Tests jQuery UI datepicker functionality by opening the date picker, navigating backwards through months until reaching February 2013, and selecting the 14th day.

Starting URL: http://jqueryui.com/resources/demos/datepicker/default.html

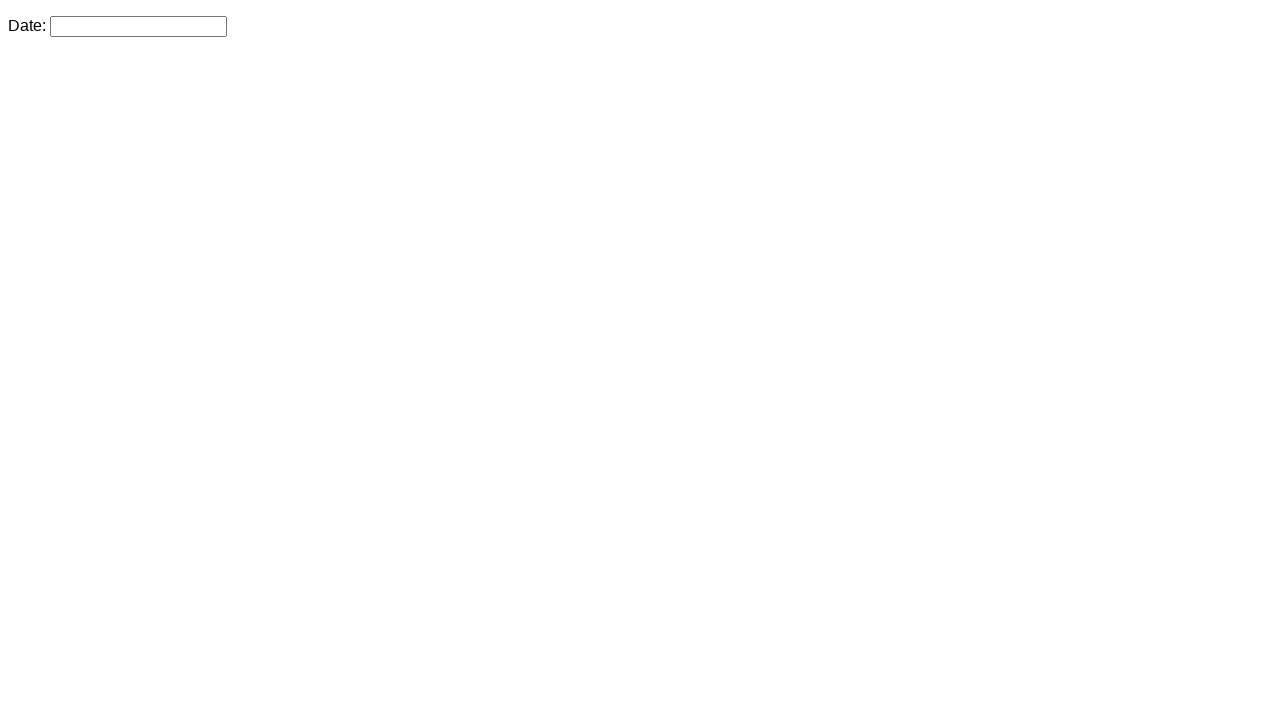

Clicked datepicker input to open calendar at (138, 26) on #datepicker
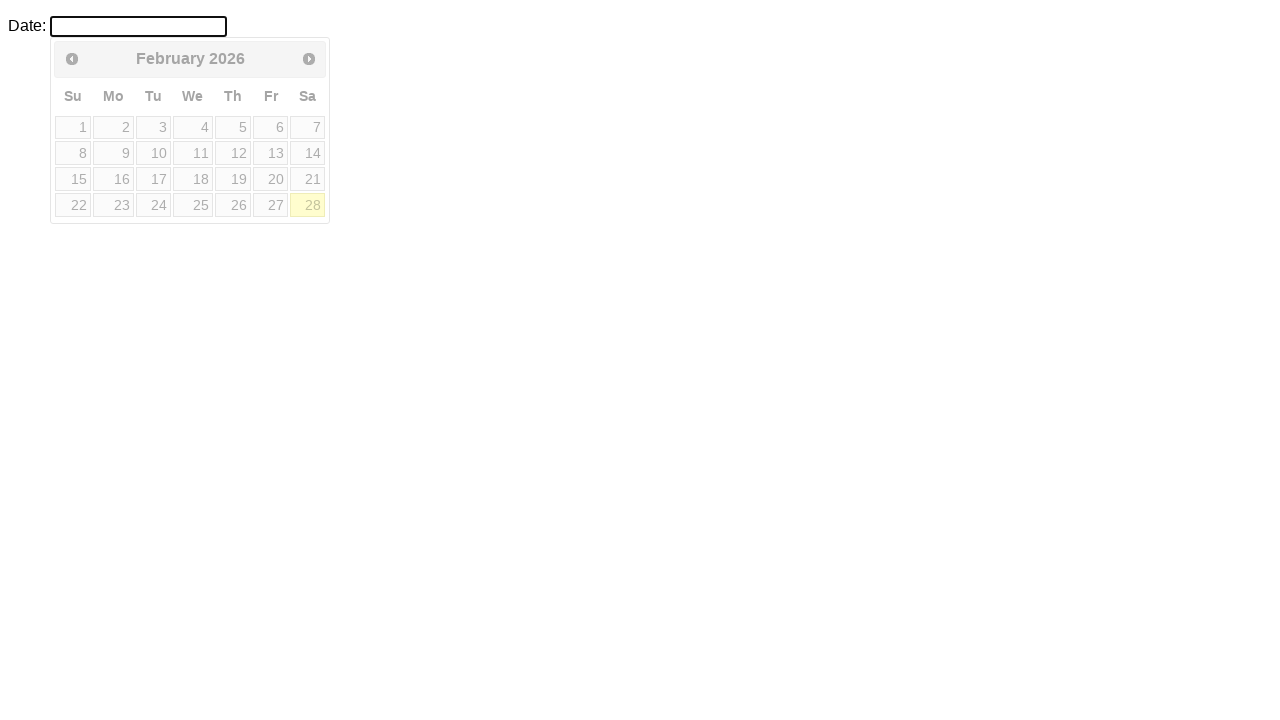

Retrieved current month: February
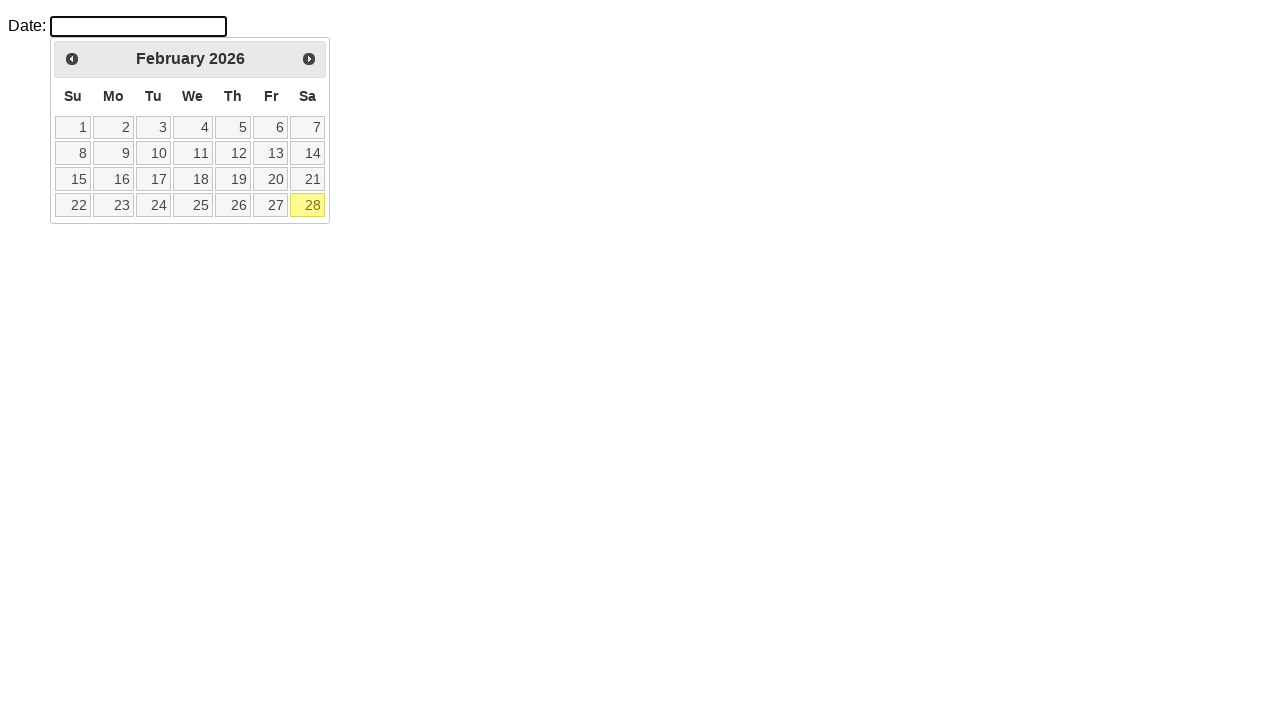

Retrieved current year: 2026
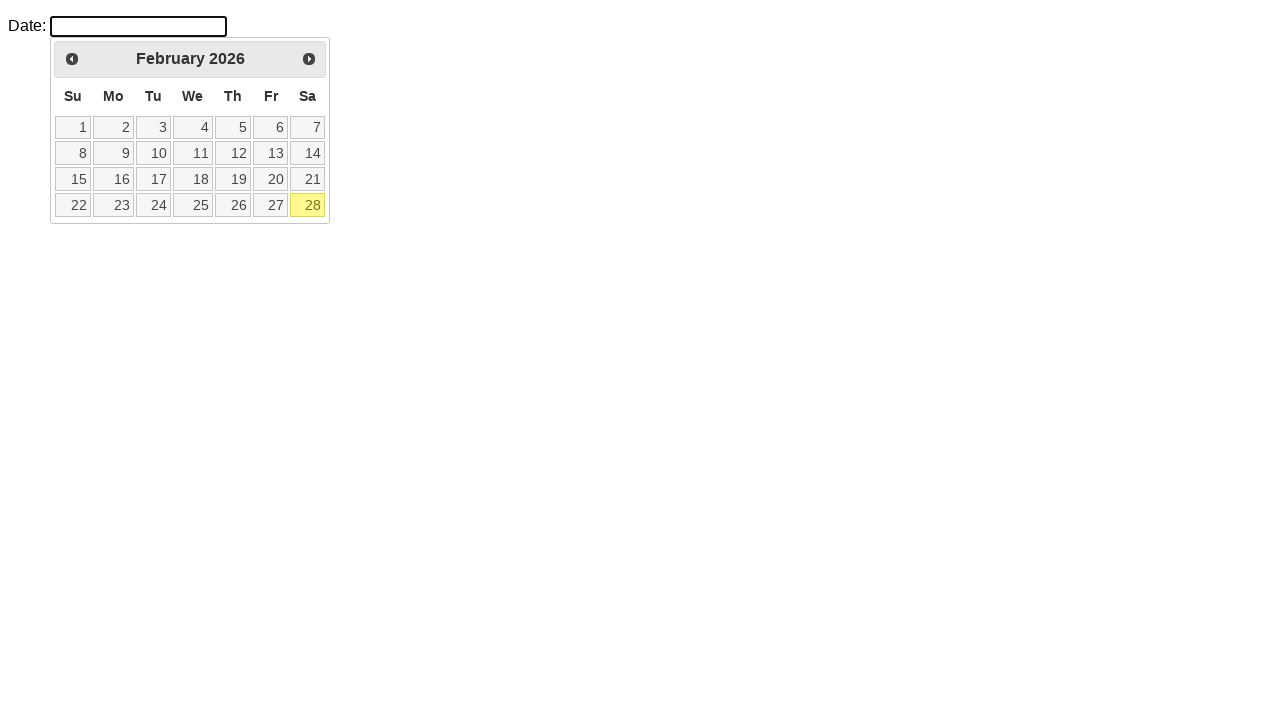

Clicked Previous button to navigate to previous month at (72, 59) on a.ui-datepicker-prev
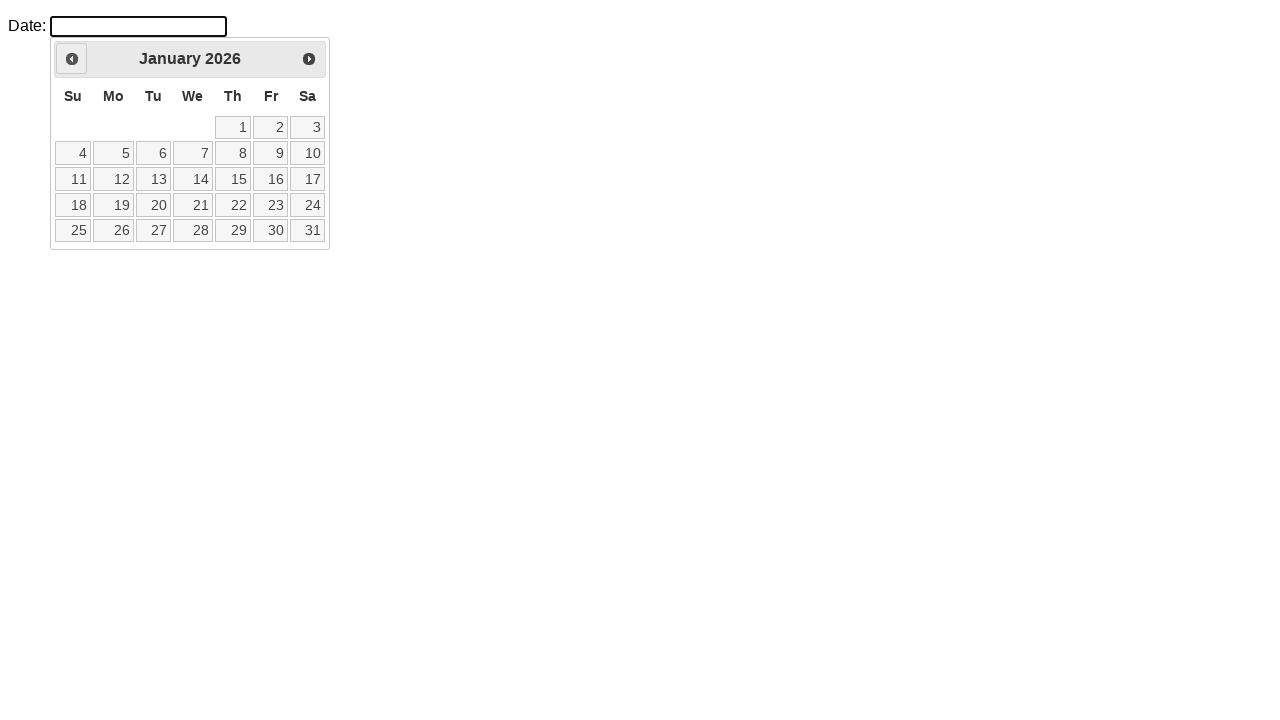

Waited for calendar to update
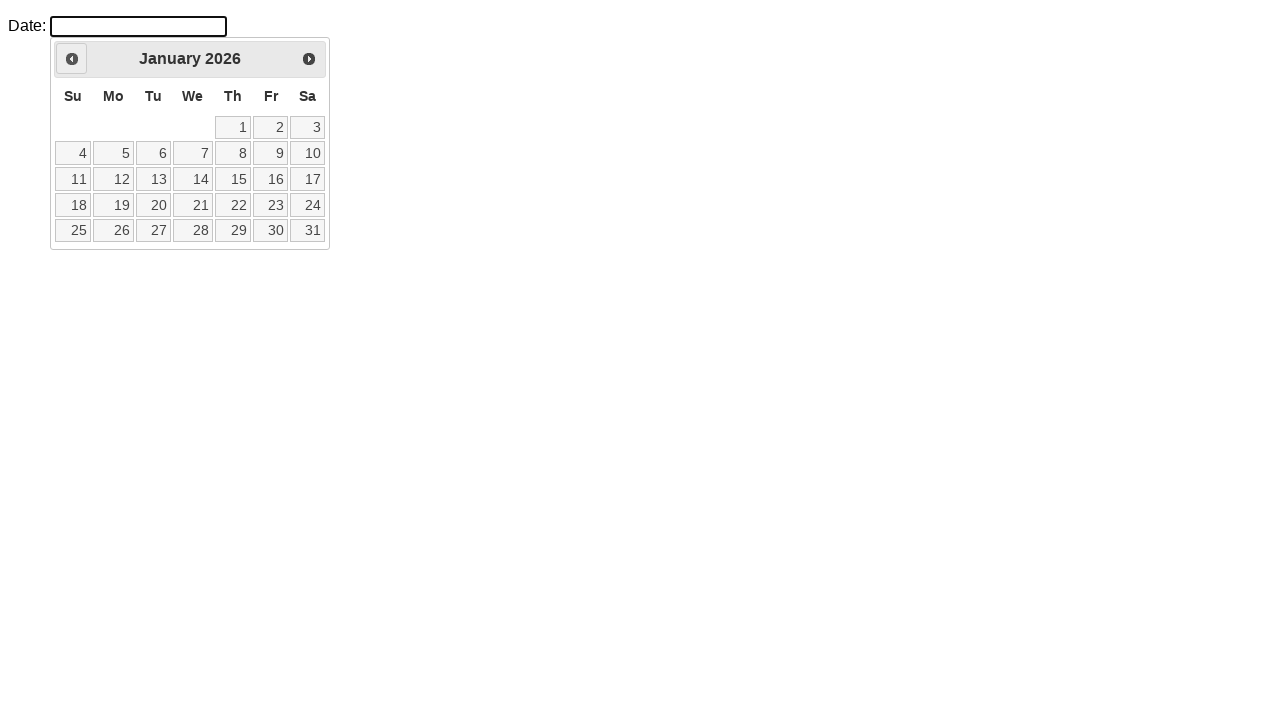

Retrieved current month: January
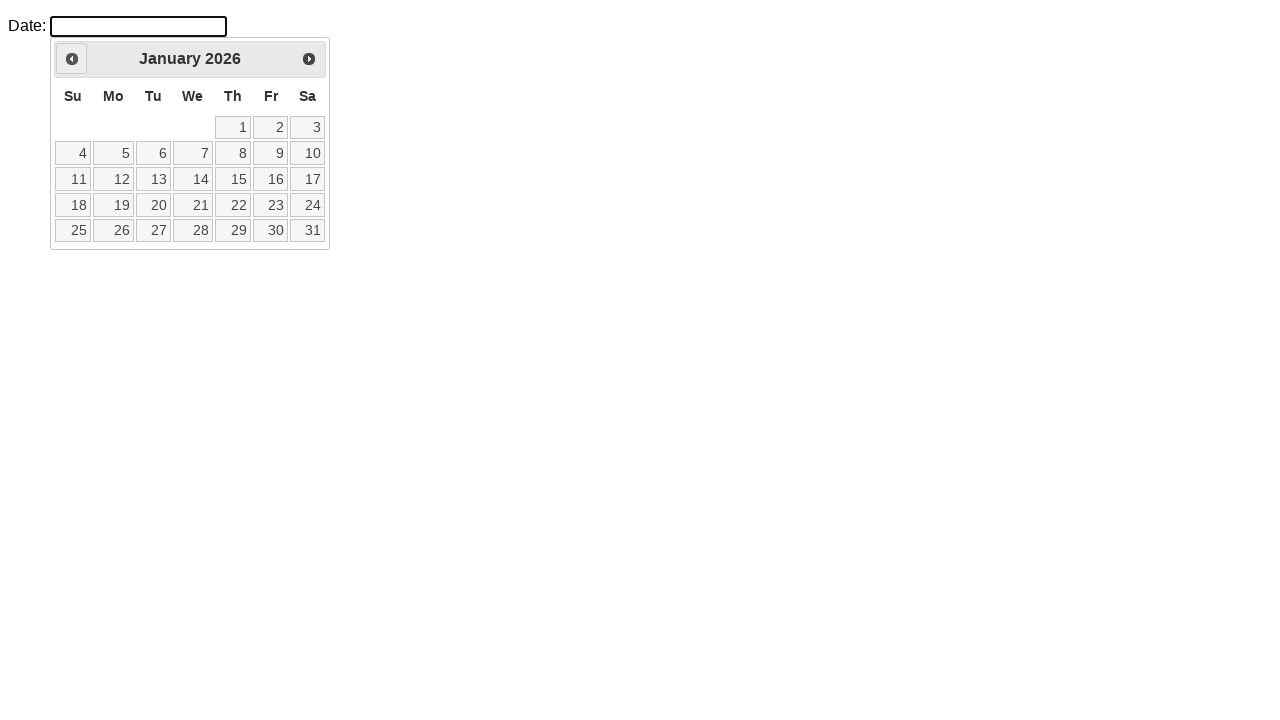

Retrieved current year: 2026
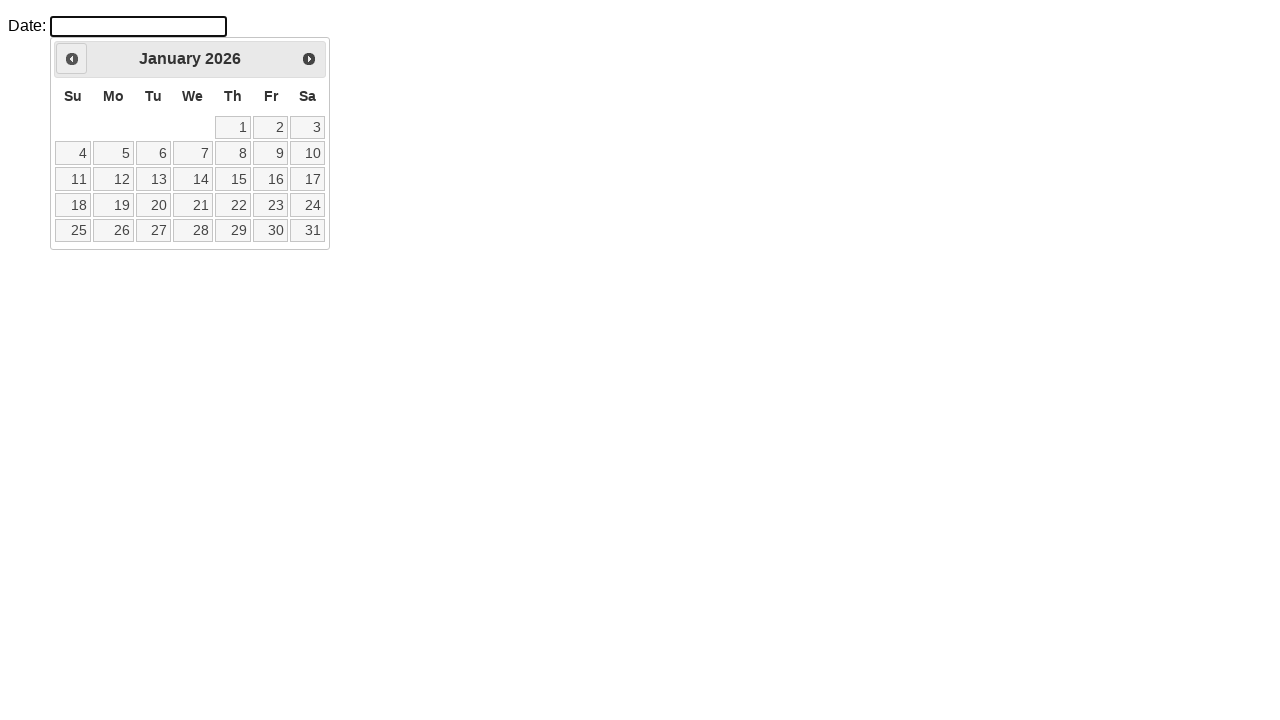

Clicked Previous button to navigate to previous month at (72, 59) on a.ui-datepicker-prev
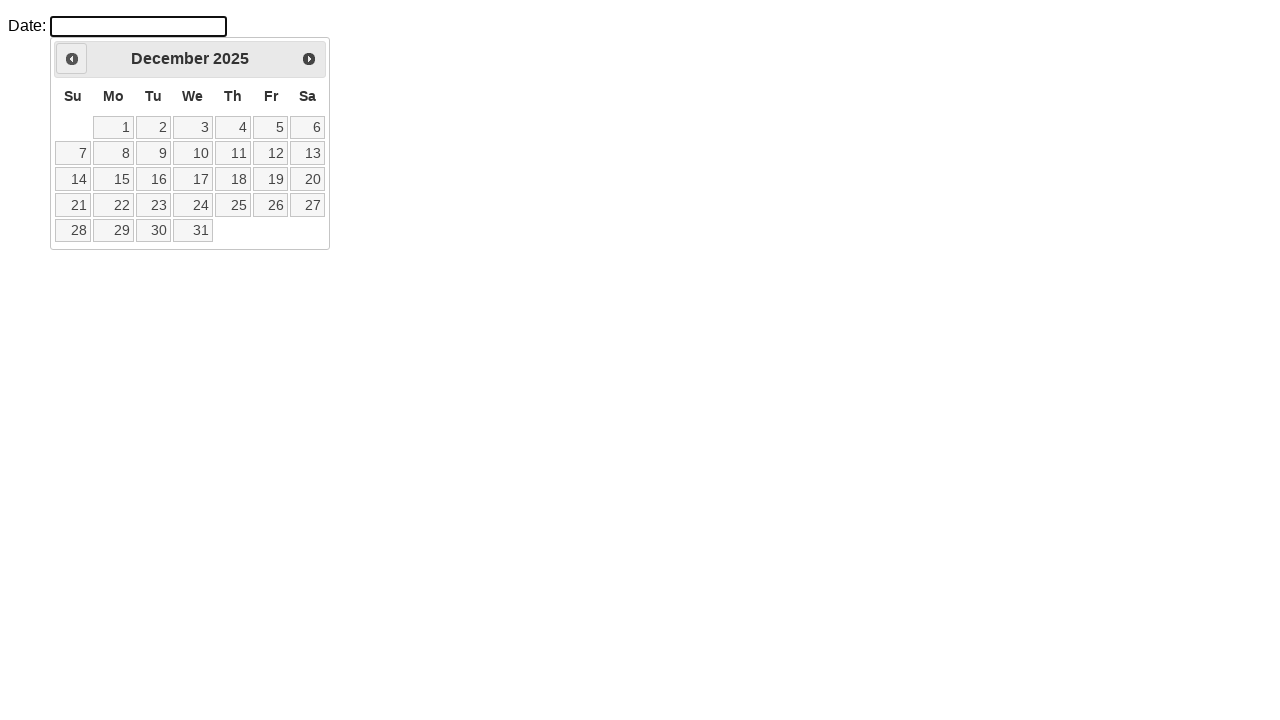

Waited for calendar to update
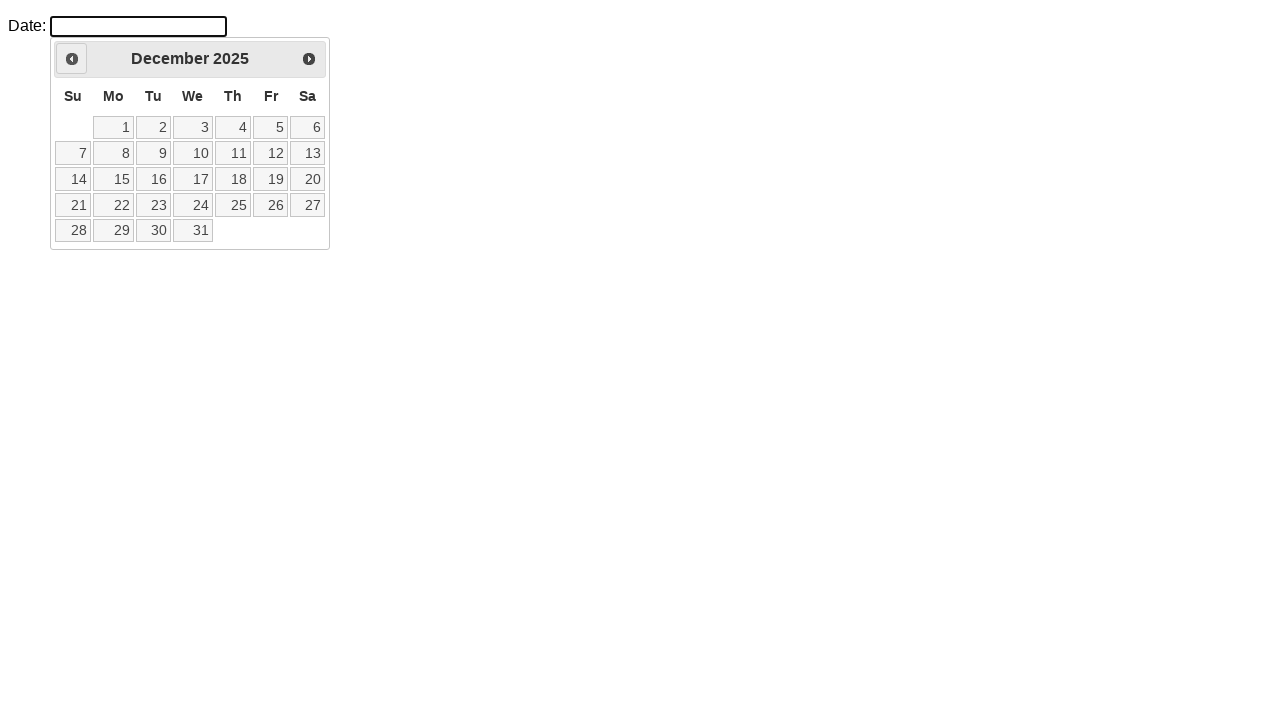

Retrieved current month: December
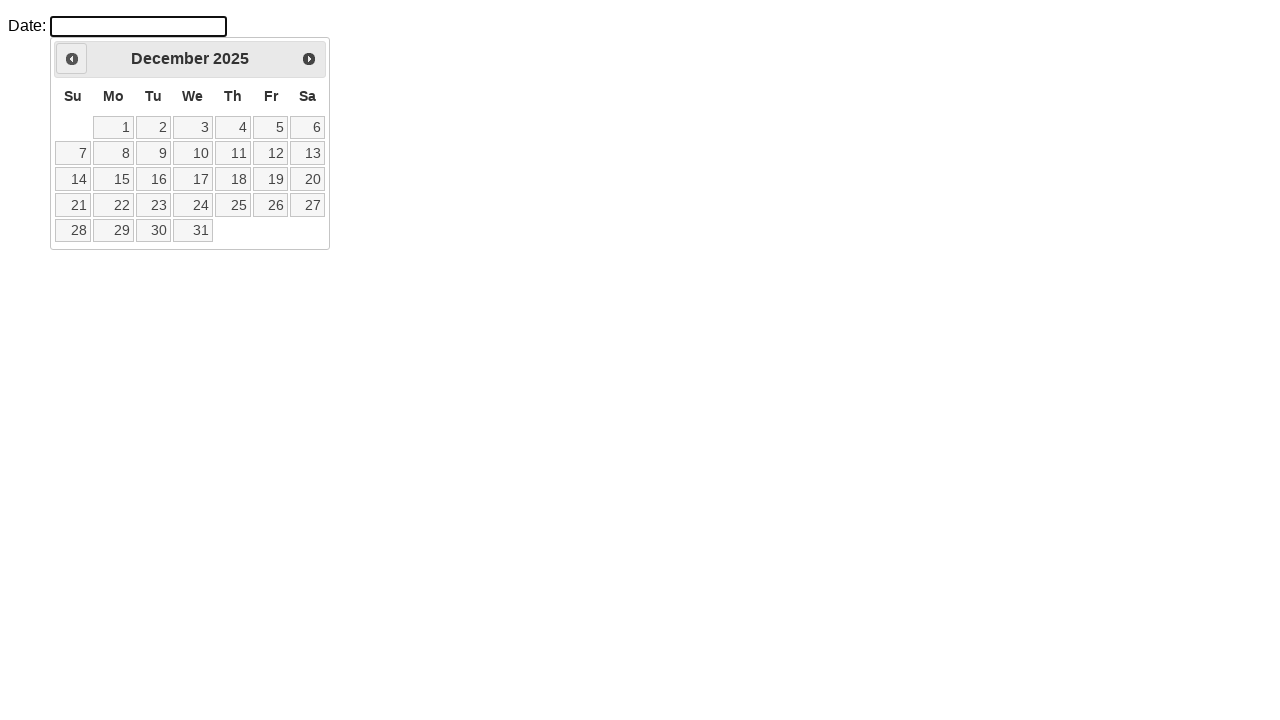

Retrieved current year: 2025
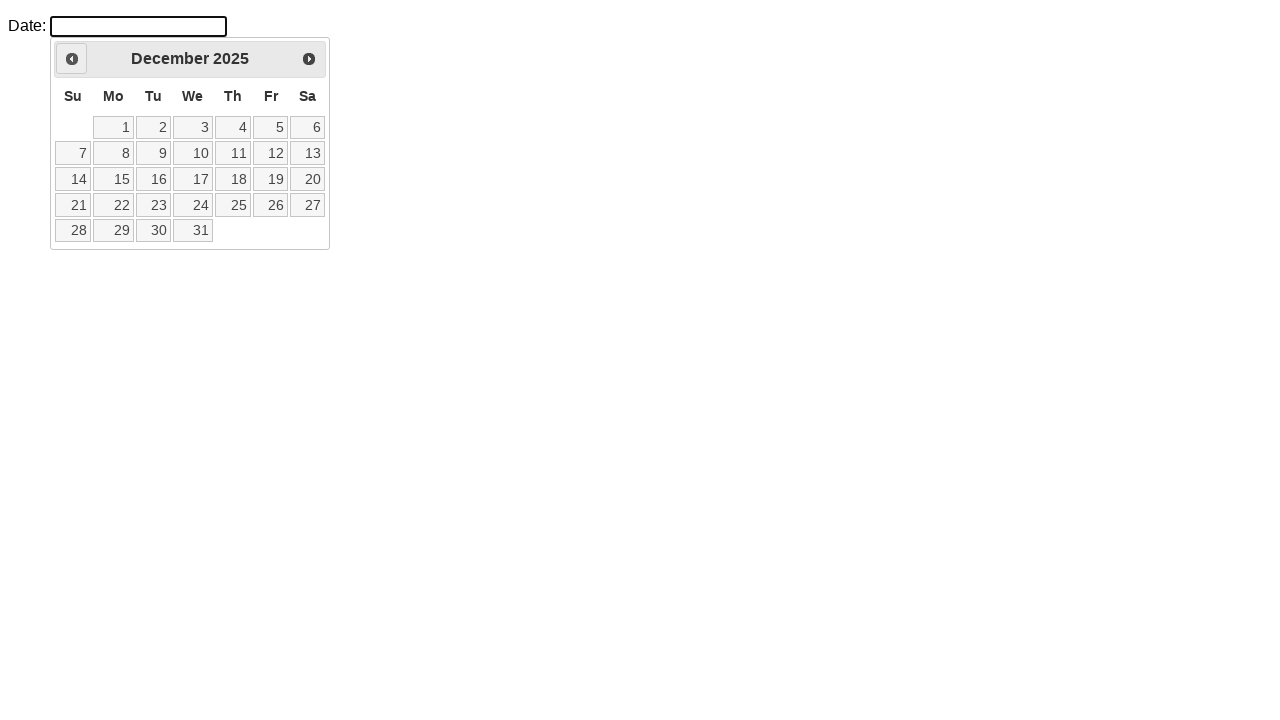

Clicked Previous button to navigate to previous month at (72, 59) on a.ui-datepicker-prev
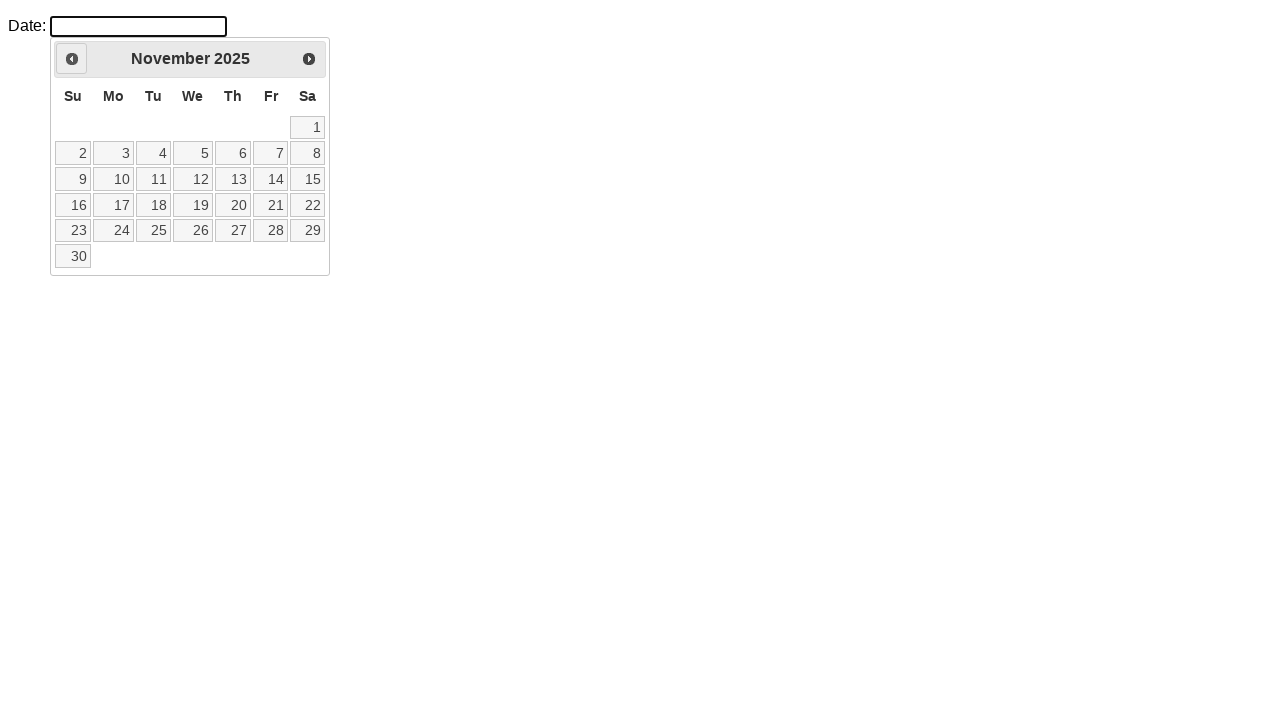

Waited for calendar to update
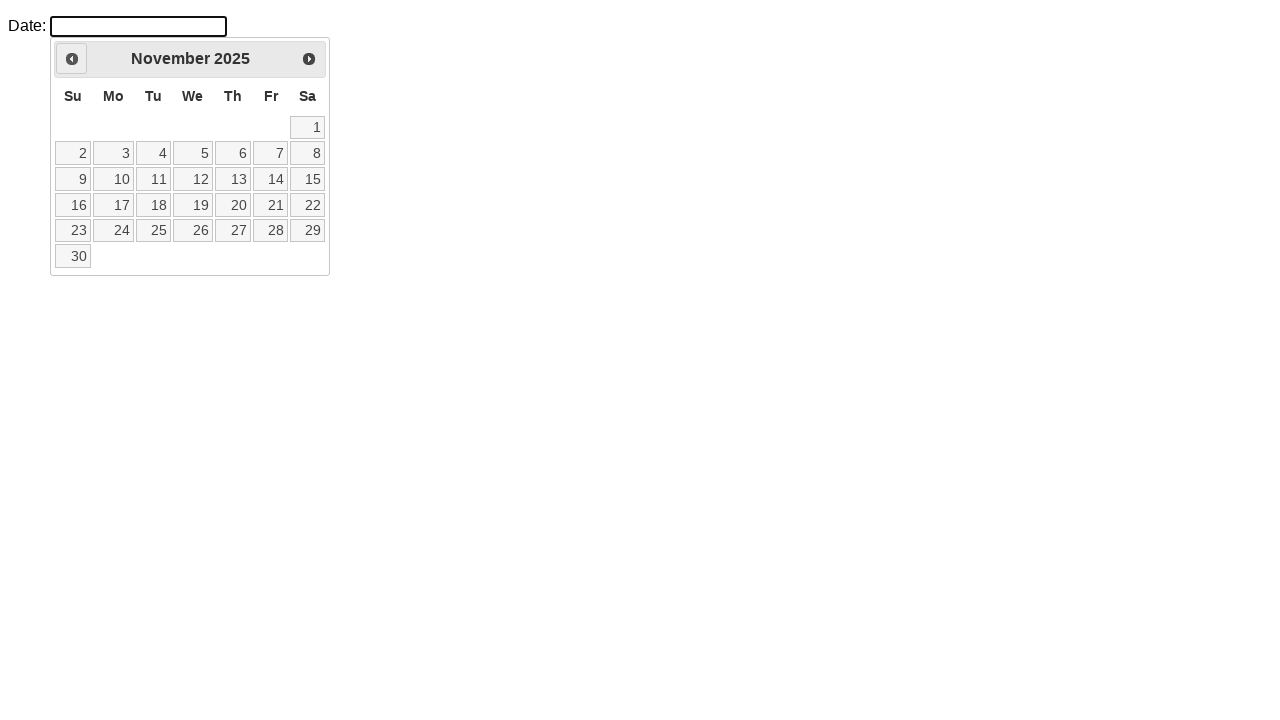

Retrieved current month: November
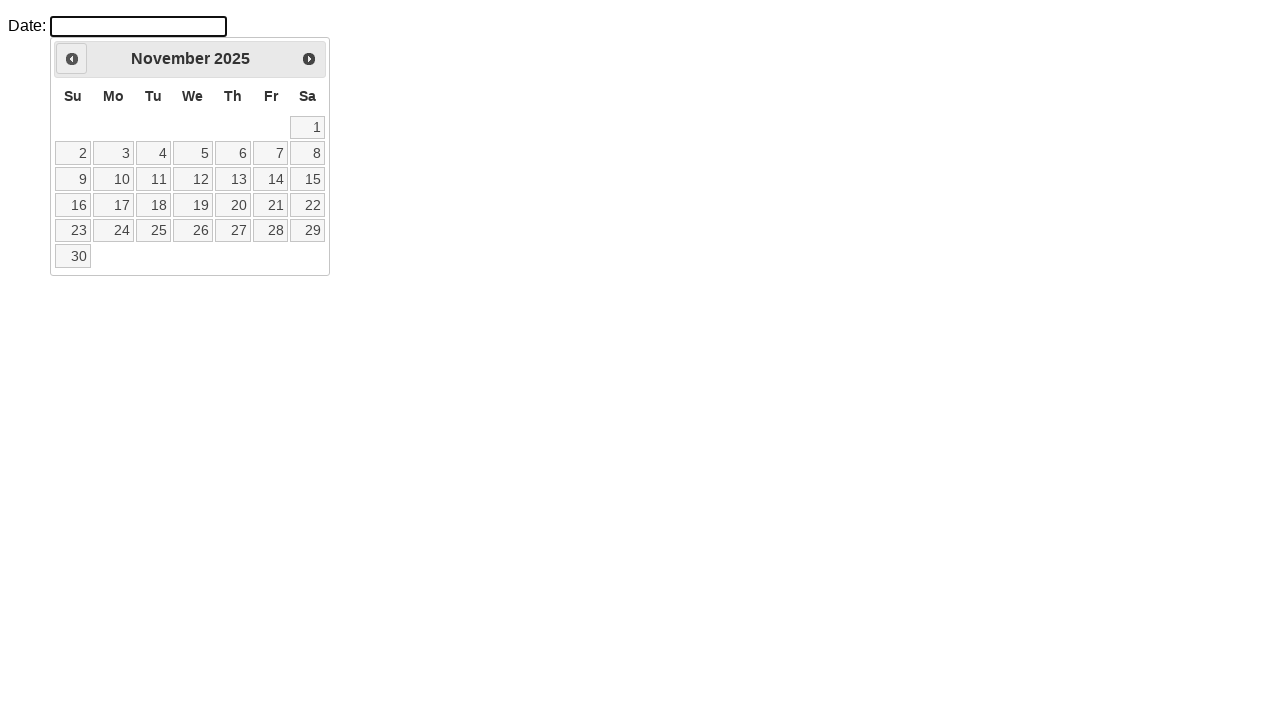

Retrieved current year: 2025
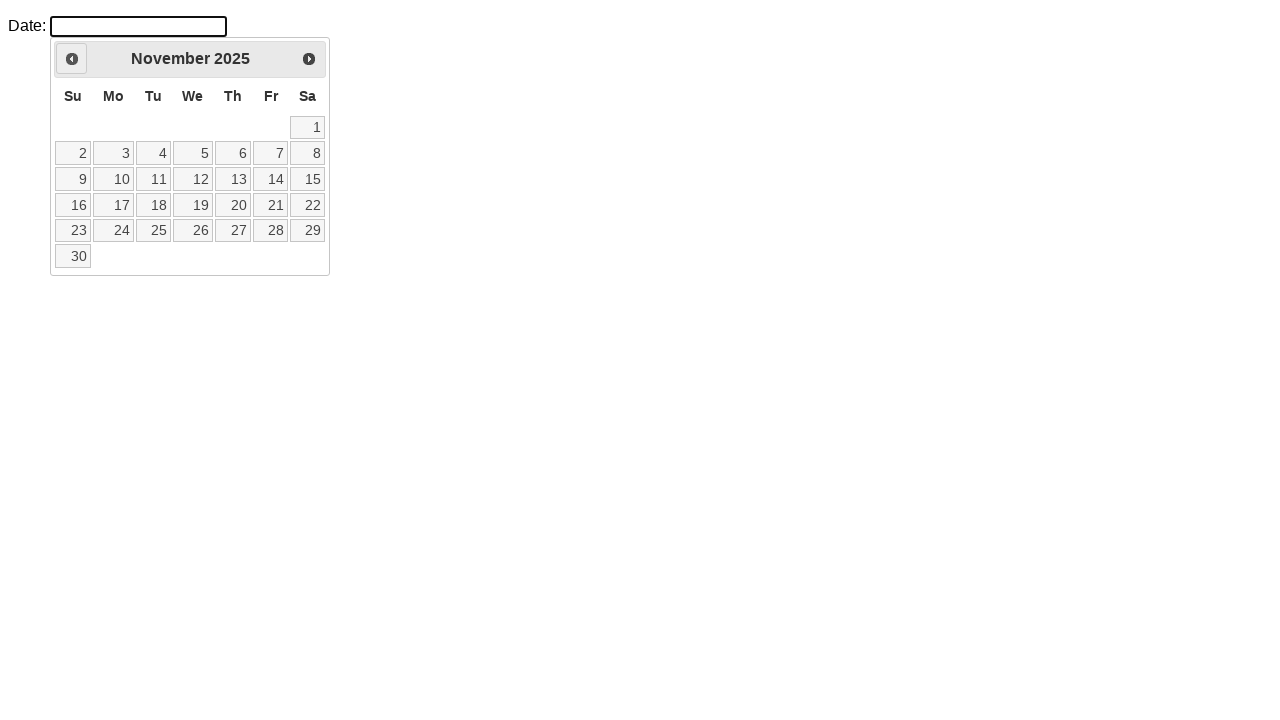

Clicked Previous button to navigate to previous month at (72, 59) on a.ui-datepicker-prev
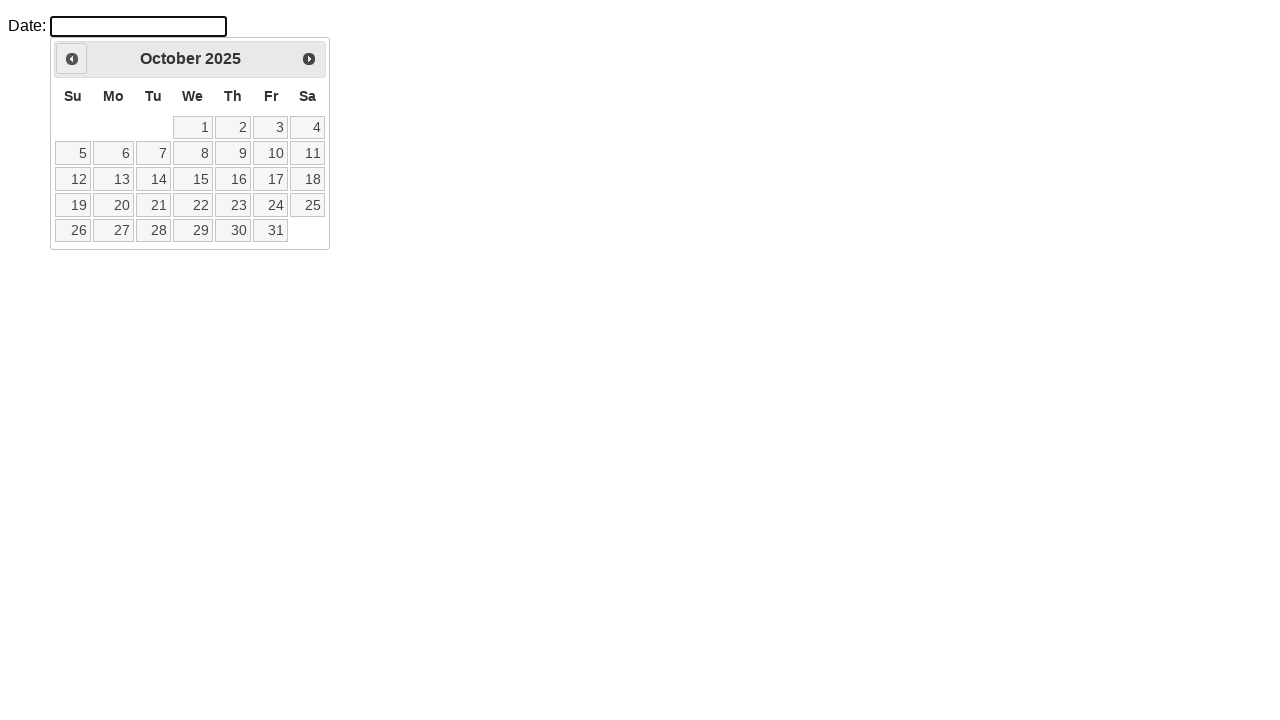

Waited for calendar to update
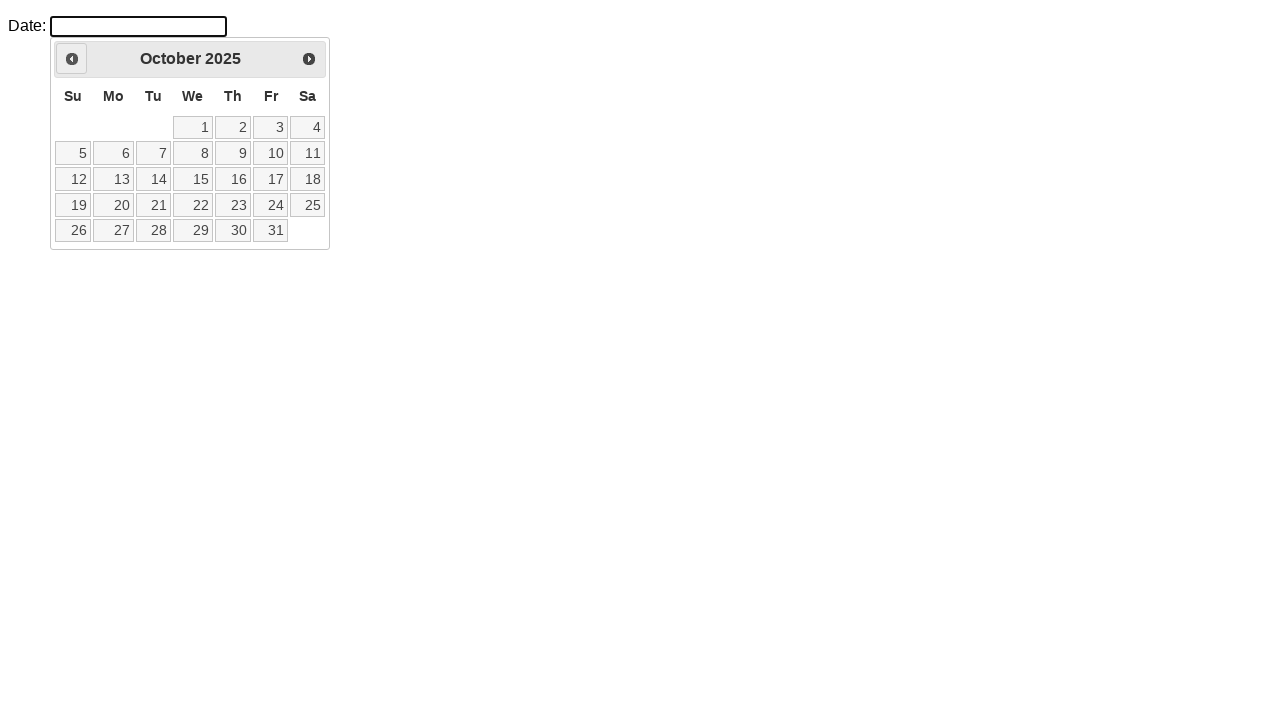

Retrieved current month: October
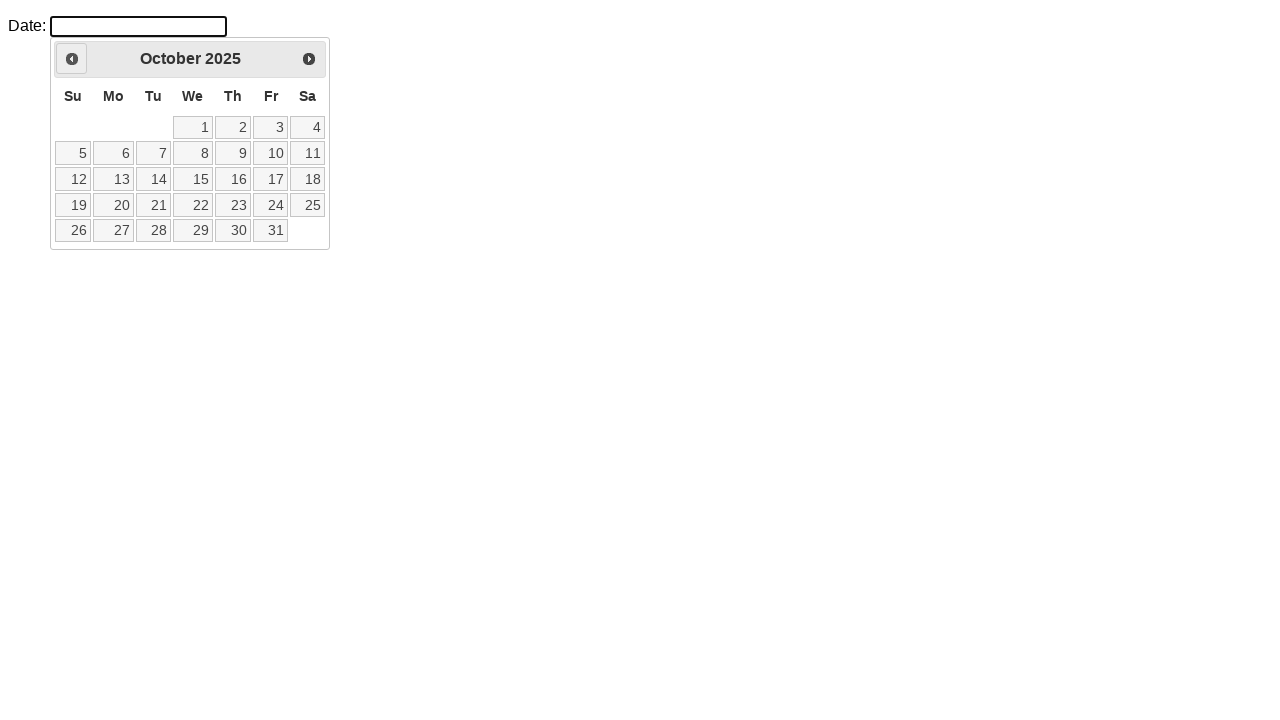

Retrieved current year: 2025
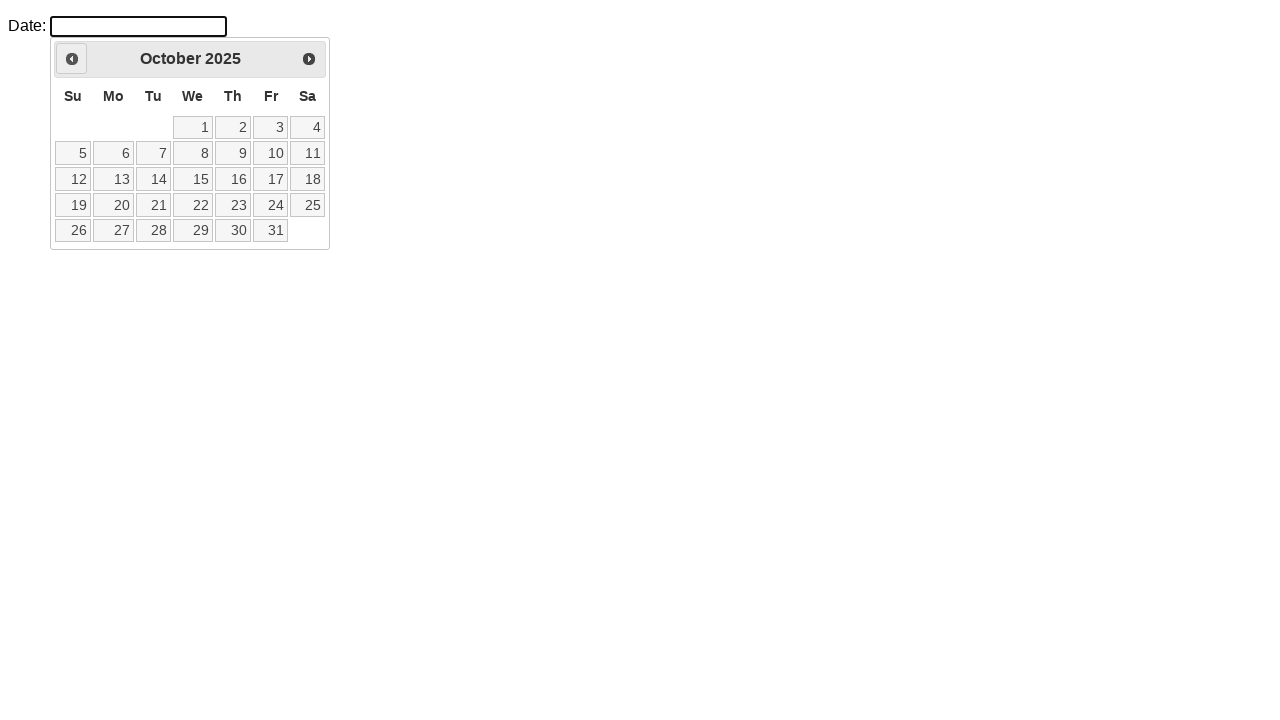

Clicked Previous button to navigate to previous month at (72, 59) on a.ui-datepicker-prev
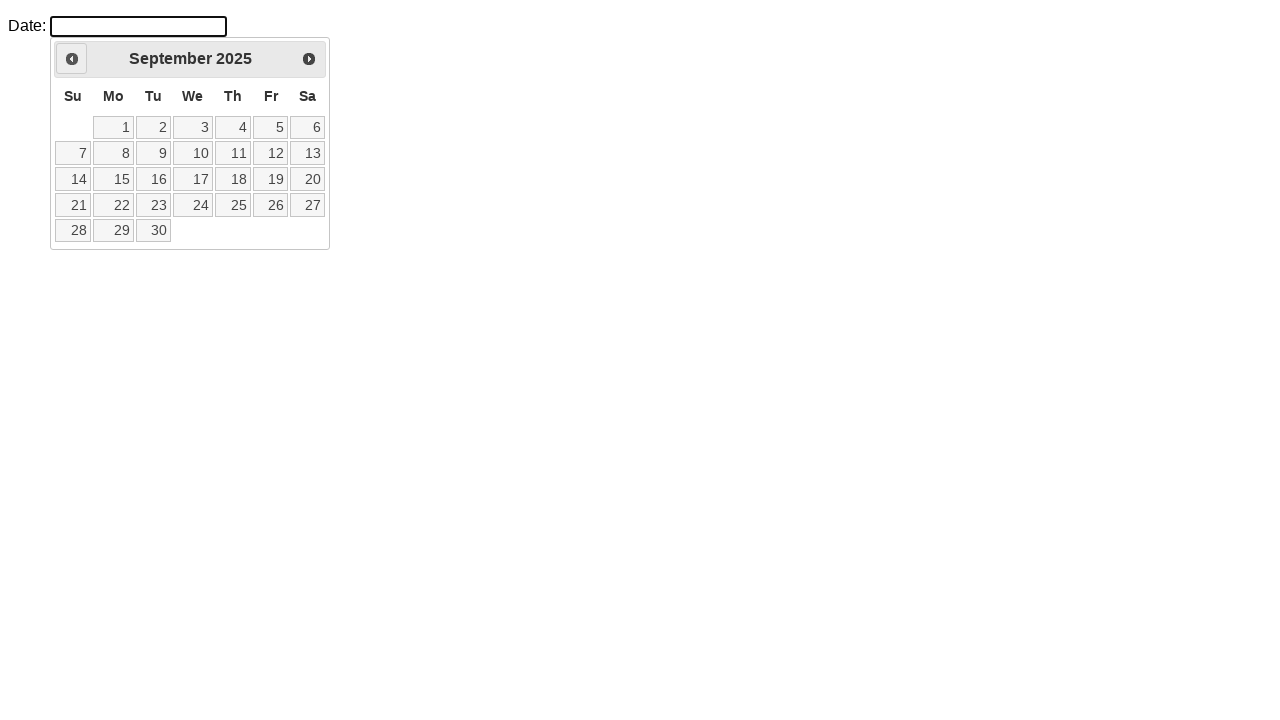

Waited for calendar to update
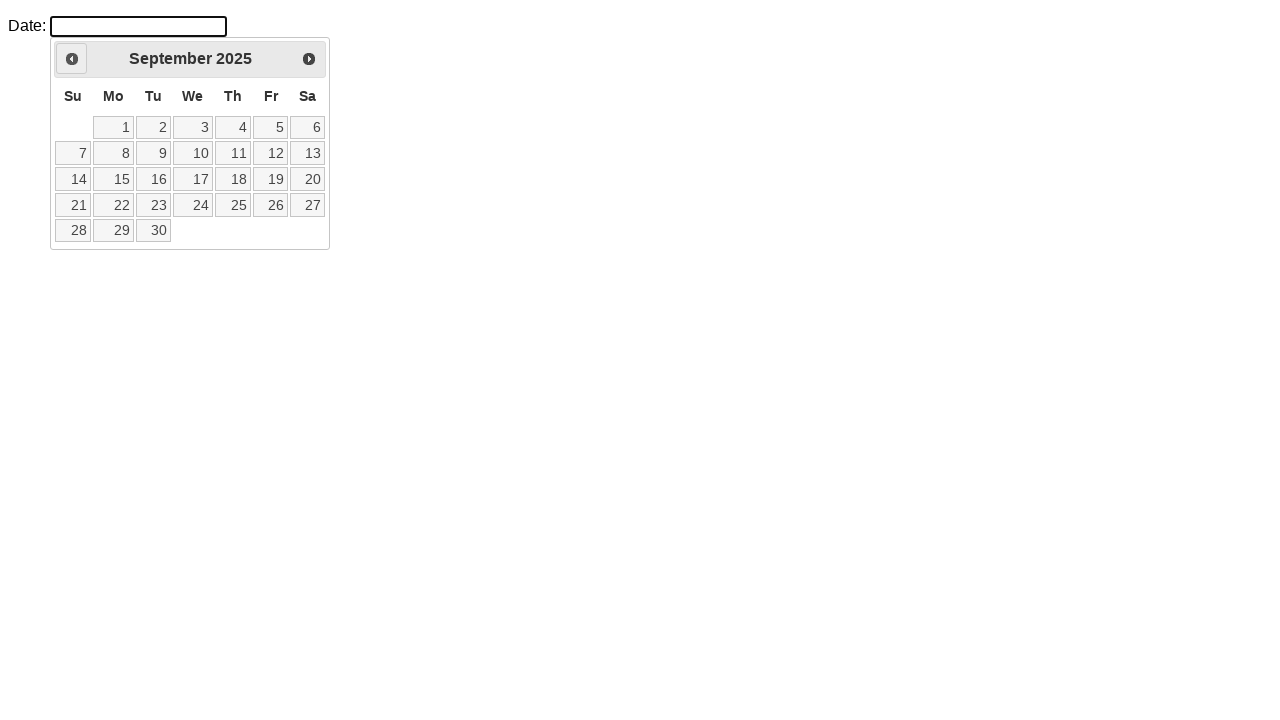

Retrieved current month: September
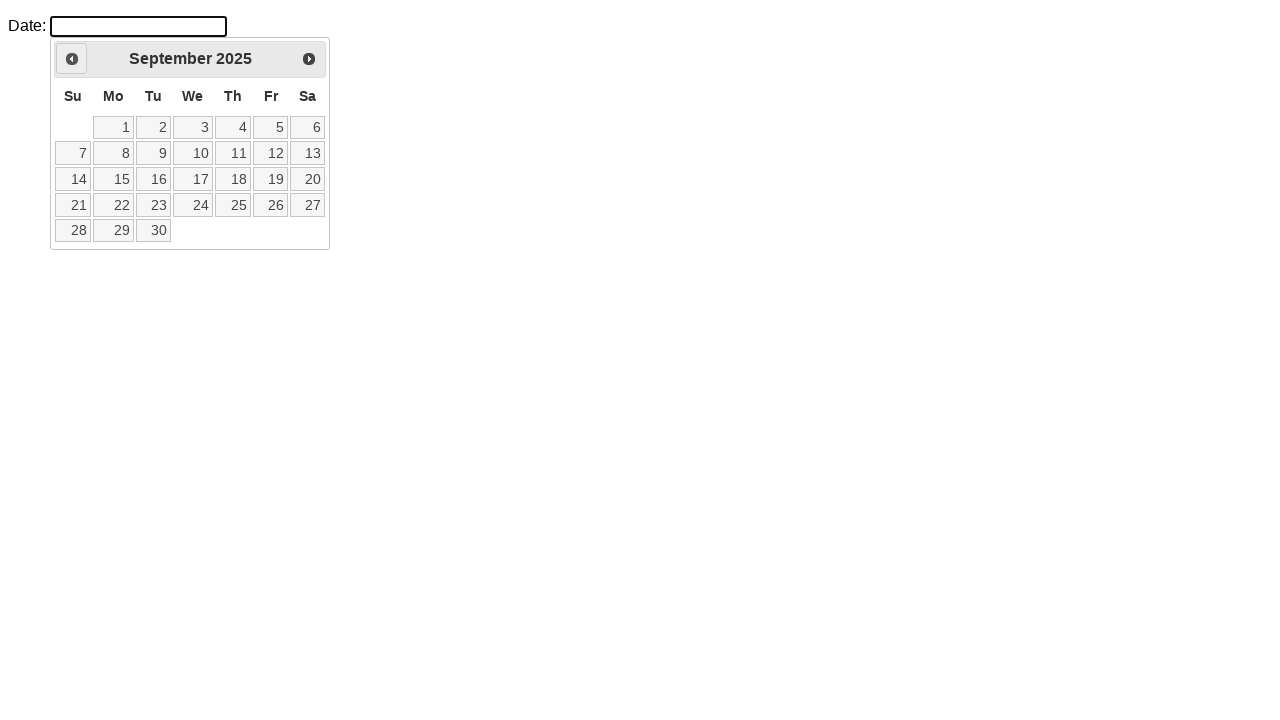

Retrieved current year: 2025
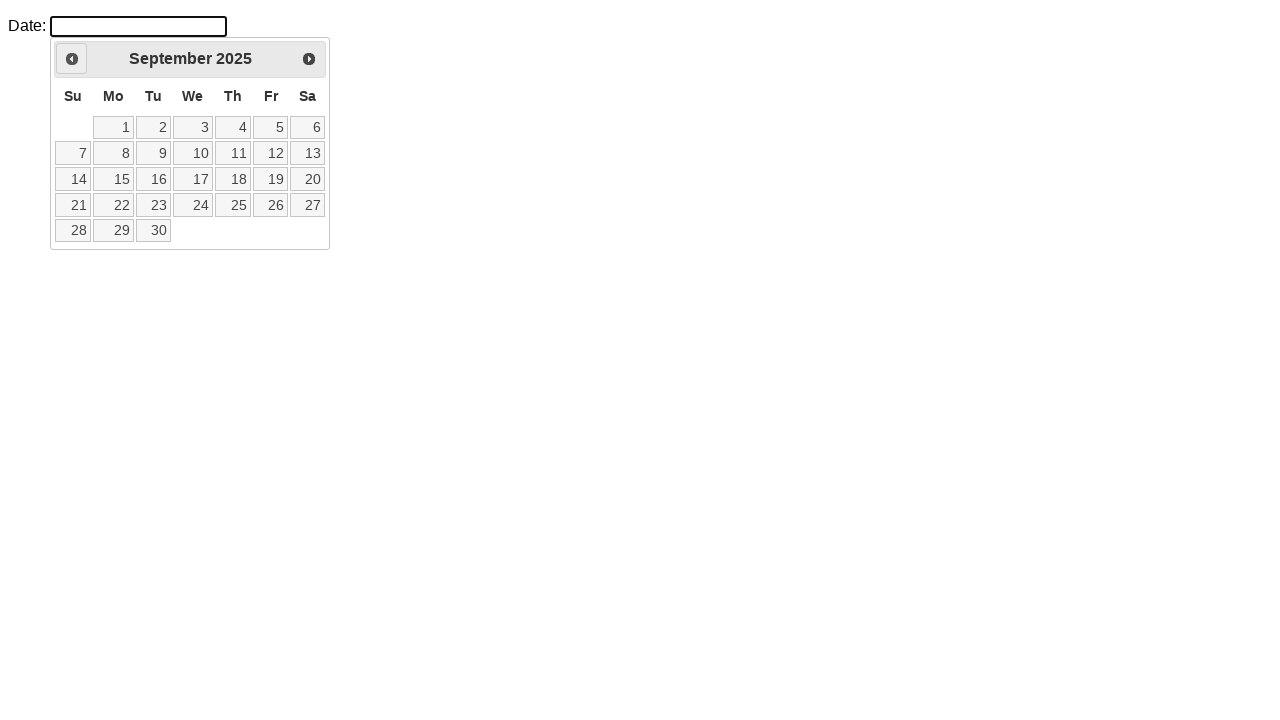

Clicked Previous button to navigate to previous month at (72, 59) on a.ui-datepicker-prev
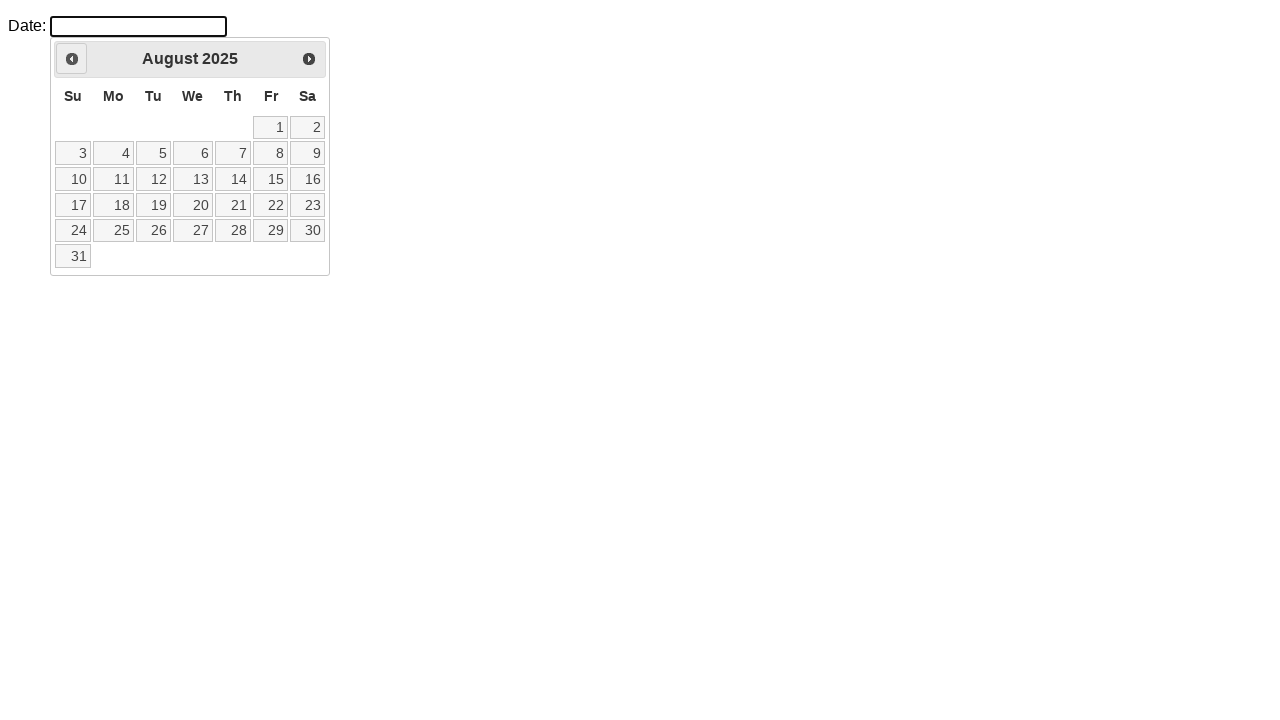

Waited for calendar to update
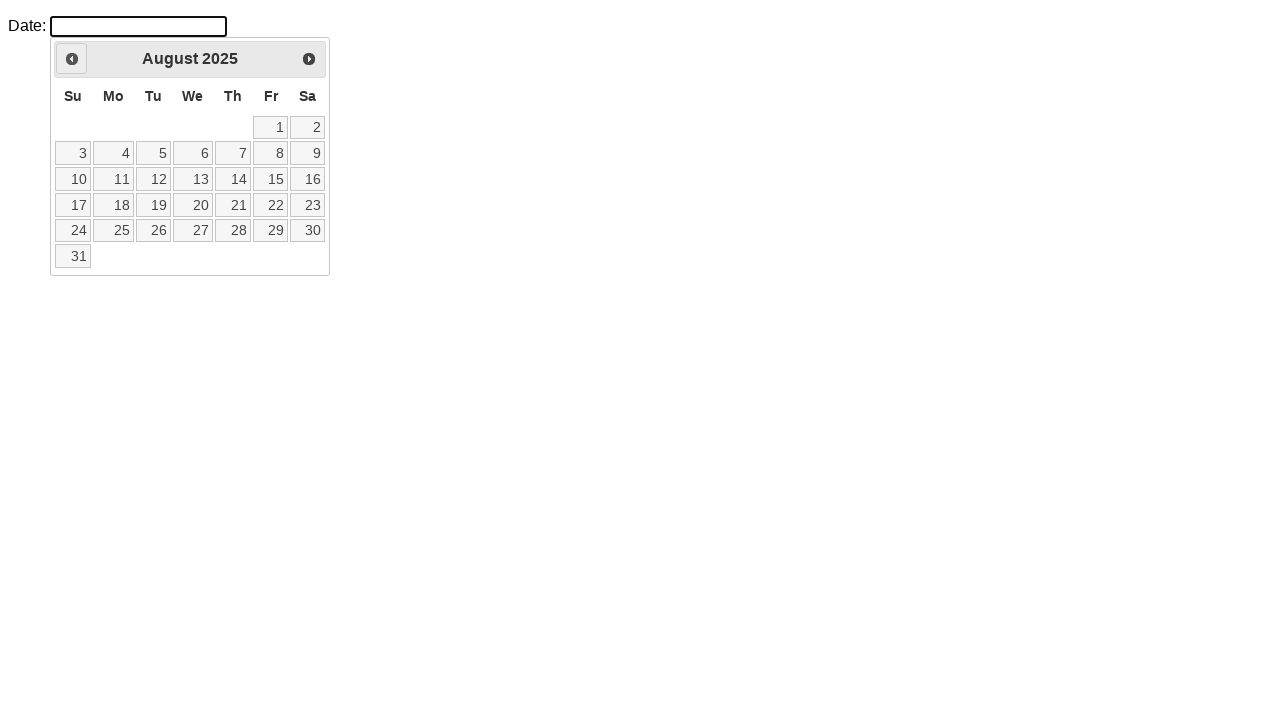

Retrieved current month: August
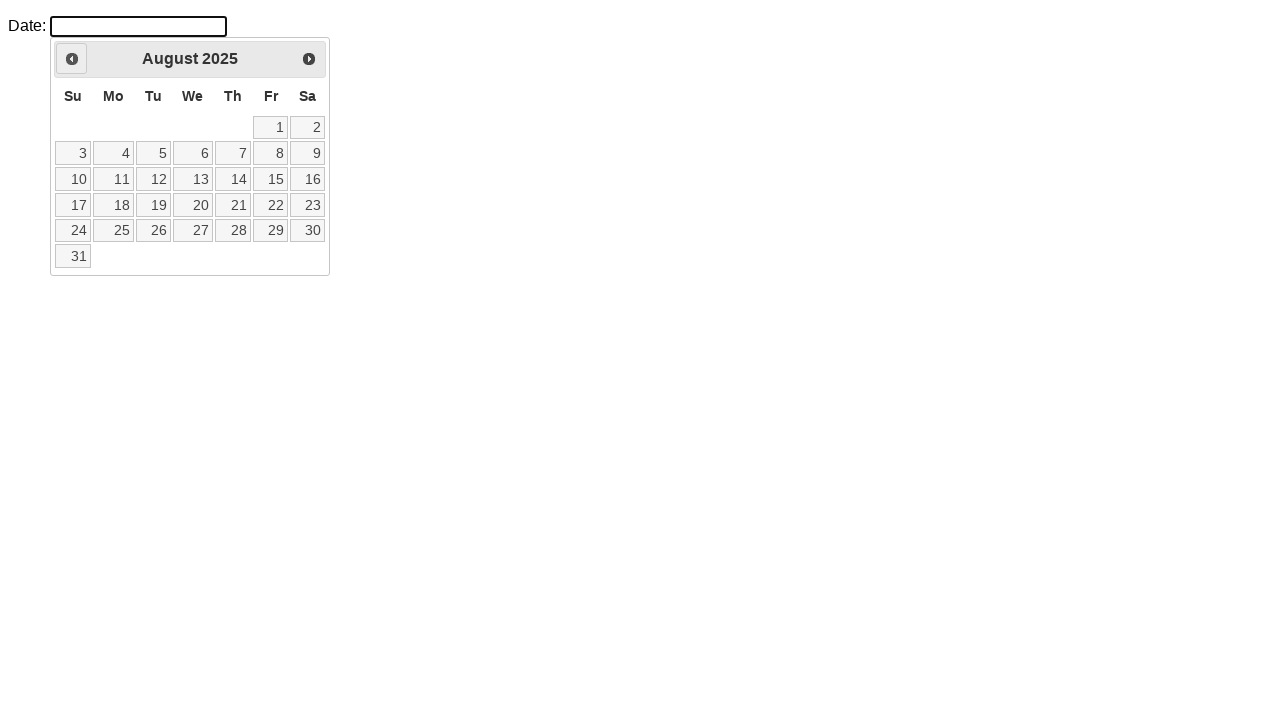

Retrieved current year: 2025
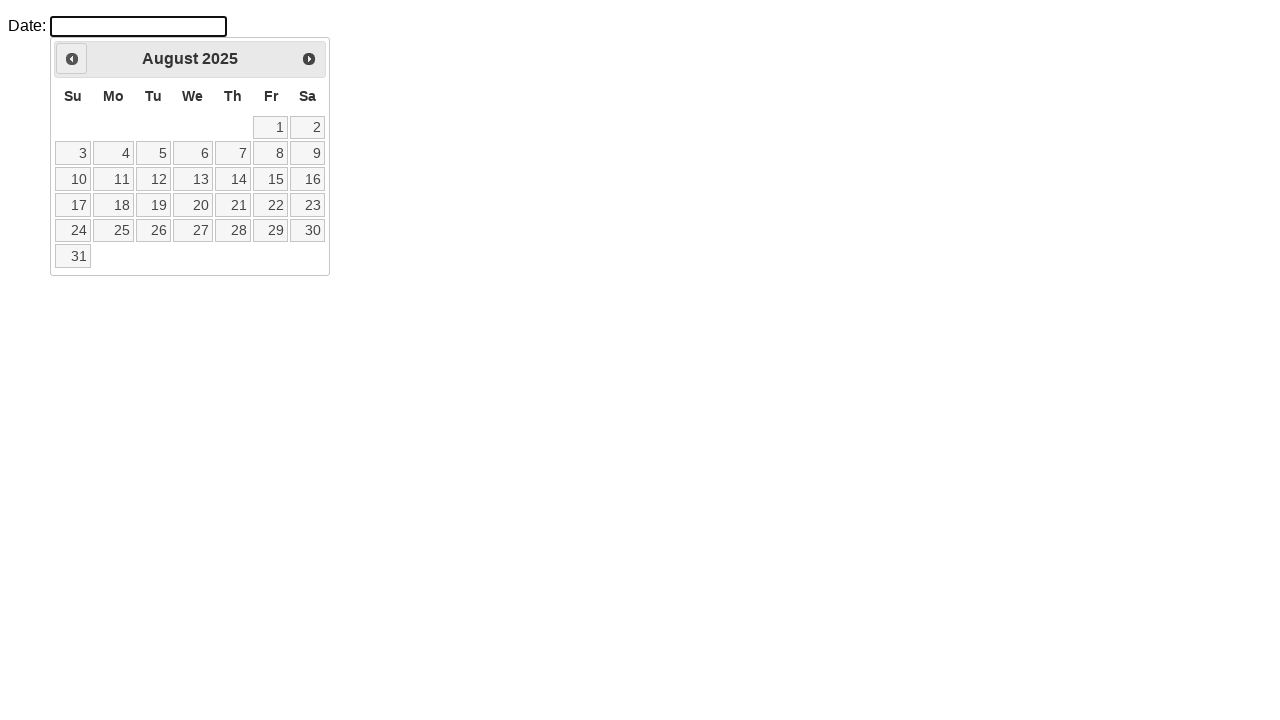

Clicked Previous button to navigate to previous month at (72, 59) on a.ui-datepicker-prev
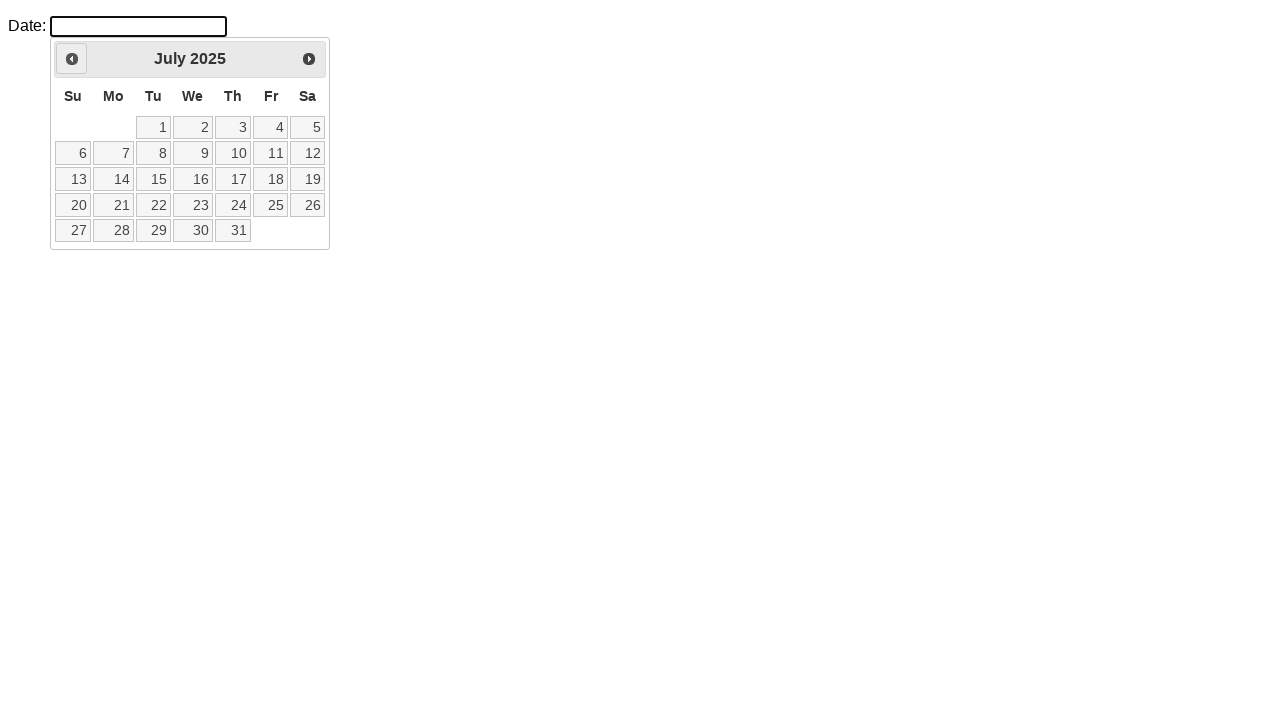

Waited for calendar to update
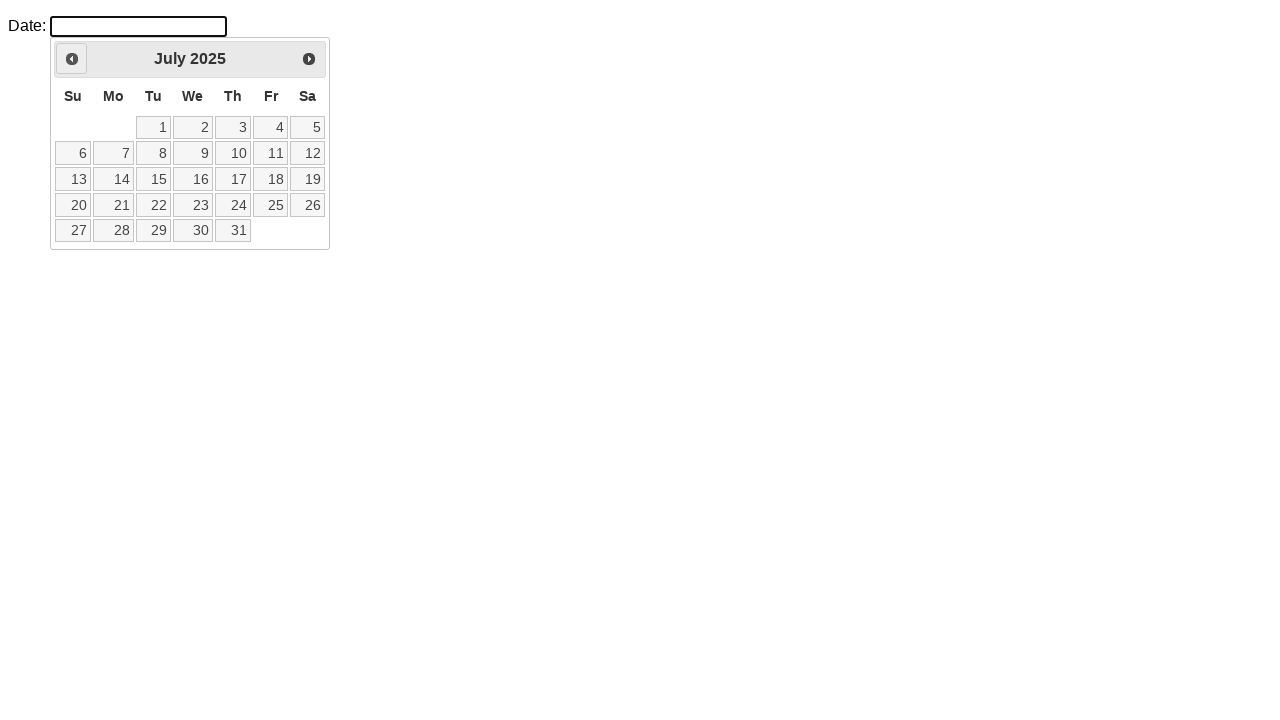

Retrieved current month: July
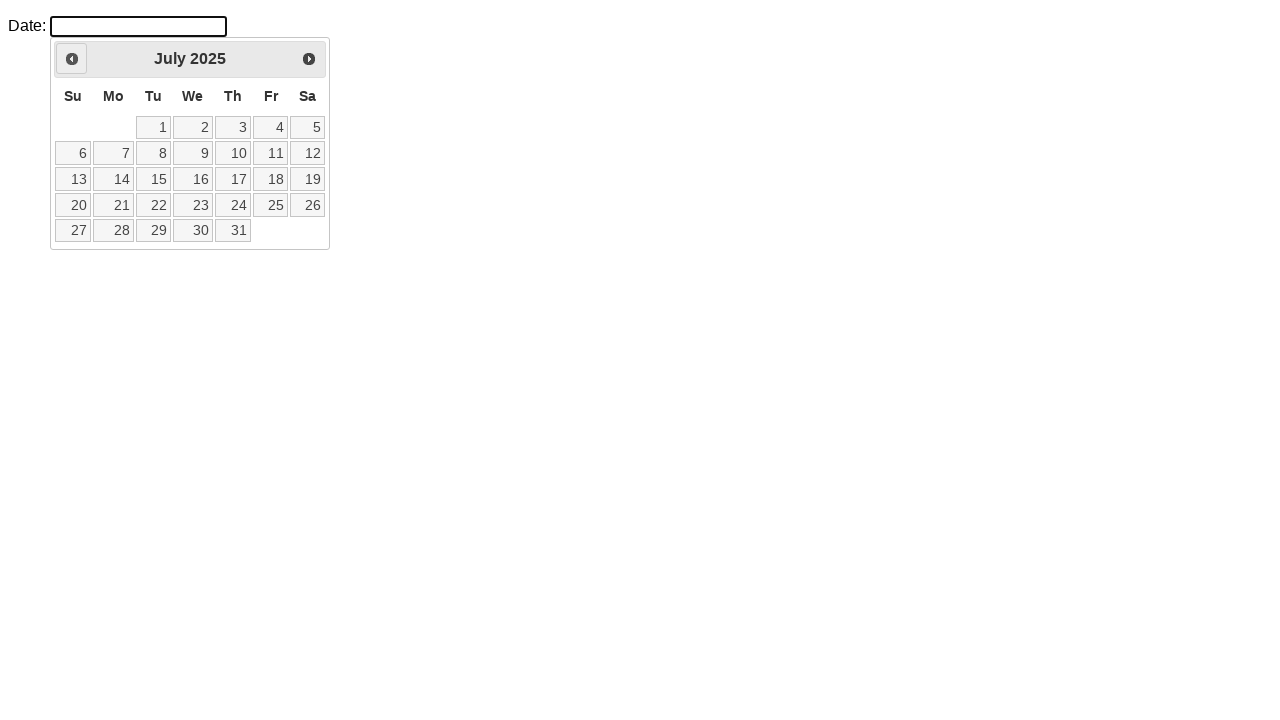

Retrieved current year: 2025
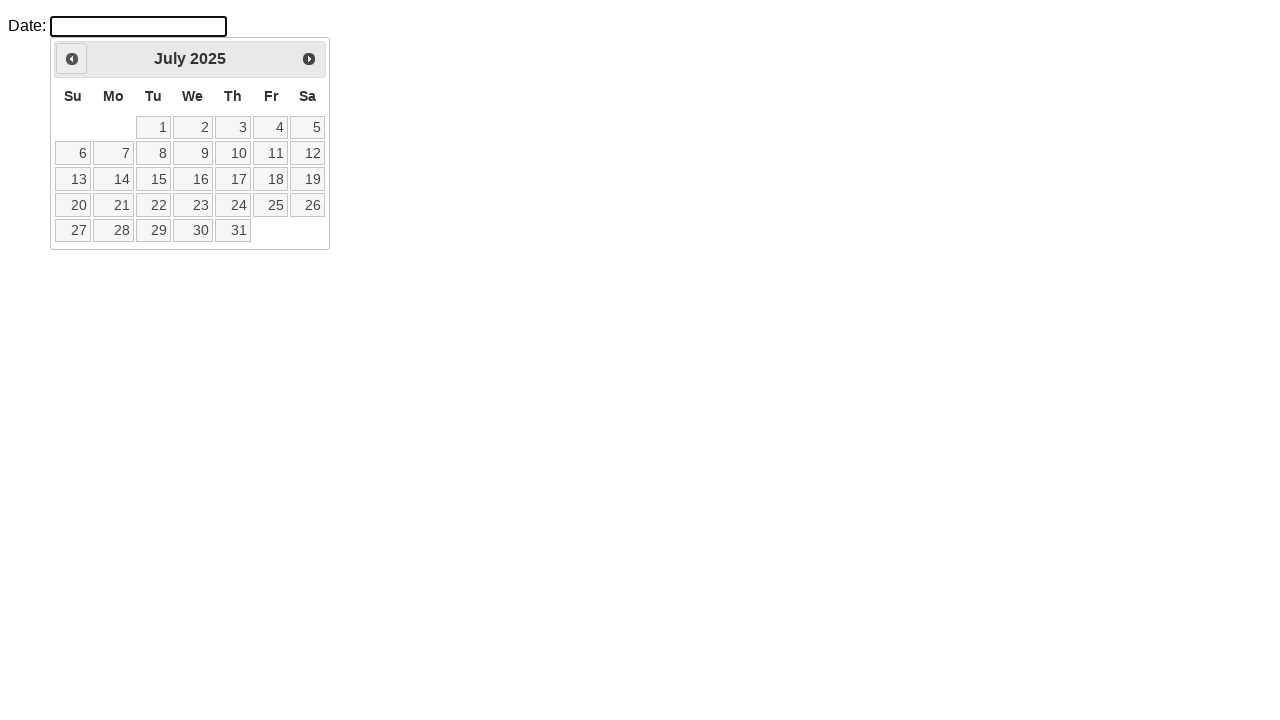

Clicked Previous button to navigate to previous month at (72, 59) on a.ui-datepicker-prev
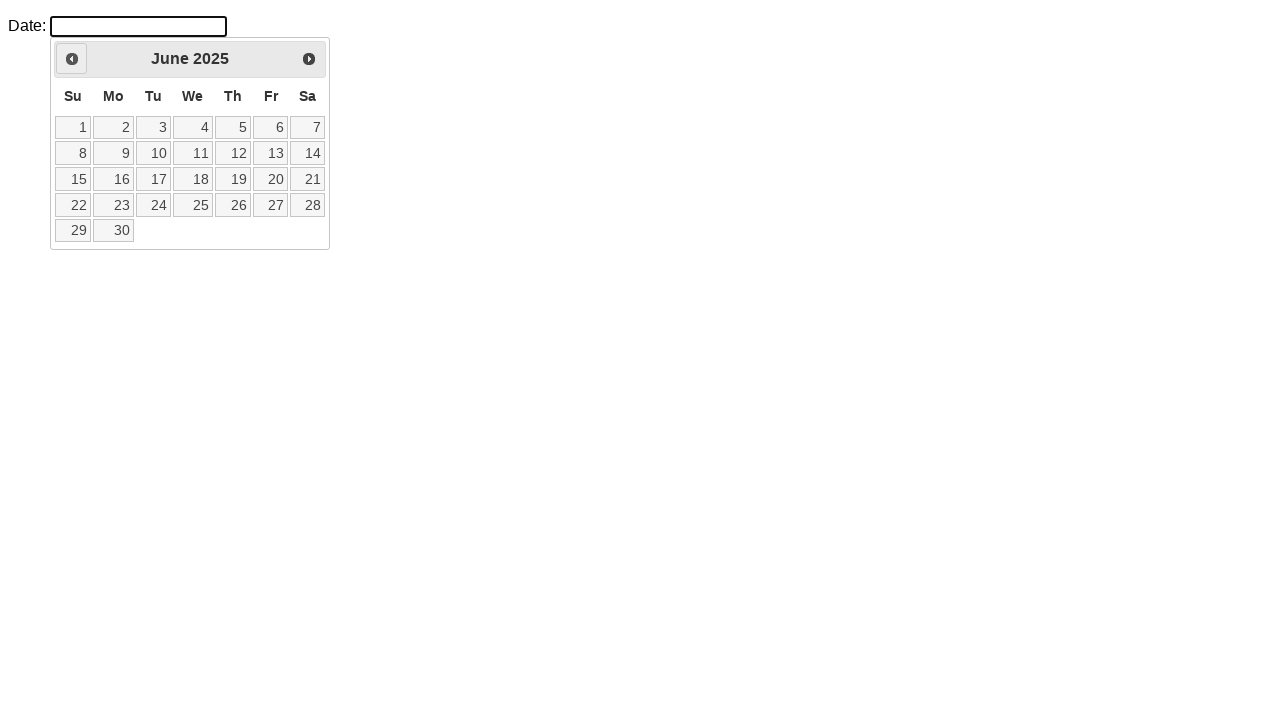

Waited for calendar to update
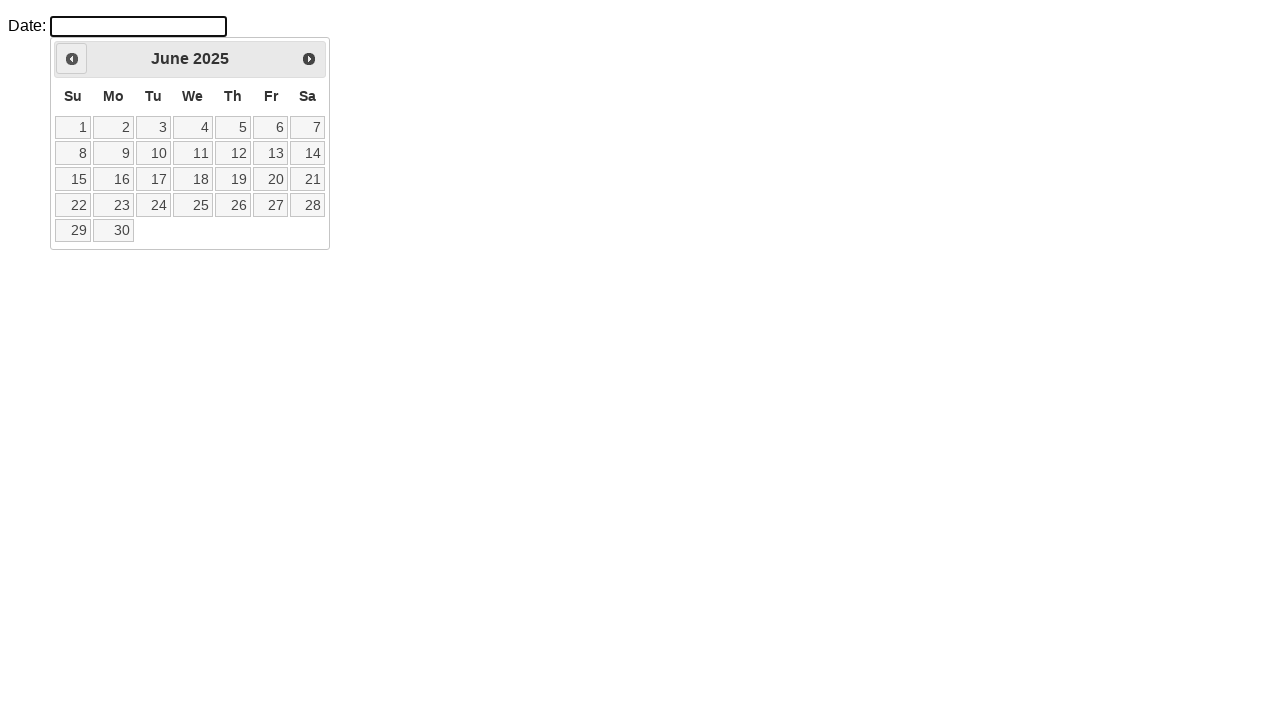

Retrieved current month: June
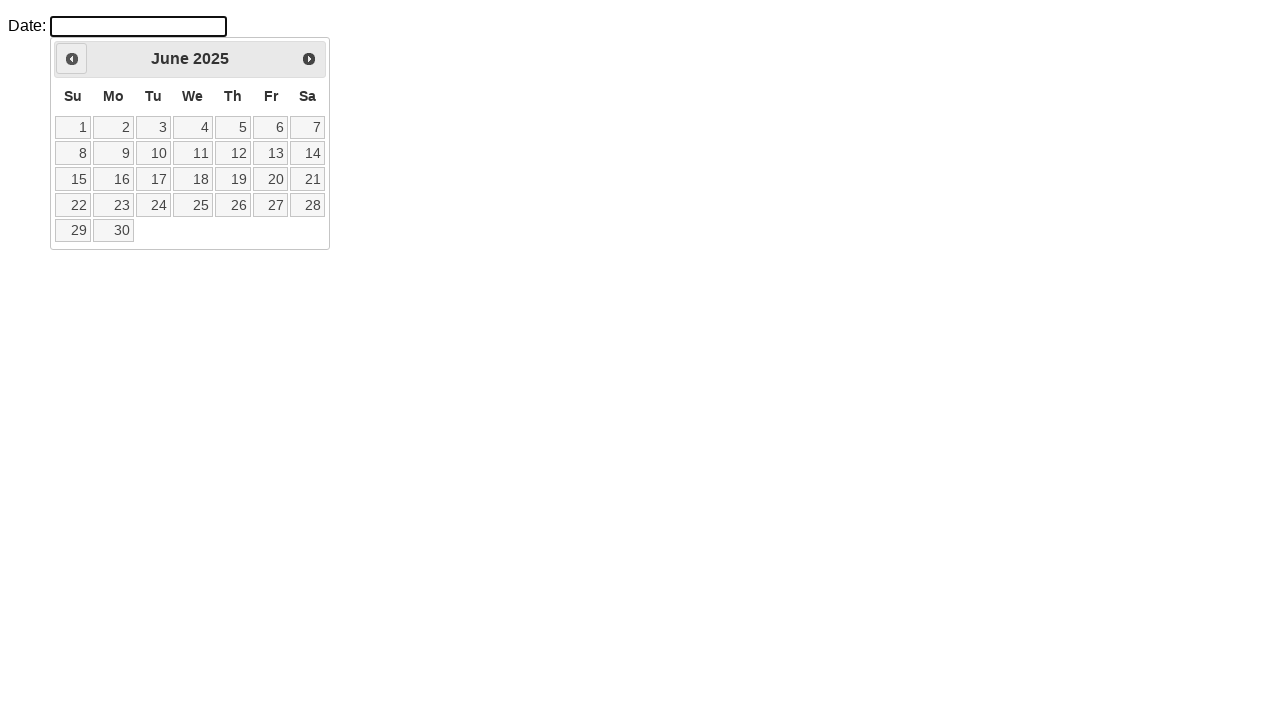

Retrieved current year: 2025
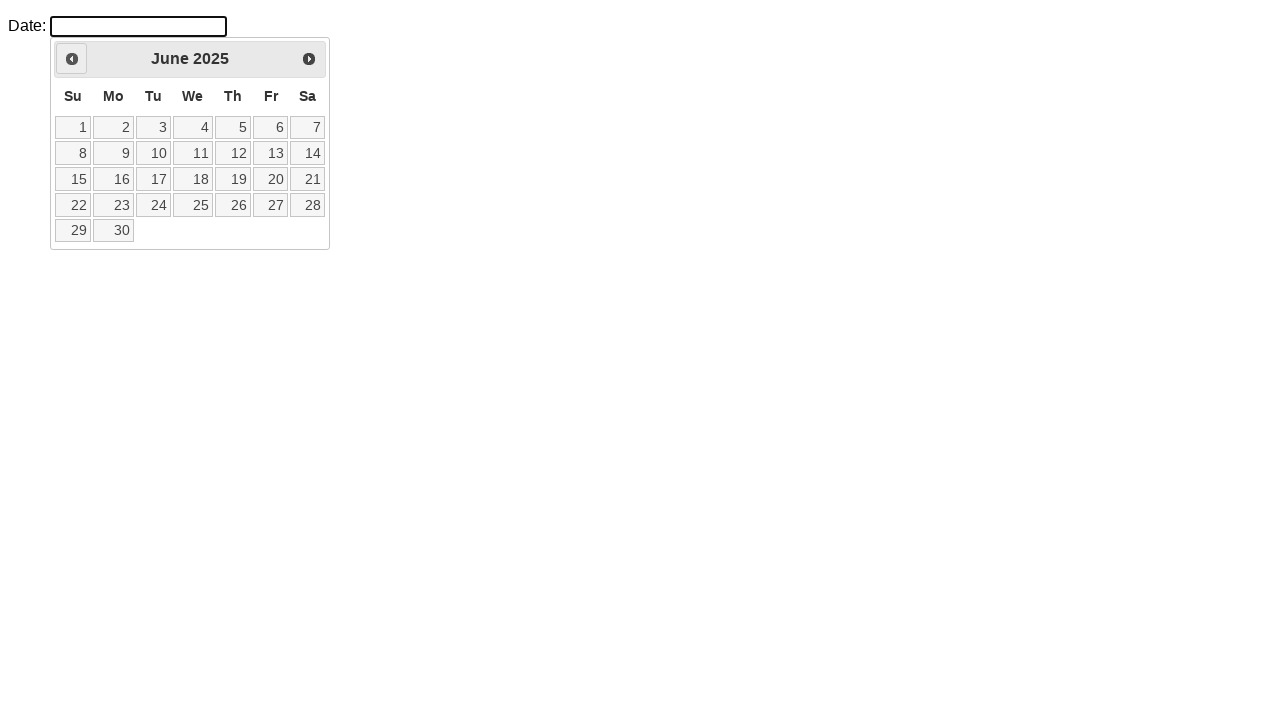

Clicked Previous button to navigate to previous month at (72, 59) on a.ui-datepicker-prev
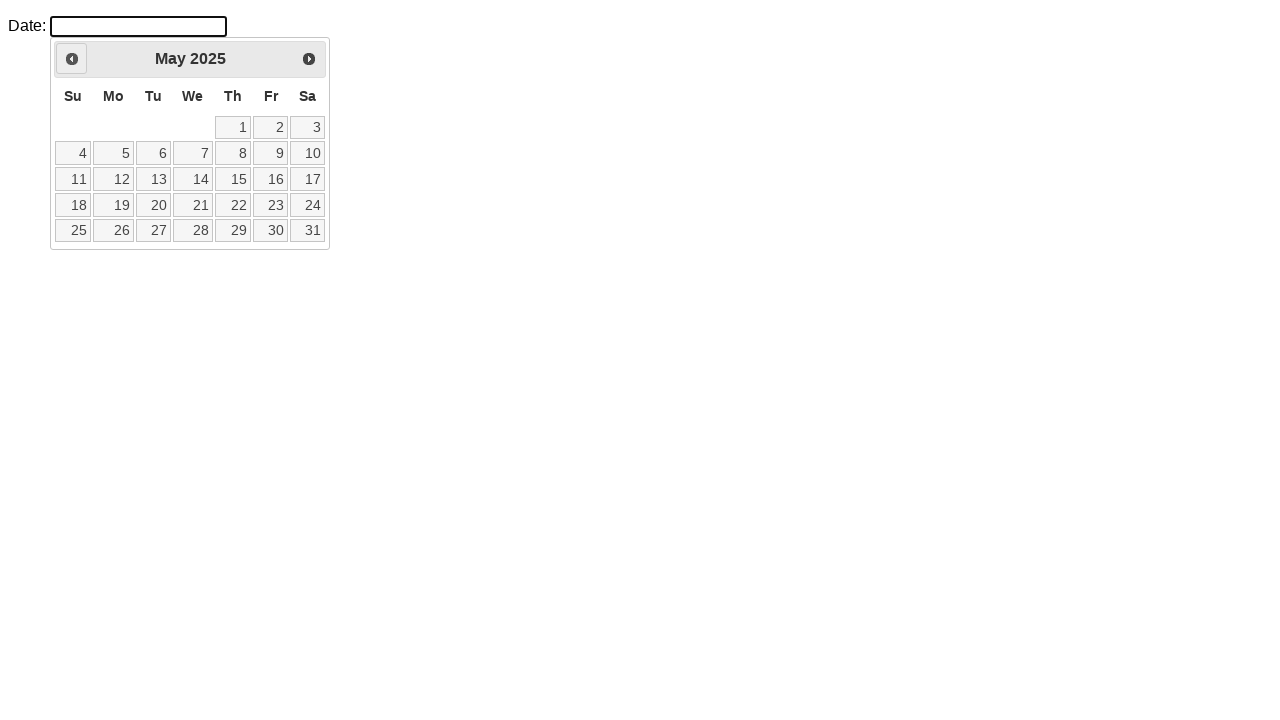

Waited for calendar to update
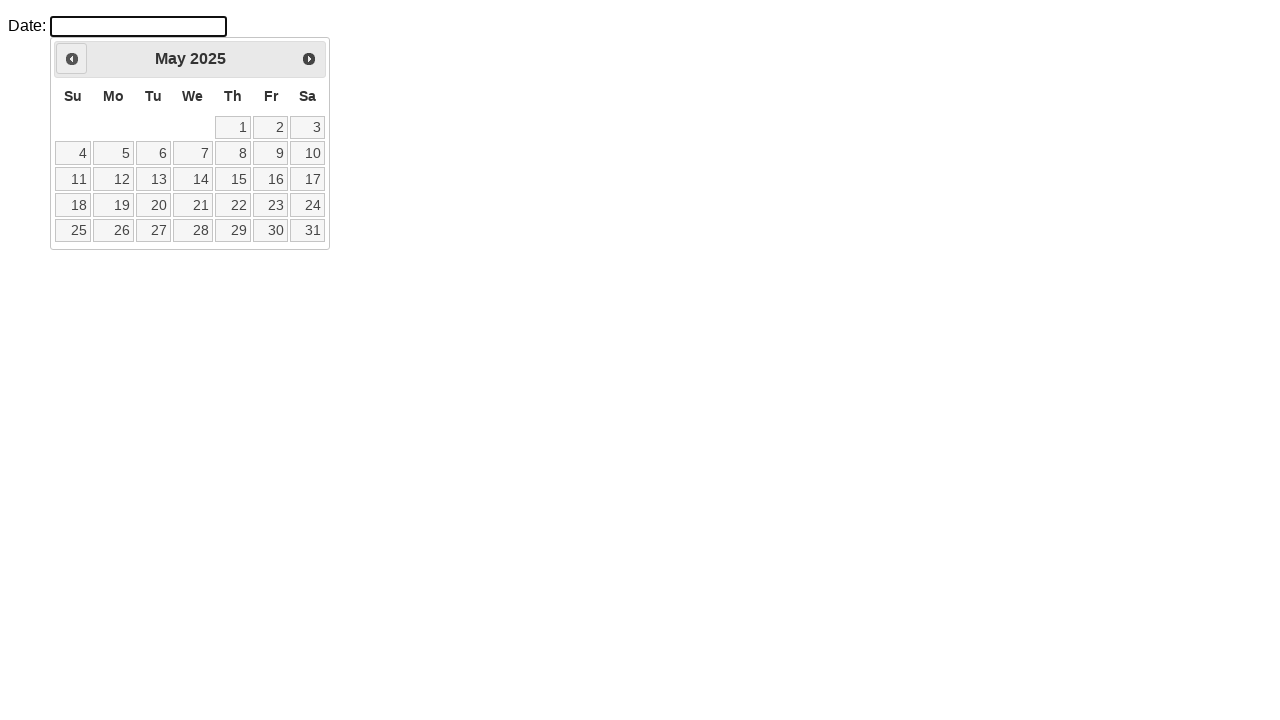

Retrieved current month: May
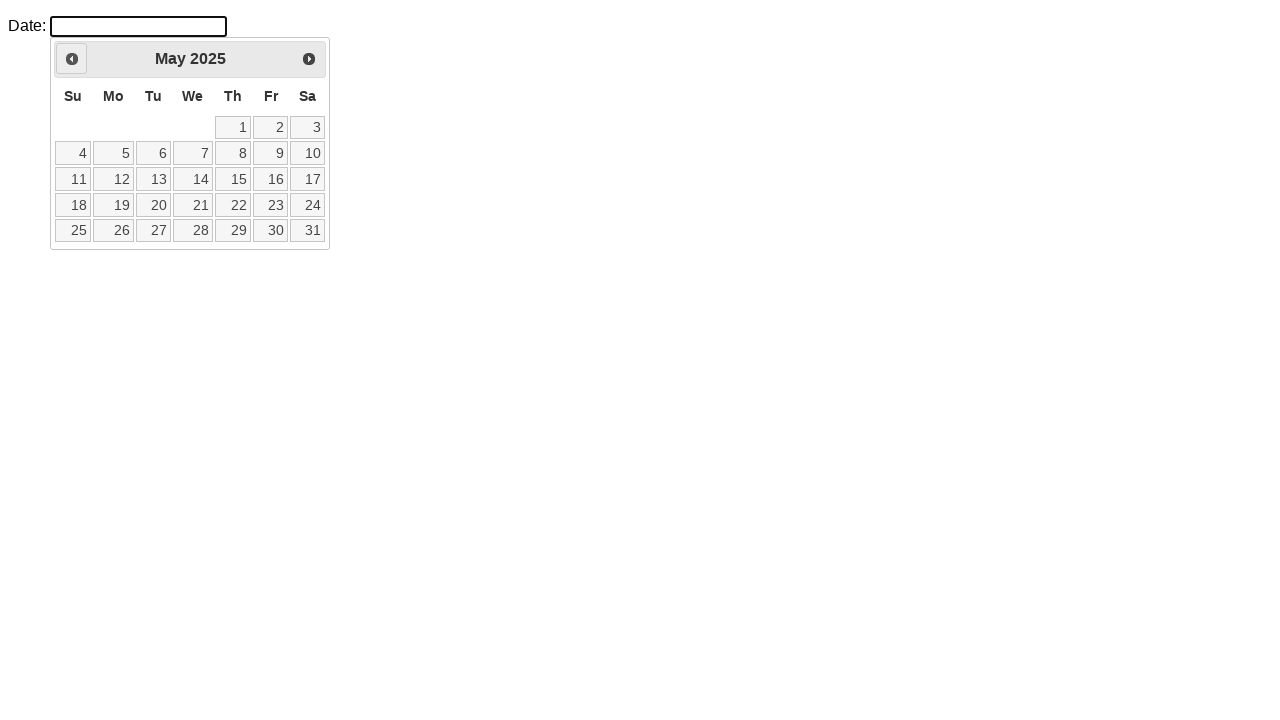

Retrieved current year: 2025
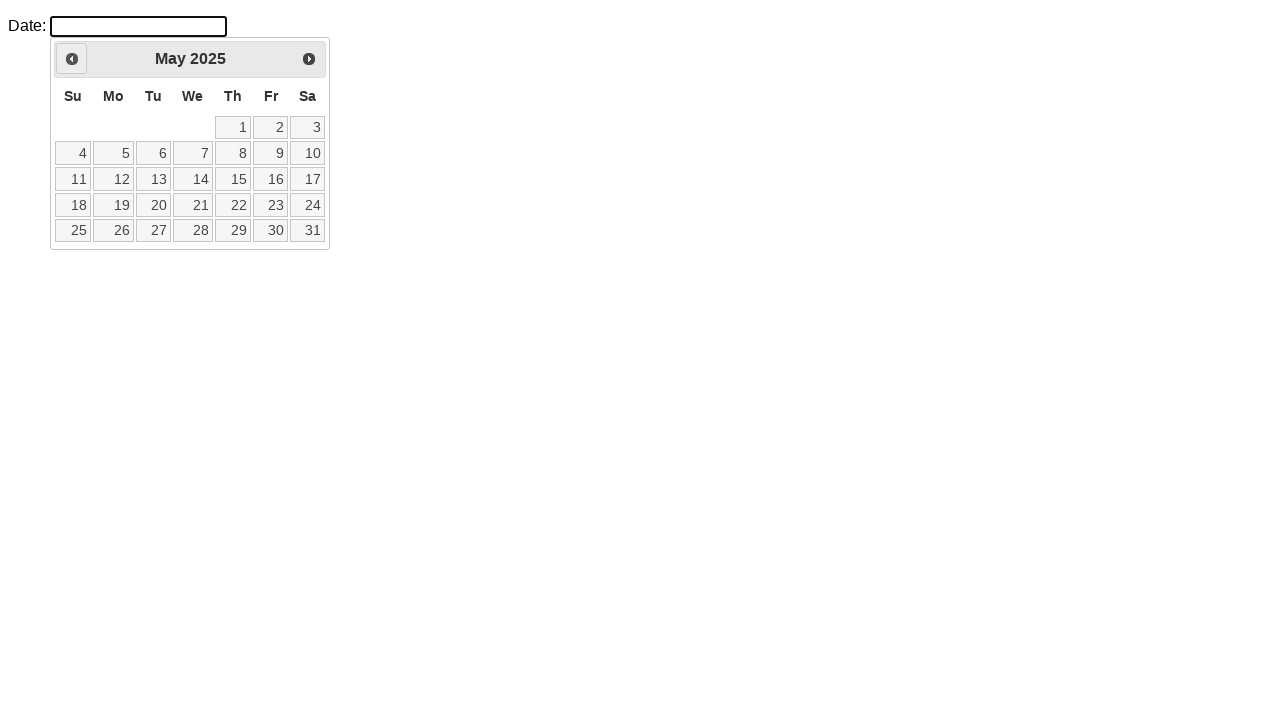

Clicked Previous button to navigate to previous month at (72, 59) on a.ui-datepicker-prev
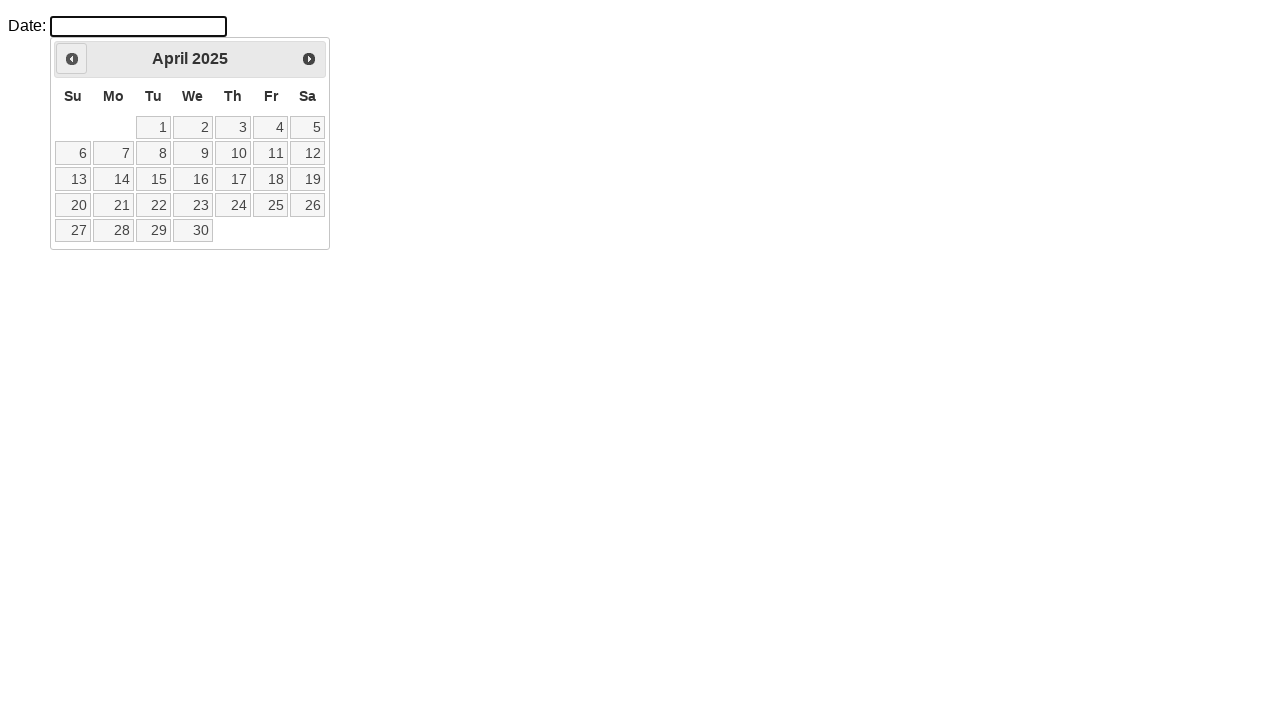

Waited for calendar to update
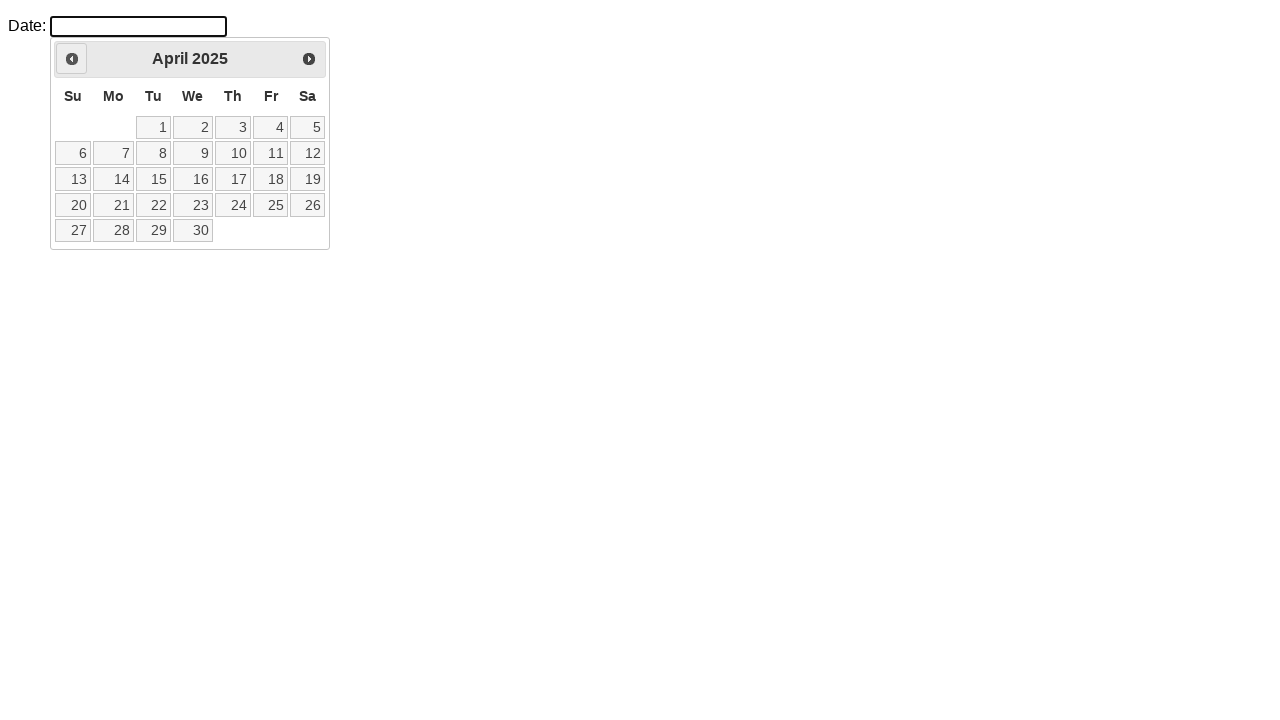

Retrieved current month: April
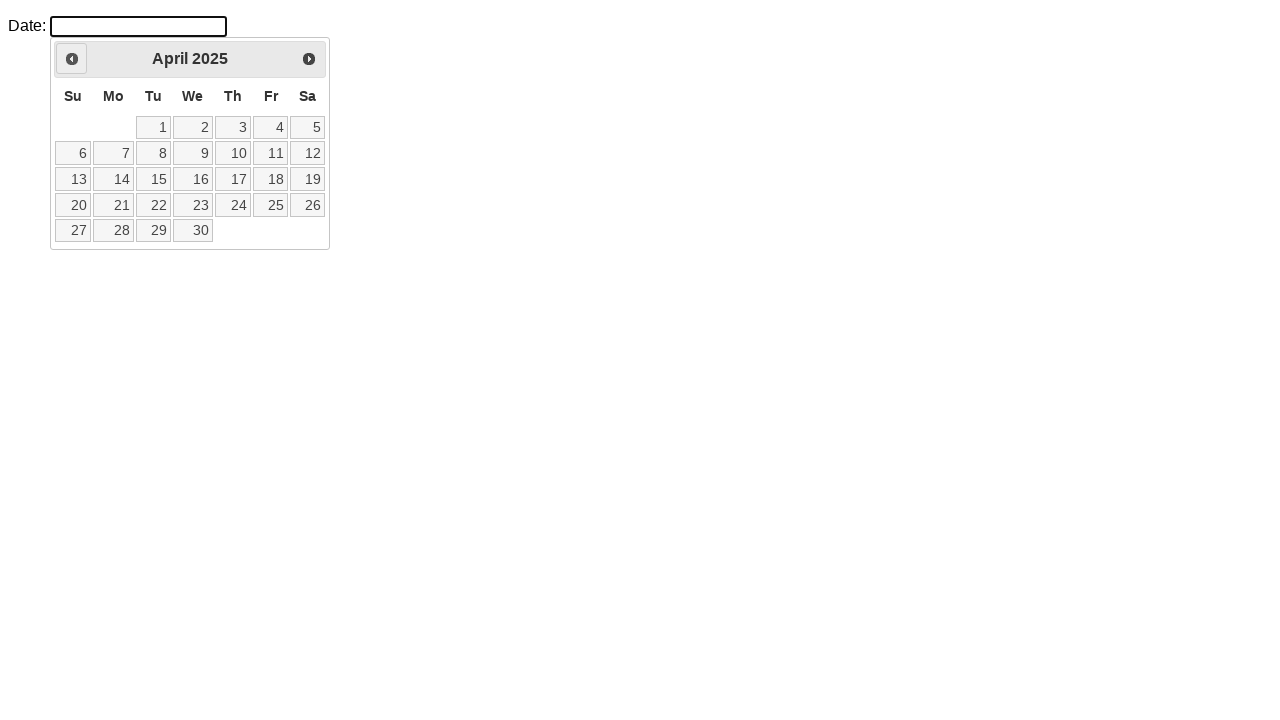

Retrieved current year: 2025
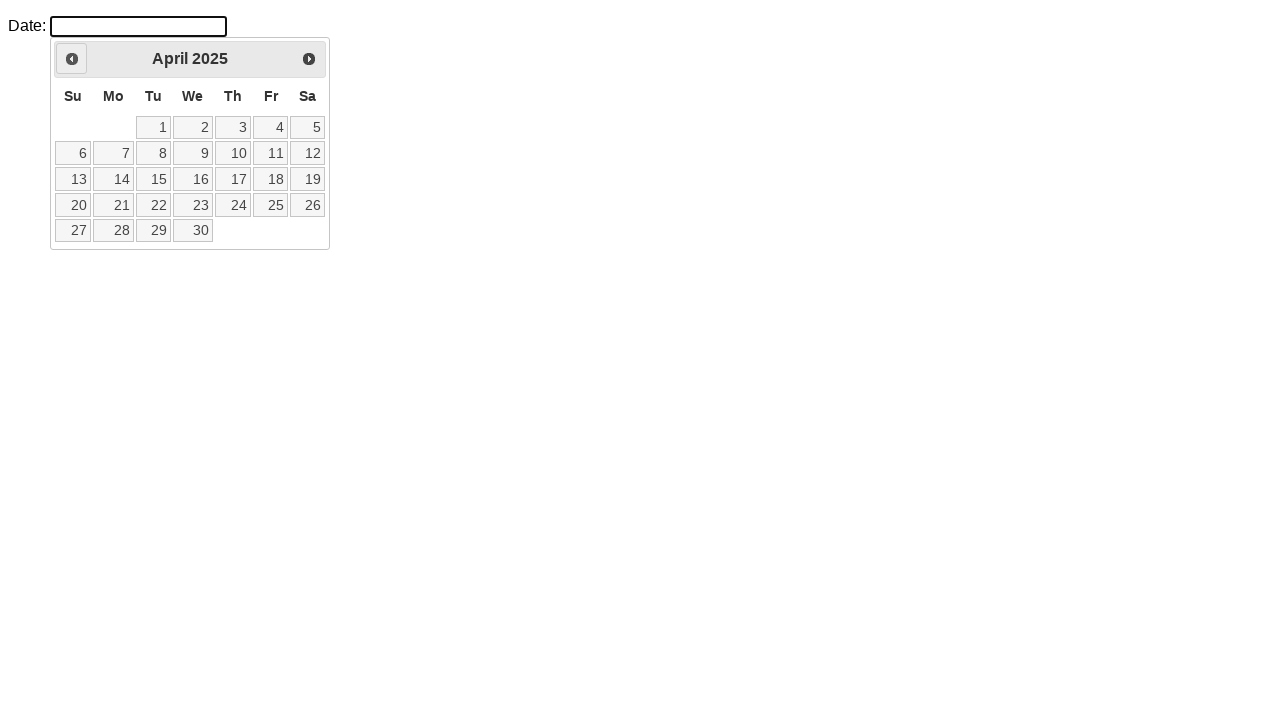

Clicked Previous button to navigate to previous month at (72, 59) on a.ui-datepicker-prev
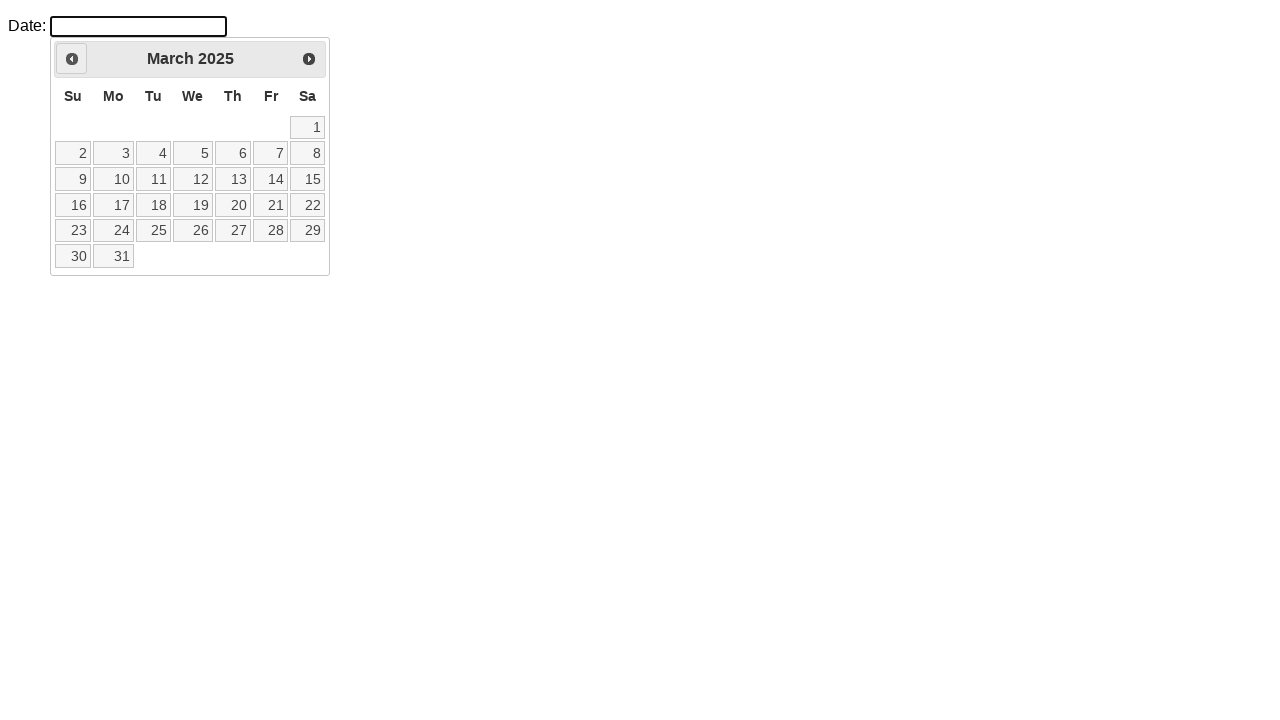

Waited for calendar to update
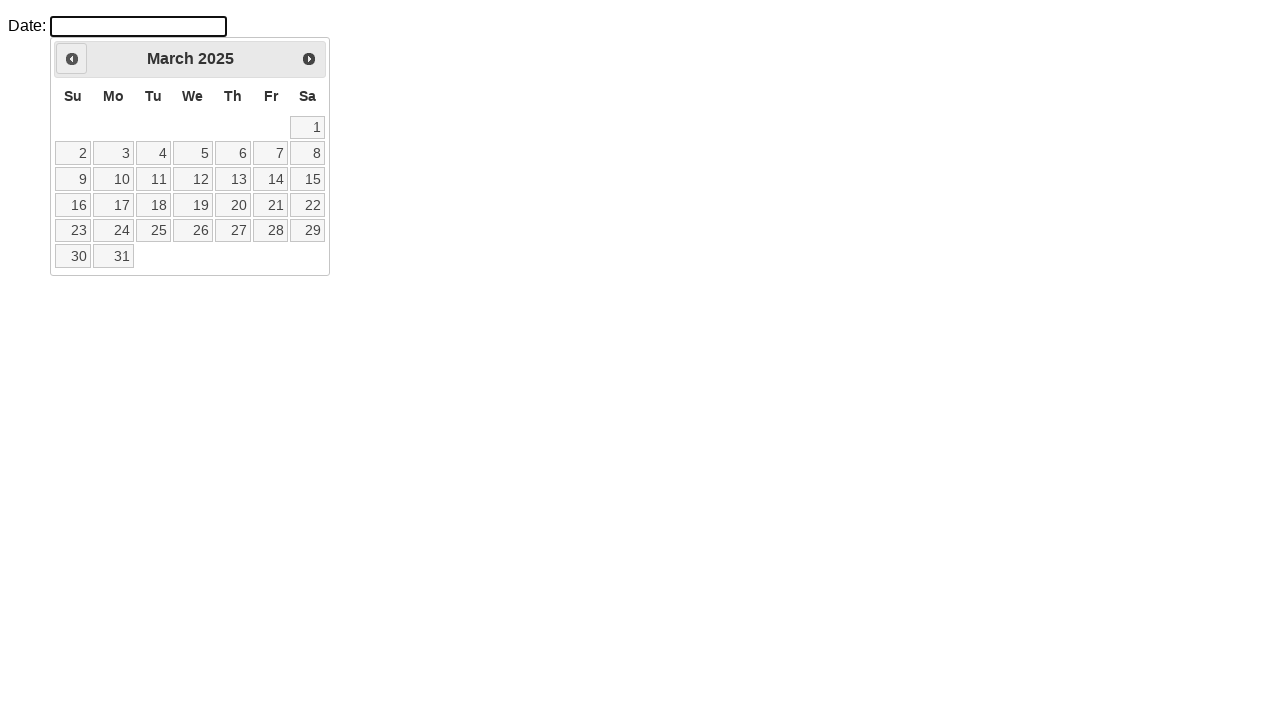

Retrieved current month: March
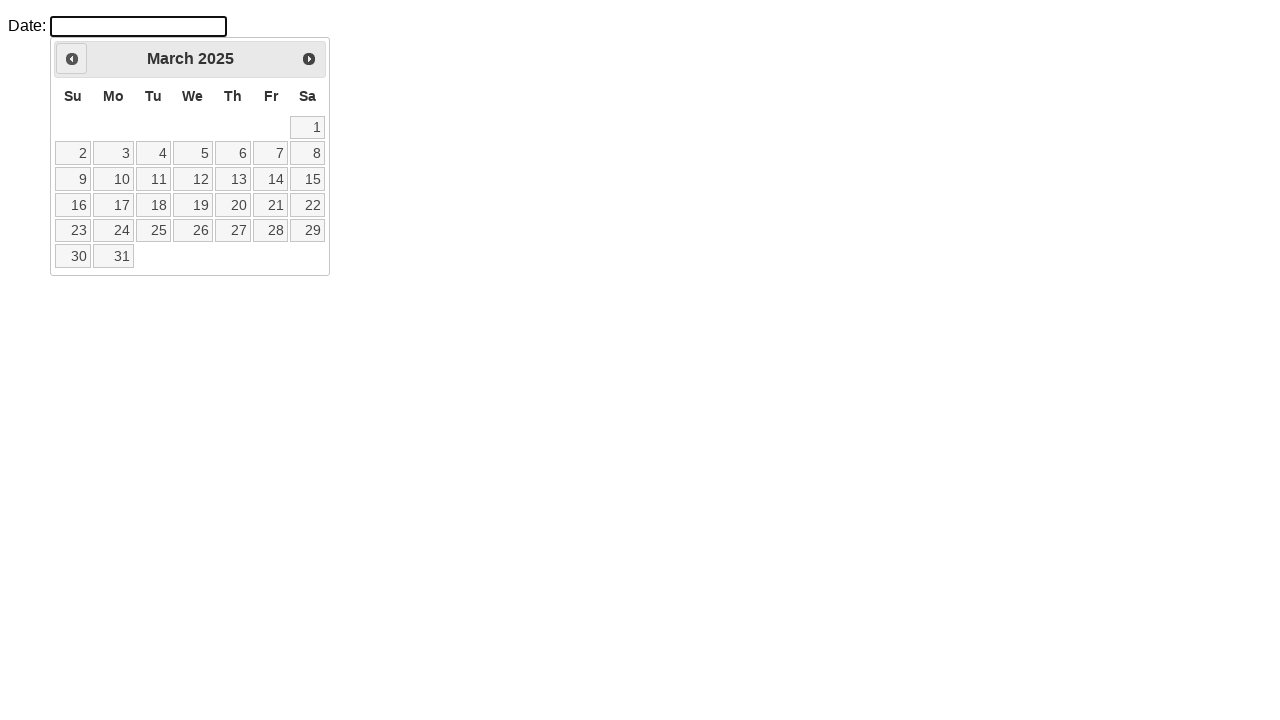

Retrieved current year: 2025
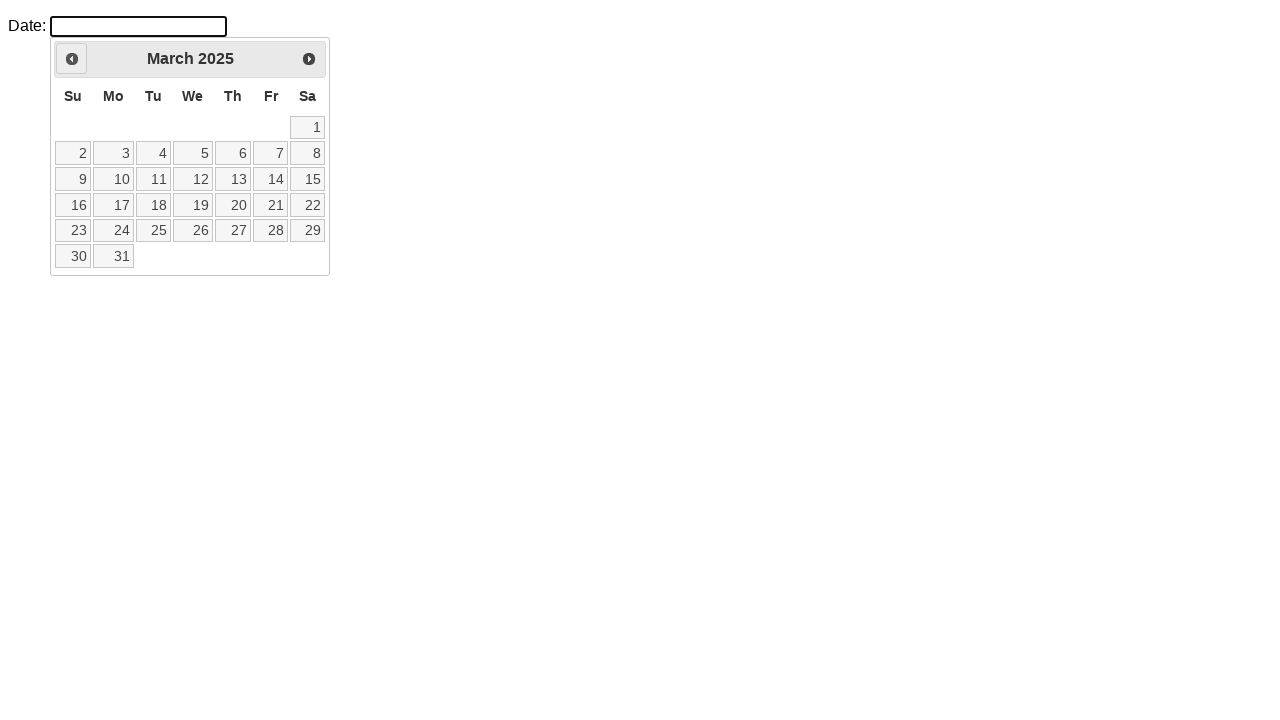

Clicked Previous button to navigate to previous month at (72, 59) on a.ui-datepicker-prev
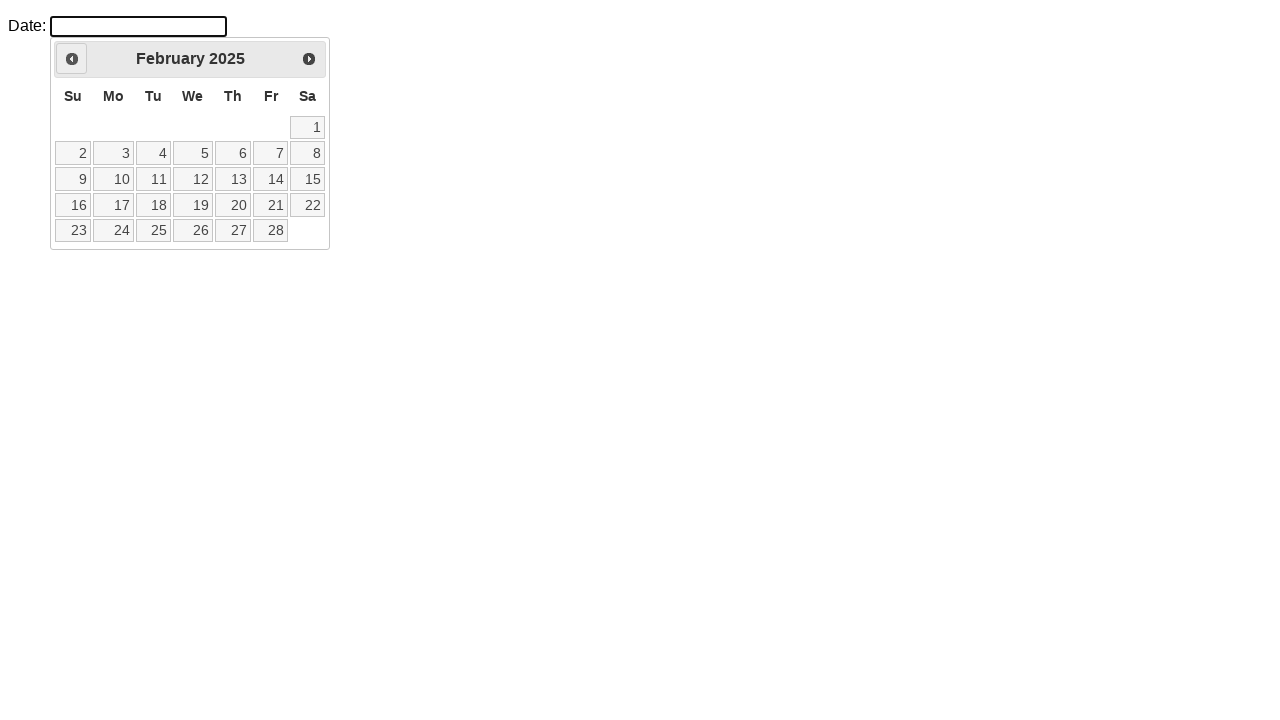

Waited for calendar to update
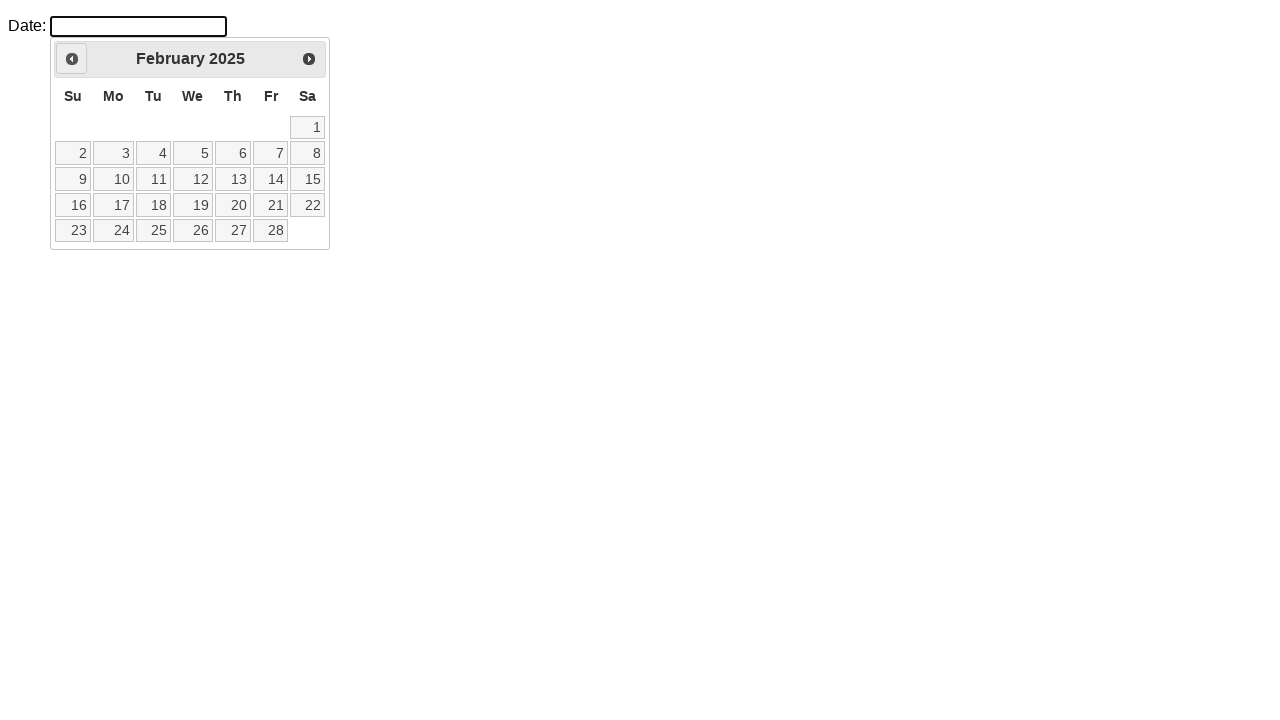

Retrieved current month: February
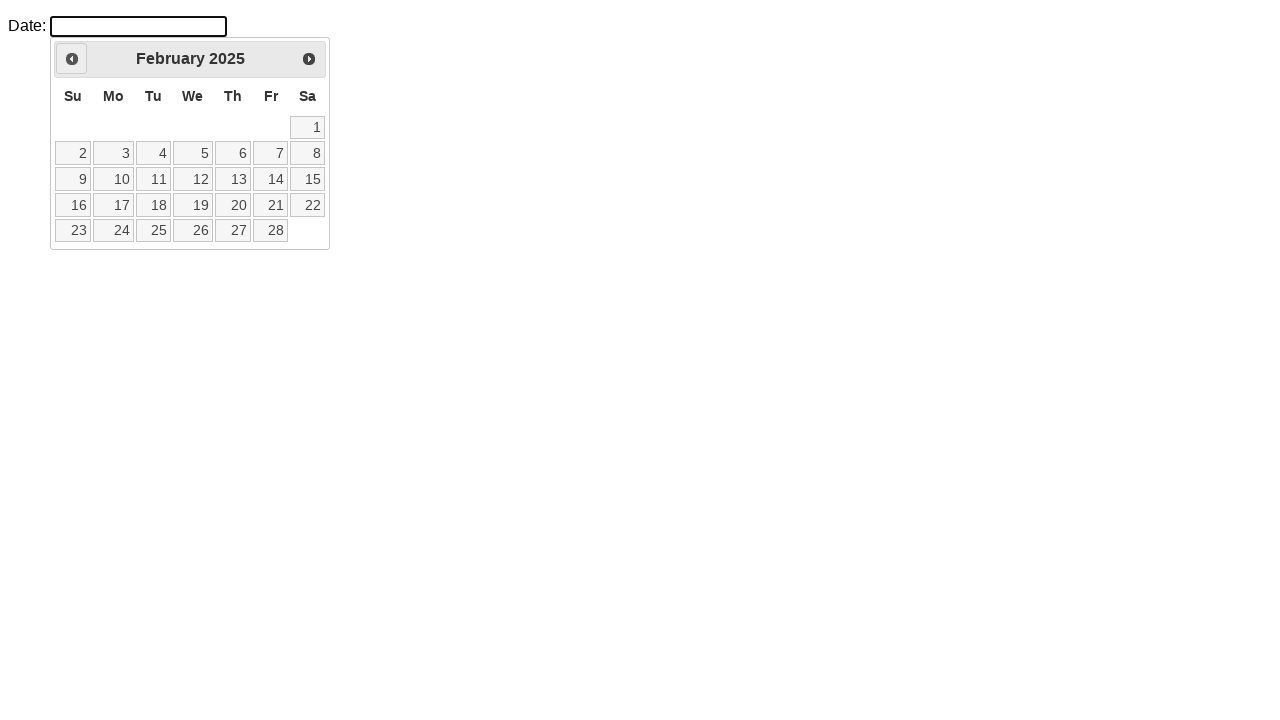

Retrieved current year: 2025
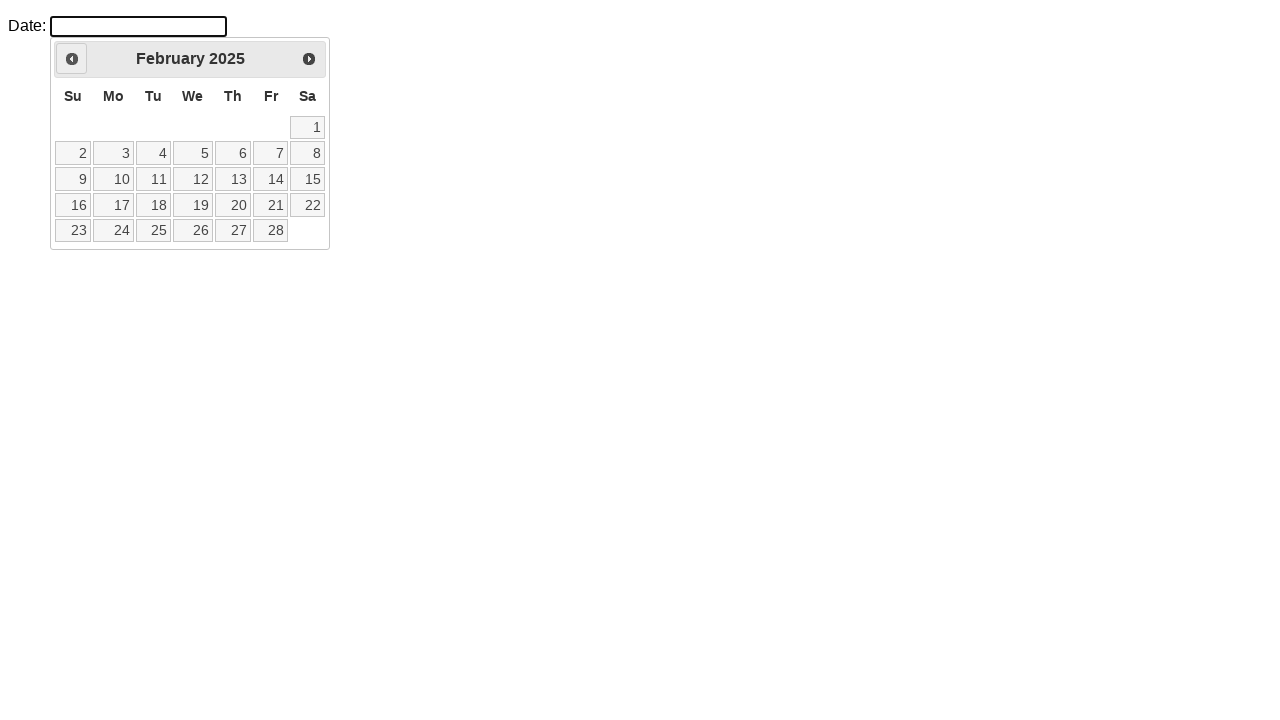

Clicked Previous button to navigate to previous month at (72, 59) on a.ui-datepicker-prev
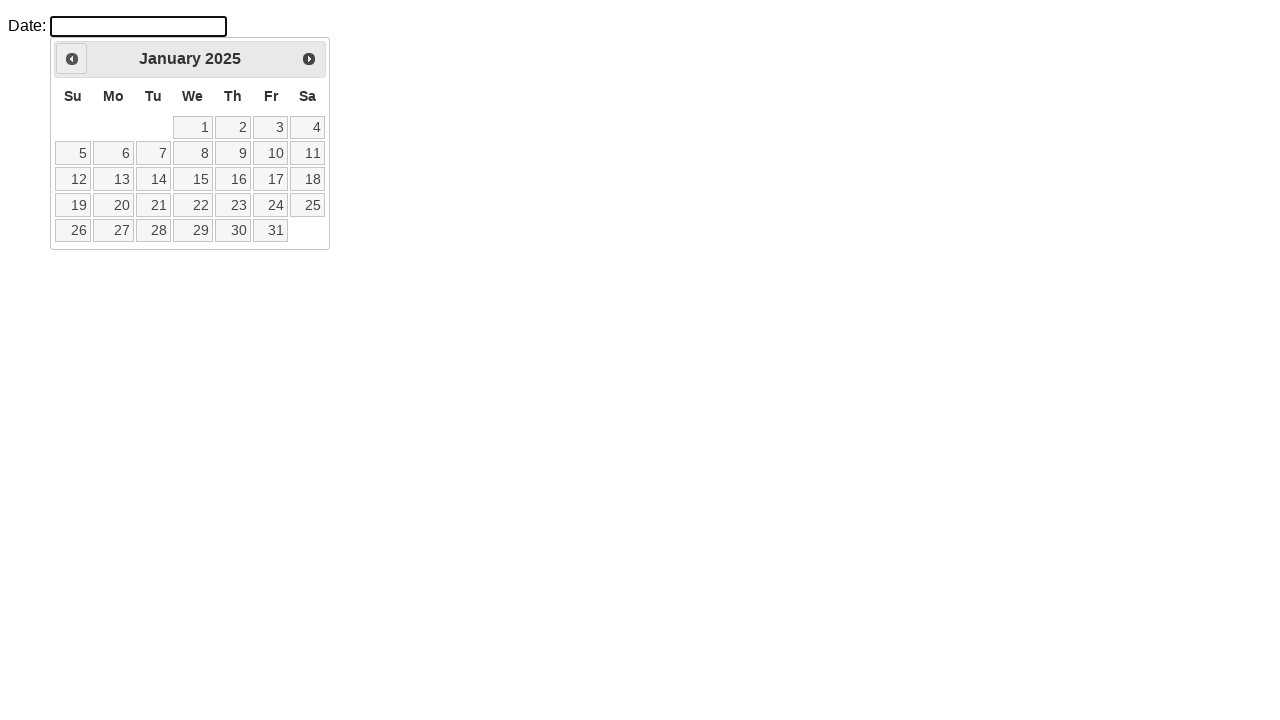

Waited for calendar to update
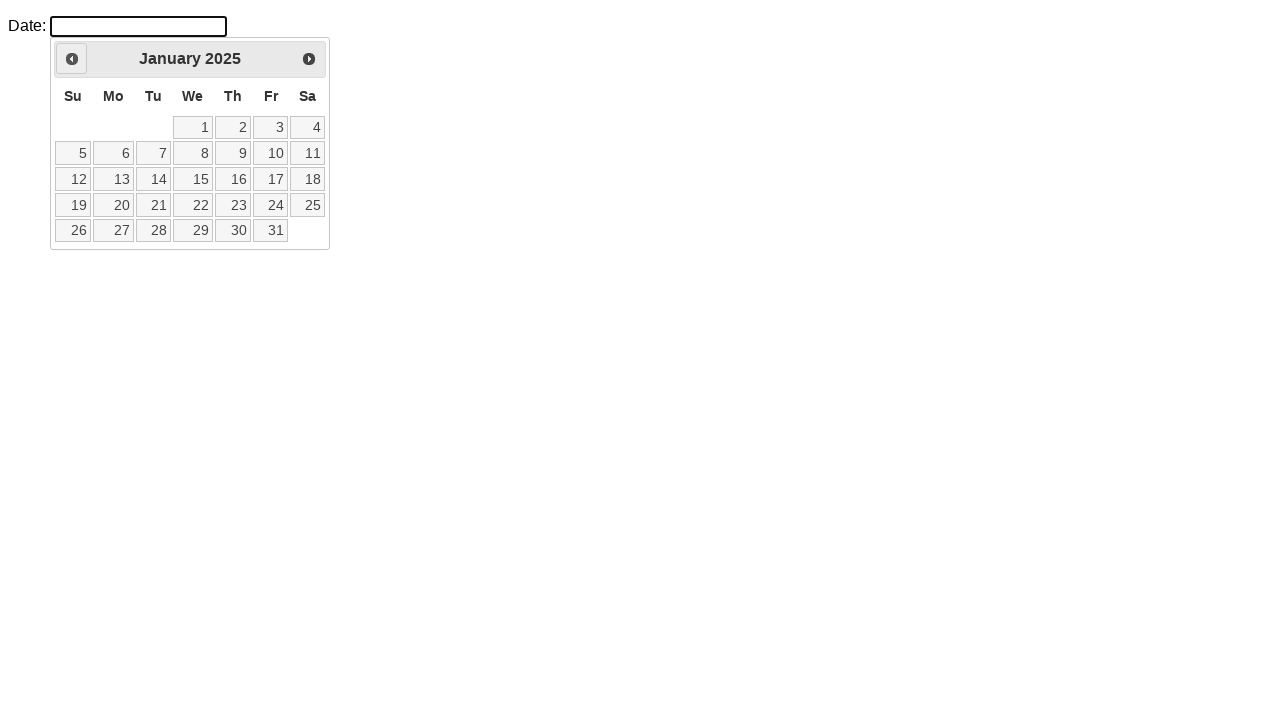

Retrieved current month: January
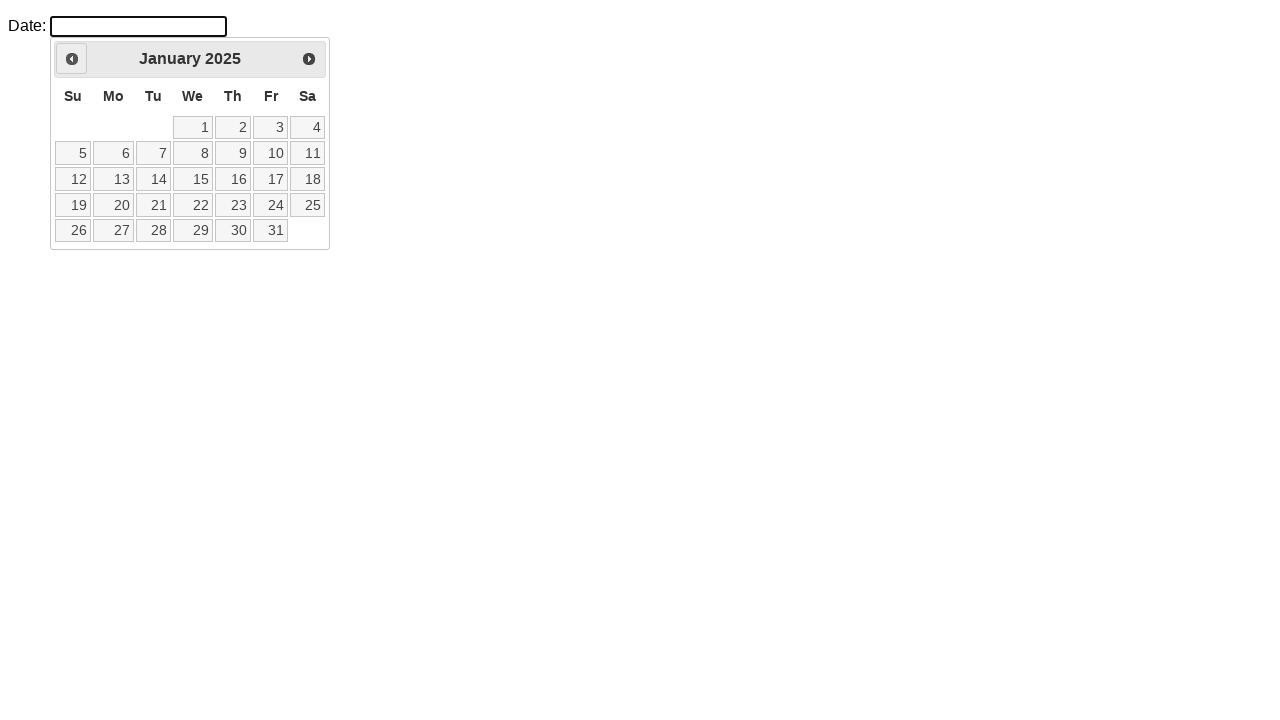

Retrieved current year: 2025
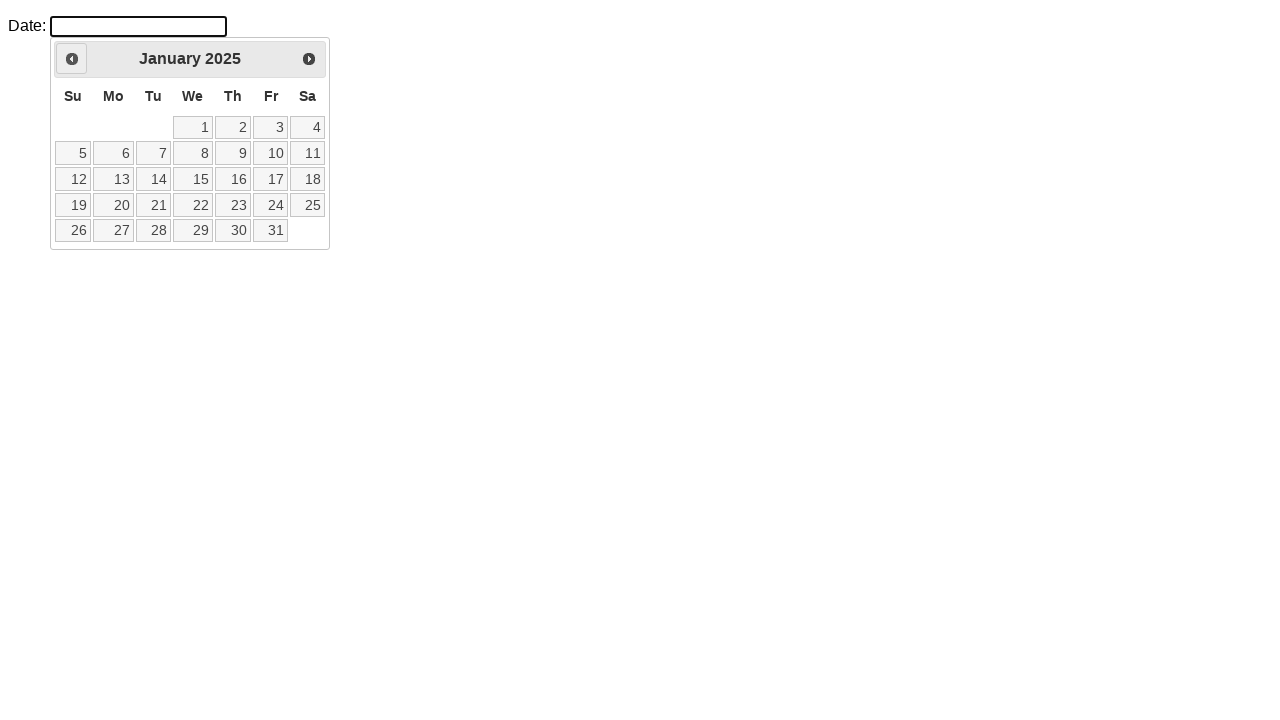

Clicked Previous button to navigate to previous month at (72, 59) on a.ui-datepicker-prev
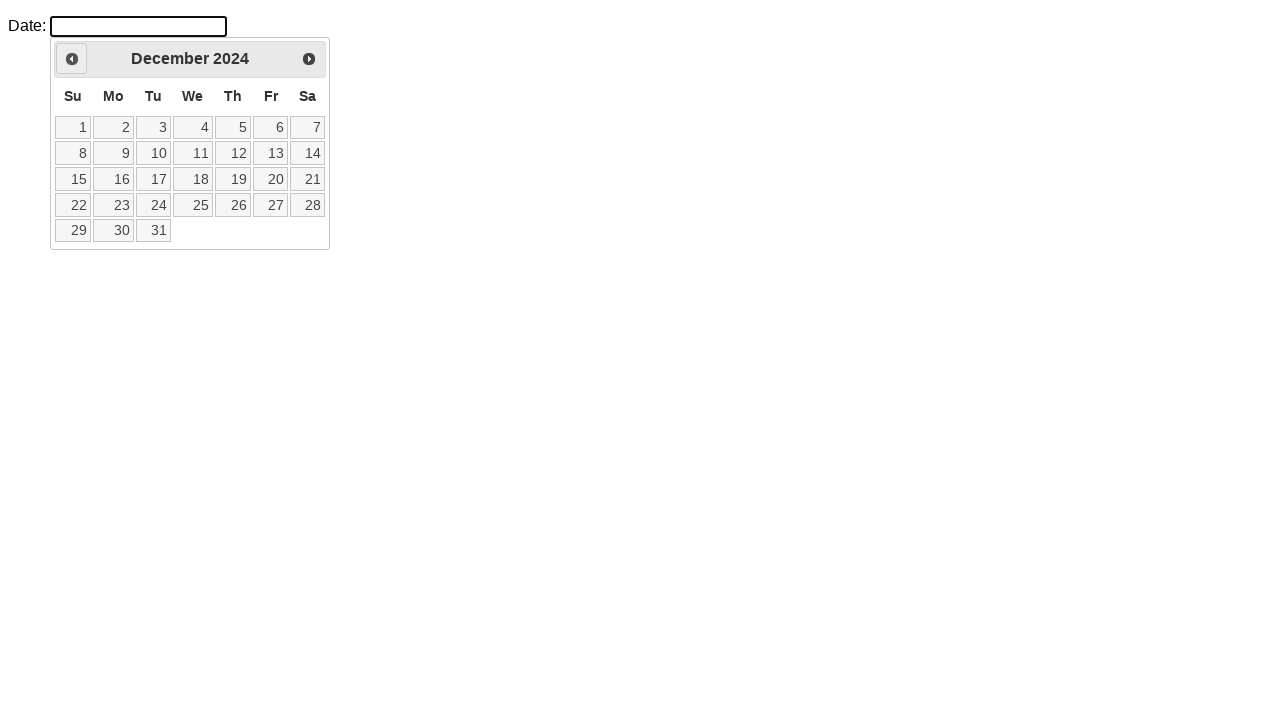

Waited for calendar to update
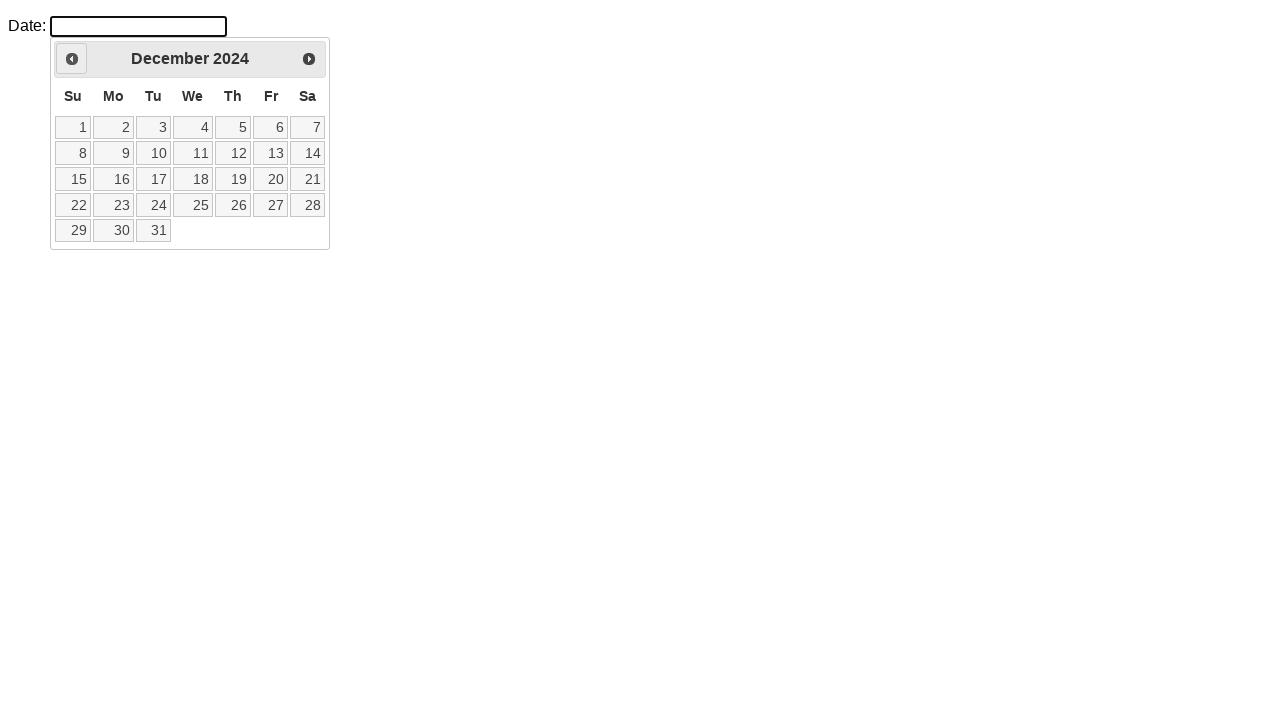

Retrieved current month: December
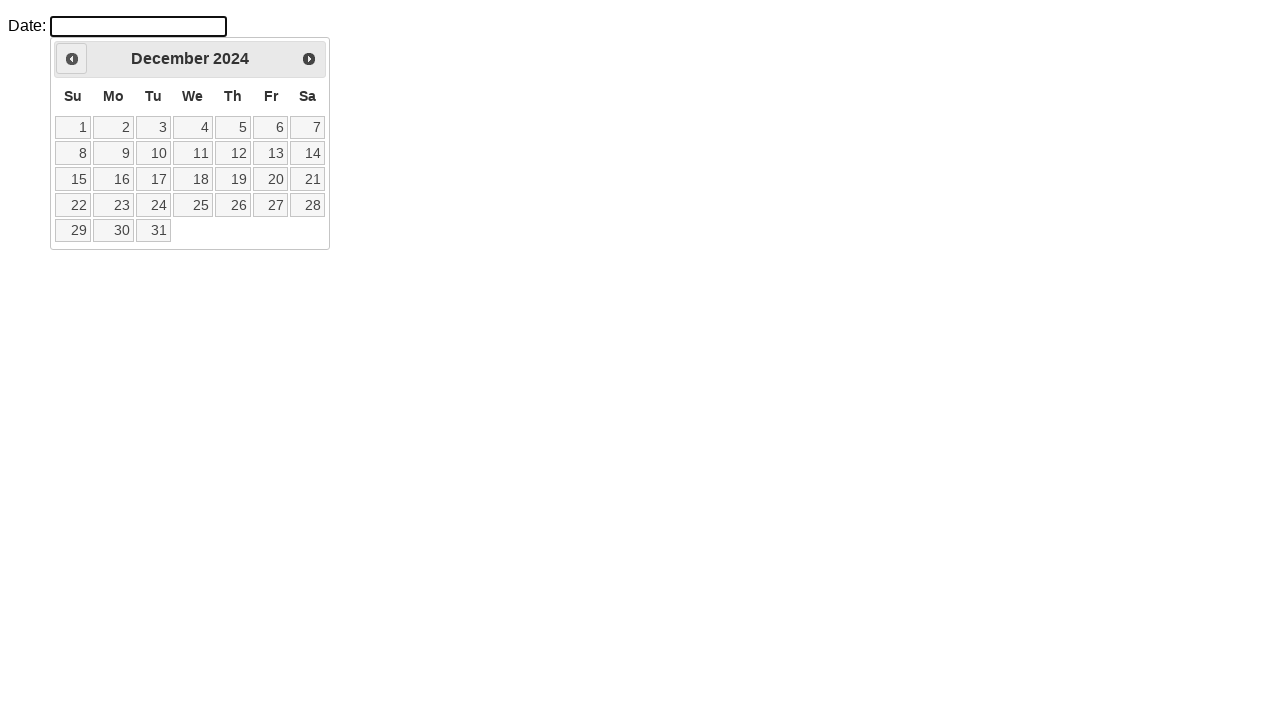

Retrieved current year: 2024
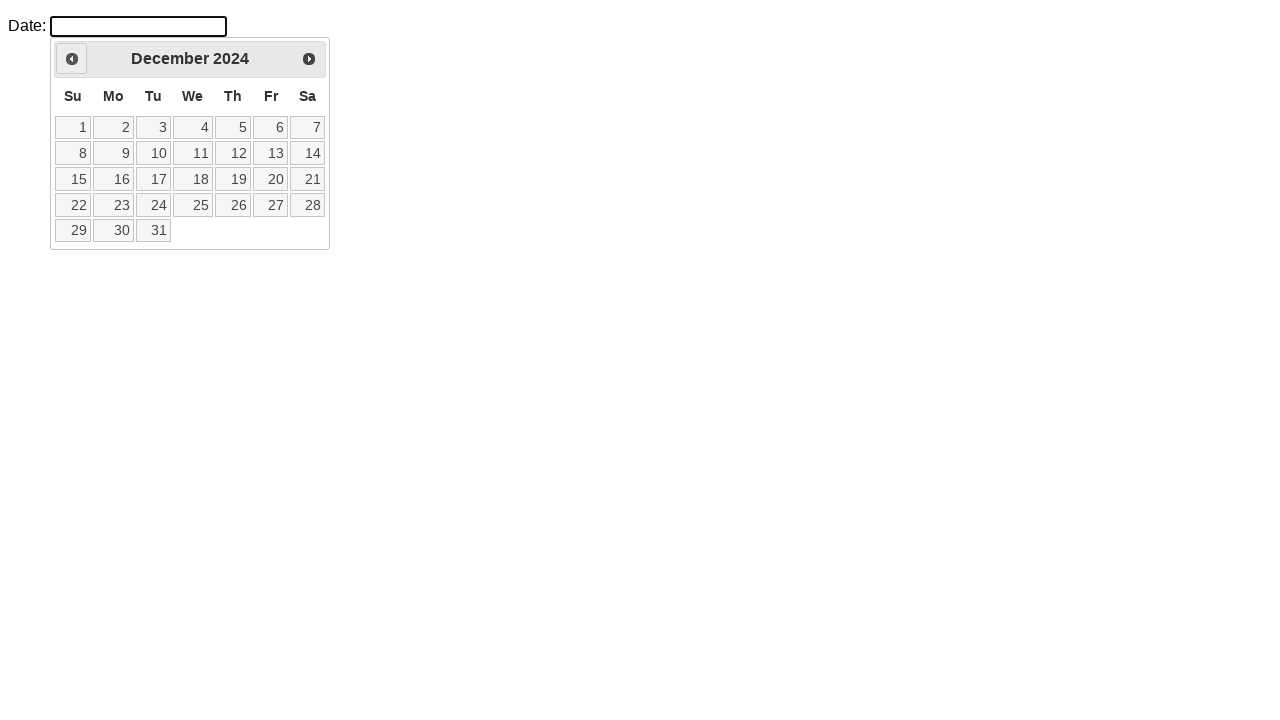

Clicked Previous button to navigate to previous month at (72, 59) on a.ui-datepicker-prev
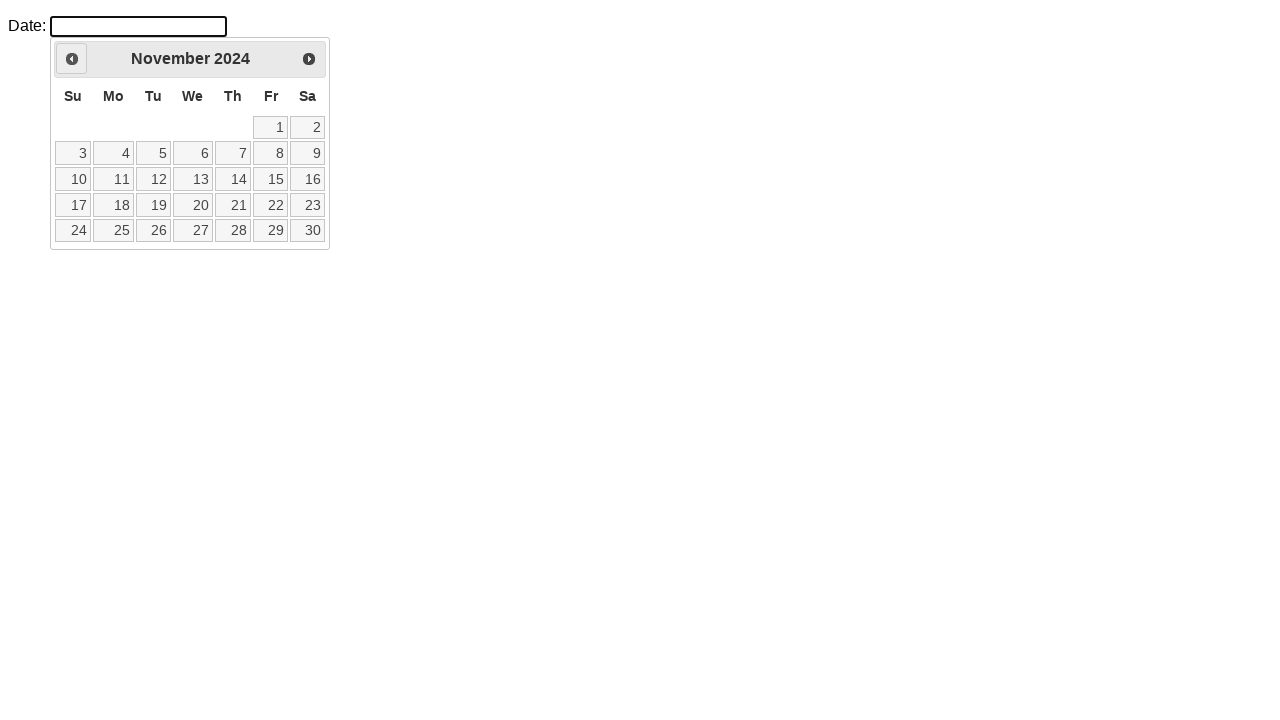

Waited for calendar to update
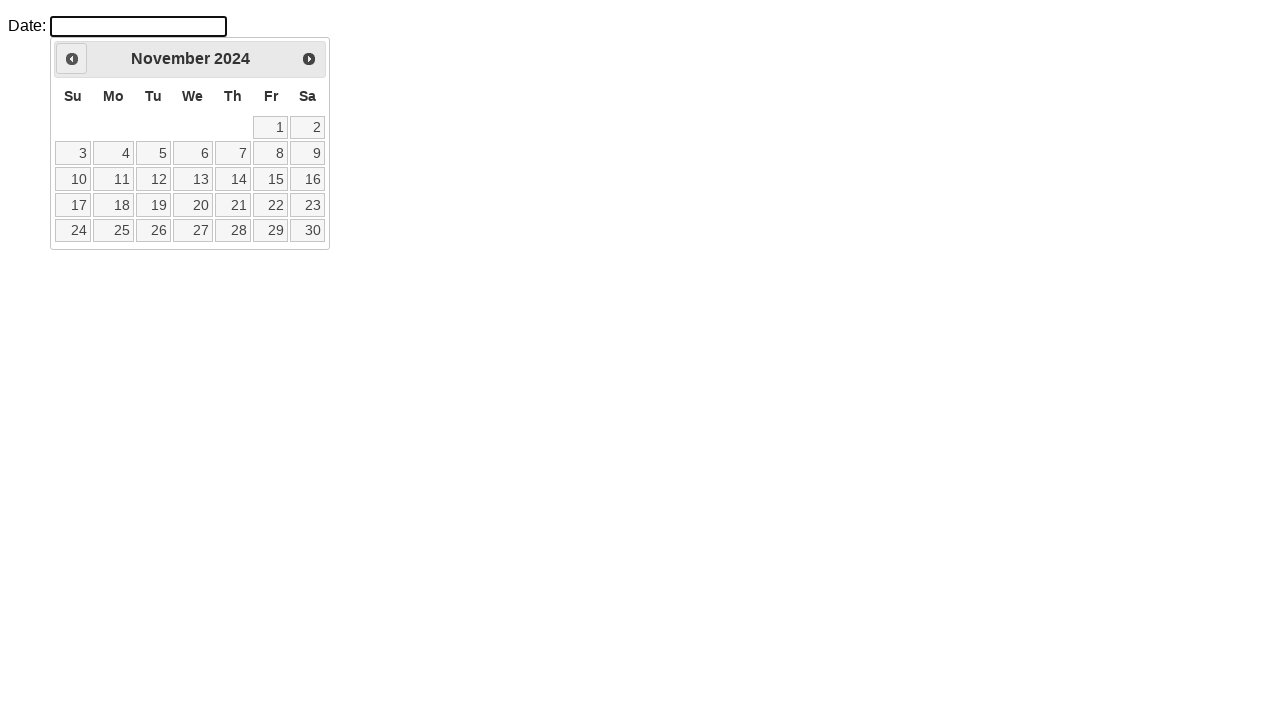

Retrieved current month: November
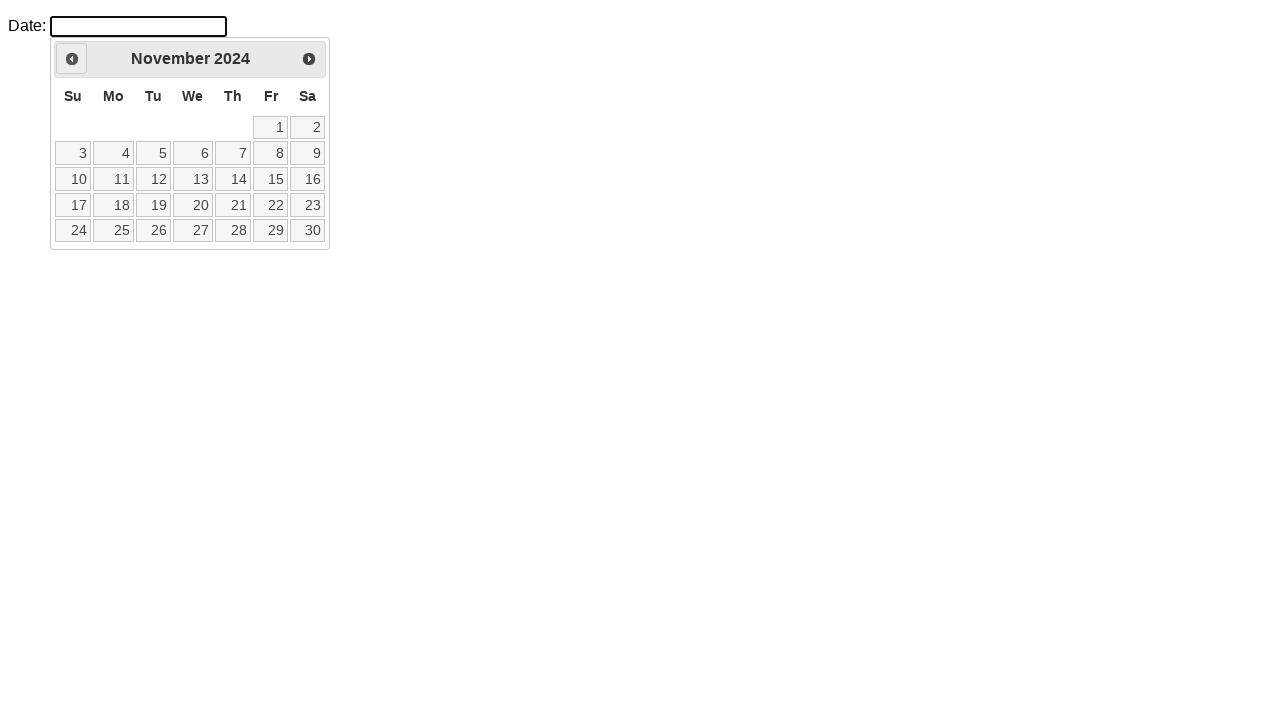

Retrieved current year: 2024
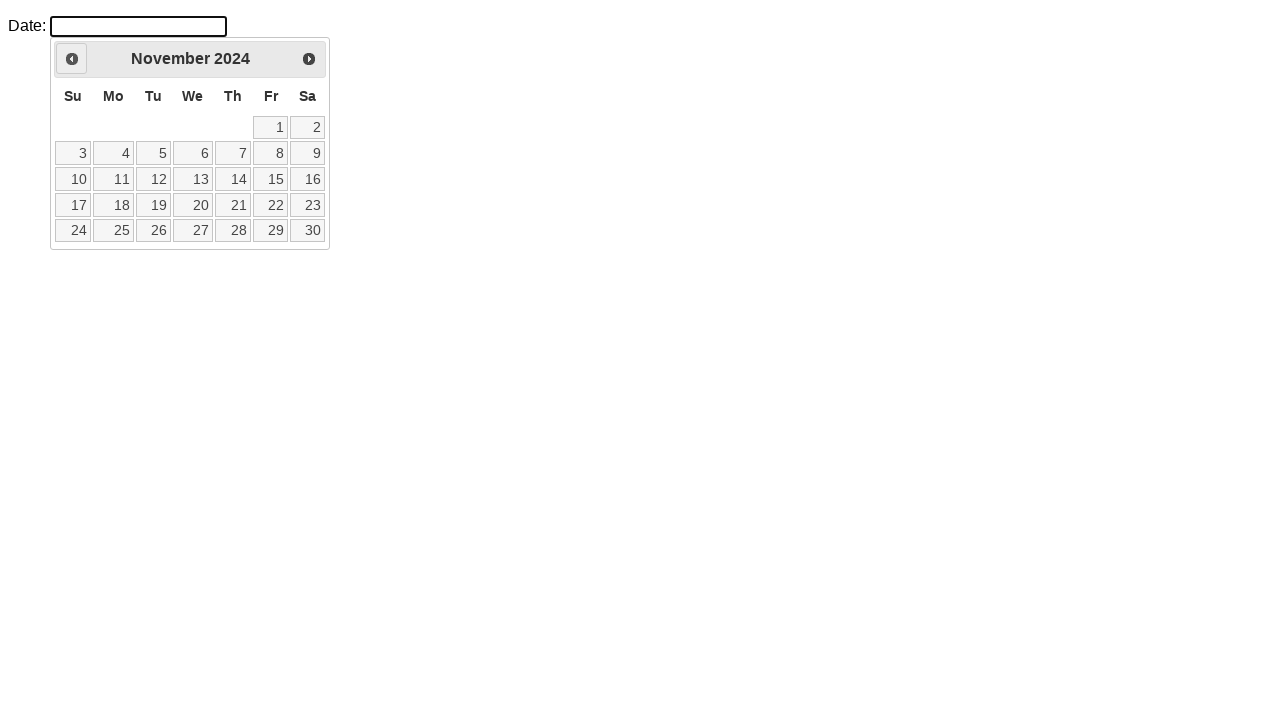

Clicked Previous button to navigate to previous month at (72, 59) on a.ui-datepicker-prev
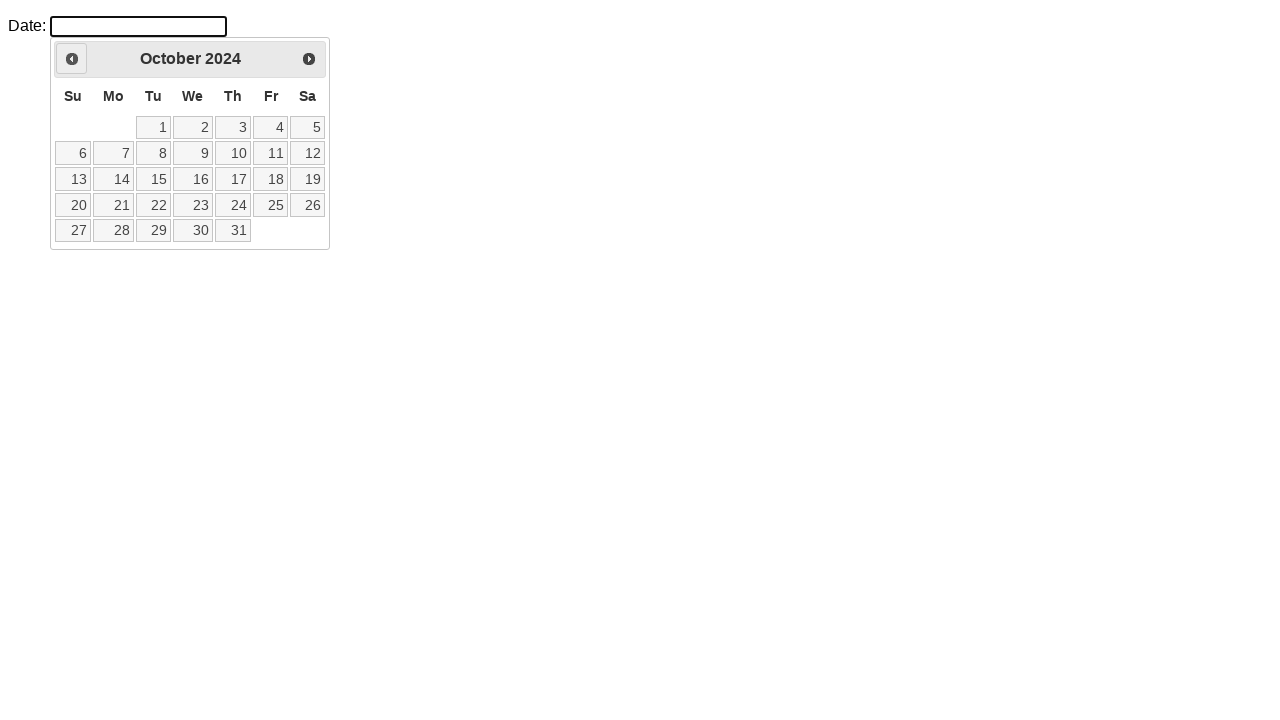

Waited for calendar to update
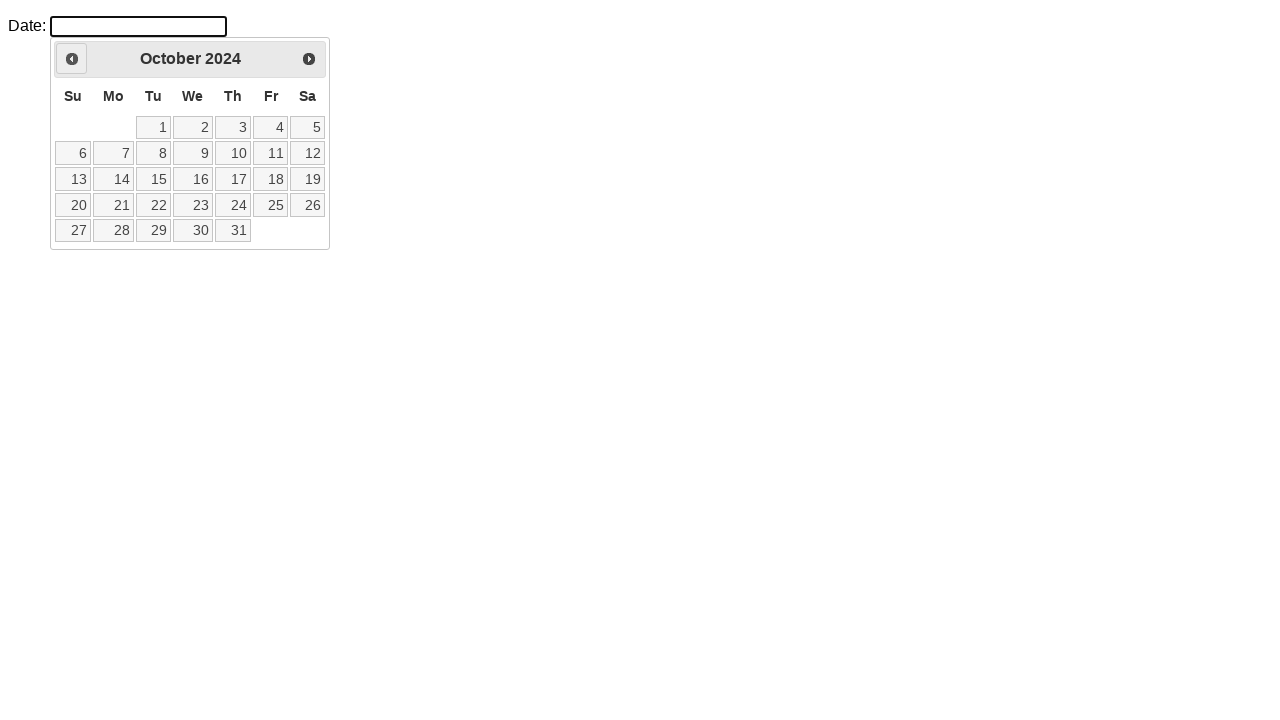

Retrieved current month: October
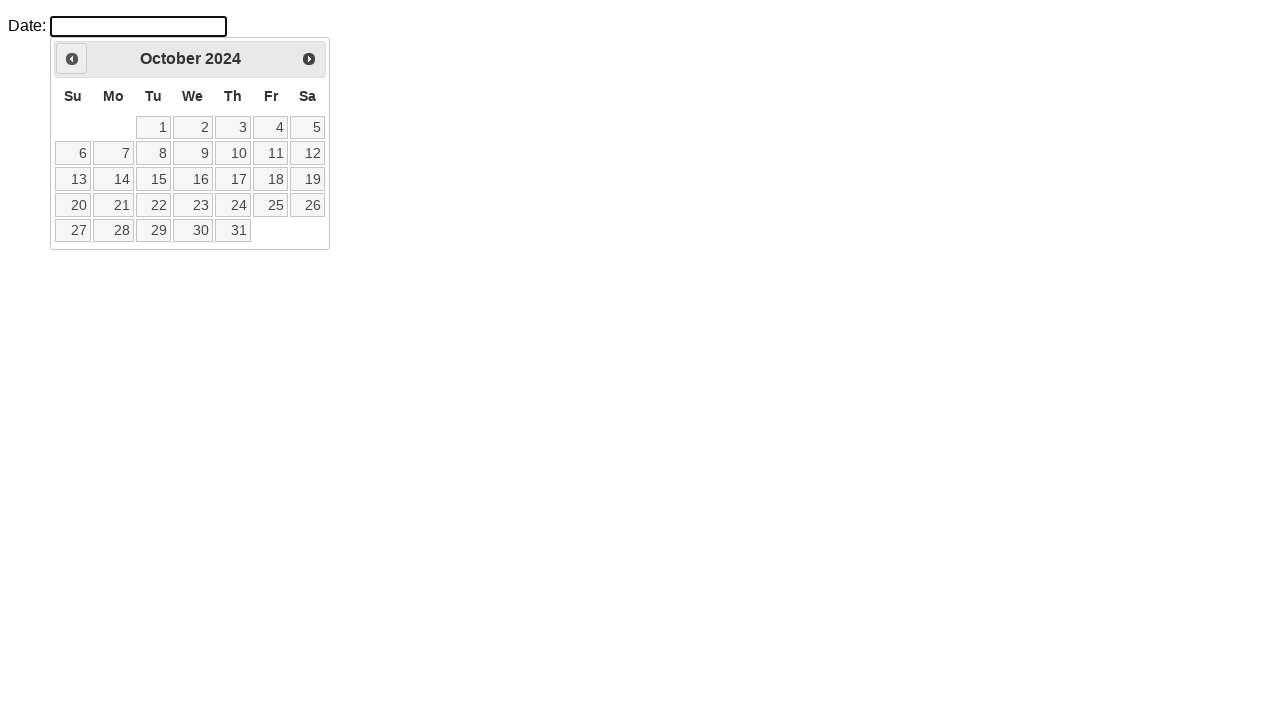

Retrieved current year: 2024
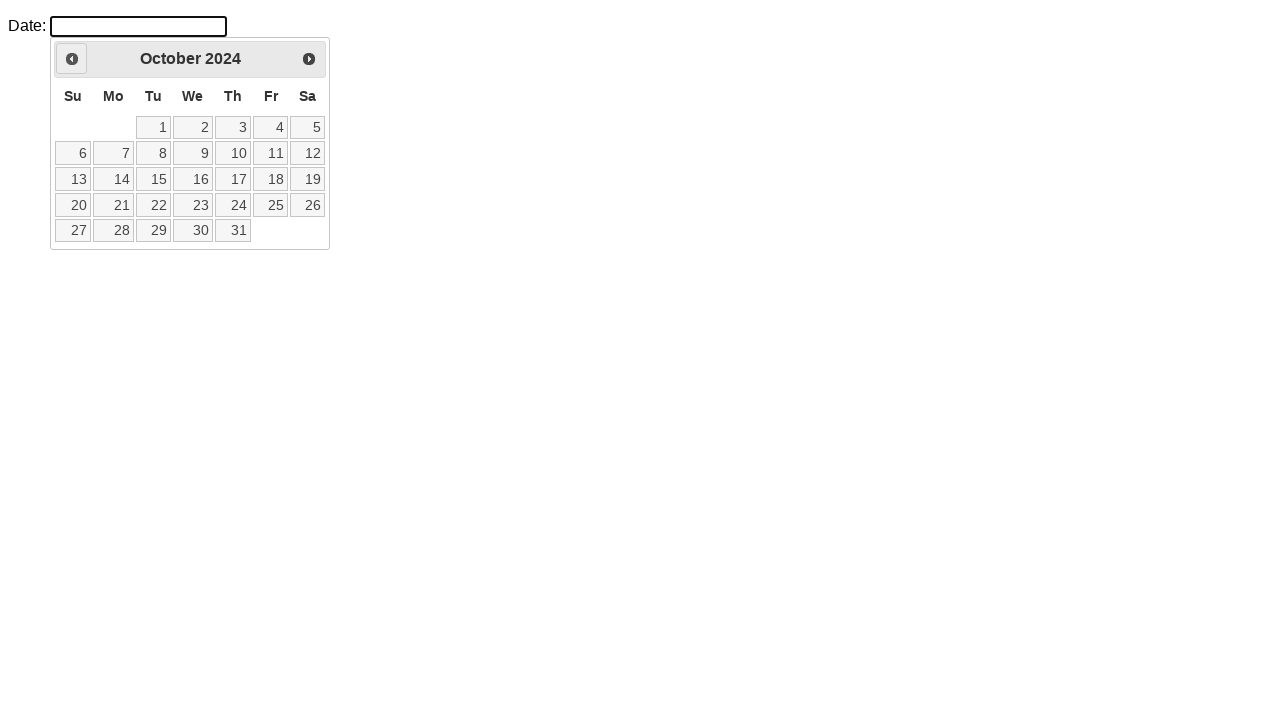

Clicked Previous button to navigate to previous month at (72, 59) on a.ui-datepicker-prev
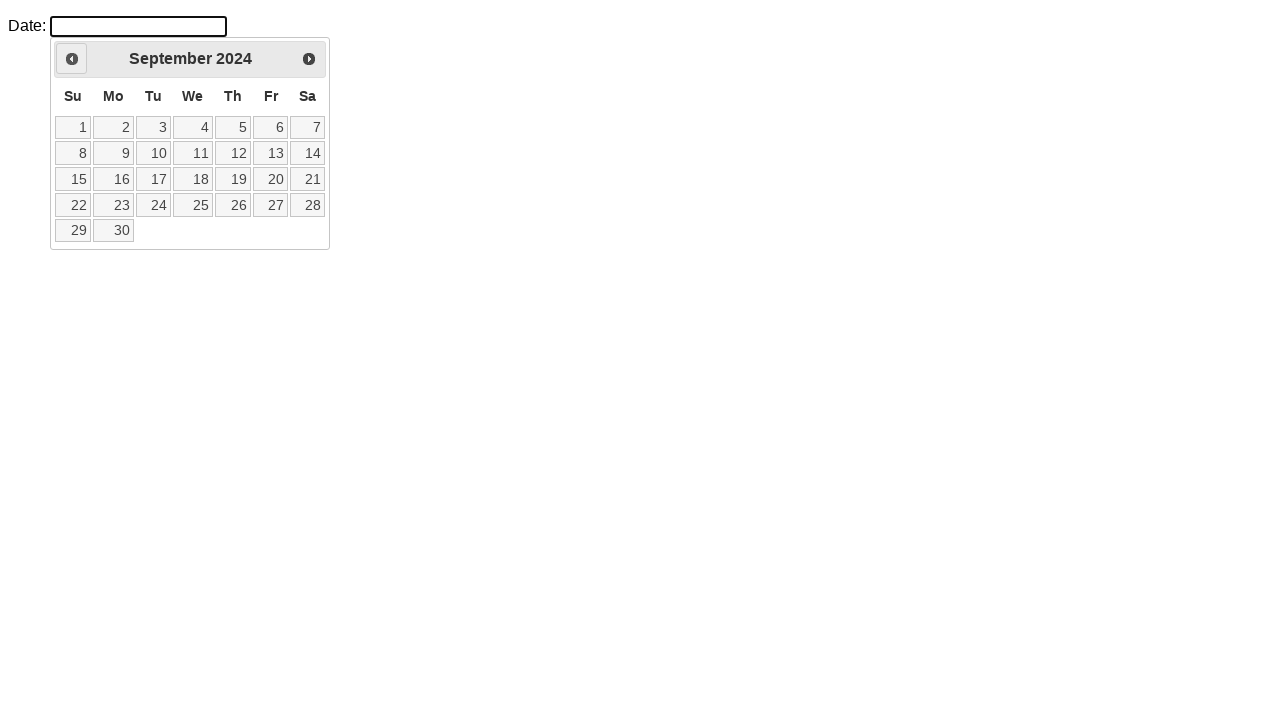

Waited for calendar to update
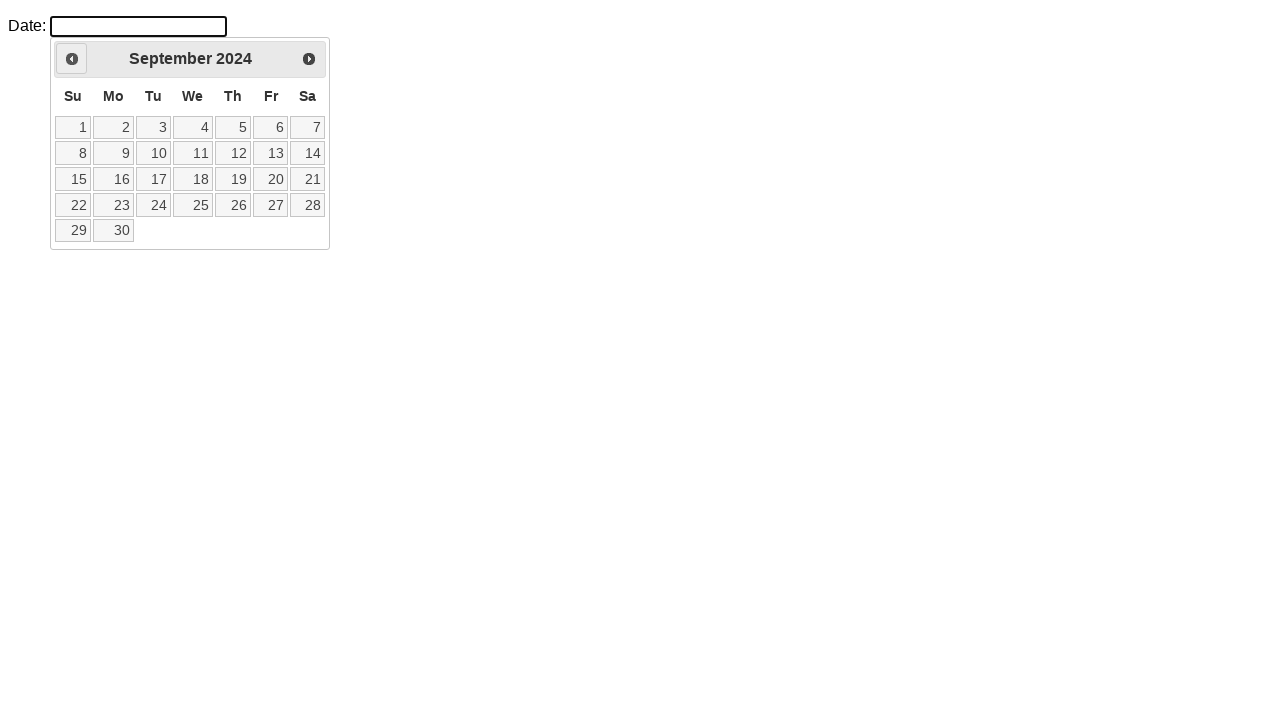

Retrieved current month: September
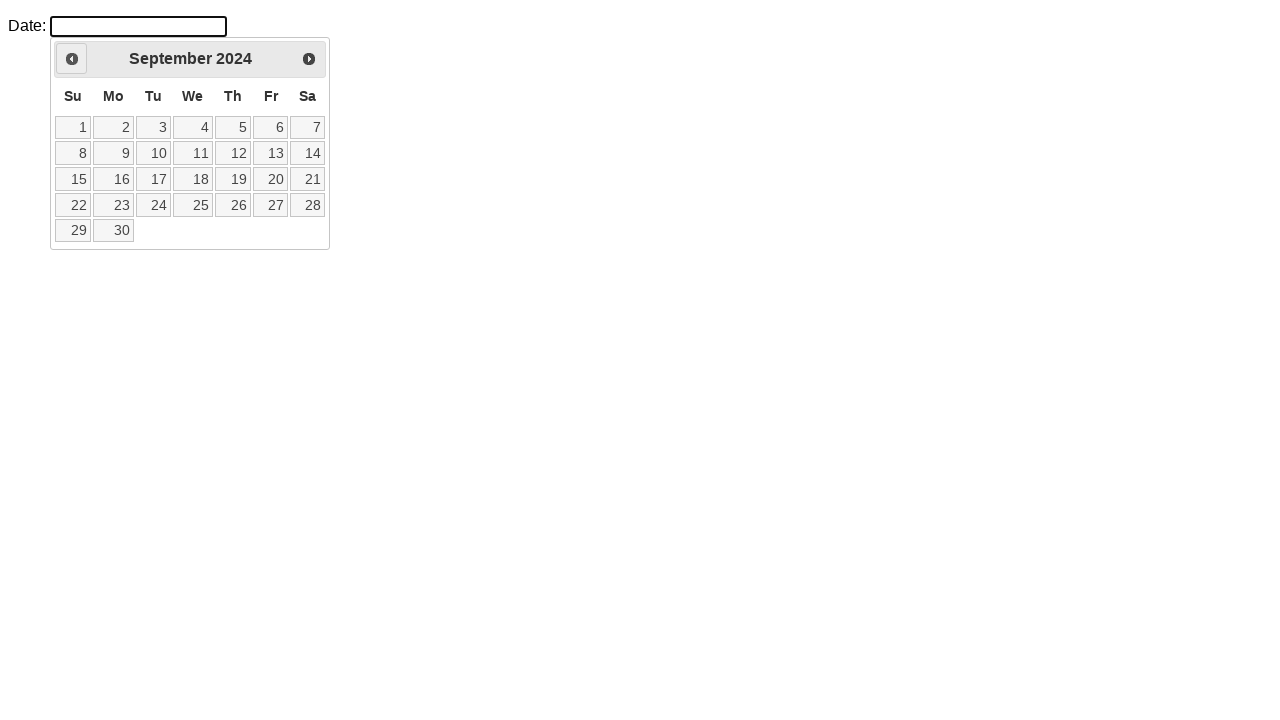

Retrieved current year: 2024
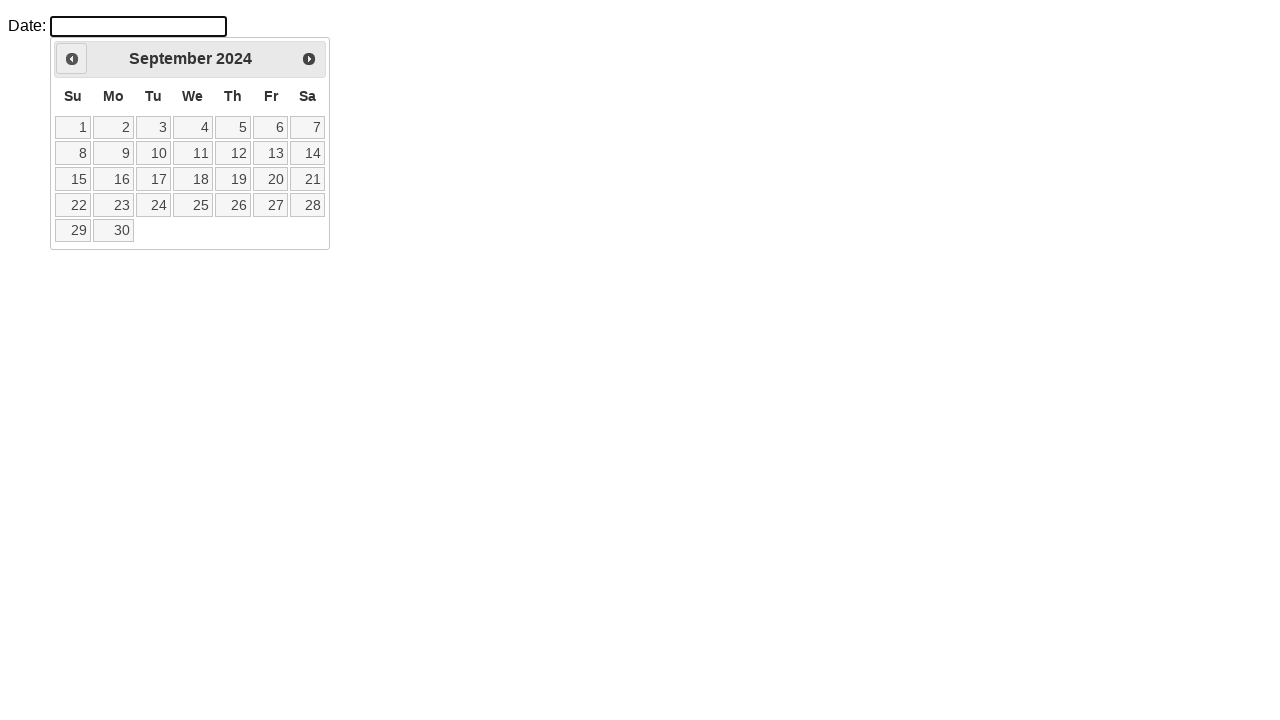

Clicked Previous button to navigate to previous month at (72, 59) on a.ui-datepicker-prev
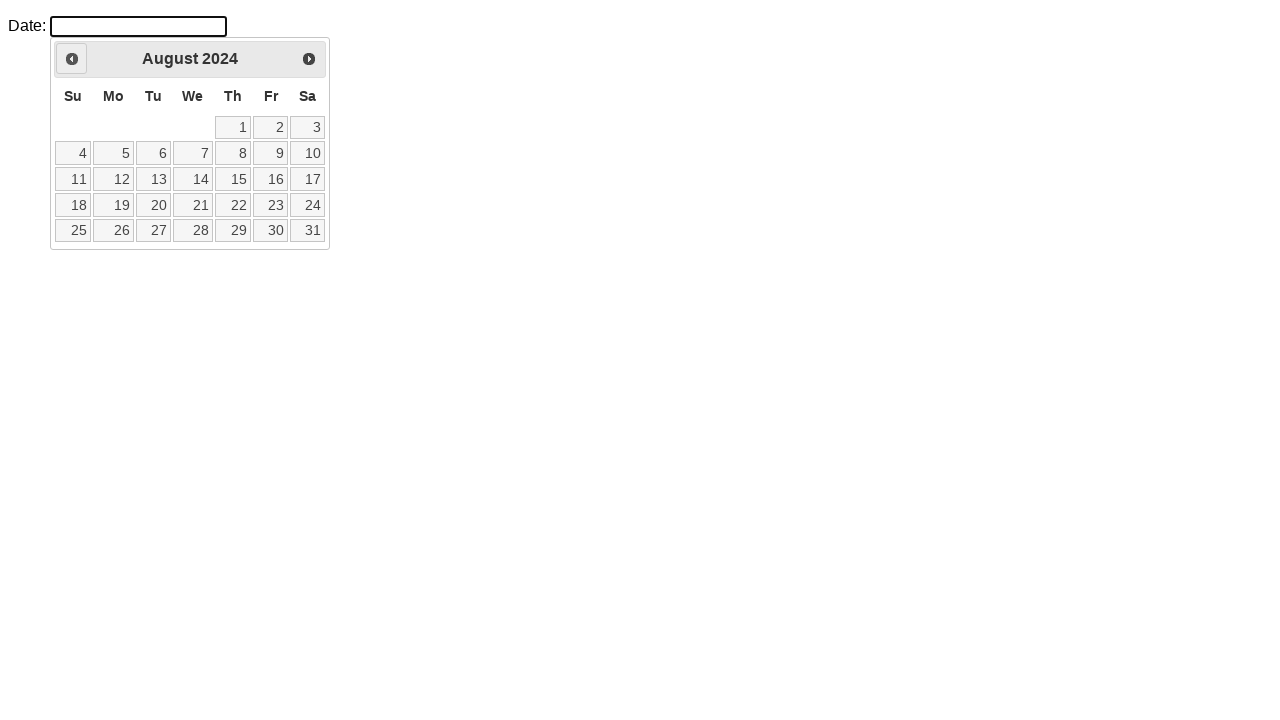

Waited for calendar to update
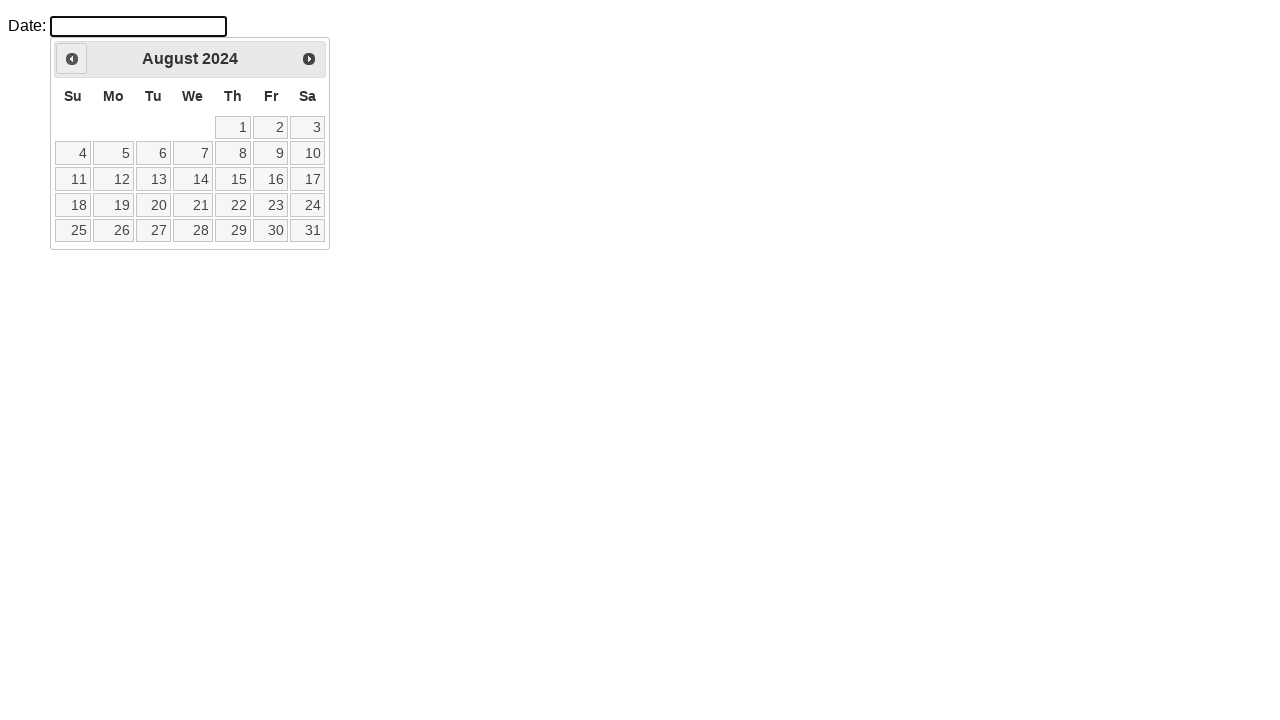

Retrieved current month: August
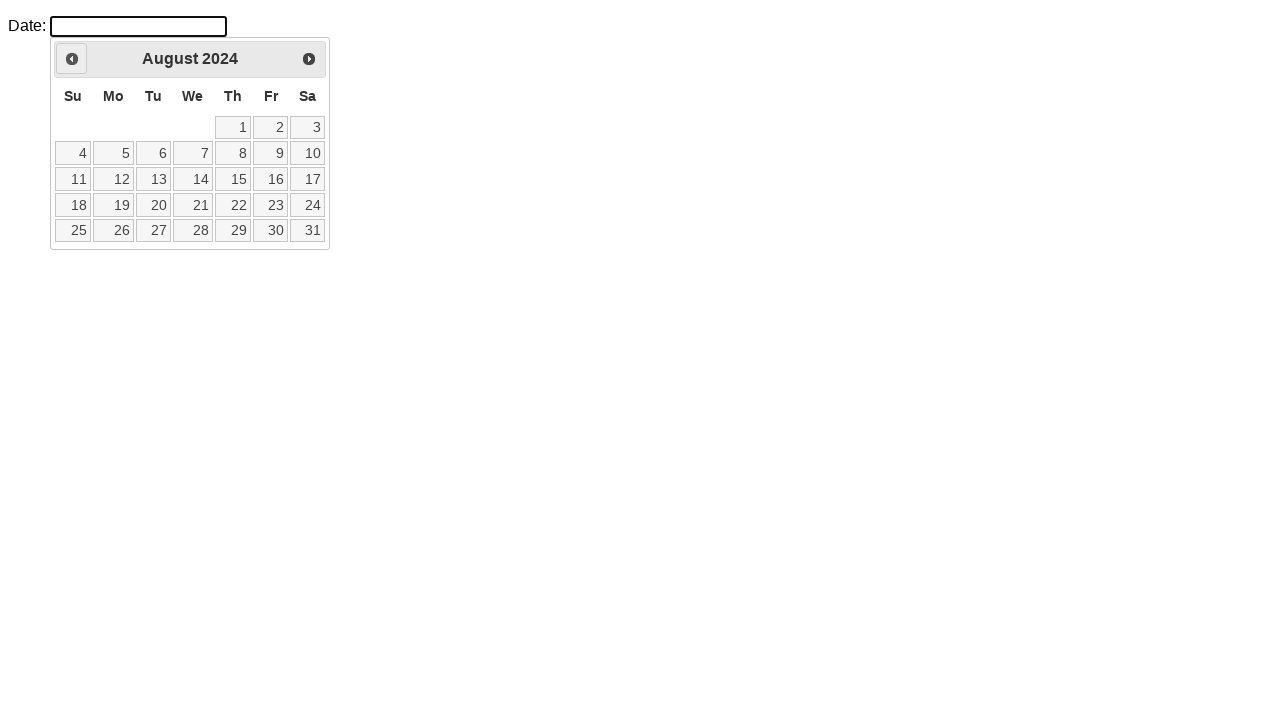

Retrieved current year: 2024
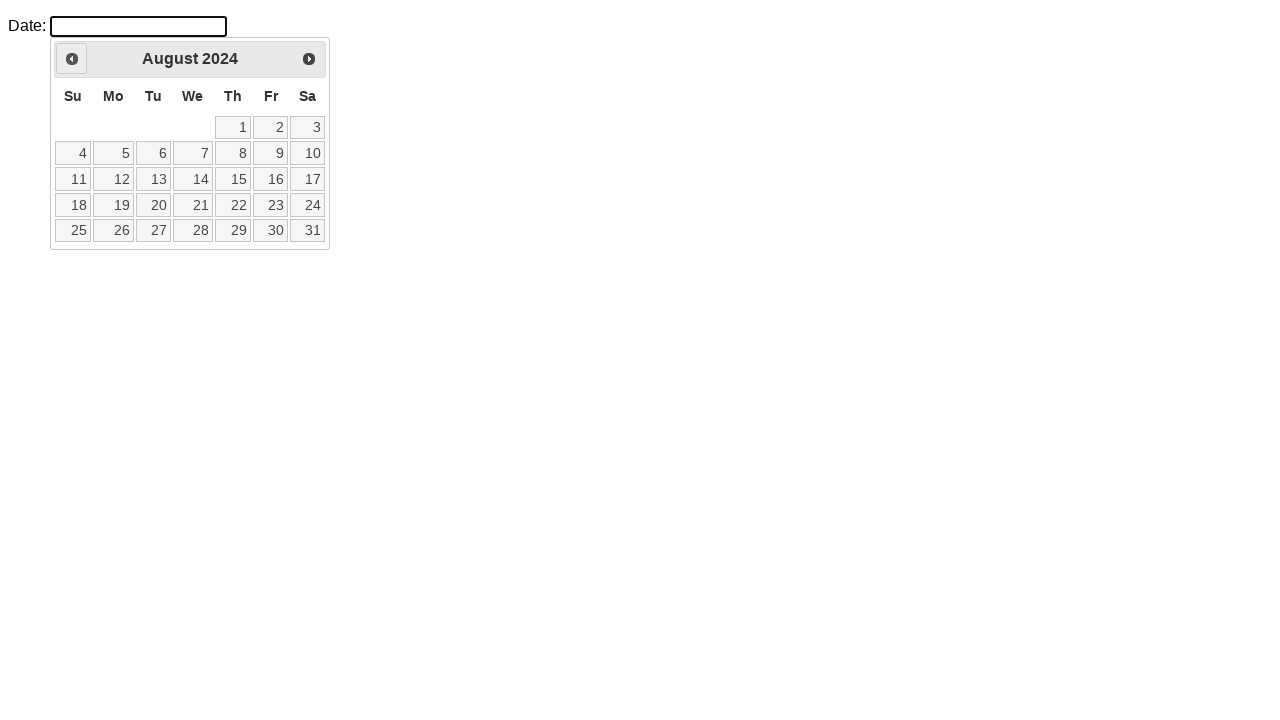

Clicked Previous button to navigate to previous month at (72, 59) on a.ui-datepicker-prev
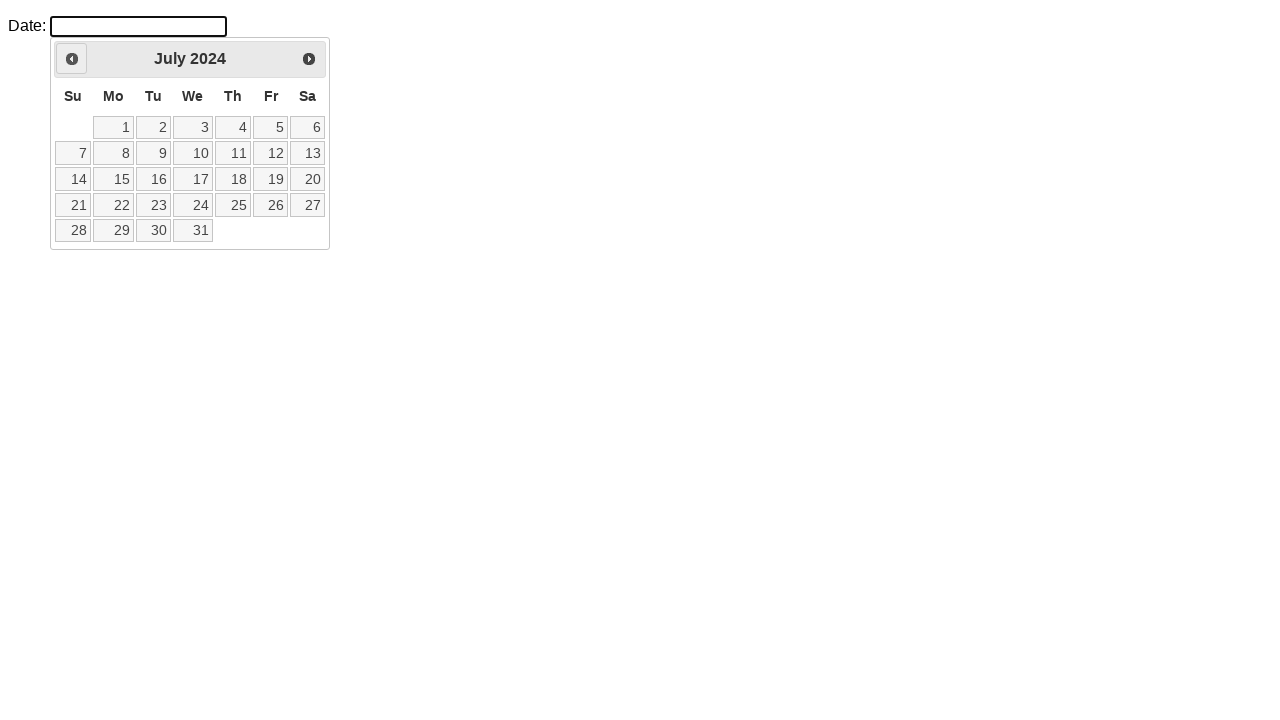

Waited for calendar to update
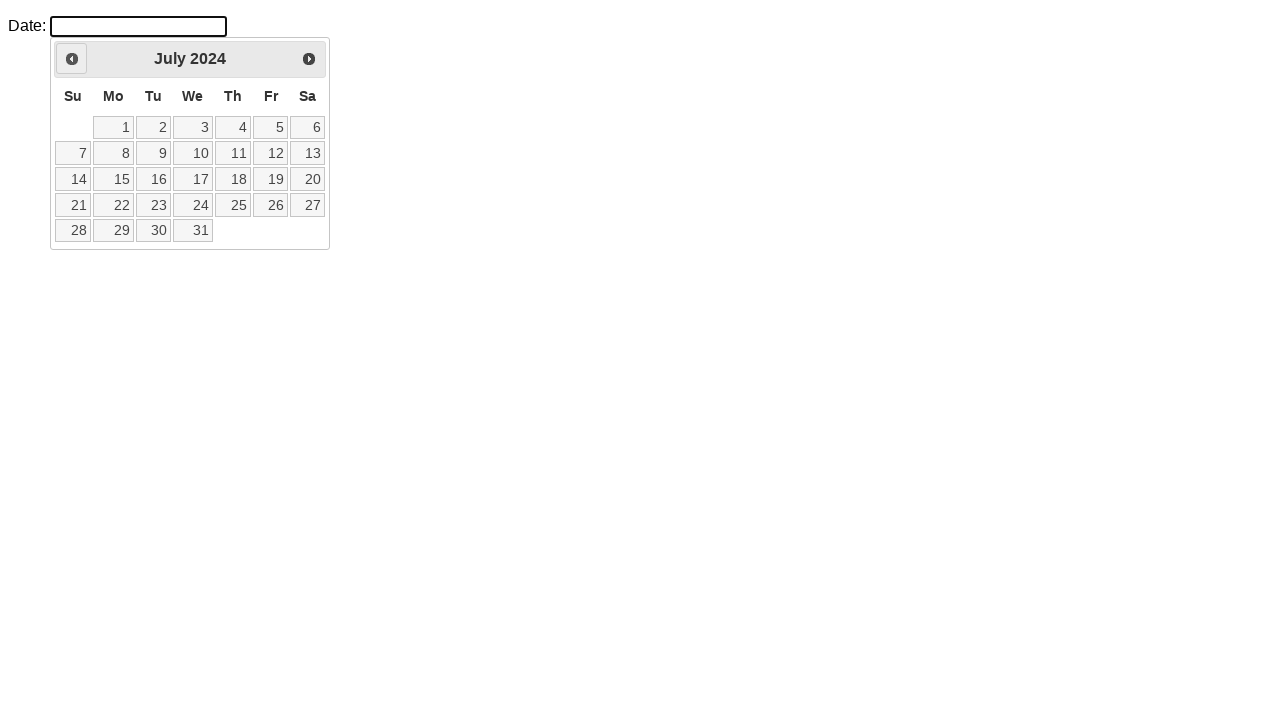

Retrieved current month: July
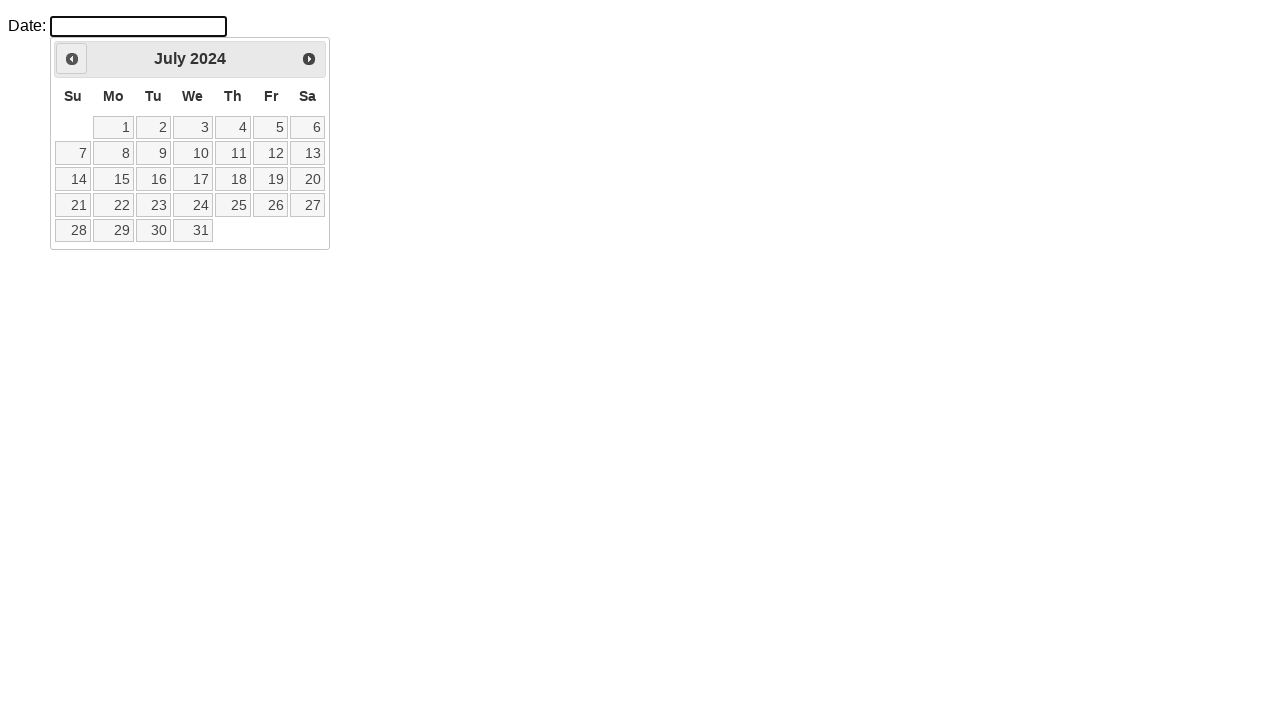

Retrieved current year: 2024
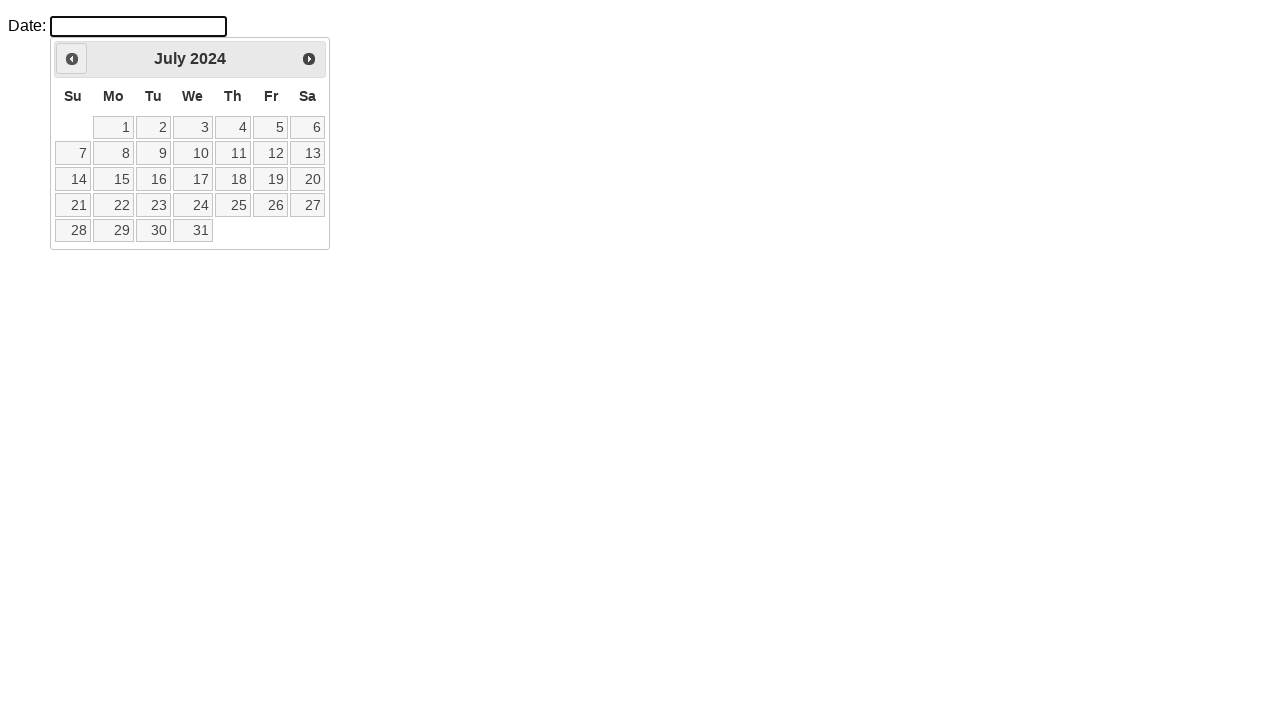

Clicked Previous button to navigate to previous month at (72, 59) on a.ui-datepicker-prev
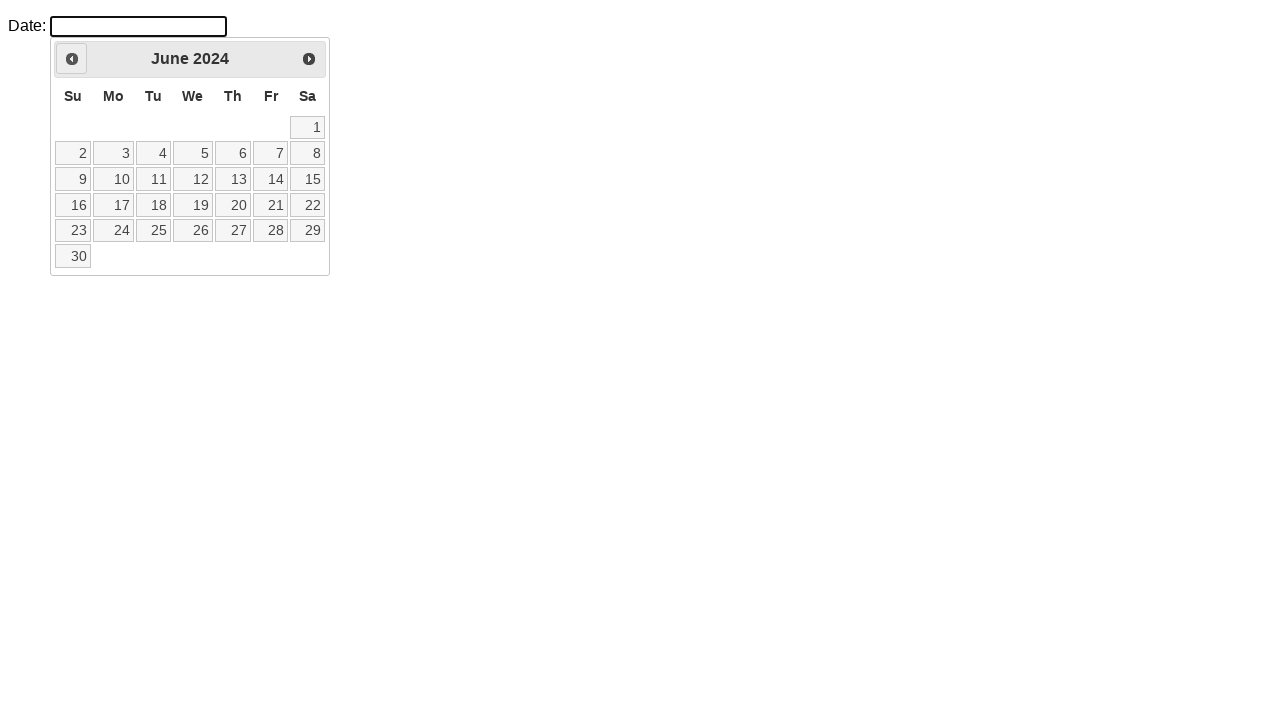

Waited for calendar to update
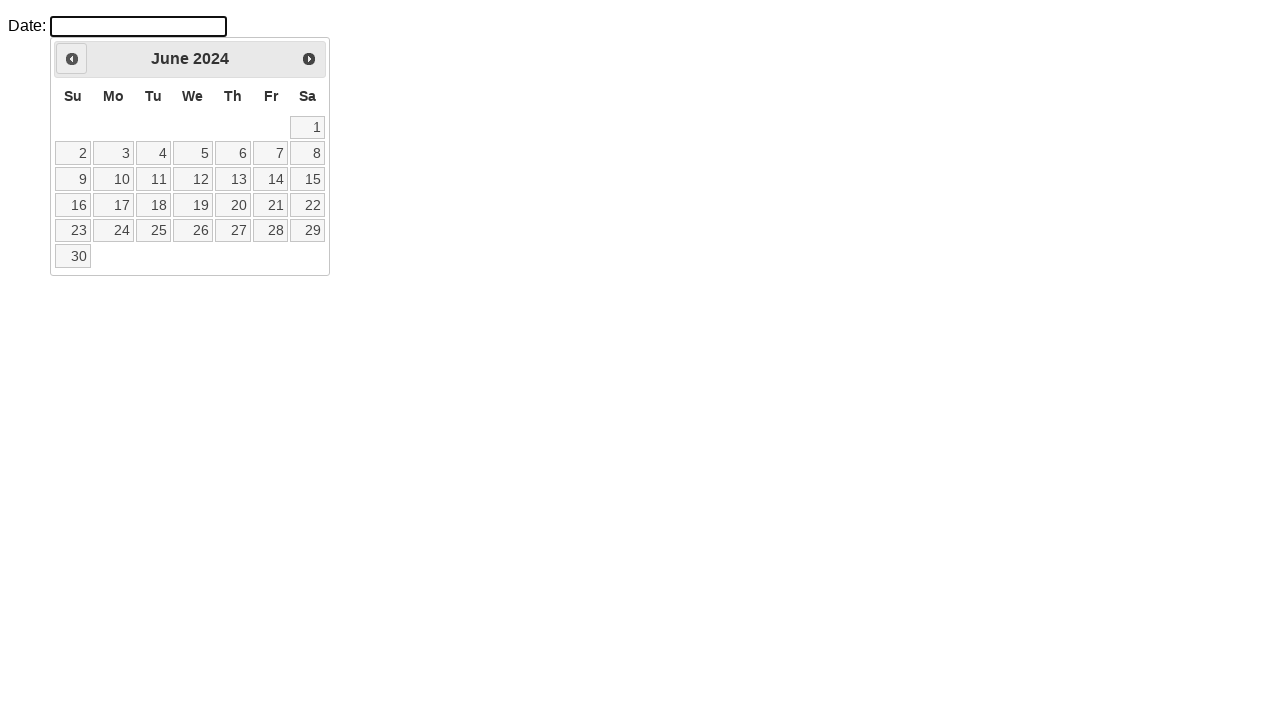

Retrieved current month: June
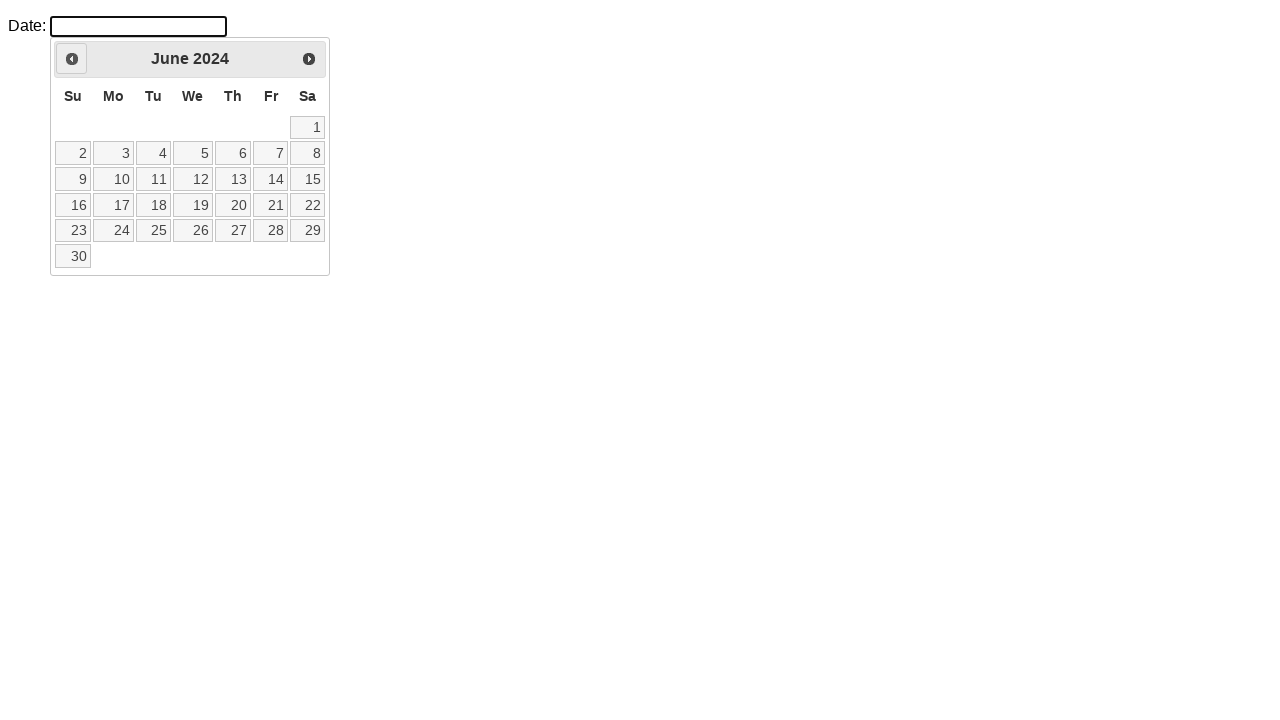

Retrieved current year: 2024
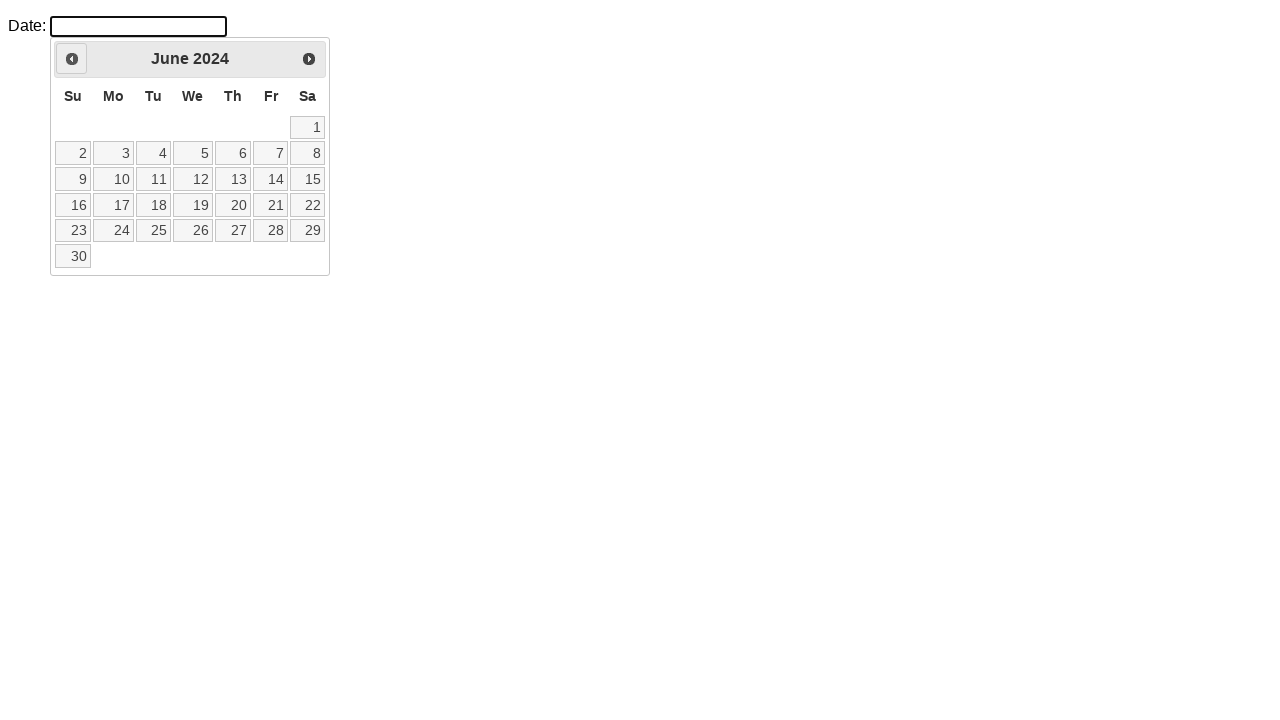

Clicked Previous button to navigate to previous month at (72, 59) on a.ui-datepicker-prev
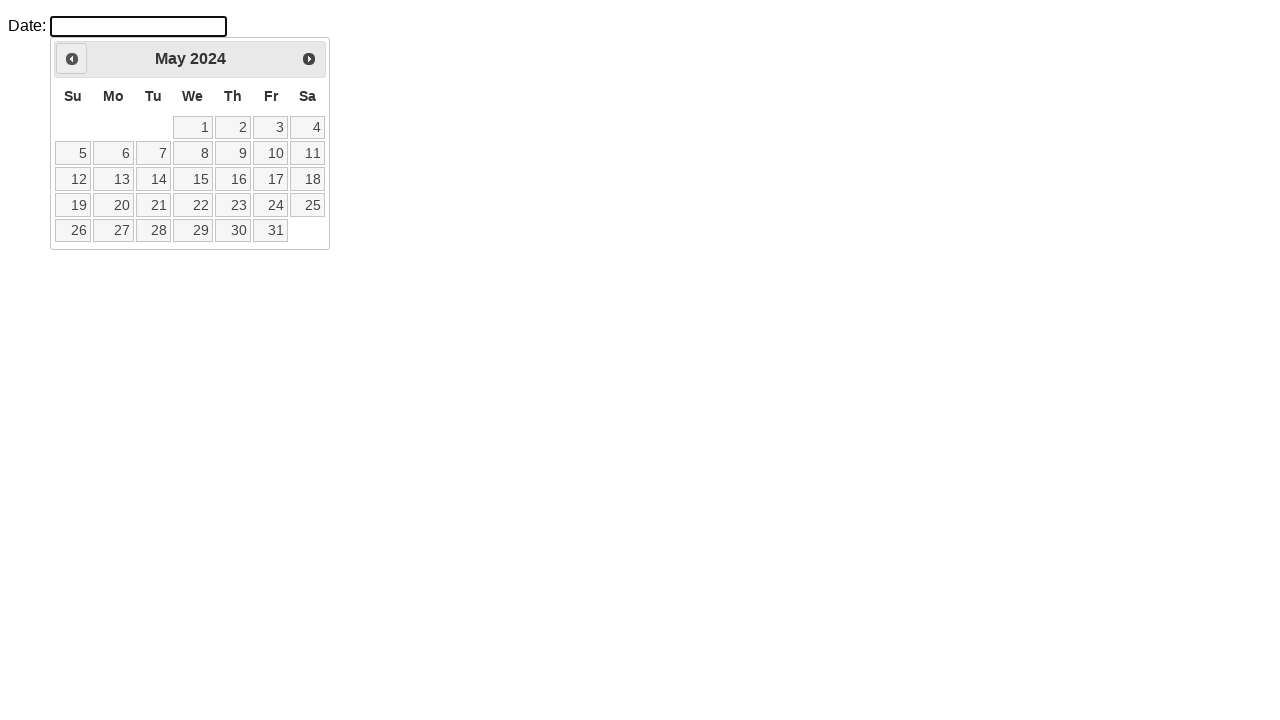

Waited for calendar to update
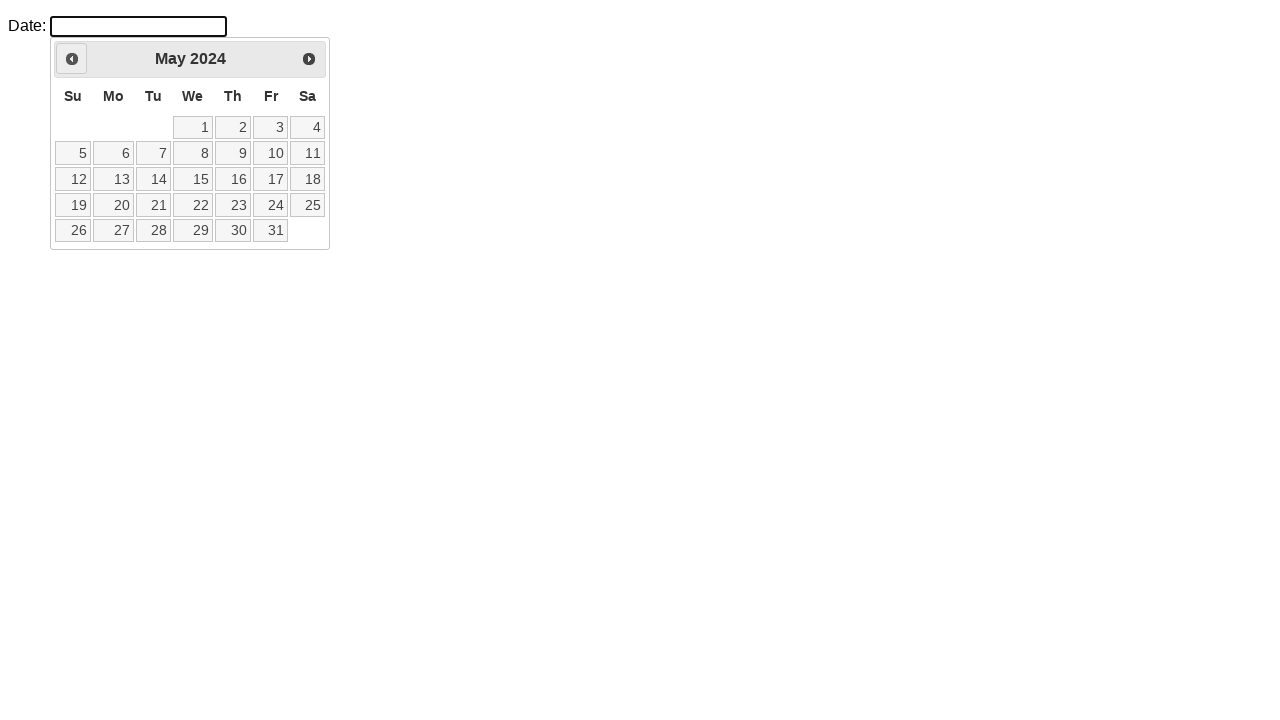

Retrieved current month: May
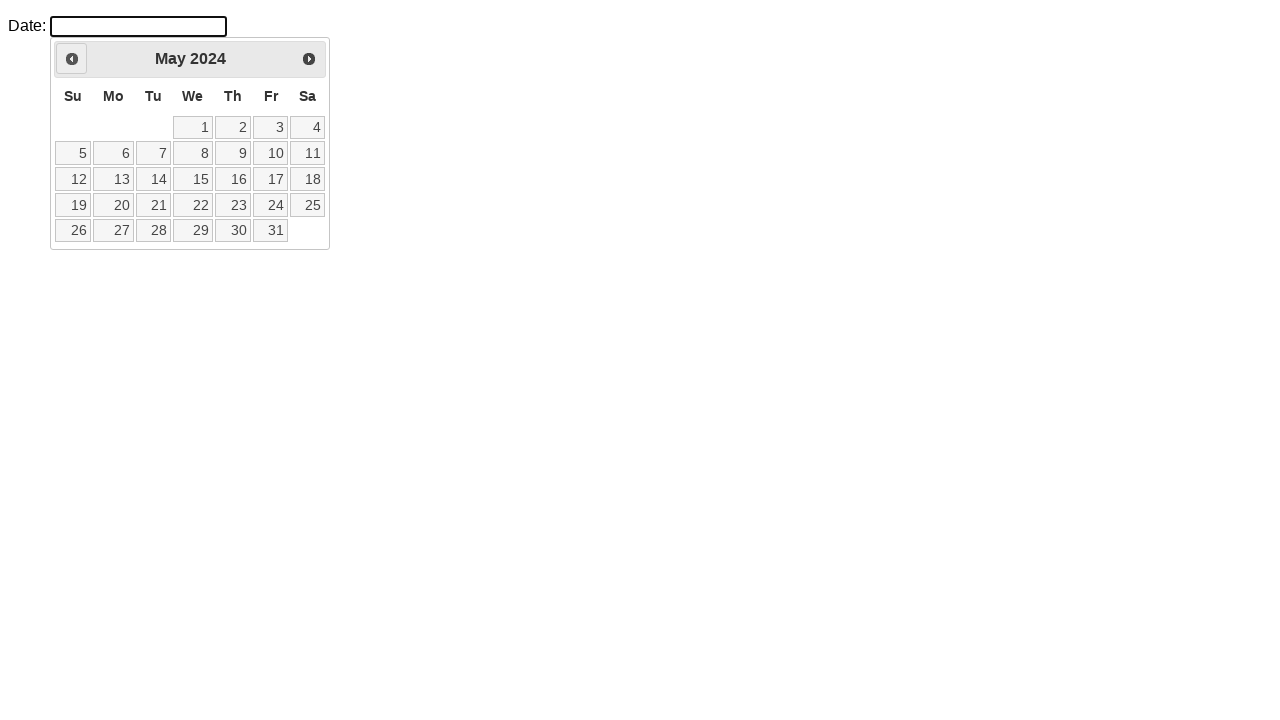

Retrieved current year: 2024
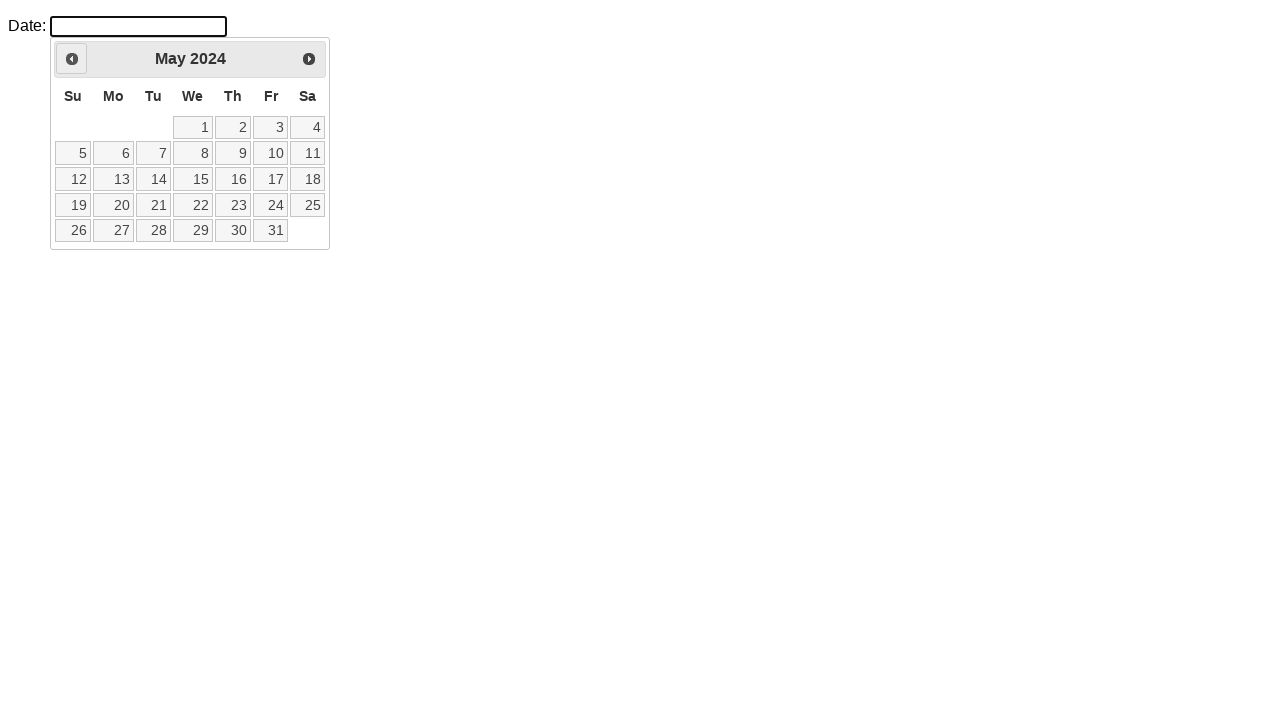

Clicked Previous button to navigate to previous month at (72, 59) on a.ui-datepicker-prev
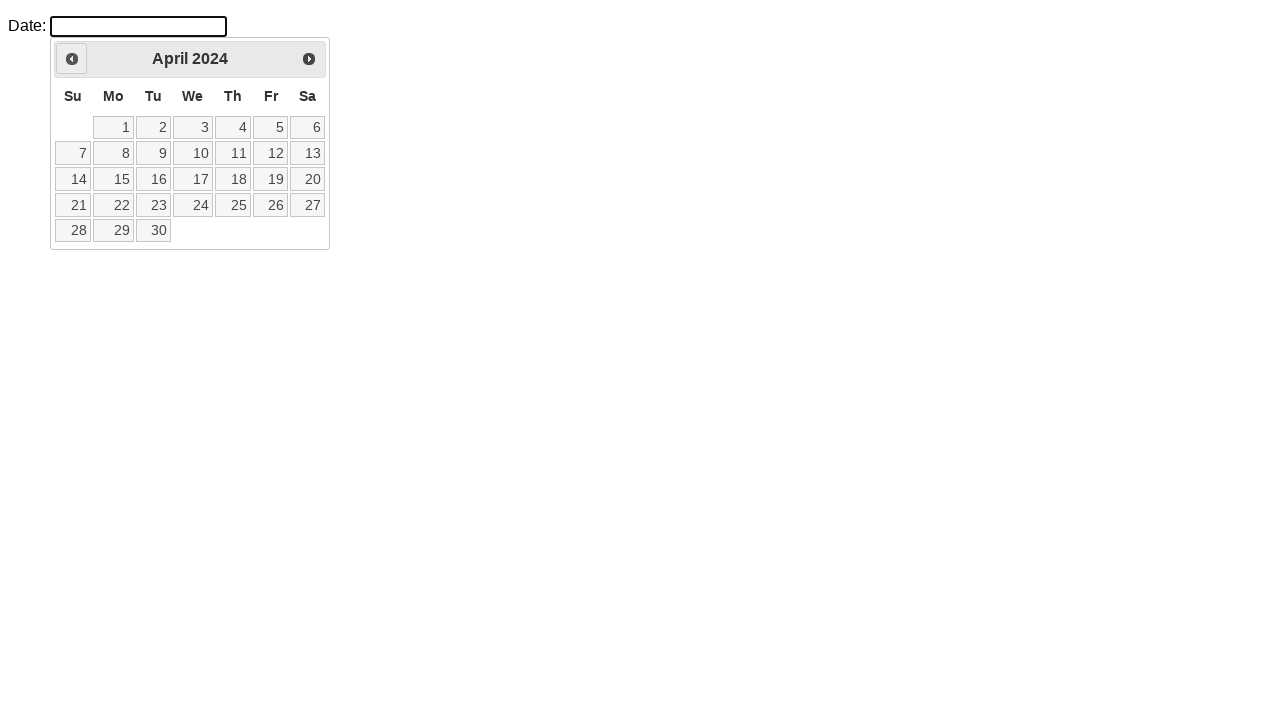

Waited for calendar to update
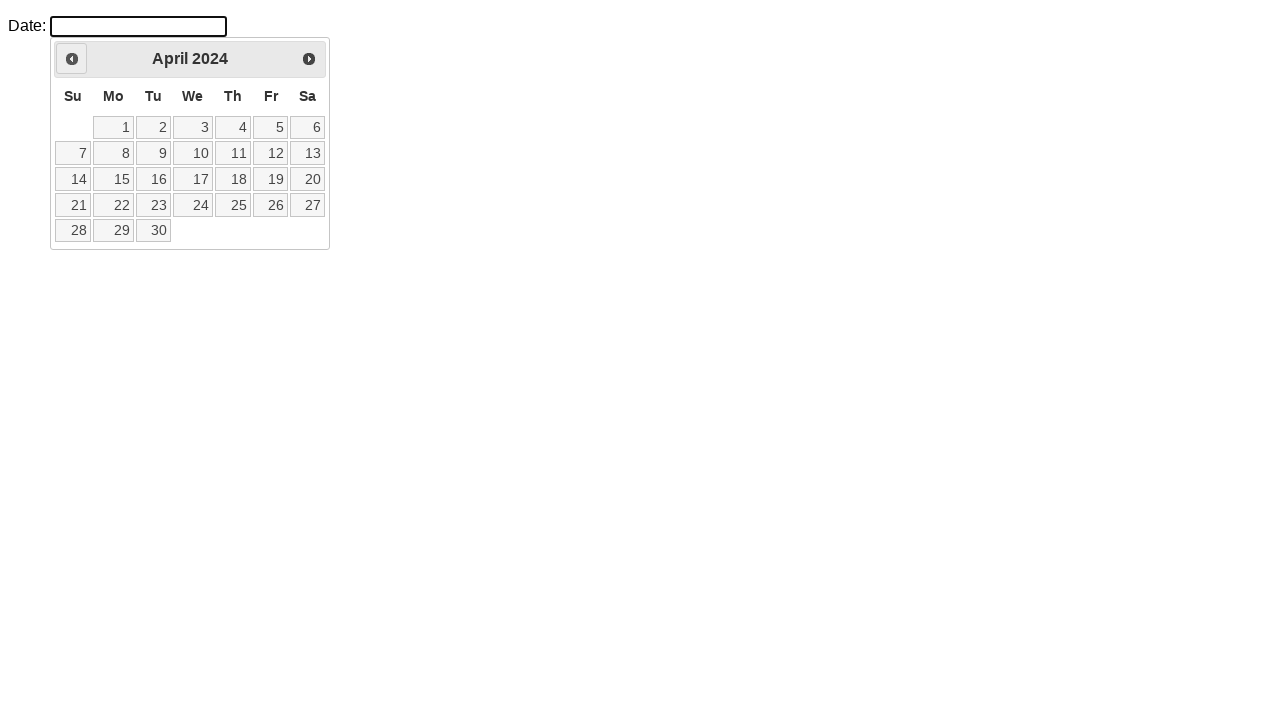

Retrieved current month: April
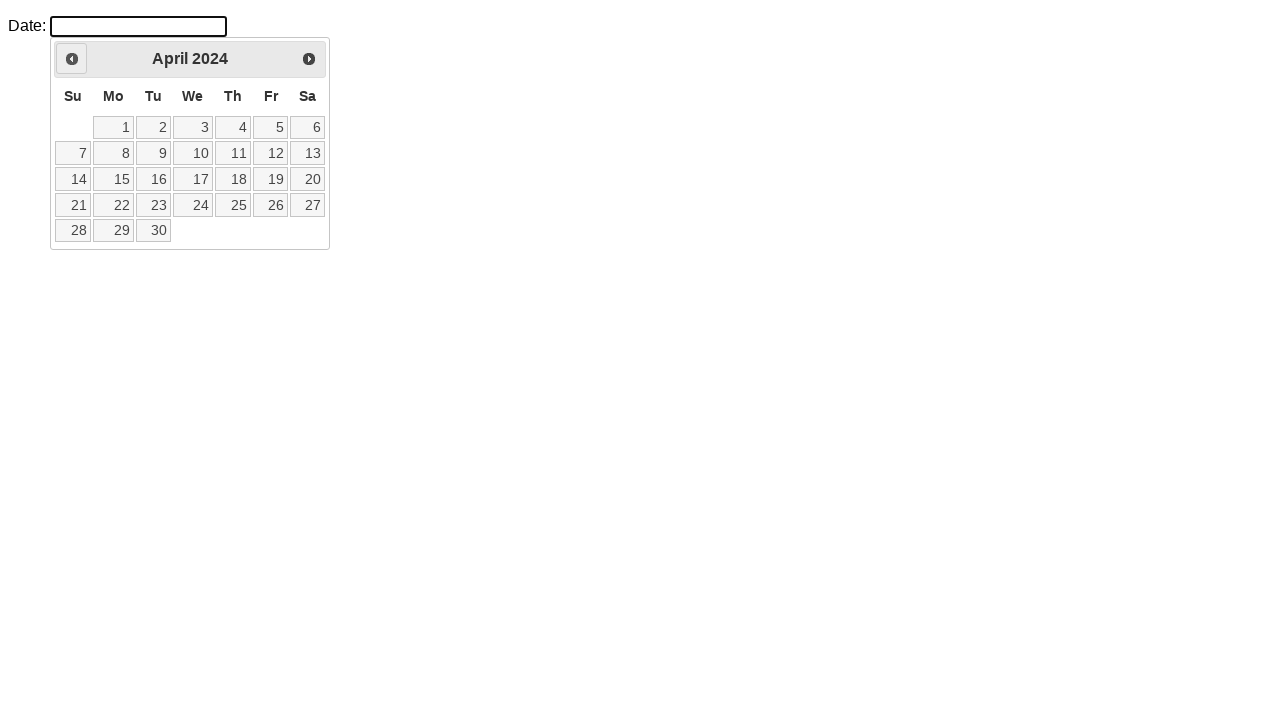

Retrieved current year: 2024
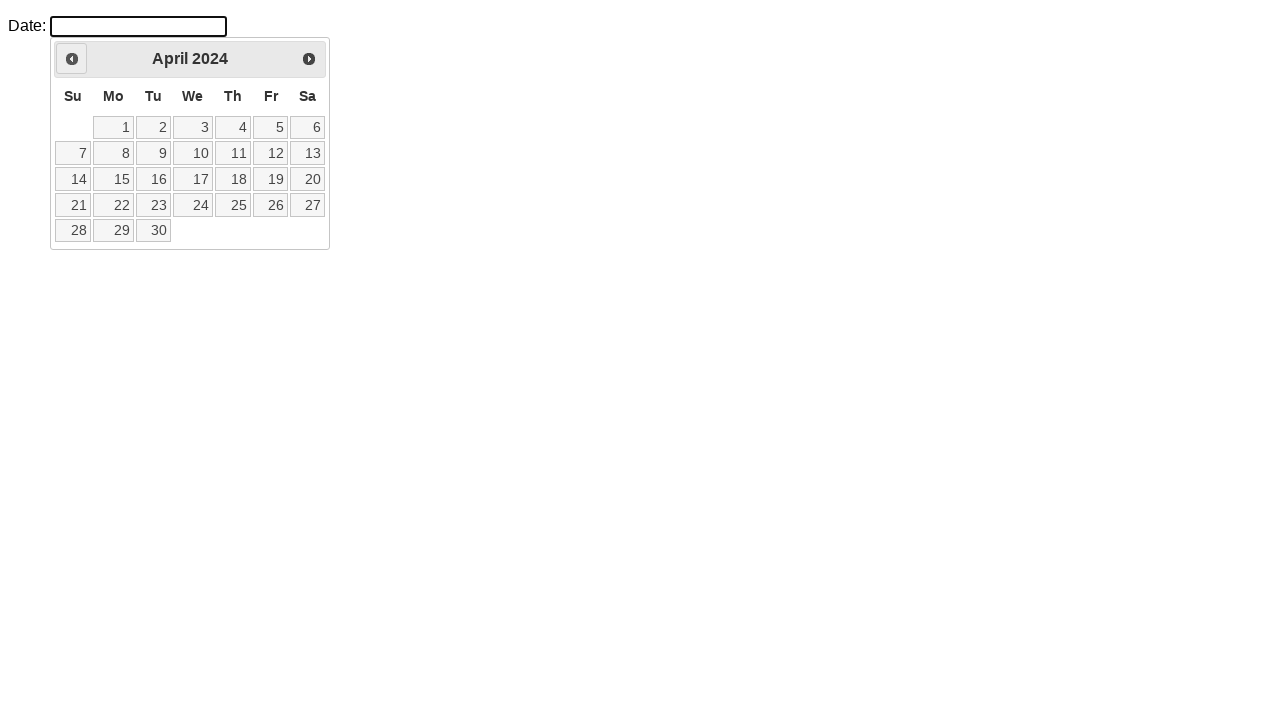

Clicked Previous button to navigate to previous month at (72, 59) on a.ui-datepicker-prev
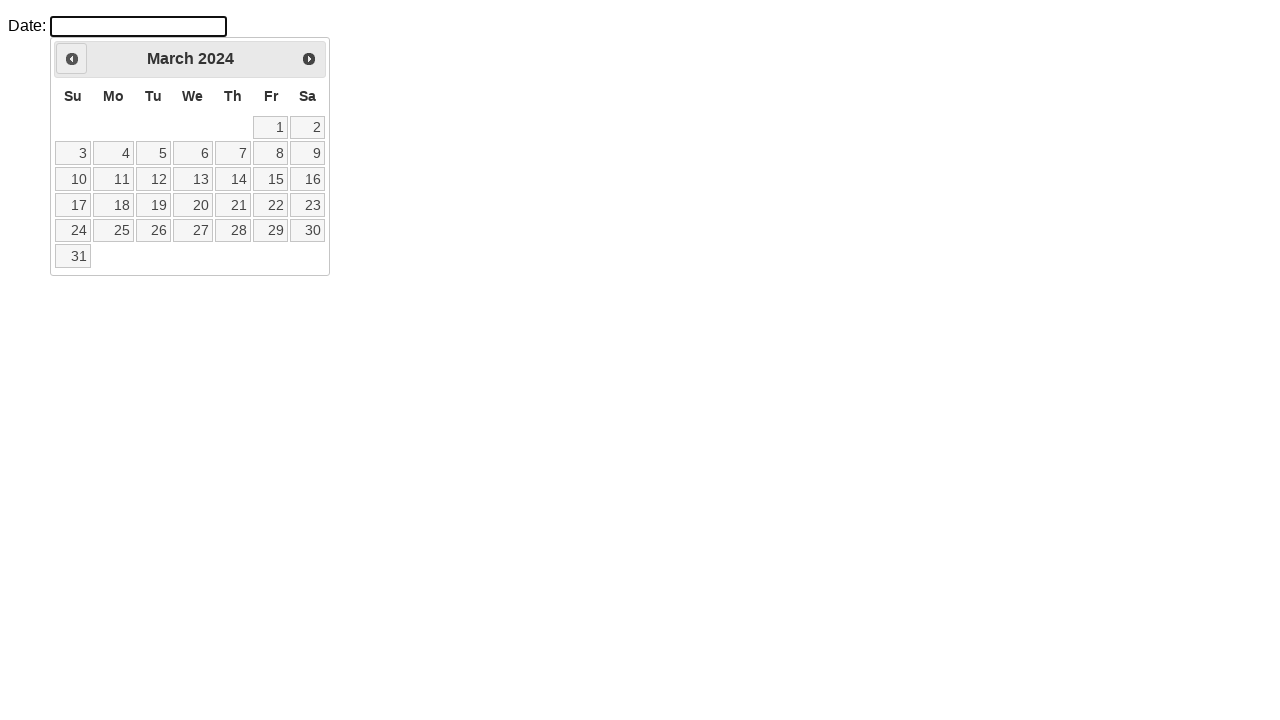

Waited for calendar to update
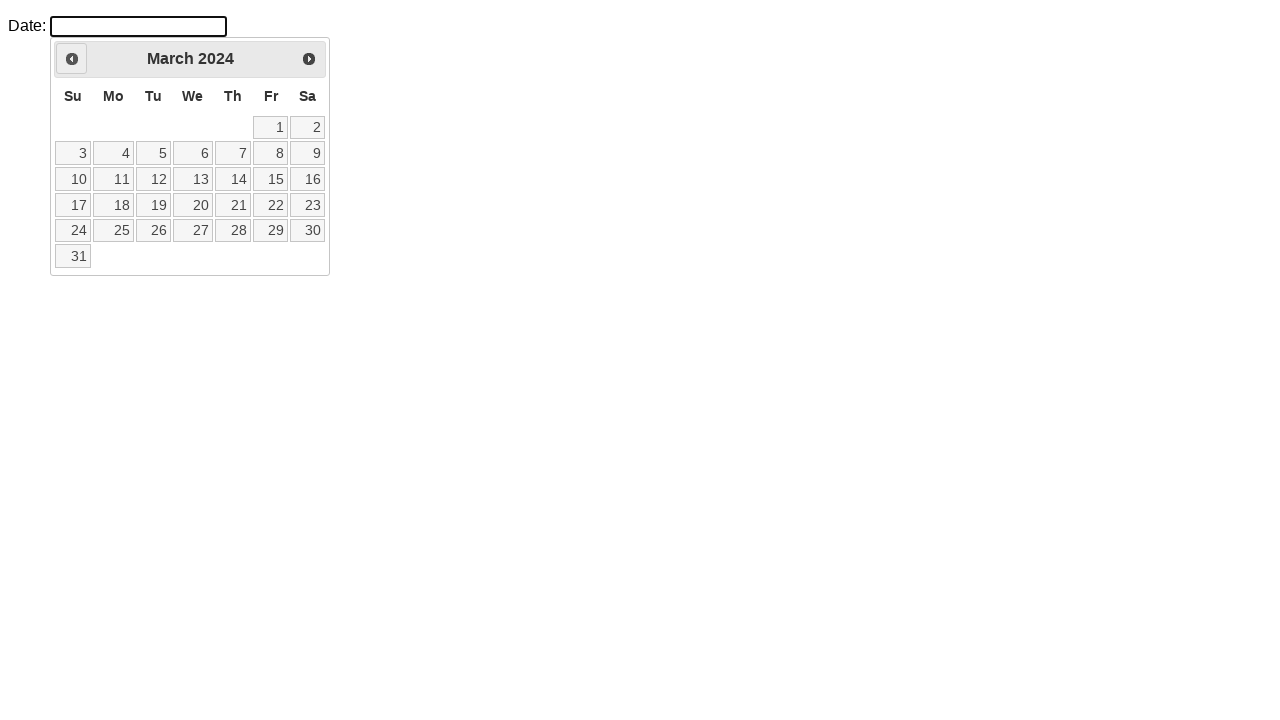

Retrieved current month: March
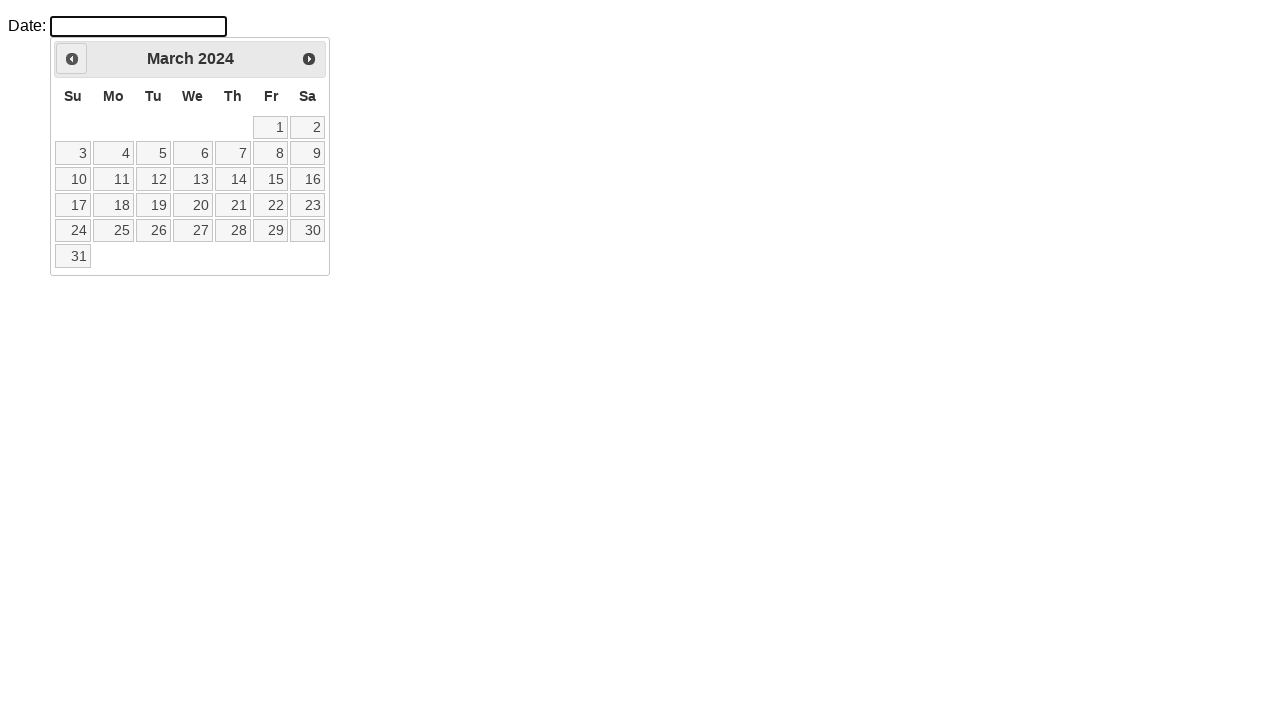

Retrieved current year: 2024
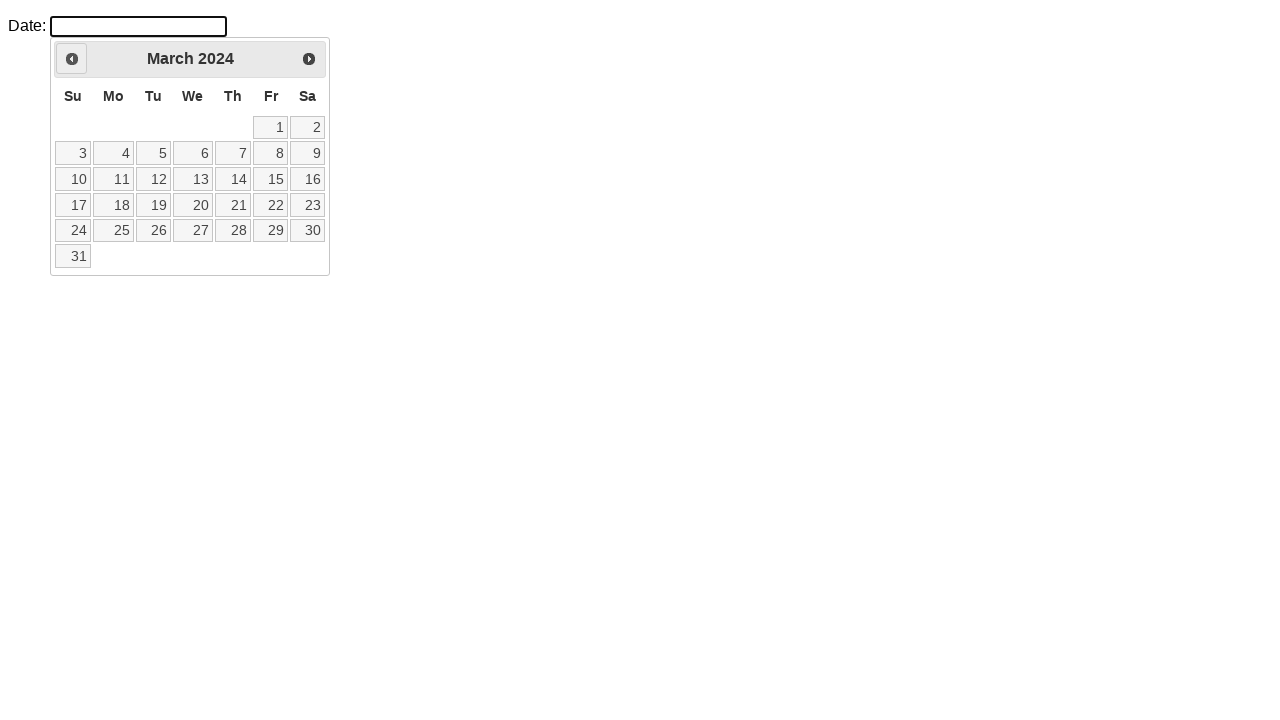

Clicked Previous button to navigate to previous month at (72, 59) on a.ui-datepicker-prev
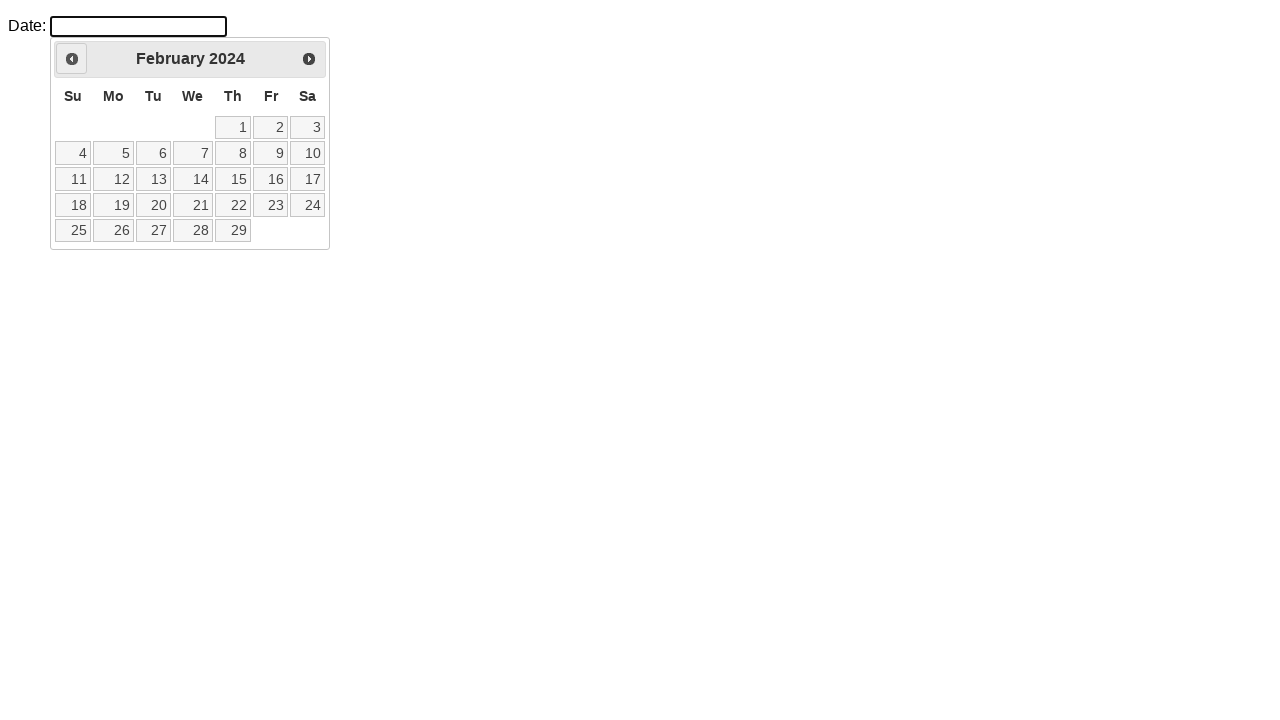

Waited for calendar to update
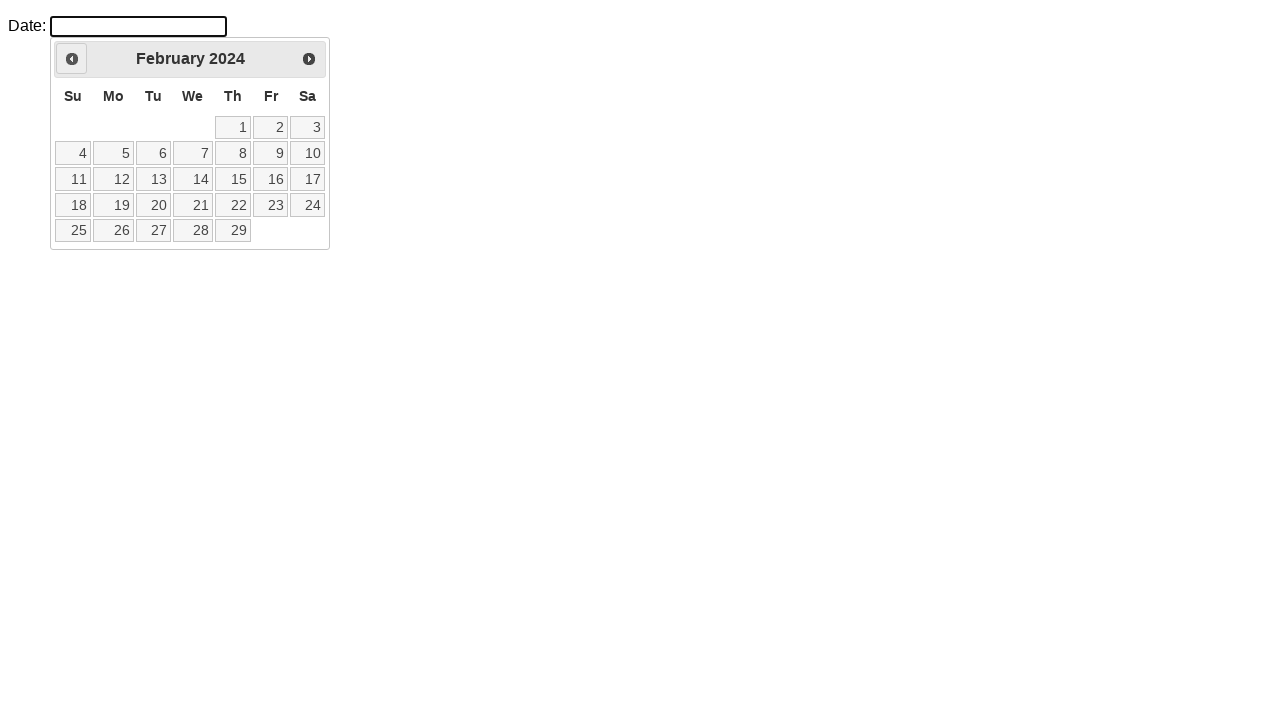

Retrieved current month: February
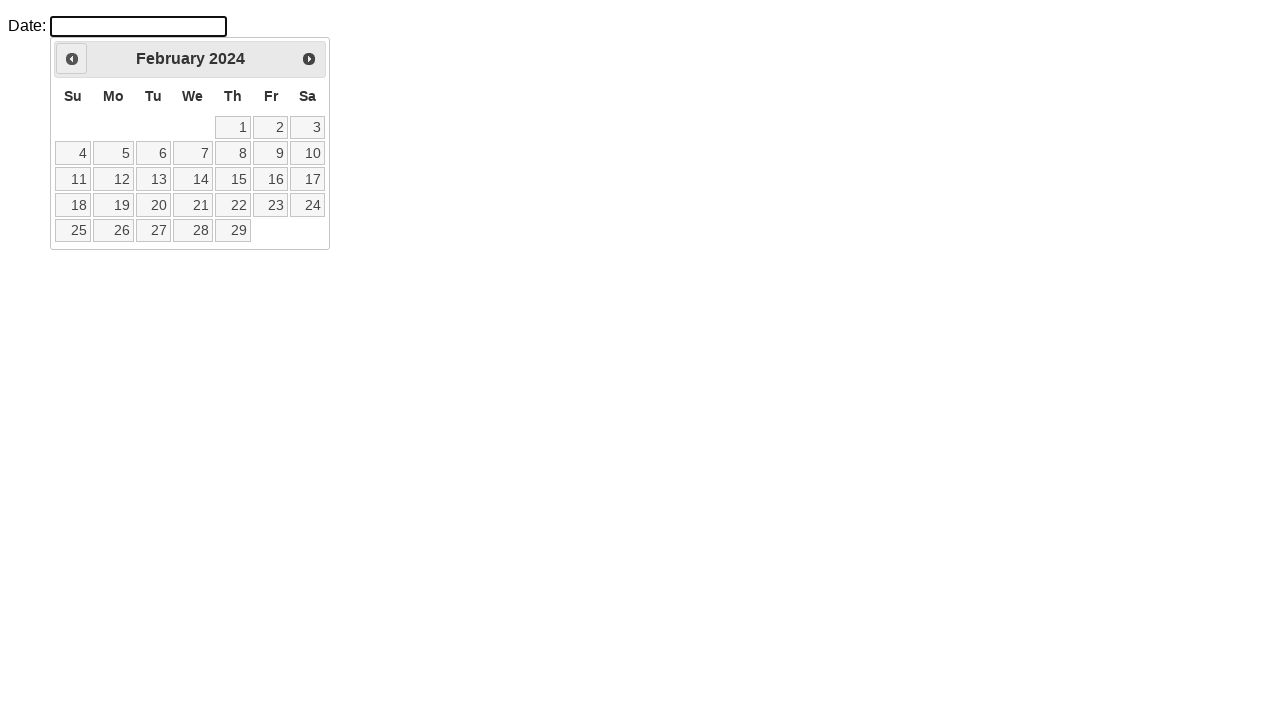

Retrieved current year: 2024
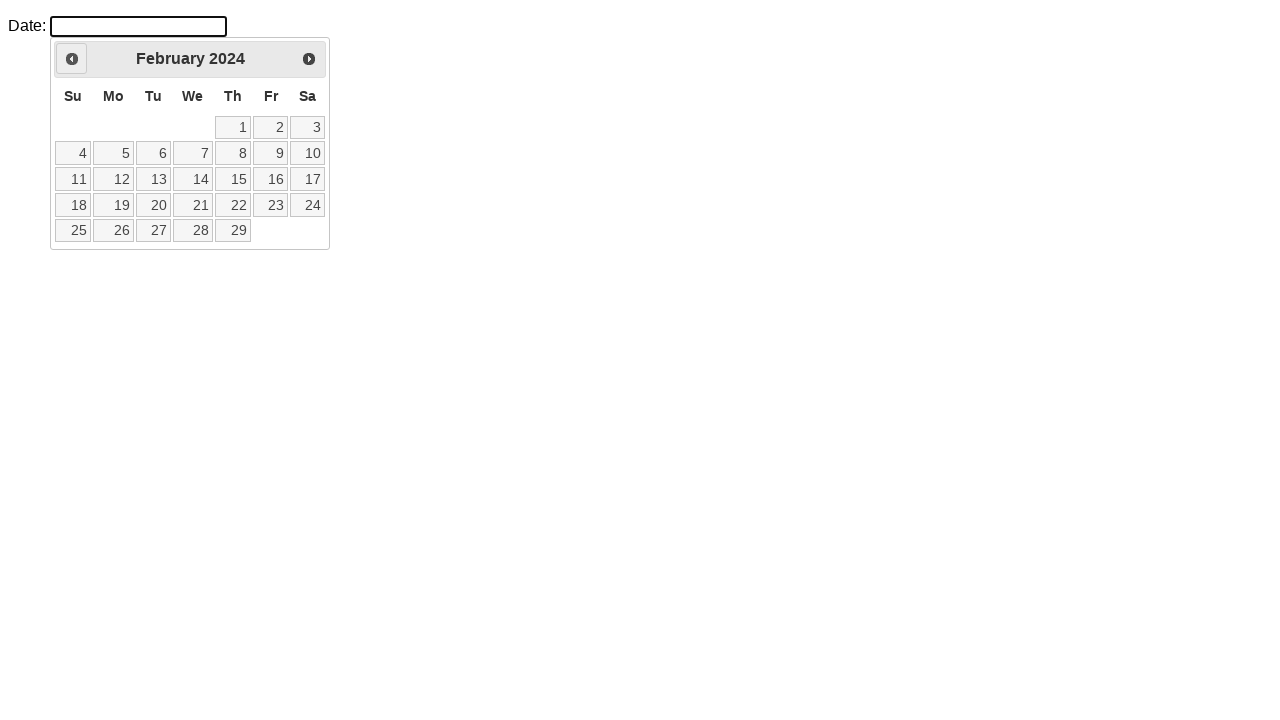

Clicked Previous button to navigate to previous month at (72, 59) on a.ui-datepicker-prev
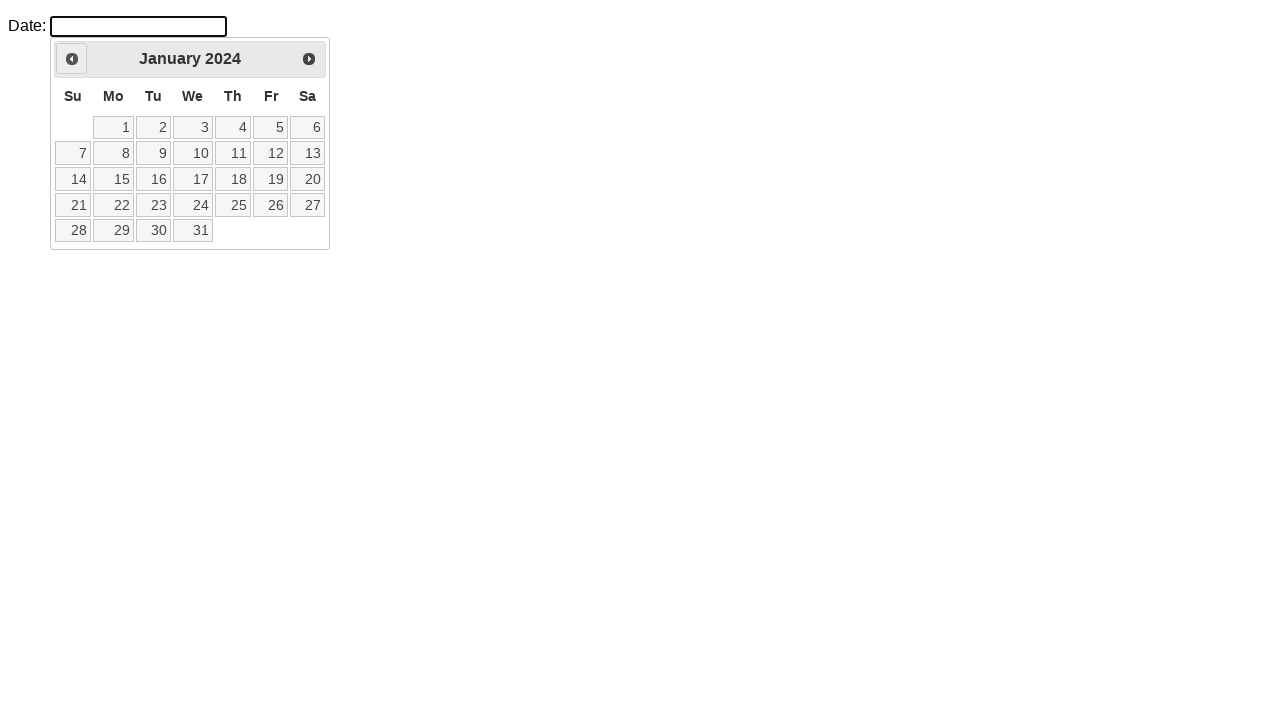

Waited for calendar to update
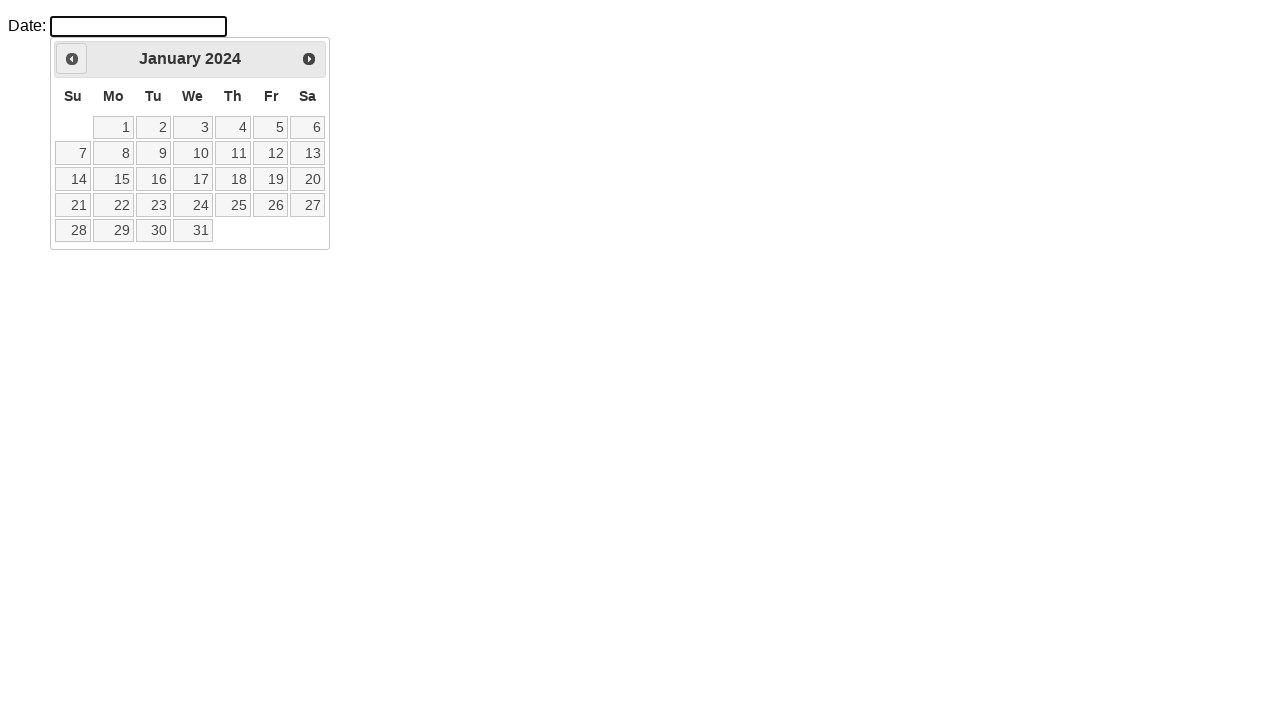

Retrieved current month: January
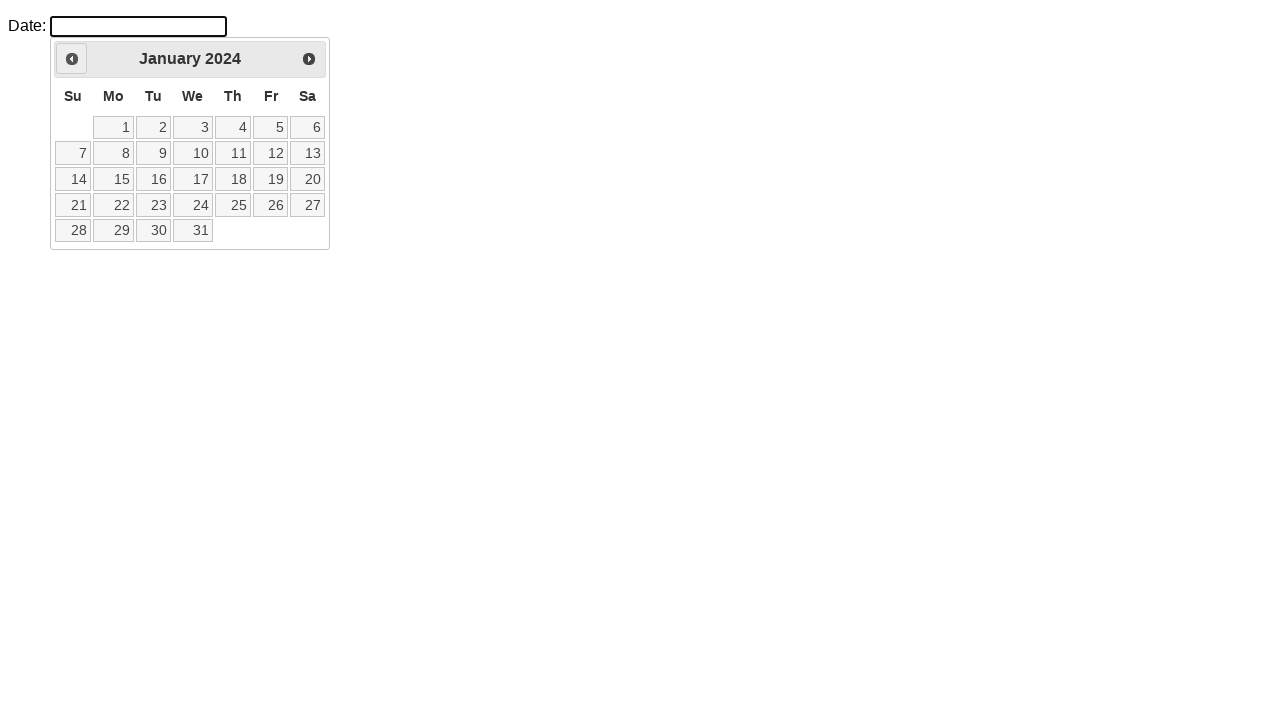

Retrieved current year: 2024
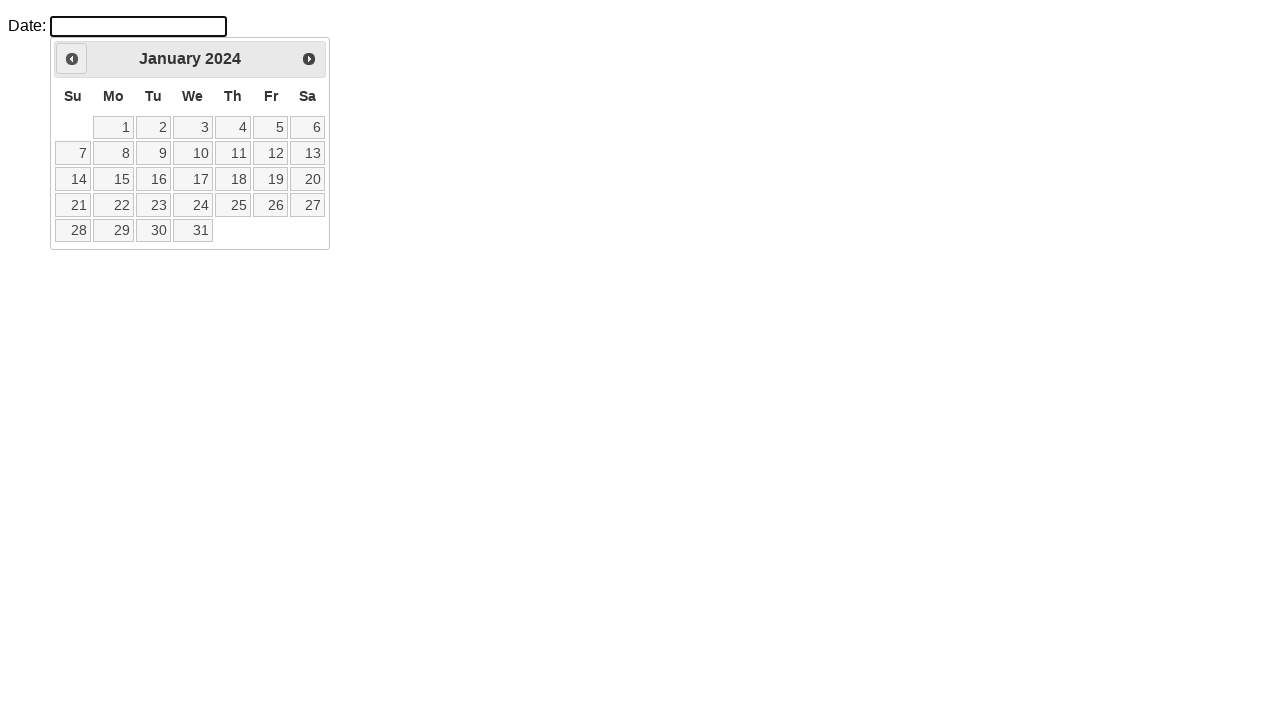

Clicked Previous button to navigate to previous month at (72, 59) on a.ui-datepicker-prev
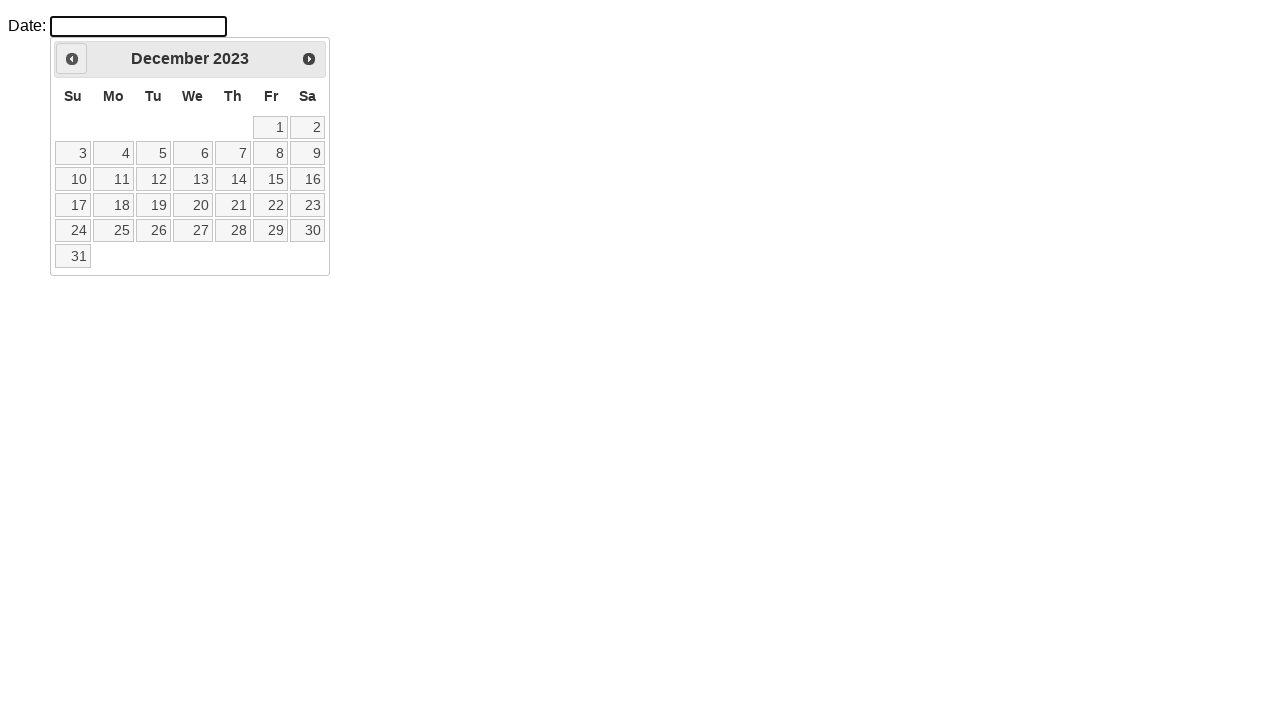

Waited for calendar to update
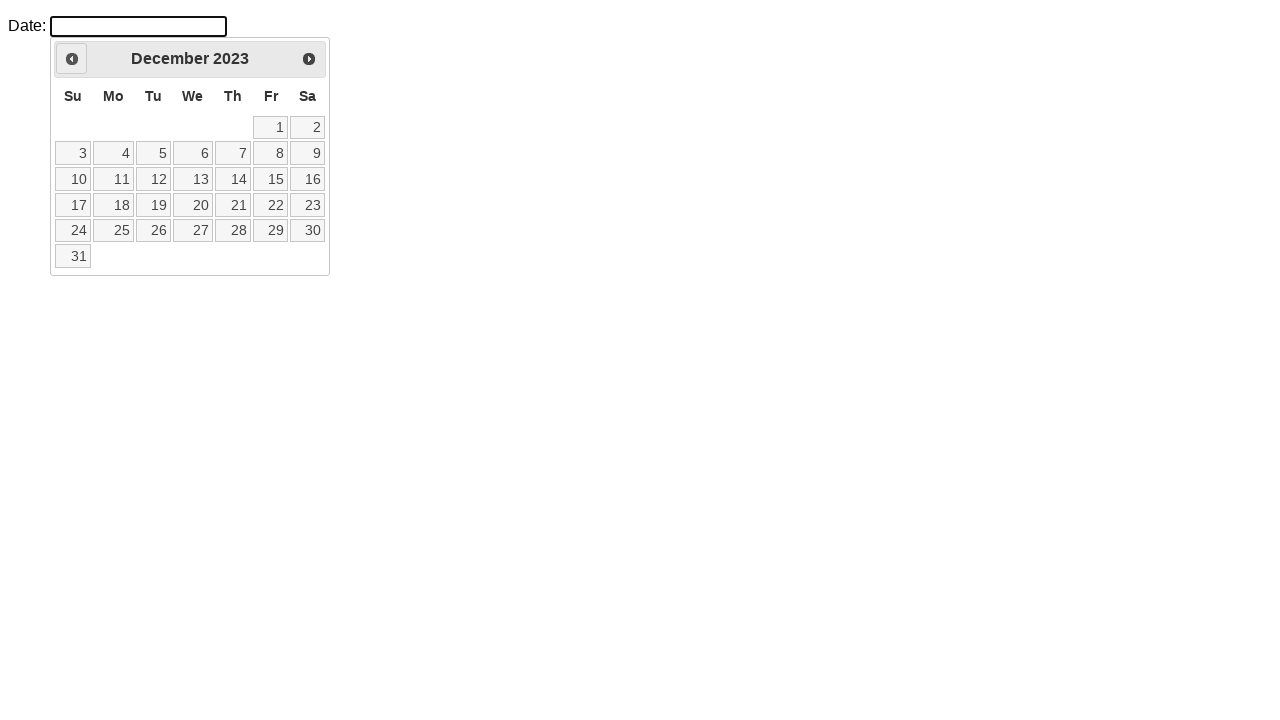

Retrieved current month: December
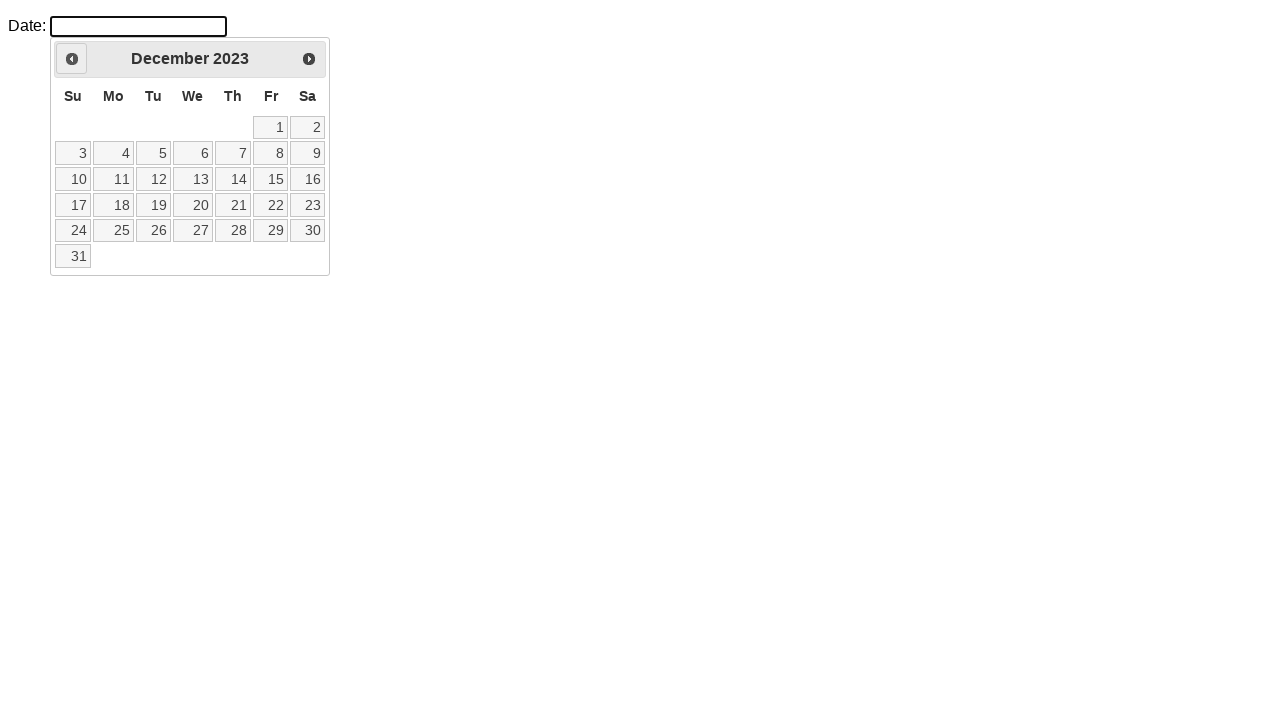

Retrieved current year: 2023
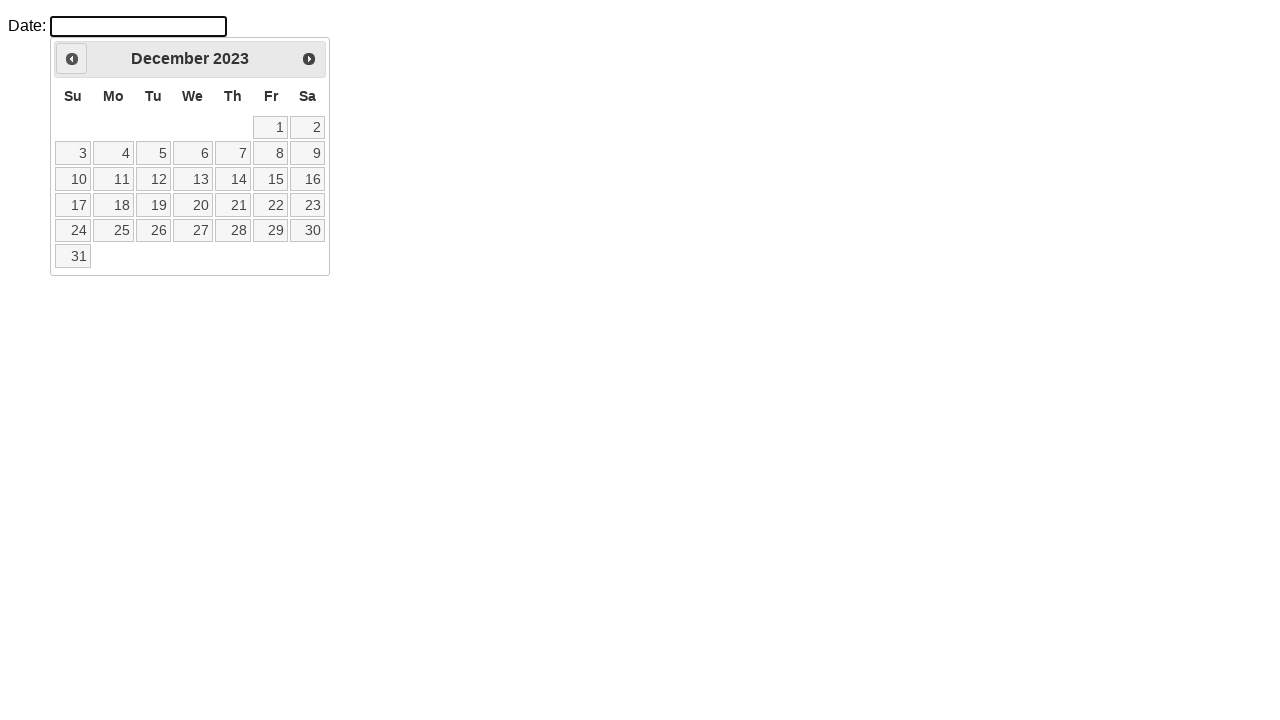

Clicked Previous button to navigate to previous month at (72, 59) on a.ui-datepicker-prev
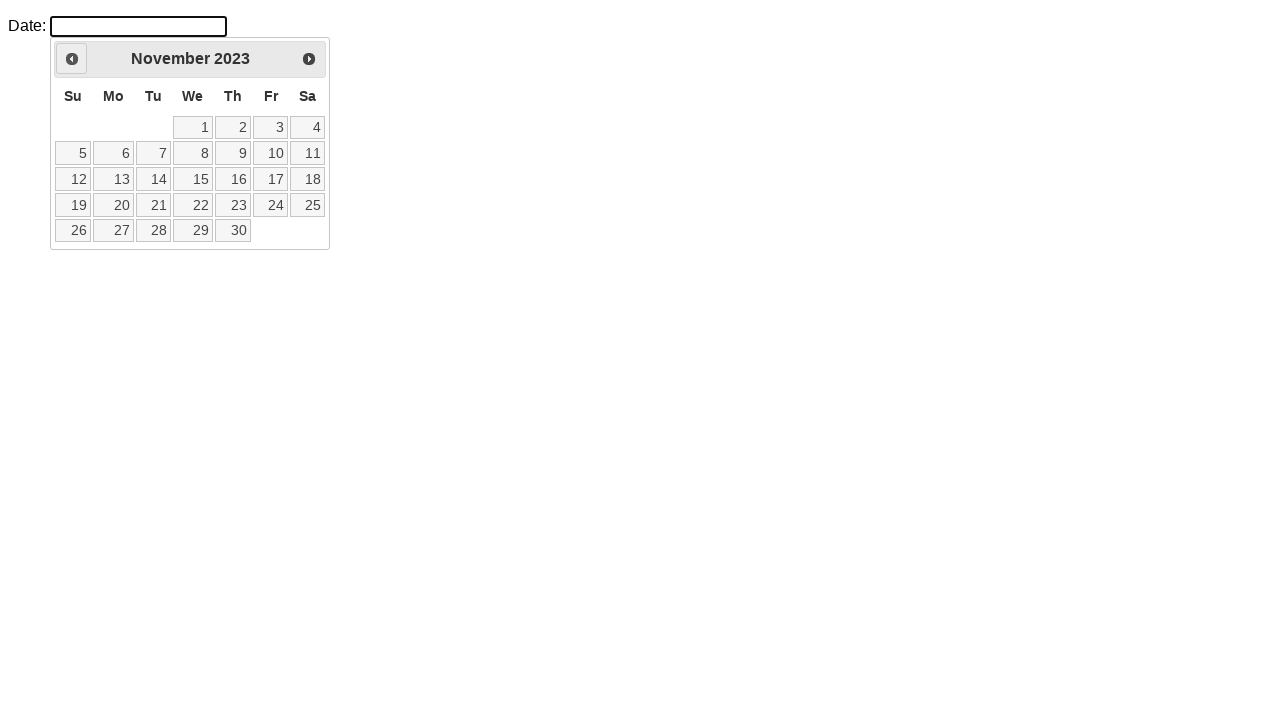

Waited for calendar to update
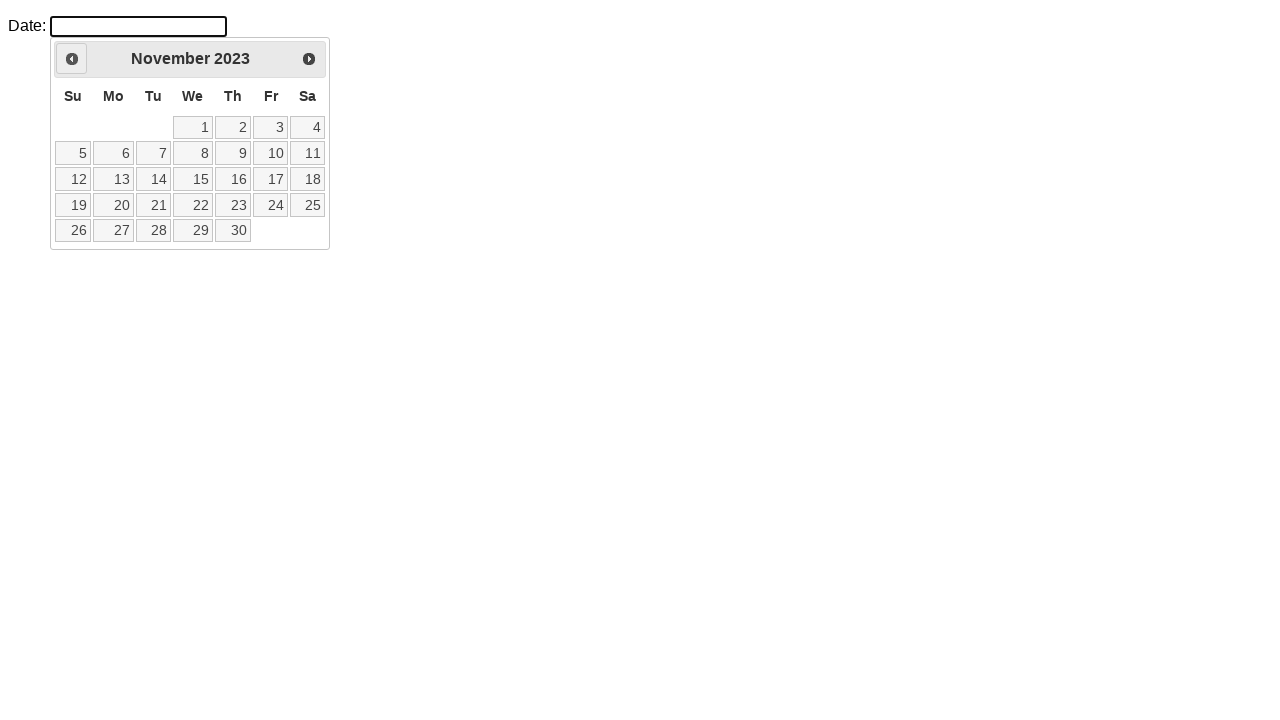

Retrieved current month: November
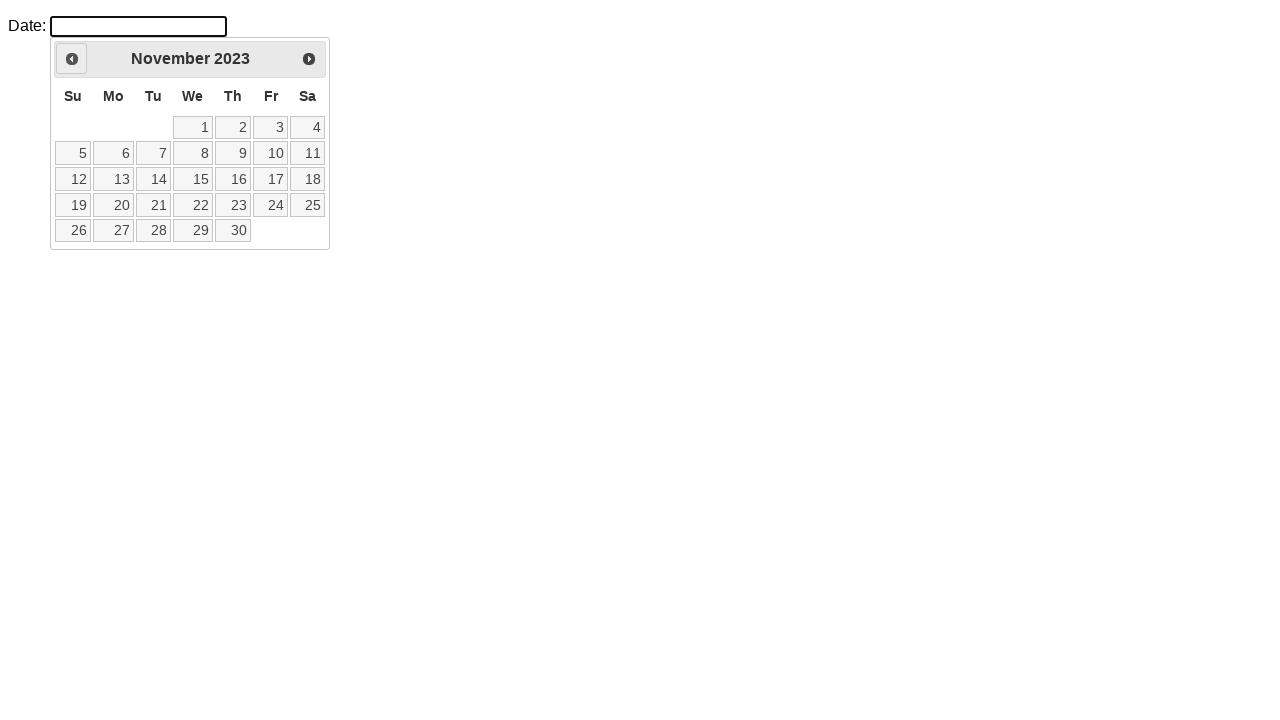

Retrieved current year: 2023
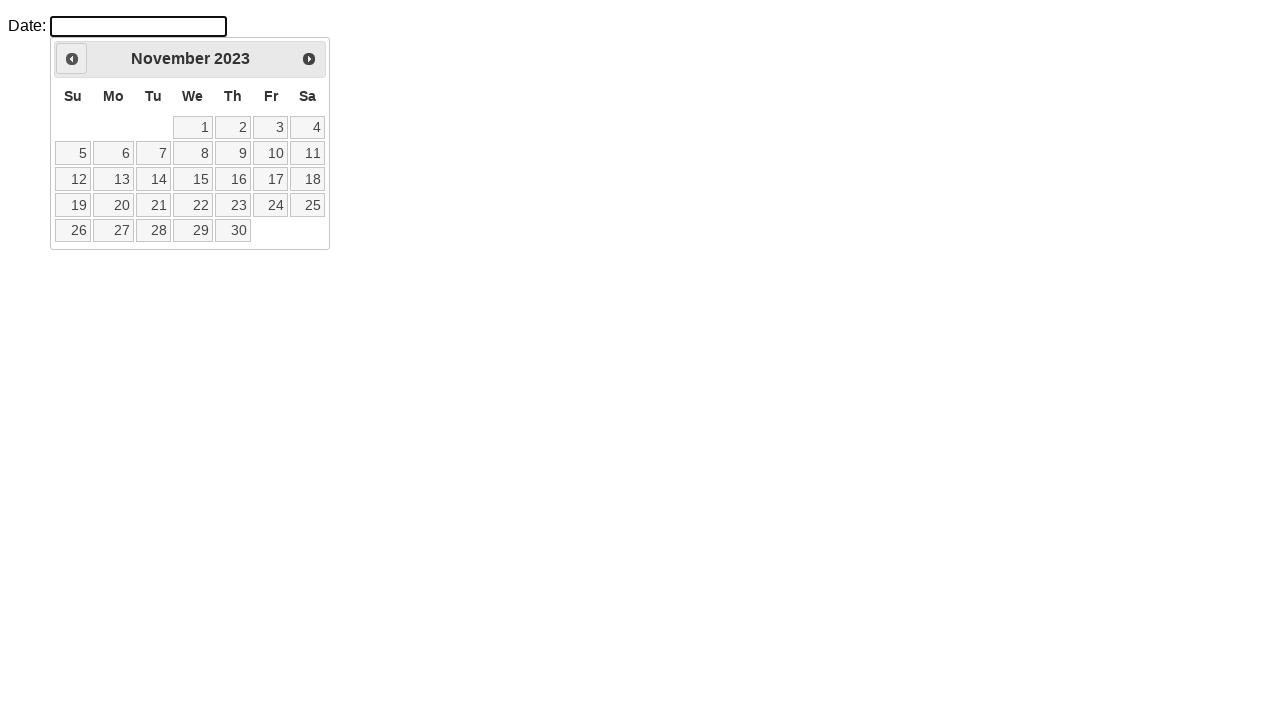

Clicked Previous button to navigate to previous month at (72, 59) on a.ui-datepicker-prev
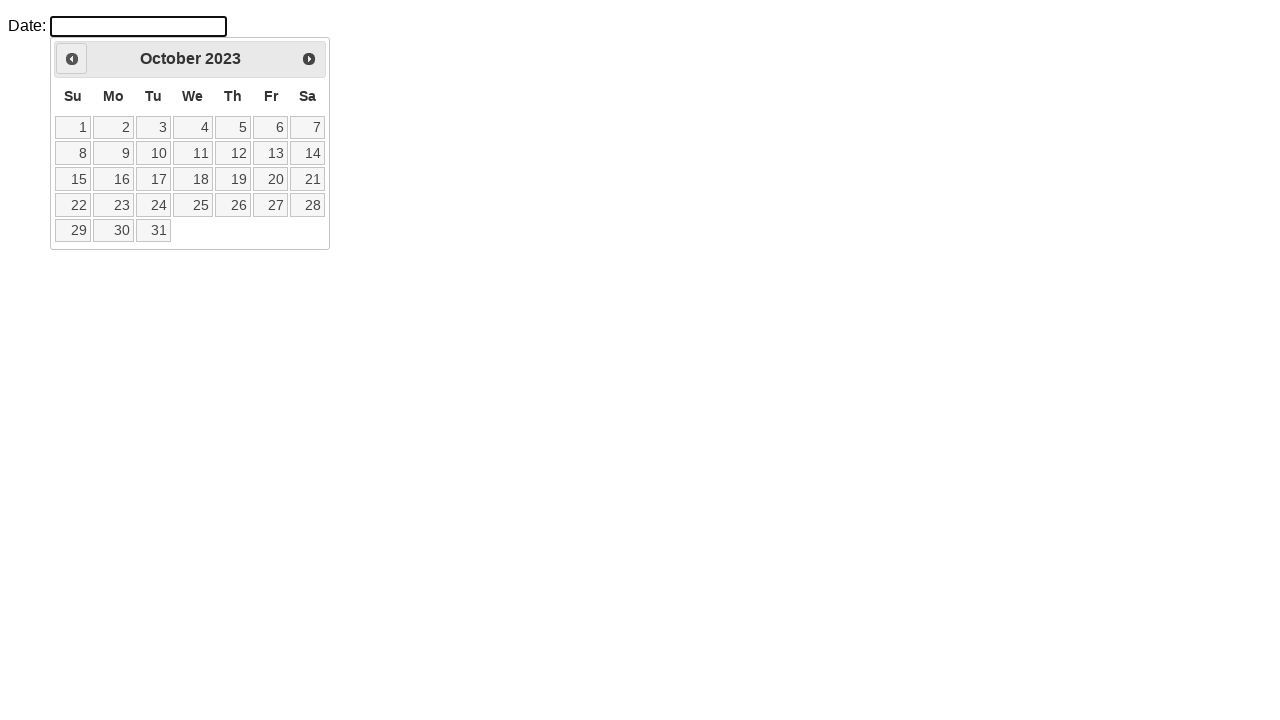

Waited for calendar to update
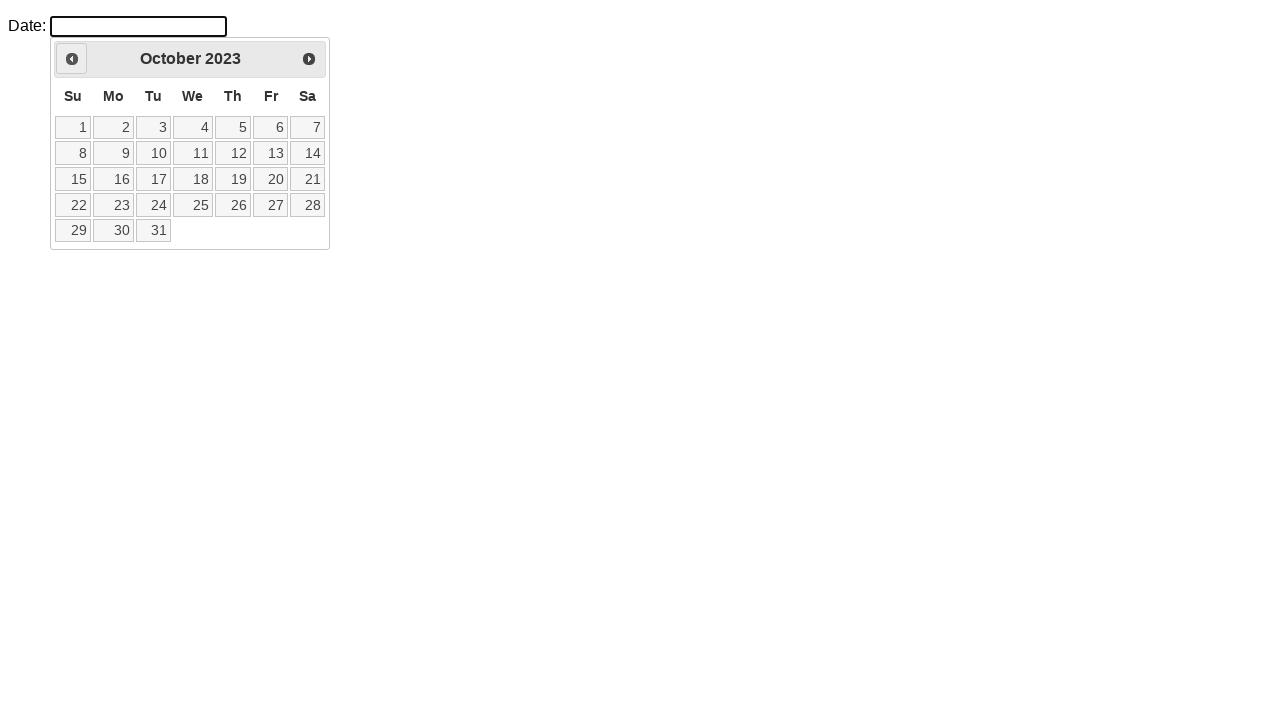

Retrieved current month: October
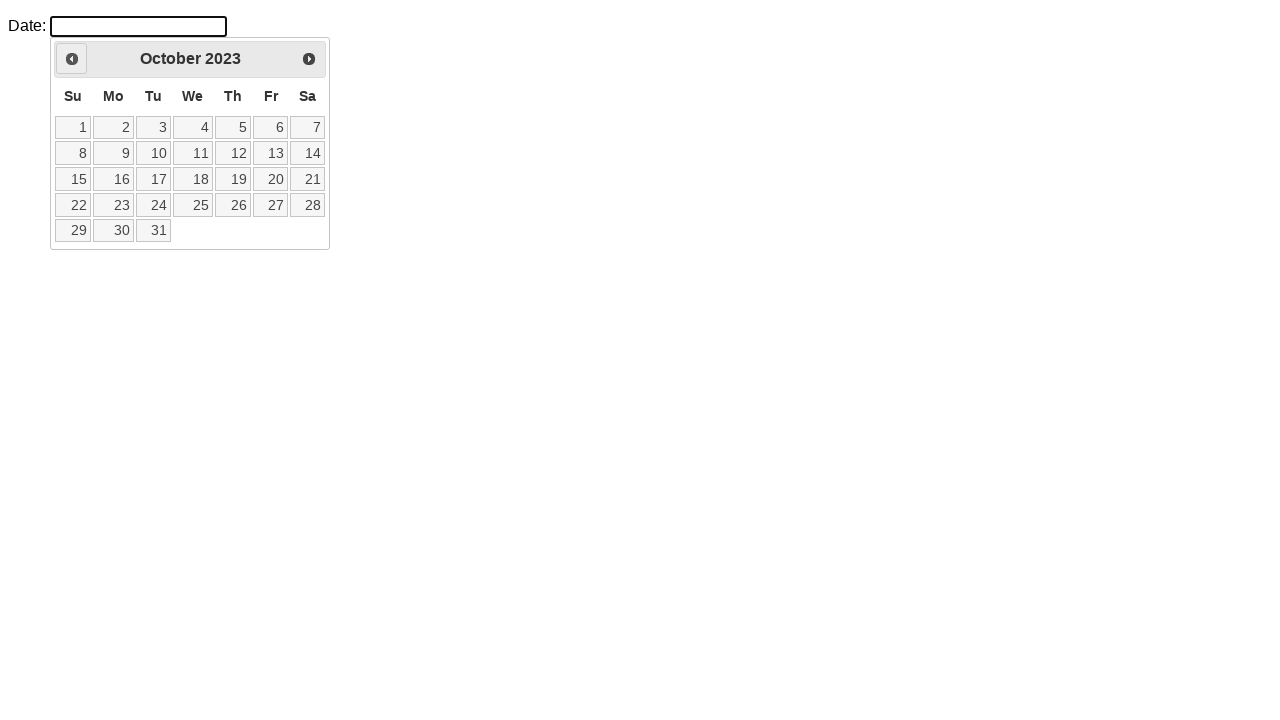

Retrieved current year: 2023
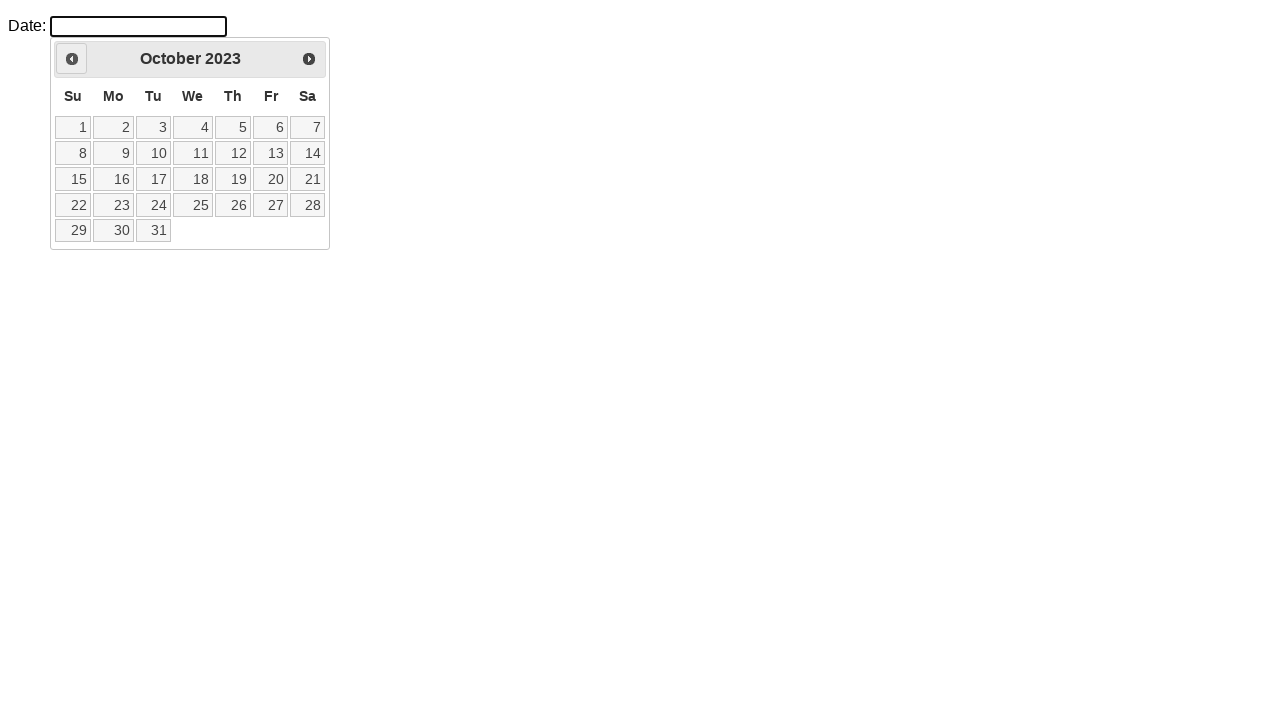

Clicked Previous button to navigate to previous month at (72, 59) on a.ui-datepicker-prev
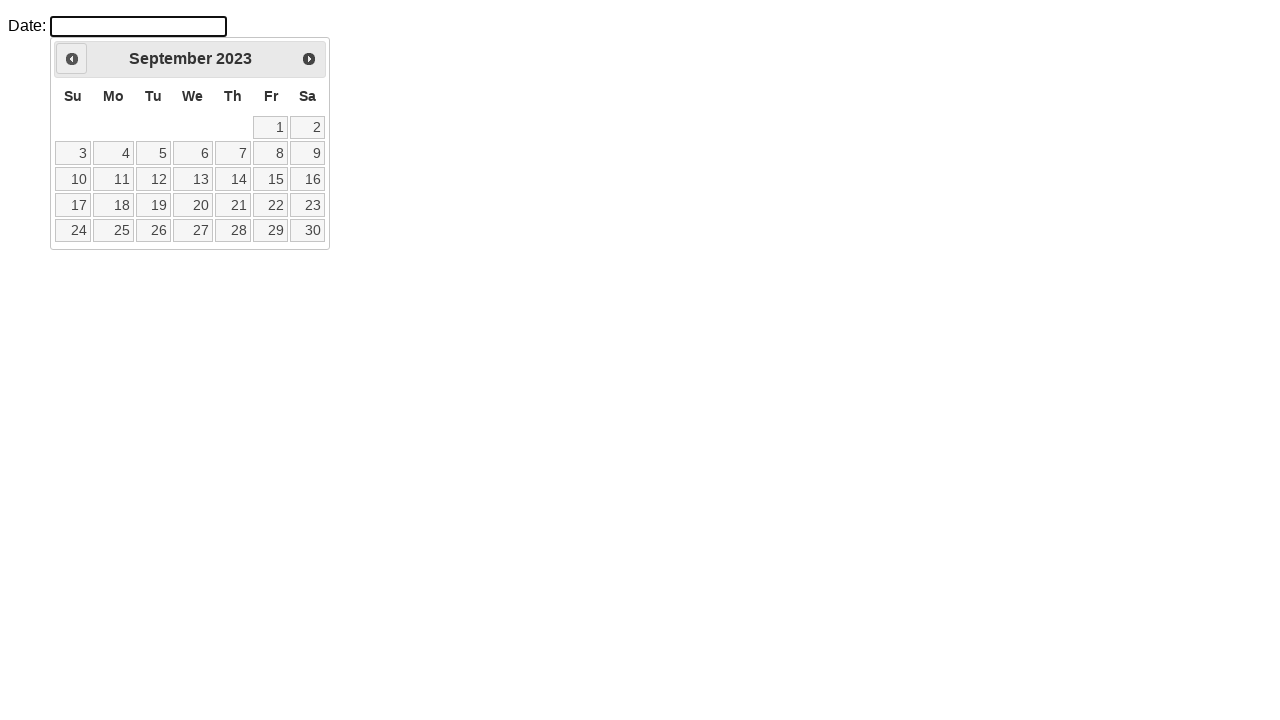

Waited for calendar to update
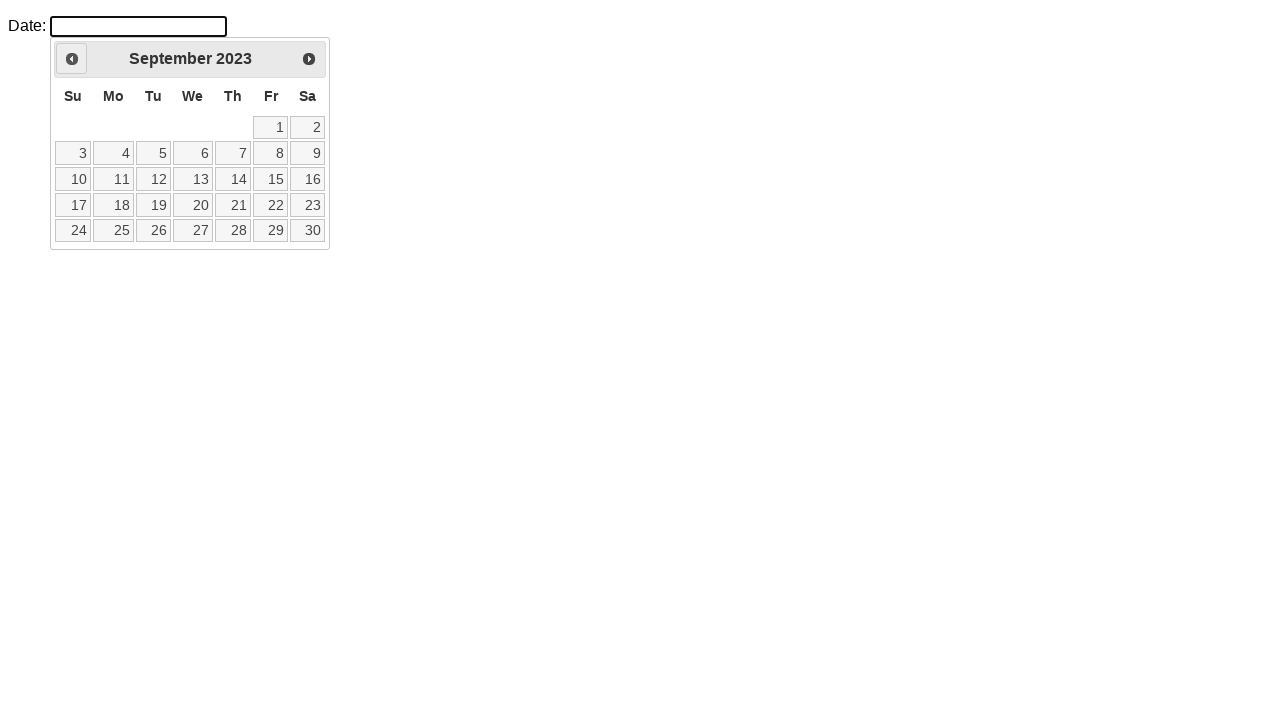

Retrieved current month: September
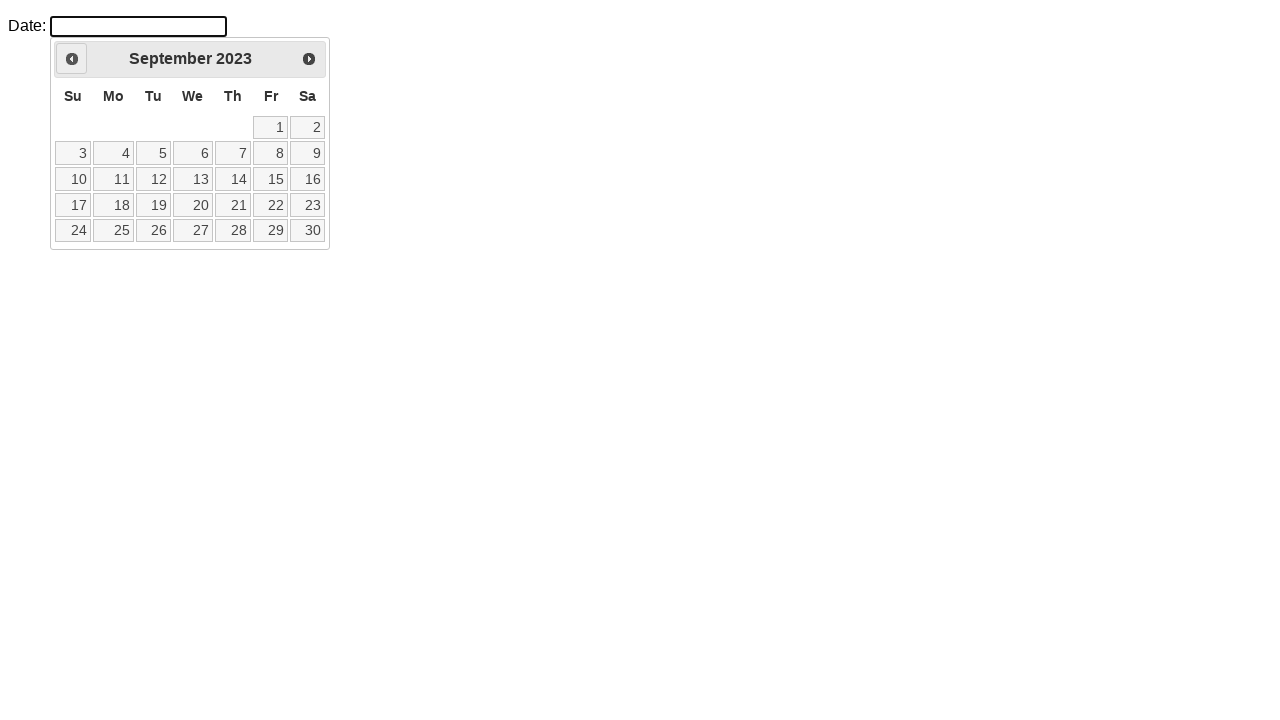

Retrieved current year: 2023
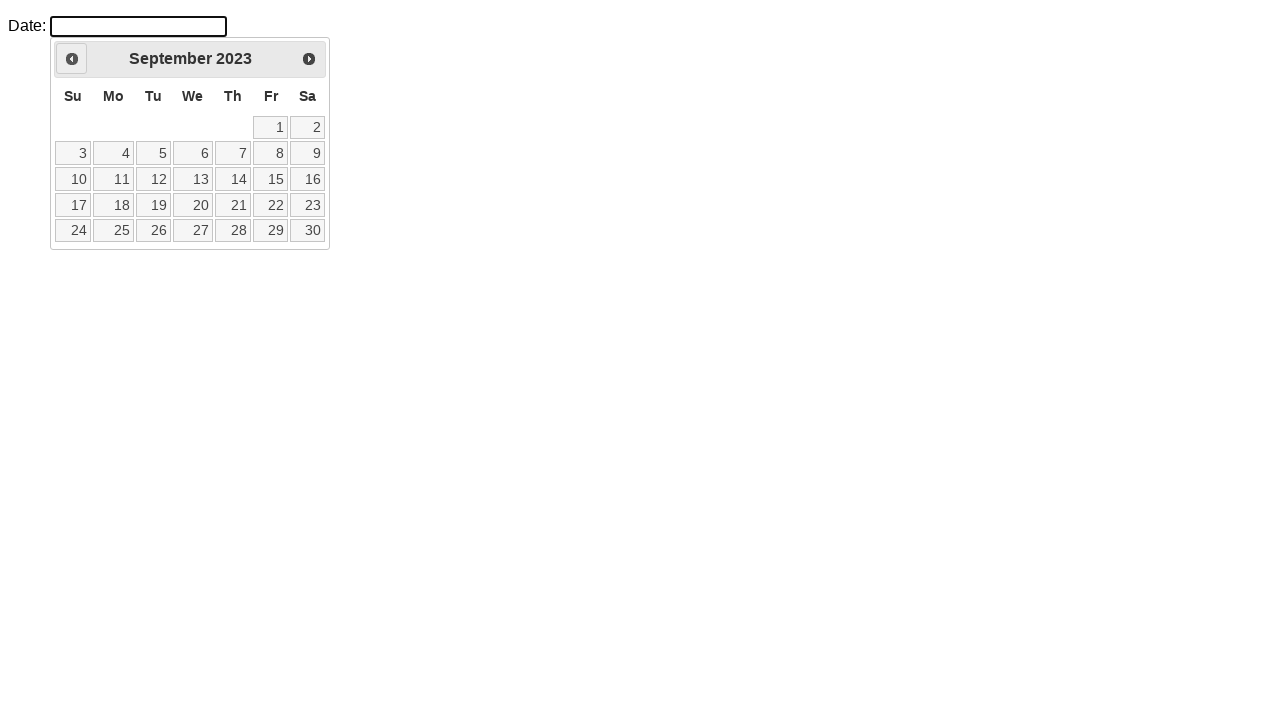

Clicked Previous button to navigate to previous month at (72, 59) on a.ui-datepicker-prev
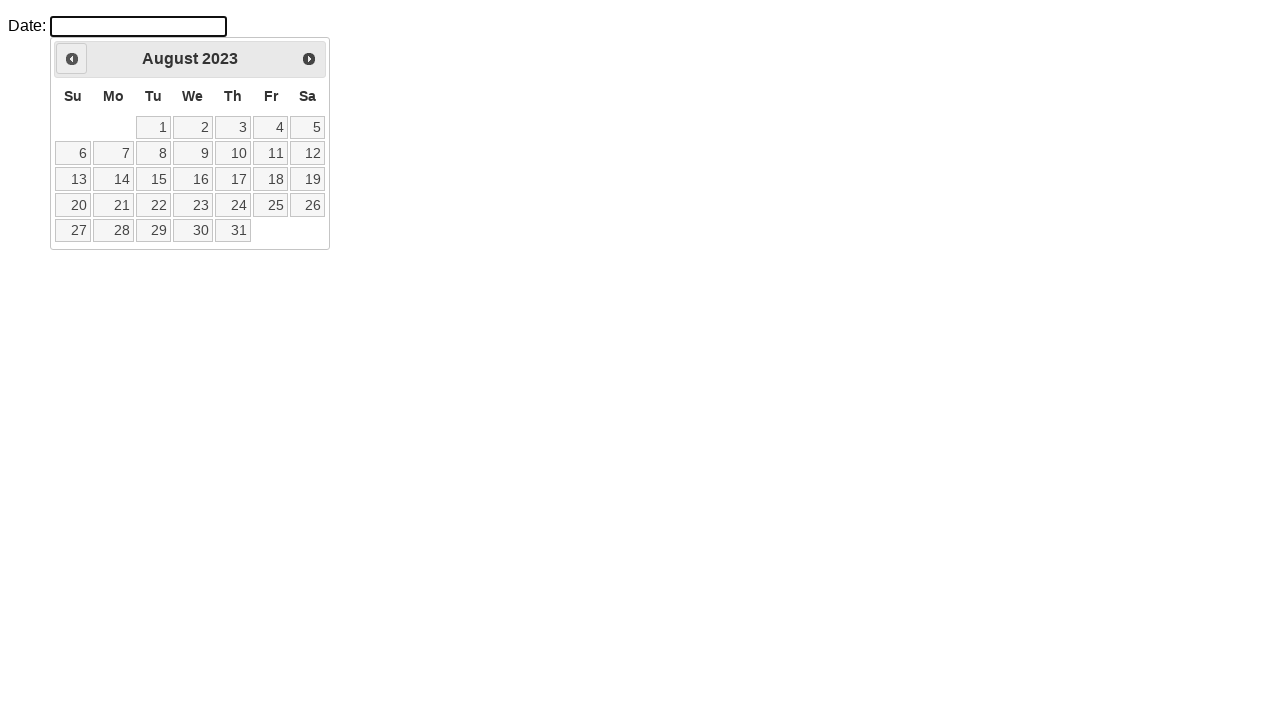

Waited for calendar to update
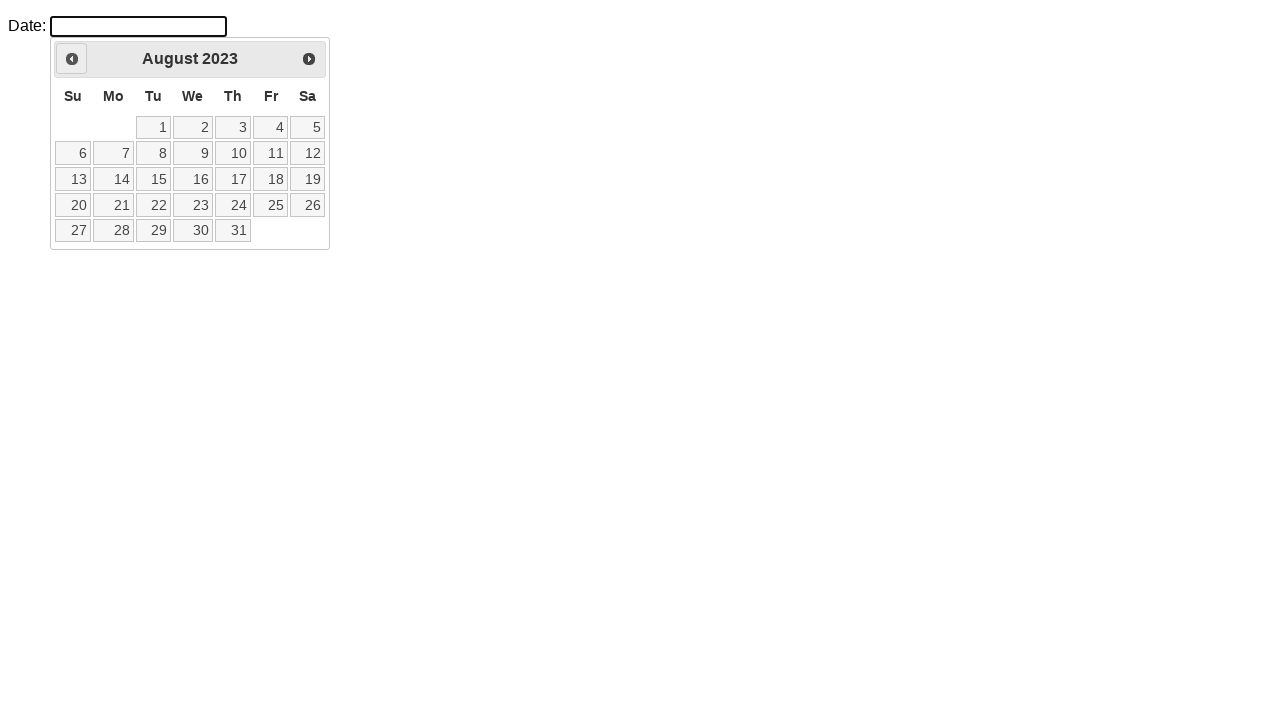

Retrieved current month: August
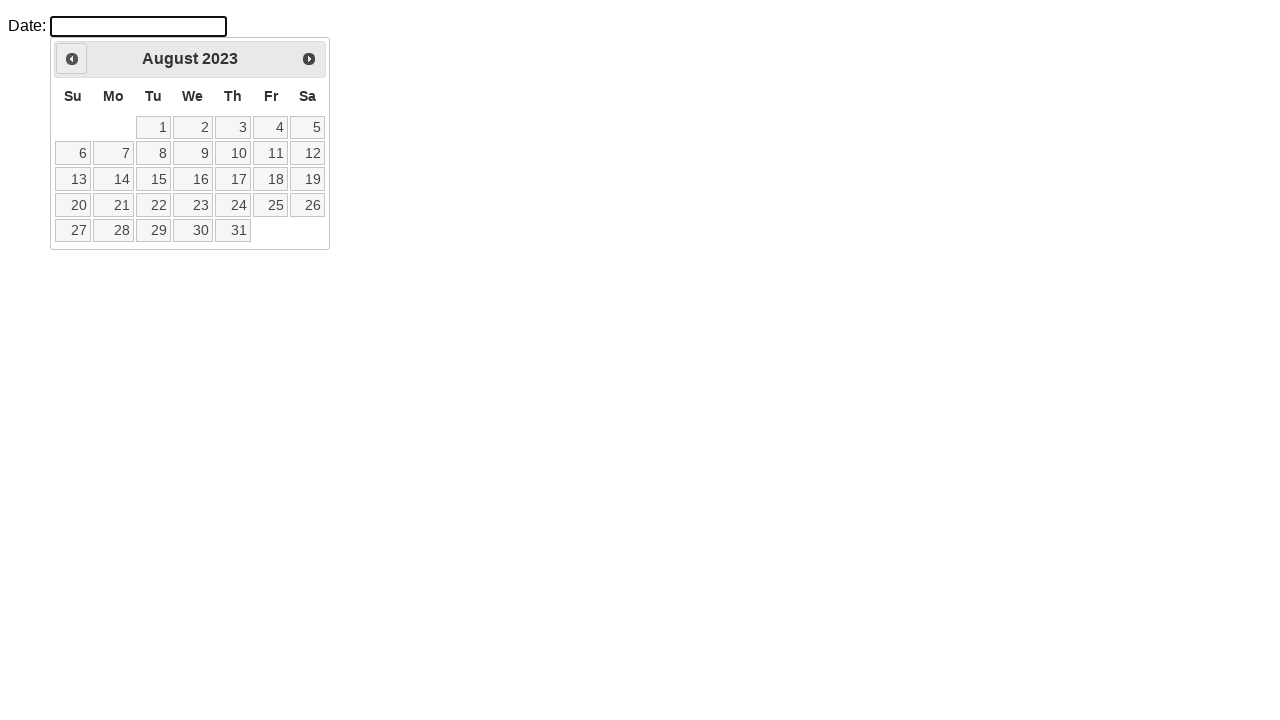

Retrieved current year: 2023
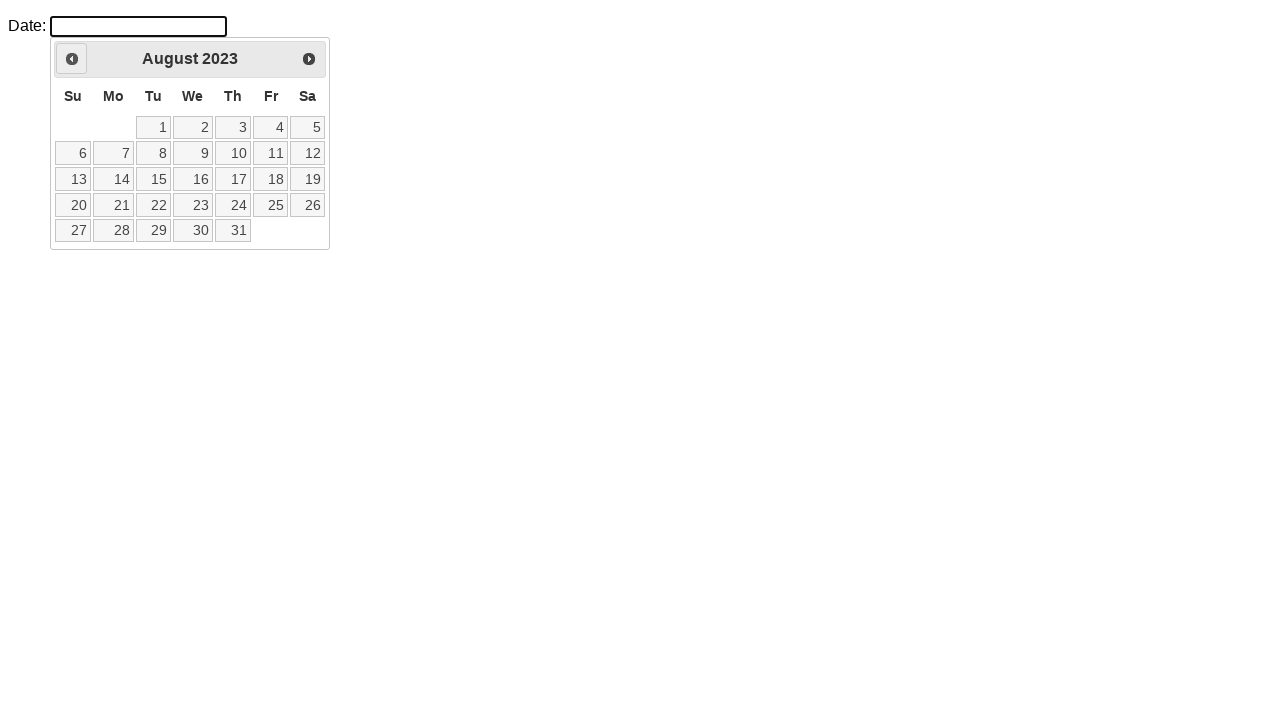

Clicked Previous button to navigate to previous month at (72, 59) on a.ui-datepicker-prev
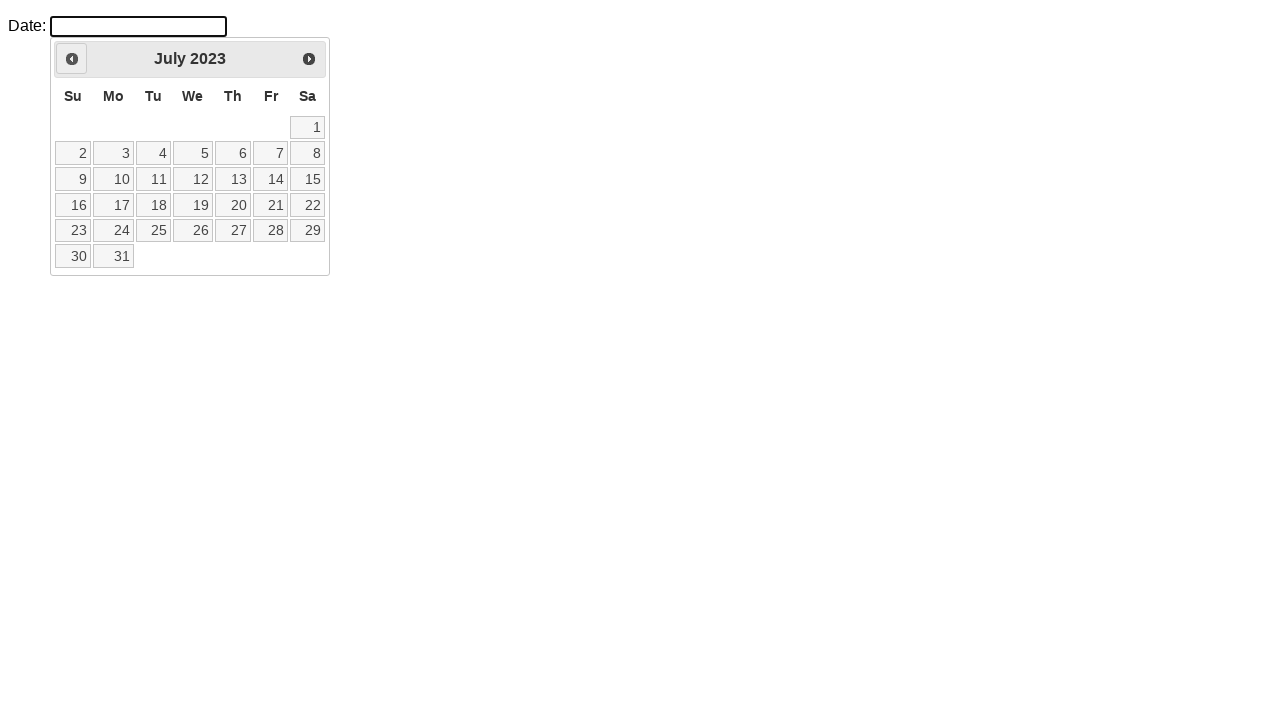

Waited for calendar to update
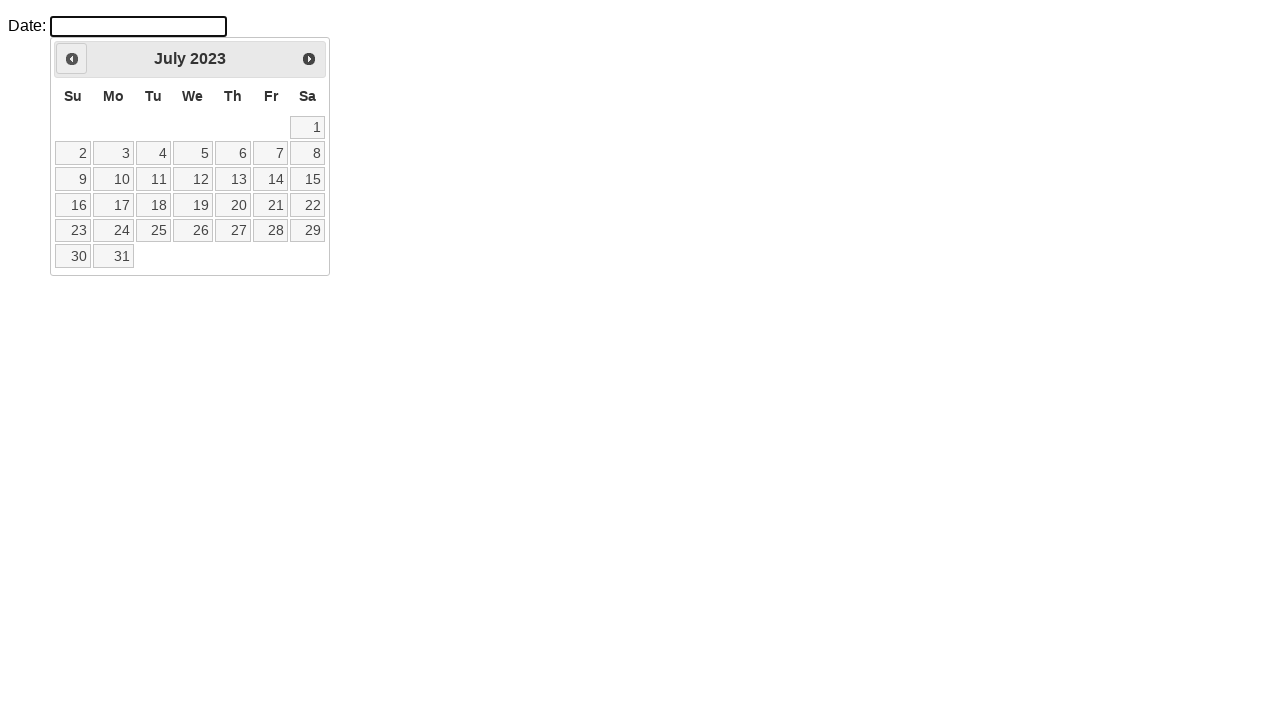

Retrieved current month: July
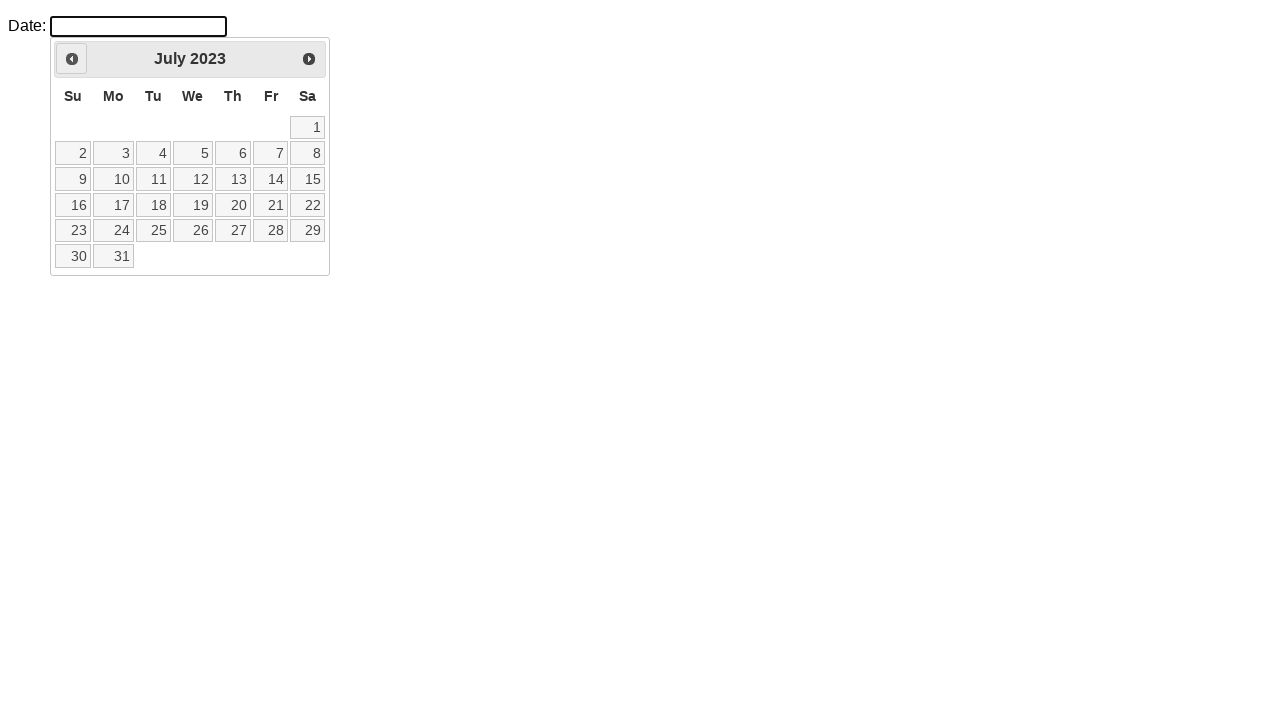

Retrieved current year: 2023
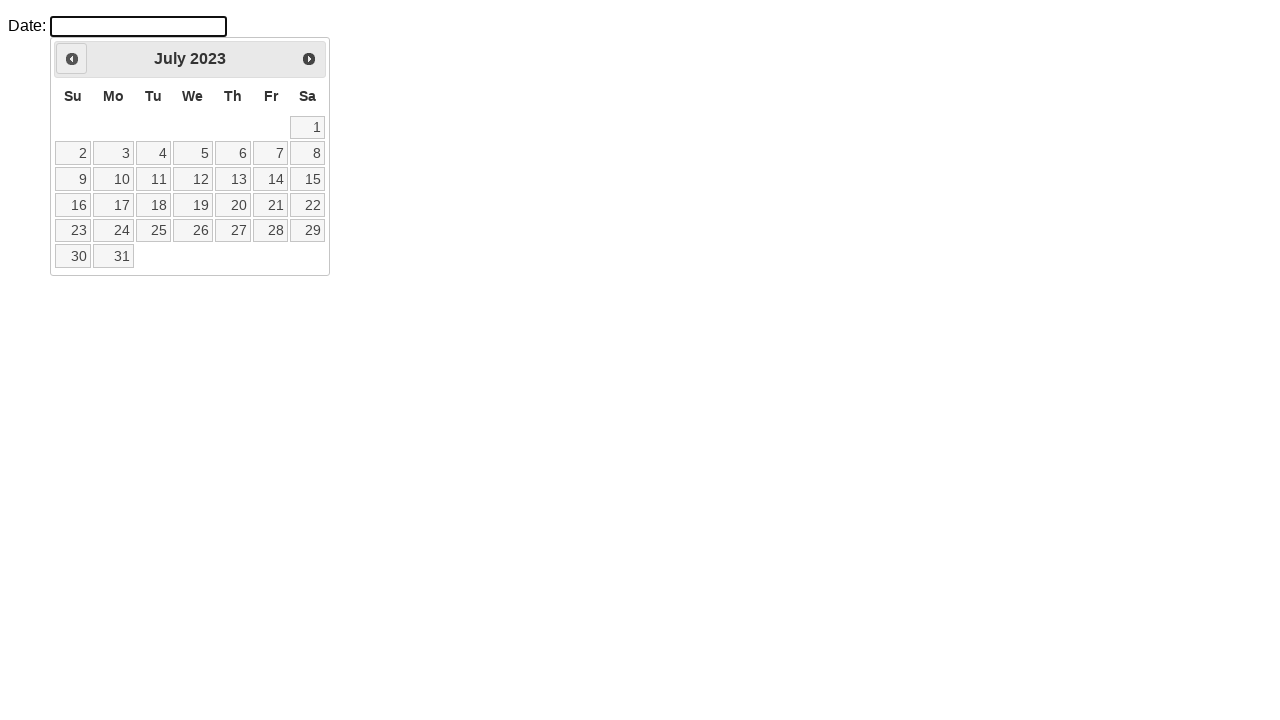

Clicked Previous button to navigate to previous month at (72, 59) on a.ui-datepicker-prev
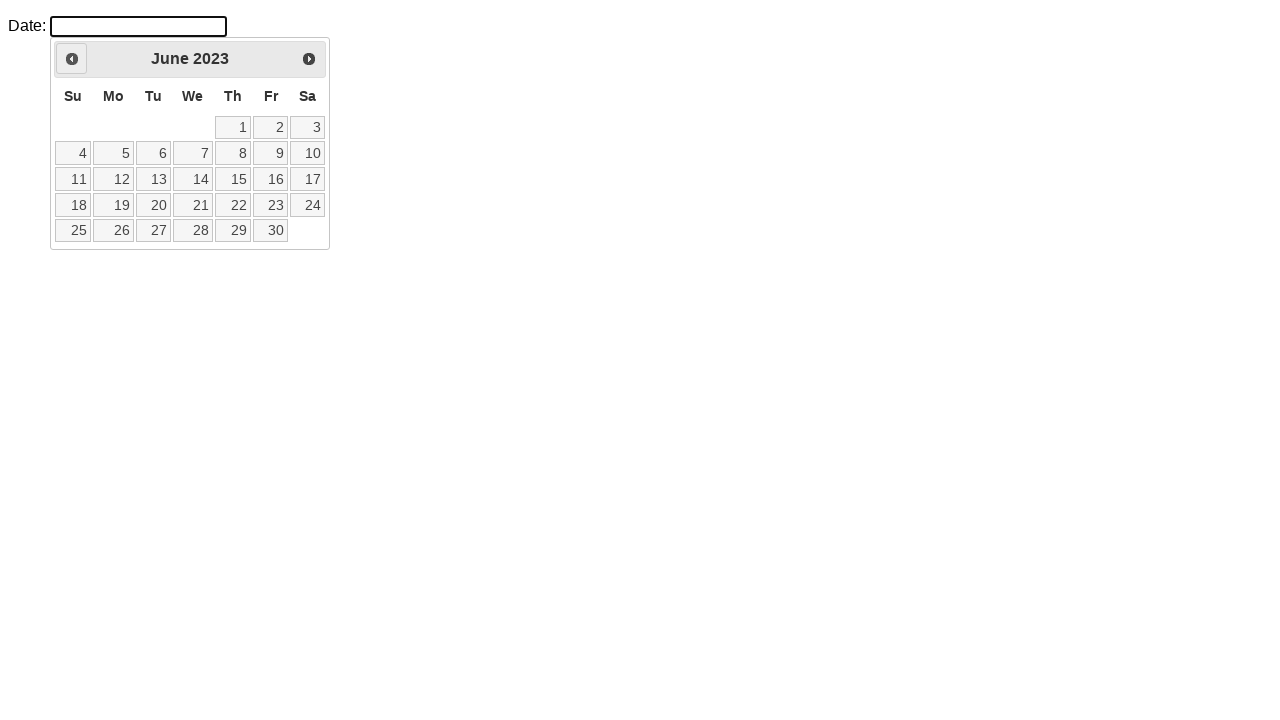

Waited for calendar to update
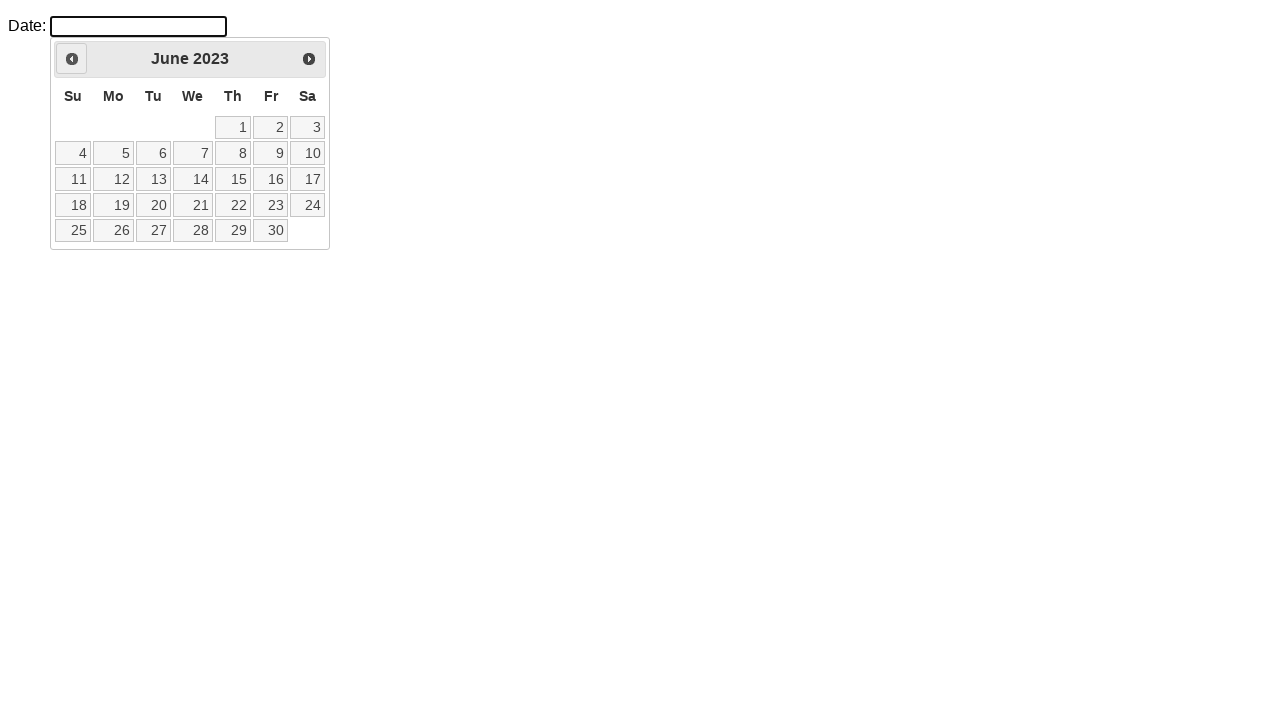

Retrieved current month: June
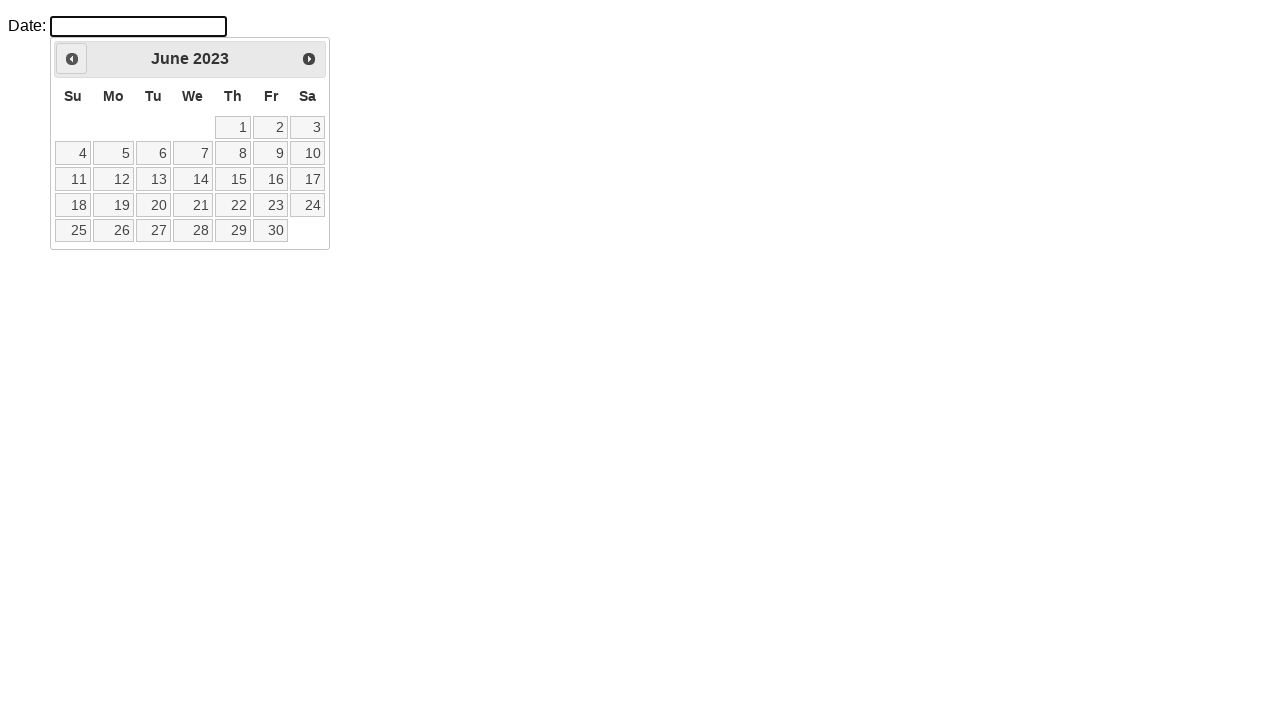

Retrieved current year: 2023
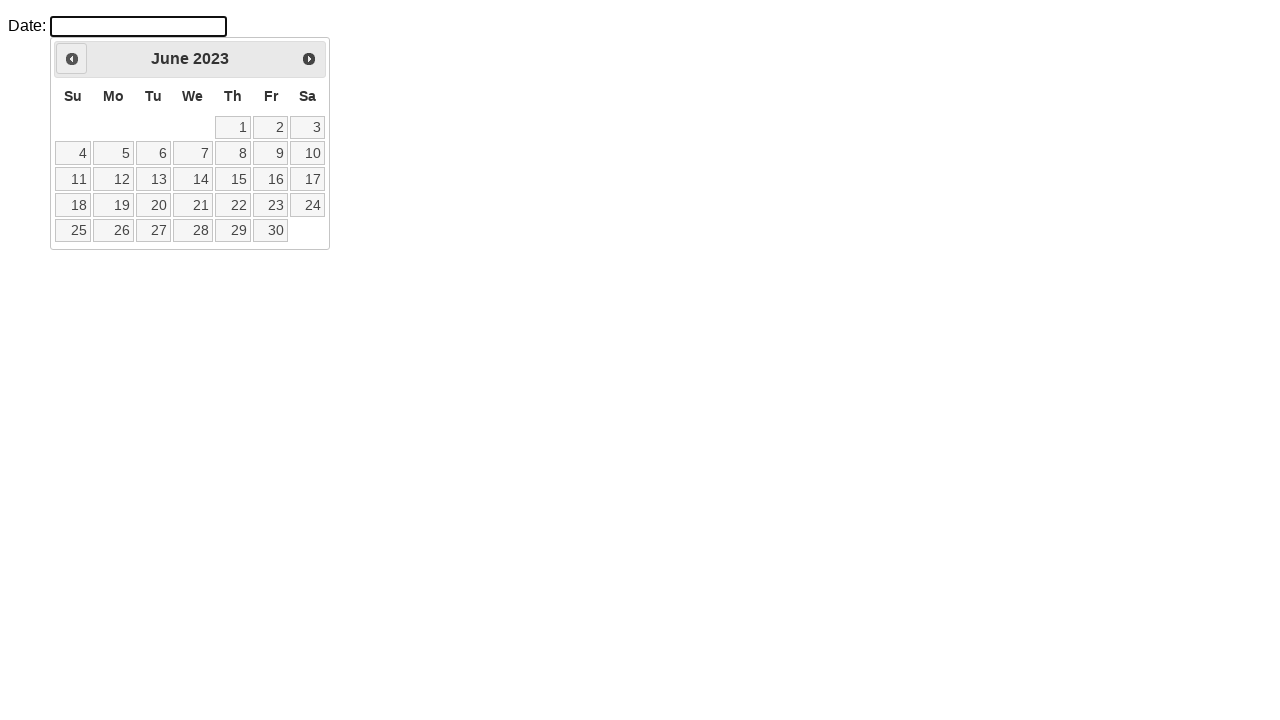

Clicked Previous button to navigate to previous month at (72, 59) on a.ui-datepicker-prev
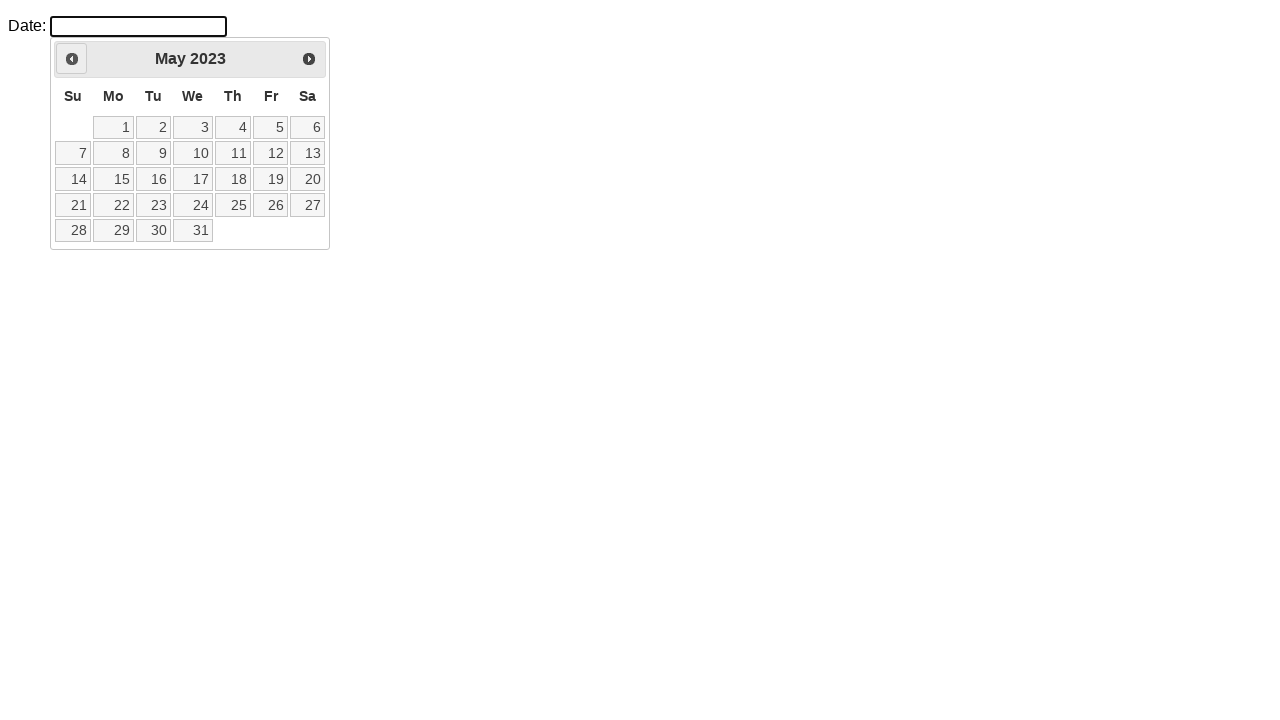

Waited for calendar to update
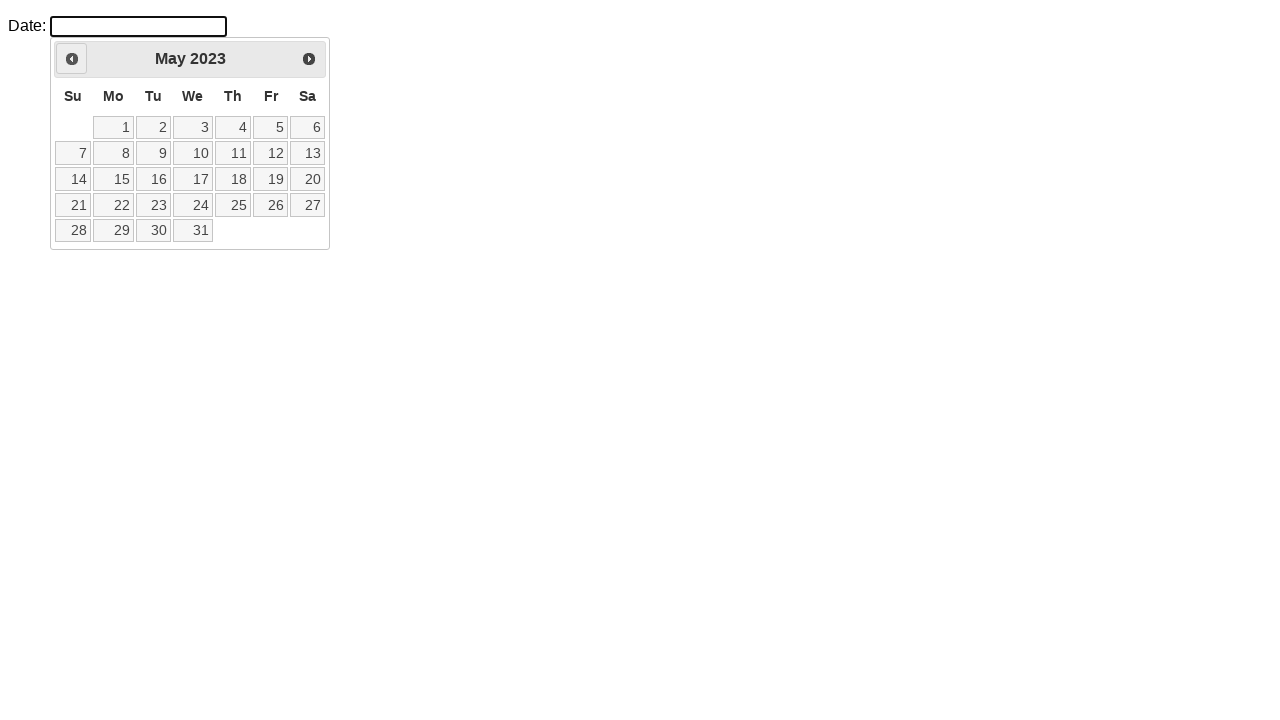

Retrieved current month: May
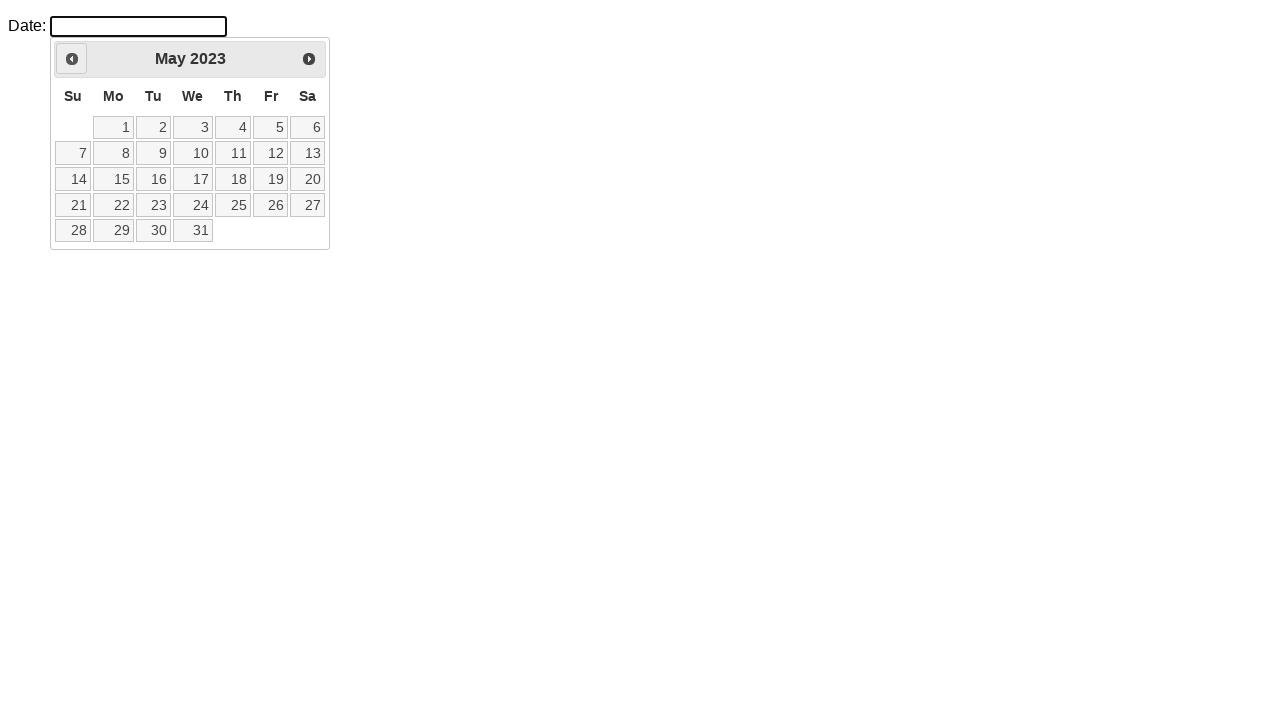

Retrieved current year: 2023
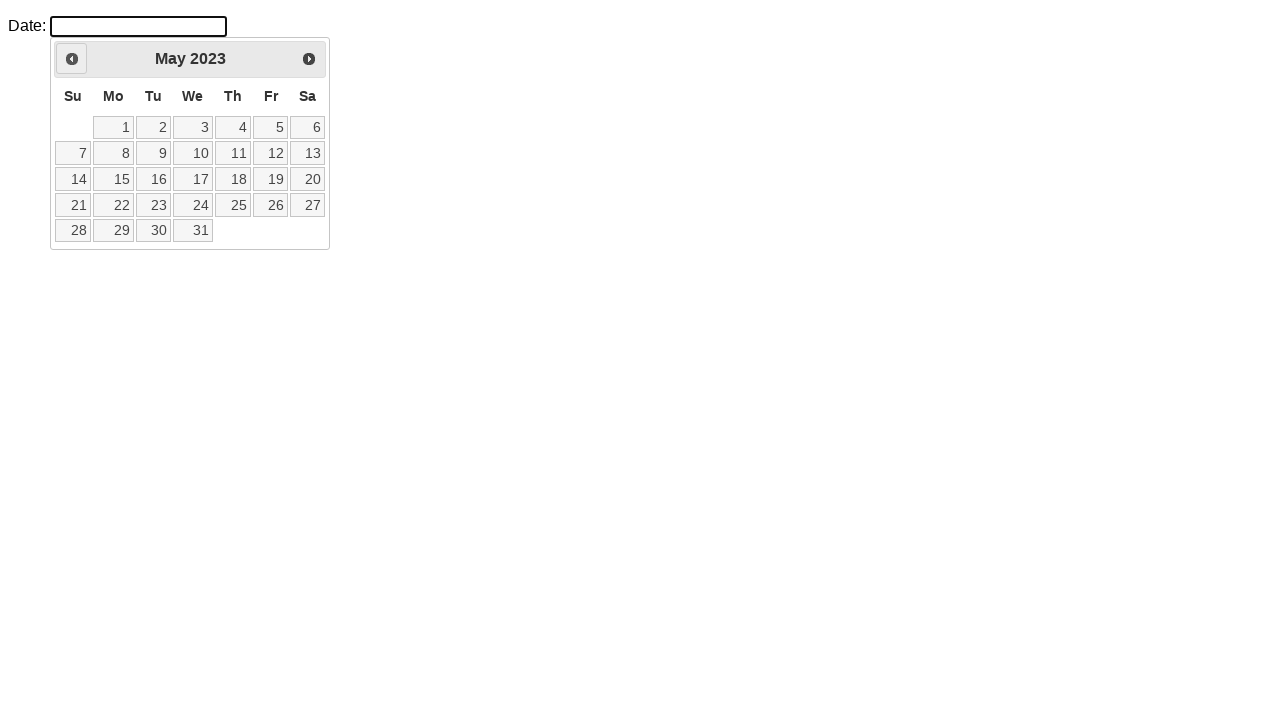

Clicked Previous button to navigate to previous month at (72, 59) on a.ui-datepicker-prev
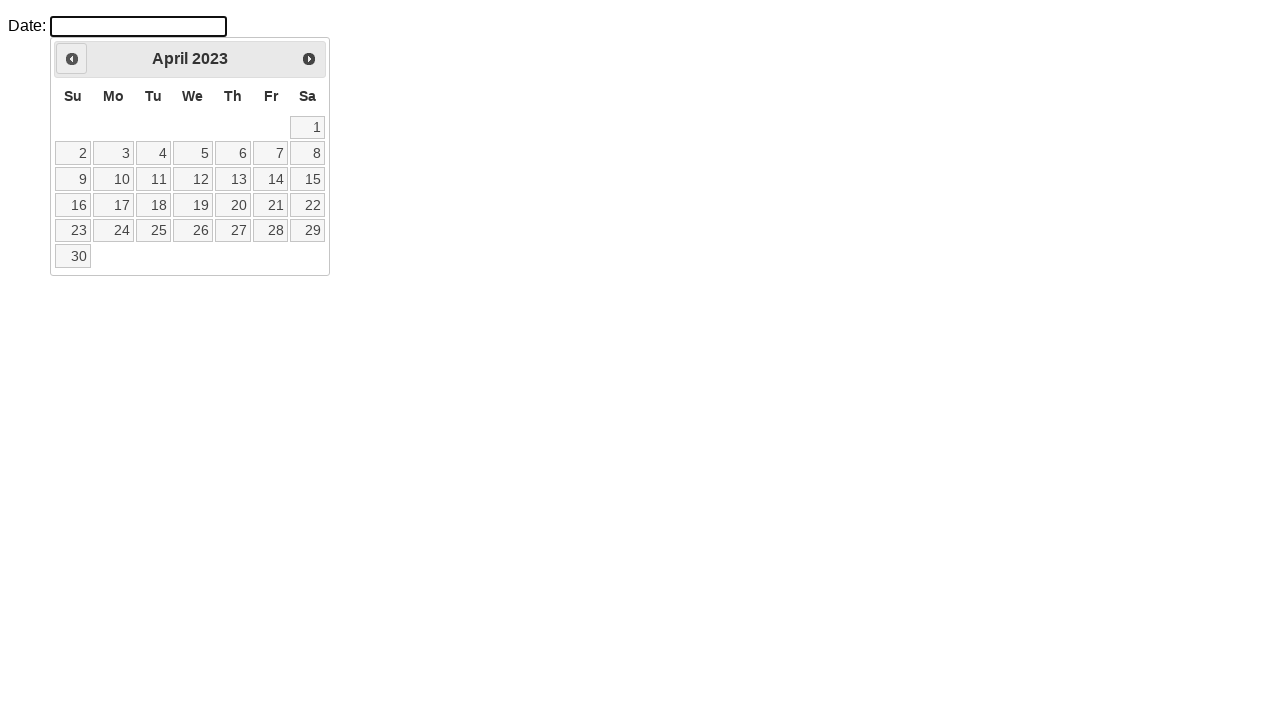

Waited for calendar to update
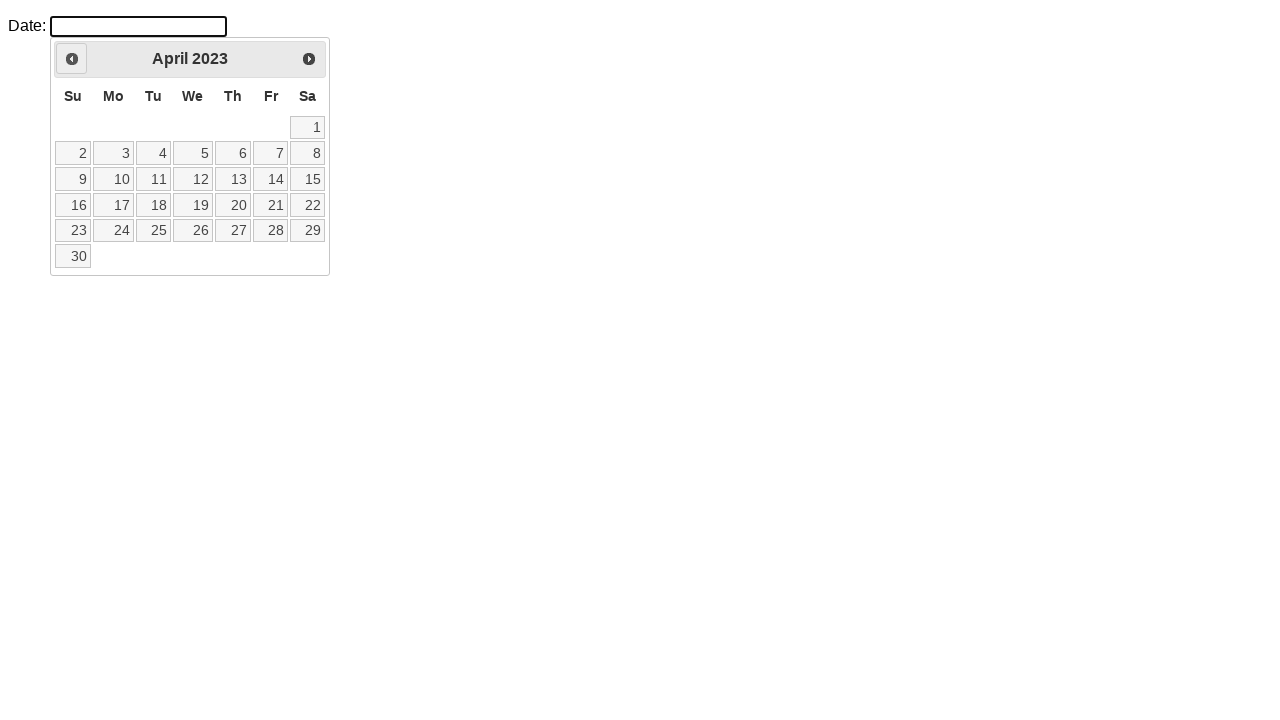

Retrieved current month: April
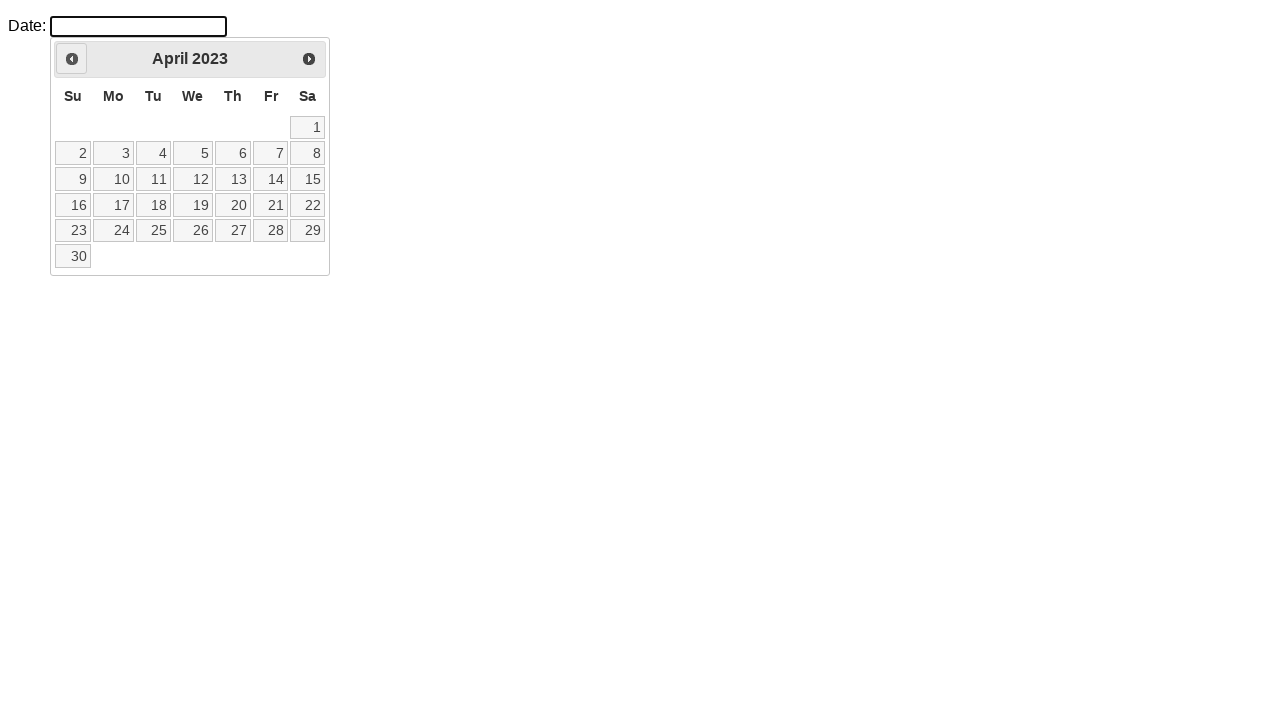

Retrieved current year: 2023
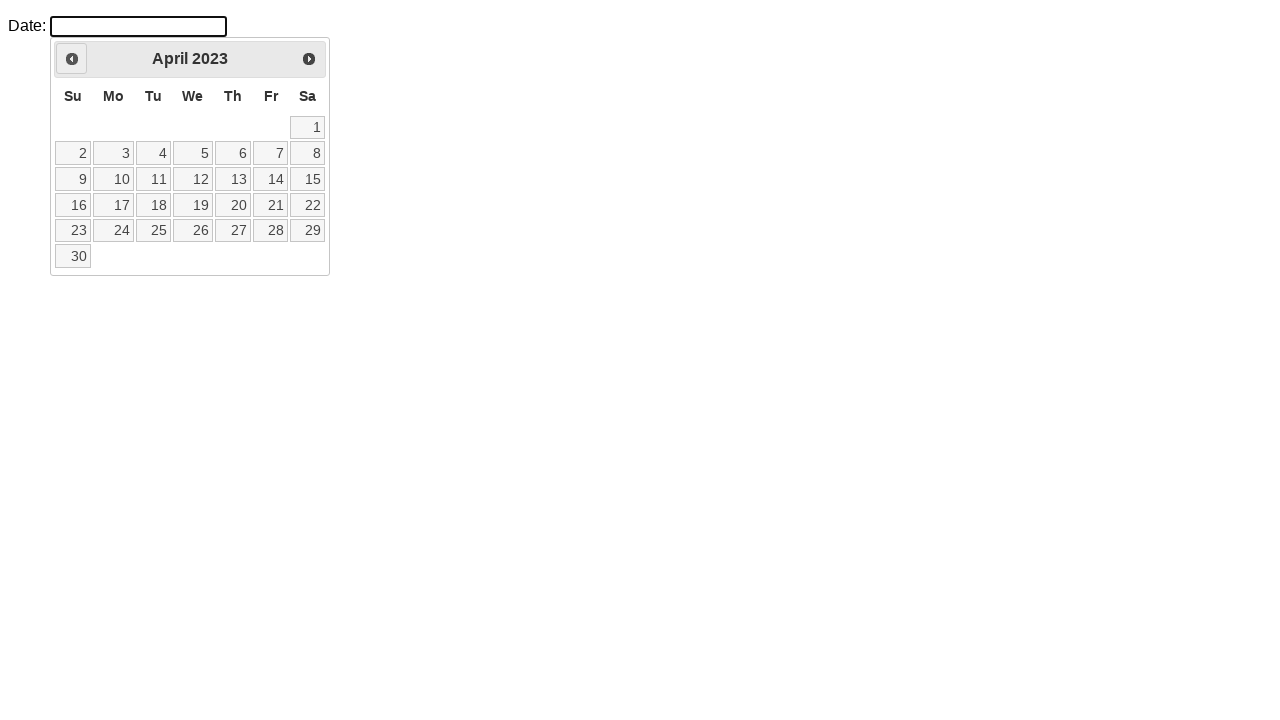

Clicked Previous button to navigate to previous month at (72, 59) on a.ui-datepicker-prev
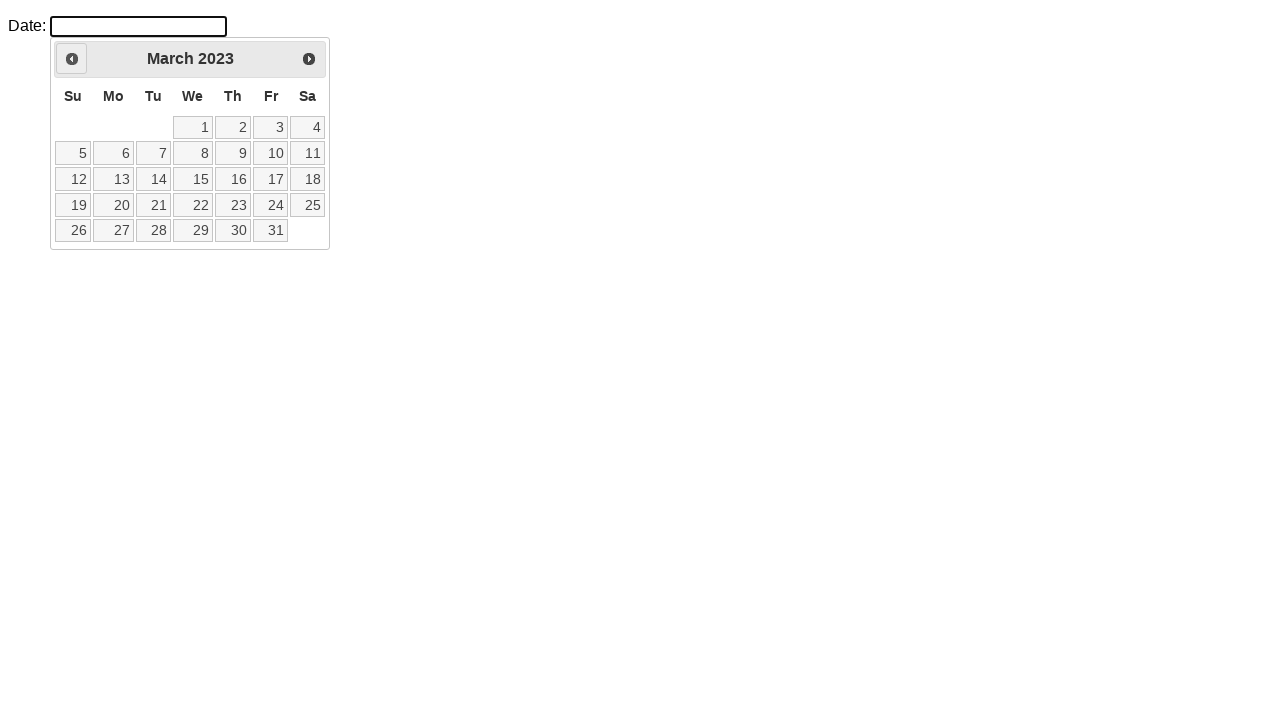

Waited for calendar to update
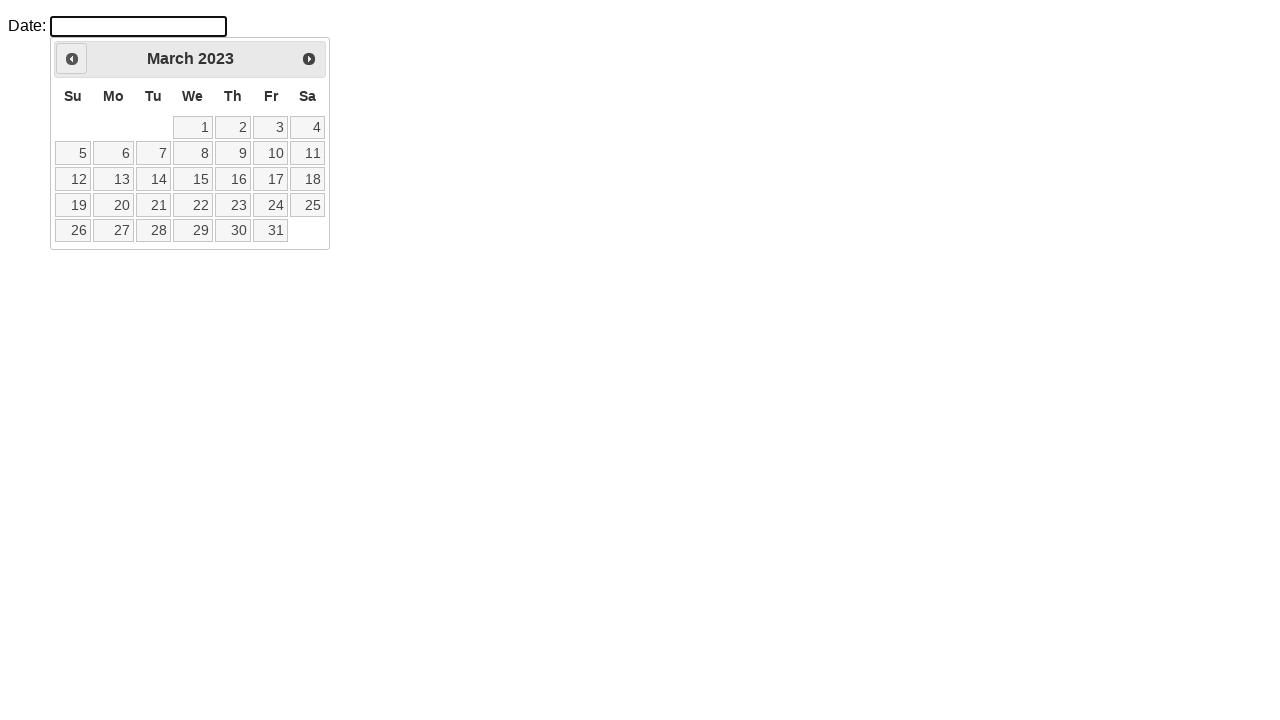

Retrieved current month: March
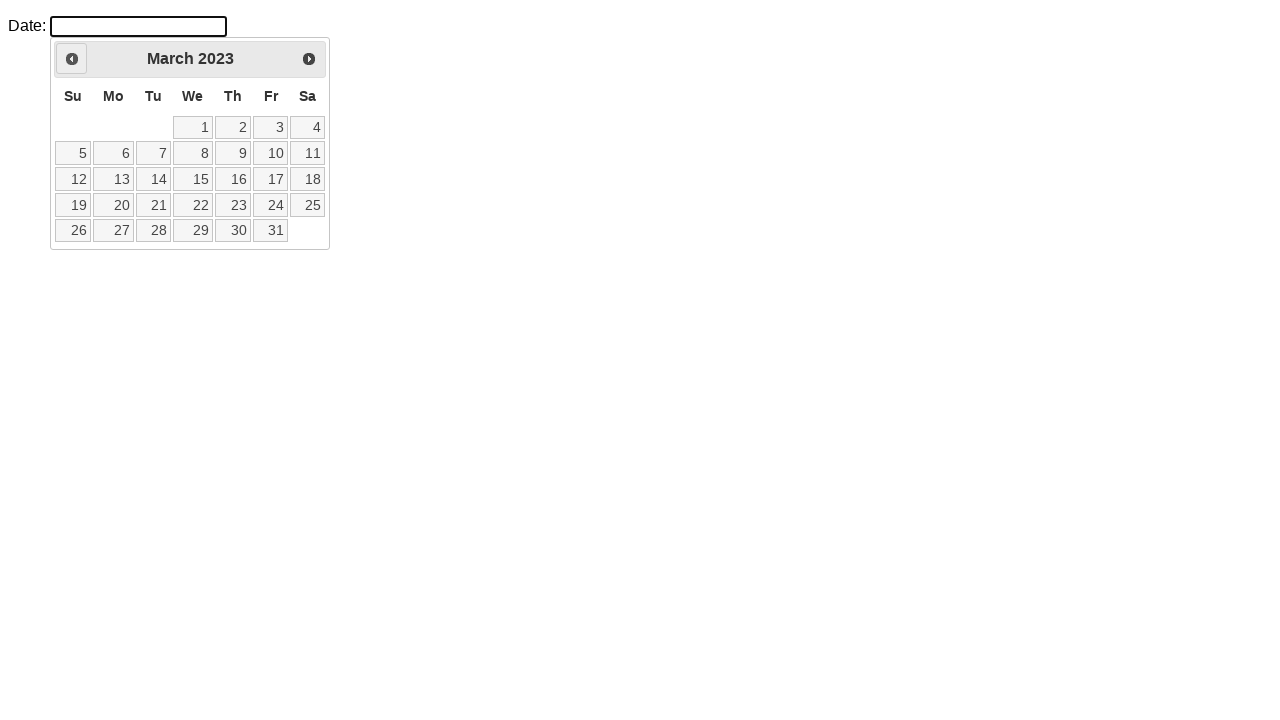

Retrieved current year: 2023
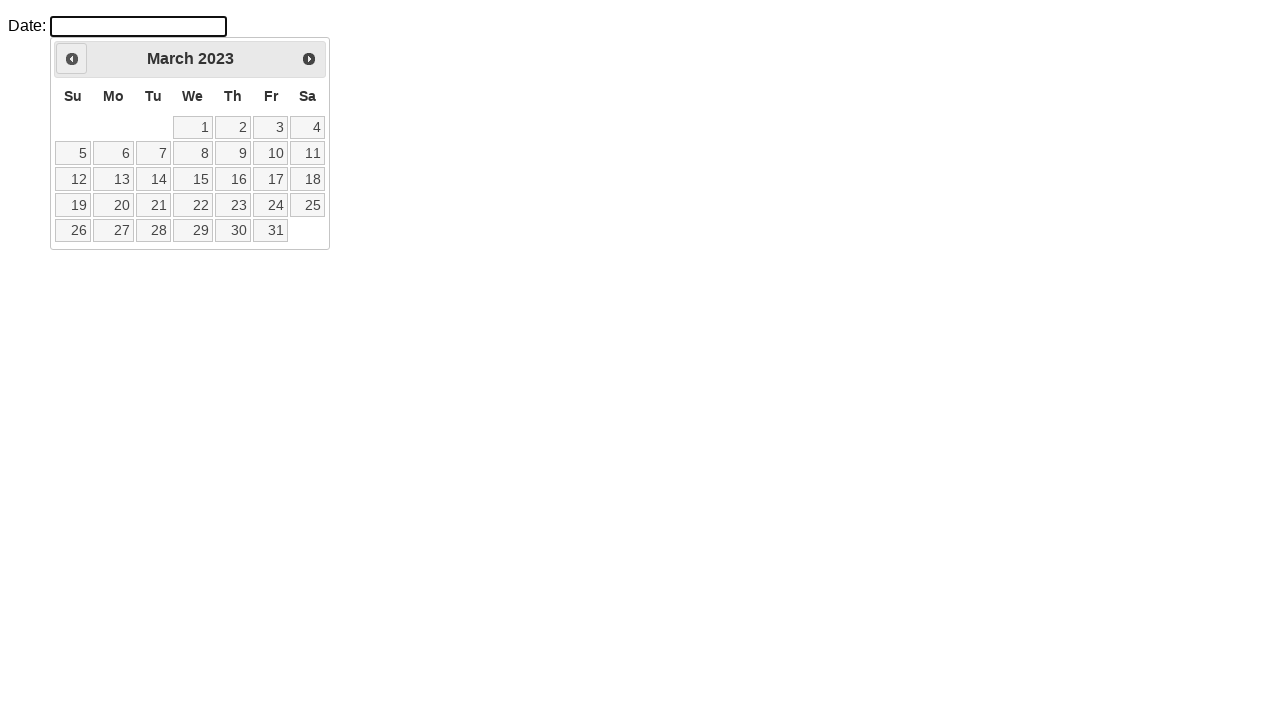

Clicked Previous button to navigate to previous month at (72, 59) on a.ui-datepicker-prev
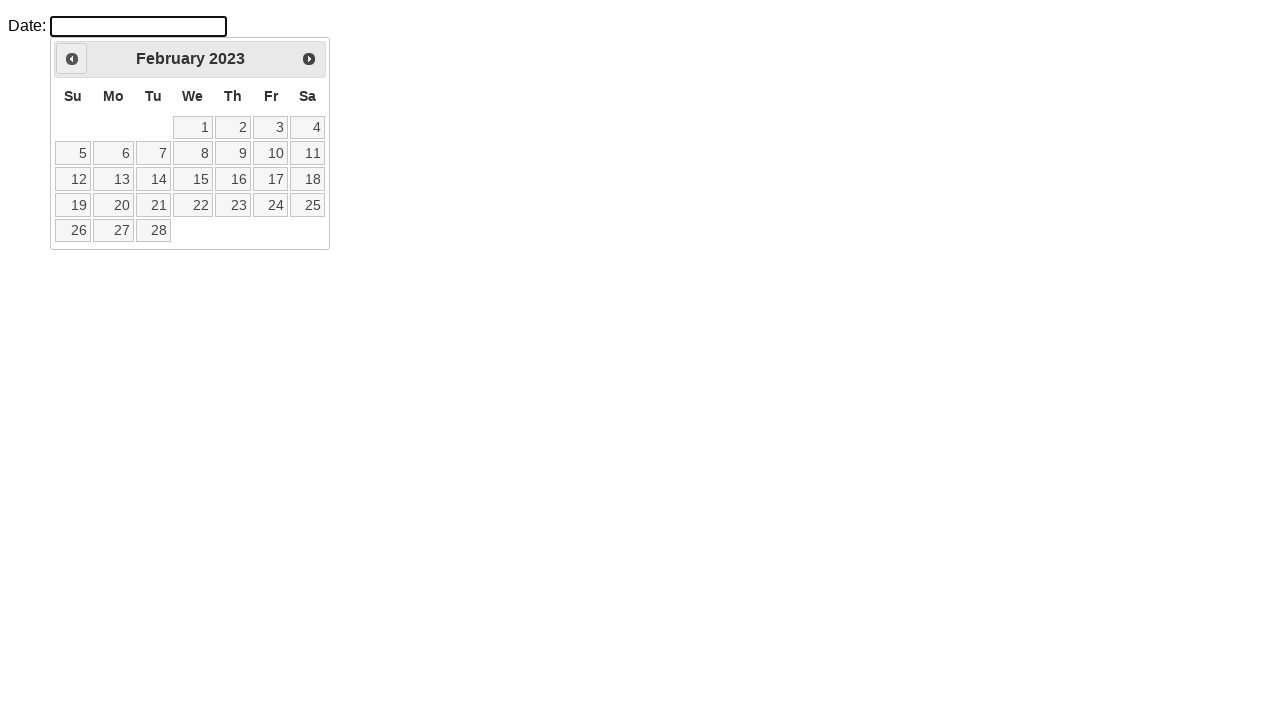

Waited for calendar to update
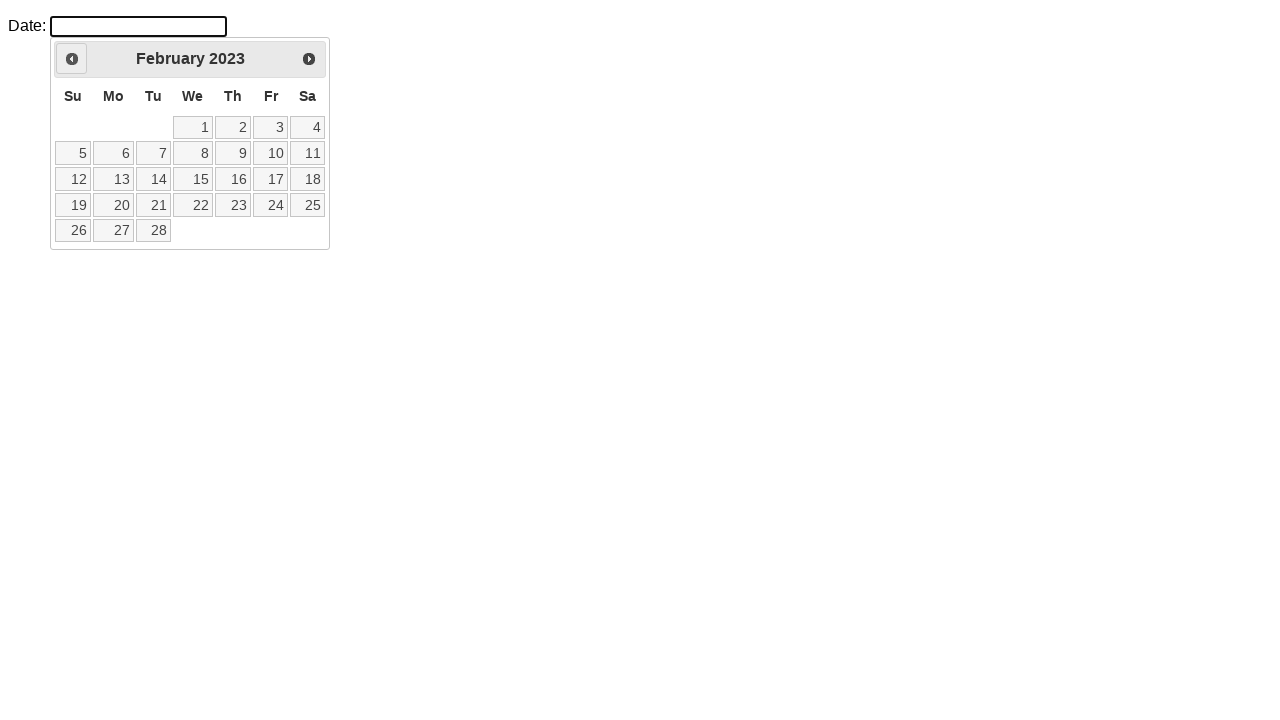

Retrieved current month: February
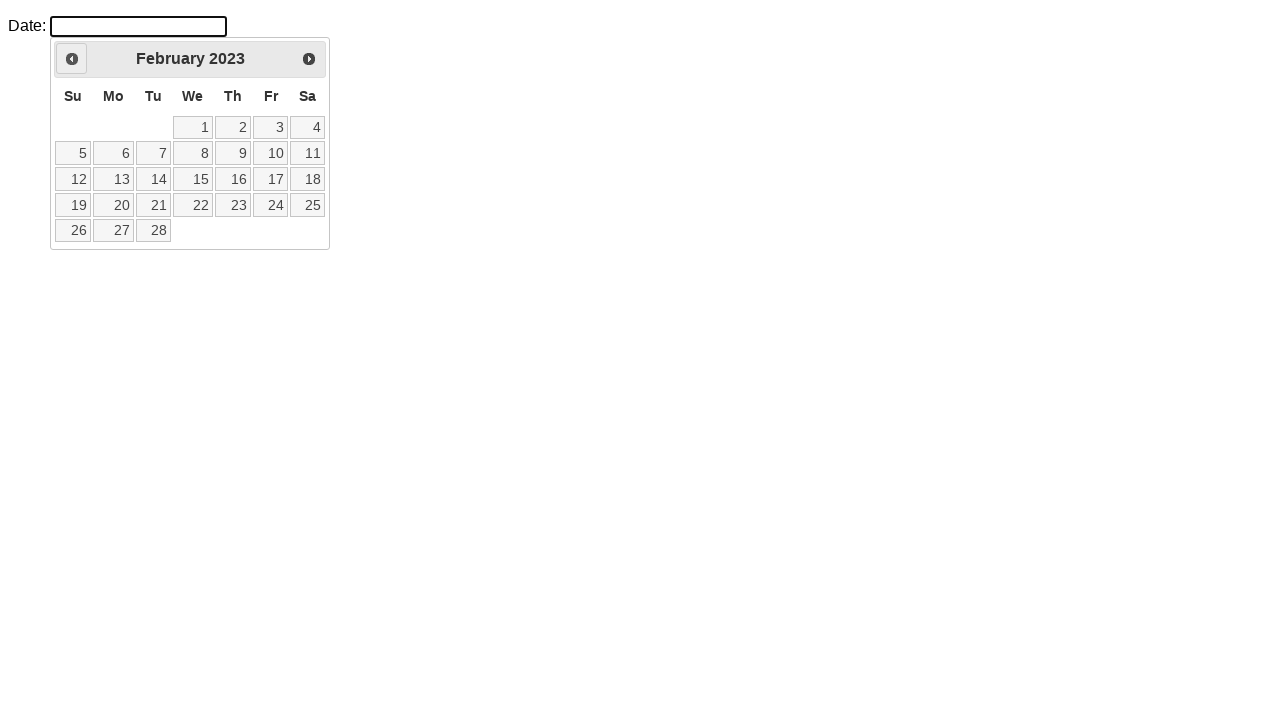

Retrieved current year: 2023
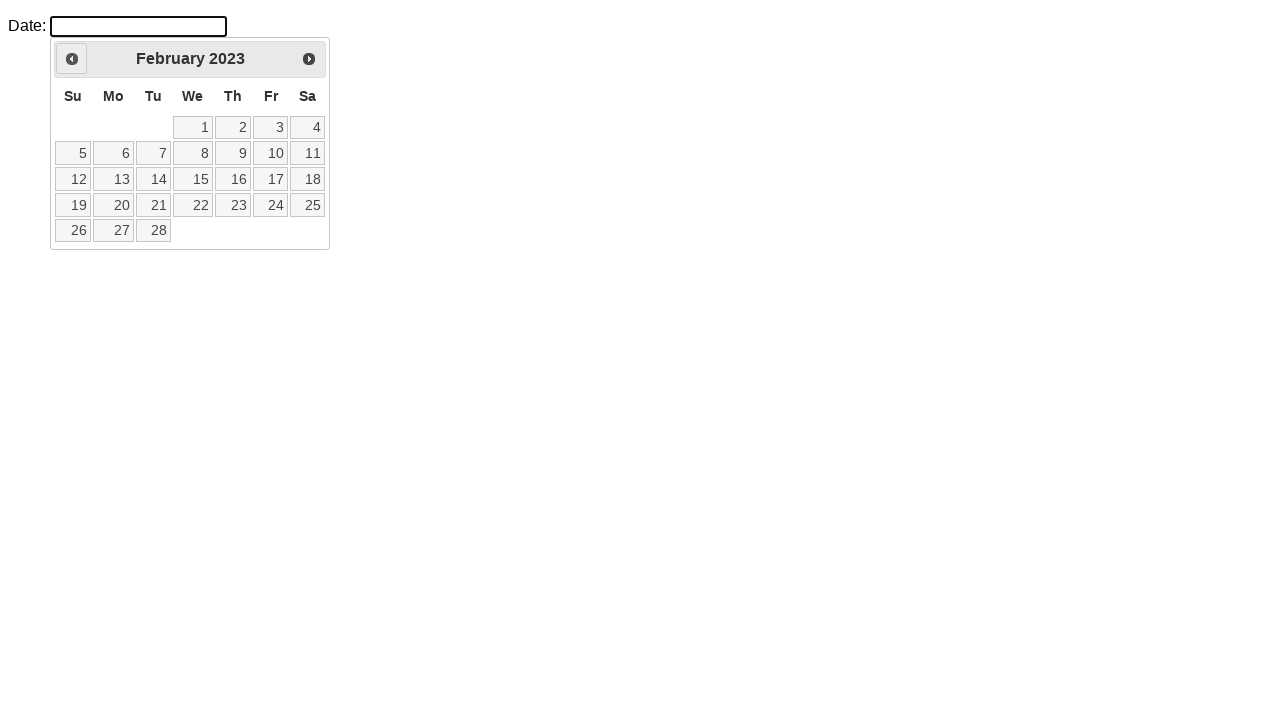

Clicked Previous button to navigate to previous month at (72, 59) on a.ui-datepicker-prev
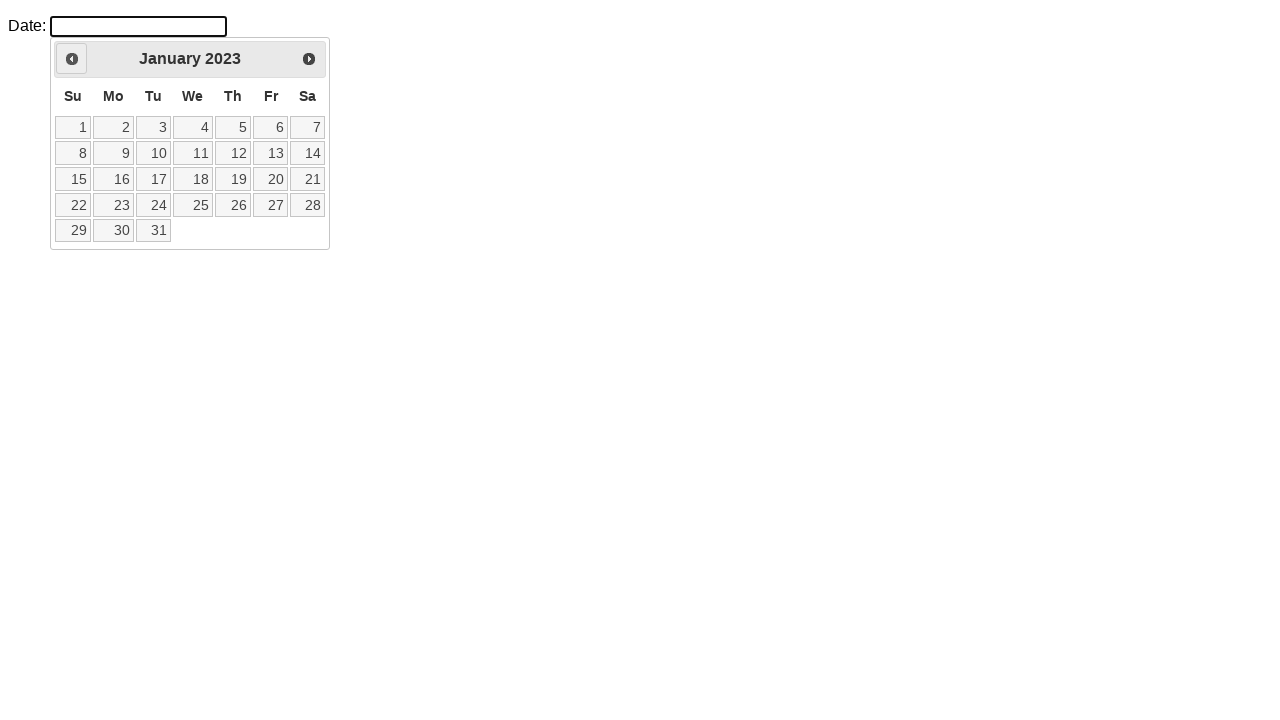

Waited for calendar to update
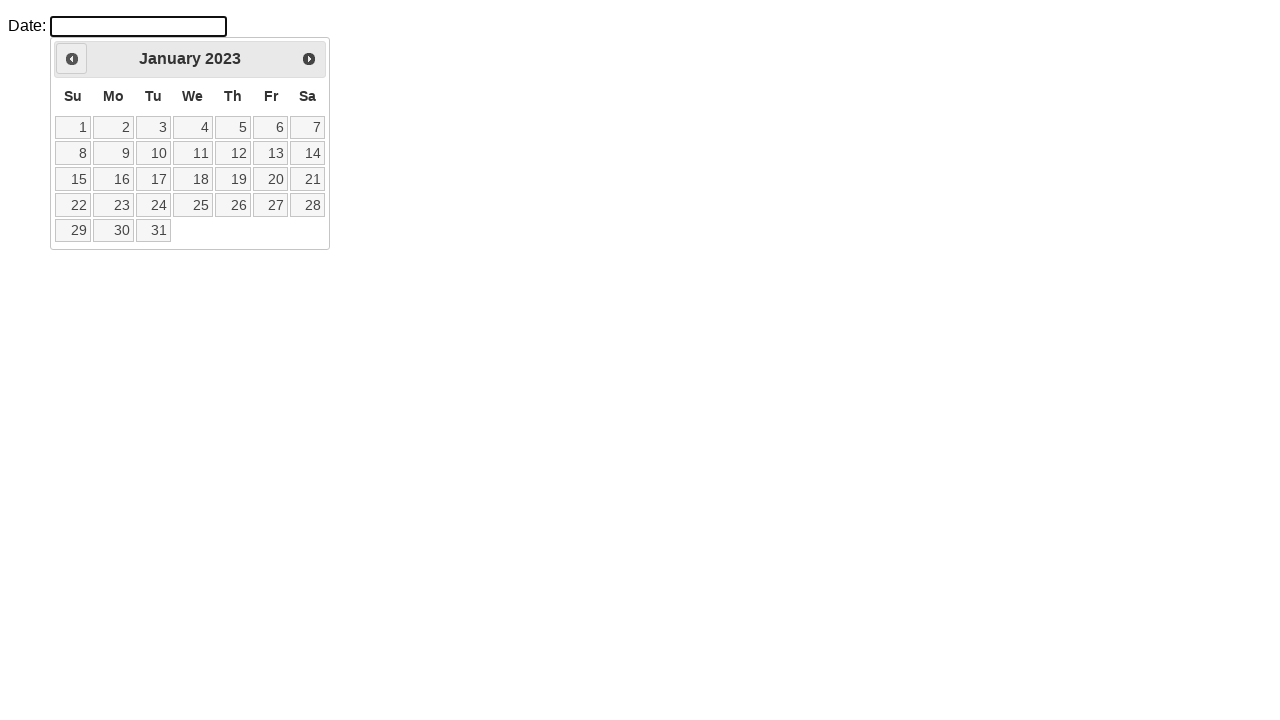

Retrieved current month: January
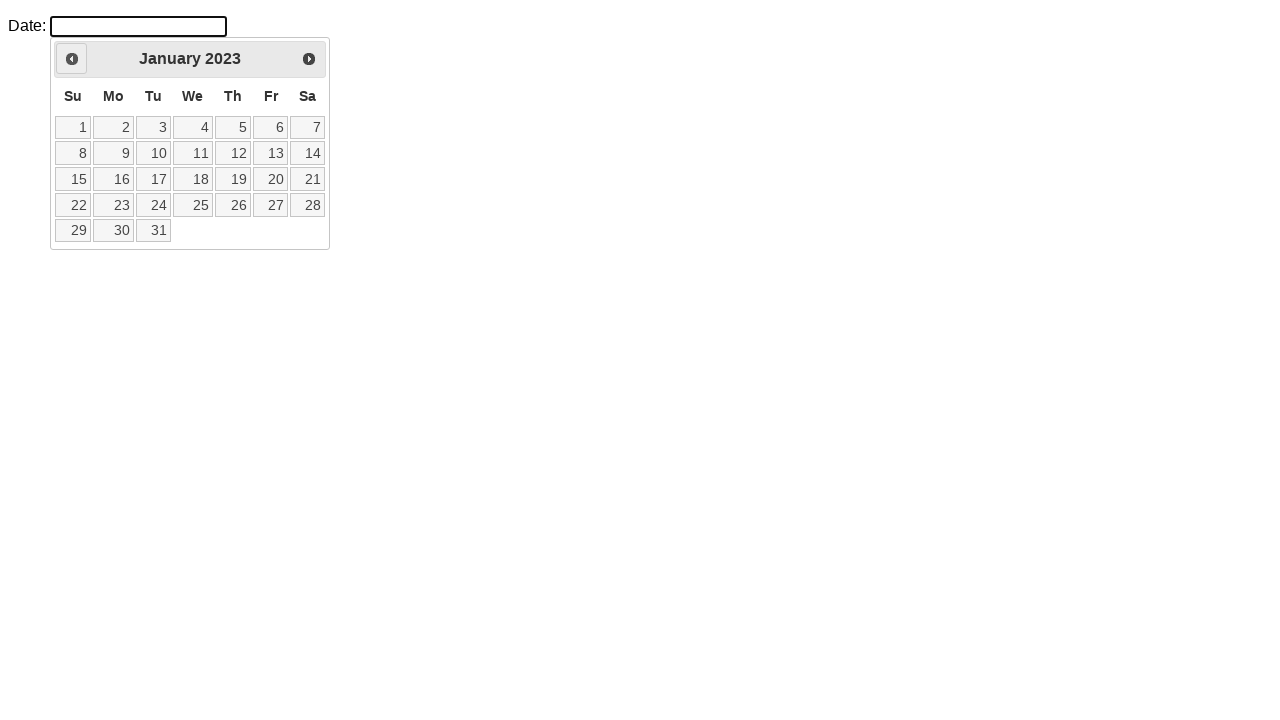

Retrieved current year: 2023
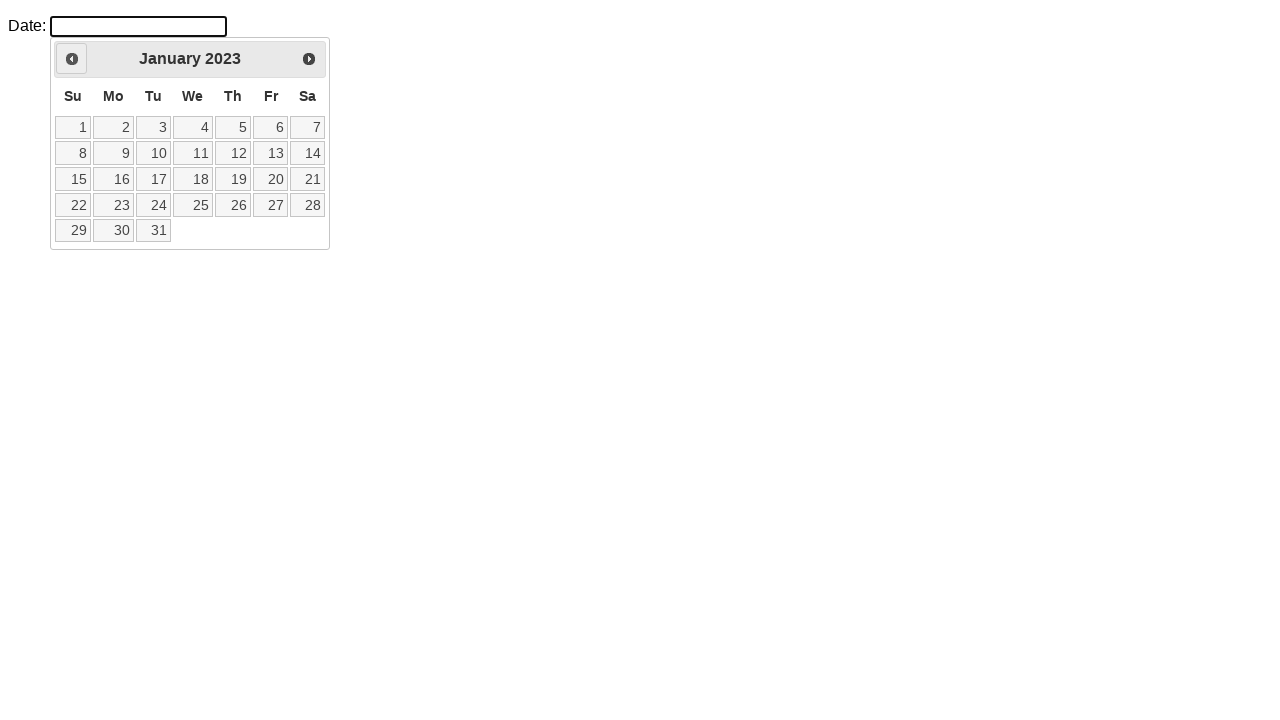

Clicked Previous button to navigate to previous month at (72, 59) on a.ui-datepicker-prev
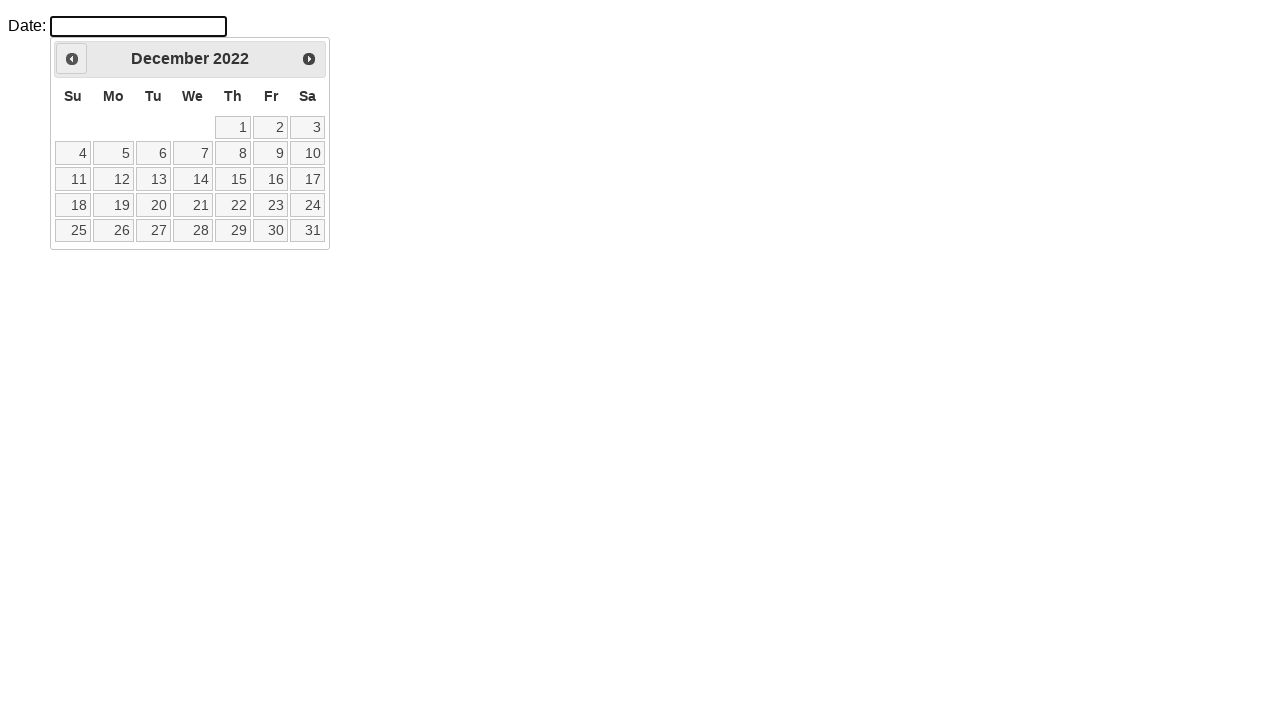

Waited for calendar to update
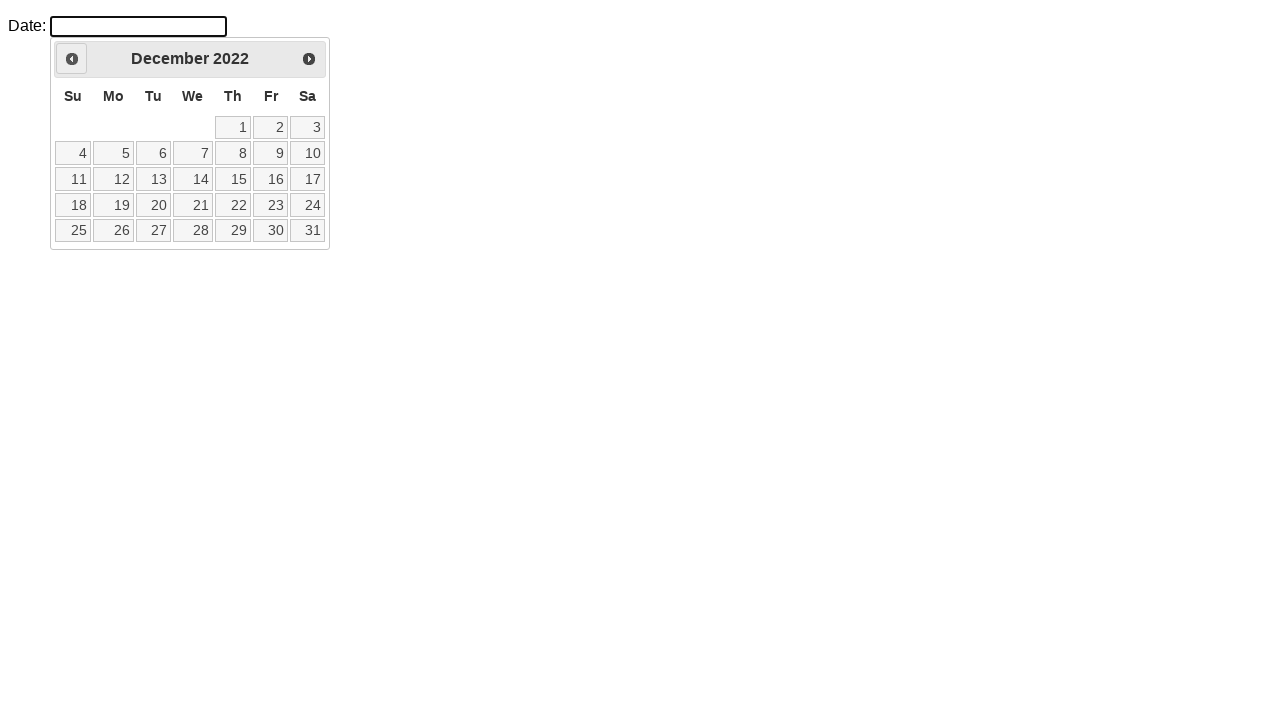

Retrieved current month: December
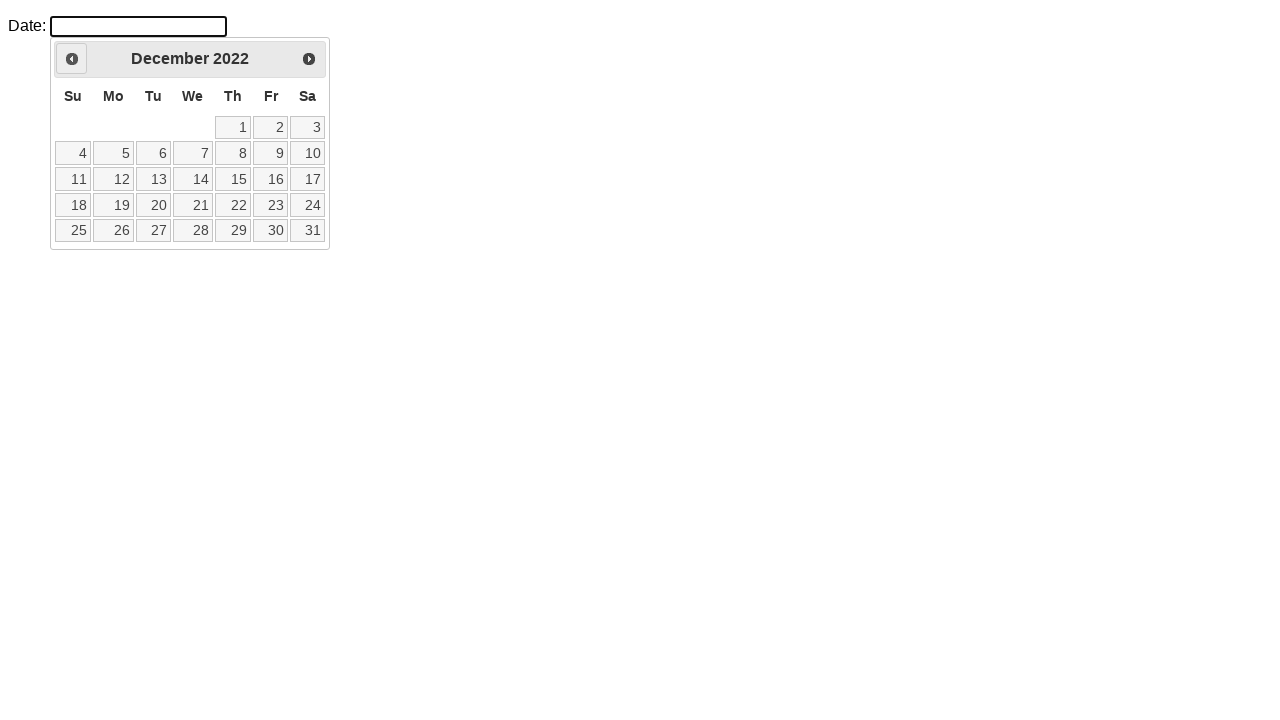

Retrieved current year: 2022
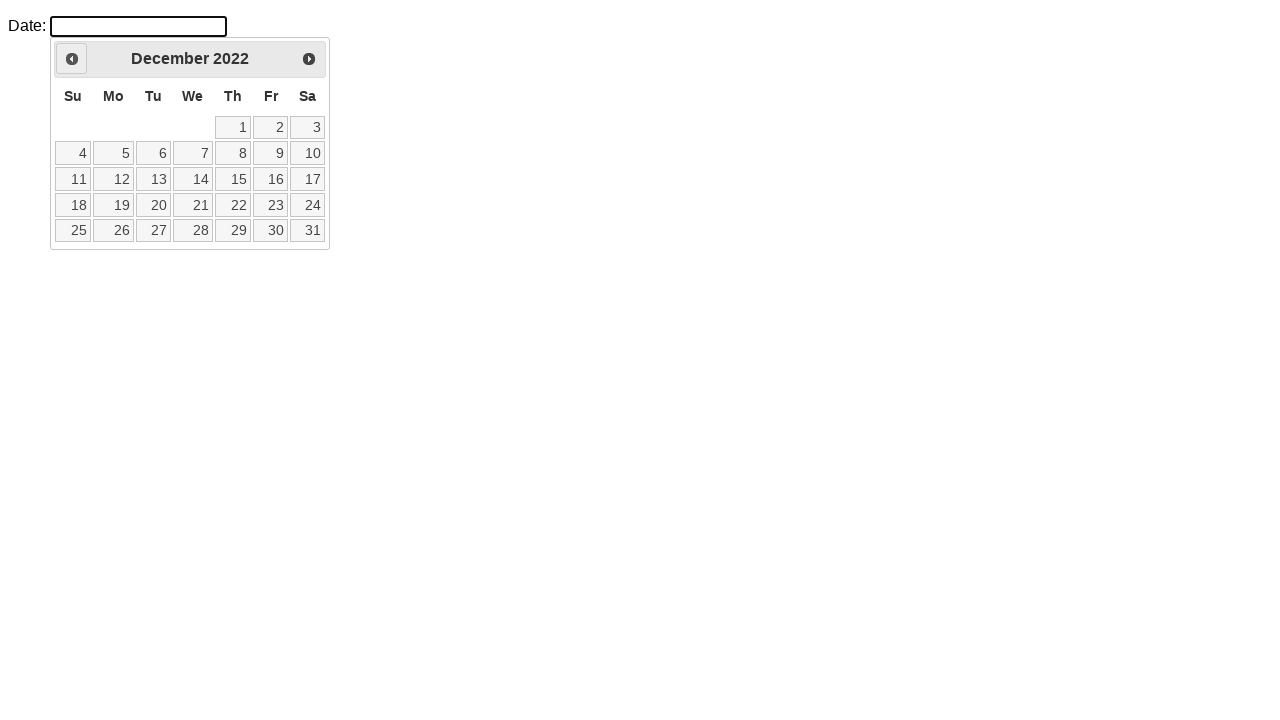

Clicked Previous button to navigate to previous month at (72, 59) on a.ui-datepicker-prev
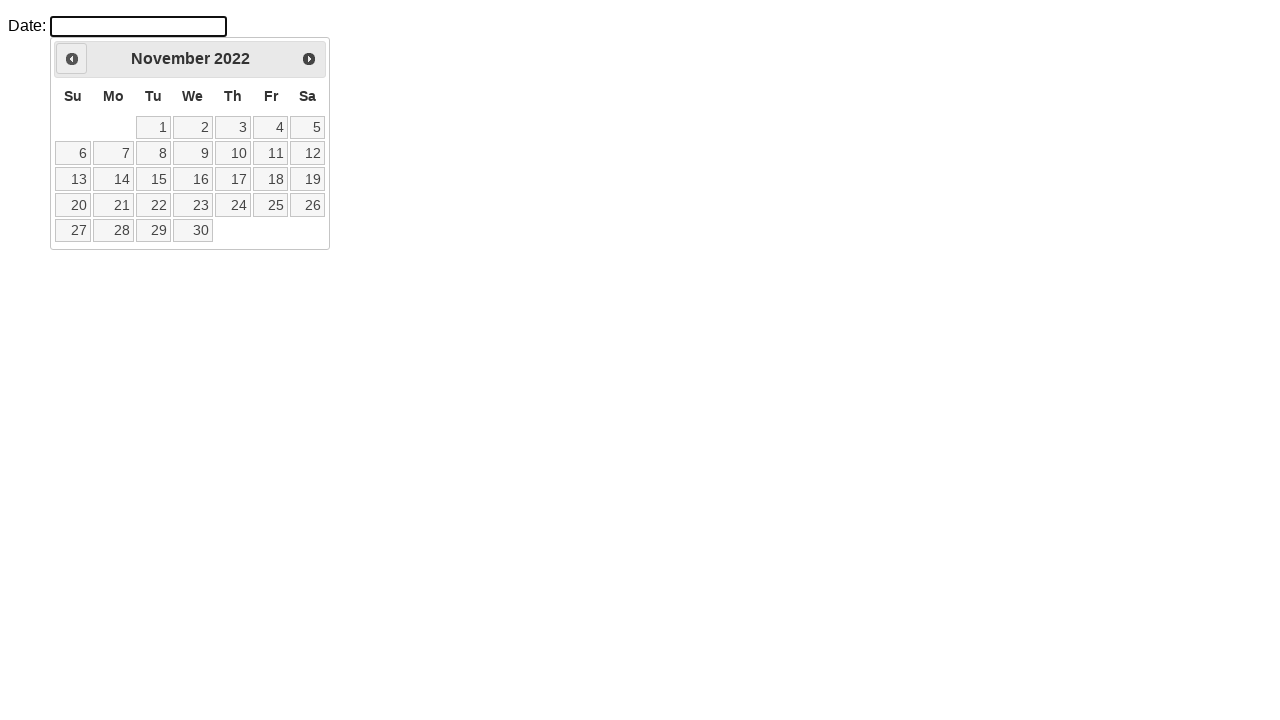

Waited for calendar to update
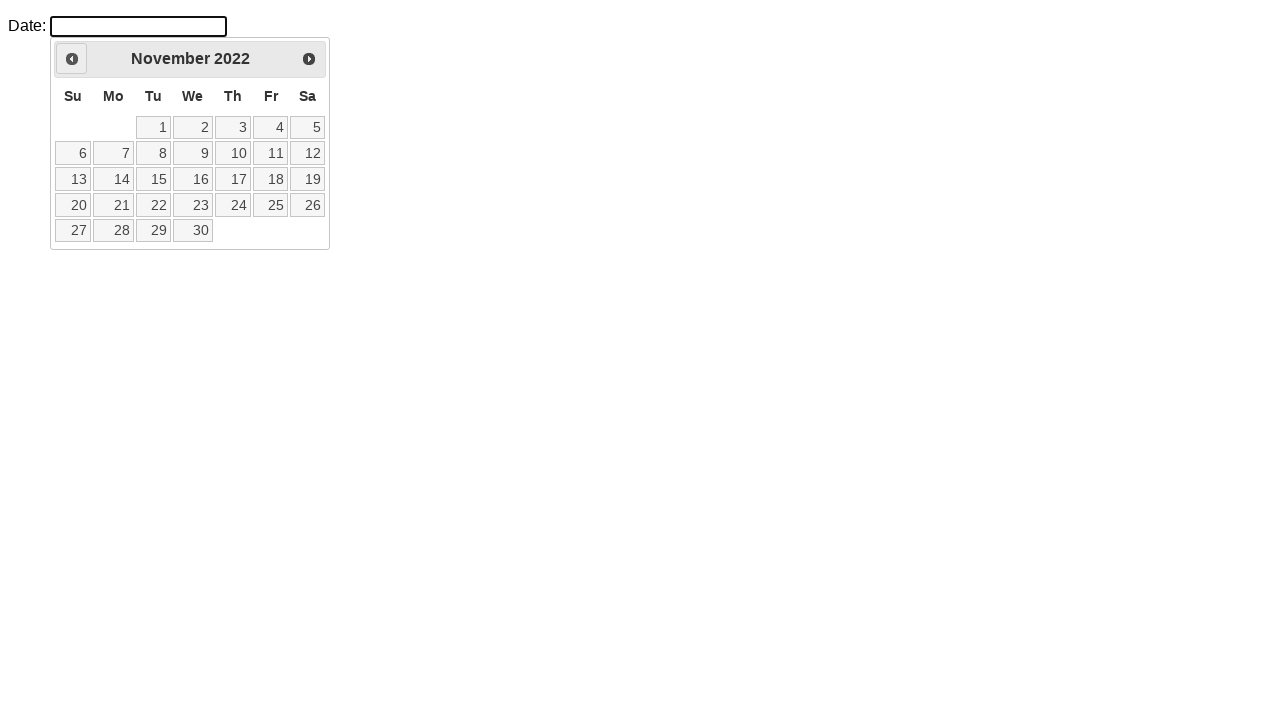

Retrieved current month: November
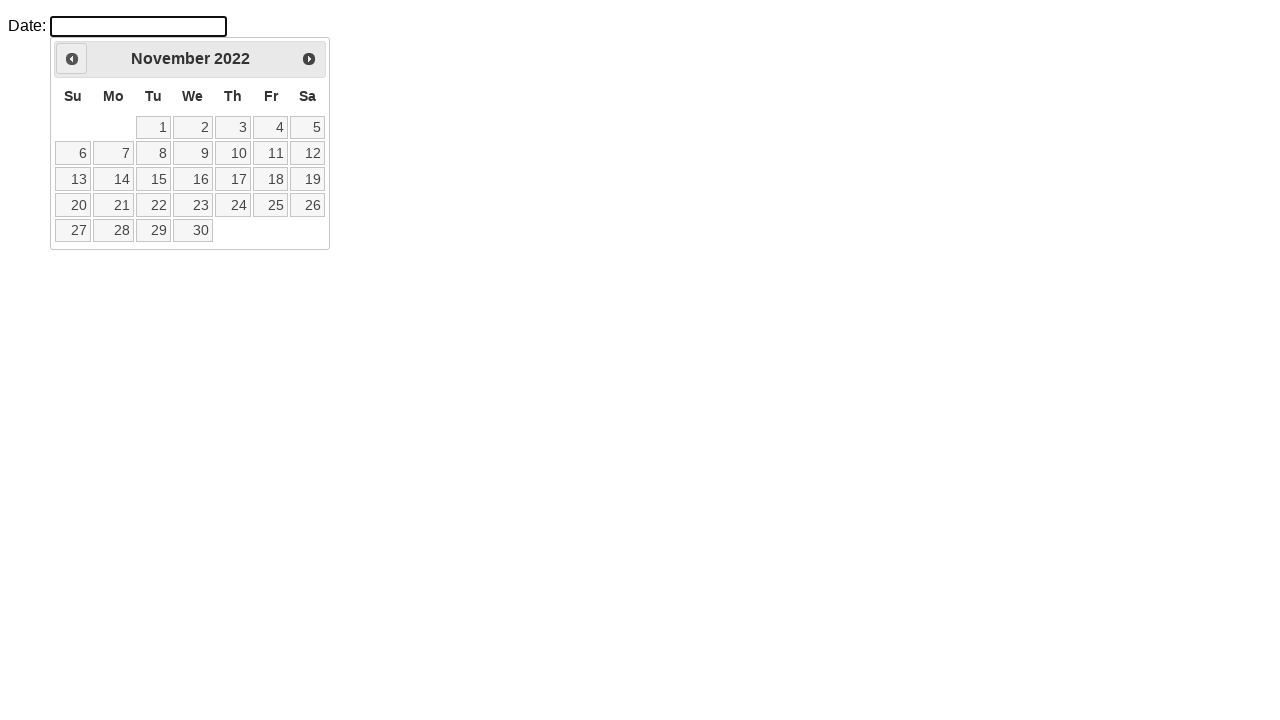

Retrieved current year: 2022
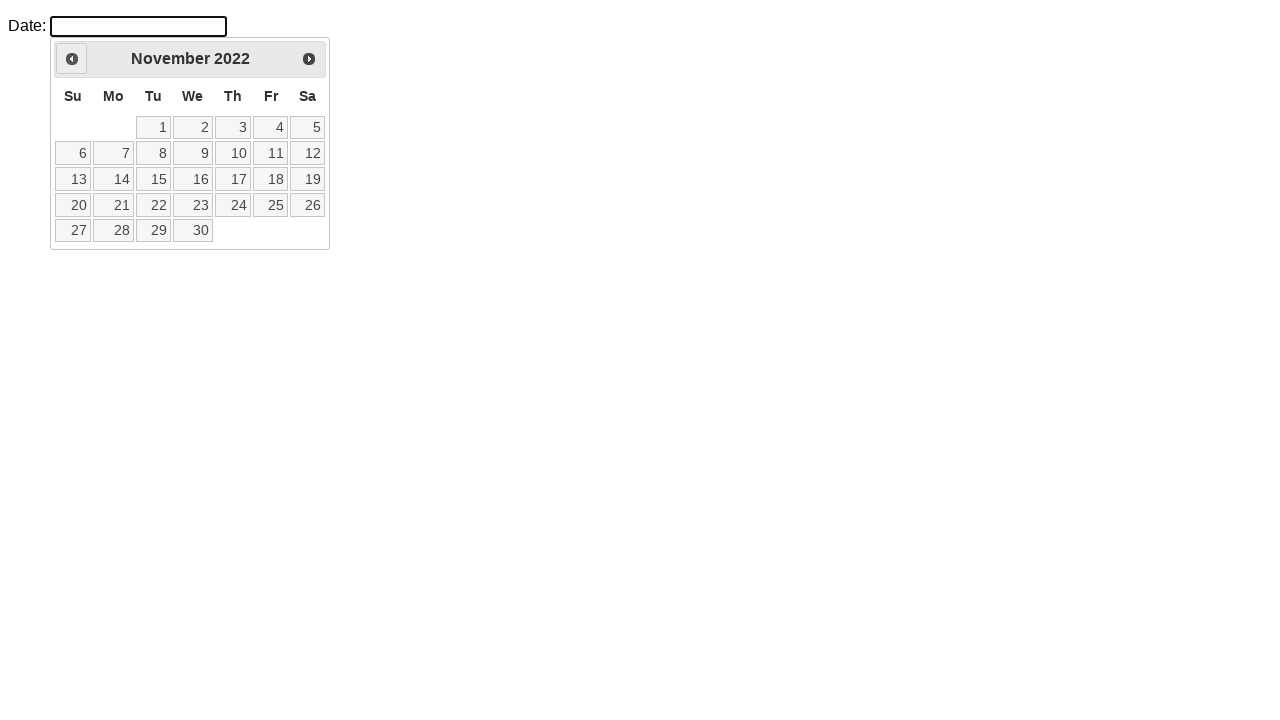

Clicked Previous button to navigate to previous month at (72, 59) on a.ui-datepicker-prev
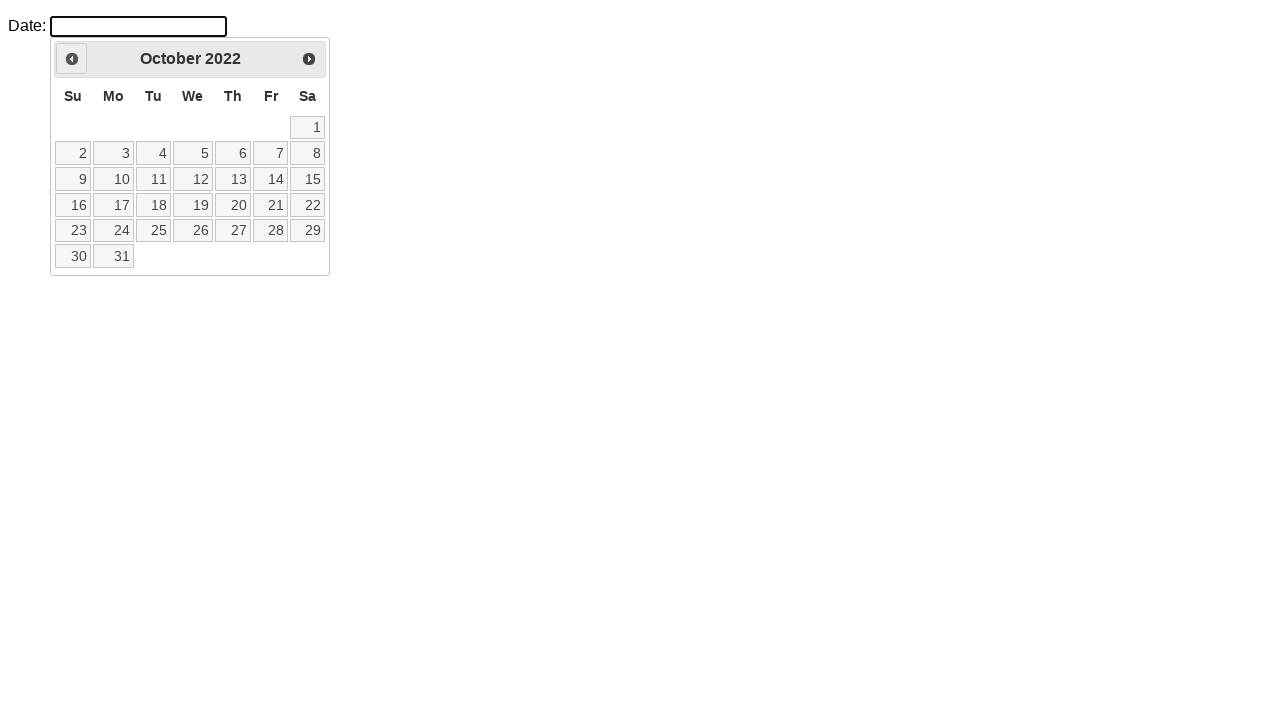

Waited for calendar to update
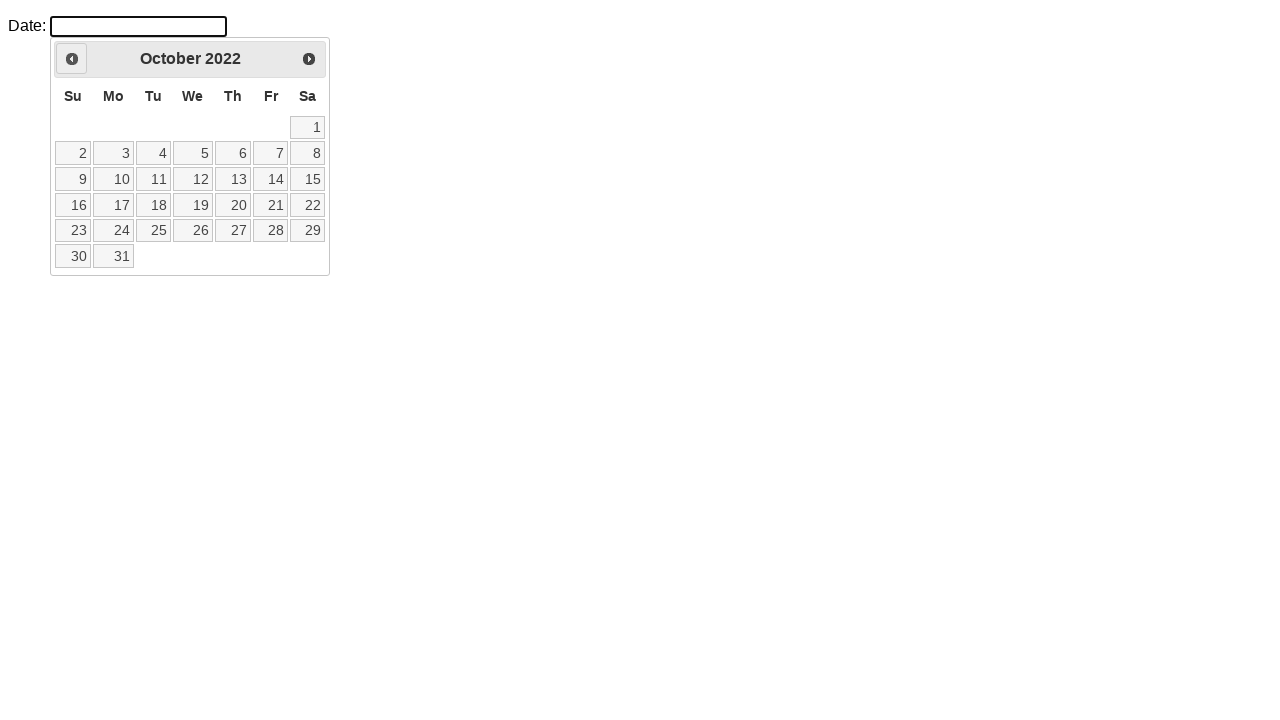

Retrieved current month: October
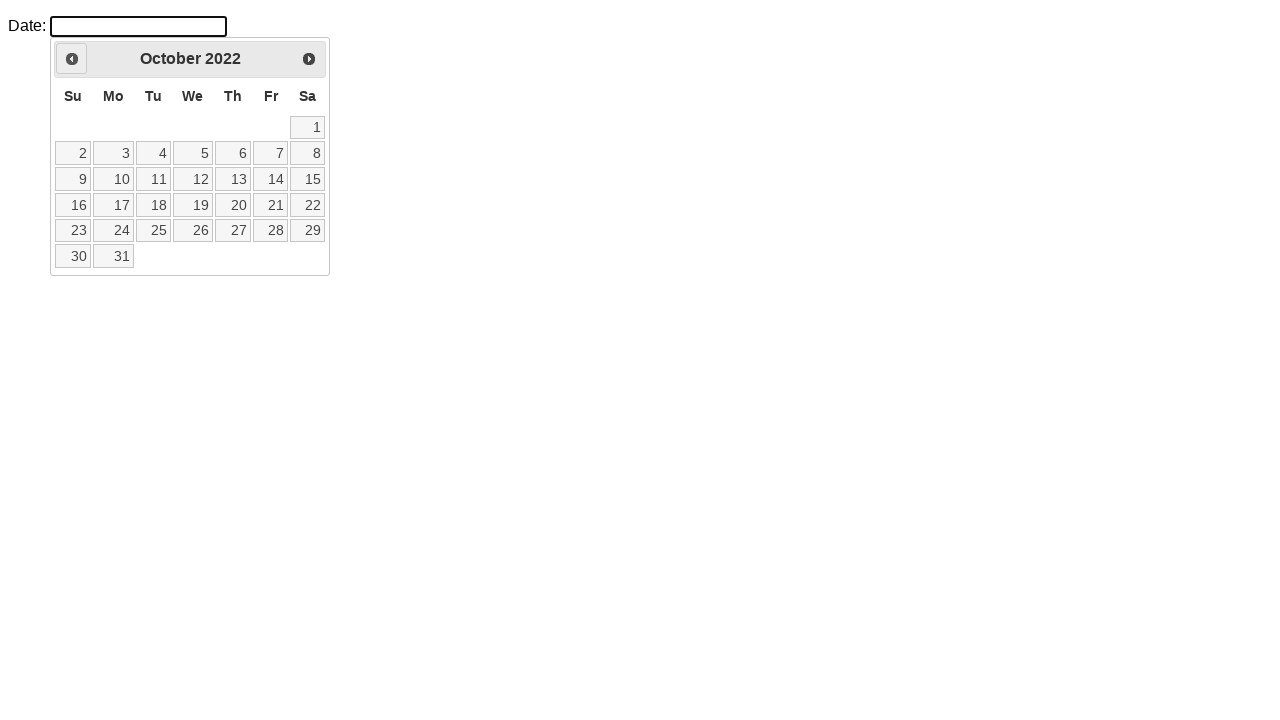

Retrieved current year: 2022
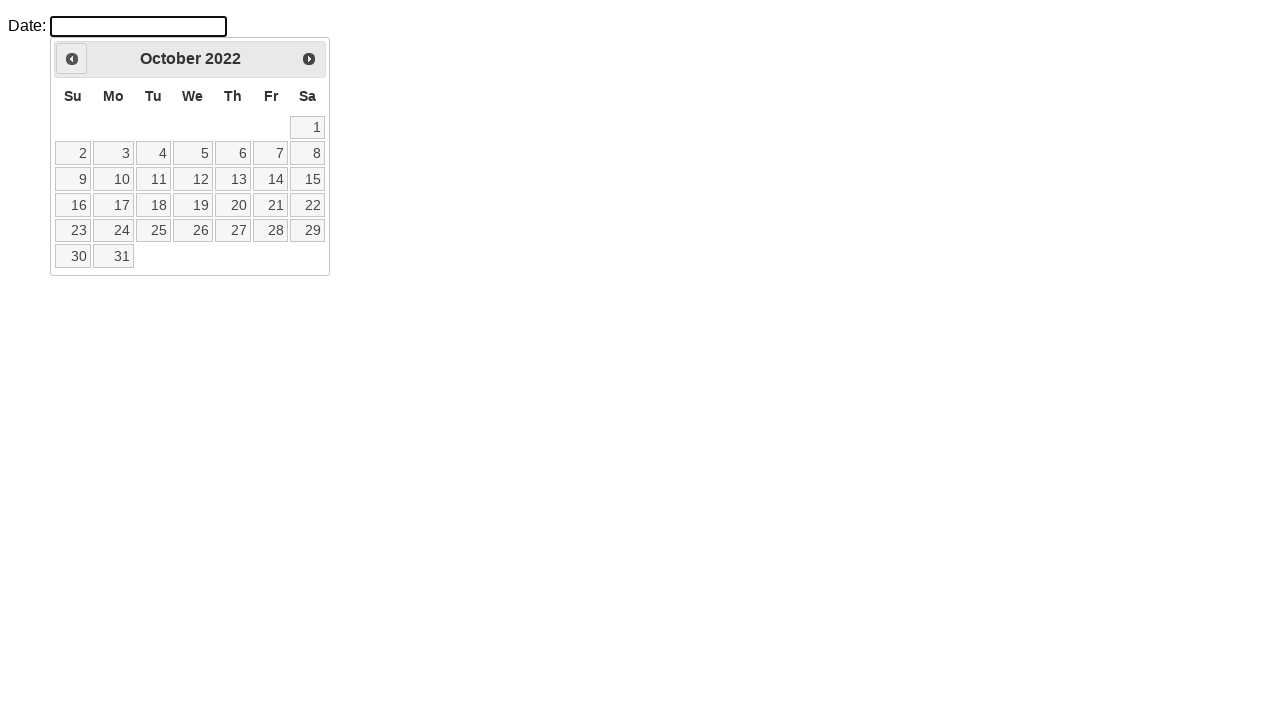

Clicked Previous button to navigate to previous month at (72, 59) on a.ui-datepicker-prev
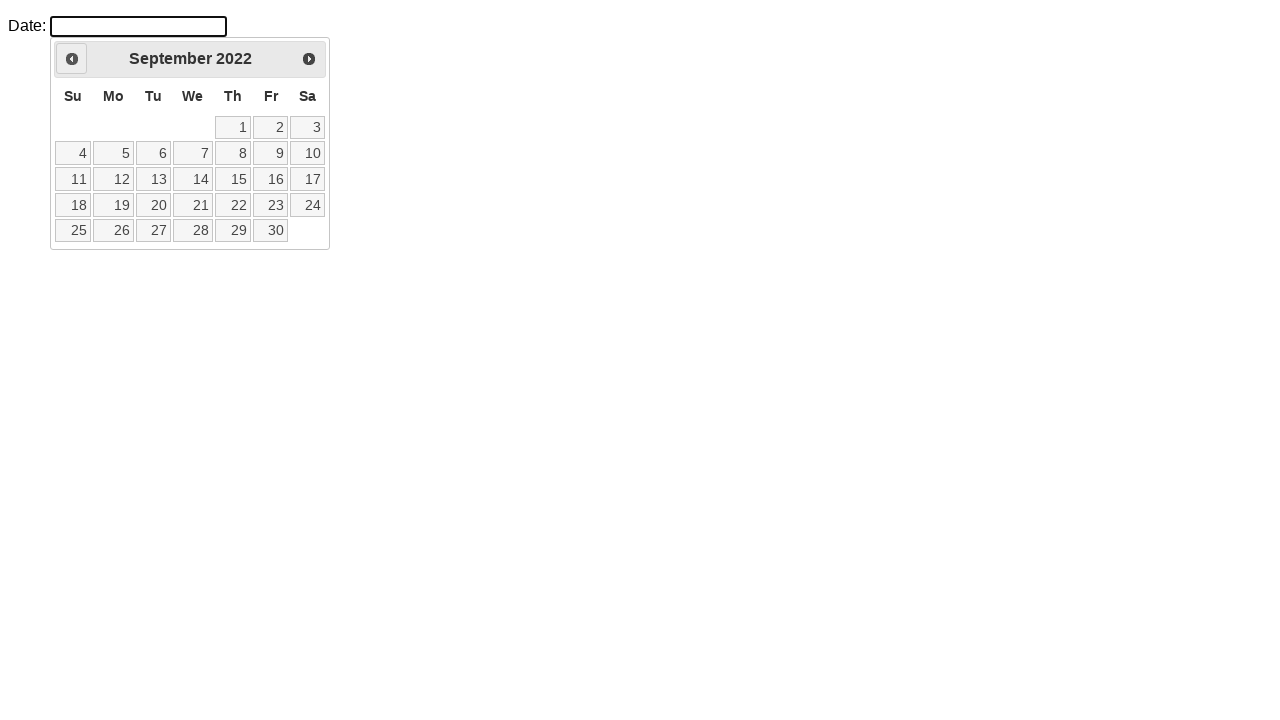

Waited for calendar to update
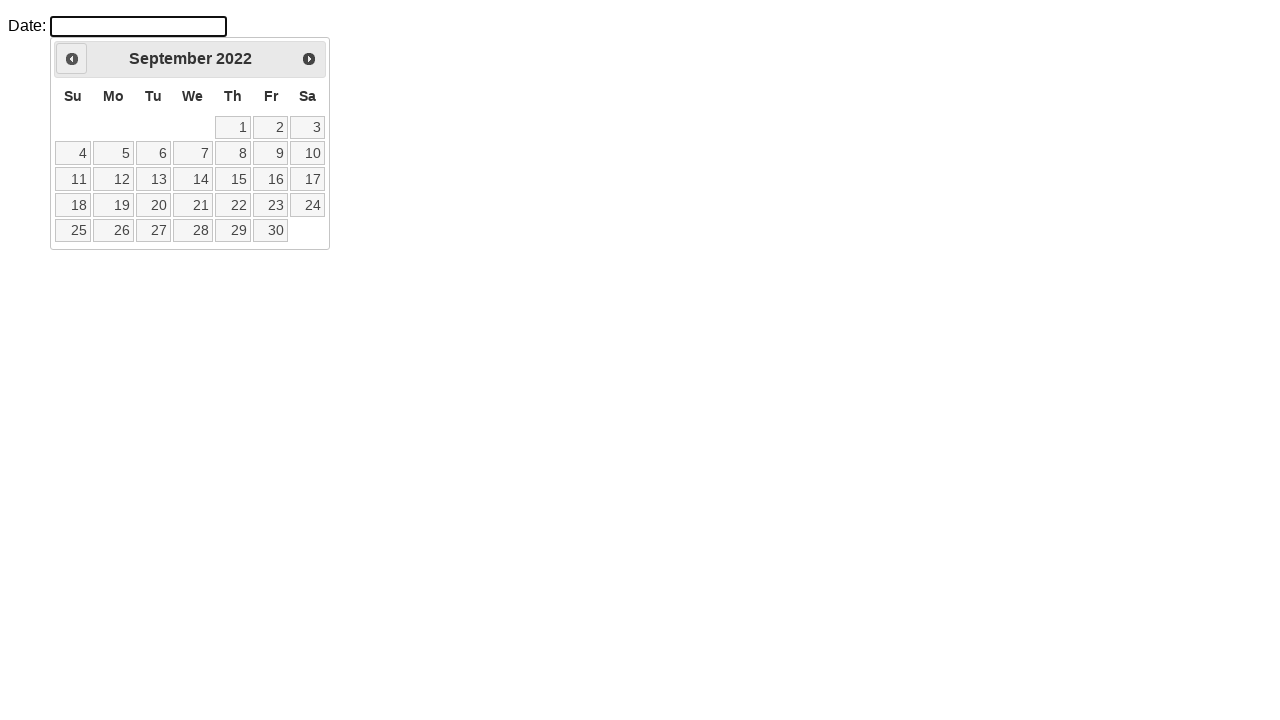

Retrieved current month: September
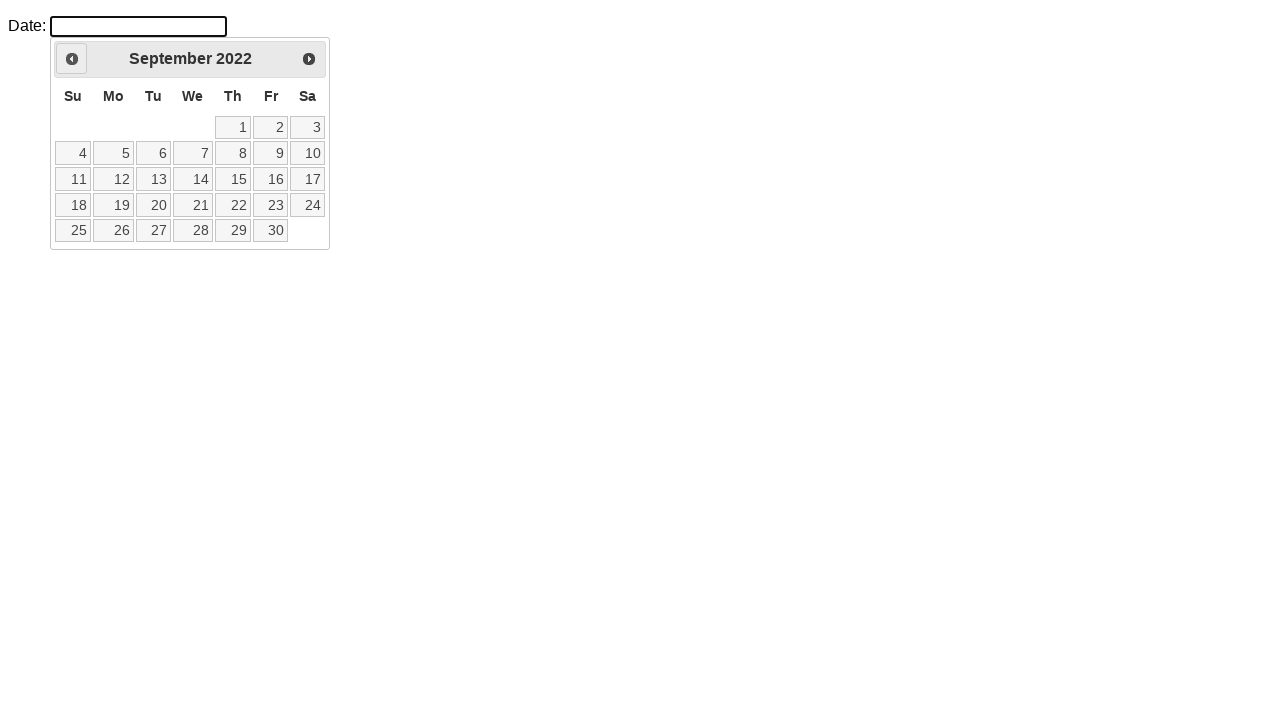

Retrieved current year: 2022
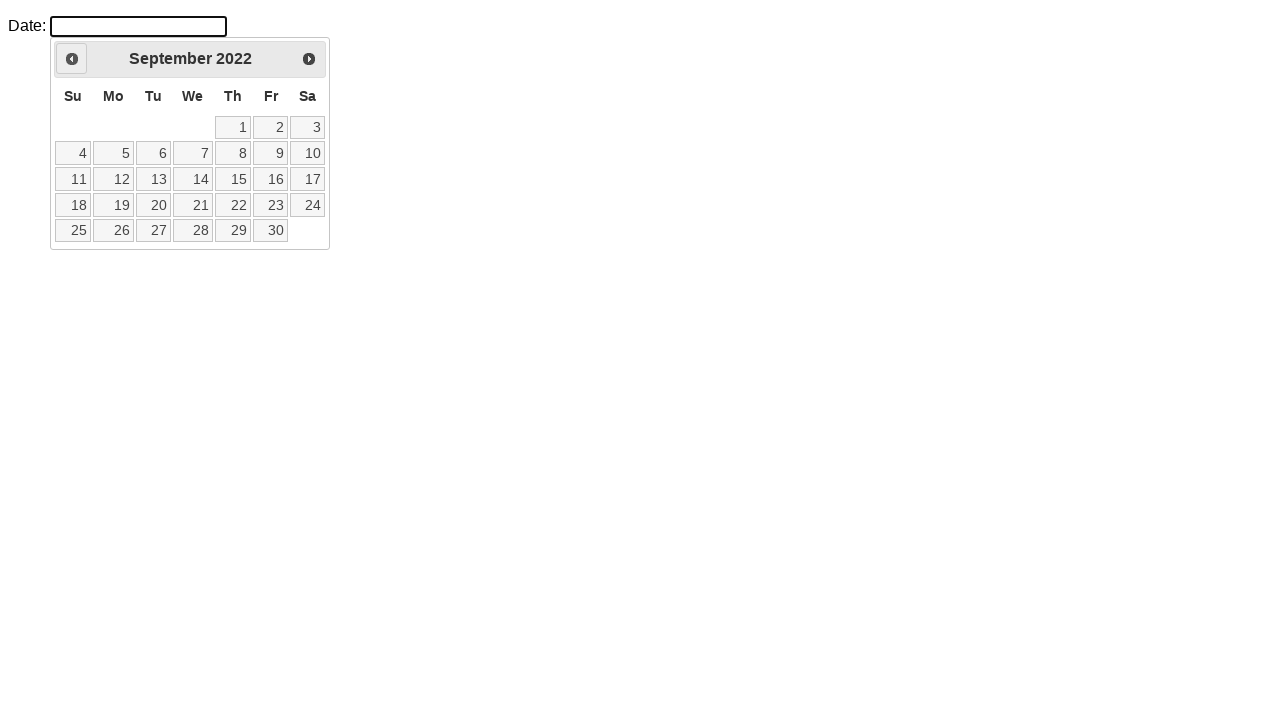

Clicked Previous button to navigate to previous month at (72, 59) on a.ui-datepicker-prev
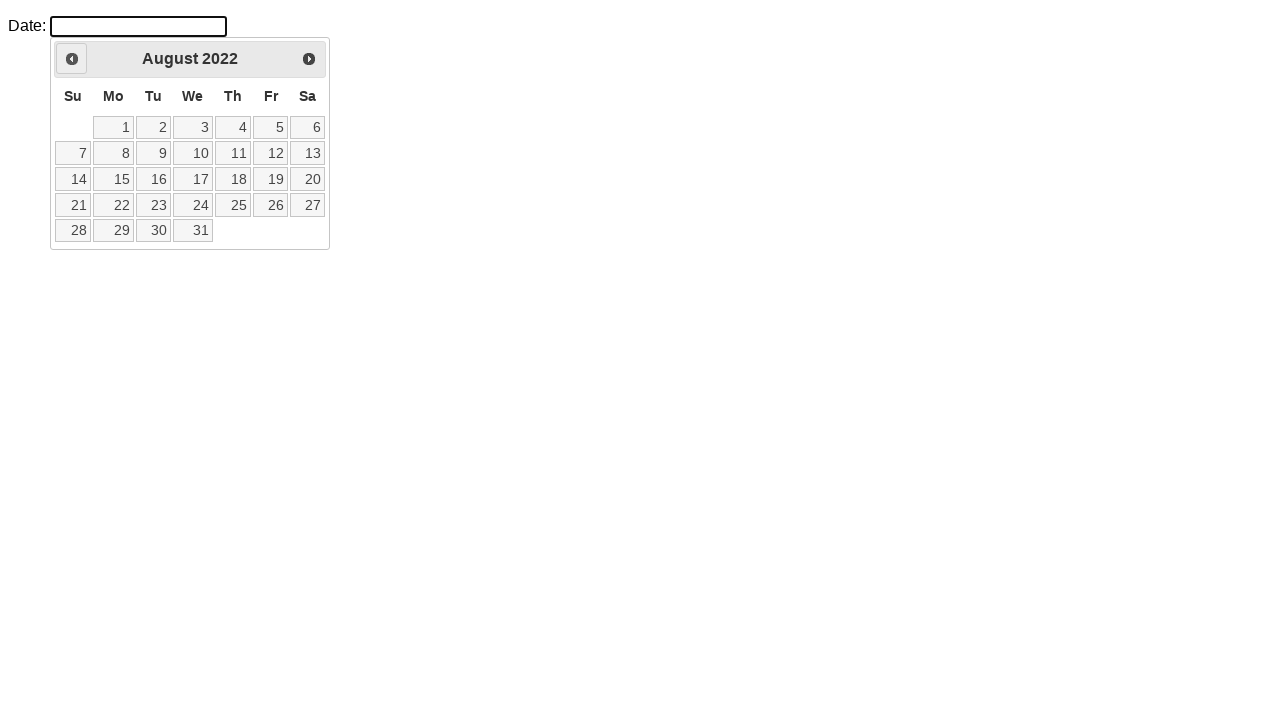

Waited for calendar to update
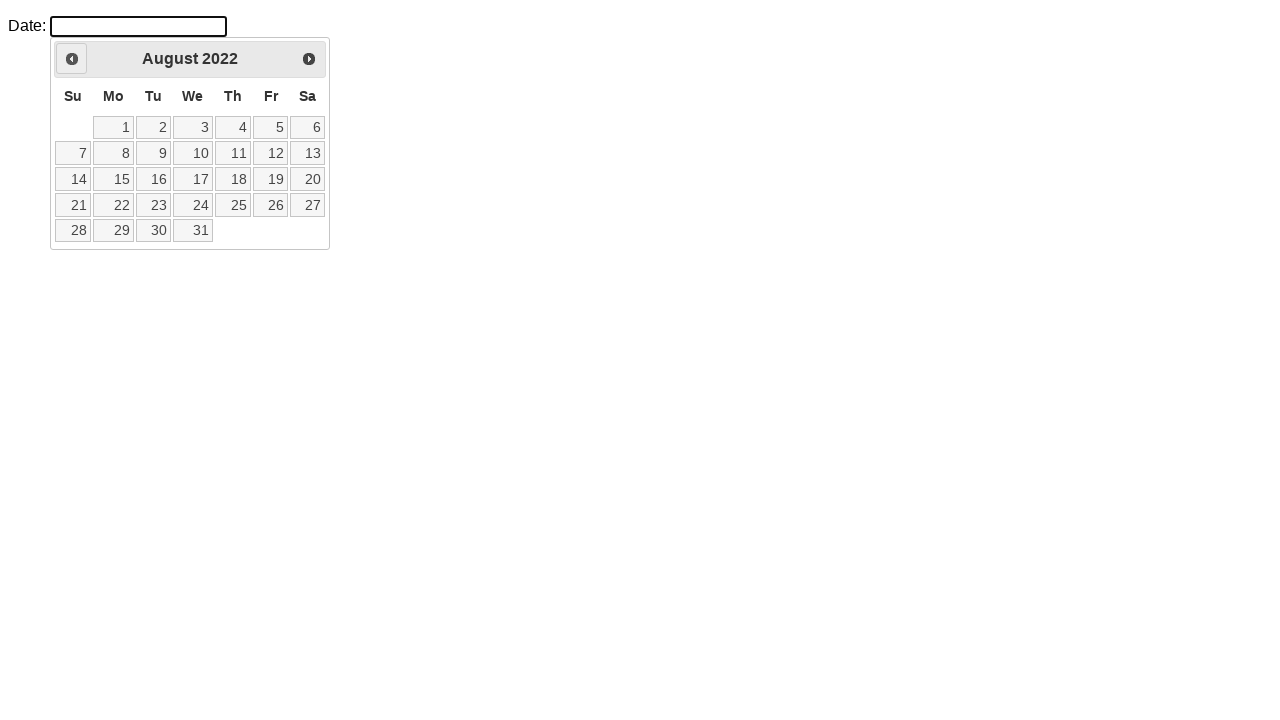

Retrieved current month: August
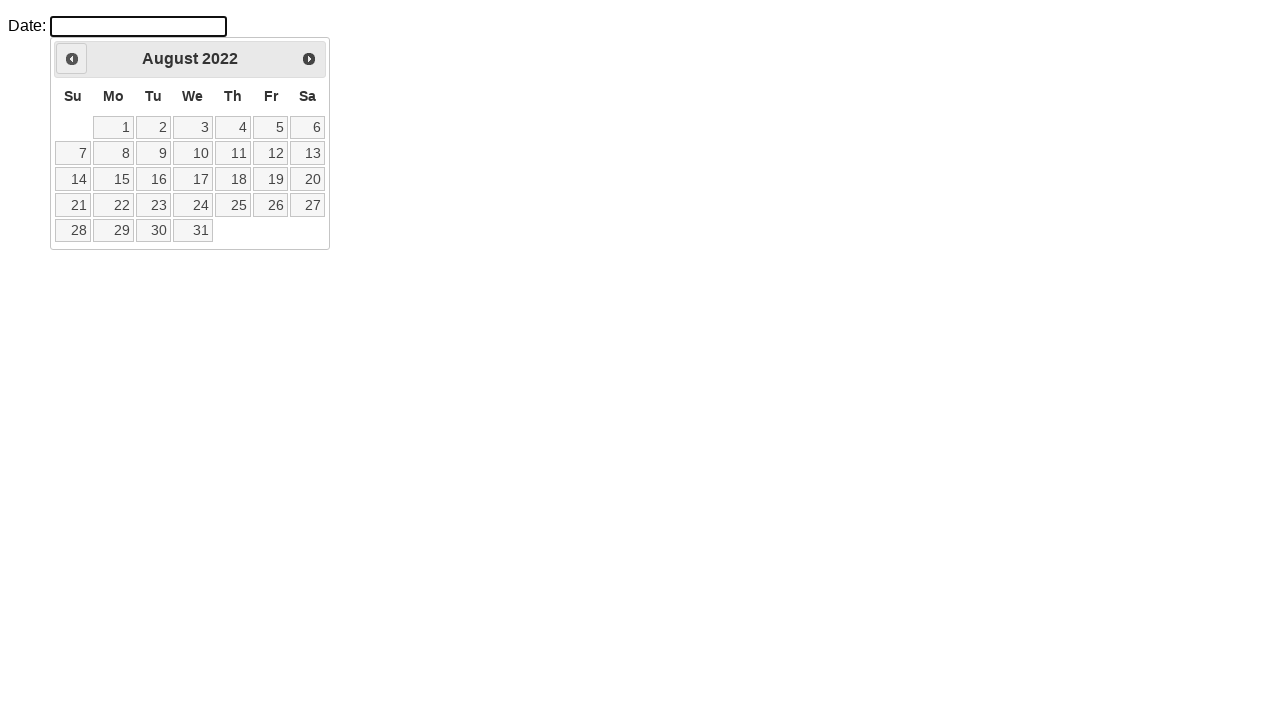

Retrieved current year: 2022
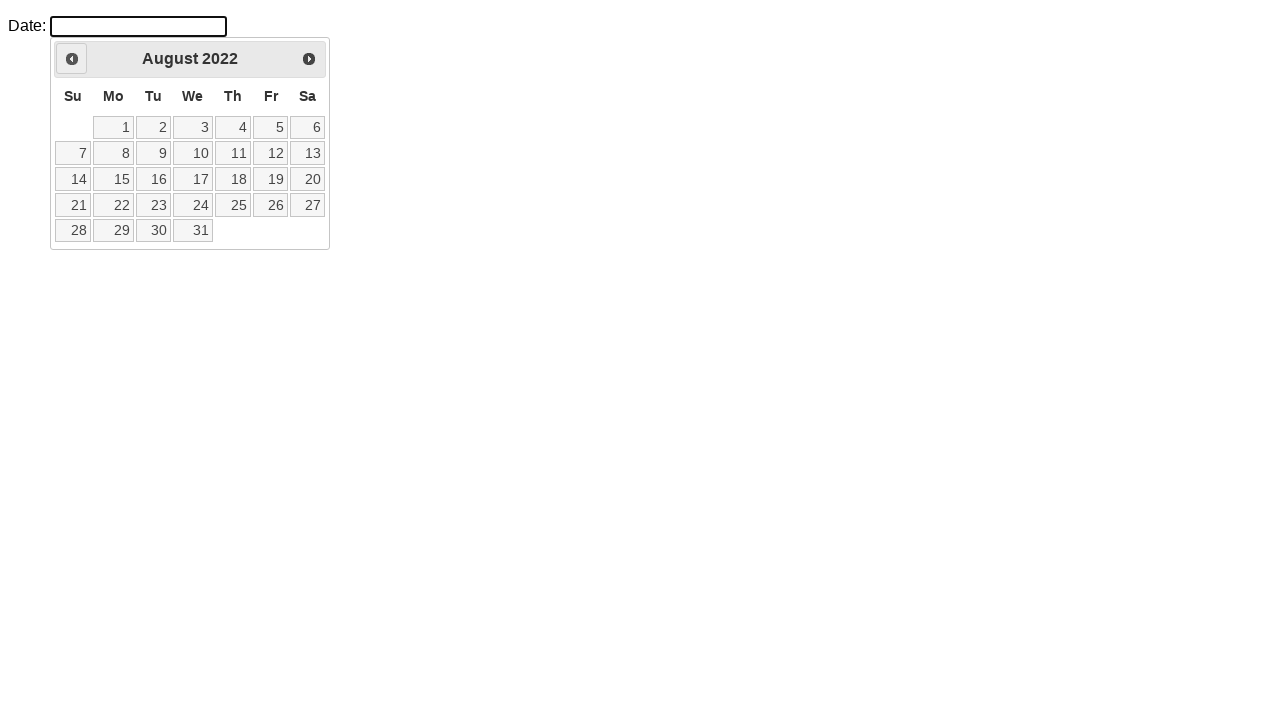

Clicked Previous button to navigate to previous month at (72, 59) on a.ui-datepicker-prev
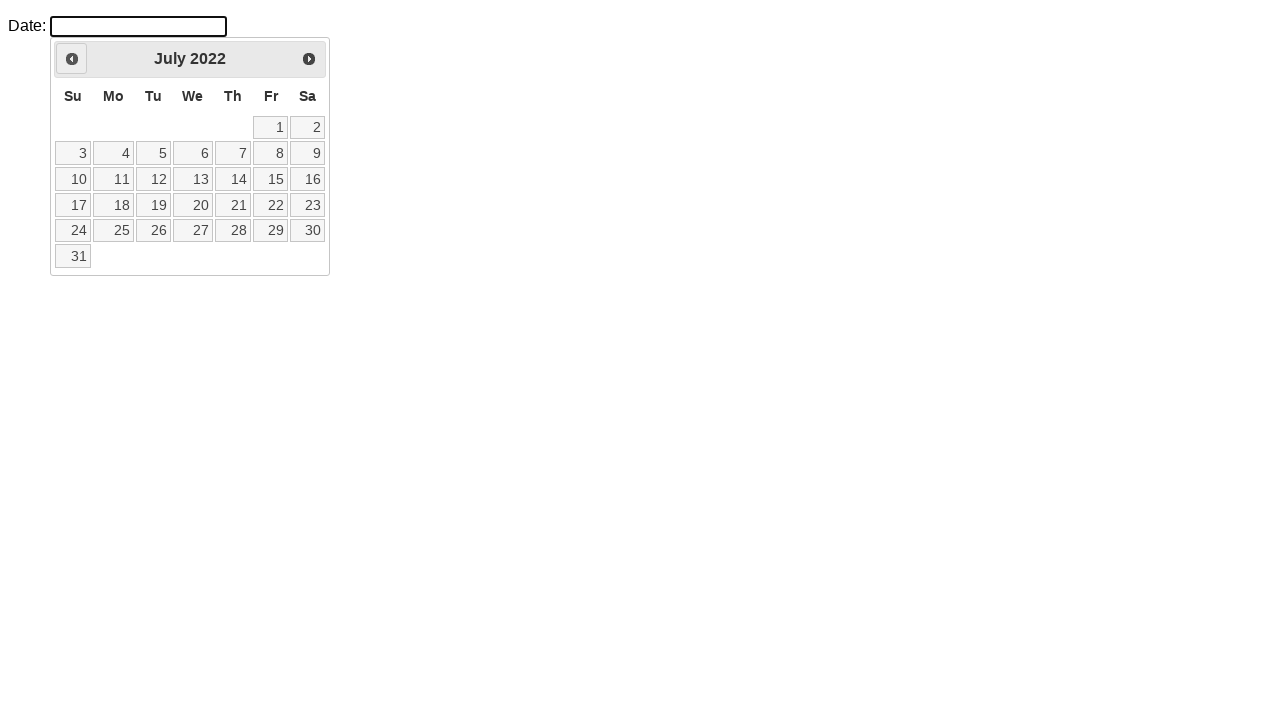

Waited for calendar to update
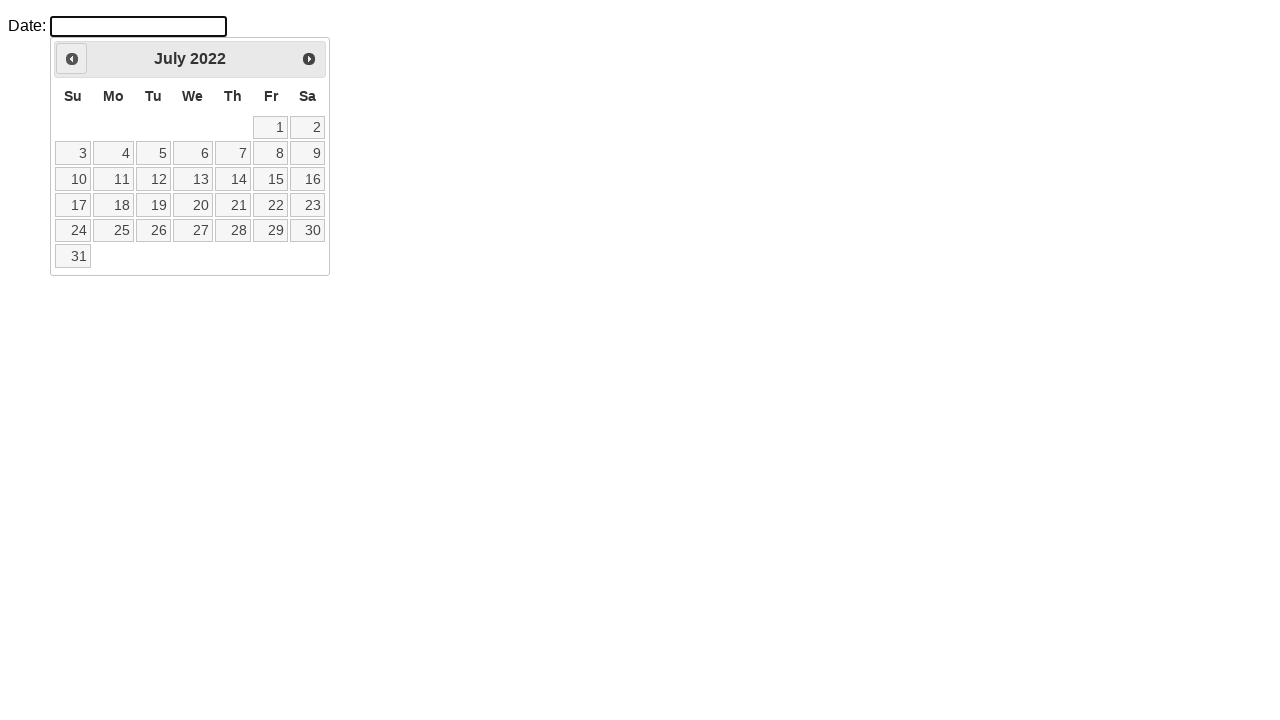

Retrieved current month: July
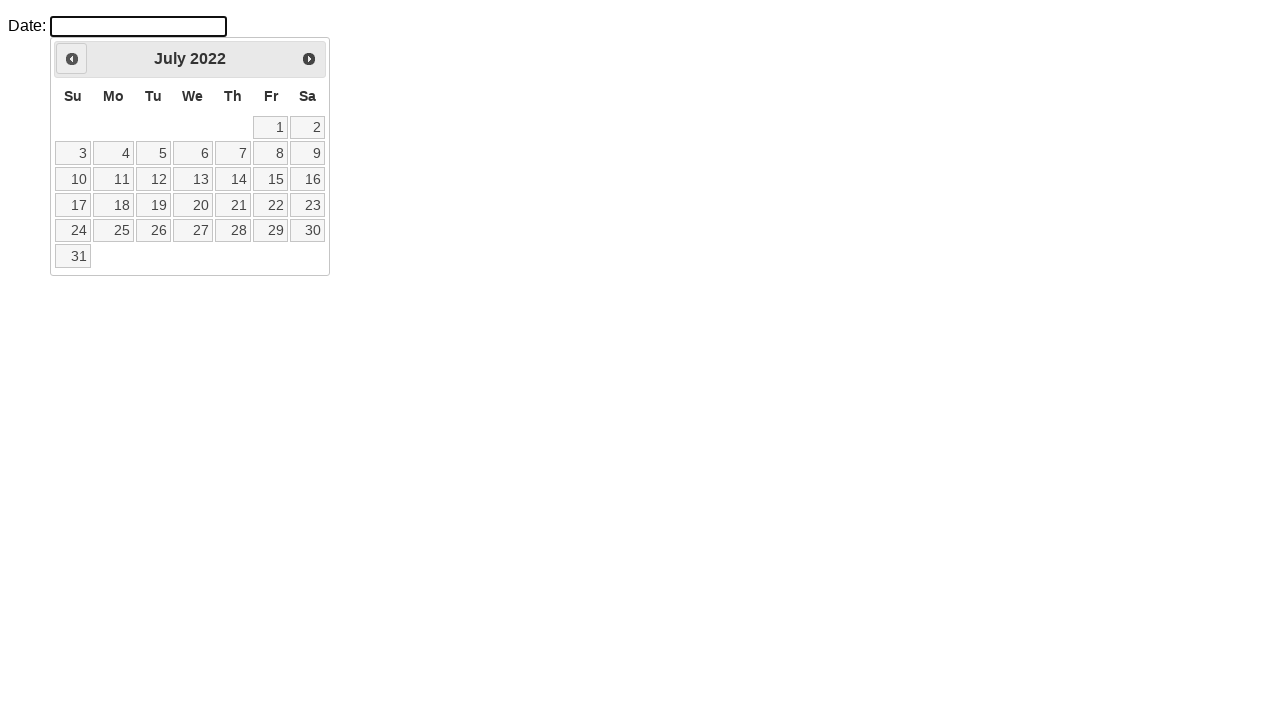

Retrieved current year: 2022
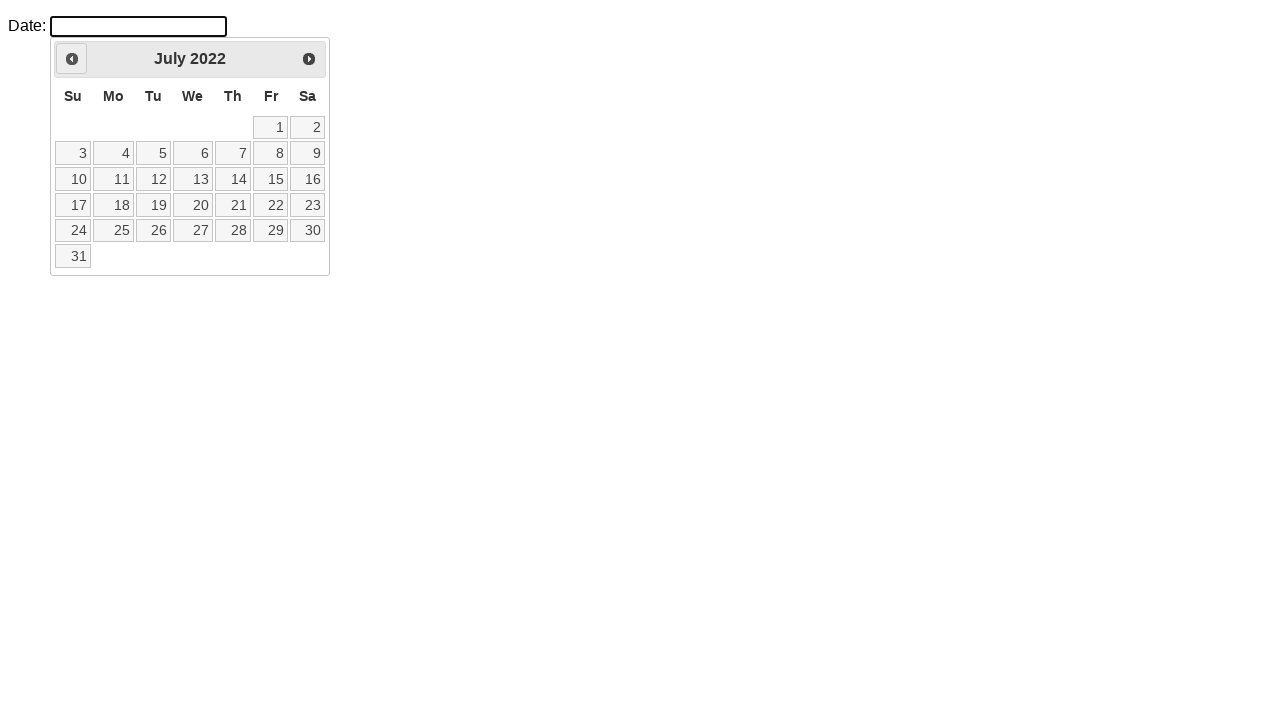

Clicked Previous button to navigate to previous month at (72, 59) on a.ui-datepicker-prev
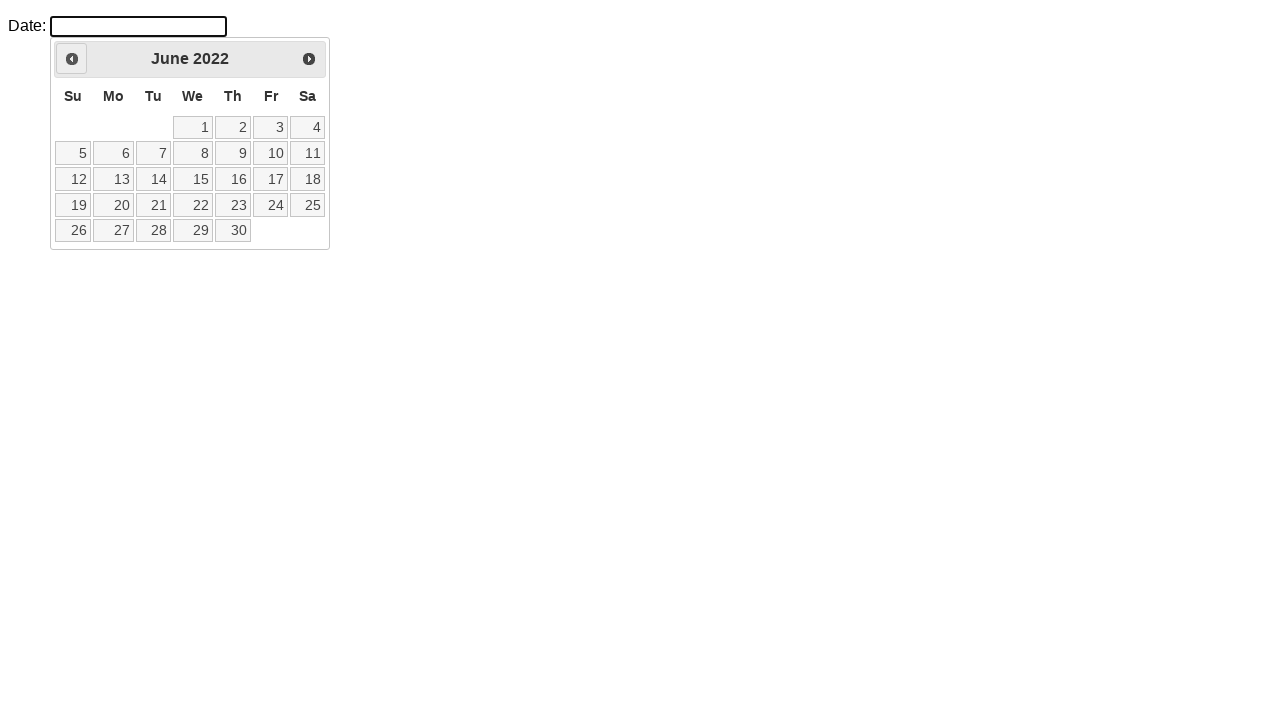

Waited for calendar to update
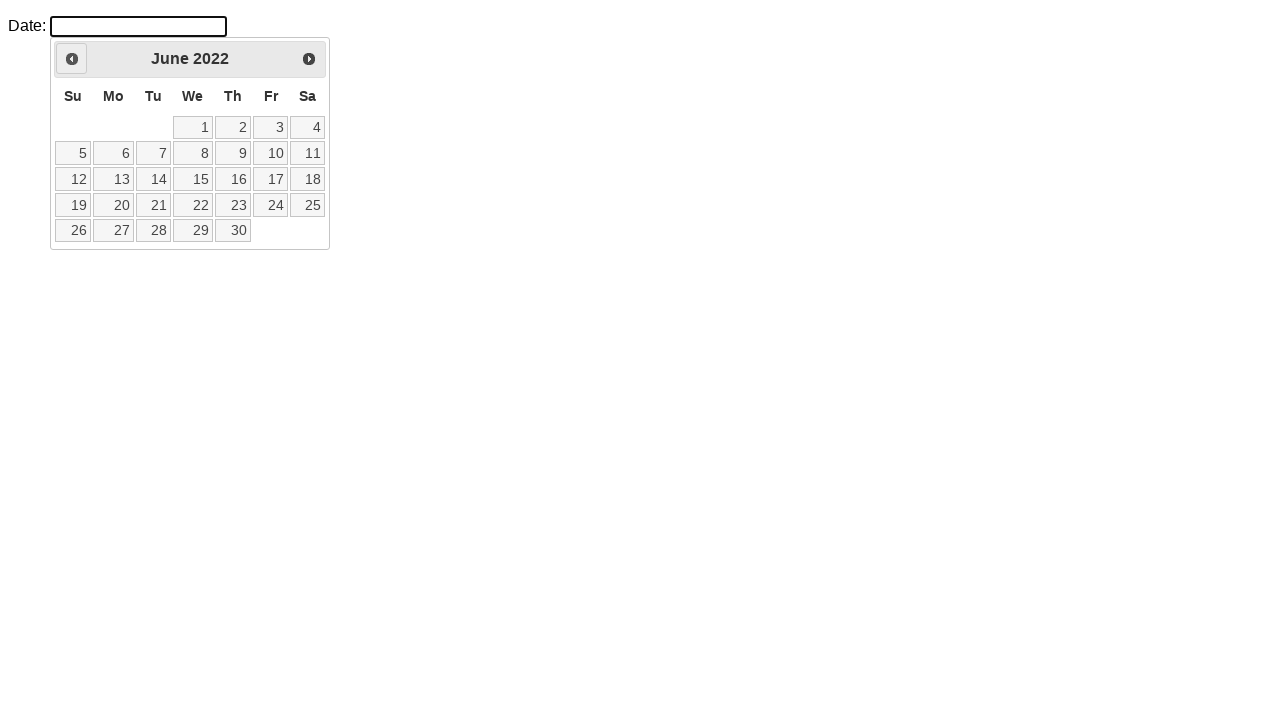

Retrieved current month: June
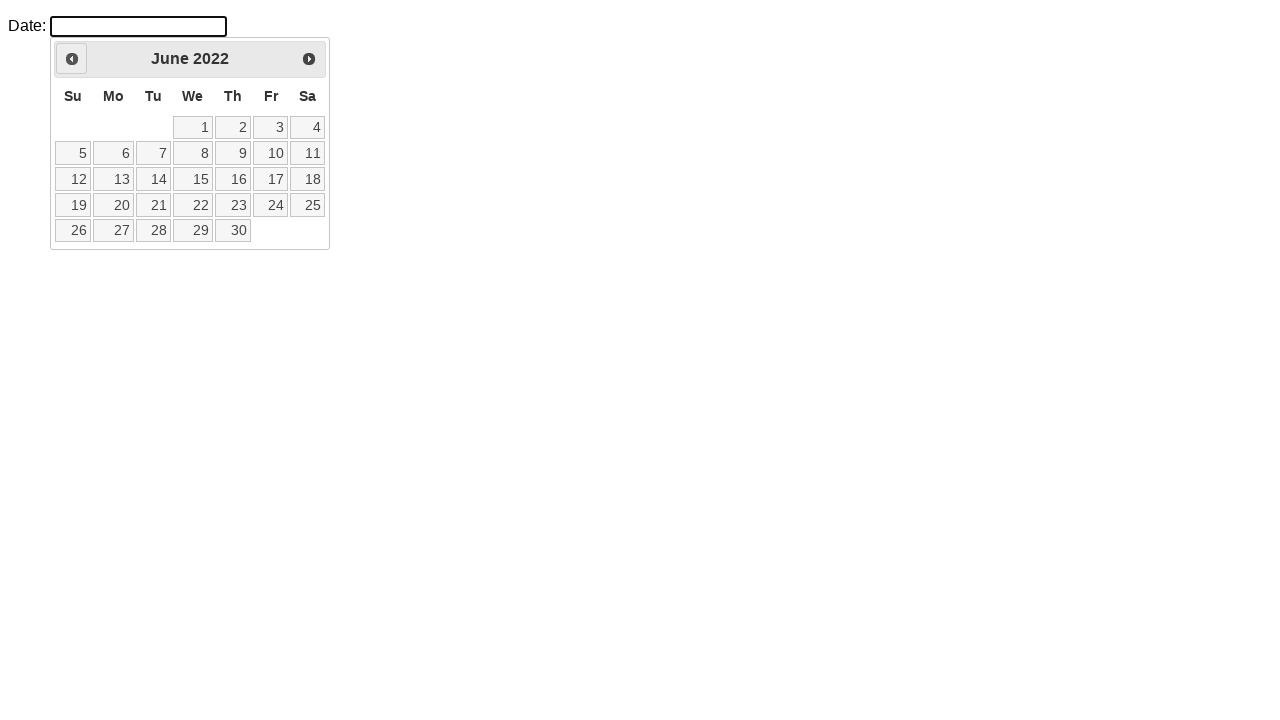

Retrieved current year: 2022
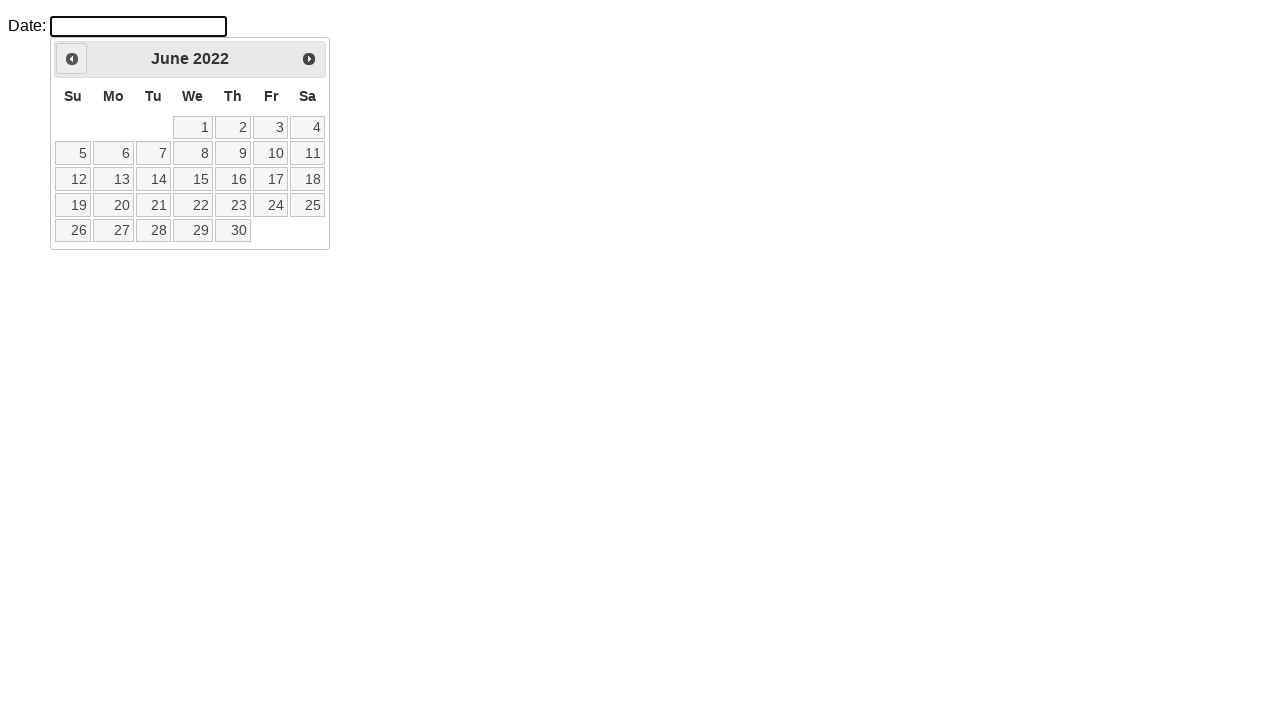

Clicked Previous button to navigate to previous month at (72, 59) on a.ui-datepicker-prev
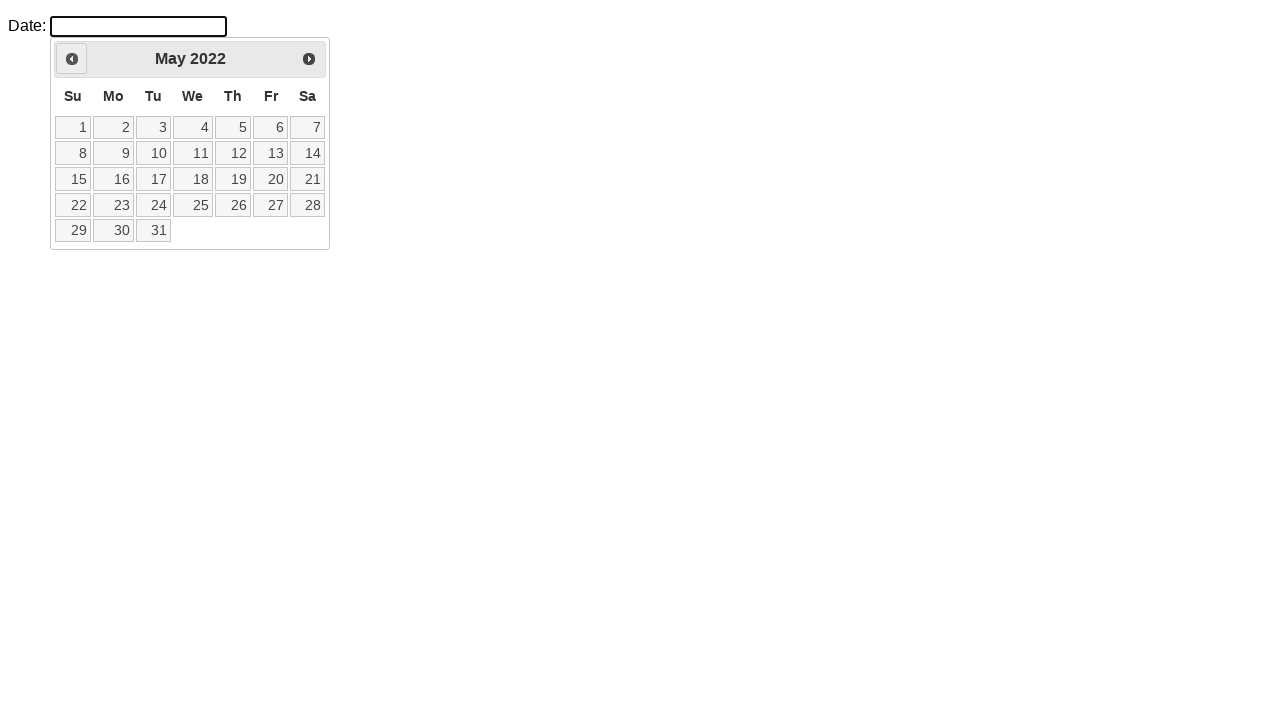

Waited for calendar to update
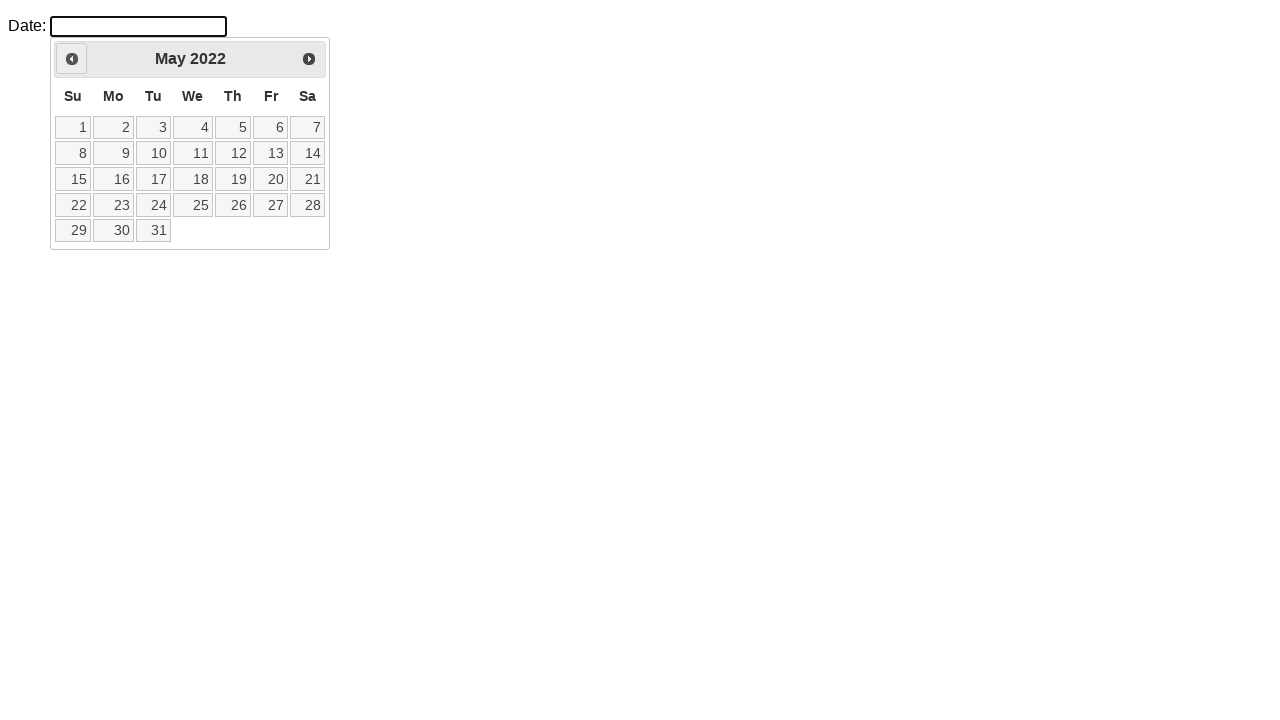

Retrieved current month: May
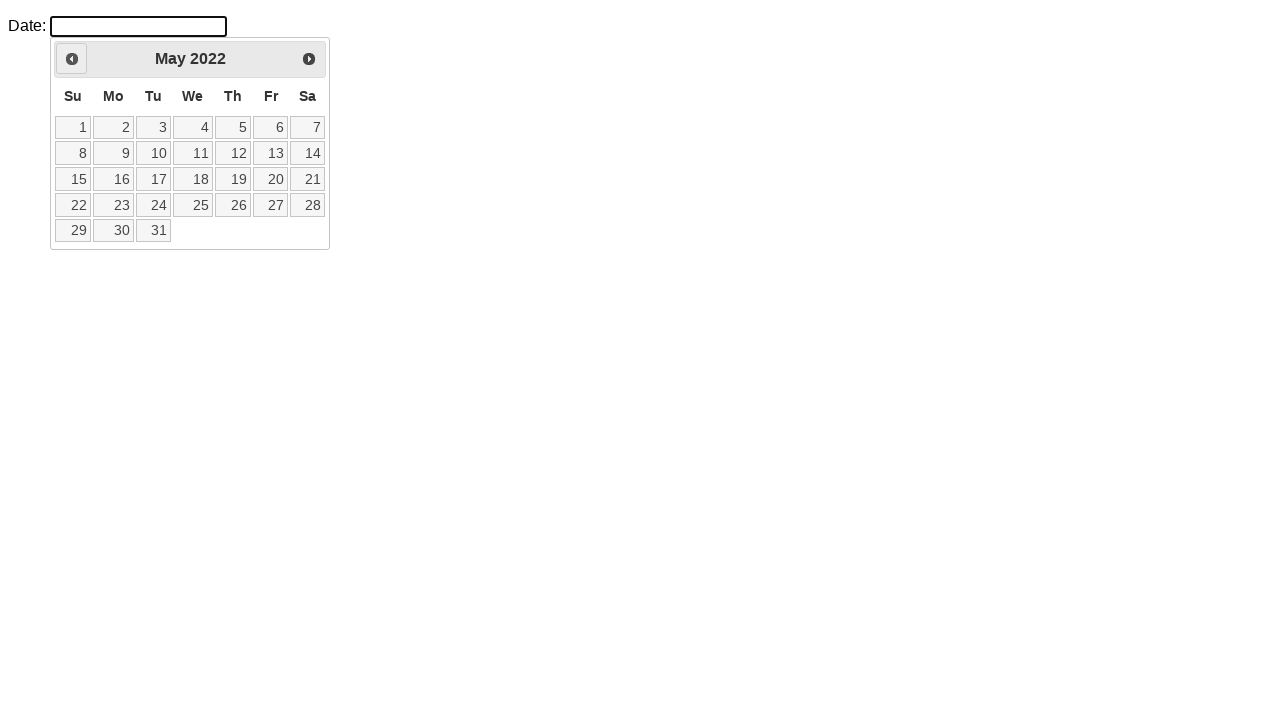

Retrieved current year: 2022
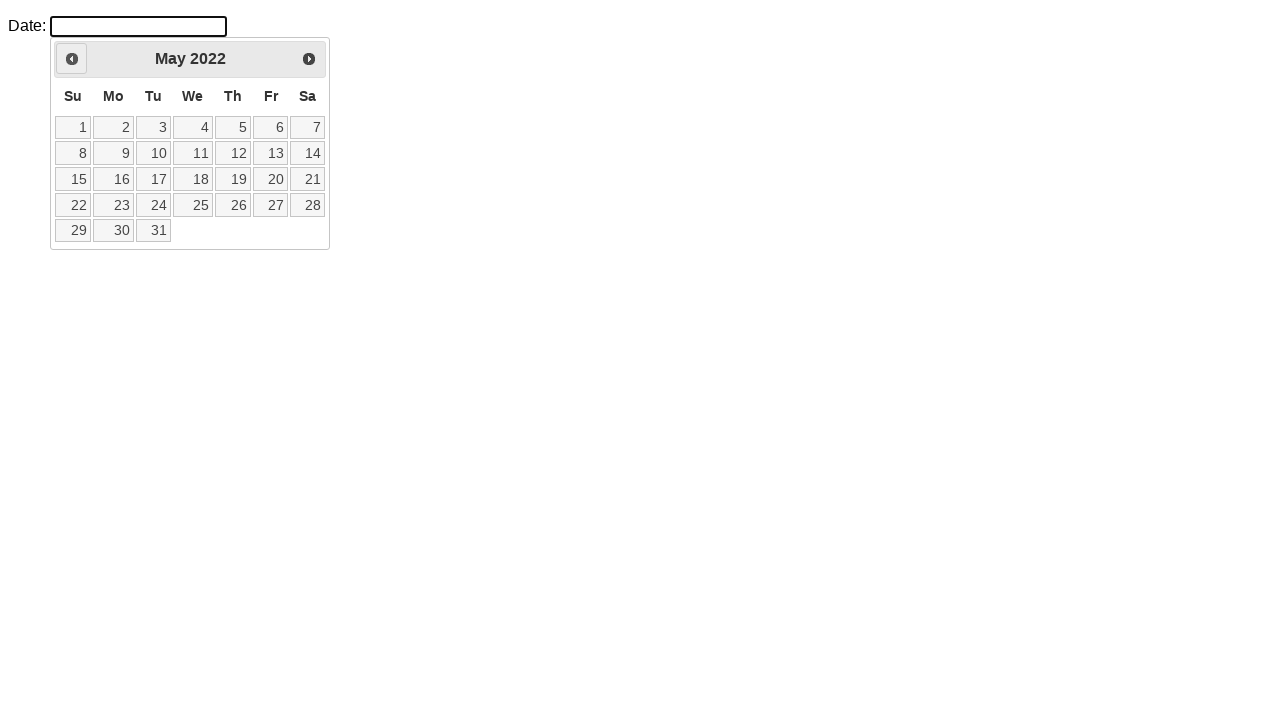

Clicked Previous button to navigate to previous month at (72, 59) on a.ui-datepicker-prev
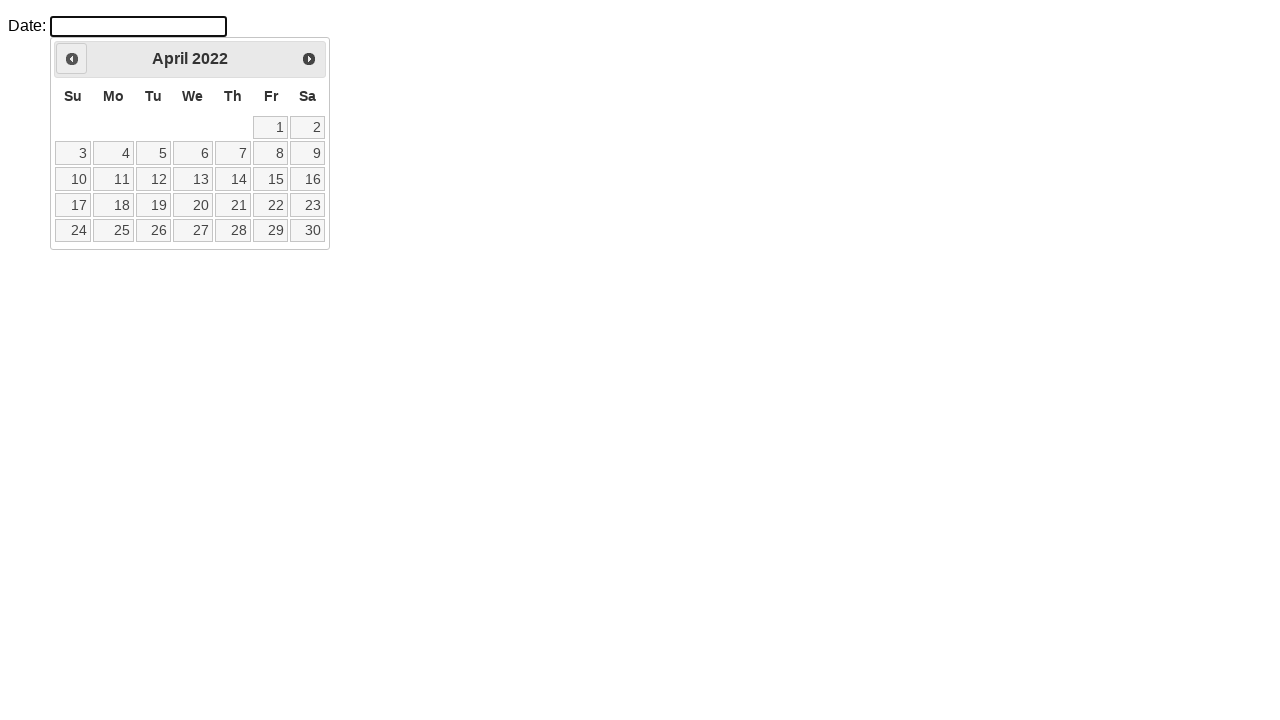

Waited for calendar to update
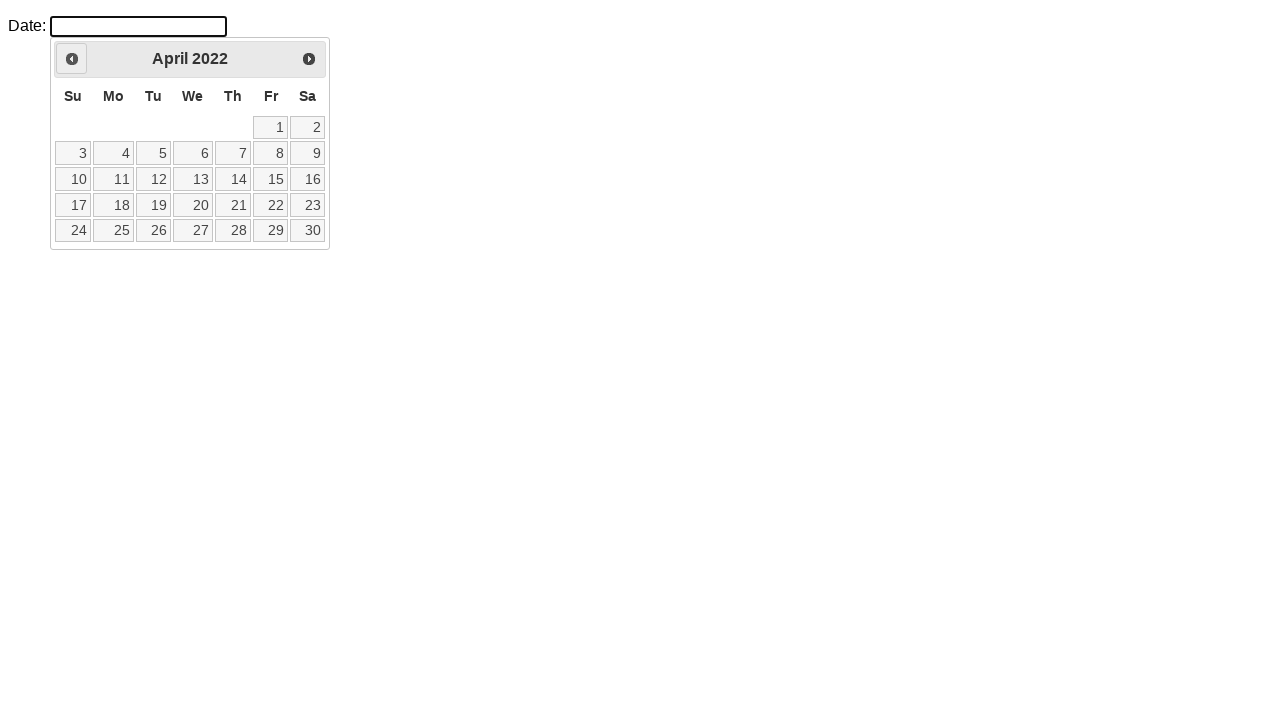

Retrieved current month: April
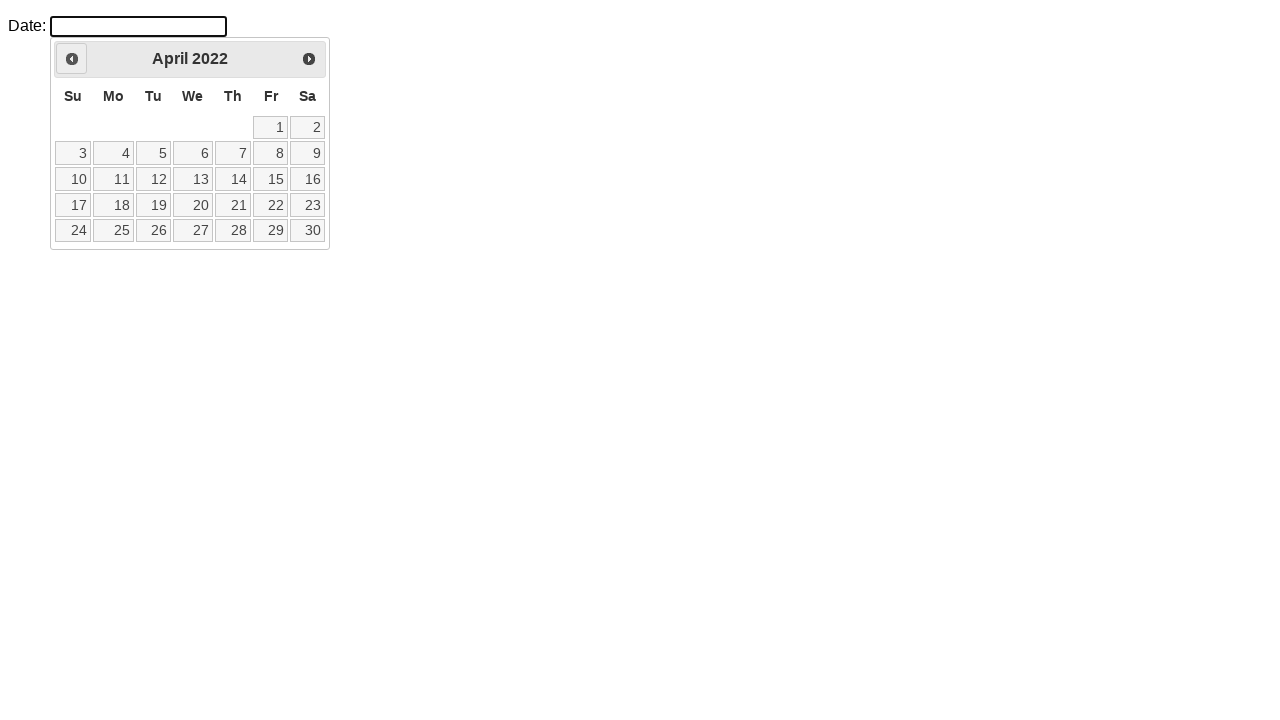

Retrieved current year: 2022
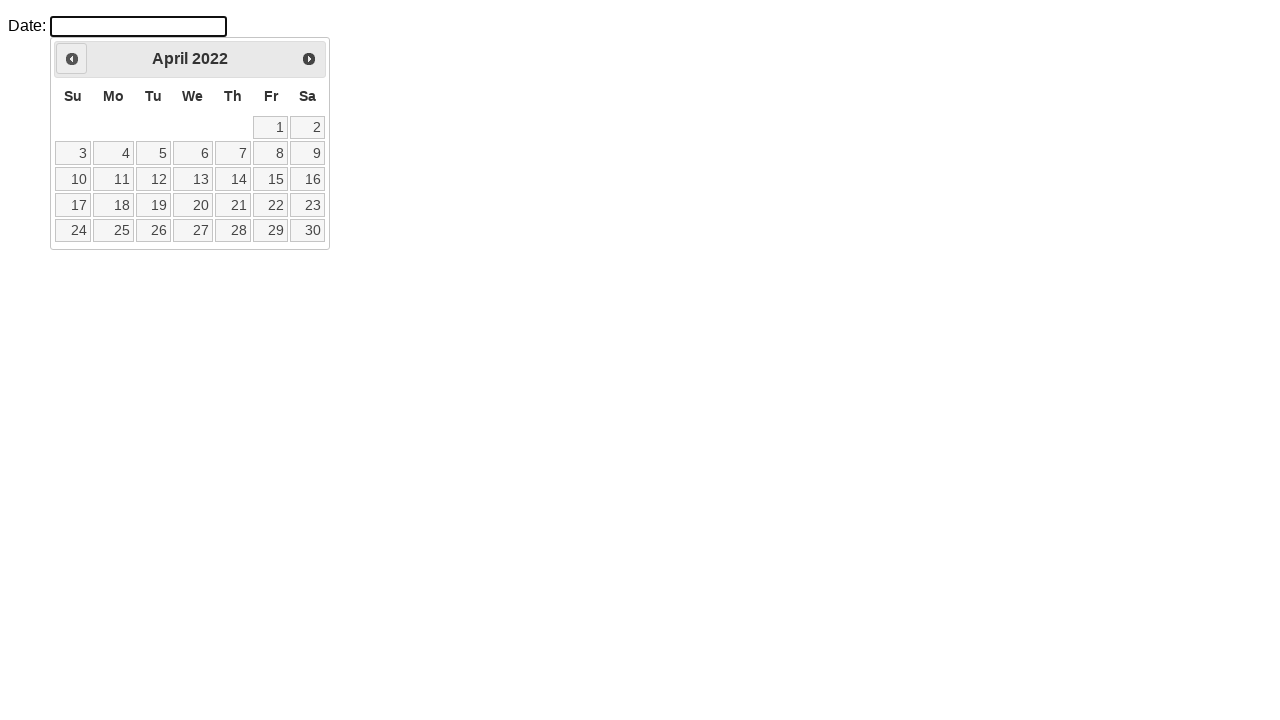

Clicked Previous button to navigate to previous month at (72, 59) on a.ui-datepicker-prev
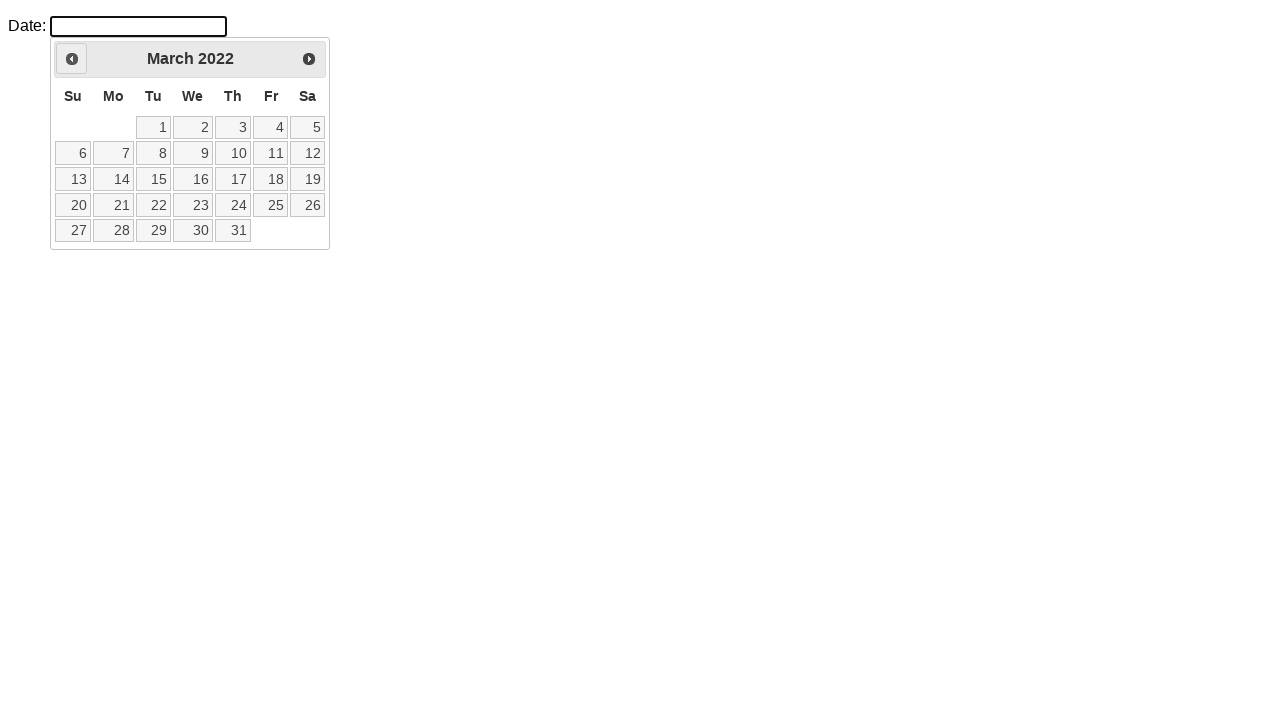

Waited for calendar to update
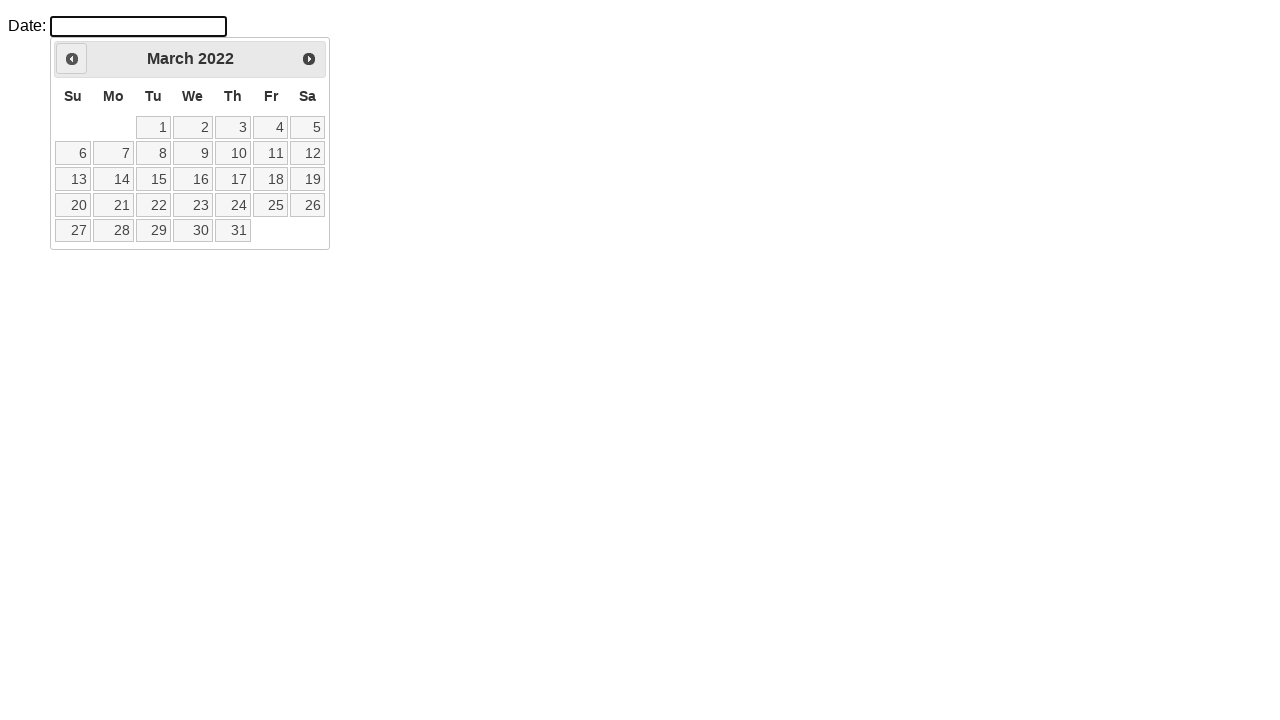

Retrieved current month: March
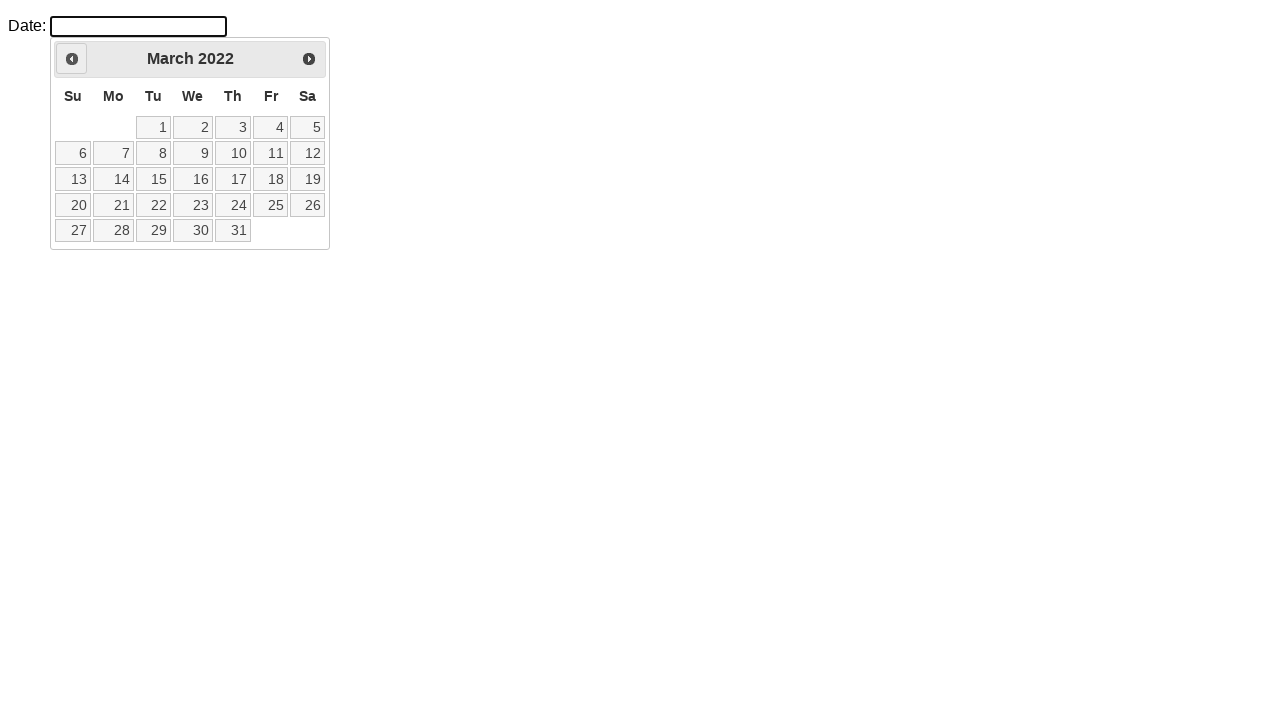

Retrieved current year: 2022
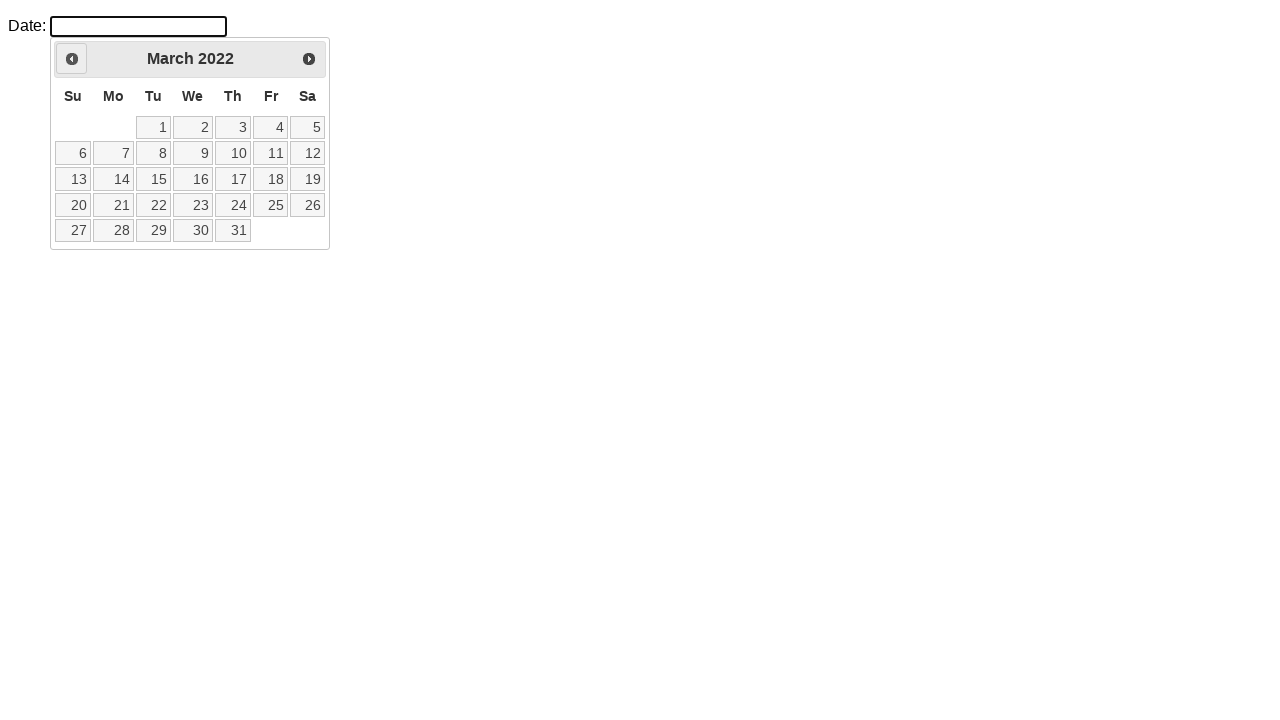

Clicked Previous button to navigate to previous month at (72, 59) on a.ui-datepicker-prev
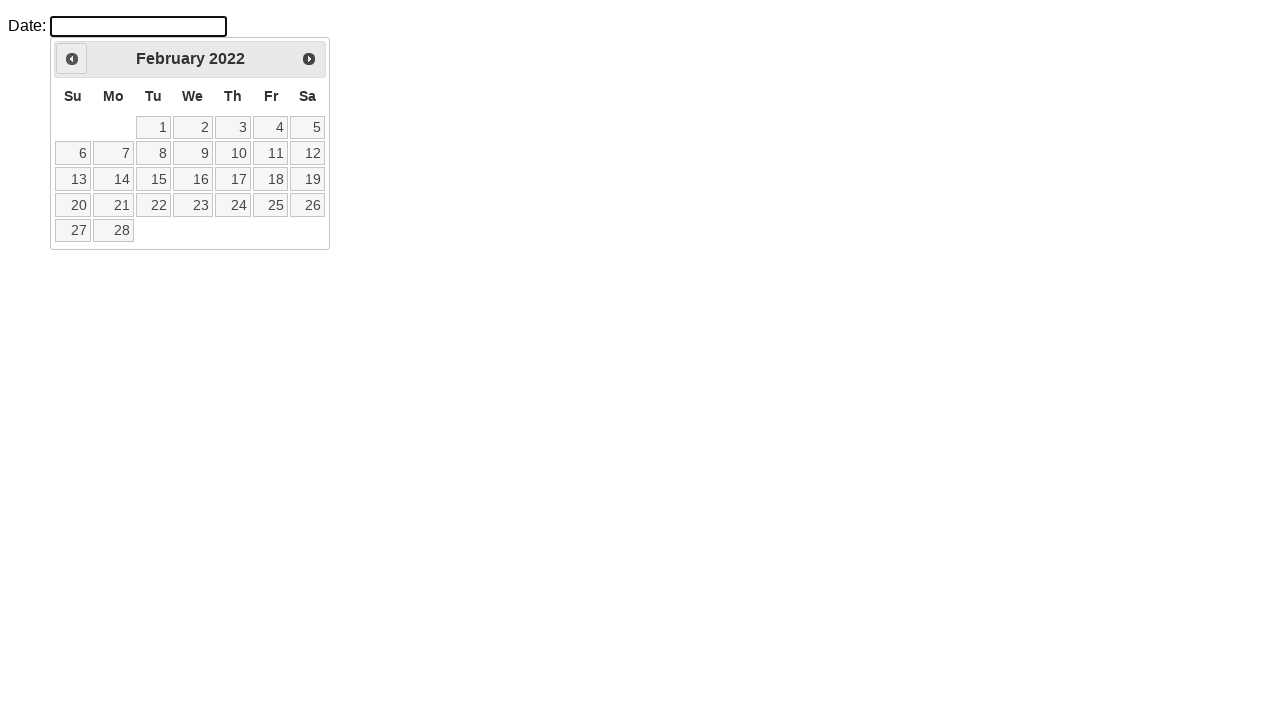

Waited for calendar to update
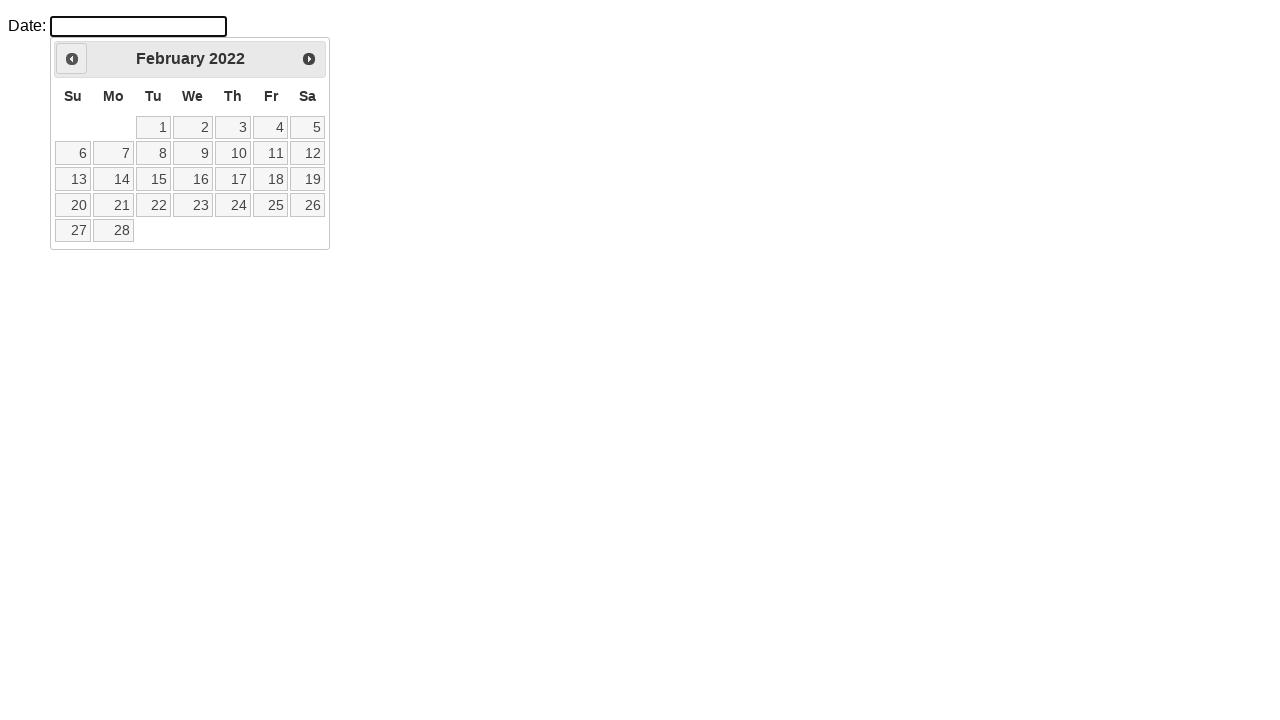

Retrieved current month: February
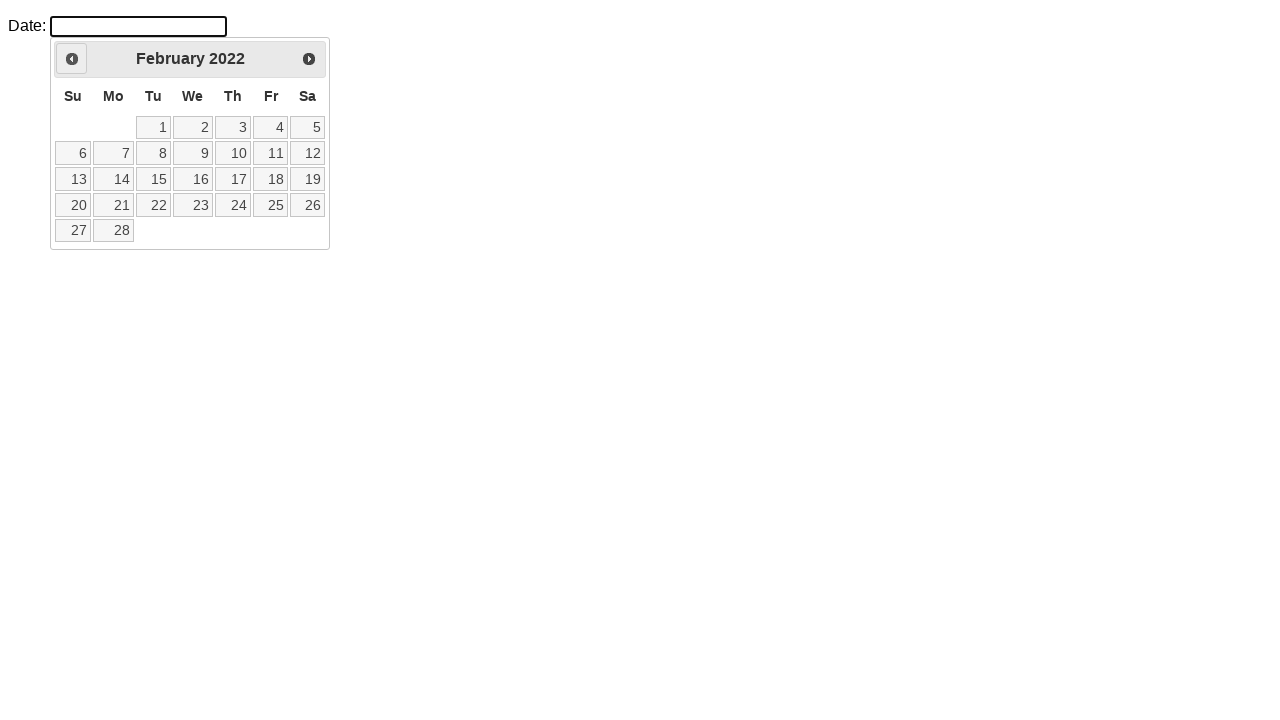

Retrieved current year: 2022
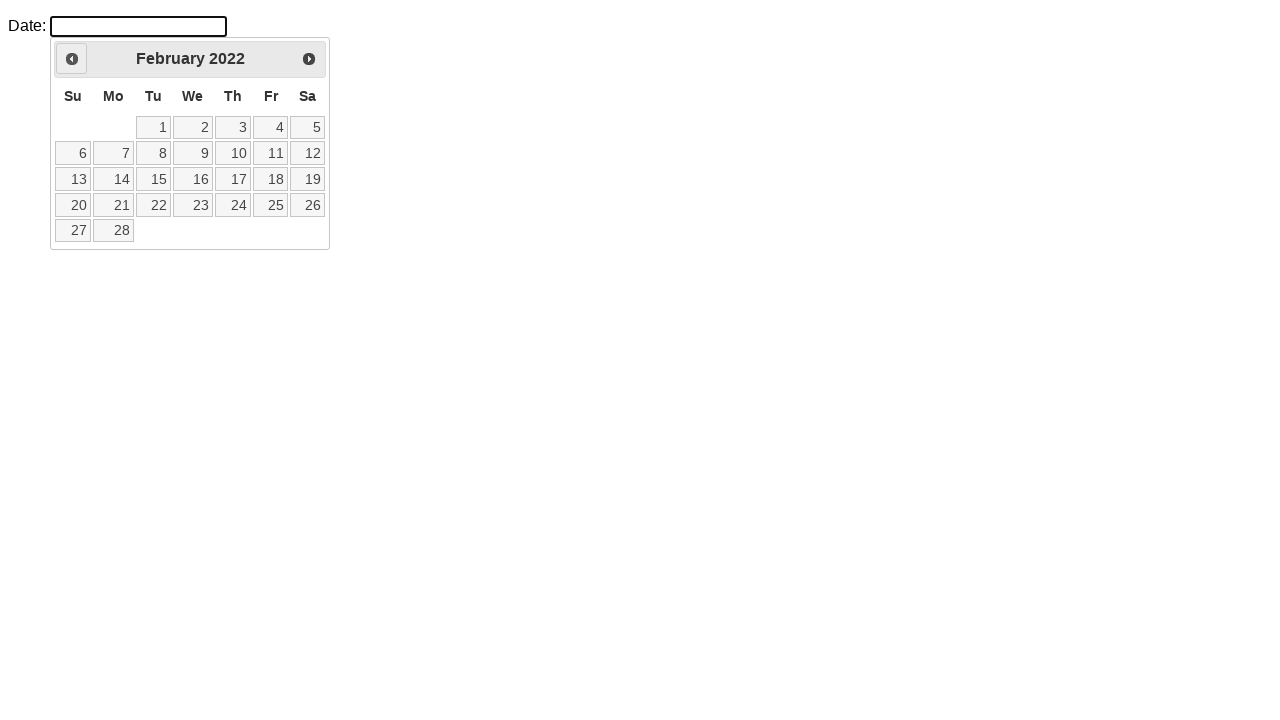

Clicked Previous button to navigate to previous month at (72, 59) on a.ui-datepicker-prev
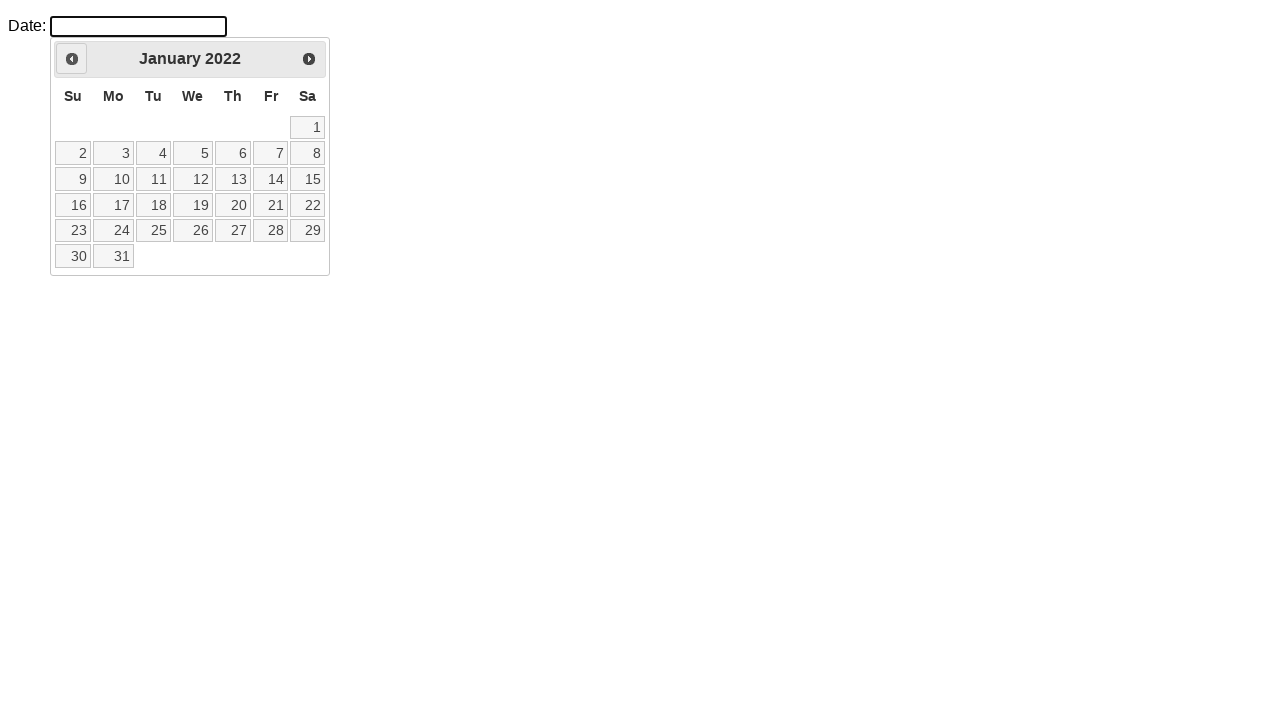

Waited for calendar to update
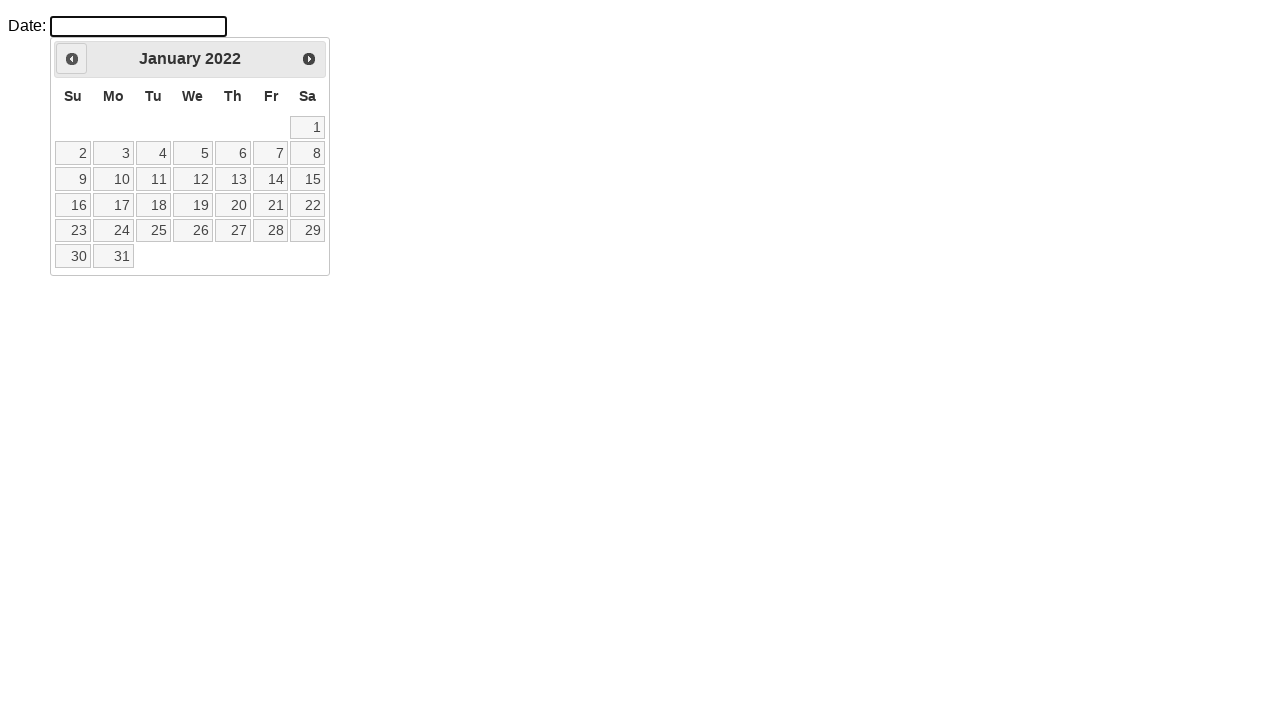

Retrieved current month: January
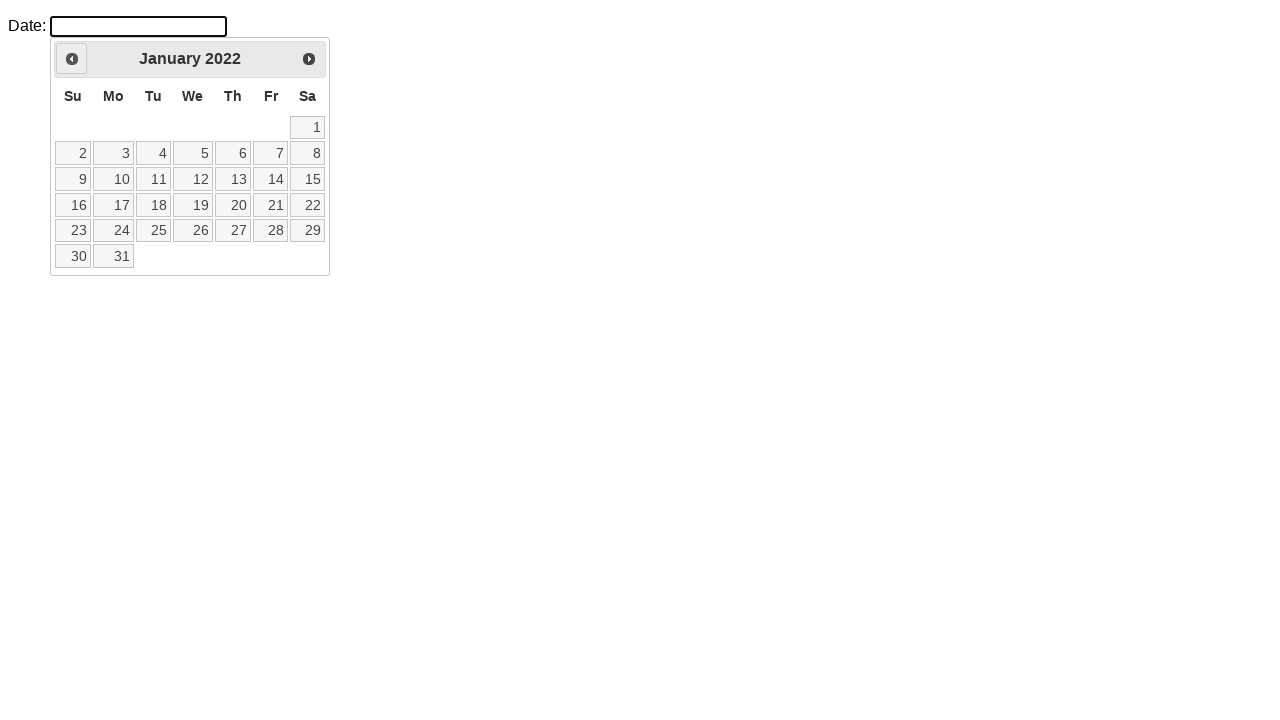

Retrieved current year: 2022
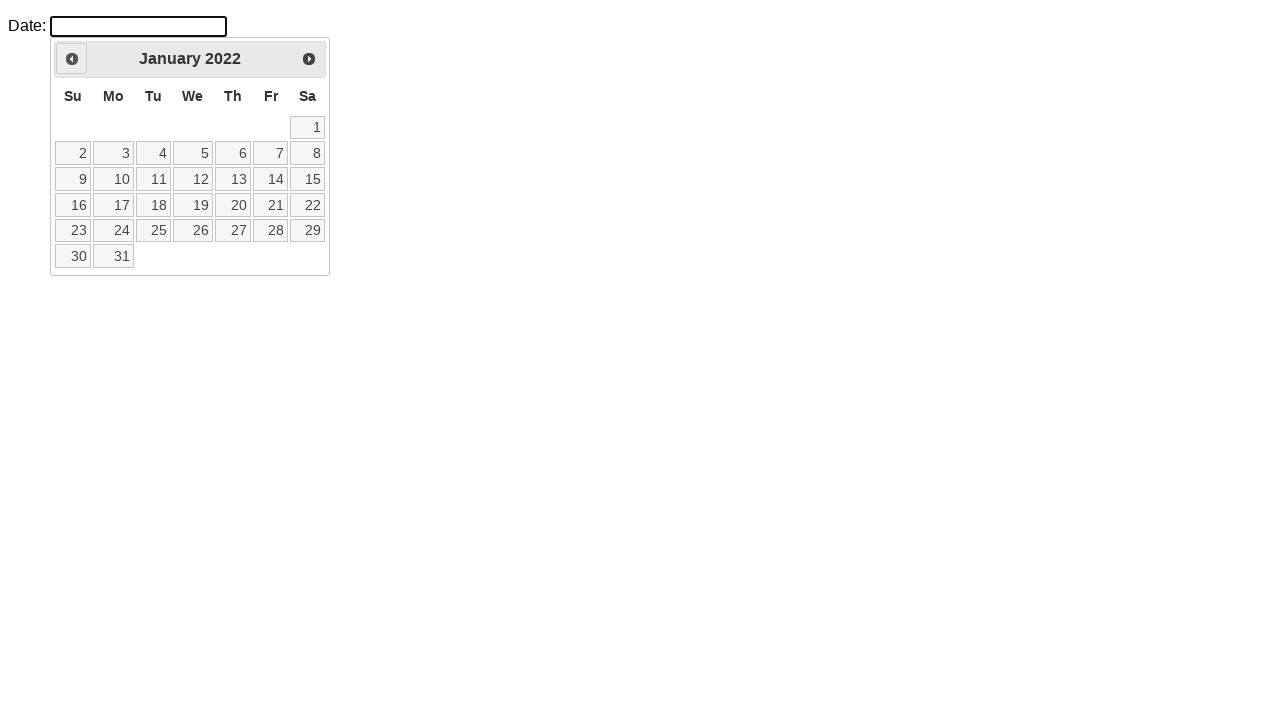

Clicked Previous button to navigate to previous month at (72, 59) on a.ui-datepicker-prev
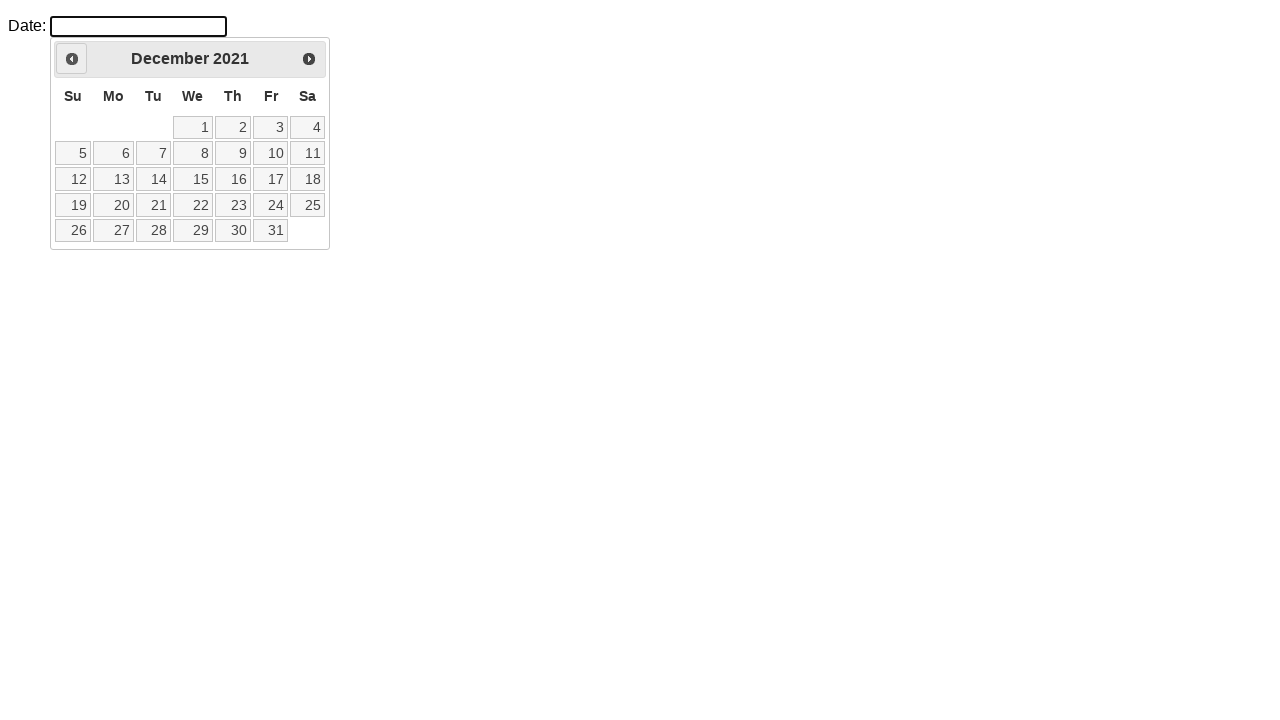

Waited for calendar to update
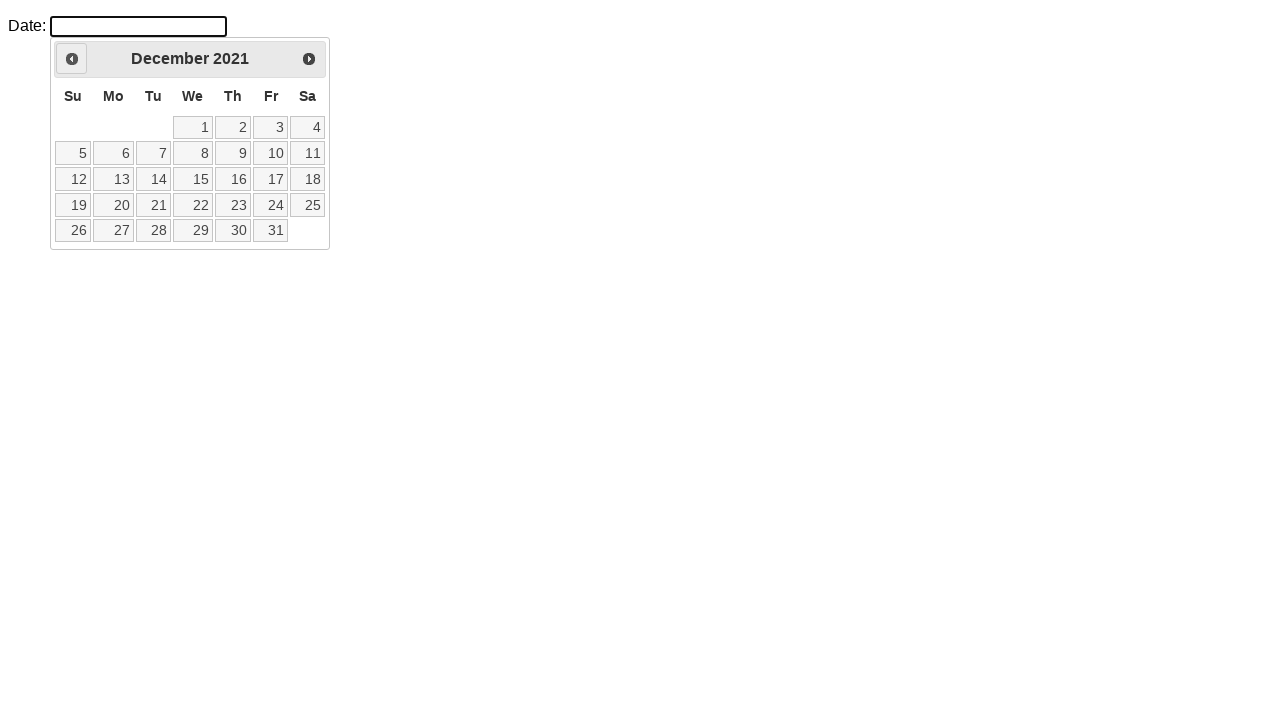

Retrieved current month: December
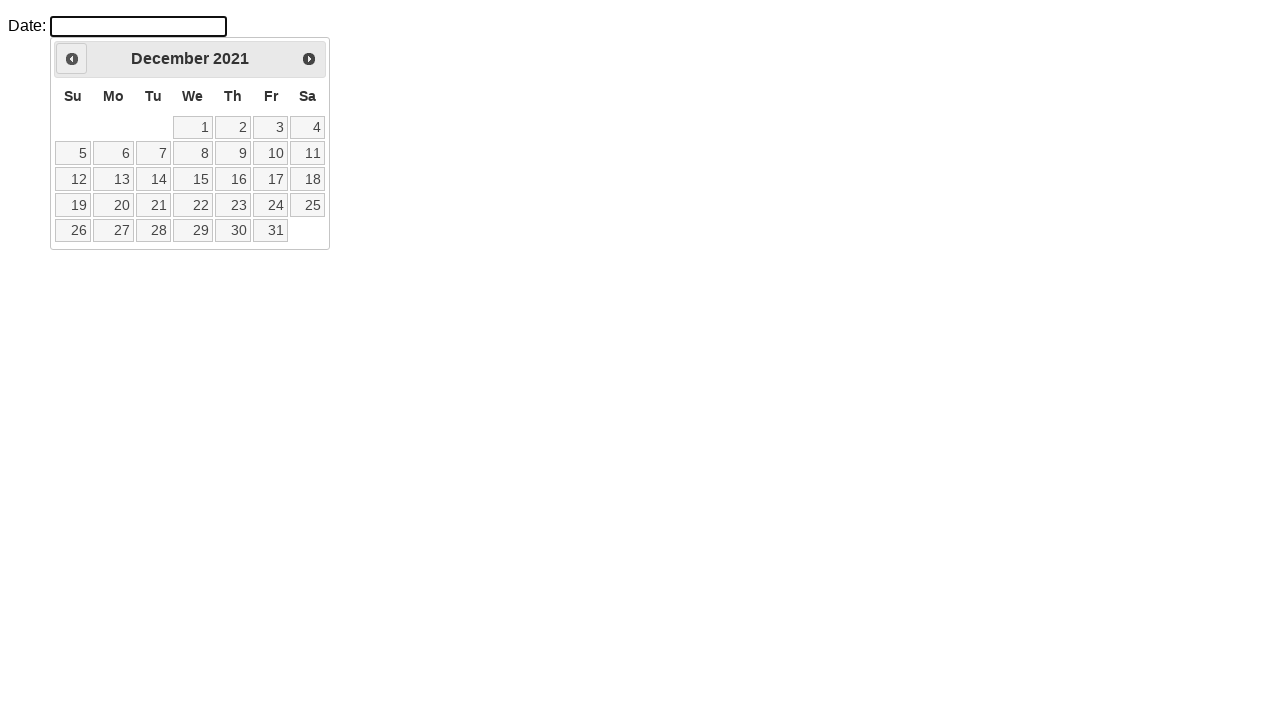

Retrieved current year: 2021
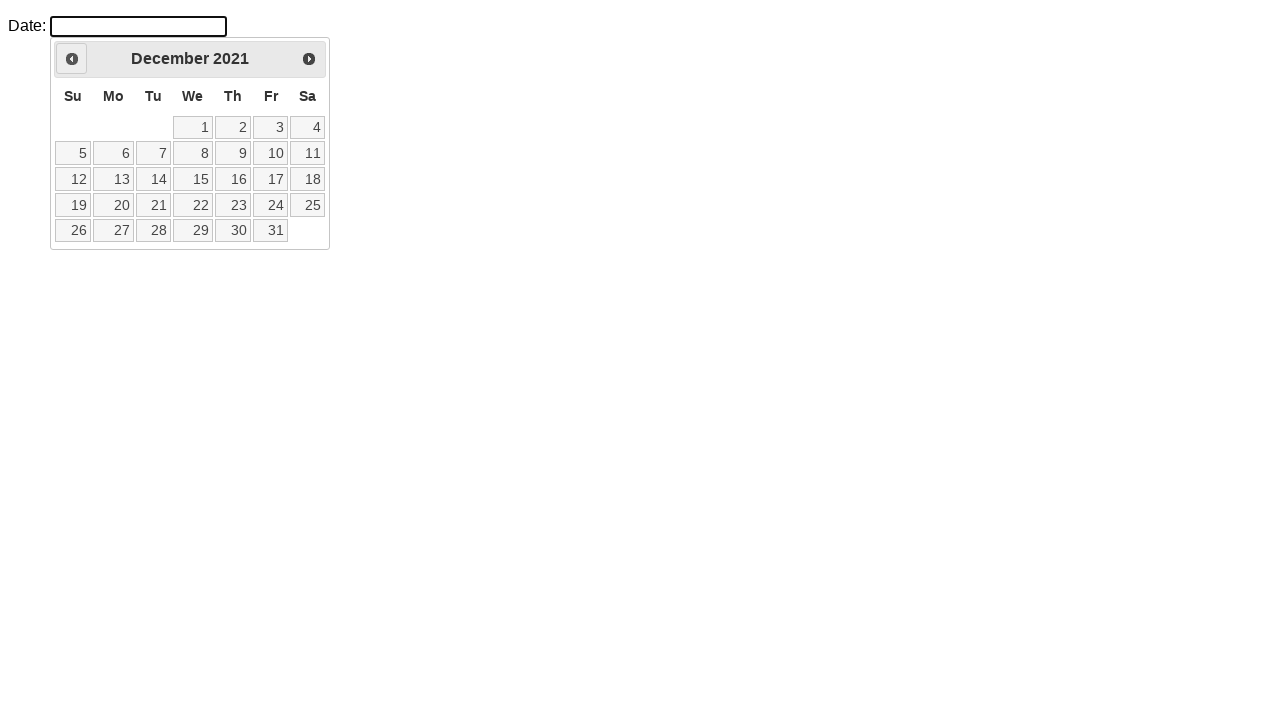

Clicked Previous button to navigate to previous month at (72, 59) on a.ui-datepicker-prev
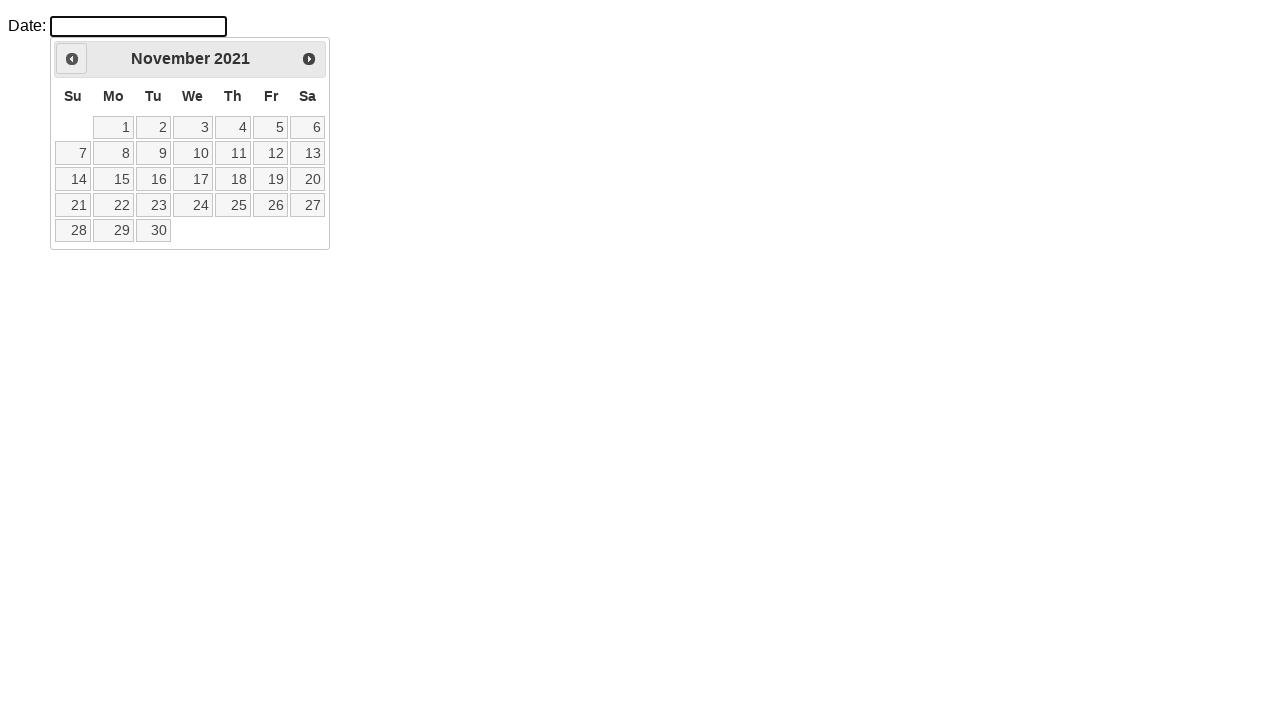

Waited for calendar to update
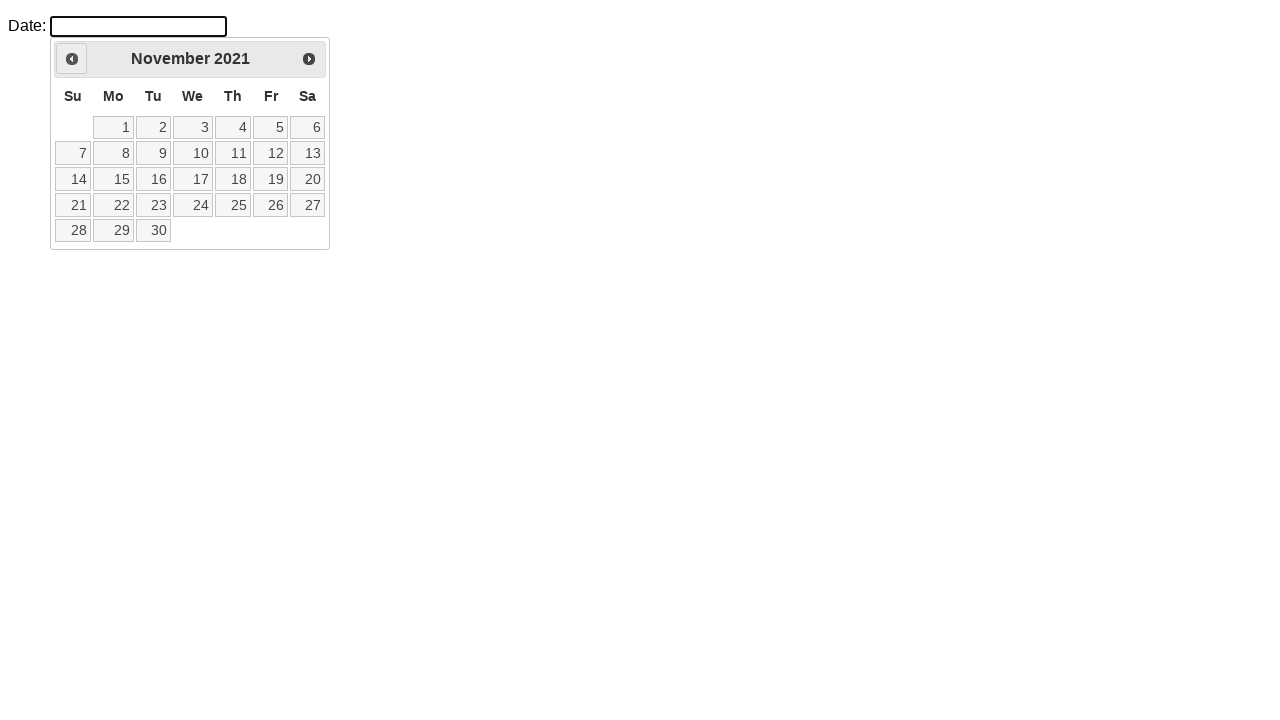

Retrieved current month: November
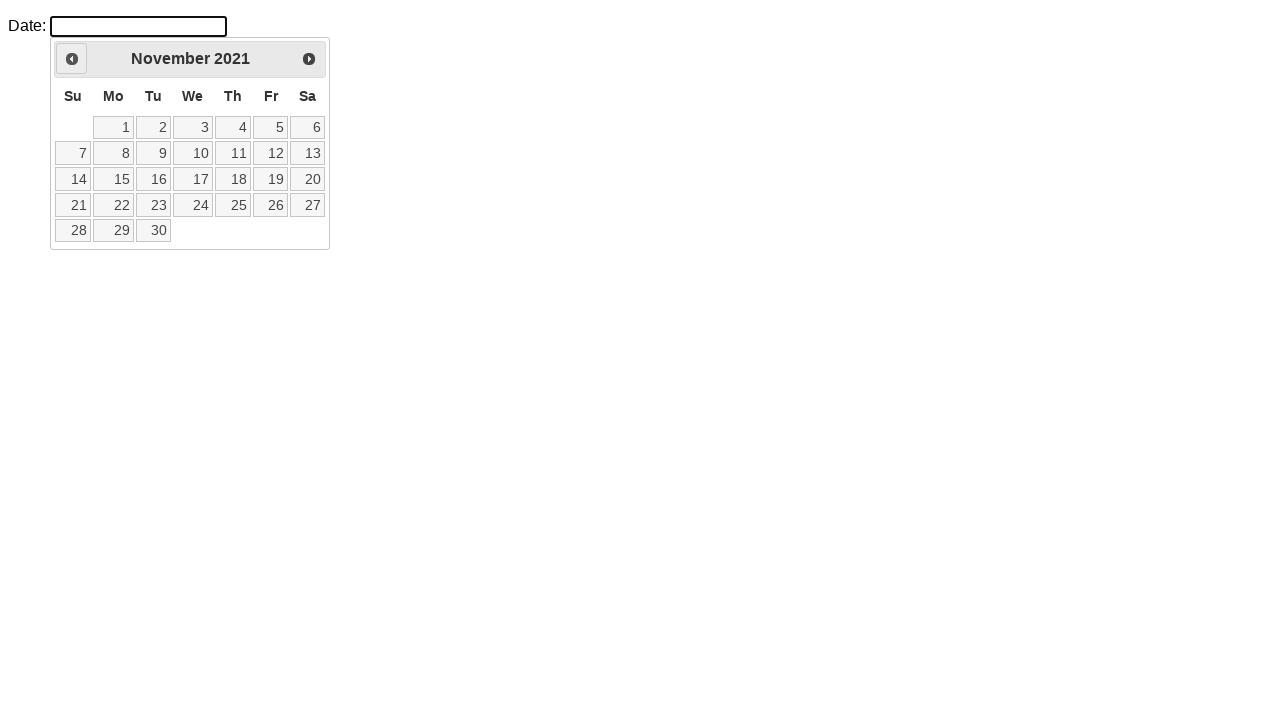

Retrieved current year: 2021
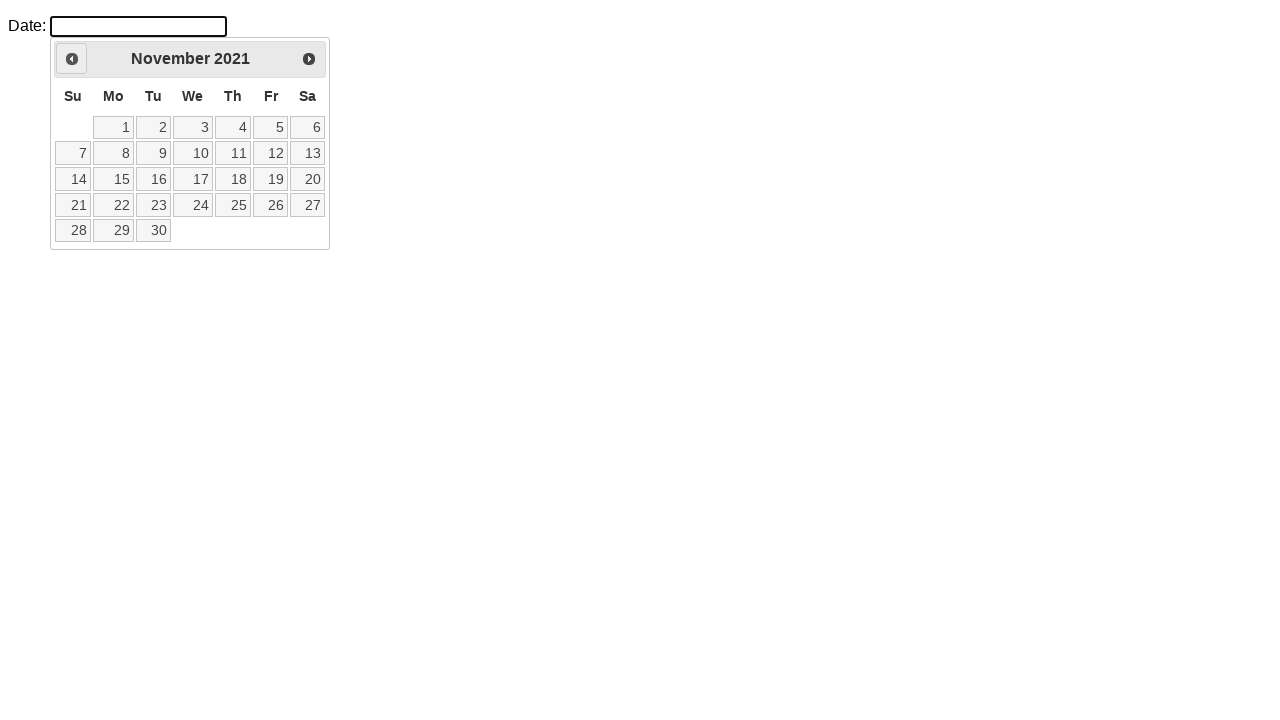

Clicked Previous button to navigate to previous month at (72, 59) on a.ui-datepicker-prev
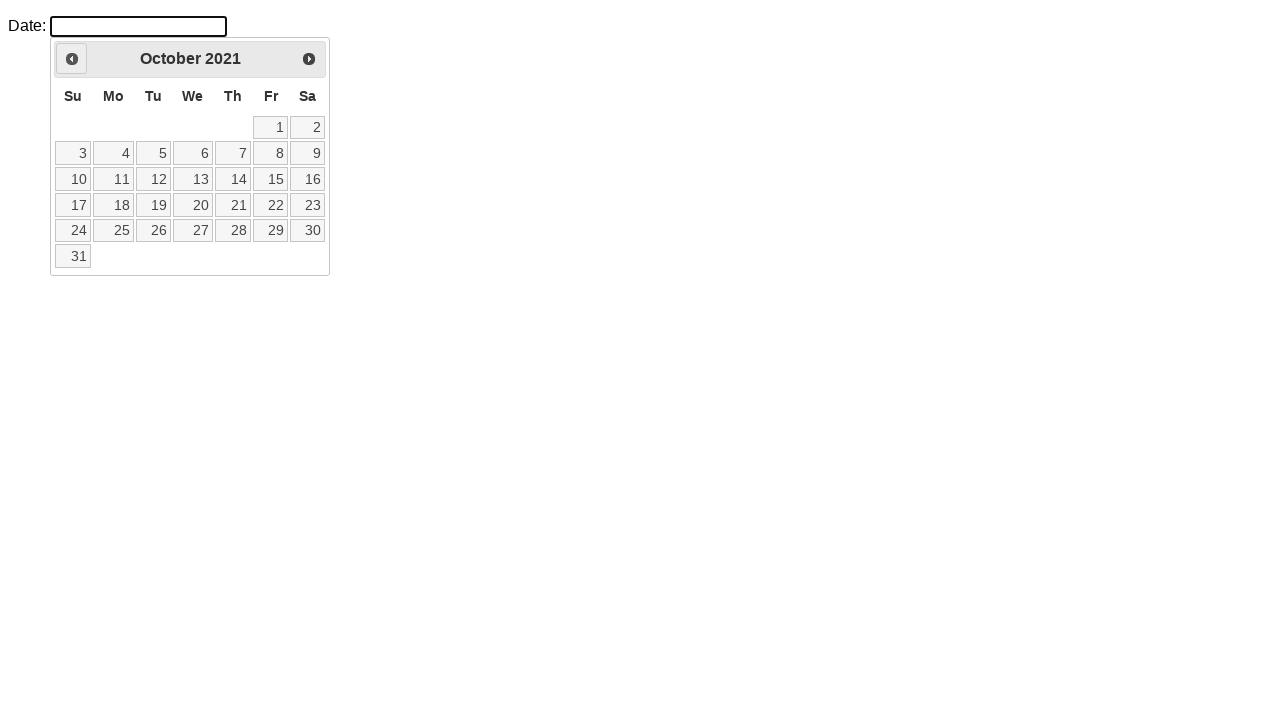

Waited for calendar to update
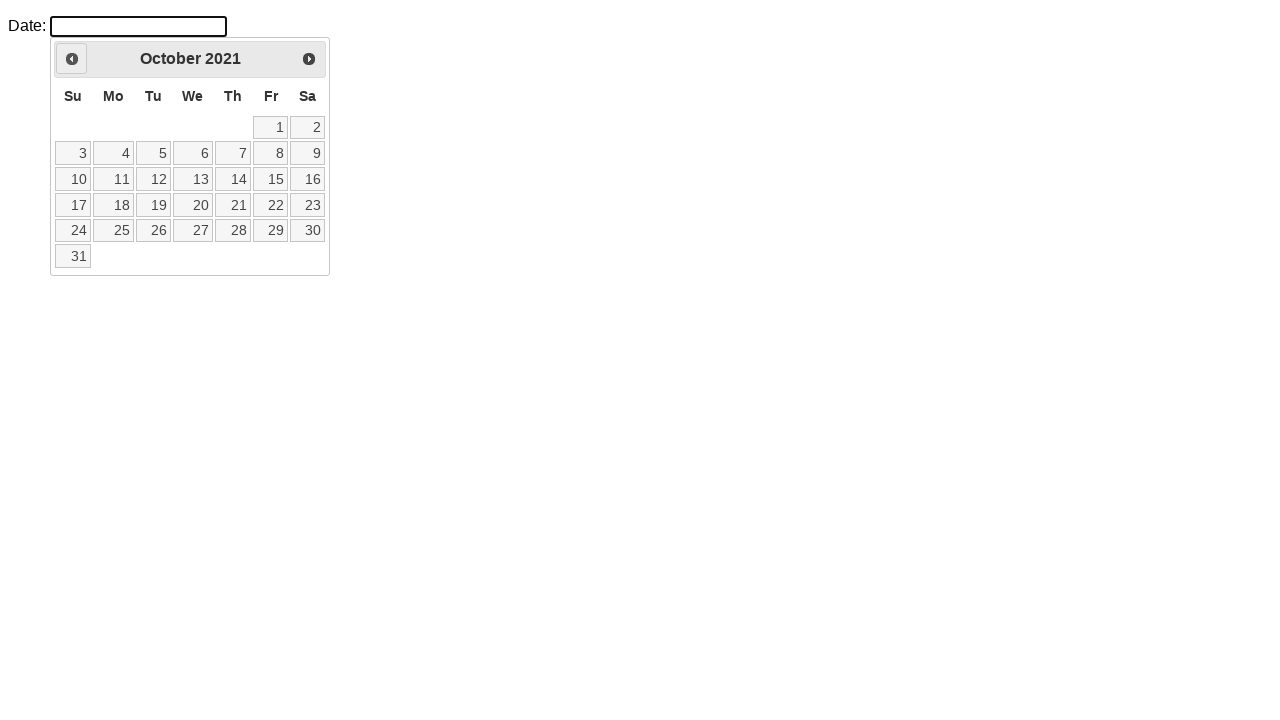

Retrieved current month: October
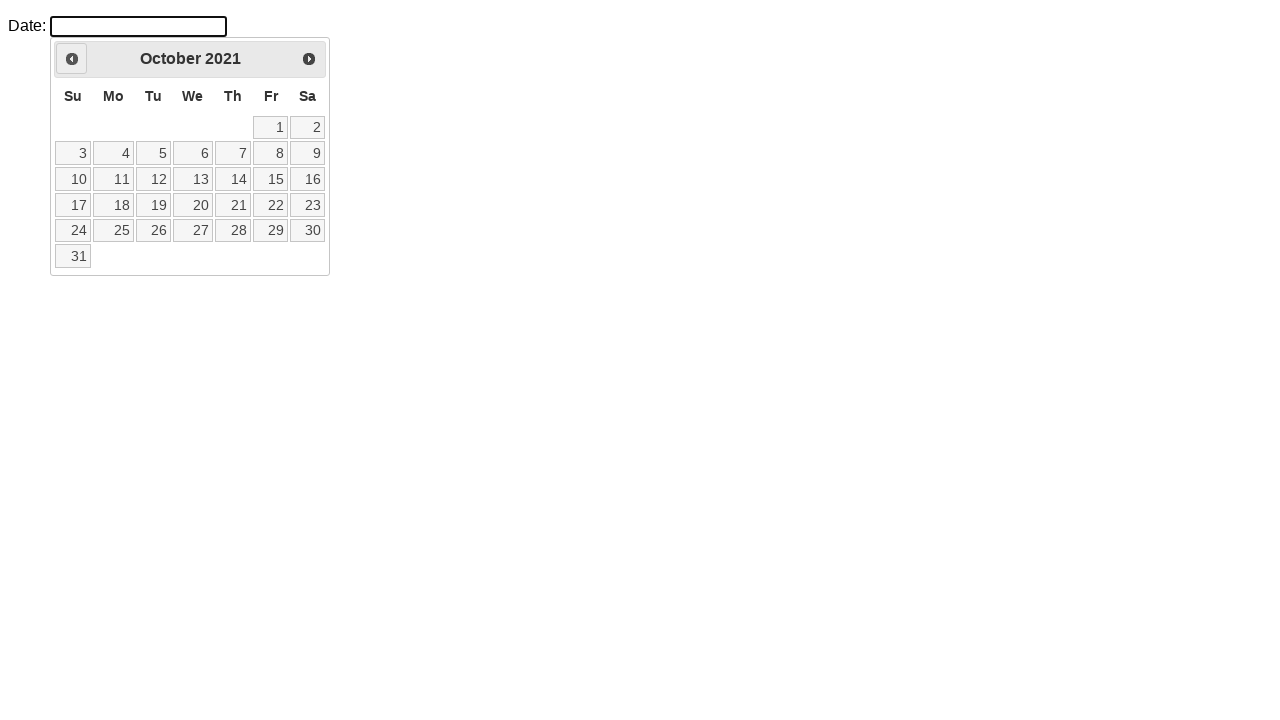

Retrieved current year: 2021
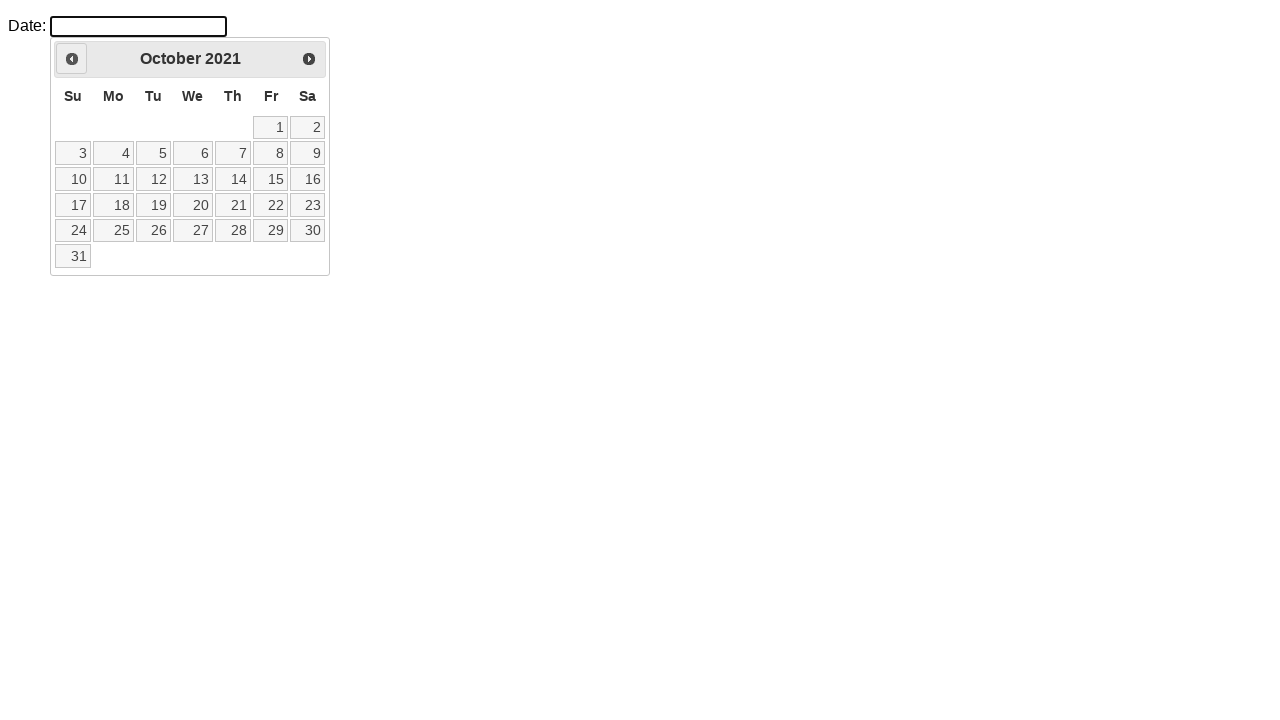

Clicked Previous button to navigate to previous month at (72, 59) on a.ui-datepicker-prev
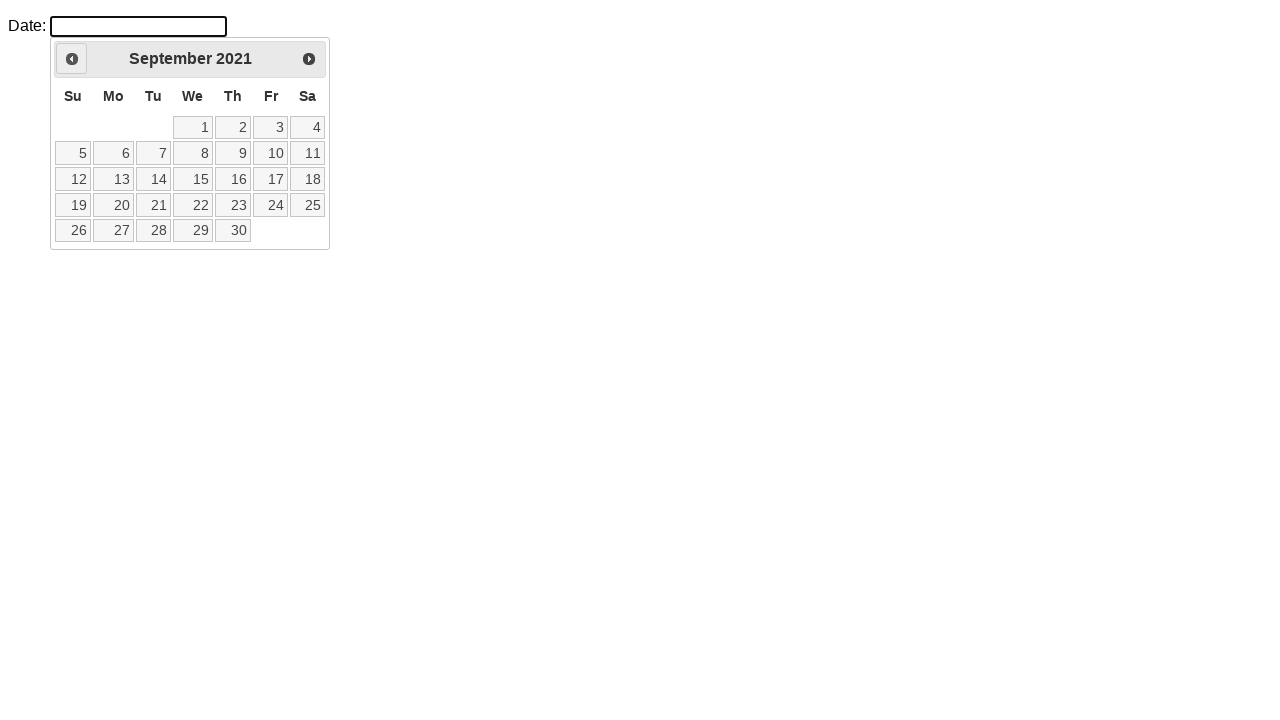

Waited for calendar to update
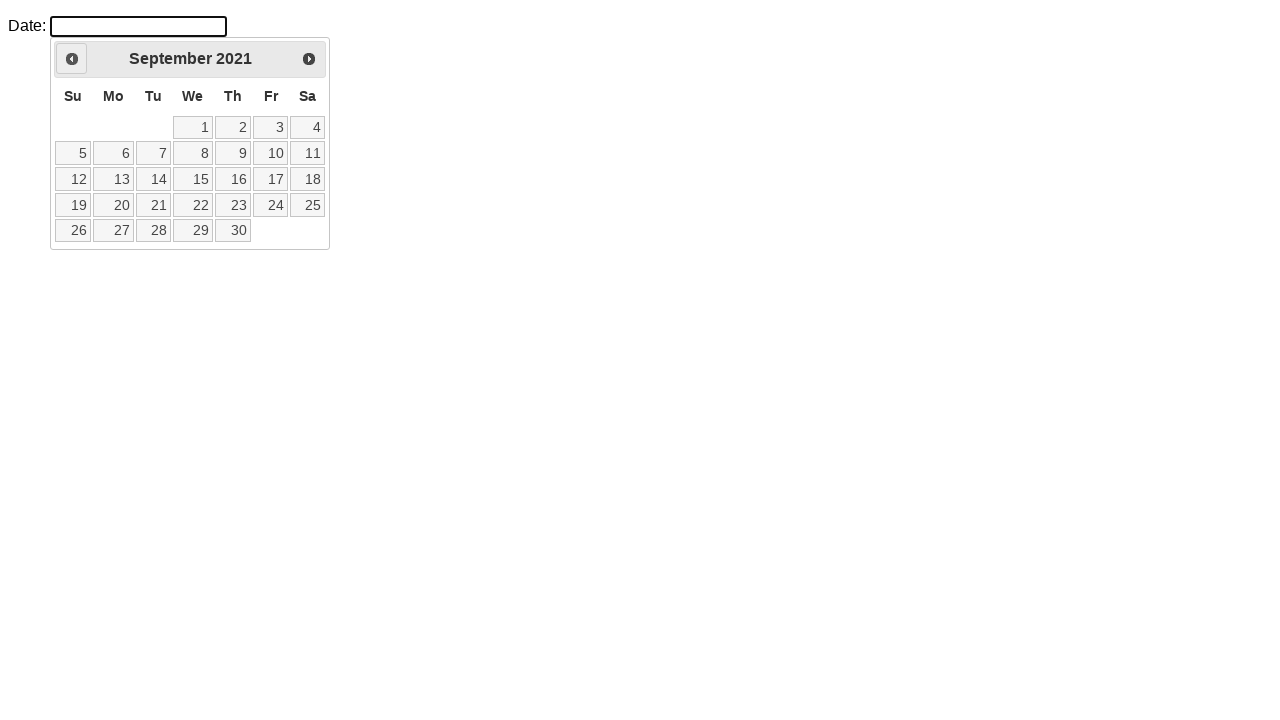

Retrieved current month: September
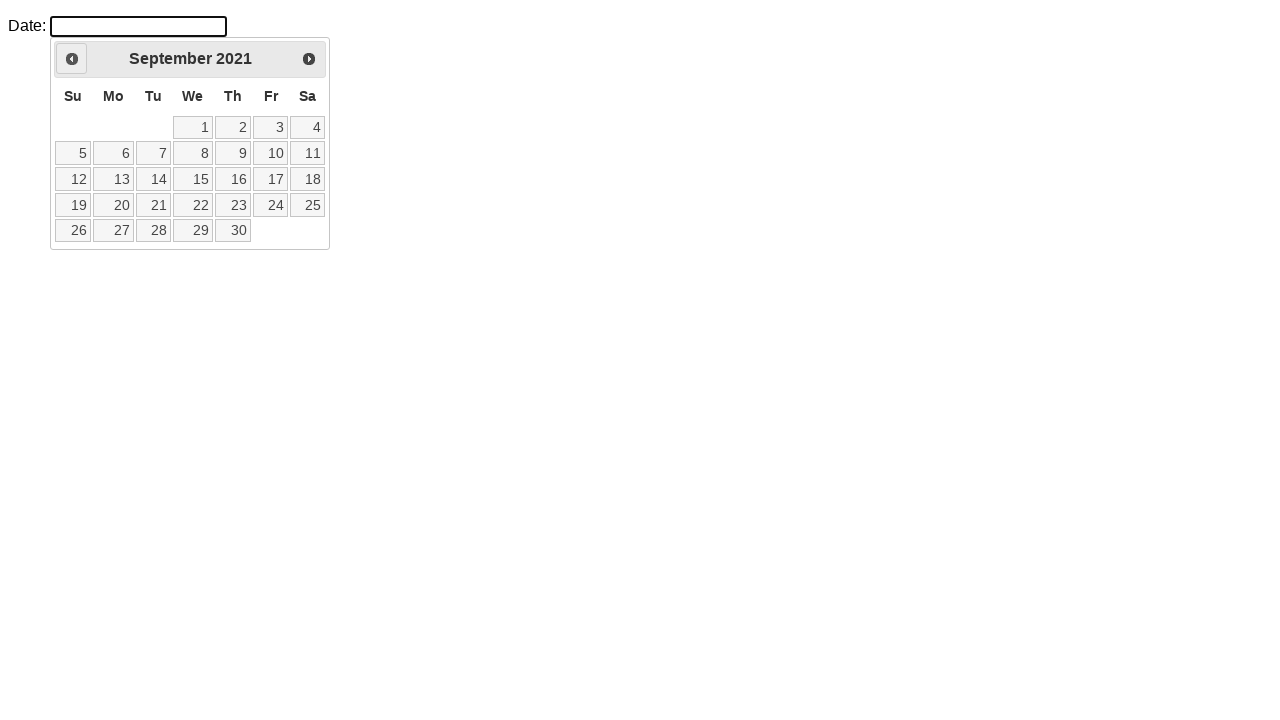

Retrieved current year: 2021
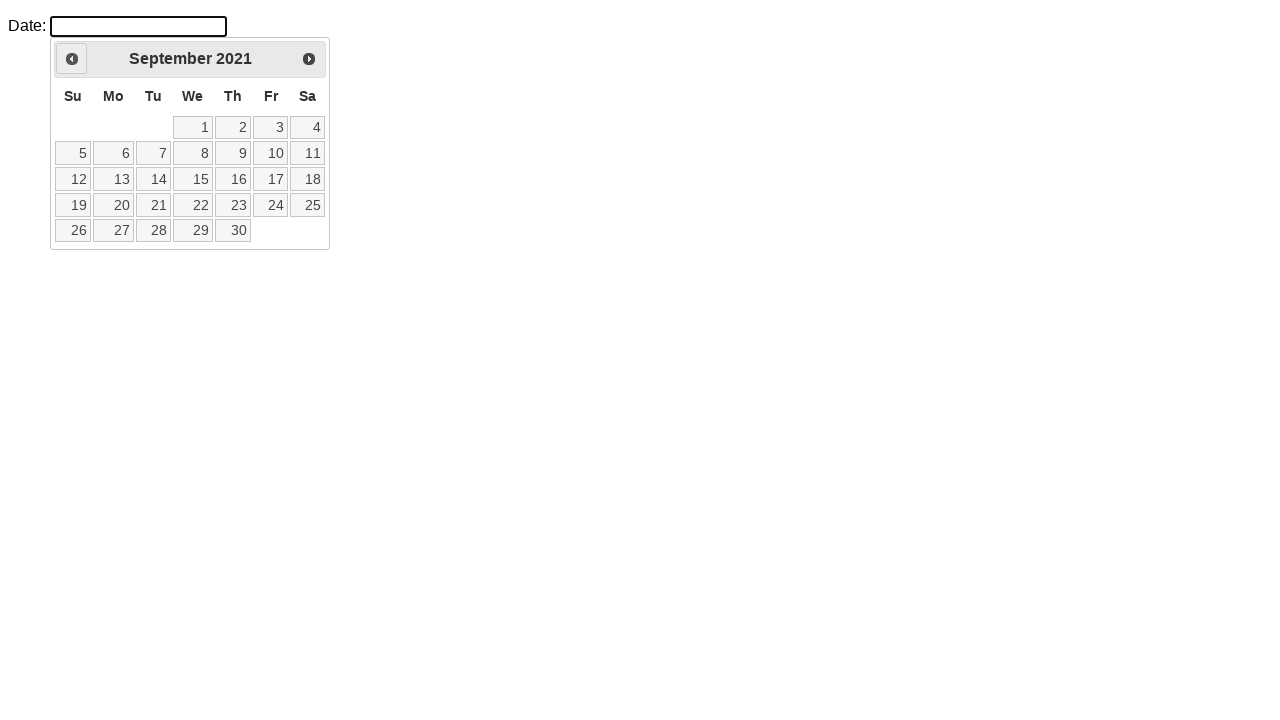

Clicked Previous button to navigate to previous month at (72, 59) on a.ui-datepicker-prev
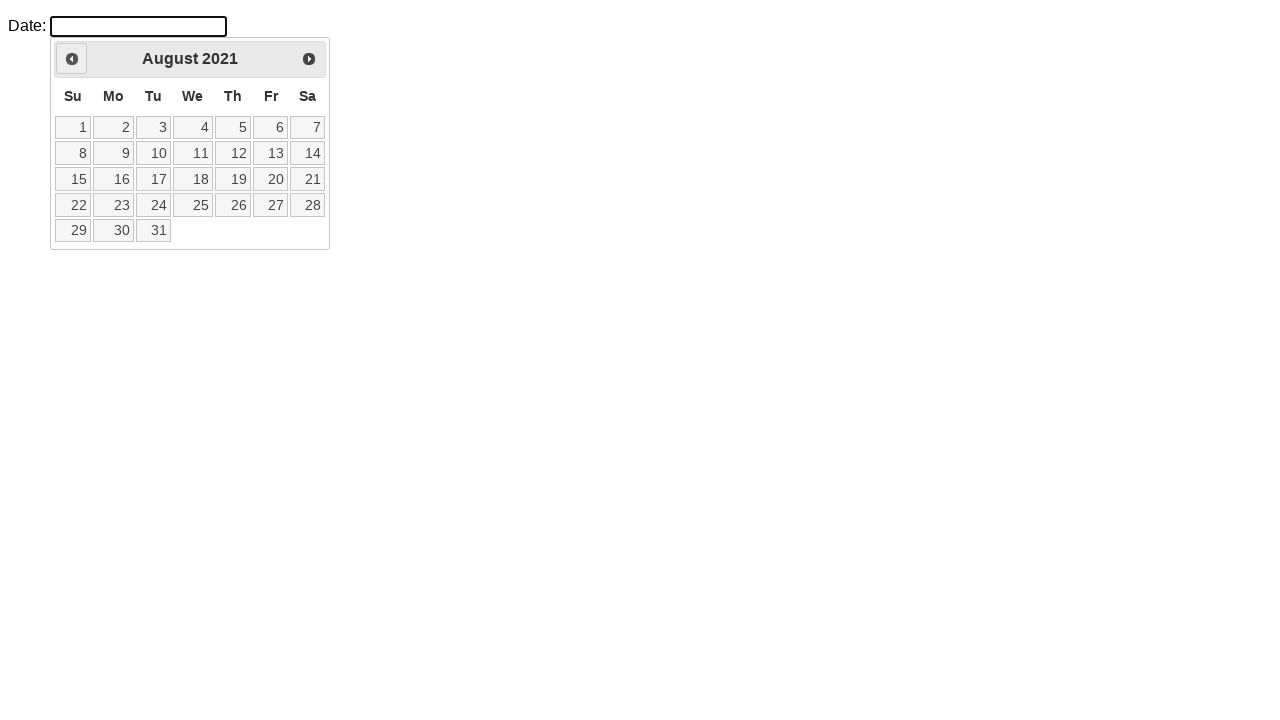

Waited for calendar to update
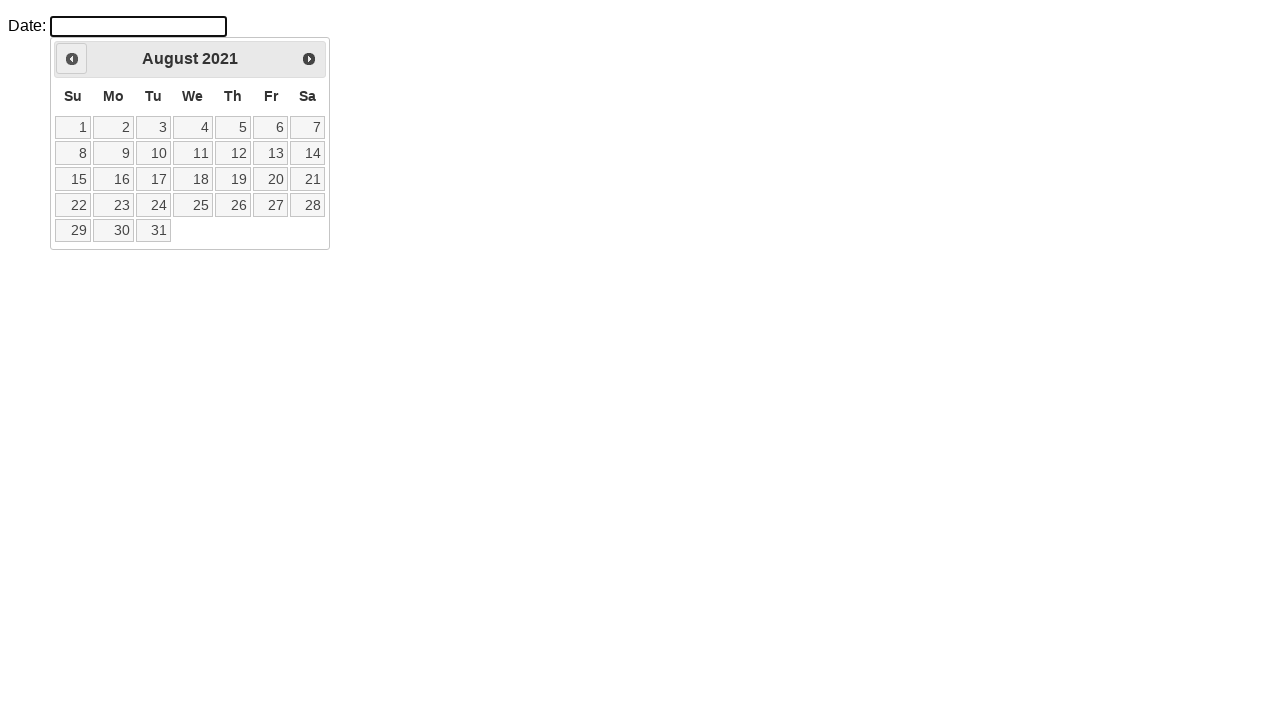

Retrieved current month: August
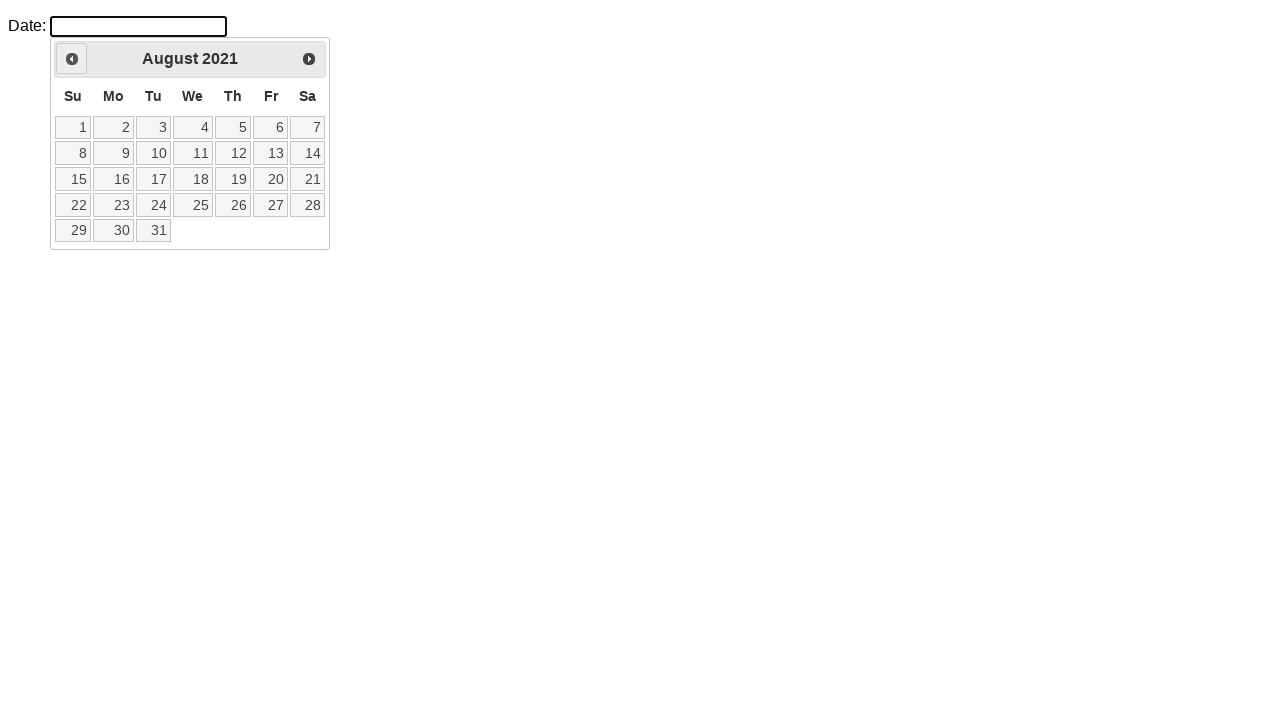

Retrieved current year: 2021
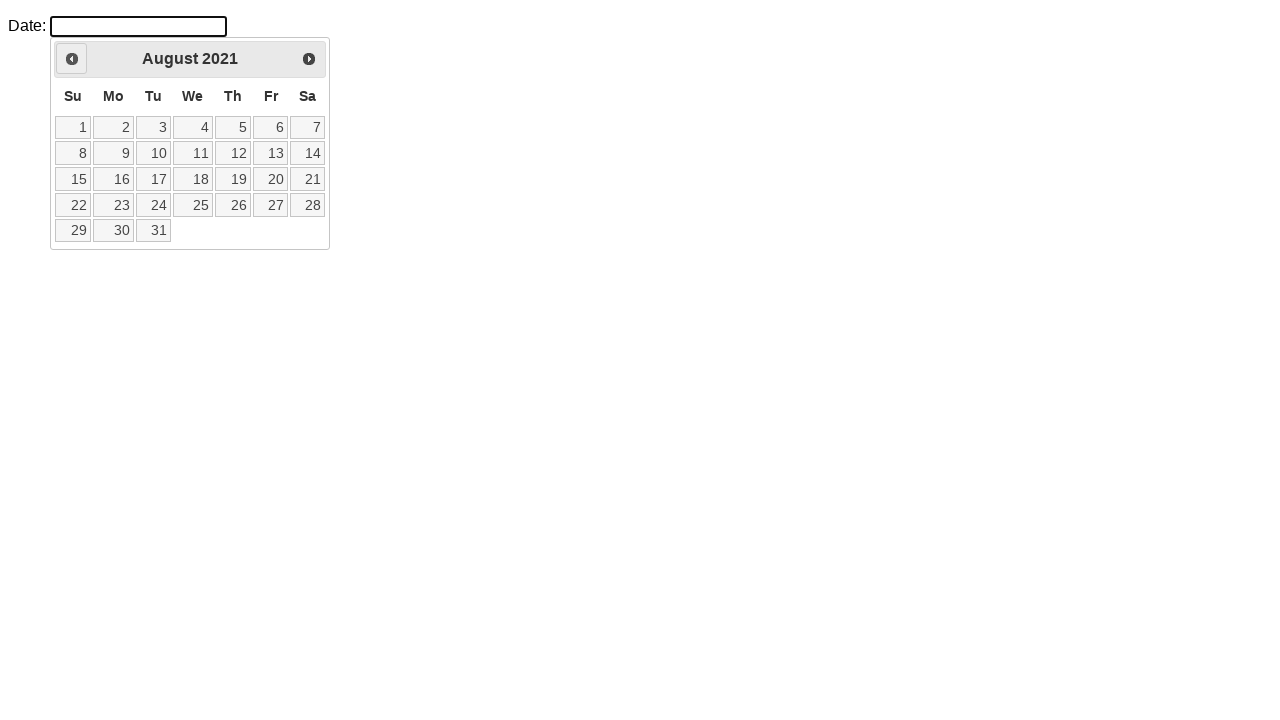

Clicked Previous button to navigate to previous month at (72, 59) on a.ui-datepicker-prev
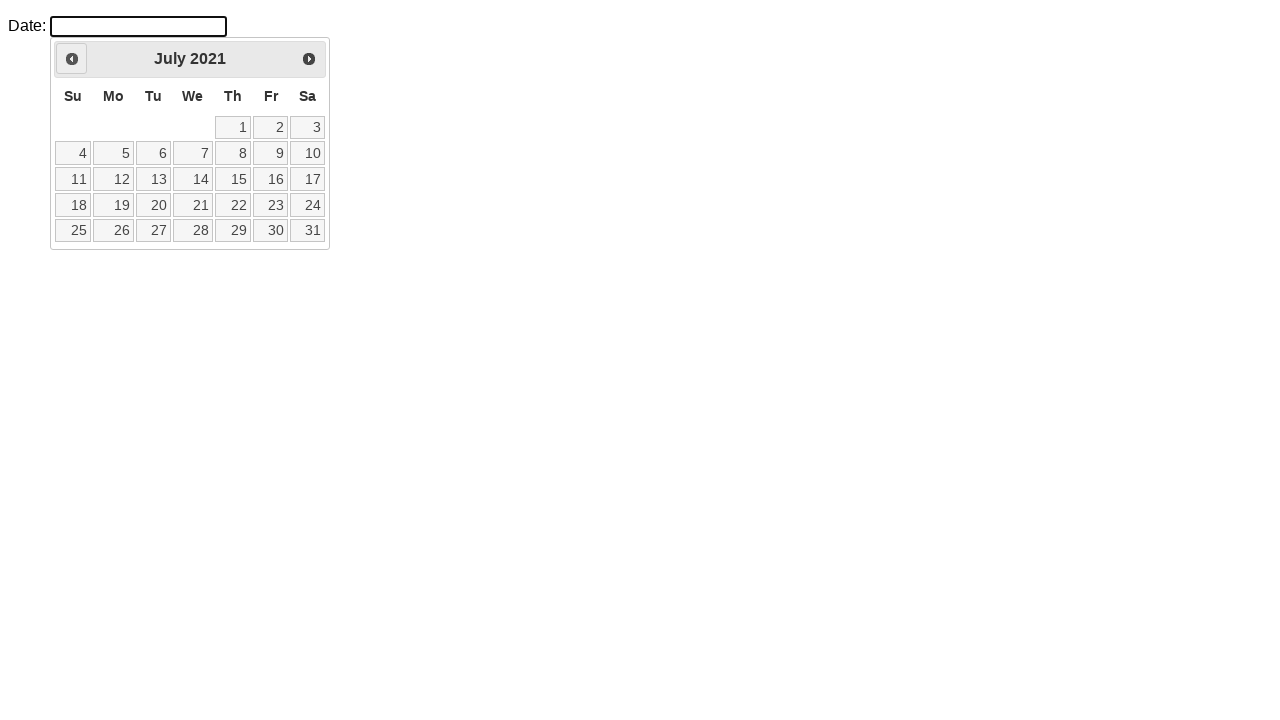

Waited for calendar to update
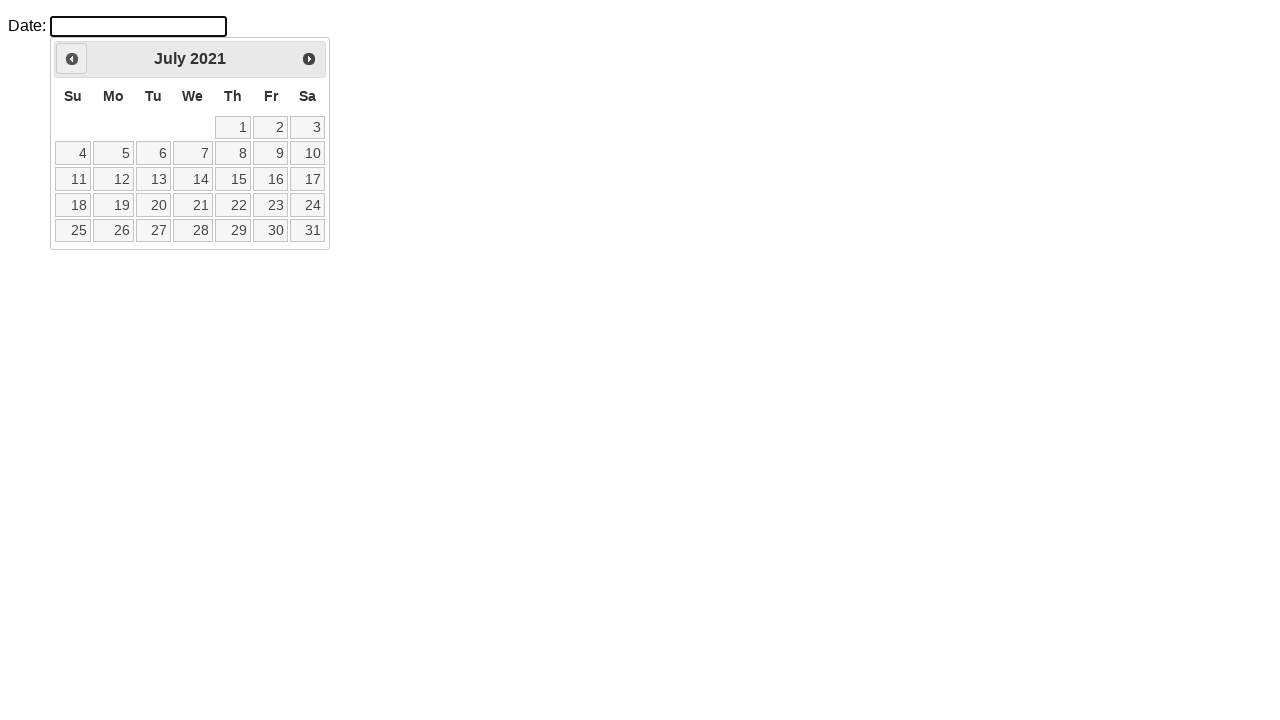

Retrieved current month: July
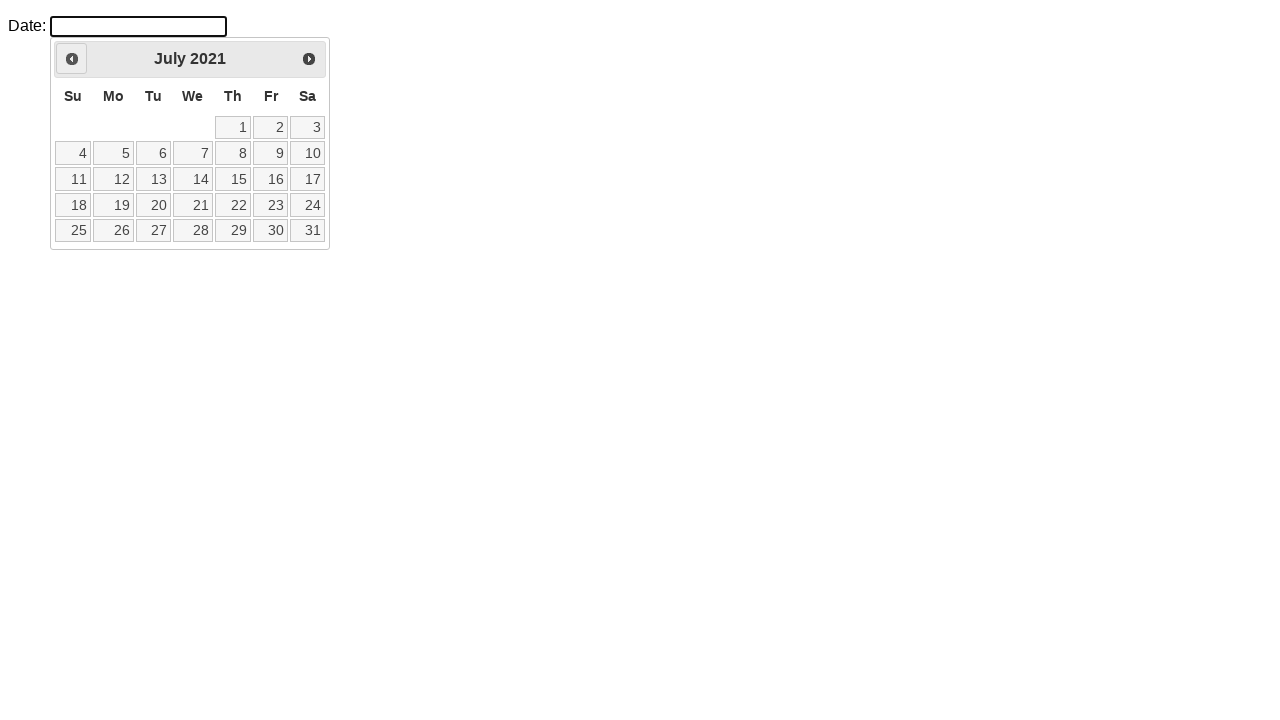

Retrieved current year: 2021
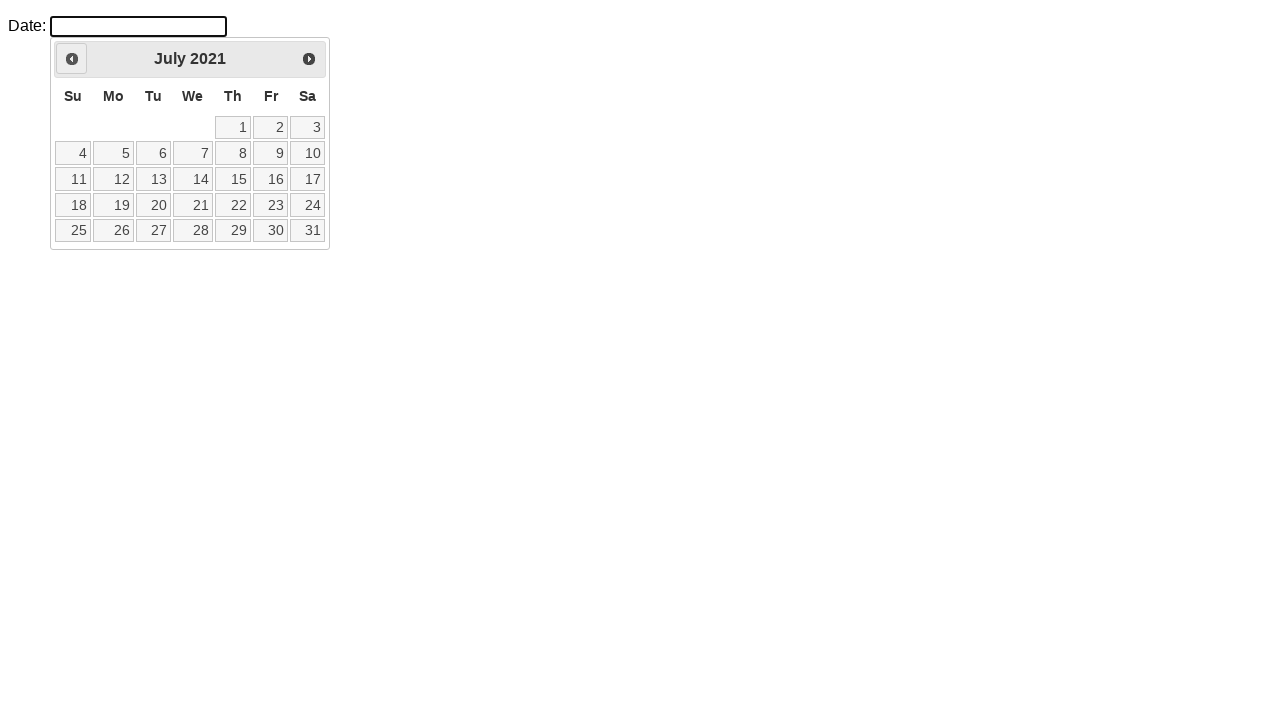

Clicked Previous button to navigate to previous month at (72, 59) on a.ui-datepicker-prev
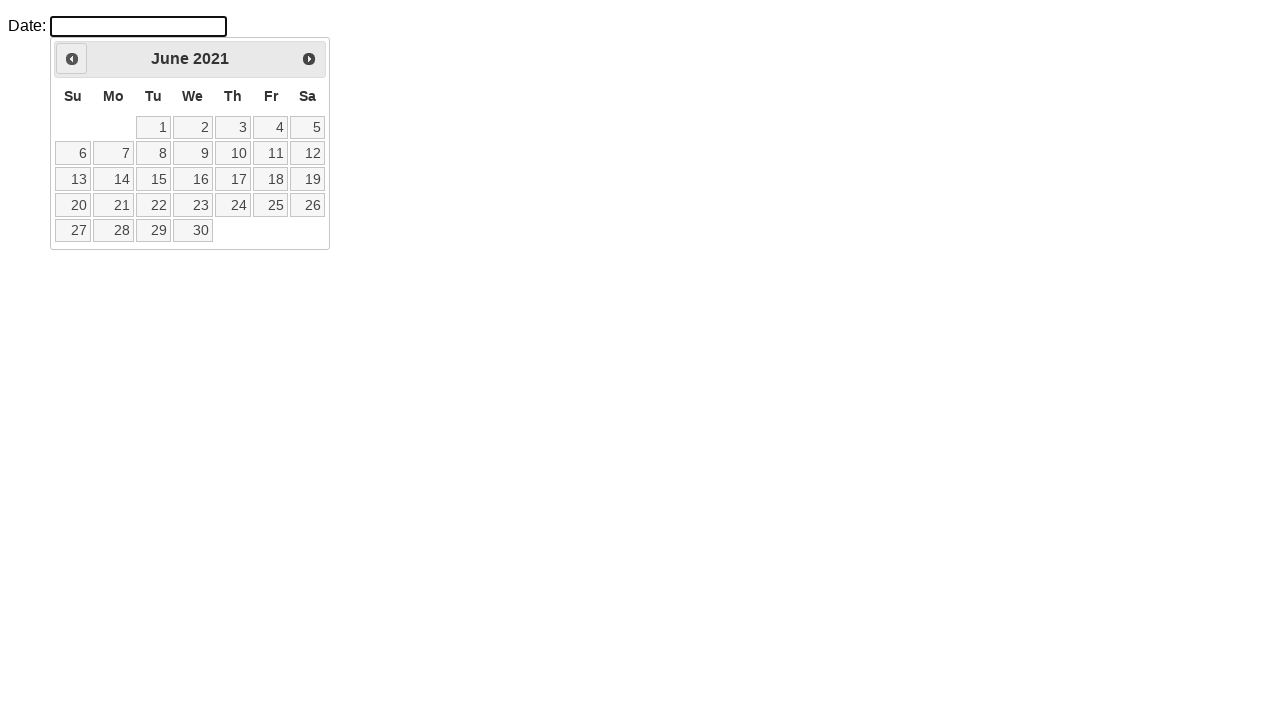

Waited for calendar to update
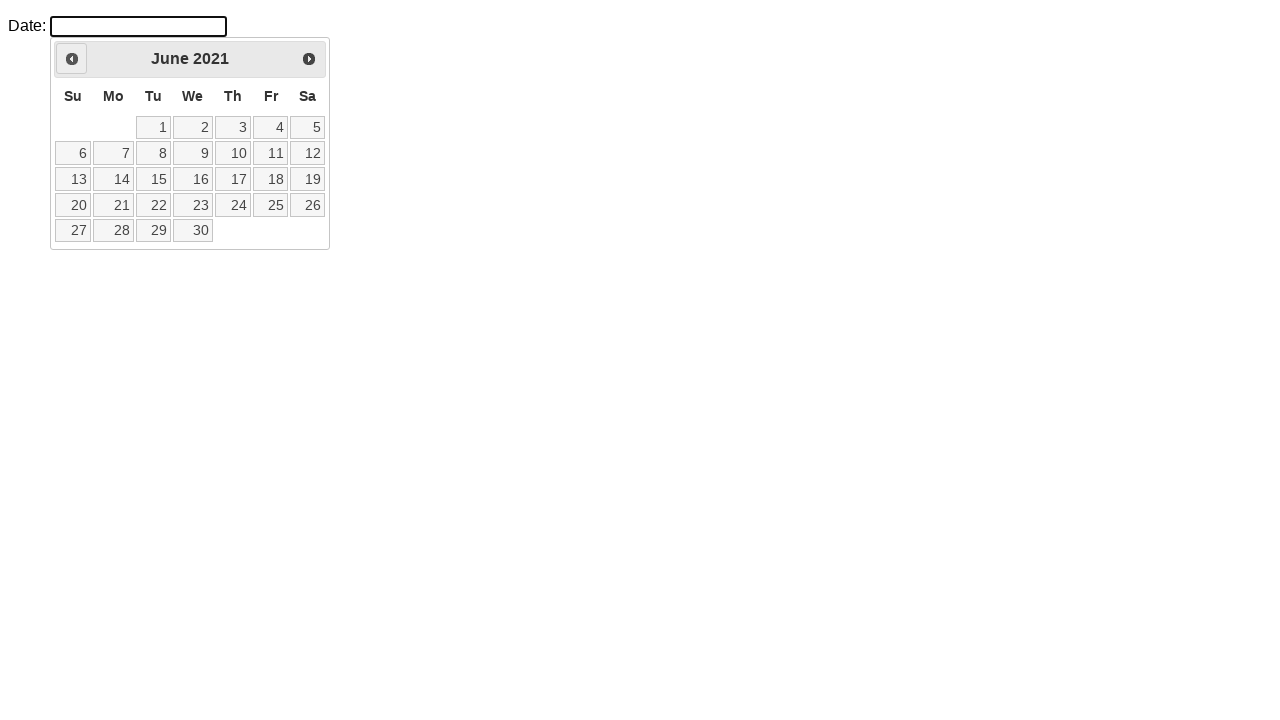

Retrieved current month: June
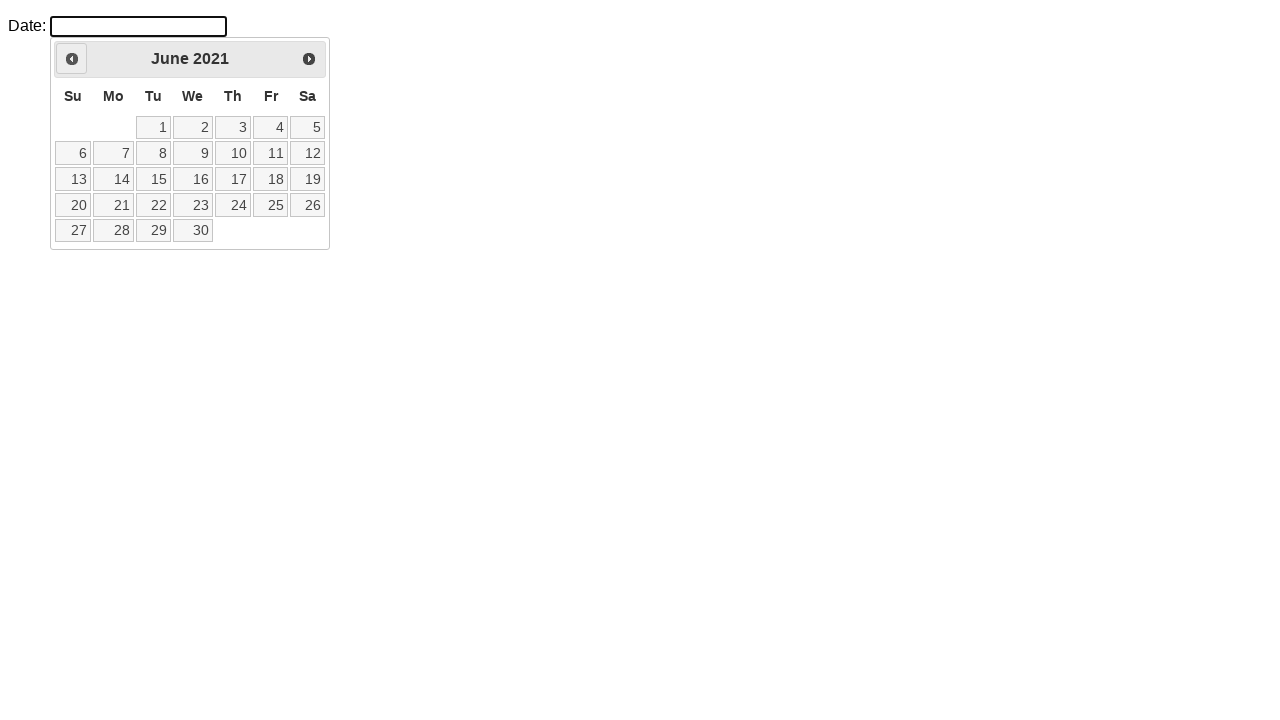

Retrieved current year: 2021
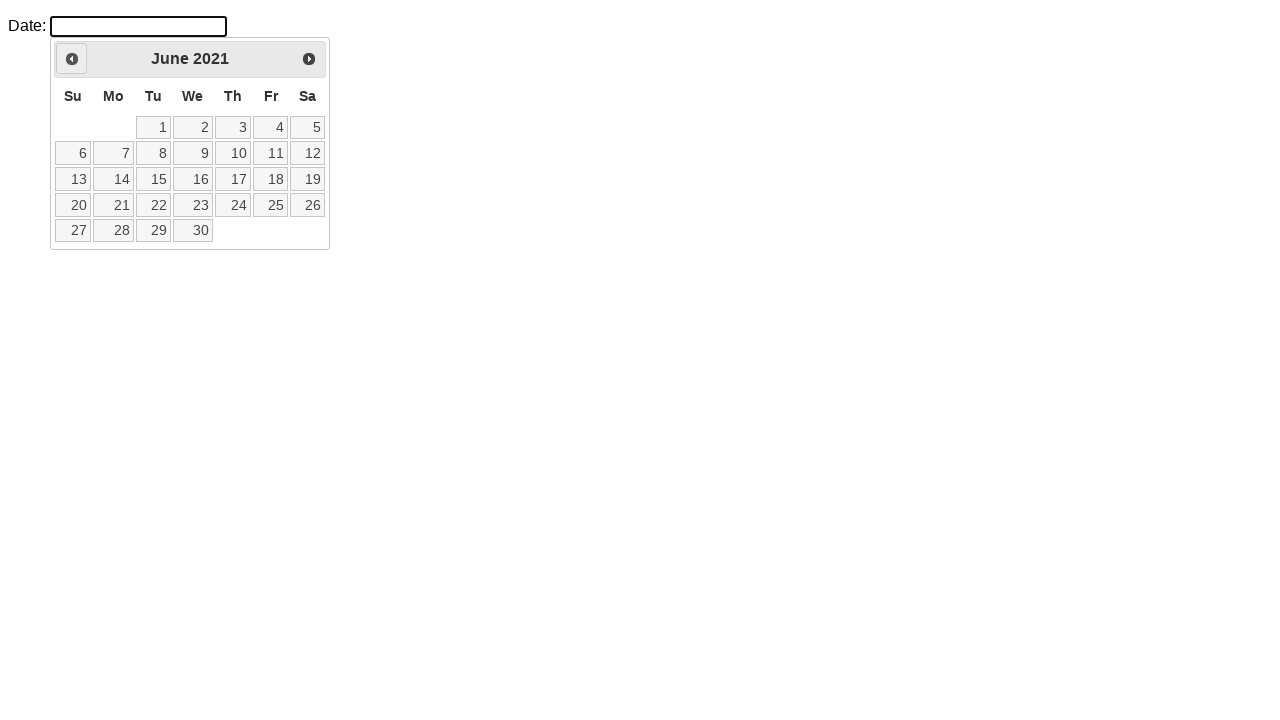

Clicked Previous button to navigate to previous month at (72, 59) on a.ui-datepicker-prev
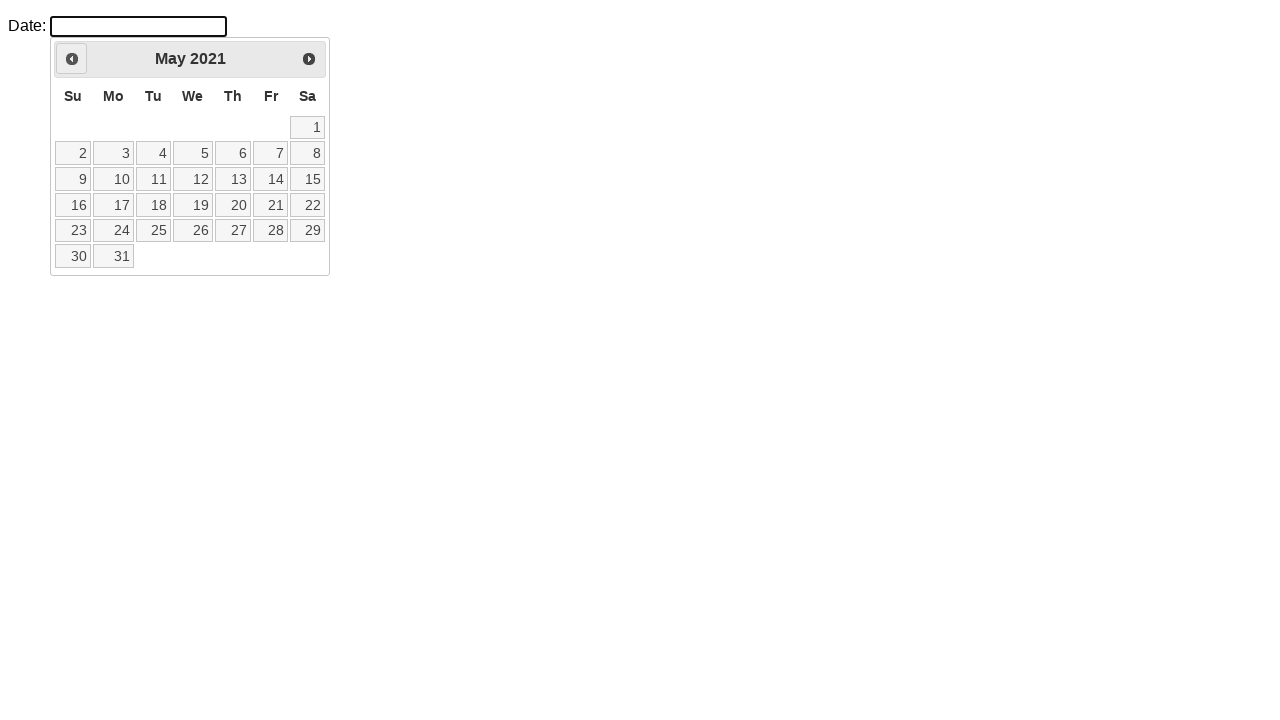

Waited for calendar to update
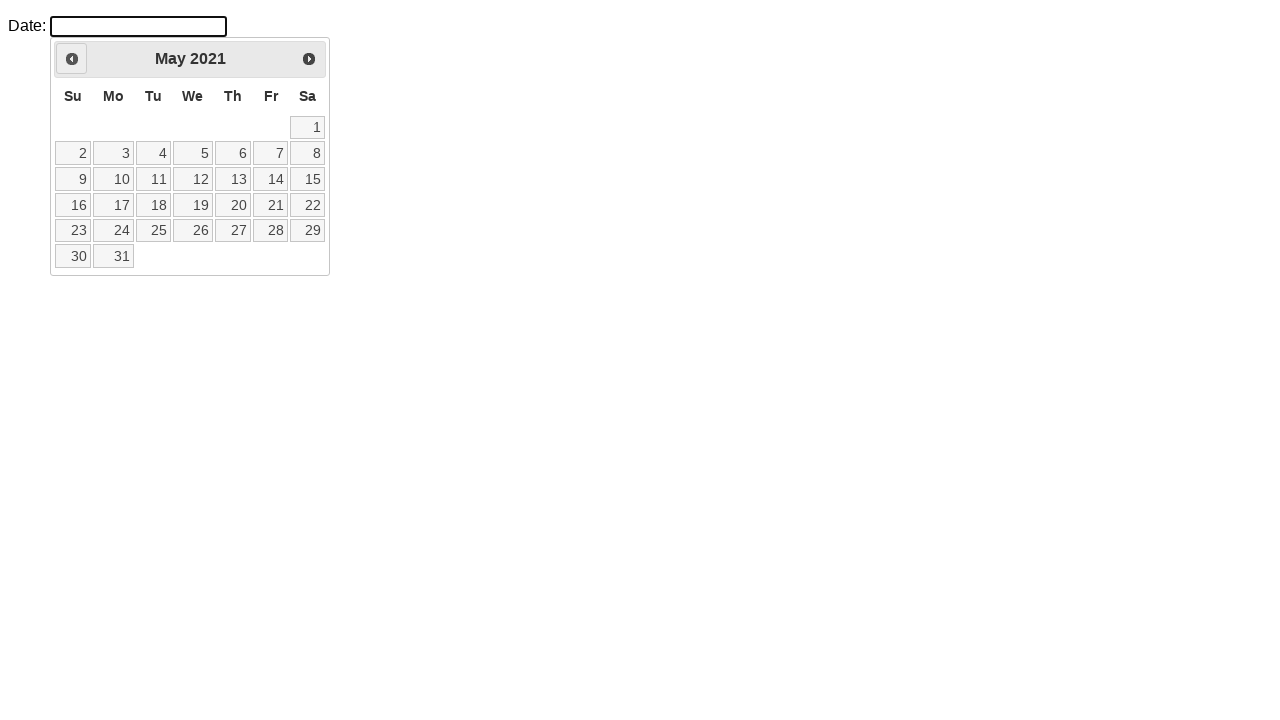

Retrieved current month: May
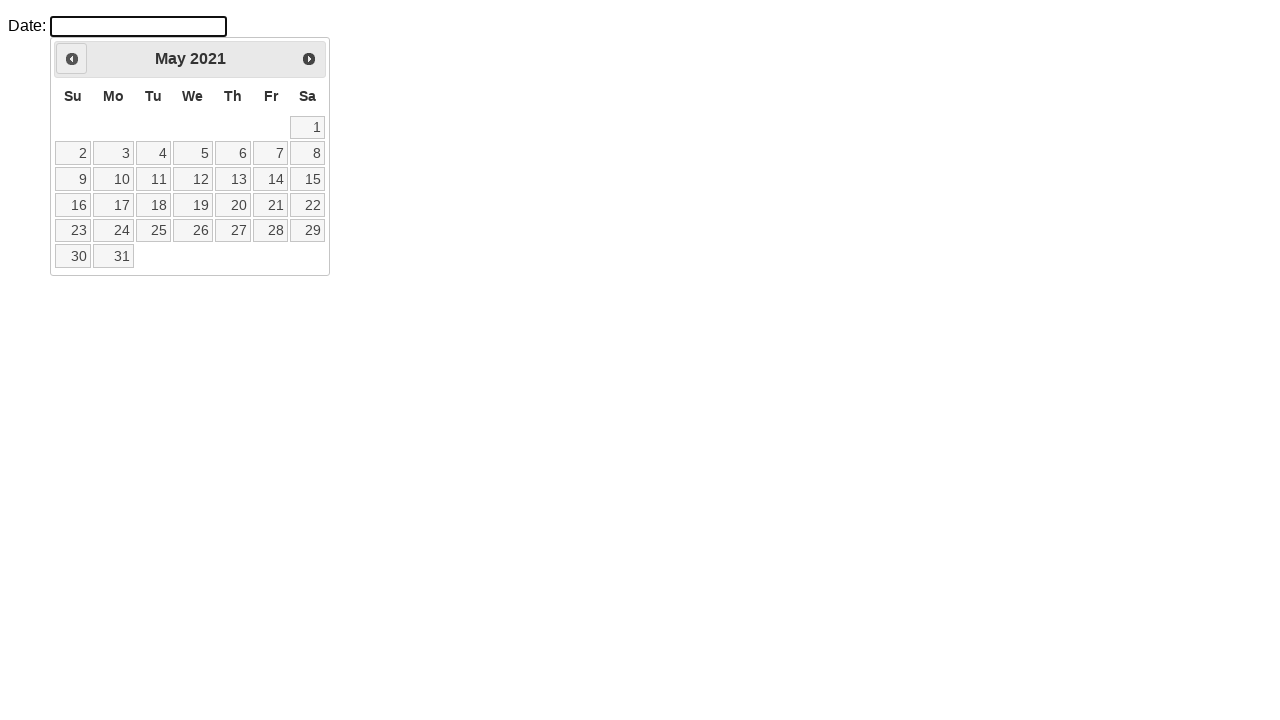

Retrieved current year: 2021
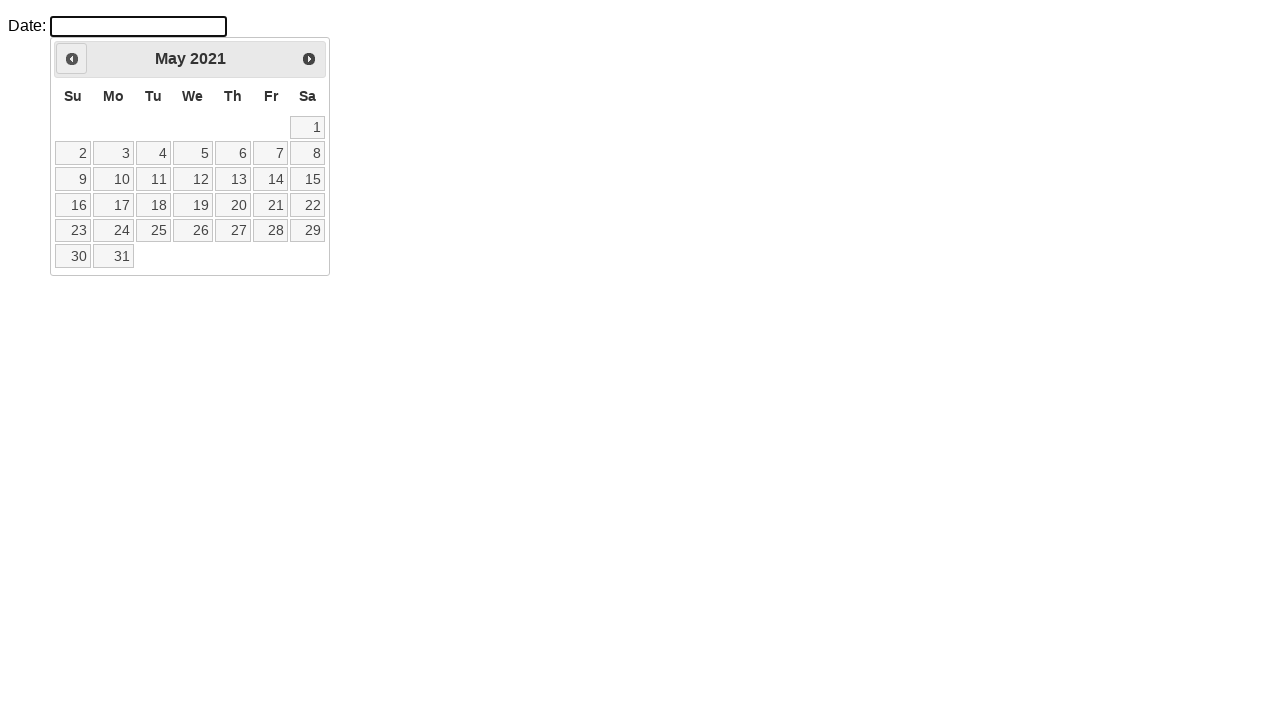

Clicked Previous button to navigate to previous month at (72, 59) on a.ui-datepicker-prev
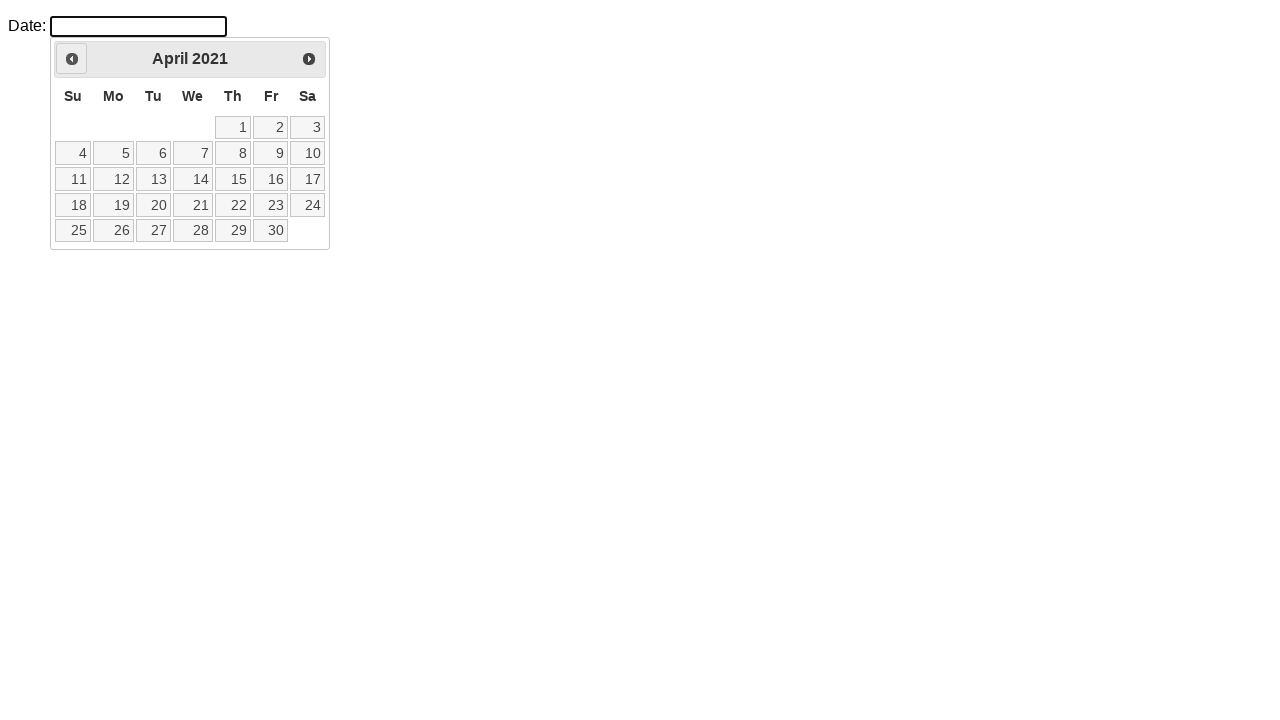

Waited for calendar to update
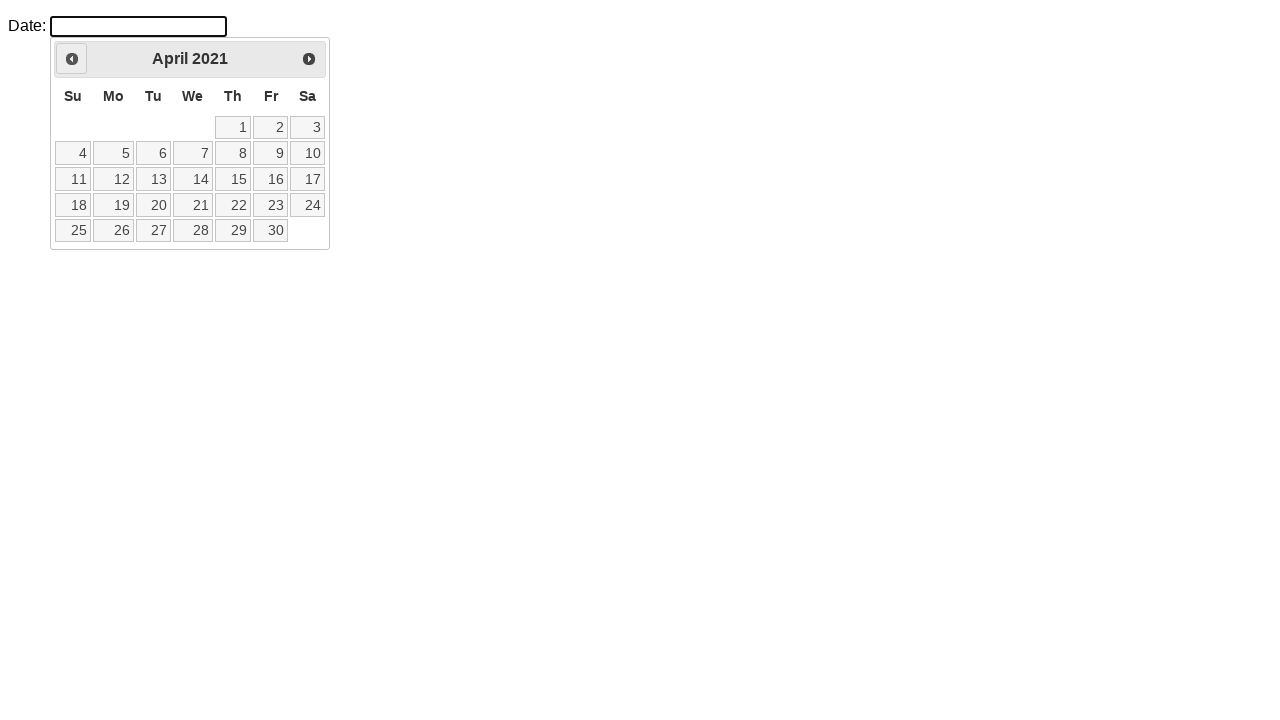

Retrieved current month: April
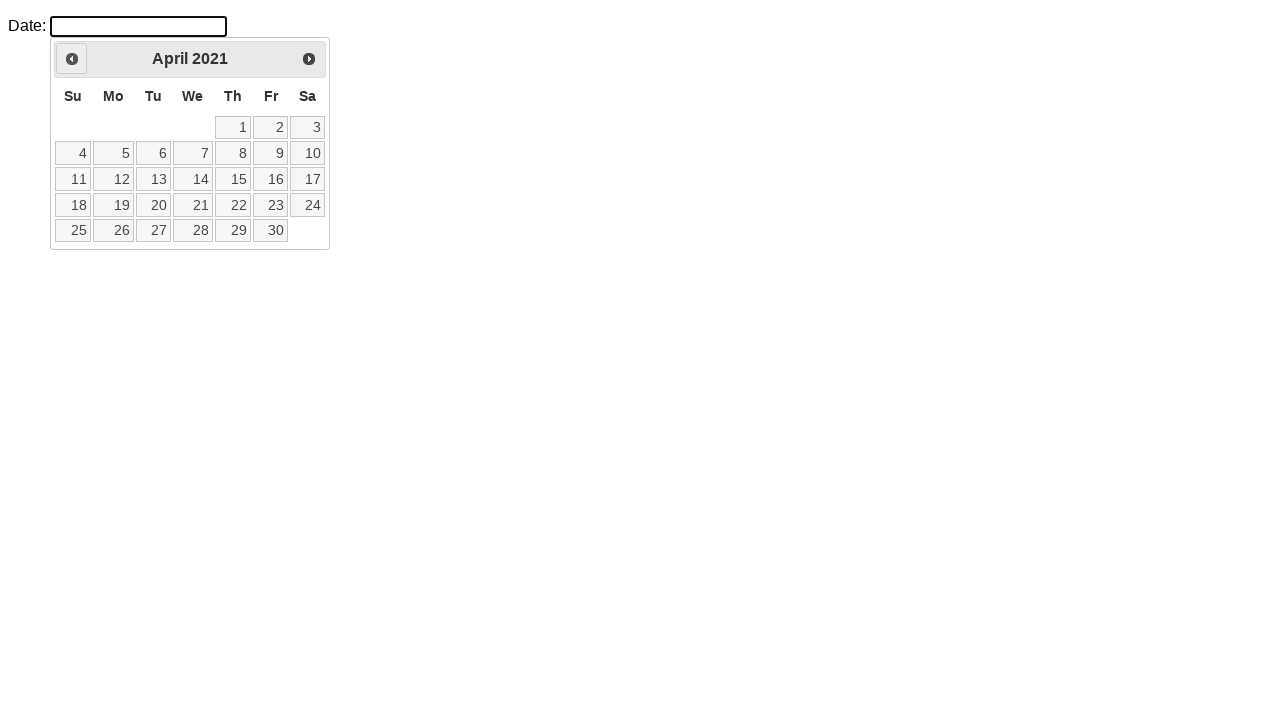

Retrieved current year: 2021
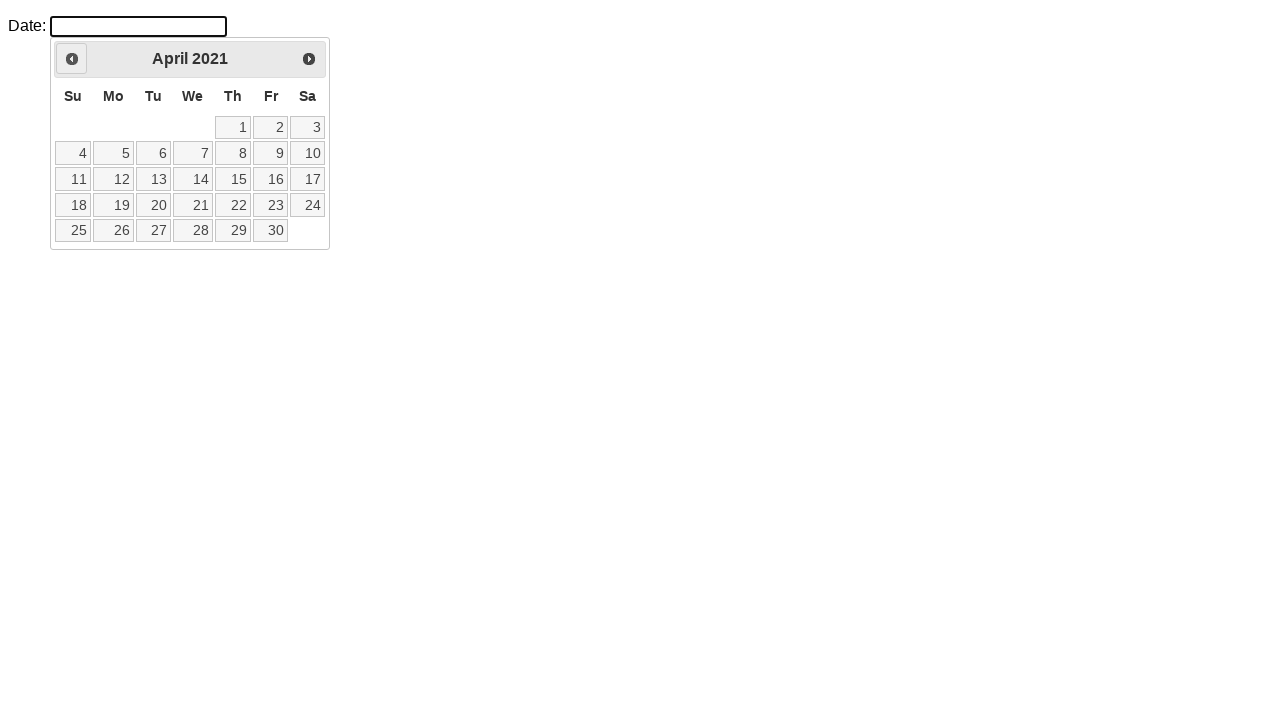

Clicked Previous button to navigate to previous month at (72, 59) on a.ui-datepicker-prev
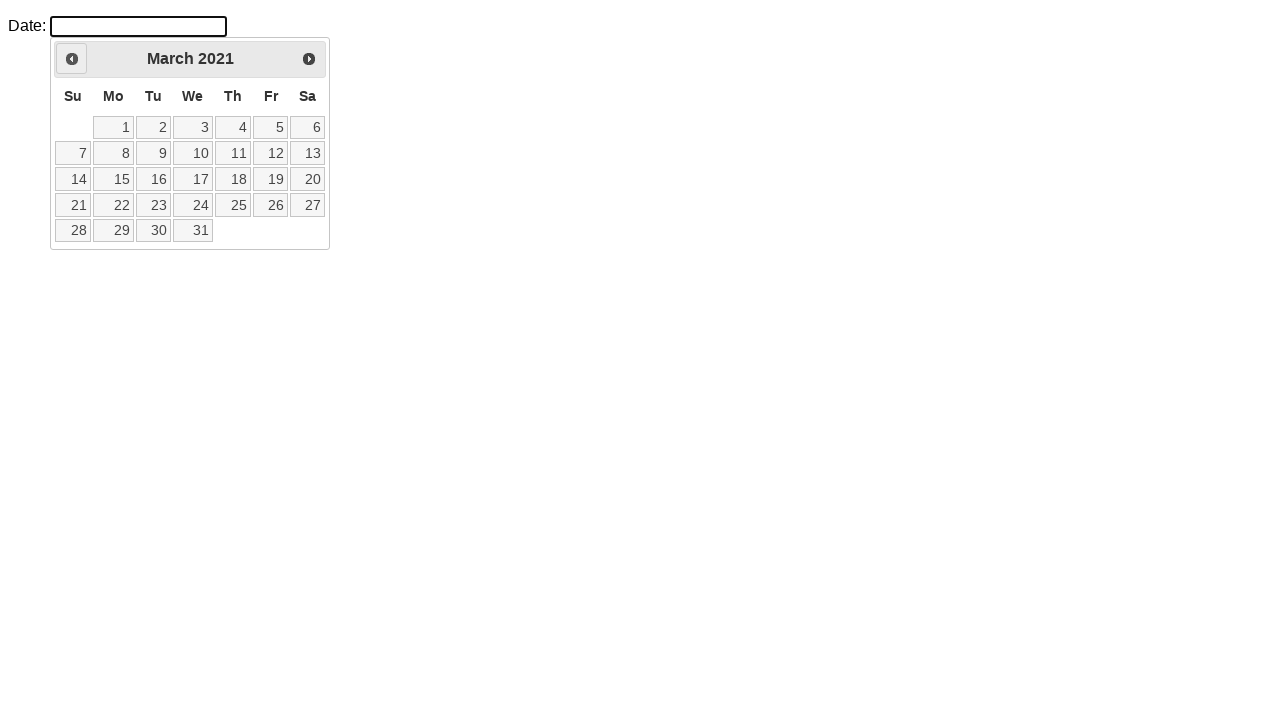

Waited for calendar to update
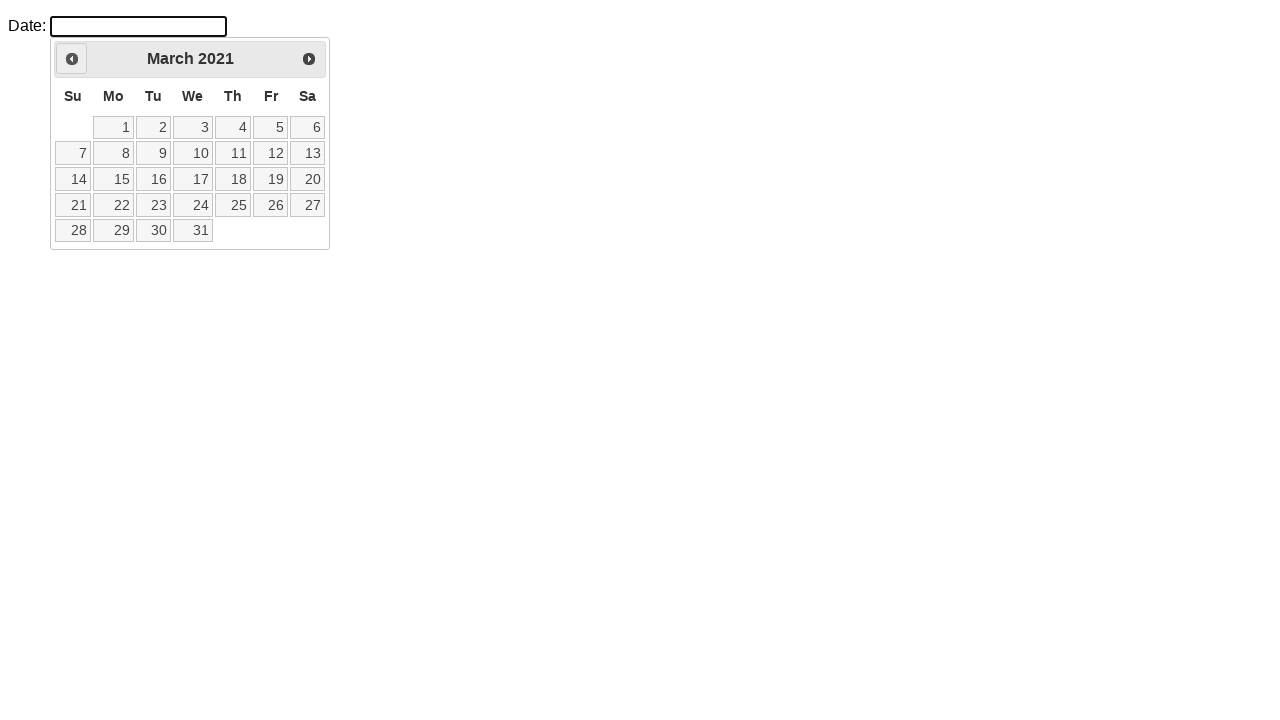

Retrieved current month: March
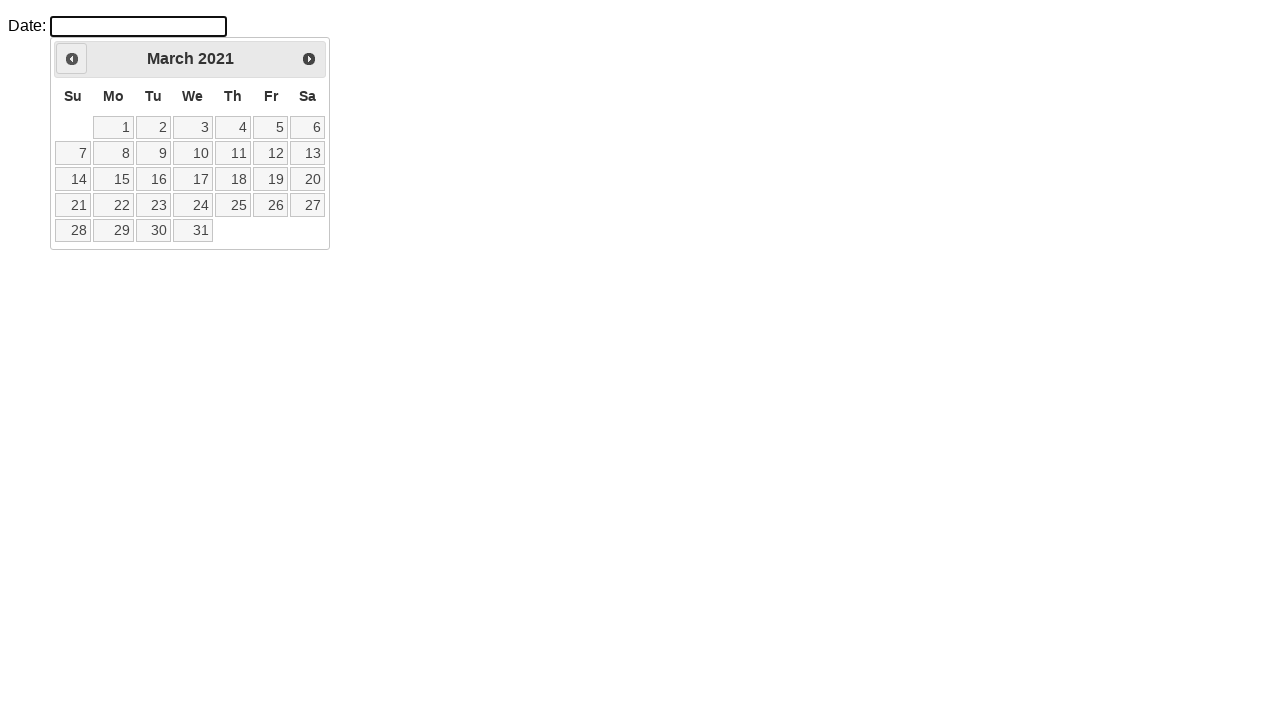

Retrieved current year: 2021
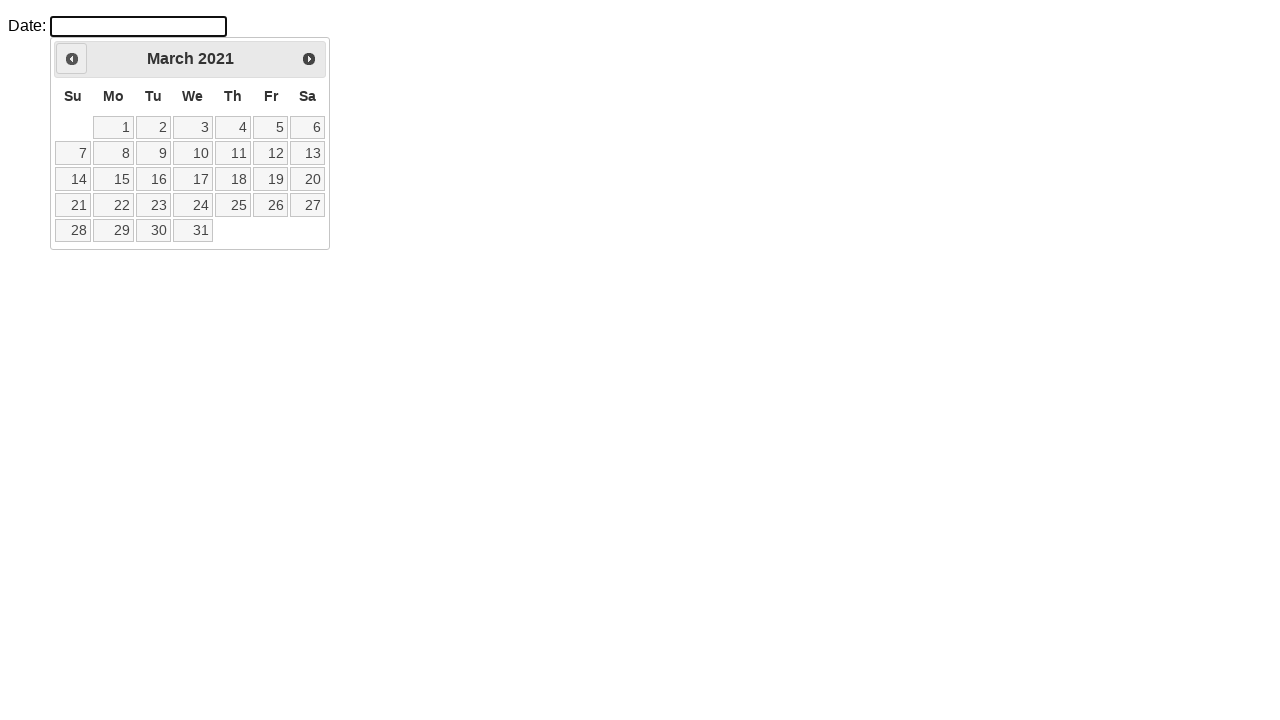

Clicked Previous button to navigate to previous month at (72, 59) on a.ui-datepicker-prev
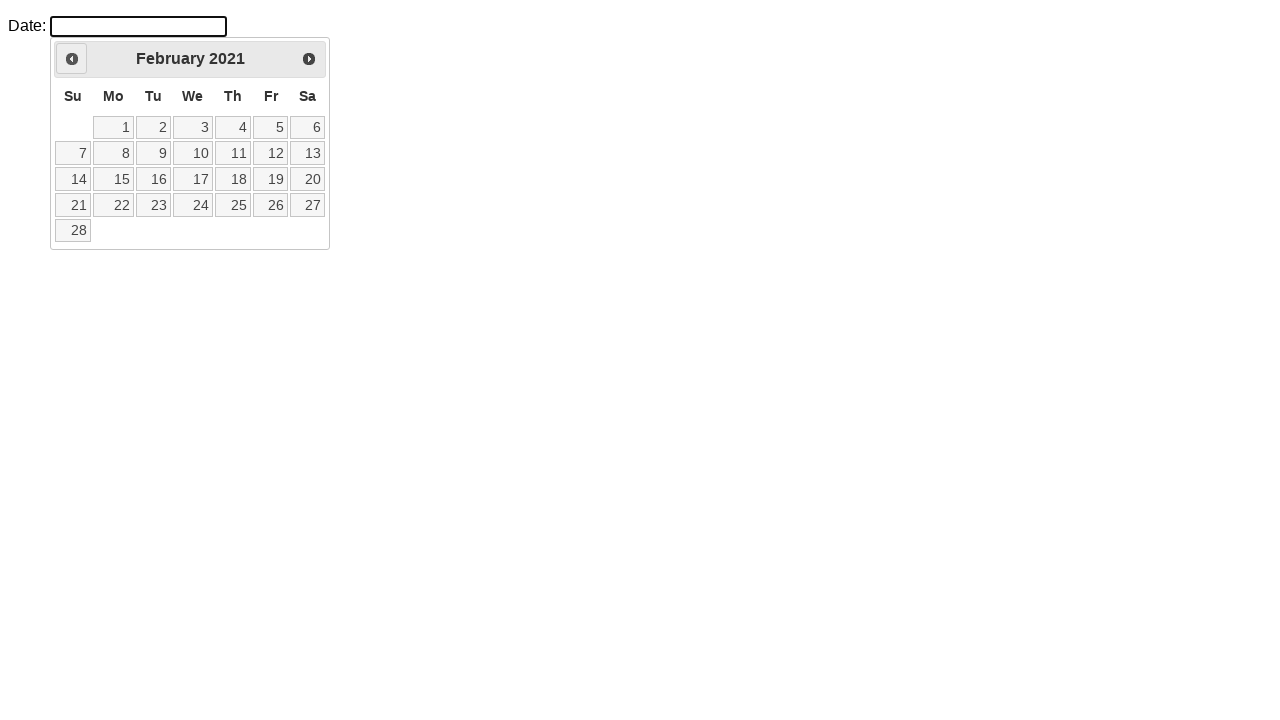

Waited for calendar to update
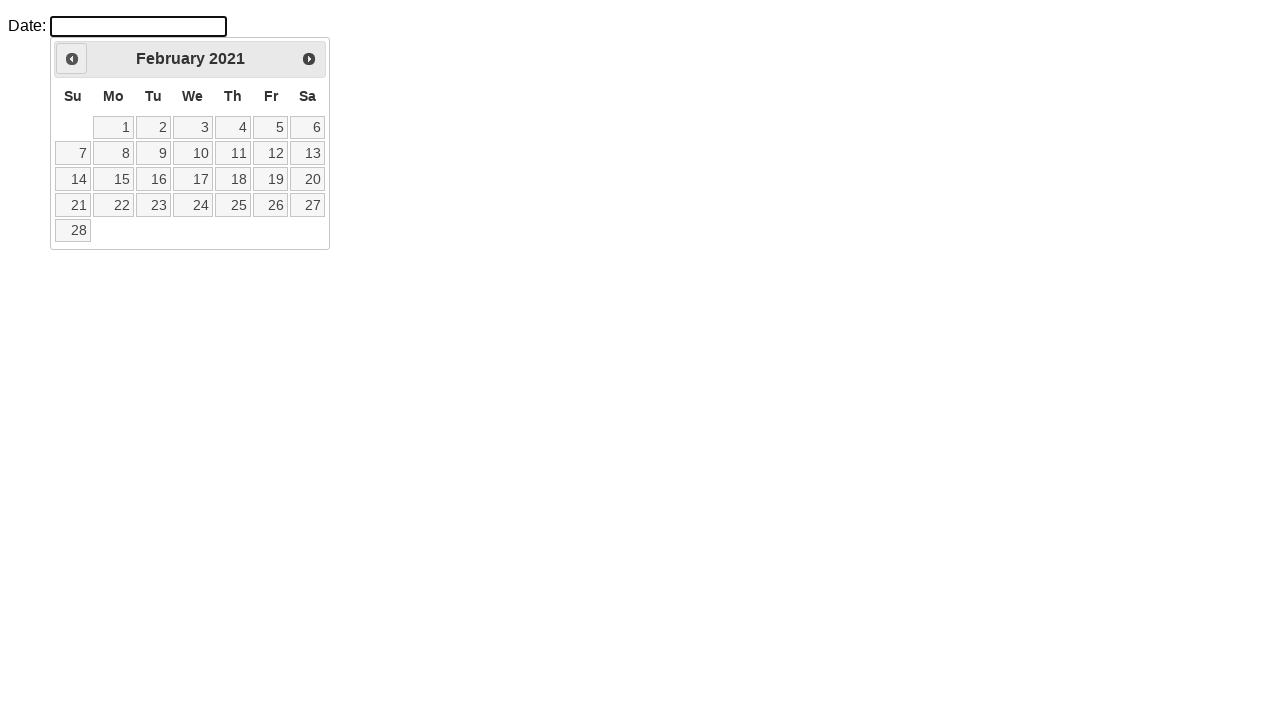

Retrieved current month: February
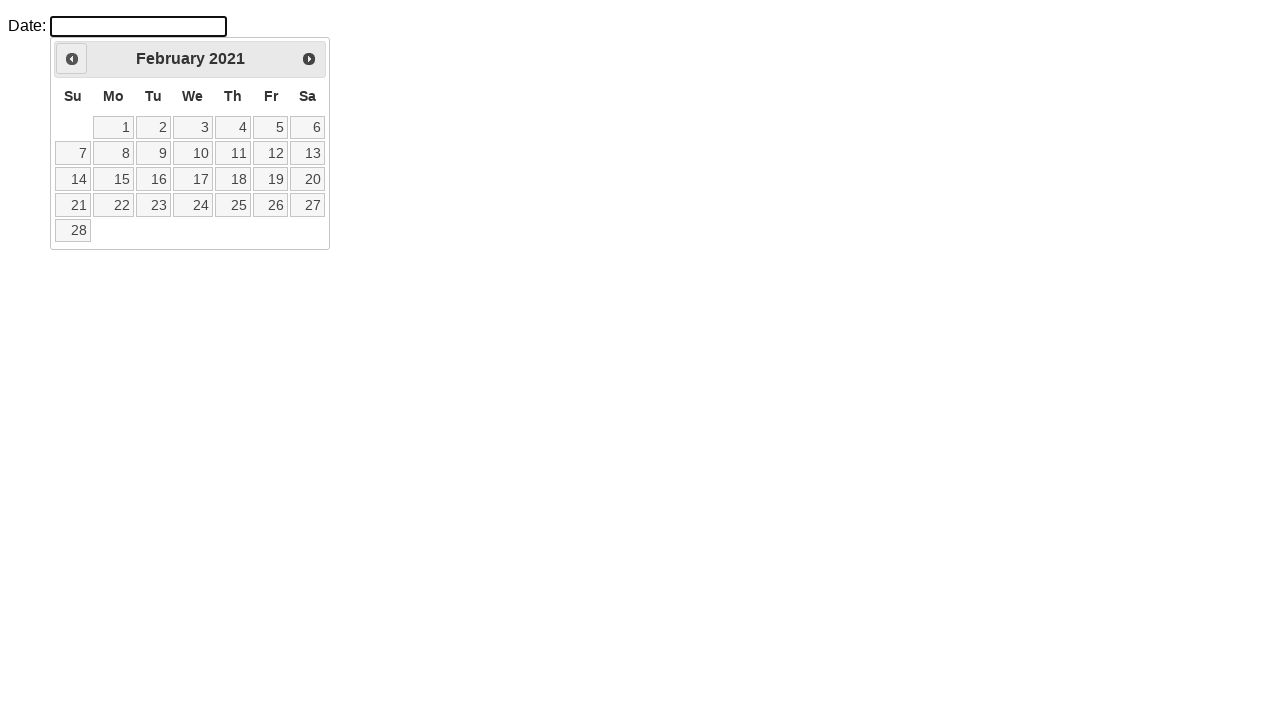

Retrieved current year: 2021
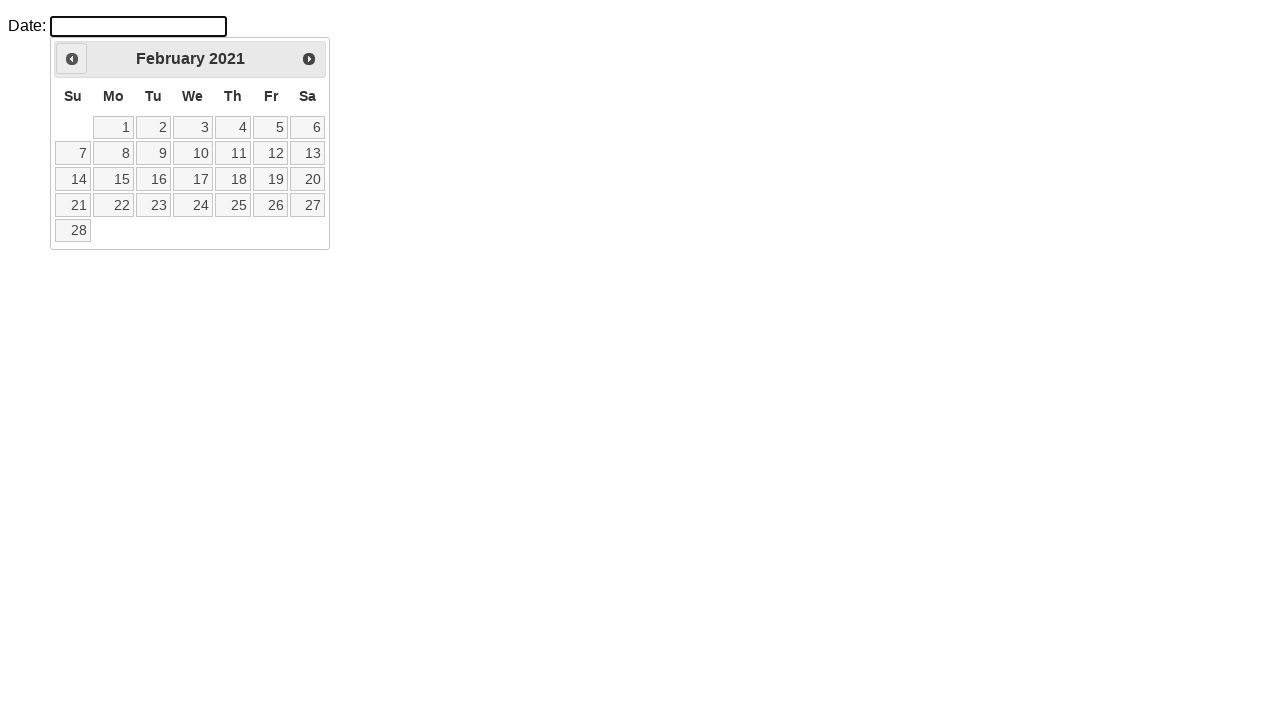

Clicked Previous button to navigate to previous month at (72, 59) on a.ui-datepicker-prev
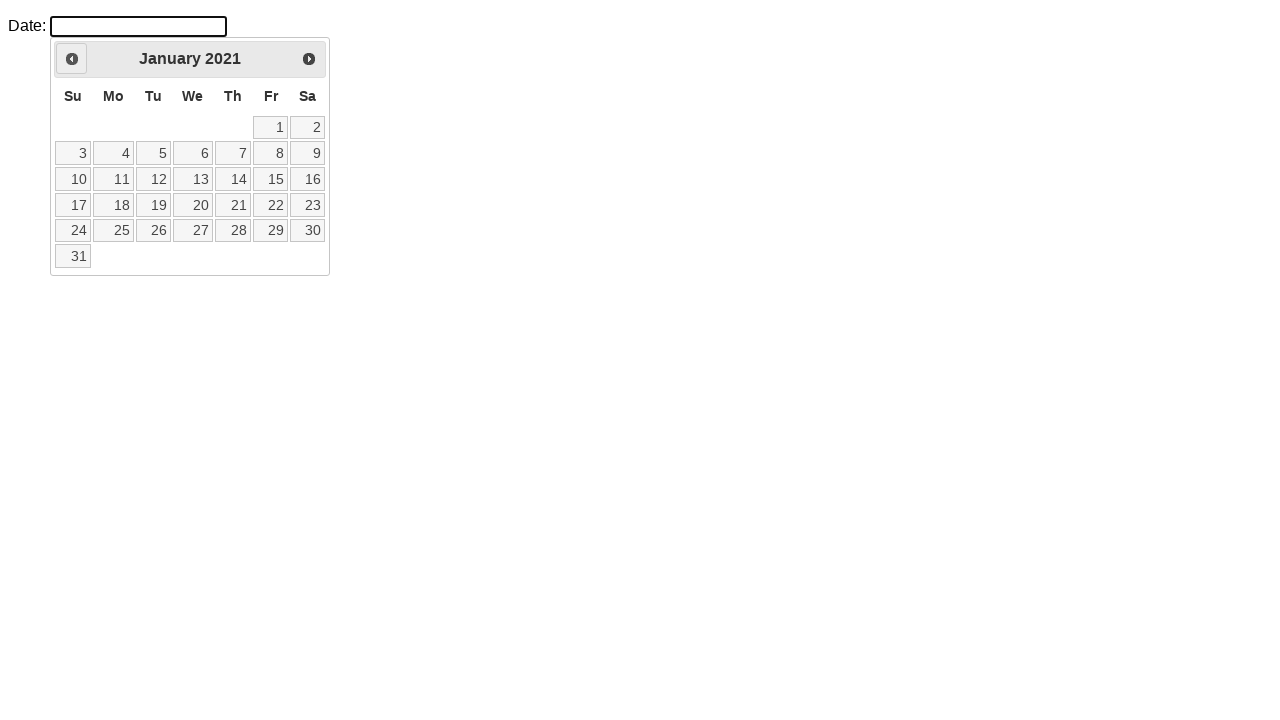

Waited for calendar to update
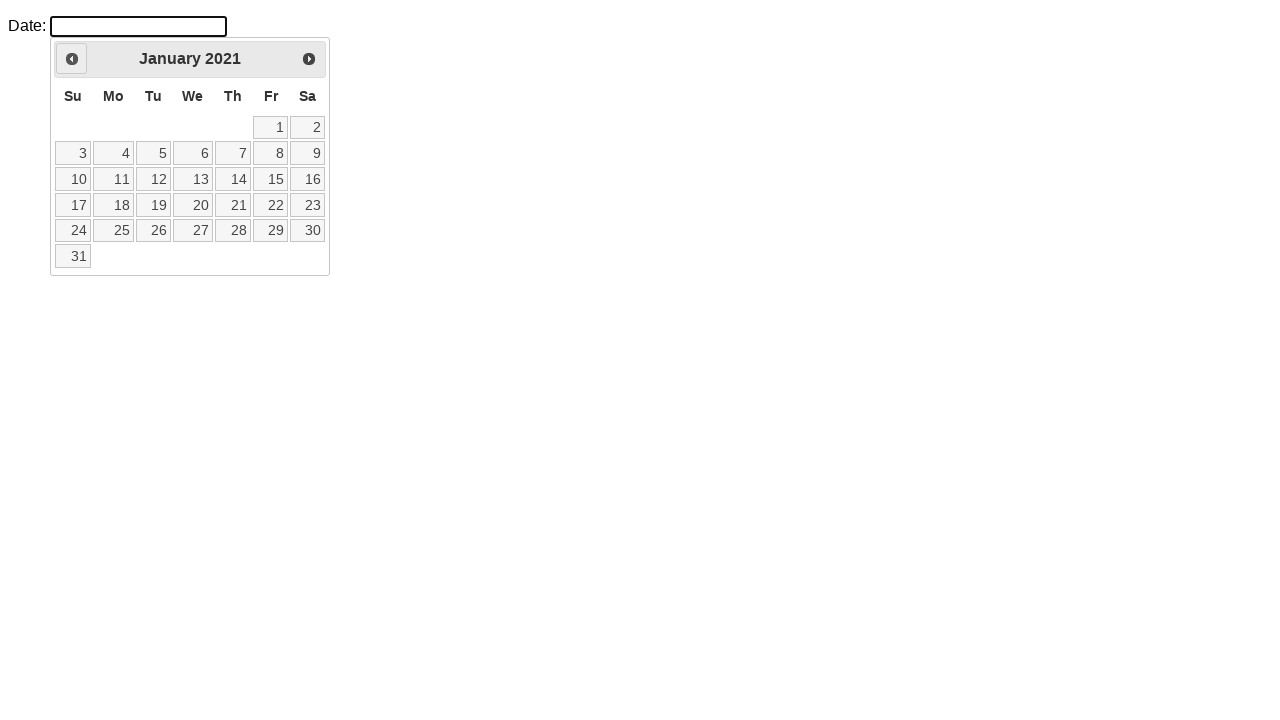

Retrieved current month: January
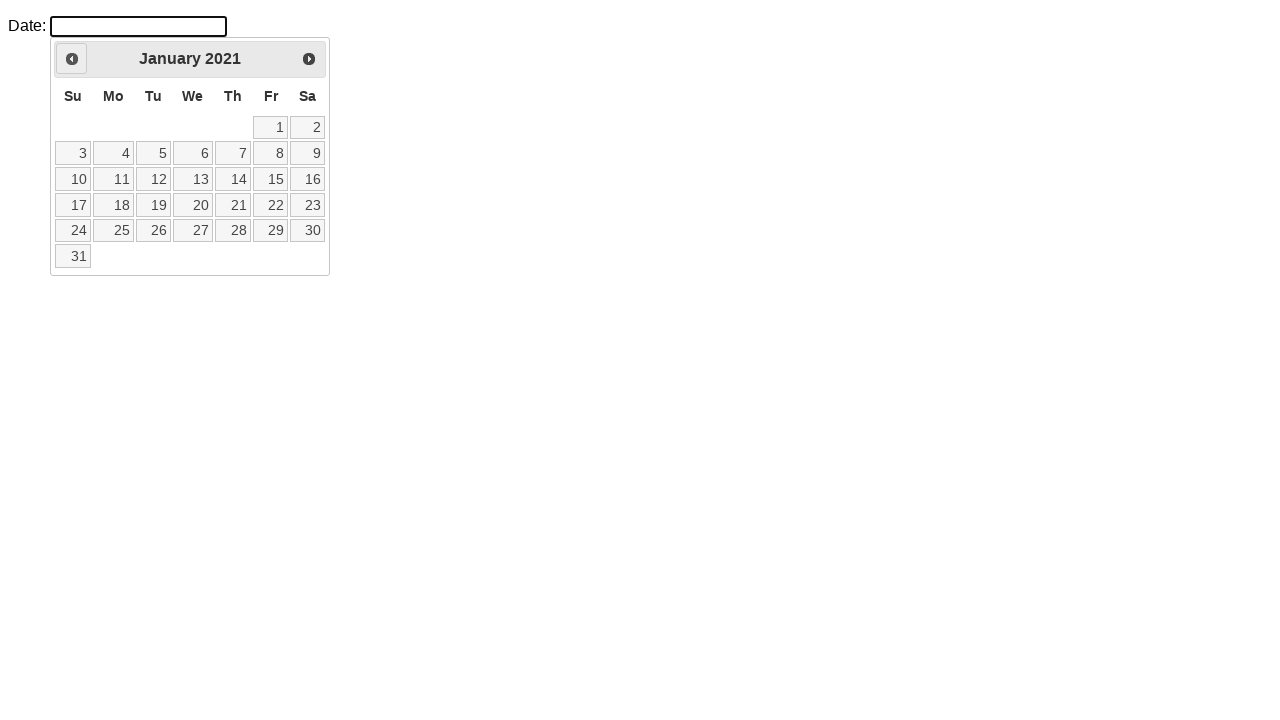

Retrieved current year: 2021
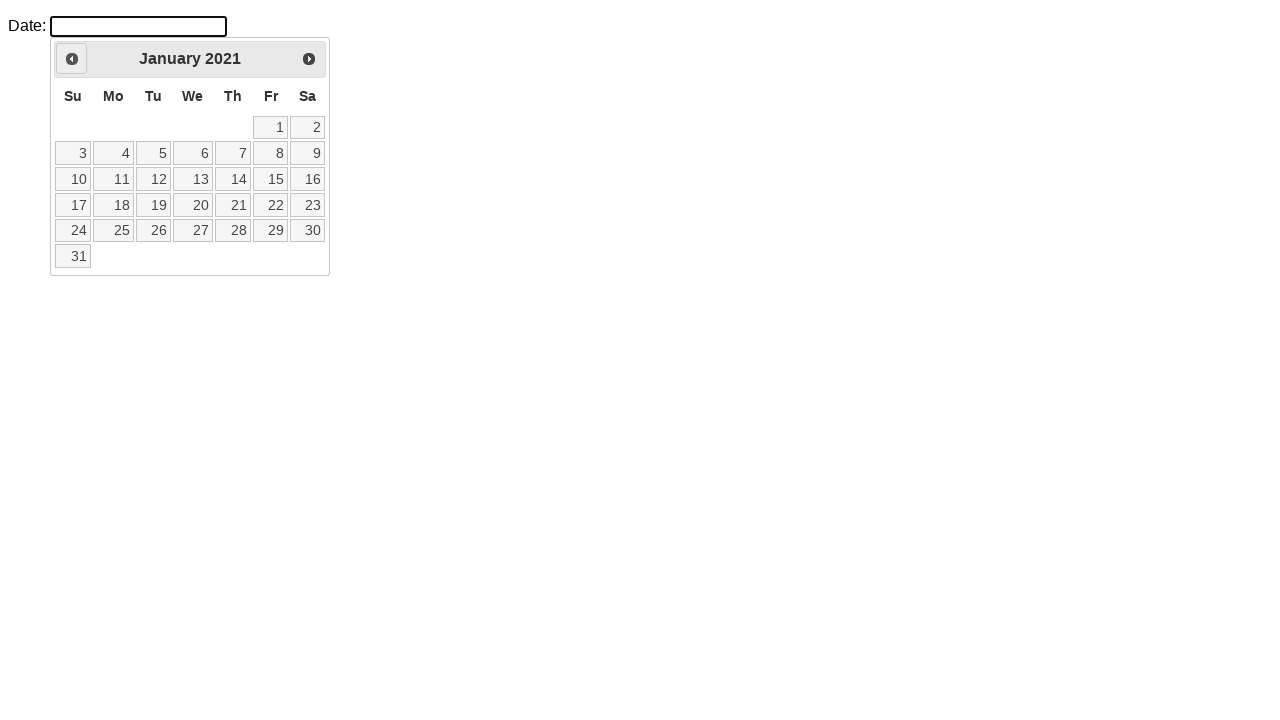

Clicked Previous button to navigate to previous month at (72, 59) on a.ui-datepicker-prev
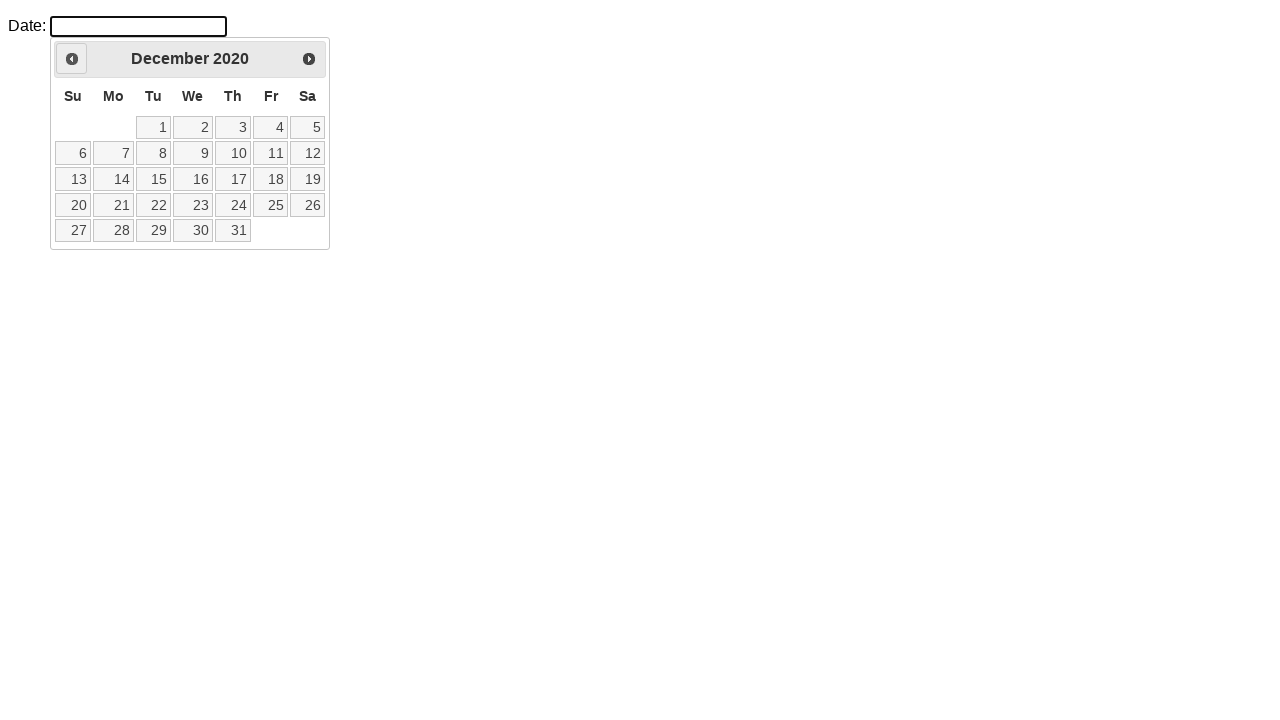

Waited for calendar to update
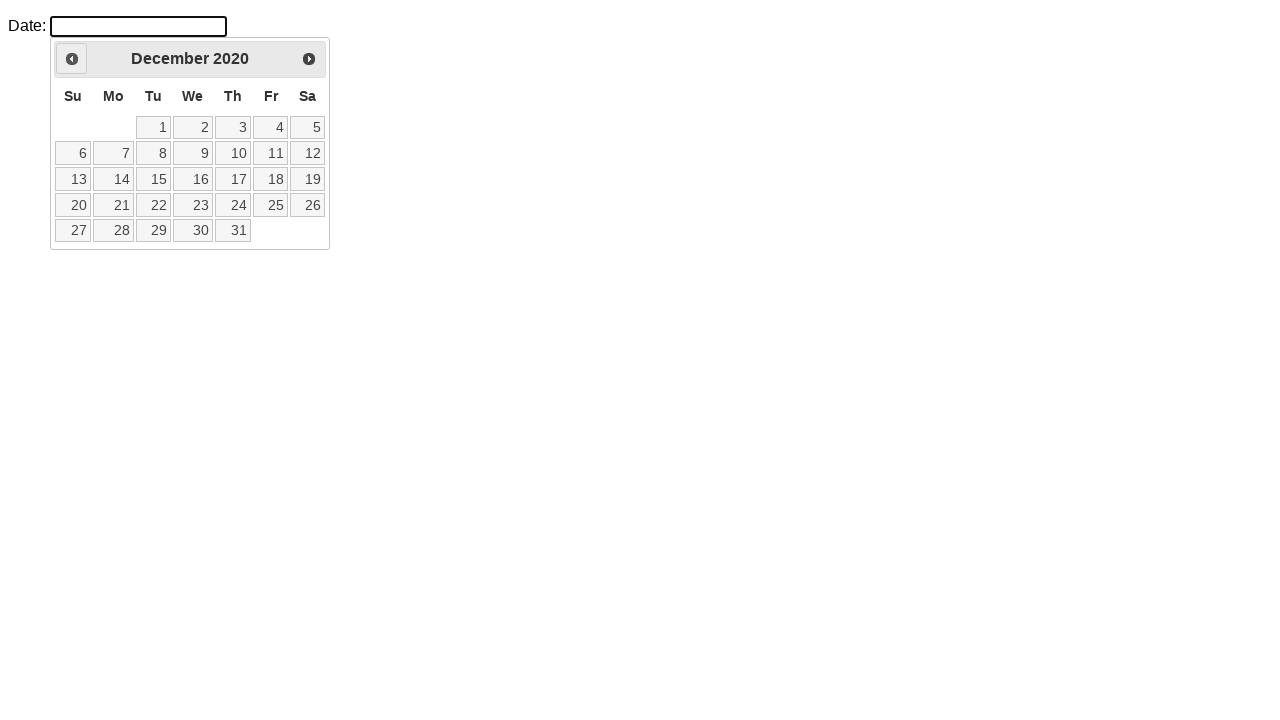

Retrieved current month: December
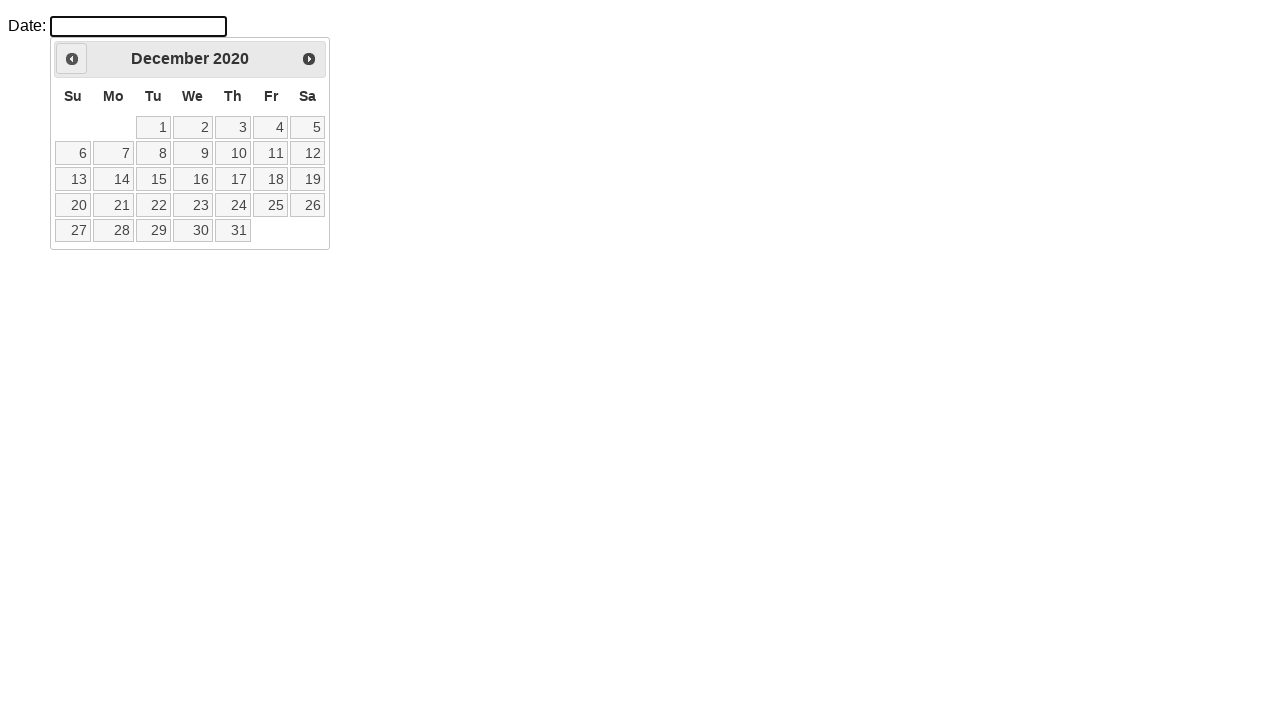

Retrieved current year: 2020
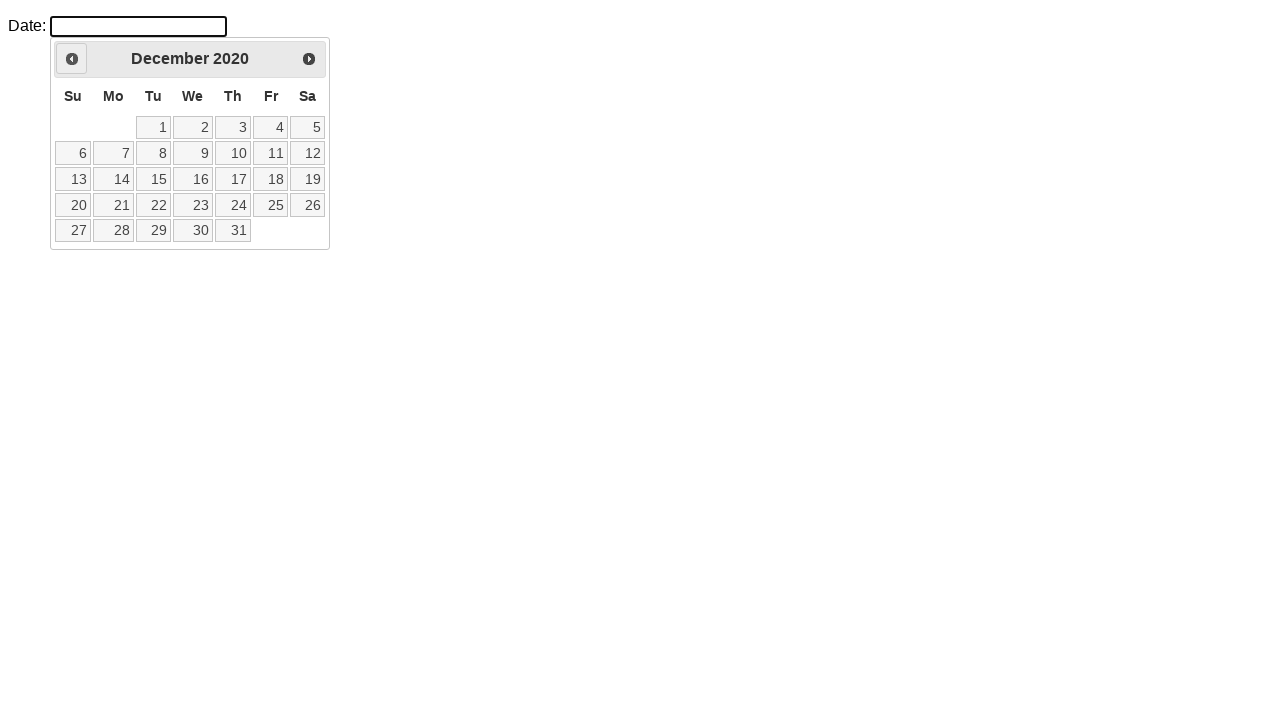

Clicked Previous button to navigate to previous month at (72, 59) on a.ui-datepicker-prev
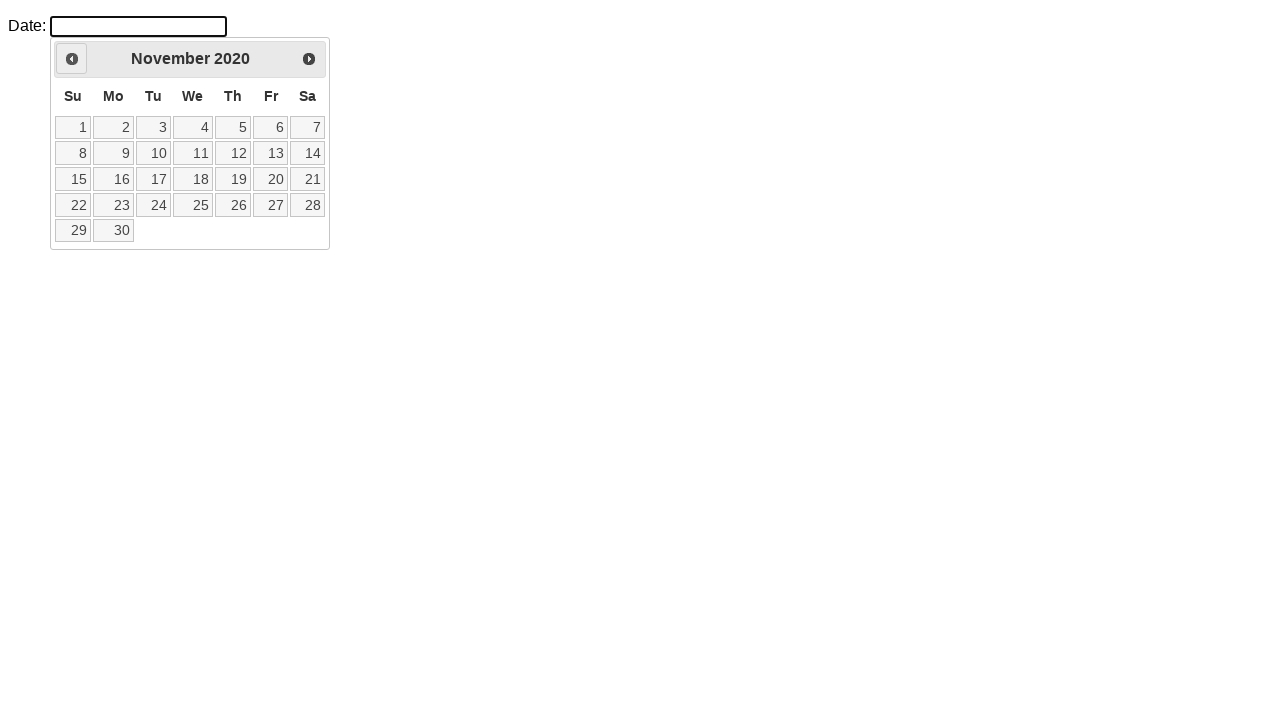

Waited for calendar to update
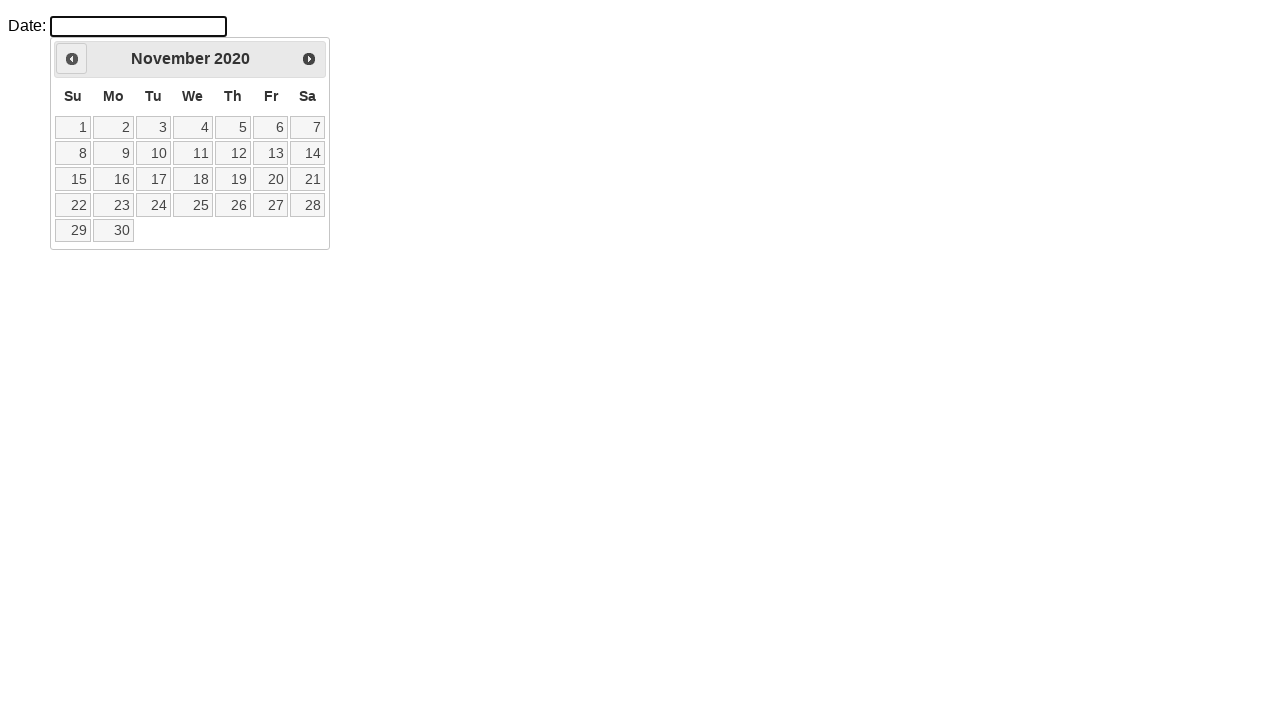

Retrieved current month: November
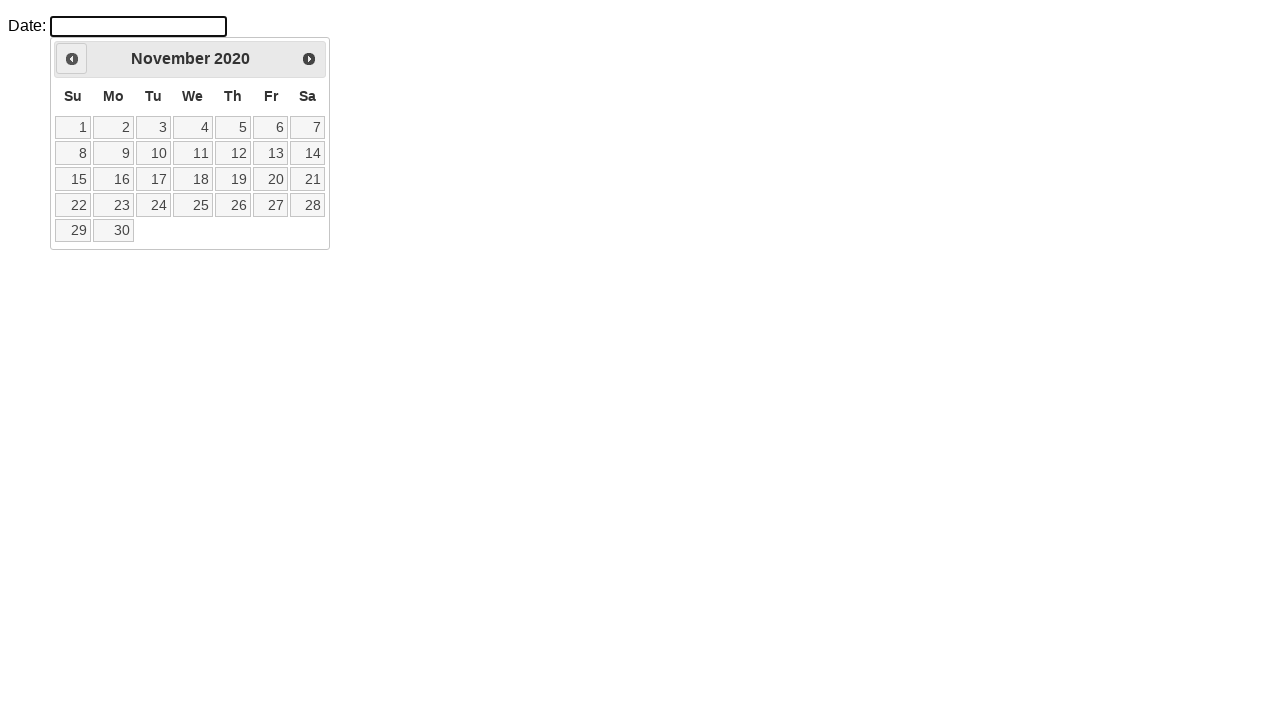

Retrieved current year: 2020
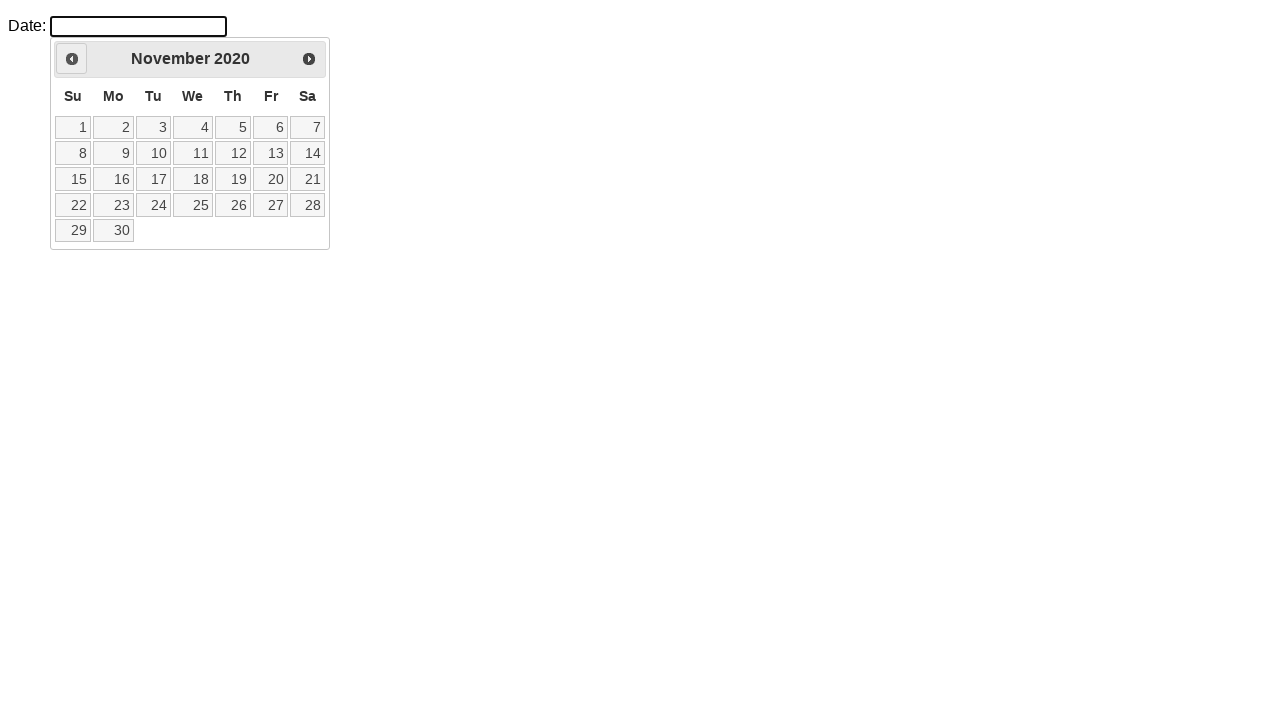

Clicked Previous button to navigate to previous month at (72, 59) on a.ui-datepicker-prev
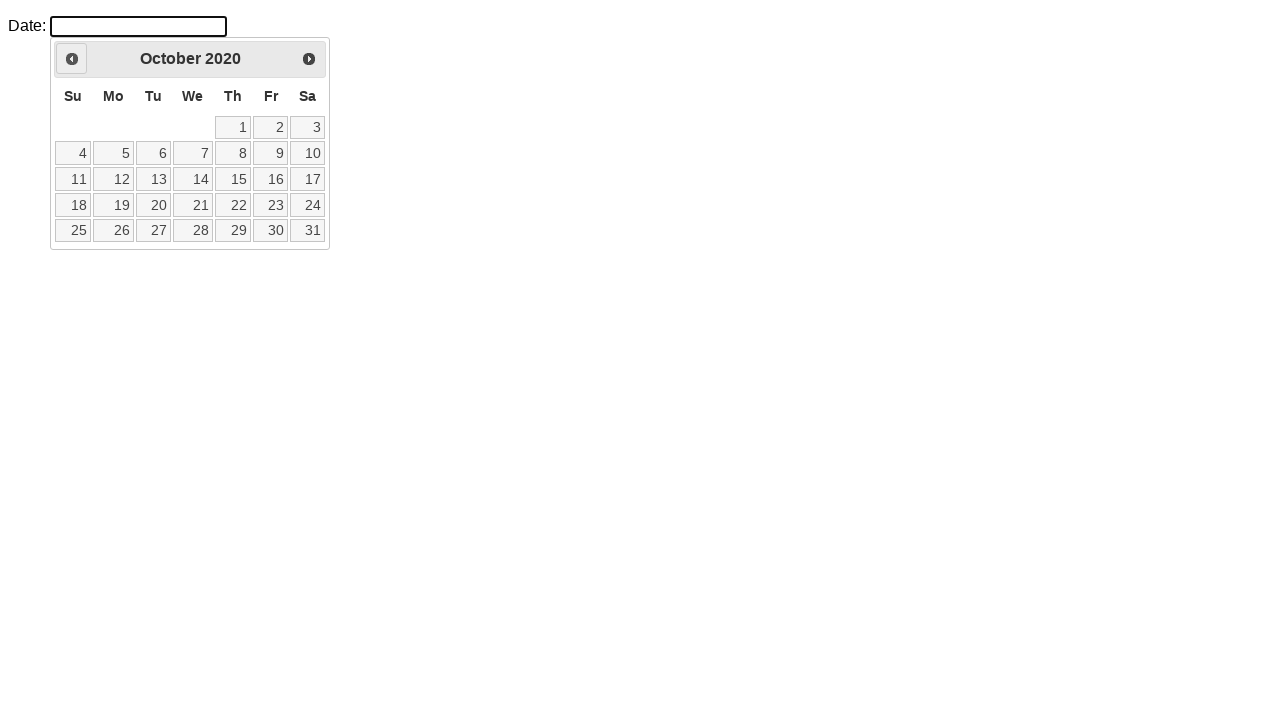

Waited for calendar to update
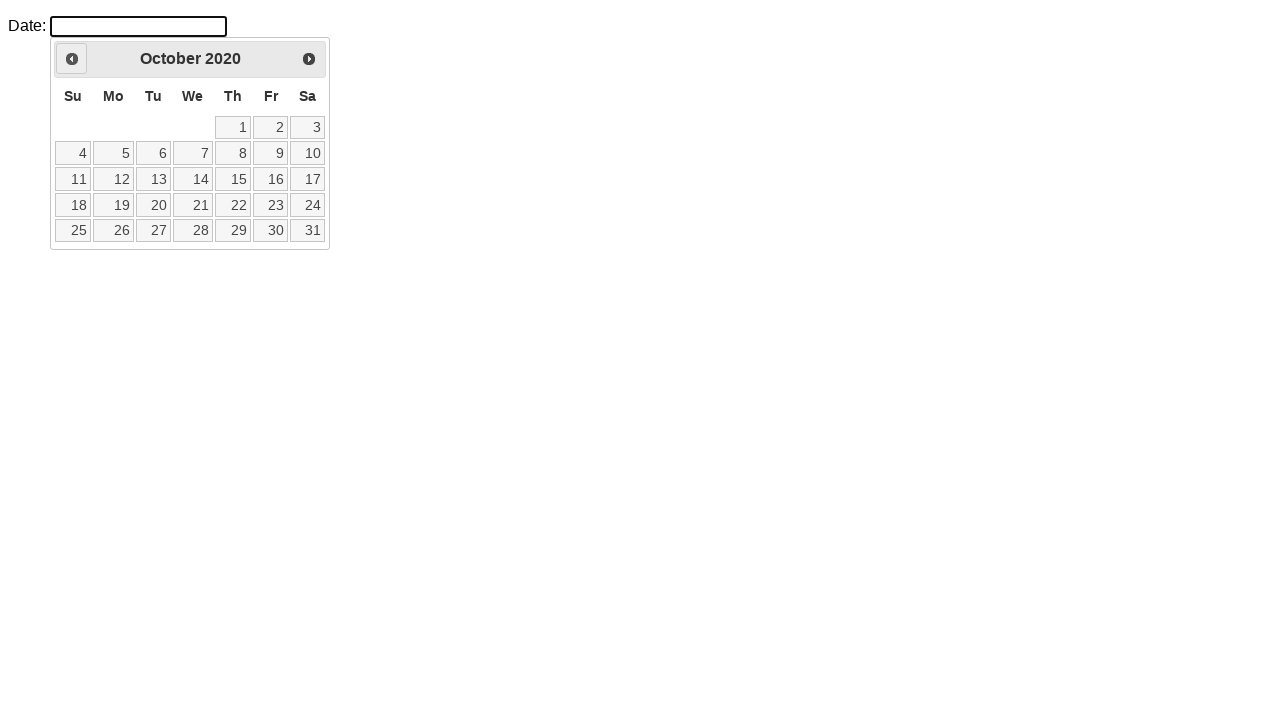

Retrieved current month: October
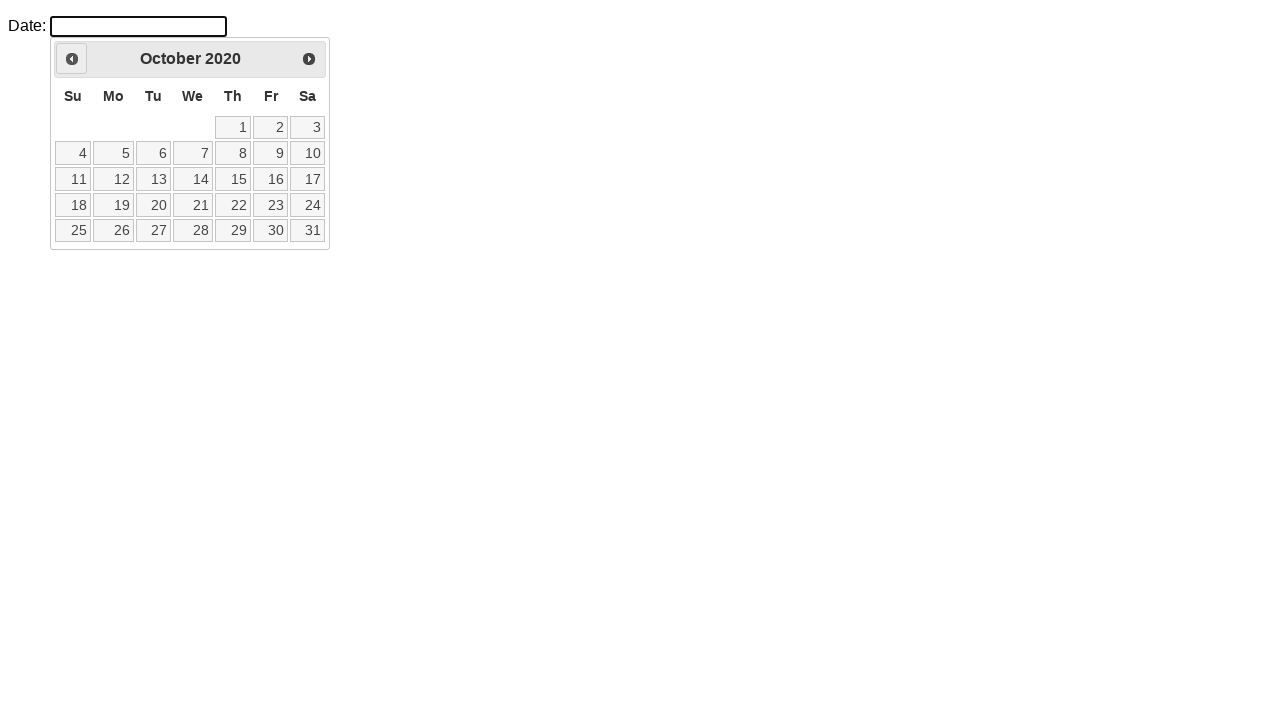

Retrieved current year: 2020
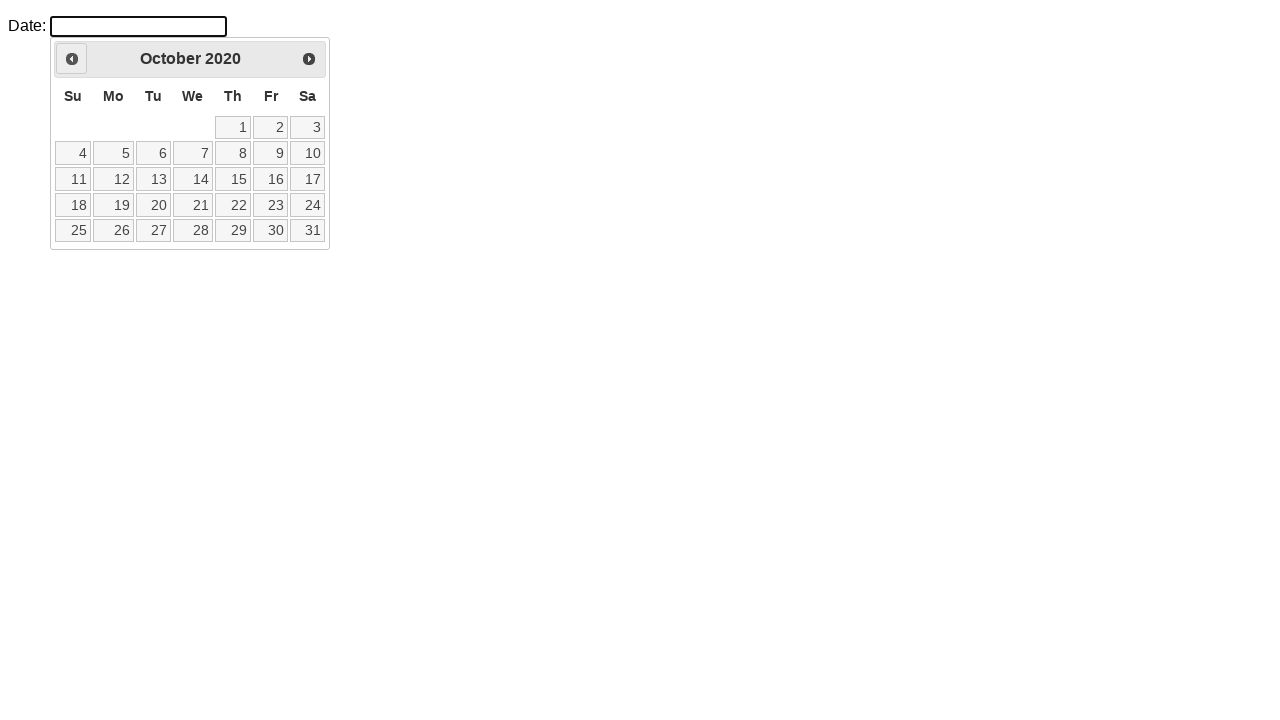

Clicked Previous button to navigate to previous month at (72, 59) on a.ui-datepicker-prev
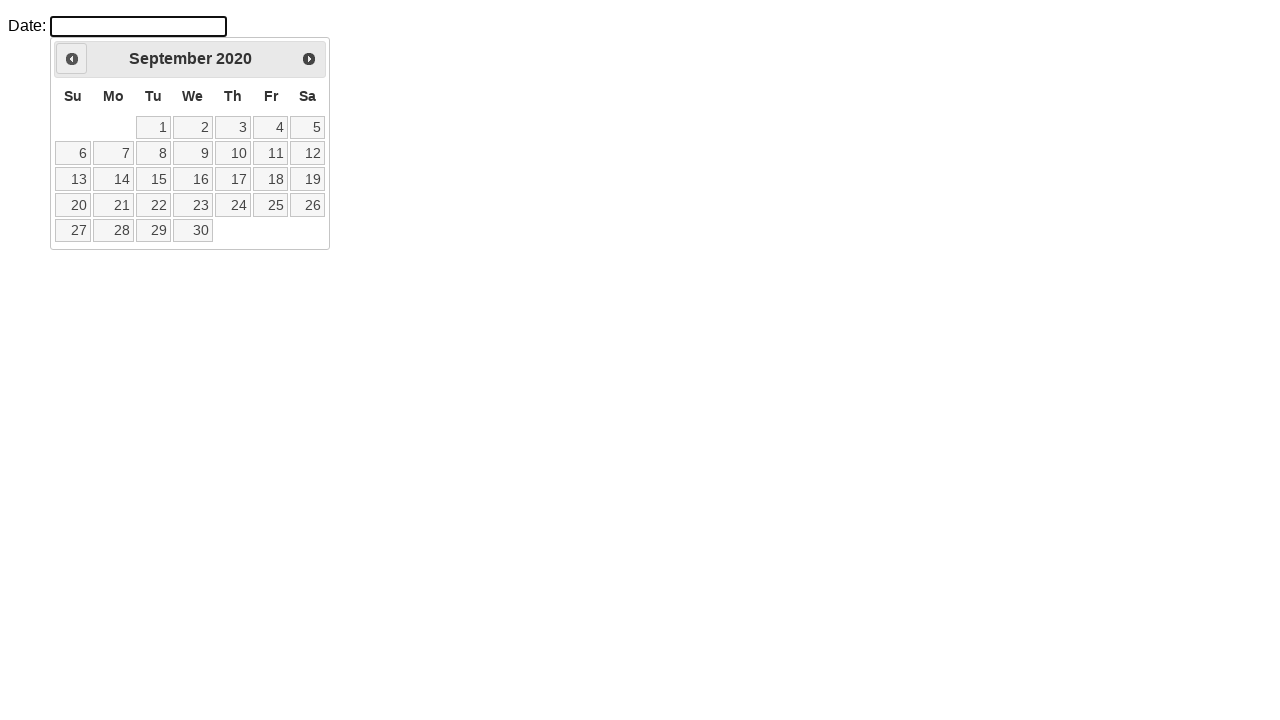

Waited for calendar to update
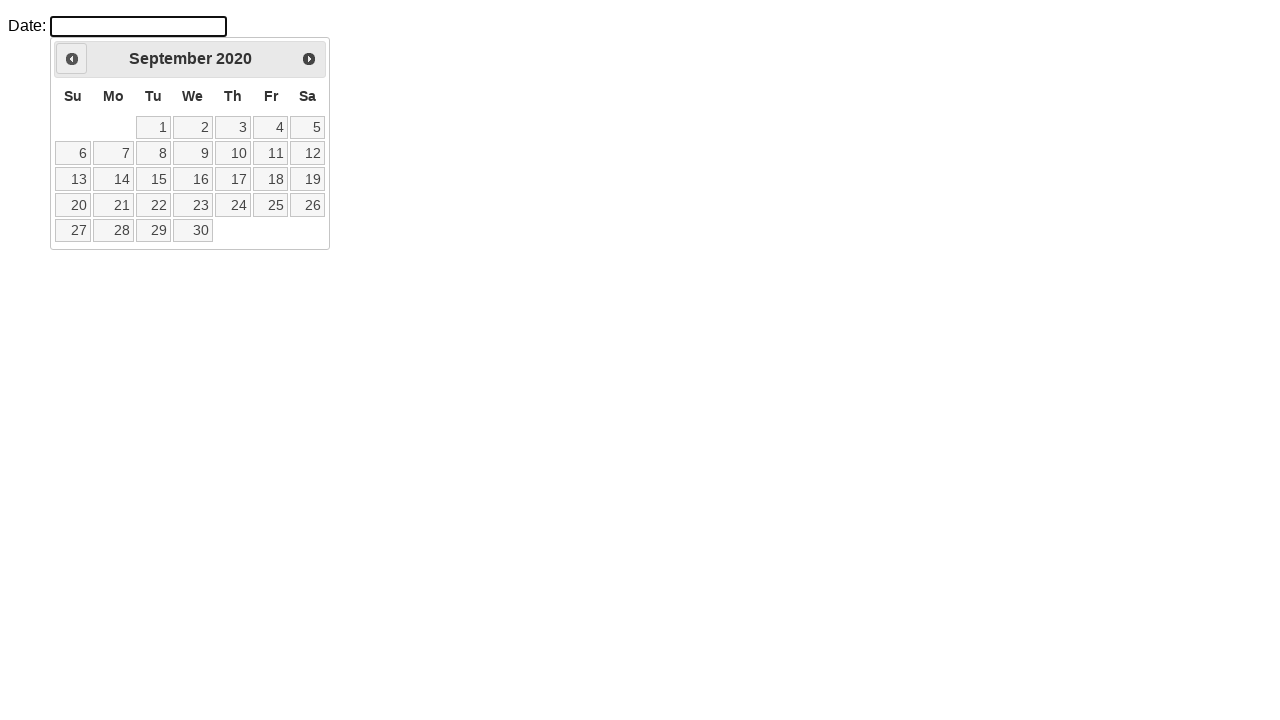

Retrieved current month: September
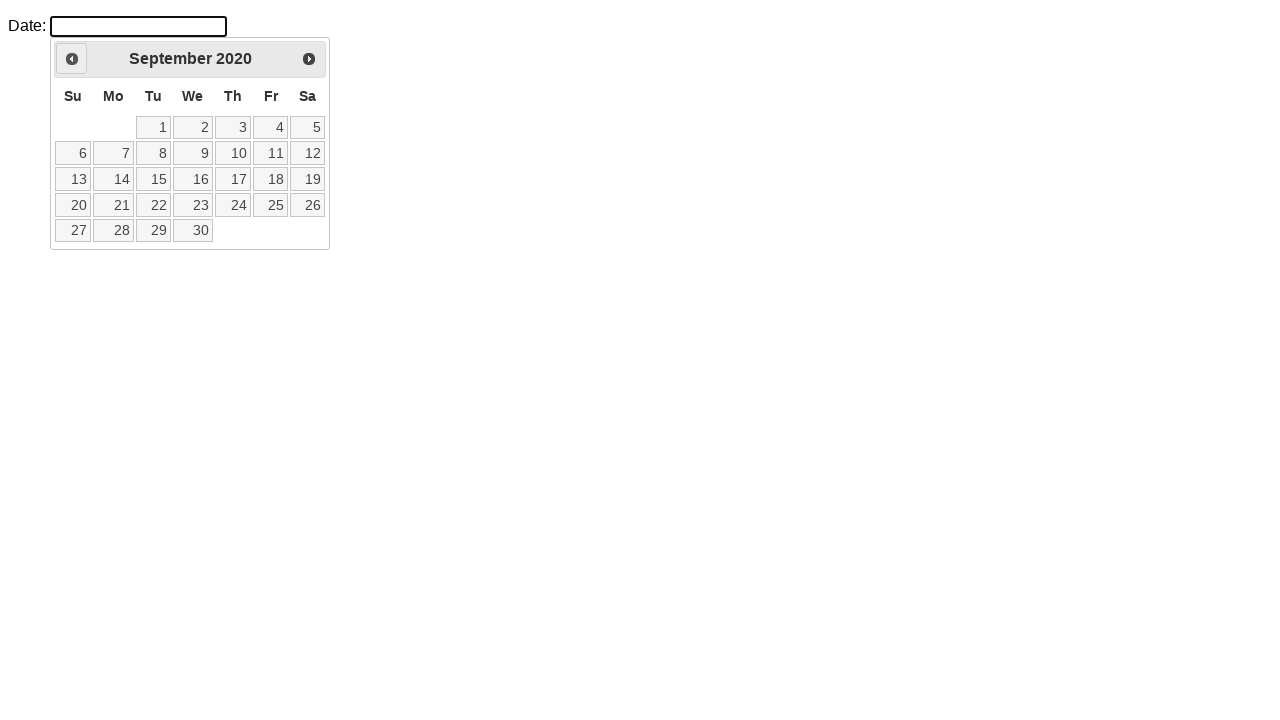

Retrieved current year: 2020
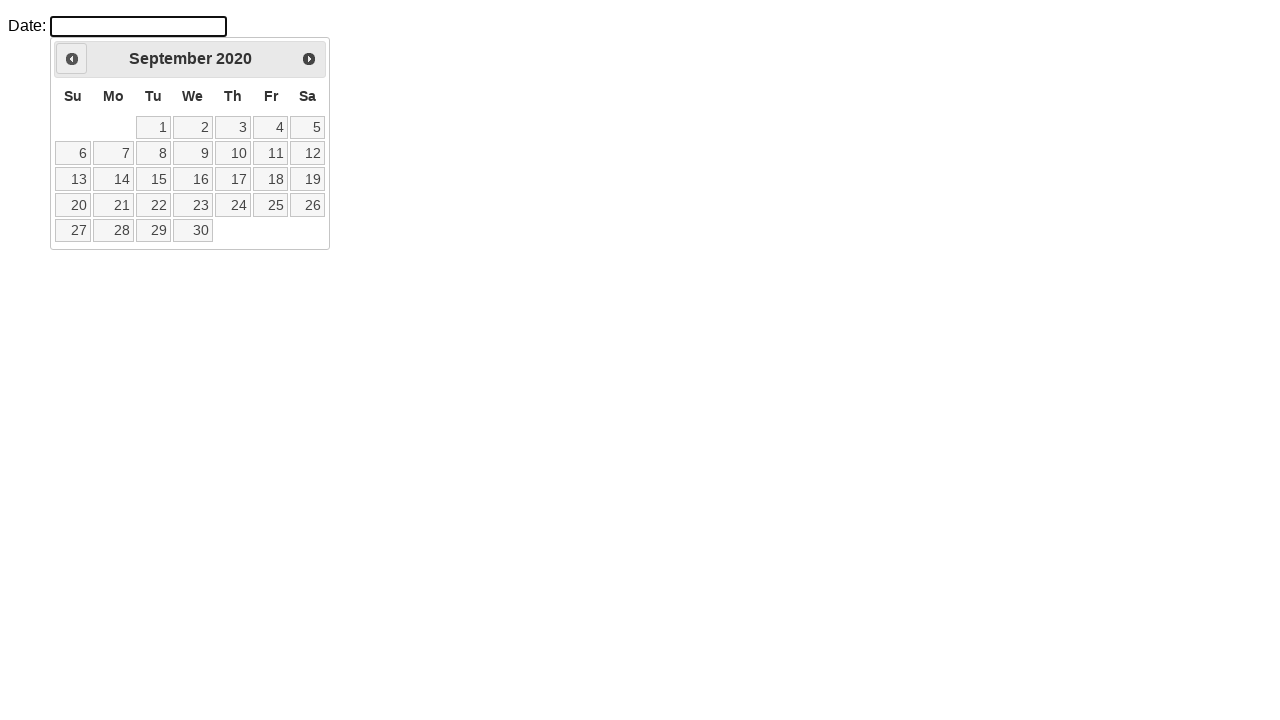

Clicked Previous button to navigate to previous month at (72, 59) on a.ui-datepicker-prev
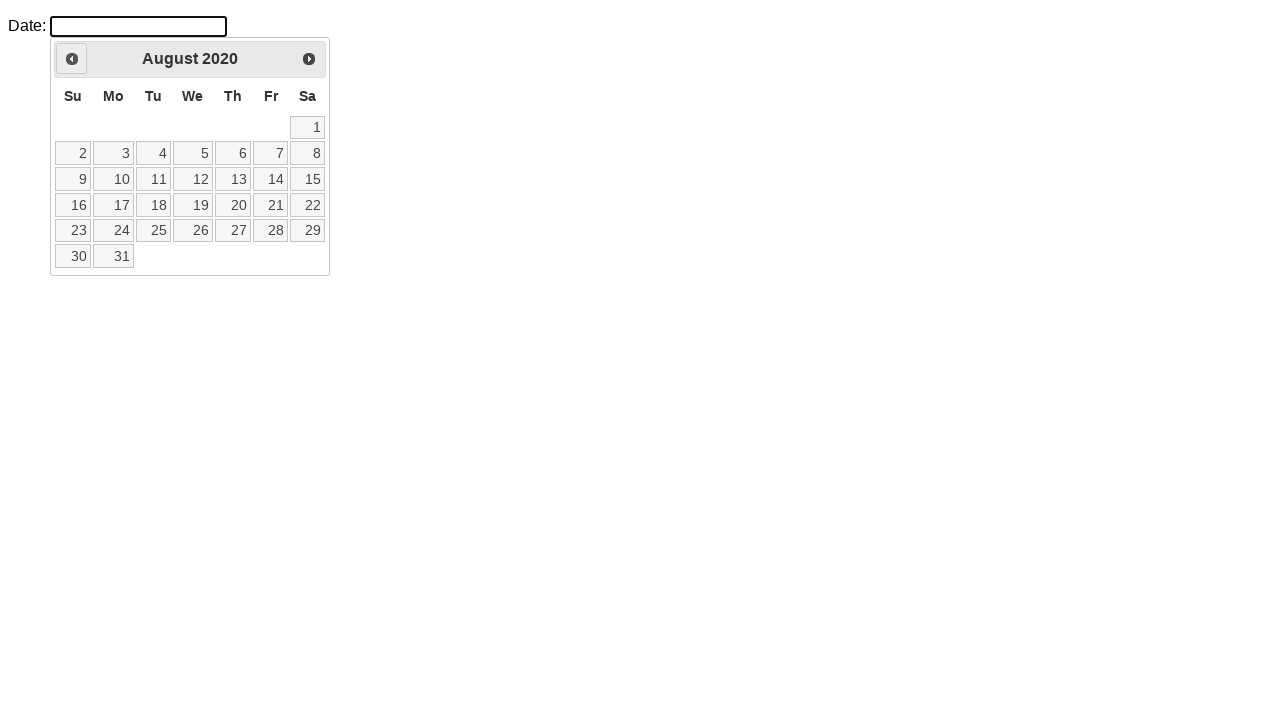

Waited for calendar to update
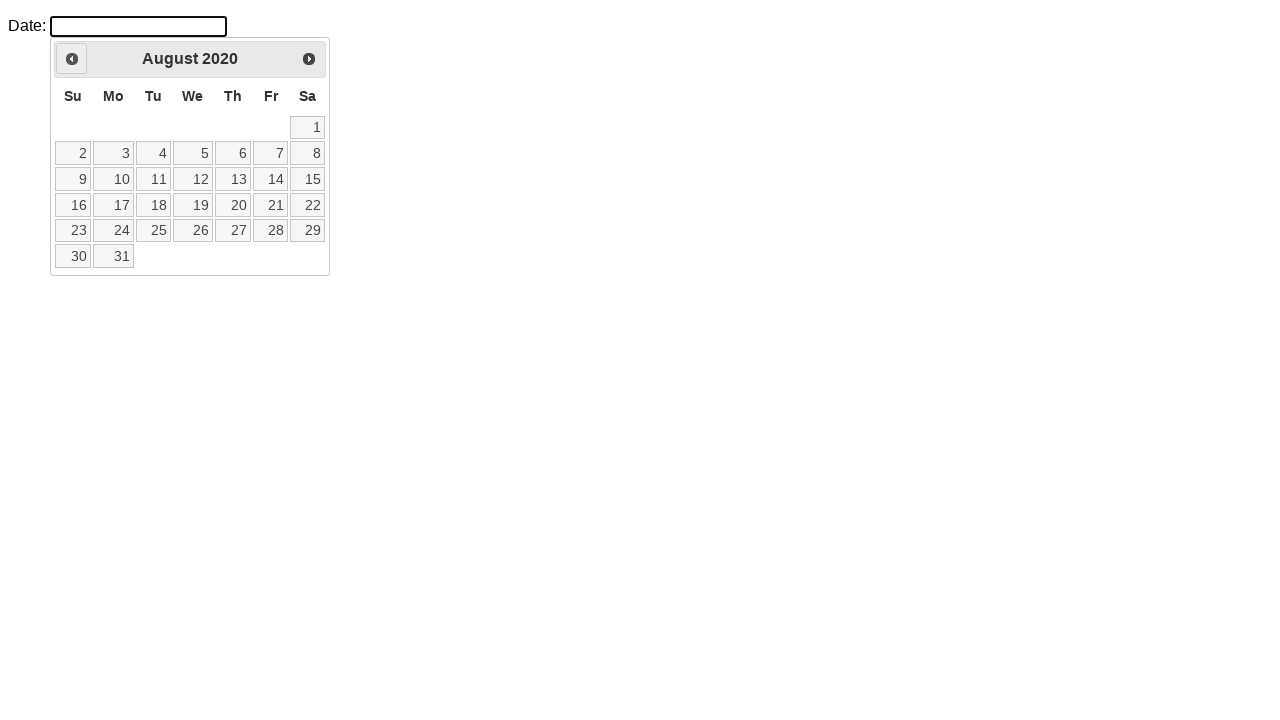

Retrieved current month: August
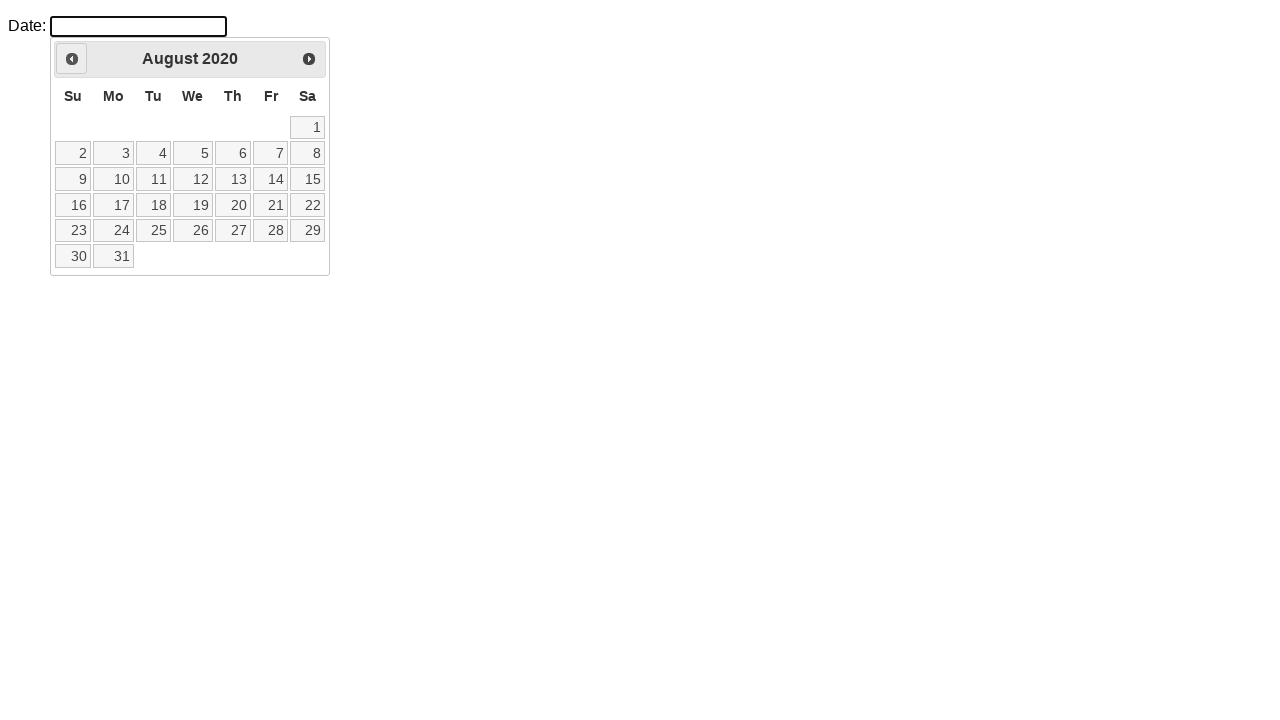

Retrieved current year: 2020
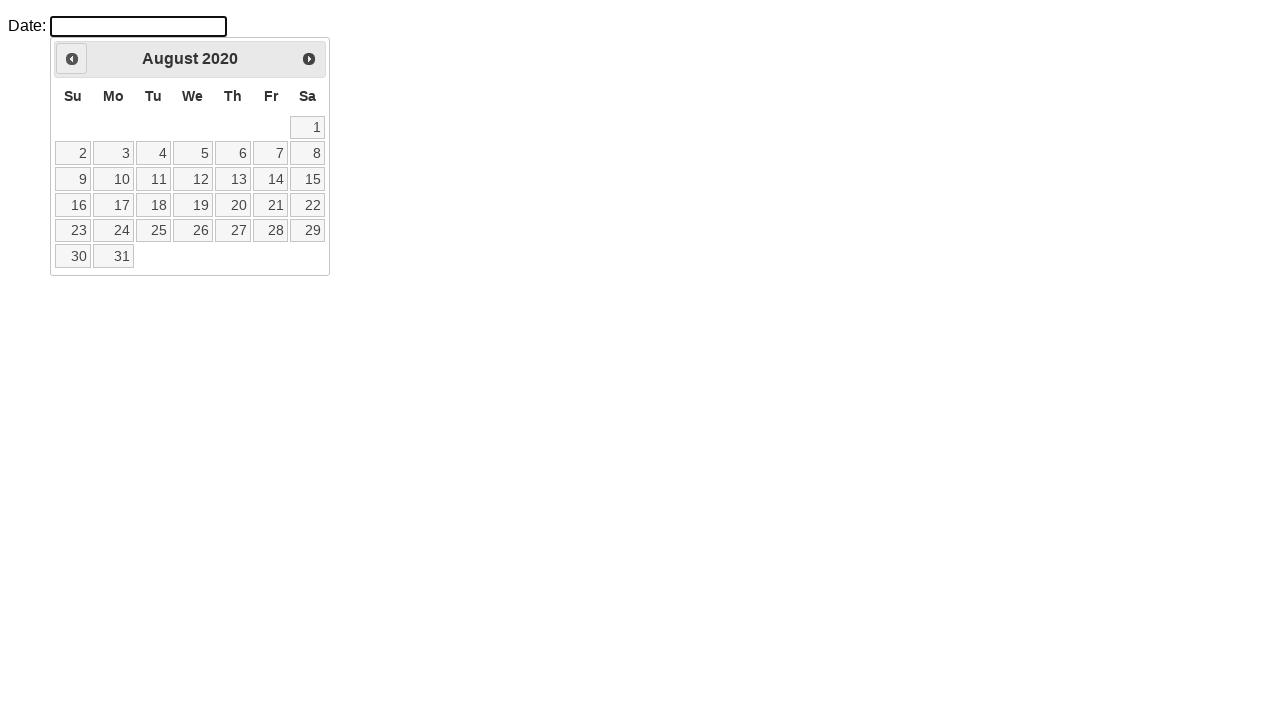

Clicked Previous button to navigate to previous month at (72, 59) on a.ui-datepicker-prev
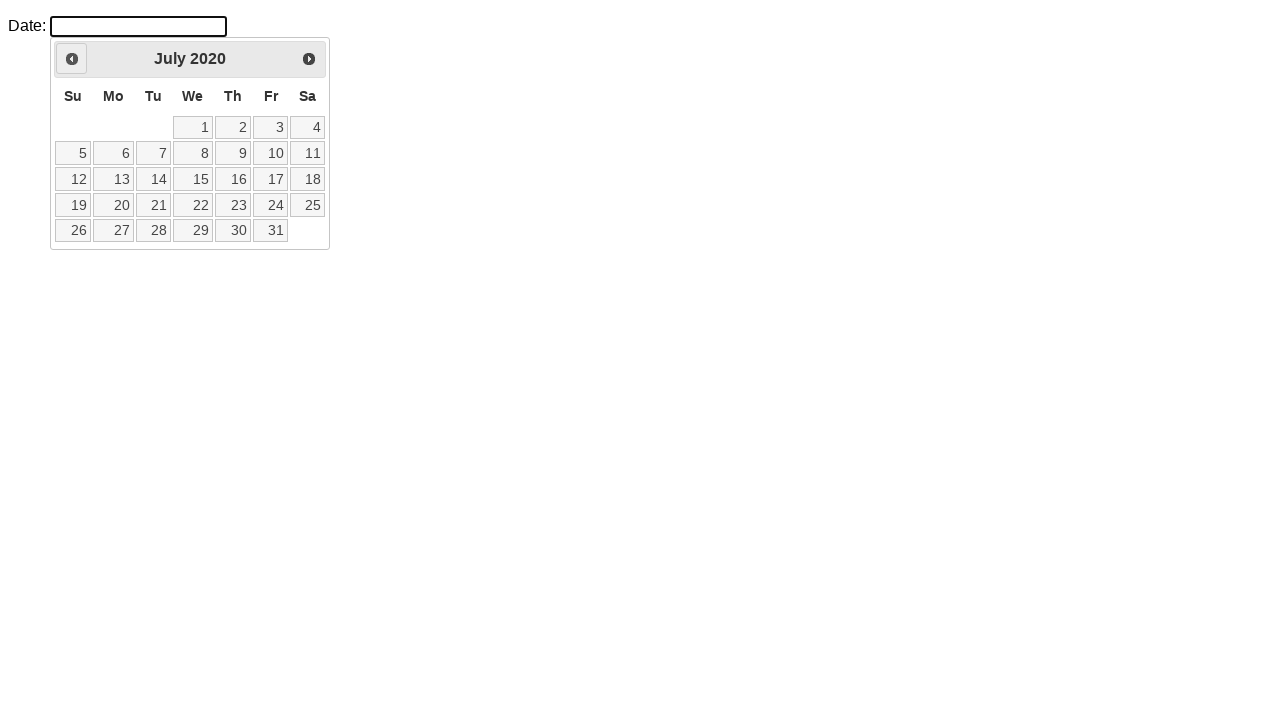

Waited for calendar to update
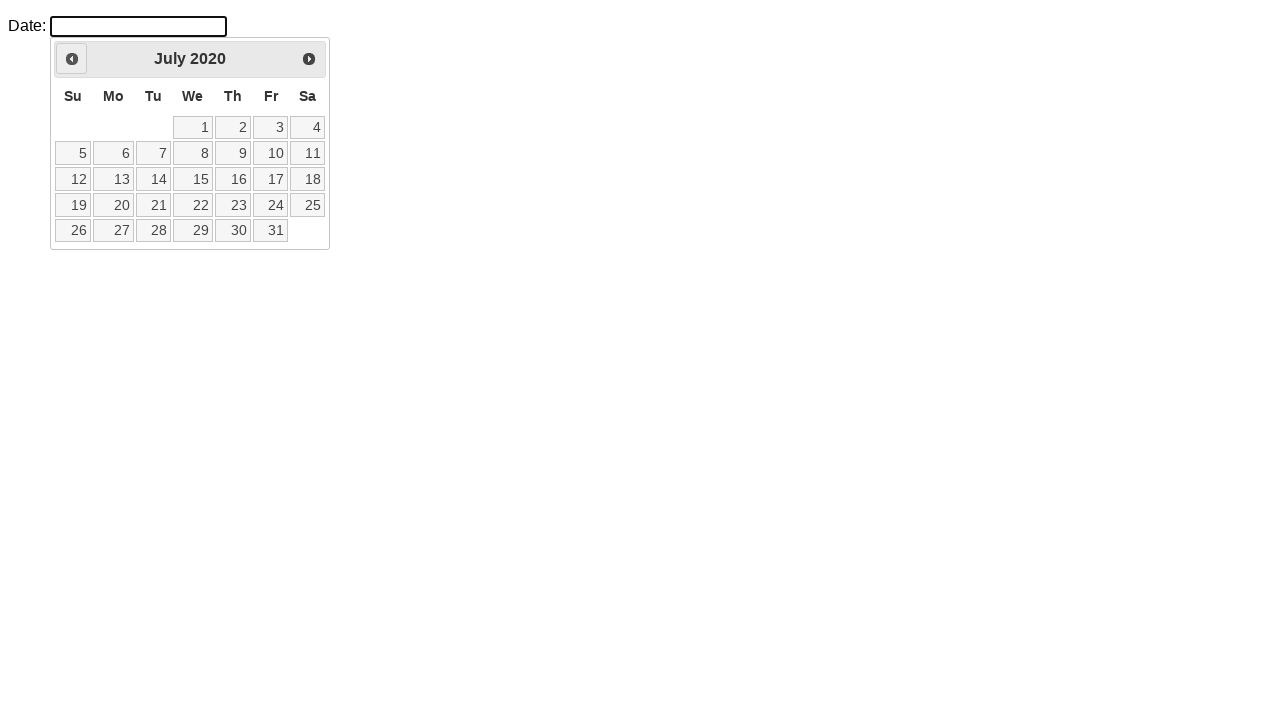

Retrieved current month: July
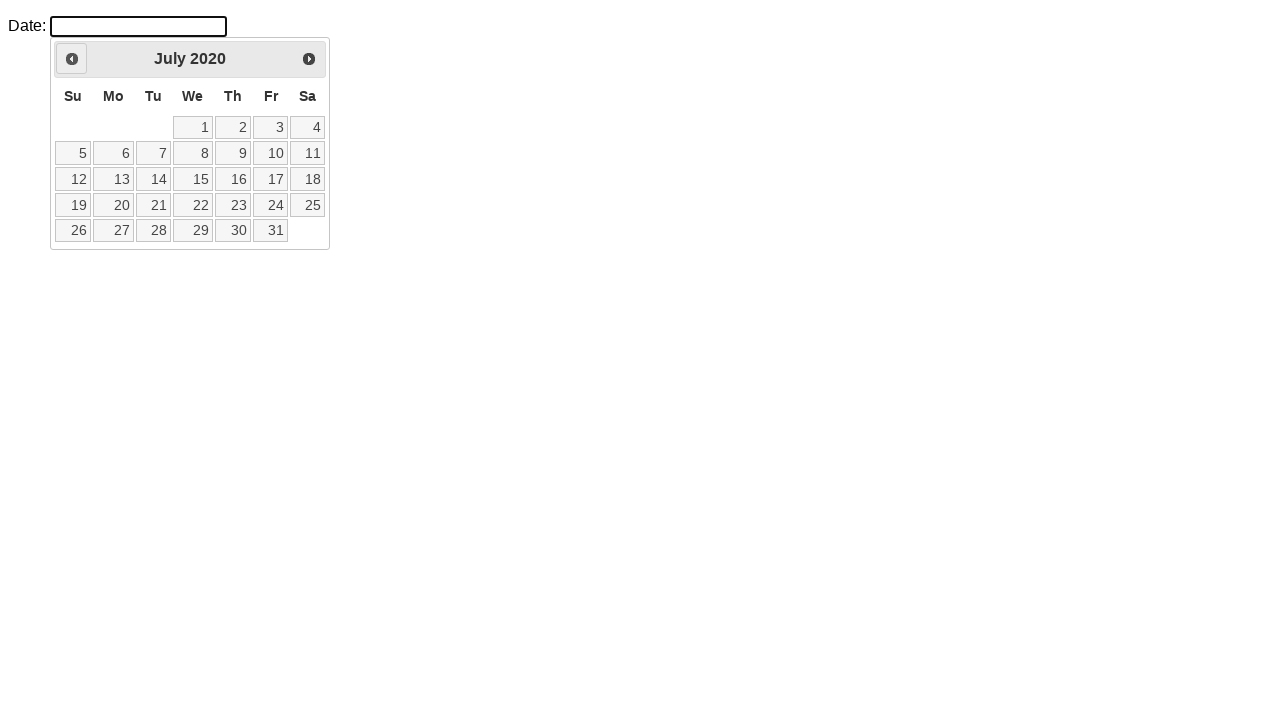

Retrieved current year: 2020
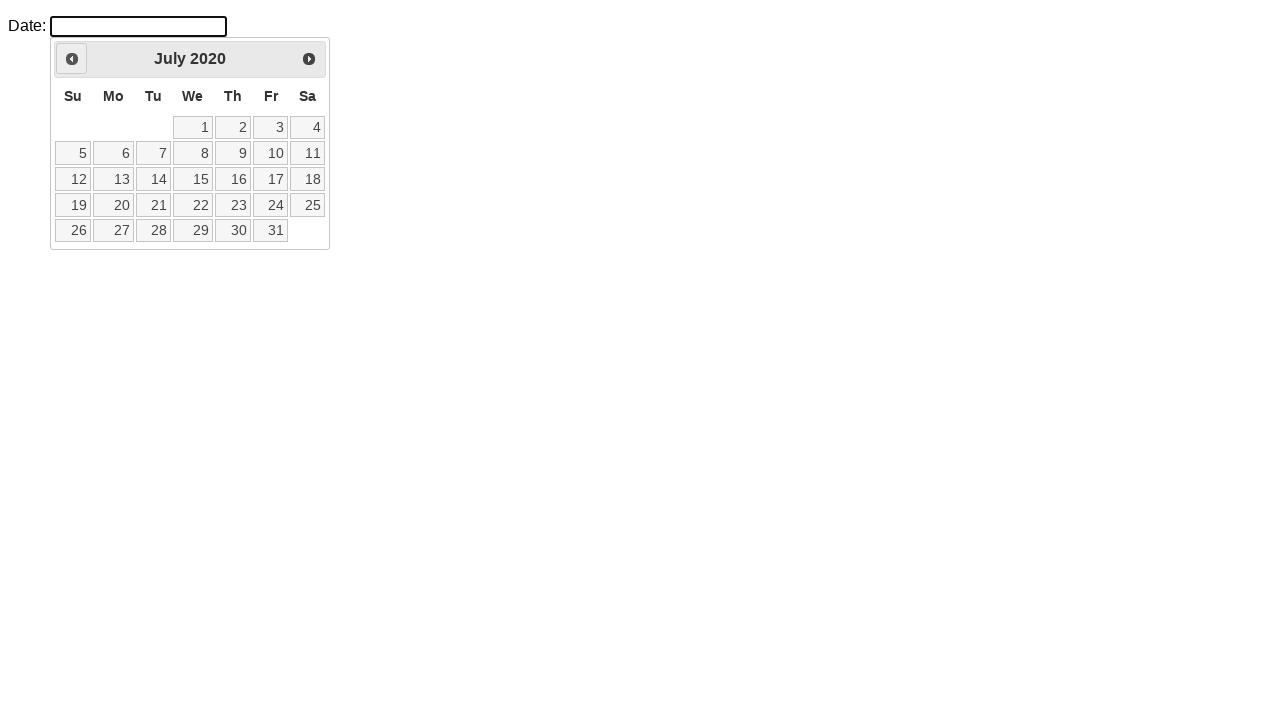

Clicked Previous button to navigate to previous month at (72, 59) on a.ui-datepicker-prev
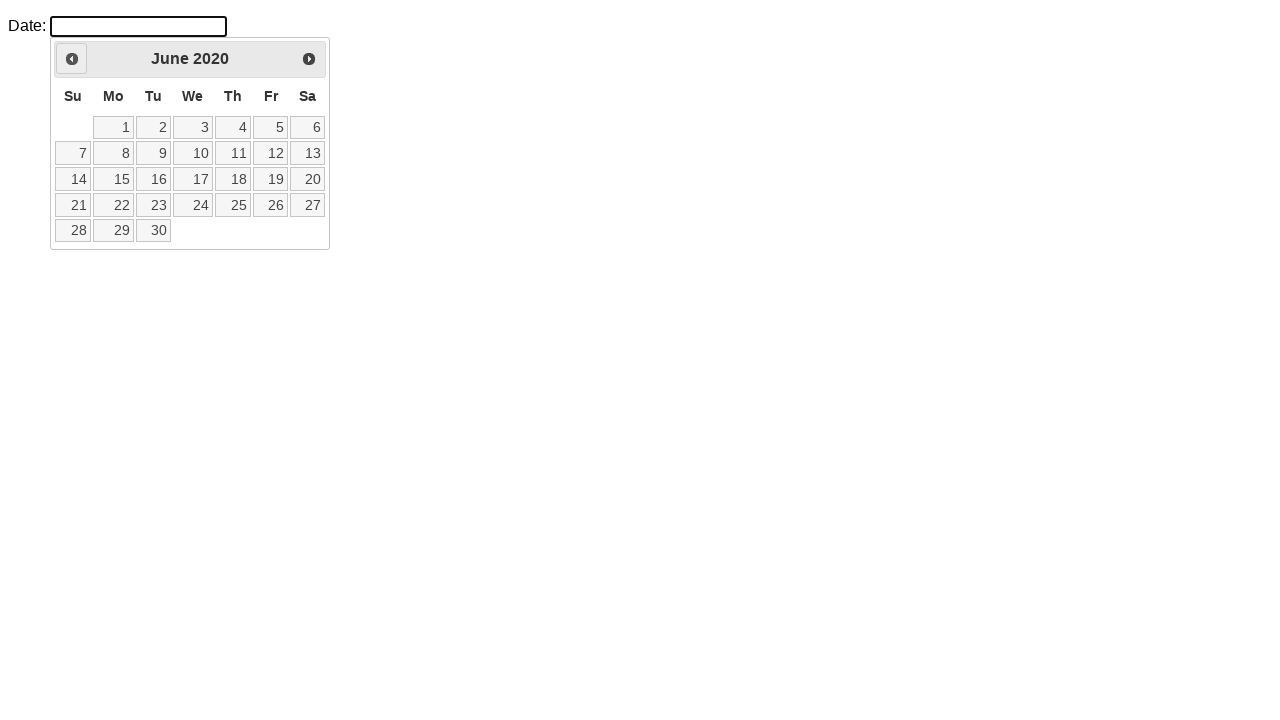

Waited for calendar to update
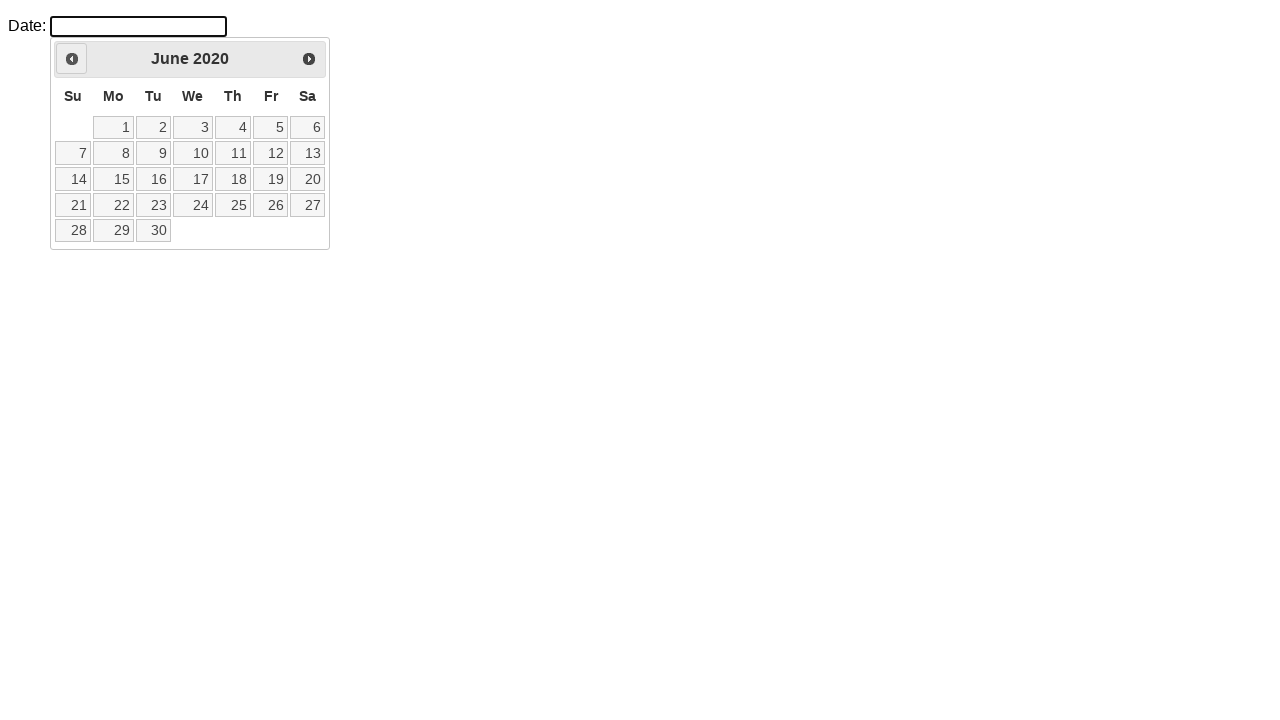

Retrieved current month: June
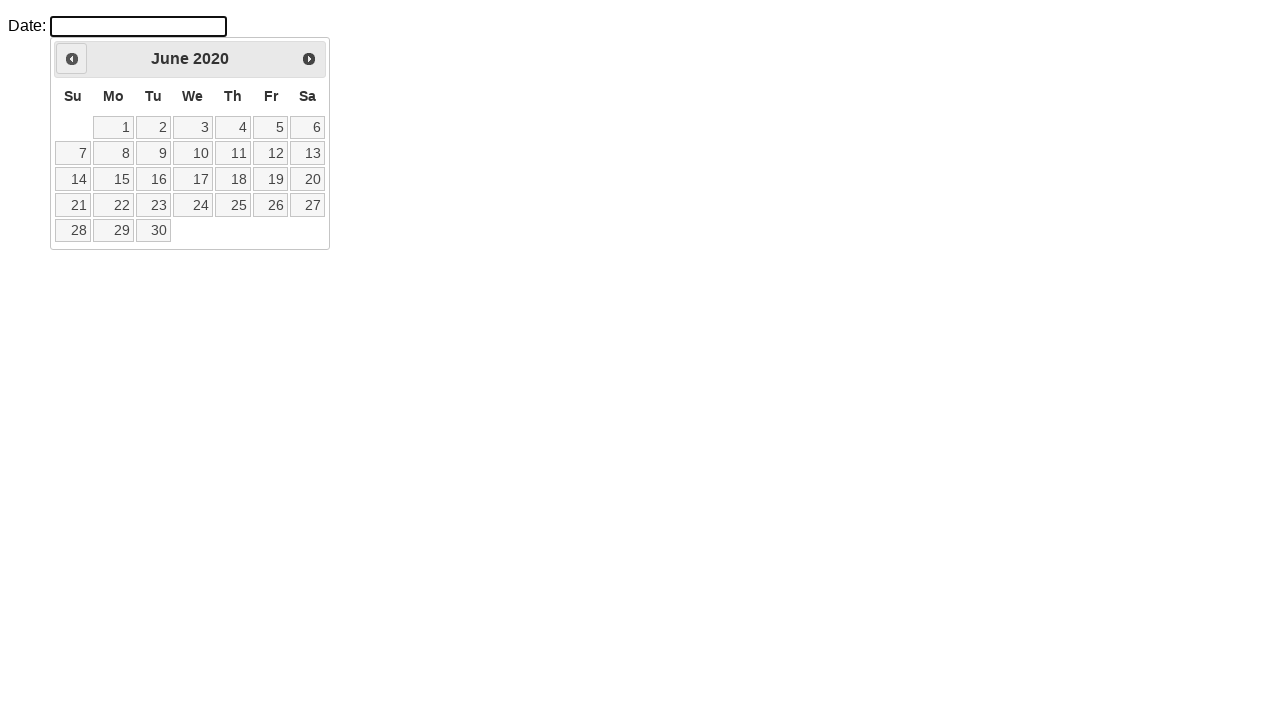

Retrieved current year: 2020
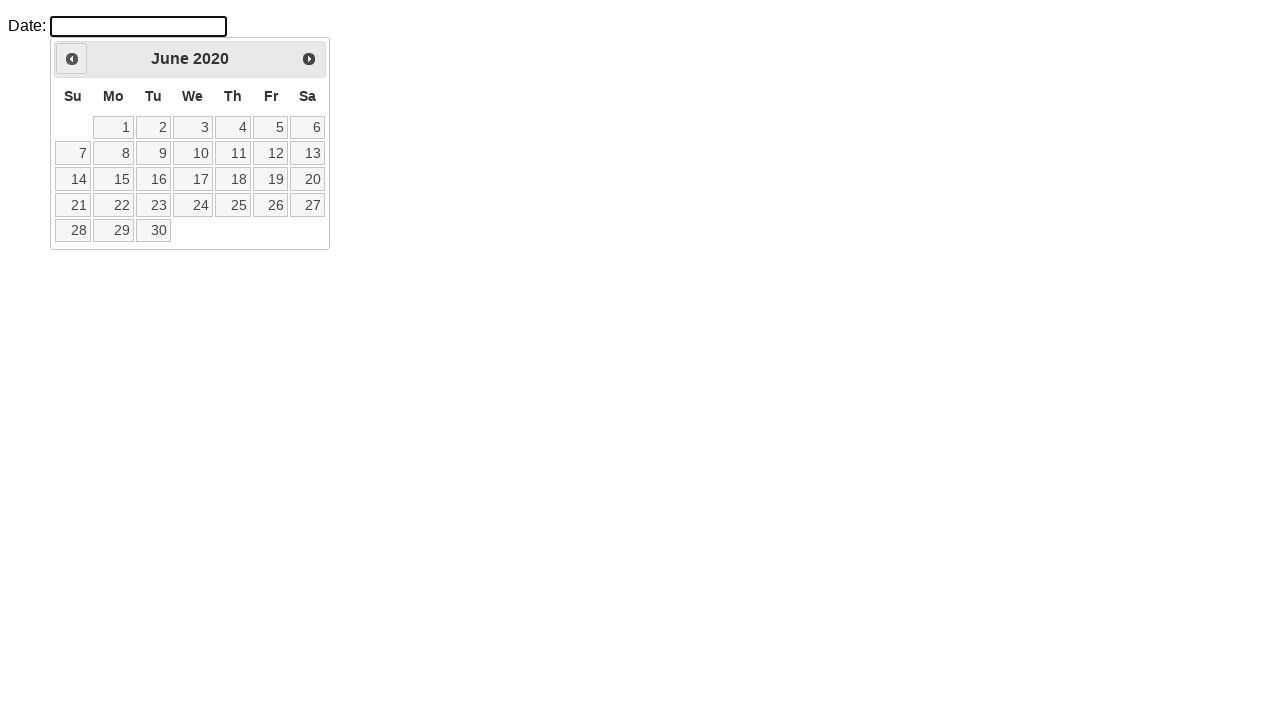

Clicked Previous button to navigate to previous month at (72, 59) on a.ui-datepicker-prev
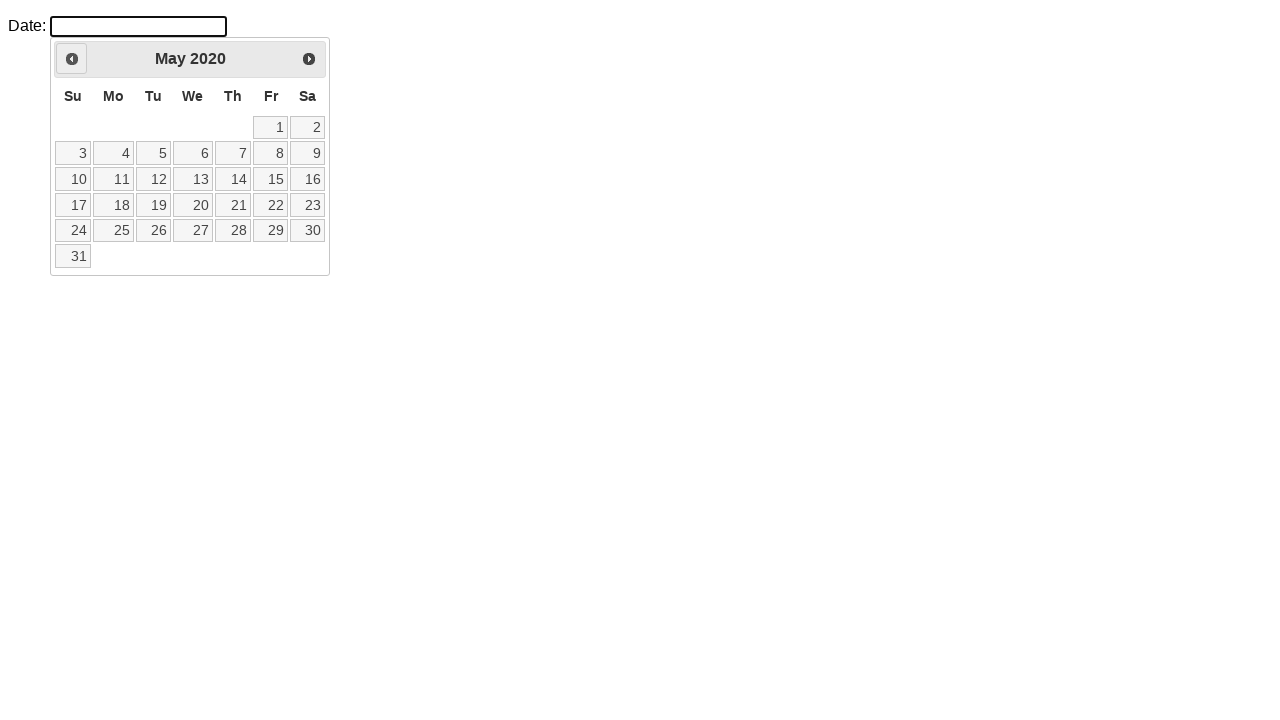

Waited for calendar to update
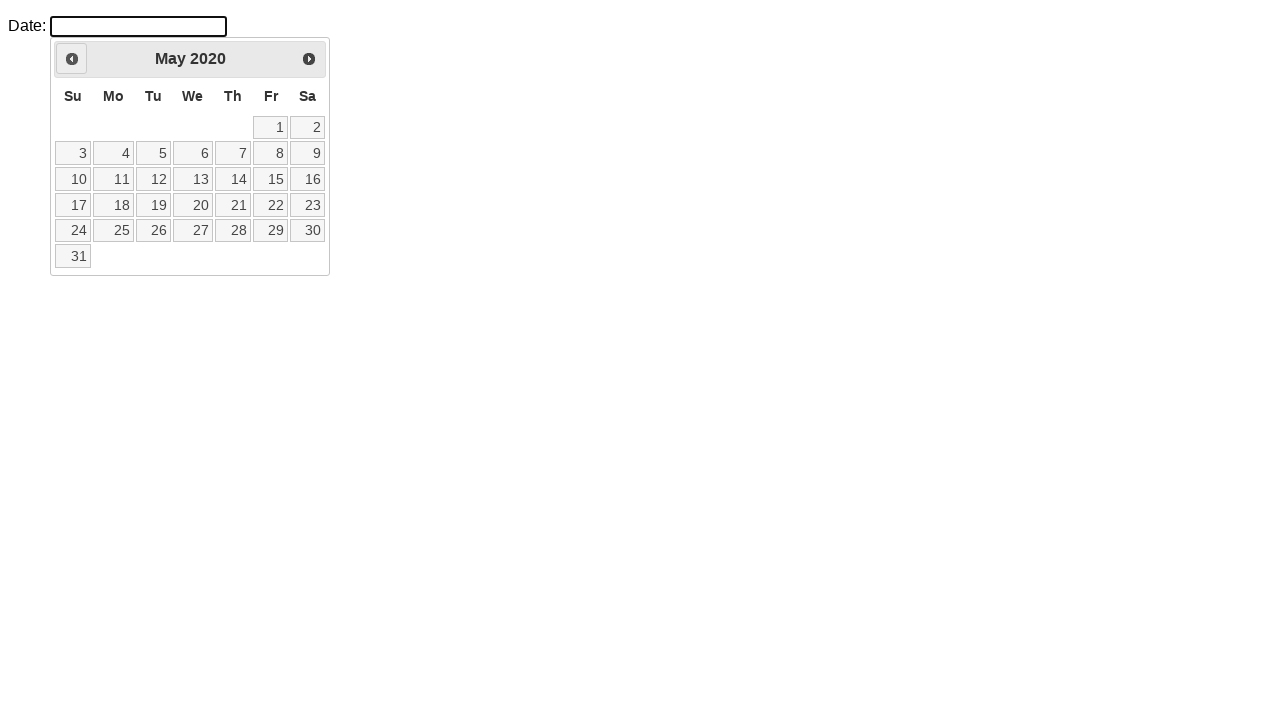

Retrieved current month: May
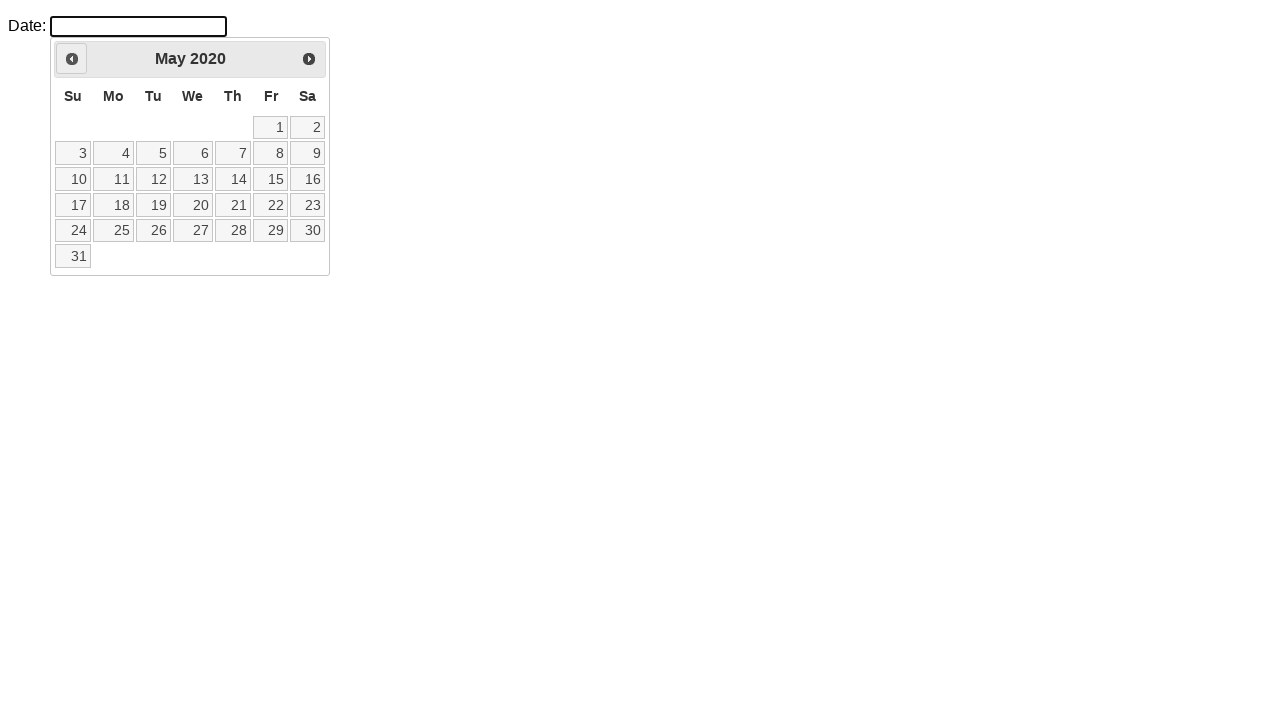

Retrieved current year: 2020
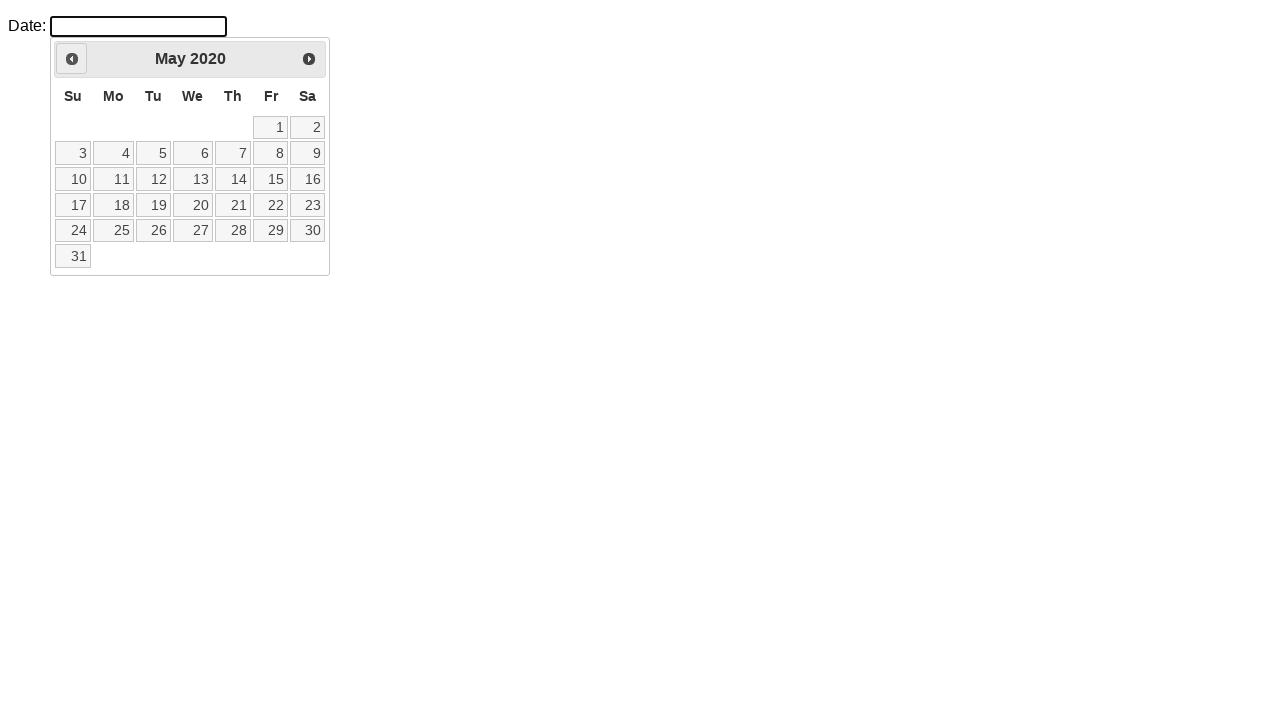

Clicked Previous button to navigate to previous month at (72, 59) on a.ui-datepicker-prev
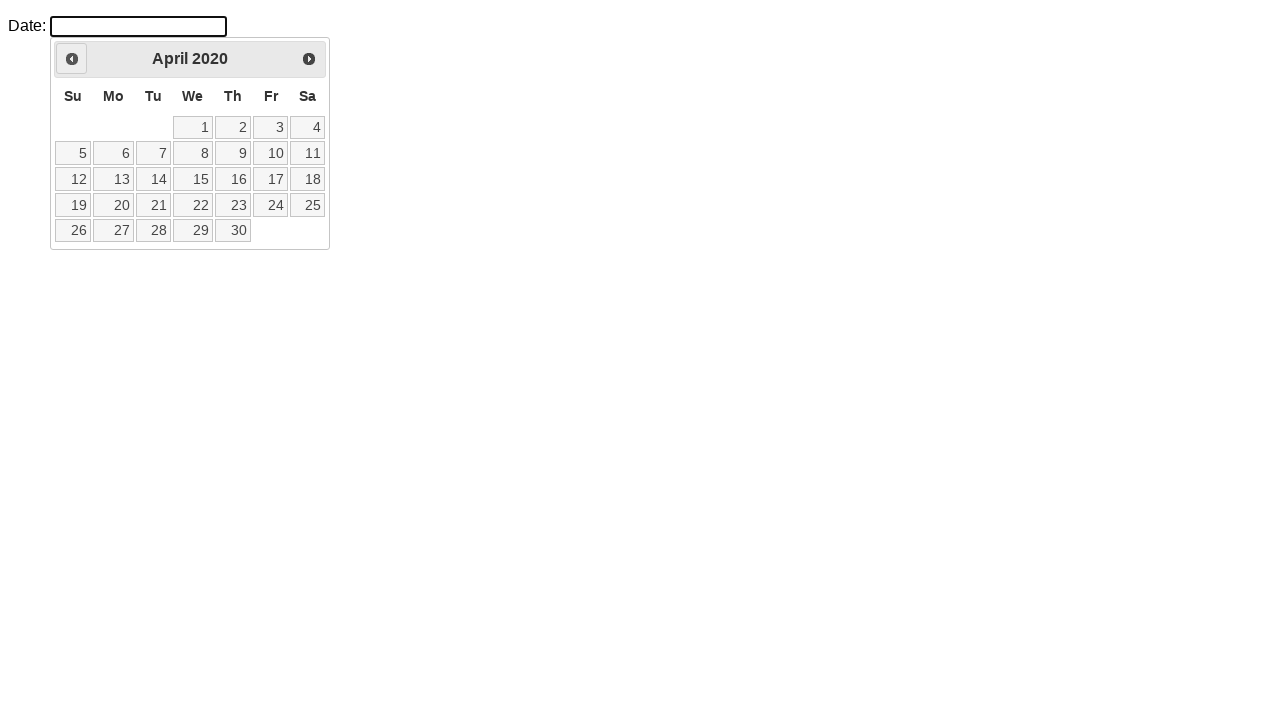

Waited for calendar to update
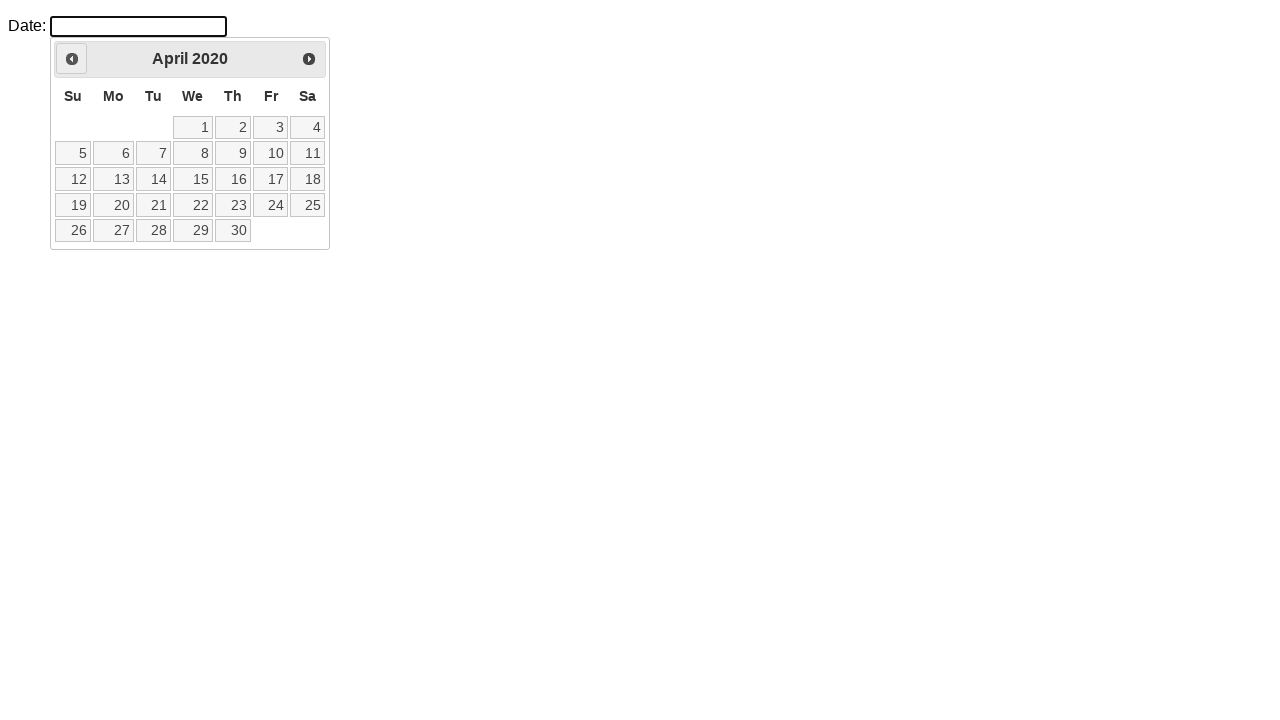

Retrieved current month: April
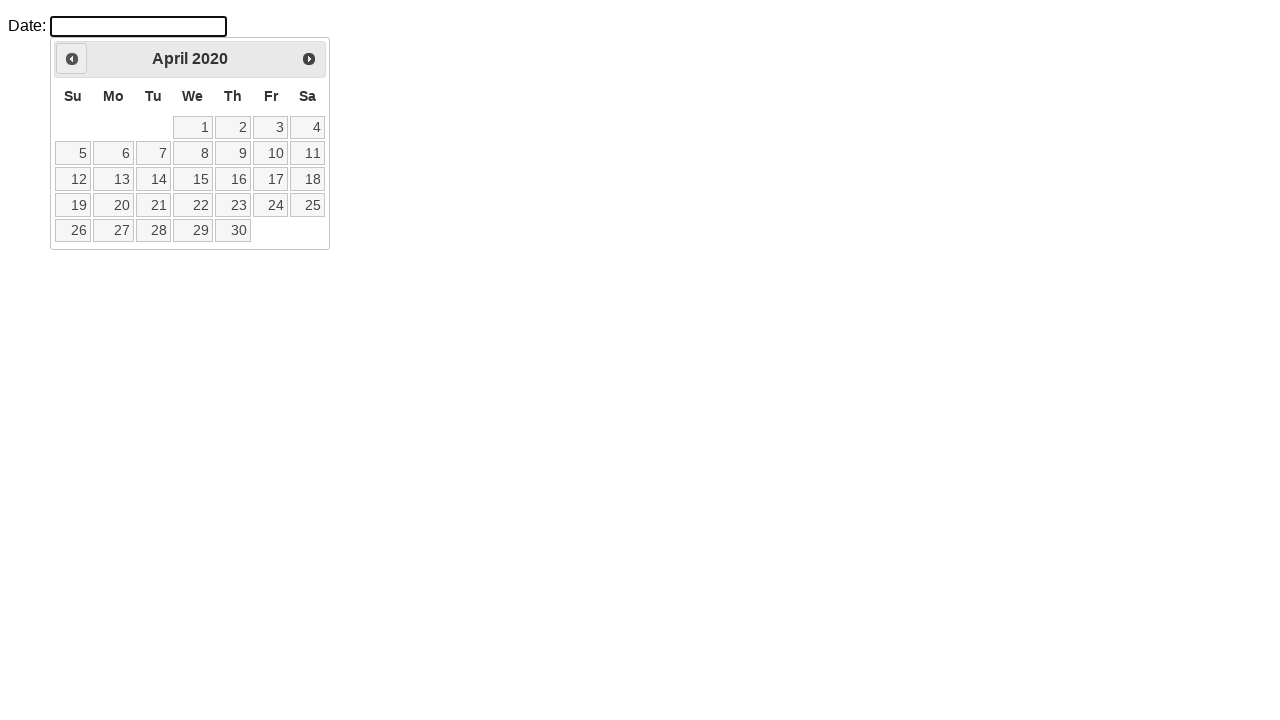

Retrieved current year: 2020
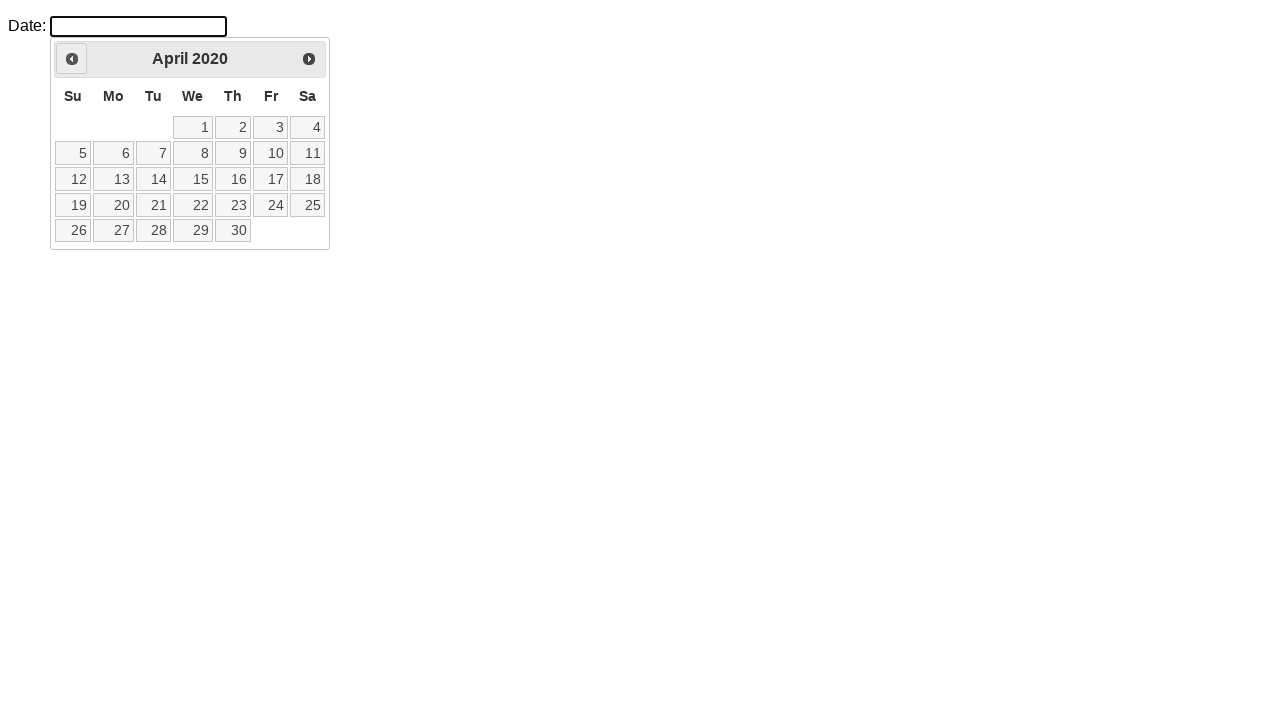

Clicked Previous button to navigate to previous month at (72, 59) on a.ui-datepicker-prev
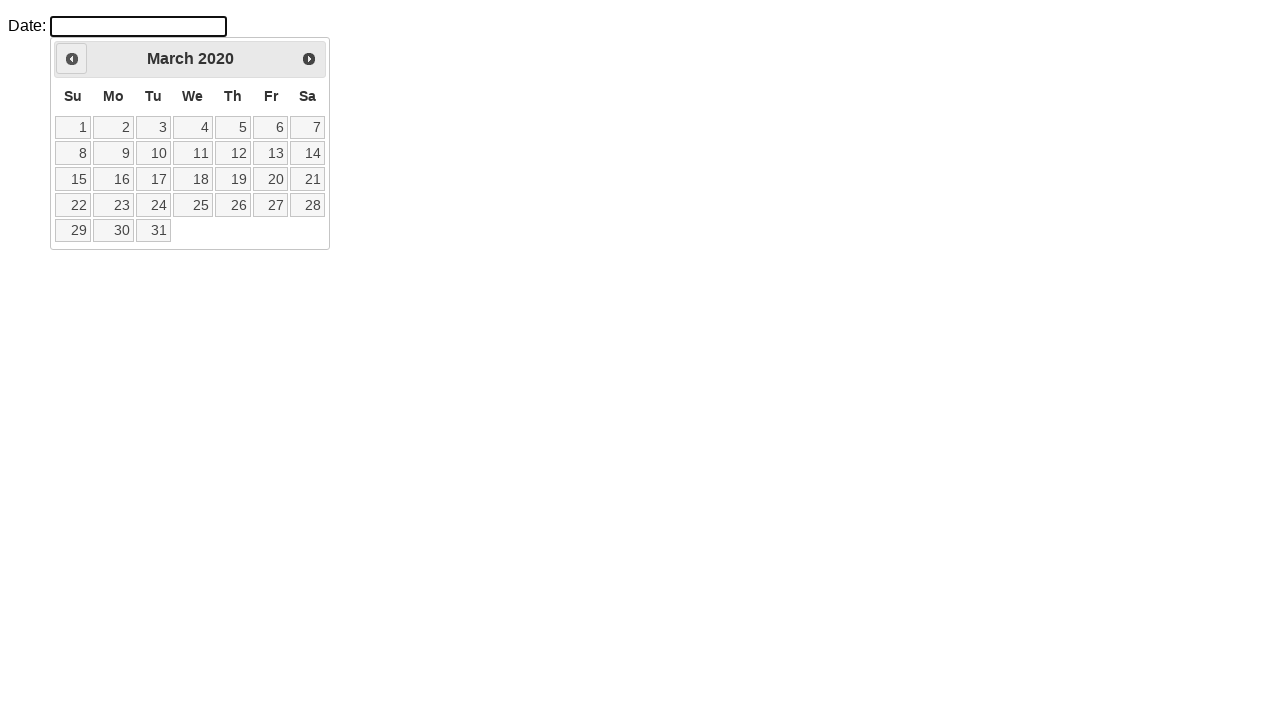

Waited for calendar to update
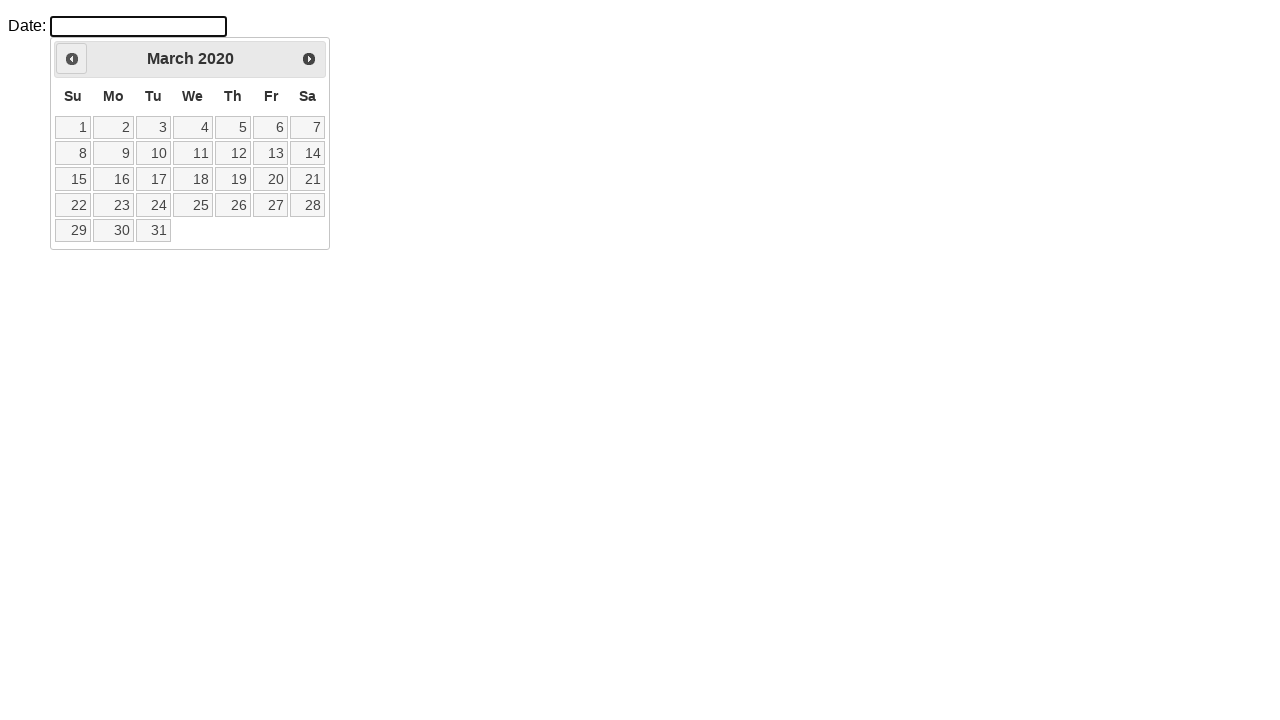

Retrieved current month: March
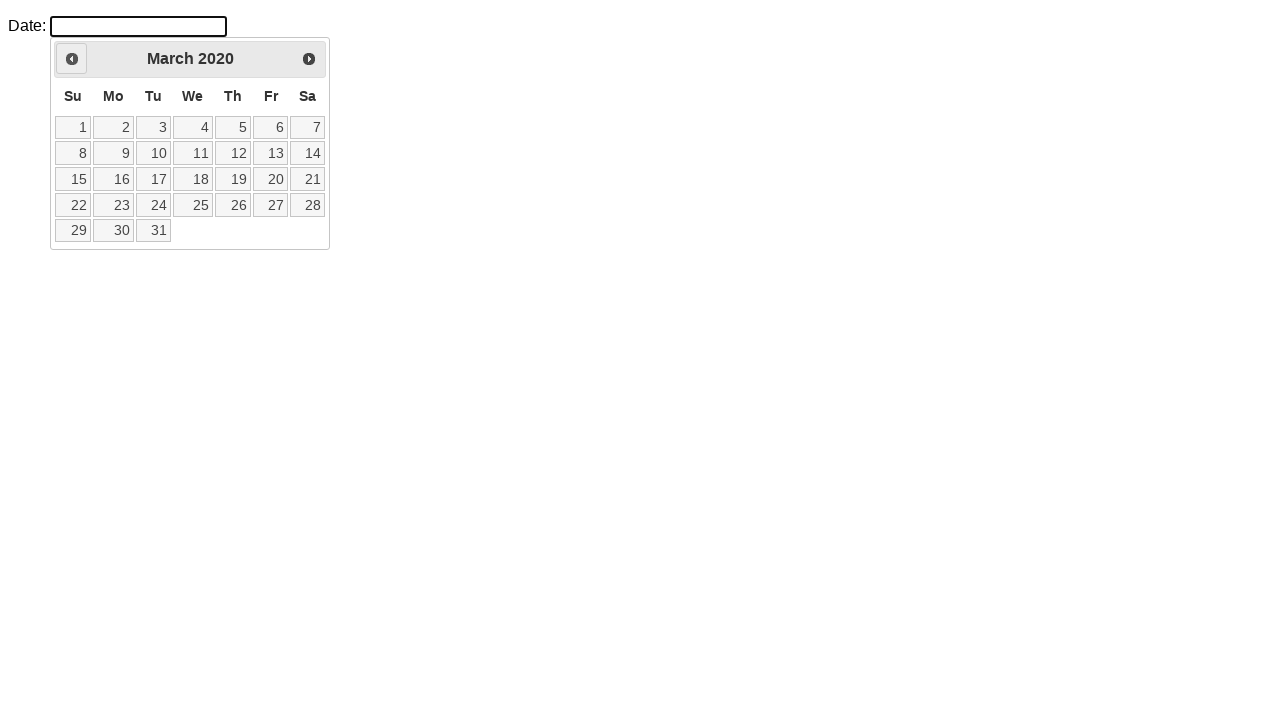

Retrieved current year: 2020
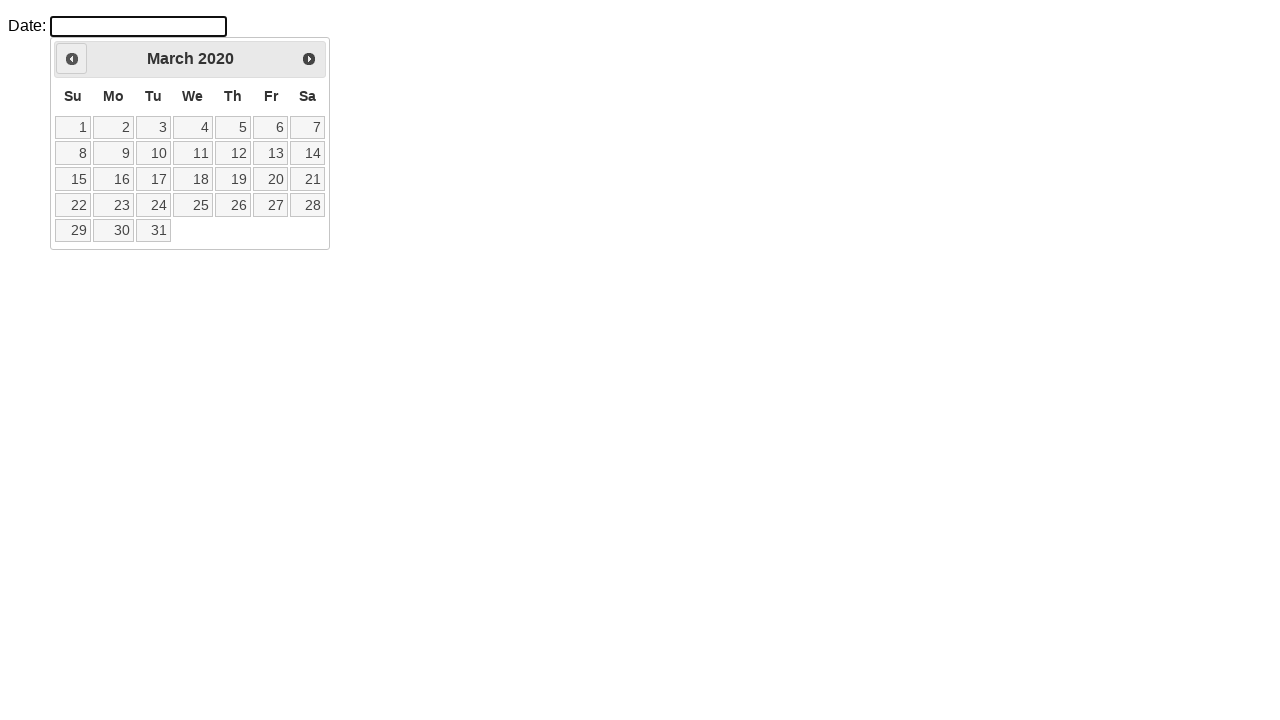

Clicked Previous button to navigate to previous month at (72, 59) on a.ui-datepicker-prev
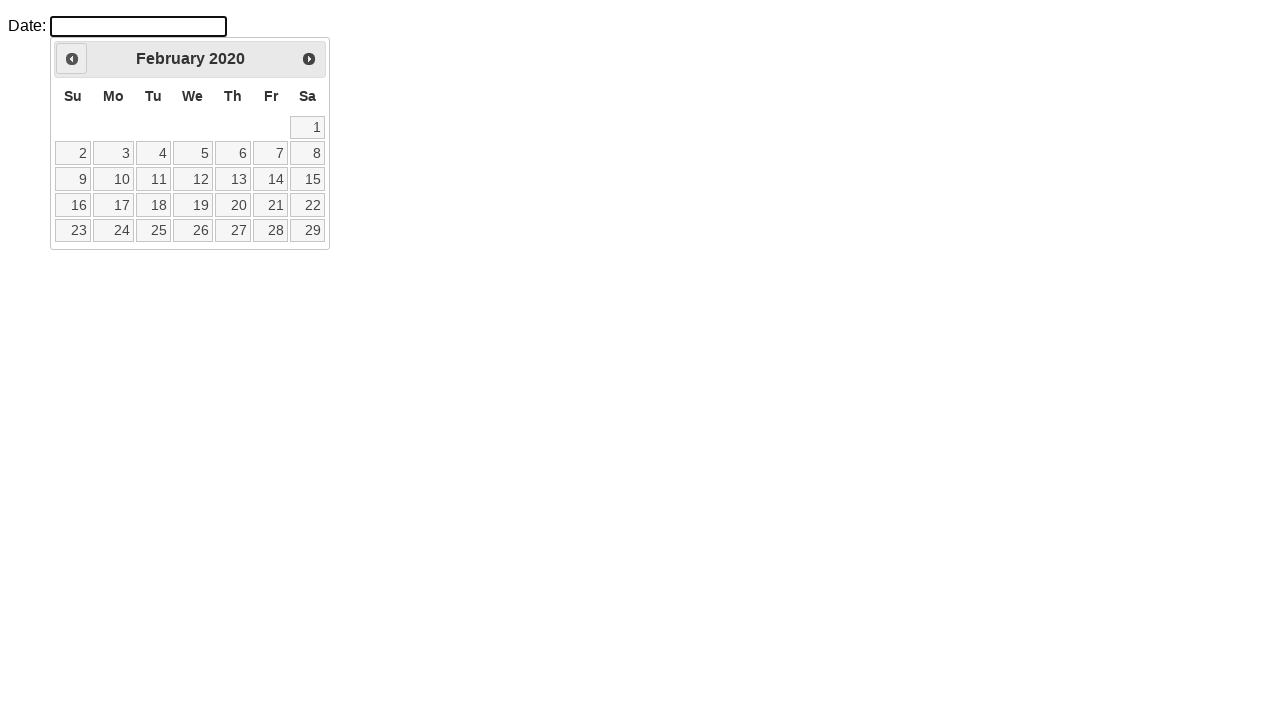

Waited for calendar to update
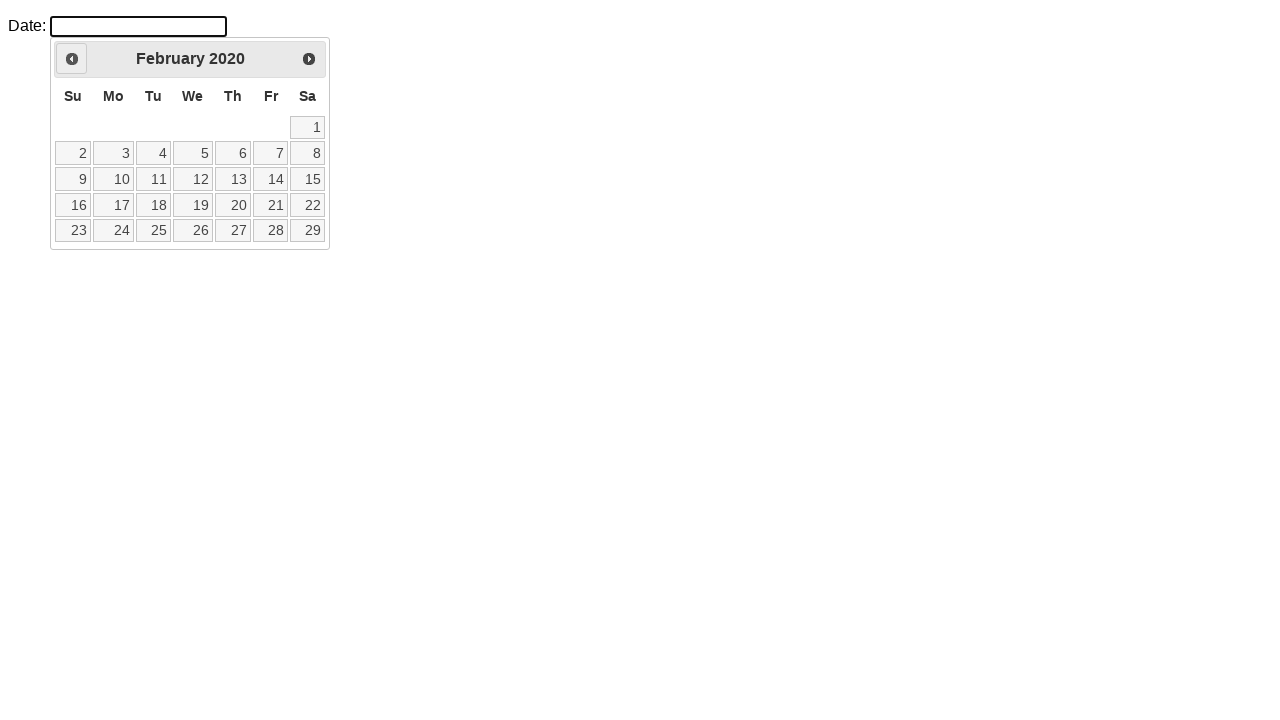

Retrieved current month: February
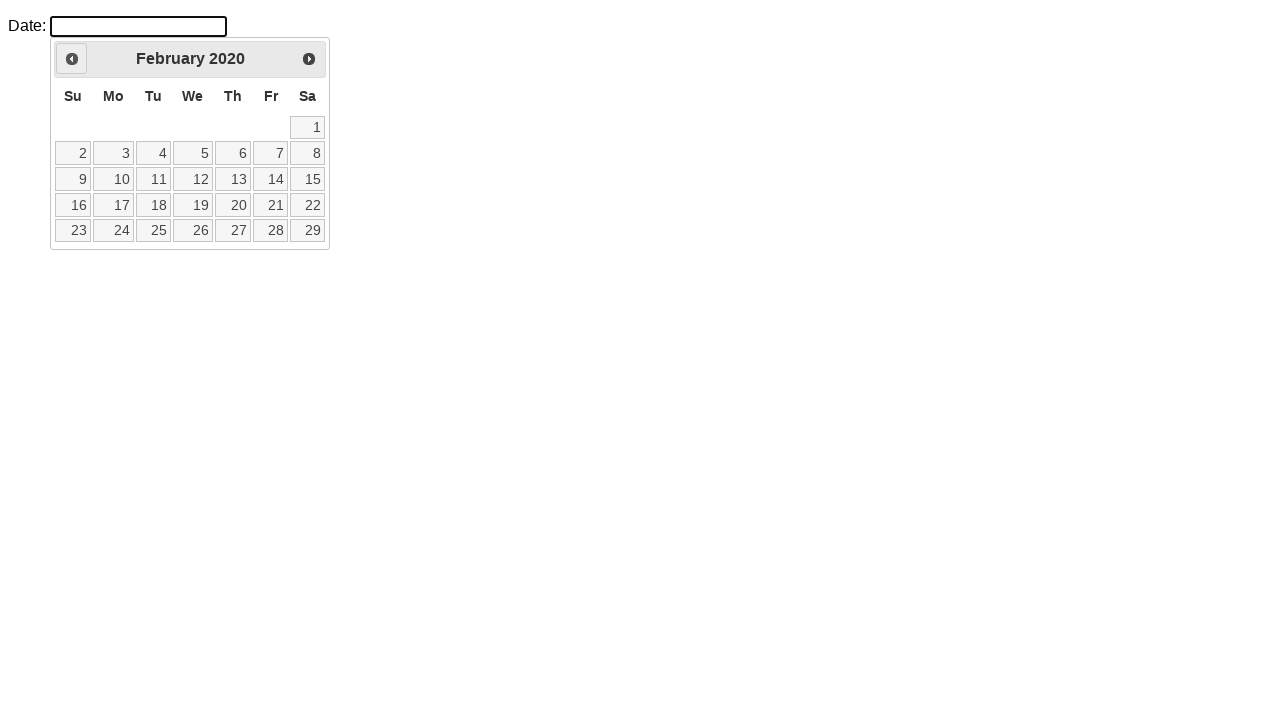

Retrieved current year: 2020
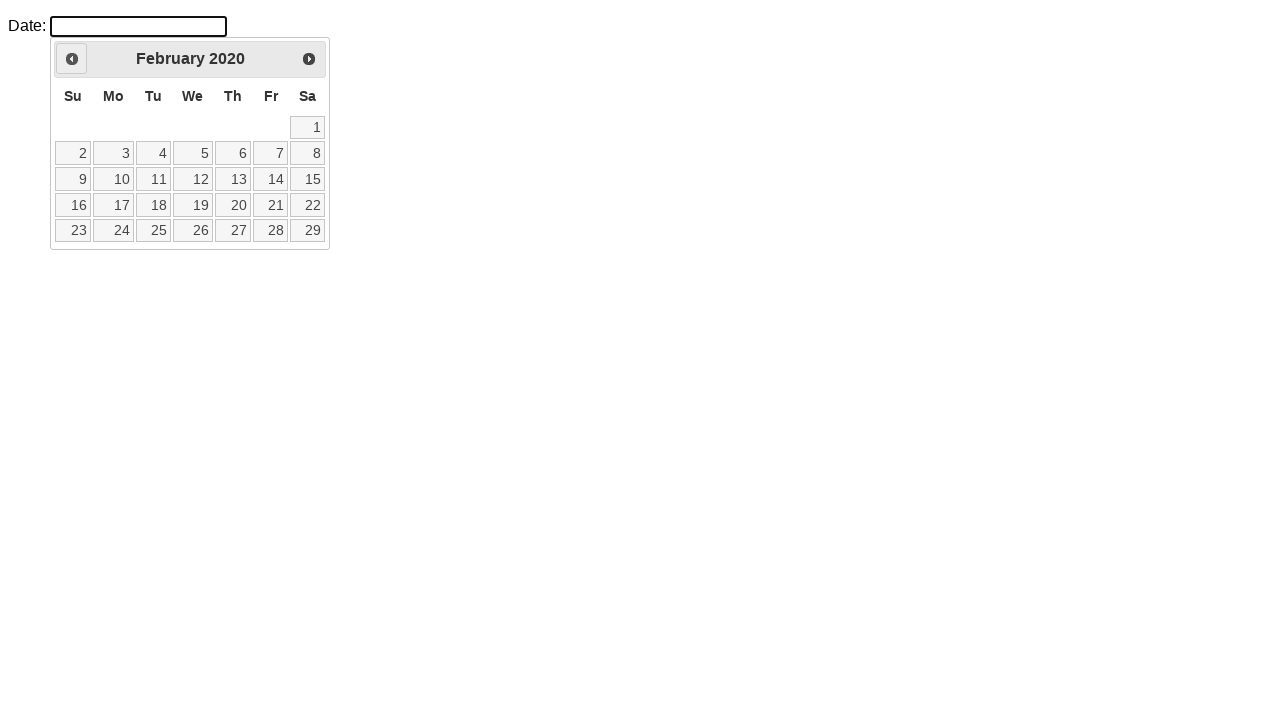

Clicked Previous button to navigate to previous month at (72, 59) on a.ui-datepicker-prev
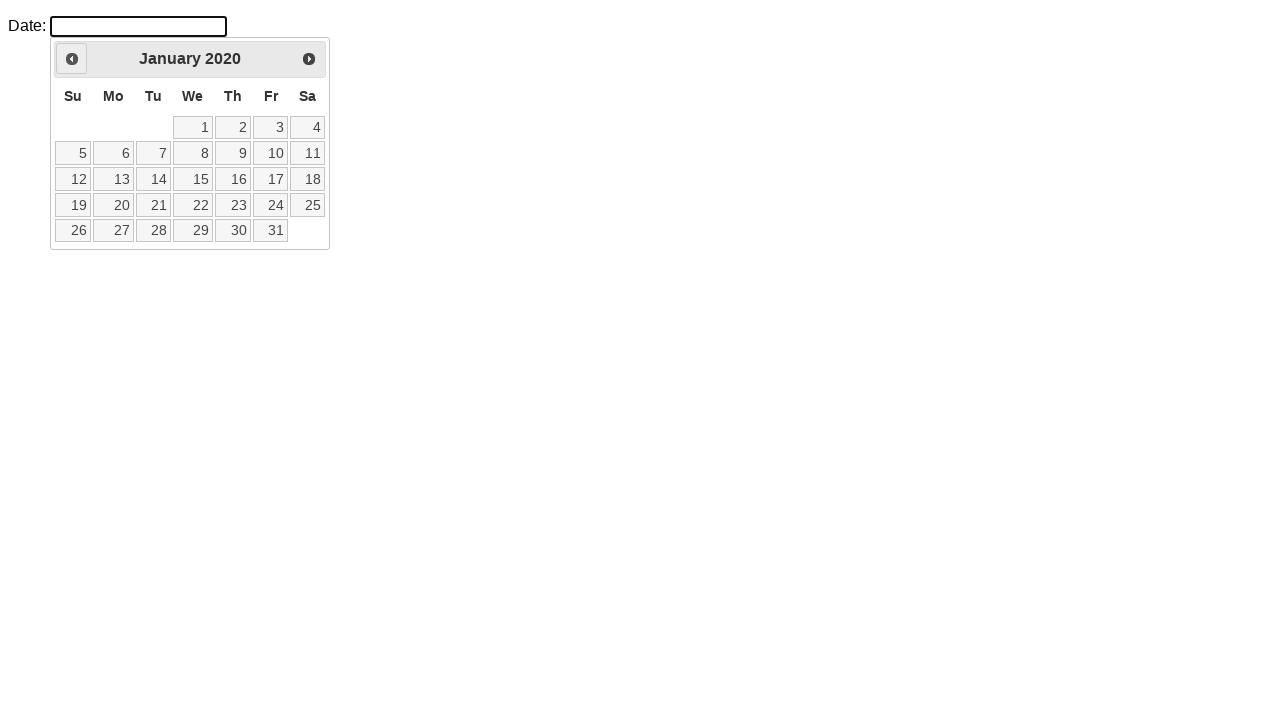

Waited for calendar to update
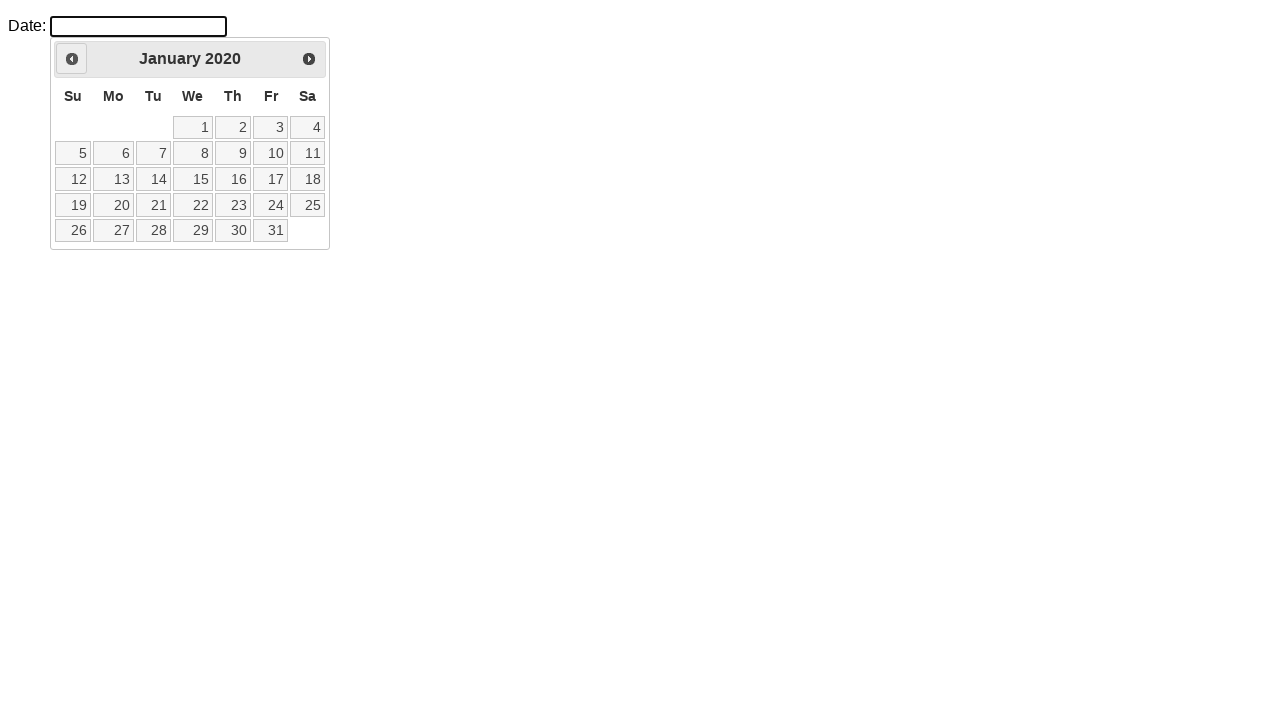

Retrieved current month: January
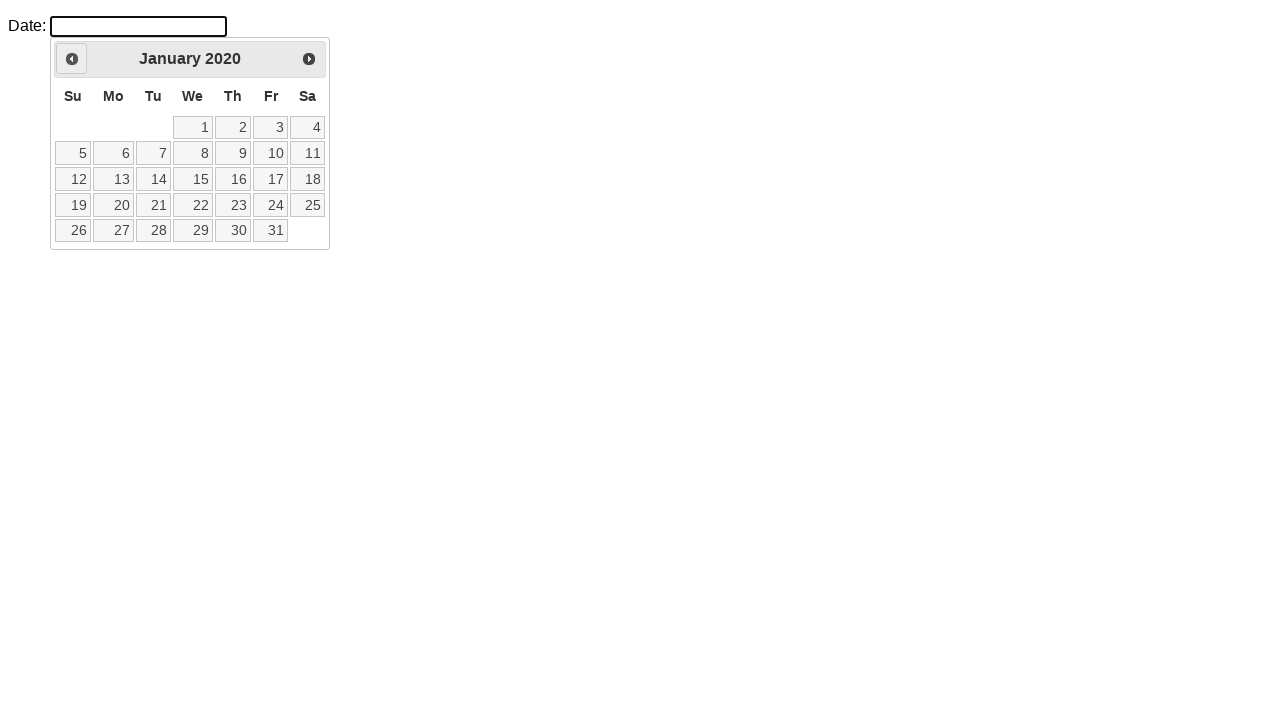

Retrieved current year: 2020
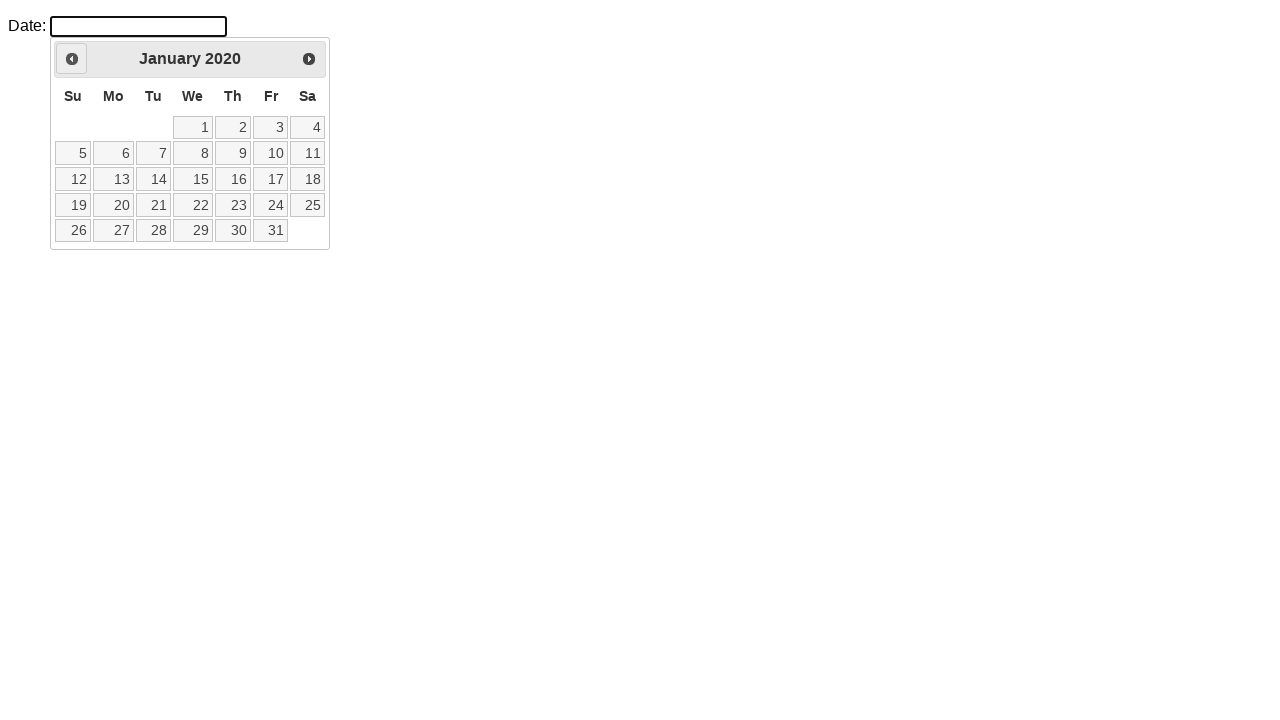

Clicked Previous button to navigate to previous month at (72, 59) on a.ui-datepicker-prev
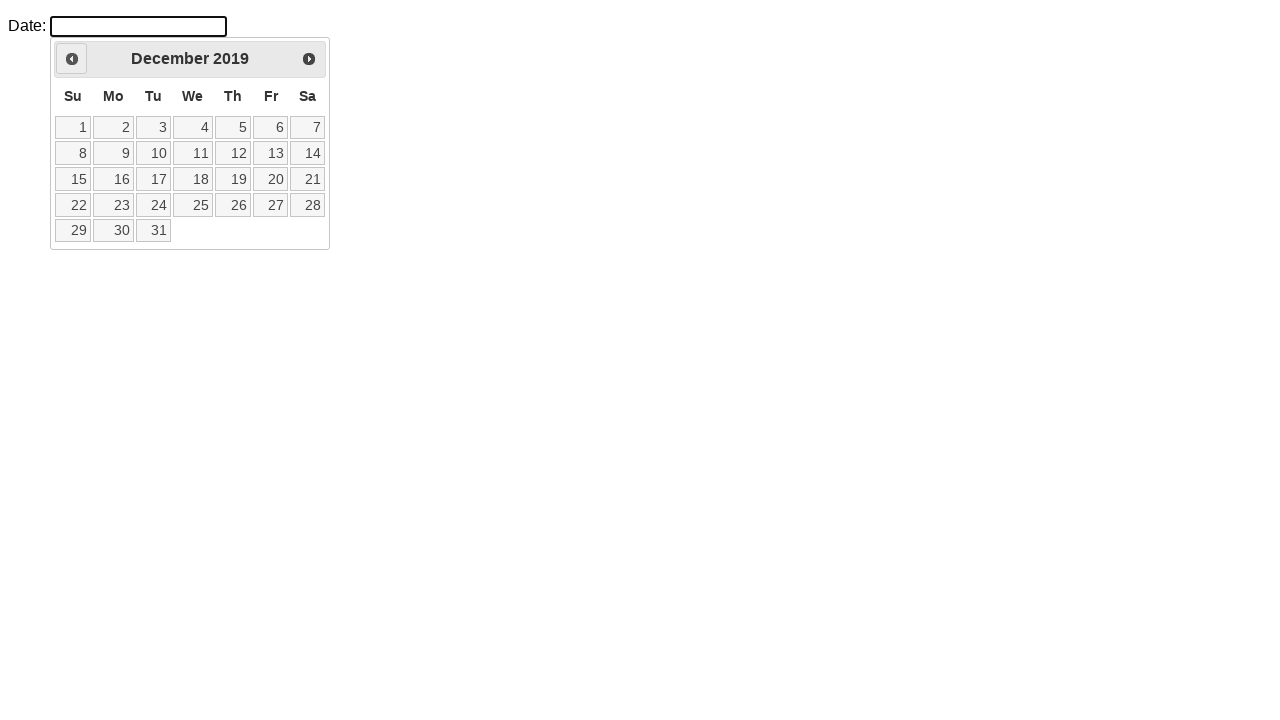

Waited for calendar to update
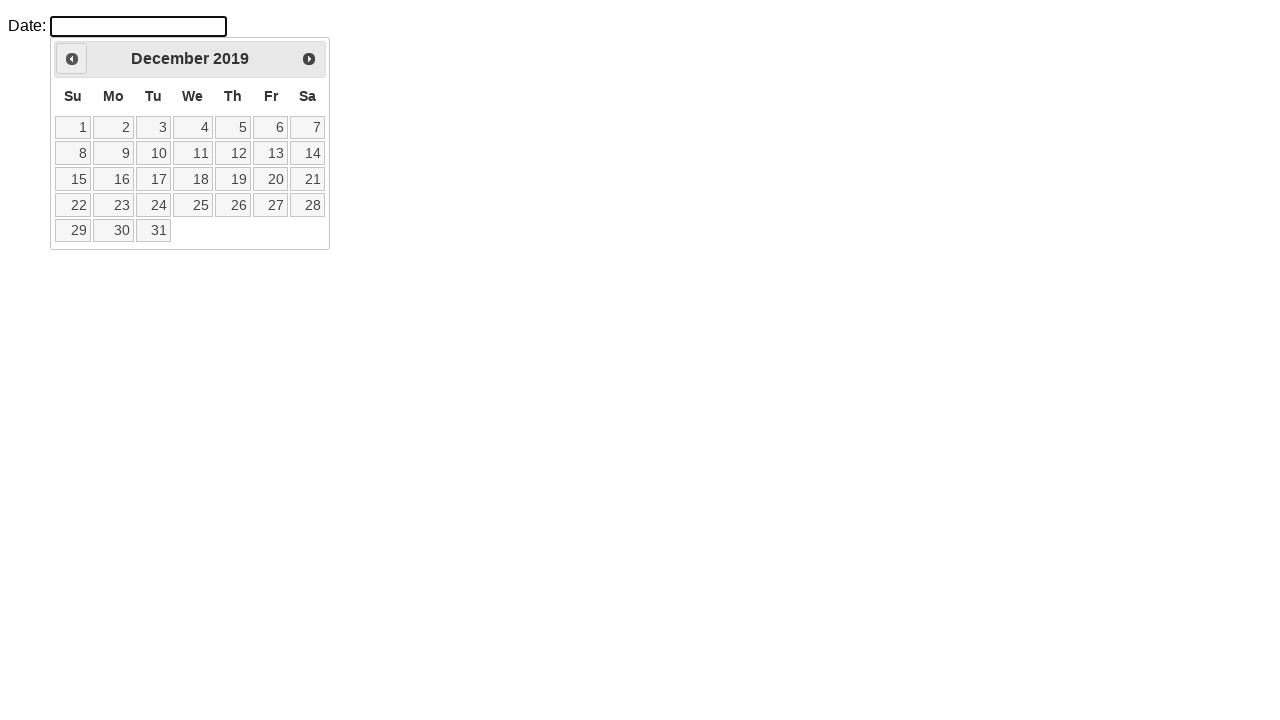

Retrieved current month: December
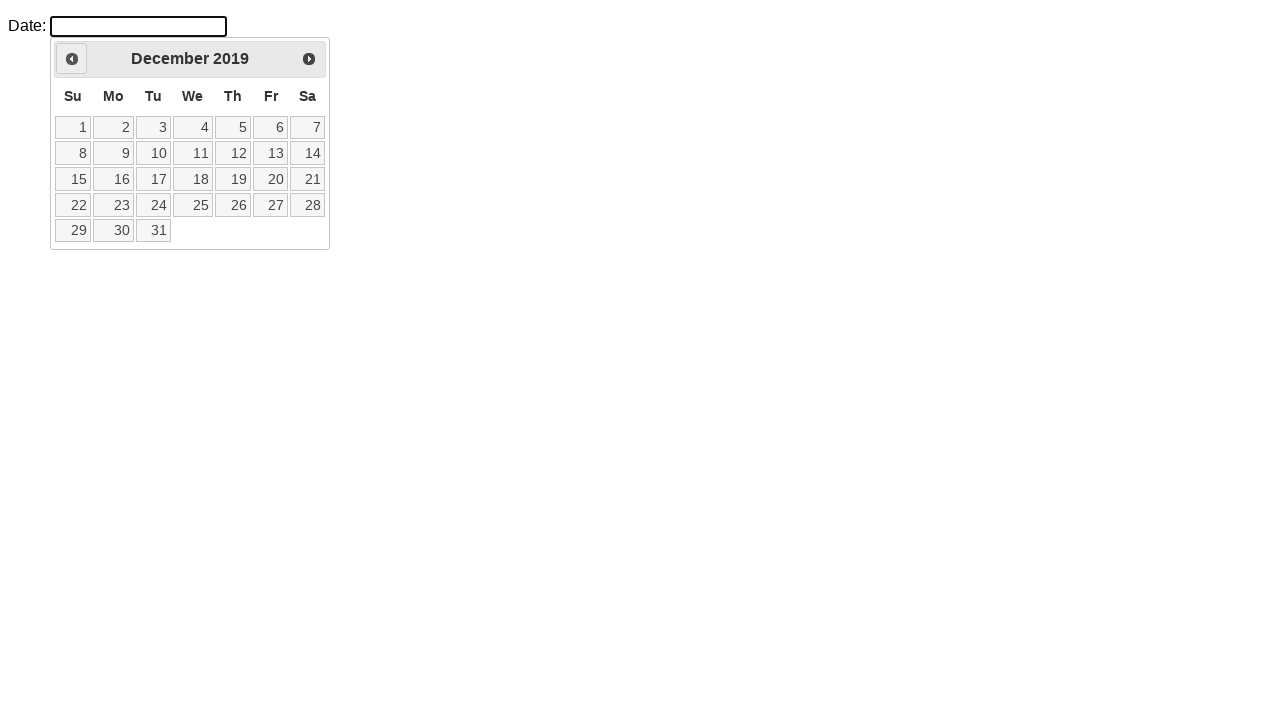

Retrieved current year: 2019
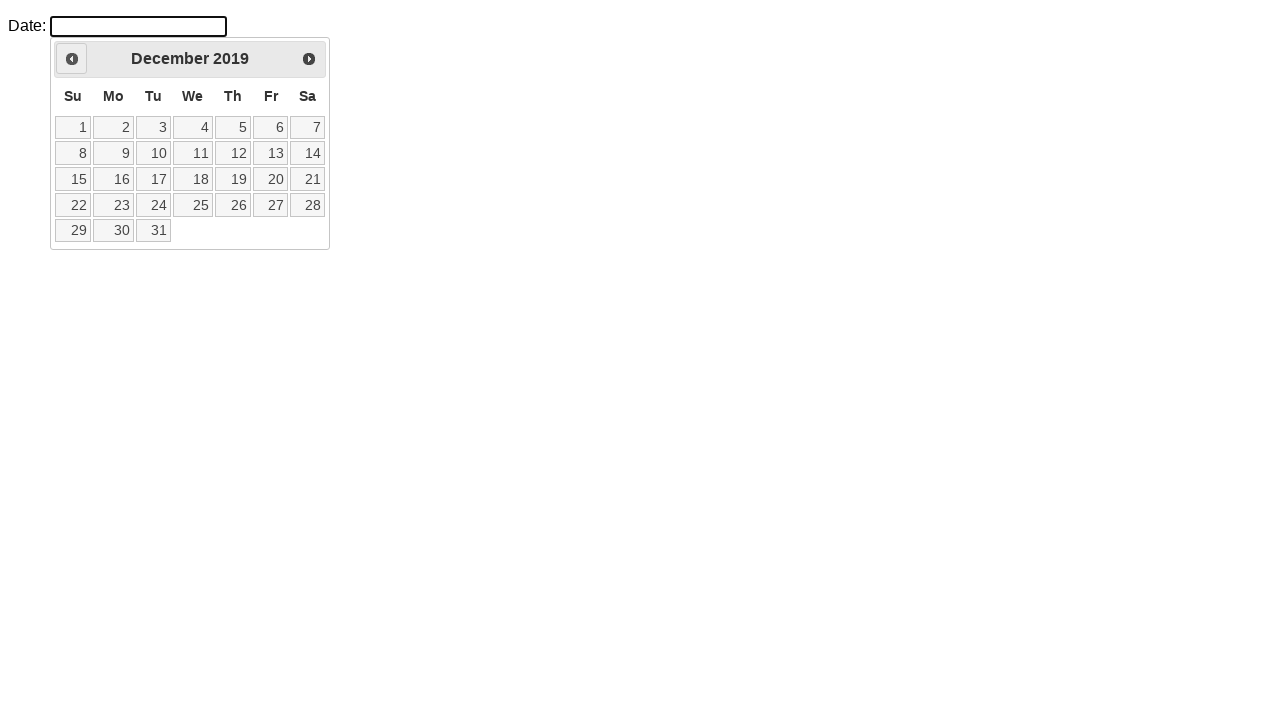

Clicked Previous button to navigate to previous month at (72, 59) on a.ui-datepicker-prev
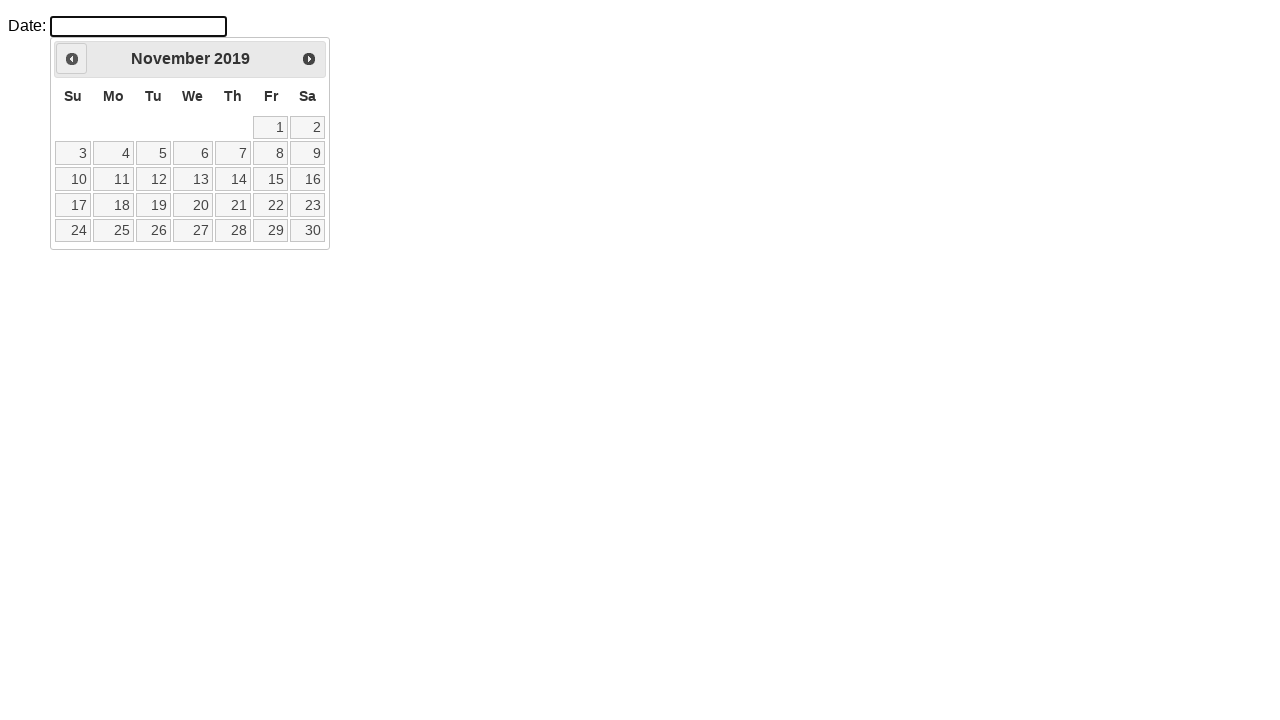

Waited for calendar to update
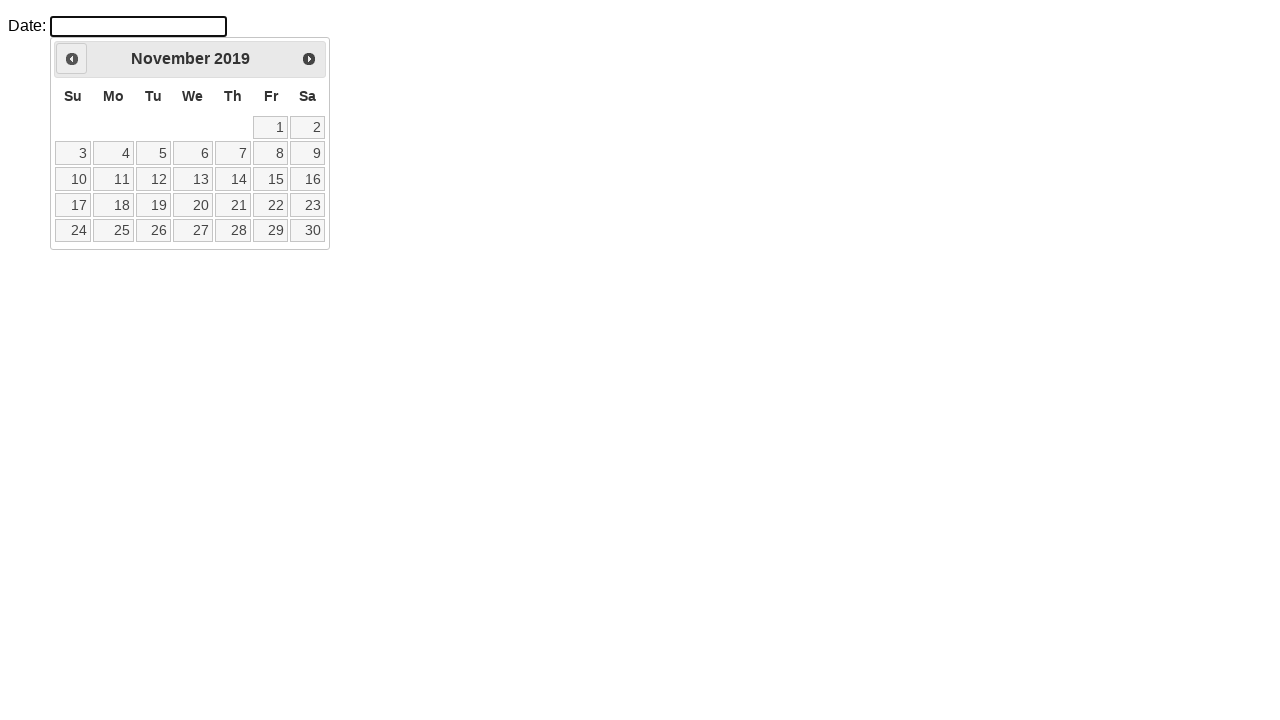

Retrieved current month: November
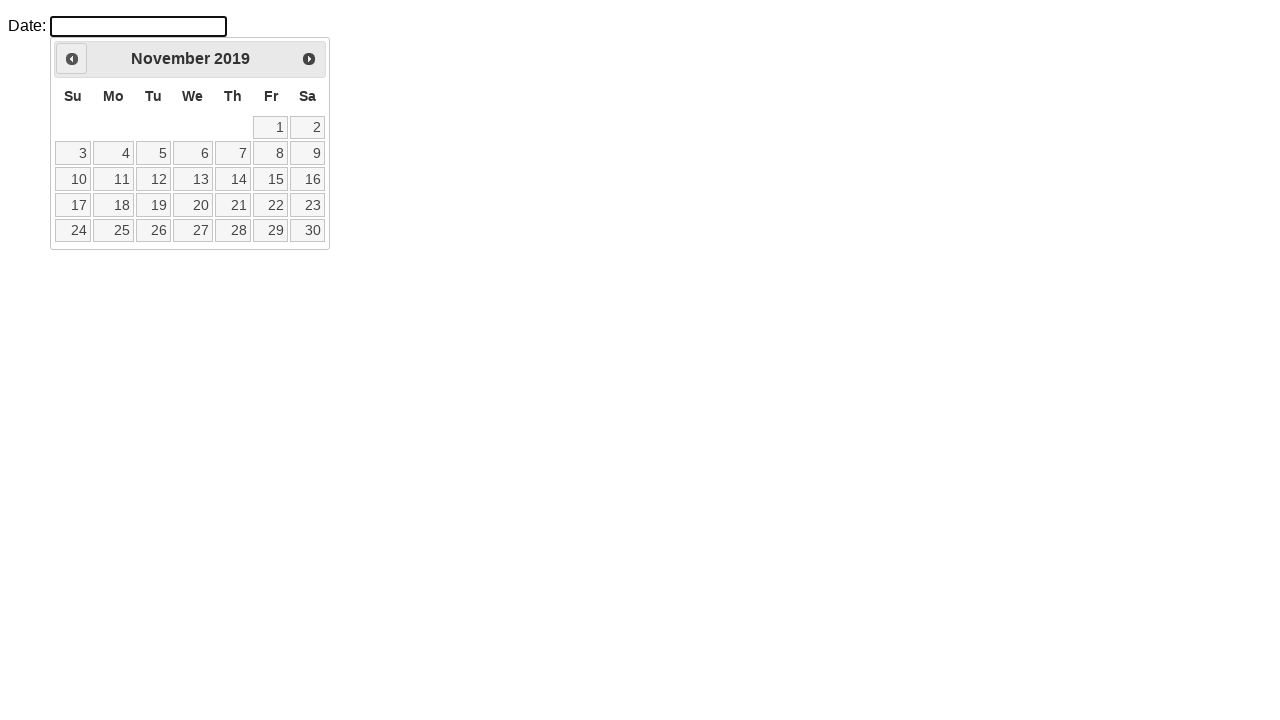

Retrieved current year: 2019
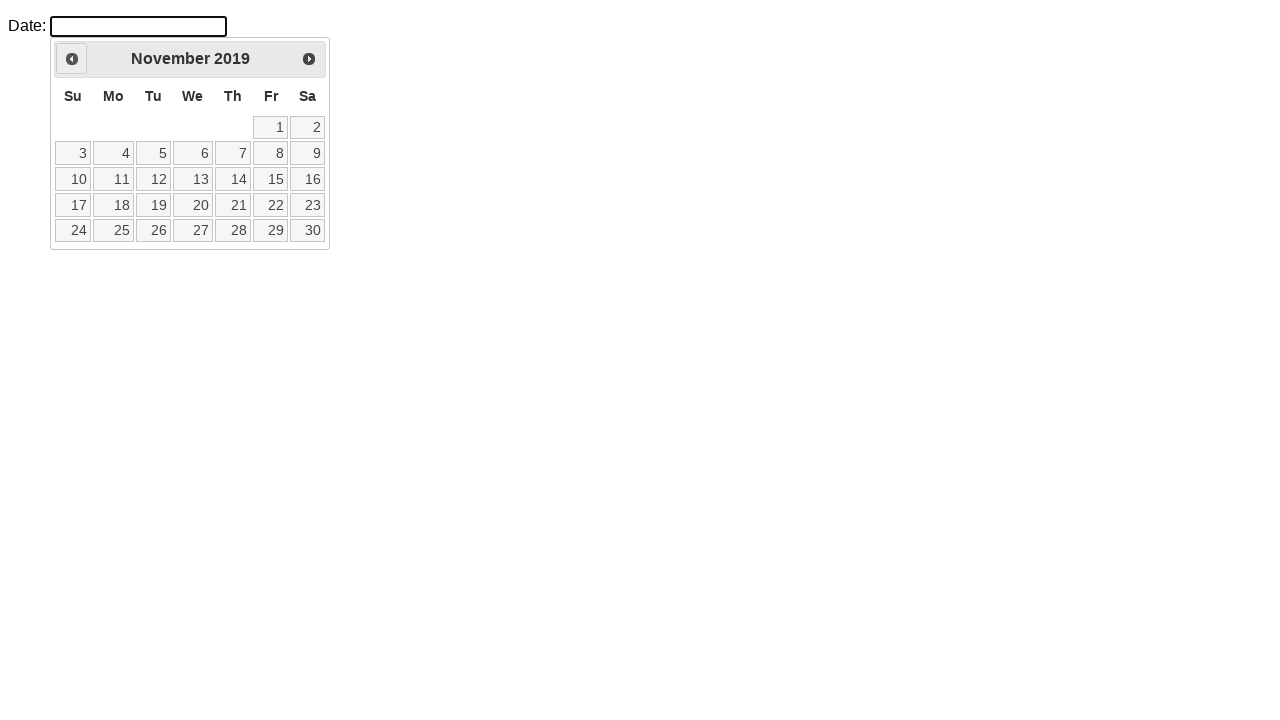

Clicked Previous button to navigate to previous month at (72, 59) on a.ui-datepicker-prev
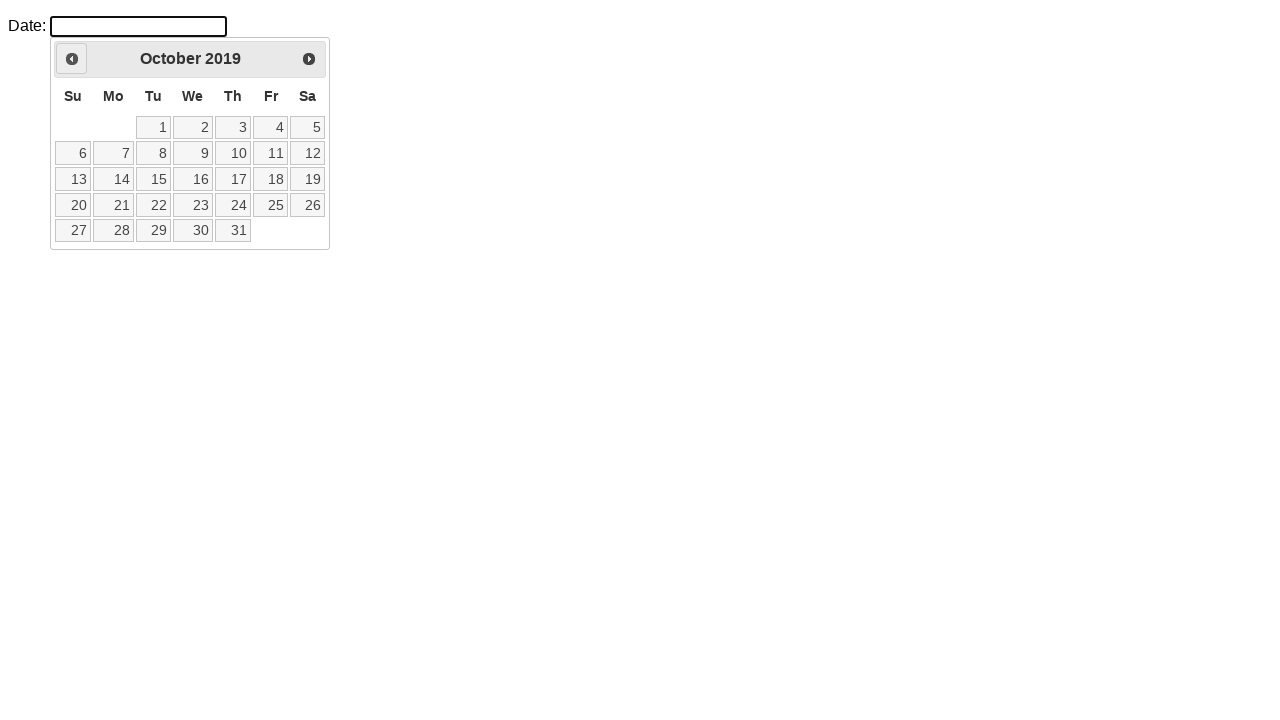

Waited for calendar to update
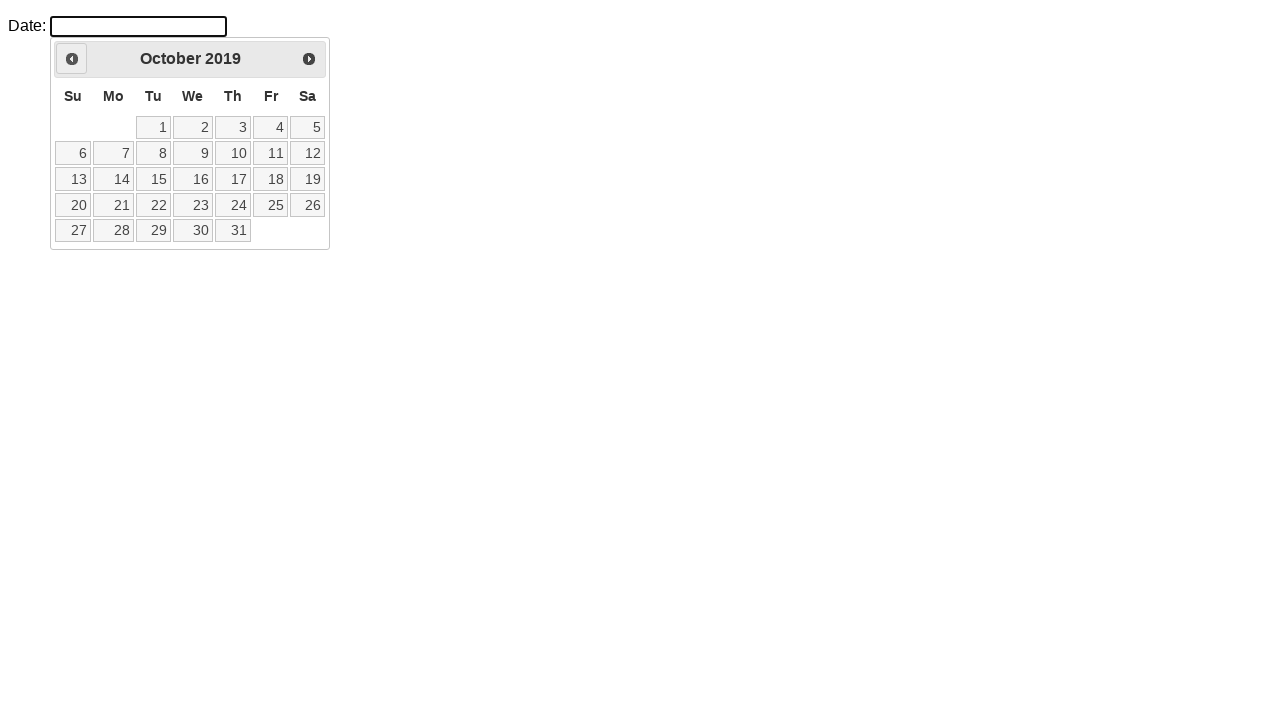

Retrieved current month: October
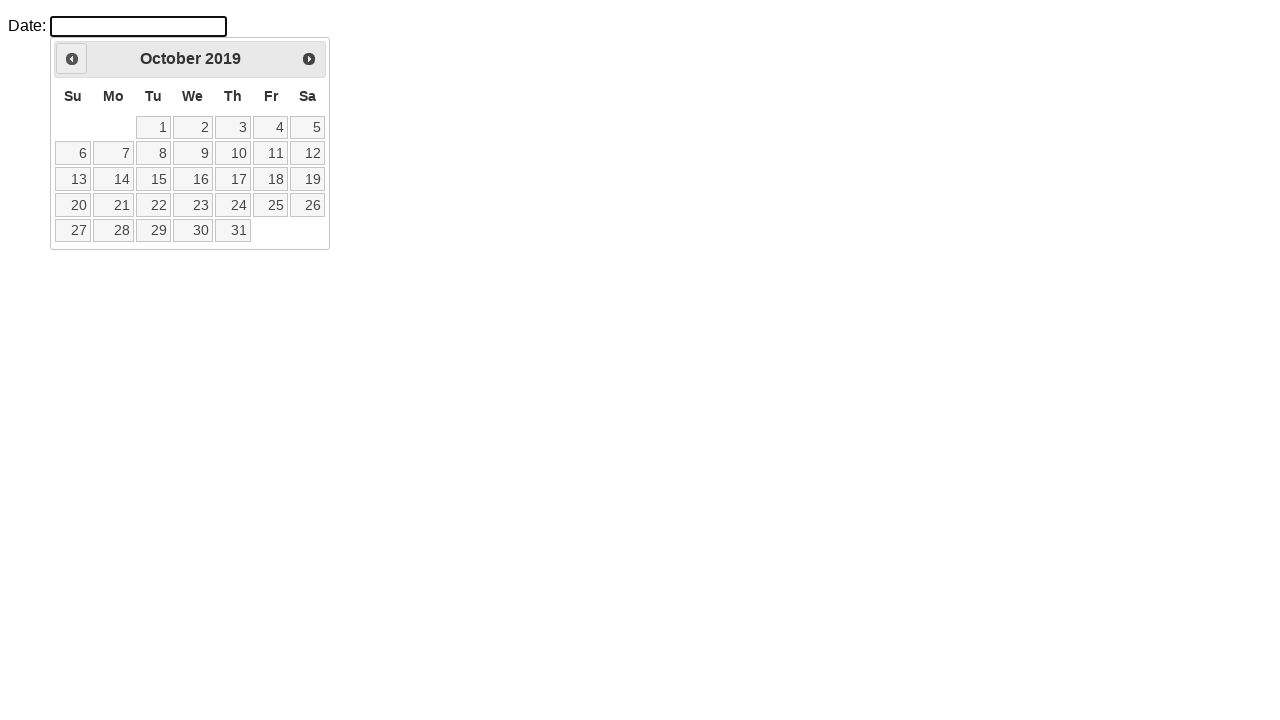

Retrieved current year: 2019
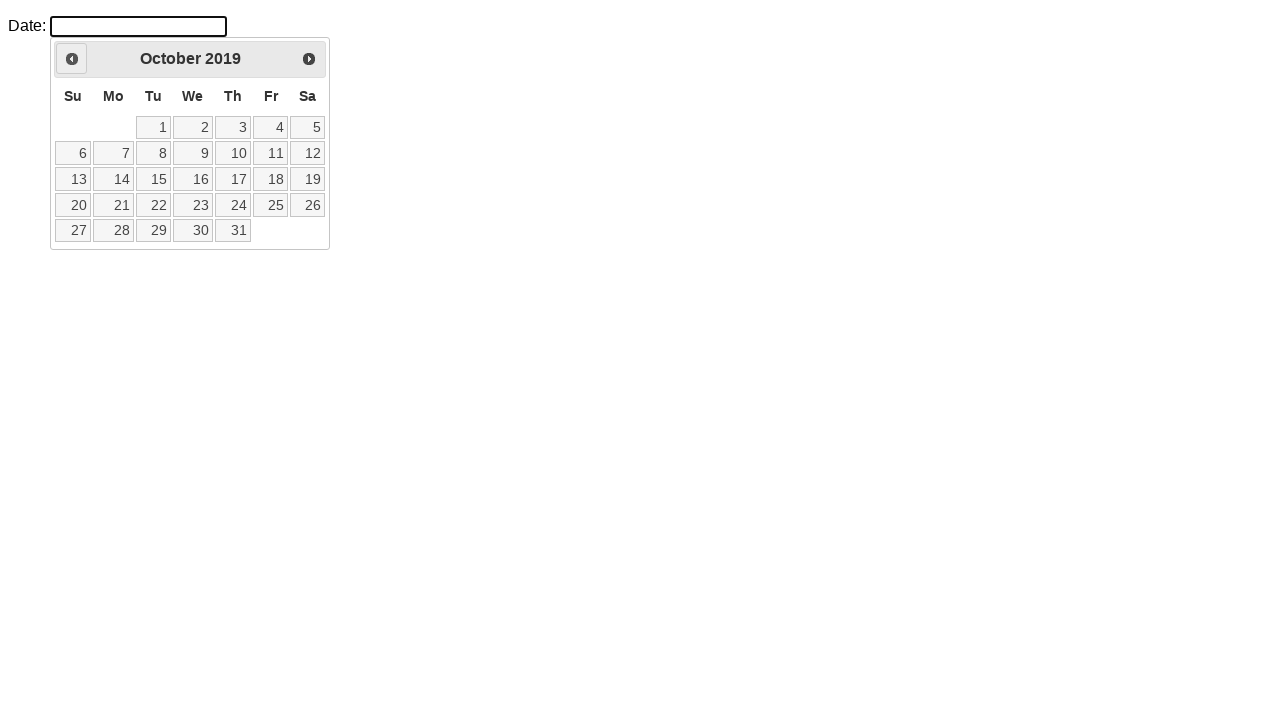

Clicked Previous button to navigate to previous month at (72, 59) on a.ui-datepicker-prev
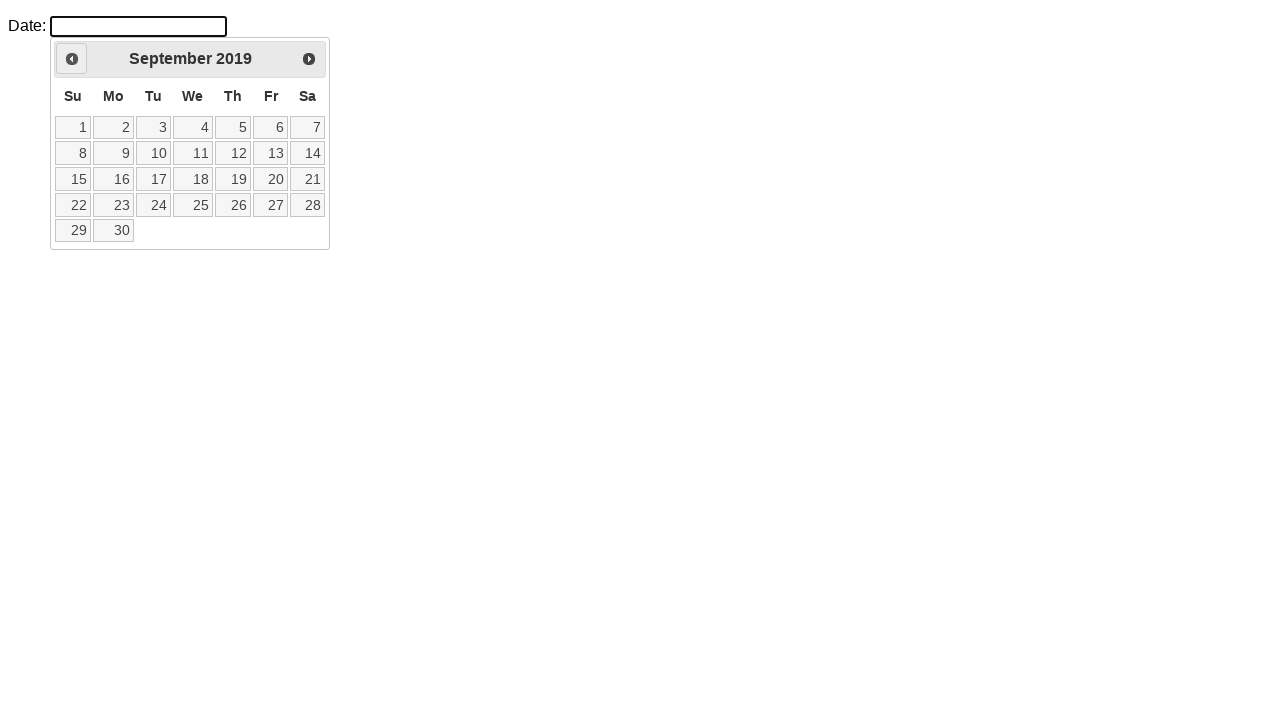

Waited for calendar to update
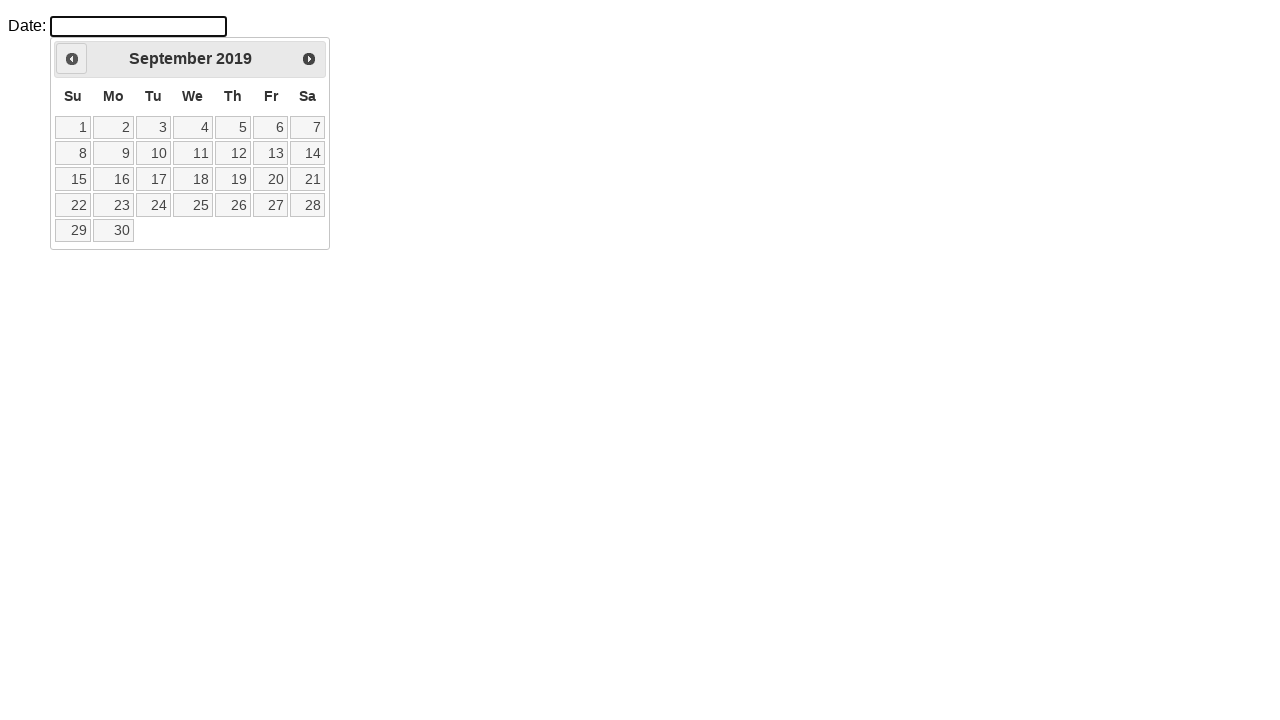

Retrieved current month: September
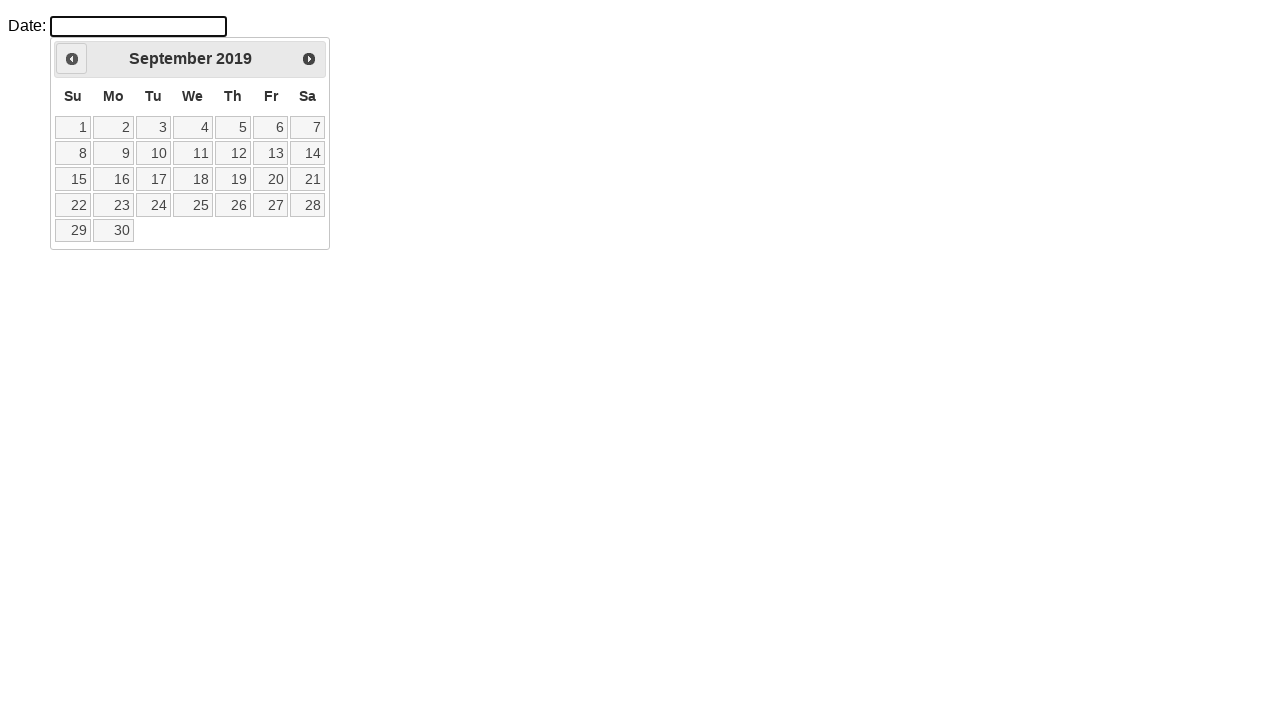

Retrieved current year: 2019
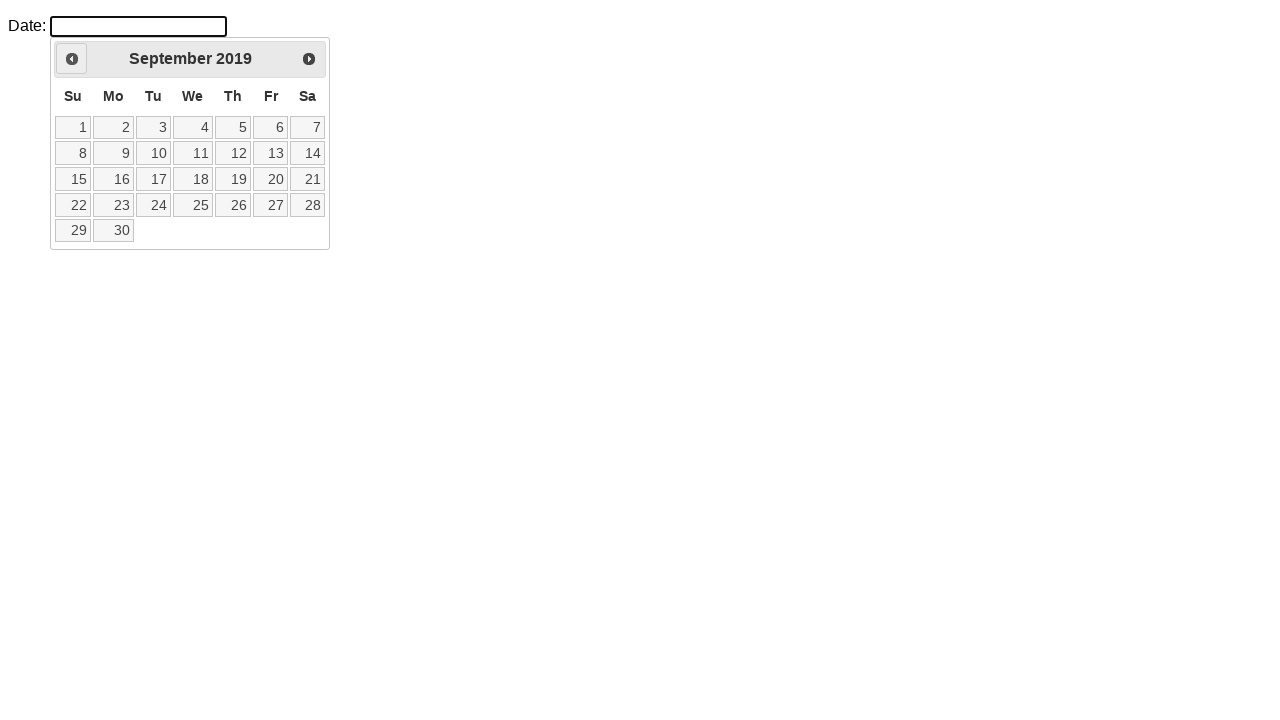

Clicked Previous button to navigate to previous month at (72, 59) on a.ui-datepicker-prev
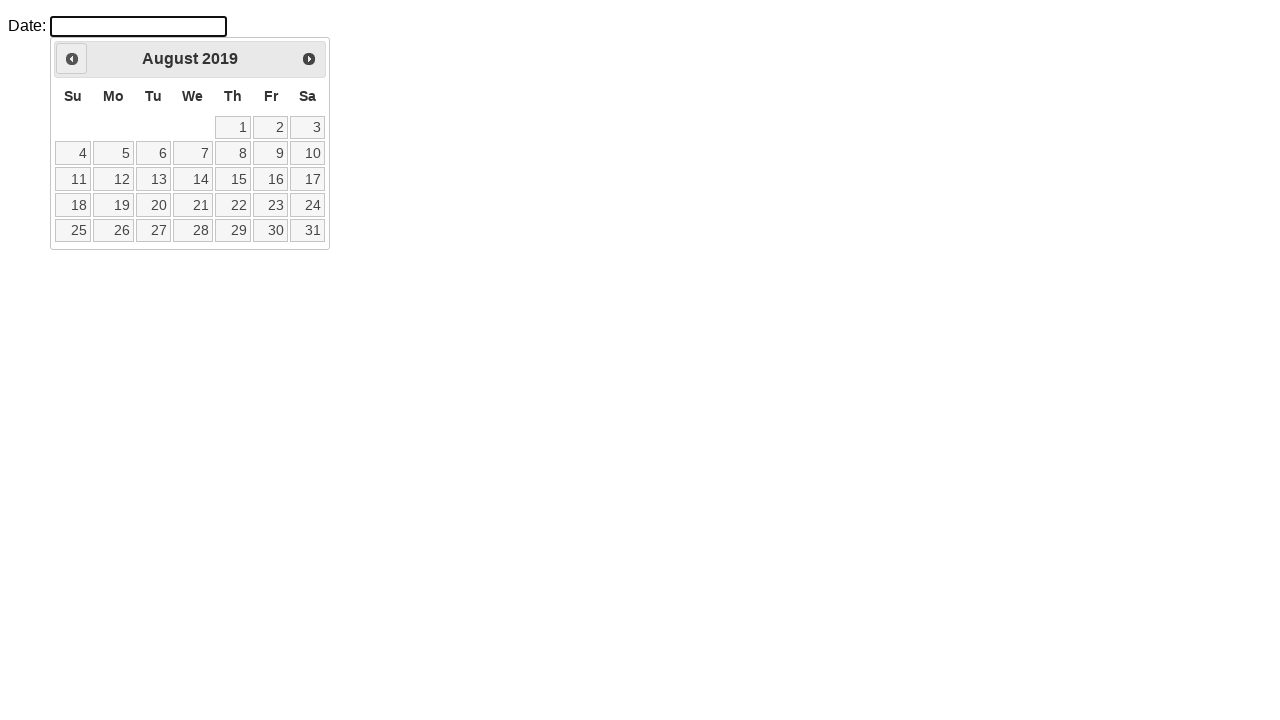

Waited for calendar to update
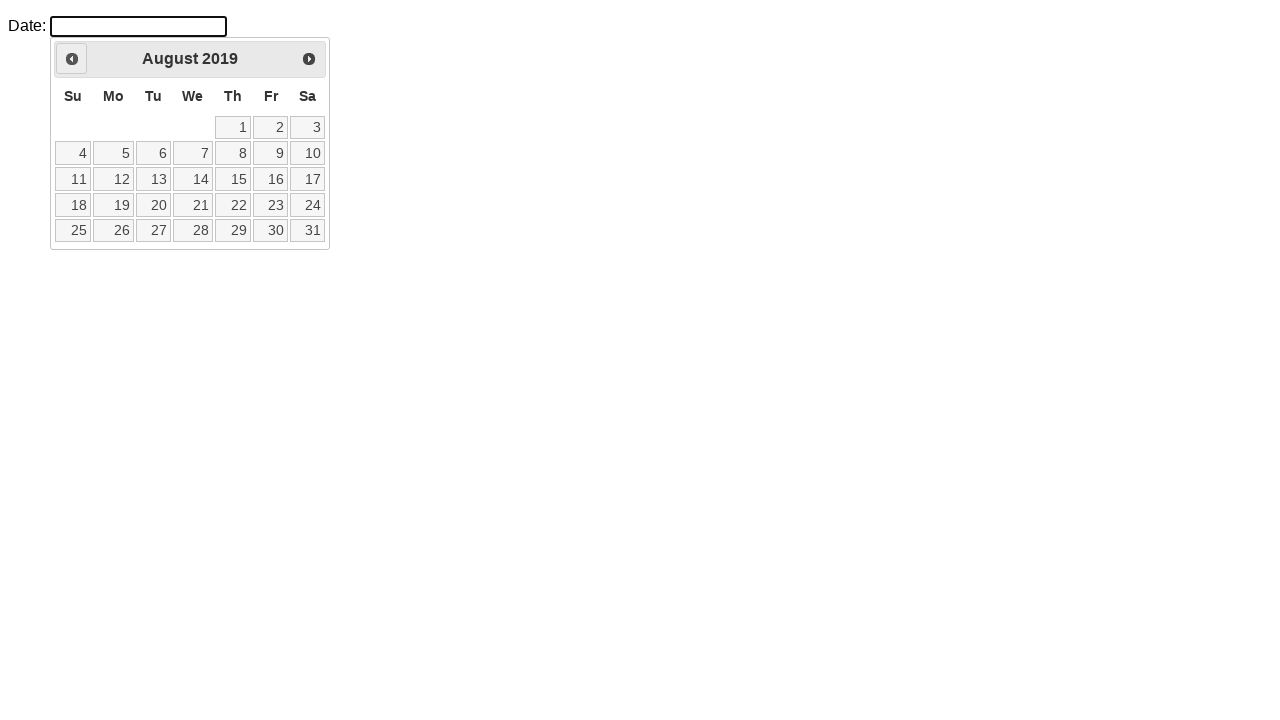

Retrieved current month: August
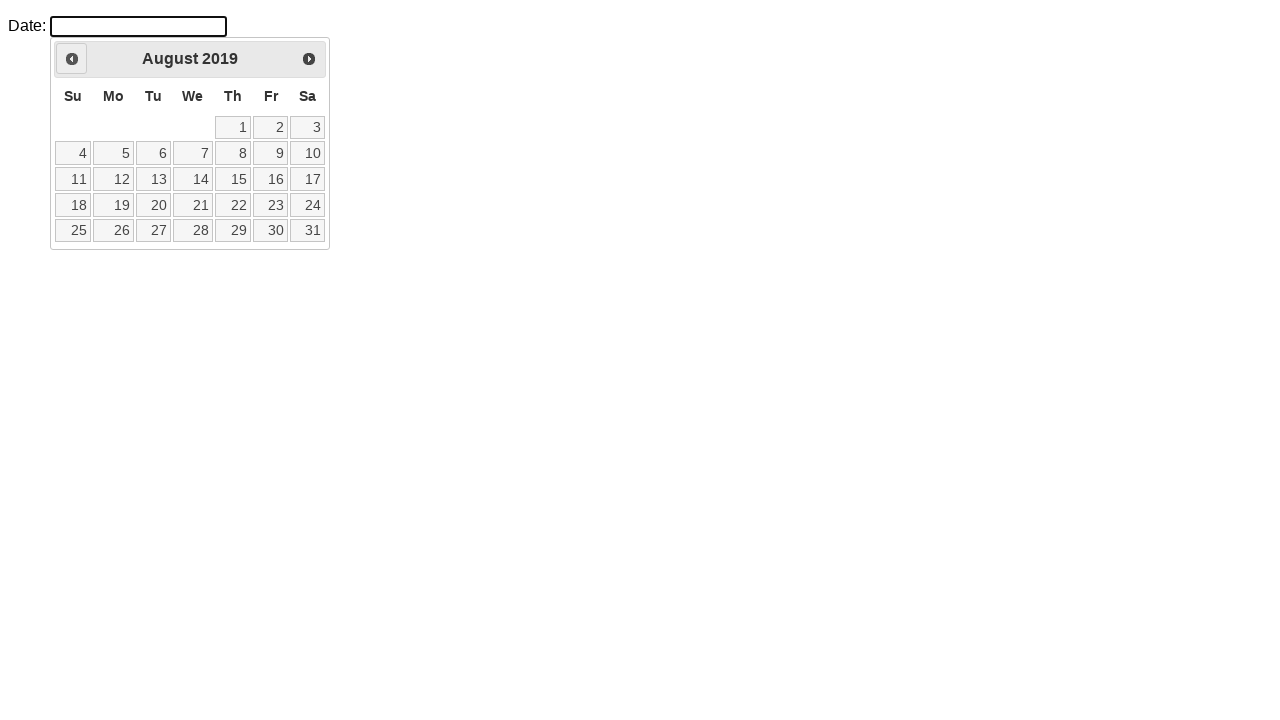

Retrieved current year: 2019
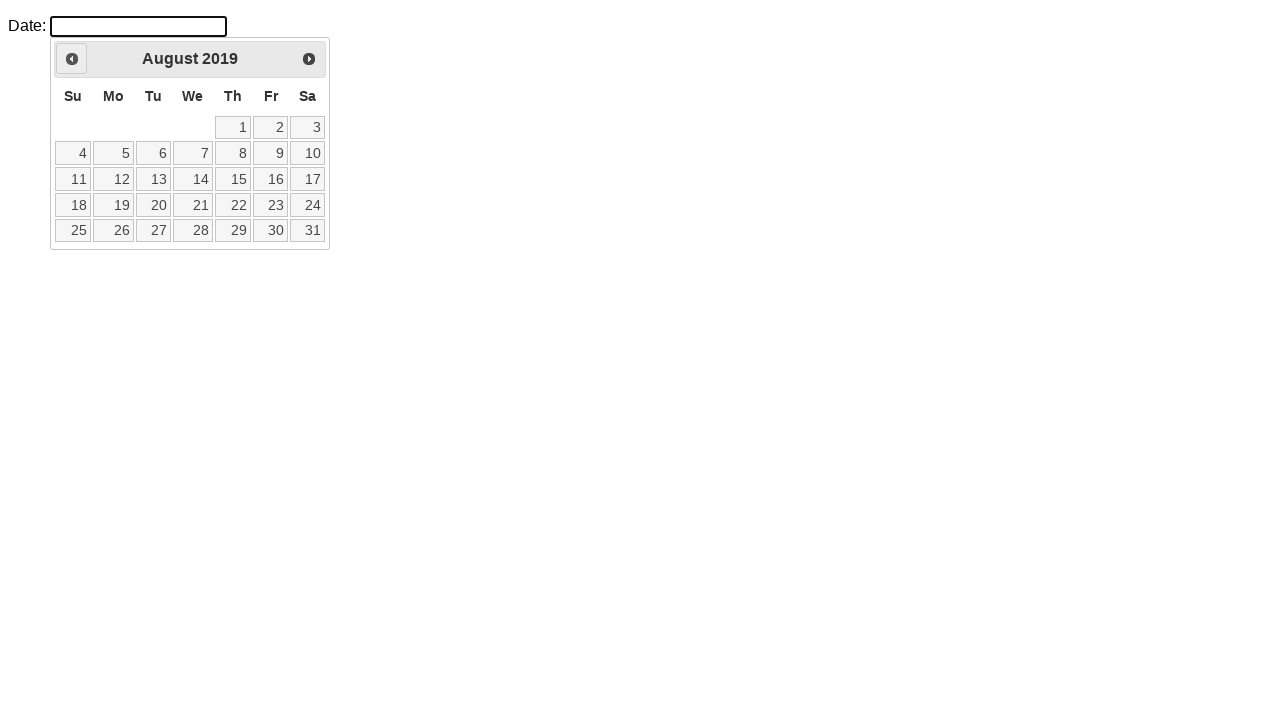

Clicked Previous button to navigate to previous month at (72, 59) on a.ui-datepicker-prev
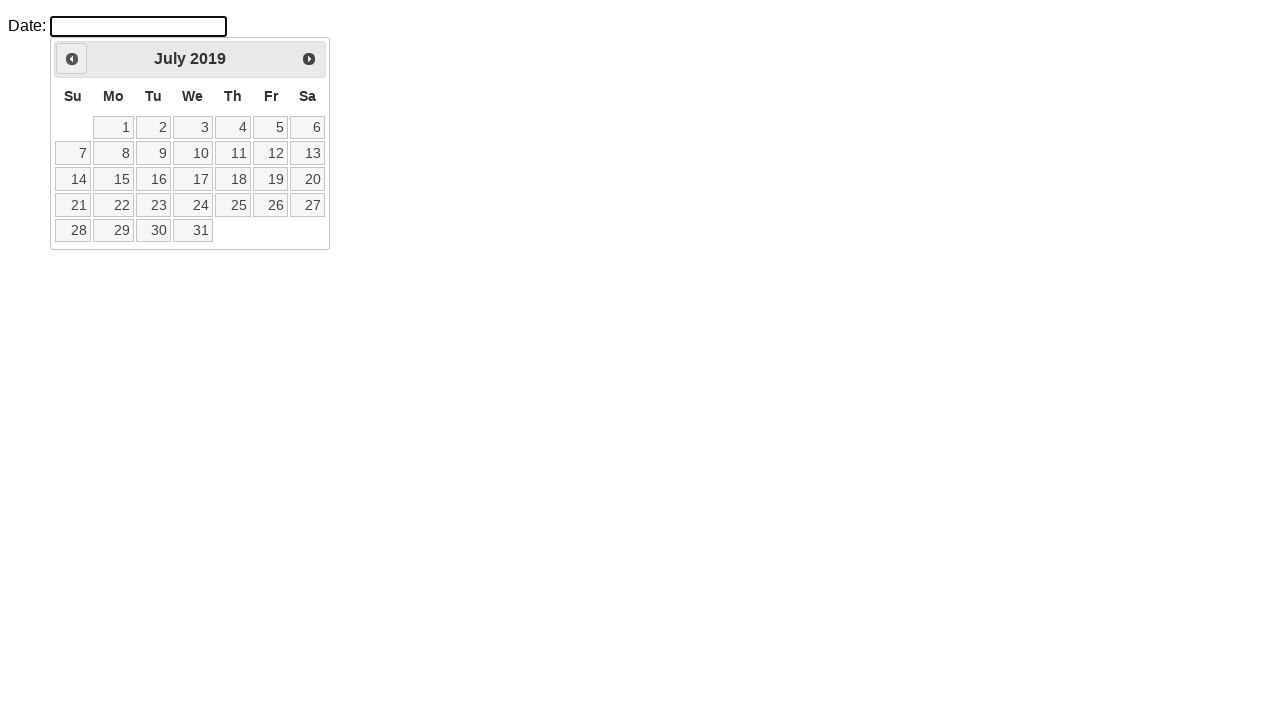

Waited for calendar to update
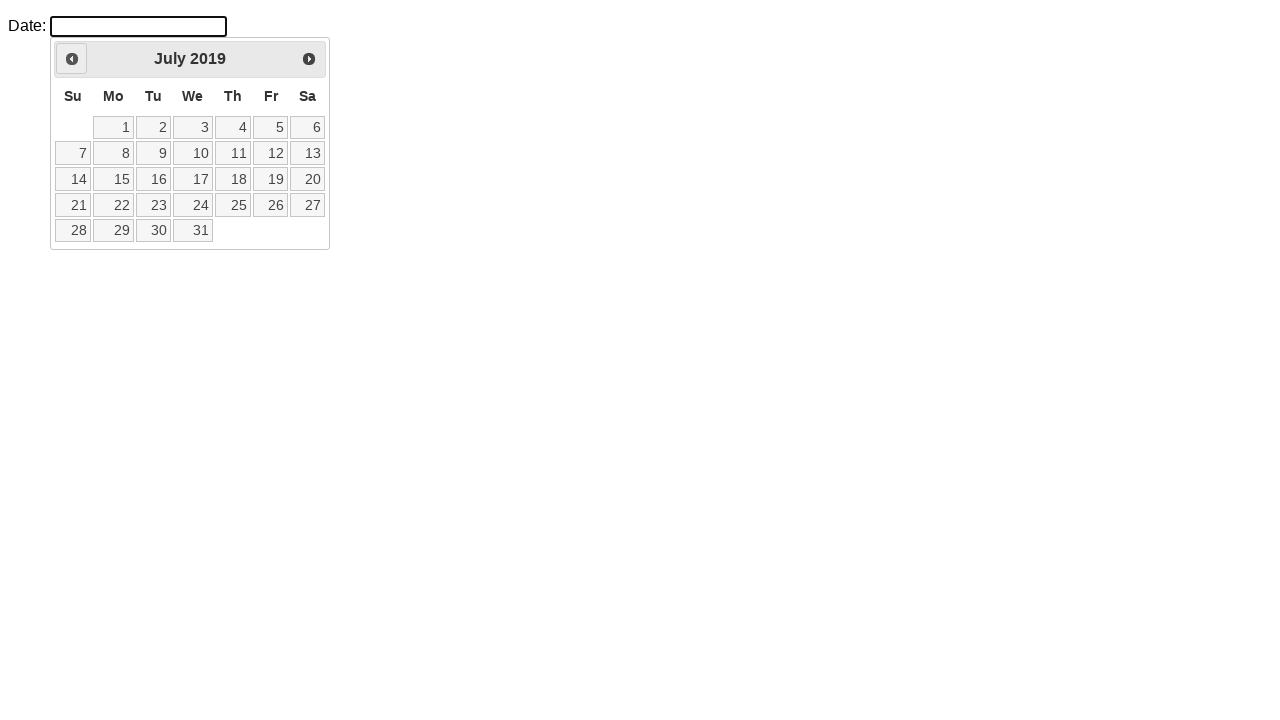

Retrieved current month: July
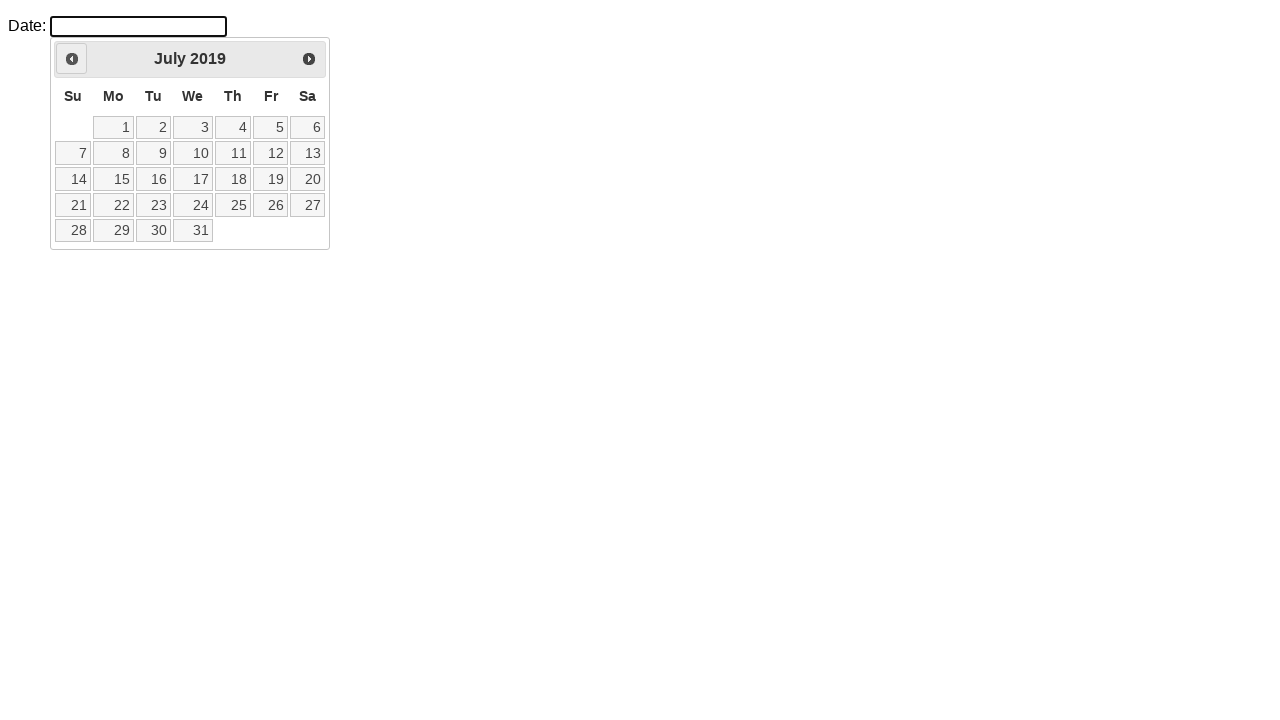

Retrieved current year: 2019
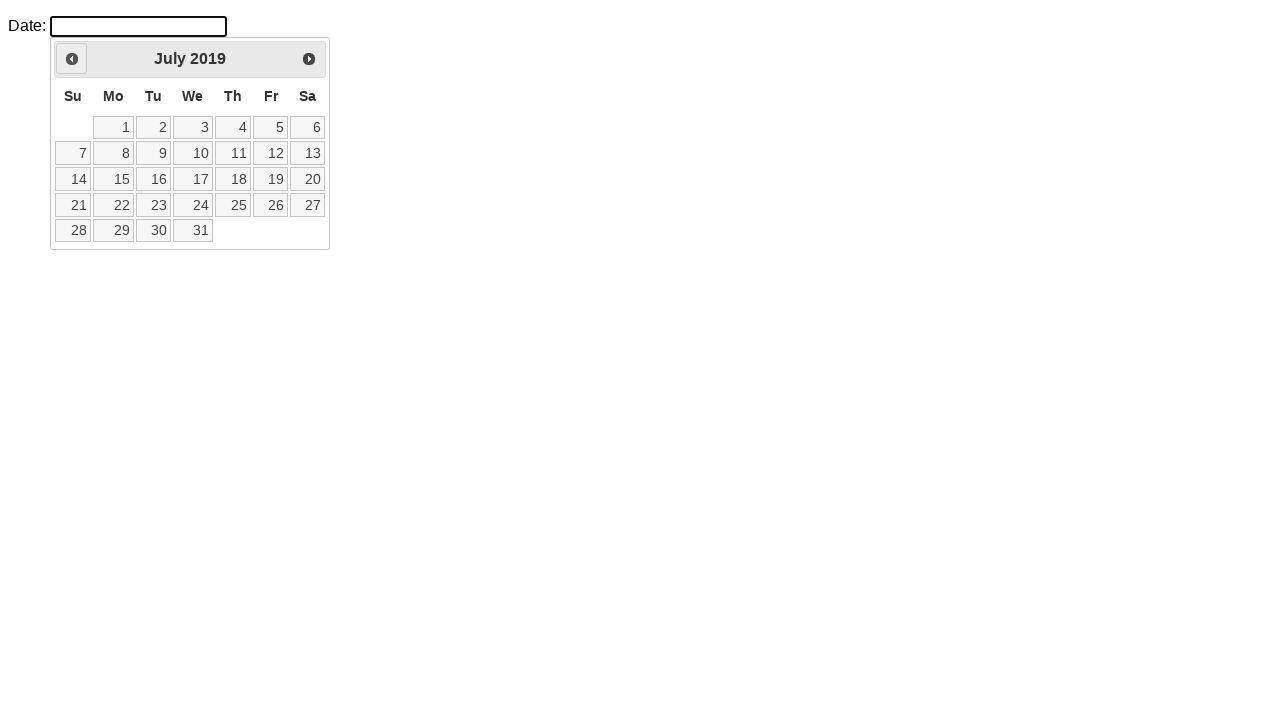

Clicked Previous button to navigate to previous month at (72, 59) on a.ui-datepicker-prev
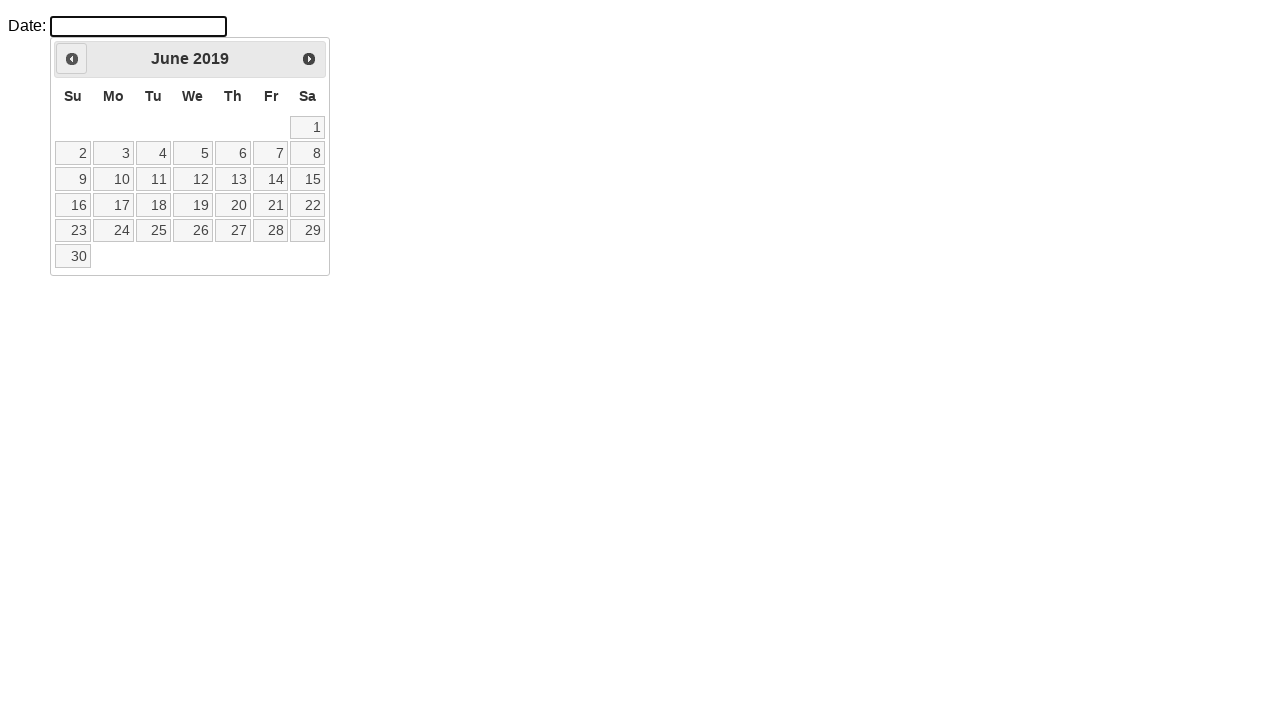

Waited for calendar to update
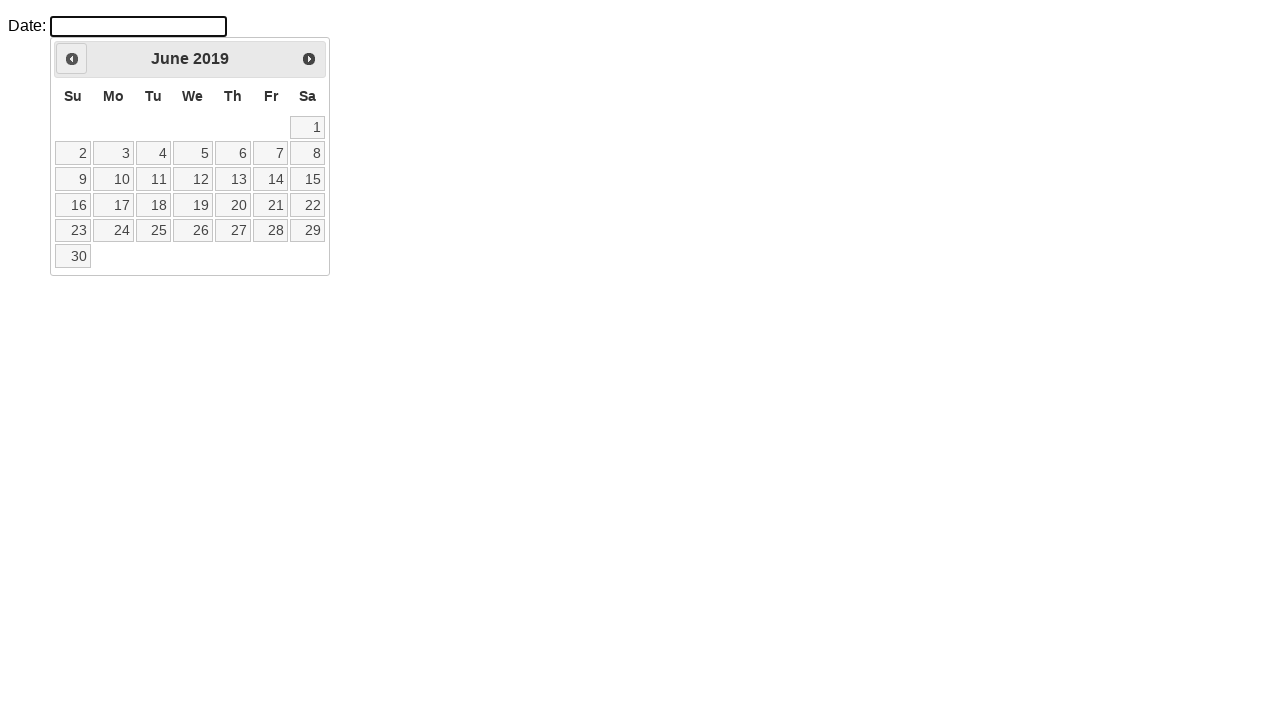

Retrieved current month: June
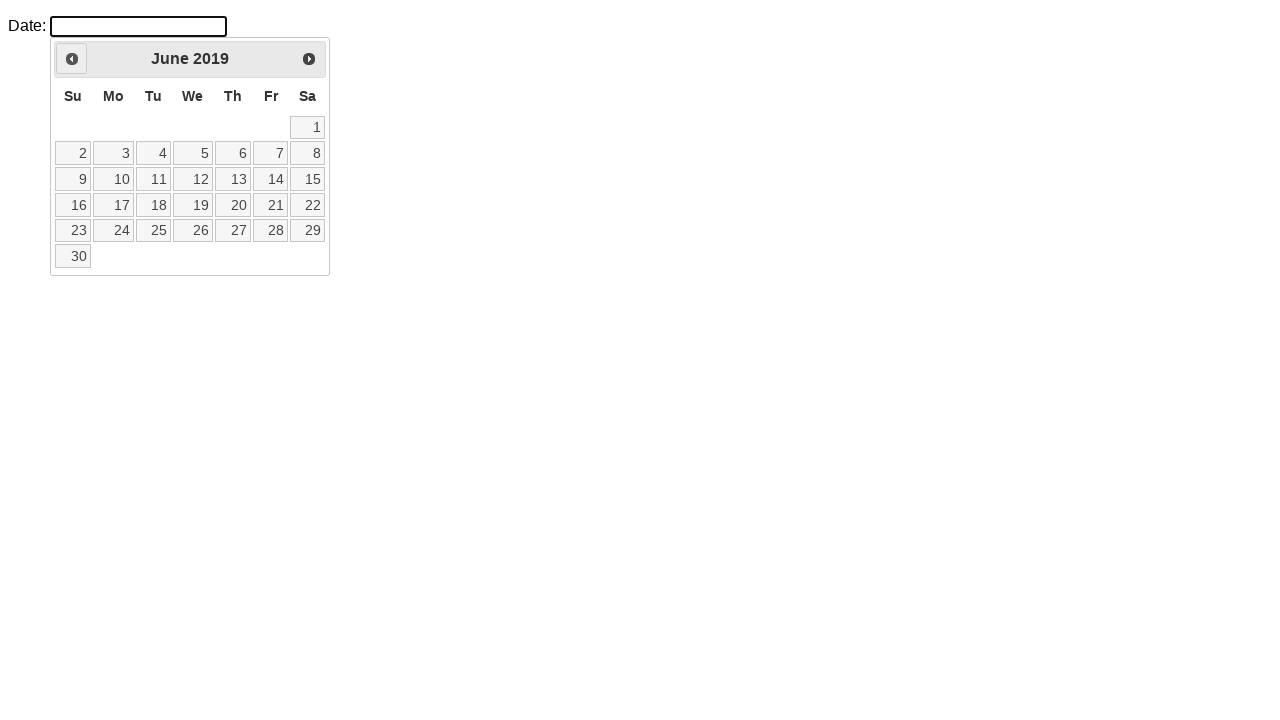

Retrieved current year: 2019
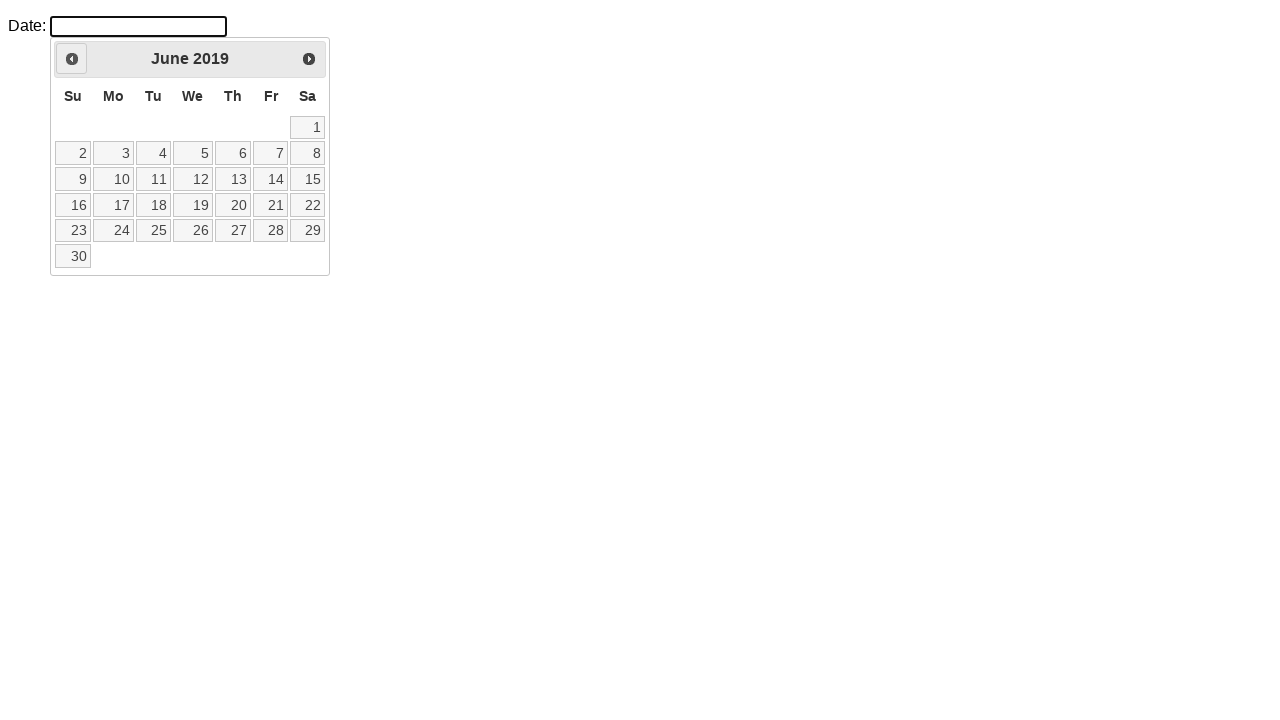

Clicked Previous button to navigate to previous month at (72, 59) on a.ui-datepicker-prev
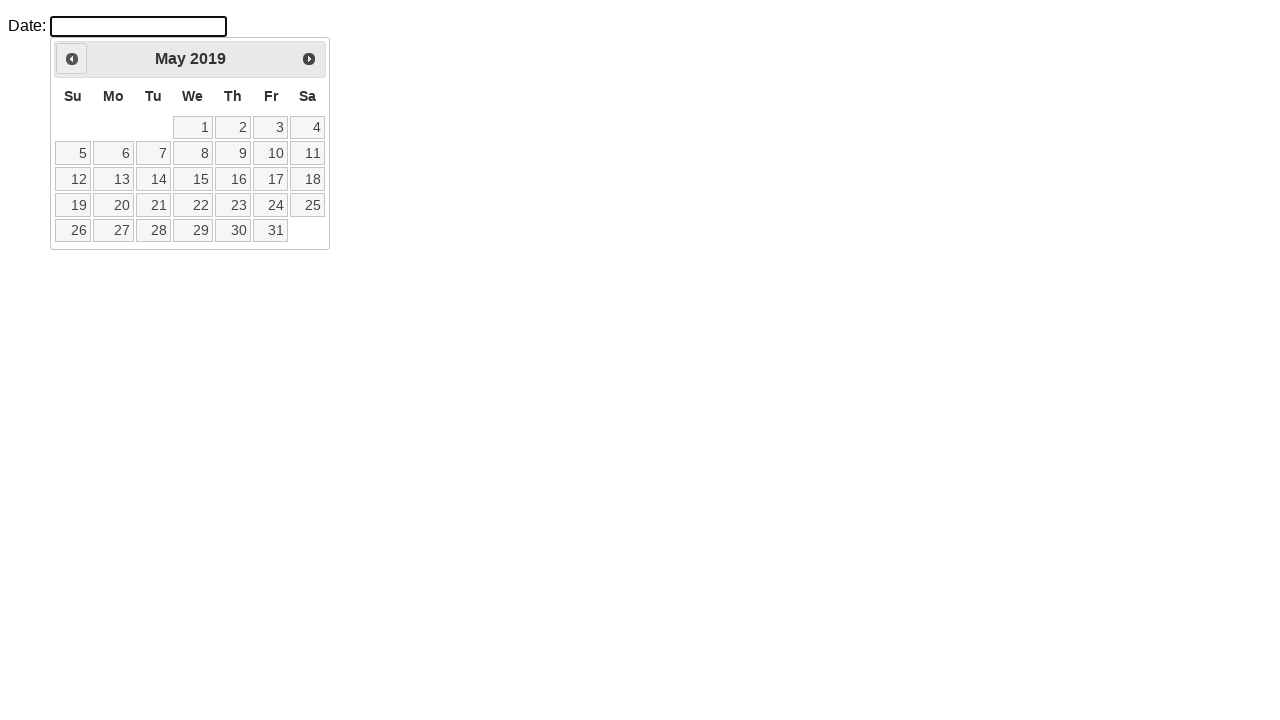

Waited for calendar to update
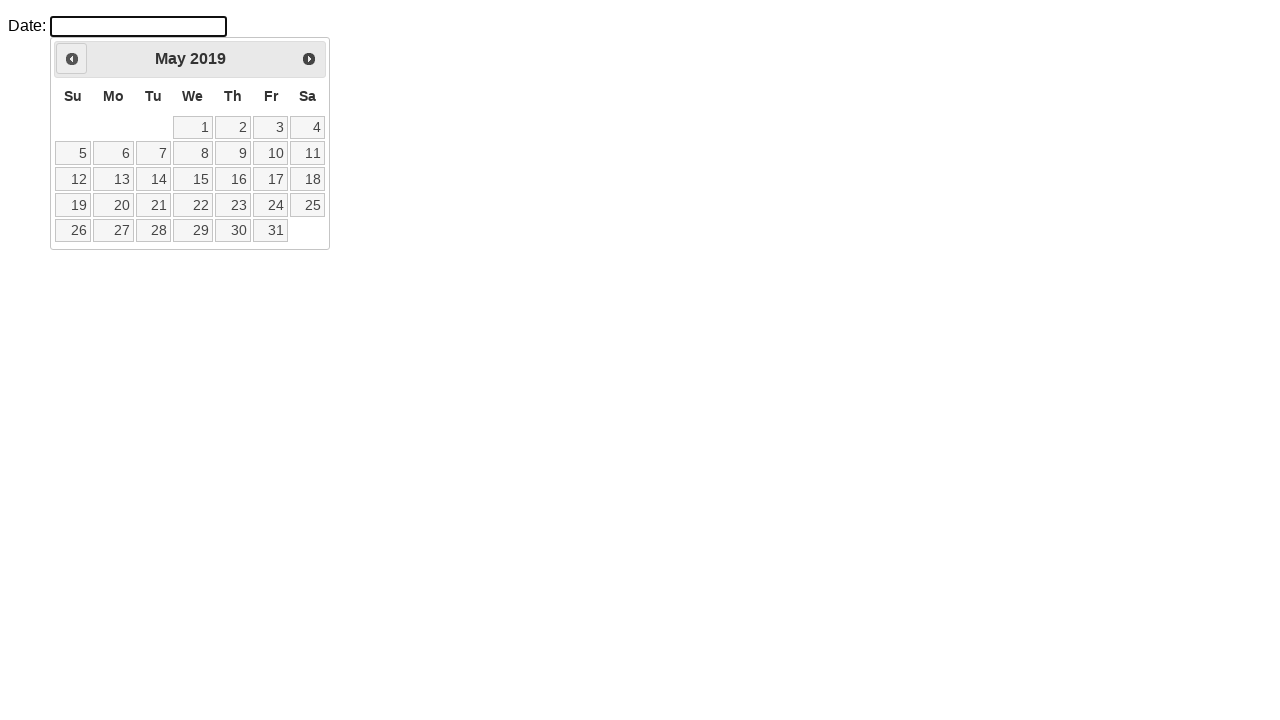

Retrieved current month: May
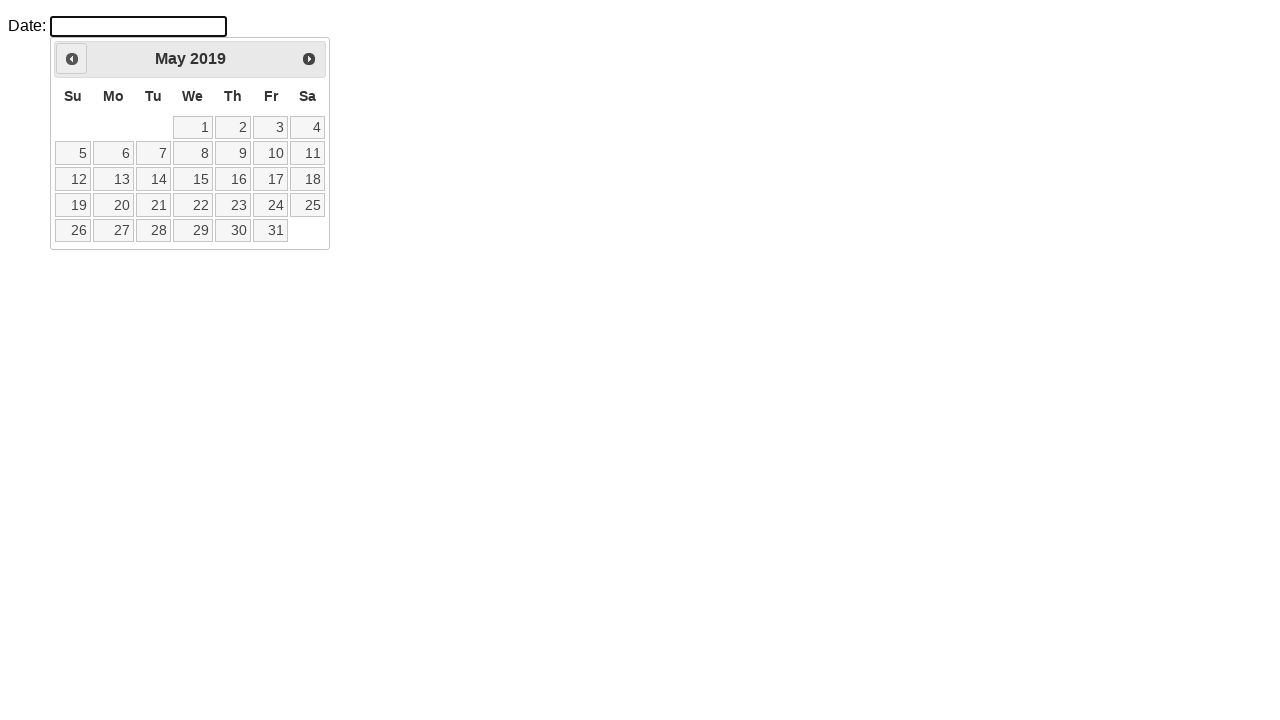

Retrieved current year: 2019
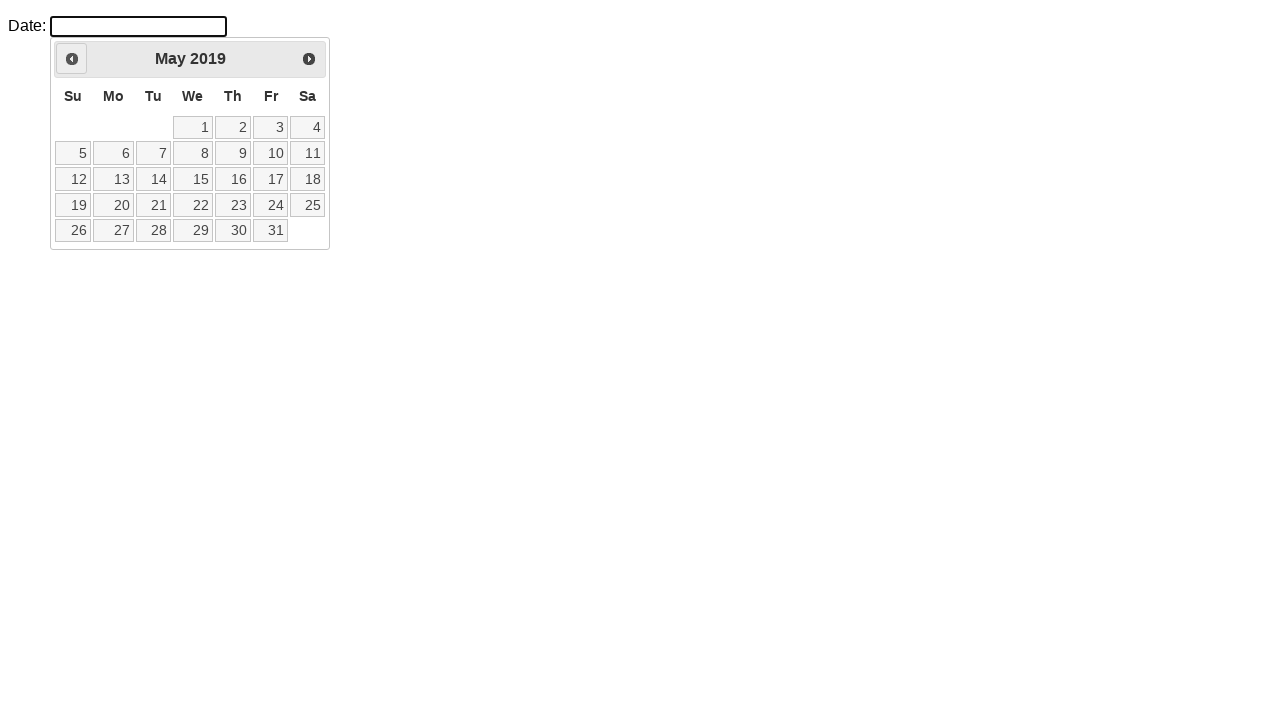

Clicked Previous button to navigate to previous month at (72, 59) on a.ui-datepicker-prev
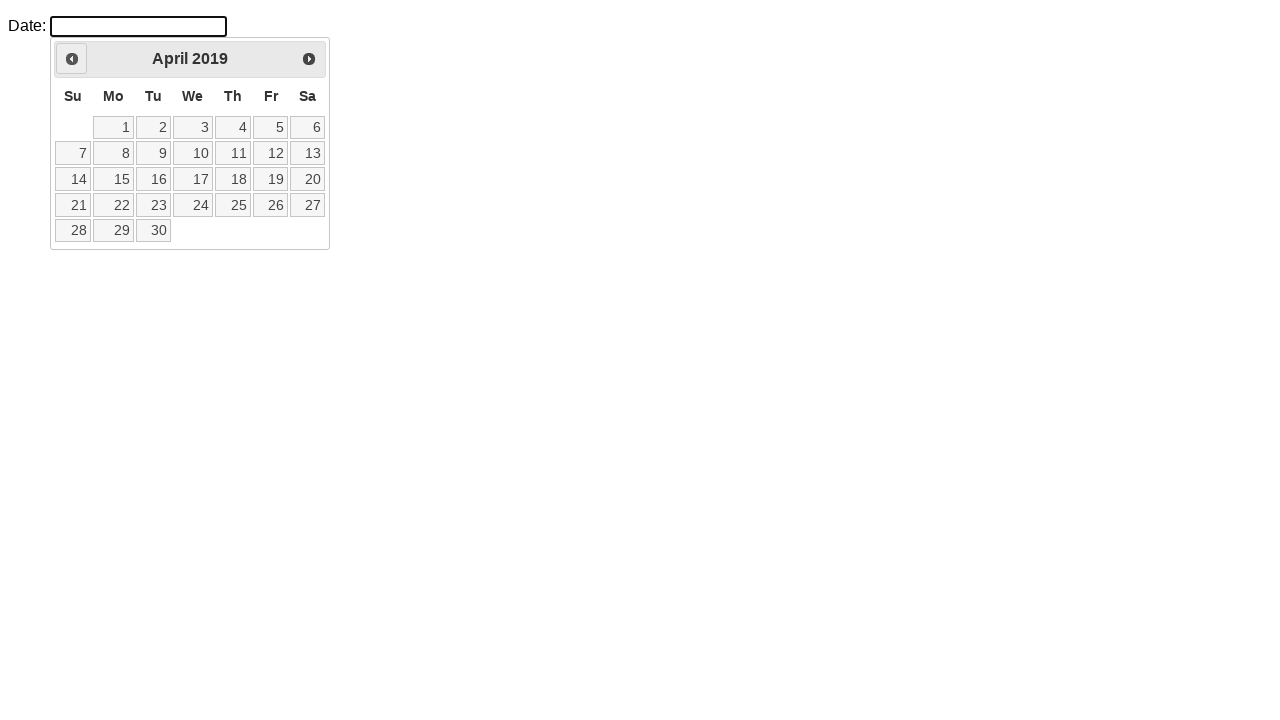

Waited for calendar to update
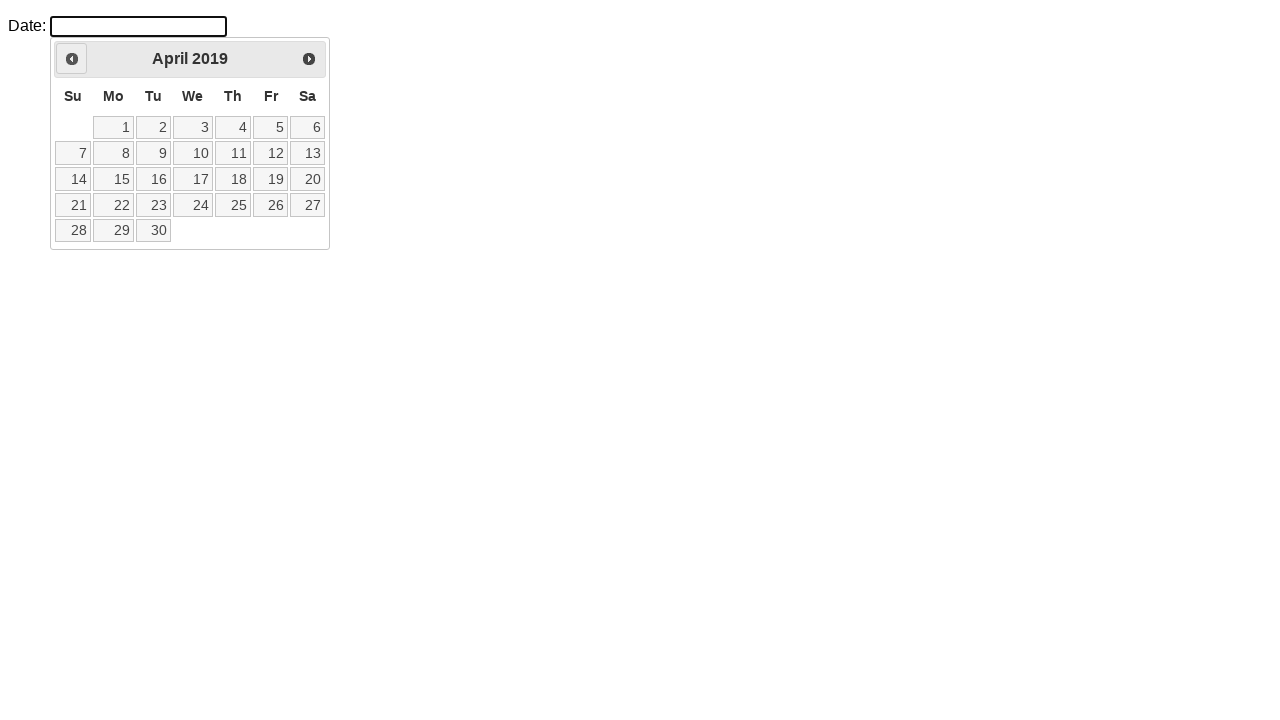

Retrieved current month: April
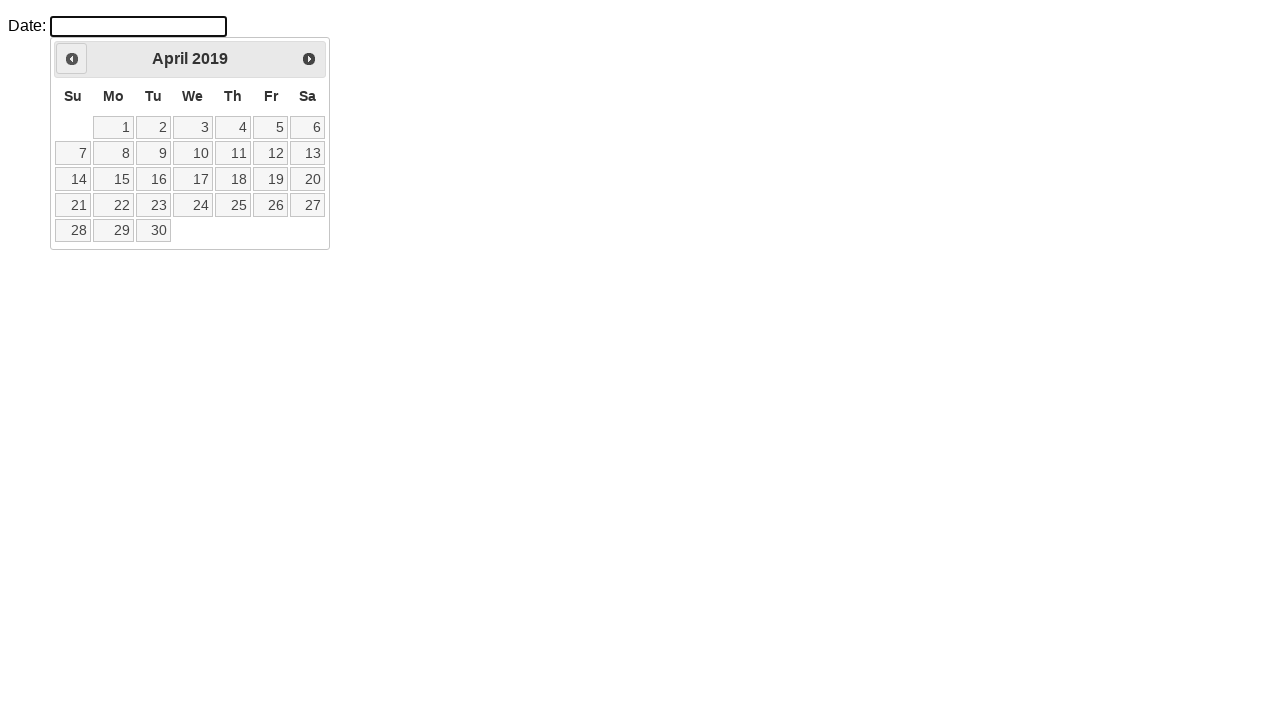

Retrieved current year: 2019
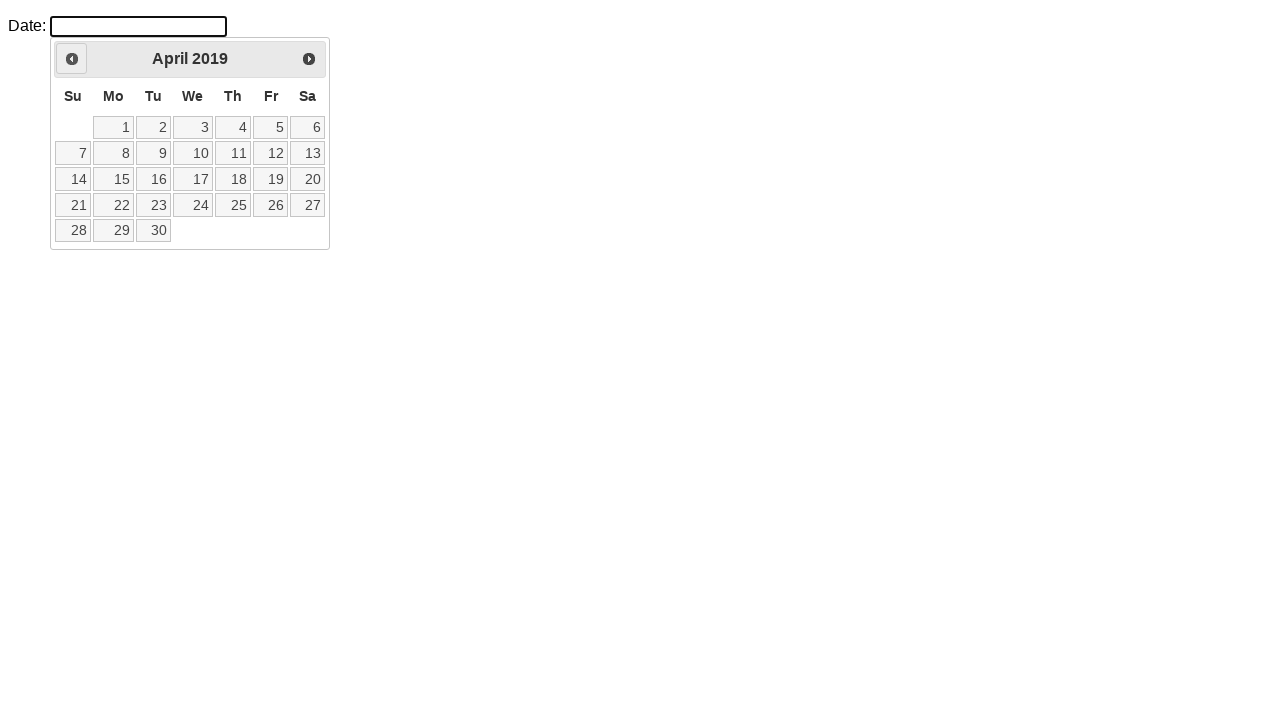

Clicked Previous button to navigate to previous month at (72, 59) on a.ui-datepicker-prev
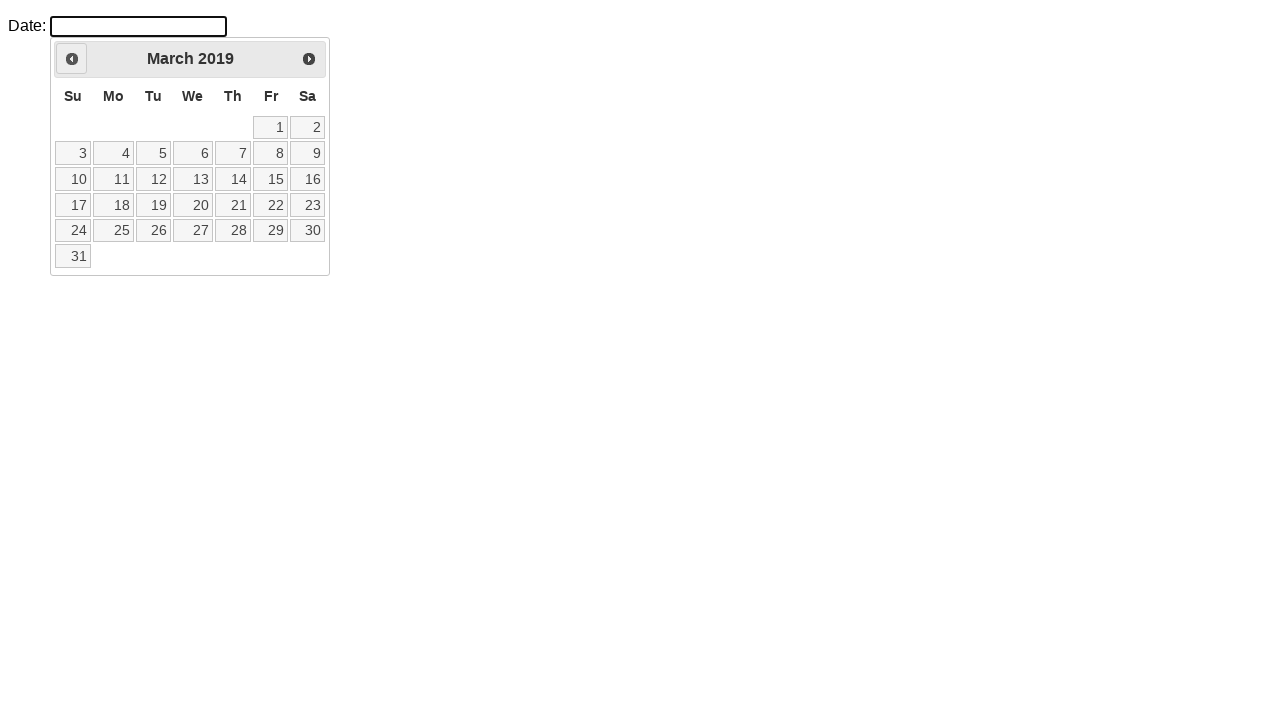

Waited for calendar to update
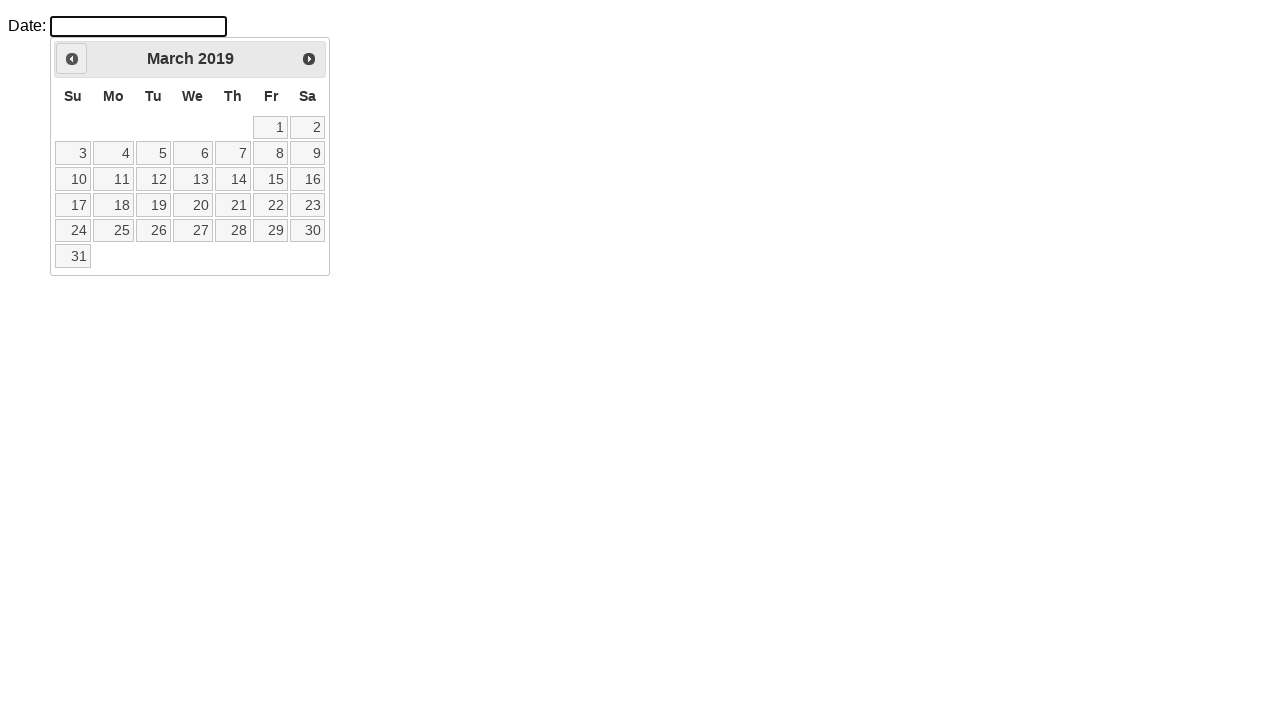

Retrieved current month: March
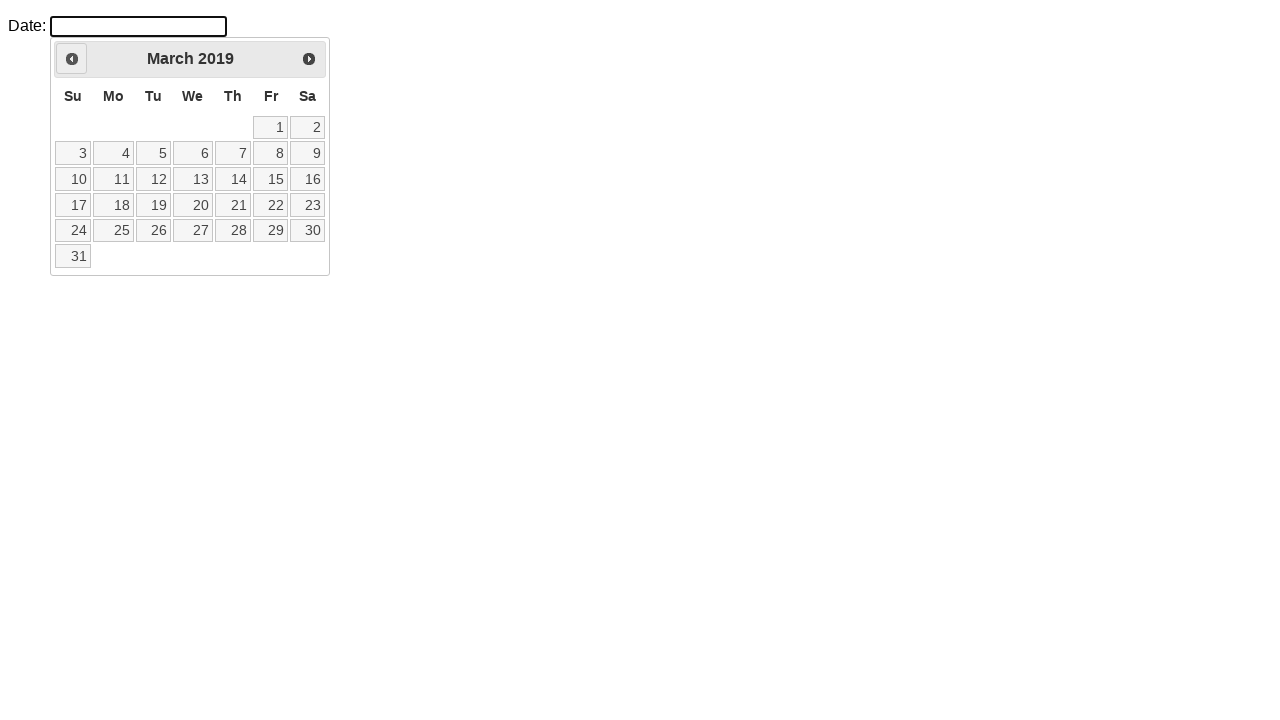

Retrieved current year: 2019
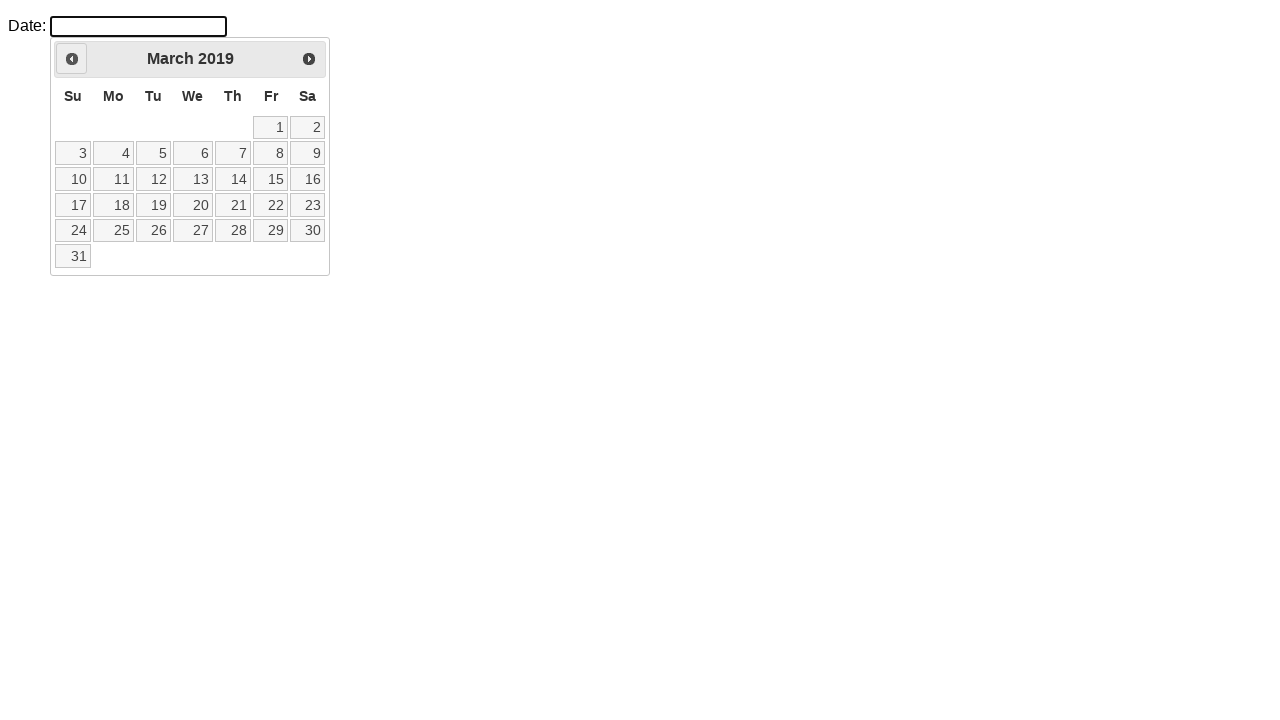

Clicked Previous button to navigate to previous month at (72, 59) on a.ui-datepicker-prev
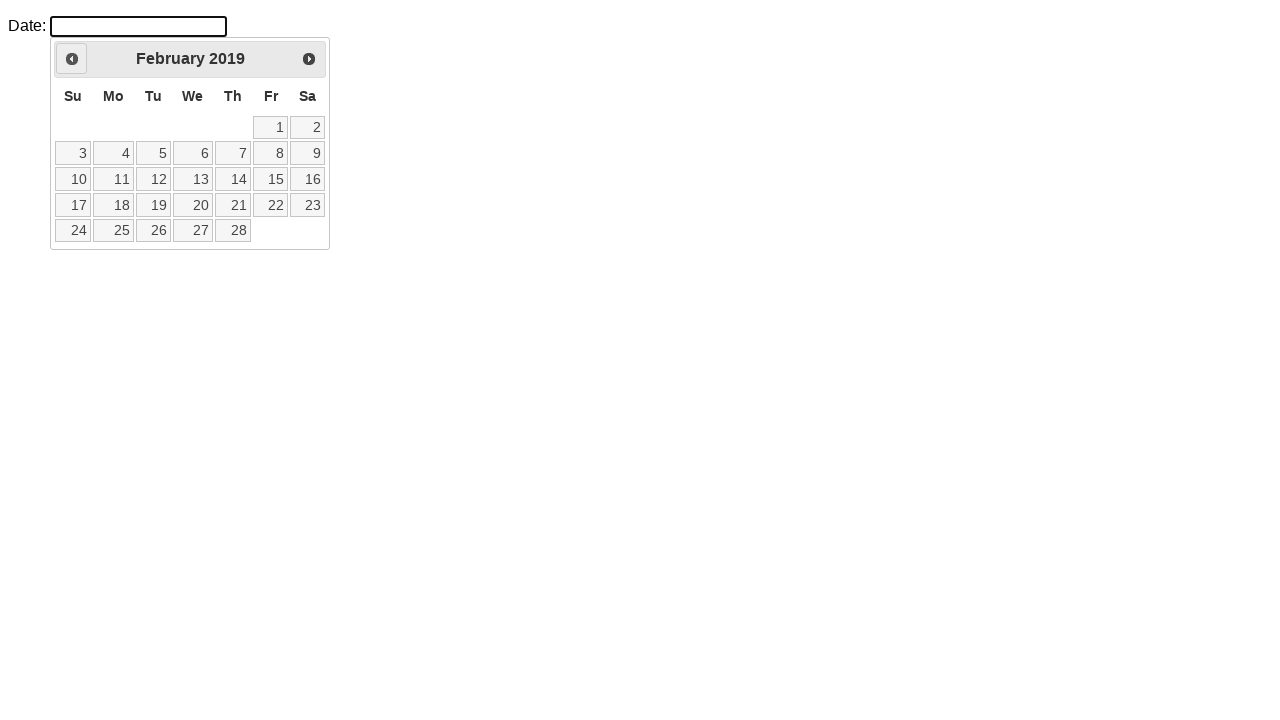

Waited for calendar to update
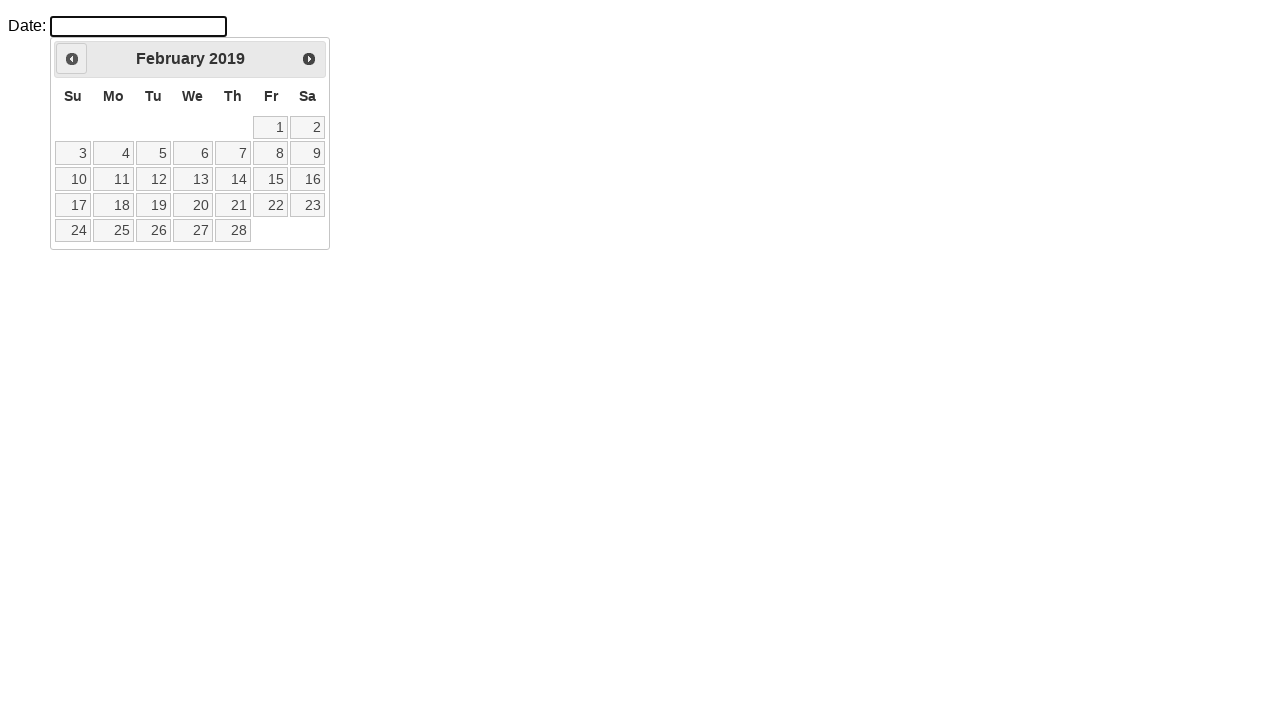

Retrieved current month: February
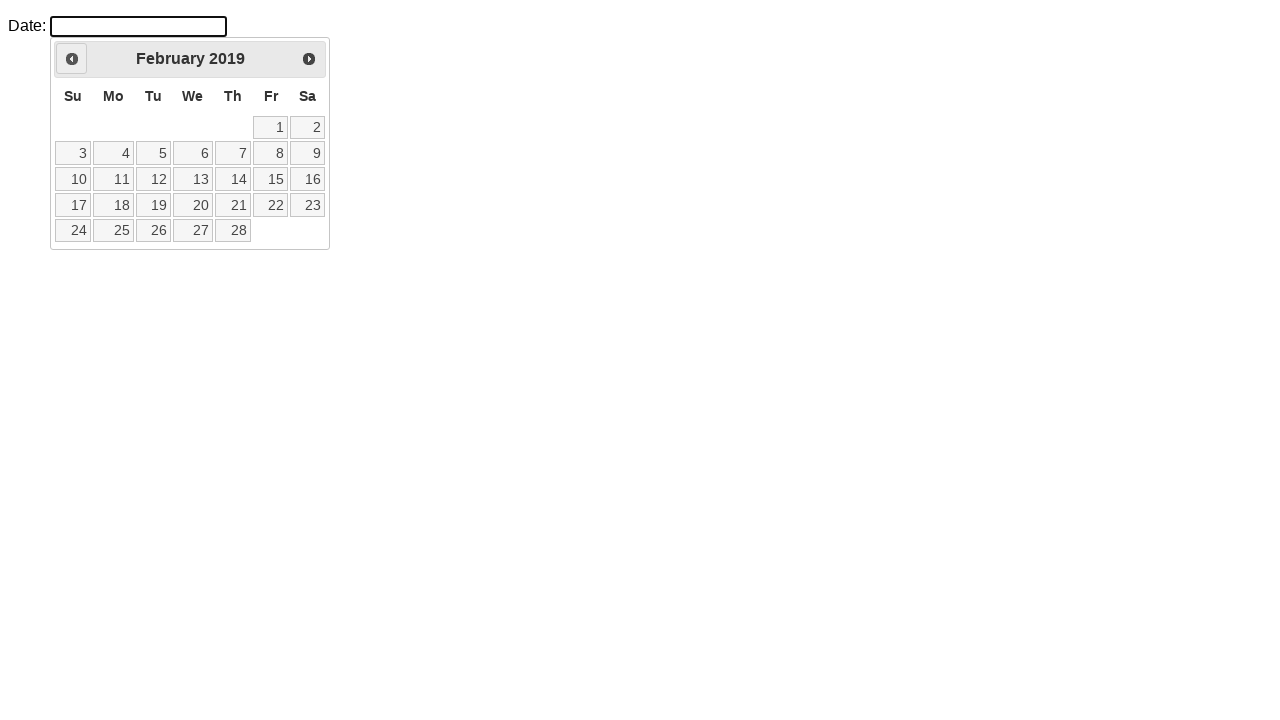

Retrieved current year: 2019
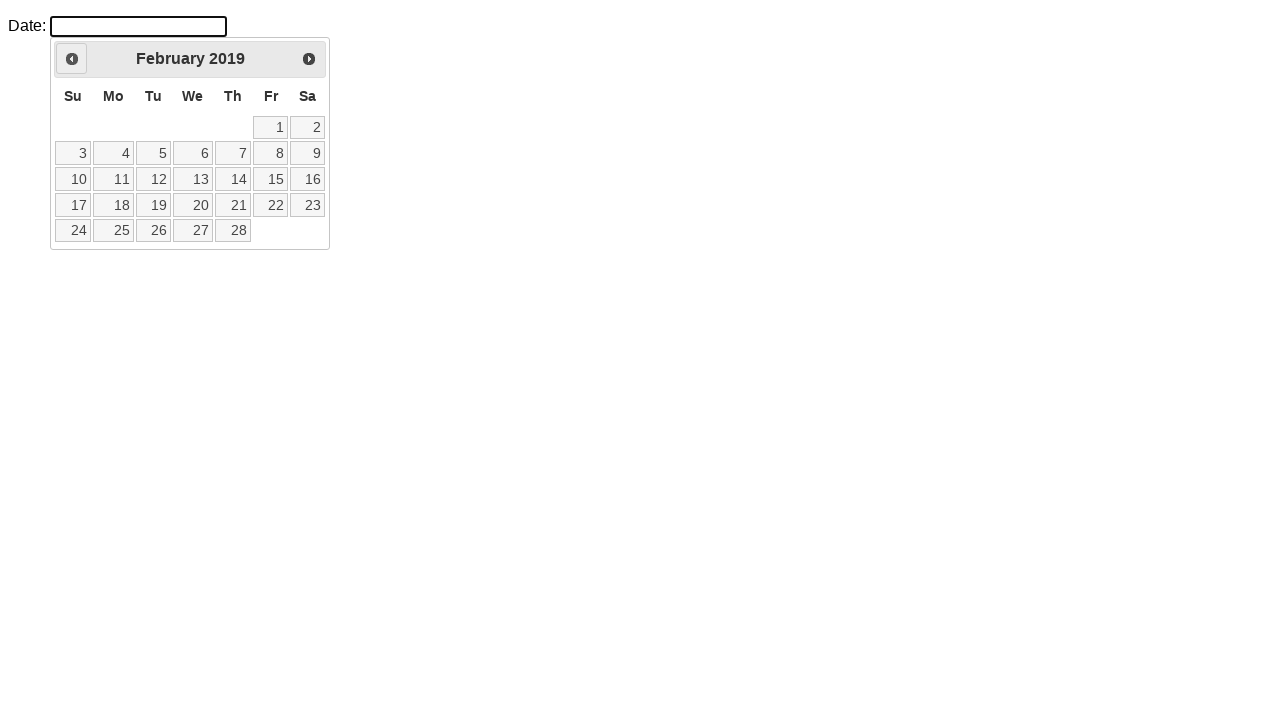

Clicked Previous button to navigate to previous month at (72, 59) on a.ui-datepicker-prev
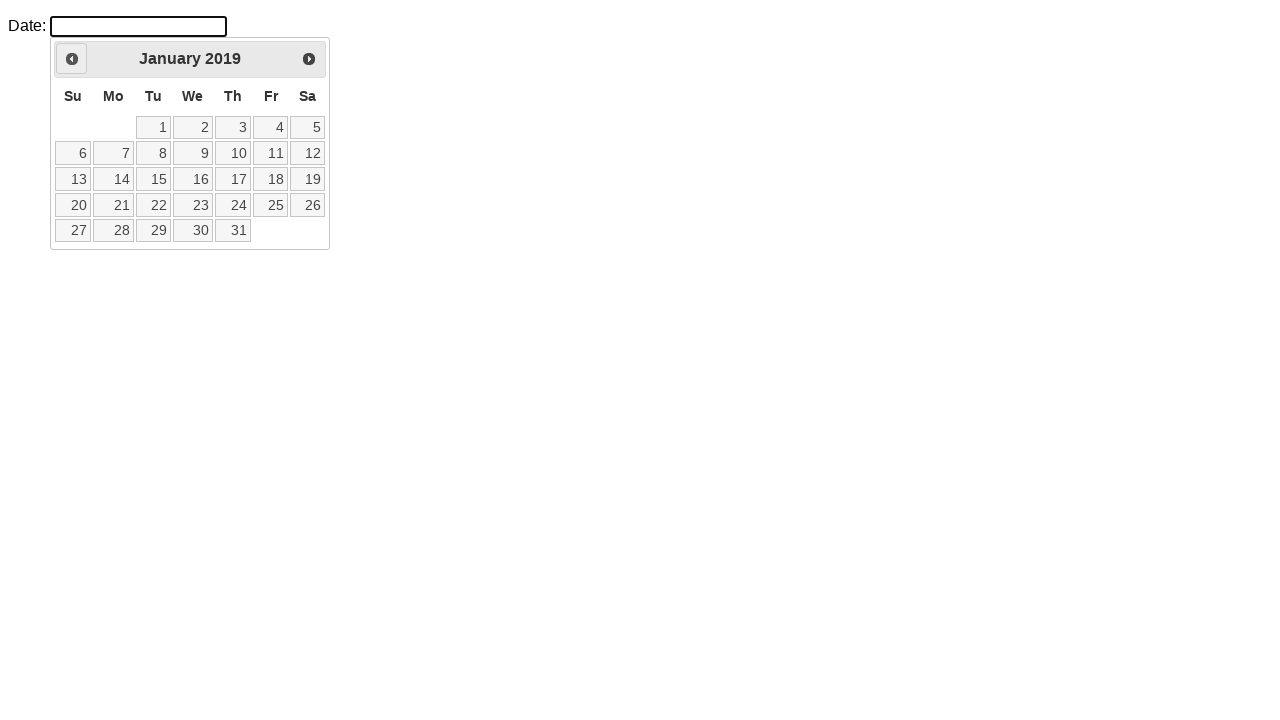

Waited for calendar to update
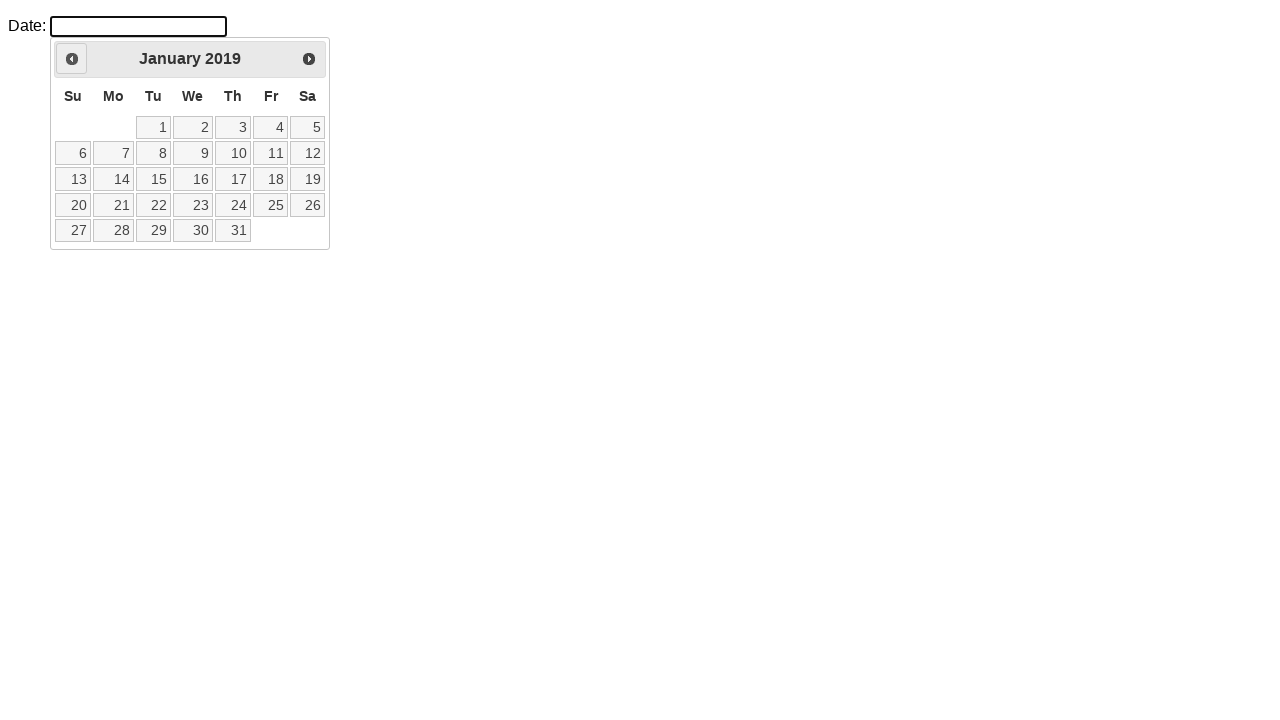

Retrieved current month: January
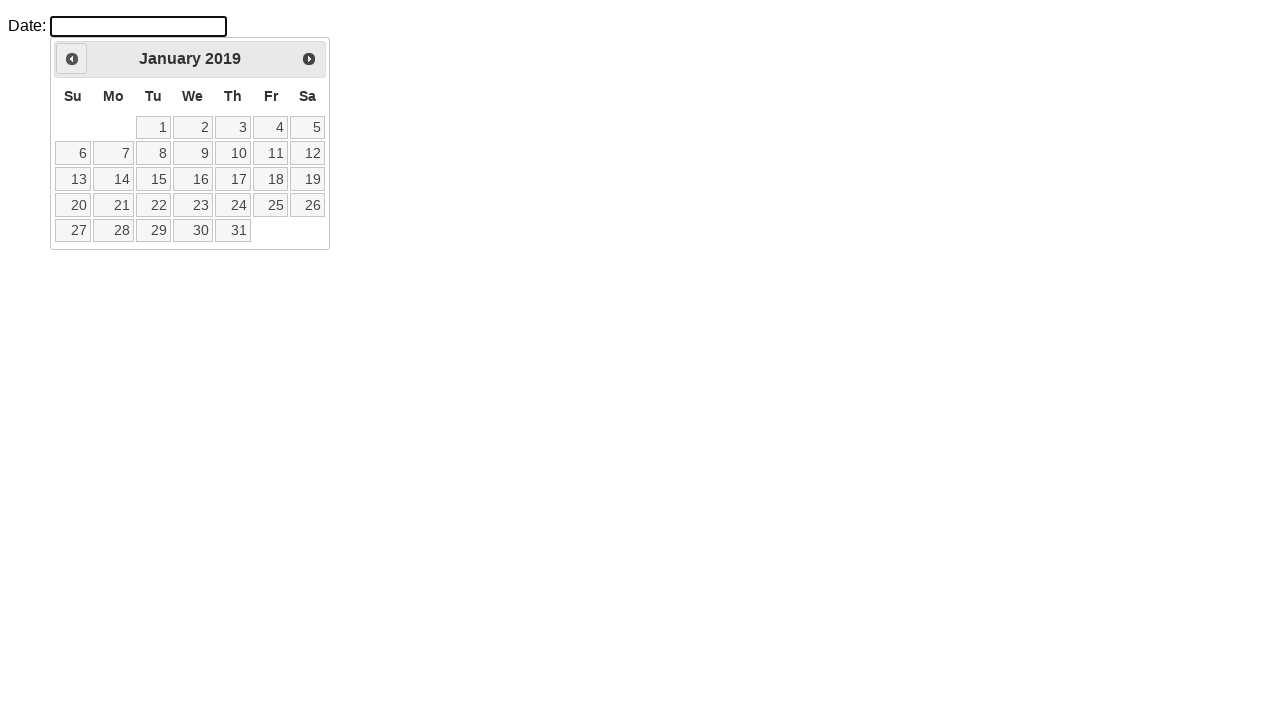

Retrieved current year: 2019
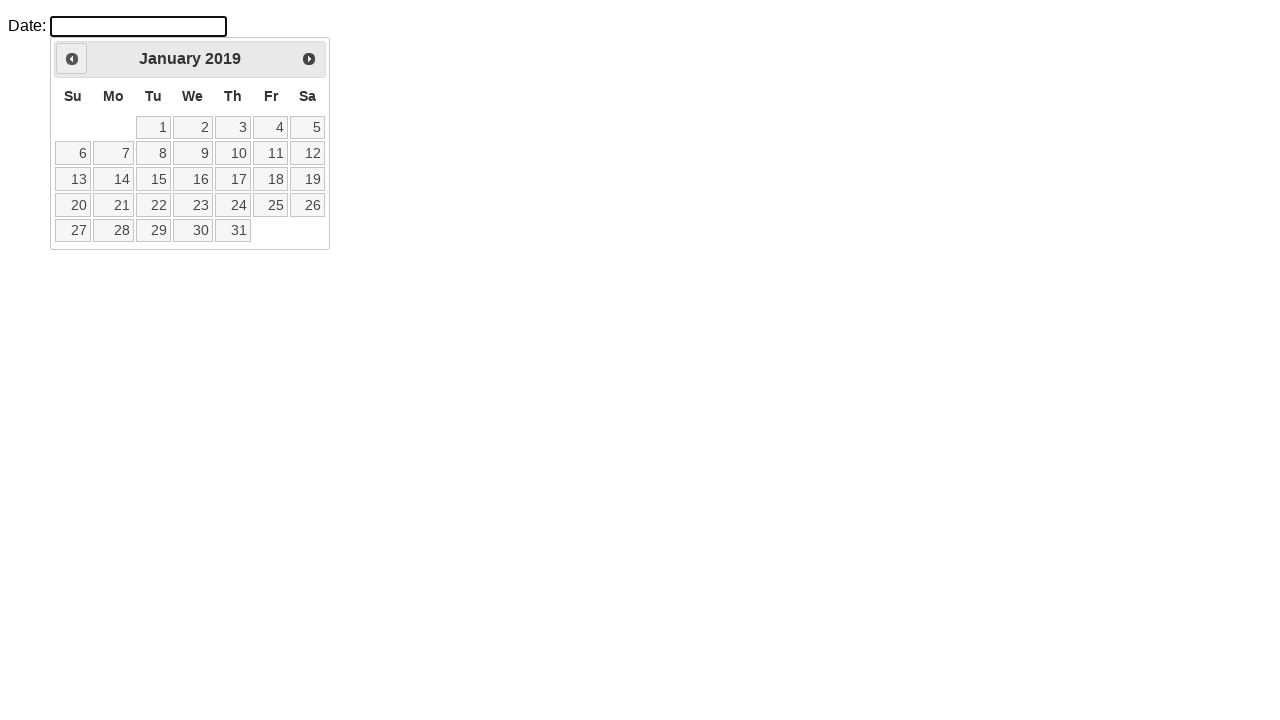

Clicked Previous button to navigate to previous month at (72, 59) on a.ui-datepicker-prev
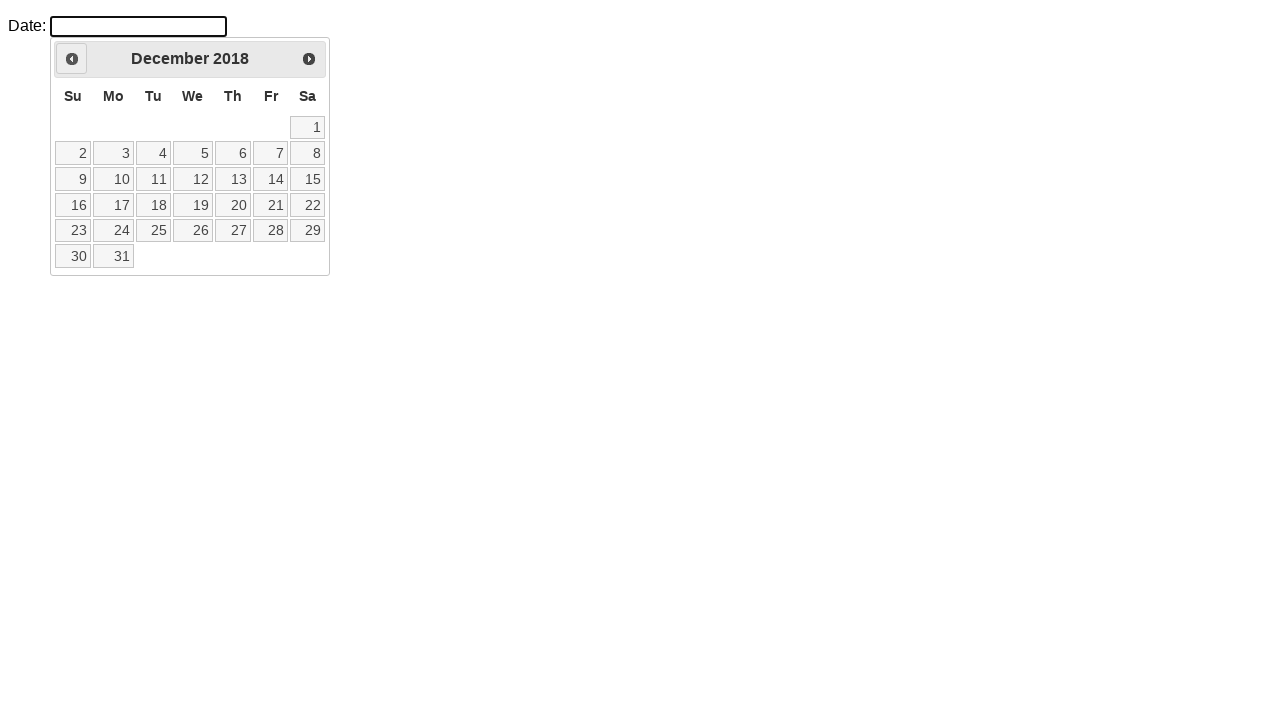

Waited for calendar to update
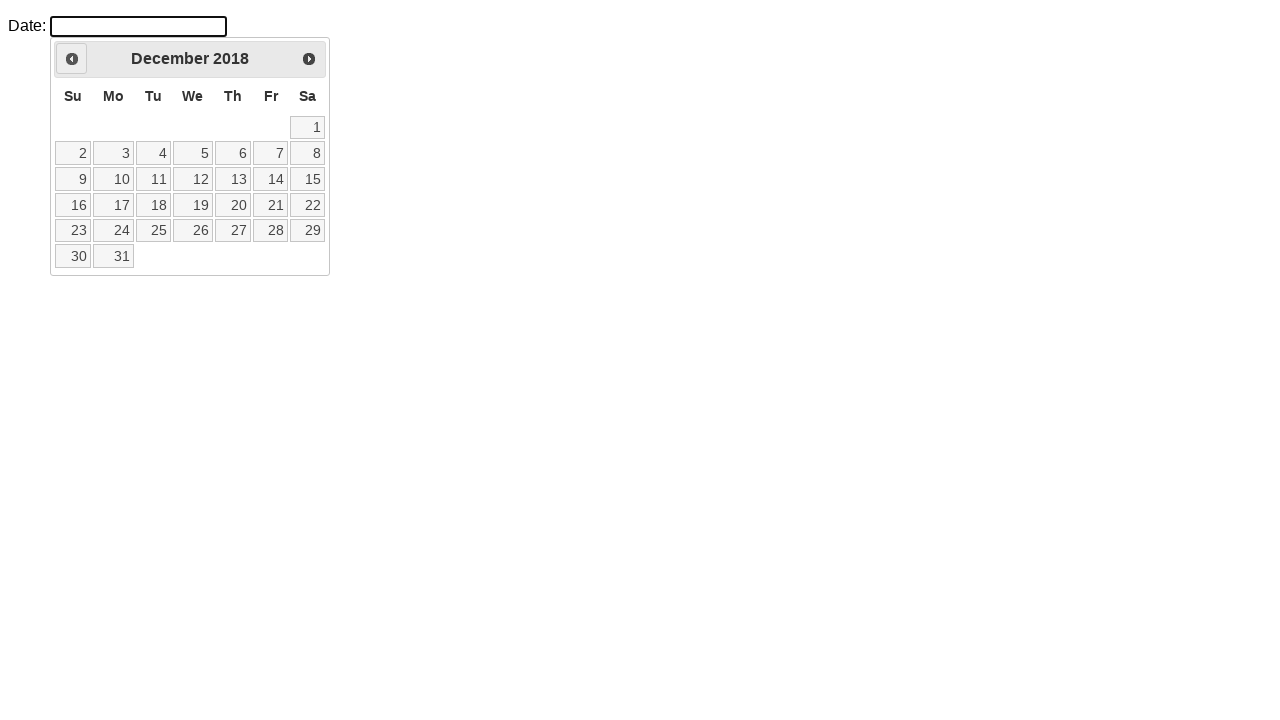

Retrieved current month: December
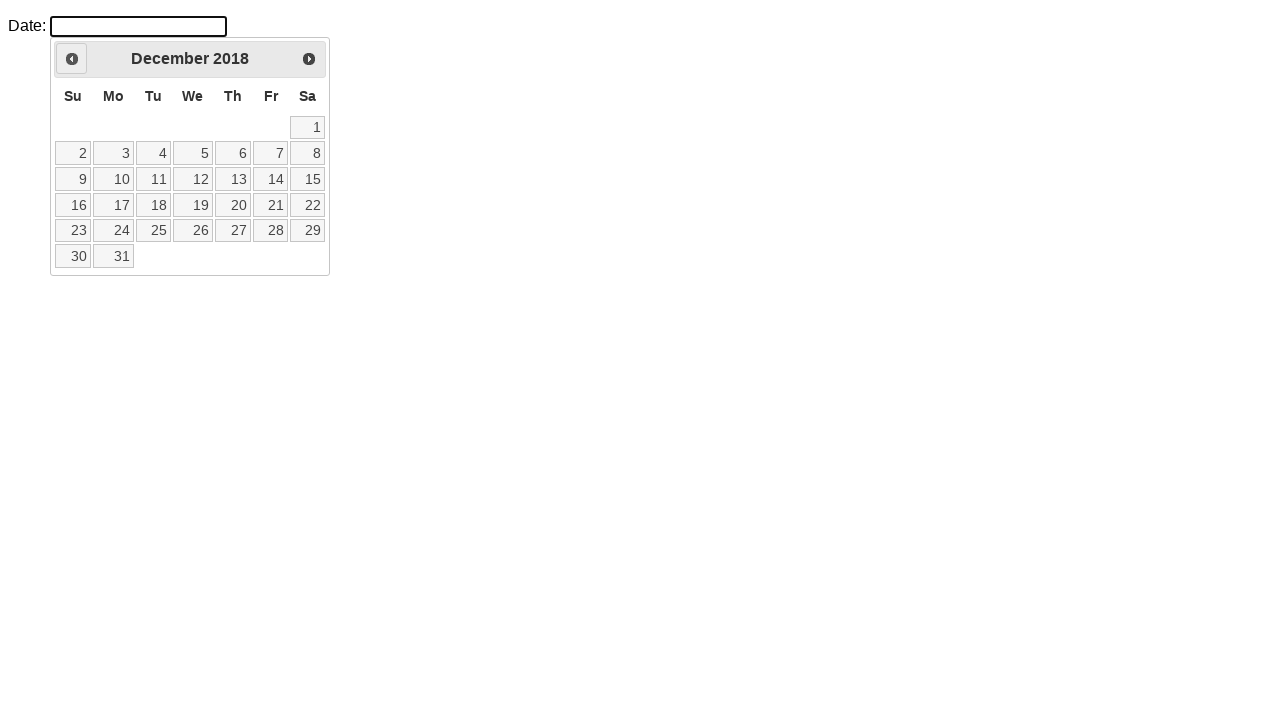

Retrieved current year: 2018
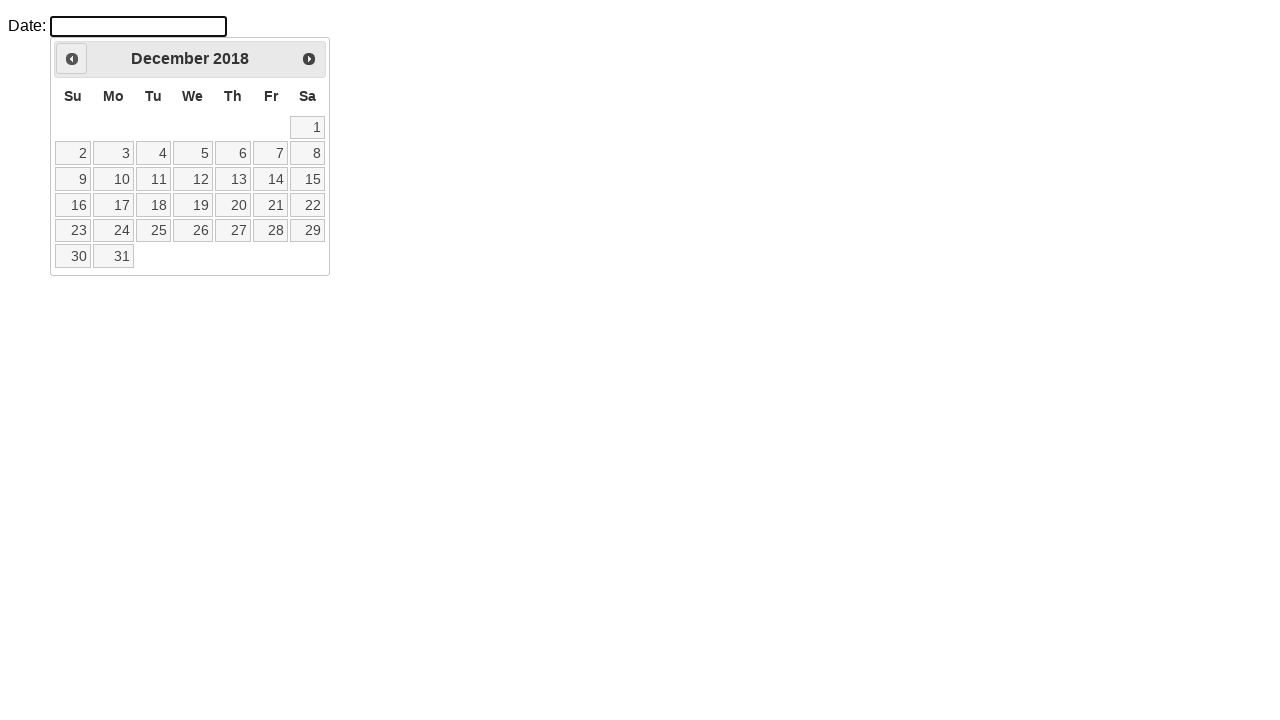

Clicked Previous button to navigate to previous month at (72, 59) on a.ui-datepicker-prev
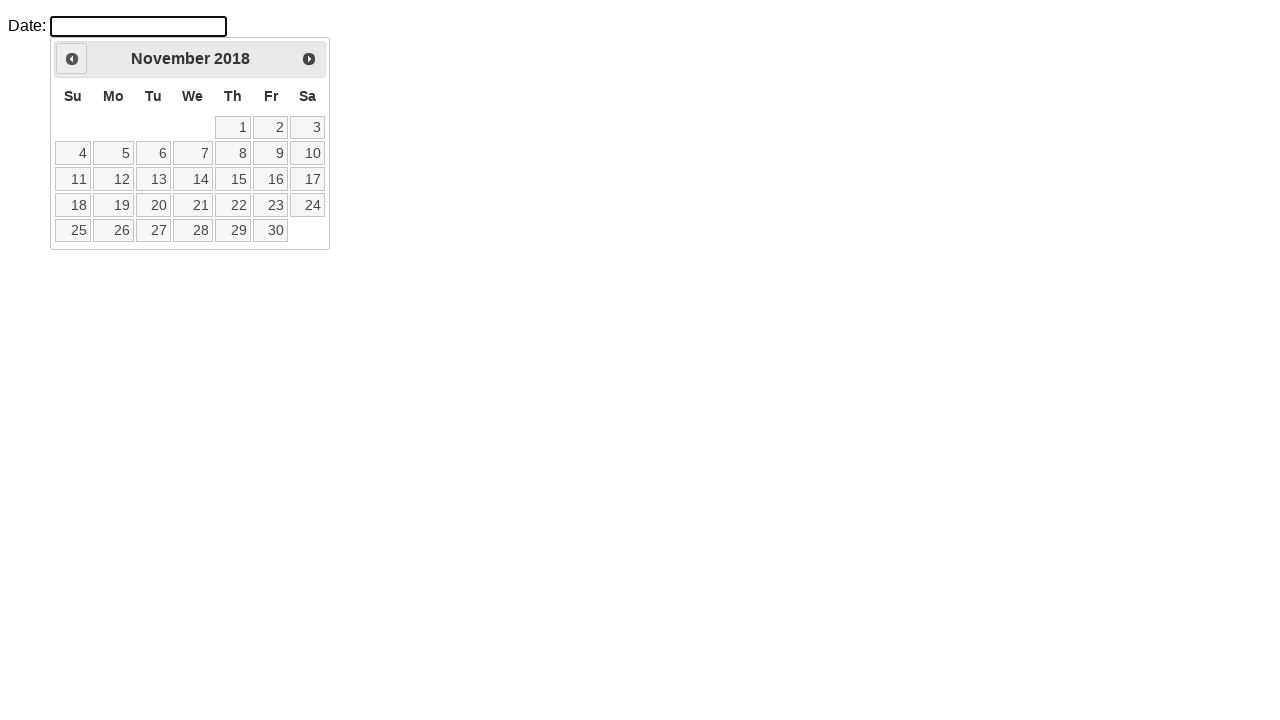

Waited for calendar to update
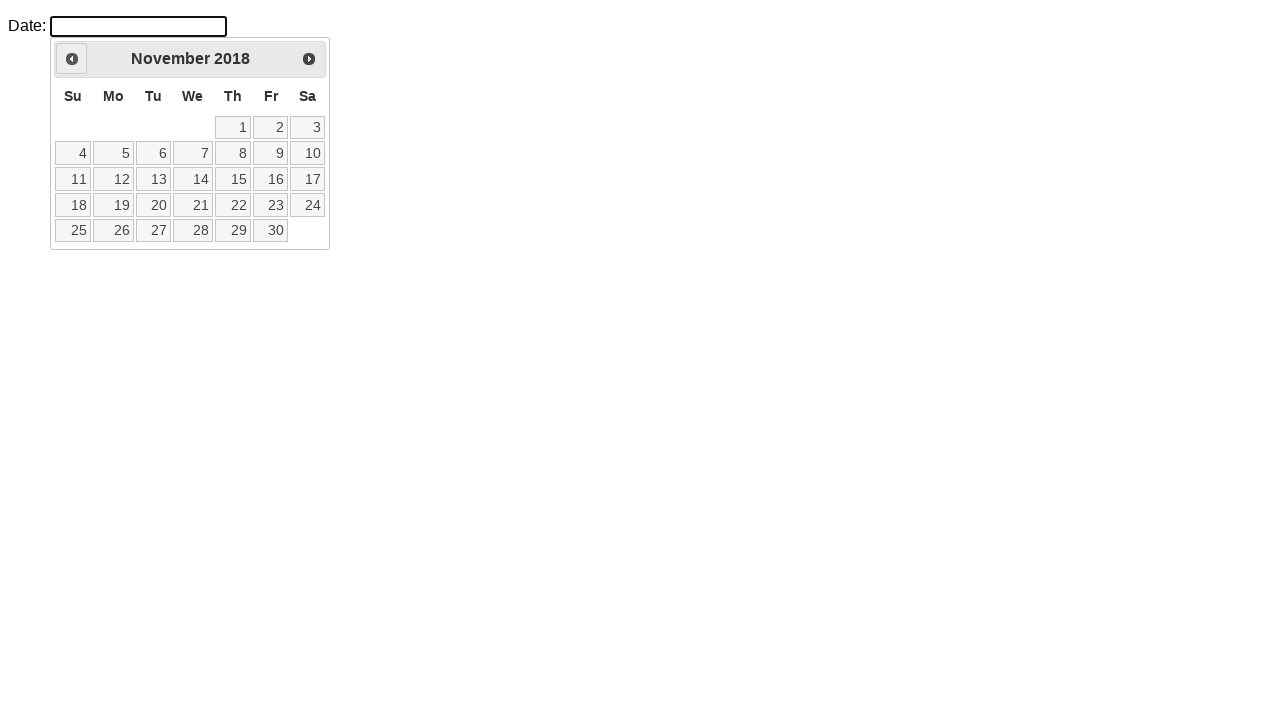

Retrieved current month: November
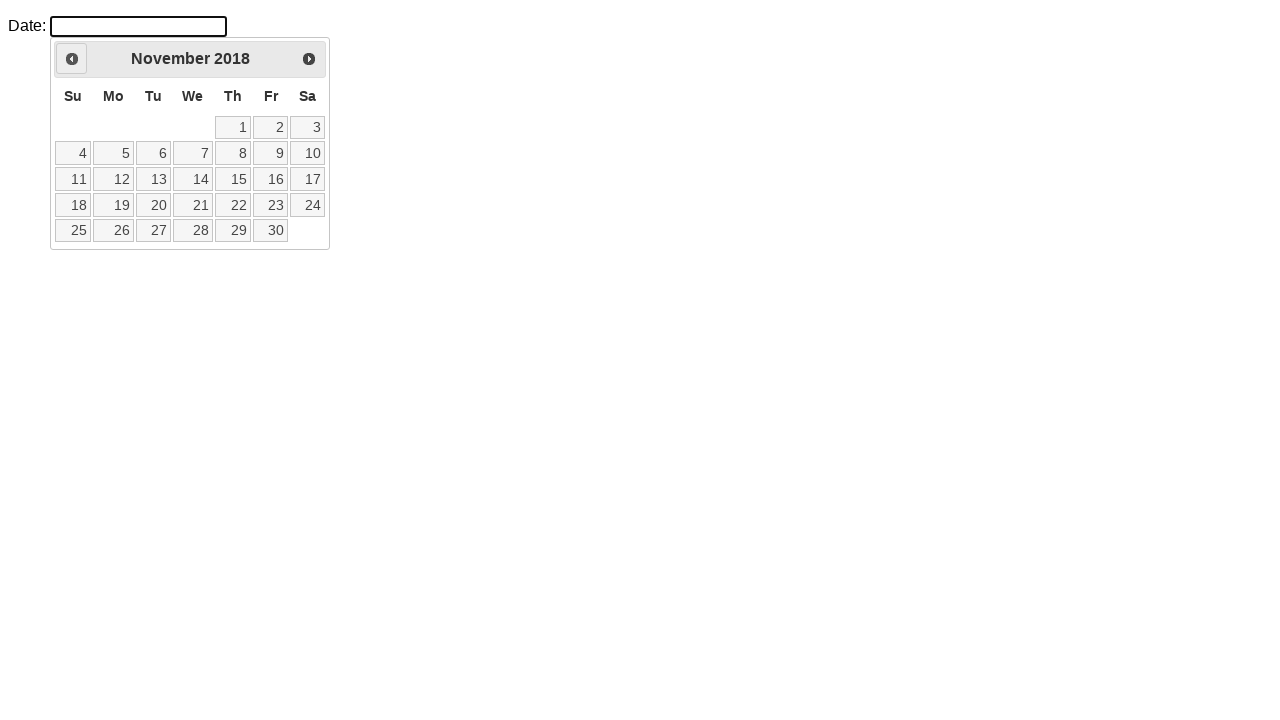

Retrieved current year: 2018
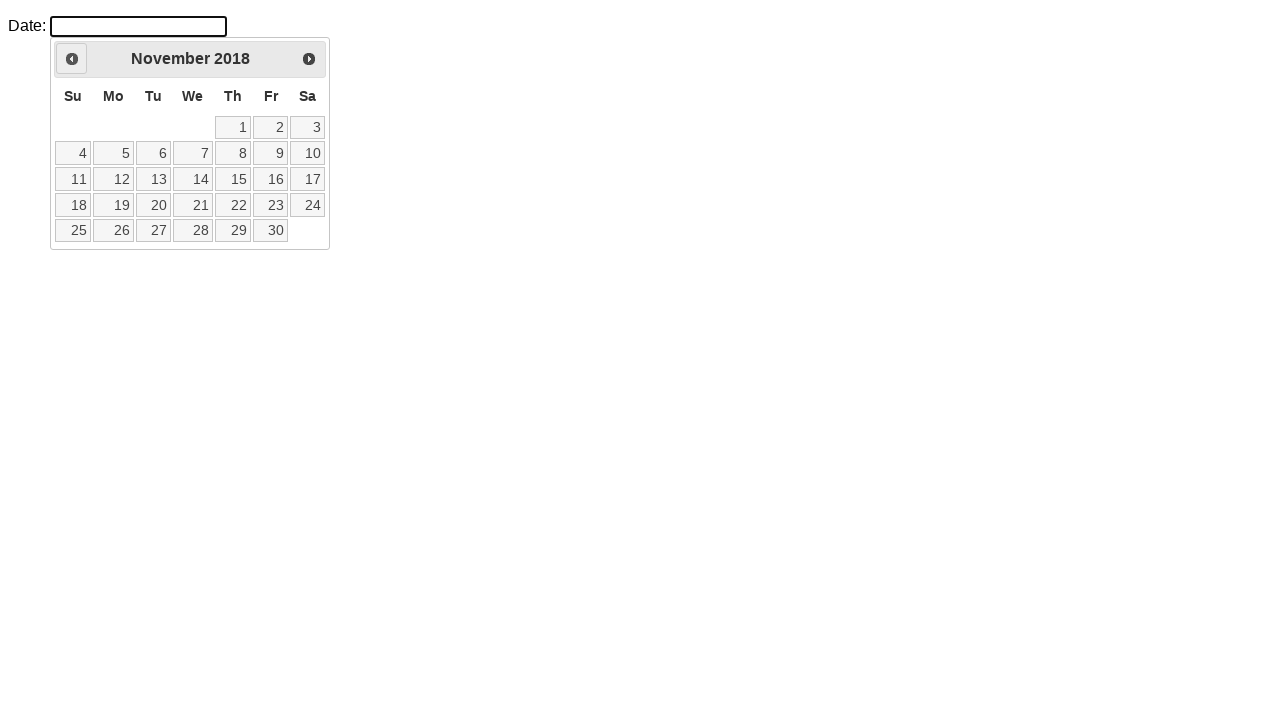

Clicked Previous button to navigate to previous month at (72, 59) on a.ui-datepicker-prev
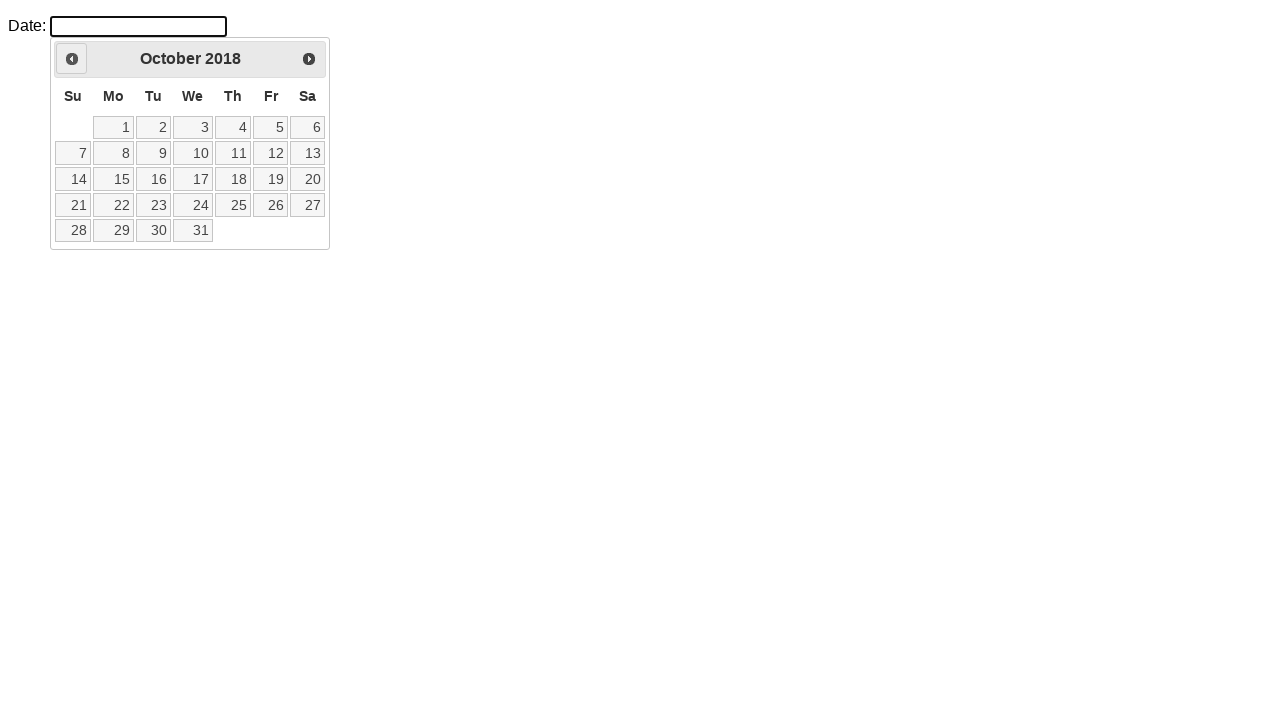

Waited for calendar to update
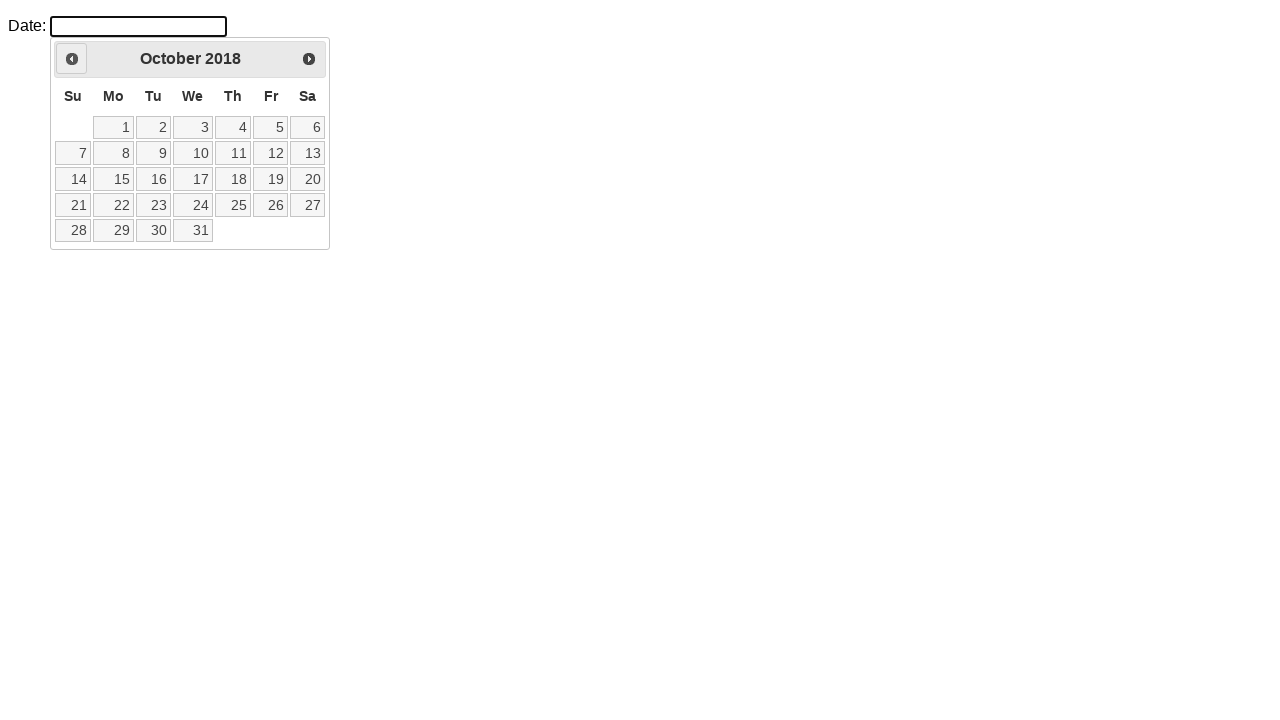

Retrieved current month: October
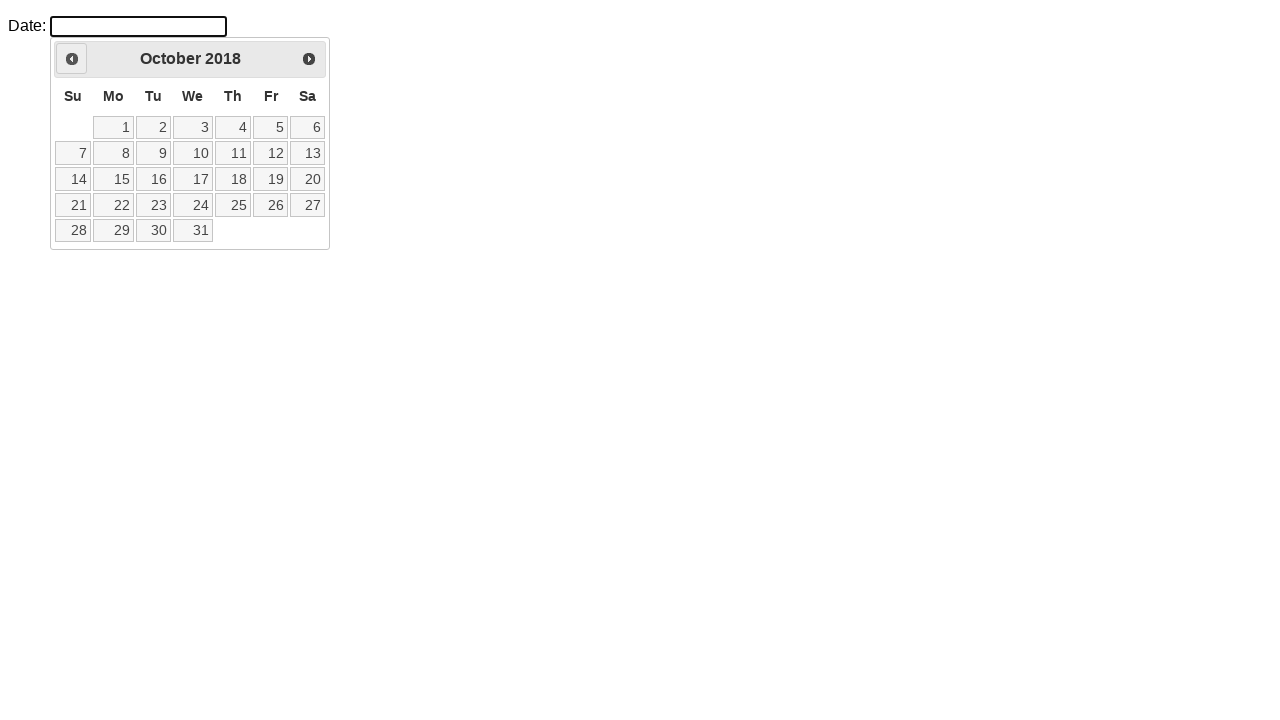

Retrieved current year: 2018
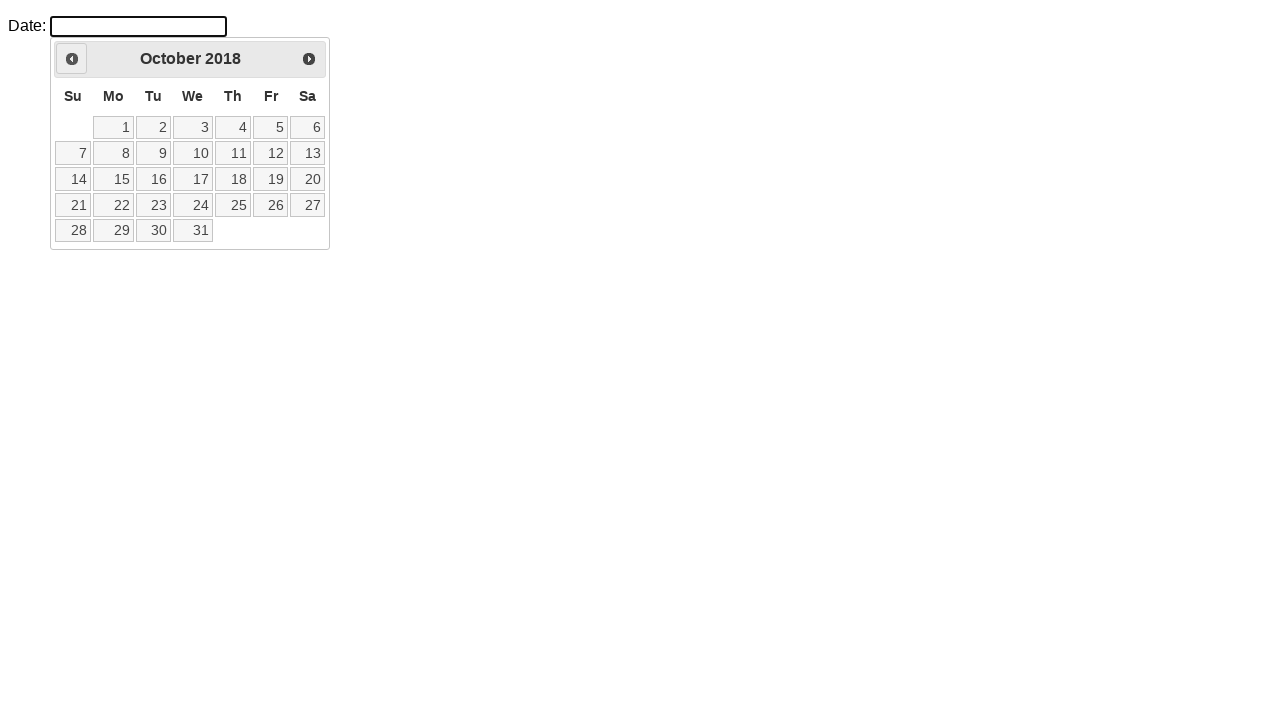

Clicked Previous button to navigate to previous month at (72, 59) on a.ui-datepicker-prev
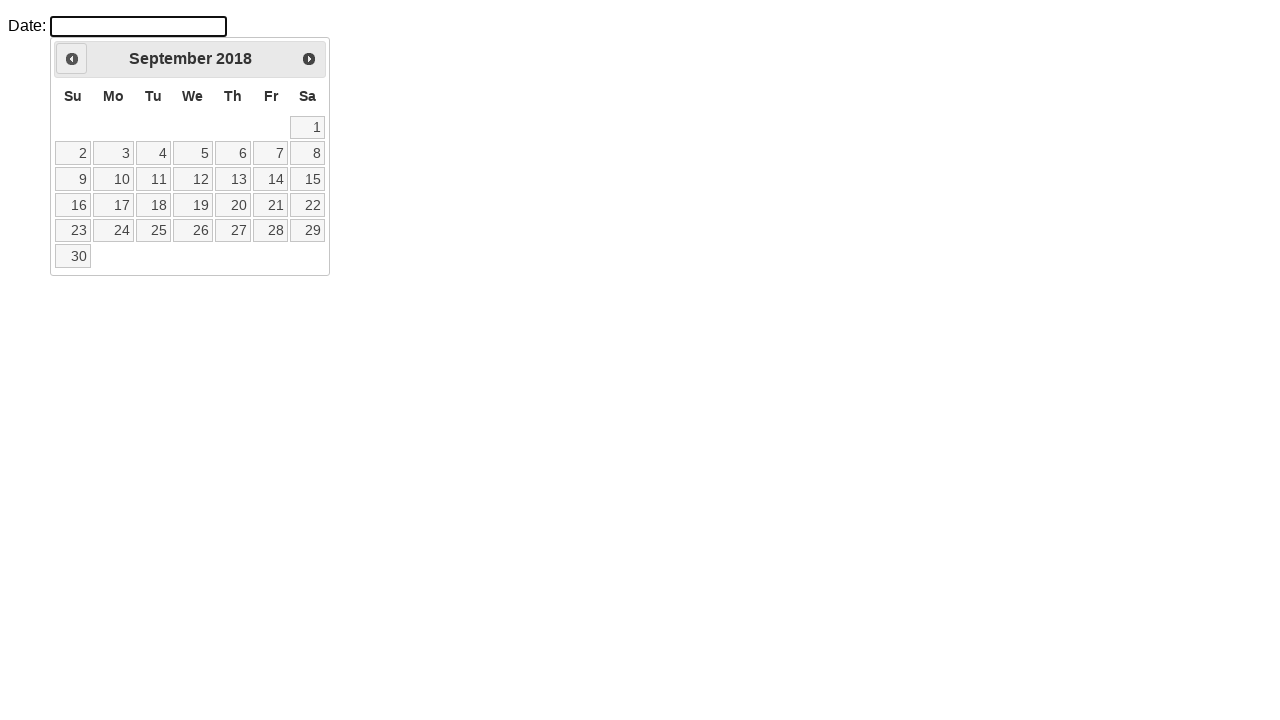

Waited for calendar to update
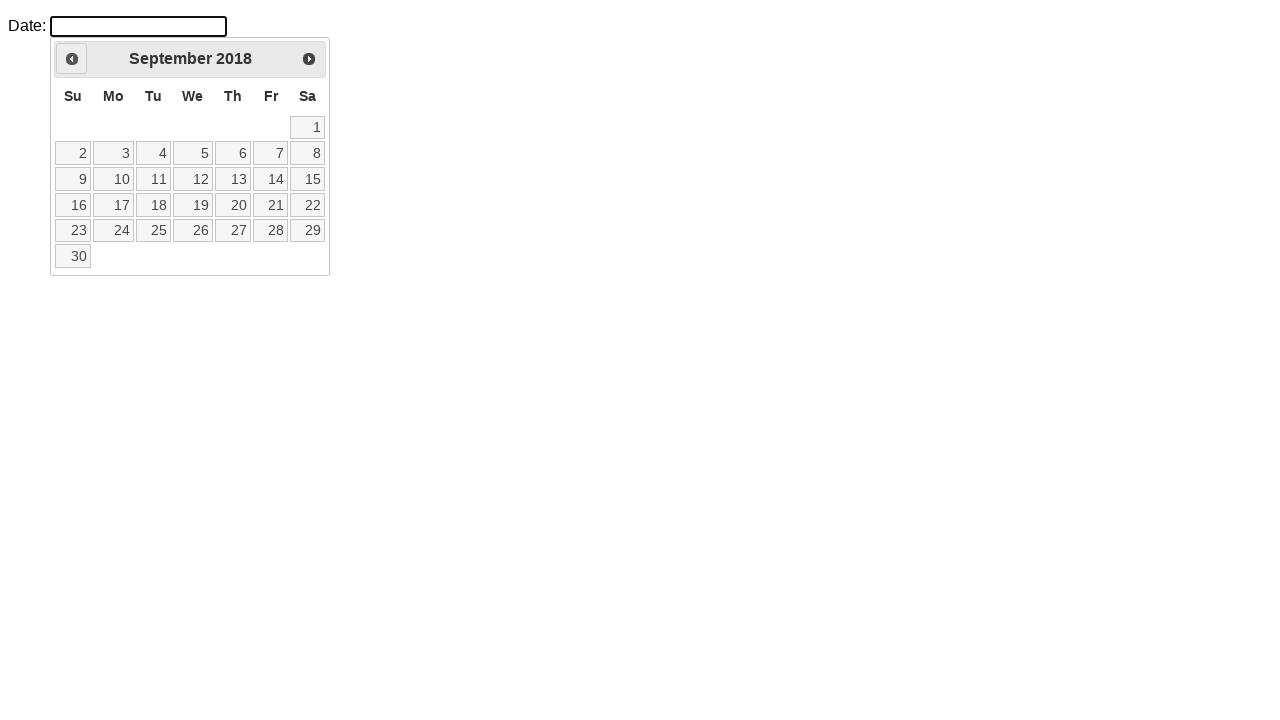

Retrieved current month: September
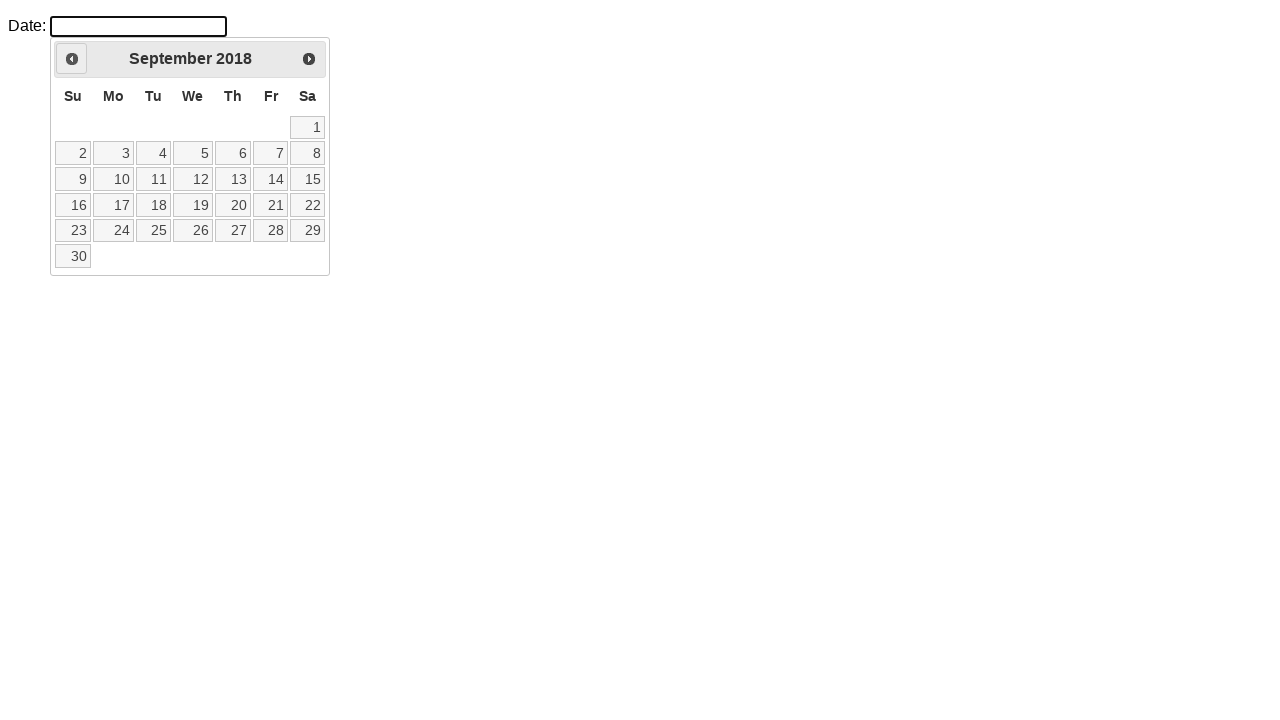

Retrieved current year: 2018
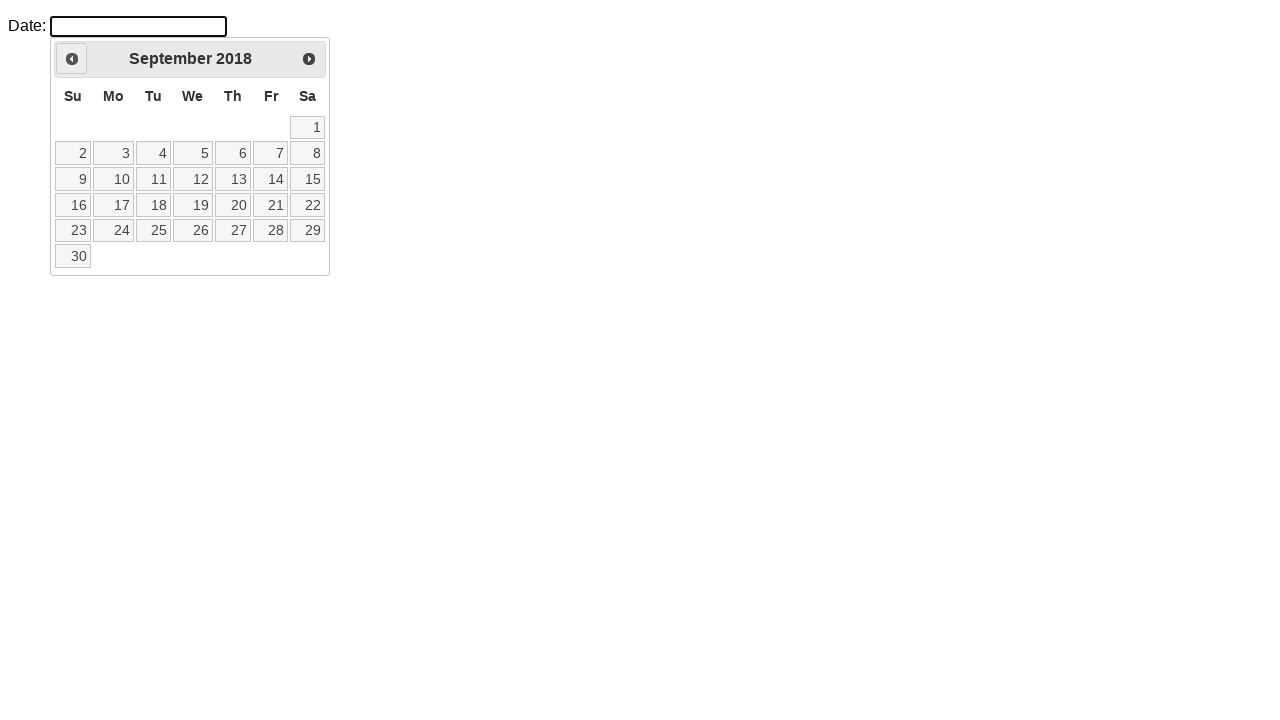

Clicked Previous button to navigate to previous month at (72, 59) on a.ui-datepicker-prev
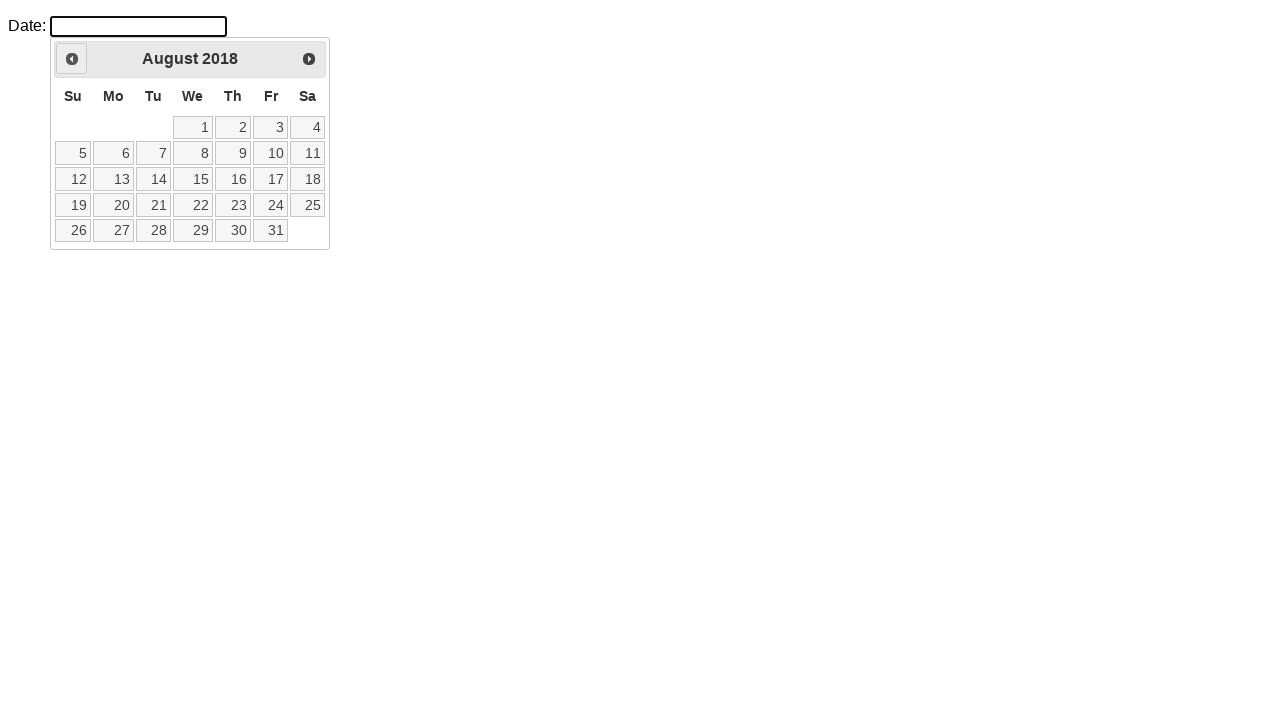

Waited for calendar to update
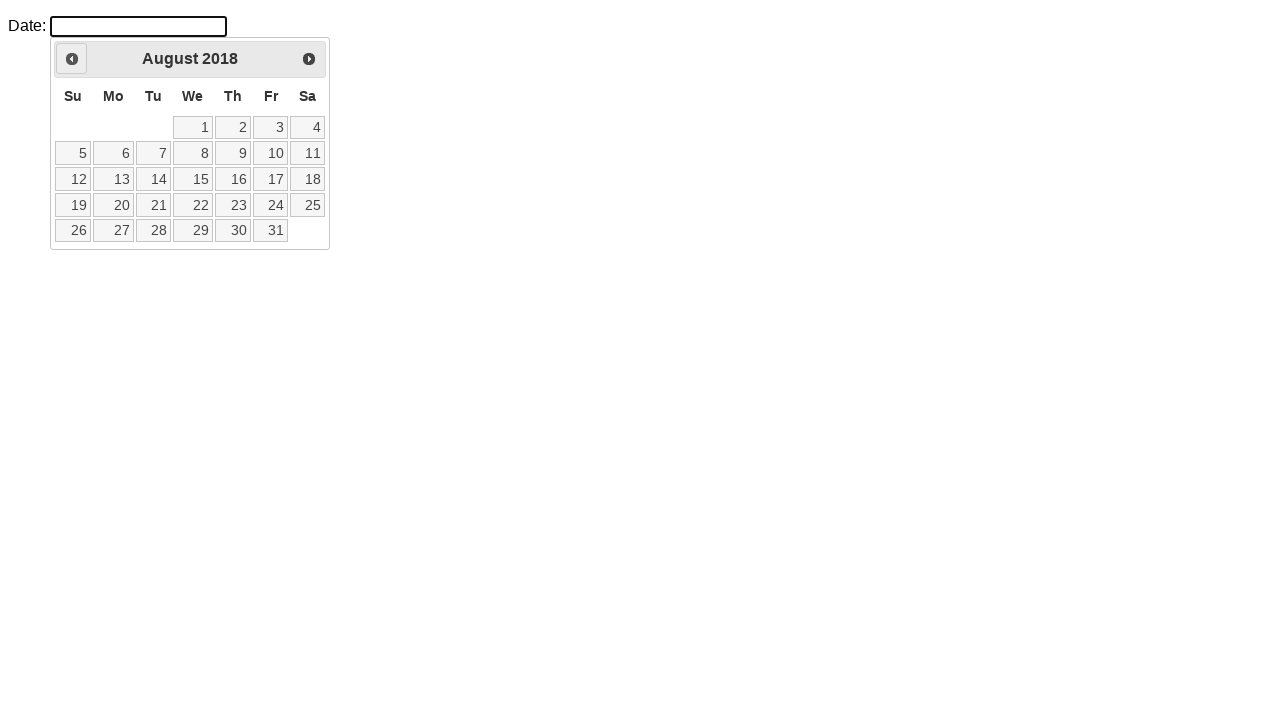

Retrieved current month: August
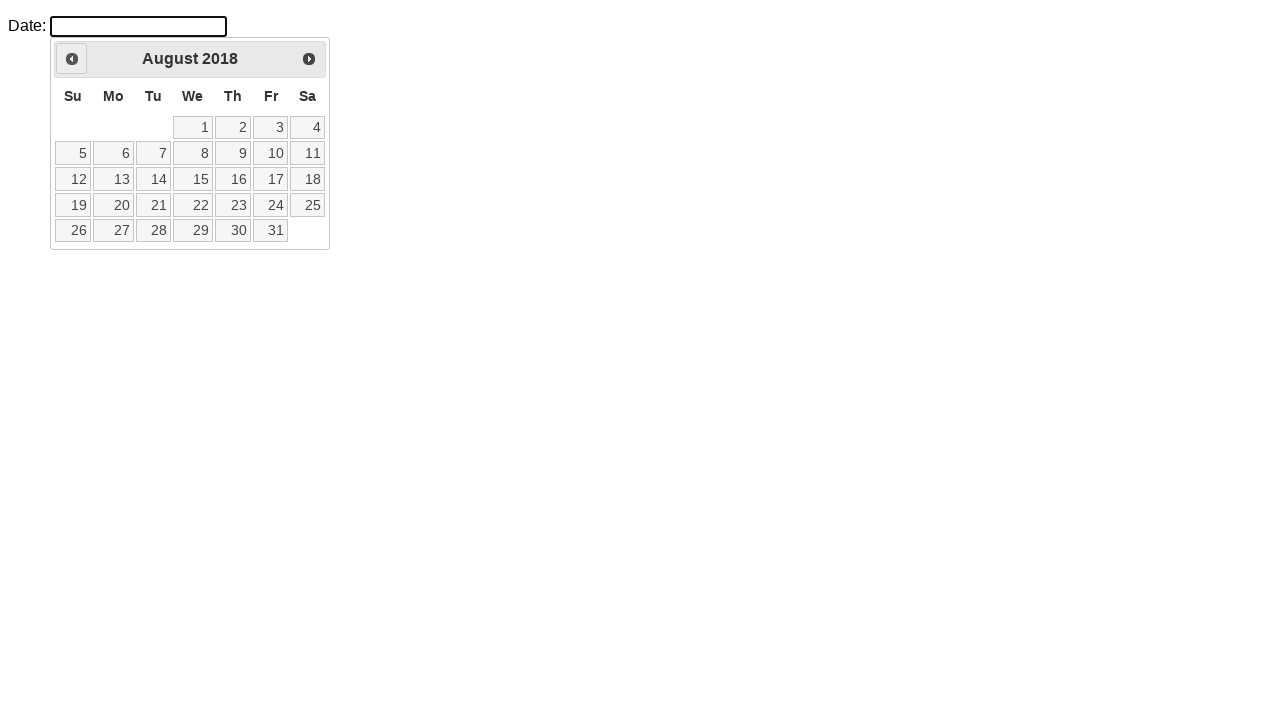

Retrieved current year: 2018
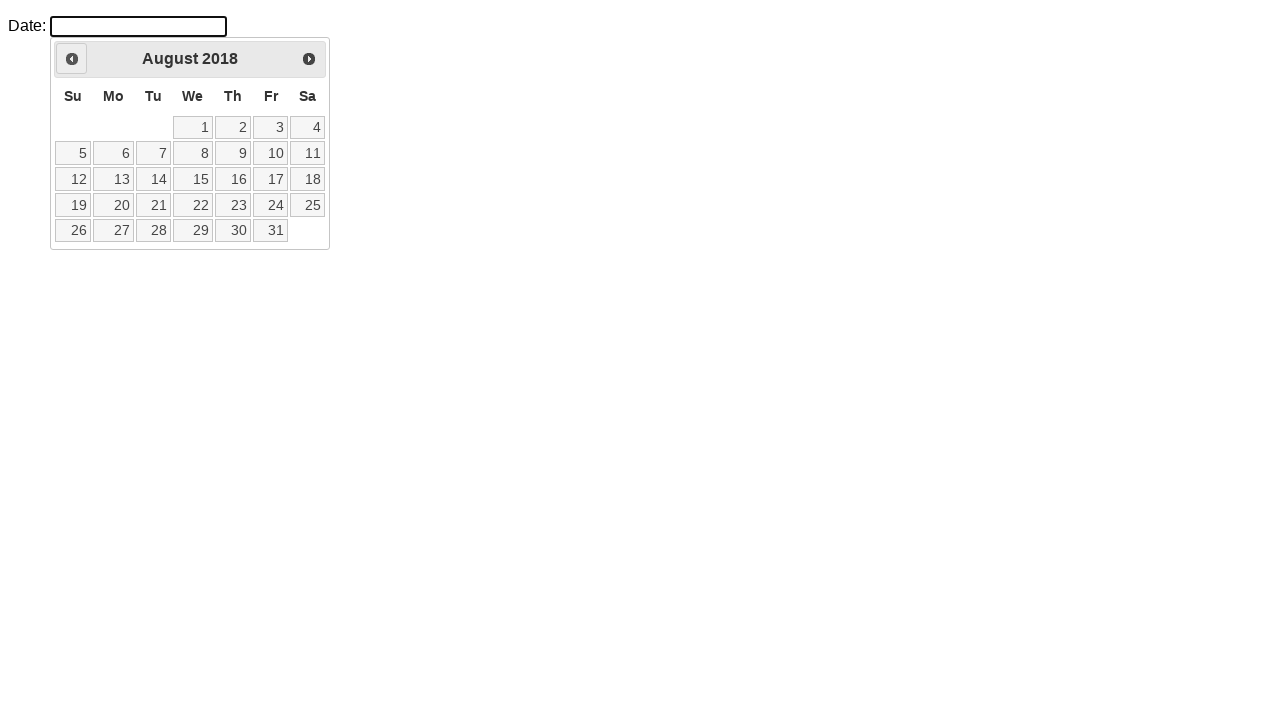

Clicked Previous button to navigate to previous month at (72, 59) on a.ui-datepicker-prev
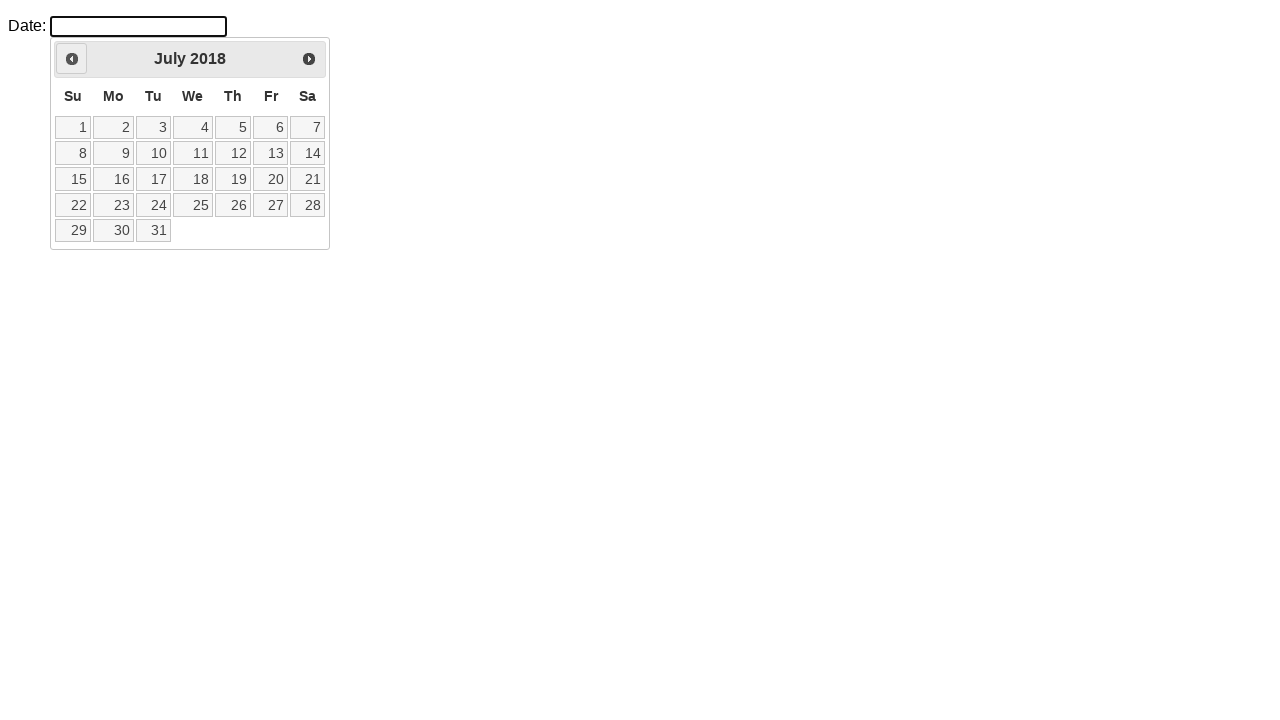

Waited for calendar to update
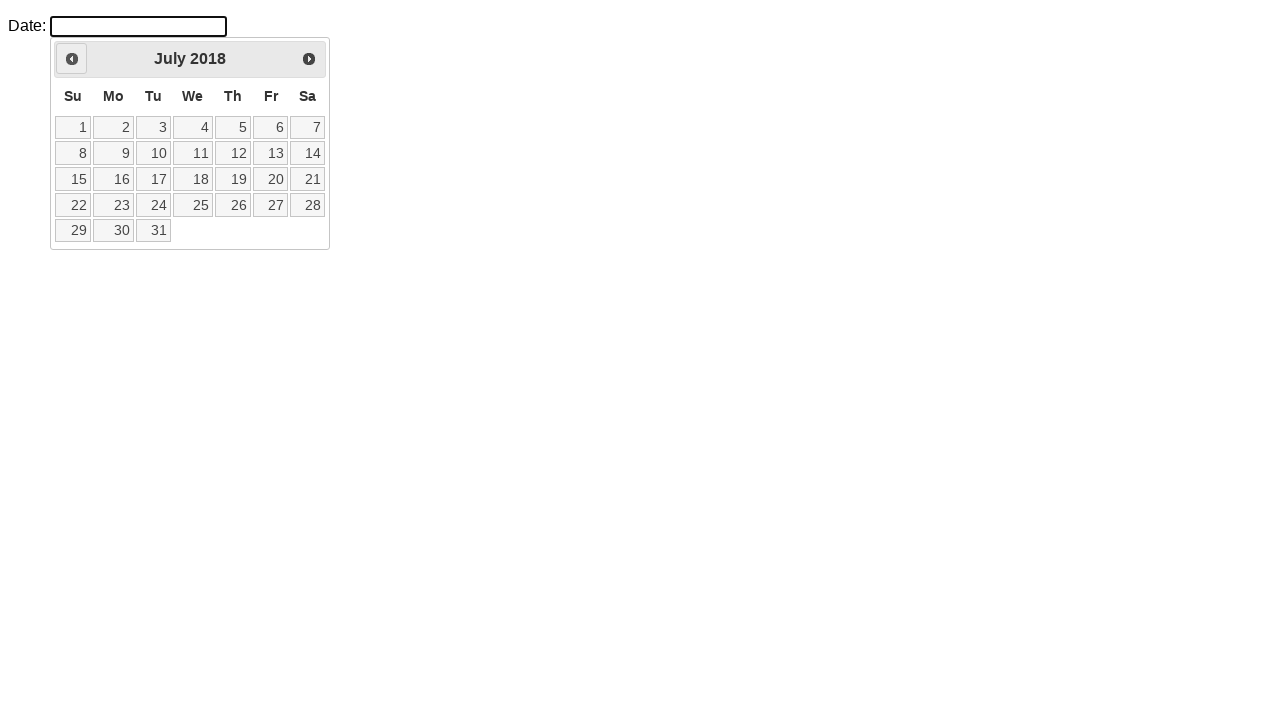

Retrieved current month: July
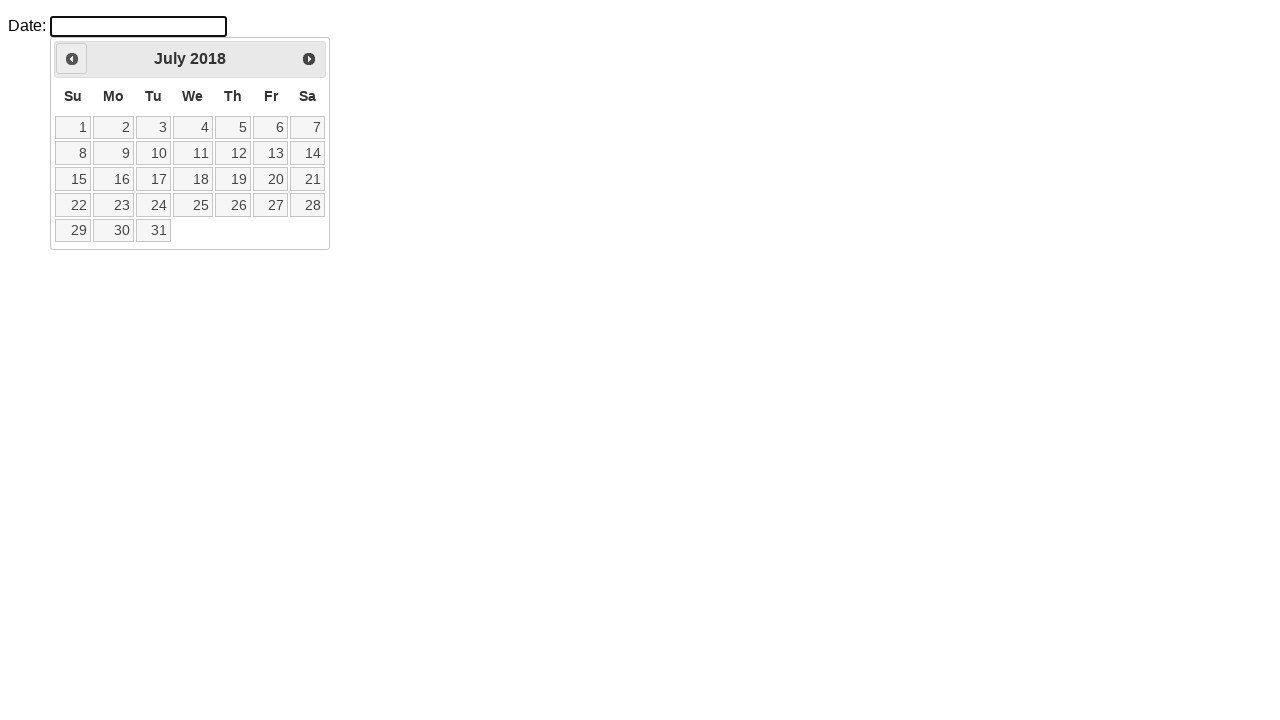

Retrieved current year: 2018
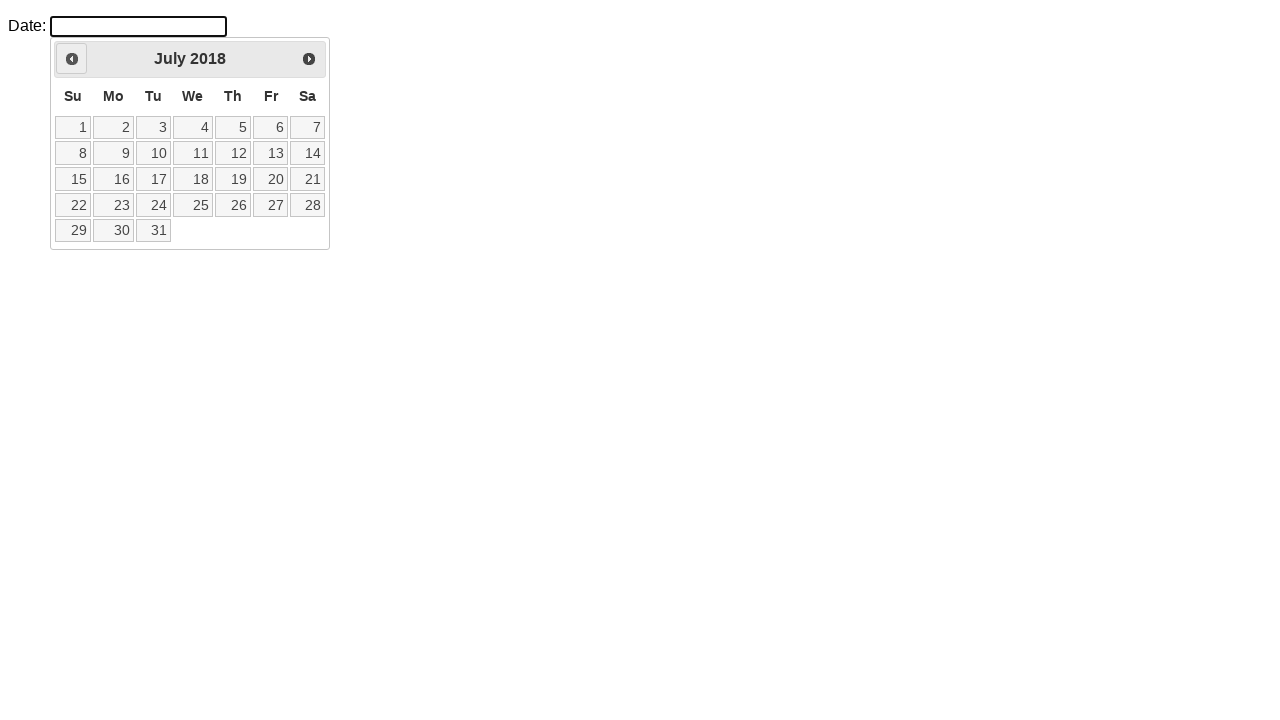

Clicked Previous button to navigate to previous month at (72, 59) on a.ui-datepicker-prev
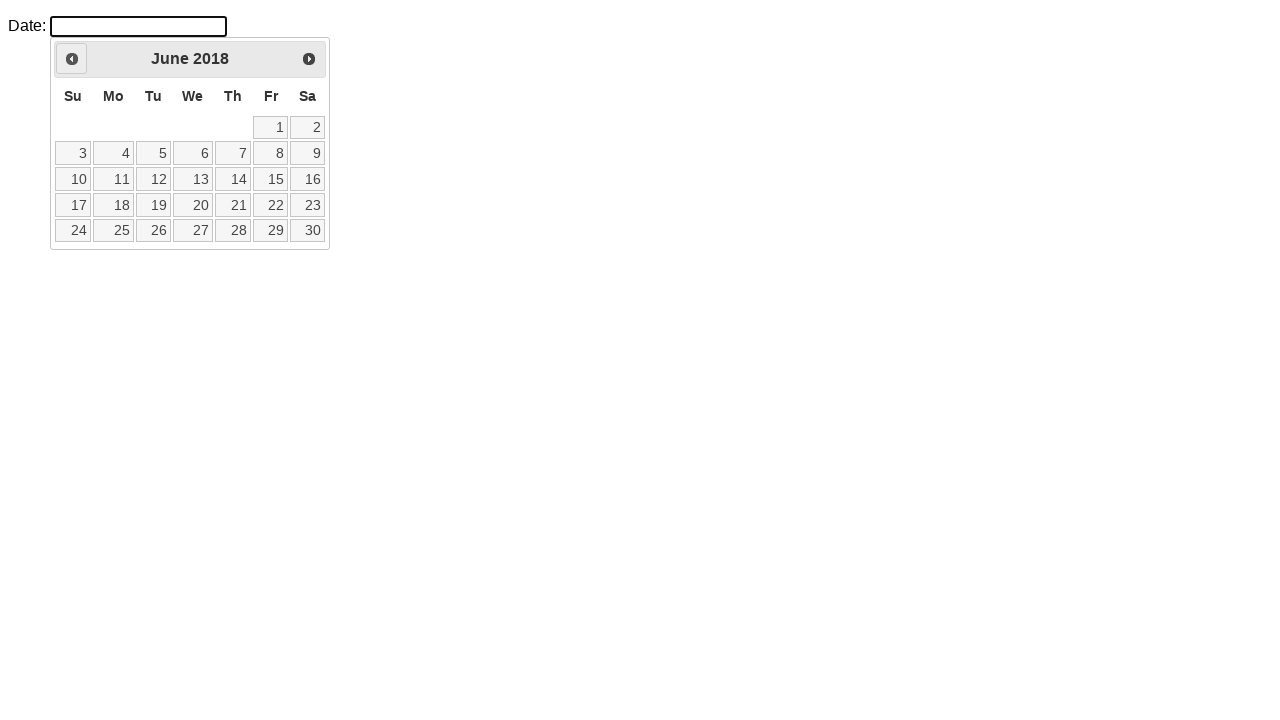

Waited for calendar to update
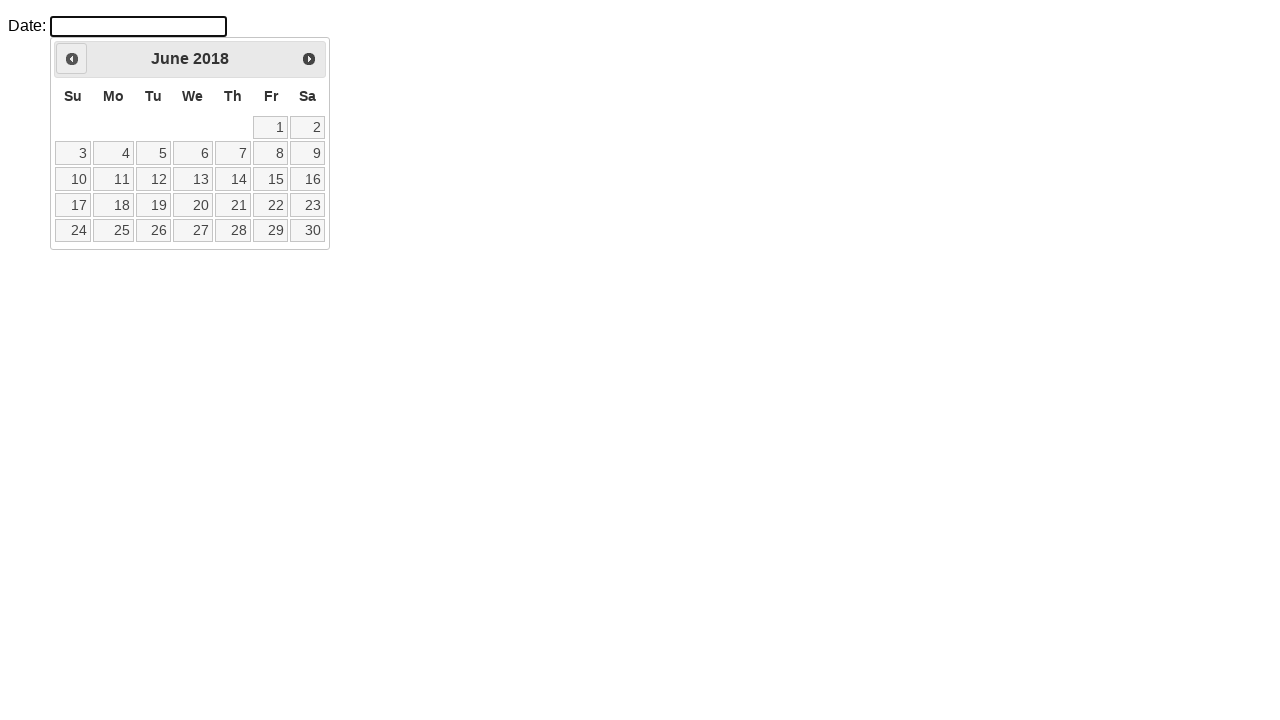

Retrieved current month: June
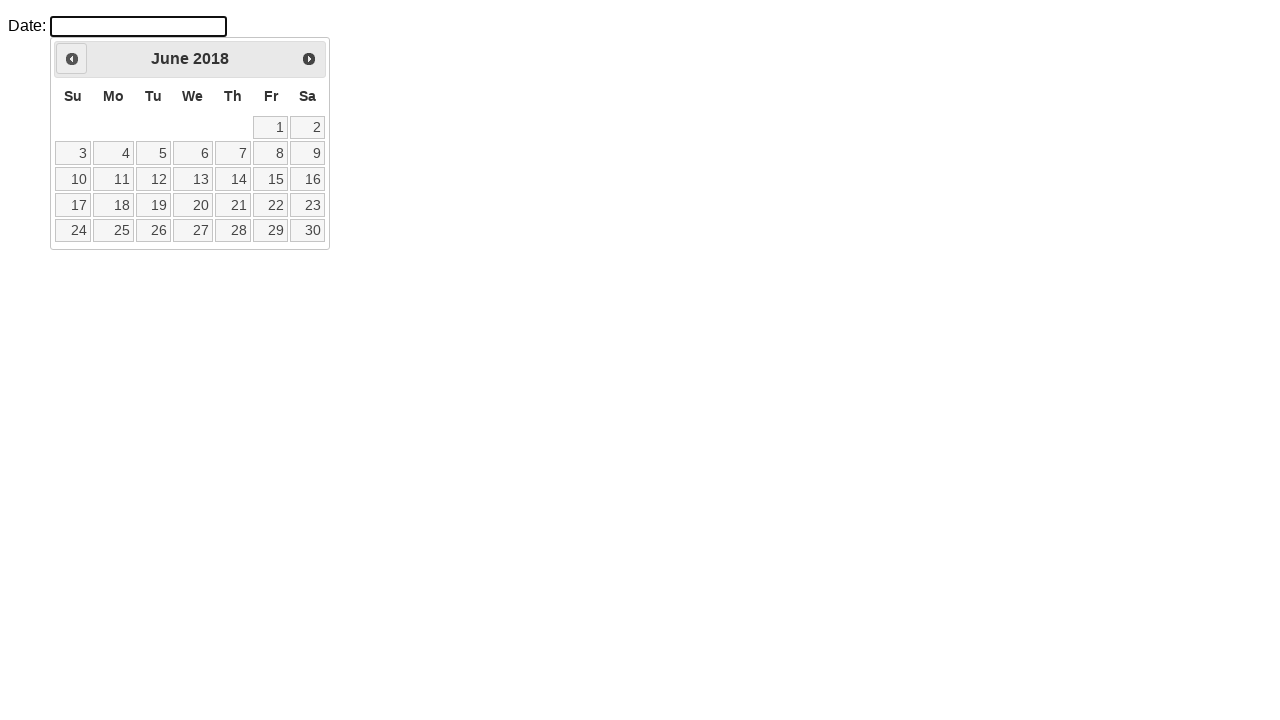

Retrieved current year: 2018
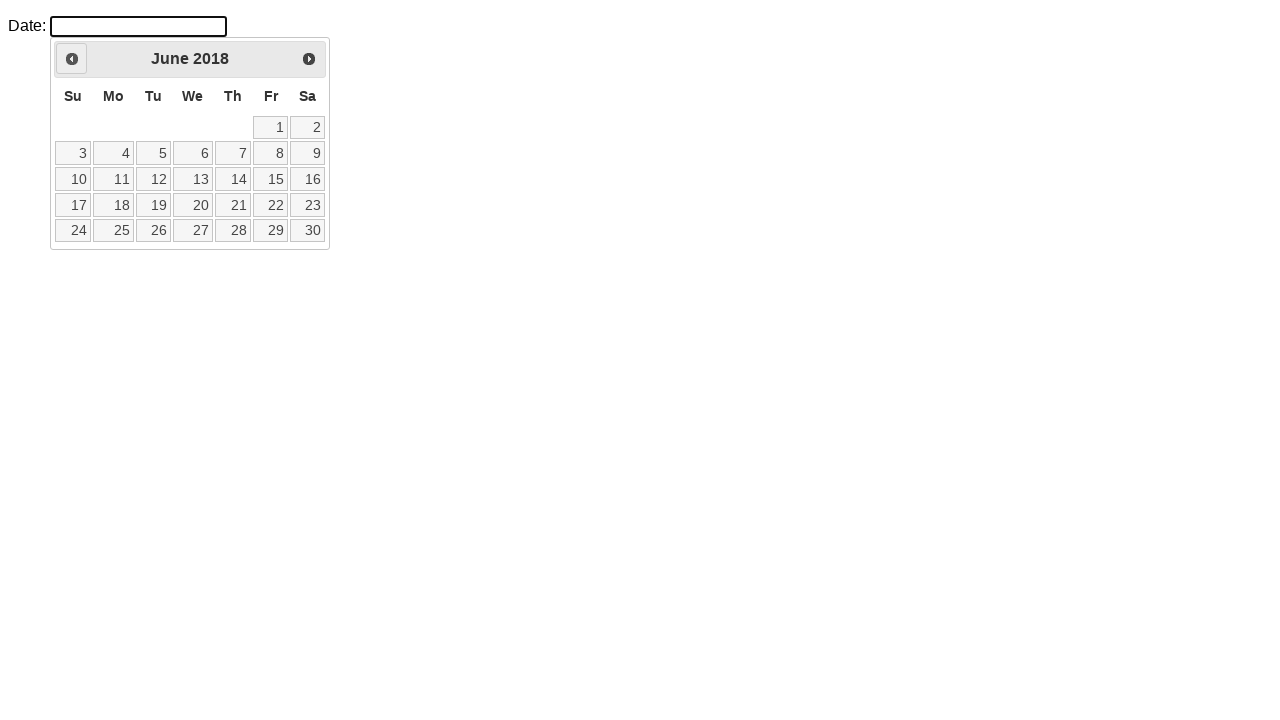

Clicked Previous button to navigate to previous month at (72, 59) on a.ui-datepicker-prev
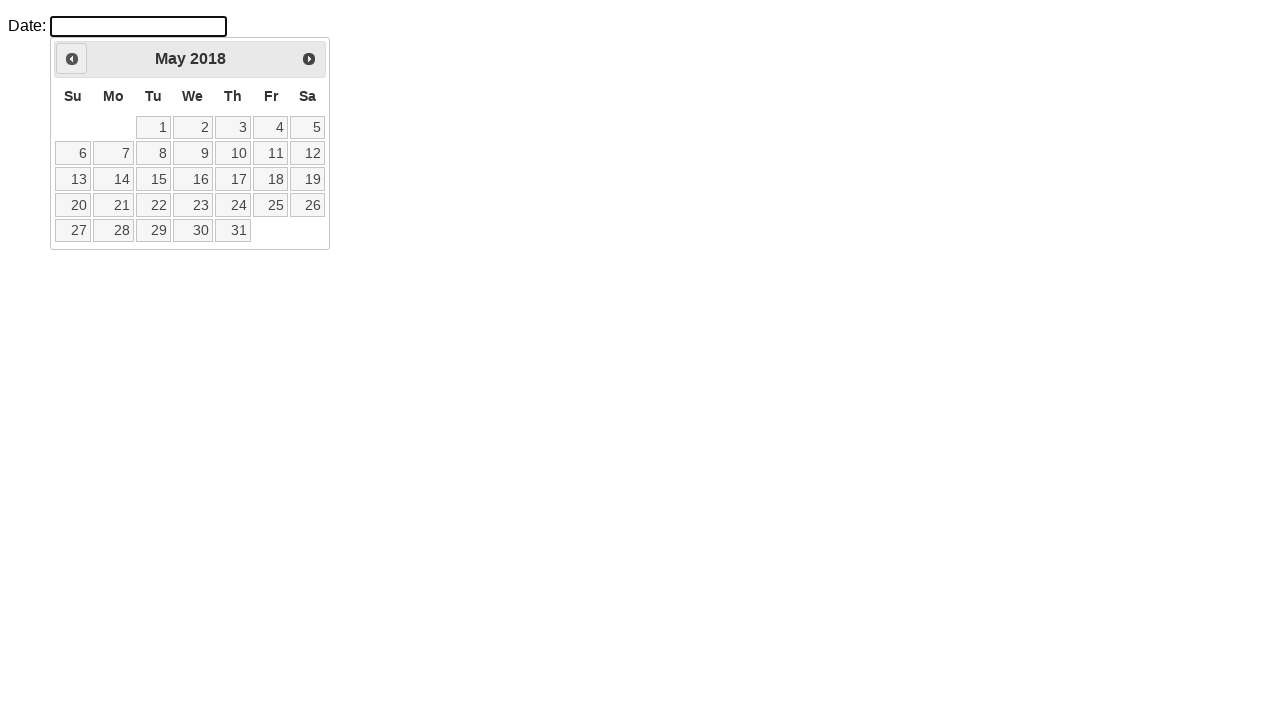

Waited for calendar to update
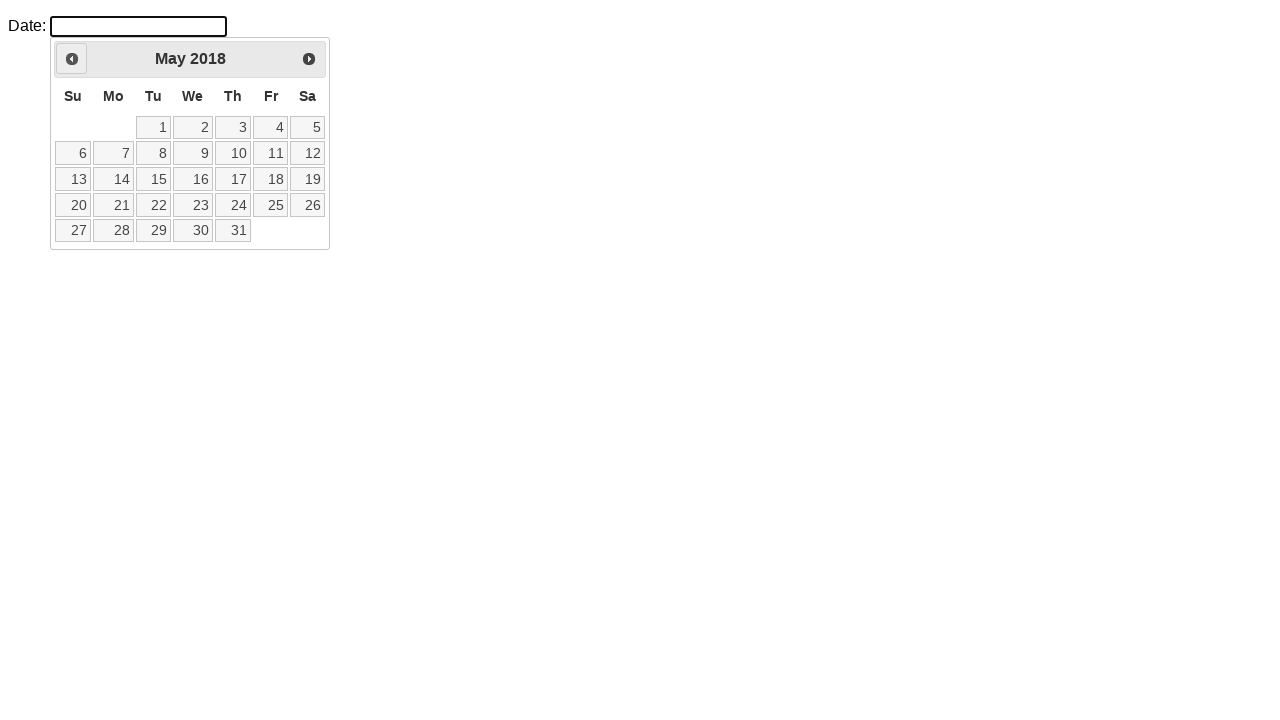

Retrieved current month: May
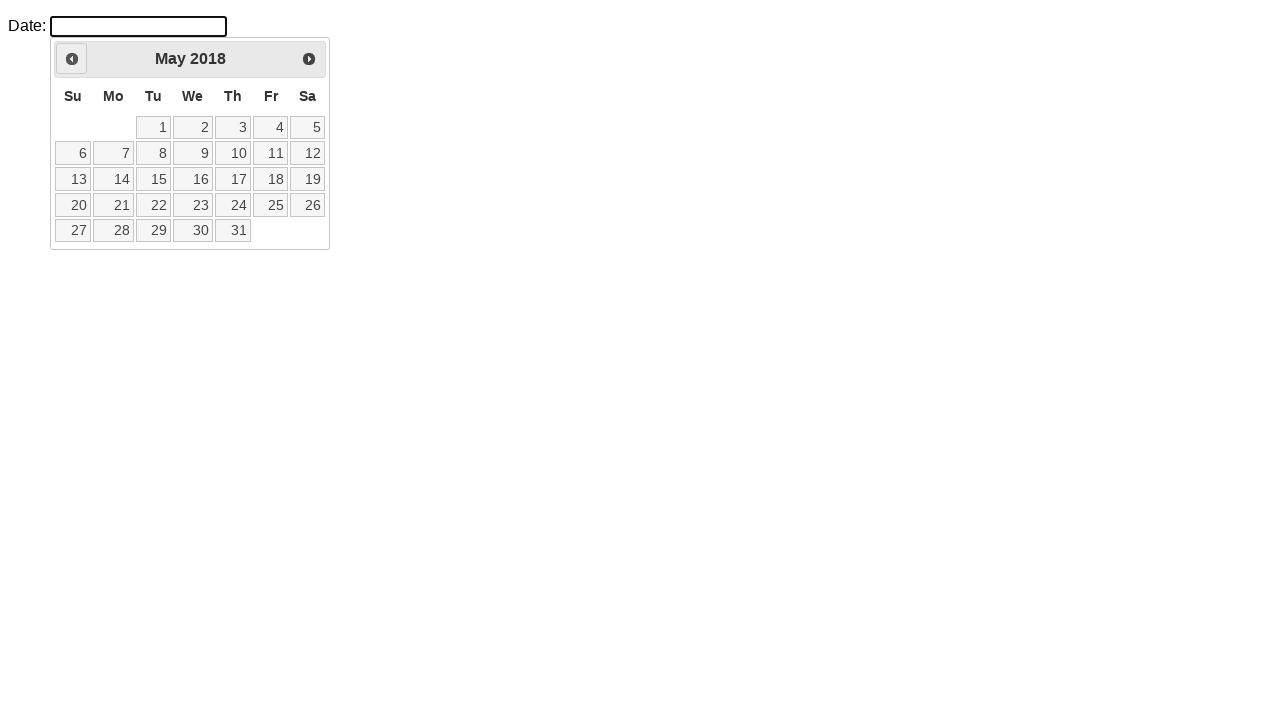

Retrieved current year: 2018
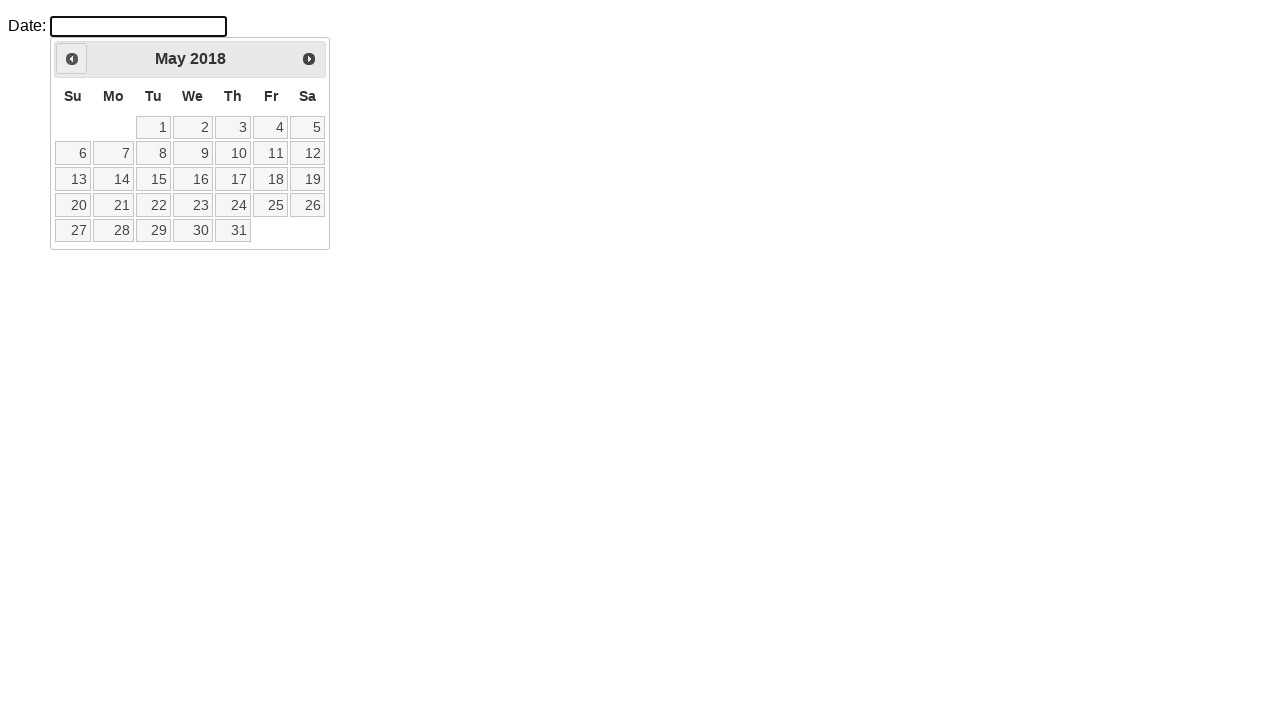

Clicked Previous button to navigate to previous month at (72, 59) on a.ui-datepicker-prev
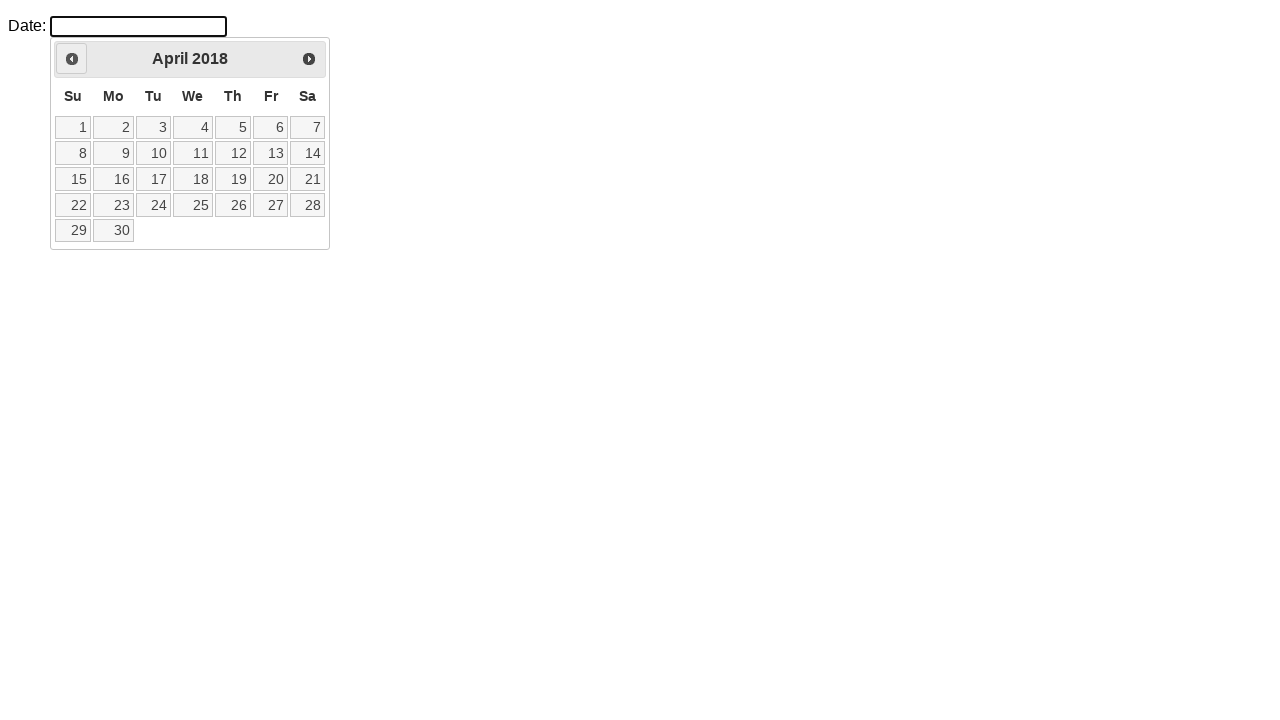

Waited for calendar to update
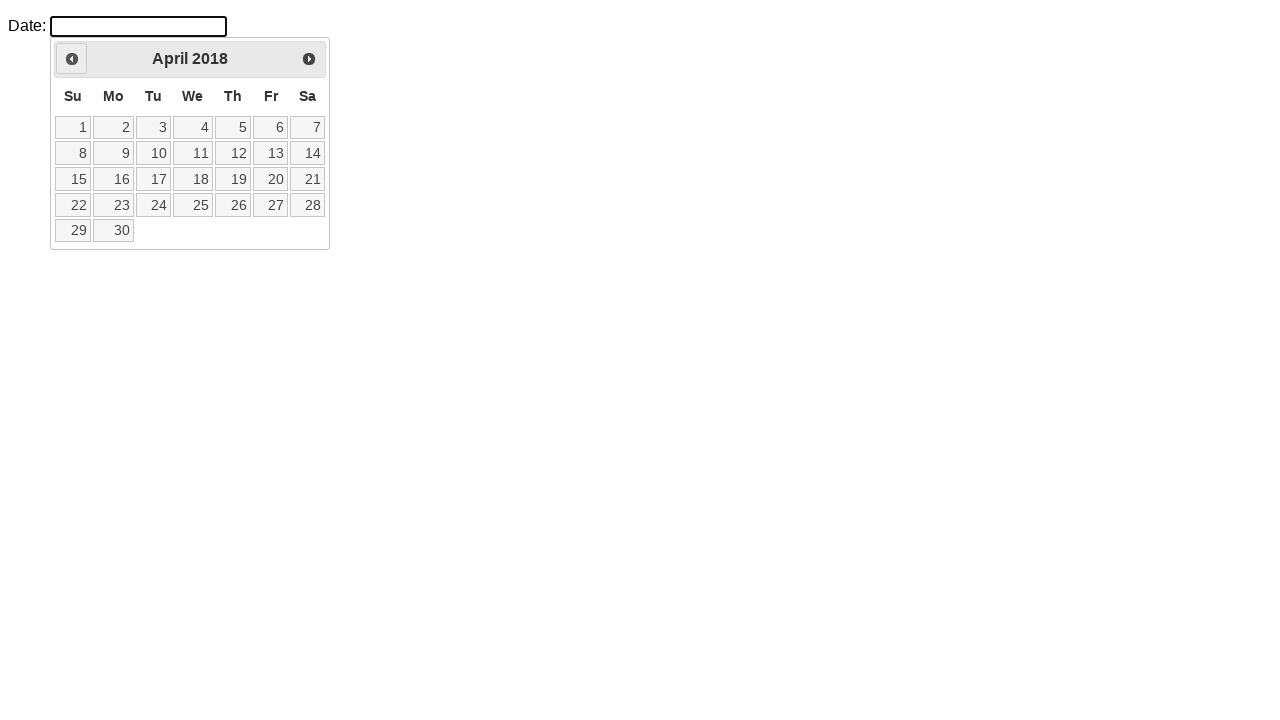

Retrieved current month: April
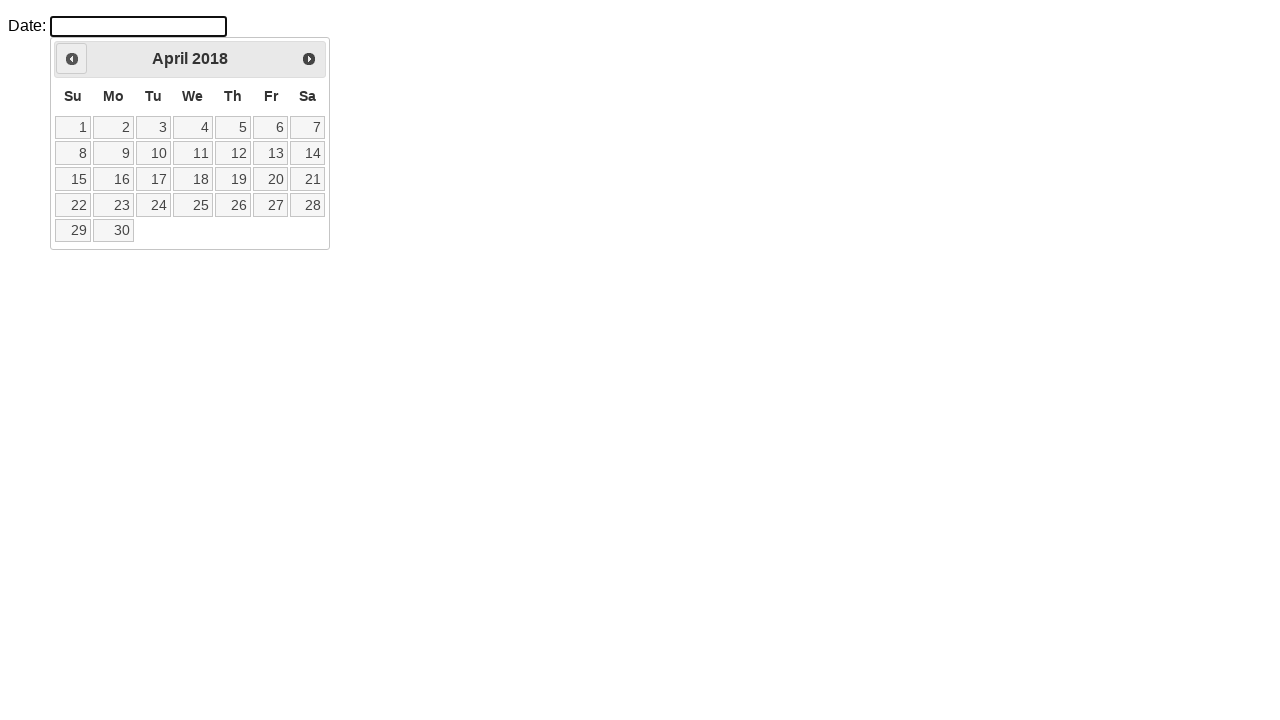

Retrieved current year: 2018
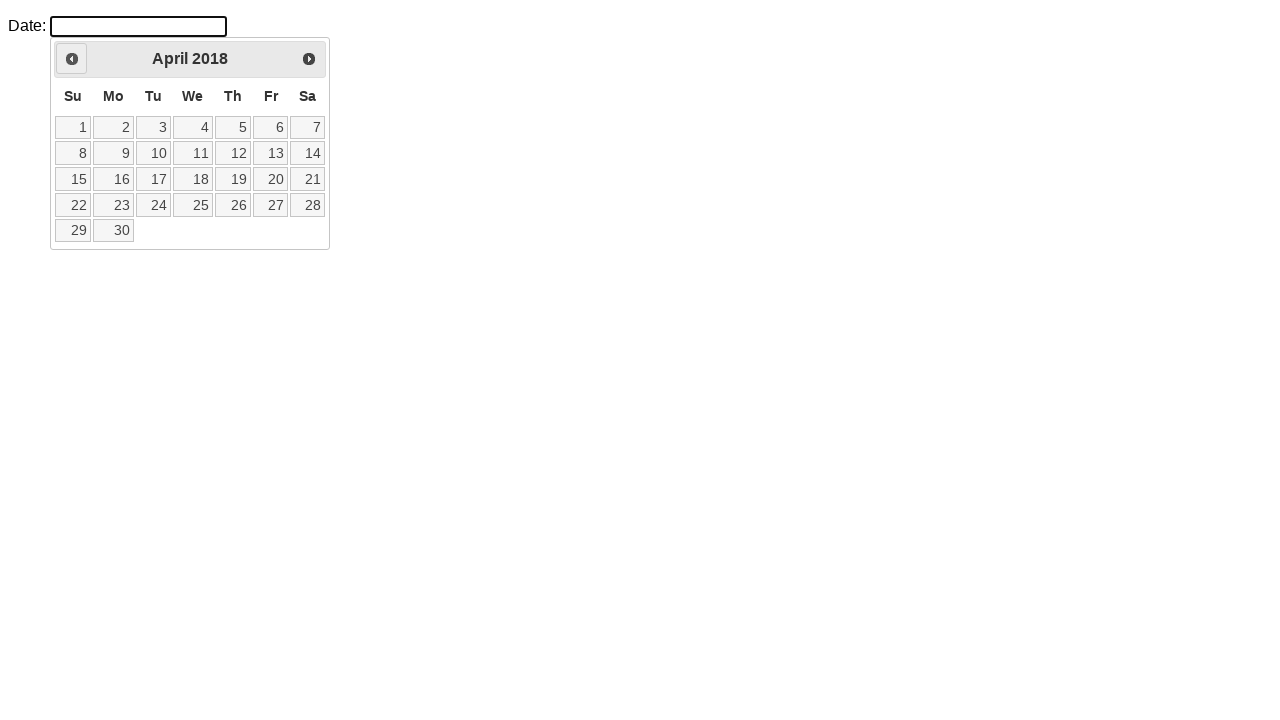

Clicked Previous button to navigate to previous month at (72, 59) on a.ui-datepicker-prev
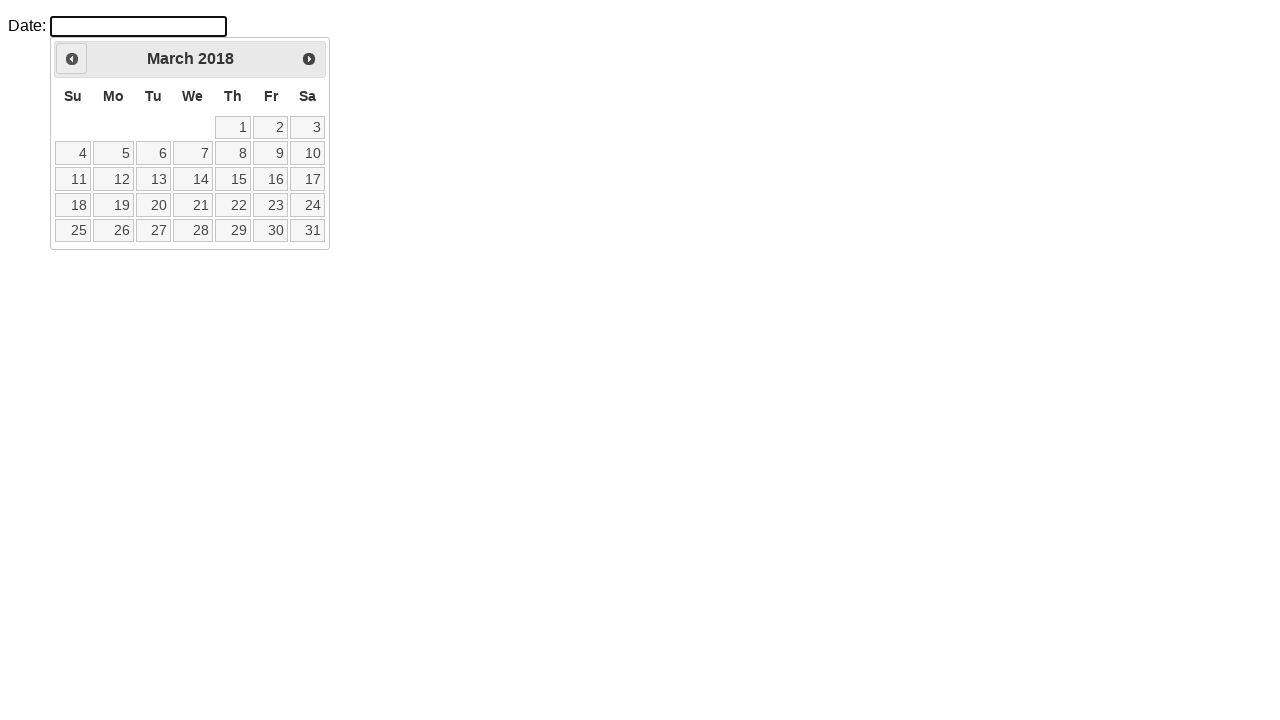

Waited for calendar to update
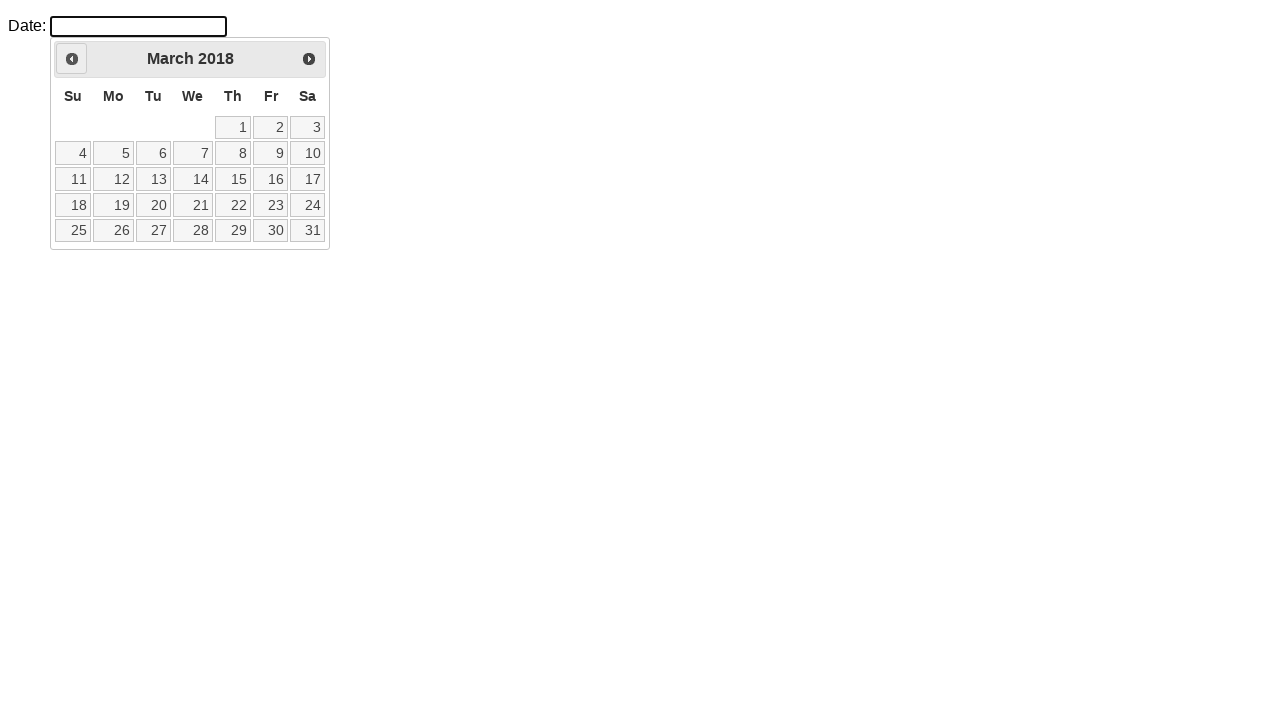

Retrieved current month: March
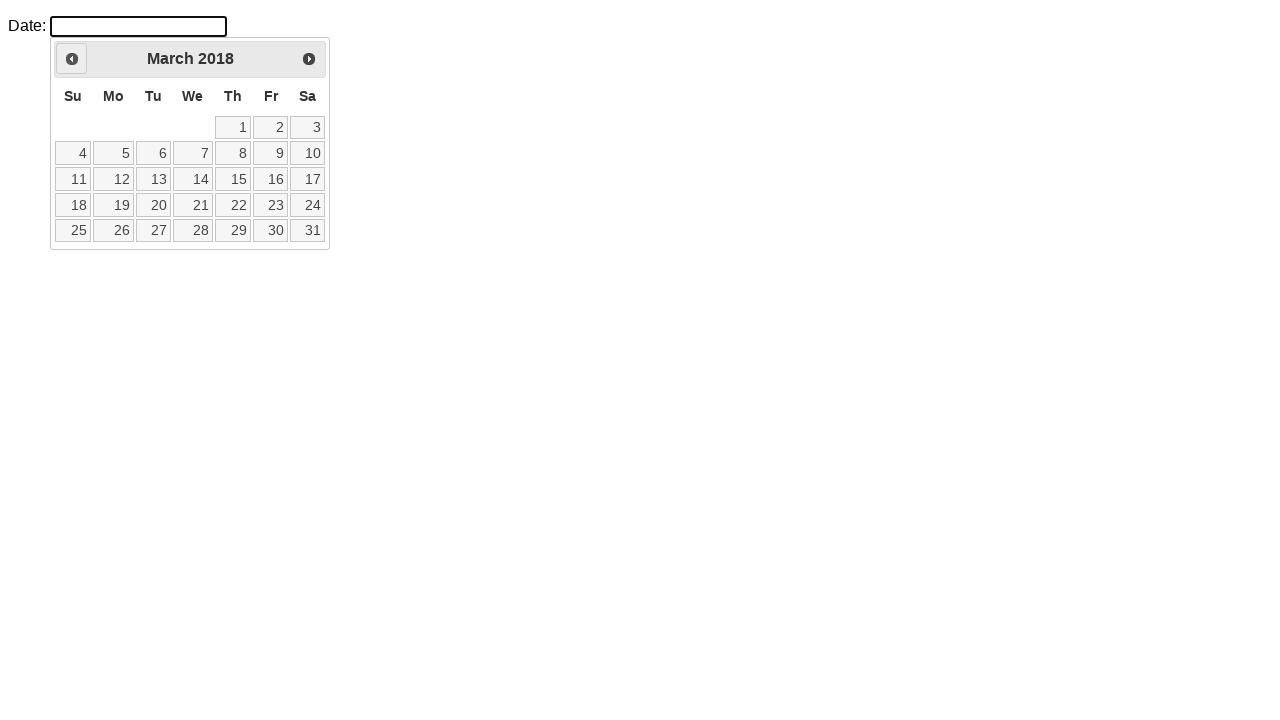

Retrieved current year: 2018
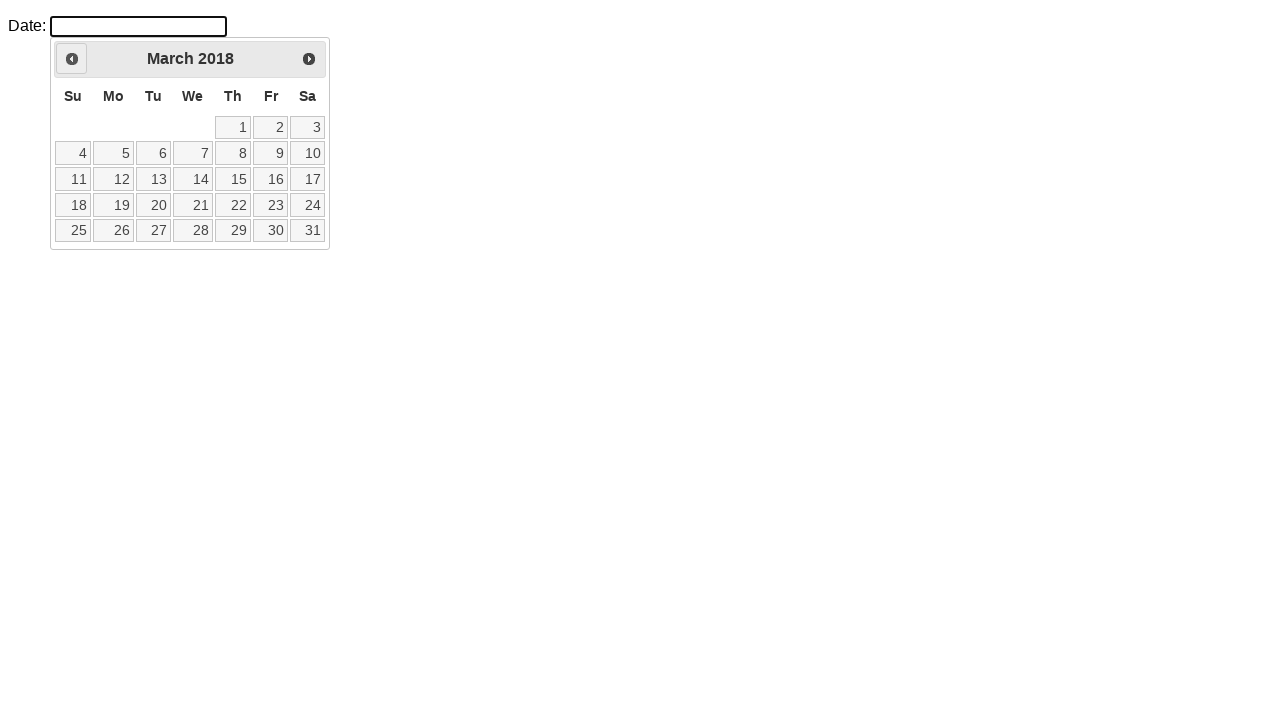

Clicked Previous button to navigate to previous month at (72, 59) on a.ui-datepicker-prev
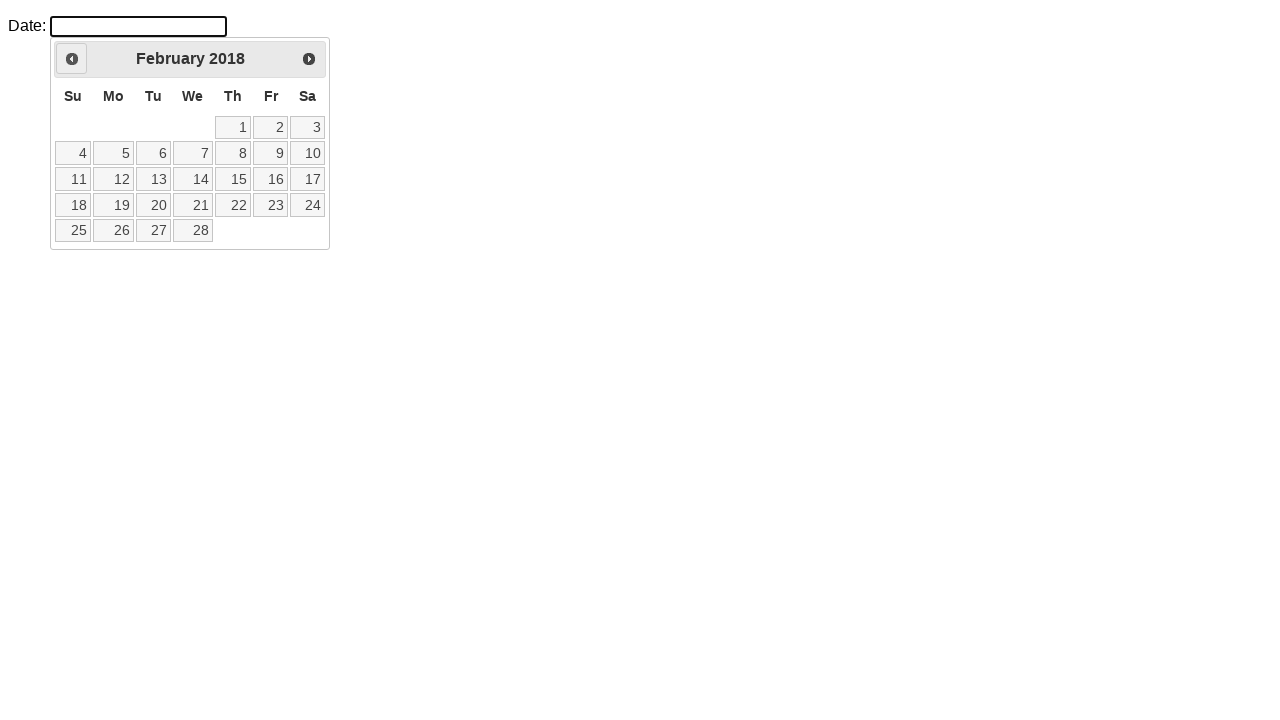

Waited for calendar to update
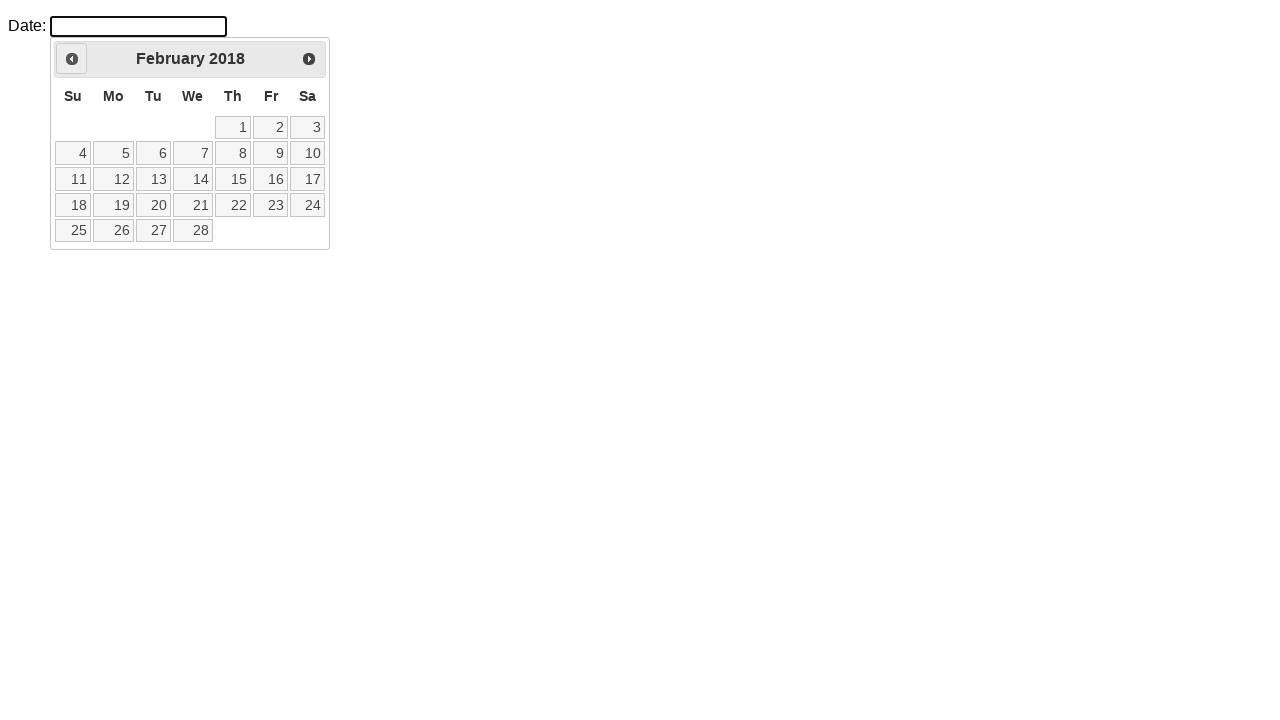

Retrieved current month: February
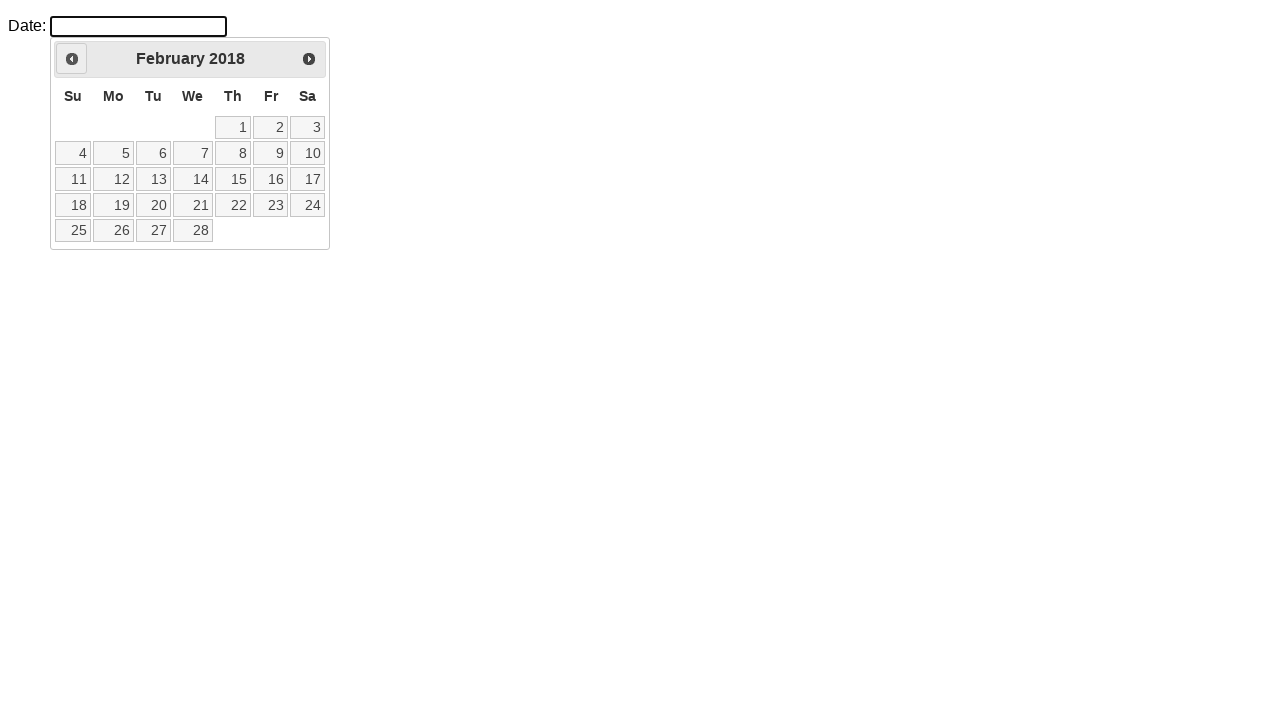

Retrieved current year: 2018
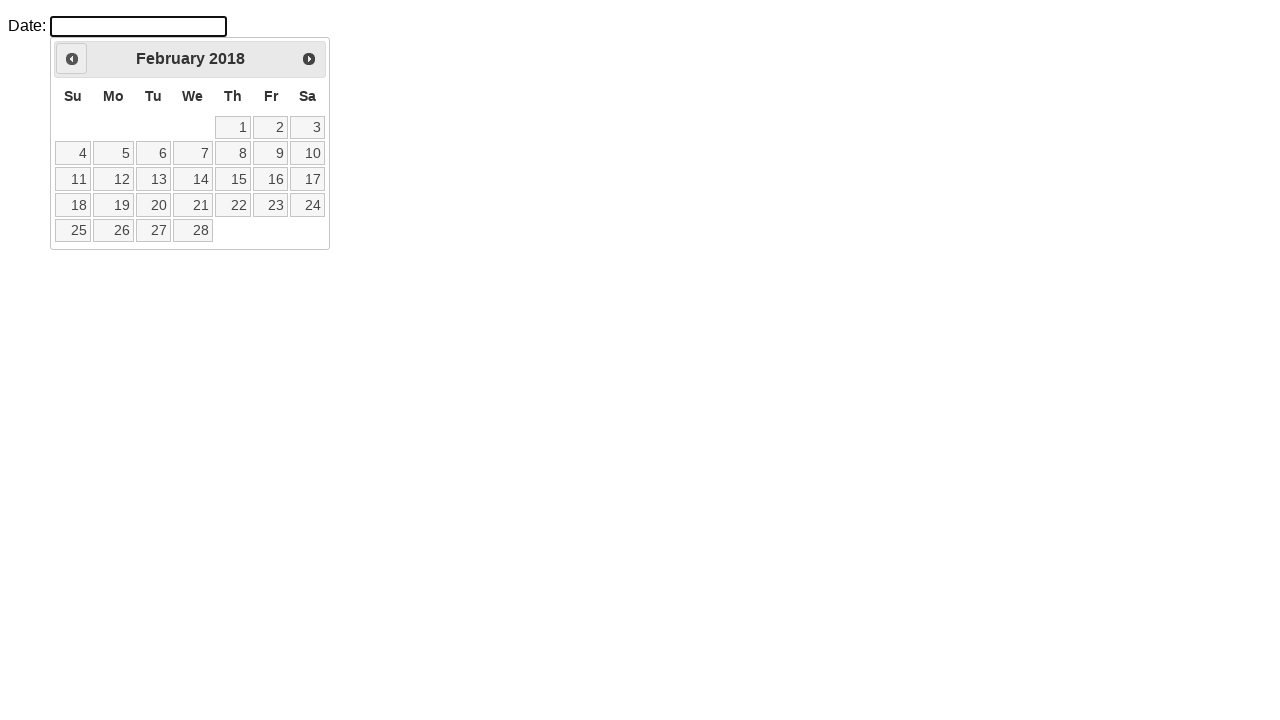

Clicked Previous button to navigate to previous month at (72, 59) on a.ui-datepicker-prev
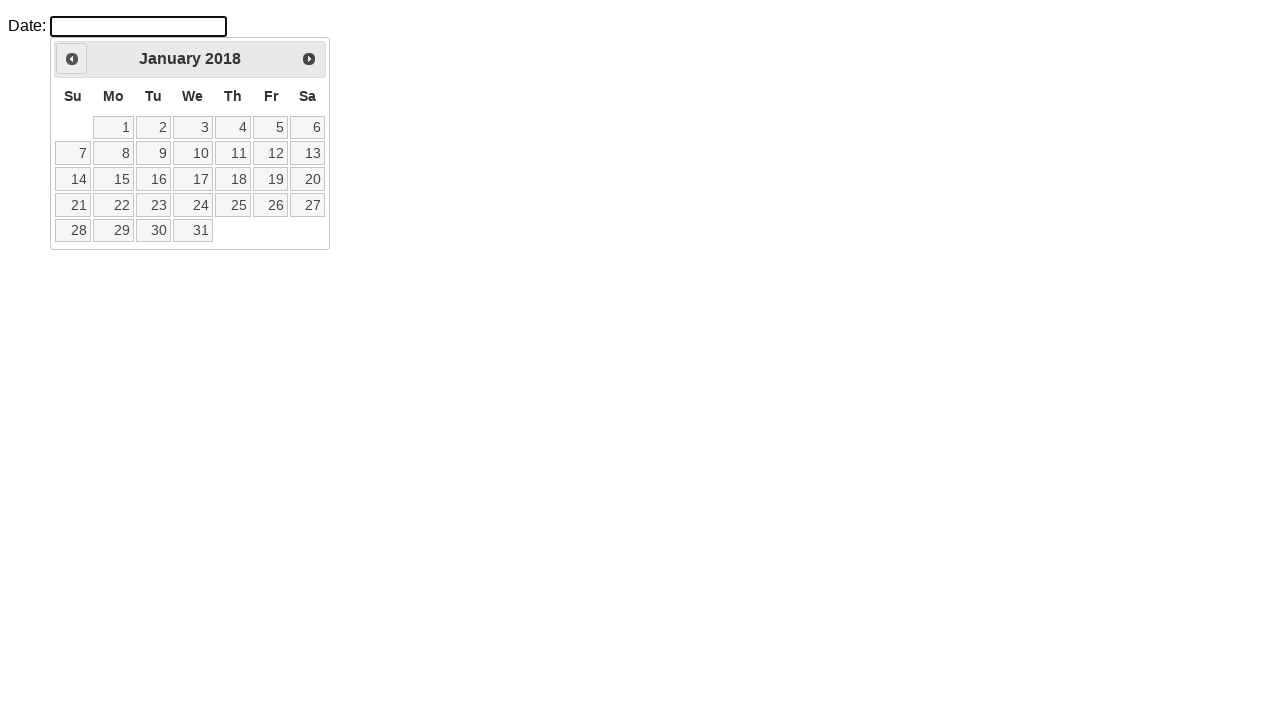

Waited for calendar to update
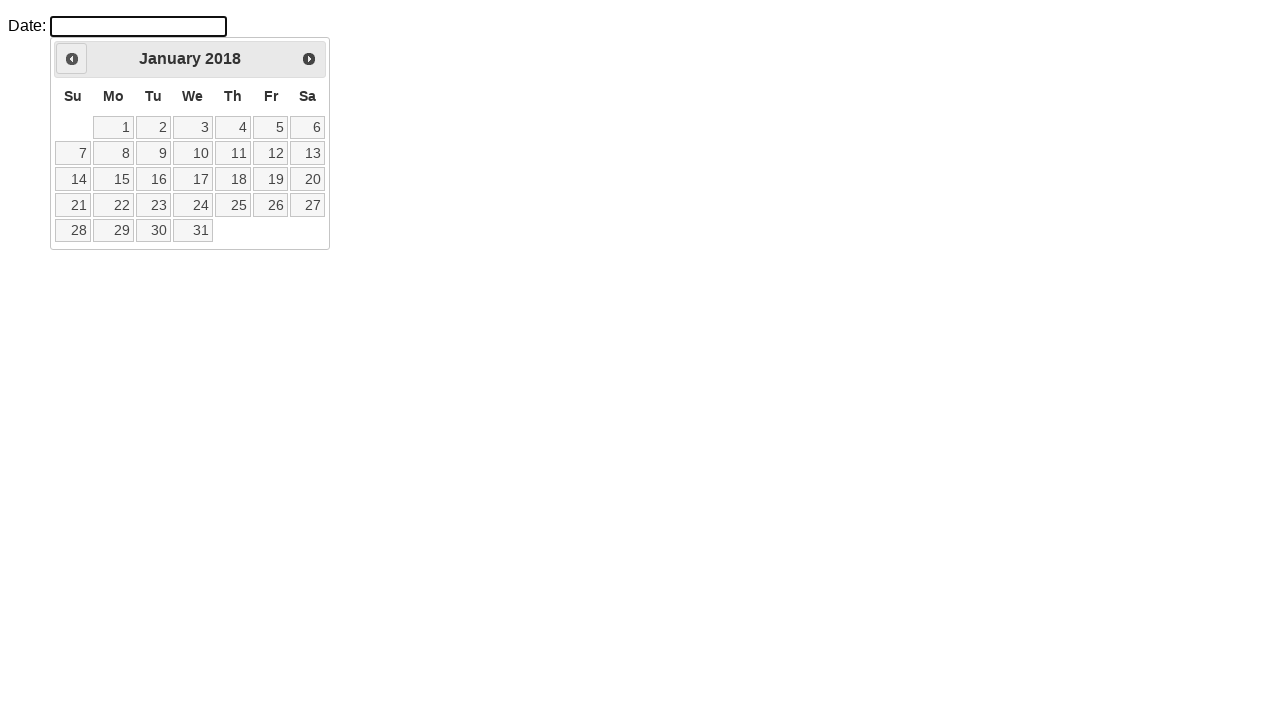

Retrieved current month: January
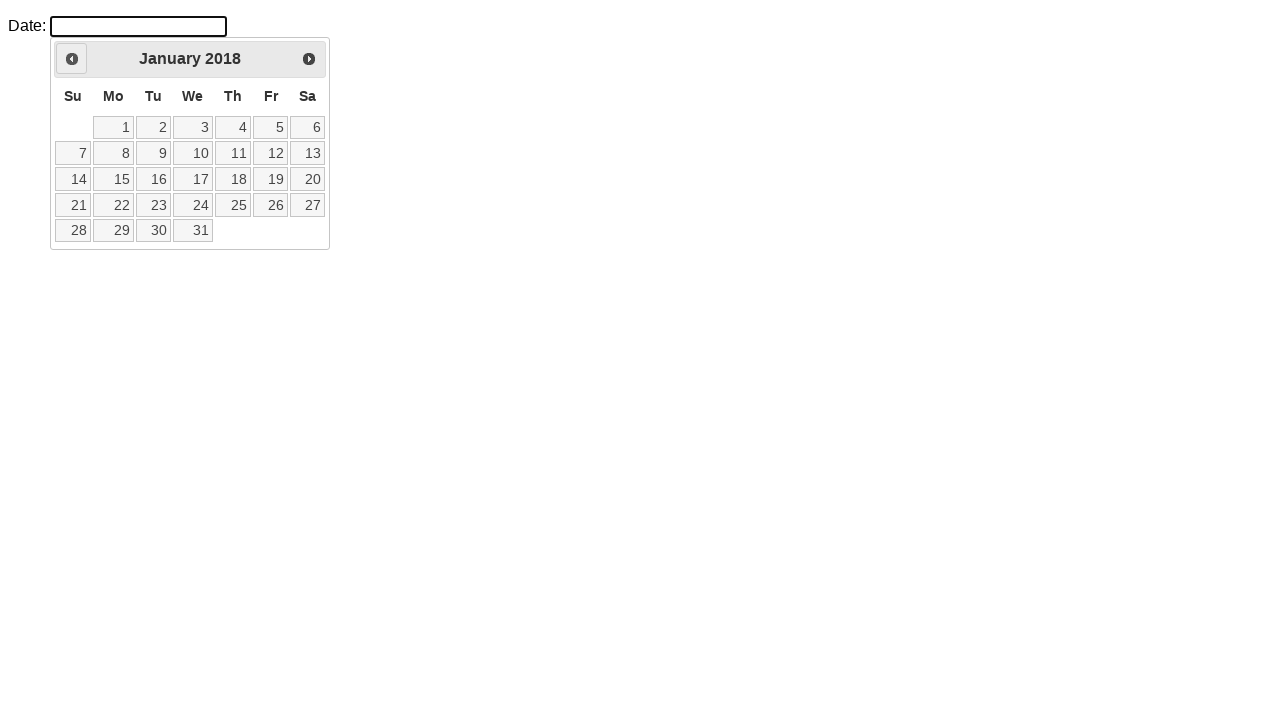

Retrieved current year: 2018
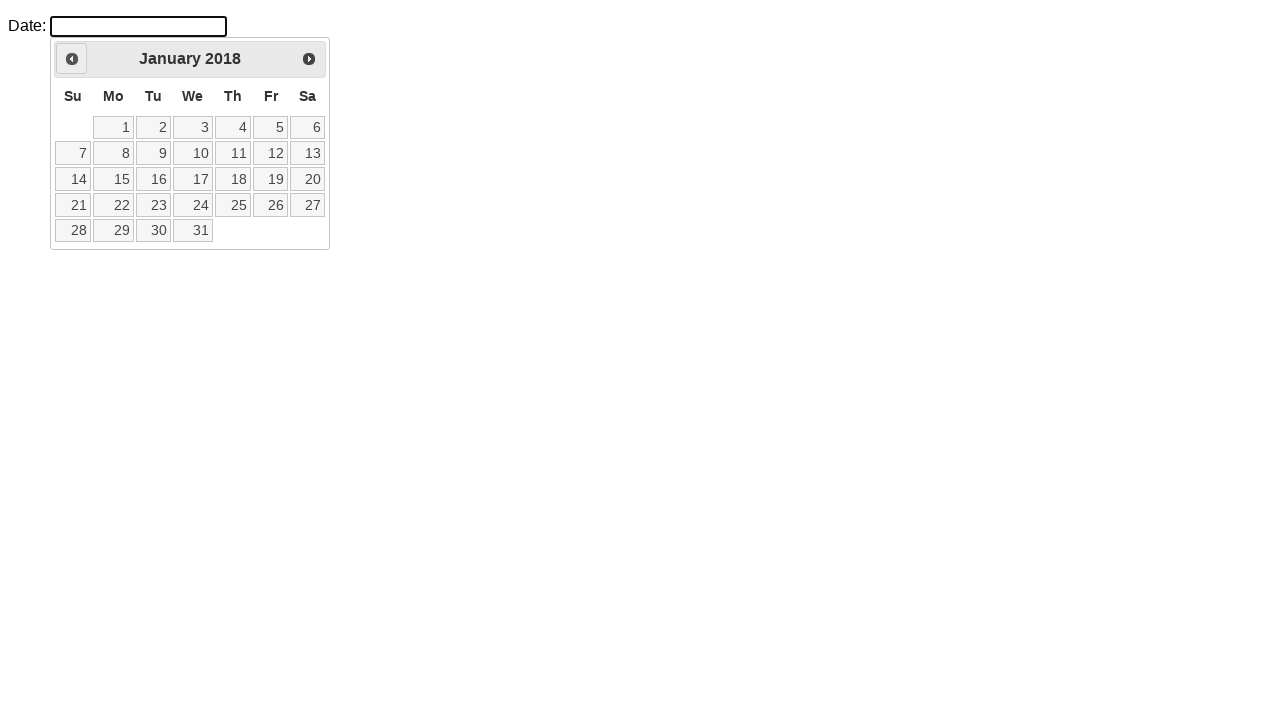

Clicked Previous button to navigate to previous month at (72, 59) on a.ui-datepicker-prev
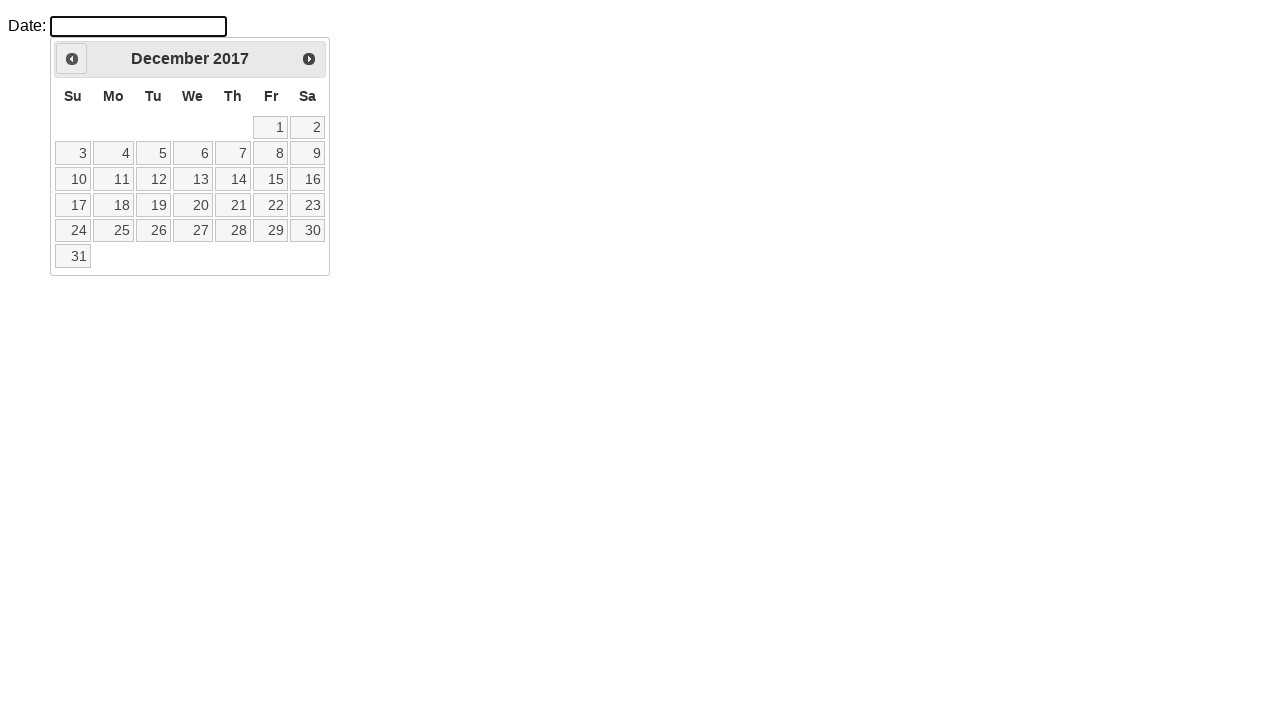

Waited for calendar to update
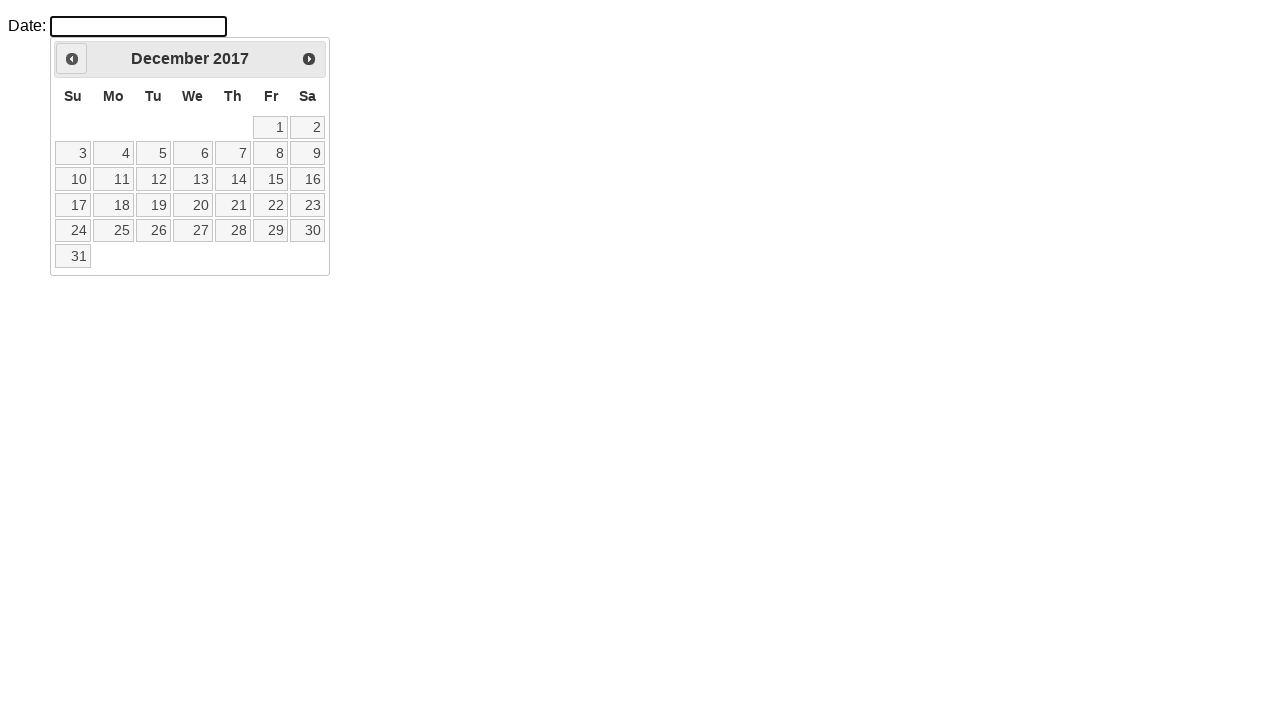

Retrieved current month: December
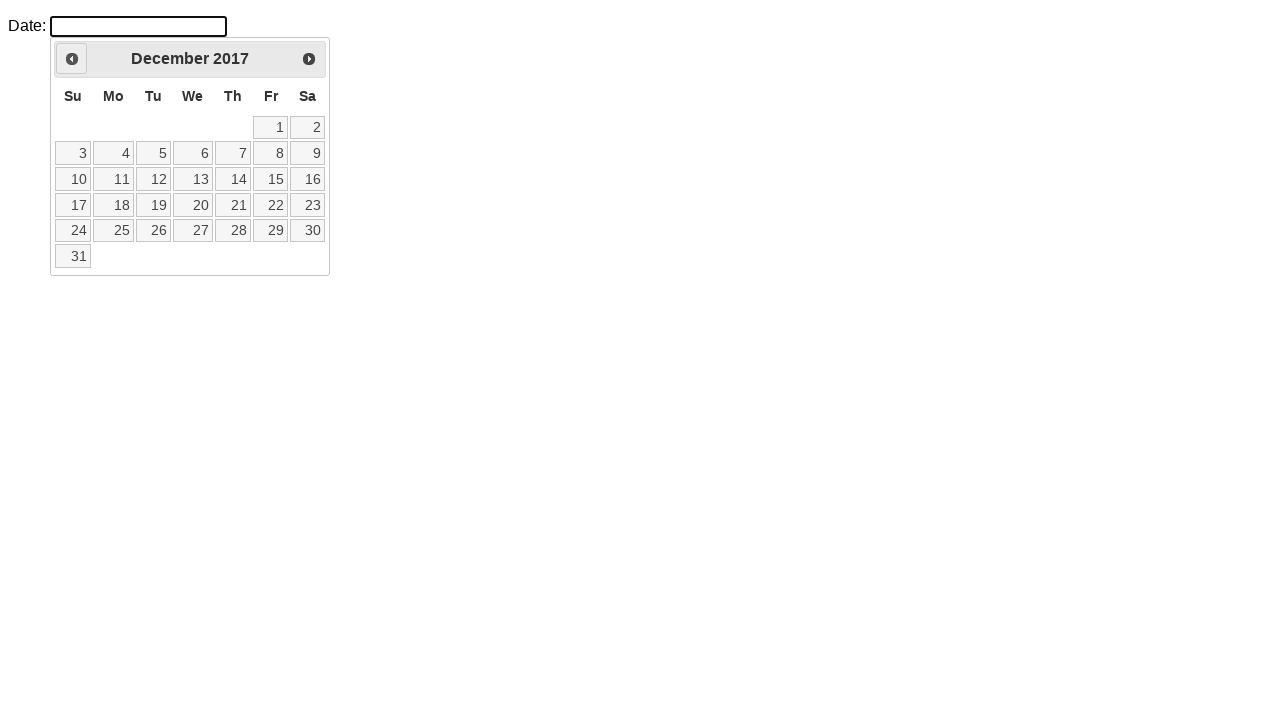

Retrieved current year: 2017
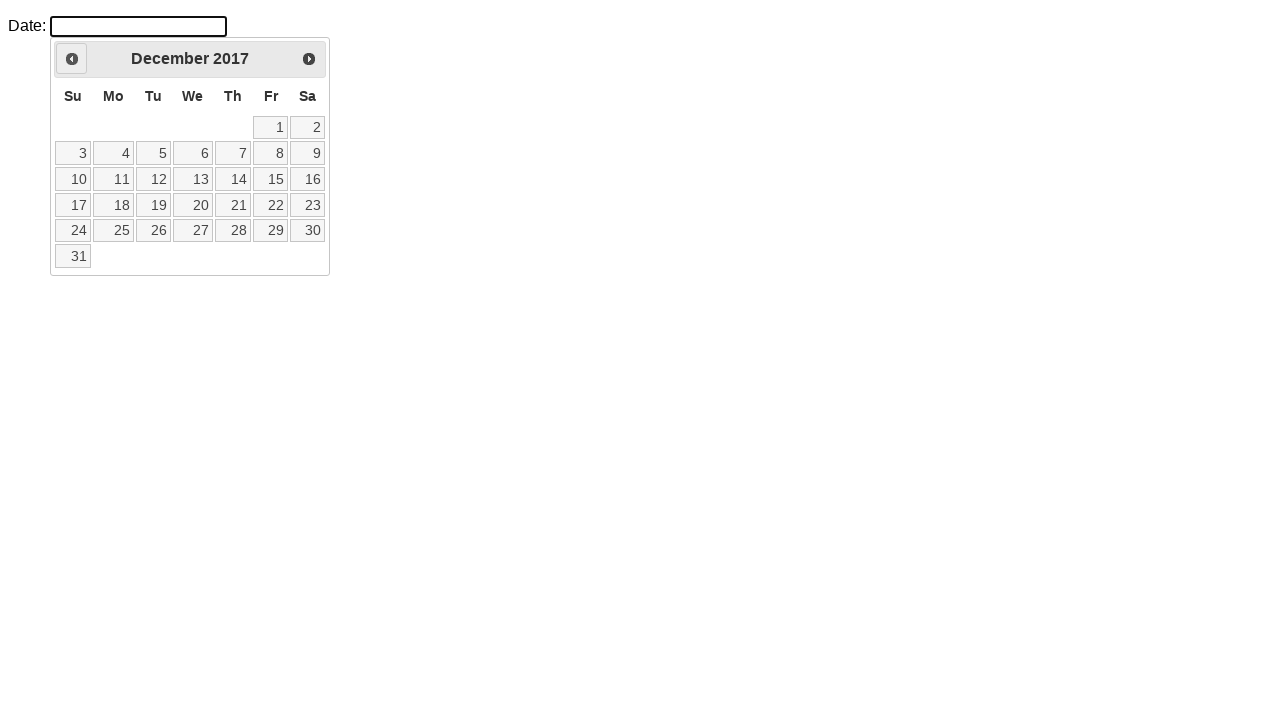

Clicked Previous button to navigate to previous month at (72, 59) on a.ui-datepicker-prev
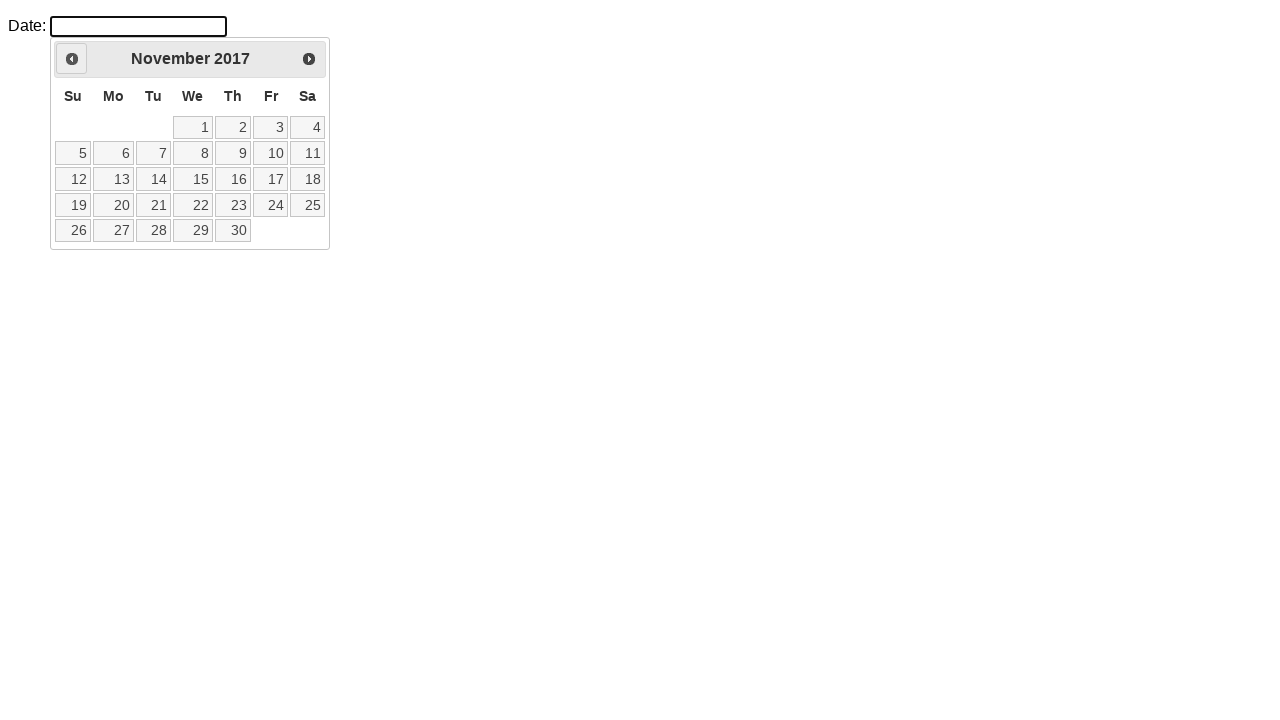

Waited for calendar to update
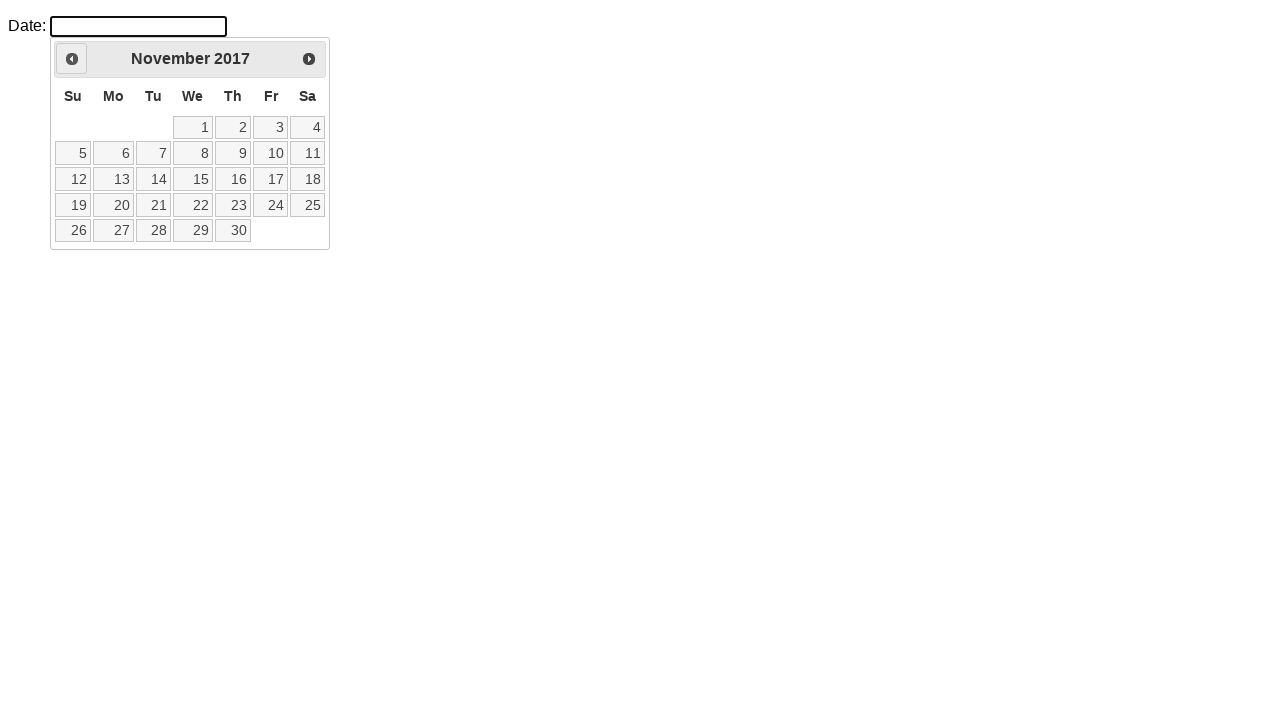

Retrieved current month: November
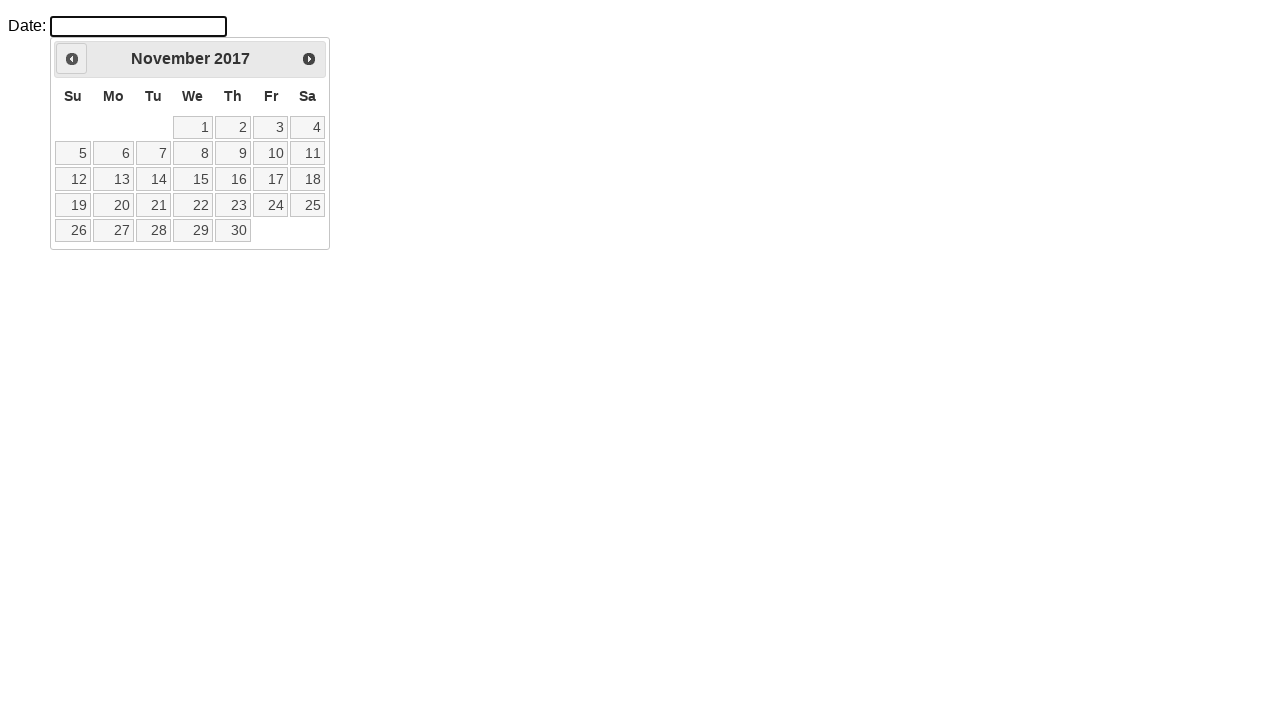

Retrieved current year: 2017
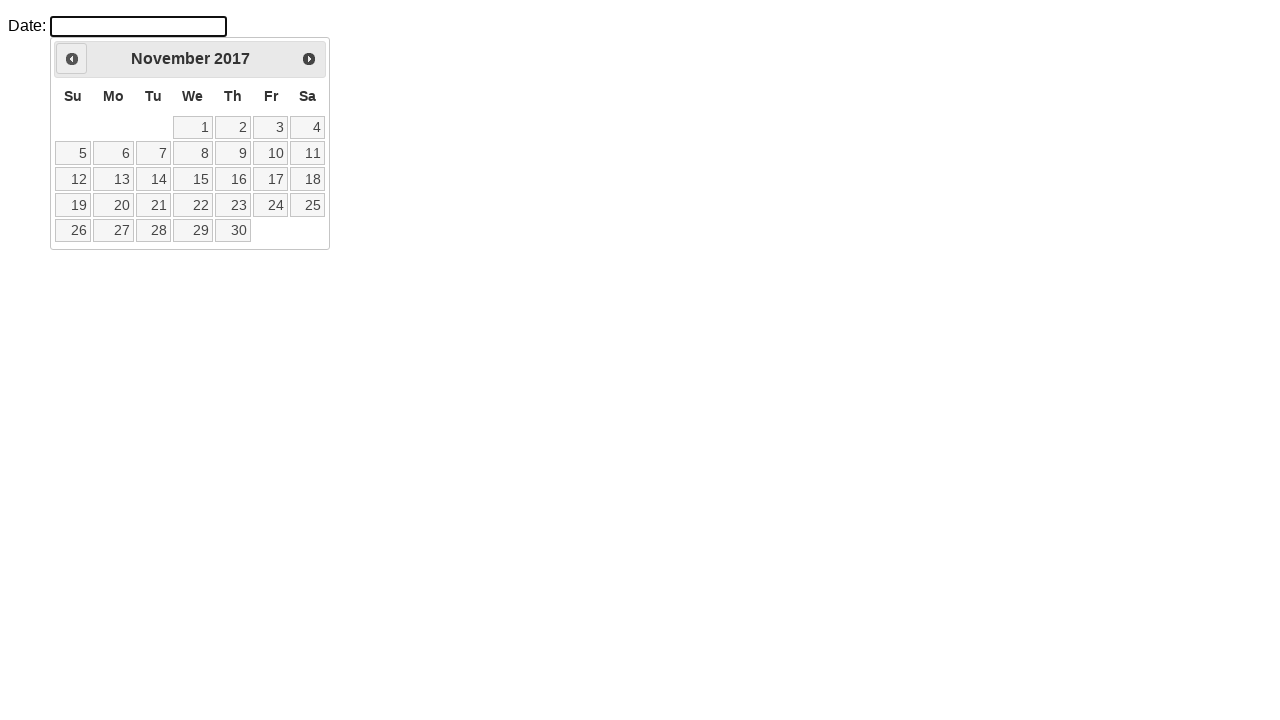

Clicked Previous button to navigate to previous month at (72, 59) on a.ui-datepicker-prev
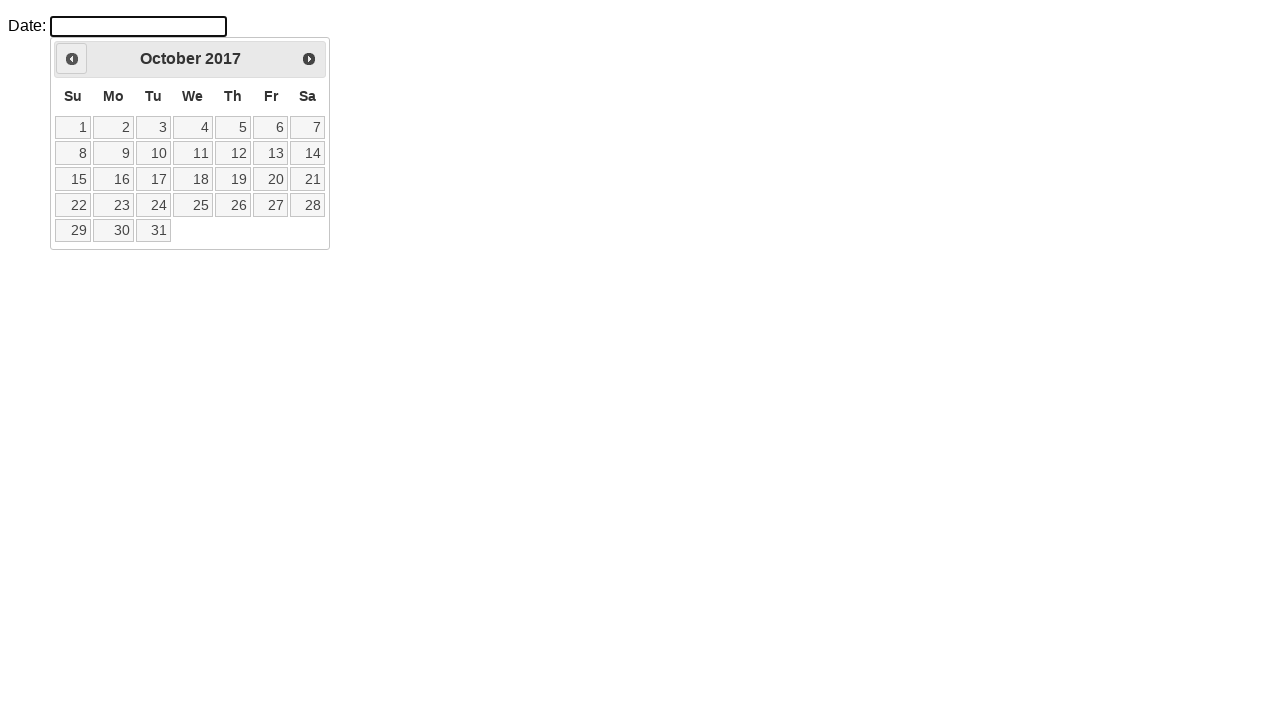

Waited for calendar to update
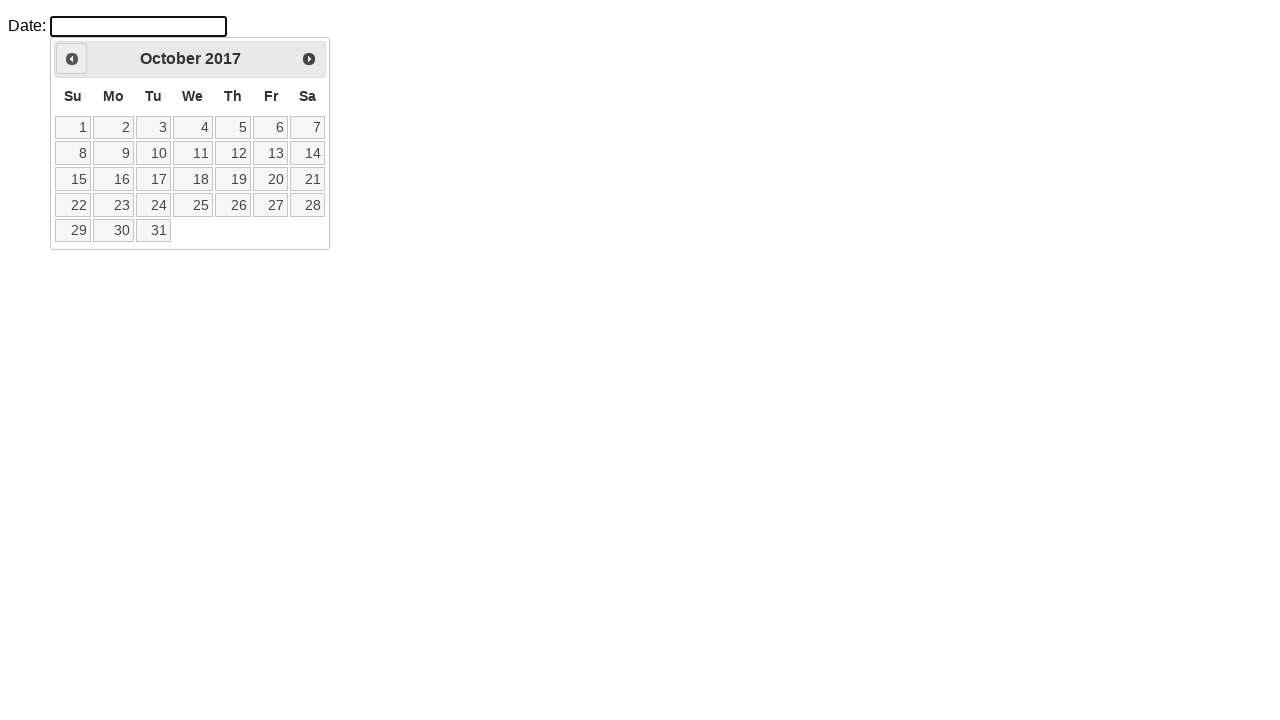

Retrieved current month: October
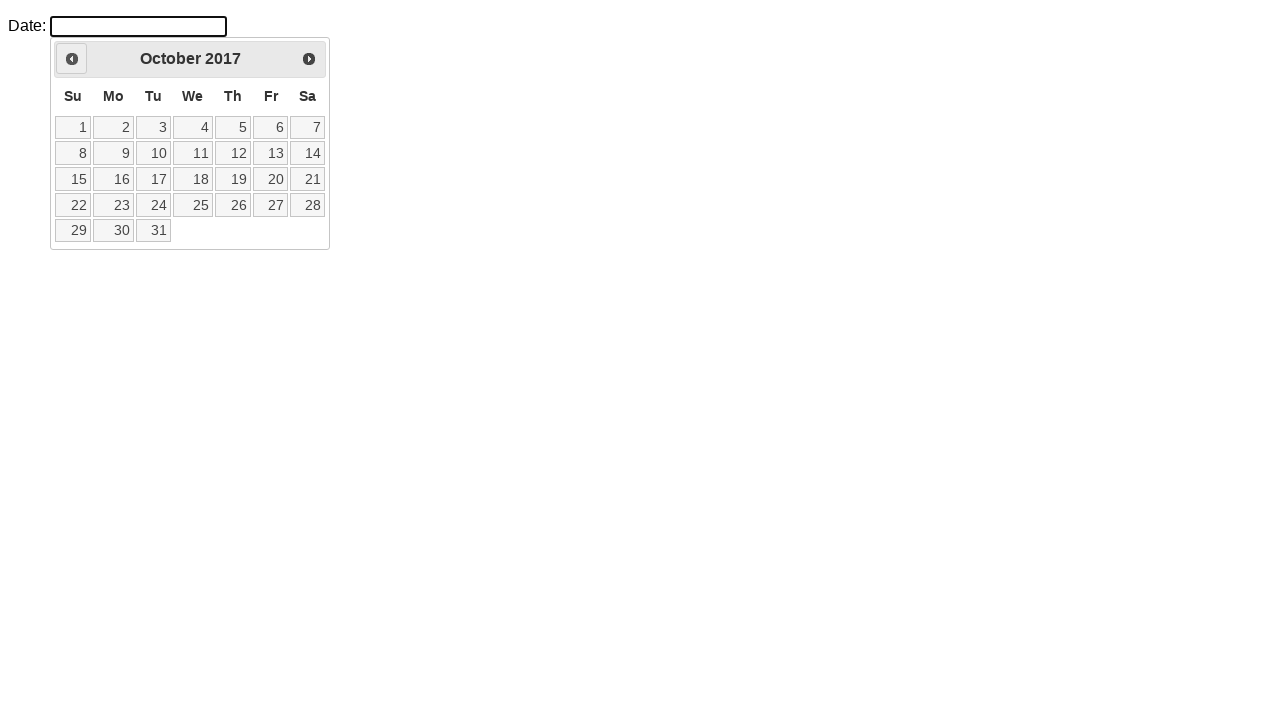

Retrieved current year: 2017
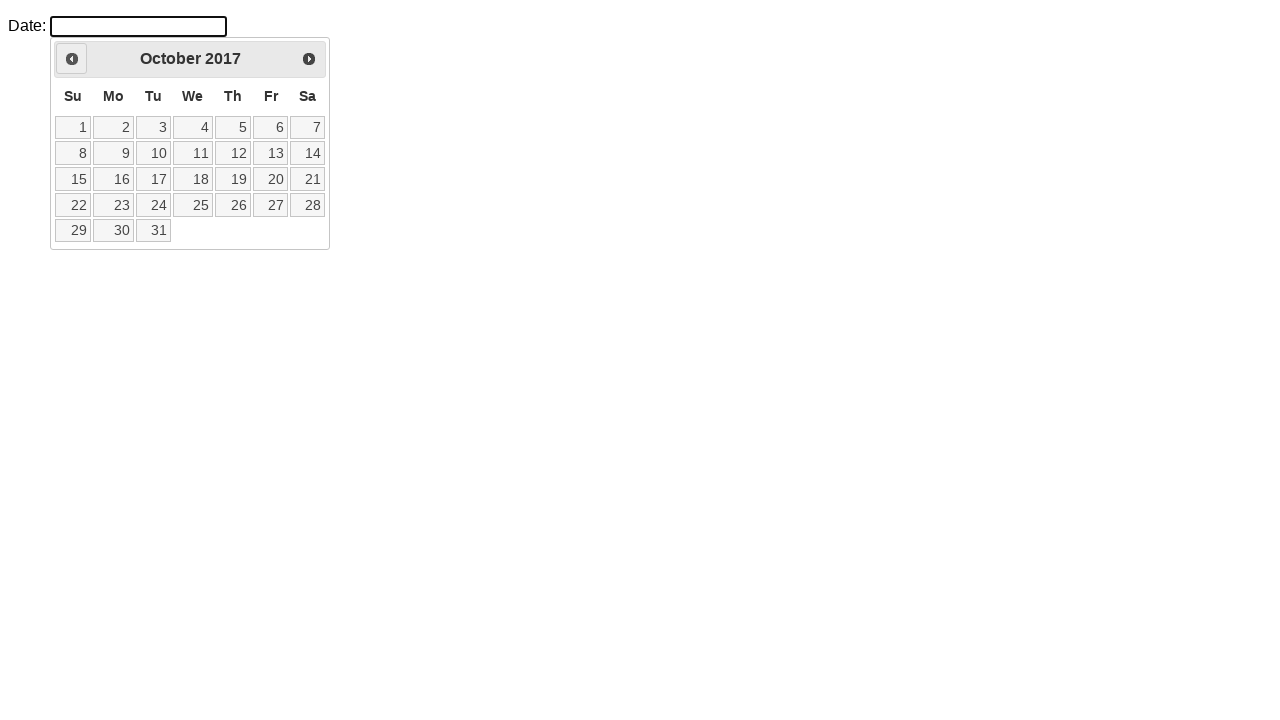

Clicked Previous button to navigate to previous month at (72, 59) on a.ui-datepicker-prev
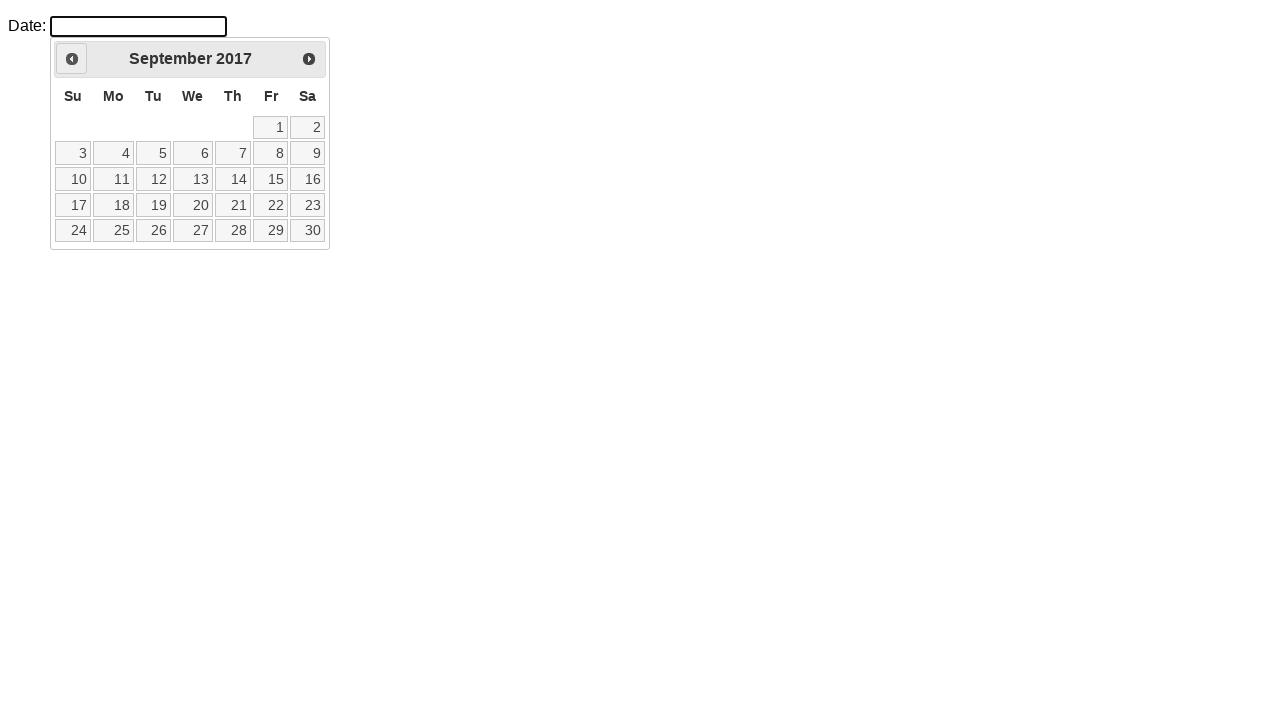

Waited for calendar to update
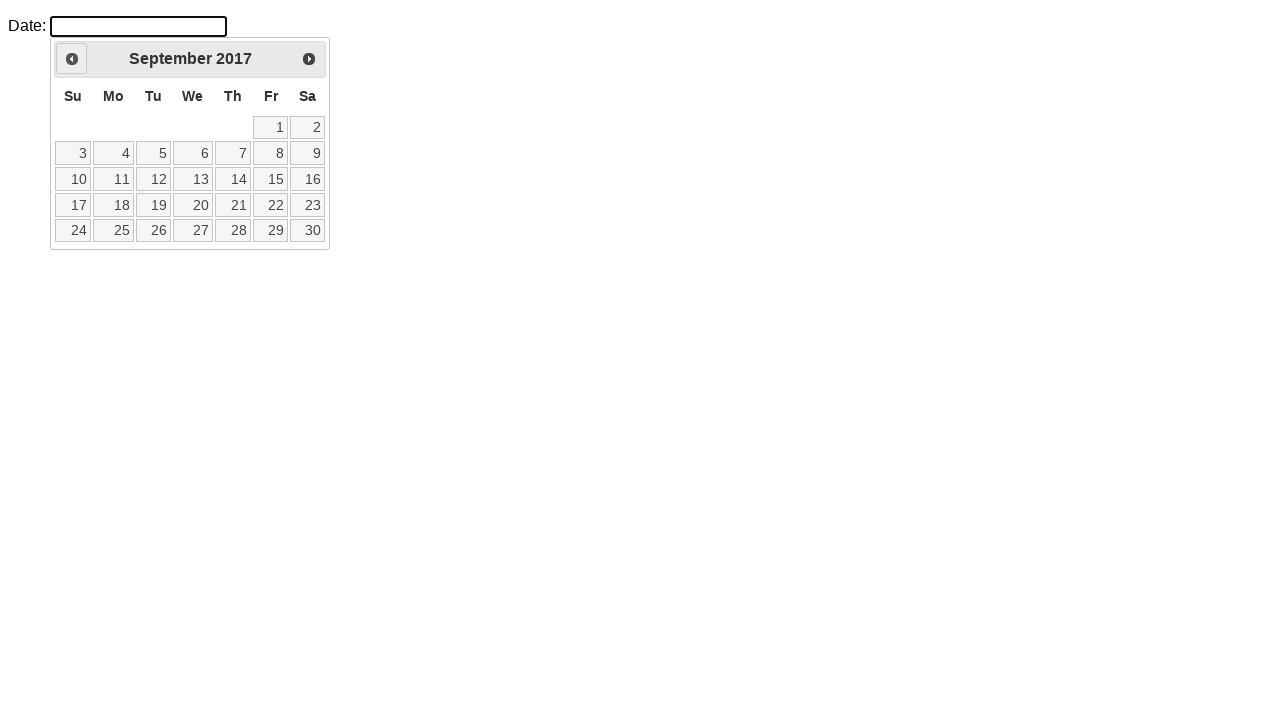

Retrieved current month: September
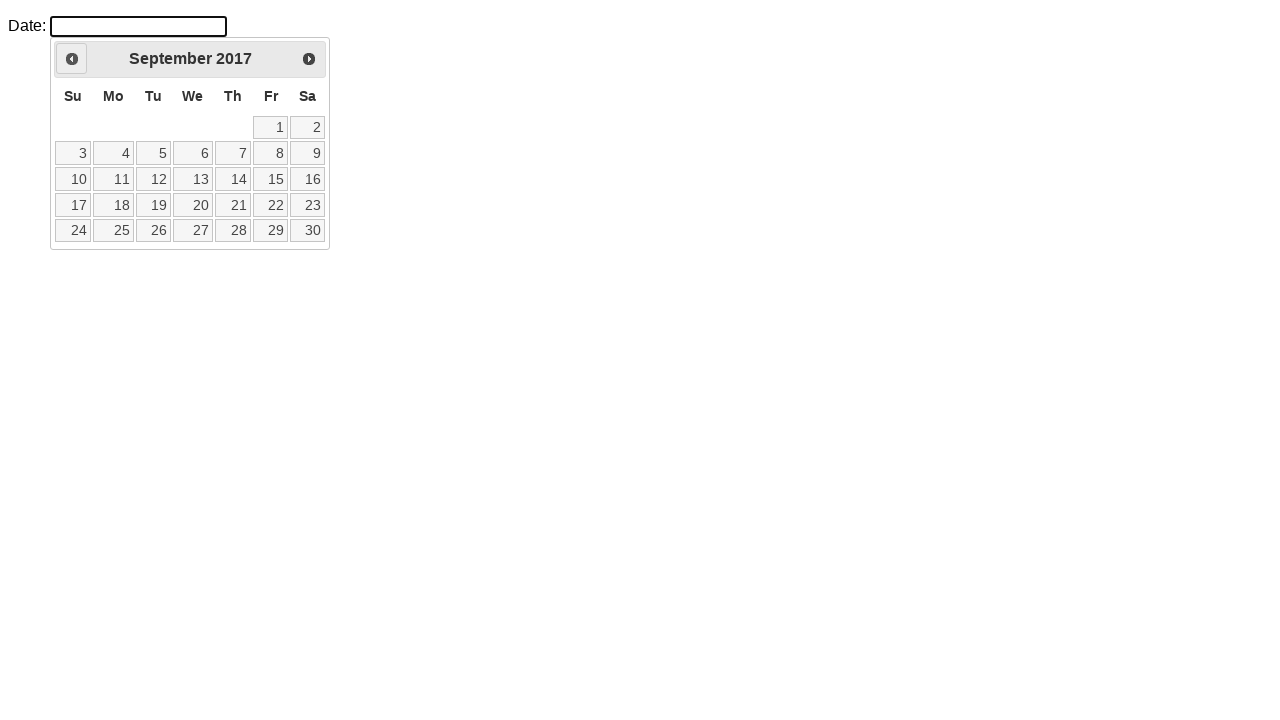

Retrieved current year: 2017
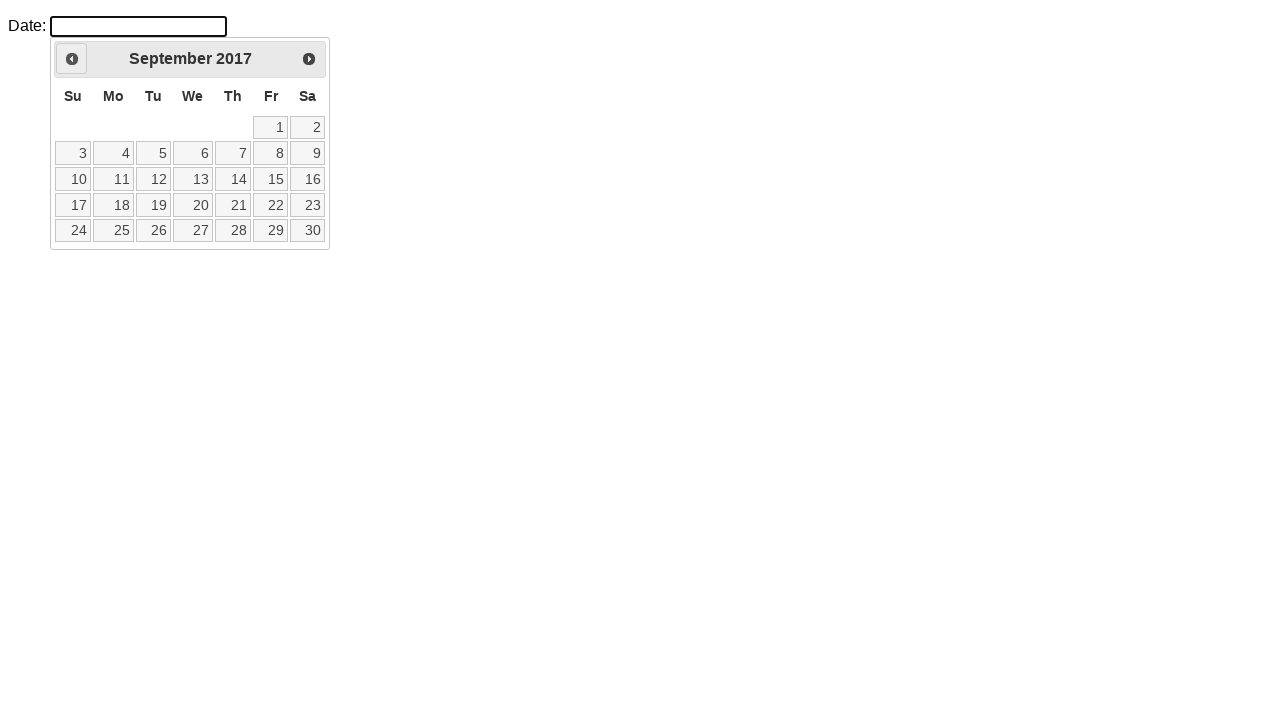

Clicked Previous button to navigate to previous month at (72, 59) on a.ui-datepicker-prev
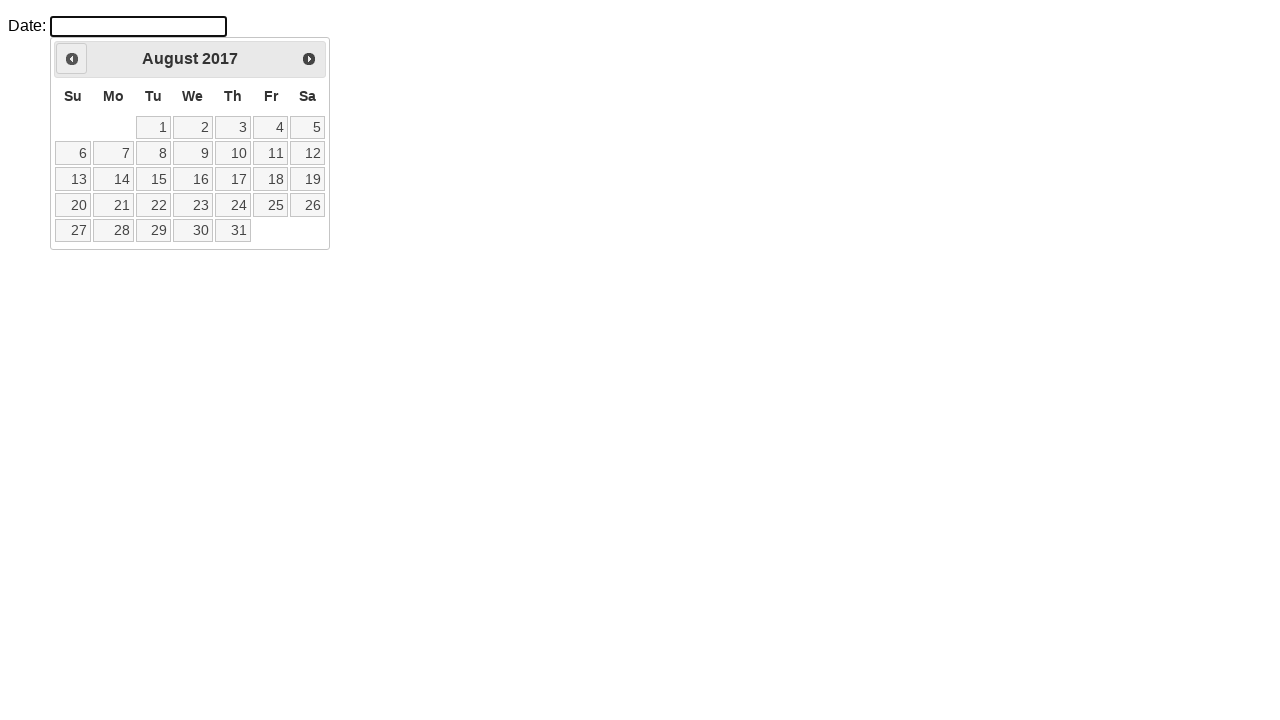

Waited for calendar to update
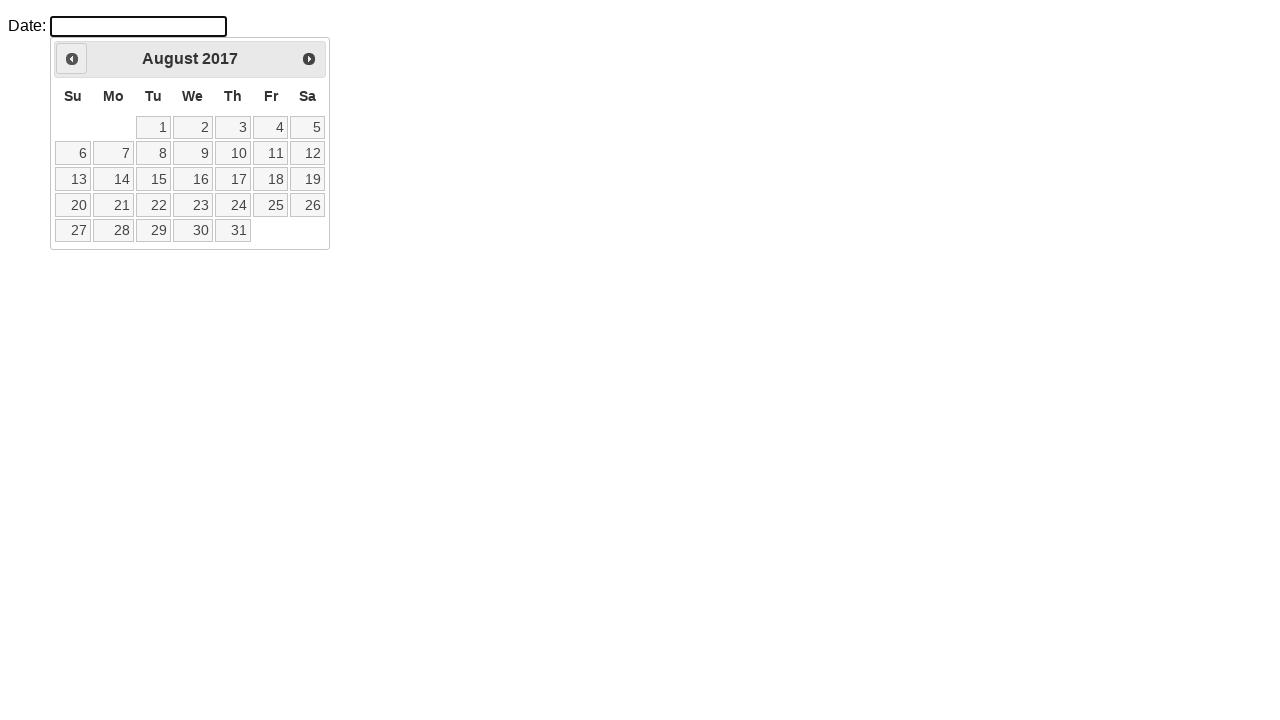

Retrieved current month: August
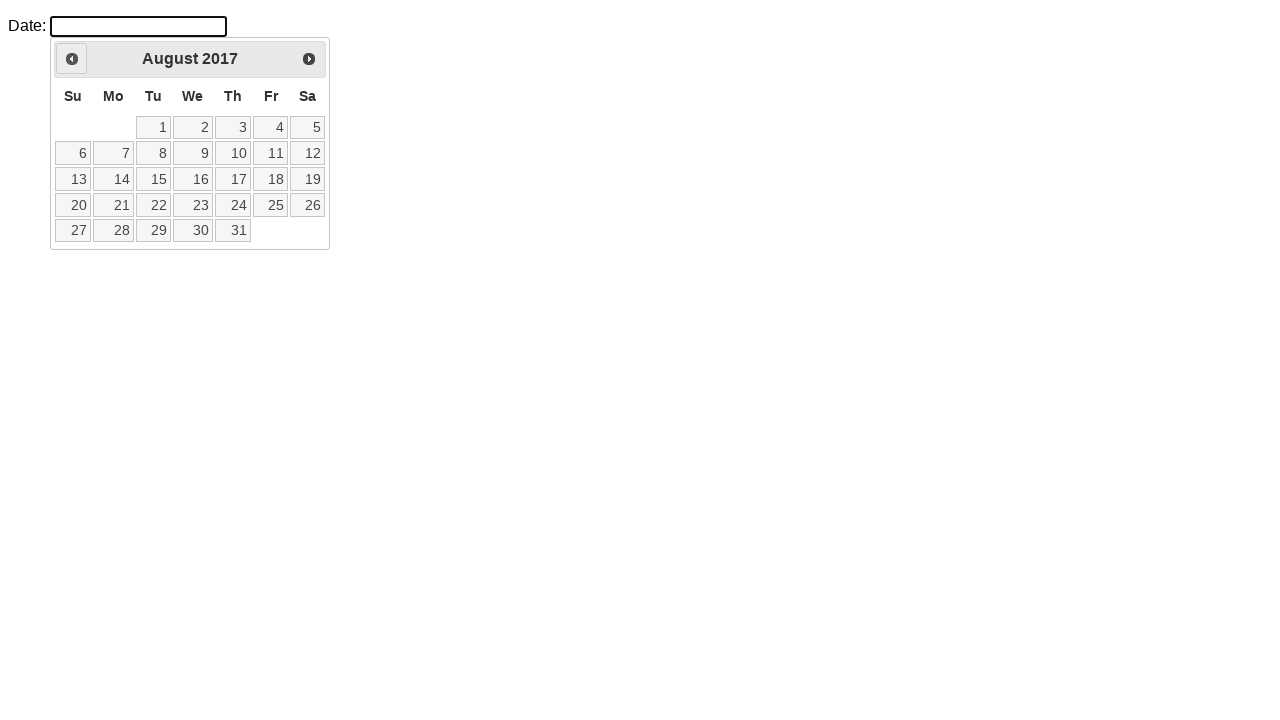

Retrieved current year: 2017
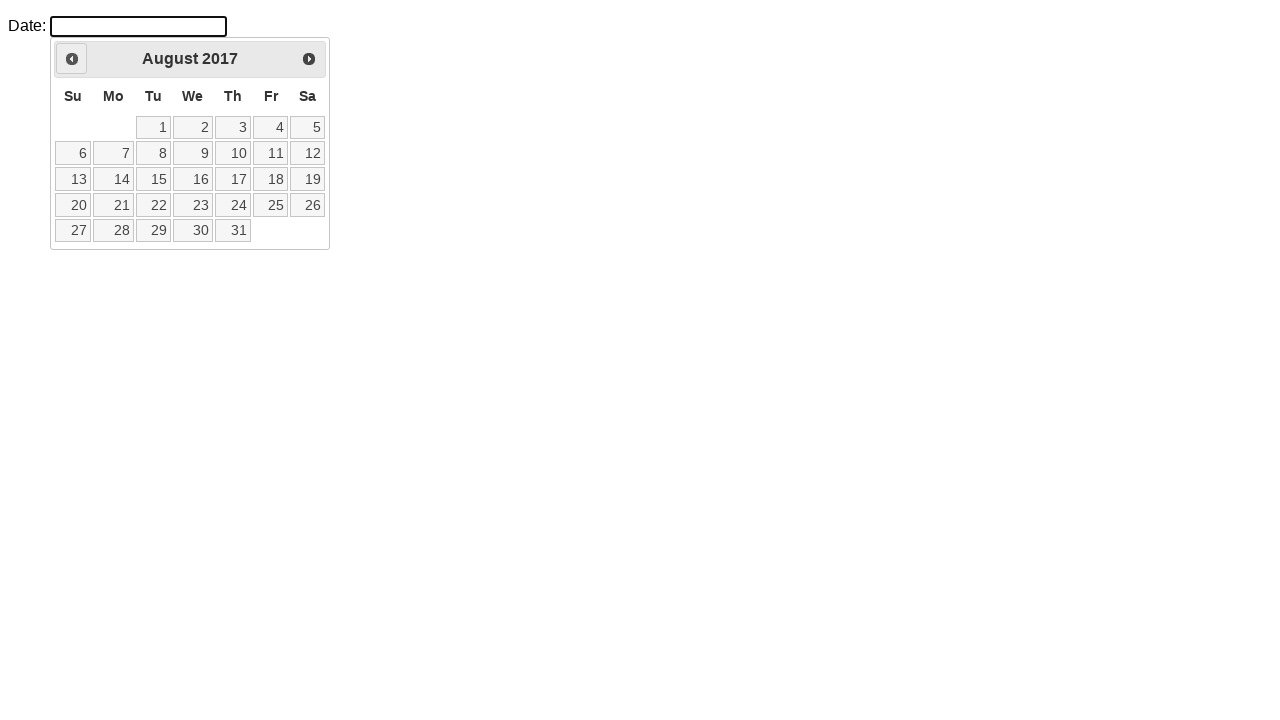

Clicked Previous button to navigate to previous month at (72, 59) on a.ui-datepicker-prev
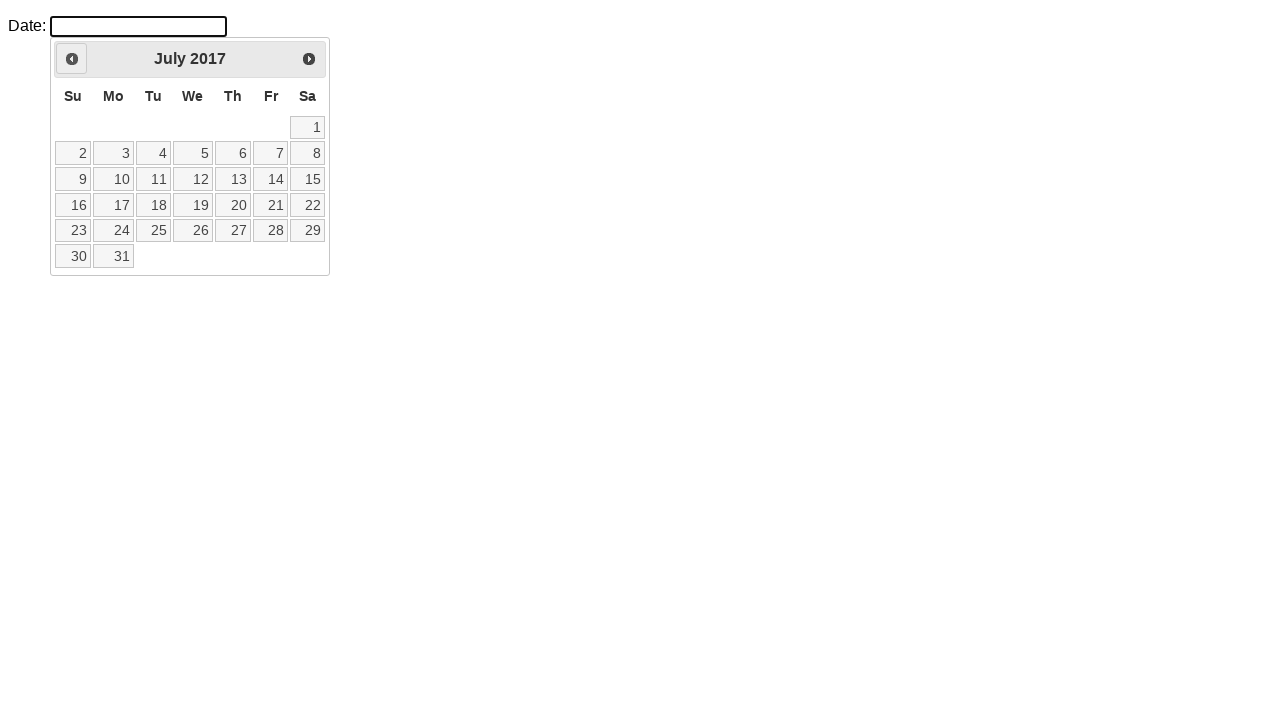

Waited for calendar to update
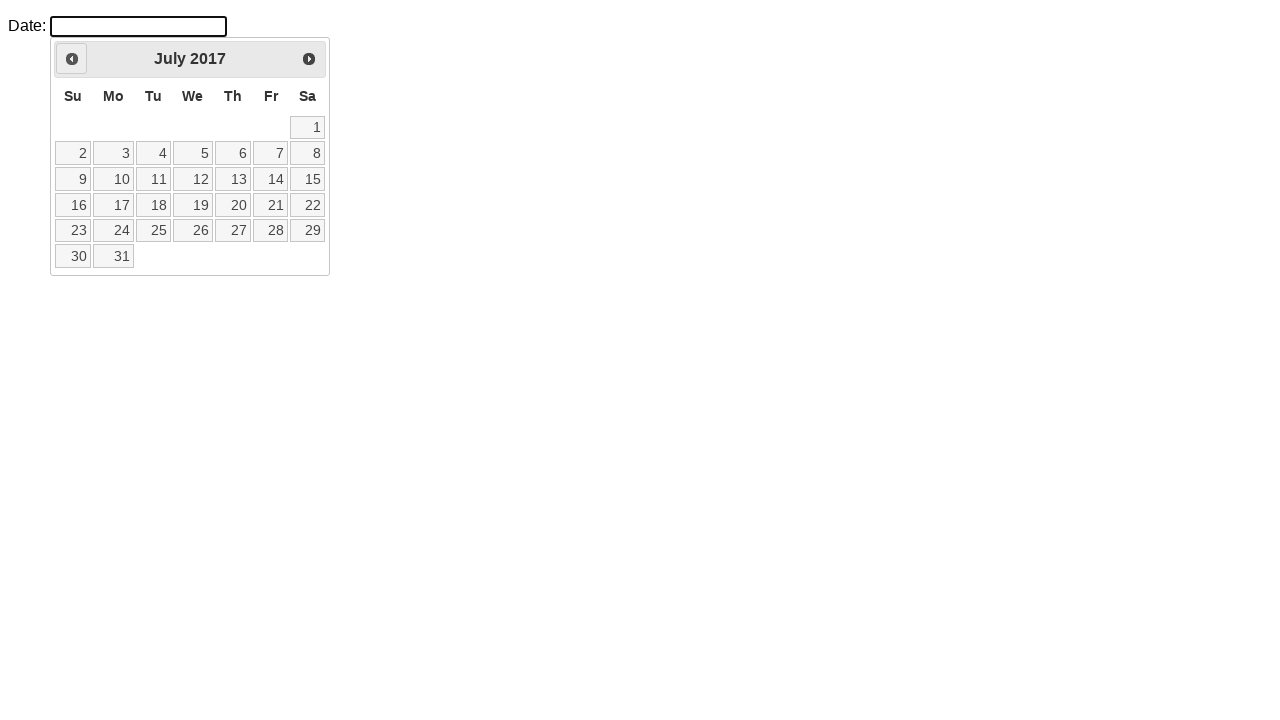

Retrieved current month: July
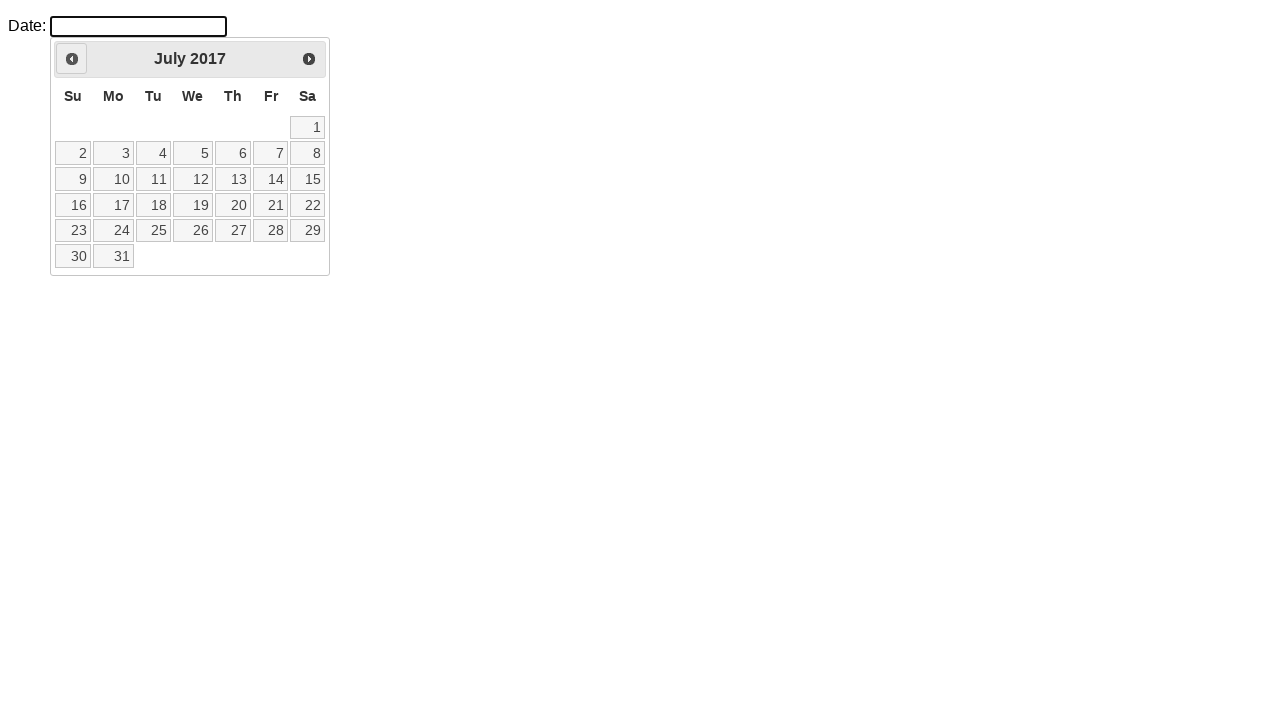

Retrieved current year: 2017
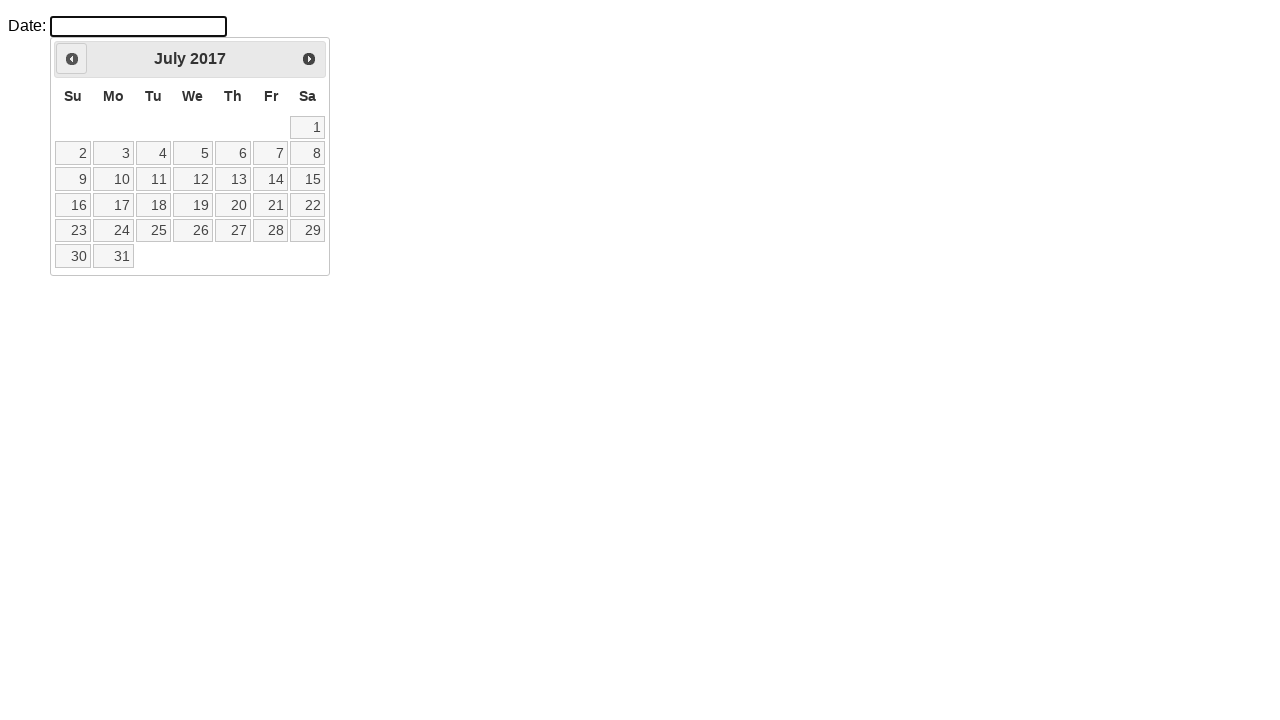

Clicked Previous button to navigate to previous month at (72, 59) on a.ui-datepicker-prev
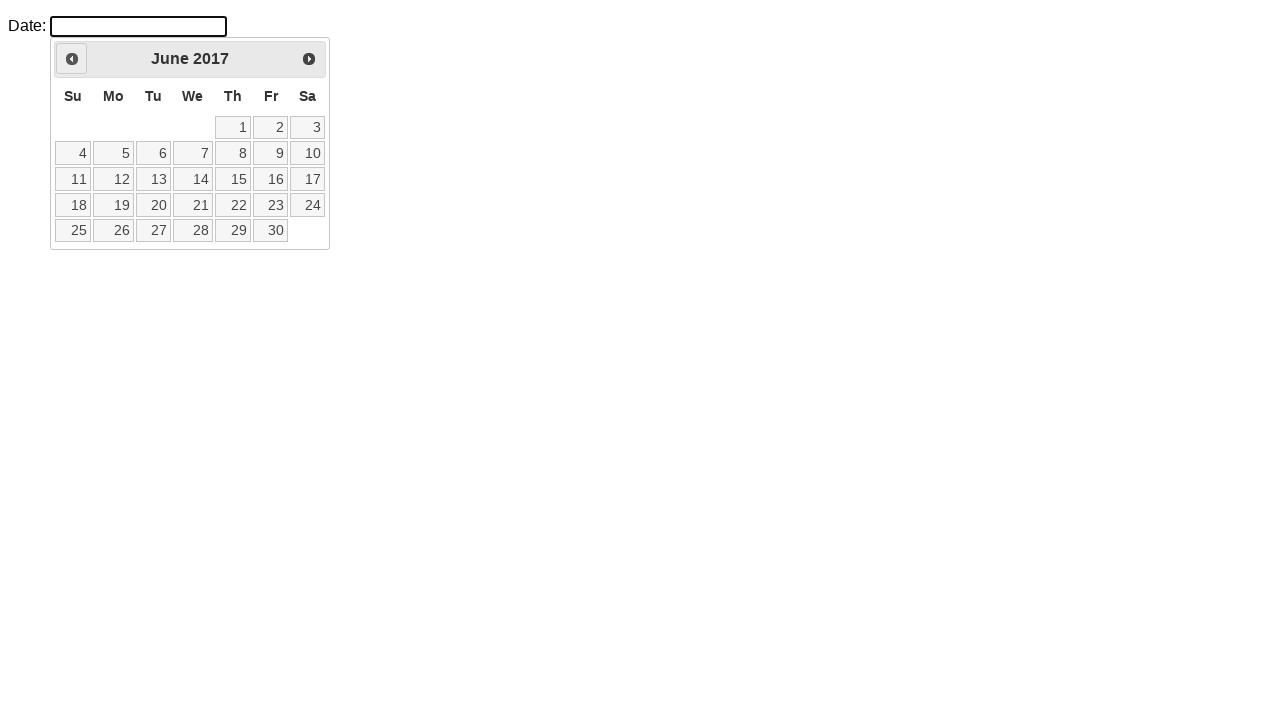

Waited for calendar to update
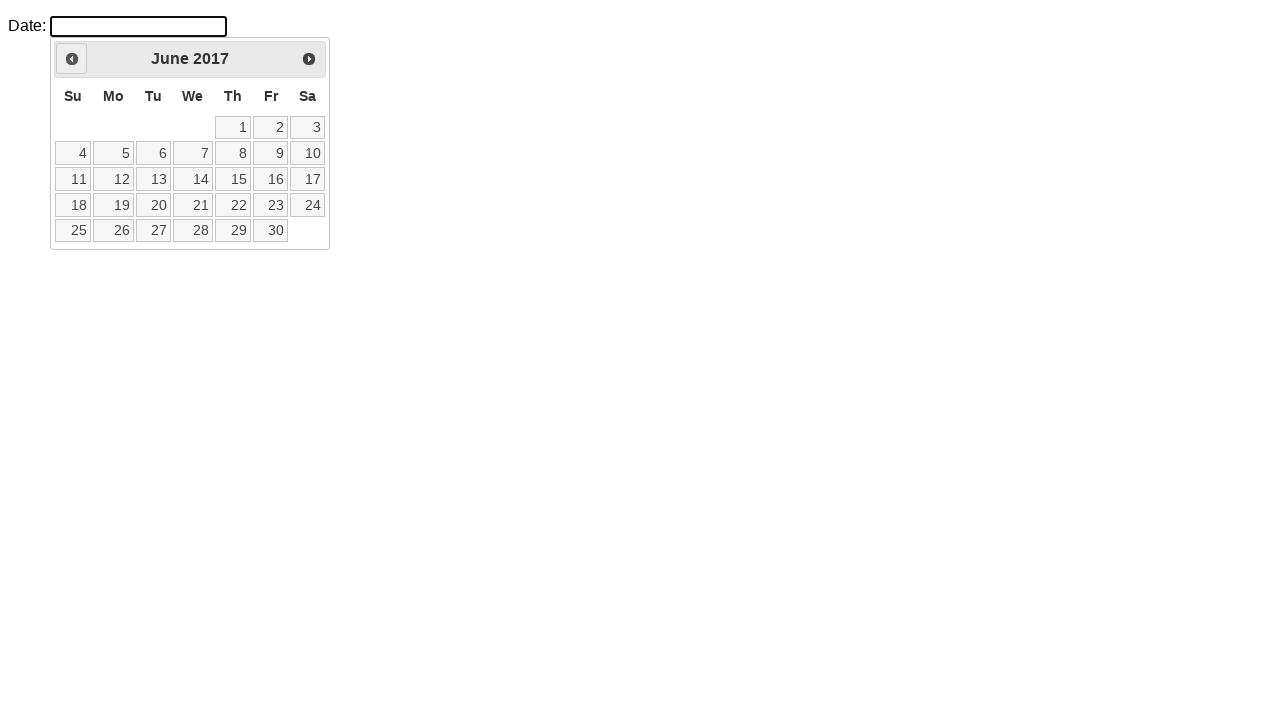

Retrieved current month: June
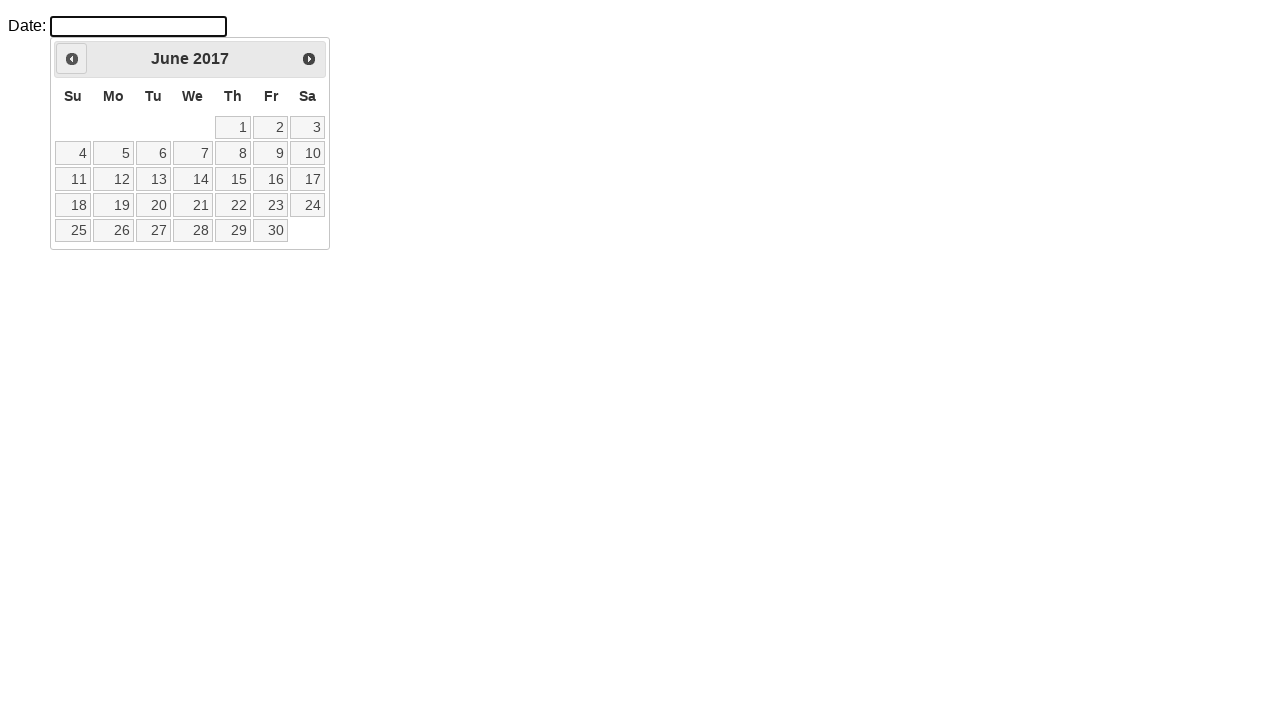

Retrieved current year: 2017
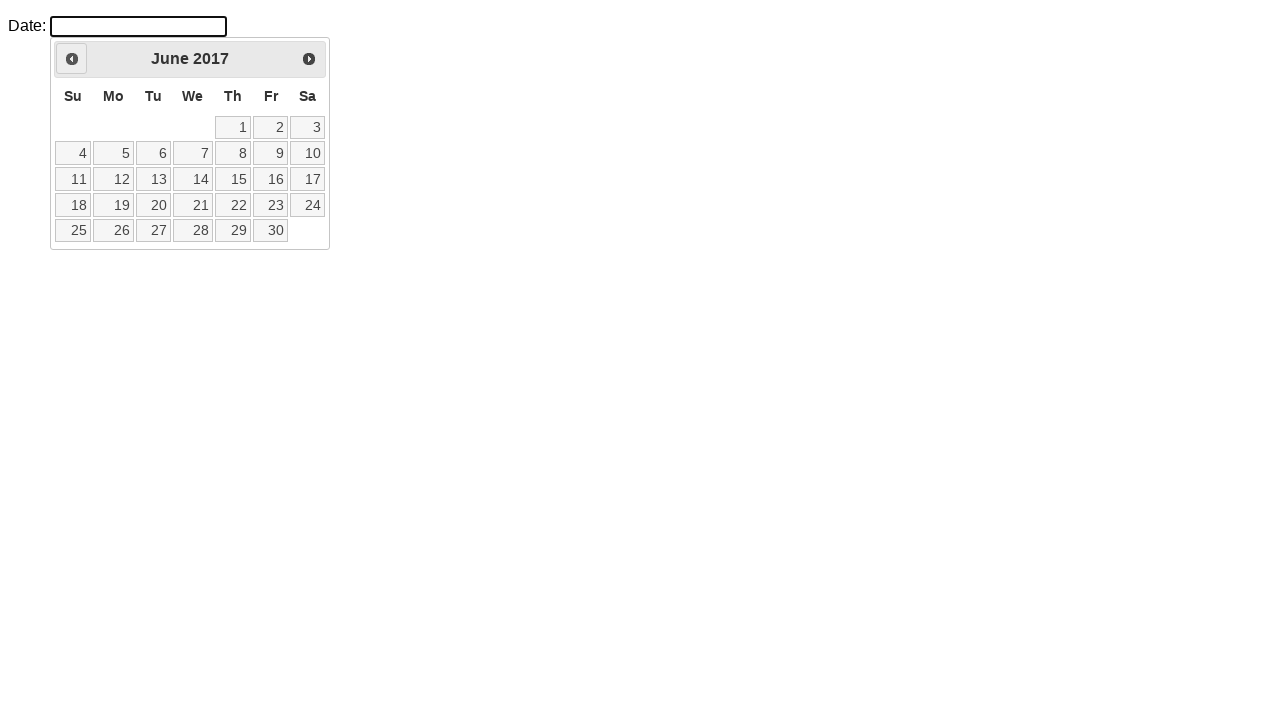

Clicked Previous button to navigate to previous month at (72, 59) on a.ui-datepicker-prev
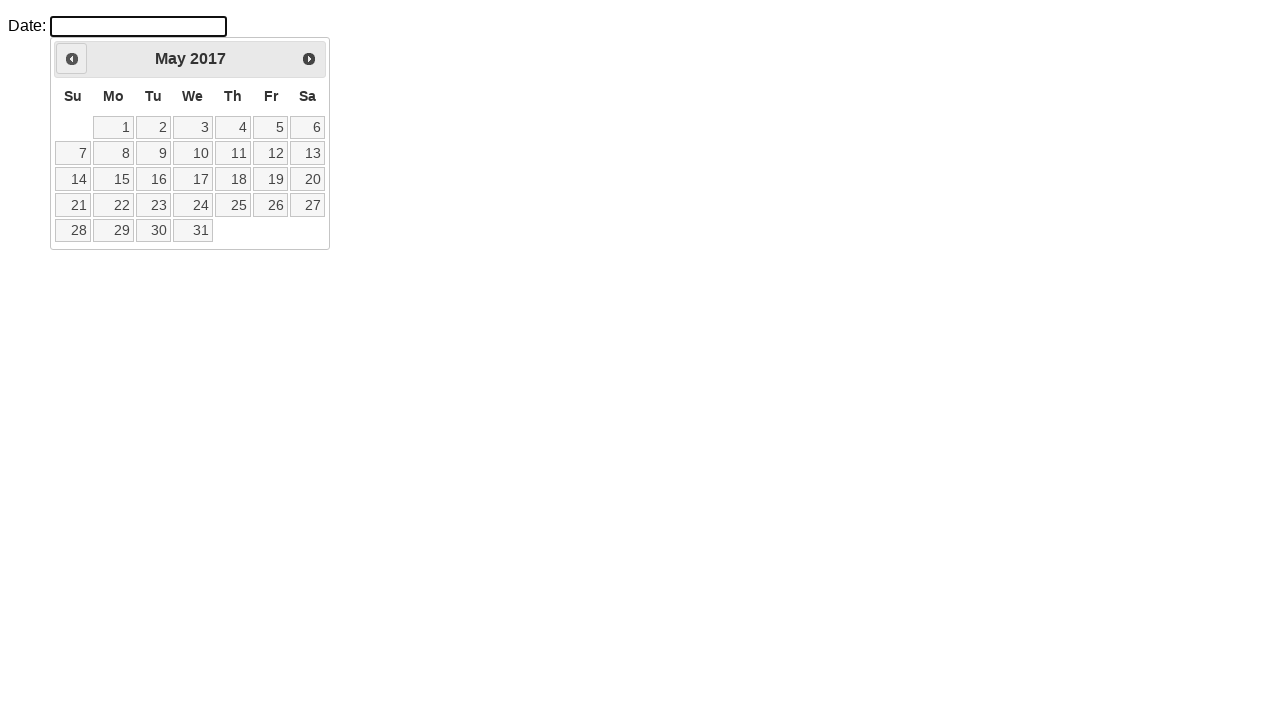

Waited for calendar to update
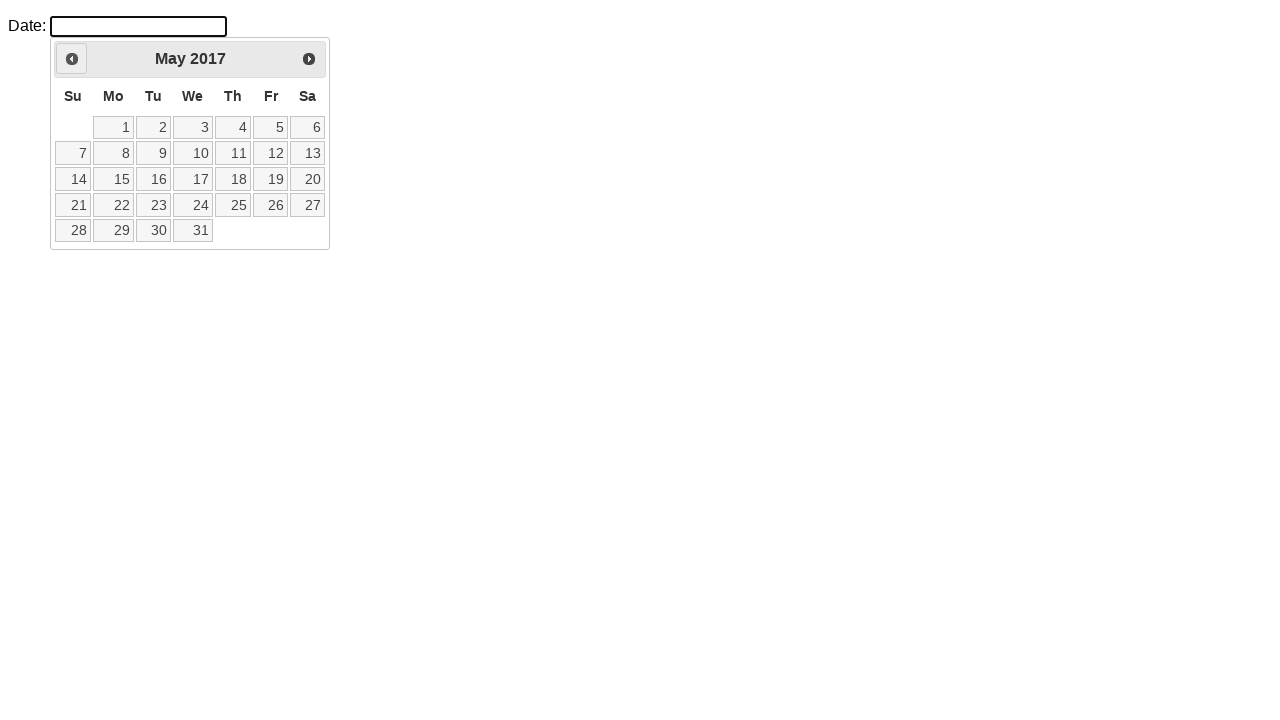

Retrieved current month: May
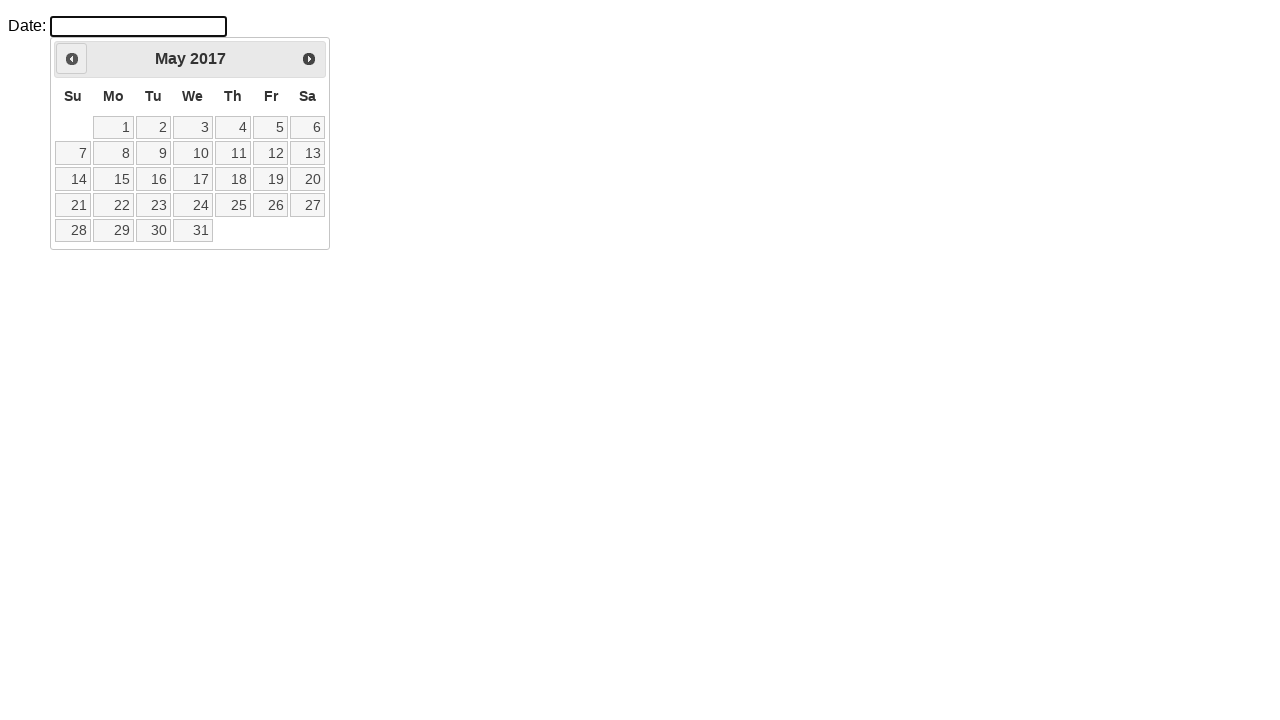

Retrieved current year: 2017
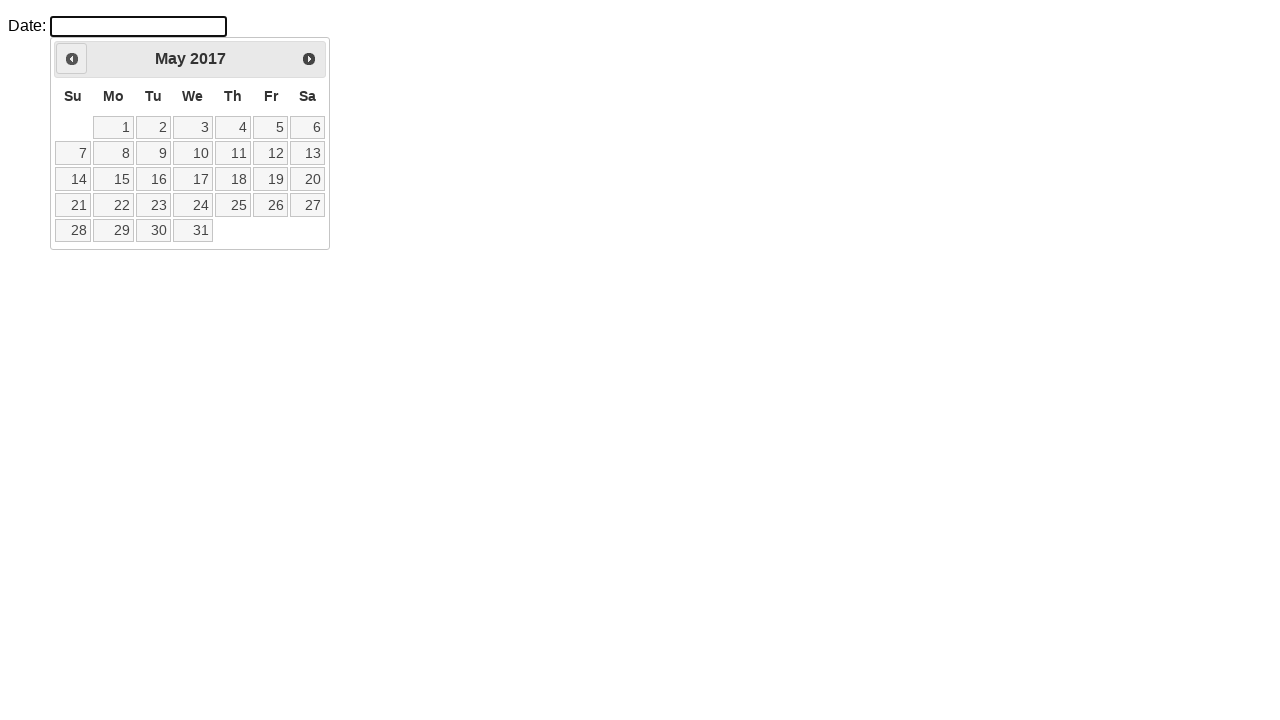

Clicked Previous button to navigate to previous month at (72, 59) on a.ui-datepicker-prev
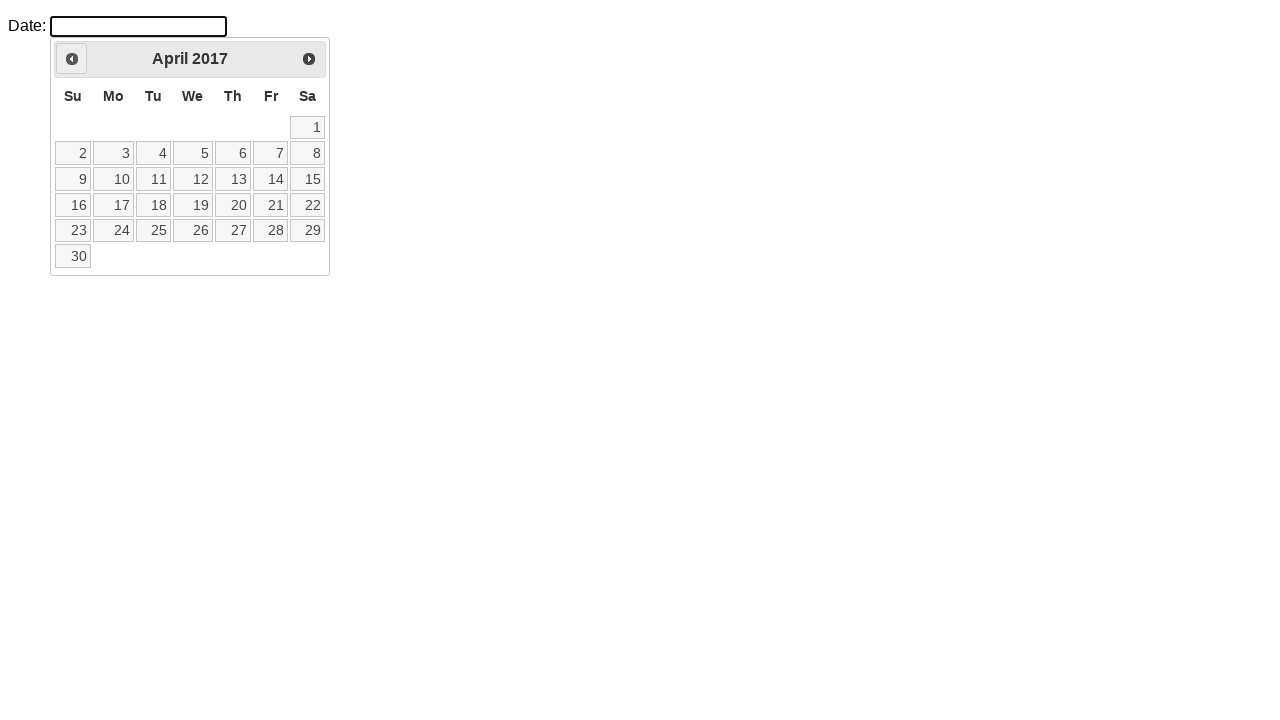

Waited for calendar to update
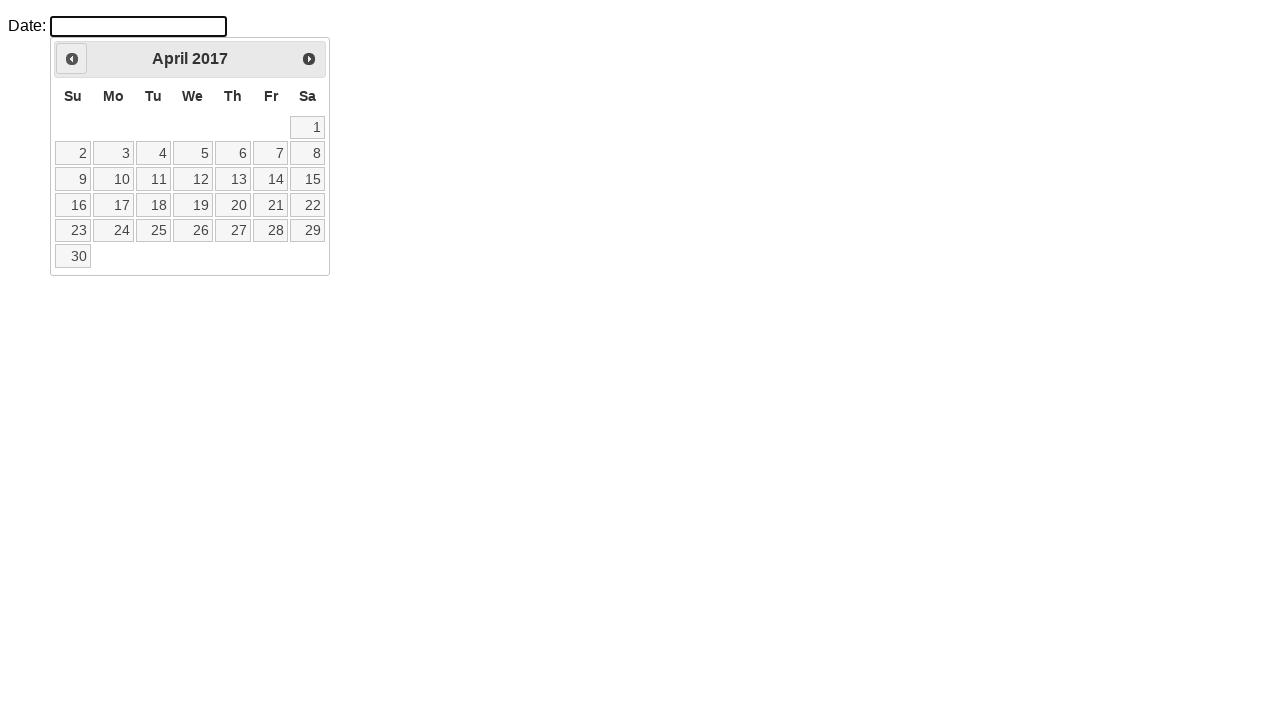

Retrieved current month: April
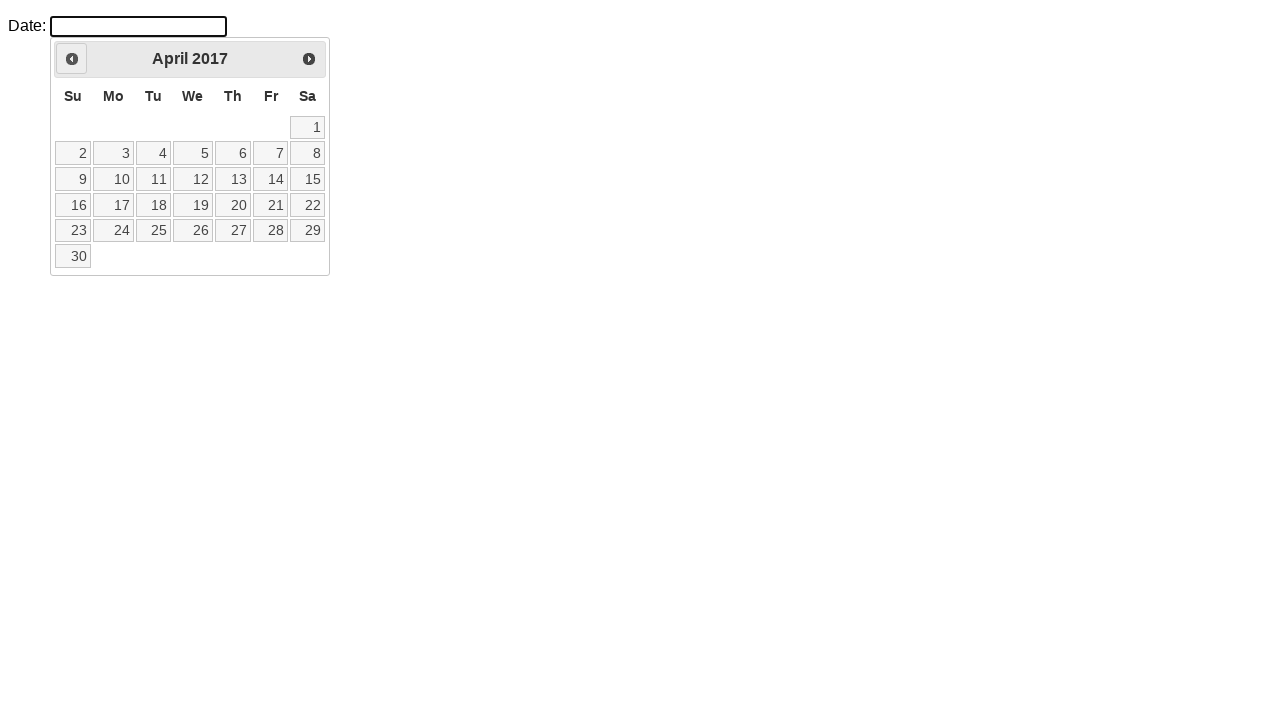

Retrieved current year: 2017
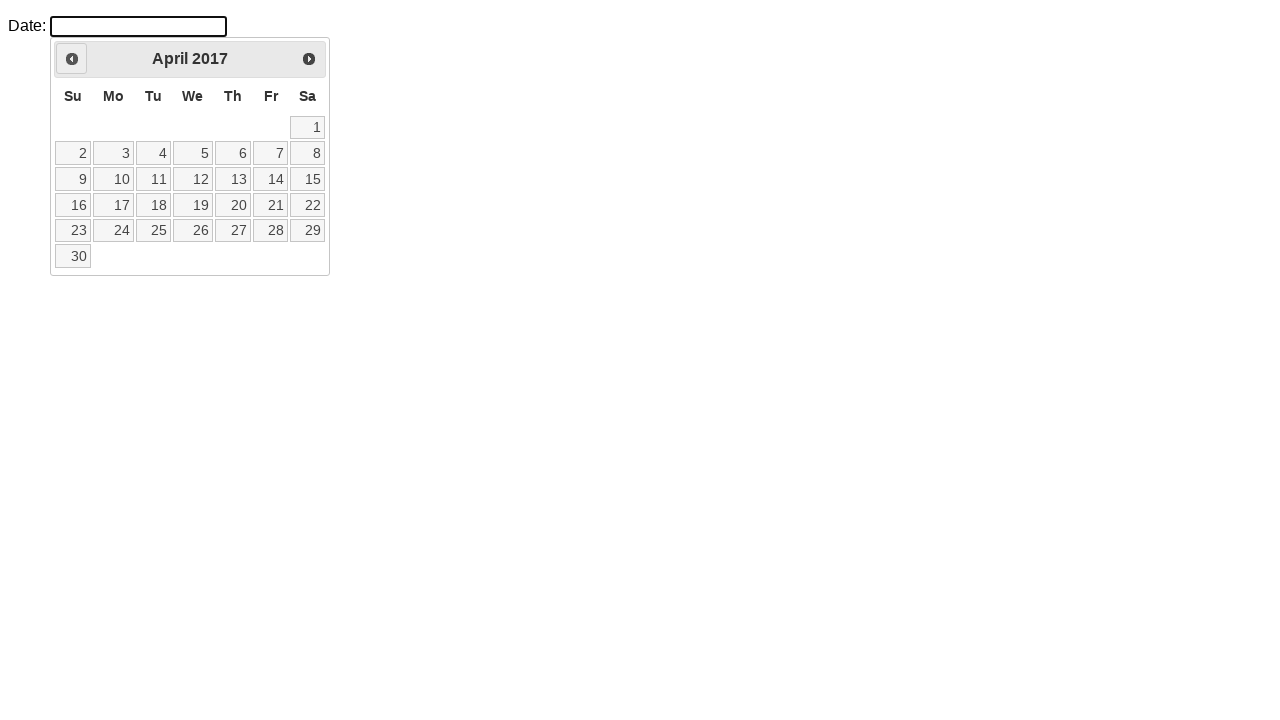

Clicked Previous button to navigate to previous month at (72, 59) on a.ui-datepicker-prev
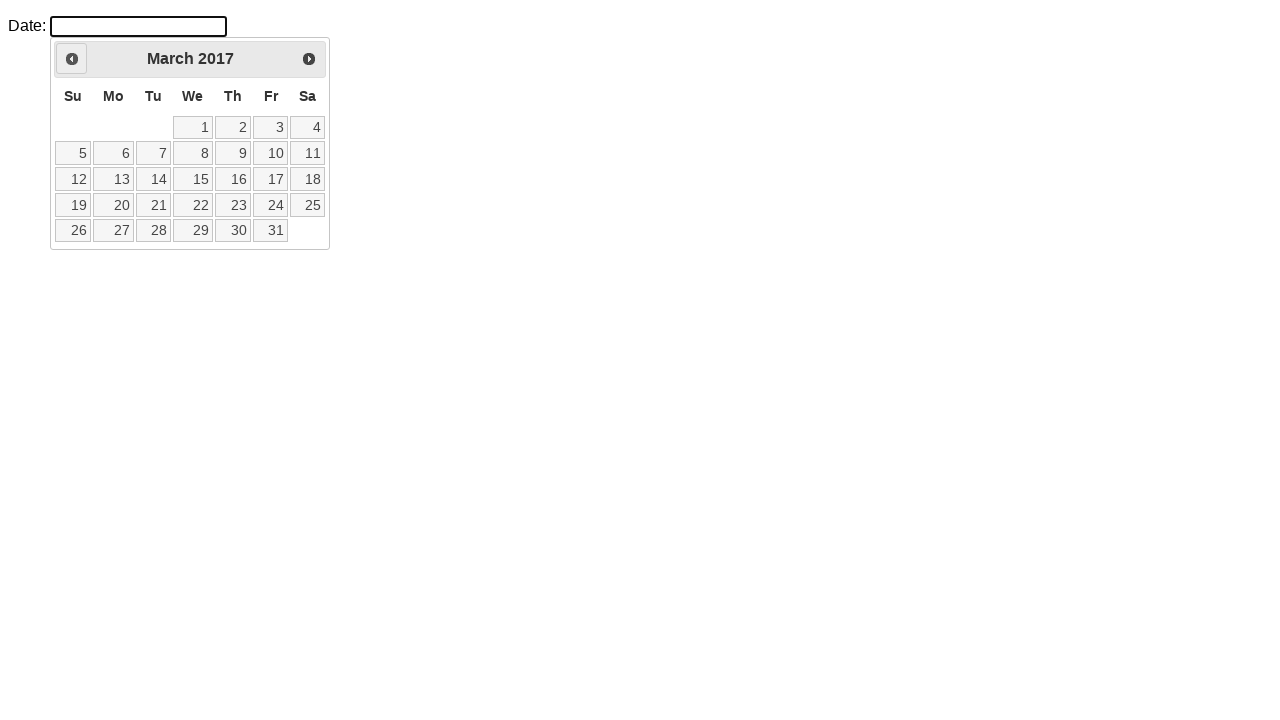

Waited for calendar to update
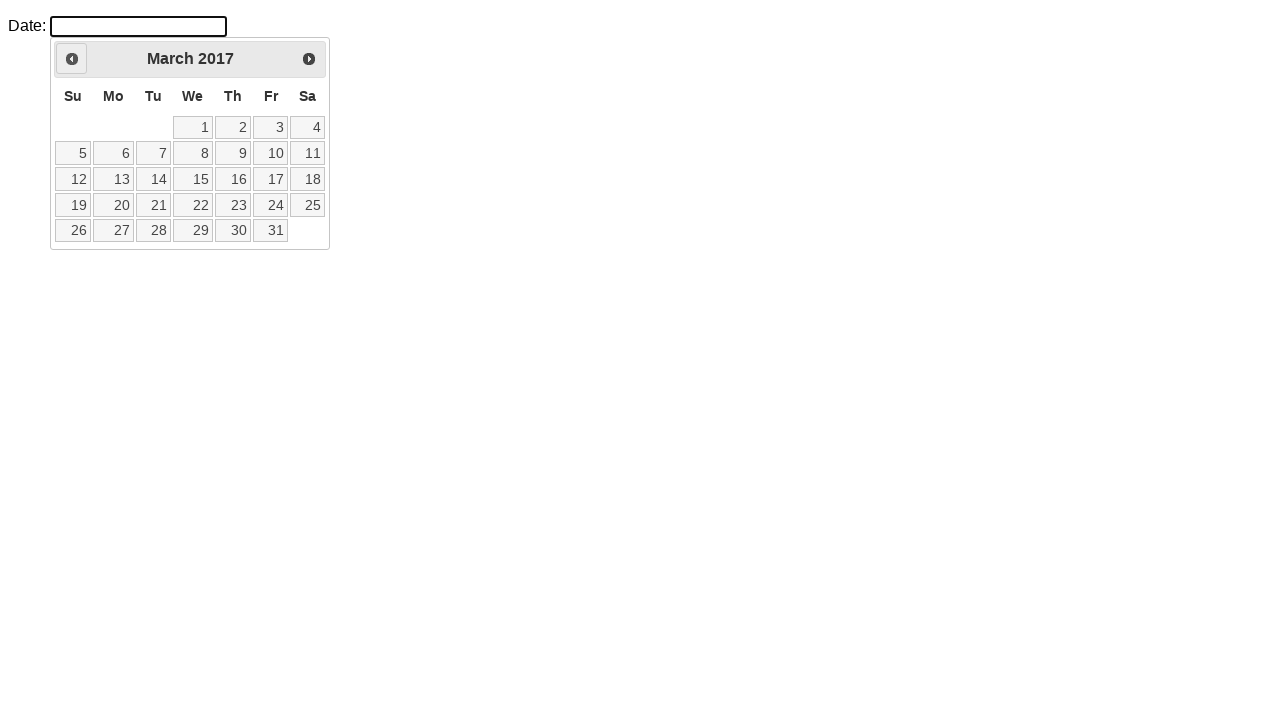

Retrieved current month: March
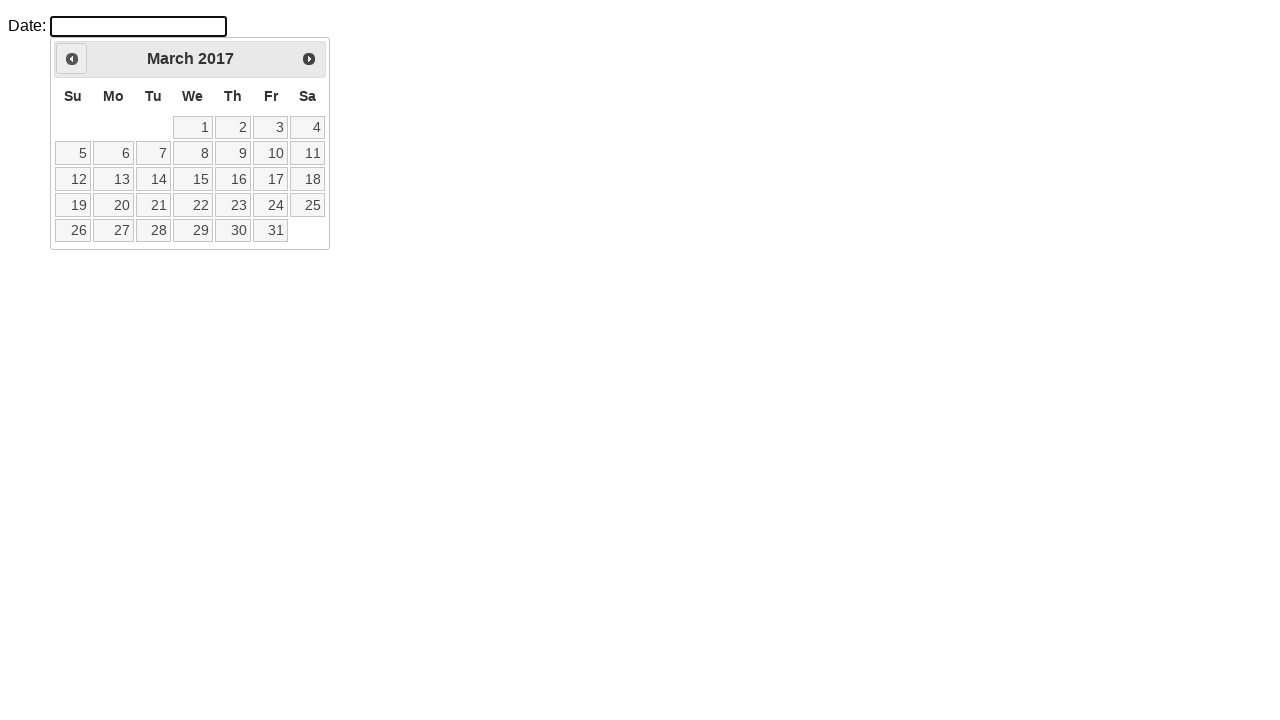

Retrieved current year: 2017
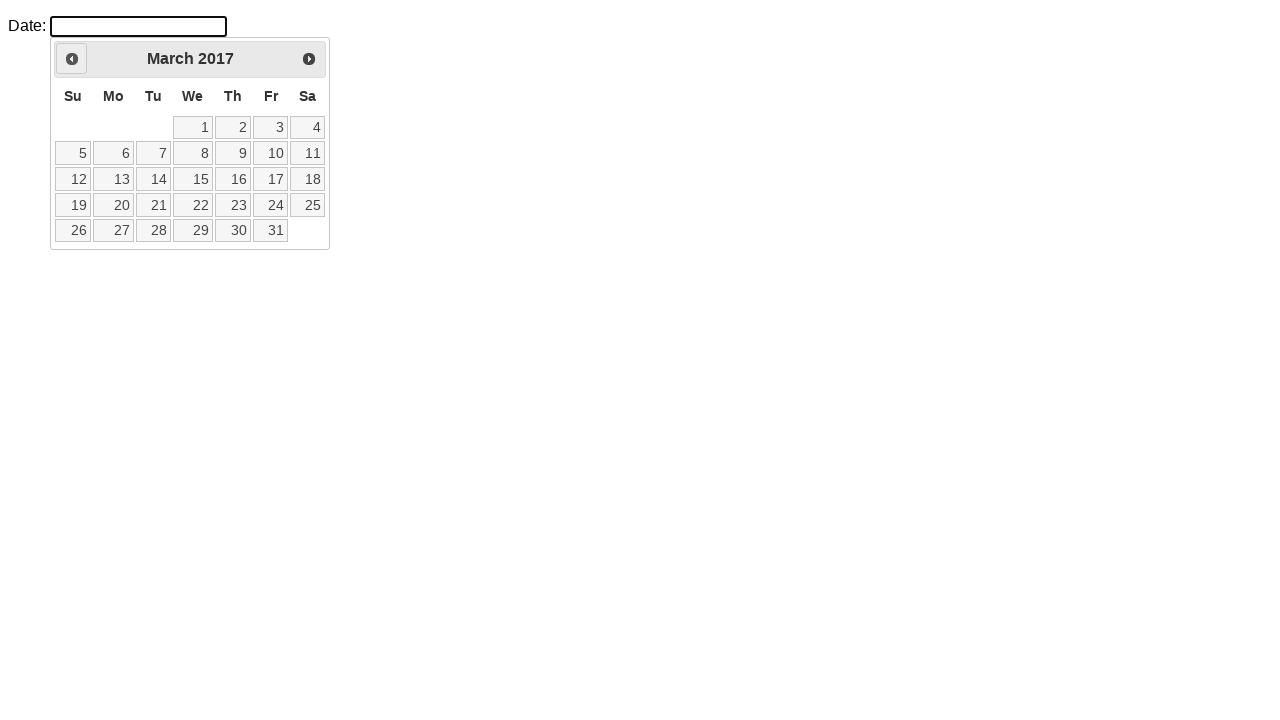

Clicked Previous button to navigate to previous month at (72, 59) on a.ui-datepicker-prev
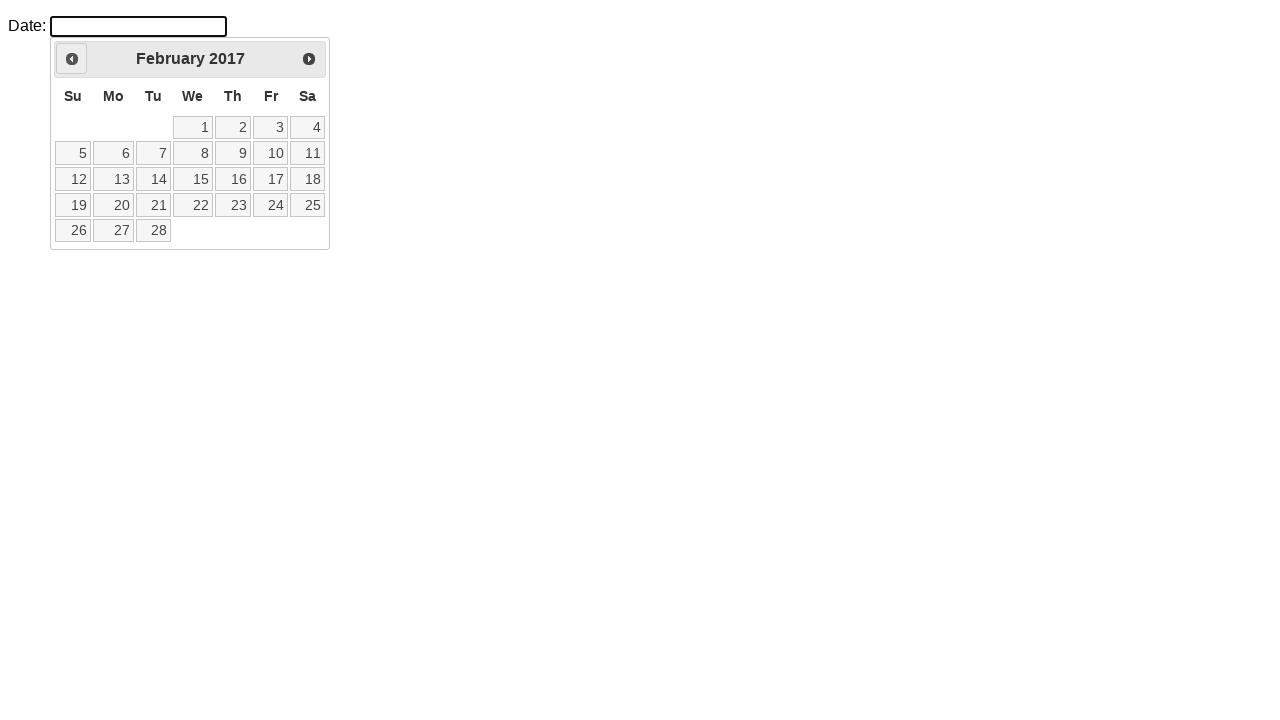

Waited for calendar to update
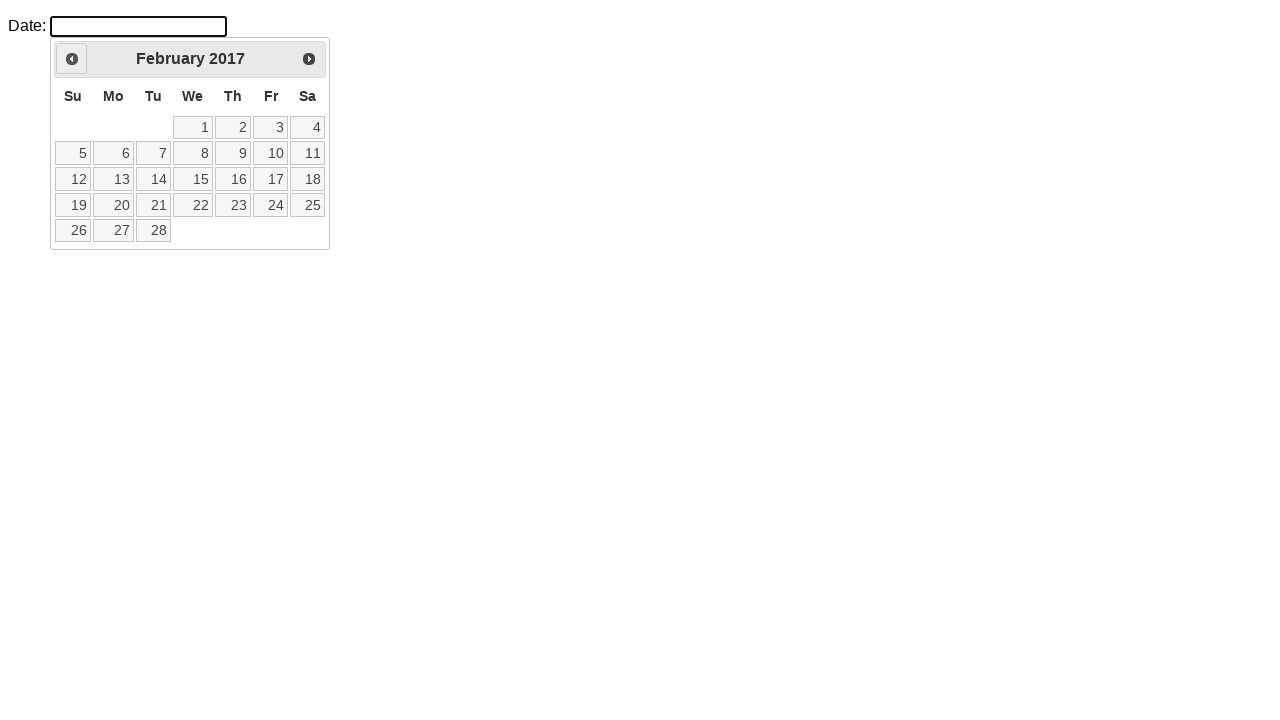

Retrieved current month: February
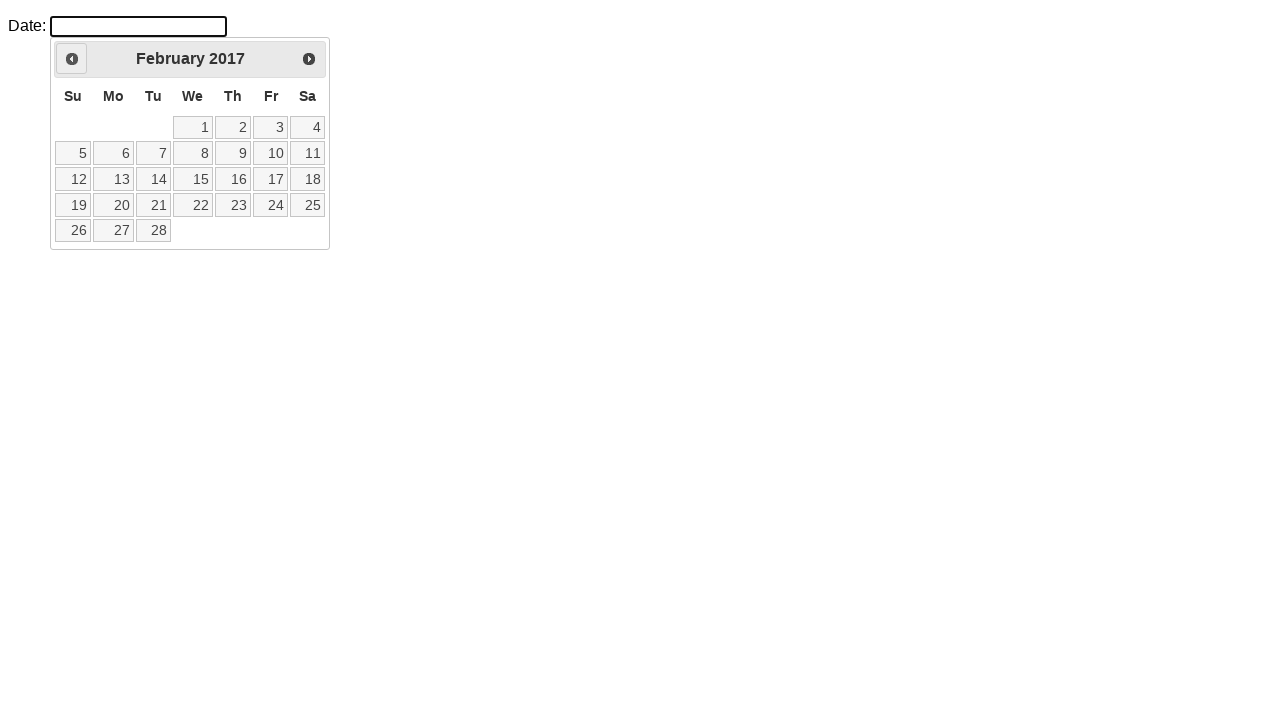

Retrieved current year: 2017
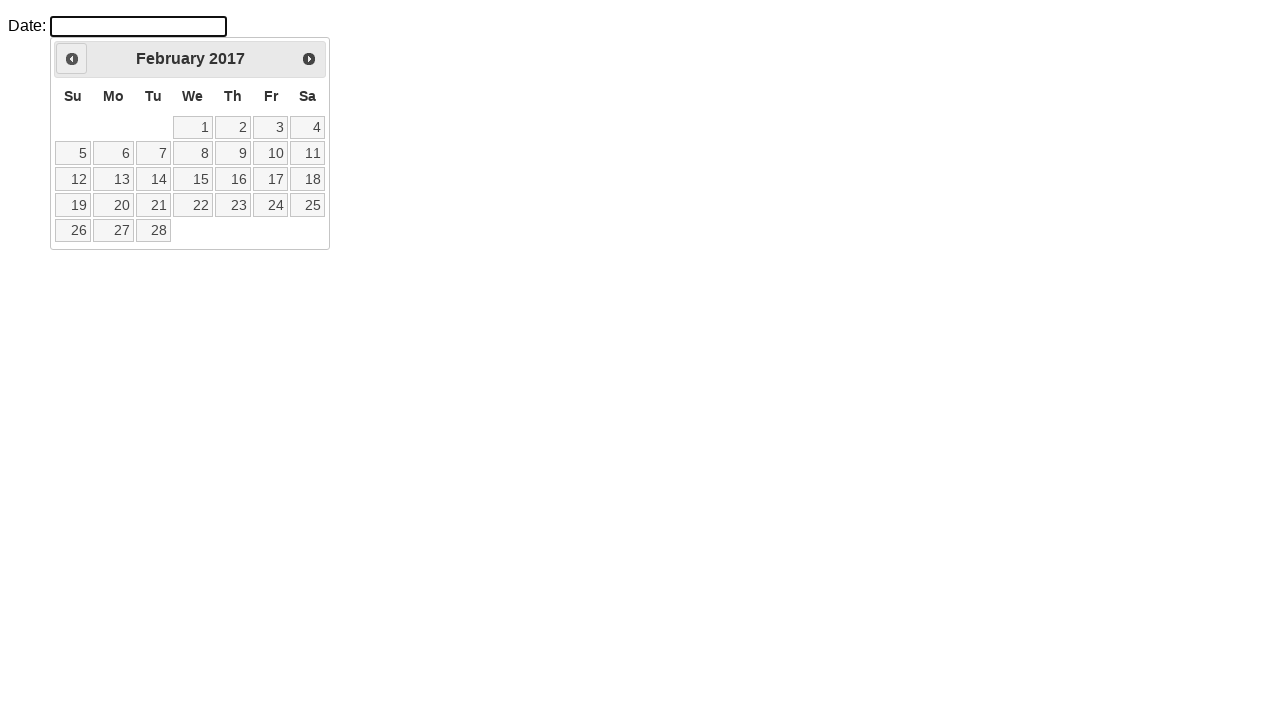

Clicked Previous button to navigate to previous month at (72, 59) on a.ui-datepicker-prev
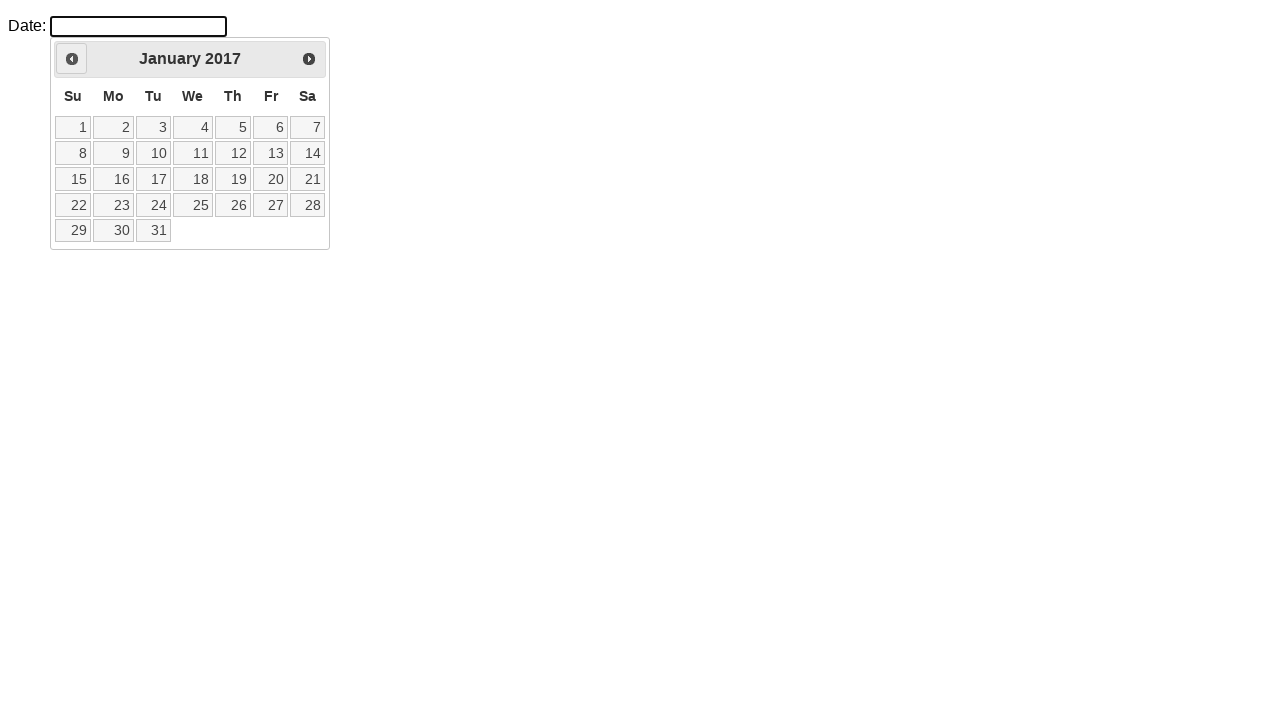

Waited for calendar to update
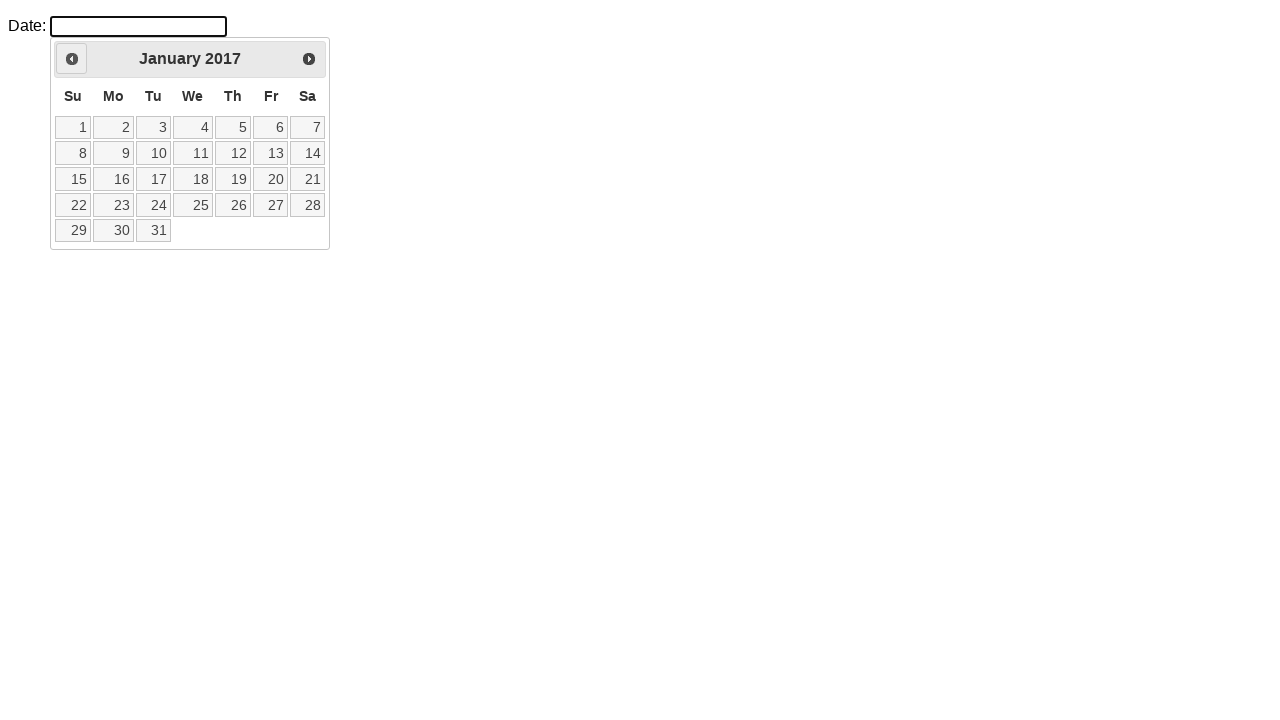

Retrieved current month: January
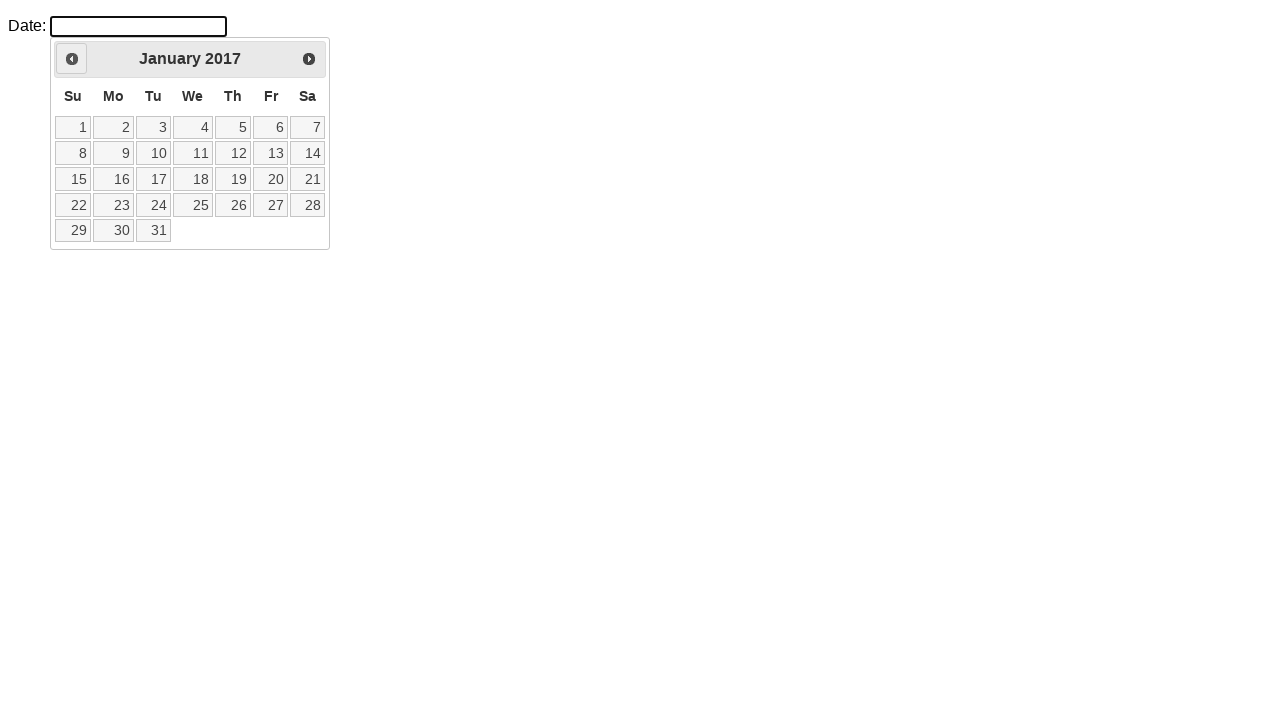

Retrieved current year: 2017
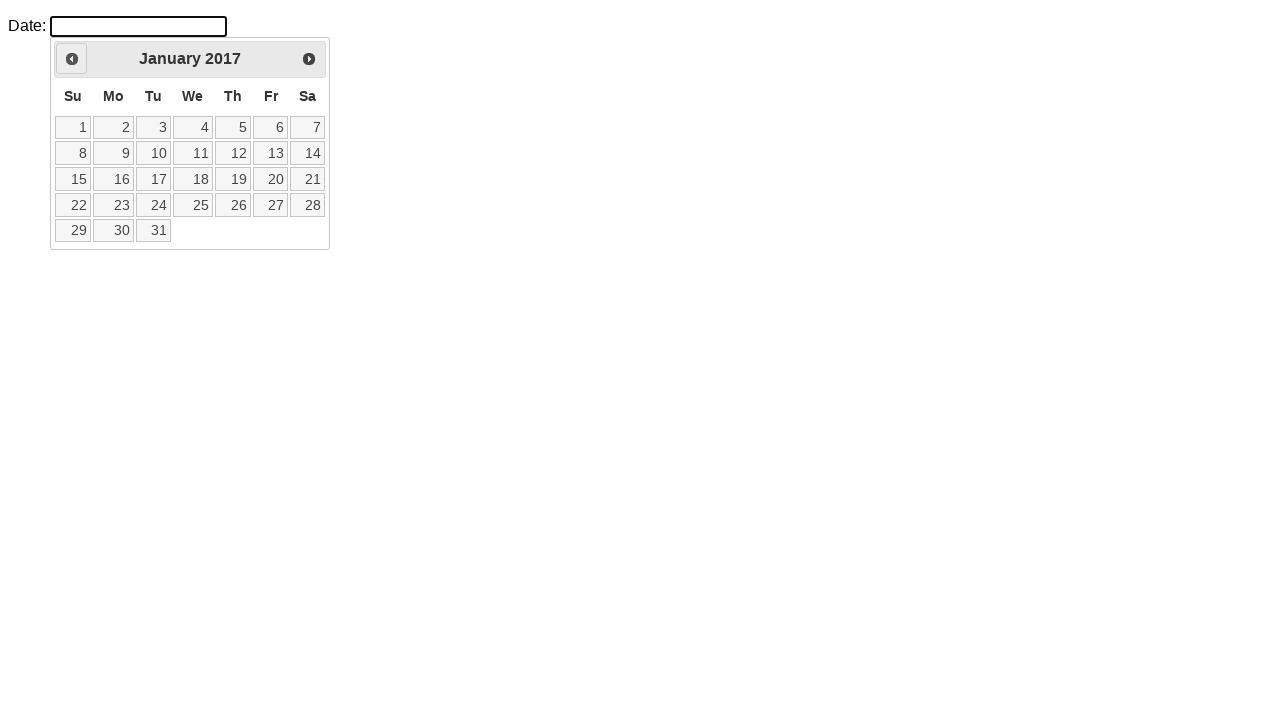

Clicked Previous button to navigate to previous month at (72, 59) on a.ui-datepicker-prev
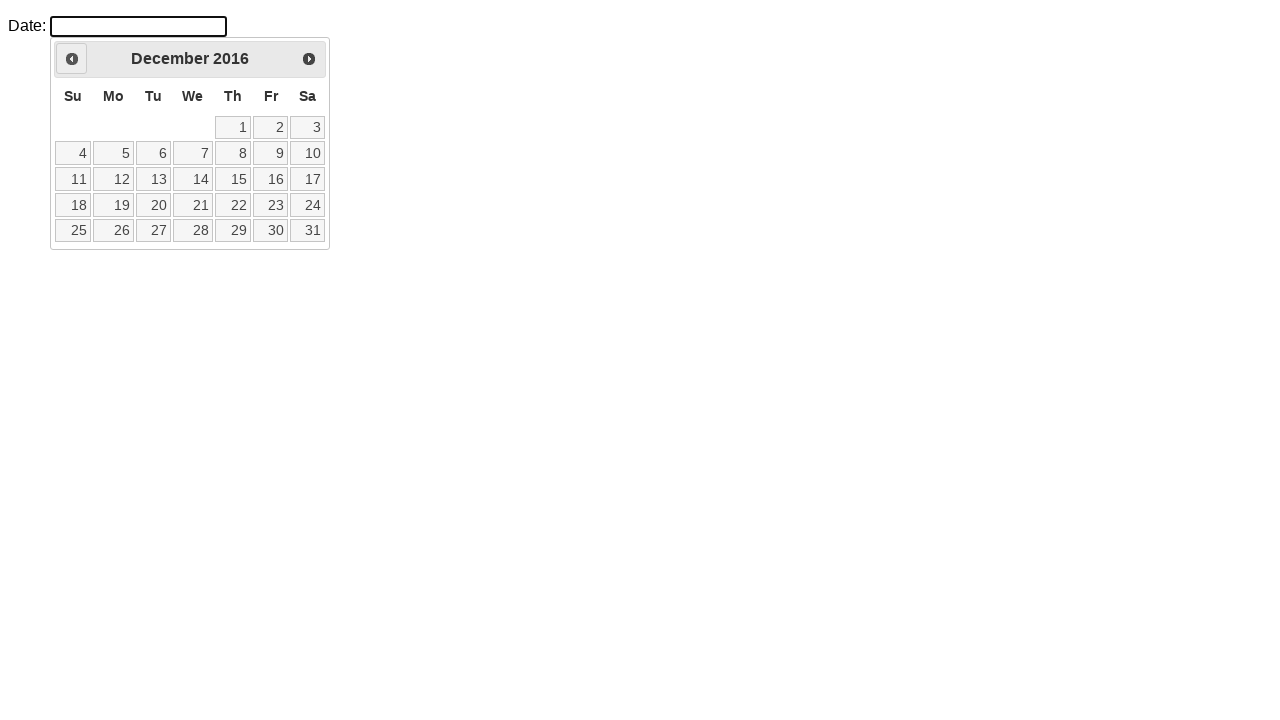

Waited for calendar to update
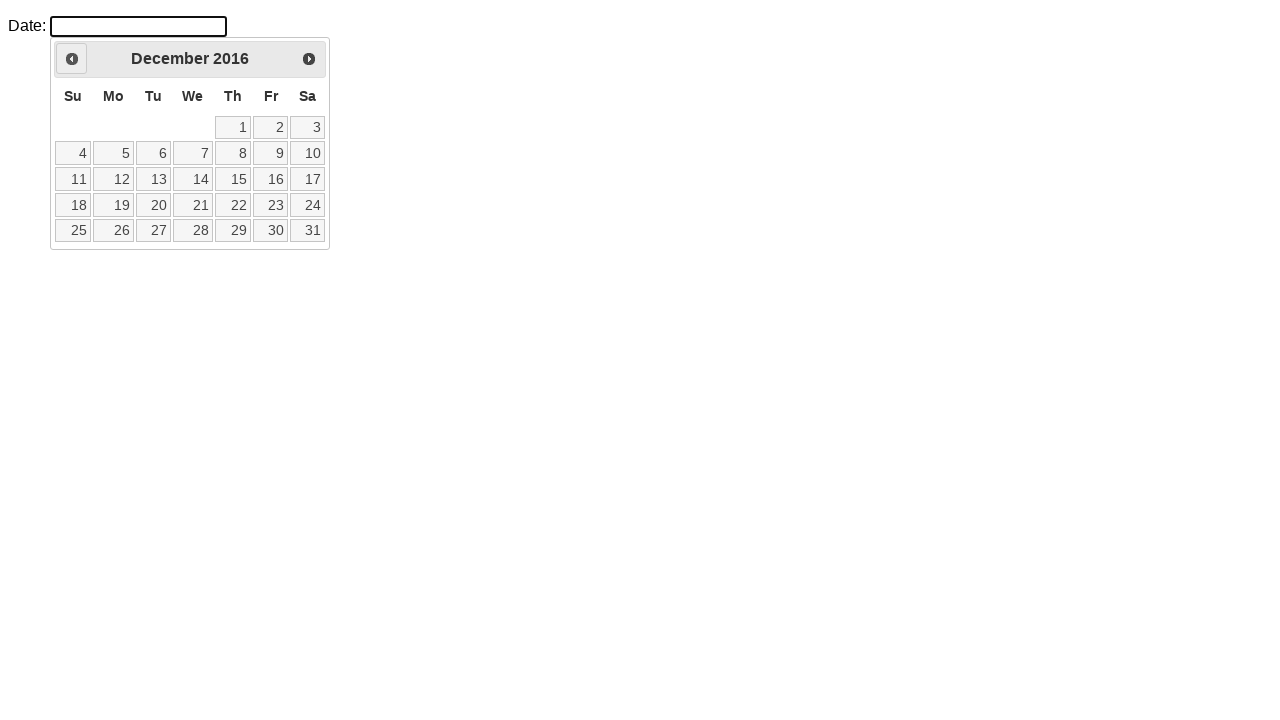

Retrieved current month: December
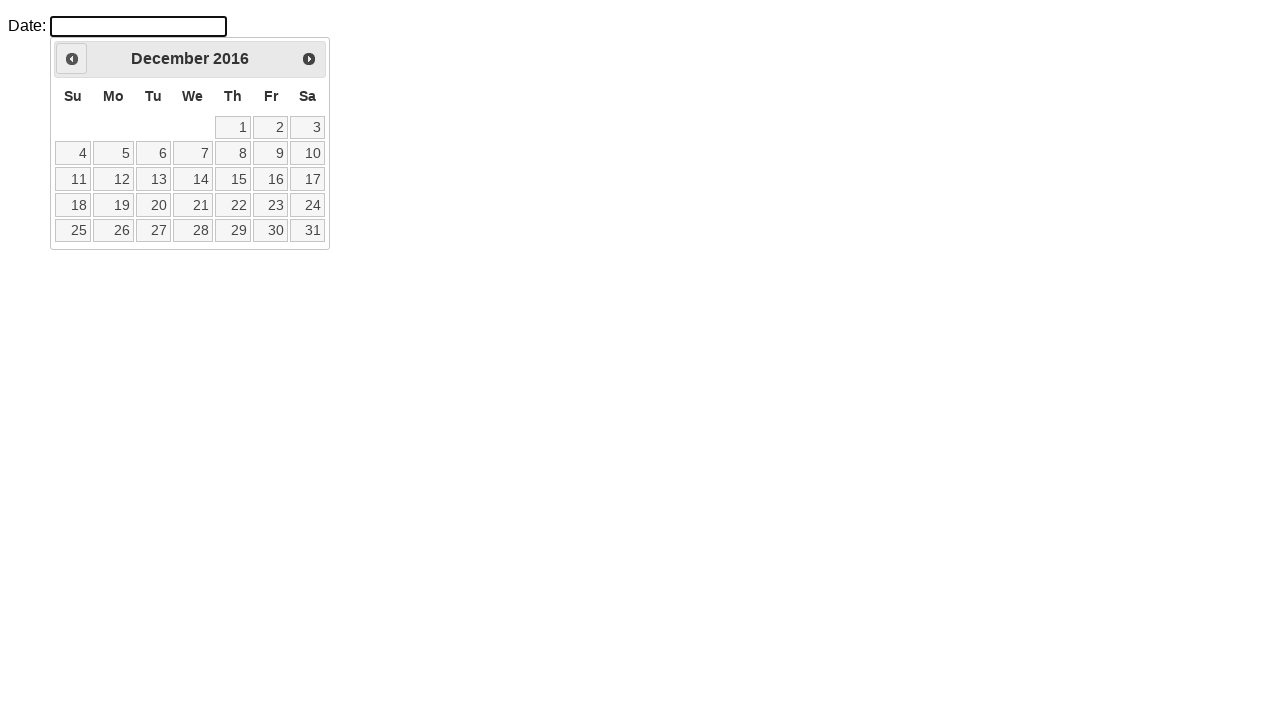

Retrieved current year: 2016
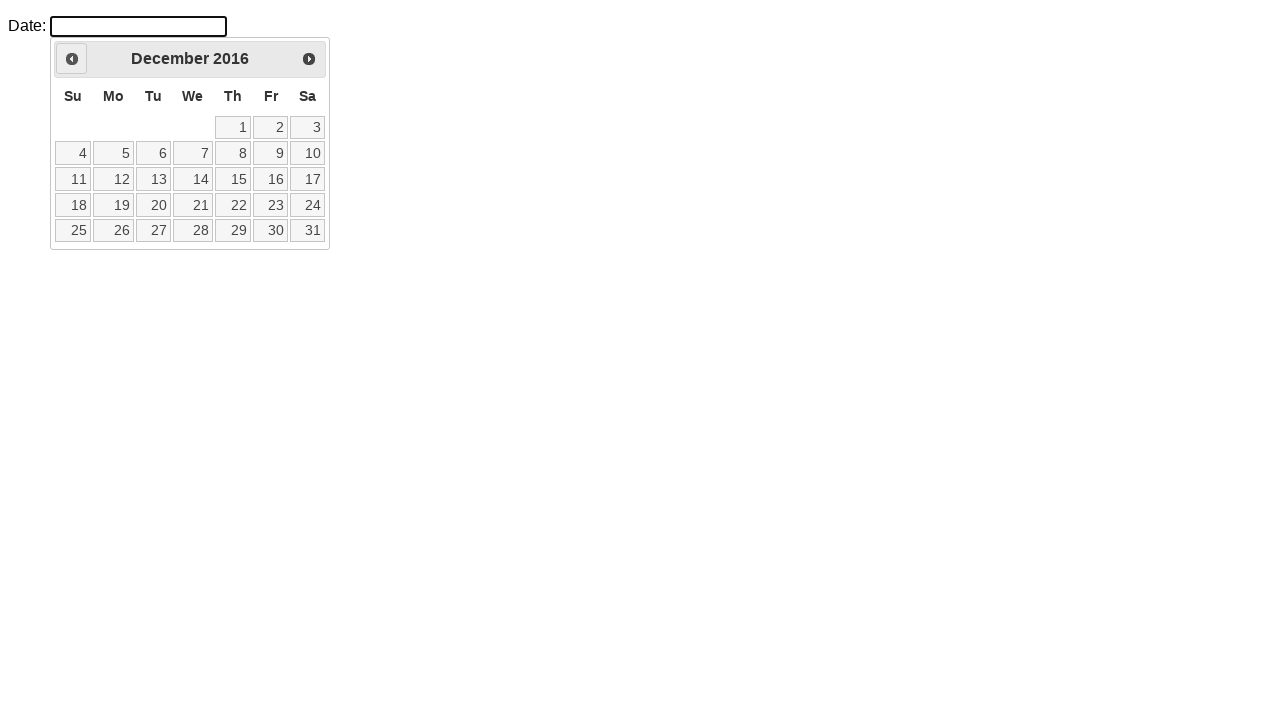

Clicked Previous button to navigate to previous month at (72, 59) on a.ui-datepicker-prev
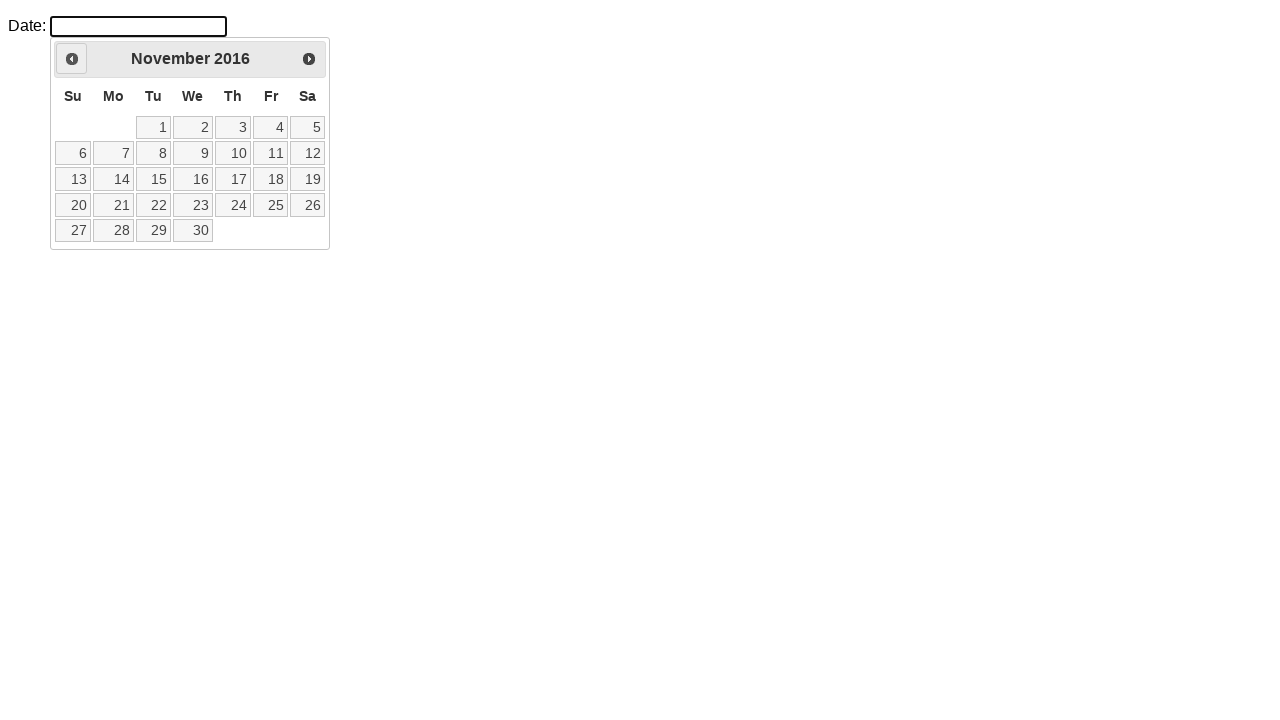

Waited for calendar to update
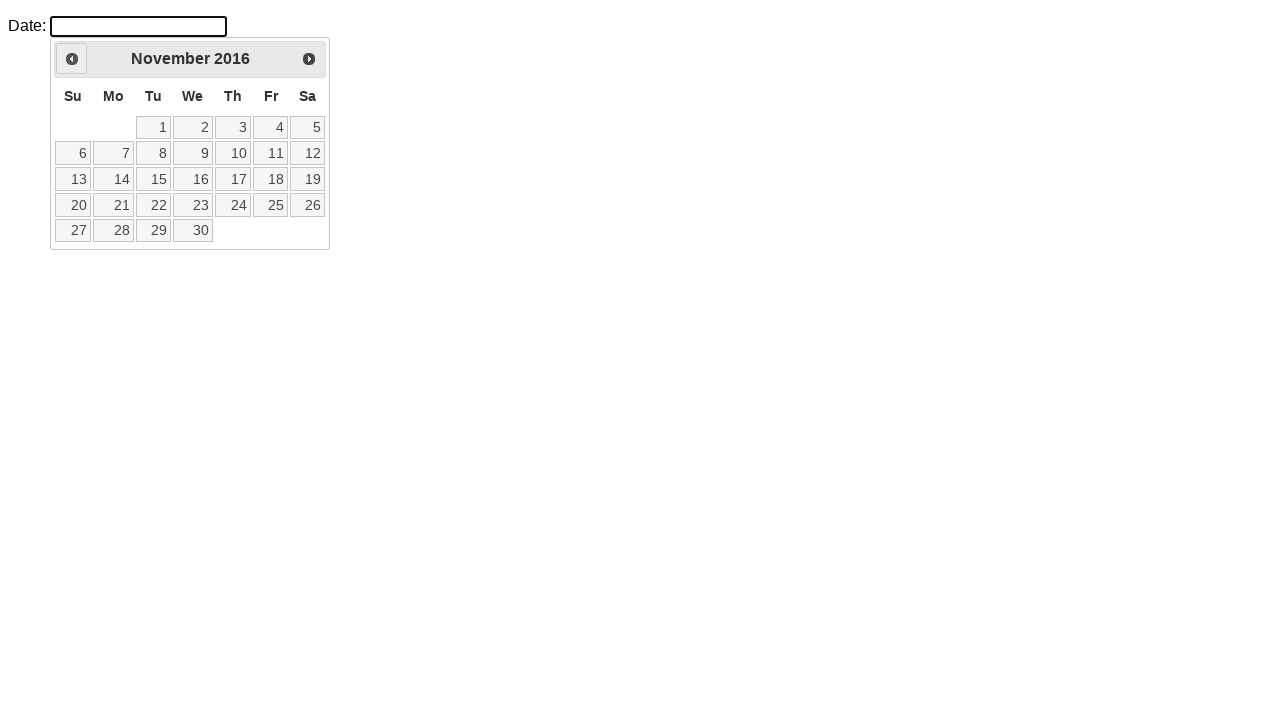

Retrieved current month: November
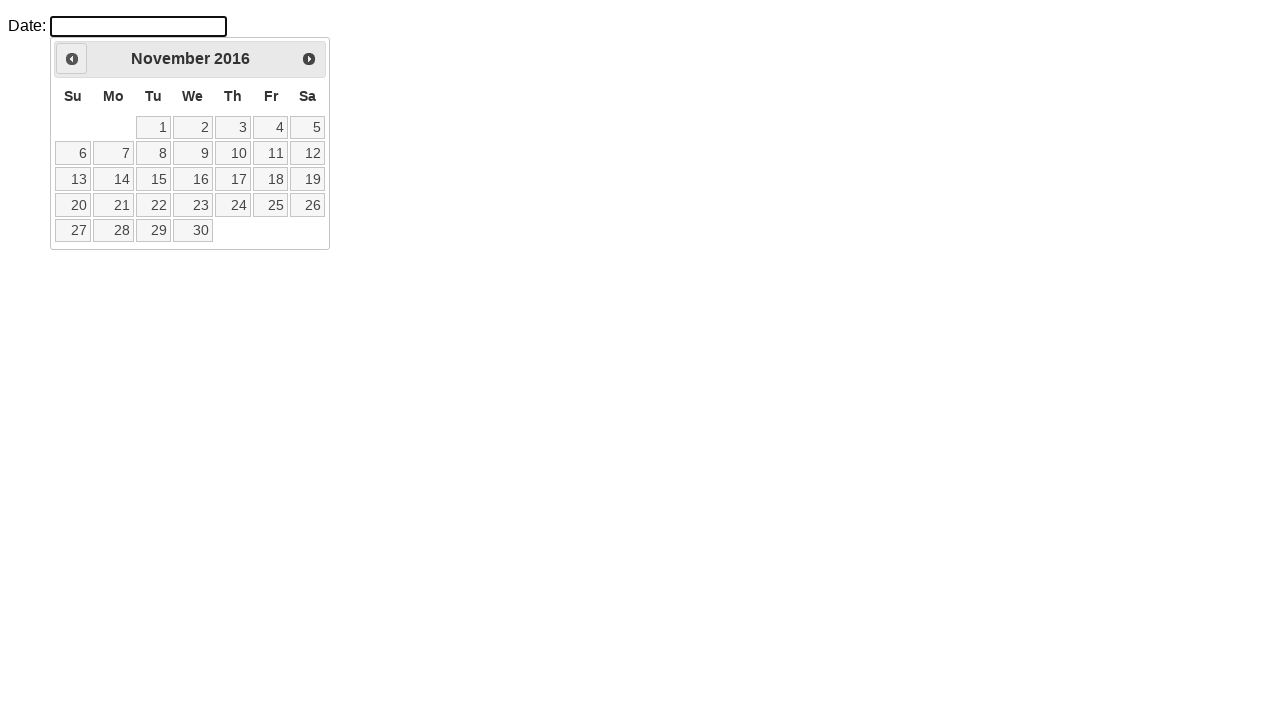

Retrieved current year: 2016
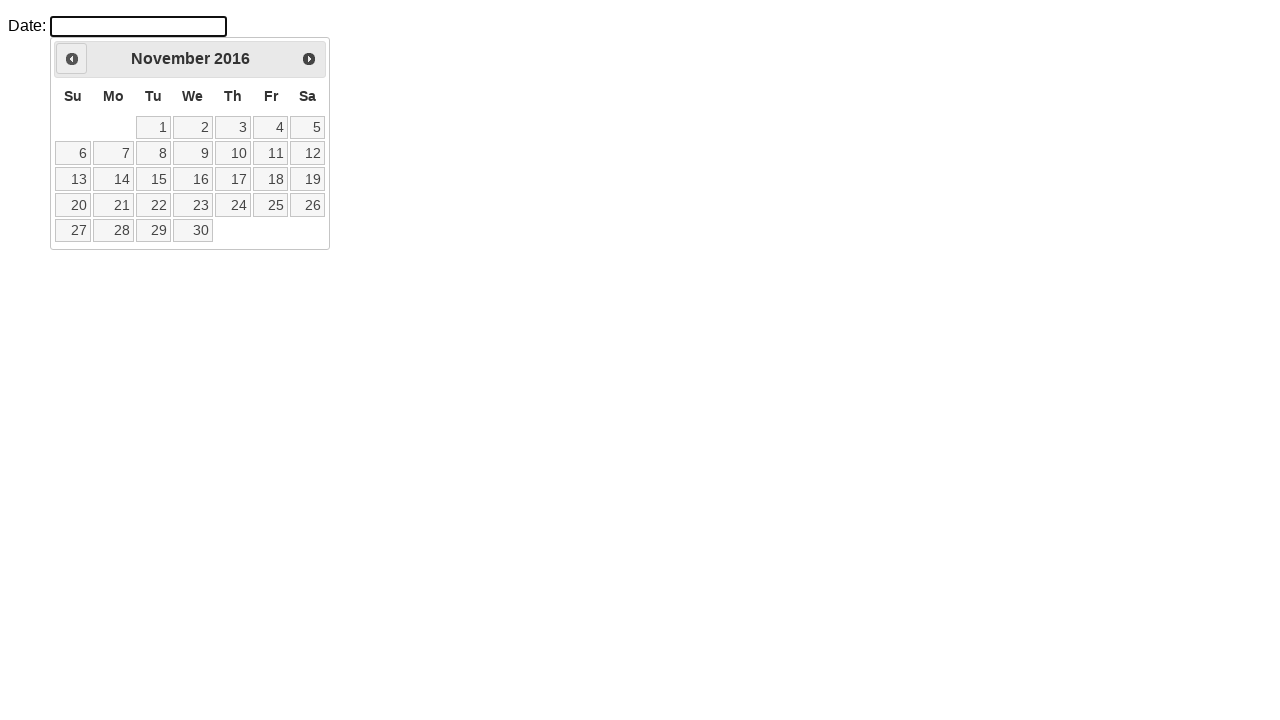

Clicked Previous button to navigate to previous month at (72, 59) on a.ui-datepicker-prev
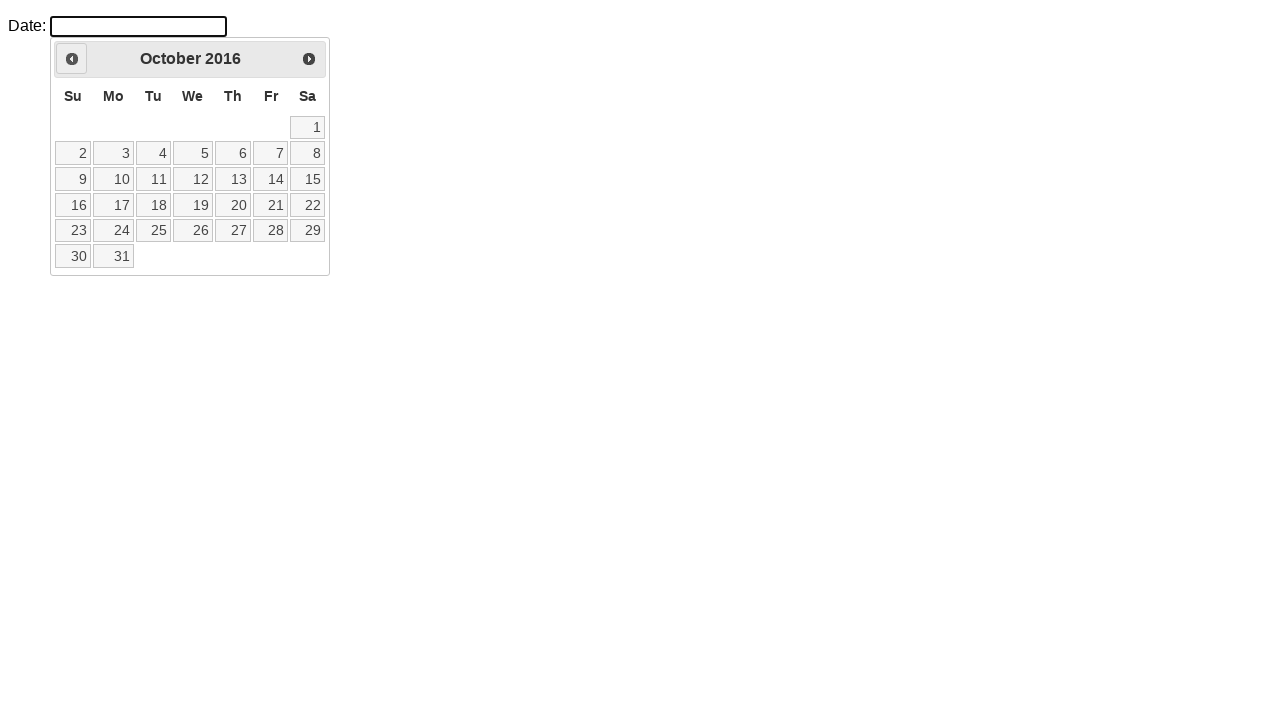

Waited for calendar to update
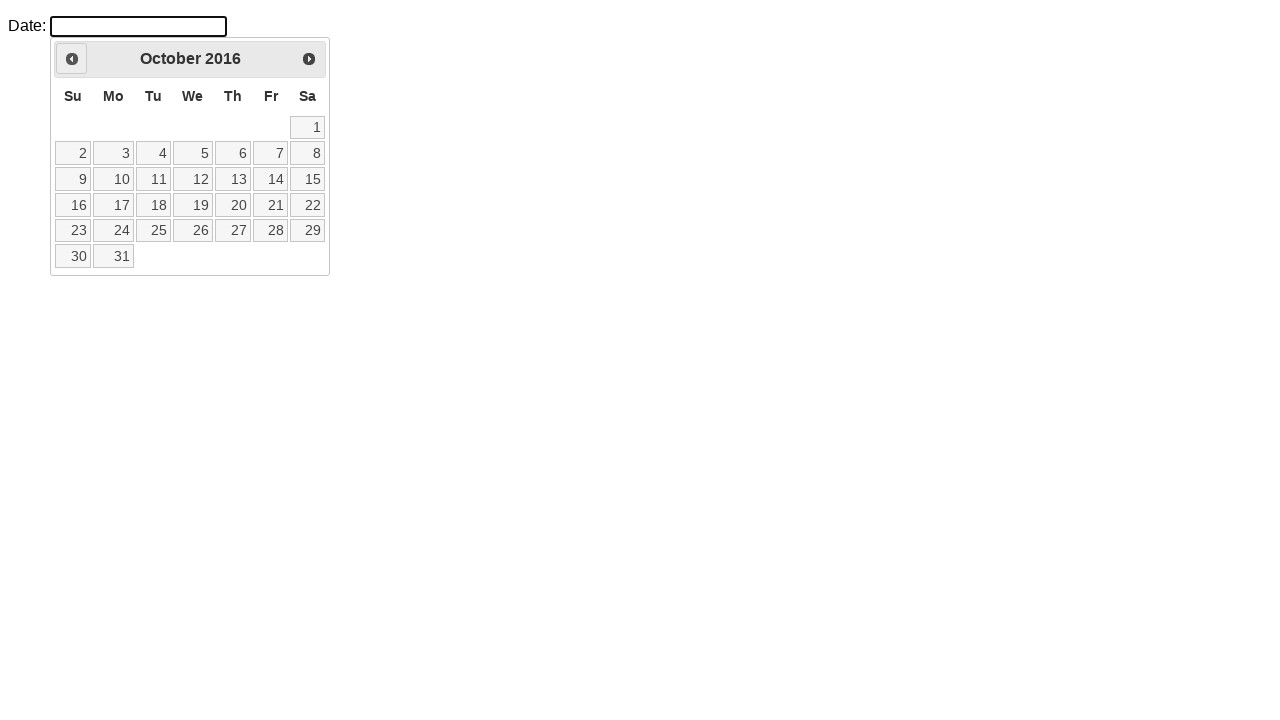

Retrieved current month: October
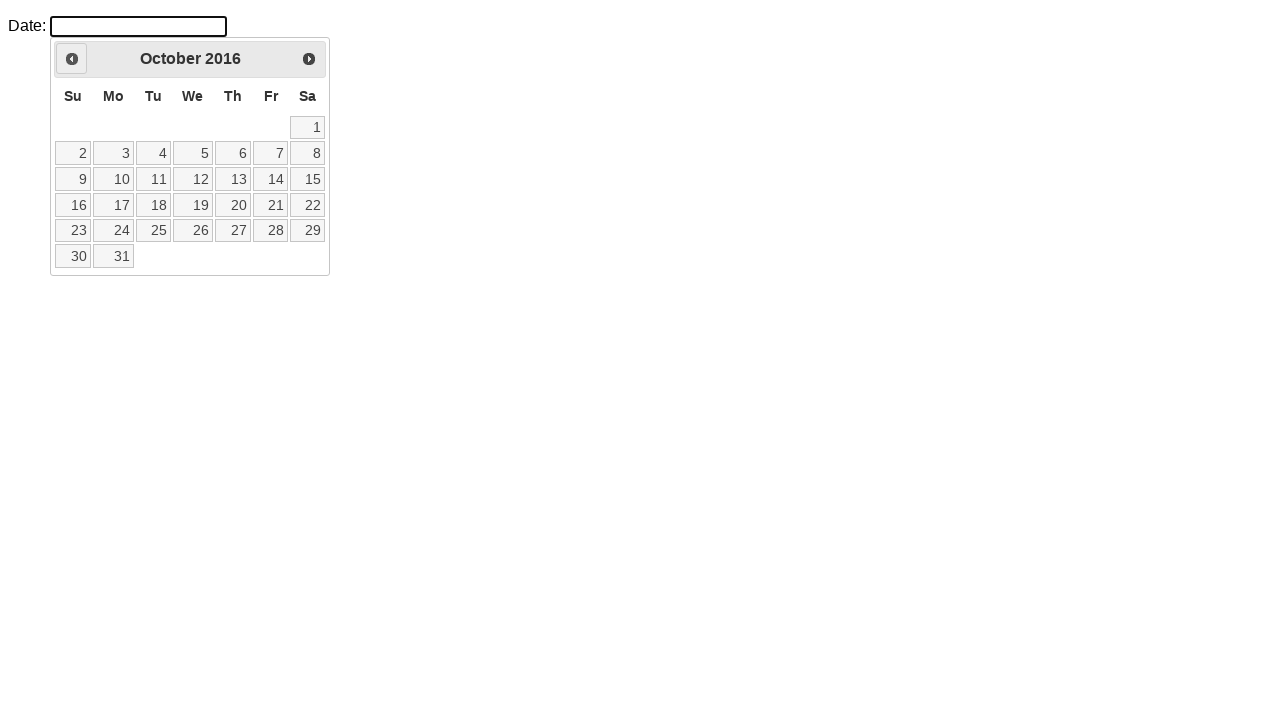

Retrieved current year: 2016
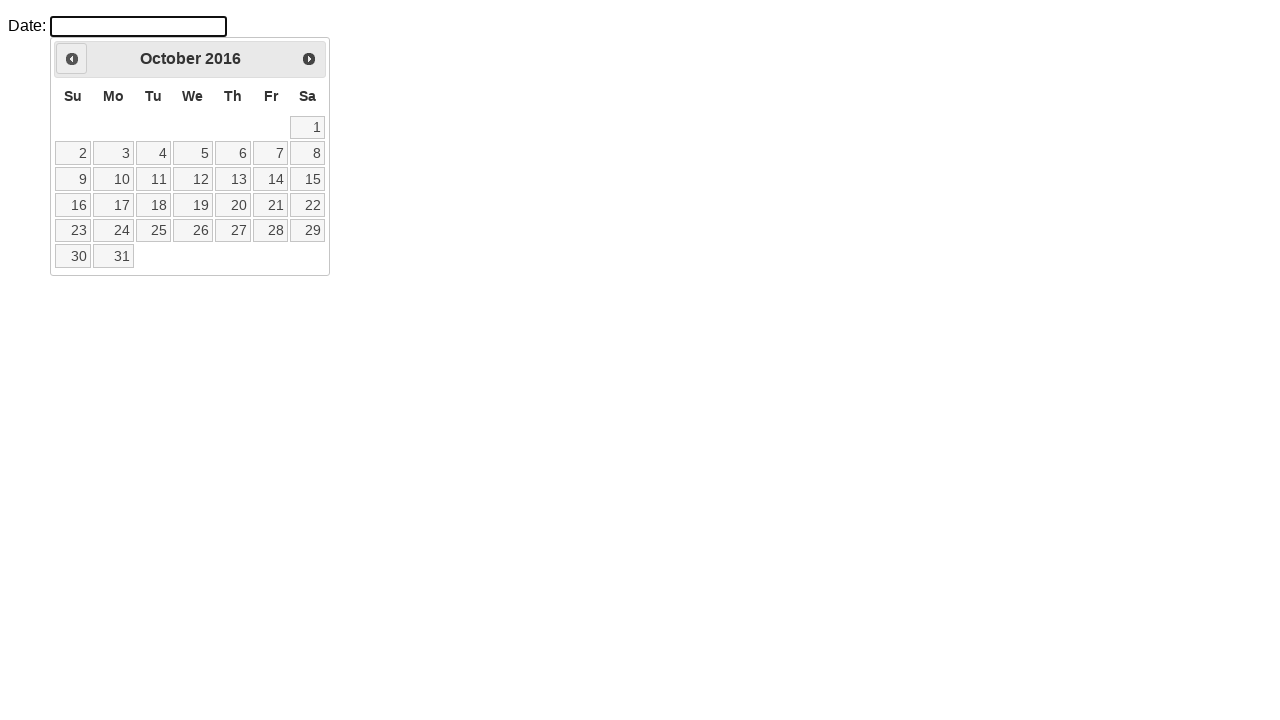

Clicked Previous button to navigate to previous month at (72, 59) on a.ui-datepicker-prev
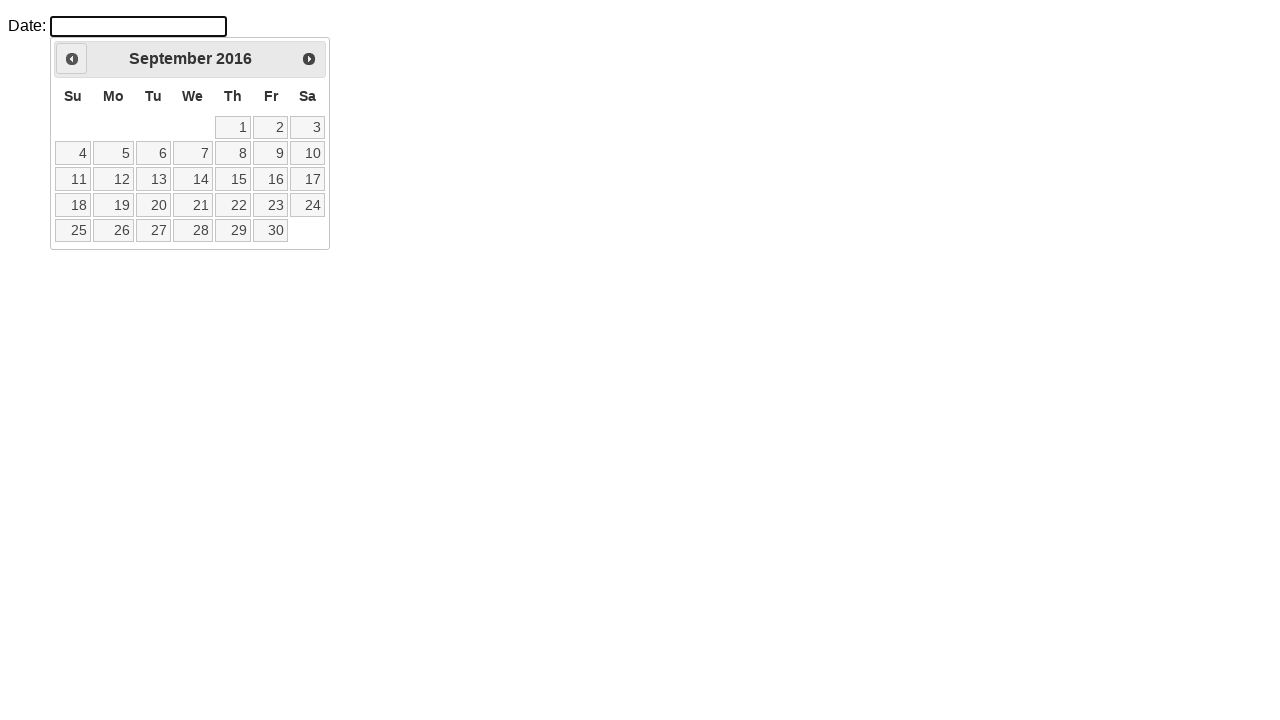

Waited for calendar to update
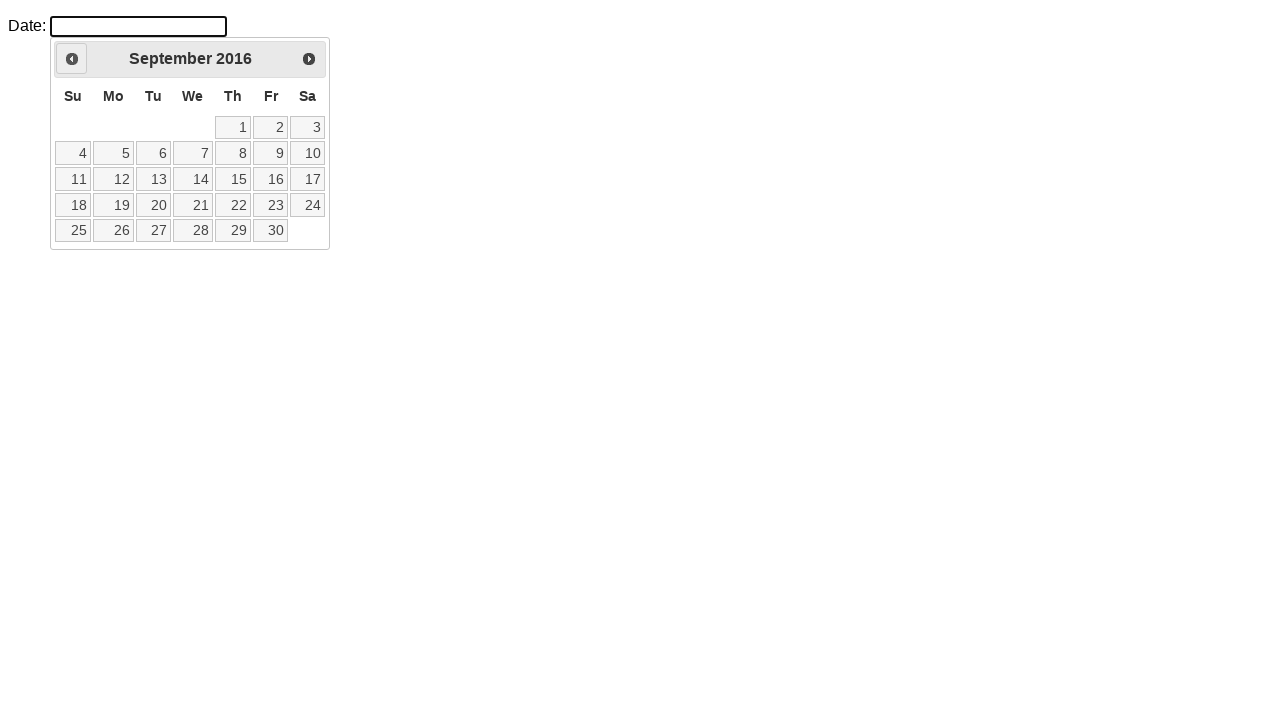

Retrieved current month: September
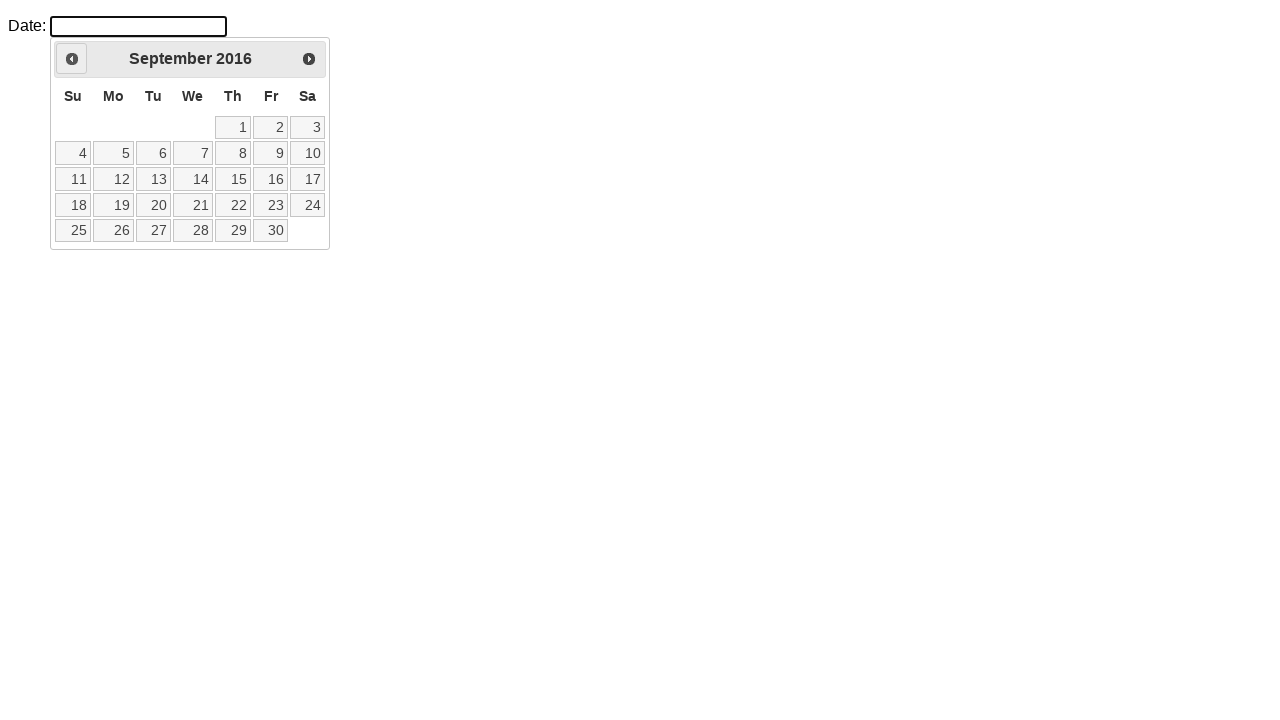

Retrieved current year: 2016
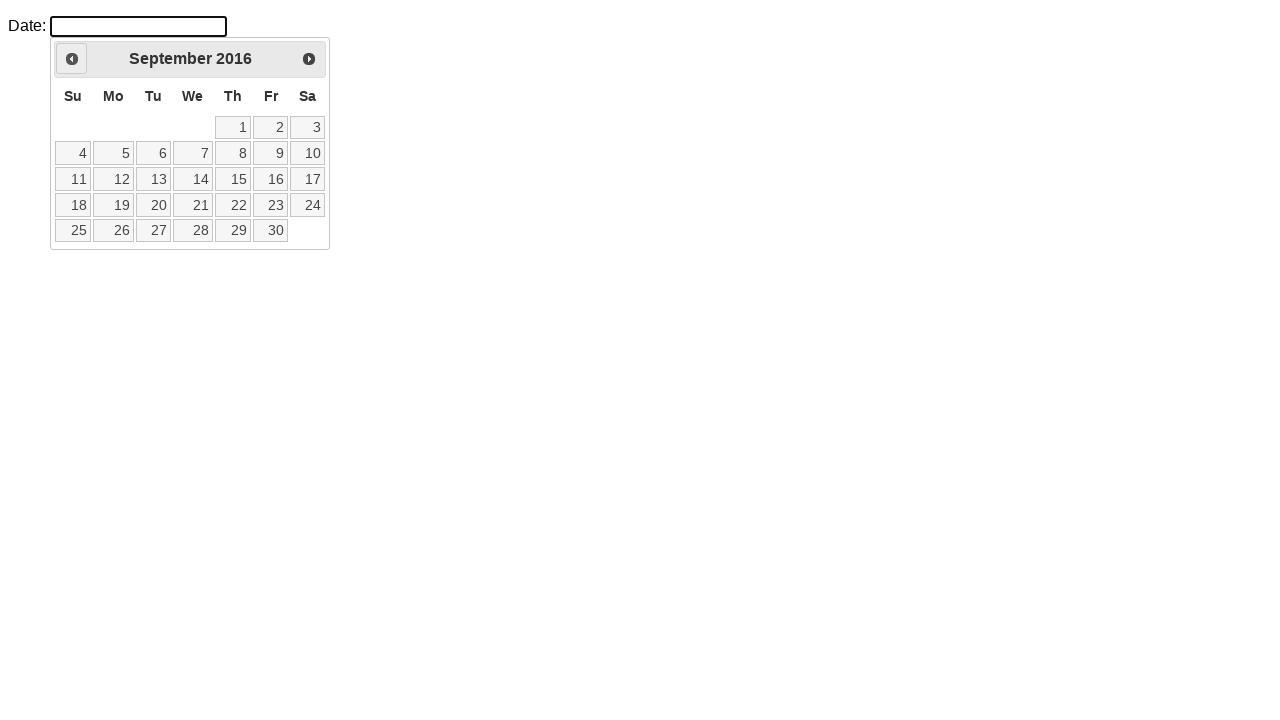

Clicked Previous button to navigate to previous month at (72, 59) on a.ui-datepicker-prev
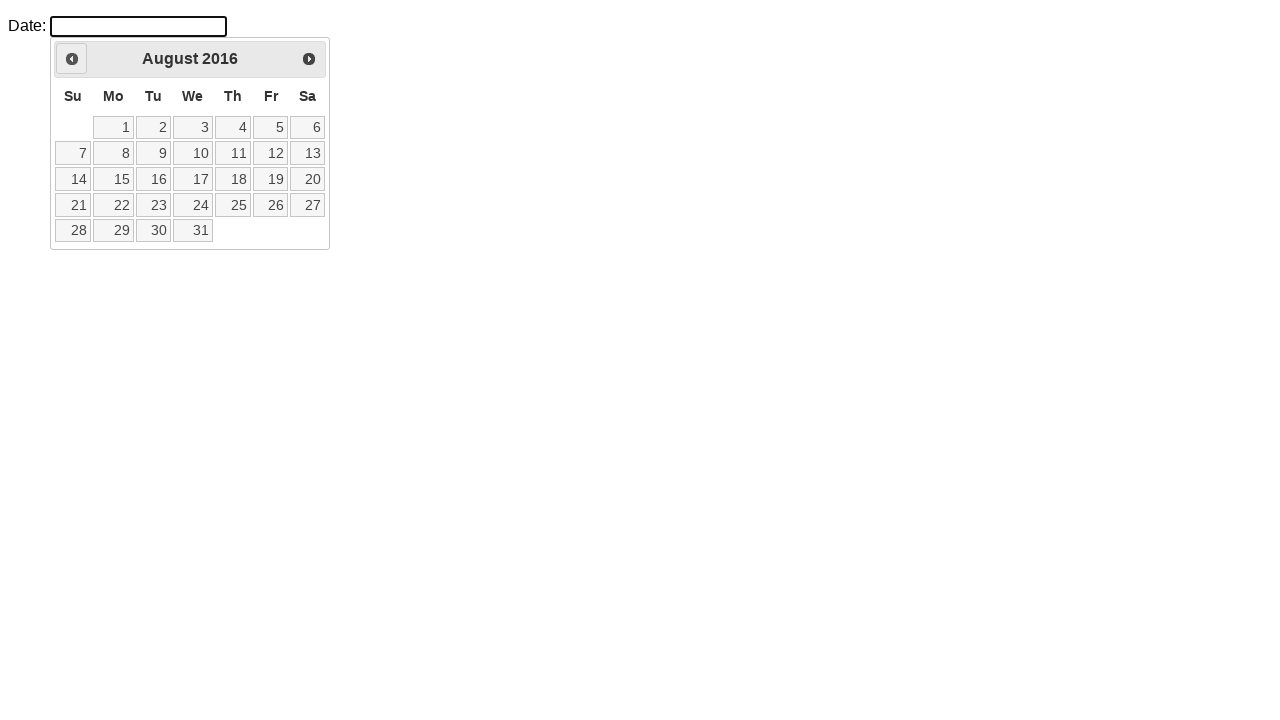

Waited for calendar to update
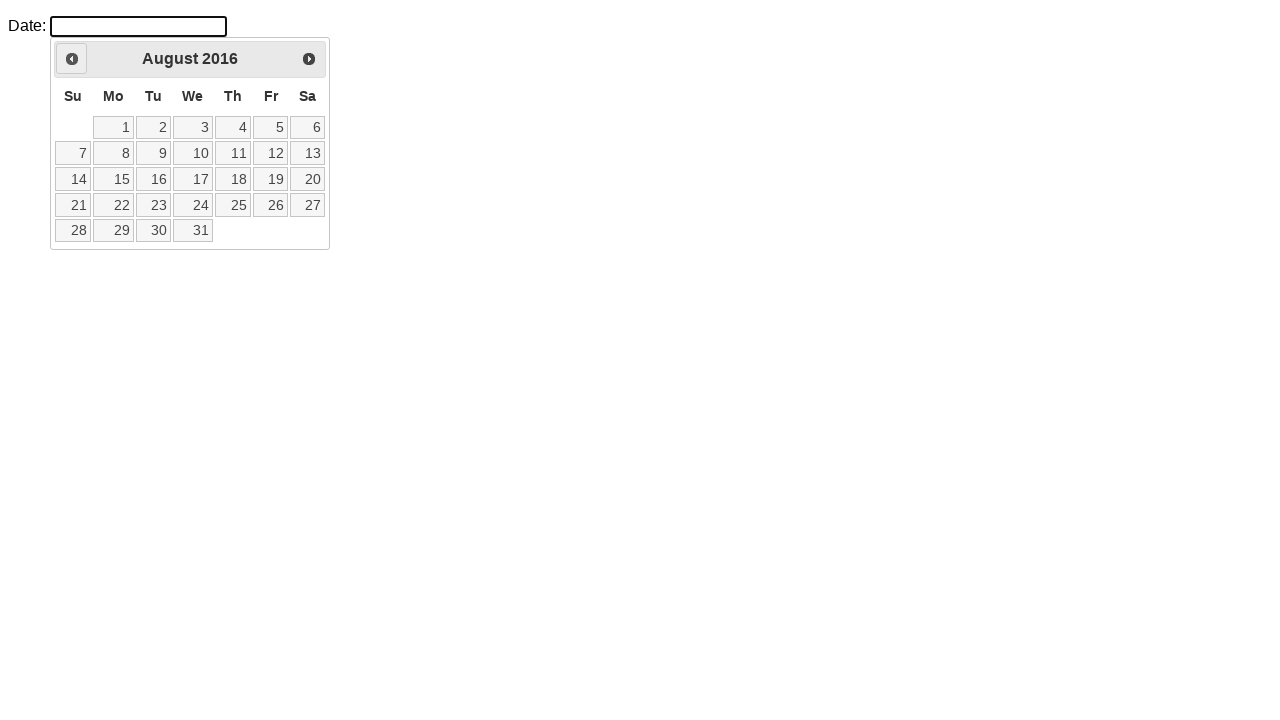

Retrieved current month: August
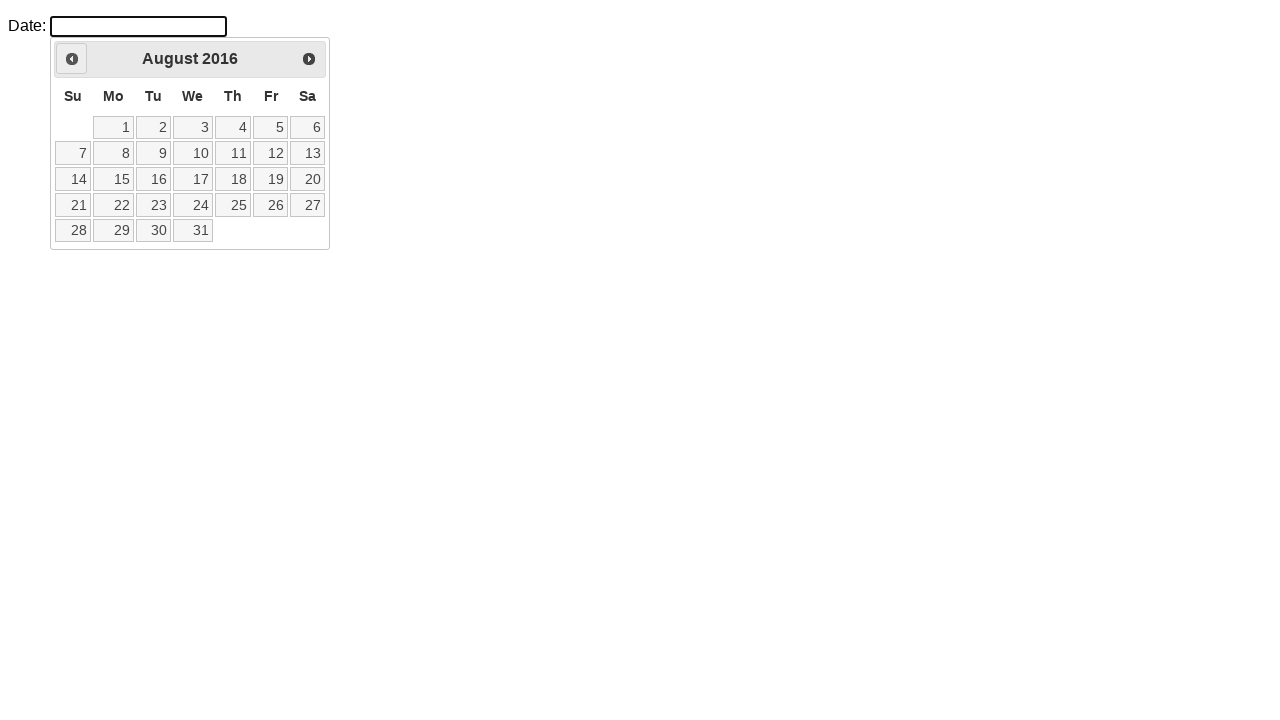

Retrieved current year: 2016
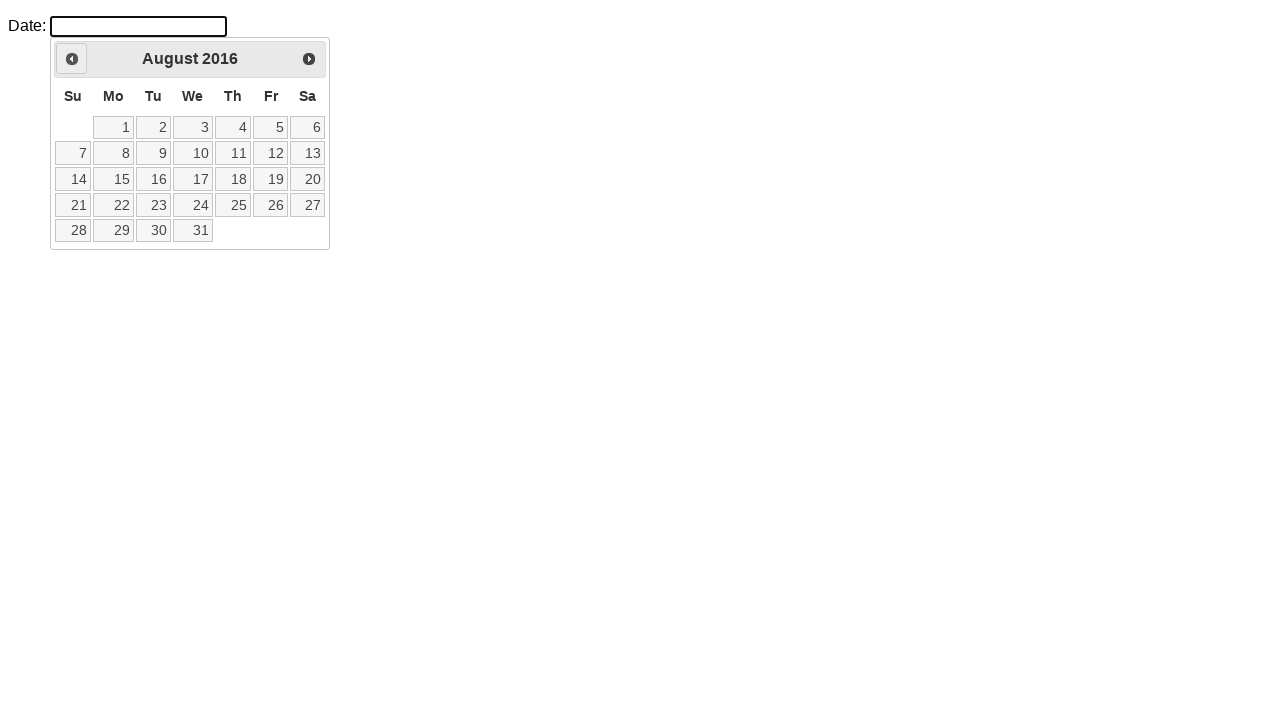

Clicked Previous button to navigate to previous month at (72, 59) on a.ui-datepicker-prev
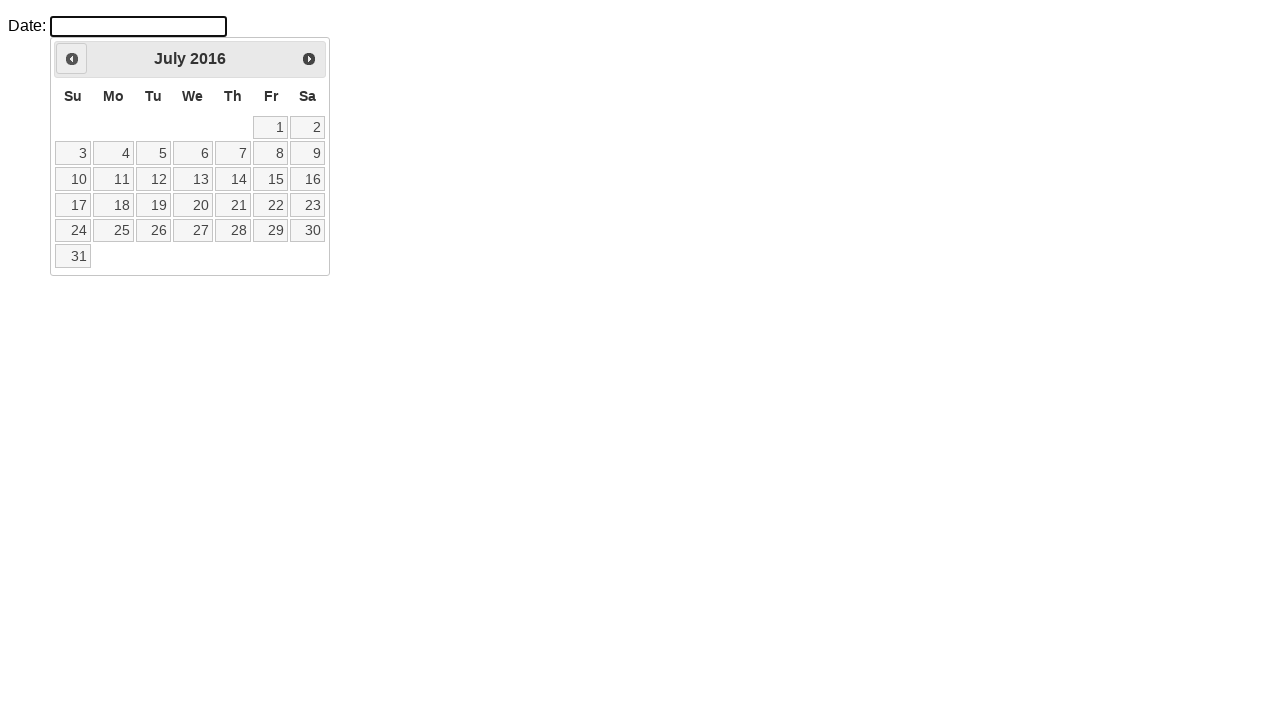

Waited for calendar to update
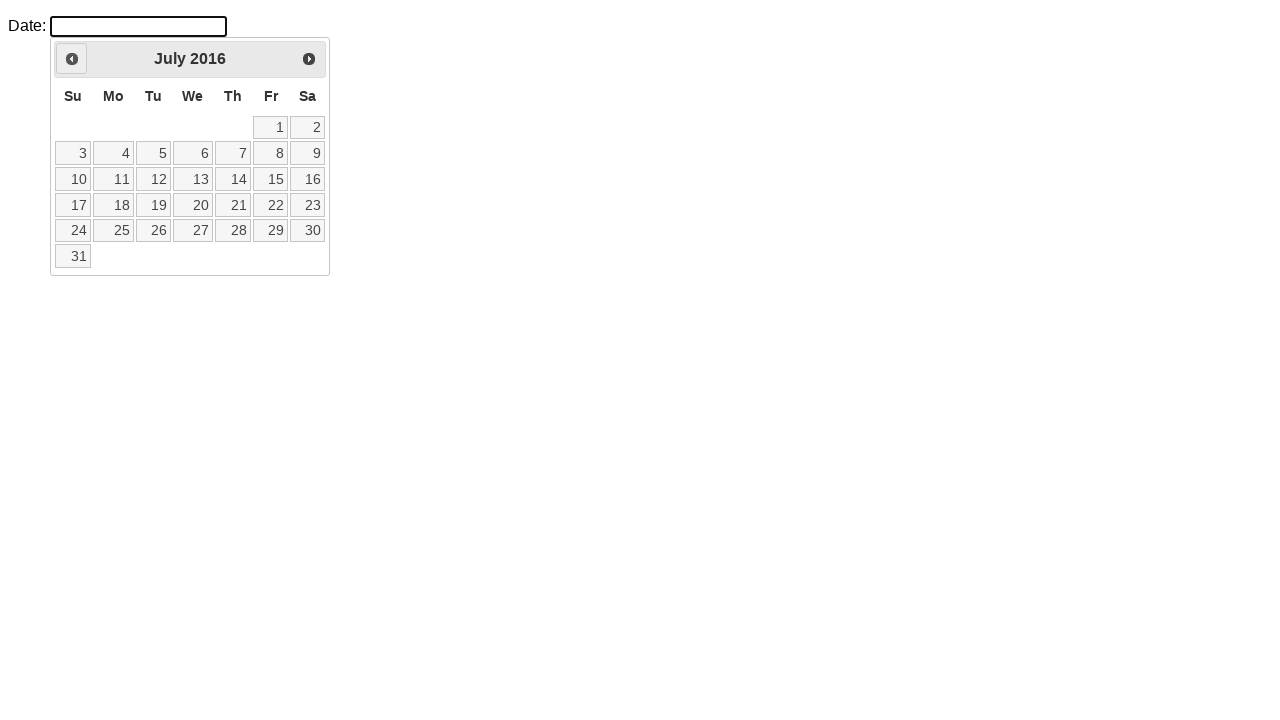

Retrieved current month: July
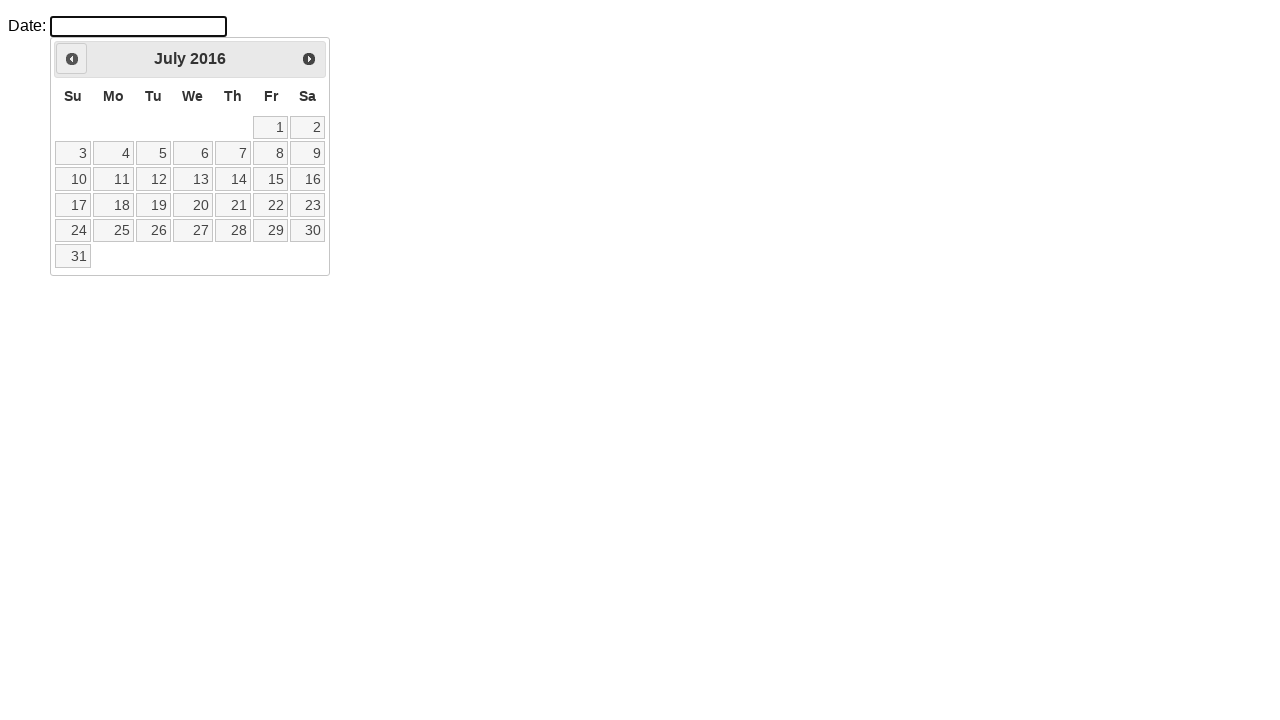

Retrieved current year: 2016
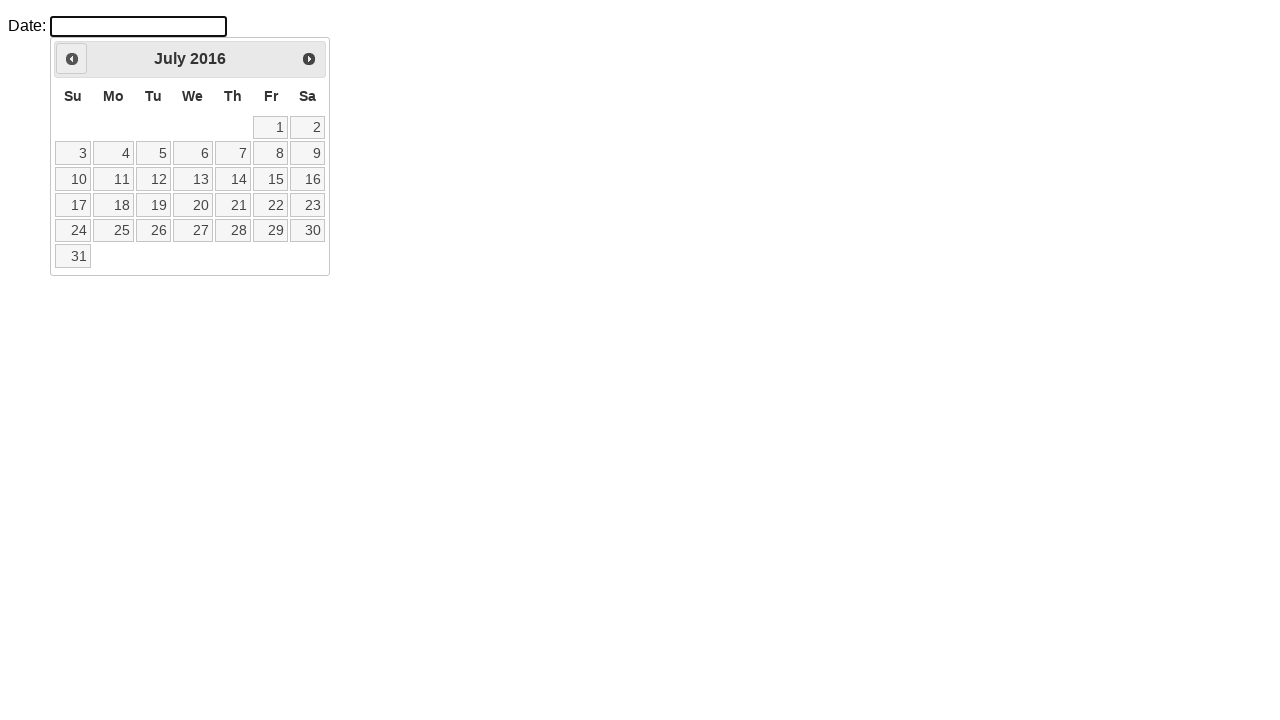

Clicked Previous button to navigate to previous month at (72, 59) on a.ui-datepicker-prev
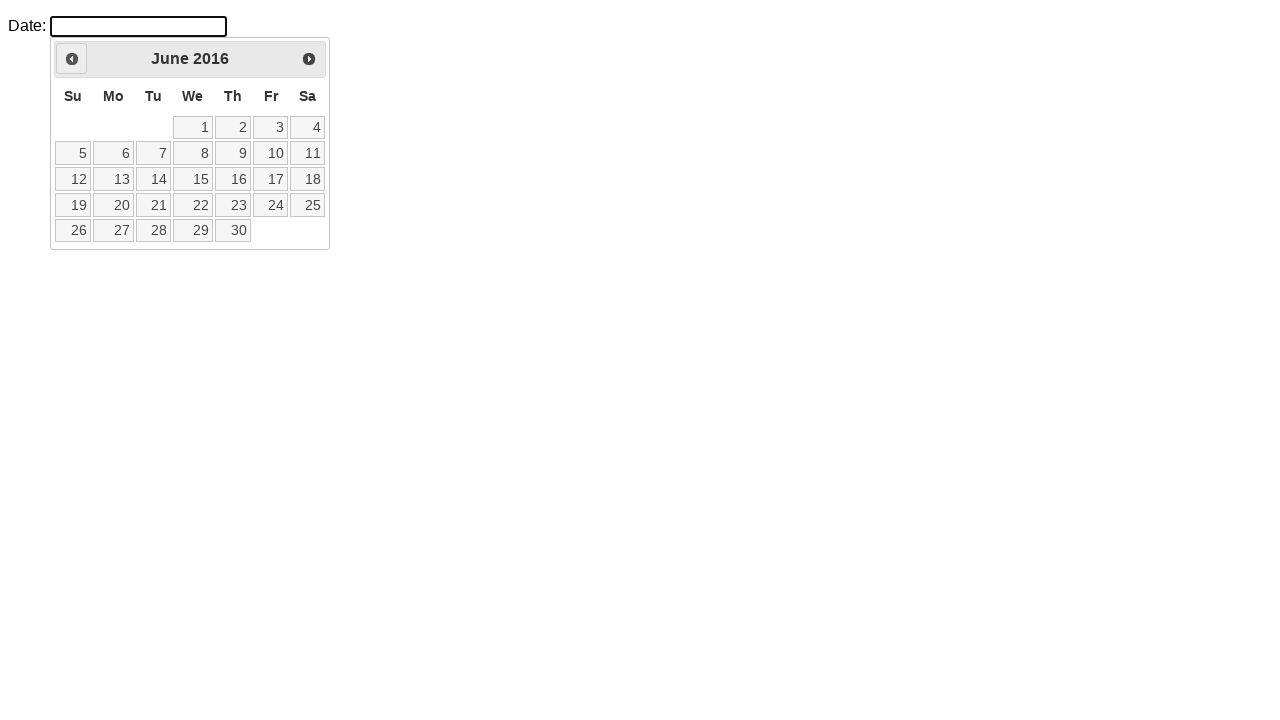

Waited for calendar to update
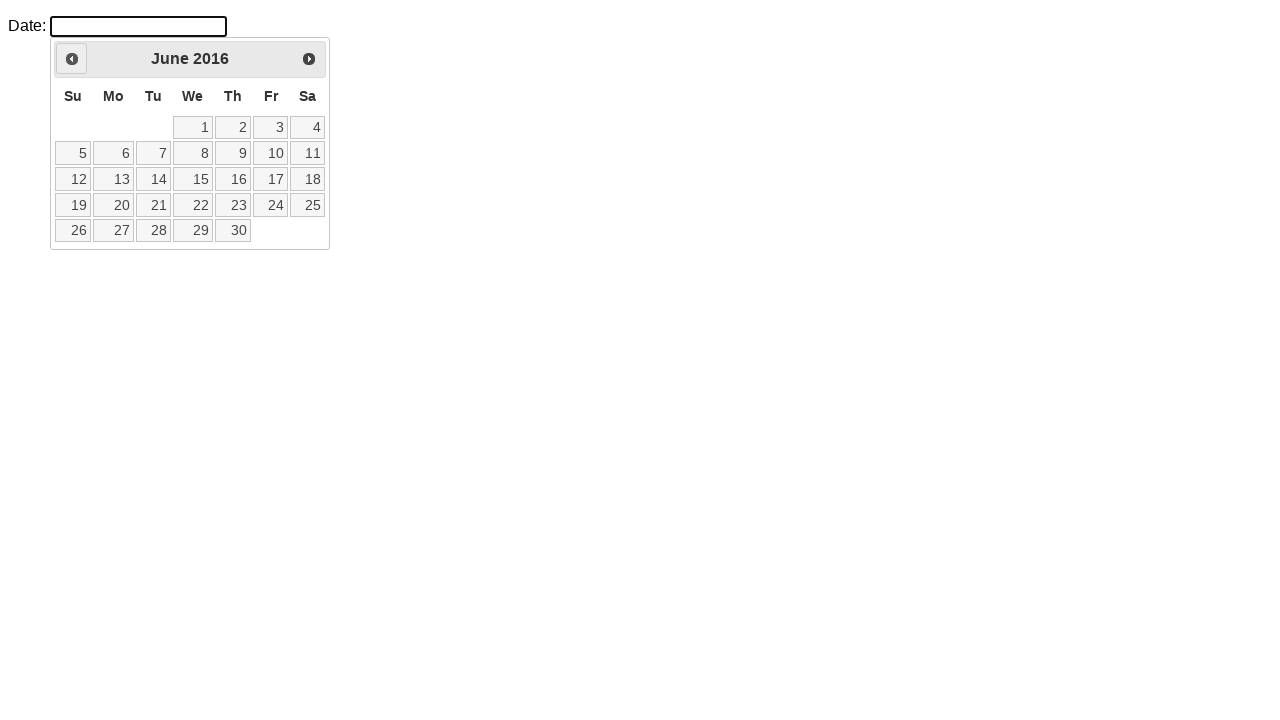

Retrieved current month: June
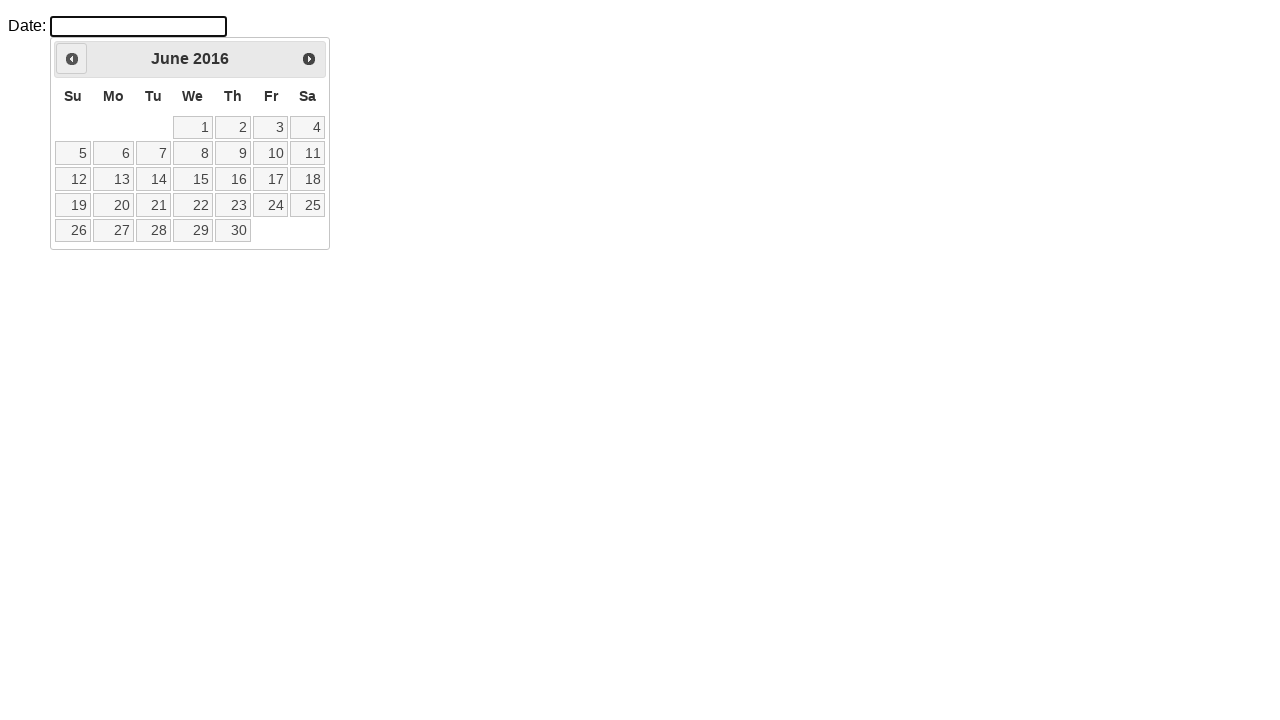

Retrieved current year: 2016
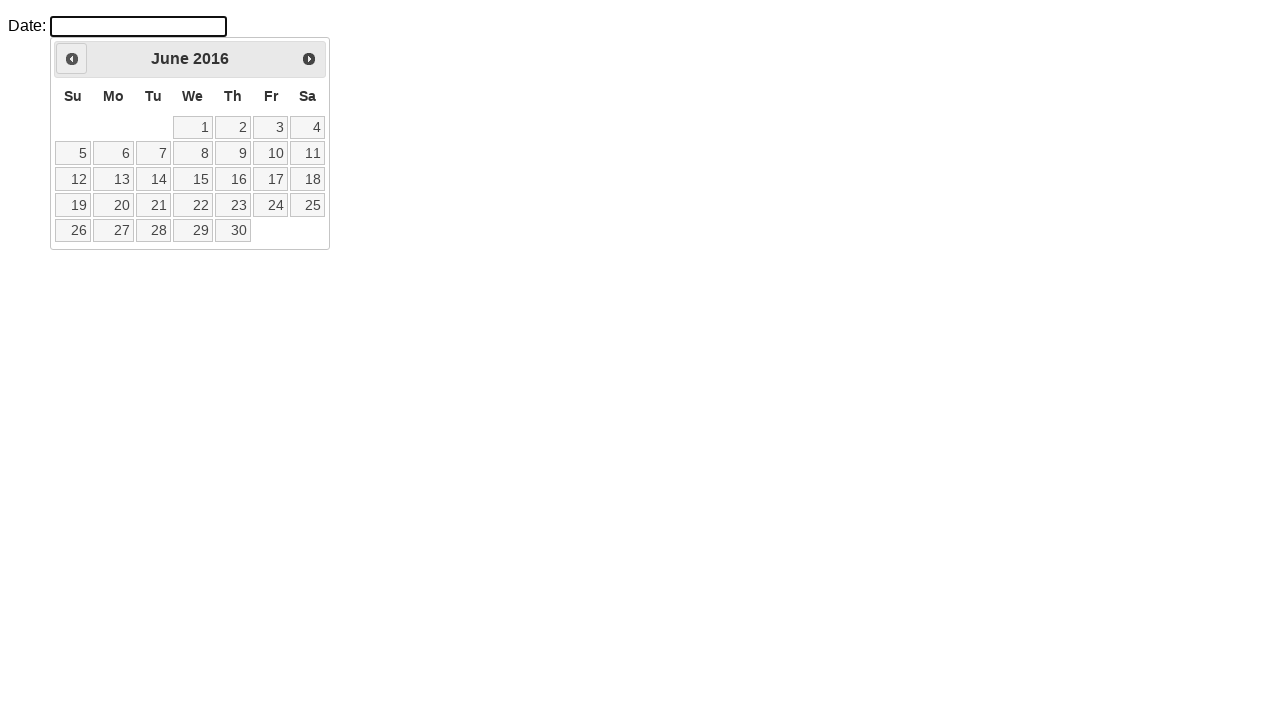

Clicked Previous button to navigate to previous month at (72, 59) on a.ui-datepicker-prev
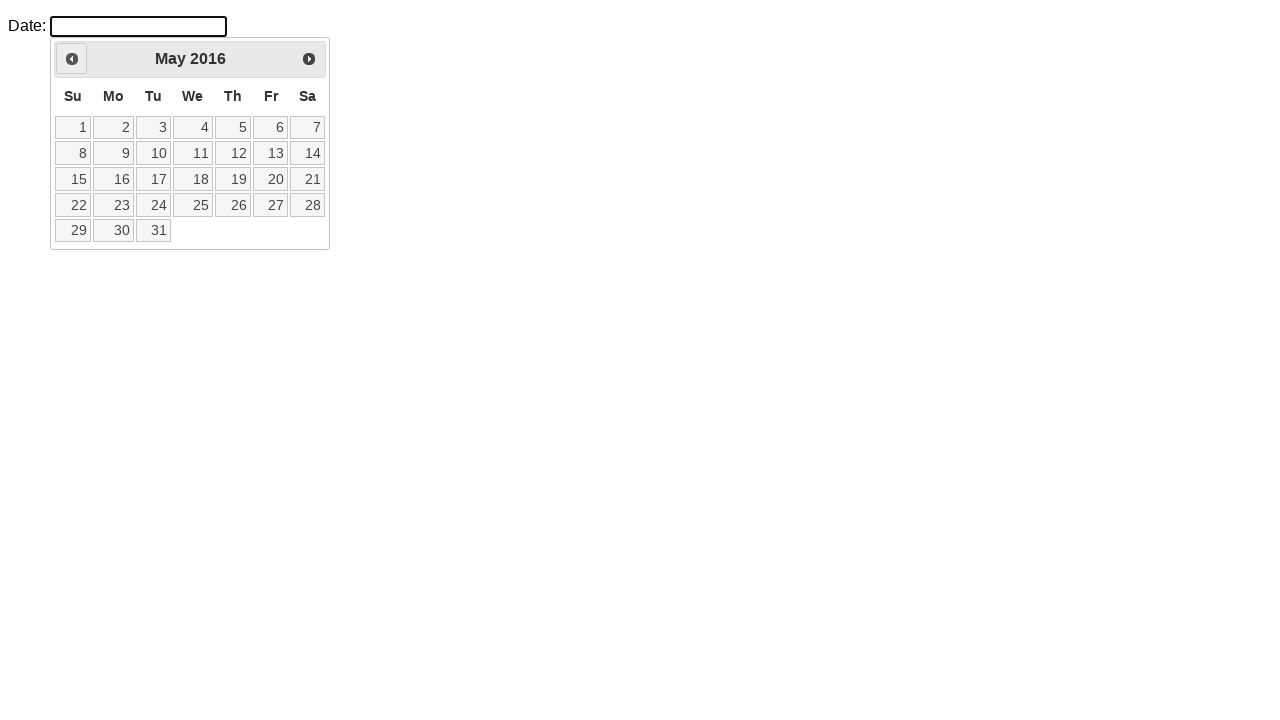

Waited for calendar to update
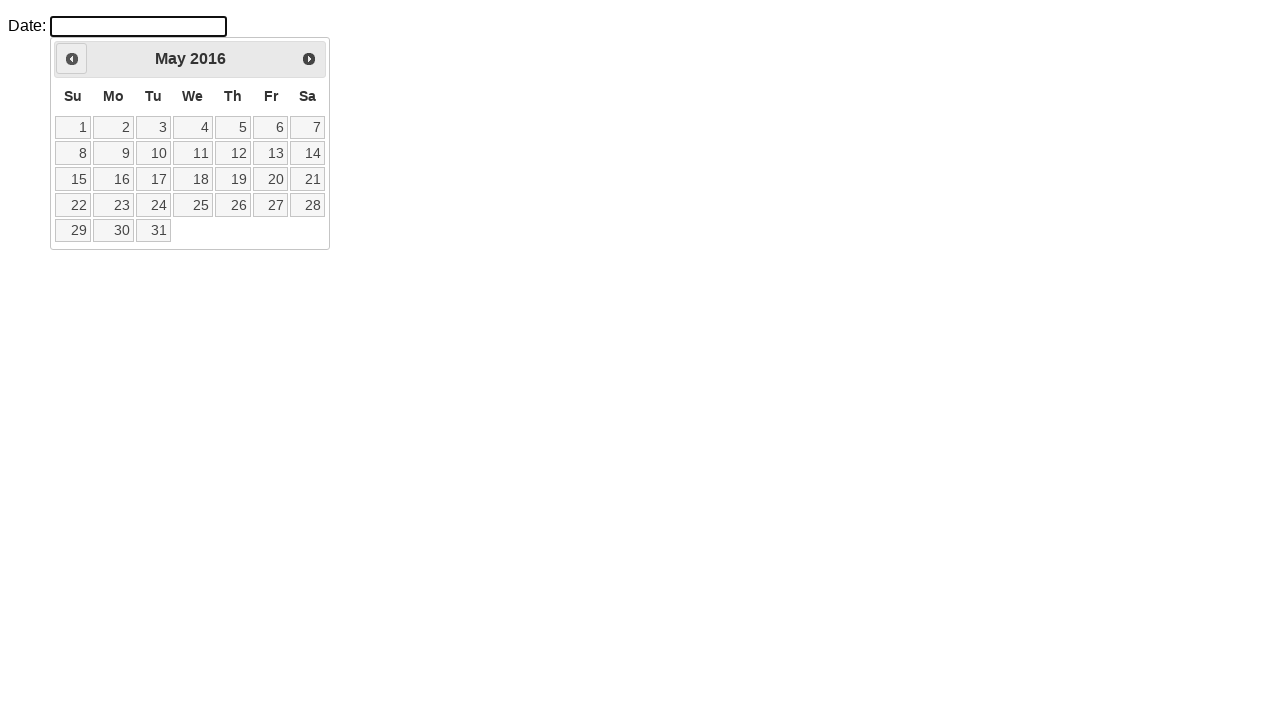

Retrieved current month: May
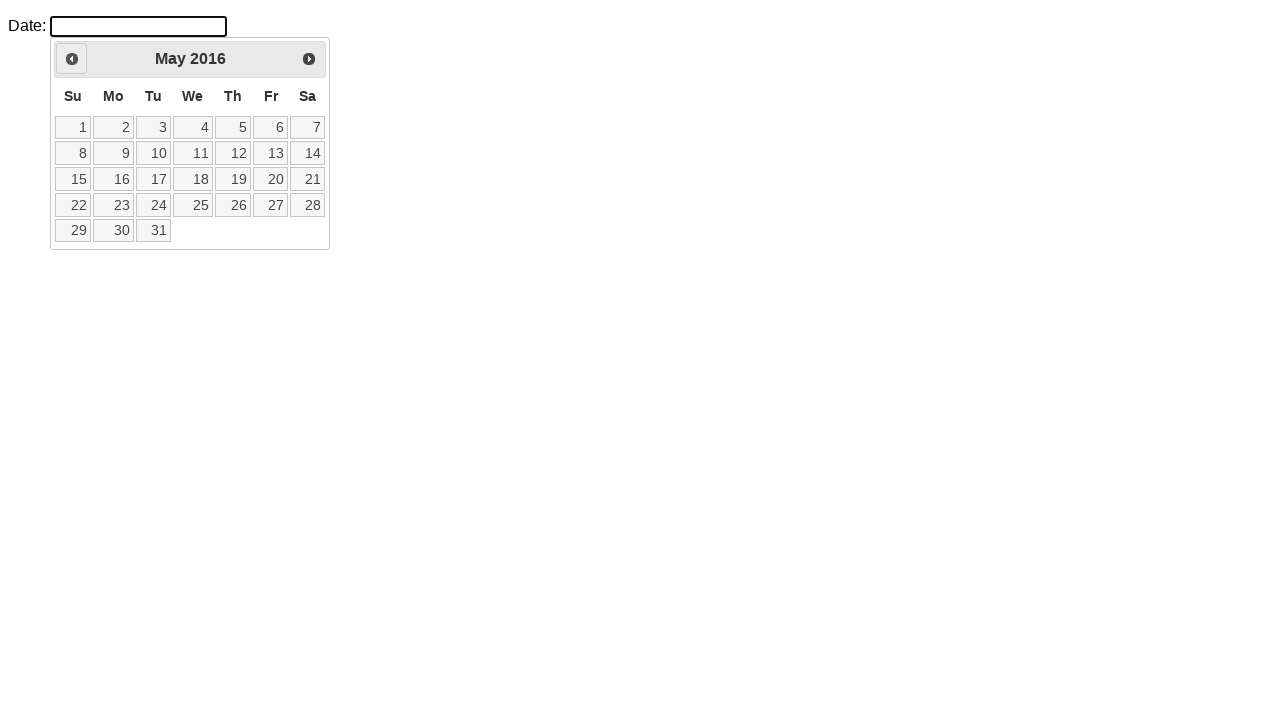

Retrieved current year: 2016
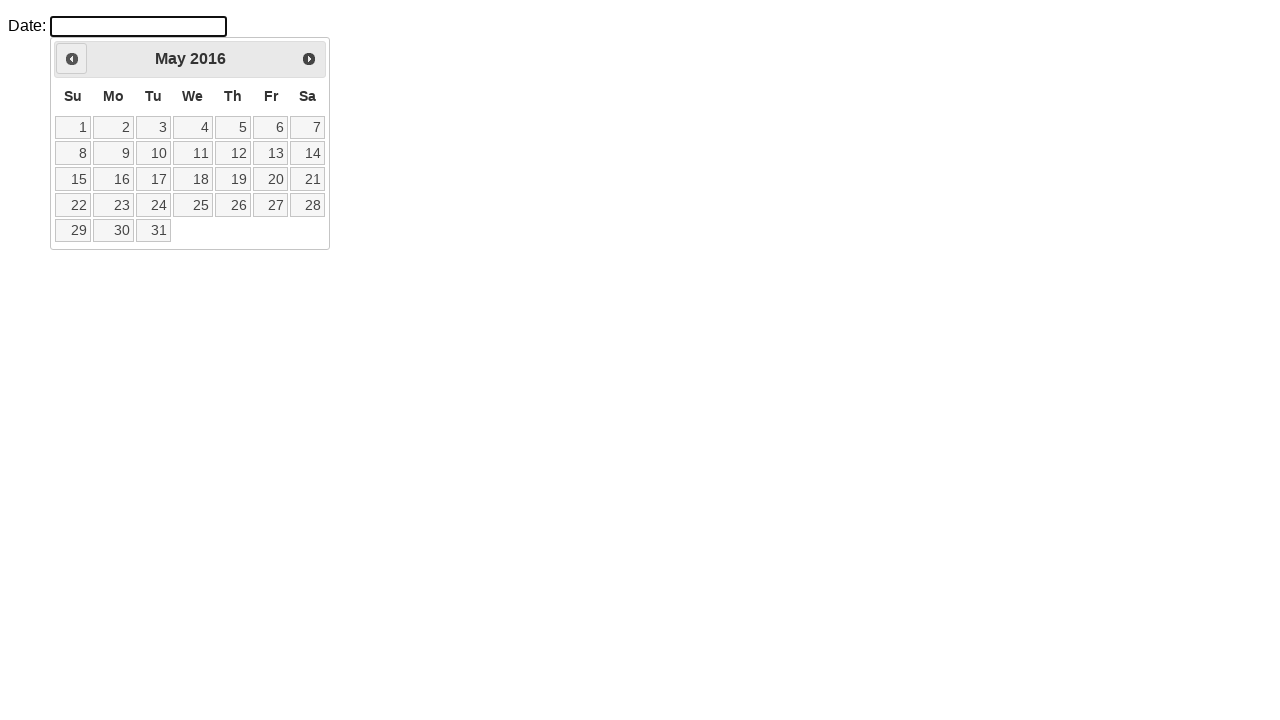

Clicked Previous button to navigate to previous month at (72, 59) on a.ui-datepicker-prev
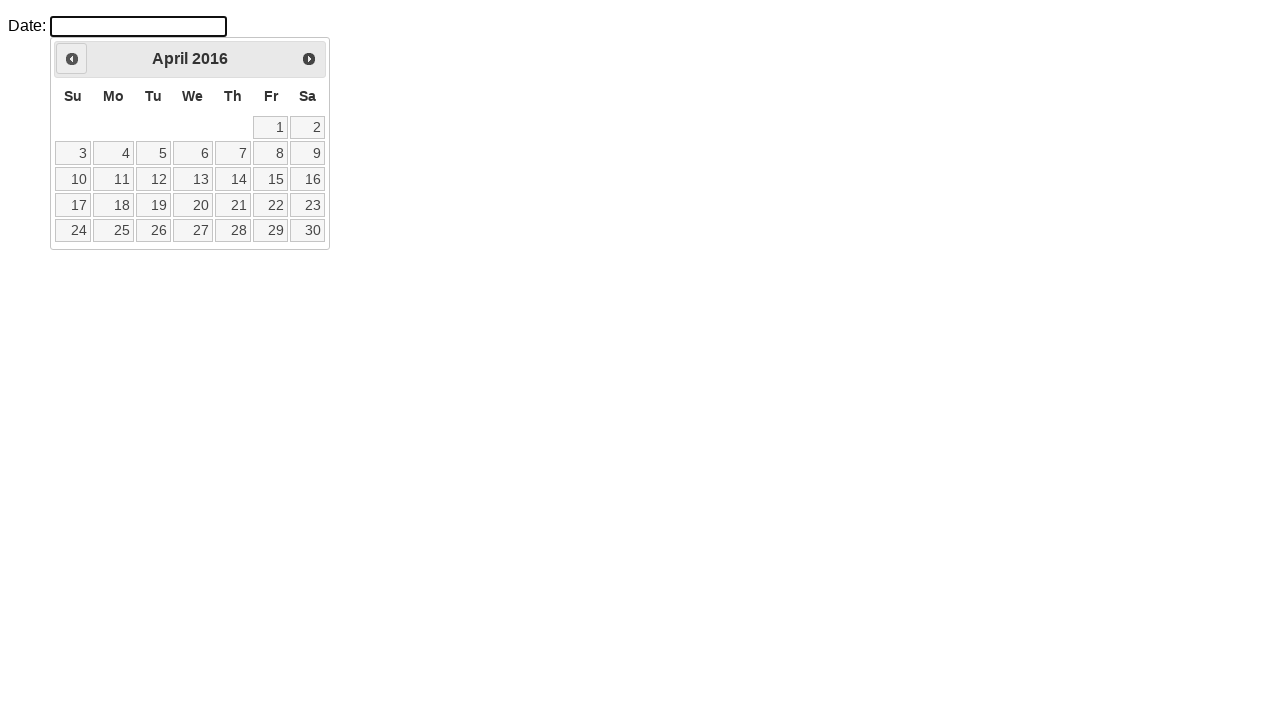

Waited for calendar to update
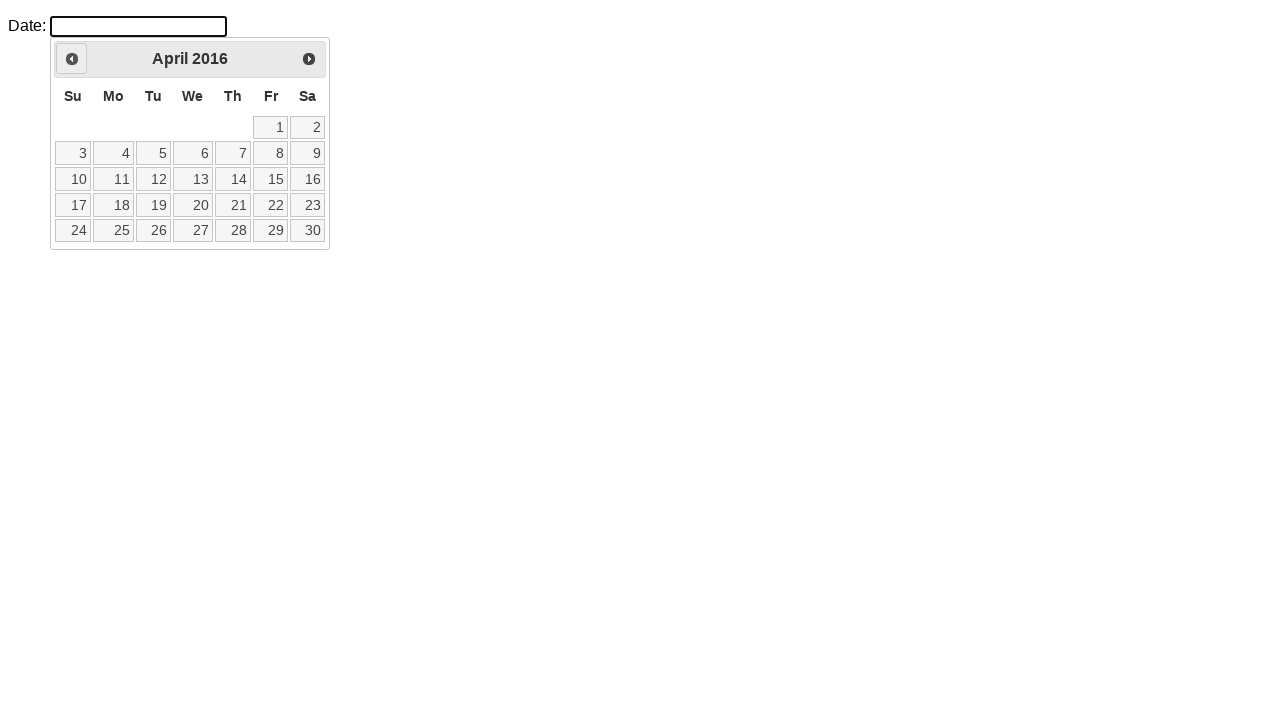

Retrieved current month: April
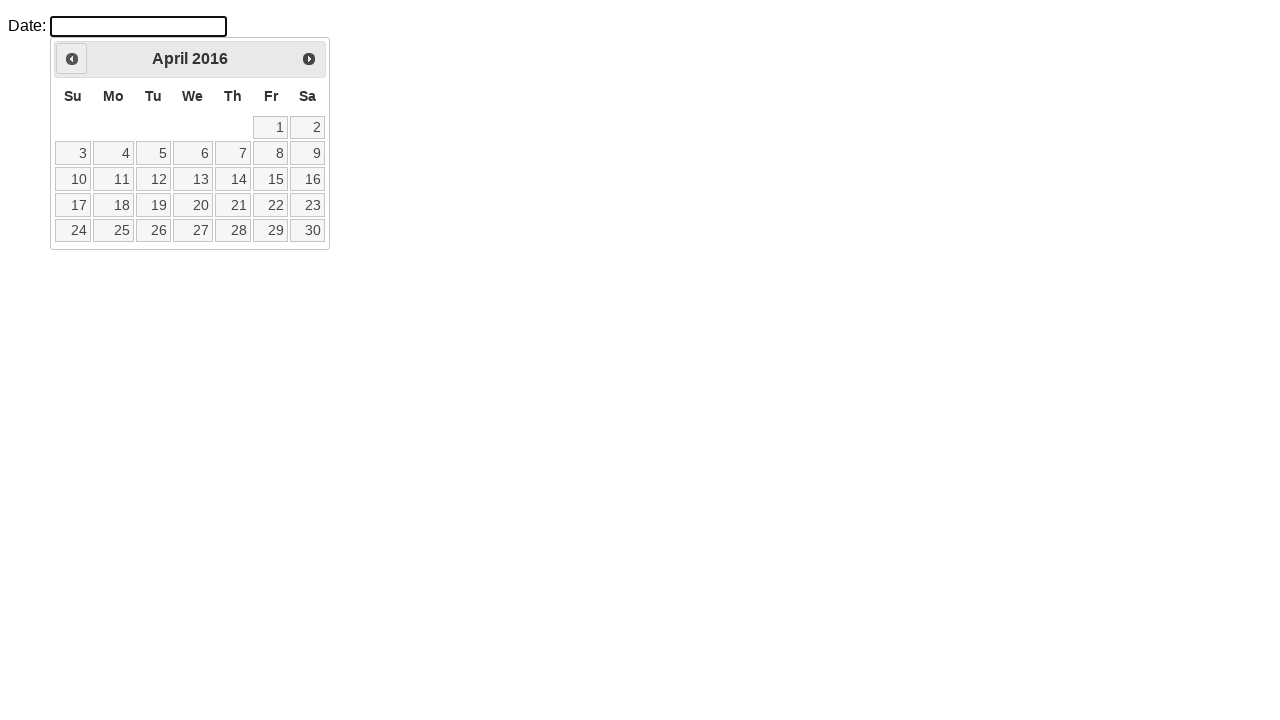

Retrieved current year: 2016
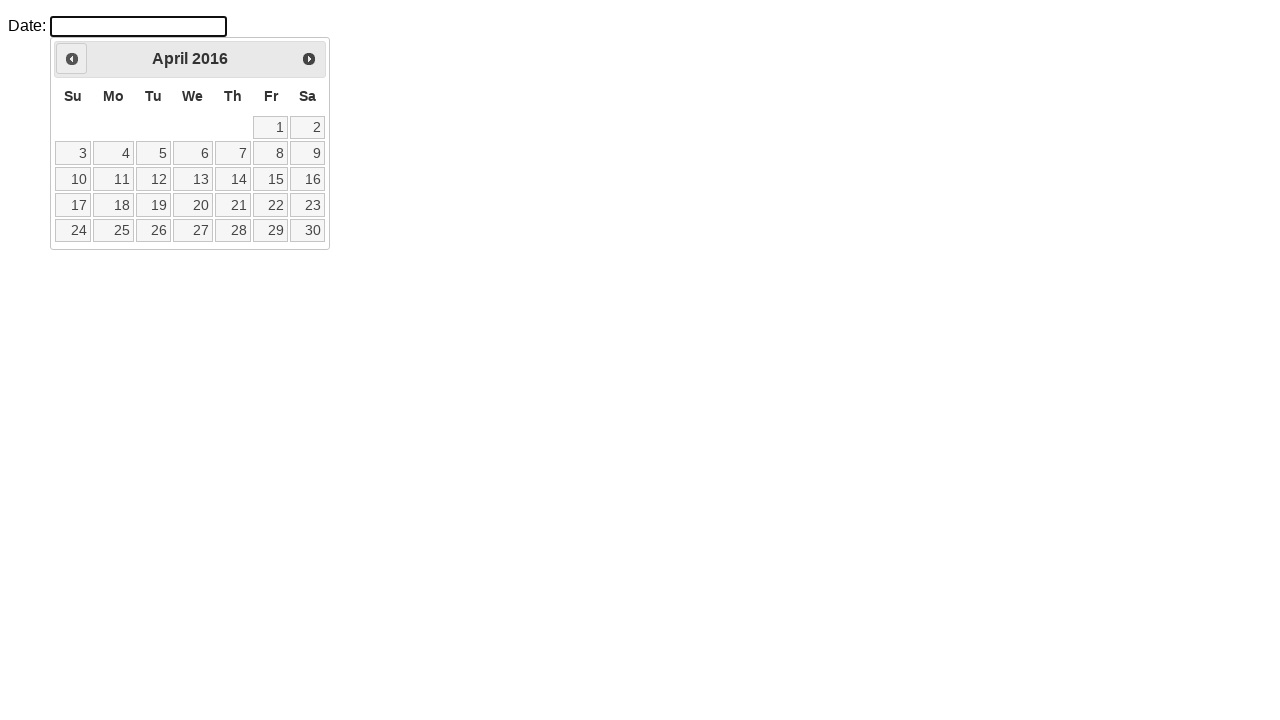

Clicked Previous button to navigate to previous month at (72, 59) on a.ui-datepicker-prev
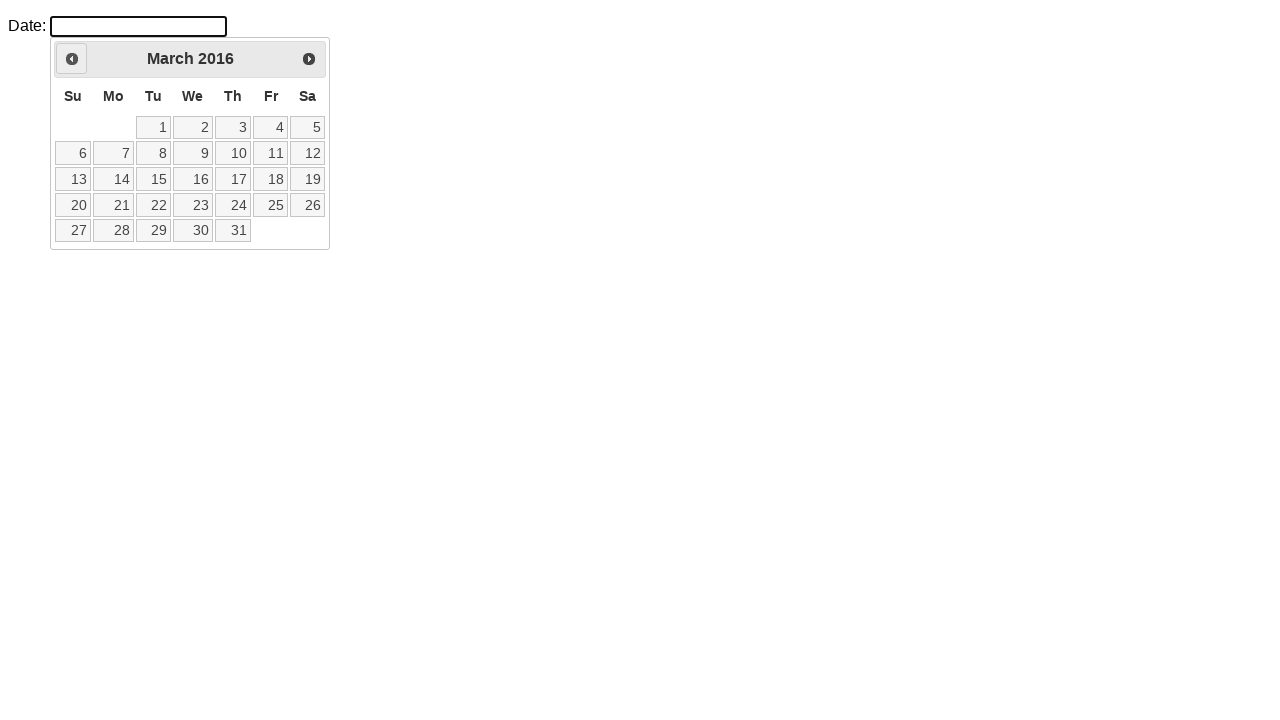

Waited for calendar to update
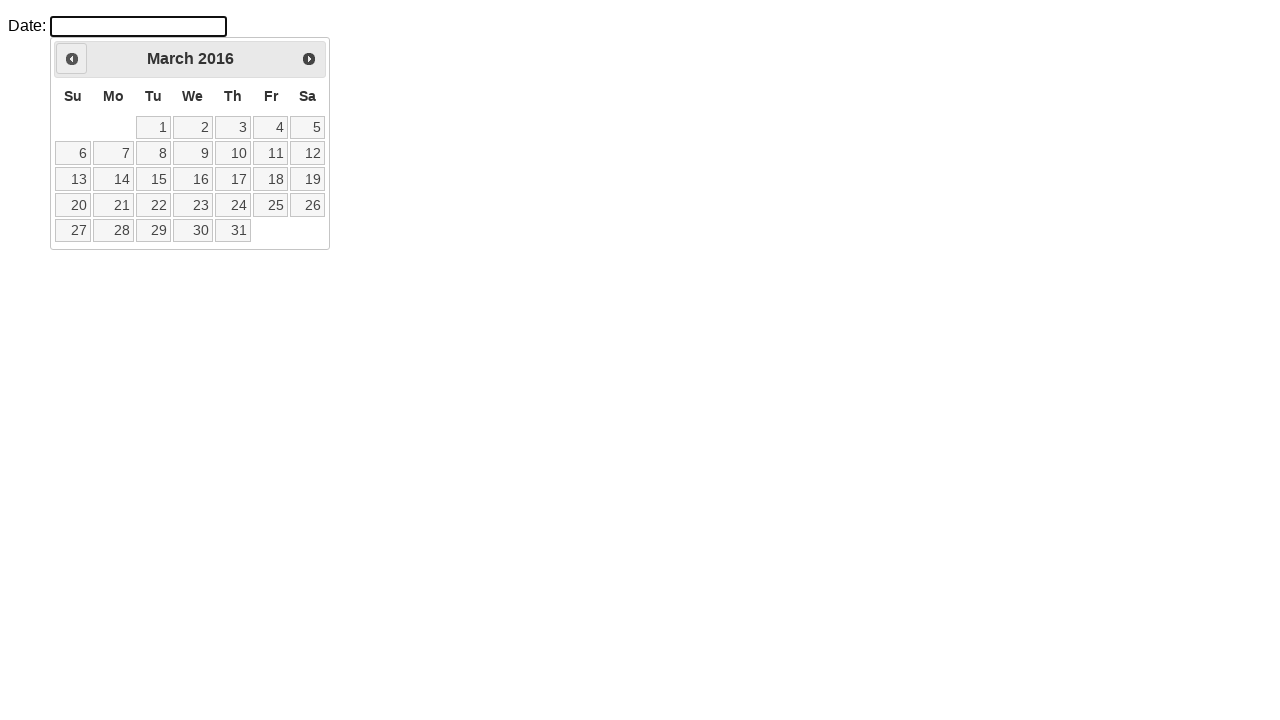

Retrieved current month: March
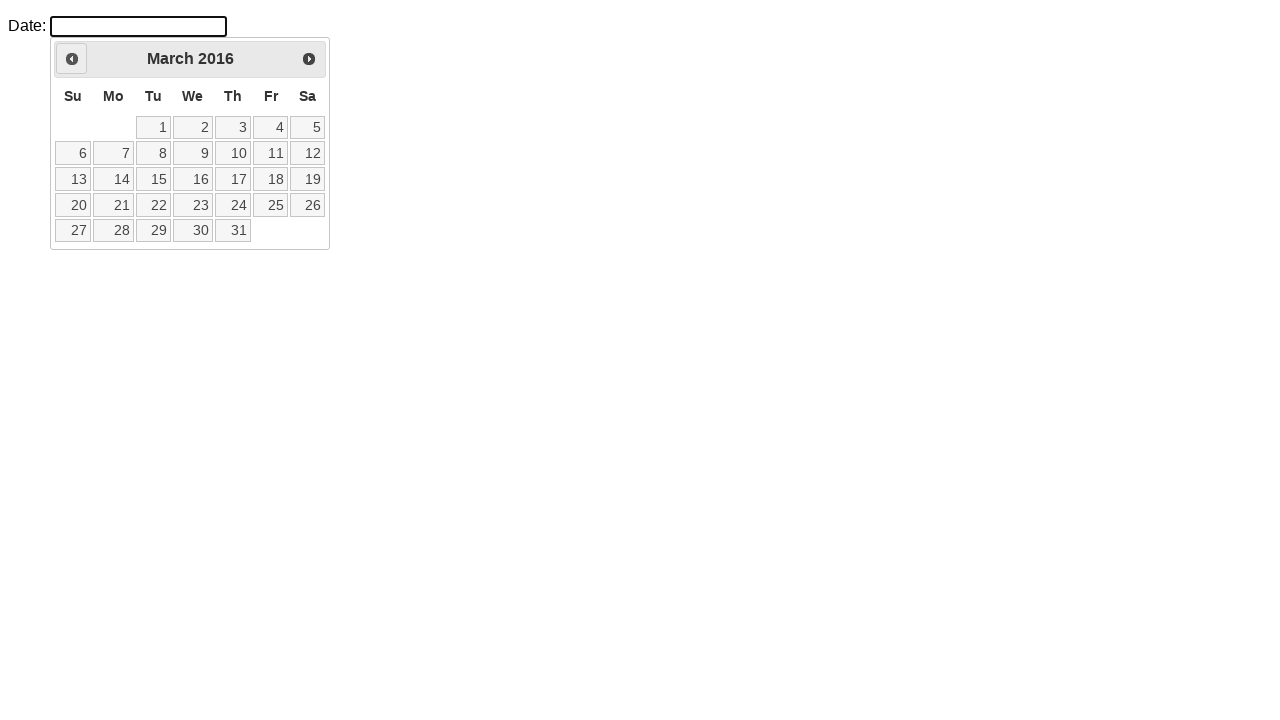

Retrieved current year: 2016
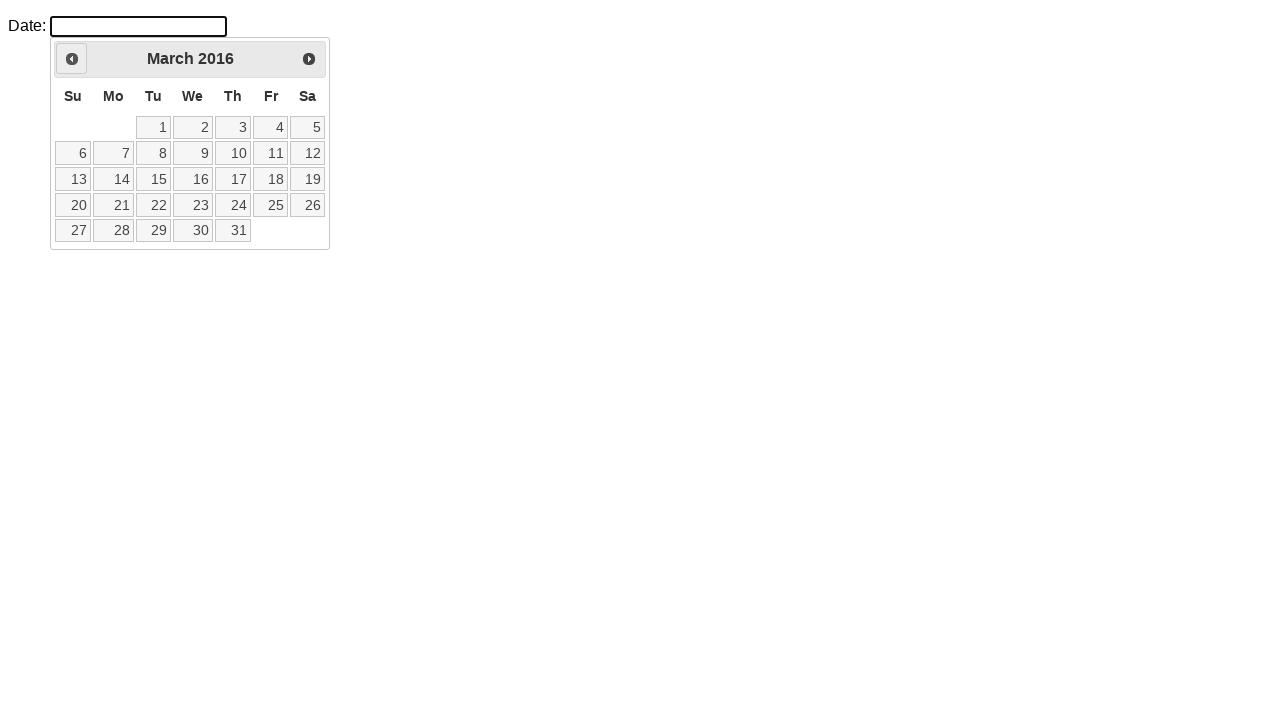

Clicked Previous button to navigate to previous month at (72, 59) on a.ui-datepicker-prev
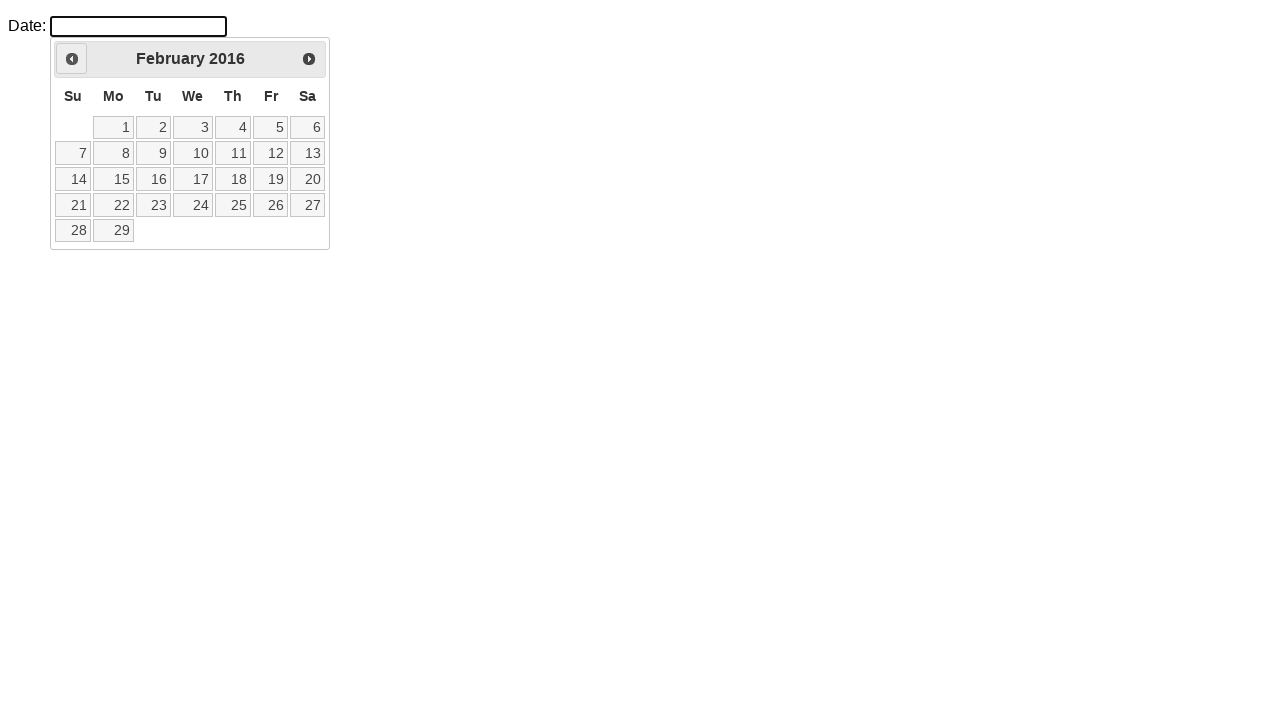

Waited for calendar to update
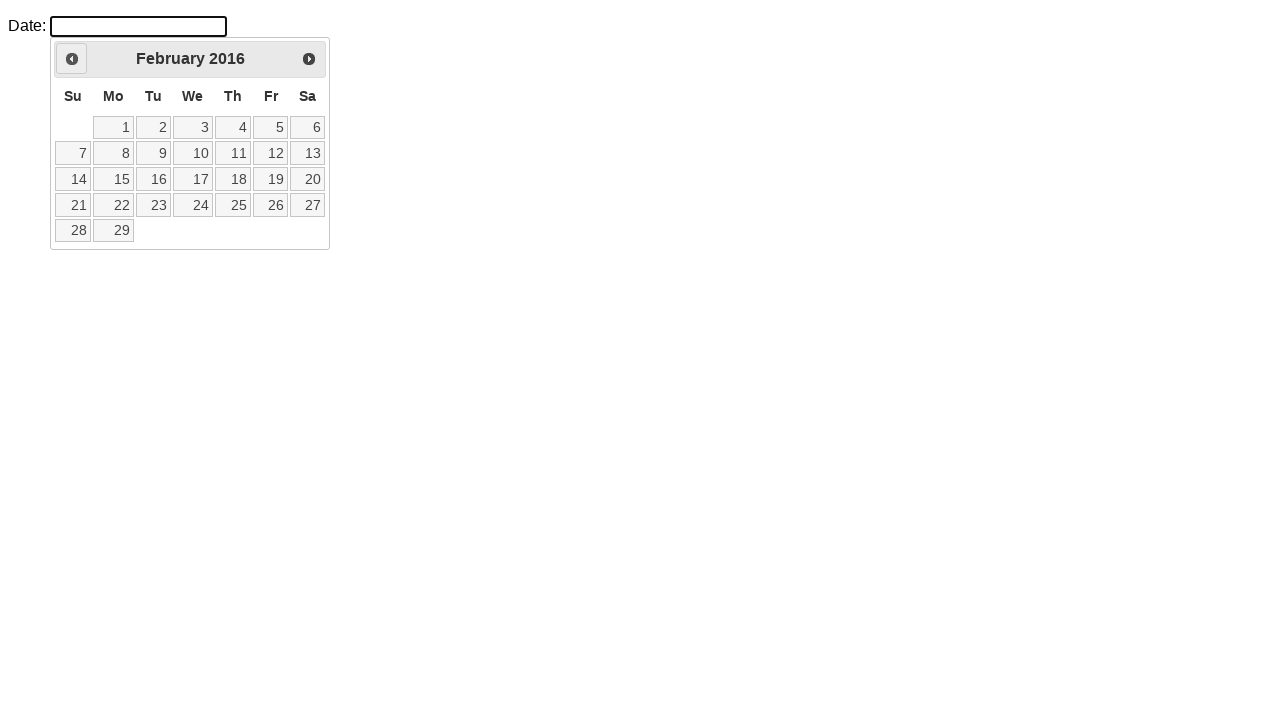

Retrieved current month: February
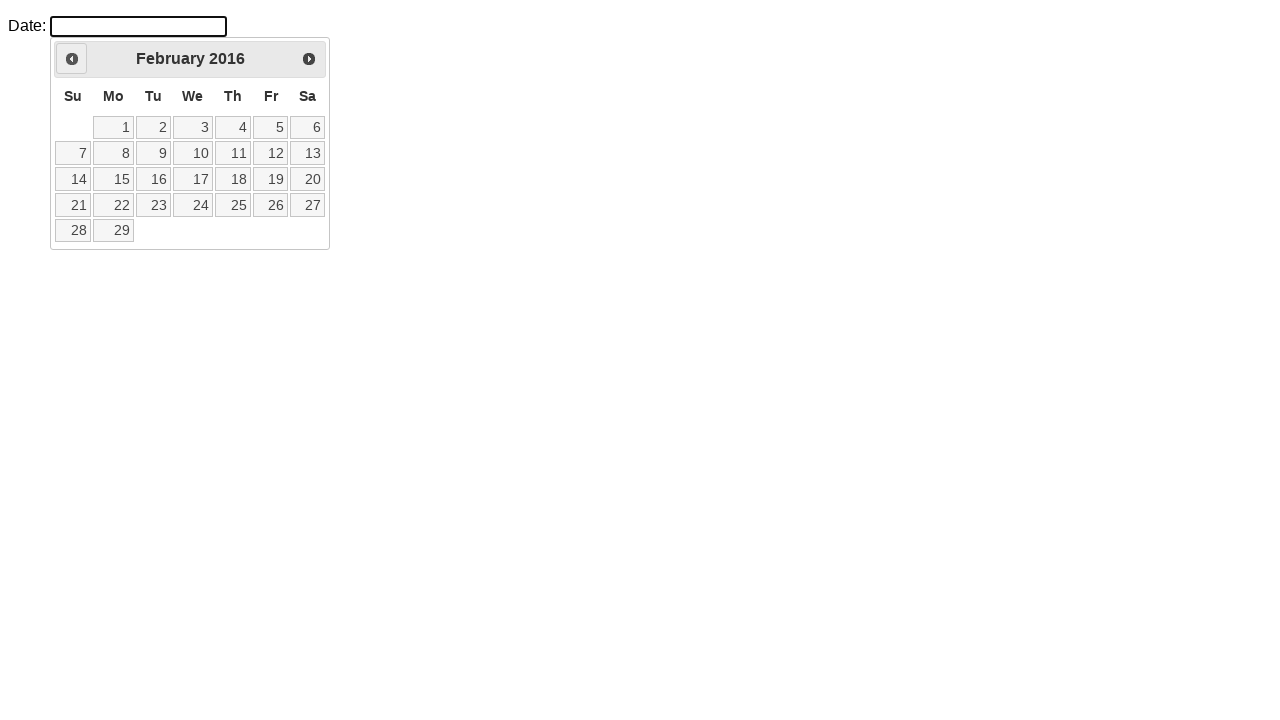

Retrieved current year: 2016
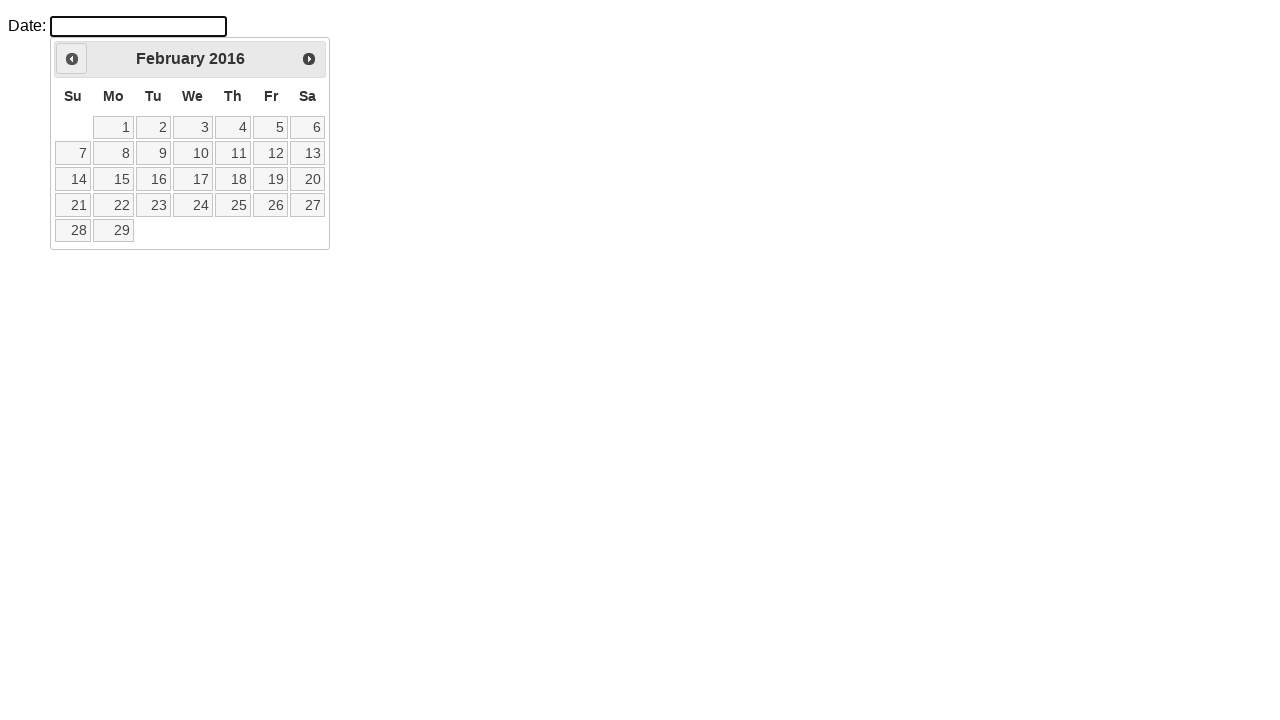

Clicked Previous button to navigate to previous month at (72, 59) on a.ui-datepicker-prev
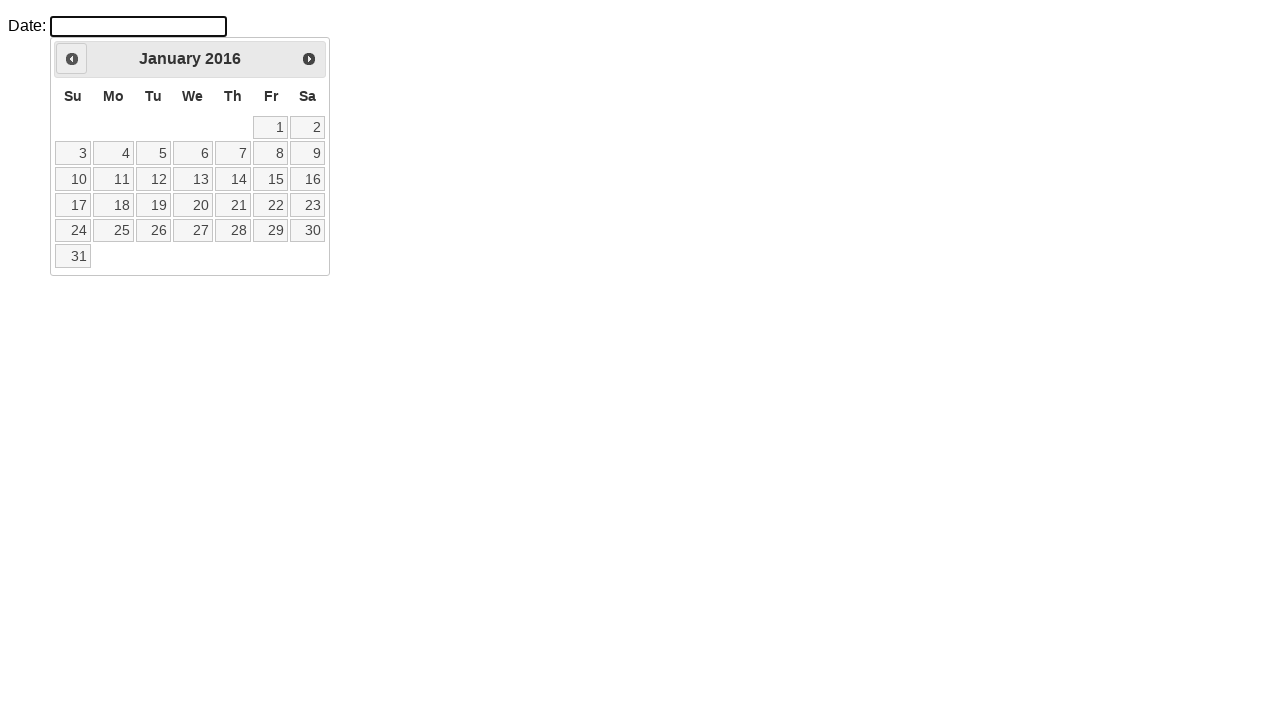

Waited for calendar to update
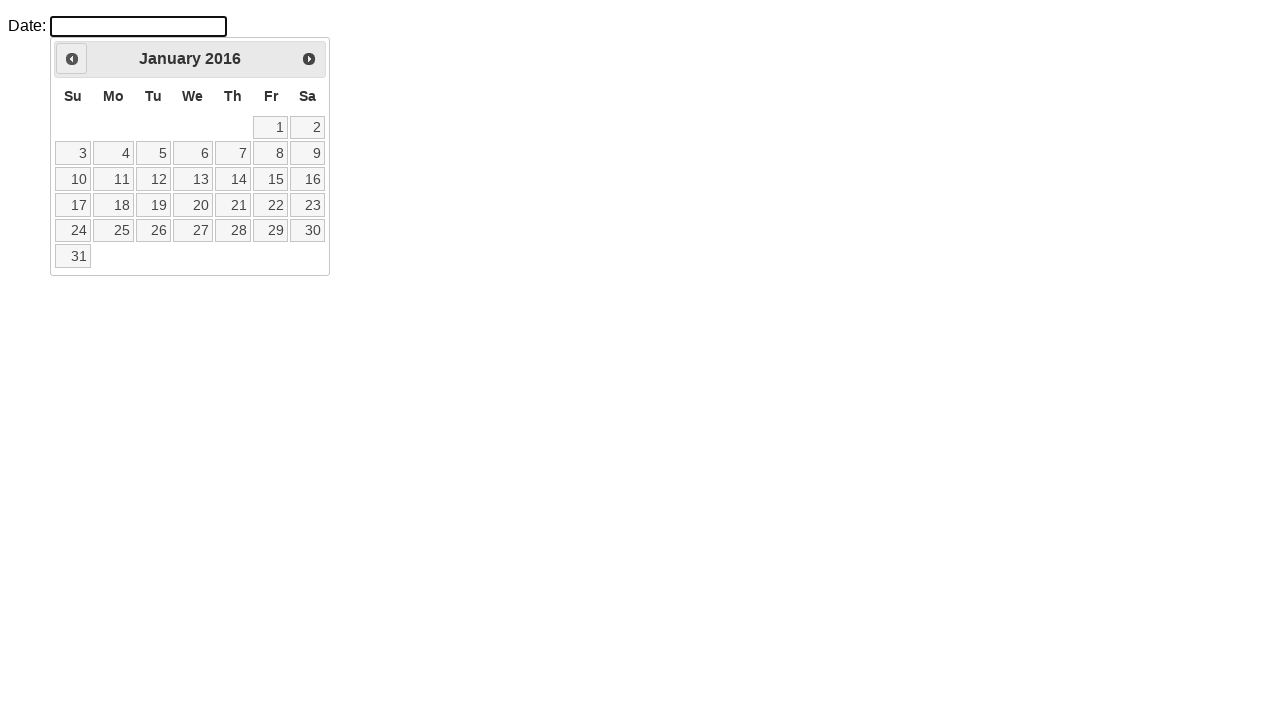

Retrieved current month: January
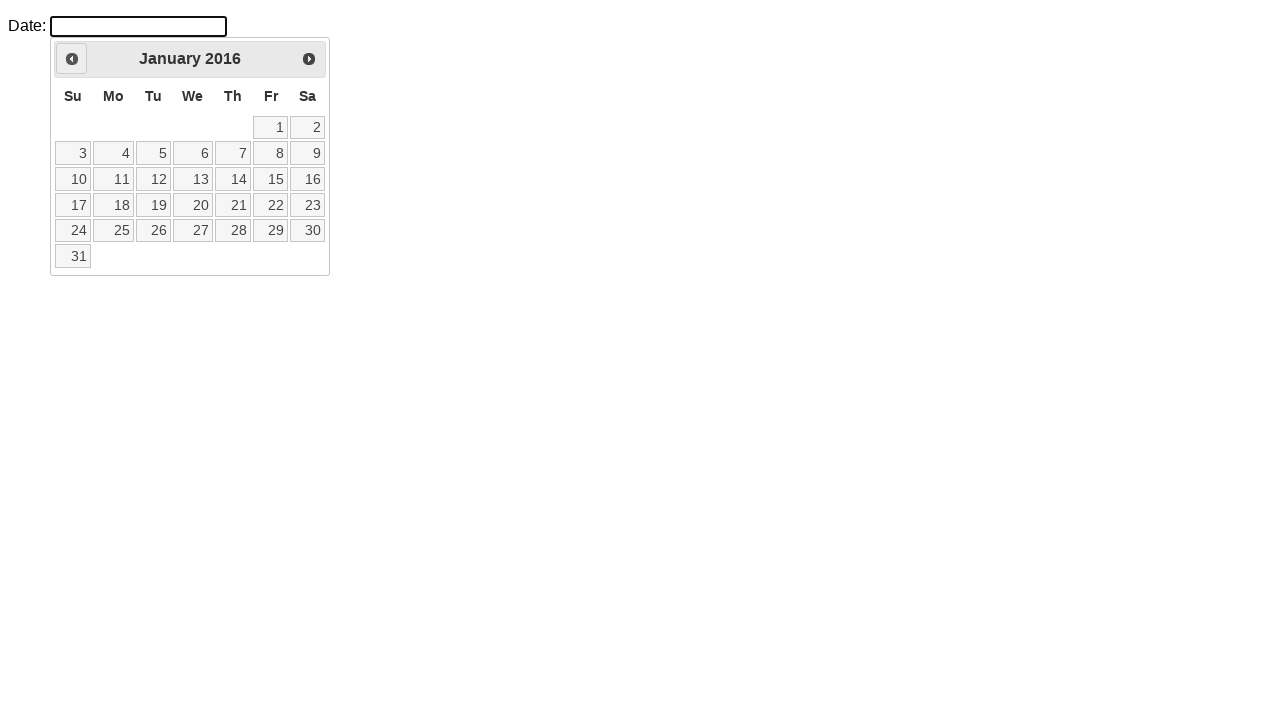

Retrieved current year: 2016
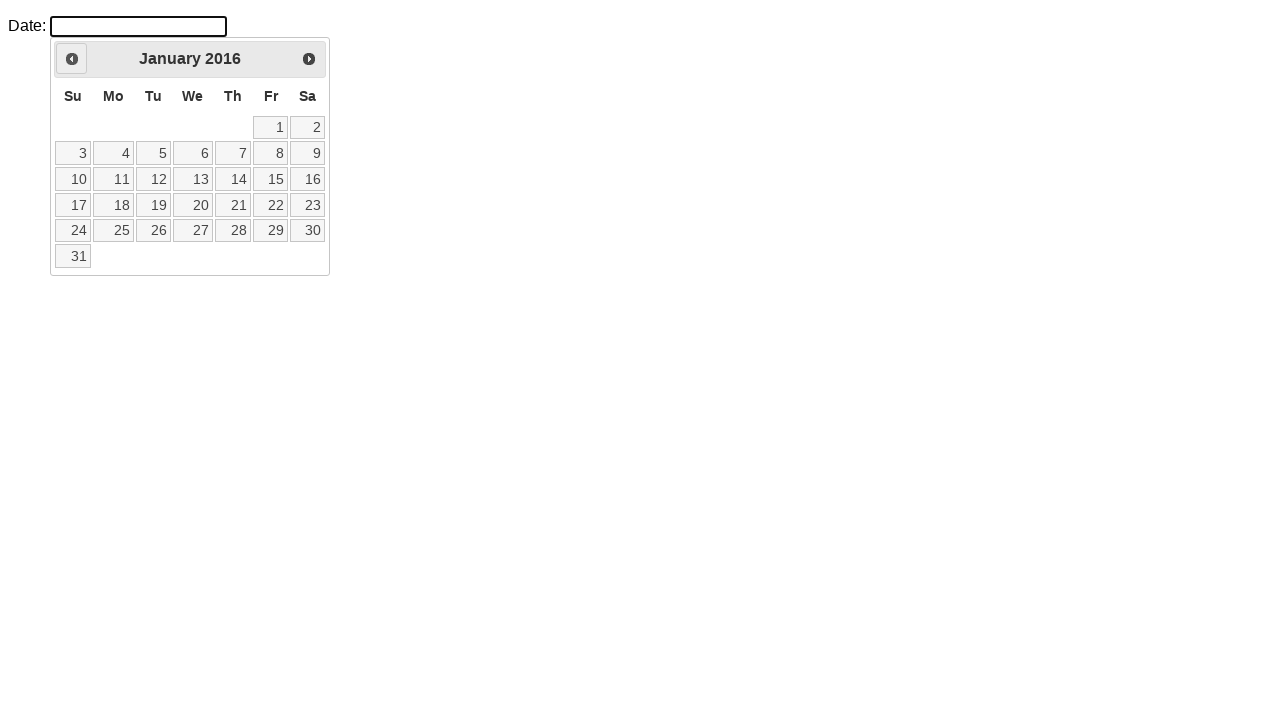

Clicked Previous button to navigate to previous month at (72, 59) on a.ui-datepicker-prev
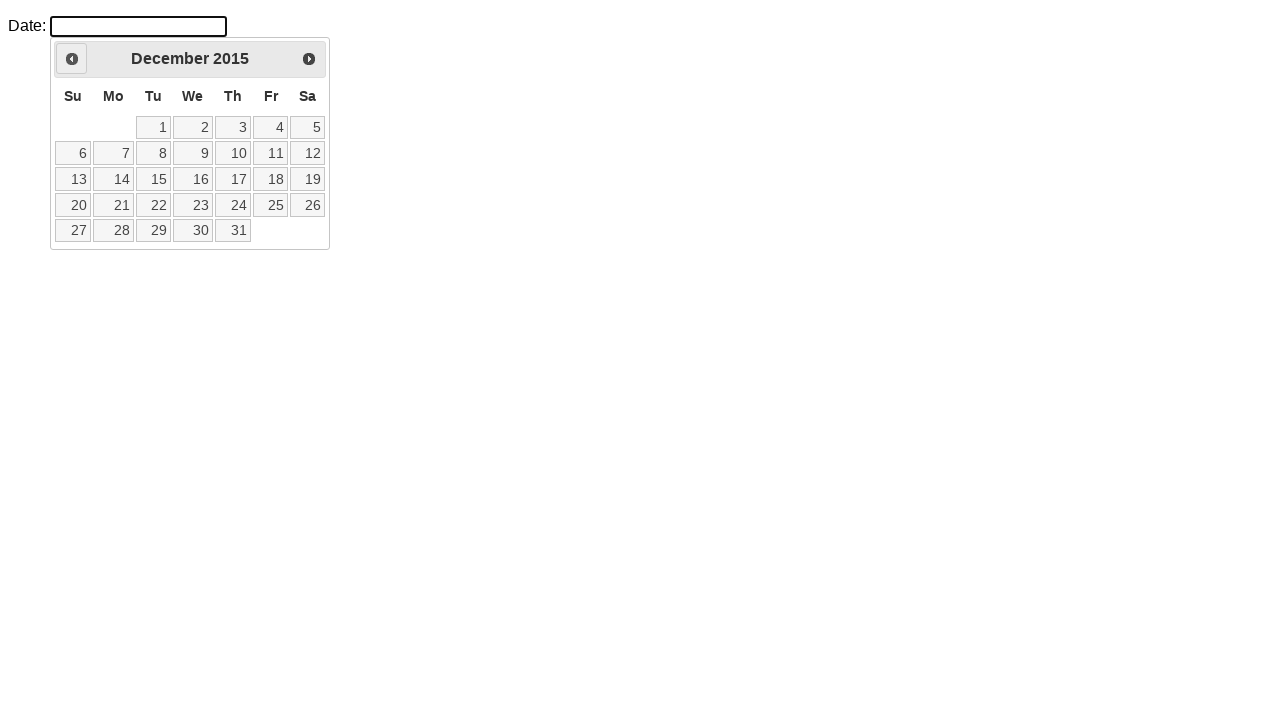

Waited for calendar to update
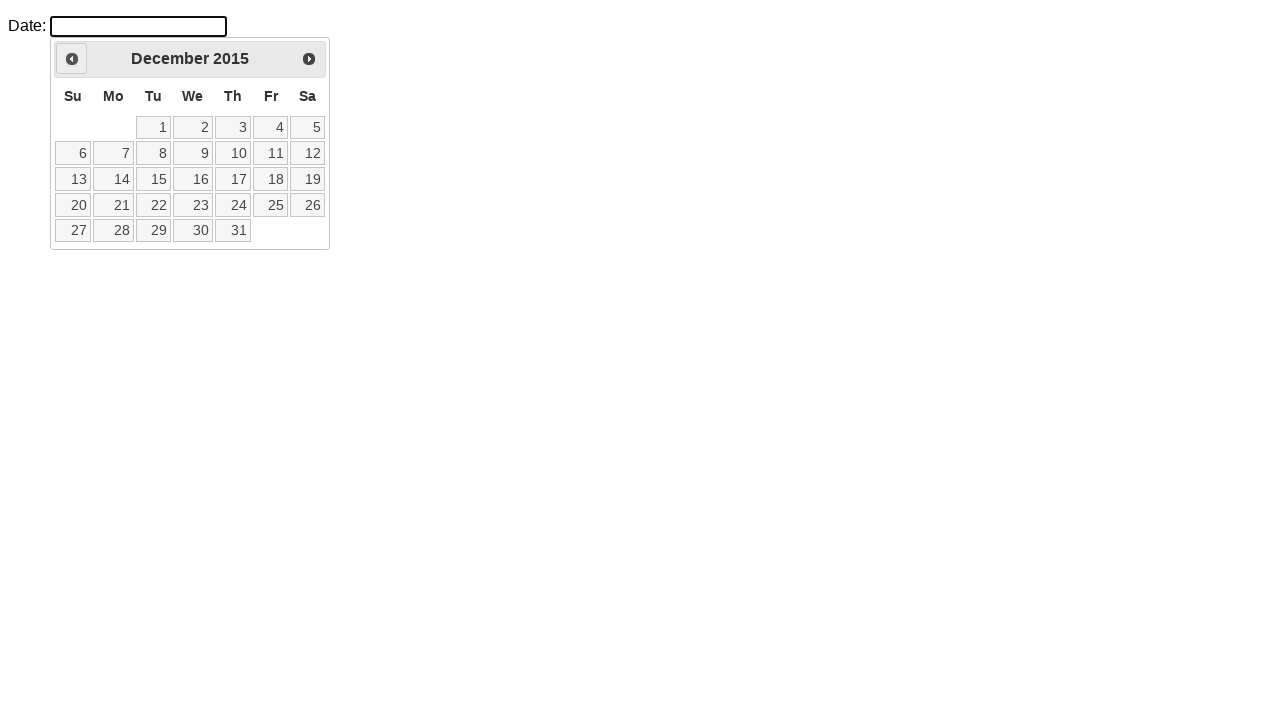

Retrieved current month: December
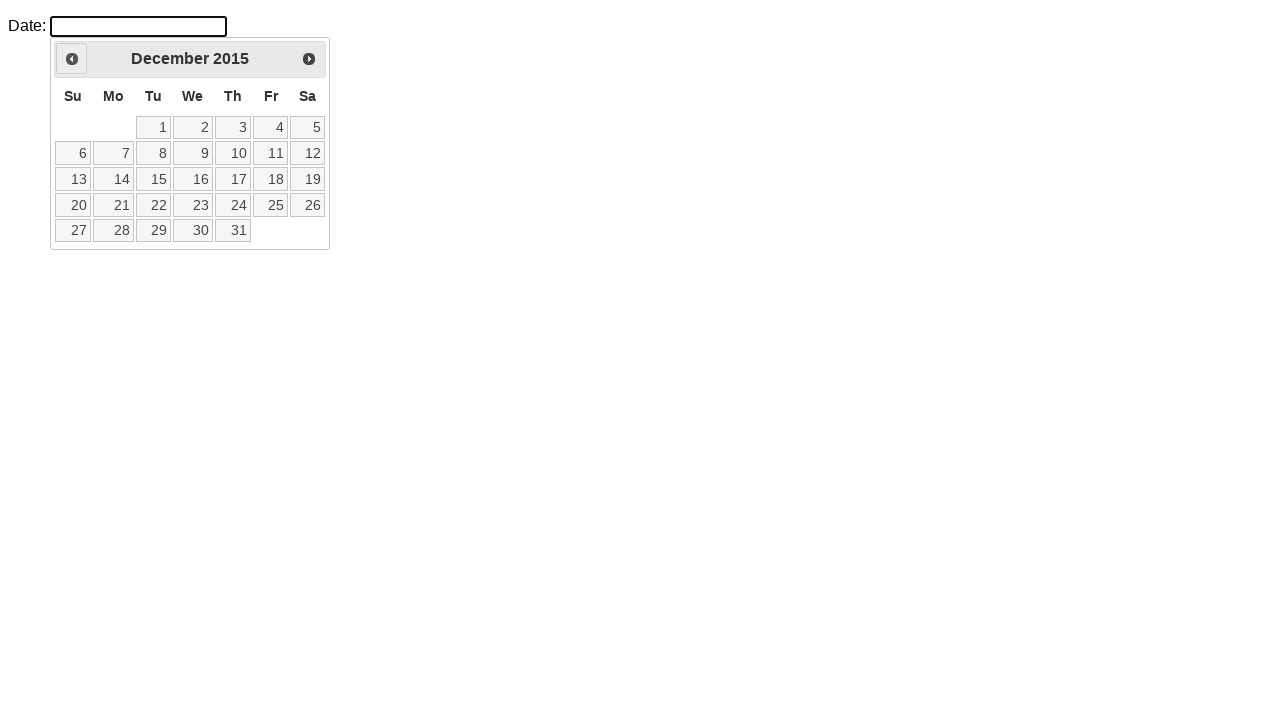

Retrieved current year: 2015
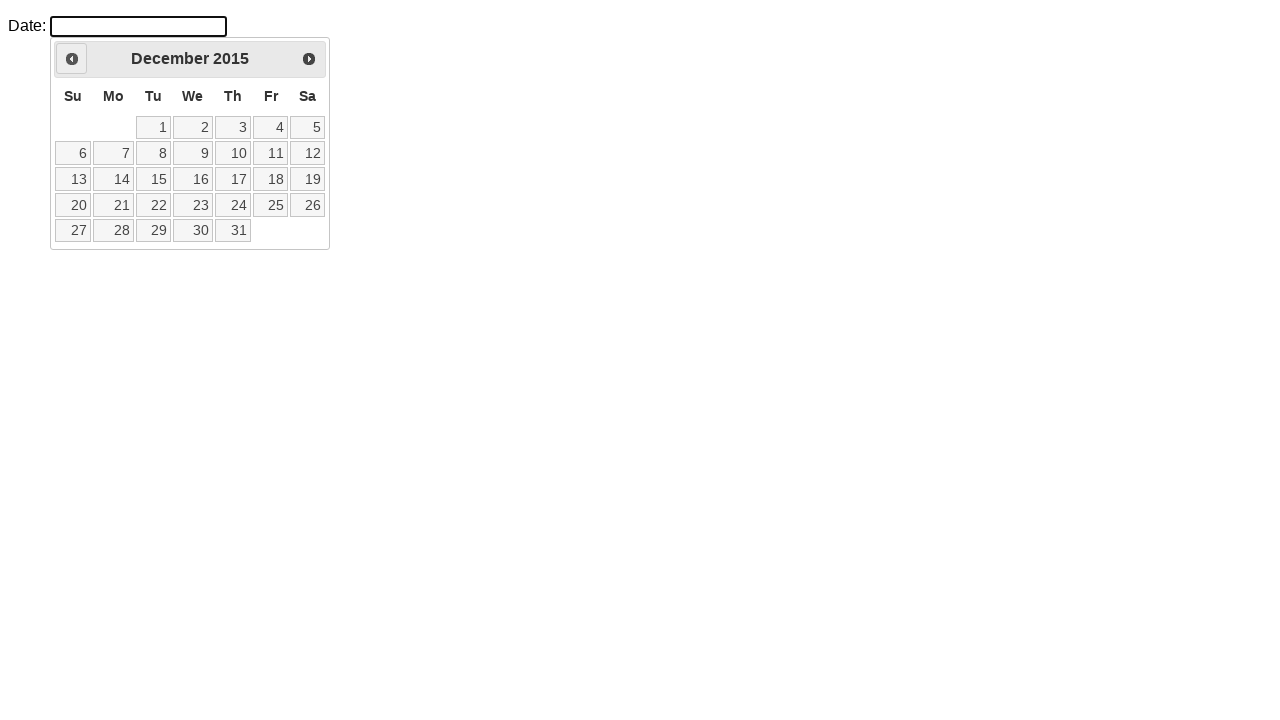

Clicked Previous button to navigate to previous month at (72, 59) on a.ui-datepicker-prev
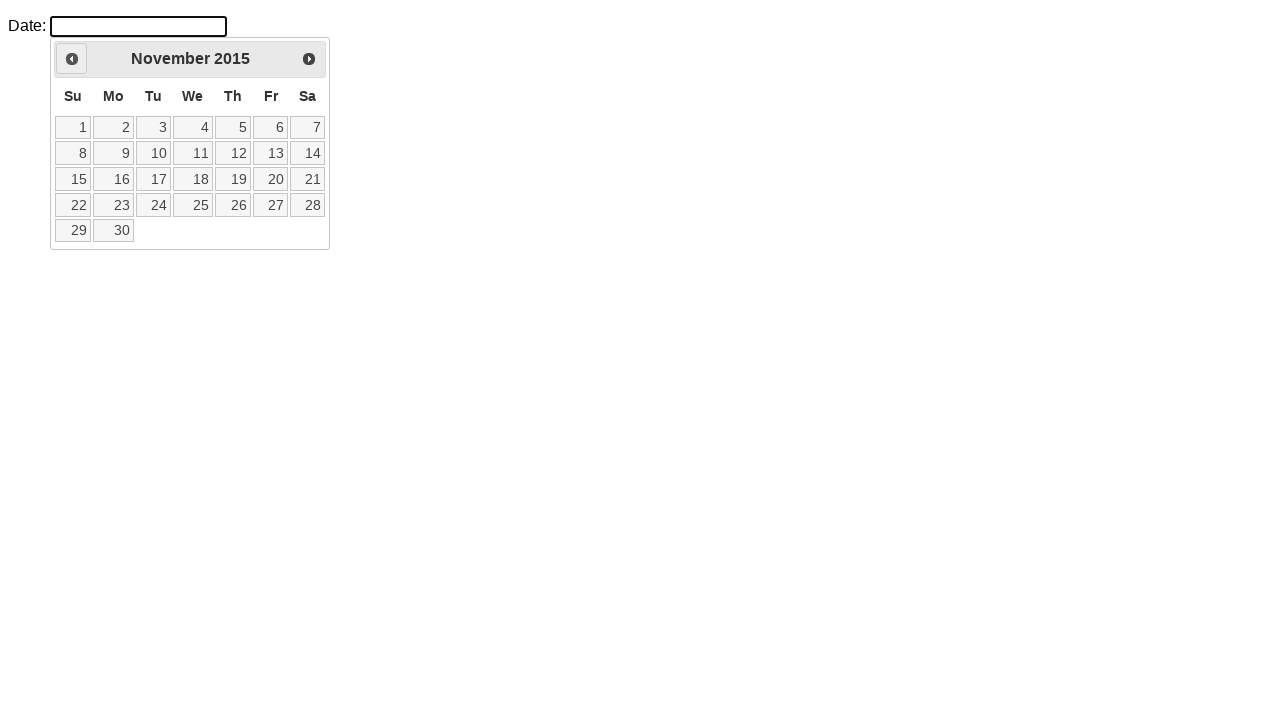

Waited for calendar to update
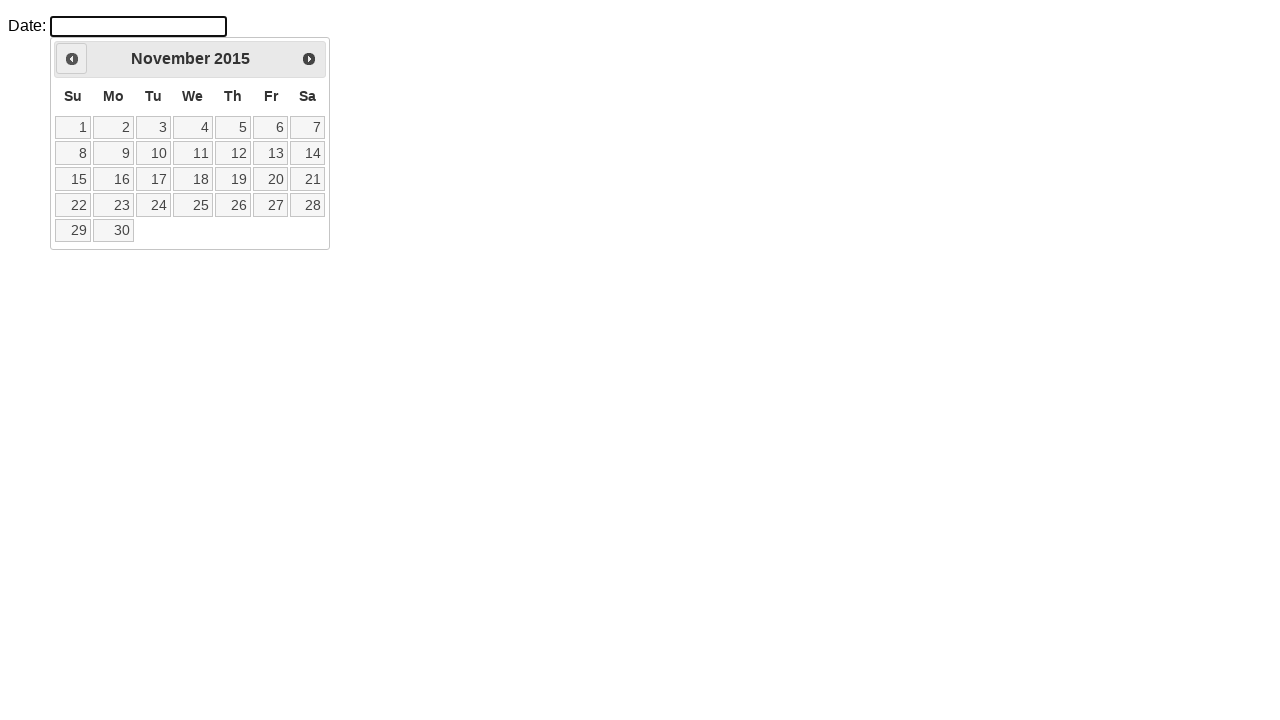

Retrieved current month: November
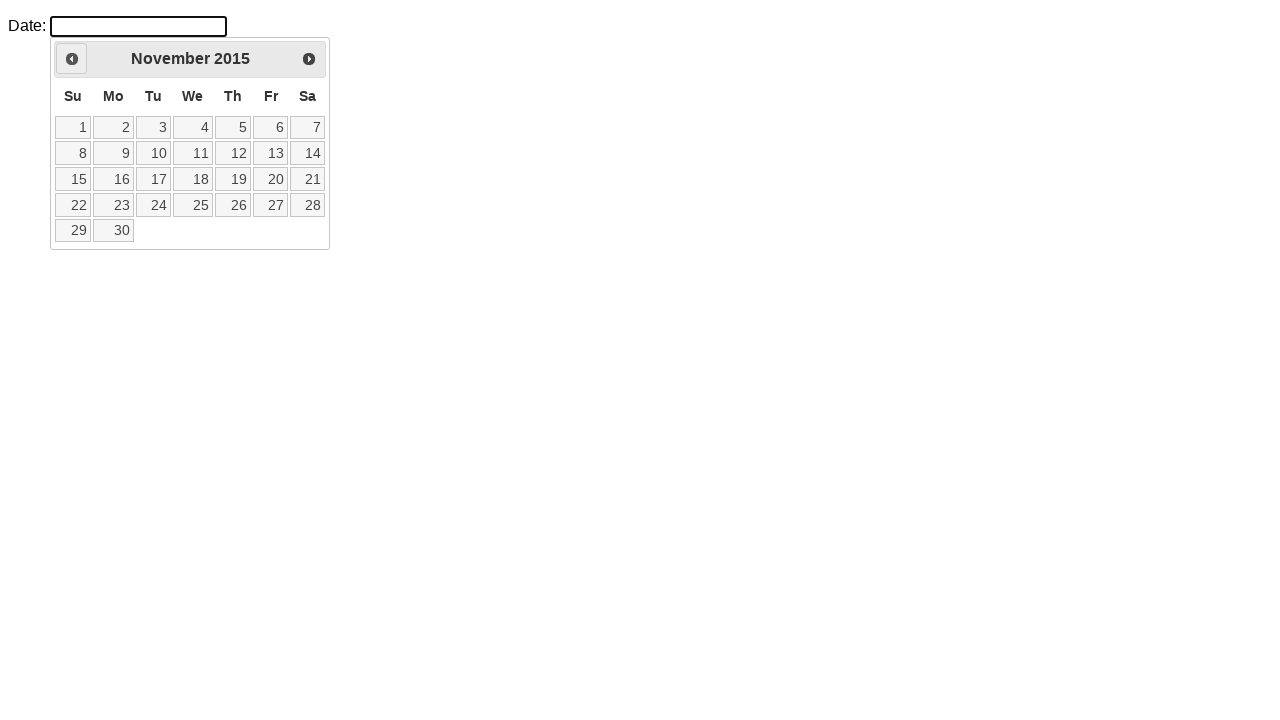

Retrieved current year: 2015
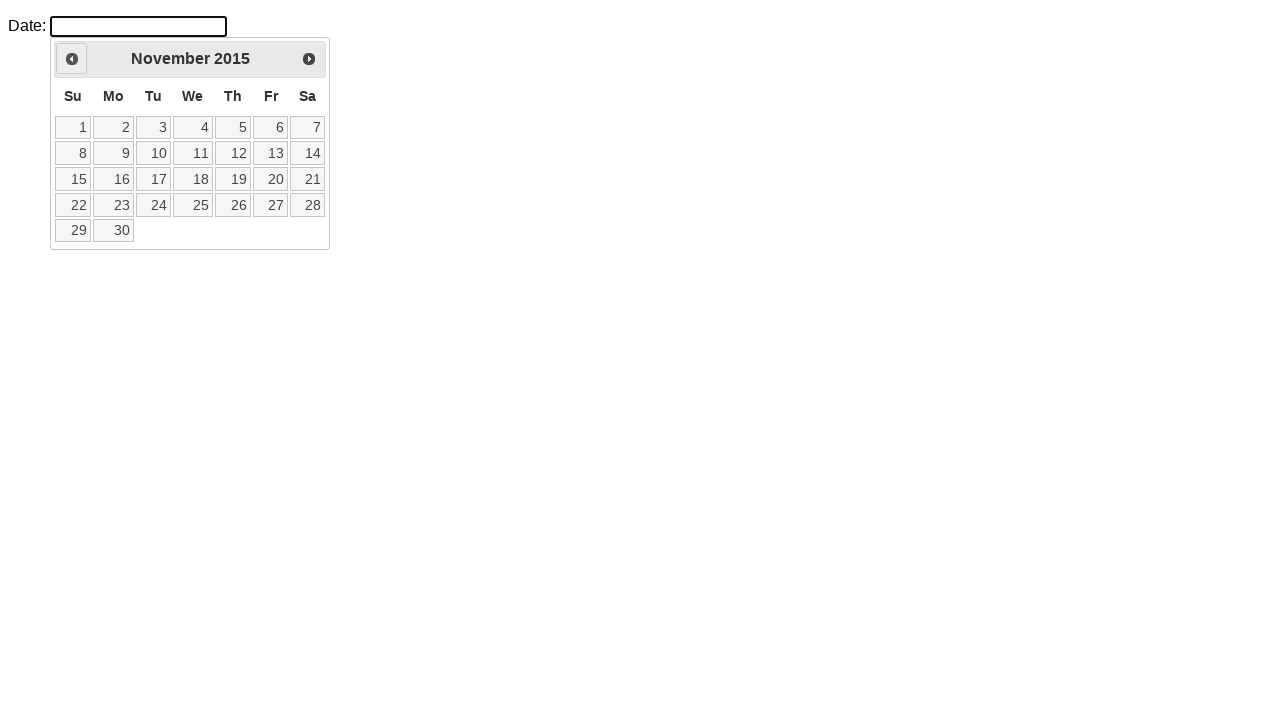

Clicked Previous button to navigate to previous month at (72, 59) on a.ui-datepicker-prev
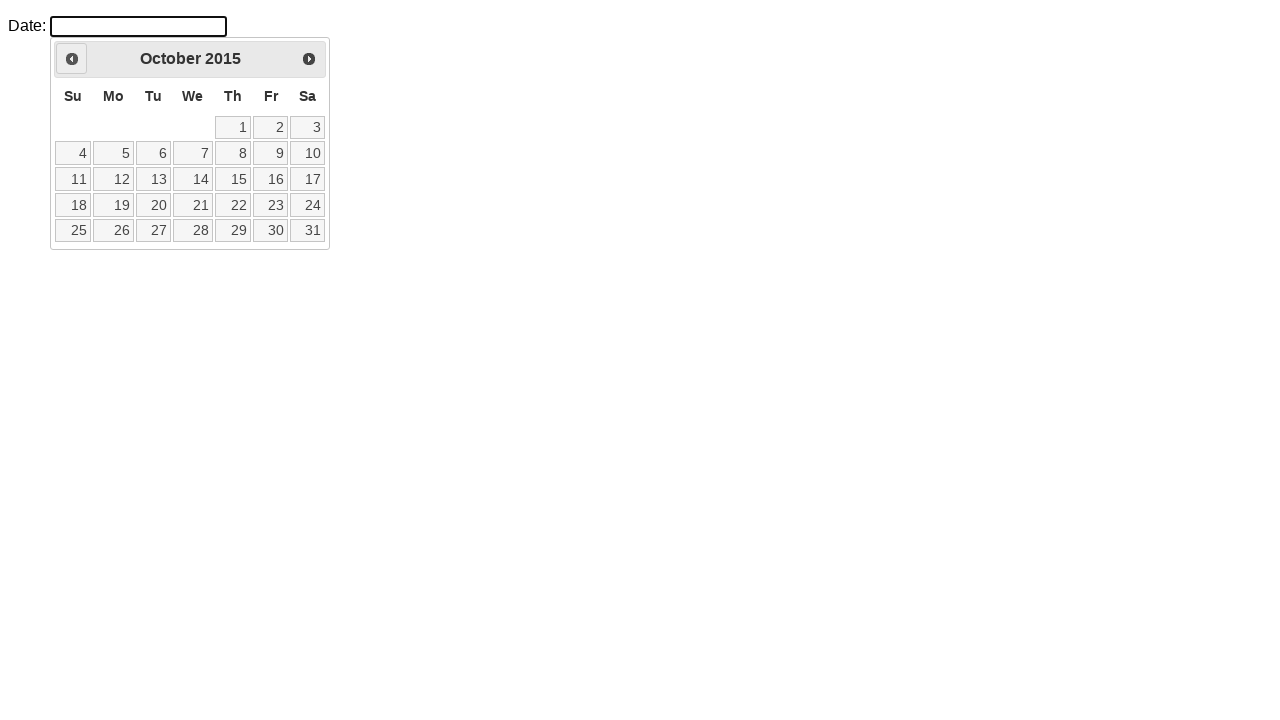

Waited for calendar to update
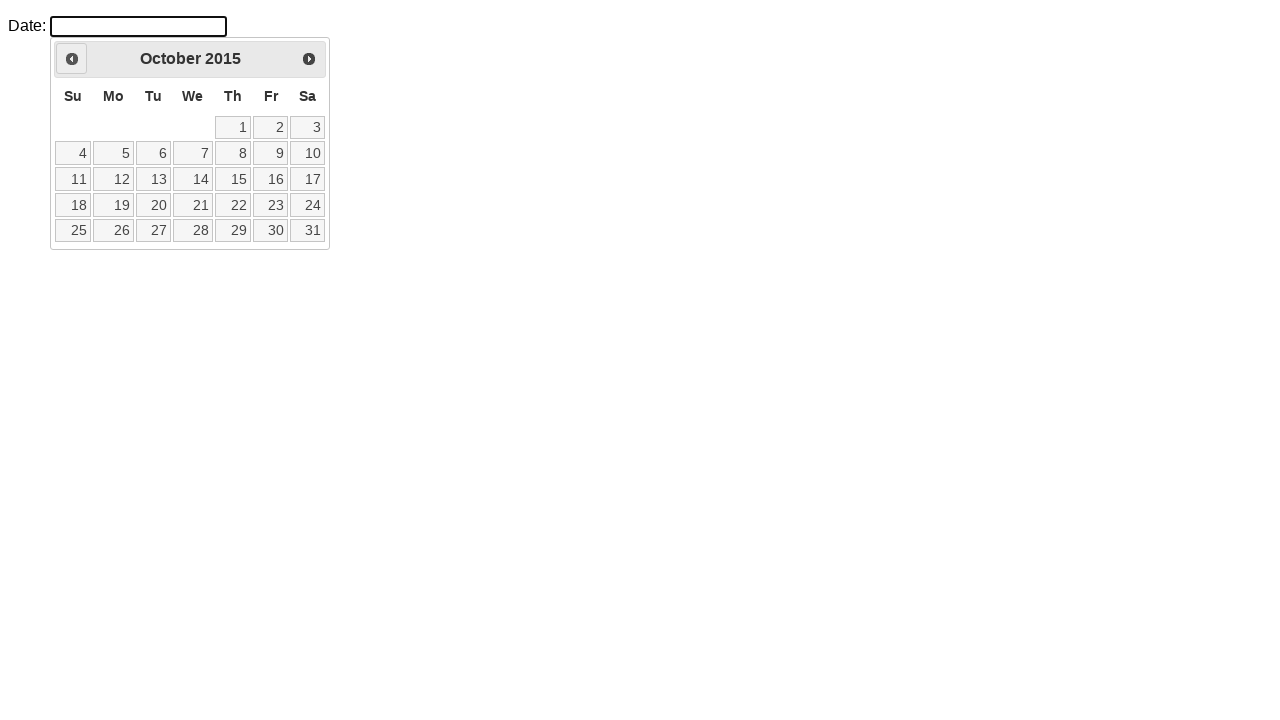

Retrieved current month: October
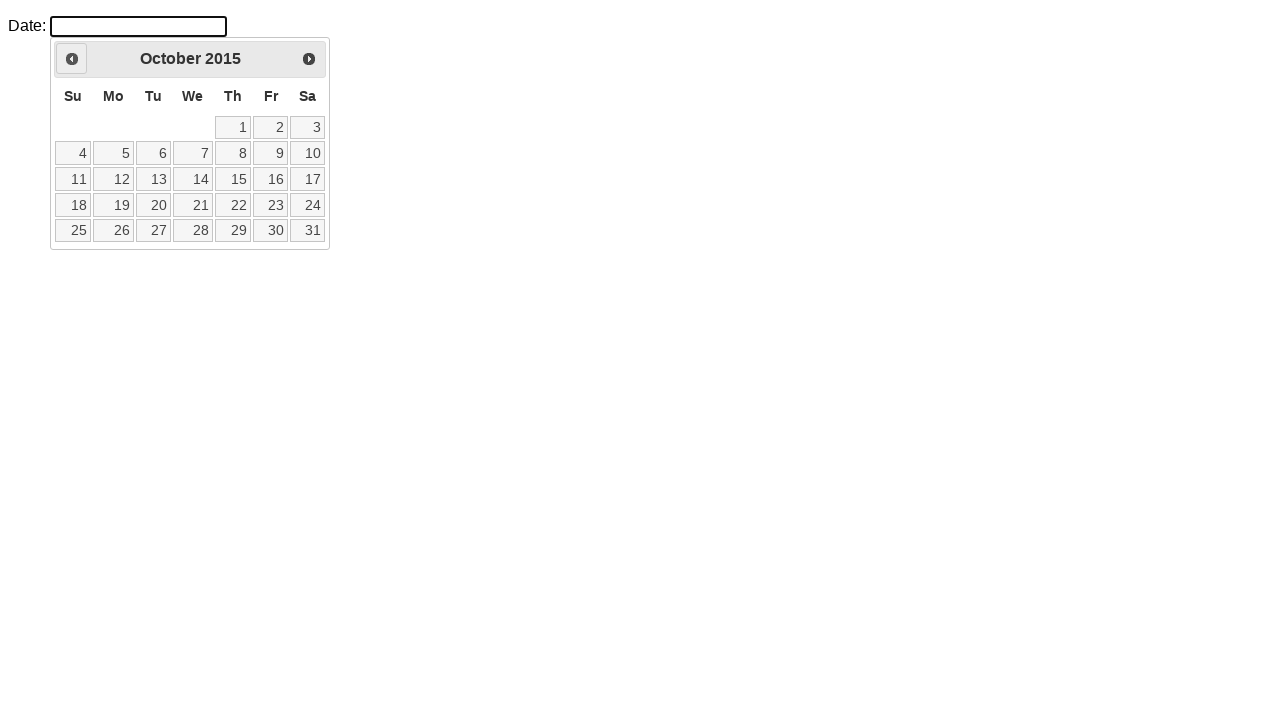

Retrieved current year: 2015
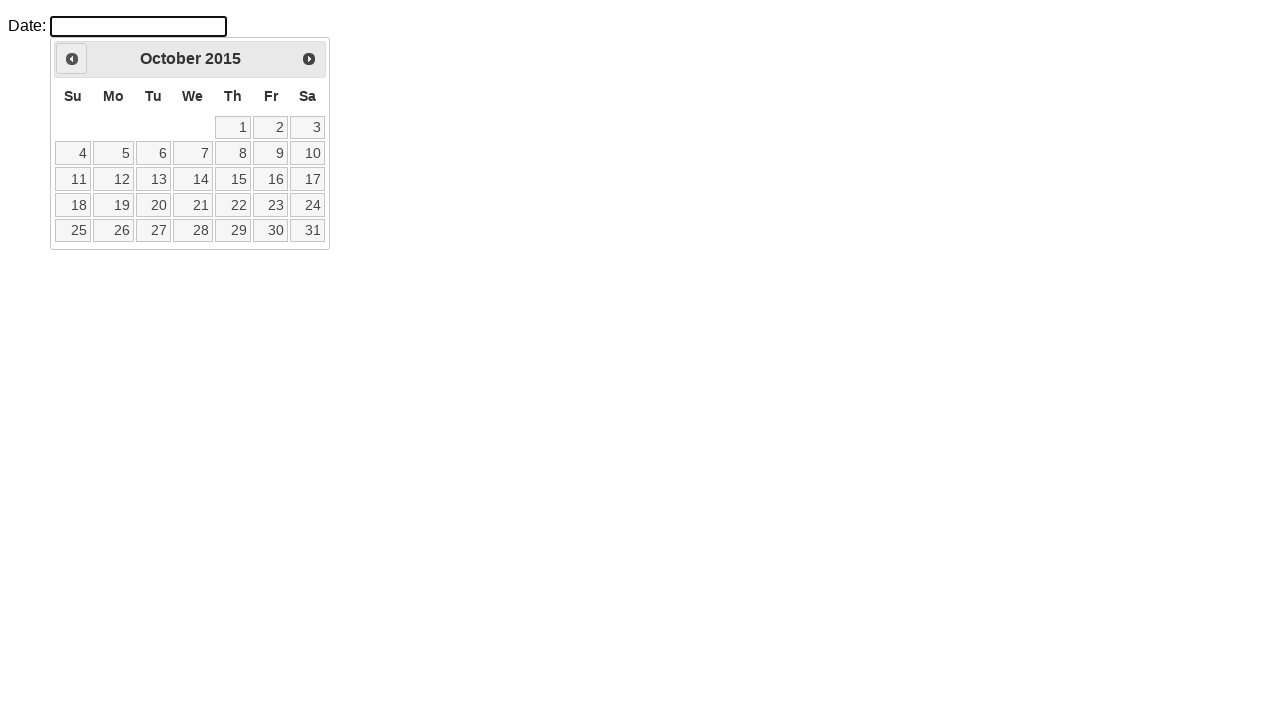

Clicked Previous button to navigate to previous month at (72, 59) on a.ui-datepicker-prev
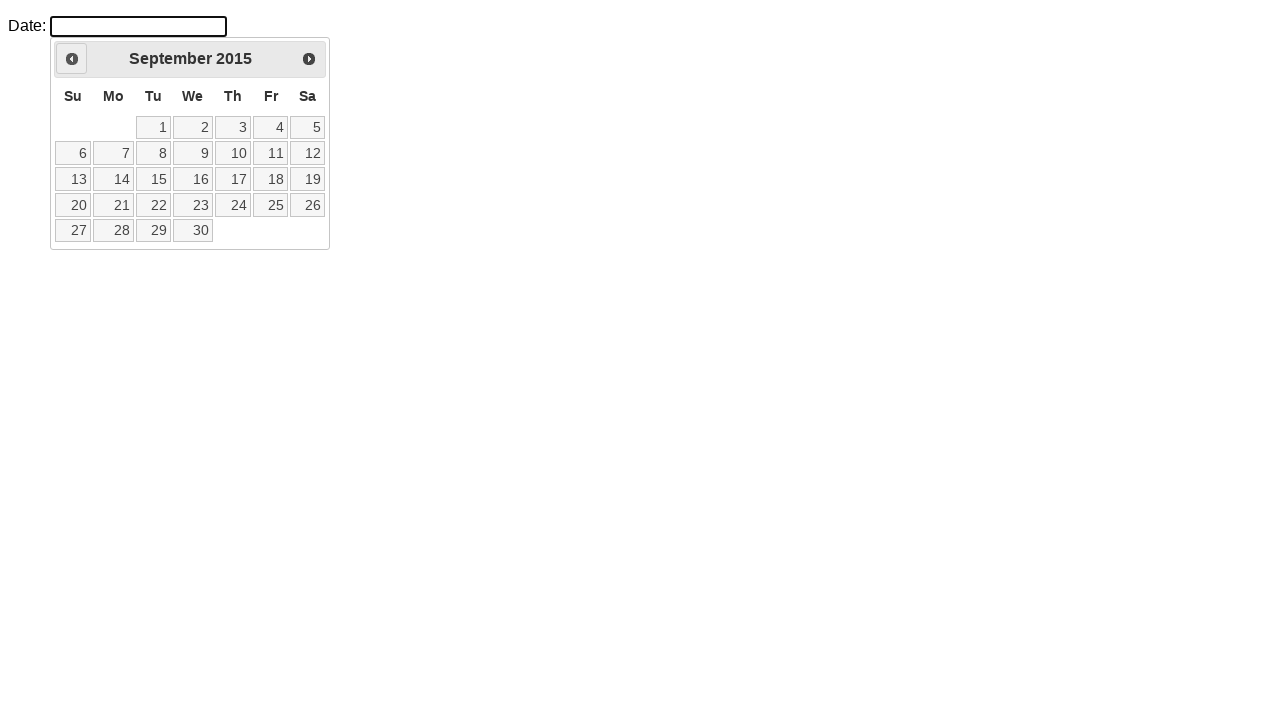

Waited for calendar to update
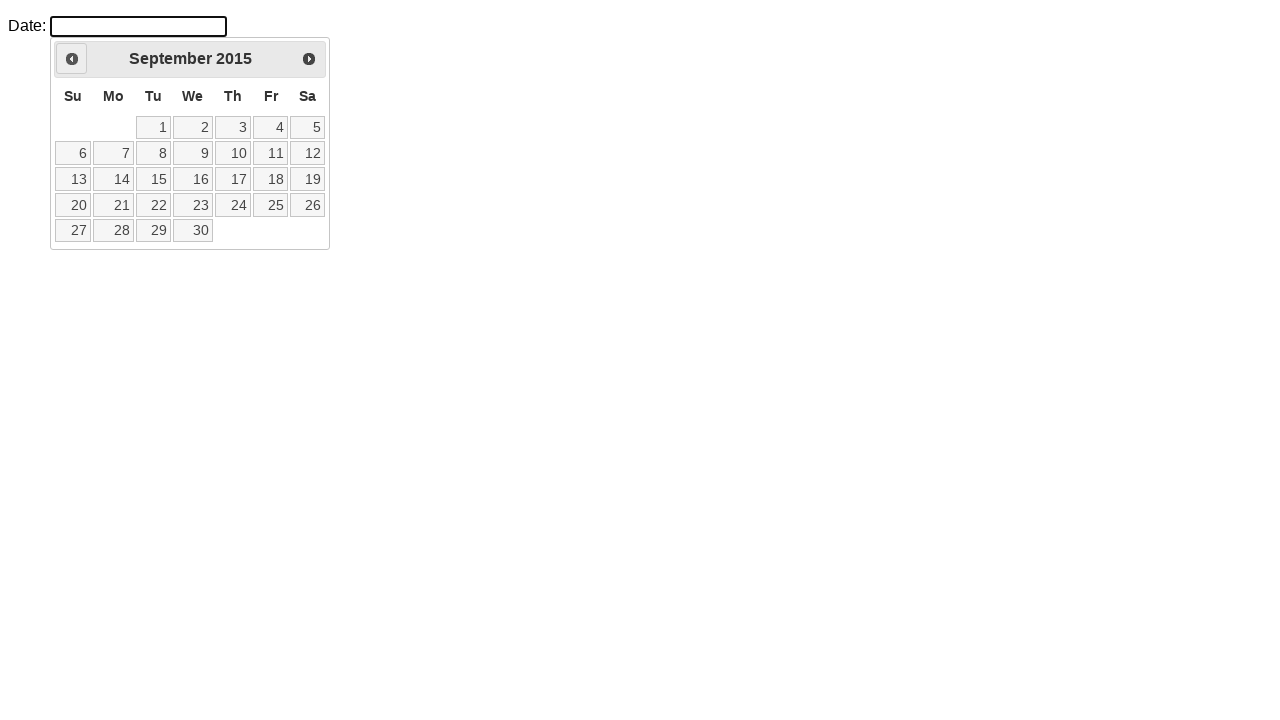

Retrieved current month: September
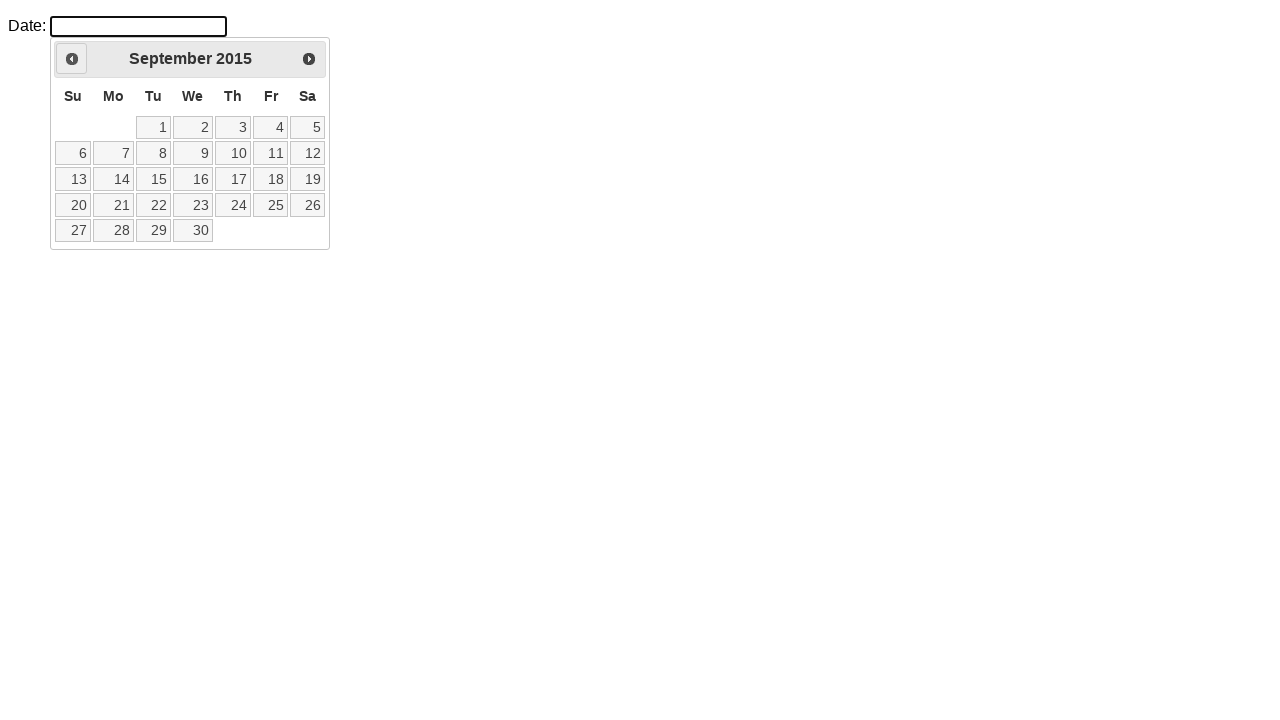

Retrieved current year: 2015
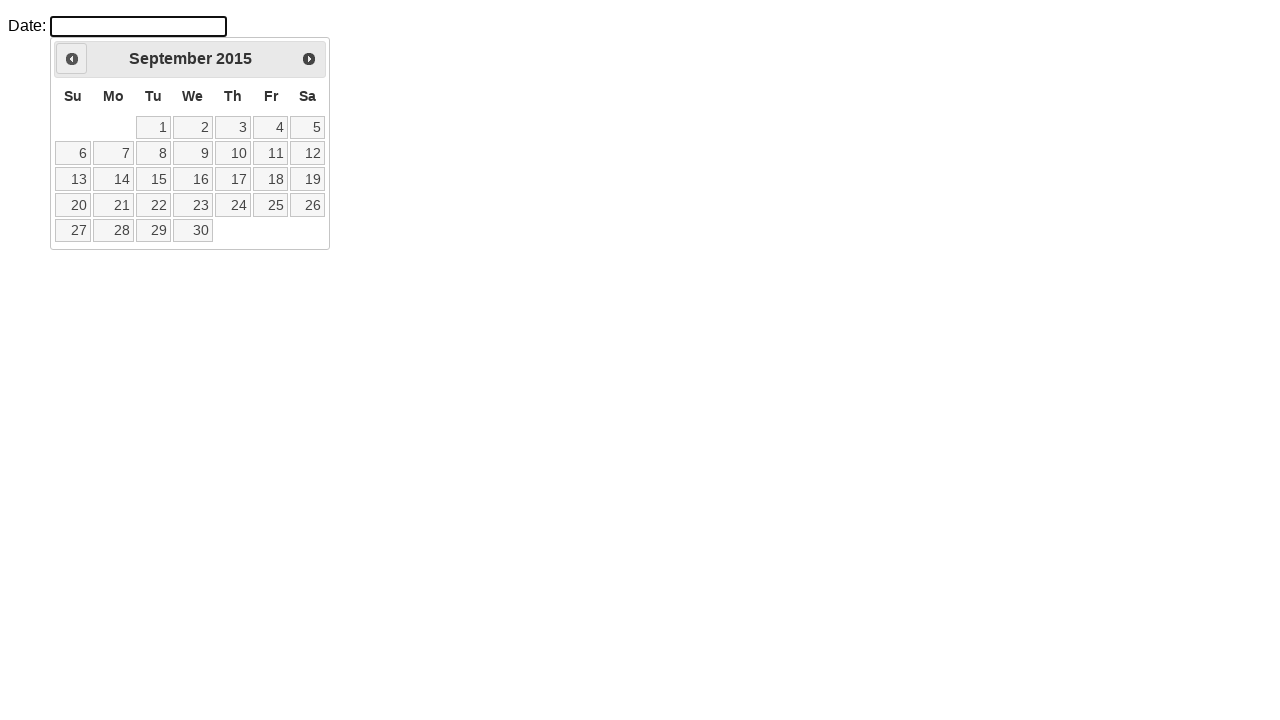

Clicked Previous button to navigate to previous month at (72, 59) on a.ui-datepicker-prev
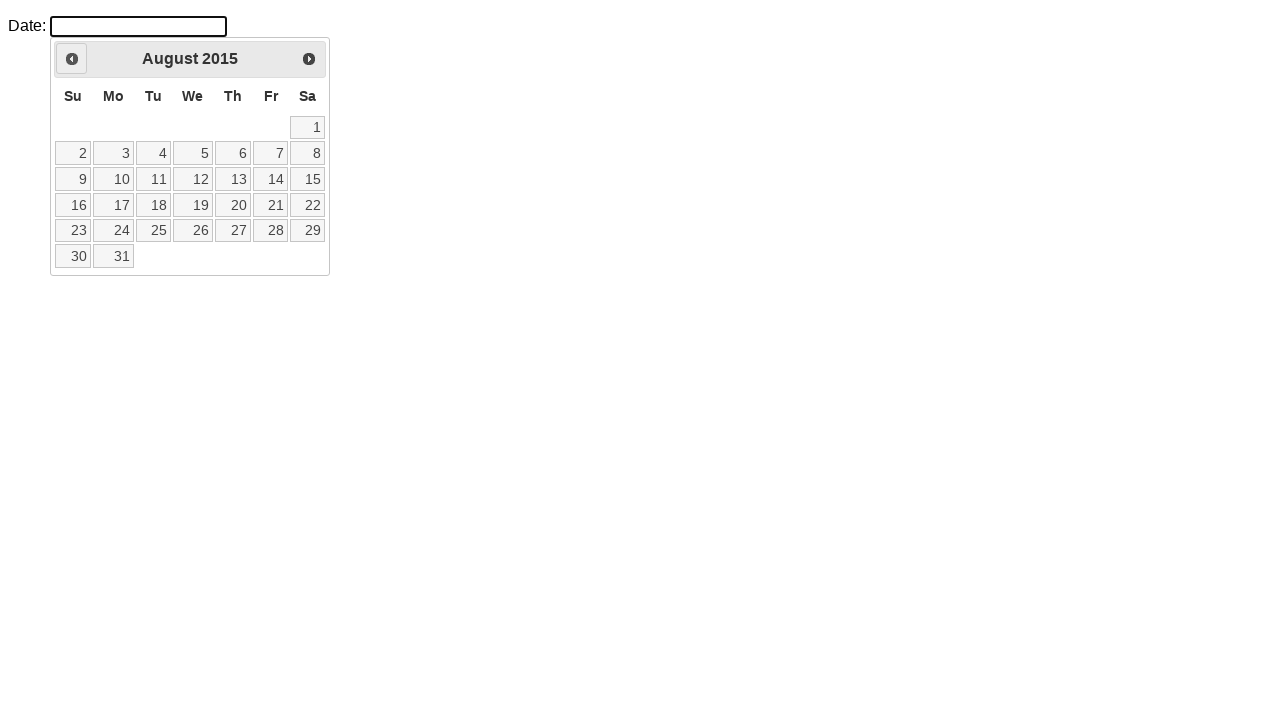

Waited for calendar to update
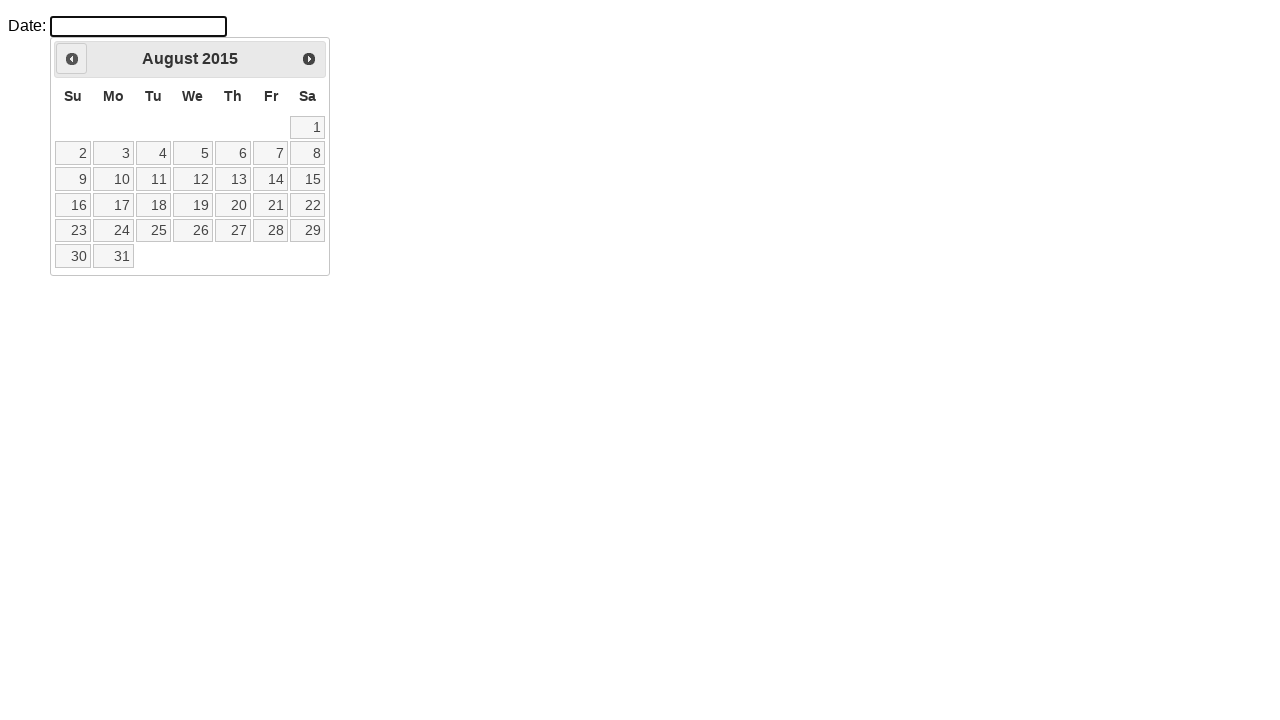

Retrieved current month: August
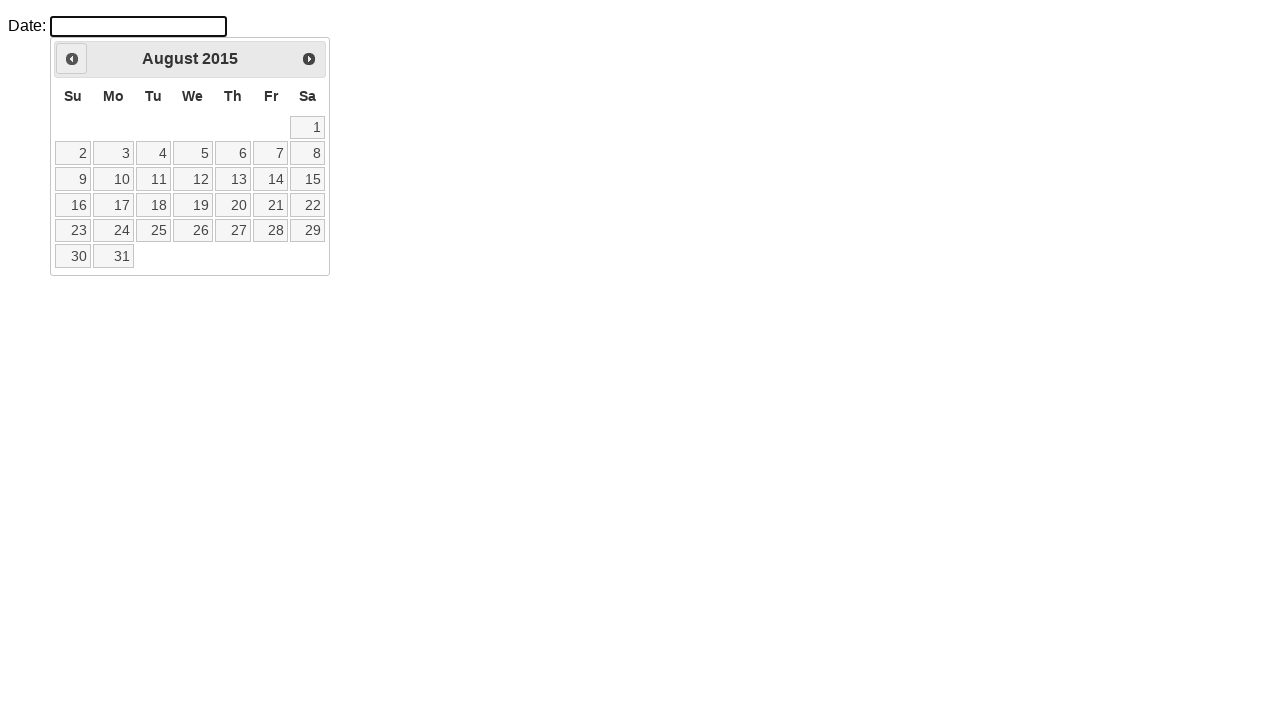

Retrieved current year: 2015
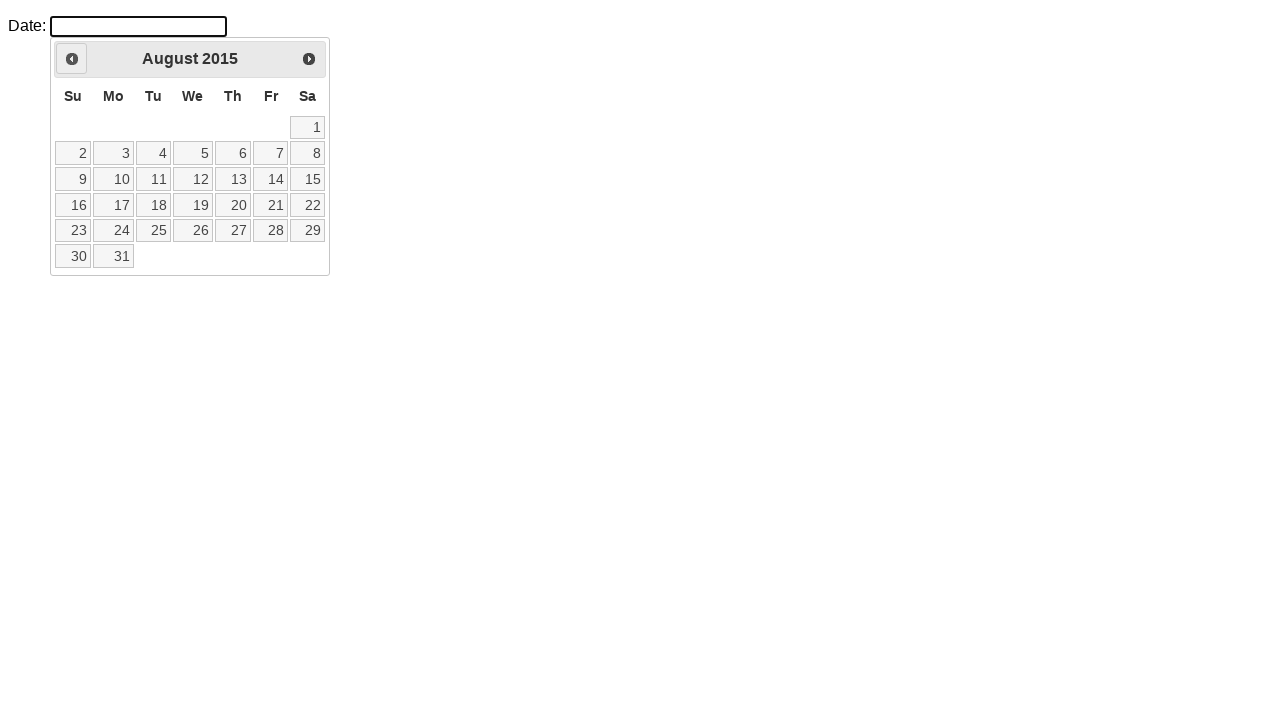

Clicked Previous button to navigate to previous month at (72, 59) on a.ui-datepicker-prev
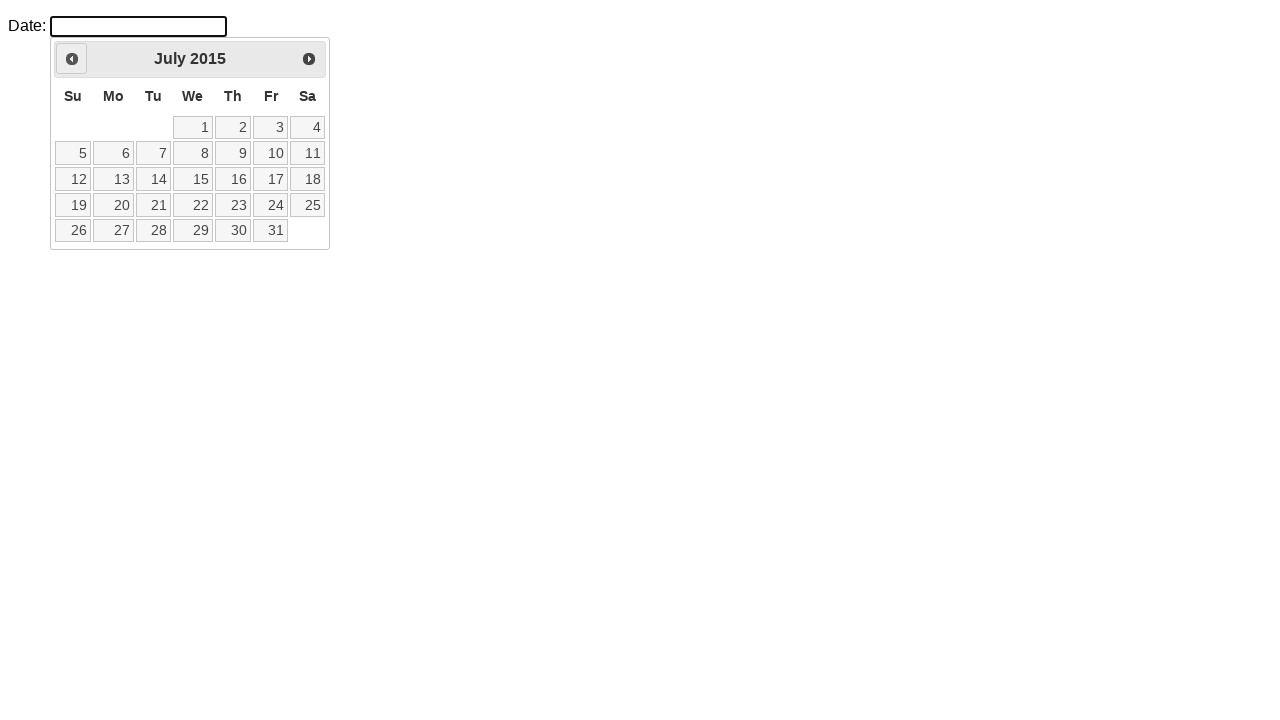

Waited for calendar to update
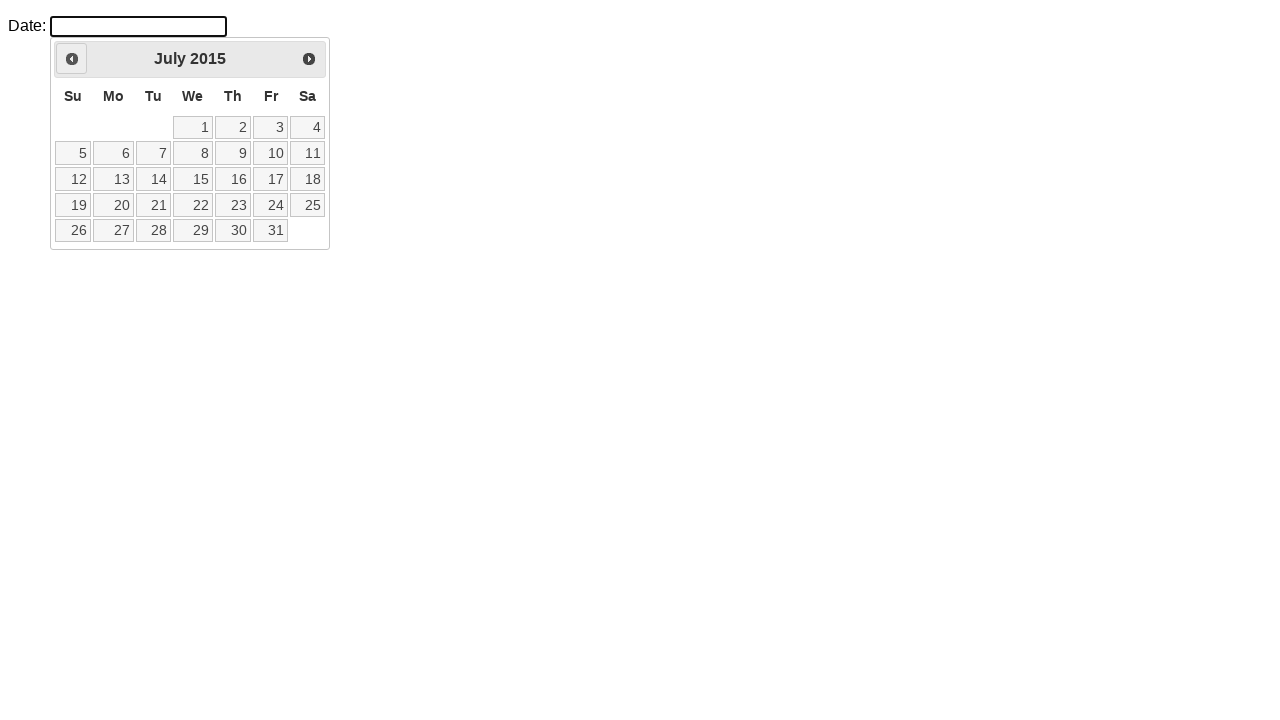

Retrieved current month: July
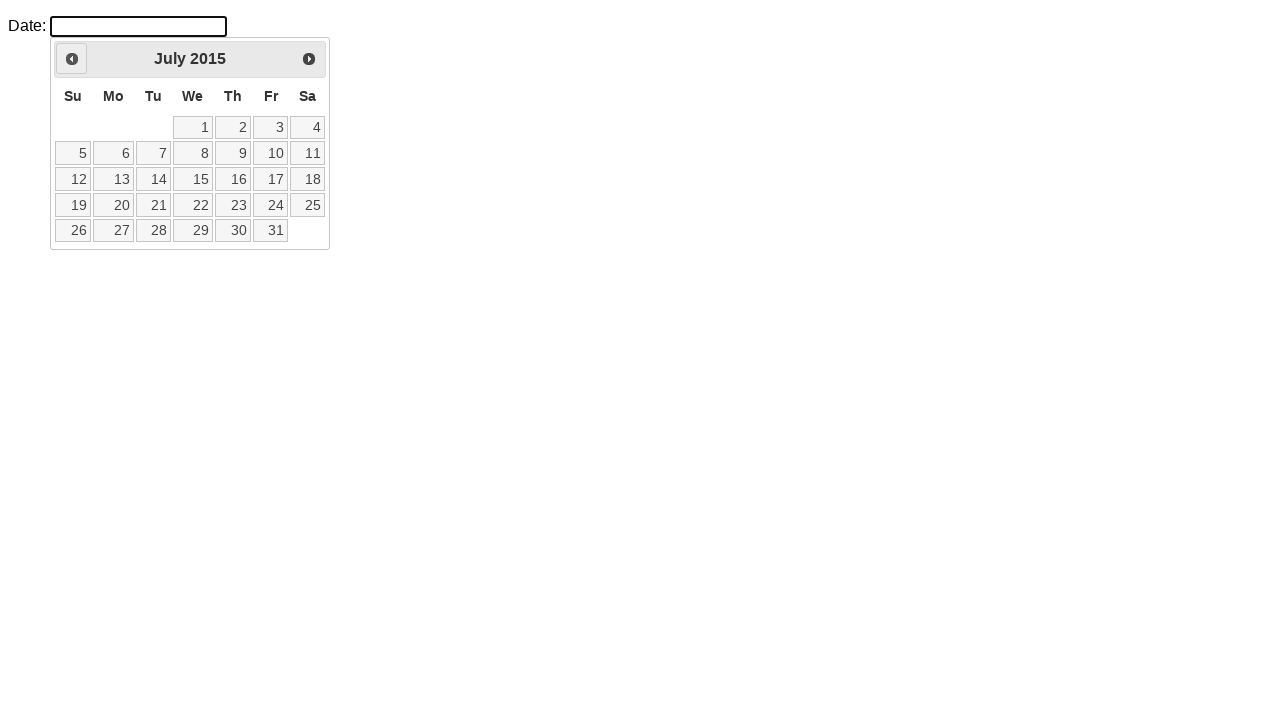

Retrieved current year: 2015
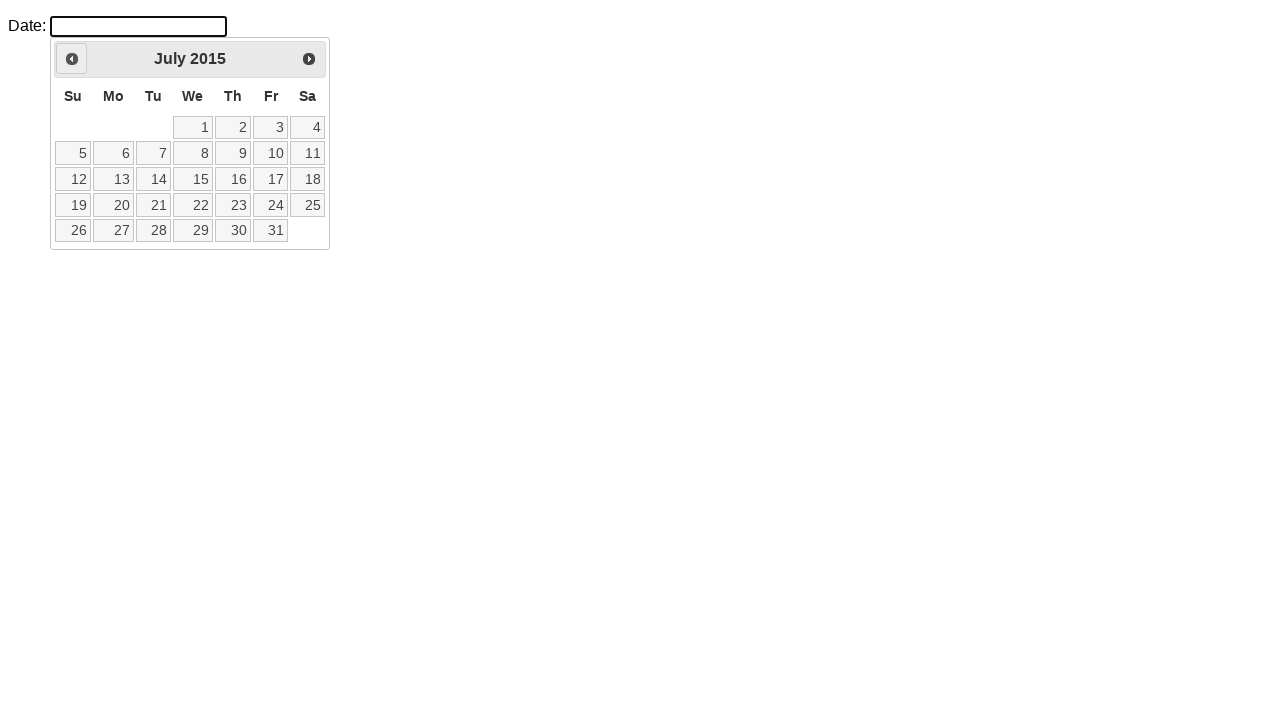

Clicked Previous button to navigate to previous month at (72, 59) on a.ui-datepicker-prev
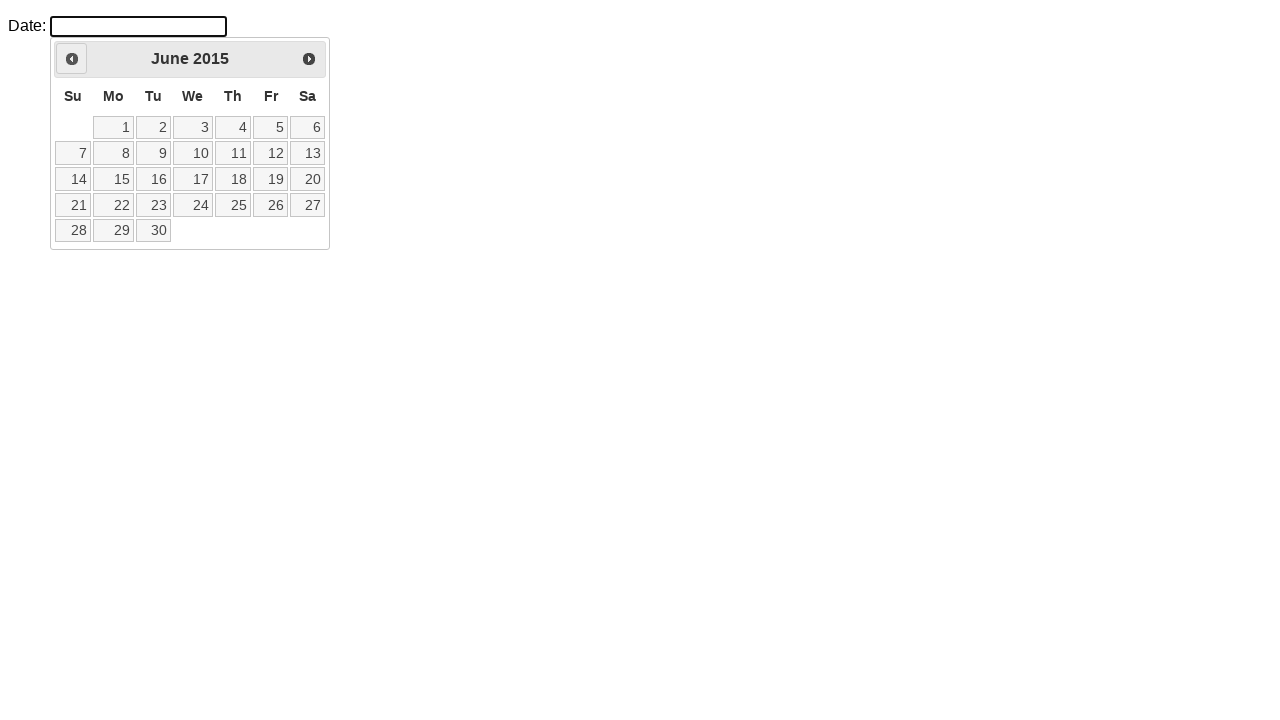

Waited for calendar to update
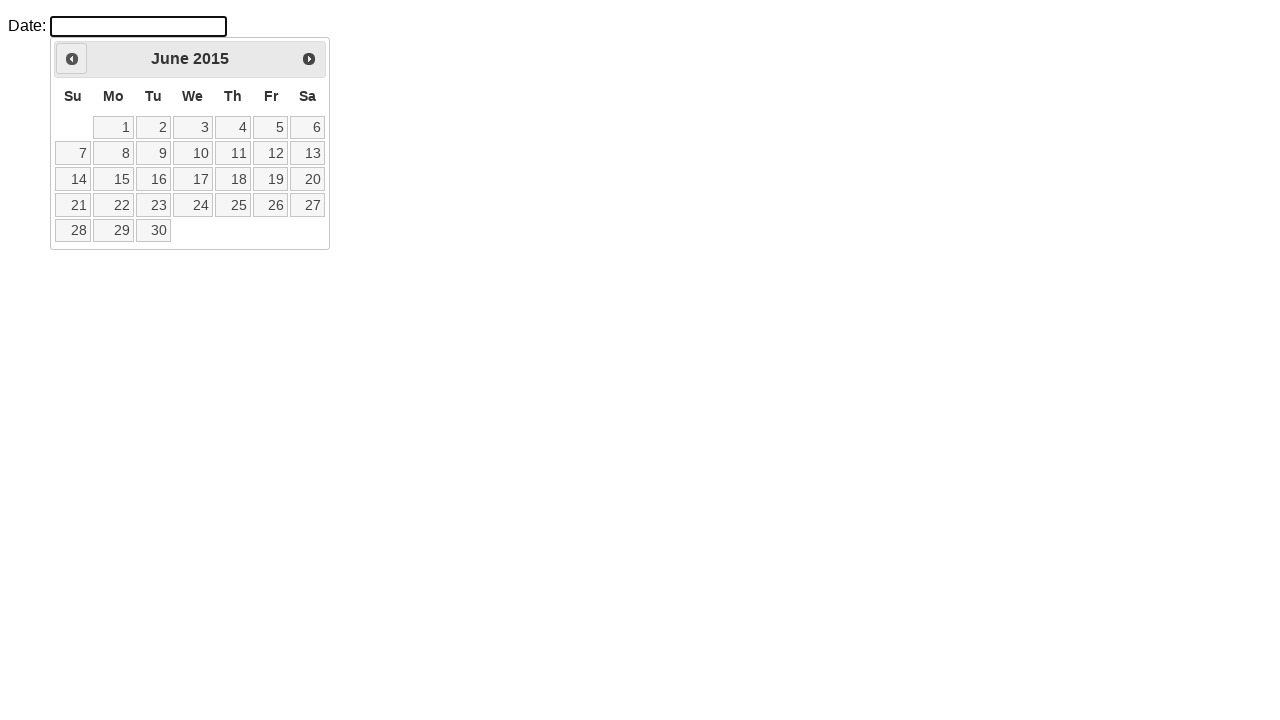

Retrieved current month: June
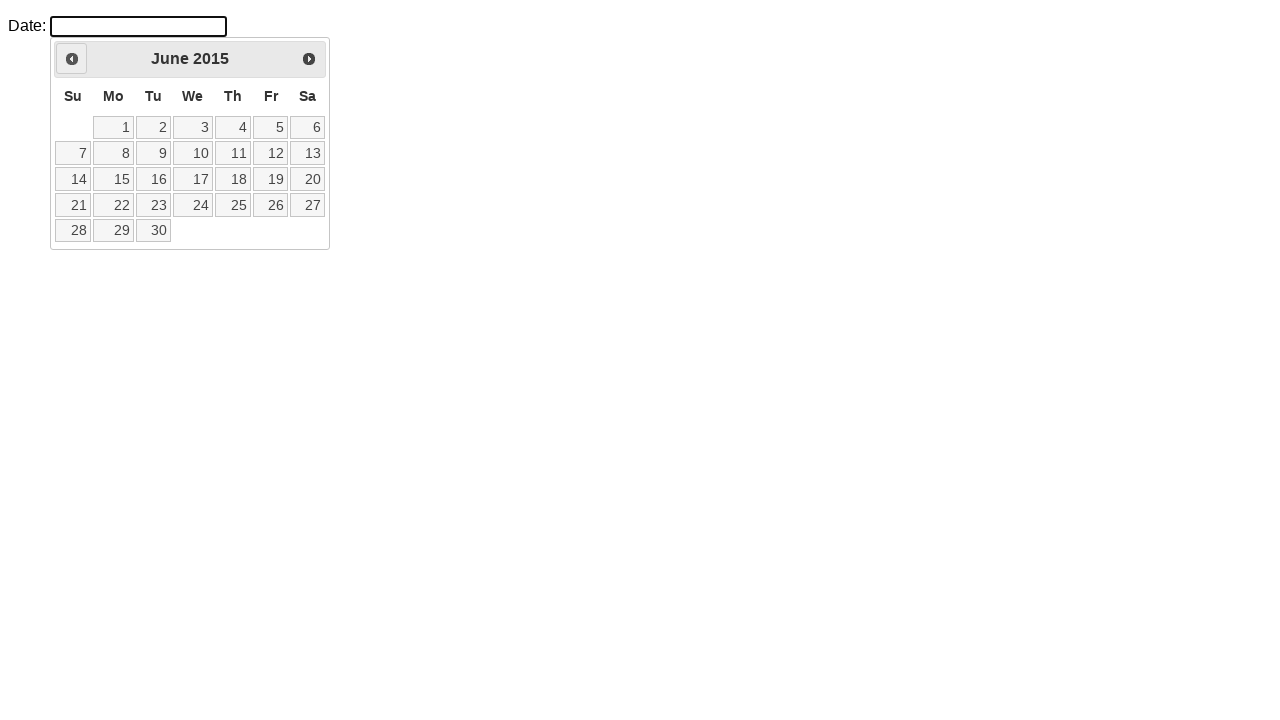

Retrieved current year: 2015
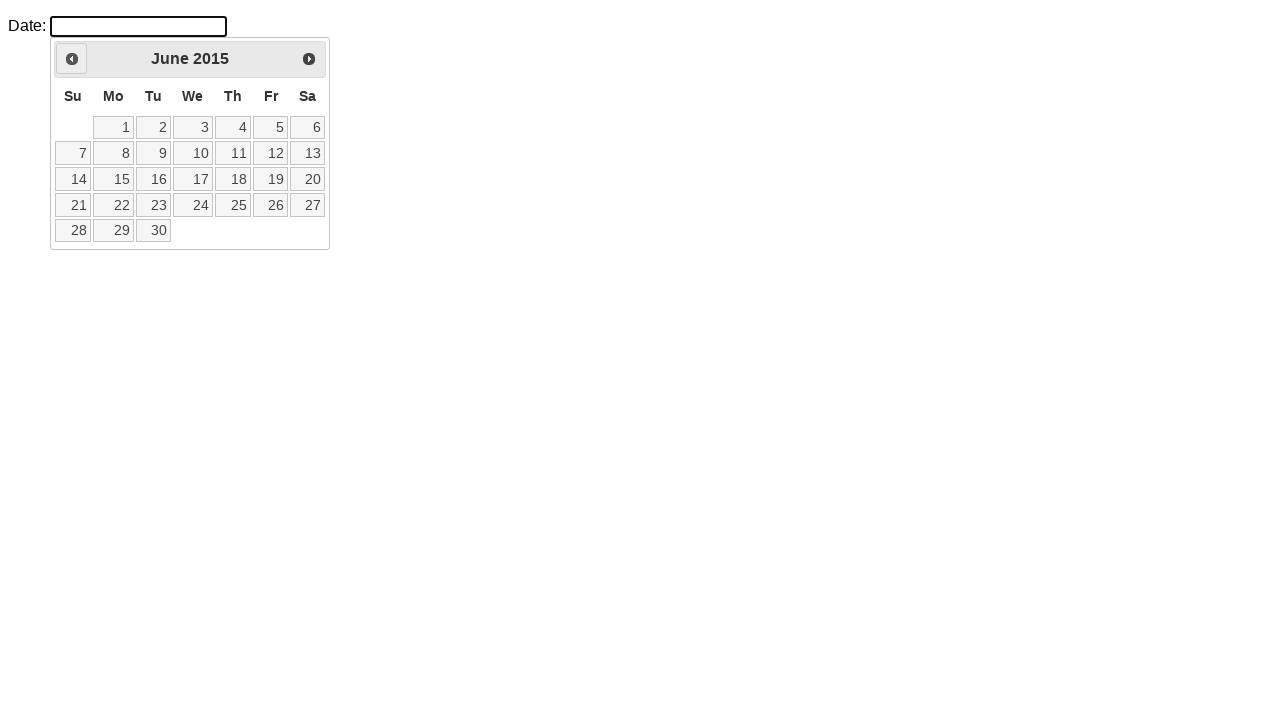

Clicked Previous button to navigate to previous month at (72, 59) on a.ui-datepicker-prev
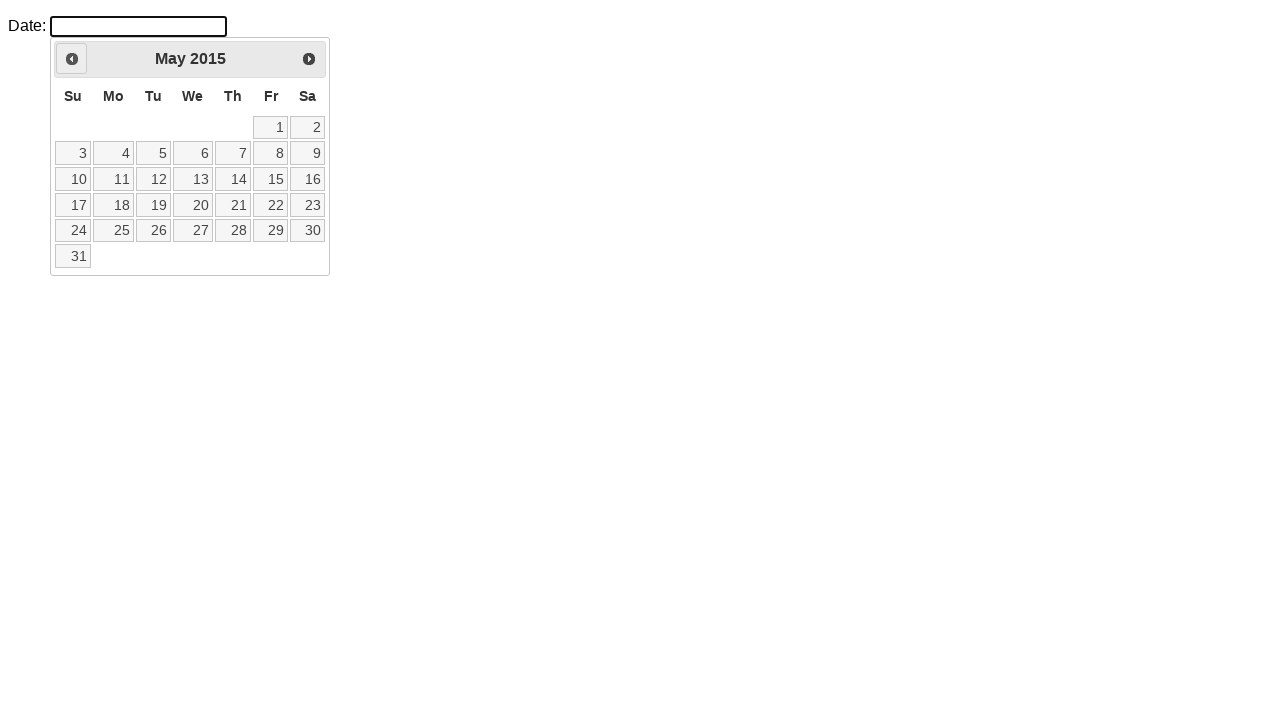

Waited for calendar to update
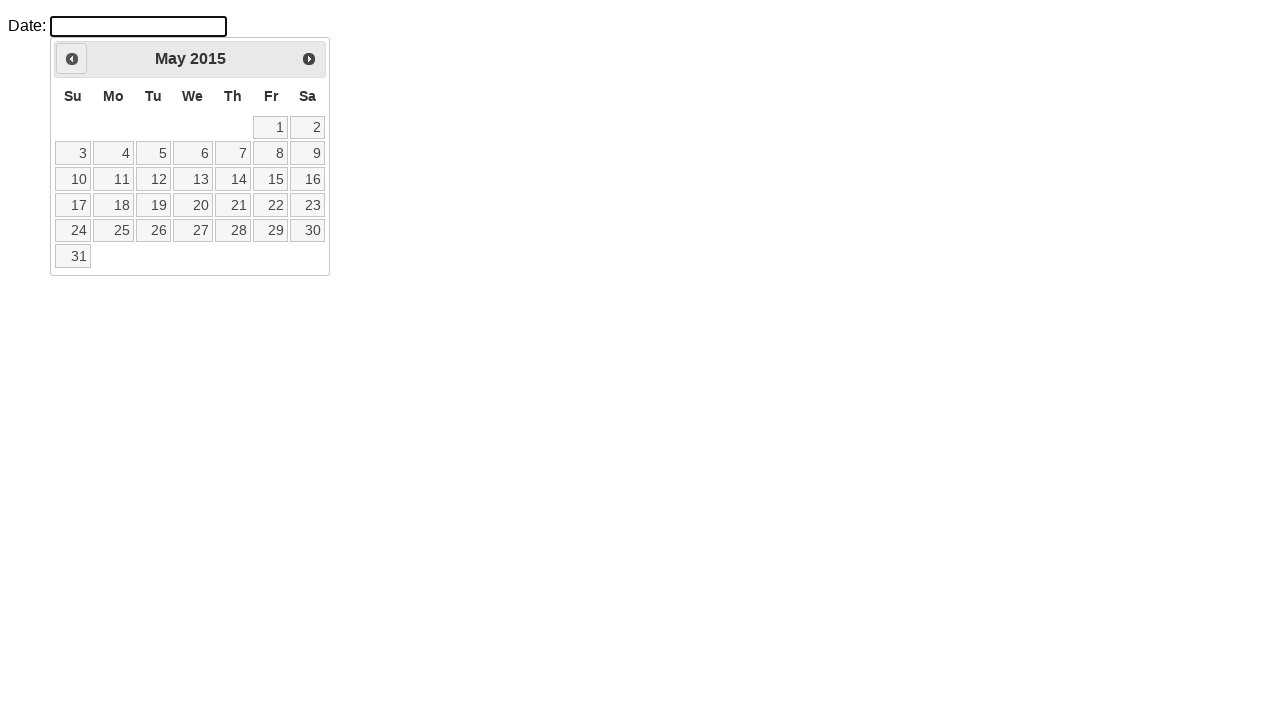

Retrieved current month: May
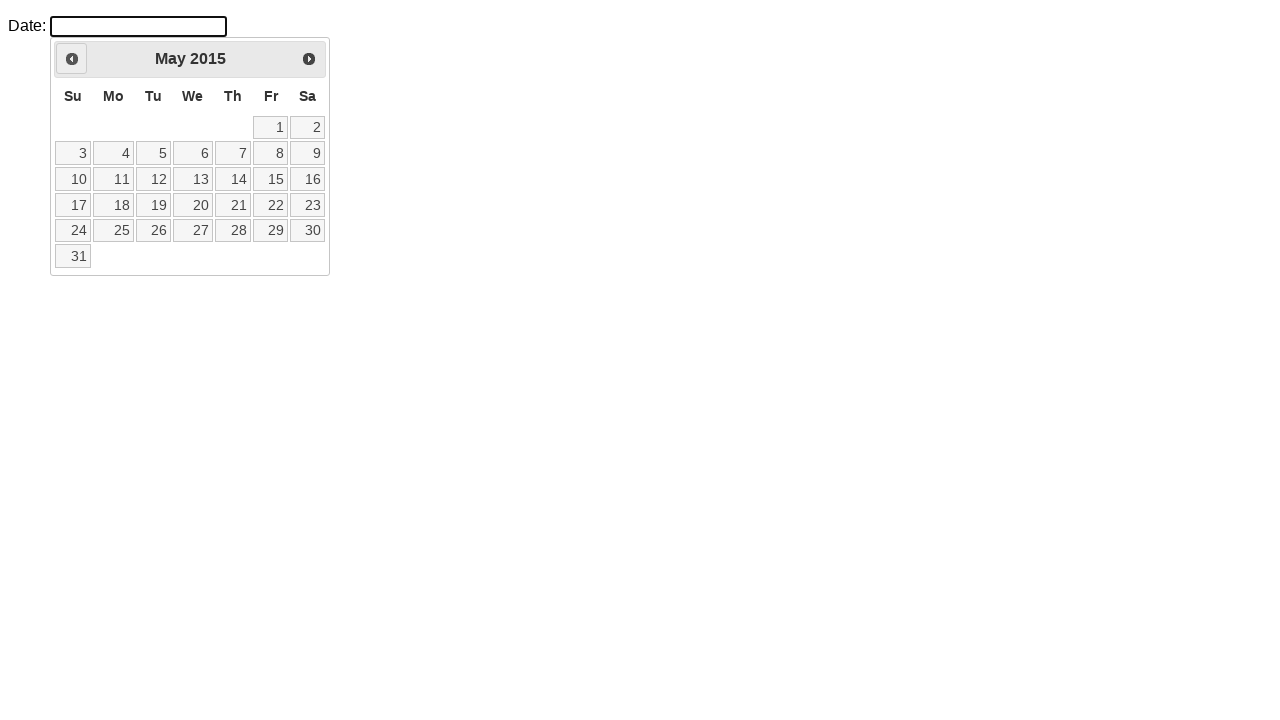

Retrieved current year: 2015
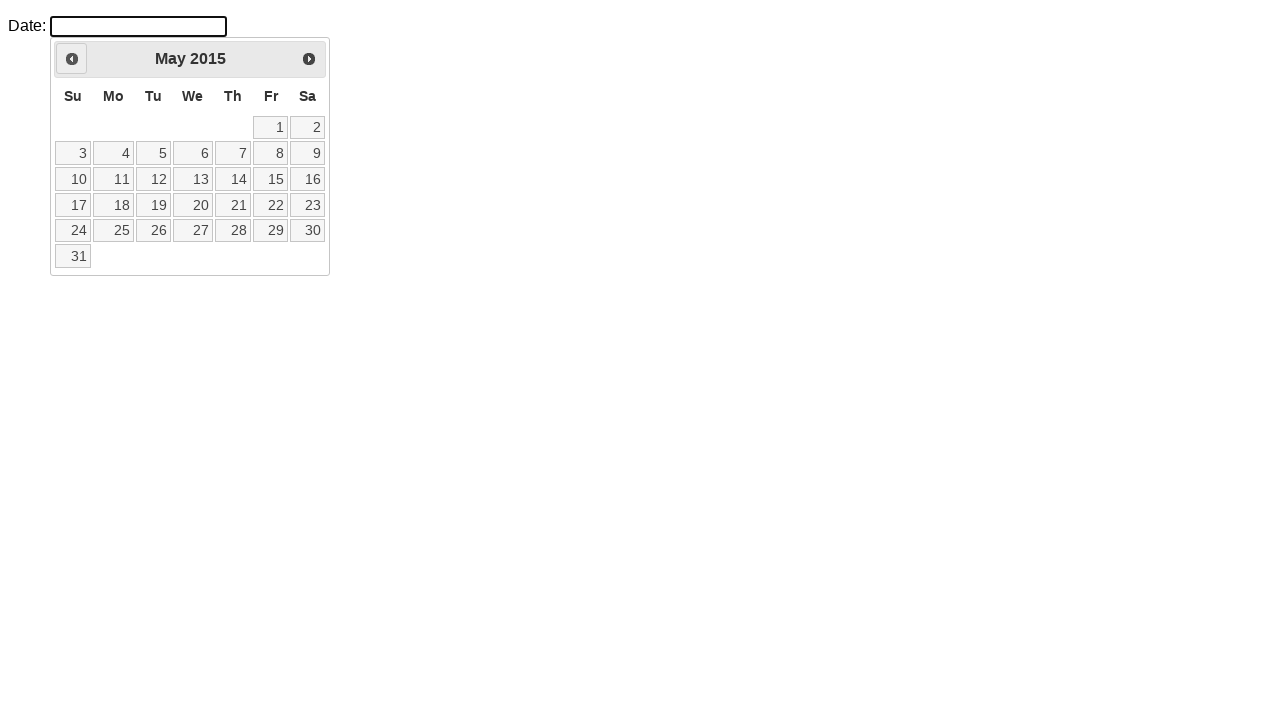

Clicked Previous button to navigate to previous month at (72, 59) on a.ui-datepicker-prev
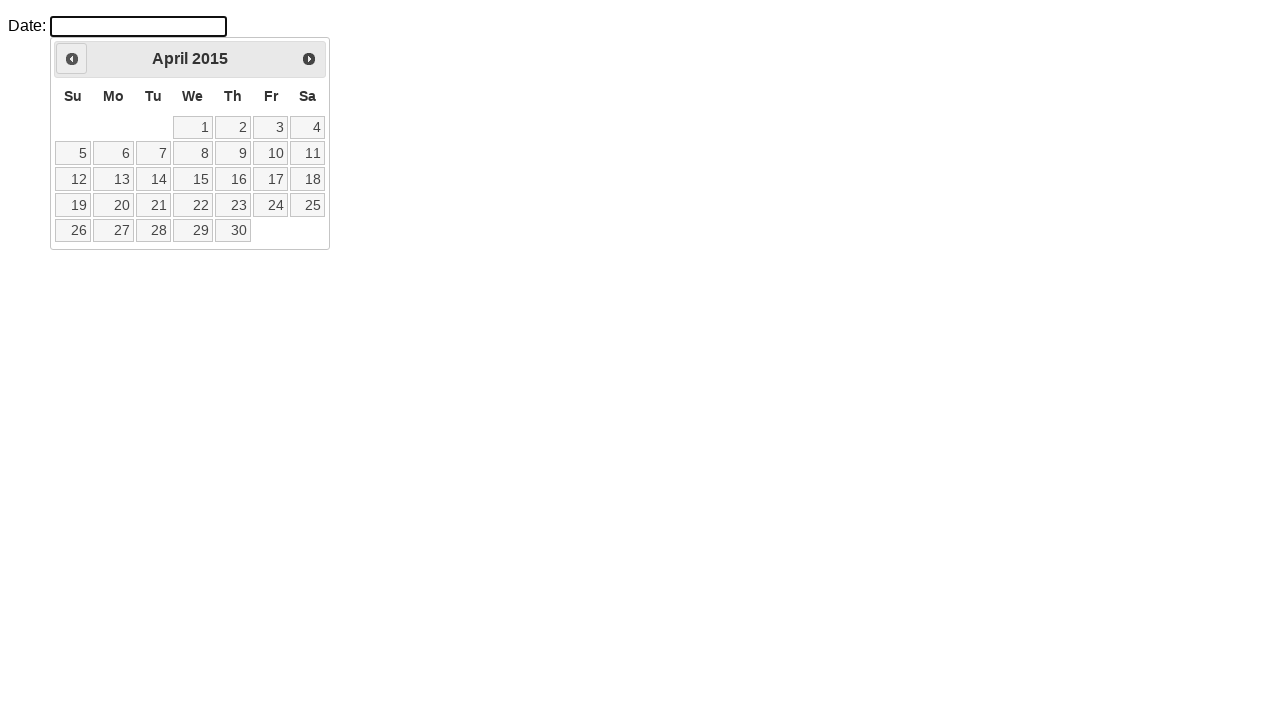

Waited for calendar to update
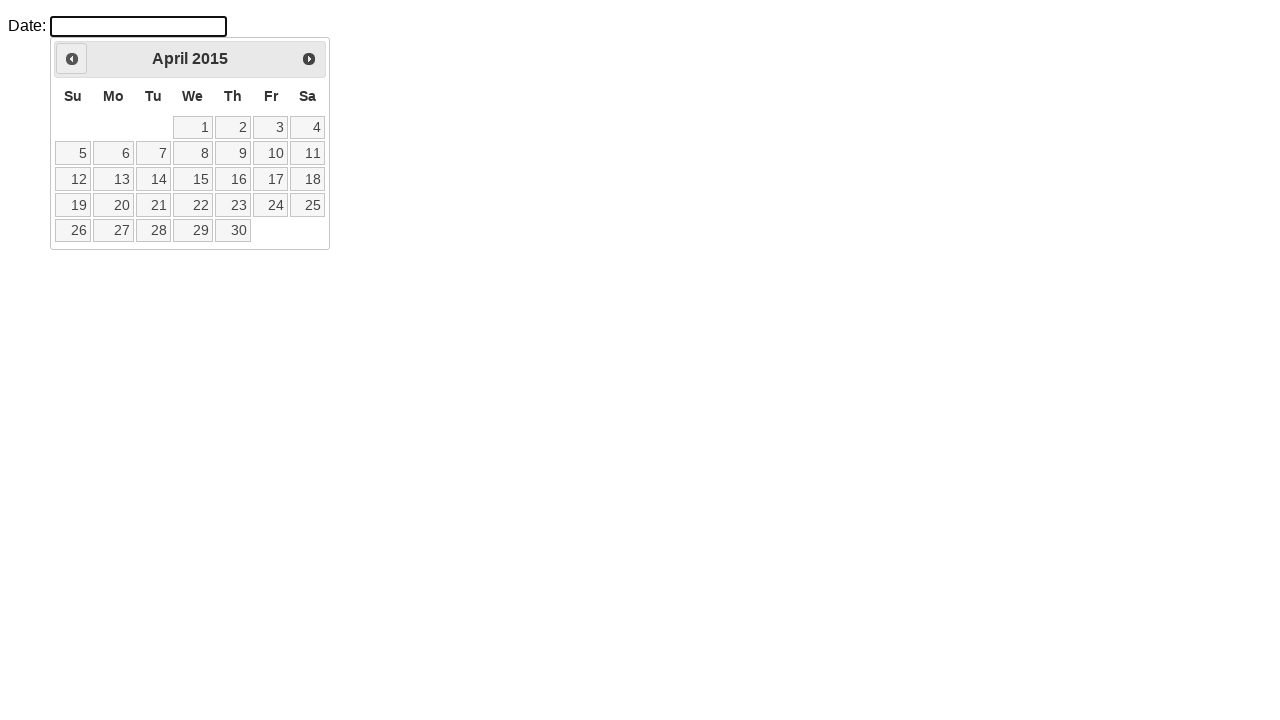

Retrieved current month: April
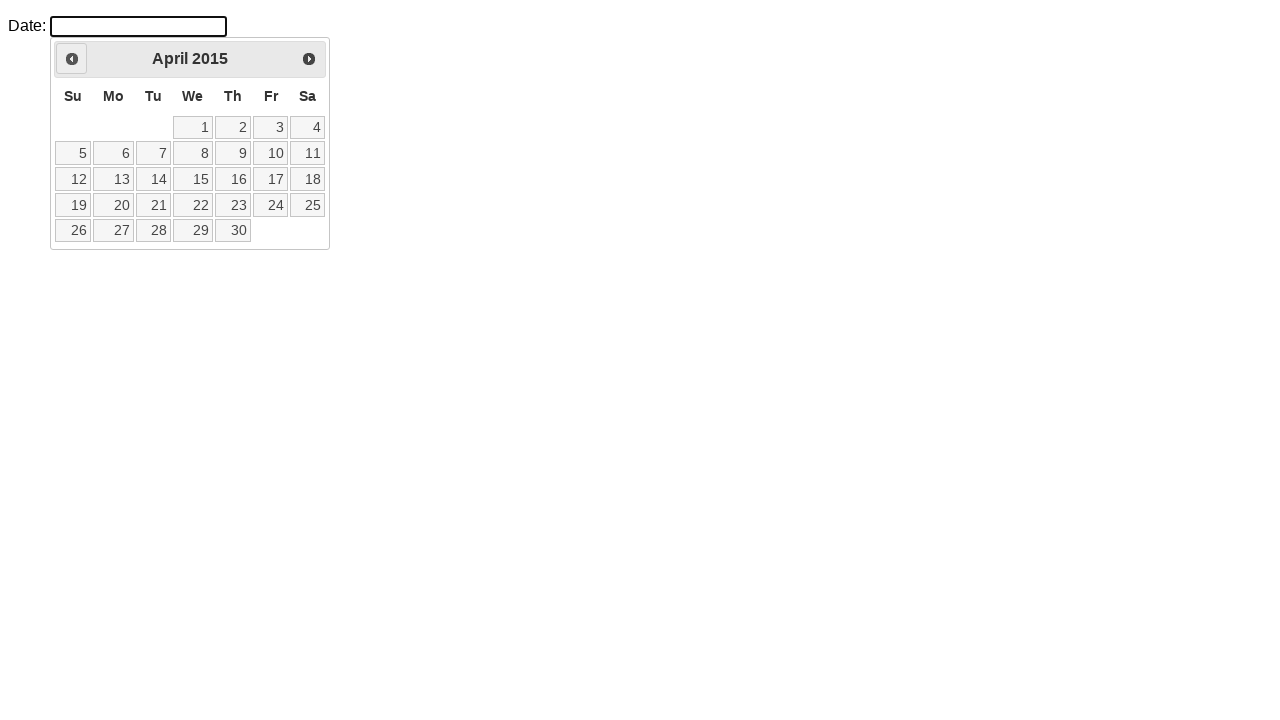

Retrieved current year: 2015
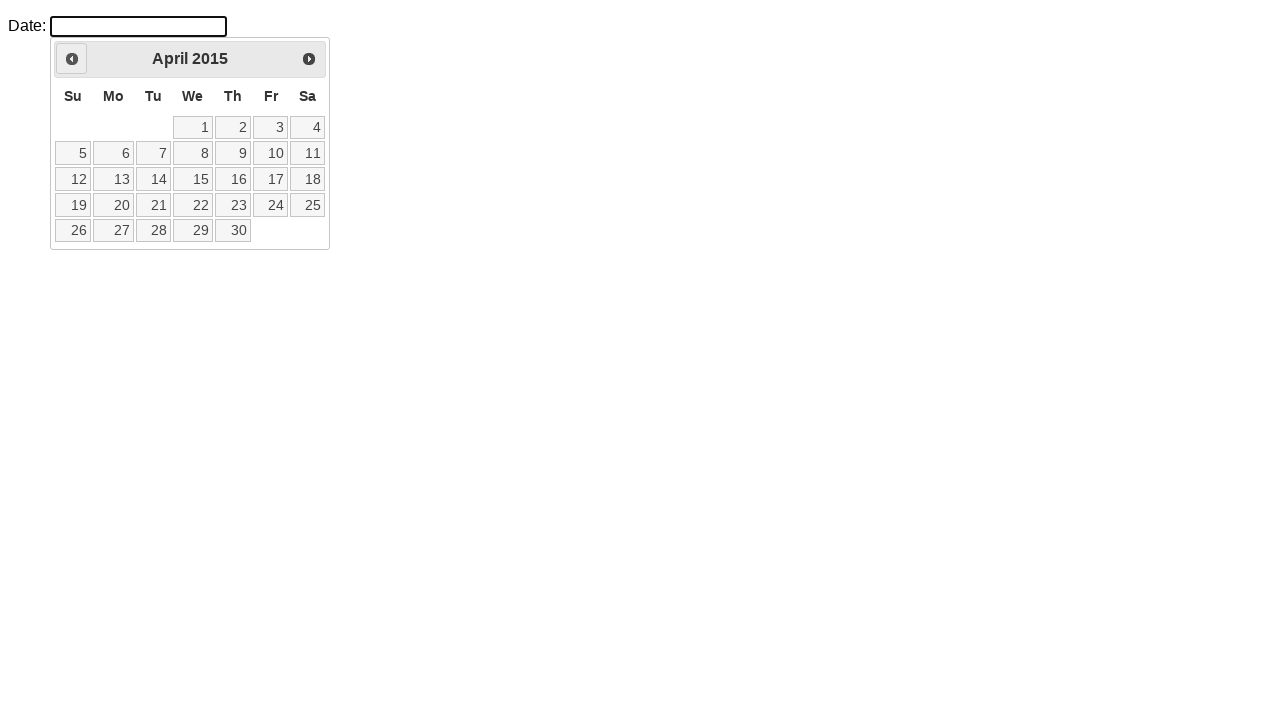

Clicked Previous button to navigate to previous month at (72, 59) on a.ui-datepicker-prev
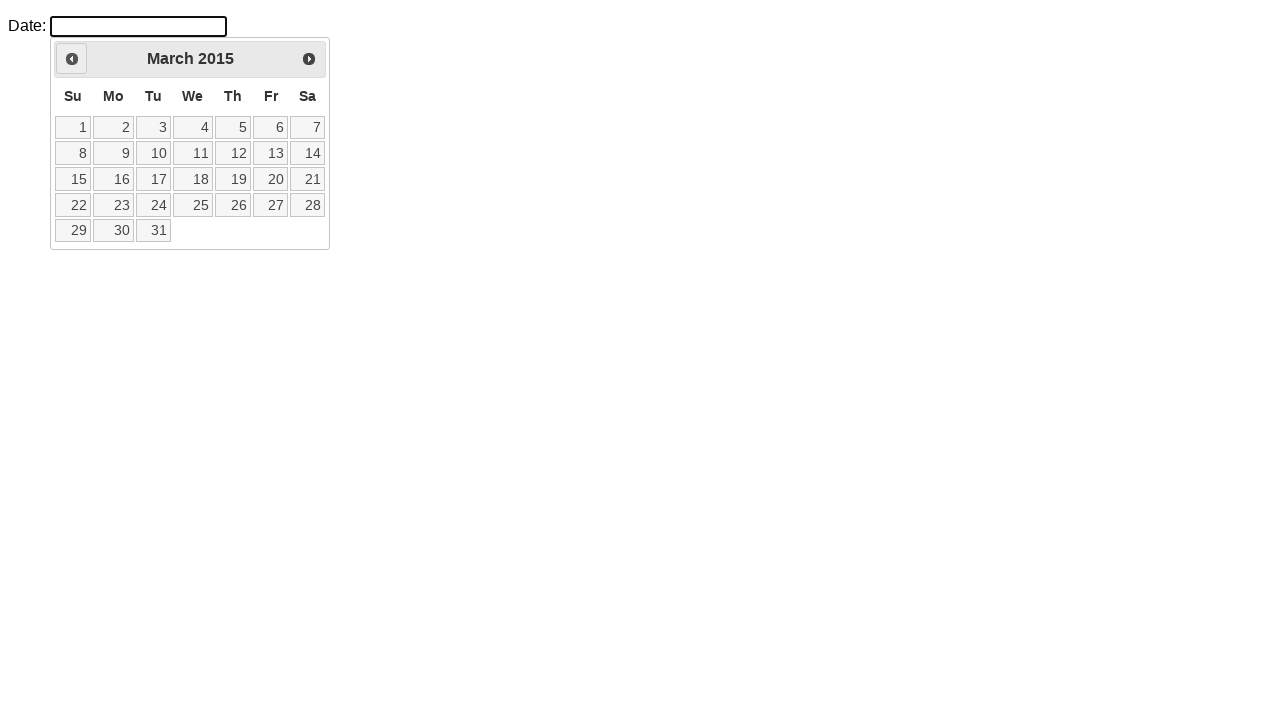

Waited for calendar to update
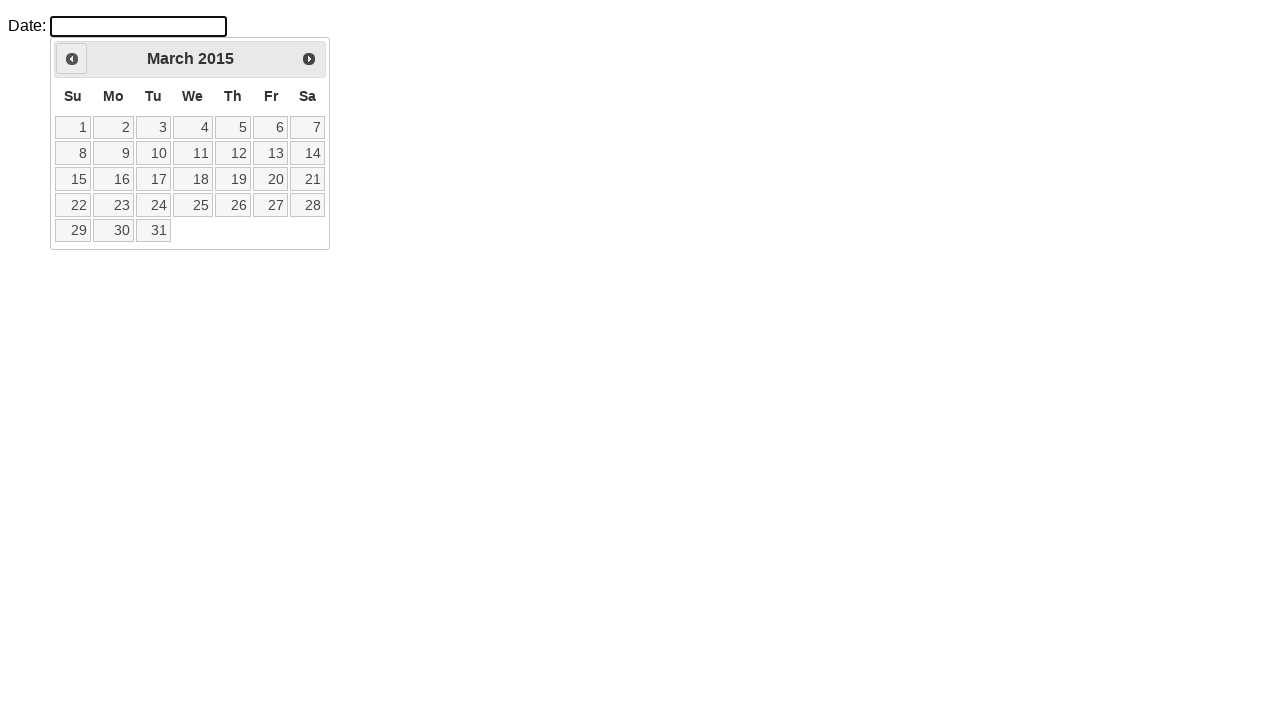

Retrieved current month: March
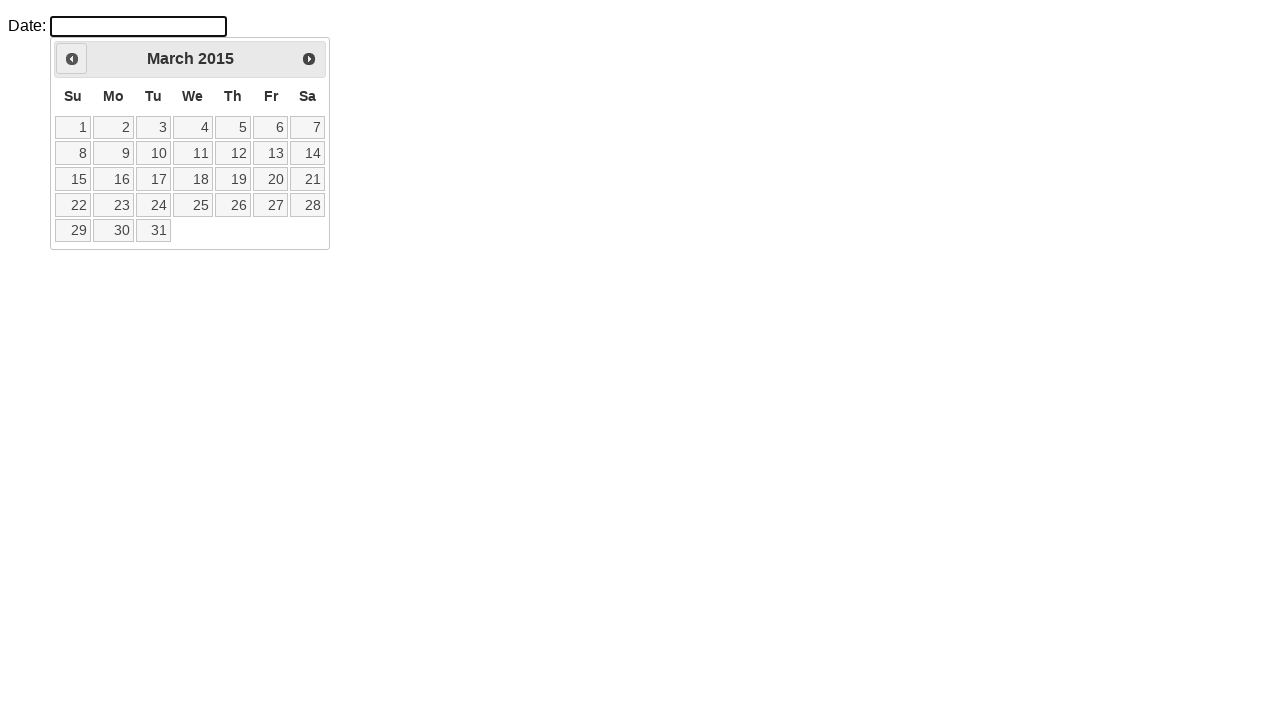

Retrieved current year: 2015
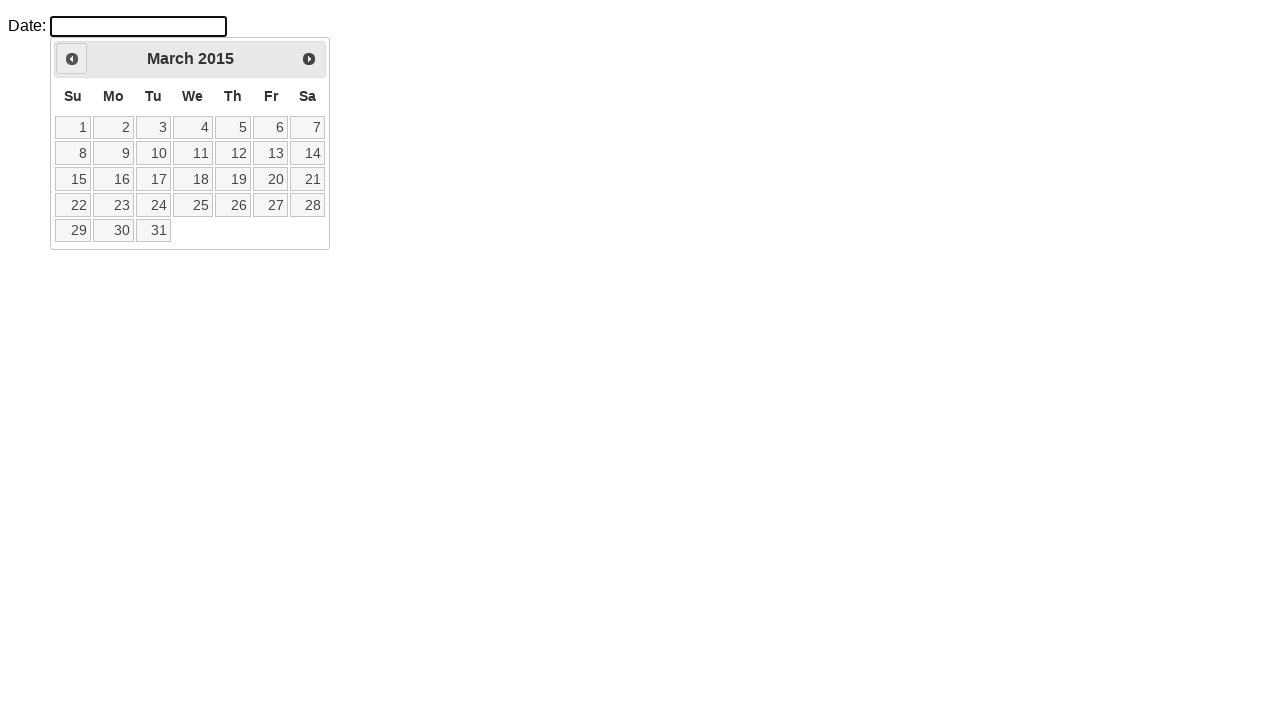

Clicked Previous button to navigate to previous month at (72, 59) on a.ui-datepicker-prev
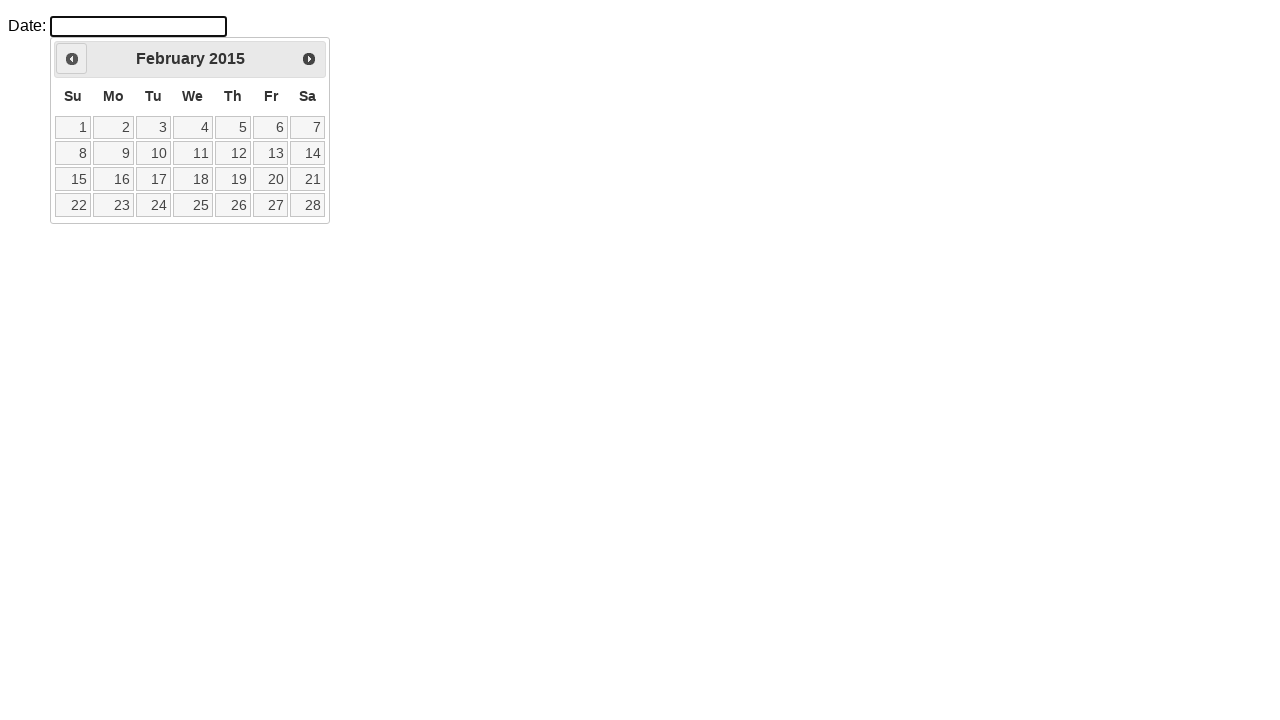

Waited for calendar to update
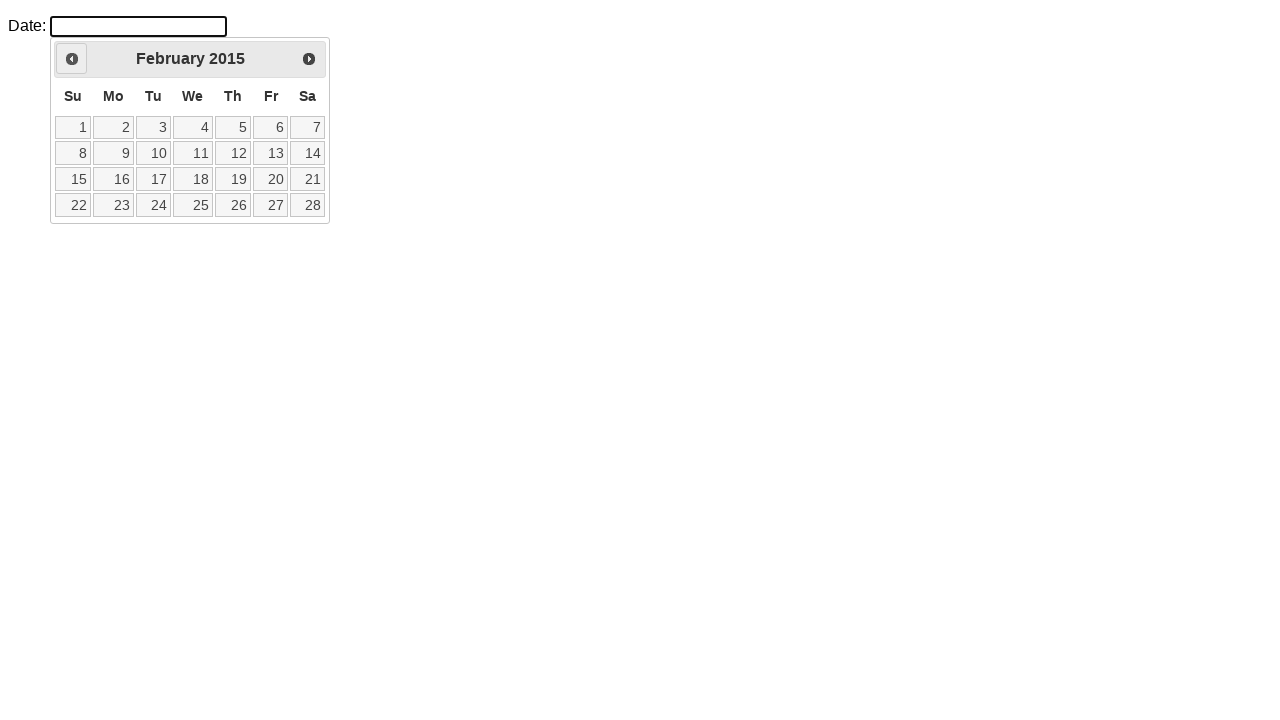

Retrieved current month: February
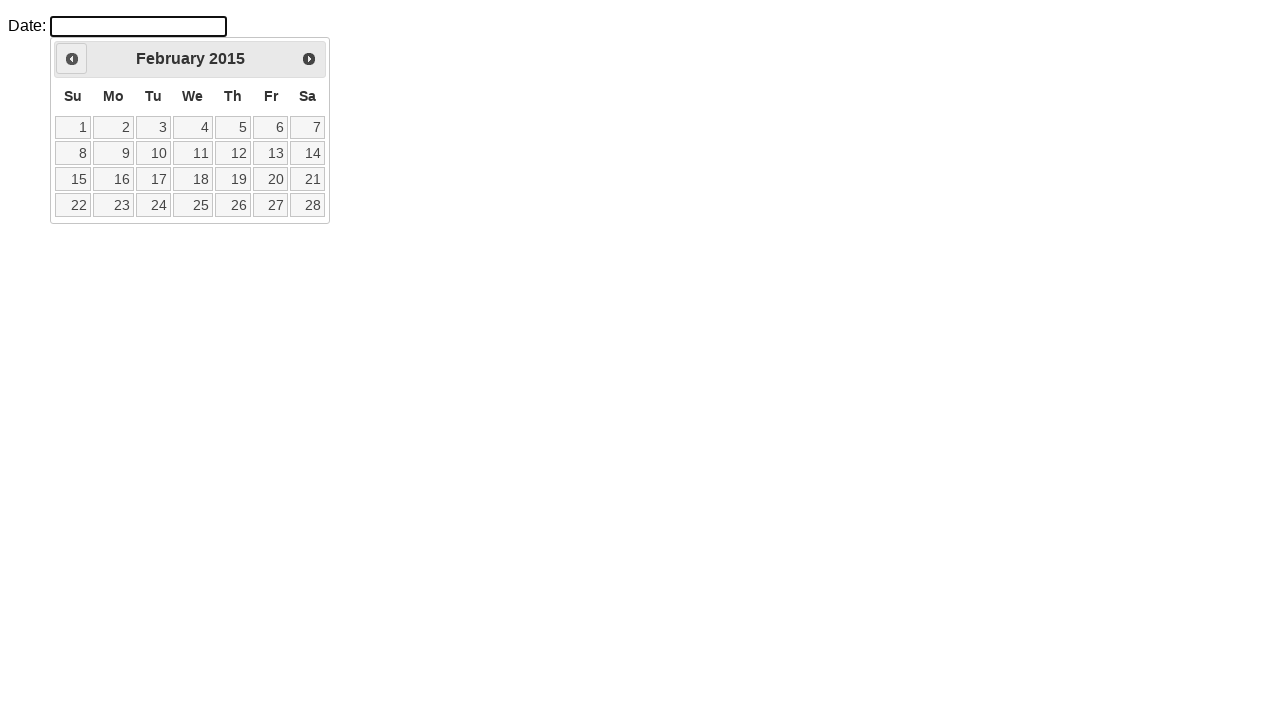

Retrieved current year: 2015
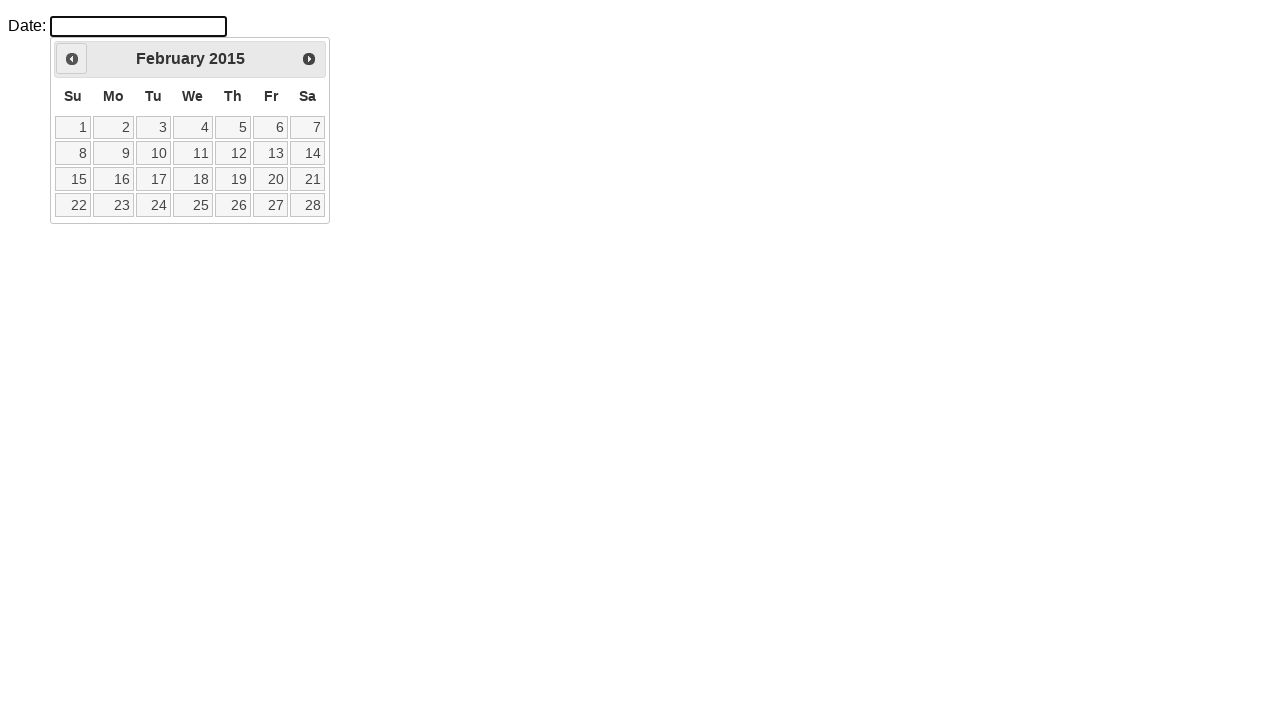

Clicked Previous button to navigate to previous month at (72, 59) on a.ui-datepicker-prev
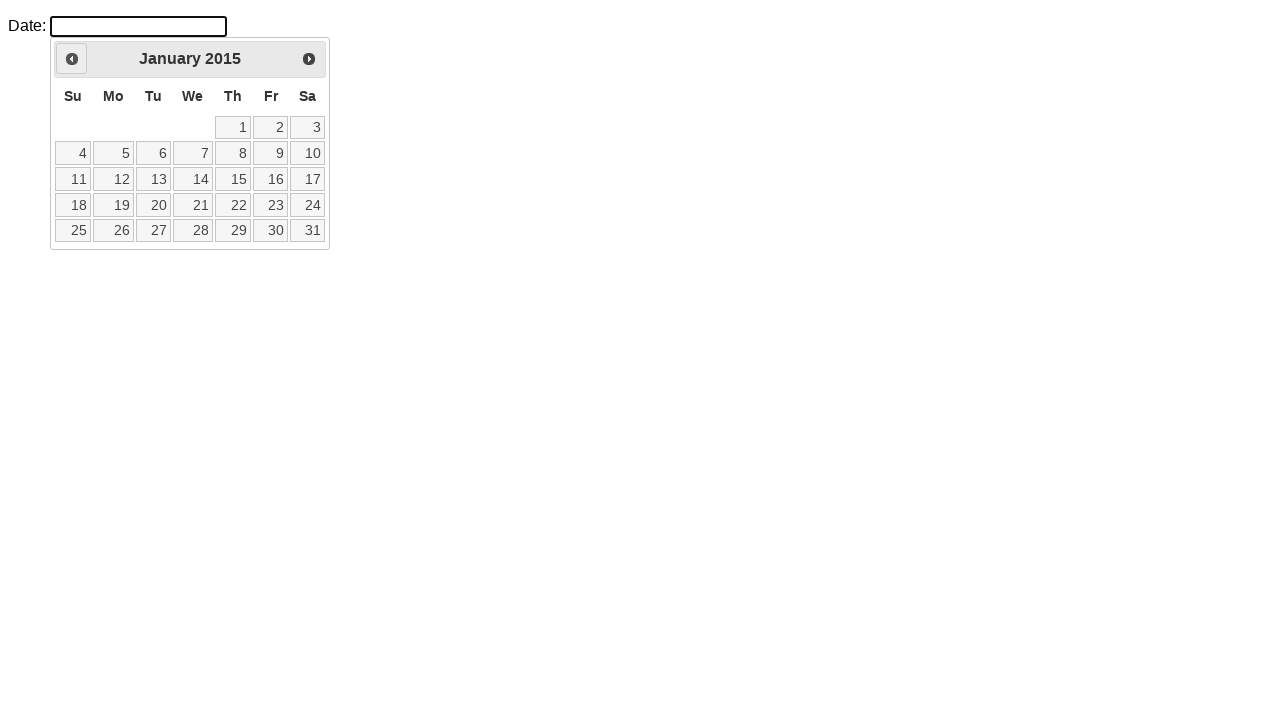

Waited for calendar to update
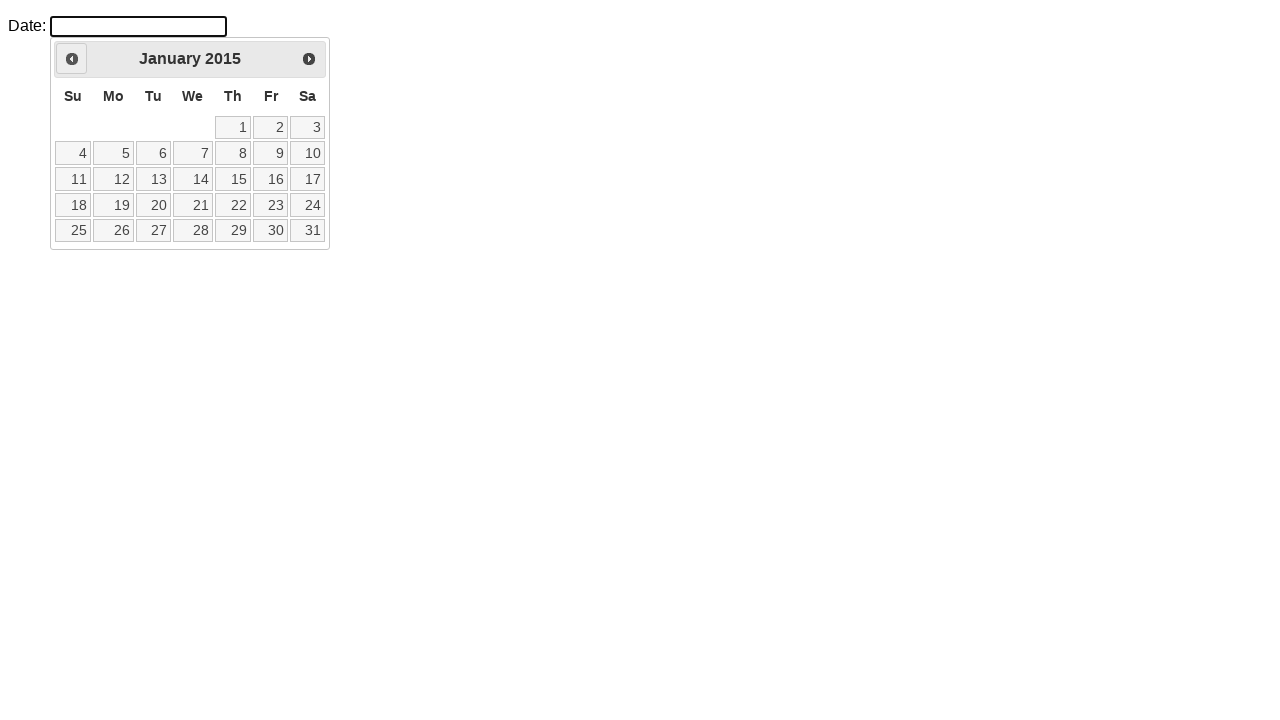

Retrieved current month: January
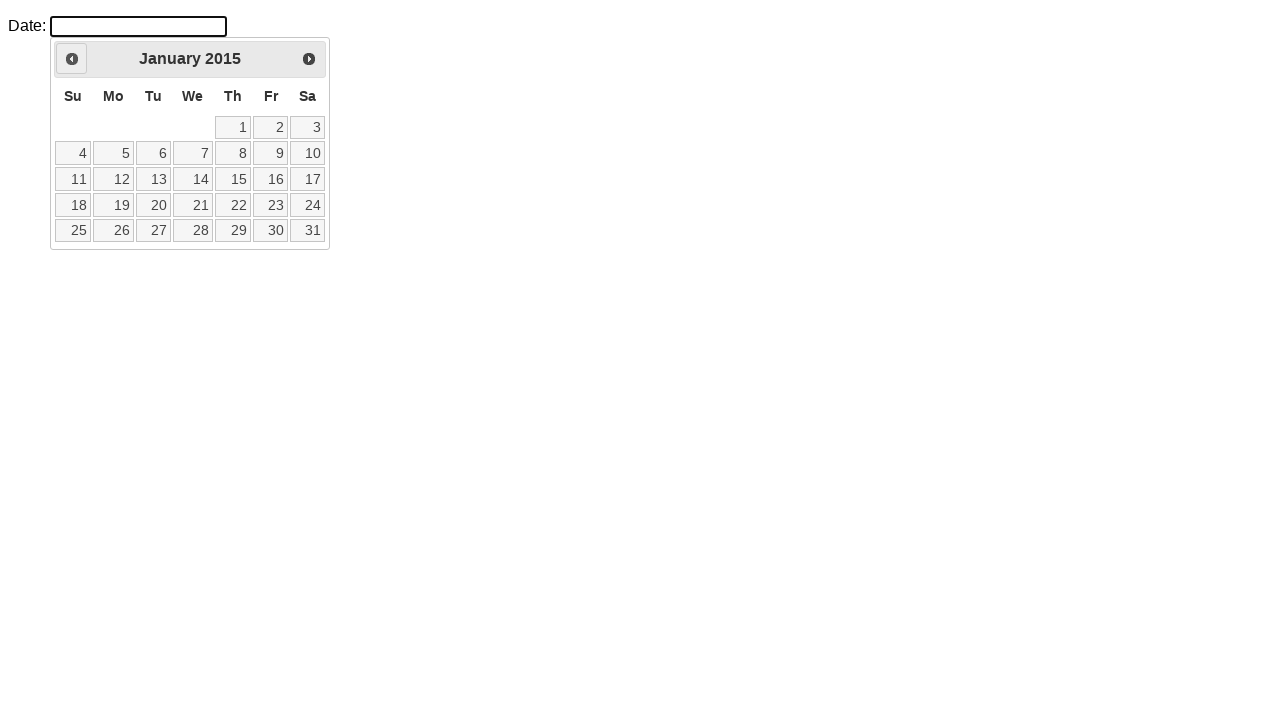

Retrieved current year: 2015
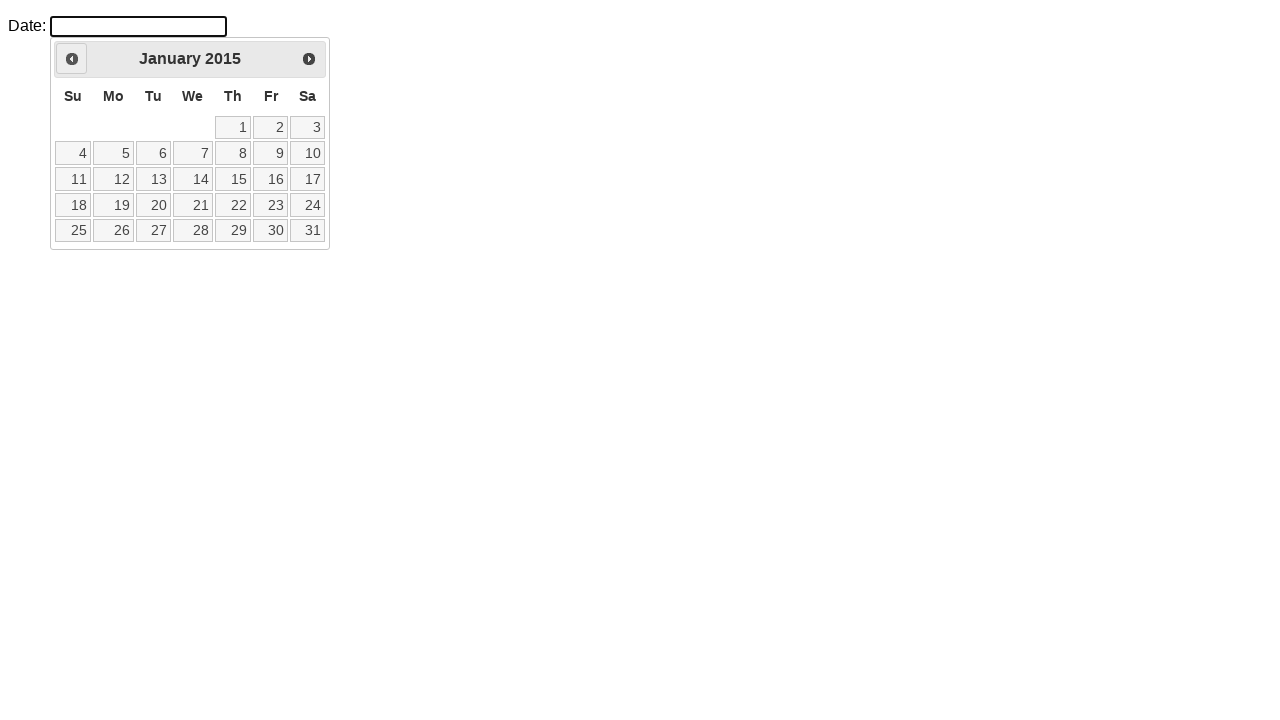

Clicked Previous button to navigate to previous month at (72, 59) on a.ui-datepicker-prev
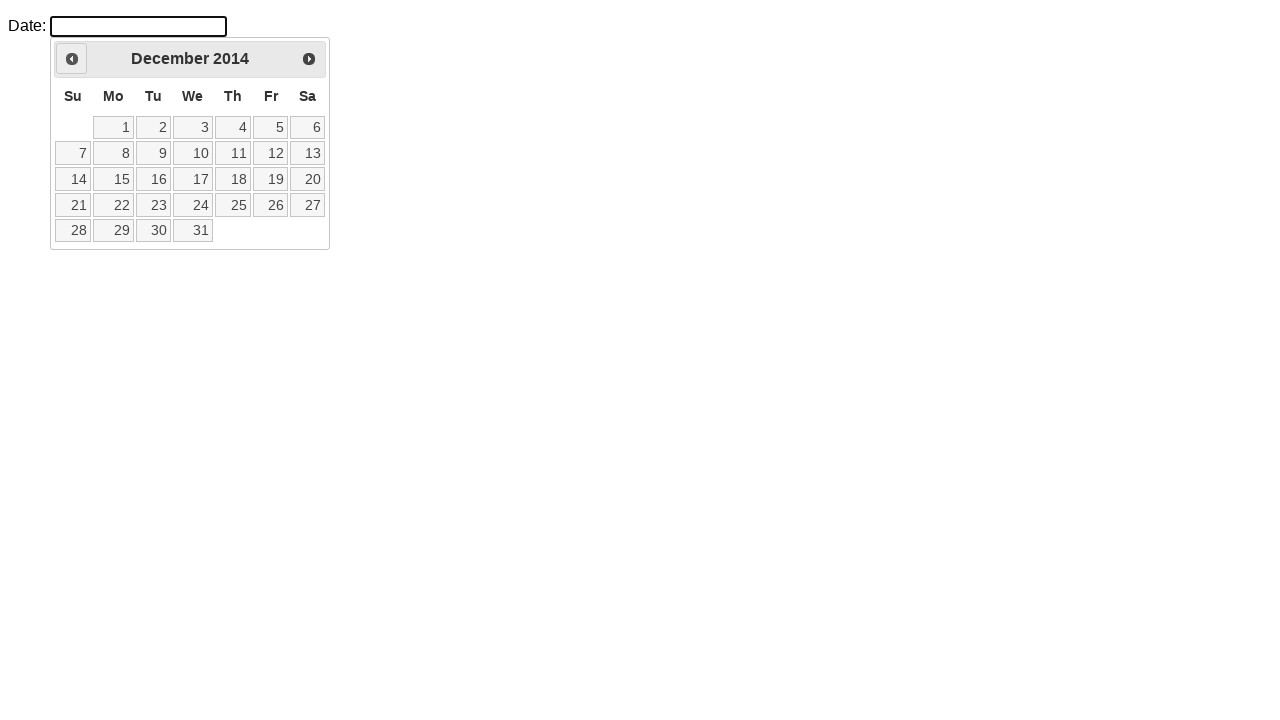

Waited for calendar to update
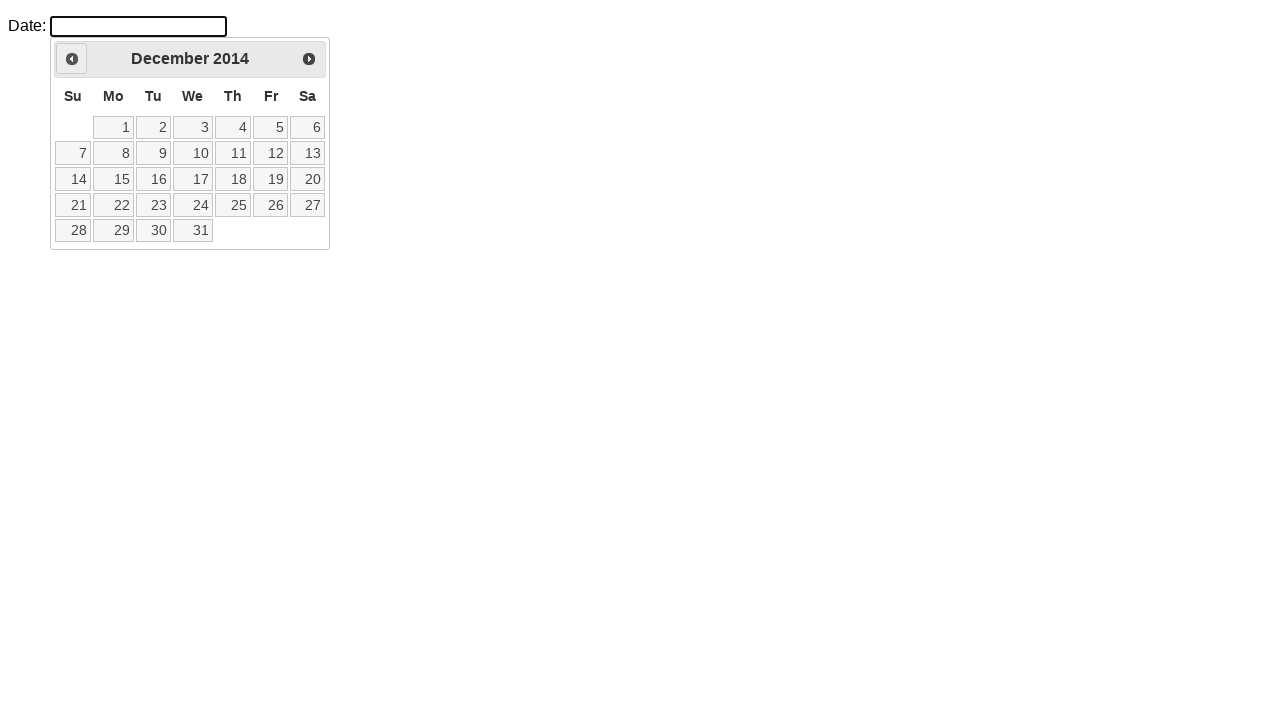

Retrieved current month: December
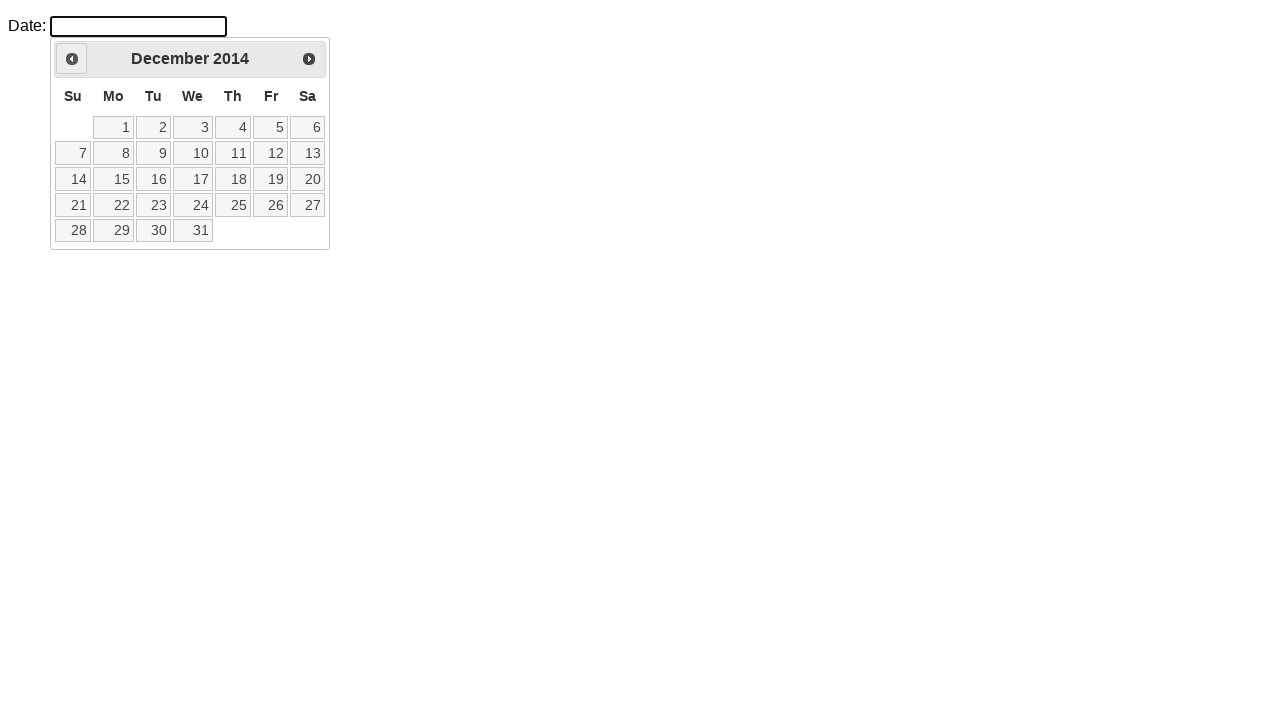

Retrieved current year: 2014
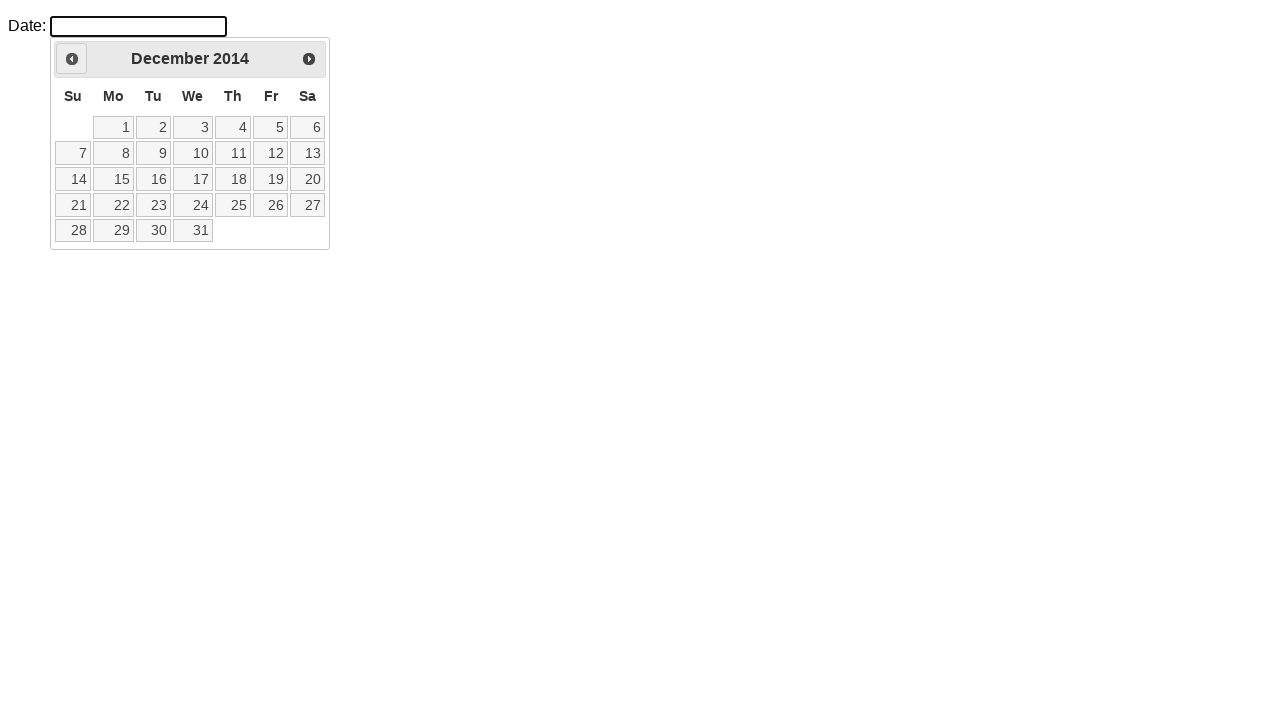

Clicked Previous button to navigate to previous month at (72, 59) on a.ui-datepicker-prev
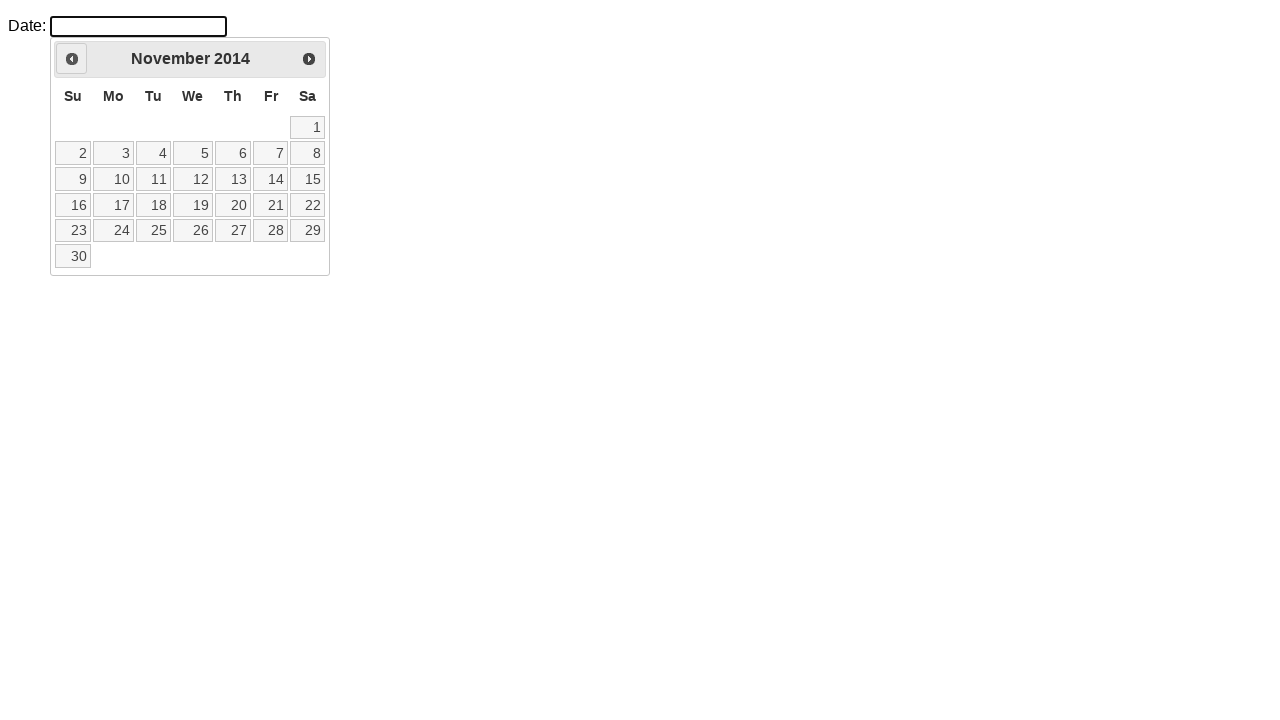

Waited for calendar to update
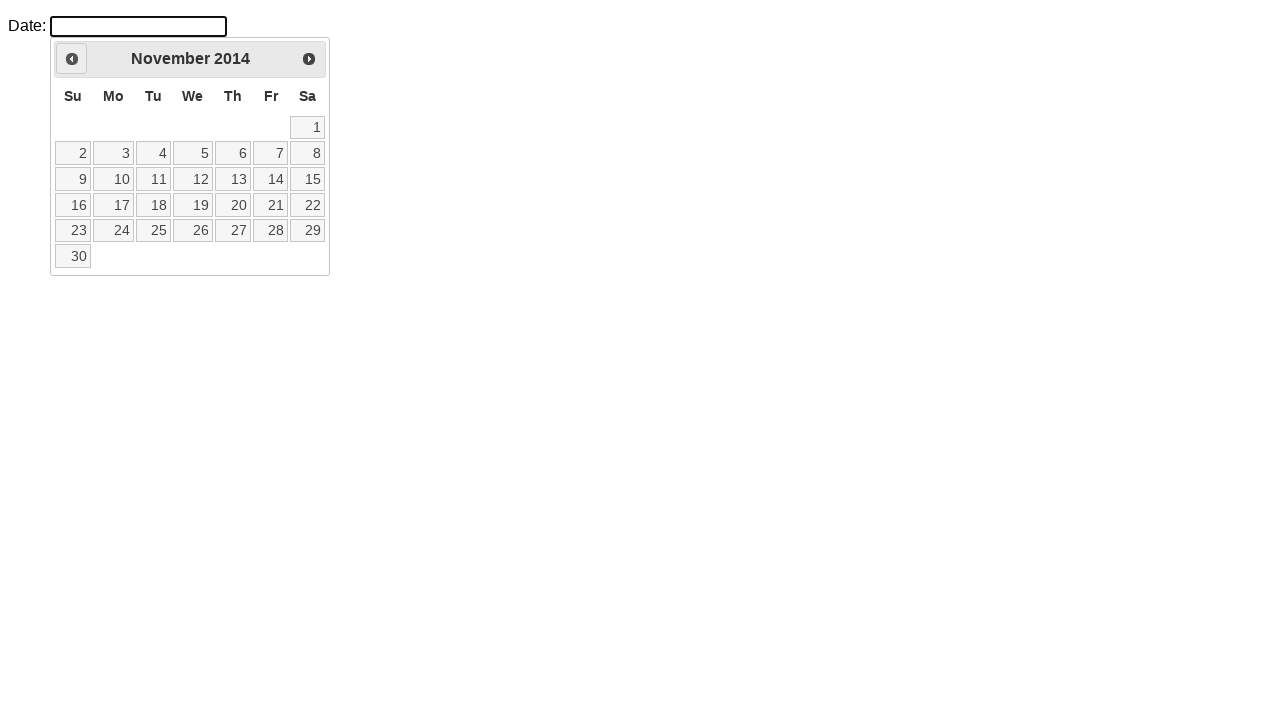

Retrieved current month: November
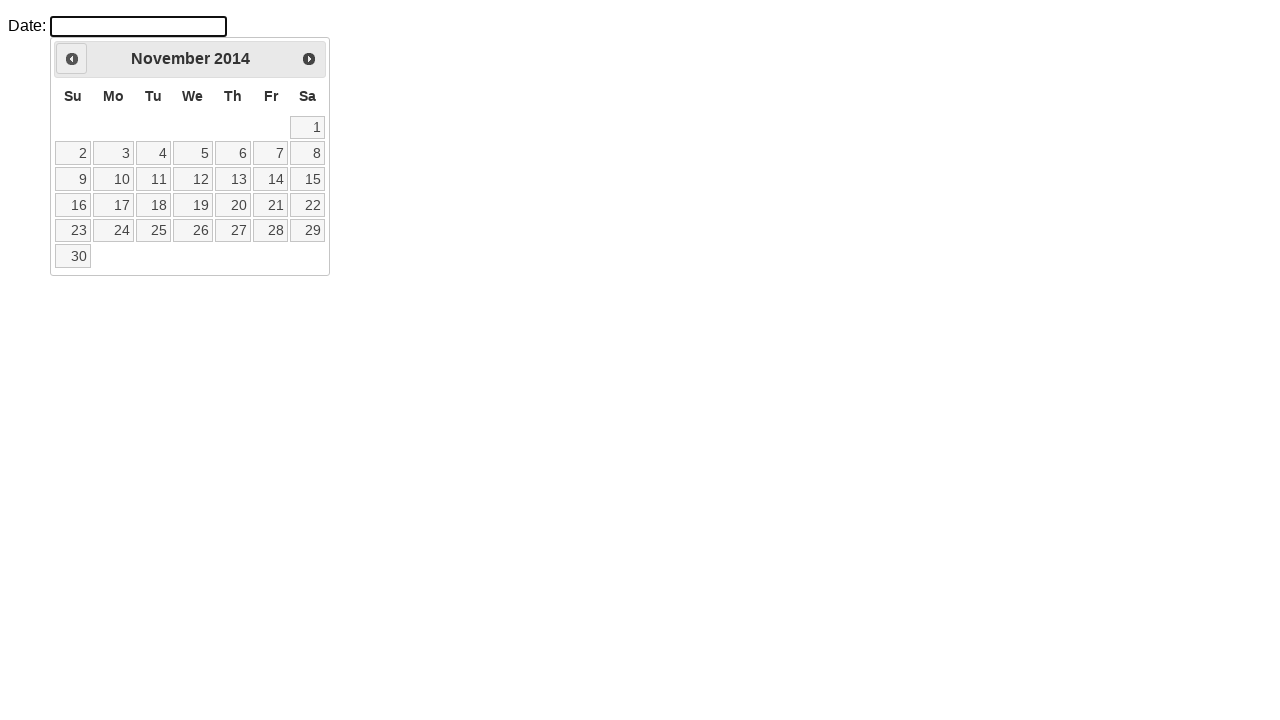

Retrieved current year: 2014
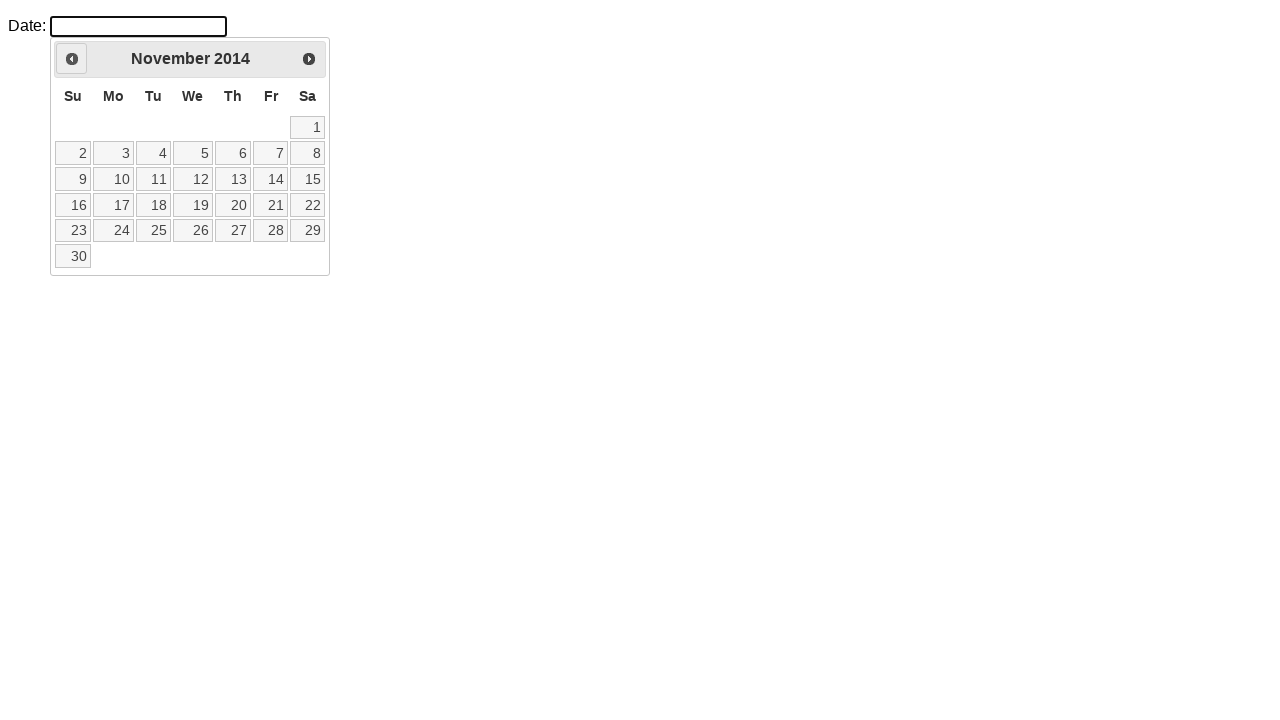

Clicked Previous button to navigate to previous month at (72, 59) on a.ui-datepicker-prev
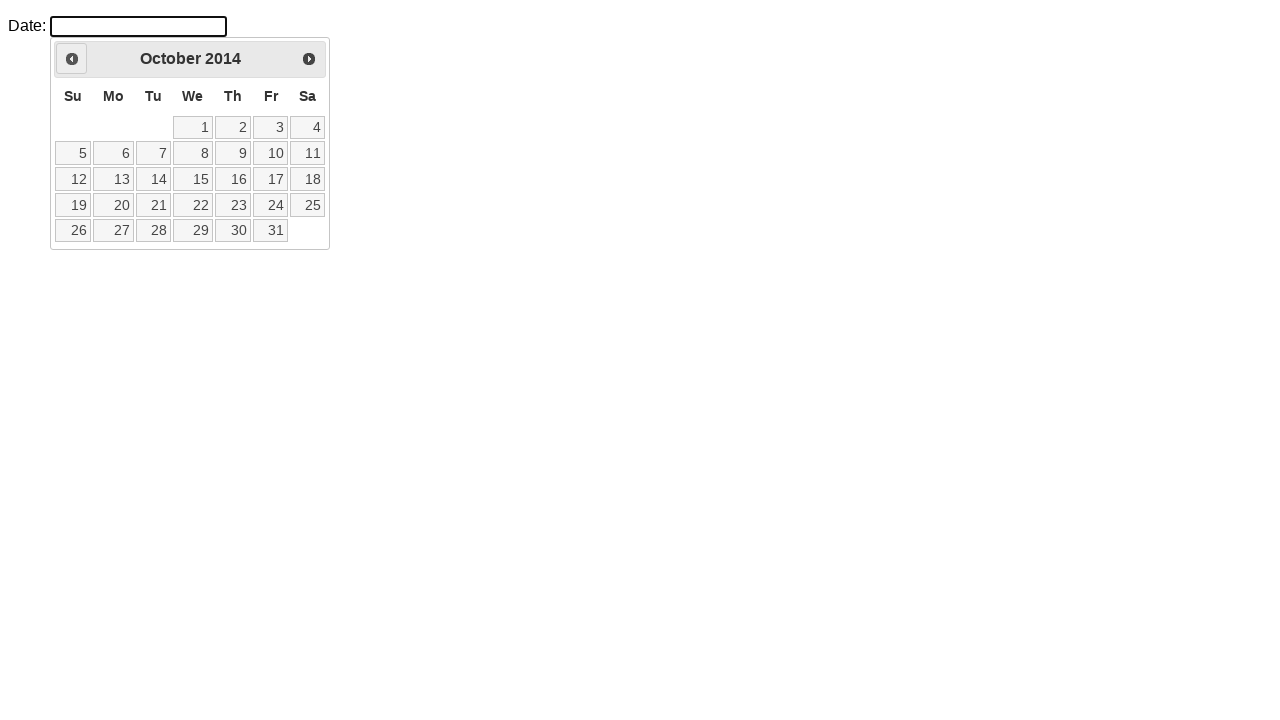

Waited for calendar to update
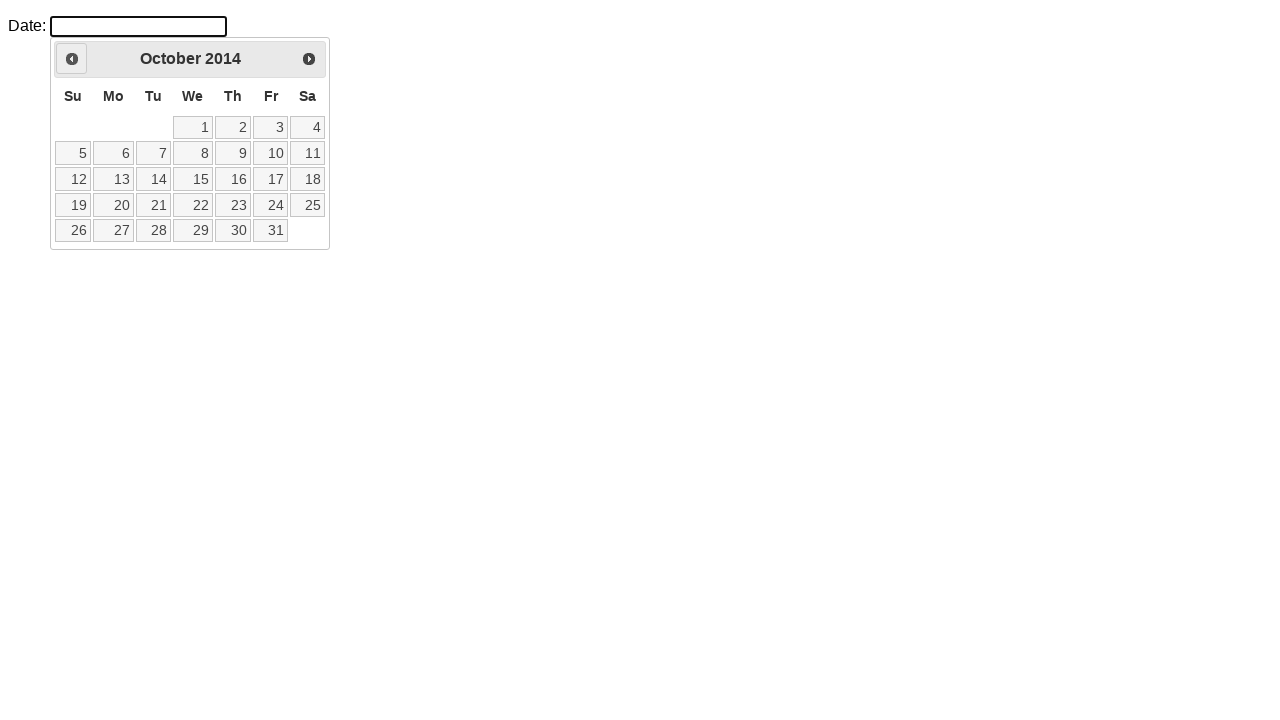

Retrieved current month: October
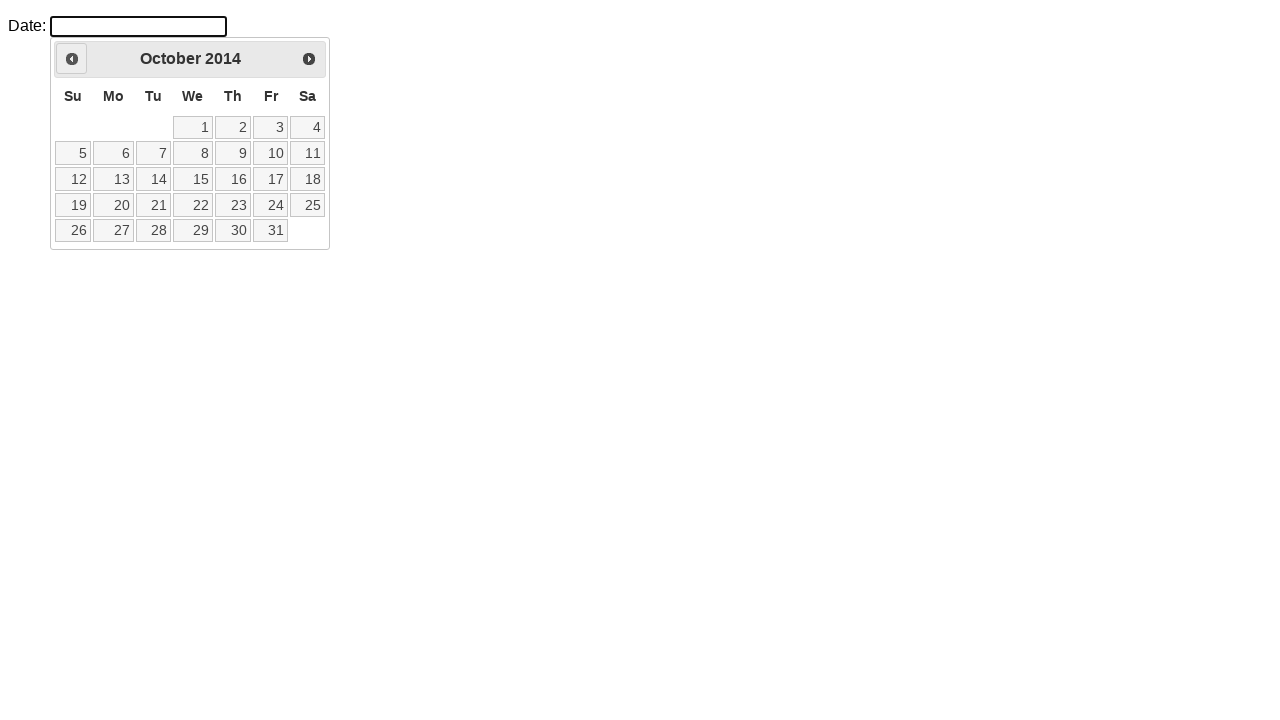

Retrieved current year: 2014
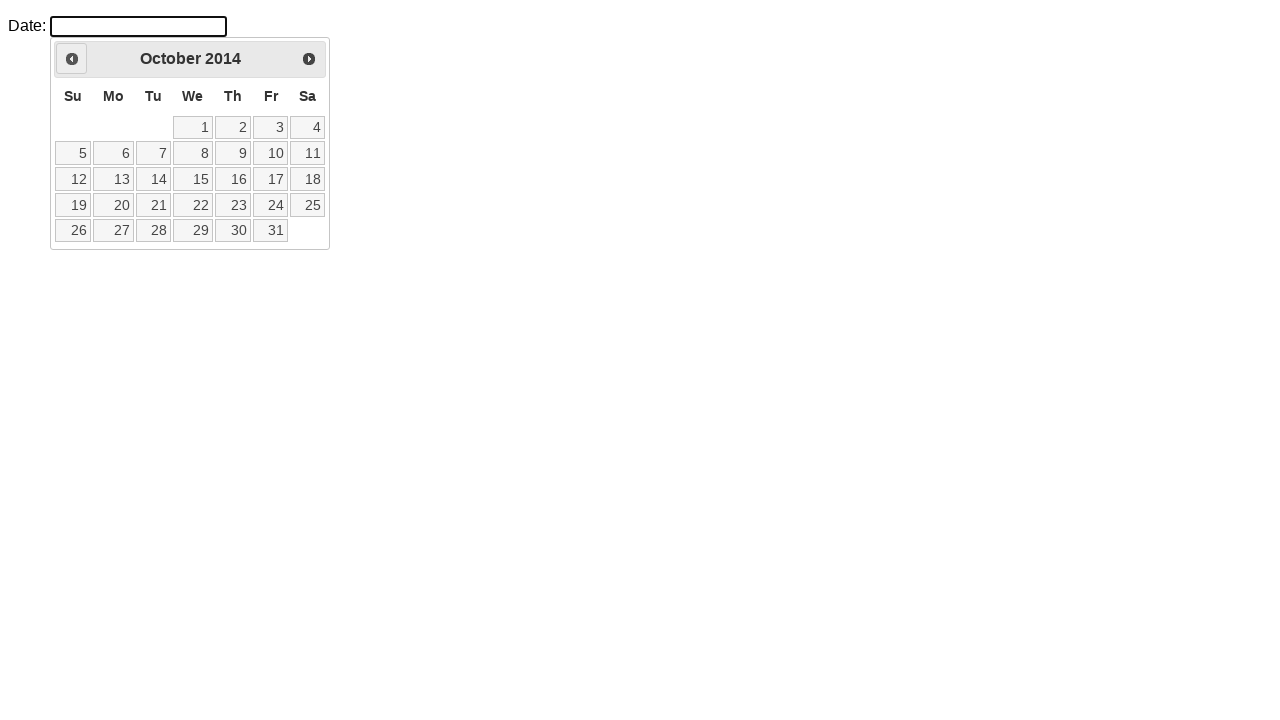

Clicked Previous button to navigate to previous month at (72, 59) on a.ui-datepicker-prev
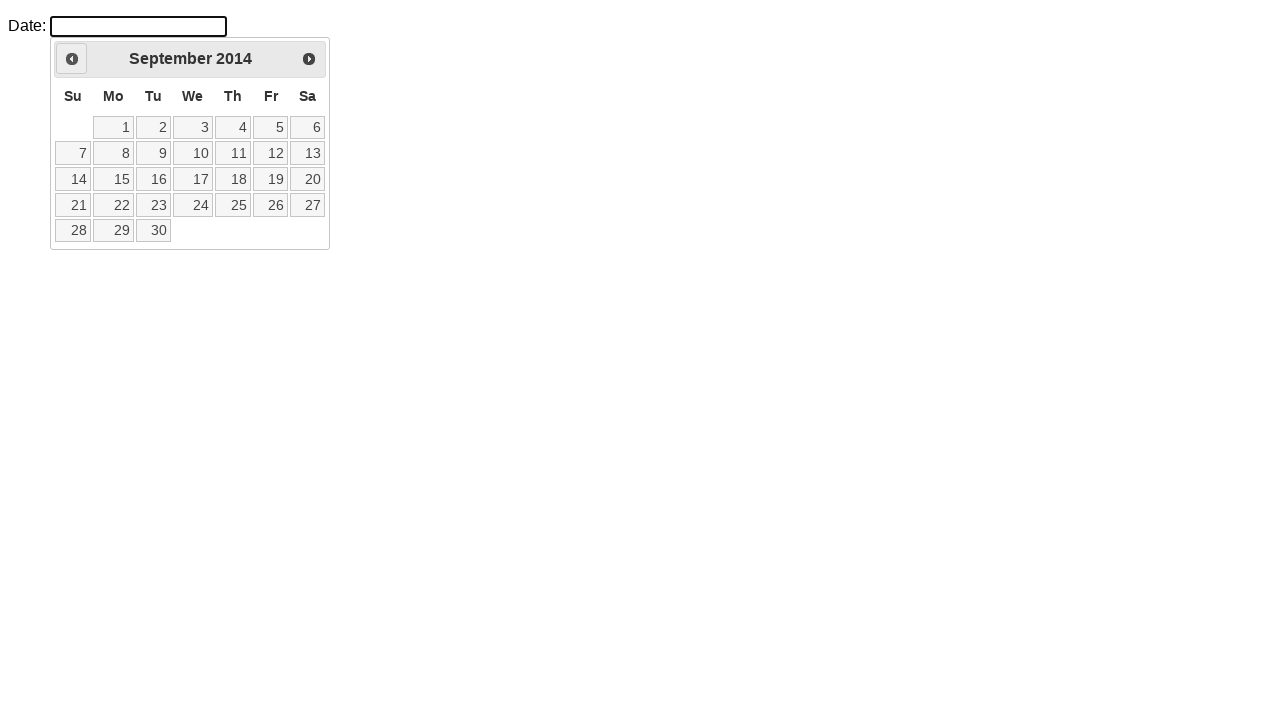

Waited for calendar to update
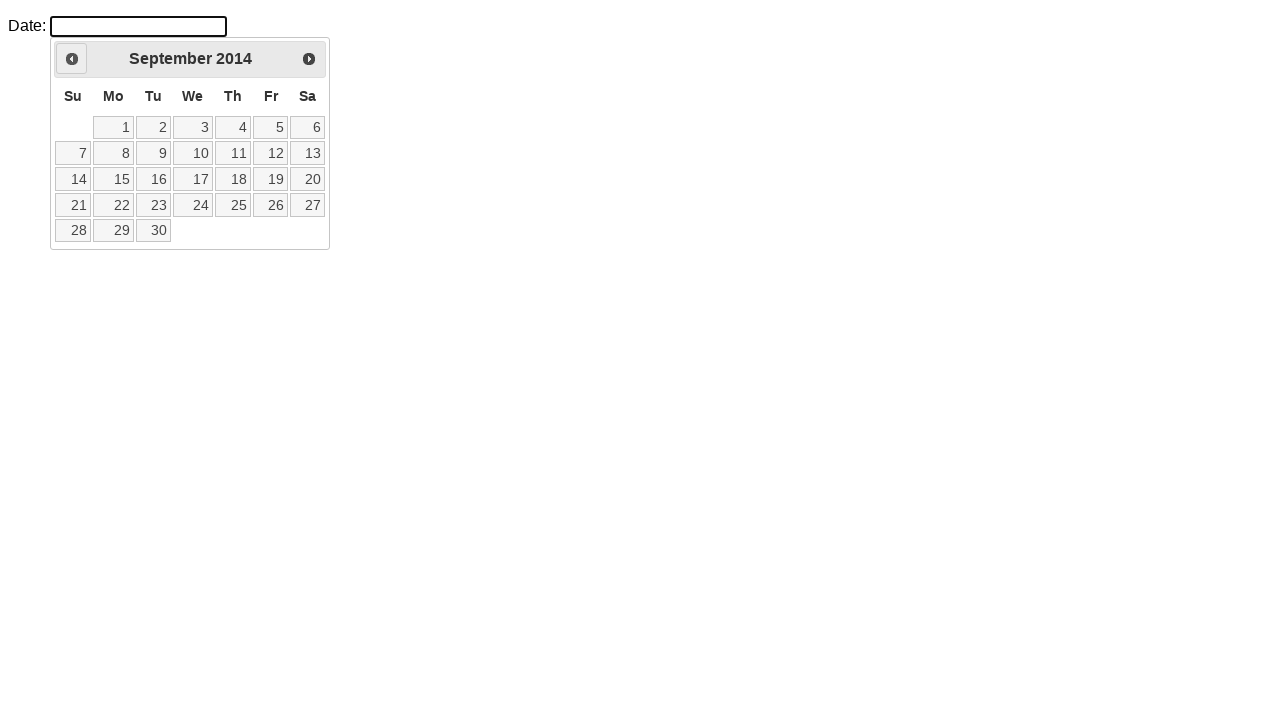

Retrieved current month: September
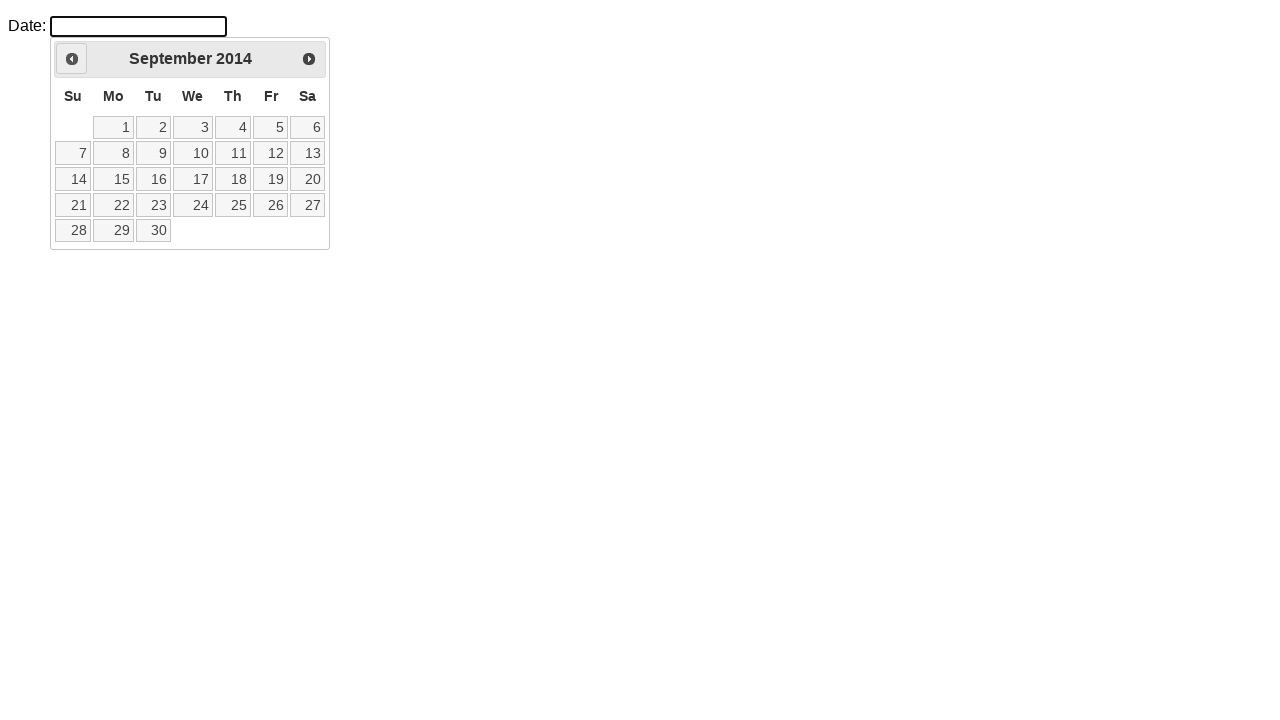

Retrieved current year: 2014
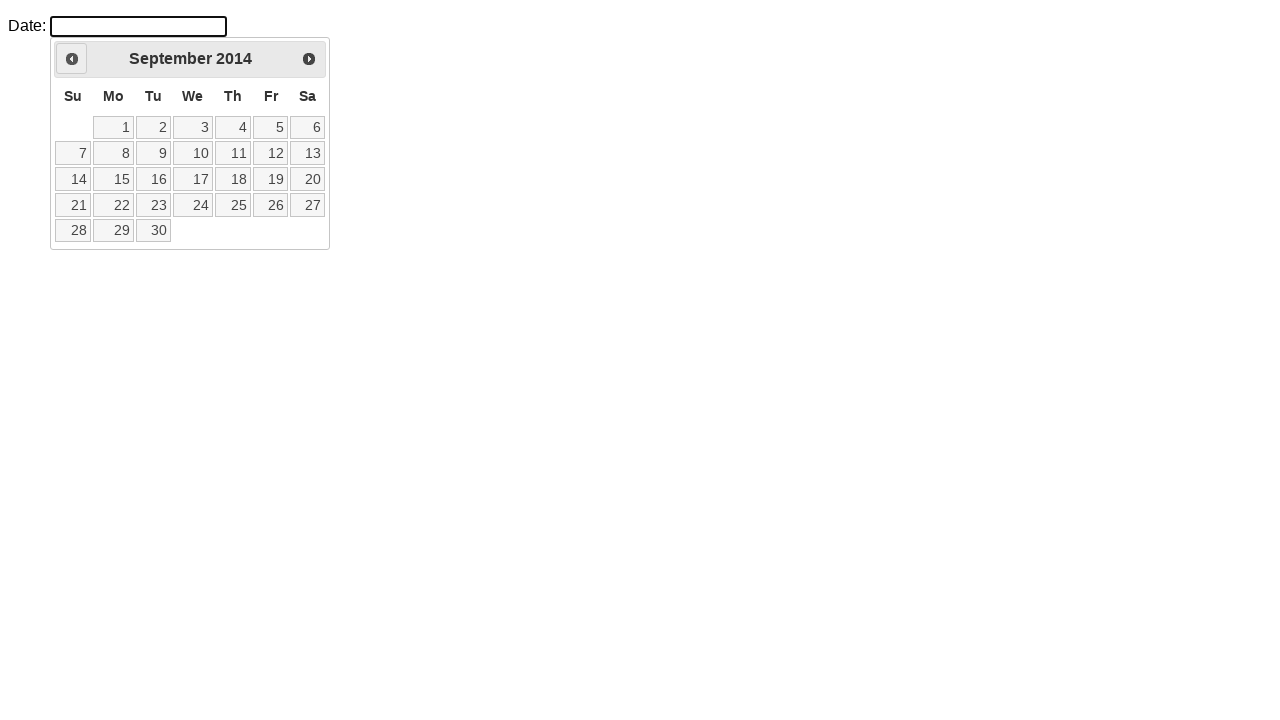

Clicked Previous button to navigate to previous month at (72, 59) on a.ui-datepicker-prev
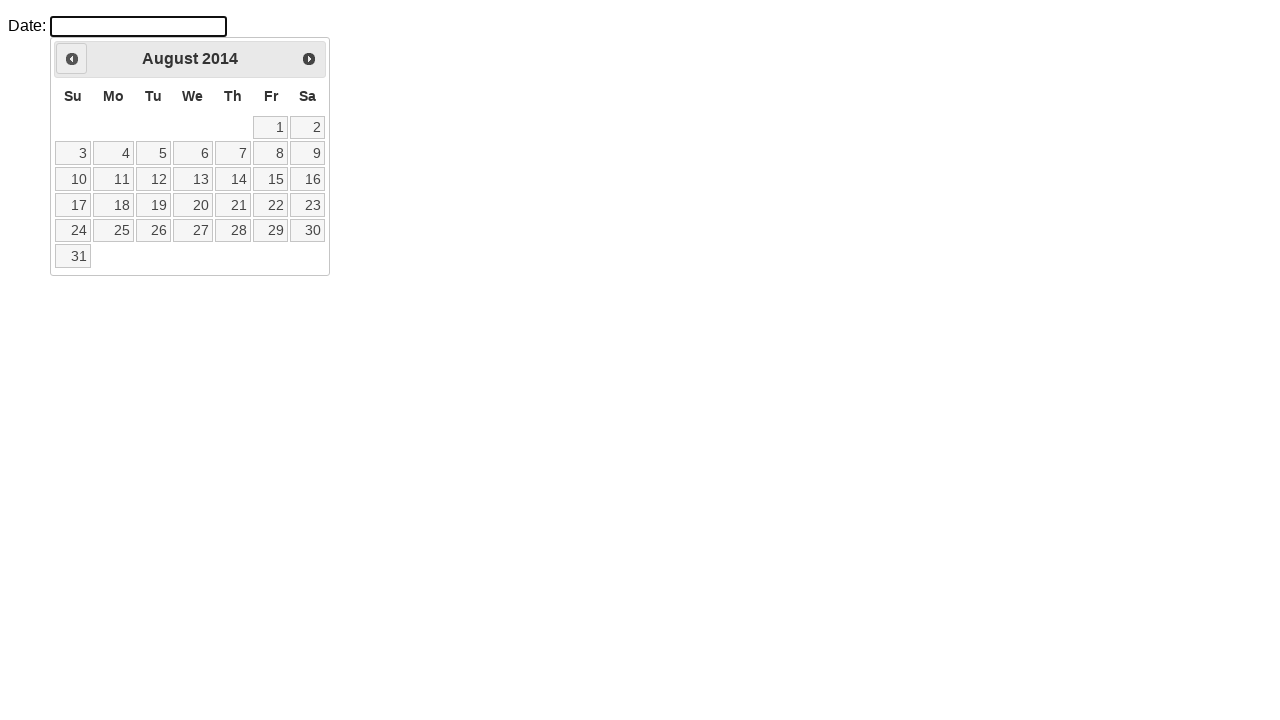

Waited for calendar to update
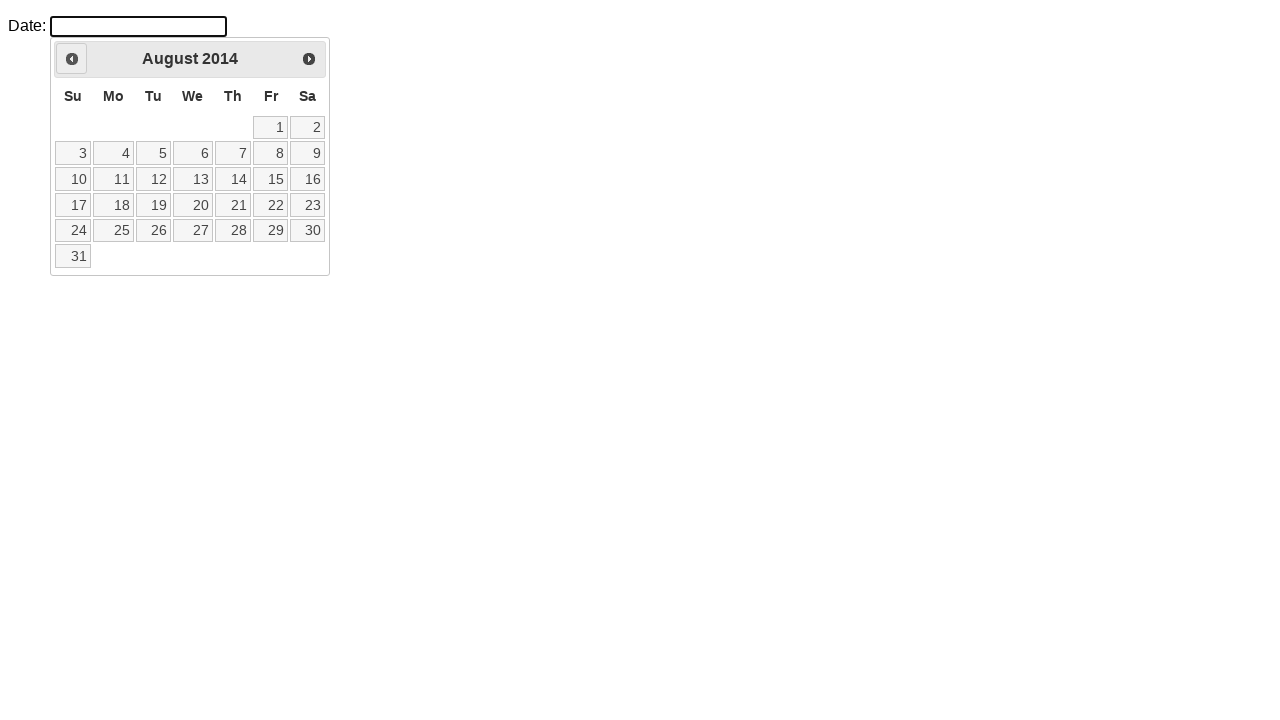

Retrieved current month: August
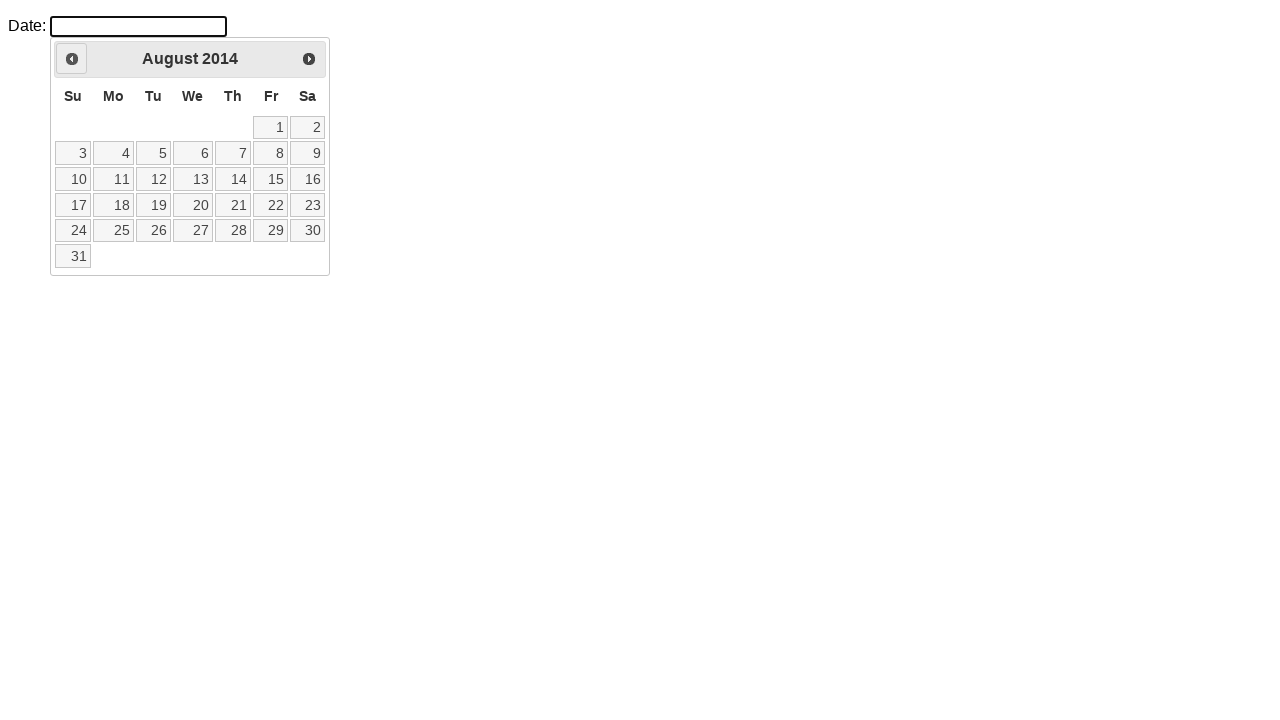

Retrieved current year: 2014
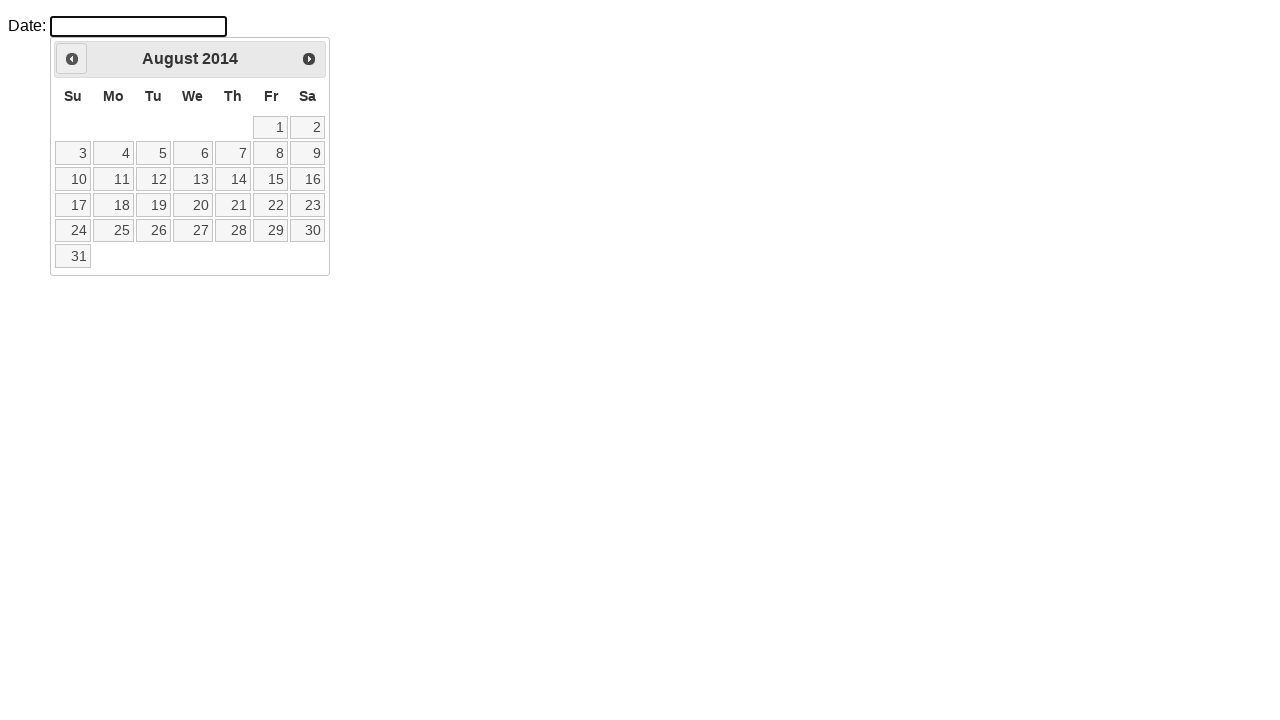

Clicked Previous button to navigate to previous month at (72, 59) on a.ui-datepicker-prev
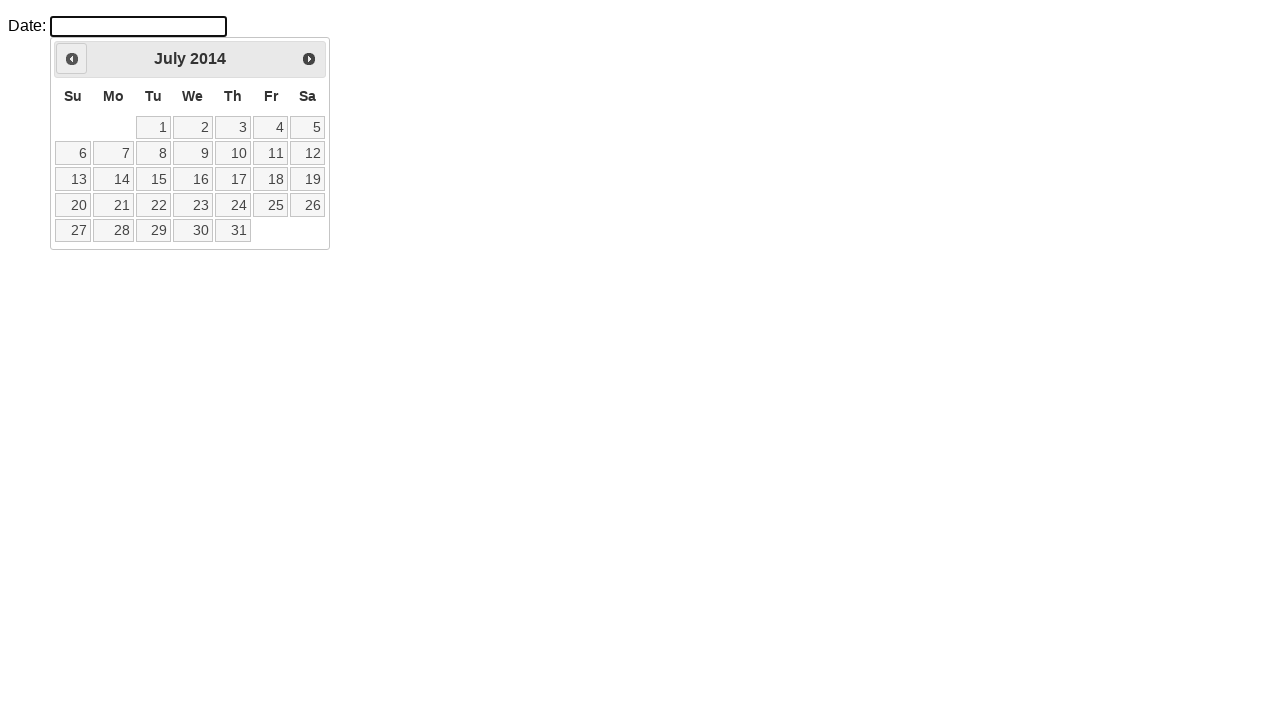

Waited for calendar to update
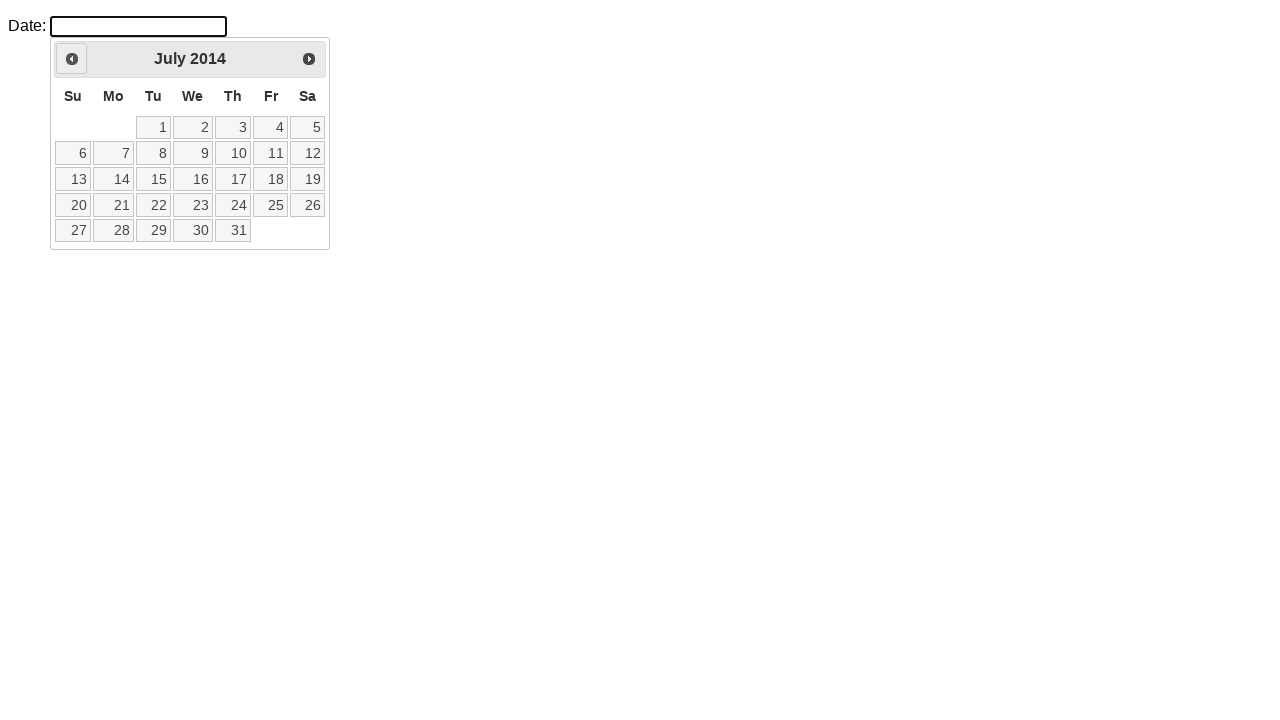

Retrieved current month: July
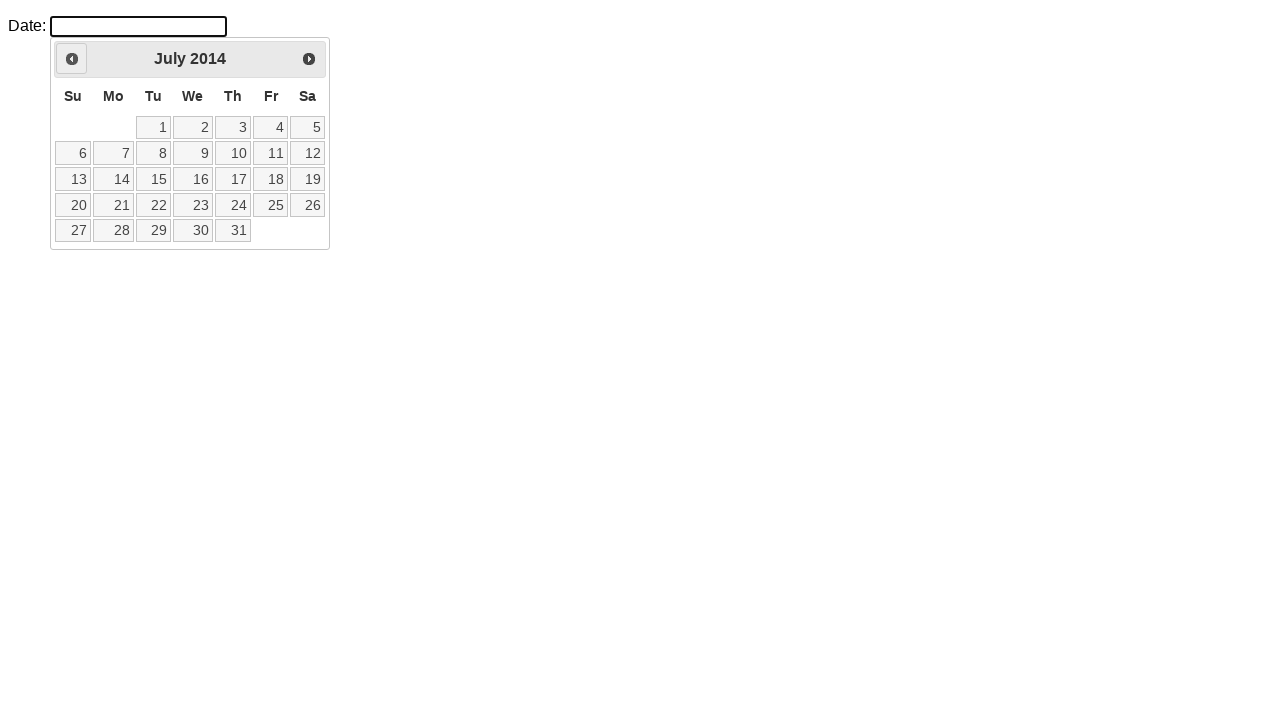

Retrieved current year: 2014
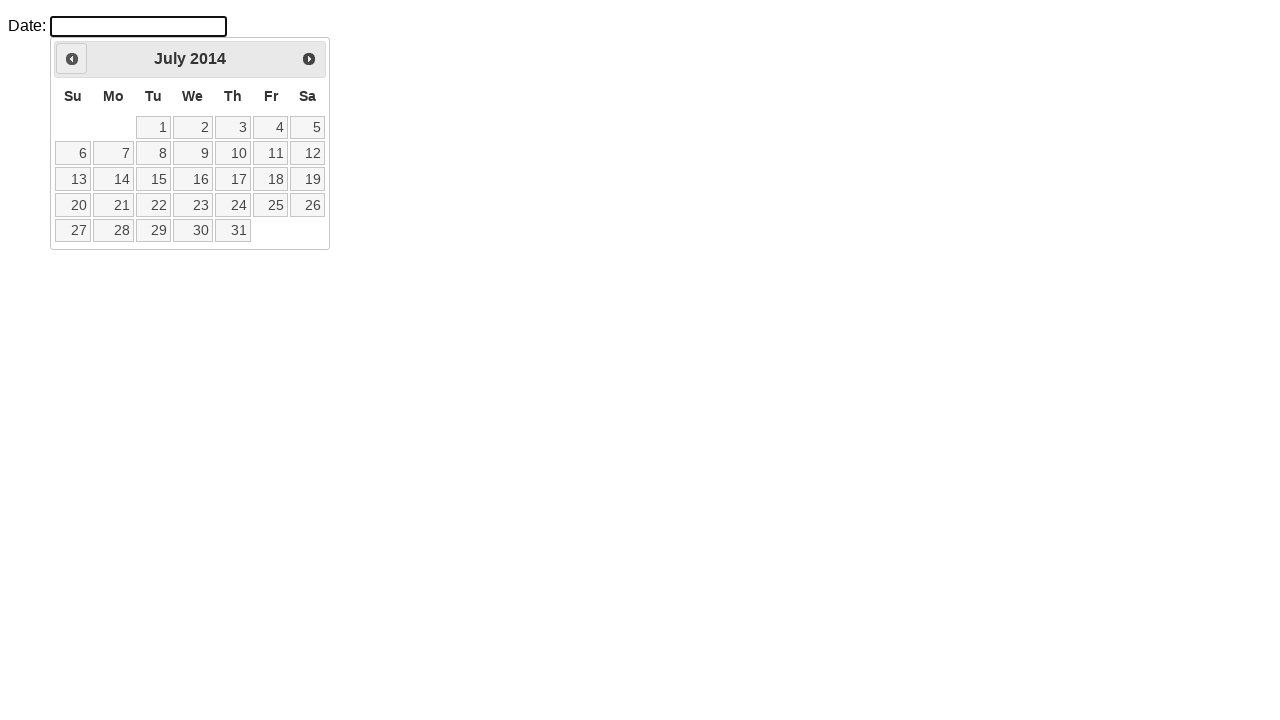

Clicked Previous button to navigate to previous month at (72, 59) on a.ui-datepicker-prev
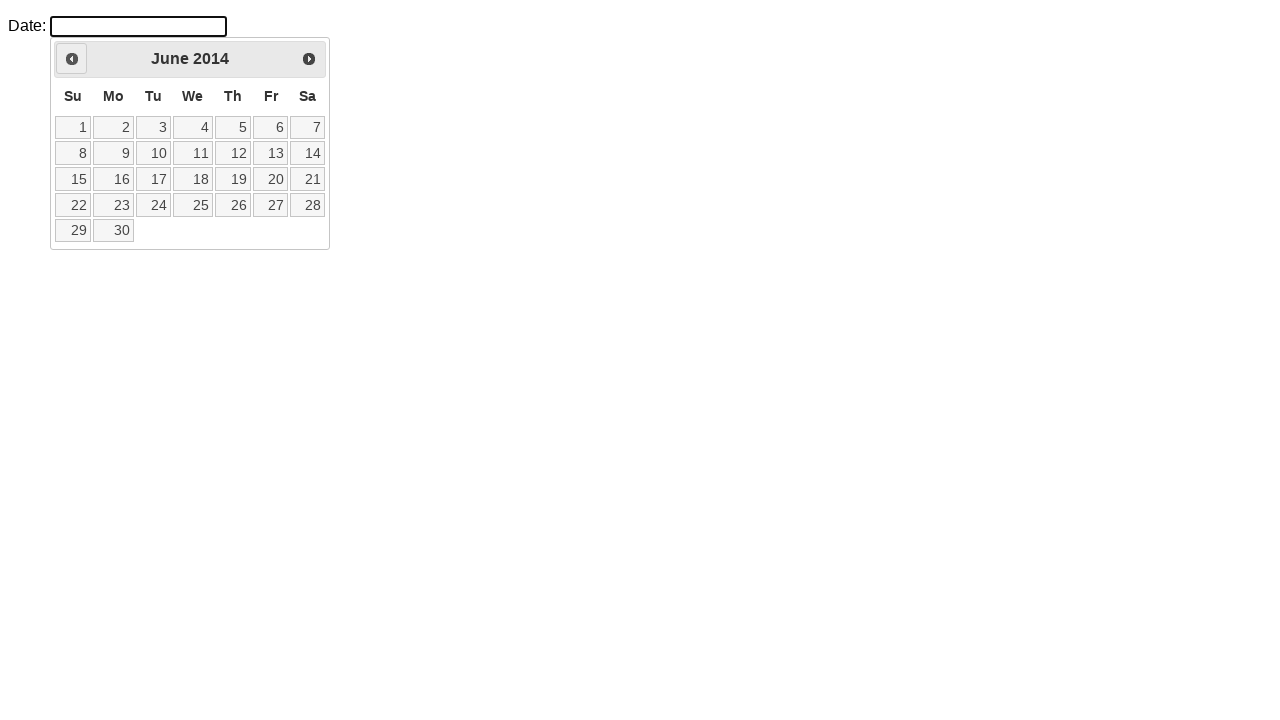

Waited for calendar to update
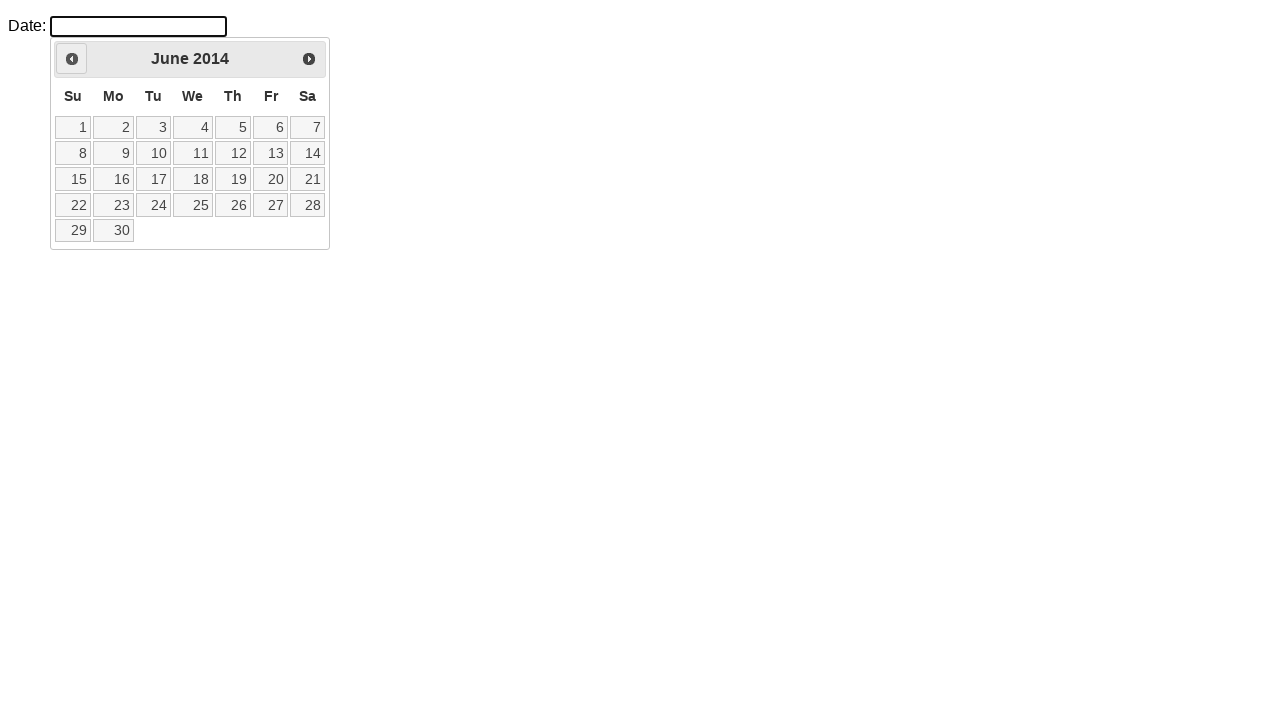

Retrieved current month: June
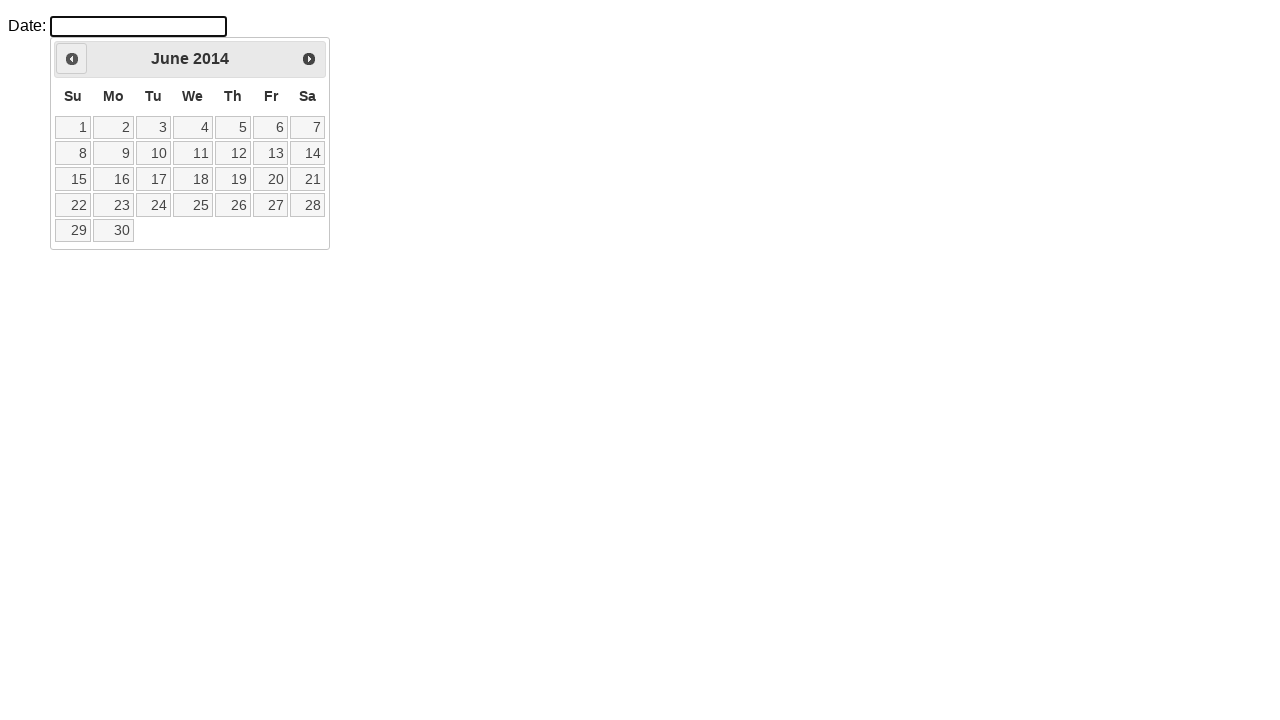

Retrieved current year: 2014
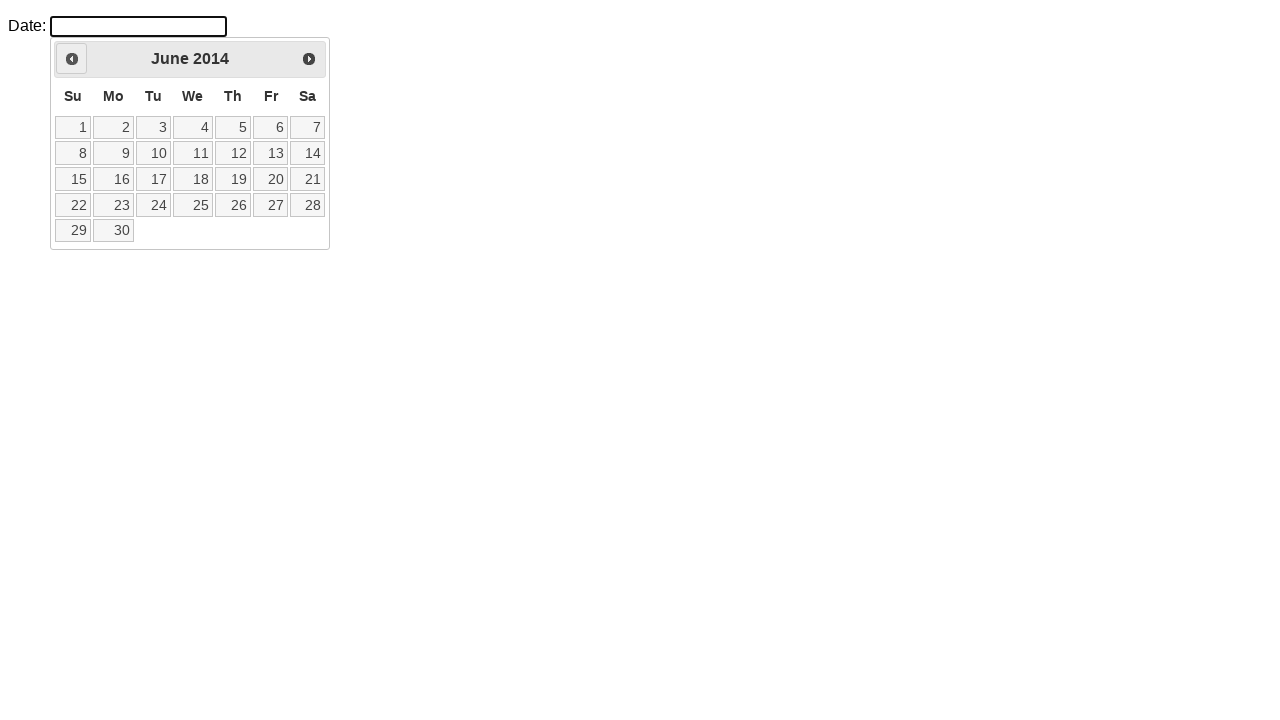

Clicked Previous button to navigate to previous month at (72, 59) on a.ui-datepicker-prev
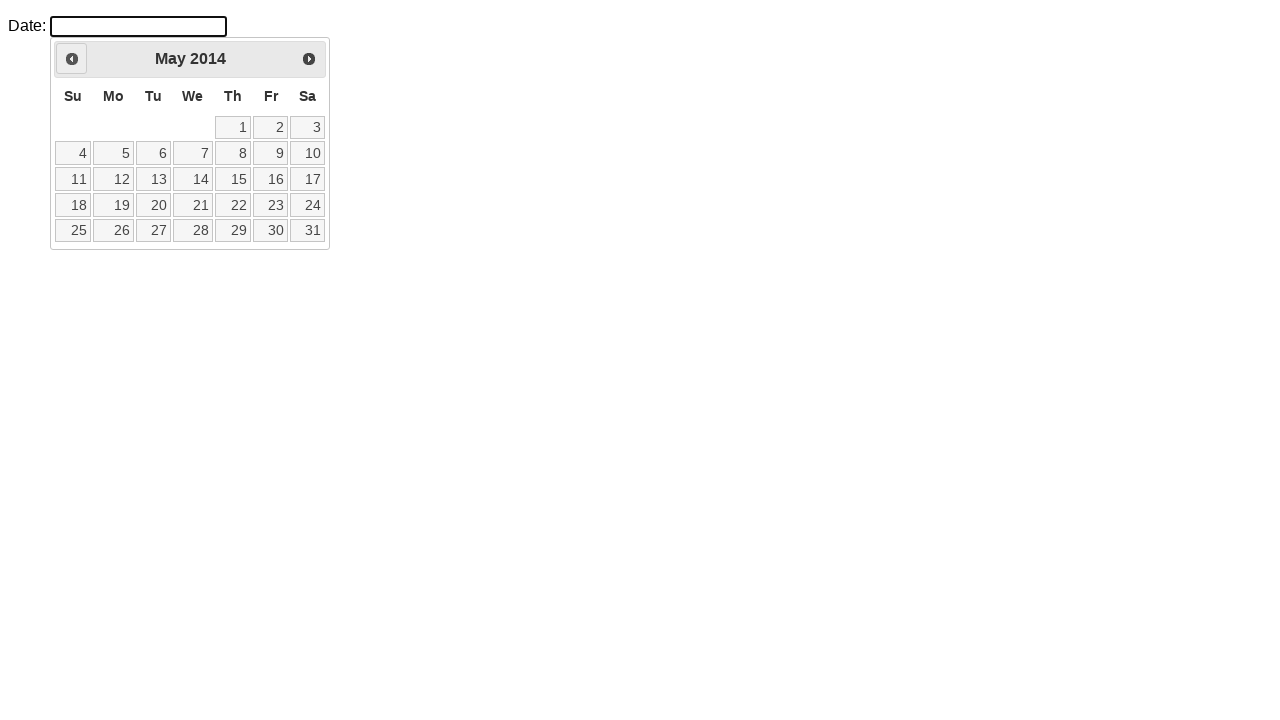

Waited for calendar to update
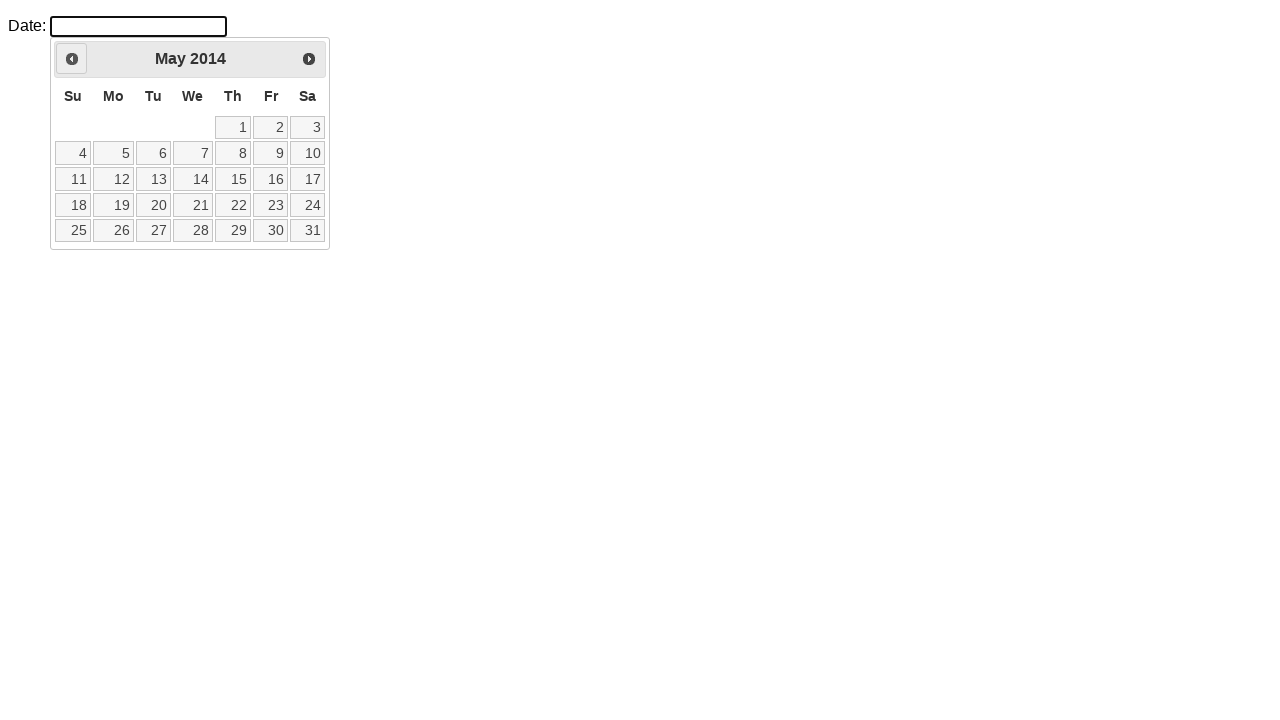

Retrieved current month: May
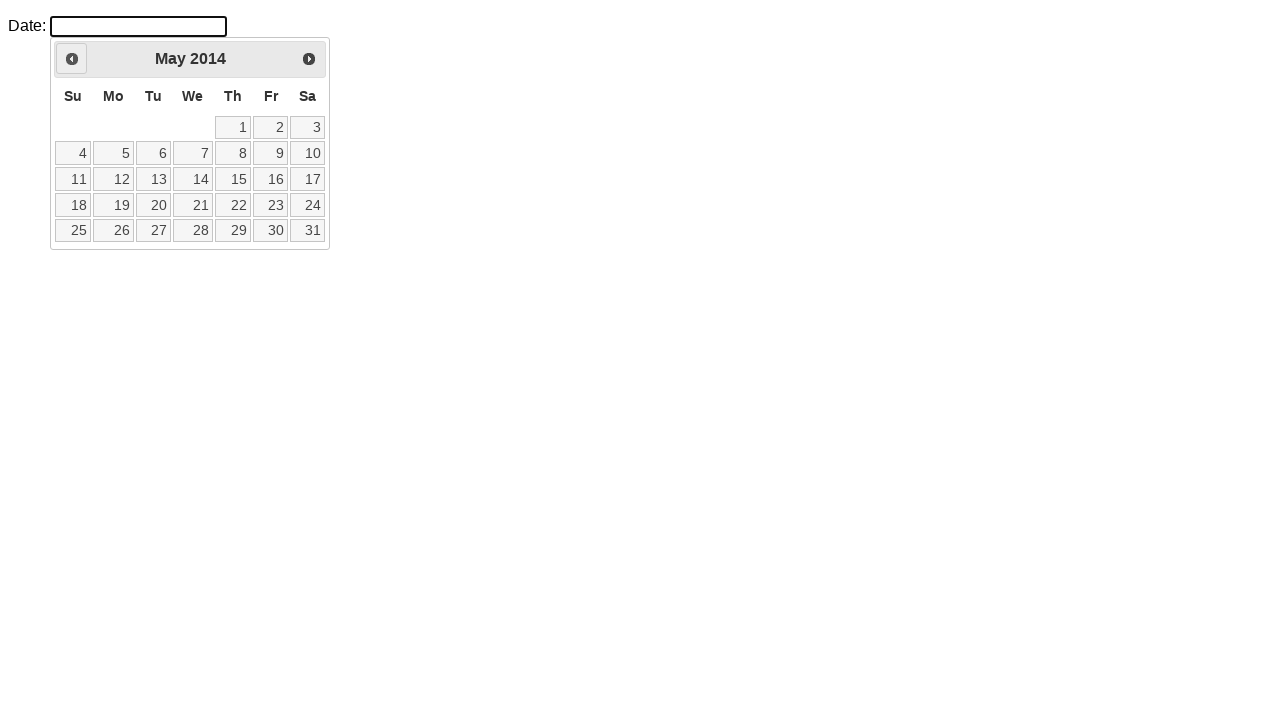

Retrieved current year: 2014
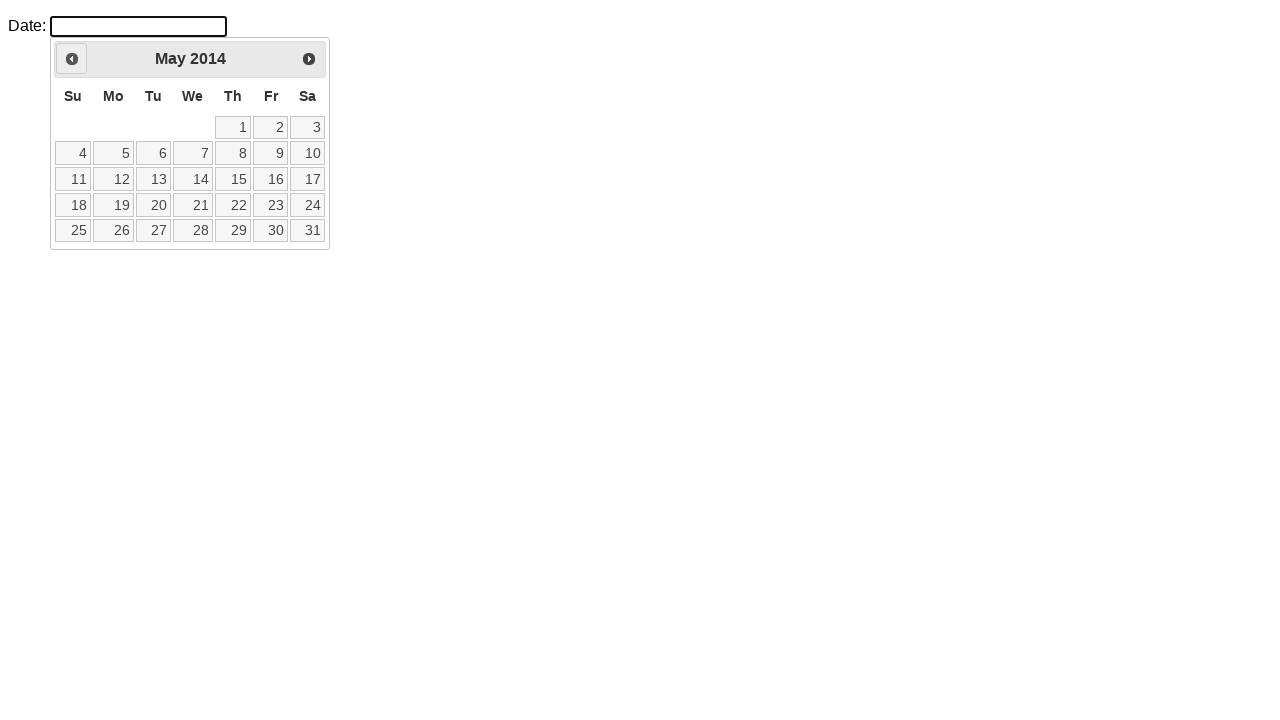

Clicked Previous button to navigate to previous month at (72, 59) on a.ui-datepicker-prev
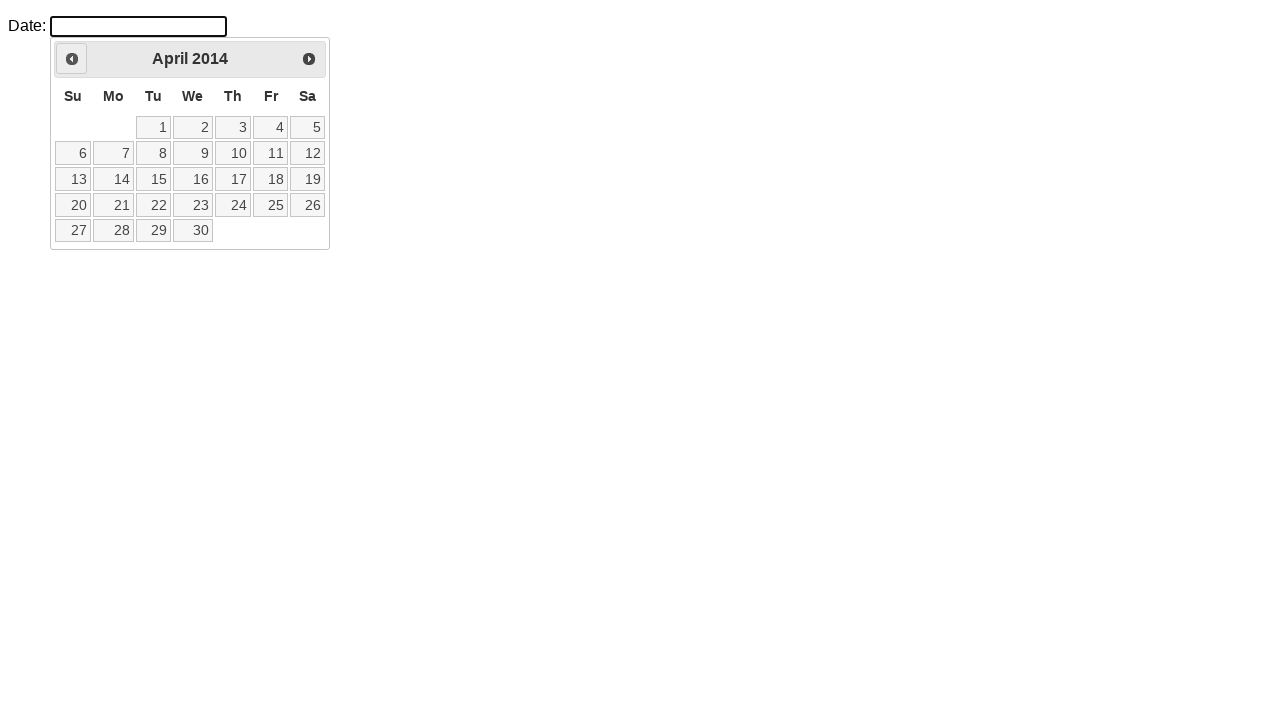

Waited for calendar to update
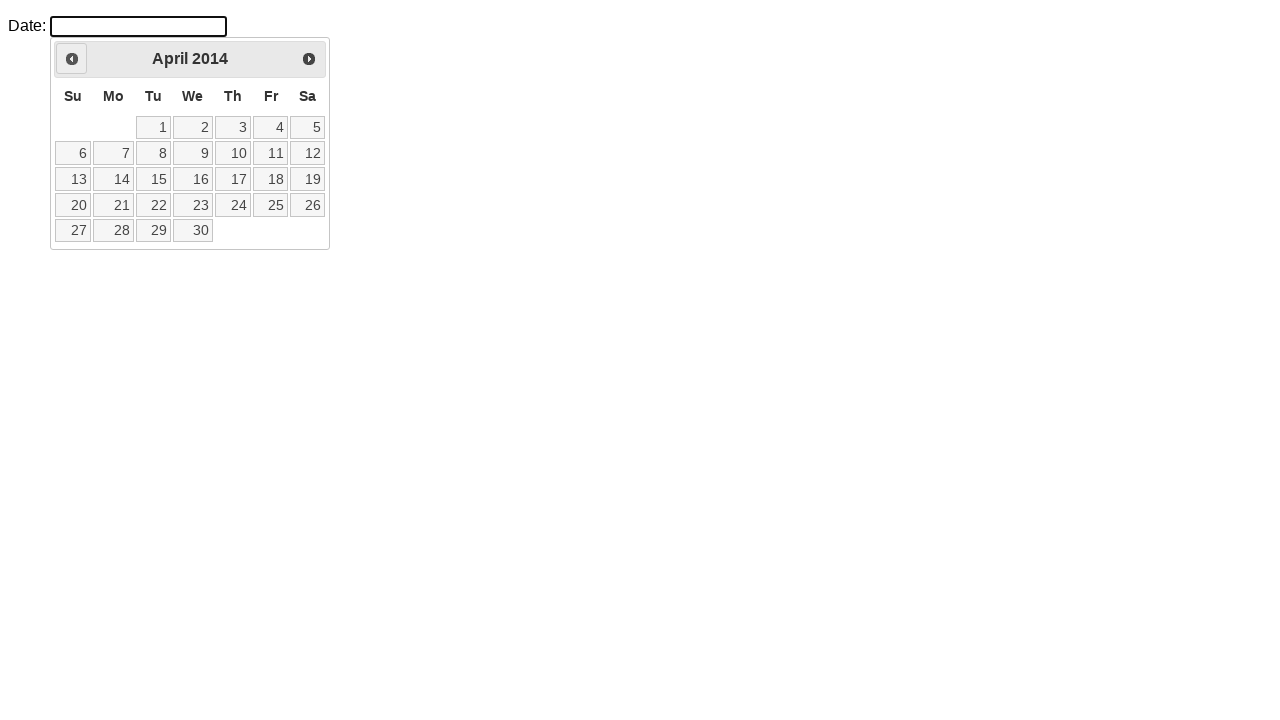

Retrieved current month: April
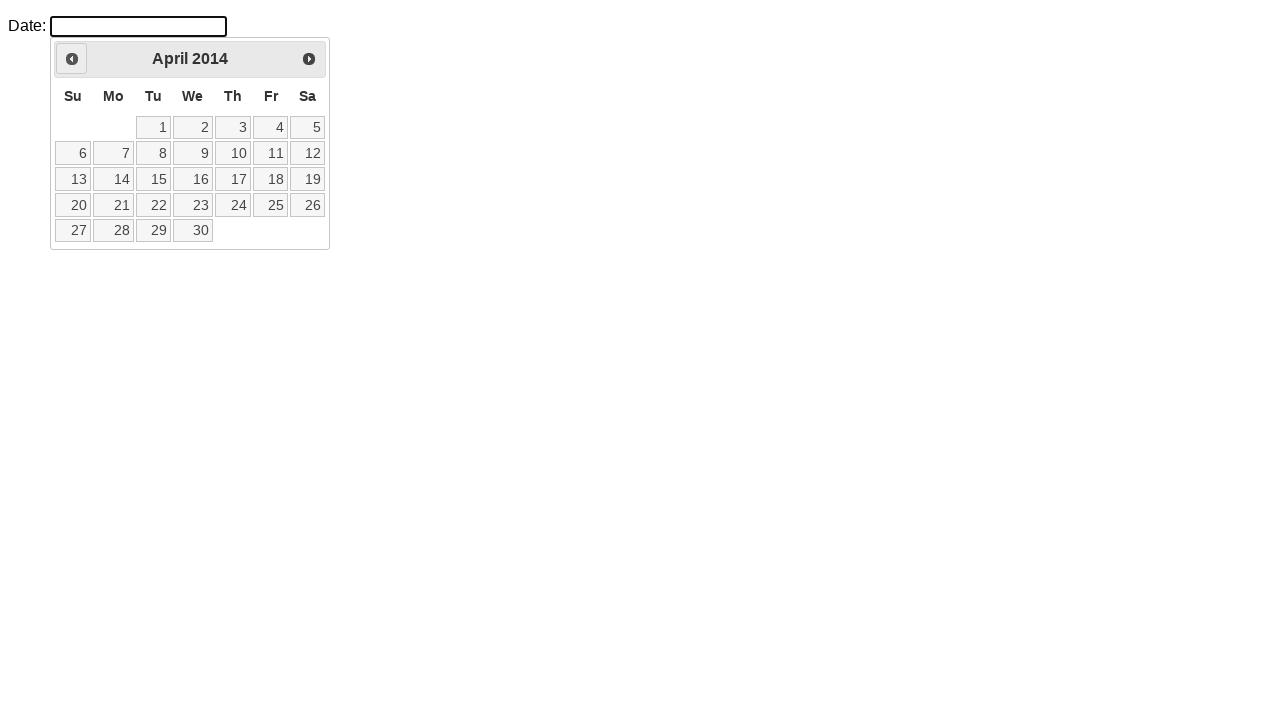

Retrieved current year: 2014
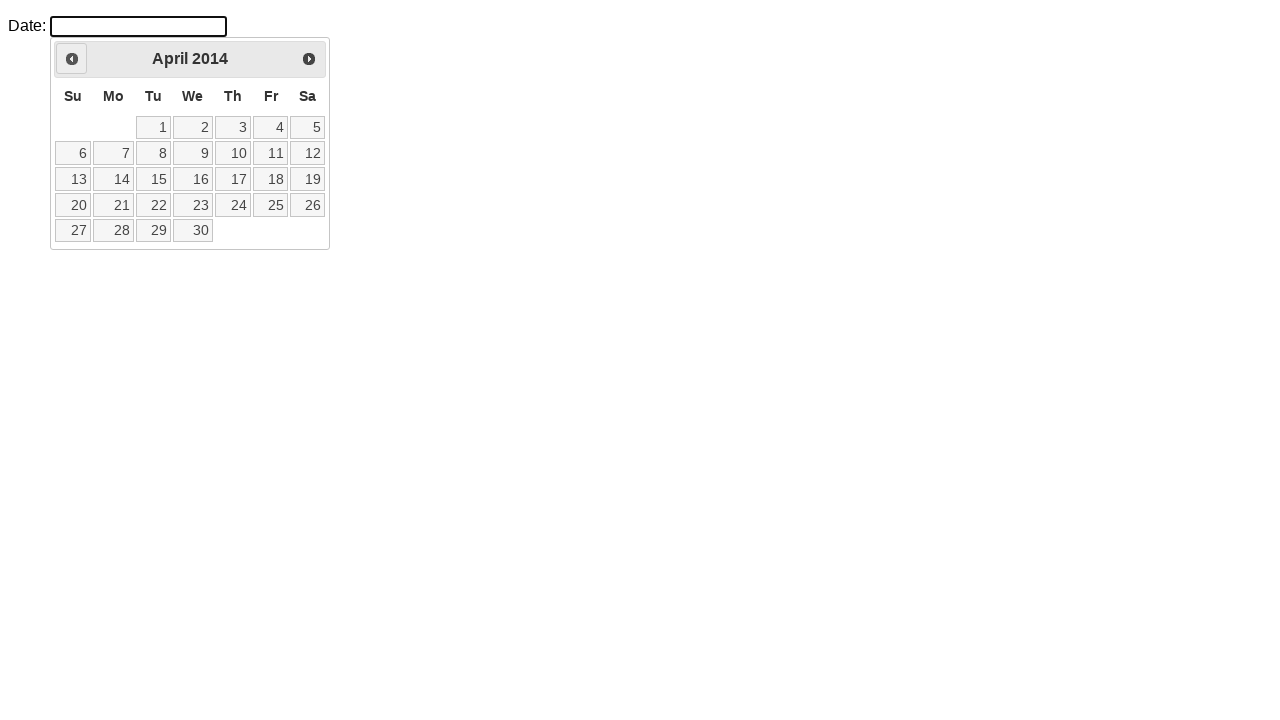

Clicked Previous button to navigate to previous month at (72, 59) on a.ui-datepicker-prev
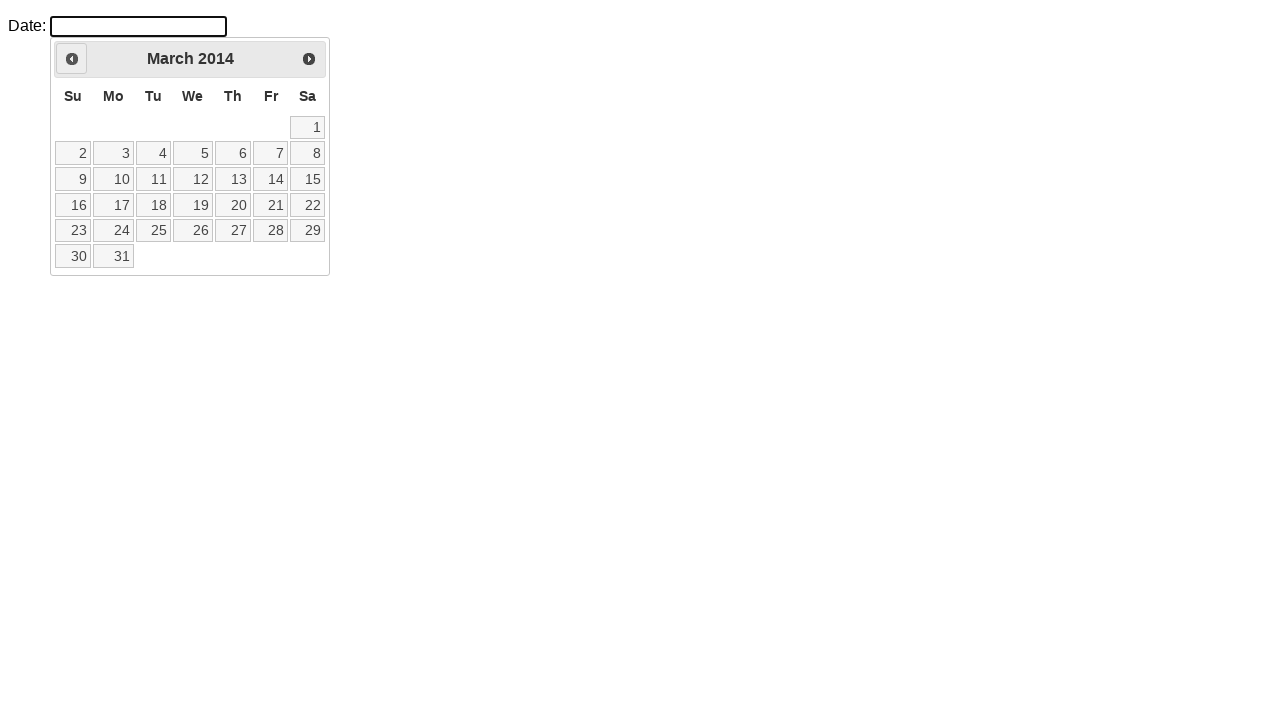

Waited for calendar to update
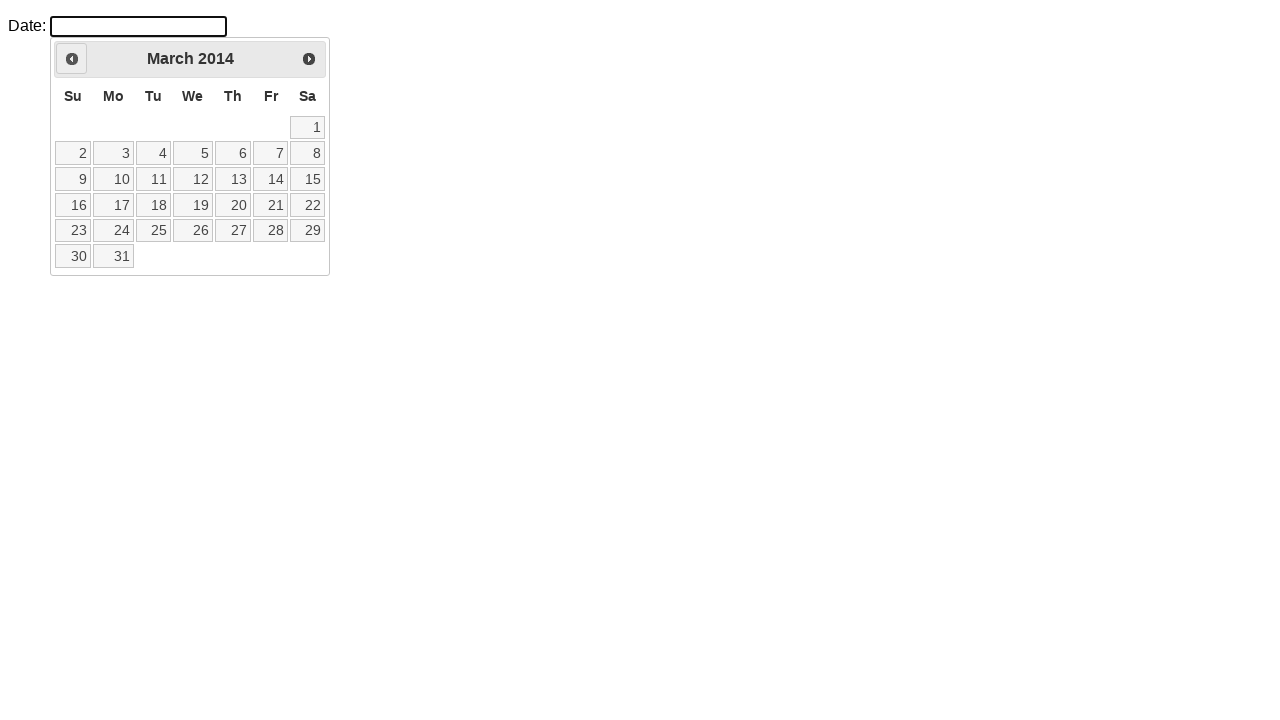

Retrieved current month: March
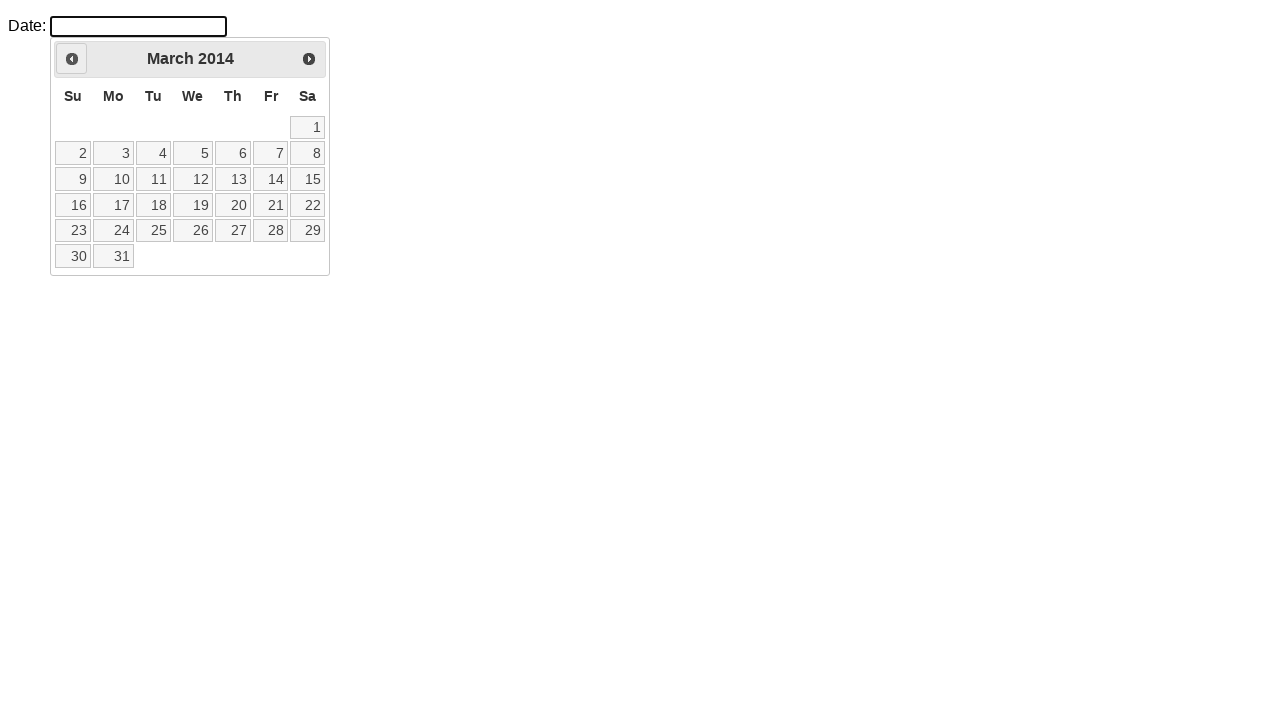

Retrieved current year: 2014
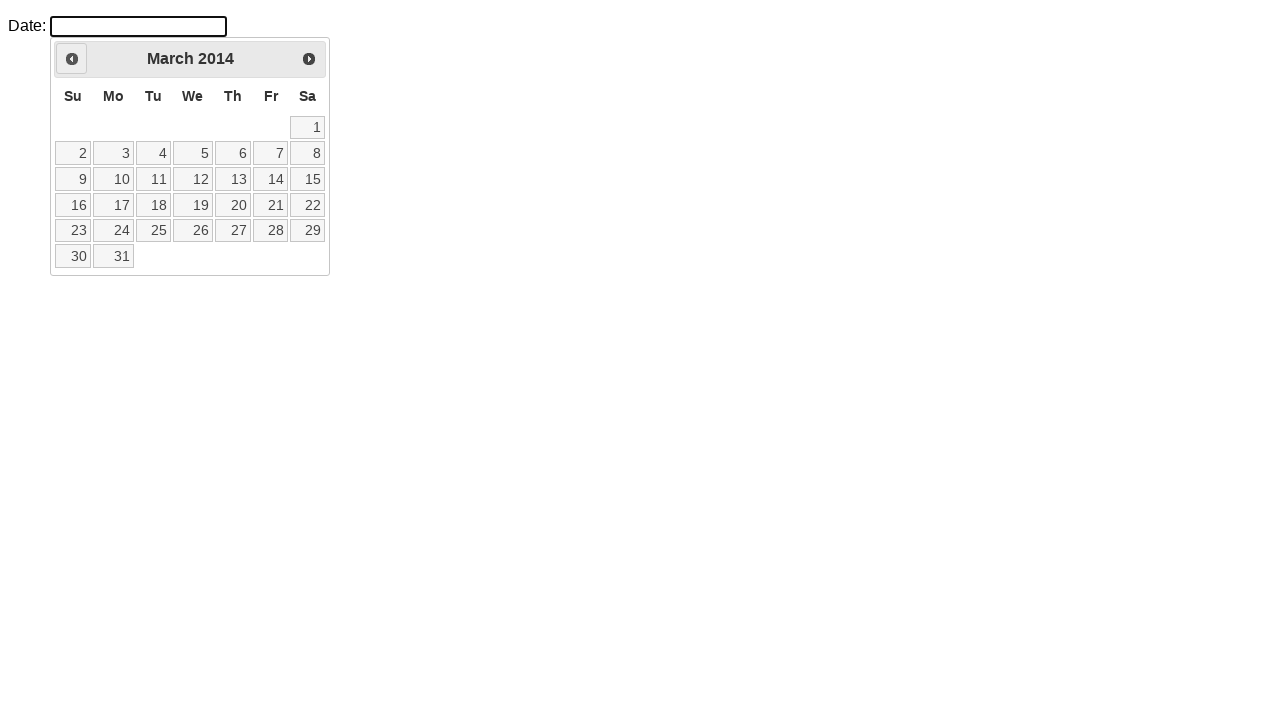

Clicked Previous button to navigate to previous month at (72, 59) on a.ui-datepicker-prev
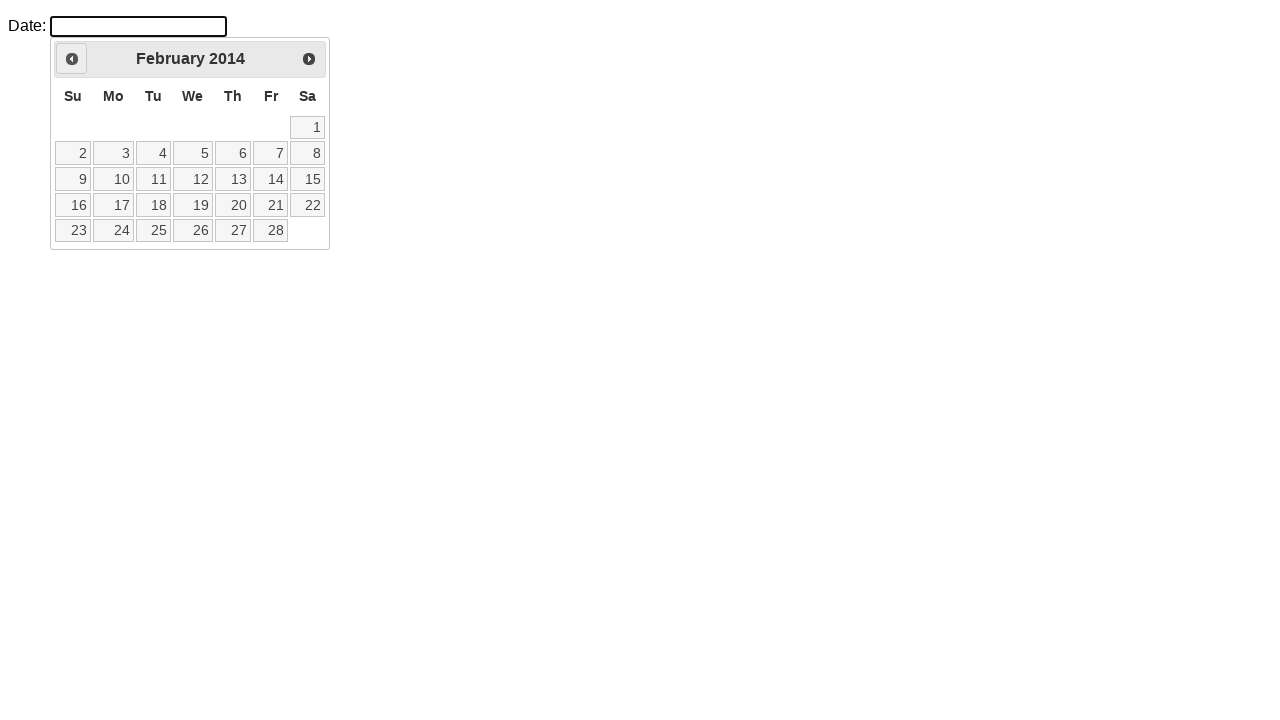

Waited for calendar to update
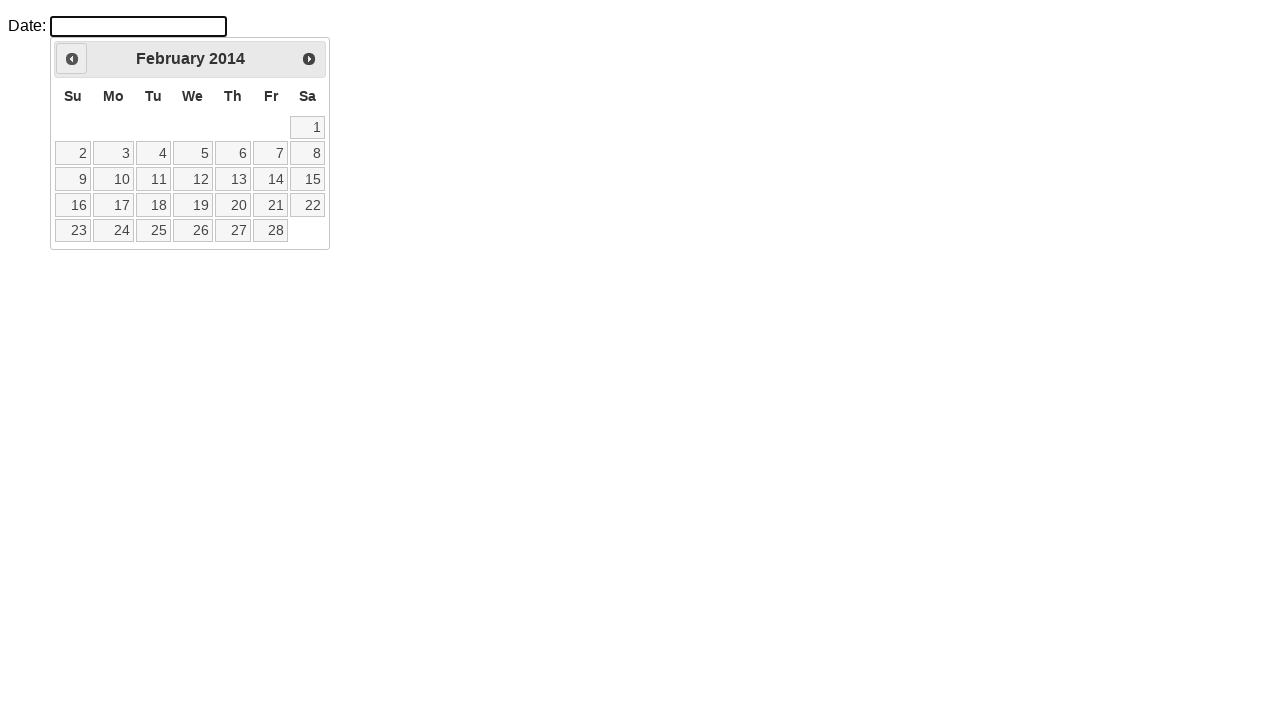

Retrieved current month: February
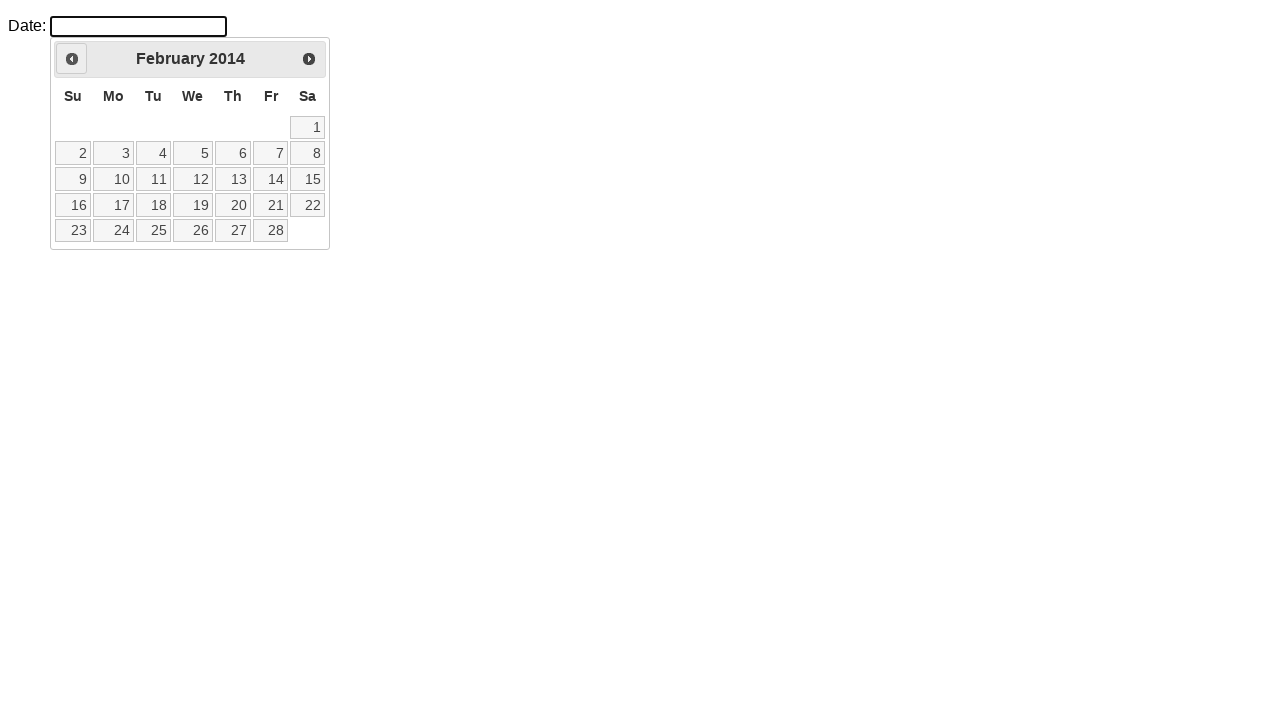

Retrieved current year: 2014
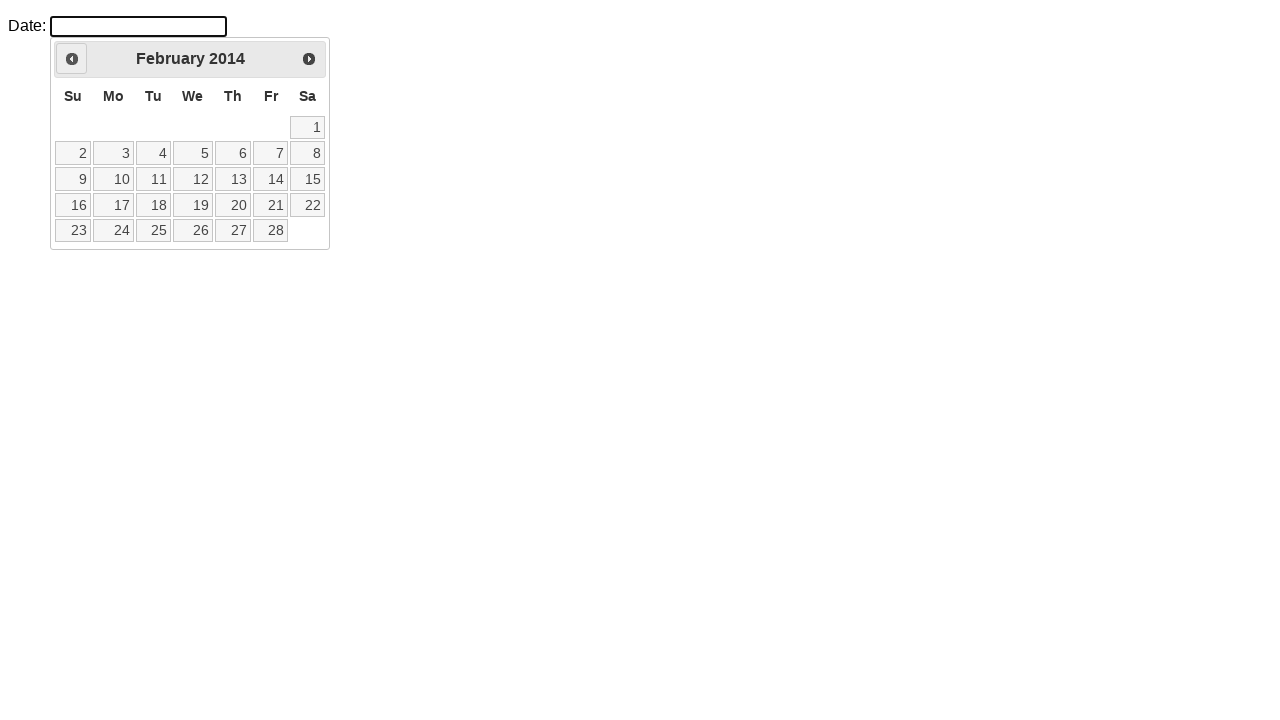

Clicked Previous button to navigate to previous month at (72, 59) on a.ui-datepicker-prev
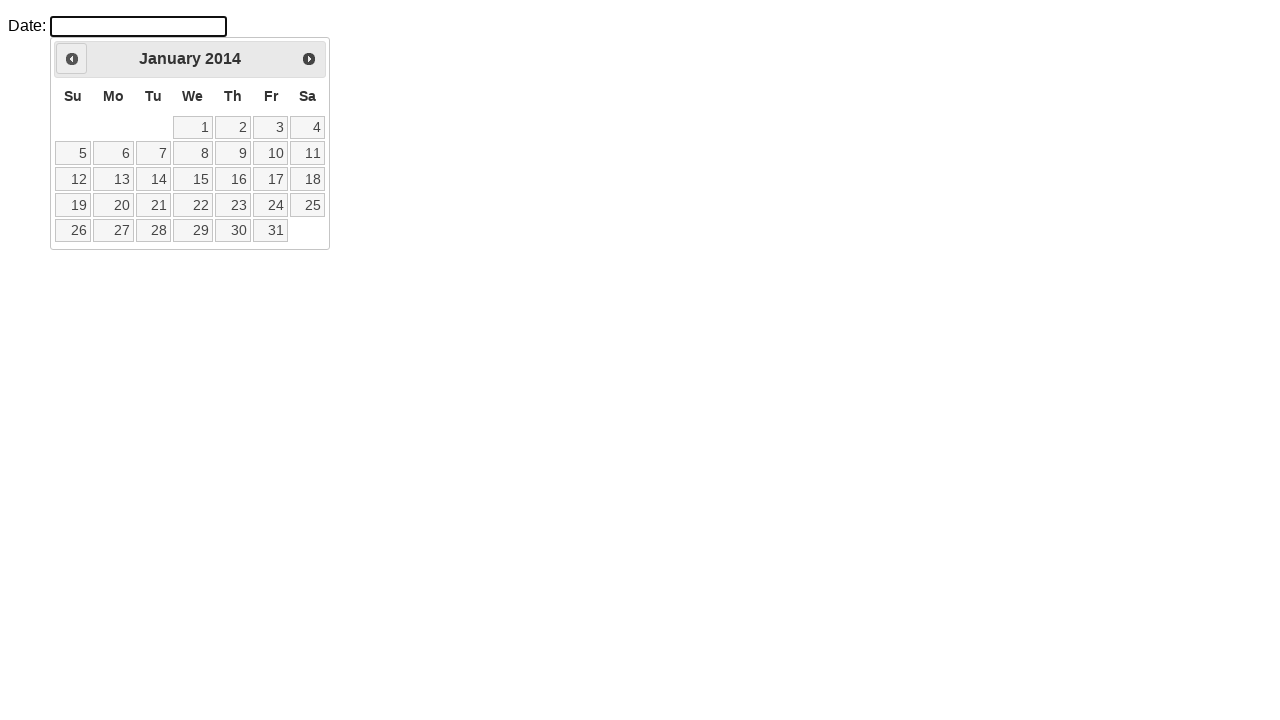

Waited for calendar to update
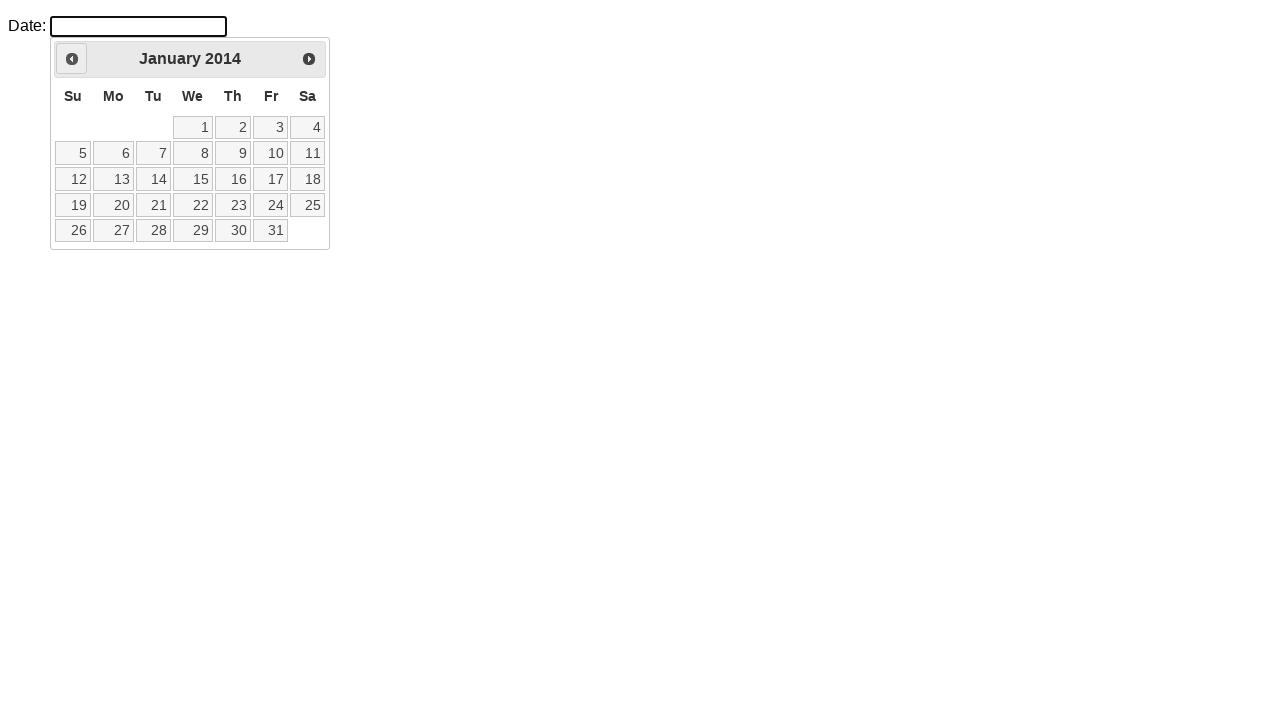

Retrieved current month: January
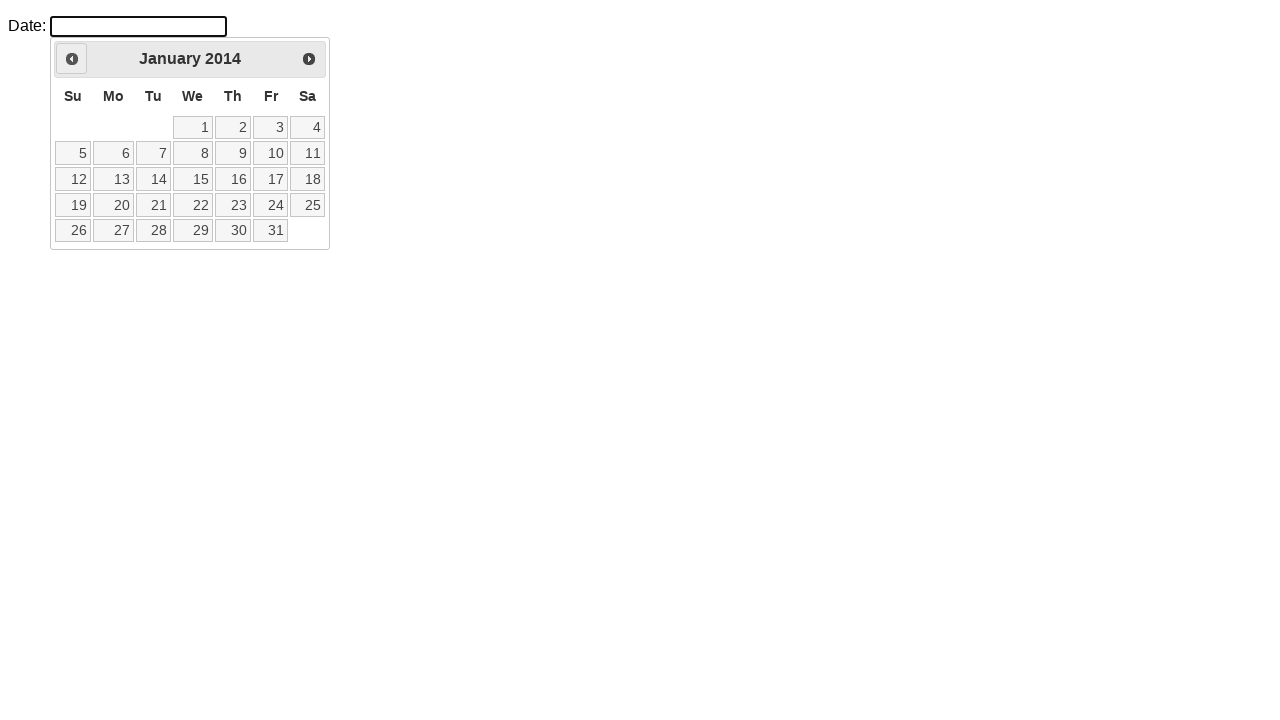

Retrieved current year: 2014
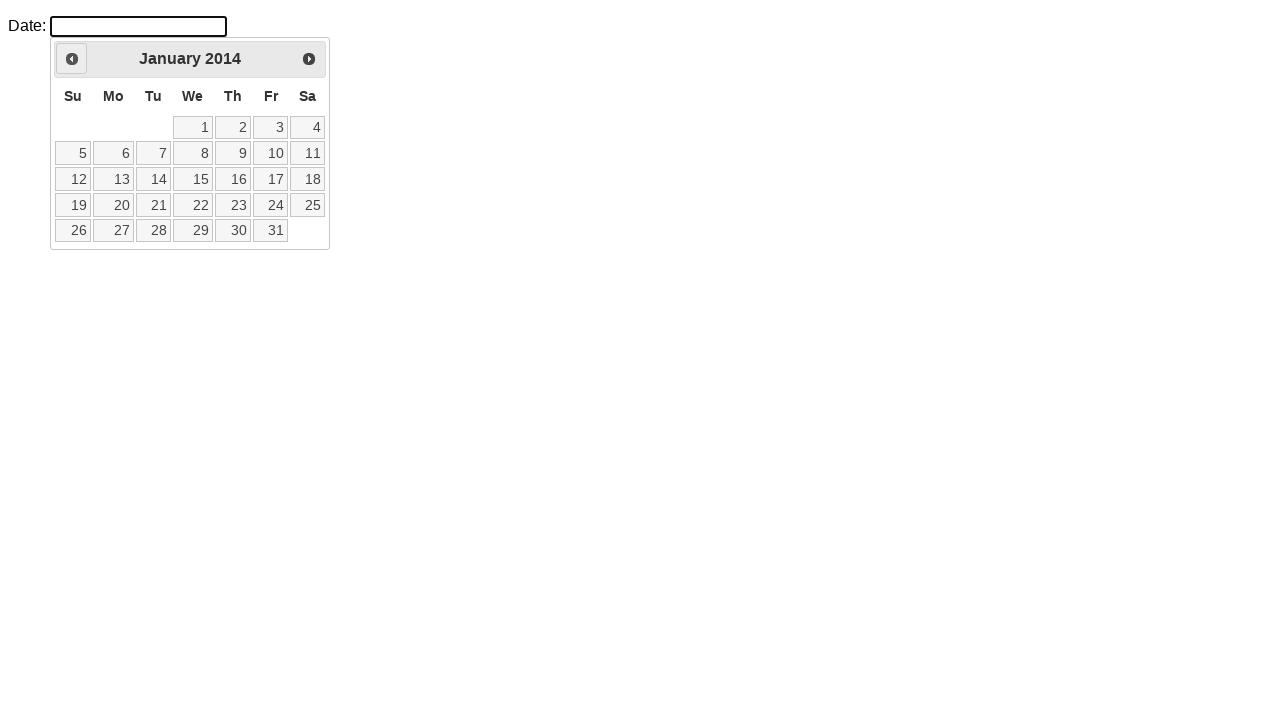

Clicked Previous button to navigate to previous month at (72, 59) on a.ui-datepicker-prev
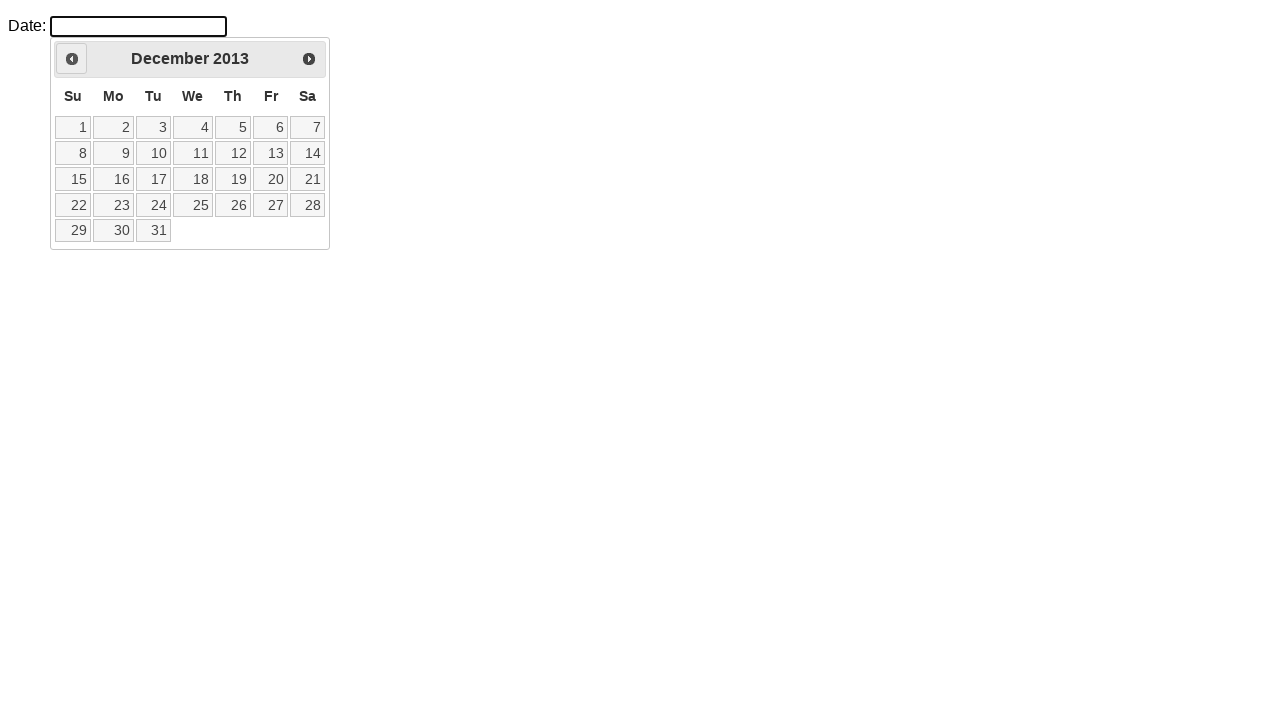

Waited for calendar to update
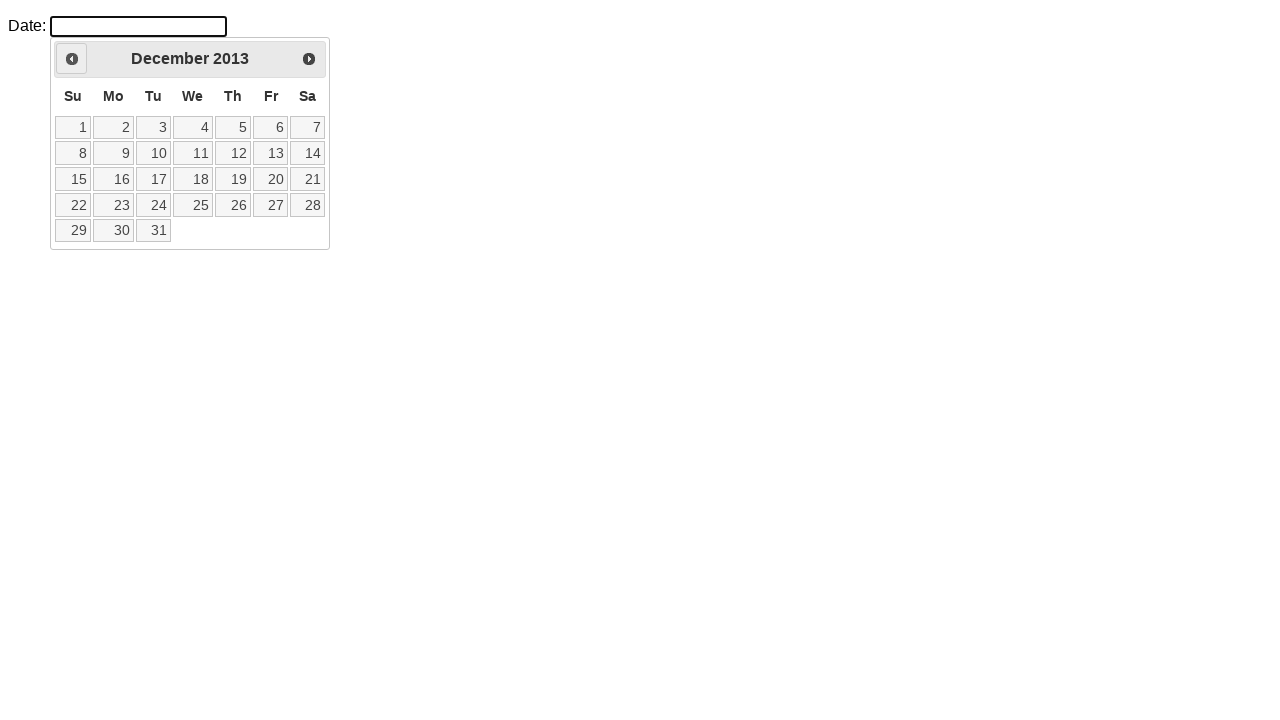

Retrieved current month: December
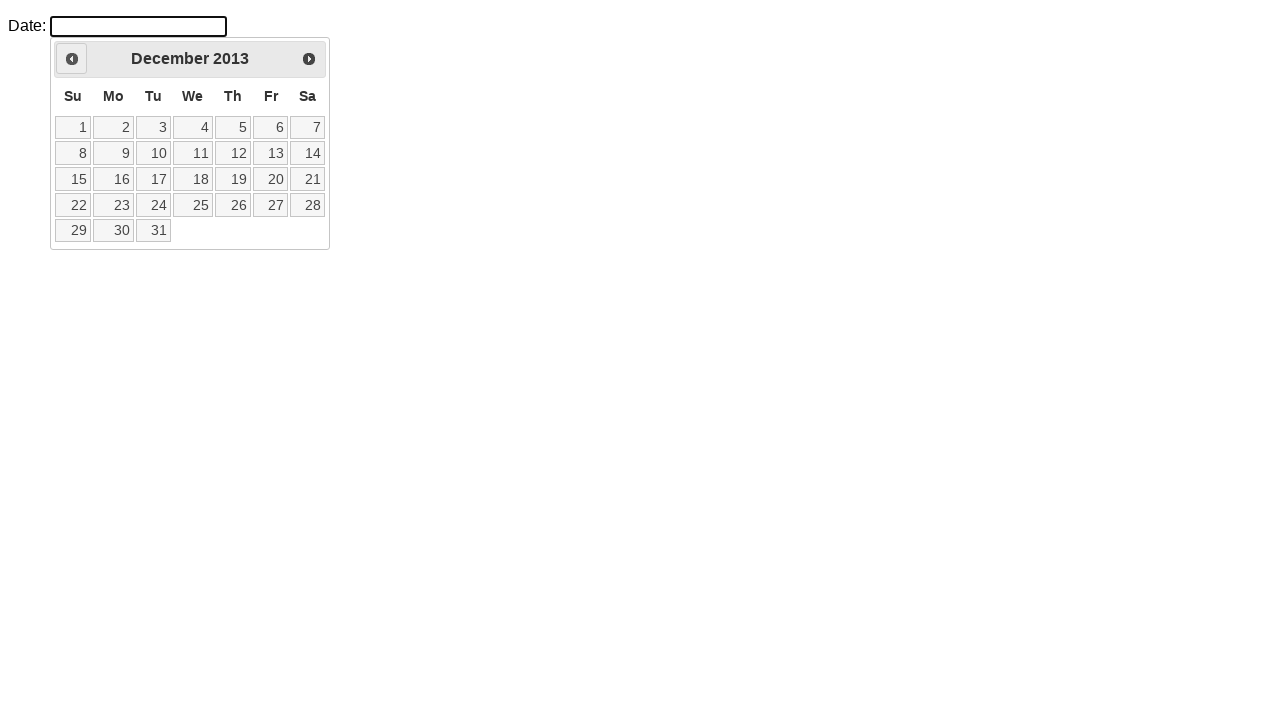

Retrieved current year: 2013
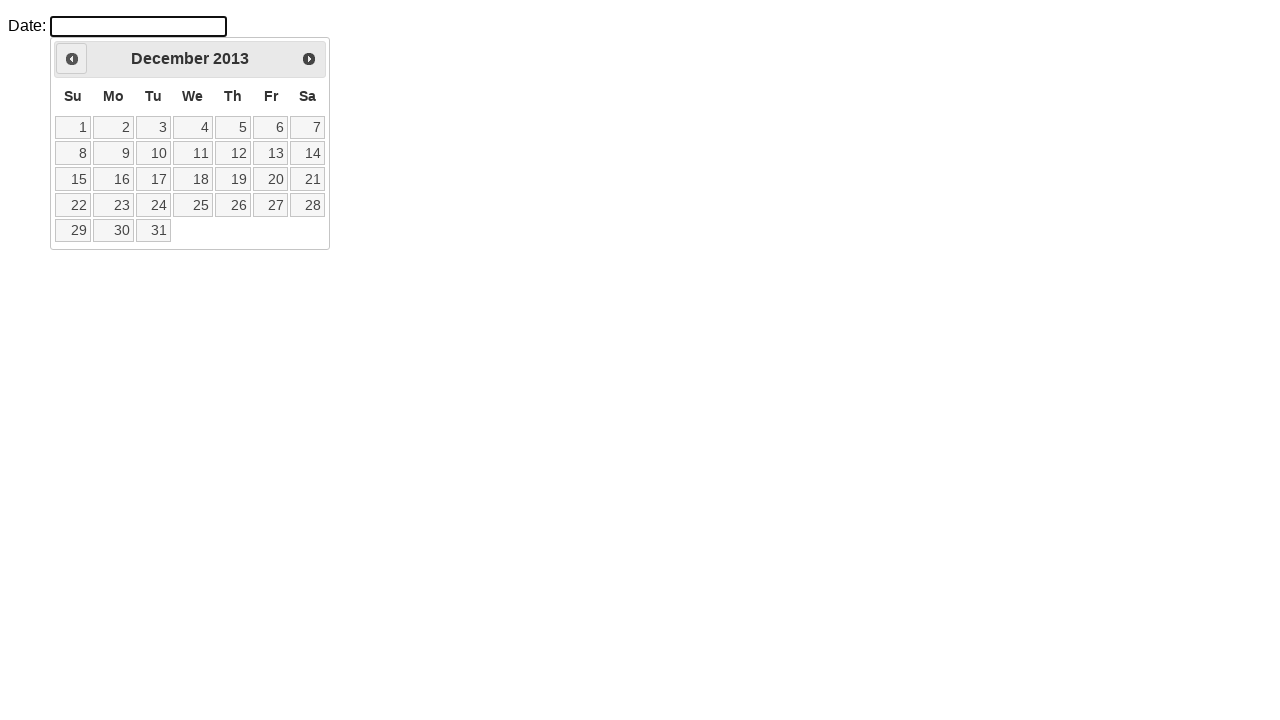

Clicked Previous button to navigate to previous month at (72, 59) on a.ui-datepicker-prev
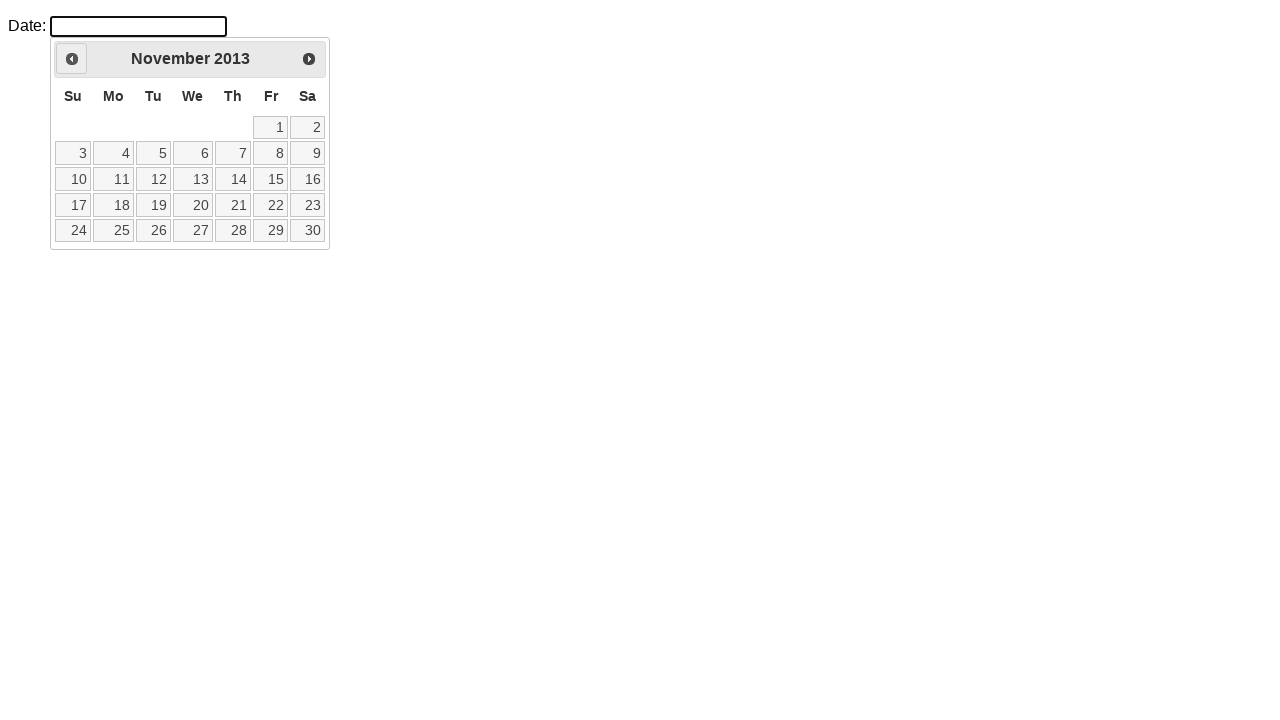

Waited for calendar to update
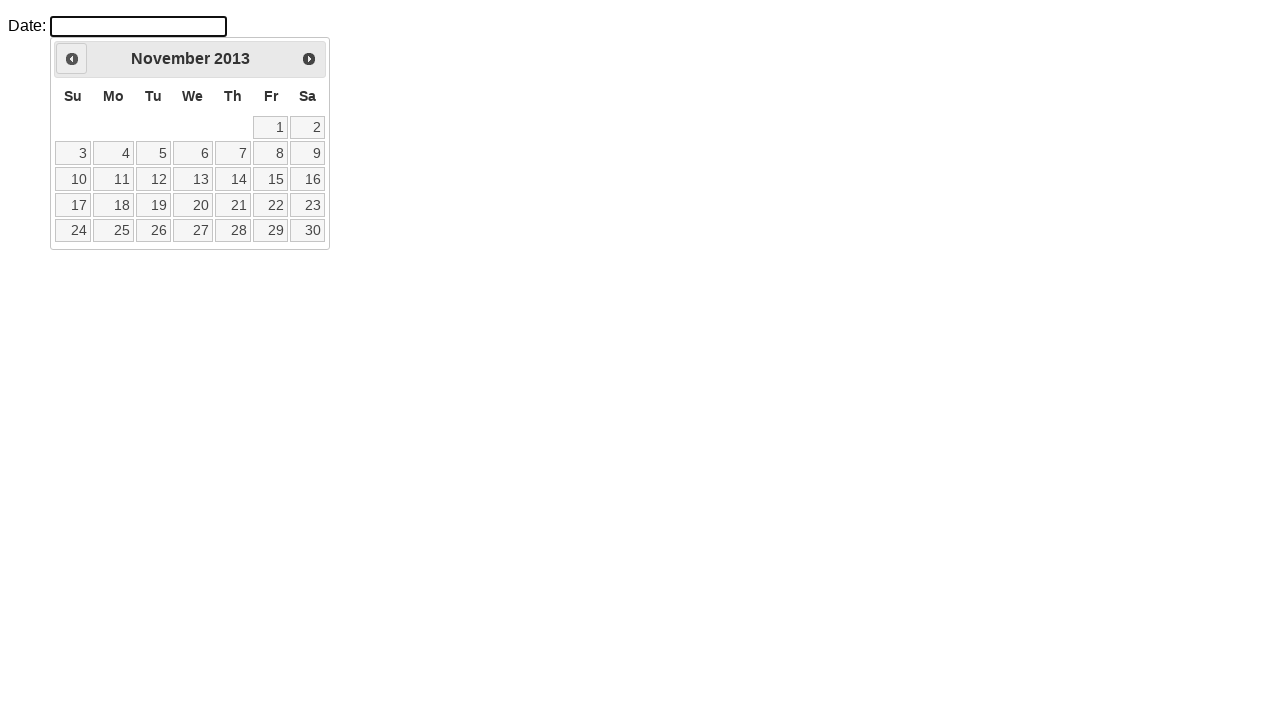

Retrieved current month: November
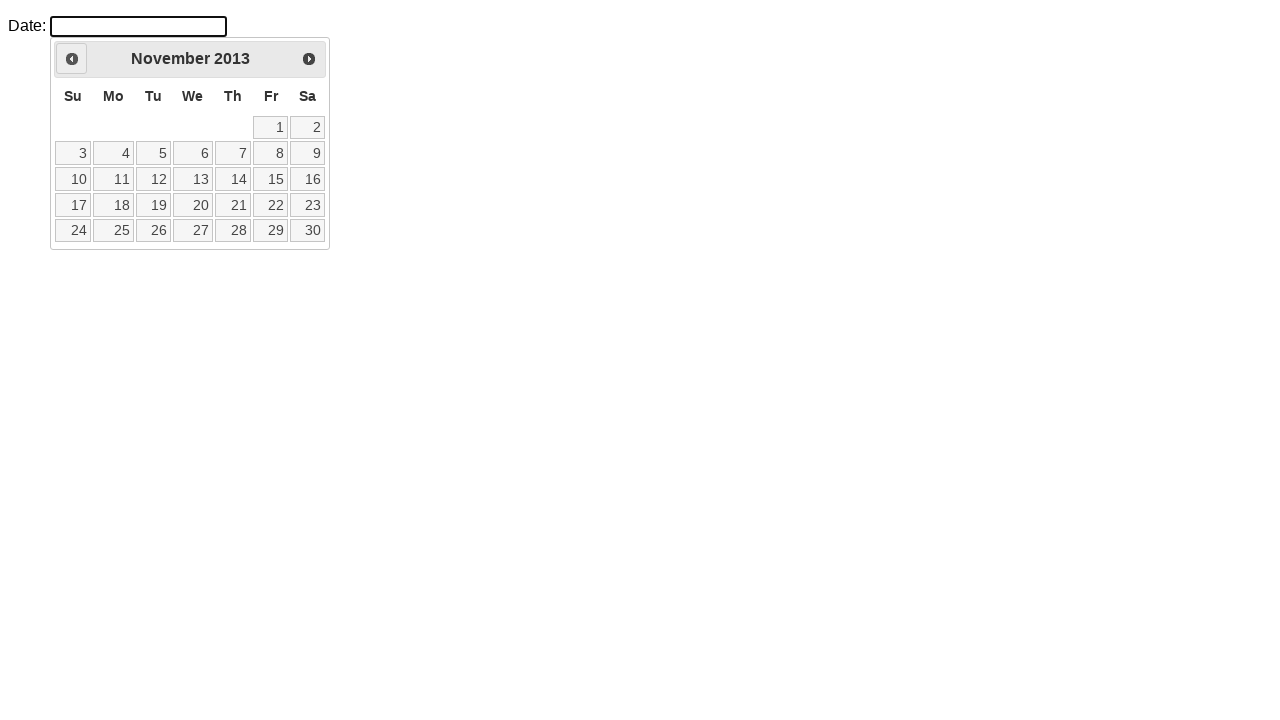

Retrieved current year: 2013
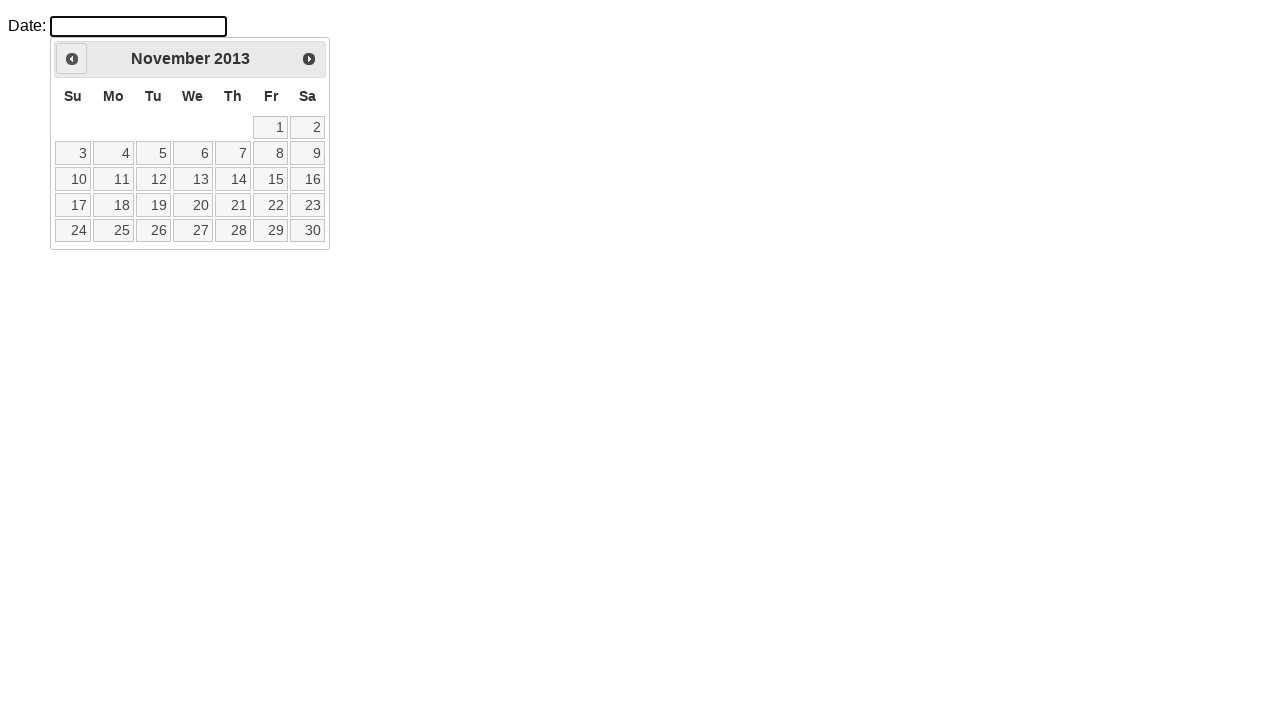

Clicked Previous button to navigate to previous month at (72, 59) on a.ui-datepicker-prev
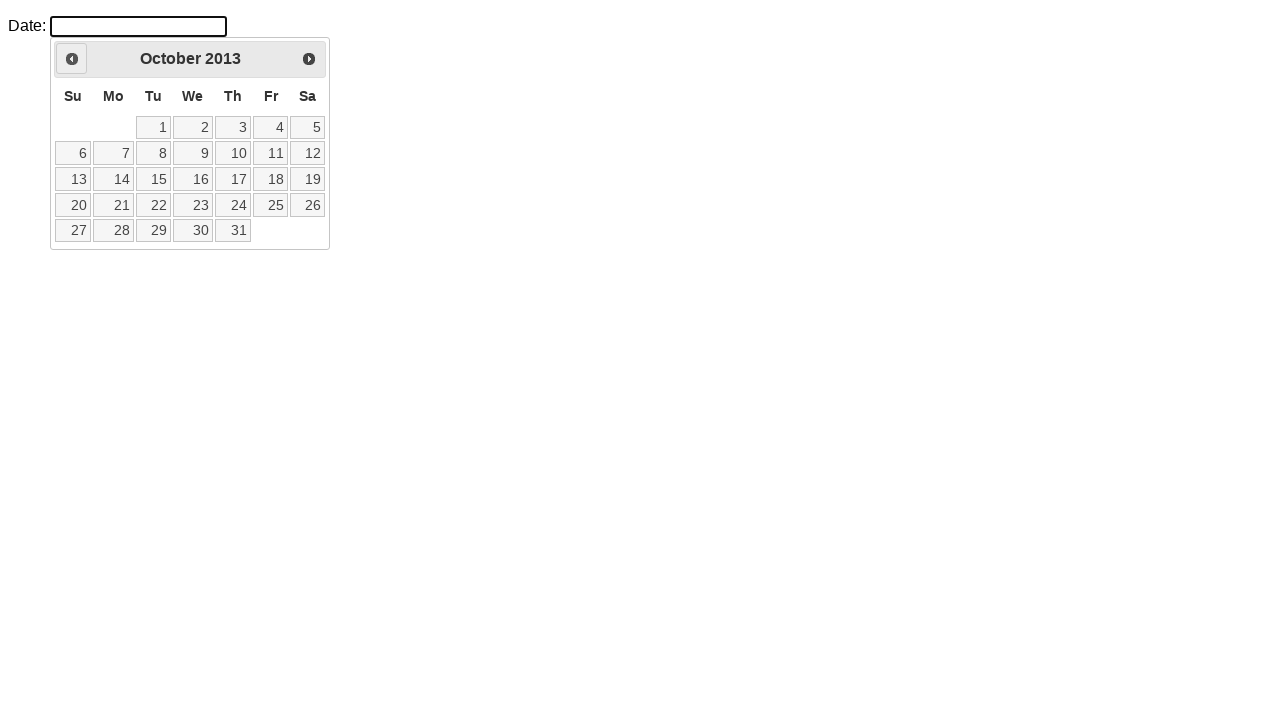

Waited for calendar to update
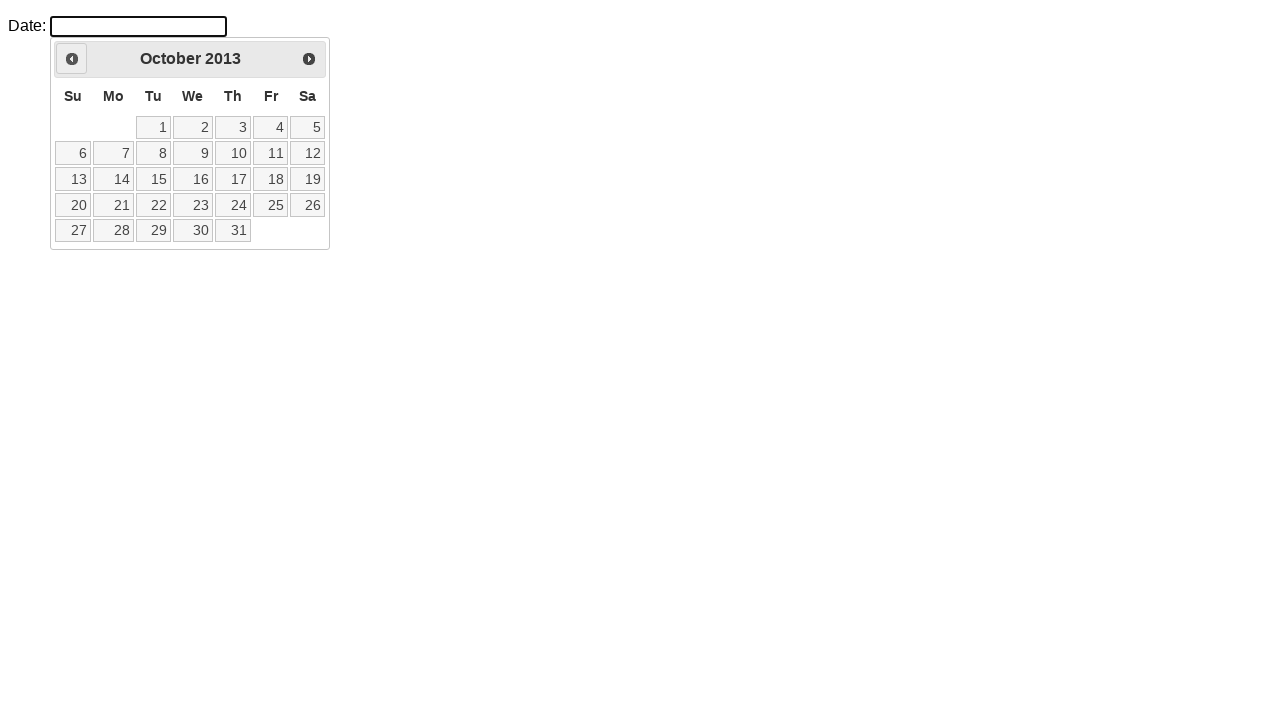

Retrieved current month: October
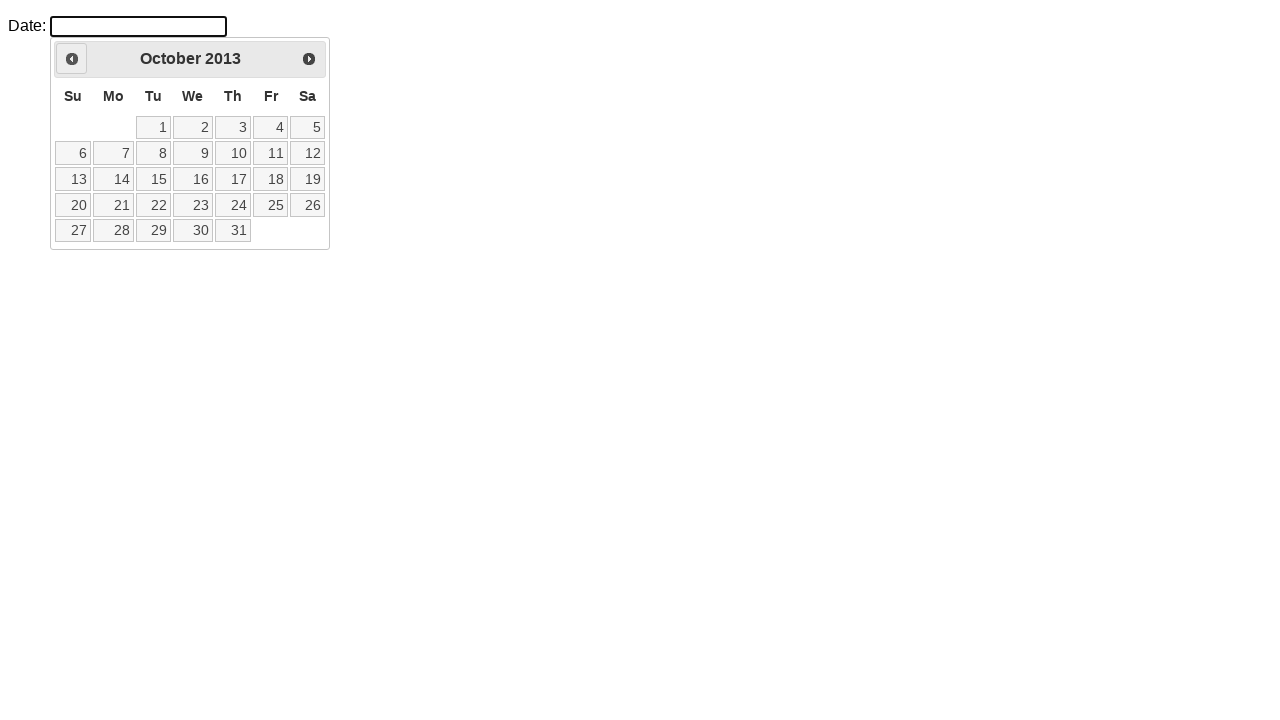

Retrieved current year: 2013
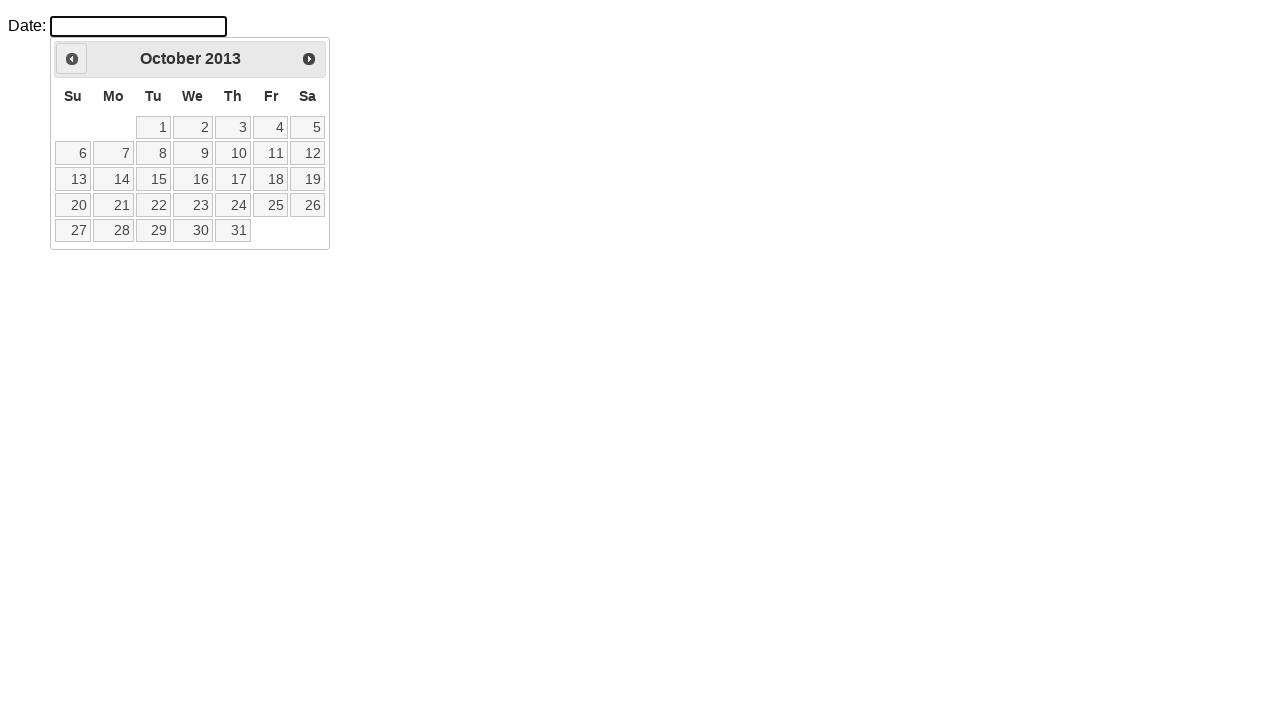

Clicked Previous button to navigate to previous month at (72, 59) on a.ui-datepicker-prev
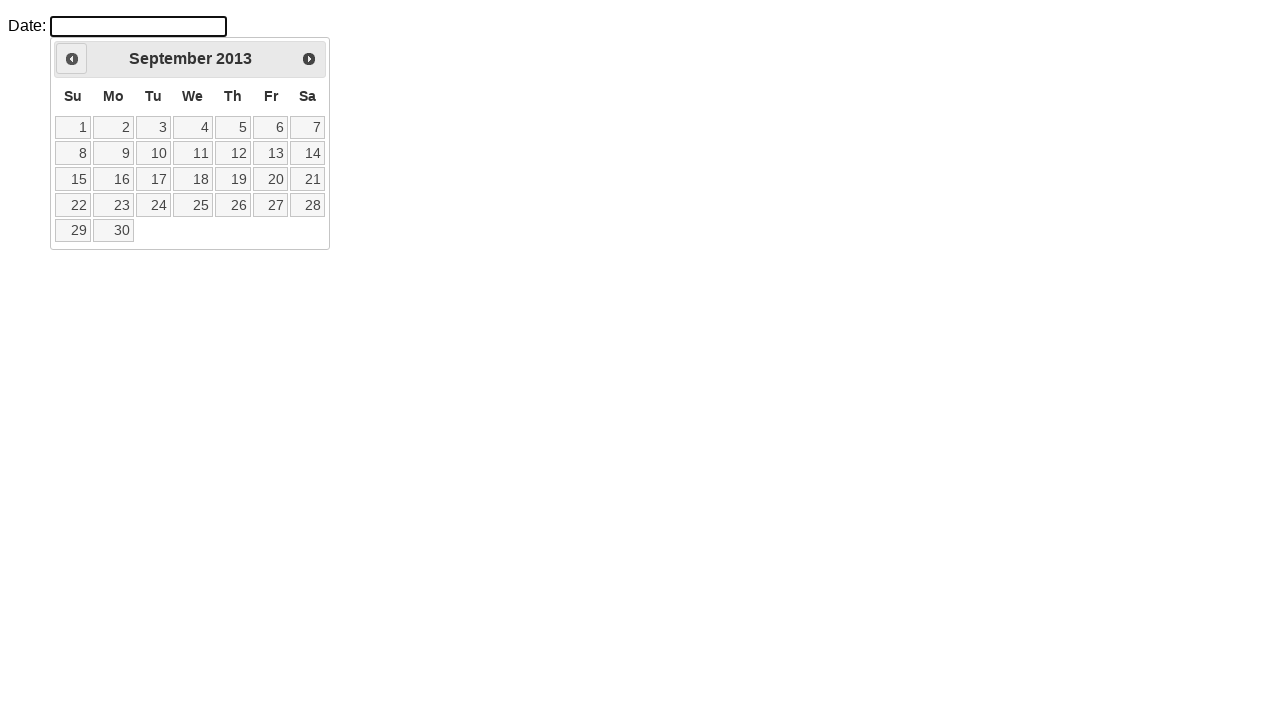

Waited for calendar to update
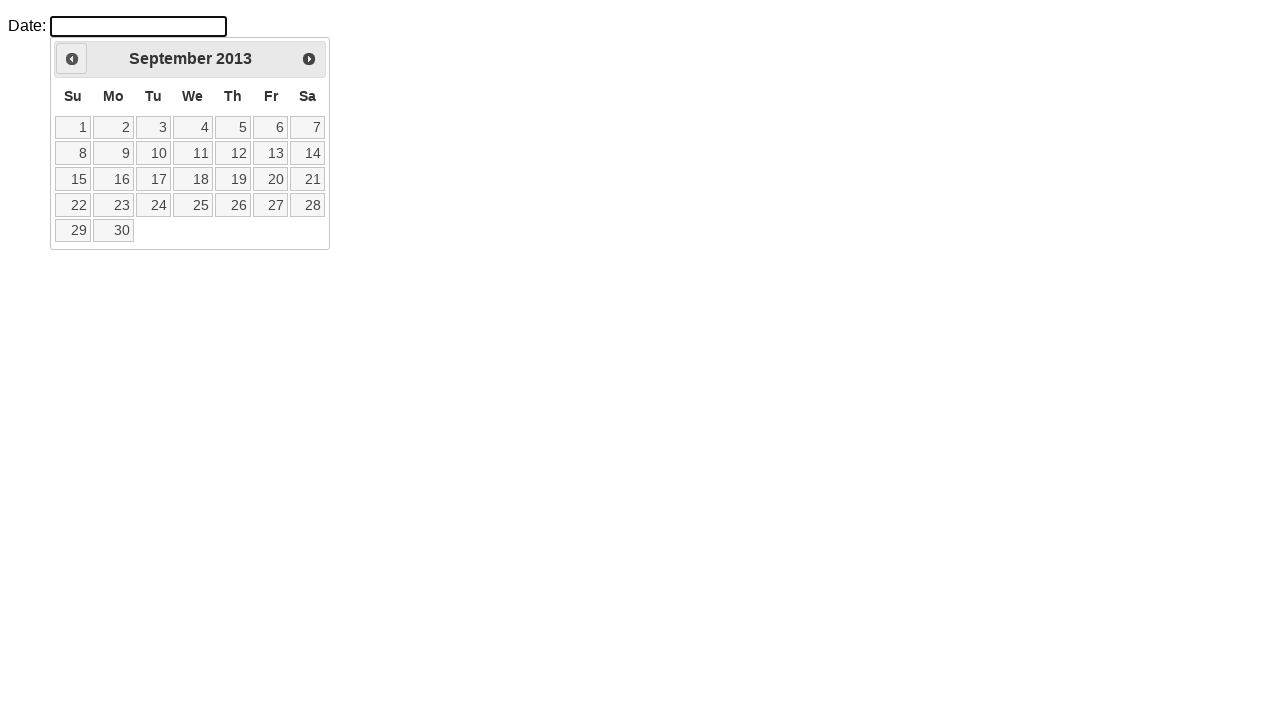

Retrieved current month: September
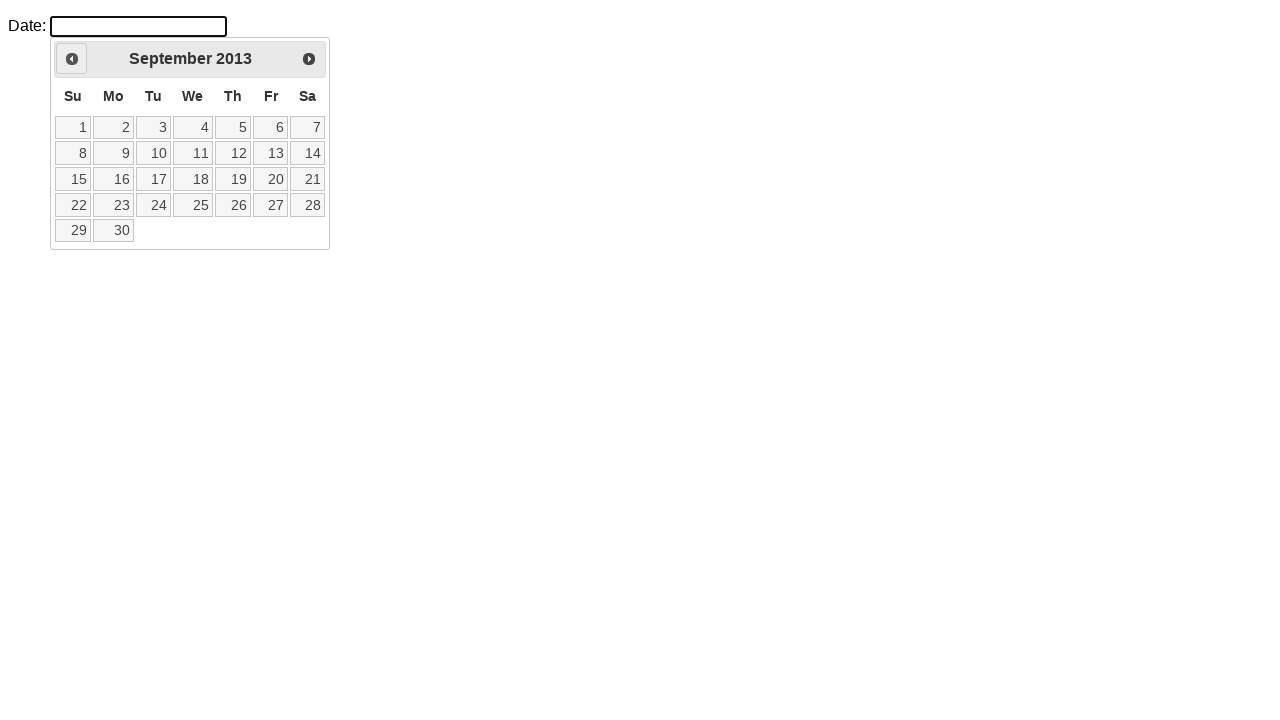

Retrieved current year: 2013
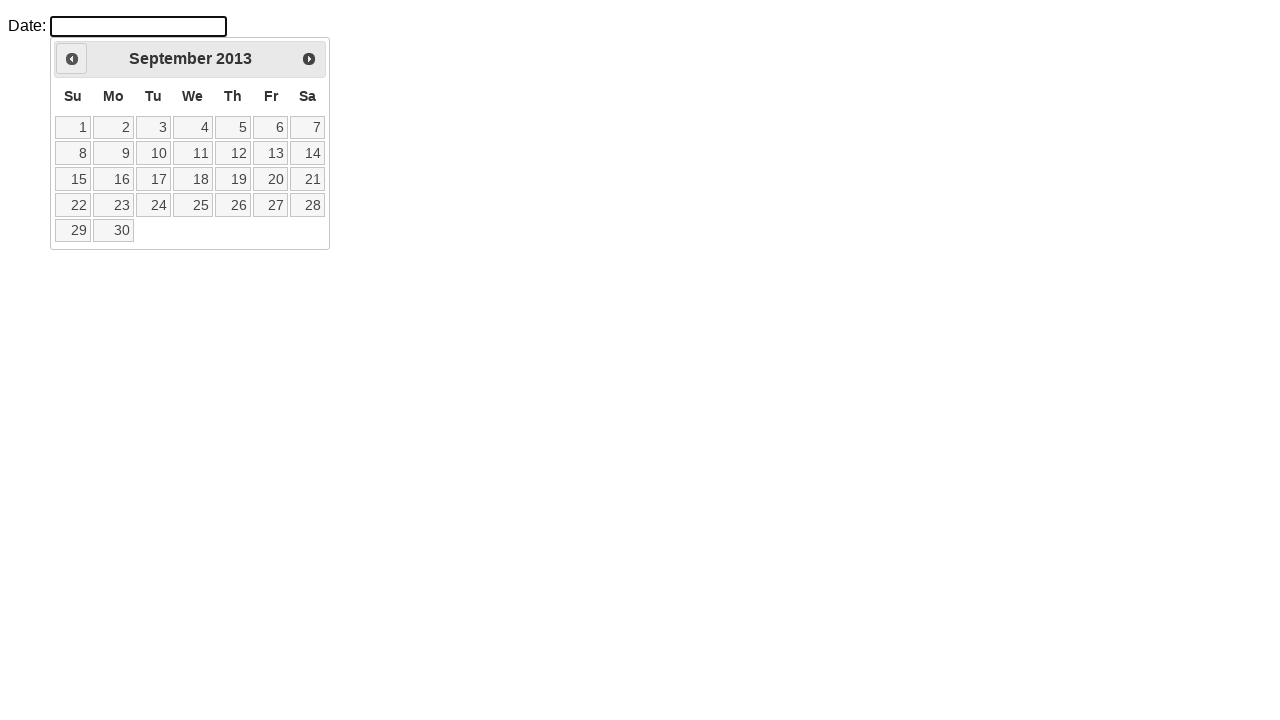

Clicked Previous button to navigate to previous month at (72, 59) on a.ui-datepicker-prev
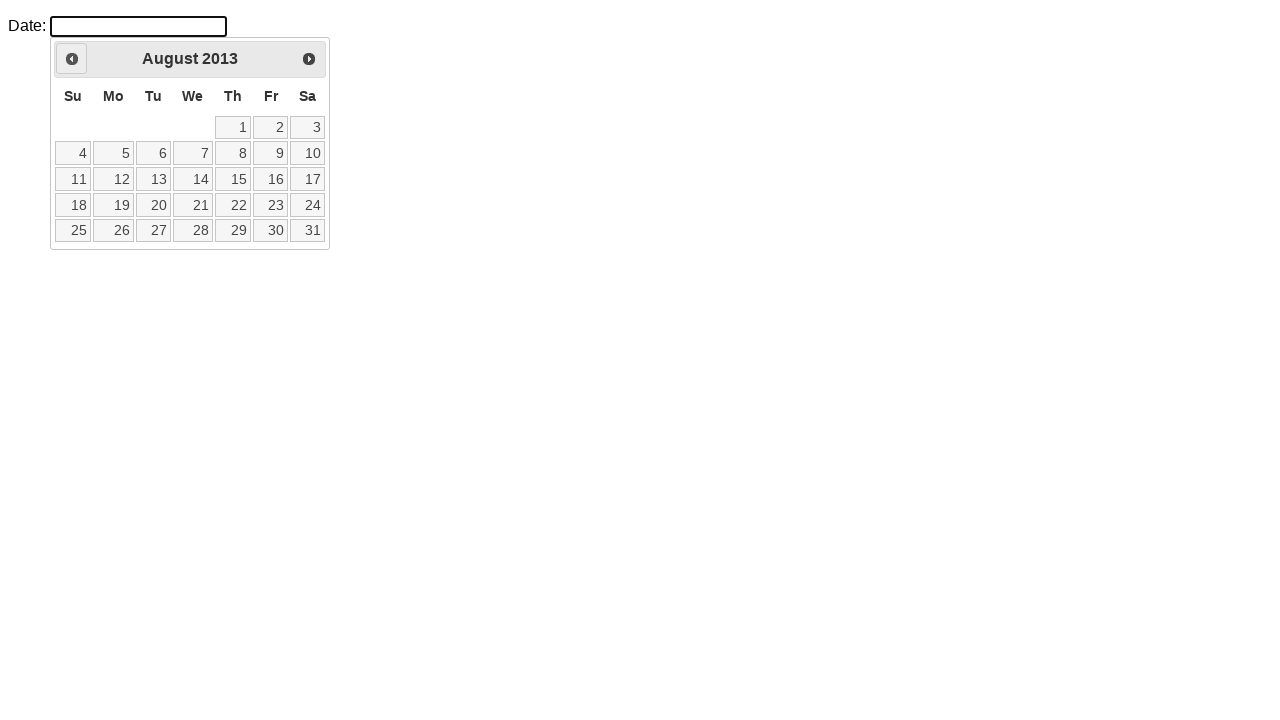

Waited for calendar to update
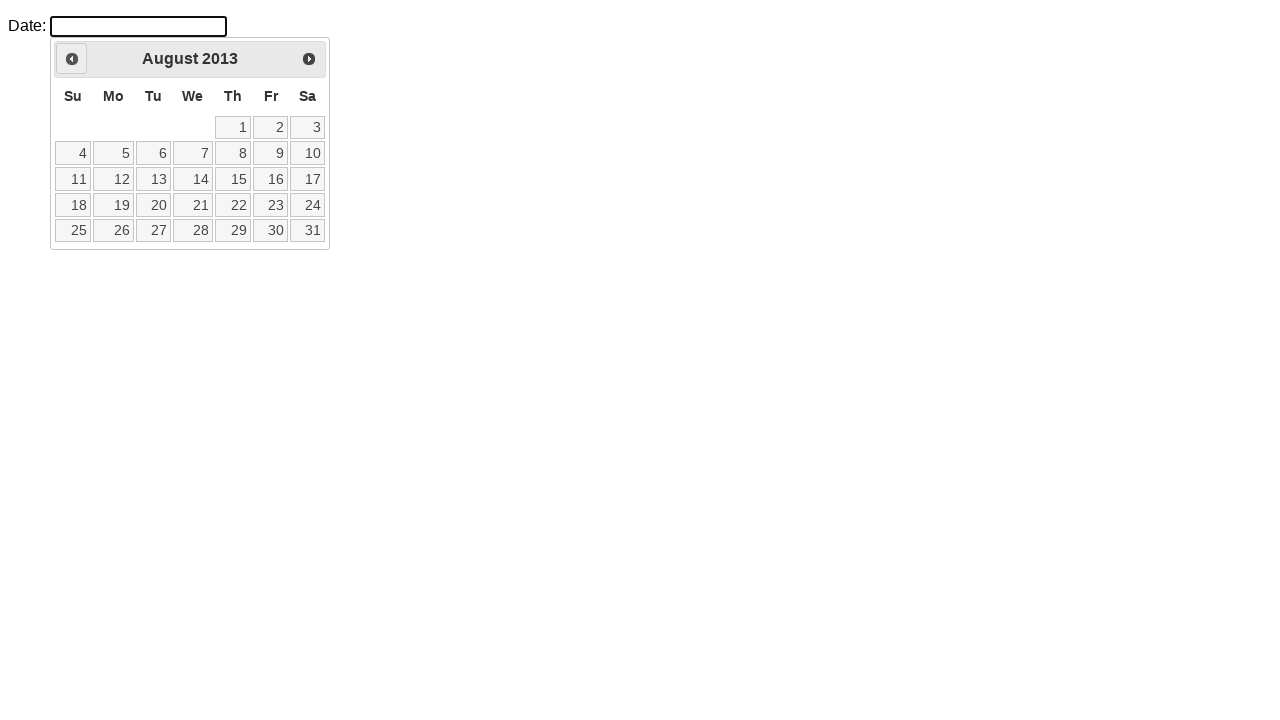

Retrieved current month: August
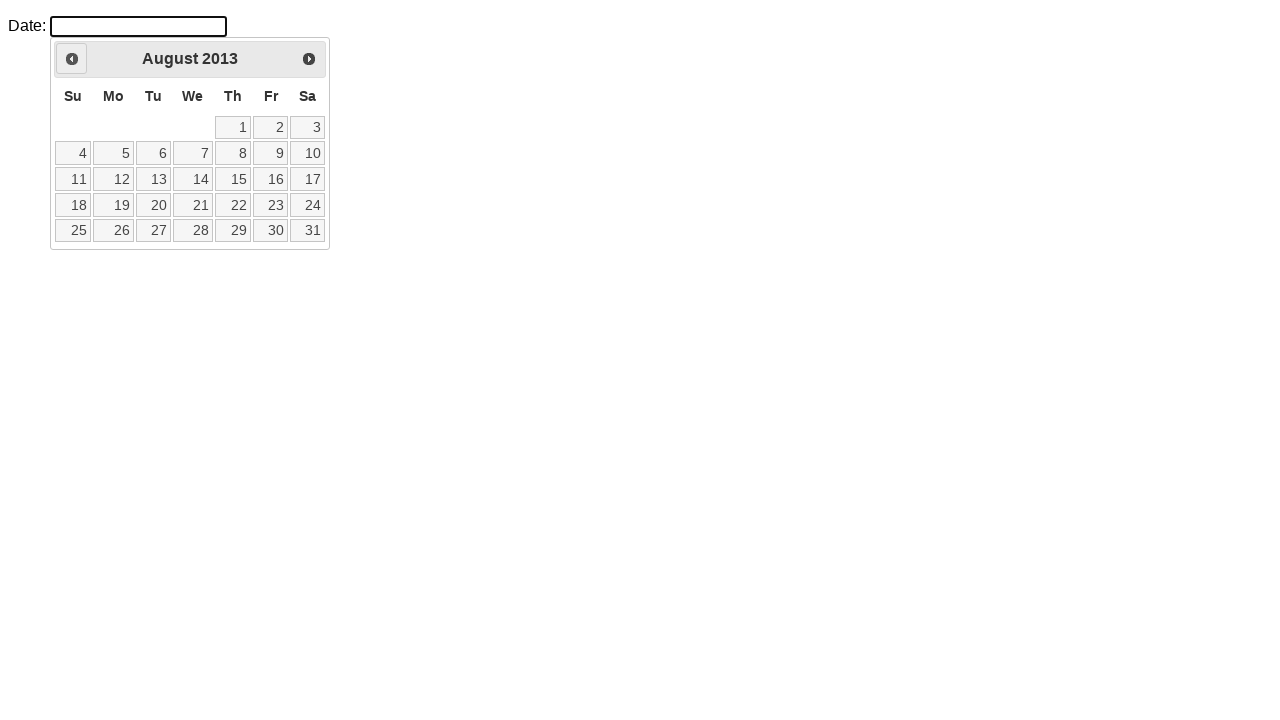

Retrieved current year: 2013
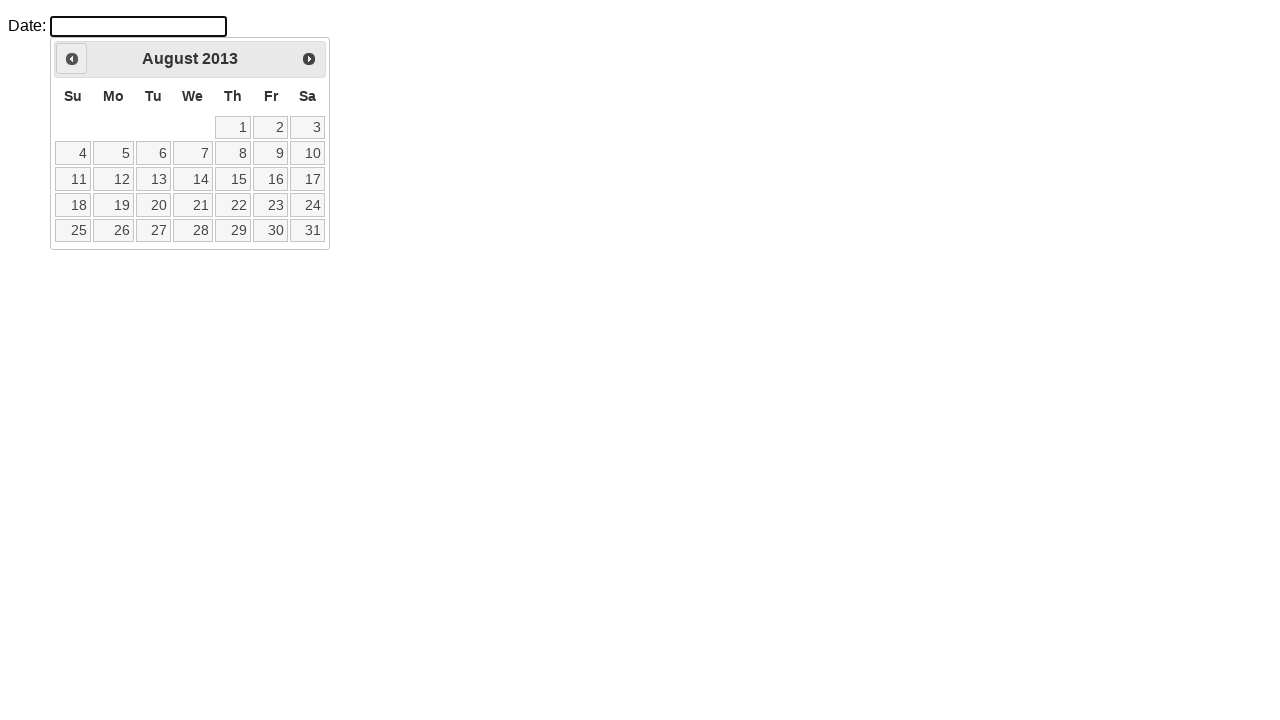

Clicked Previous button to navigate to previous month at (72, 59) on a.ui-datepicker-prev
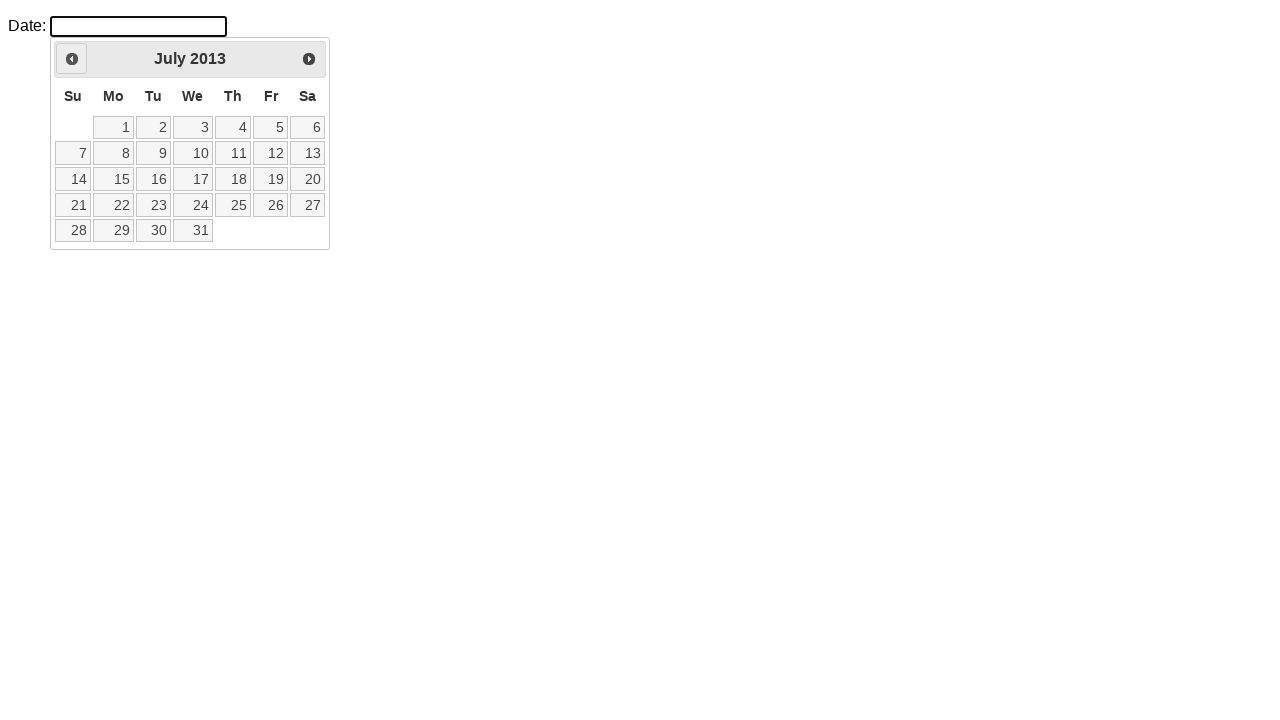

Waited for calendar to update
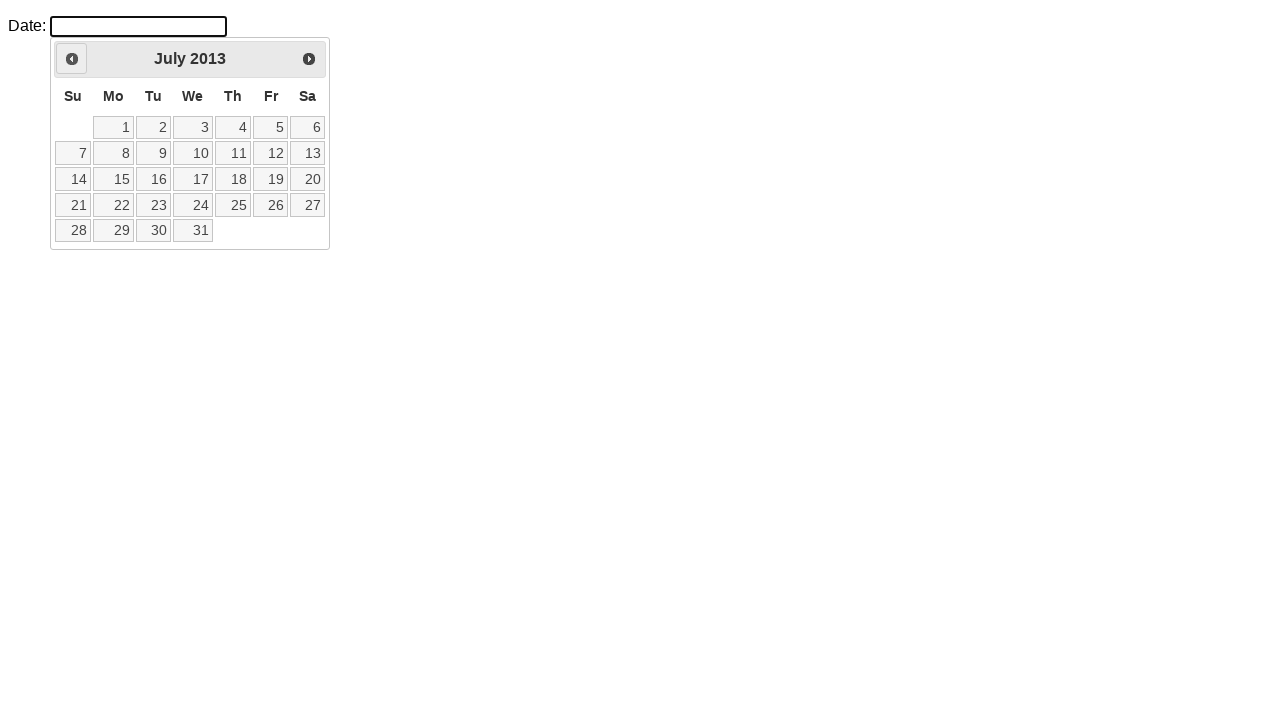

Retrieved current month: July
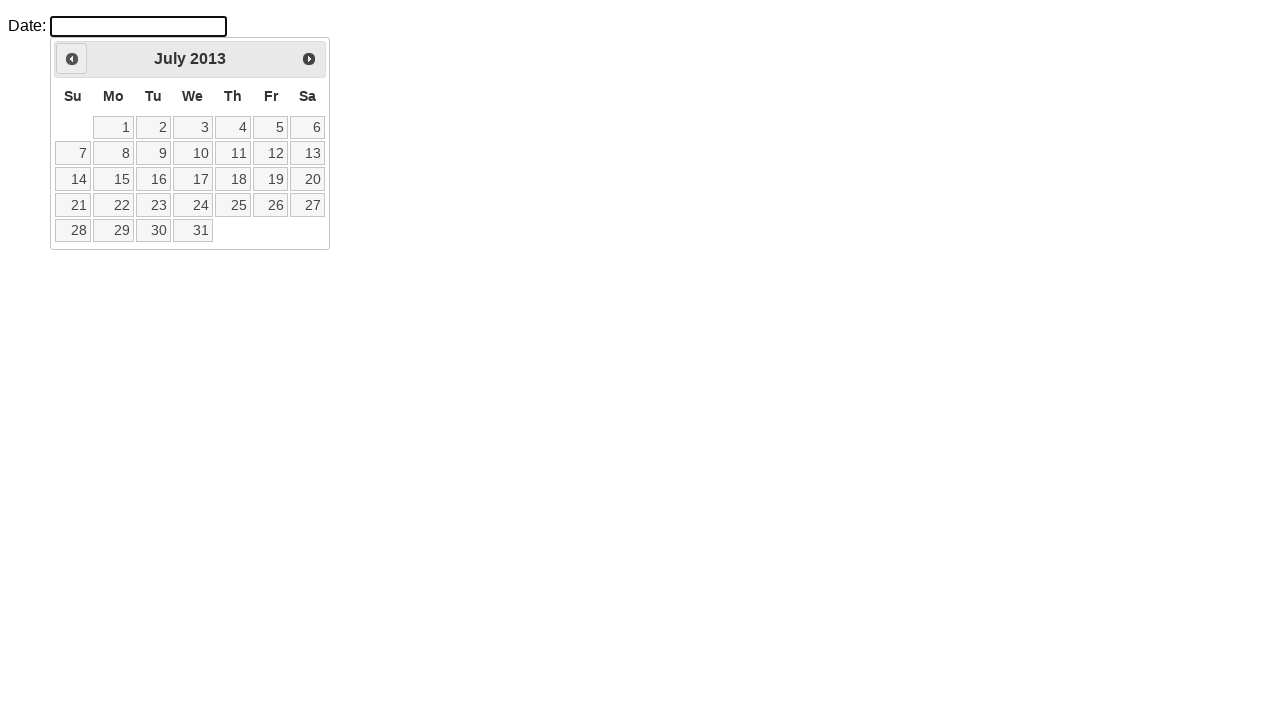

Retrieved current year: 2013
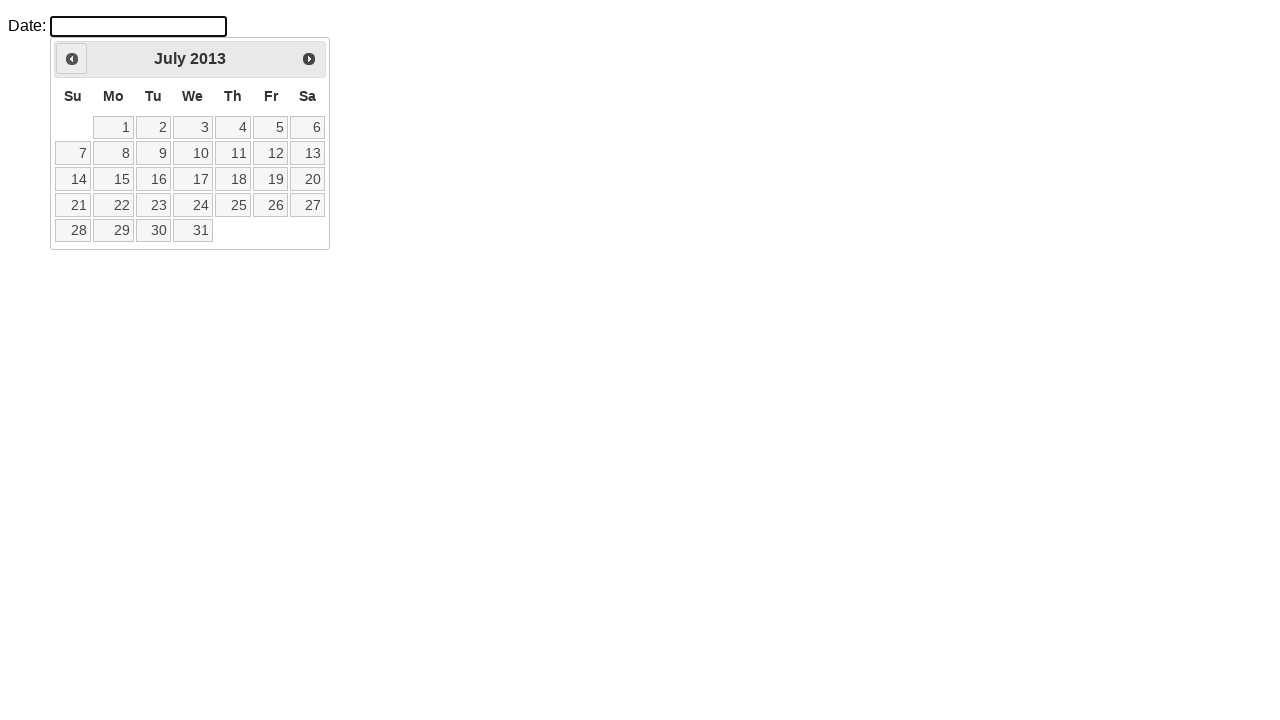

Clicked Previous button to navigate to previous month at (72, 59) on a.ui-datepicker-prev
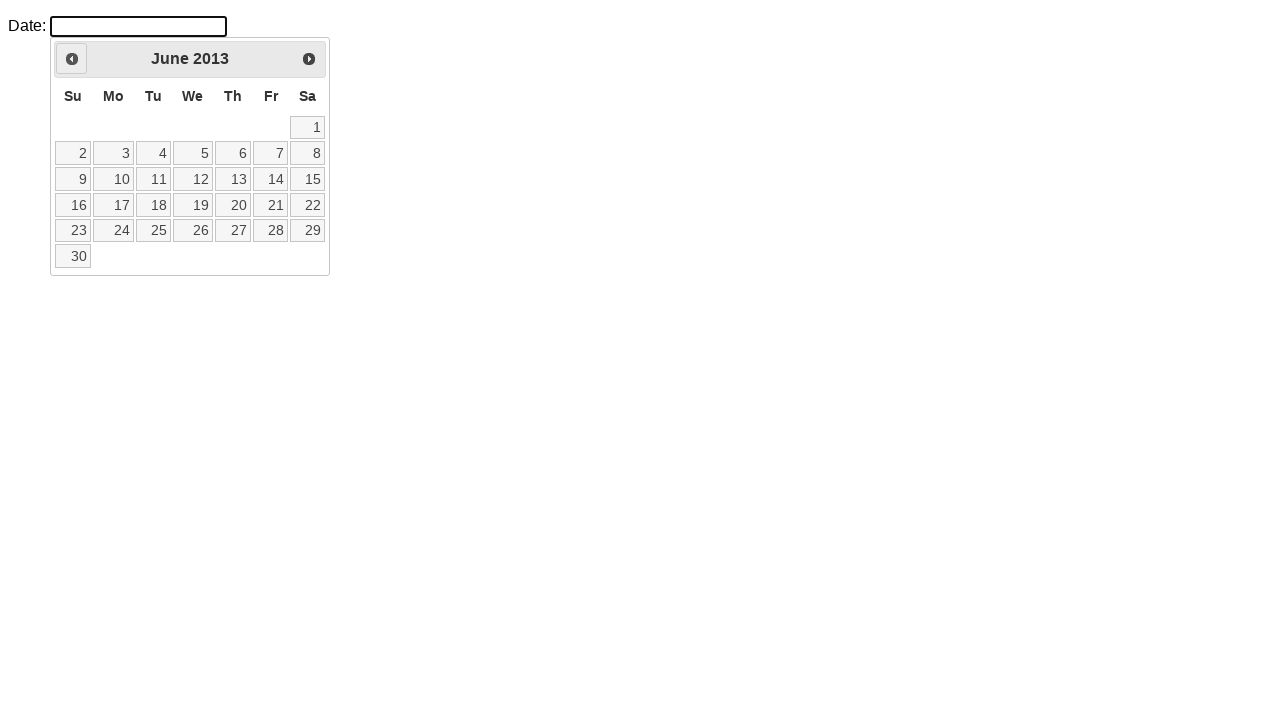

Waited for calendar to update
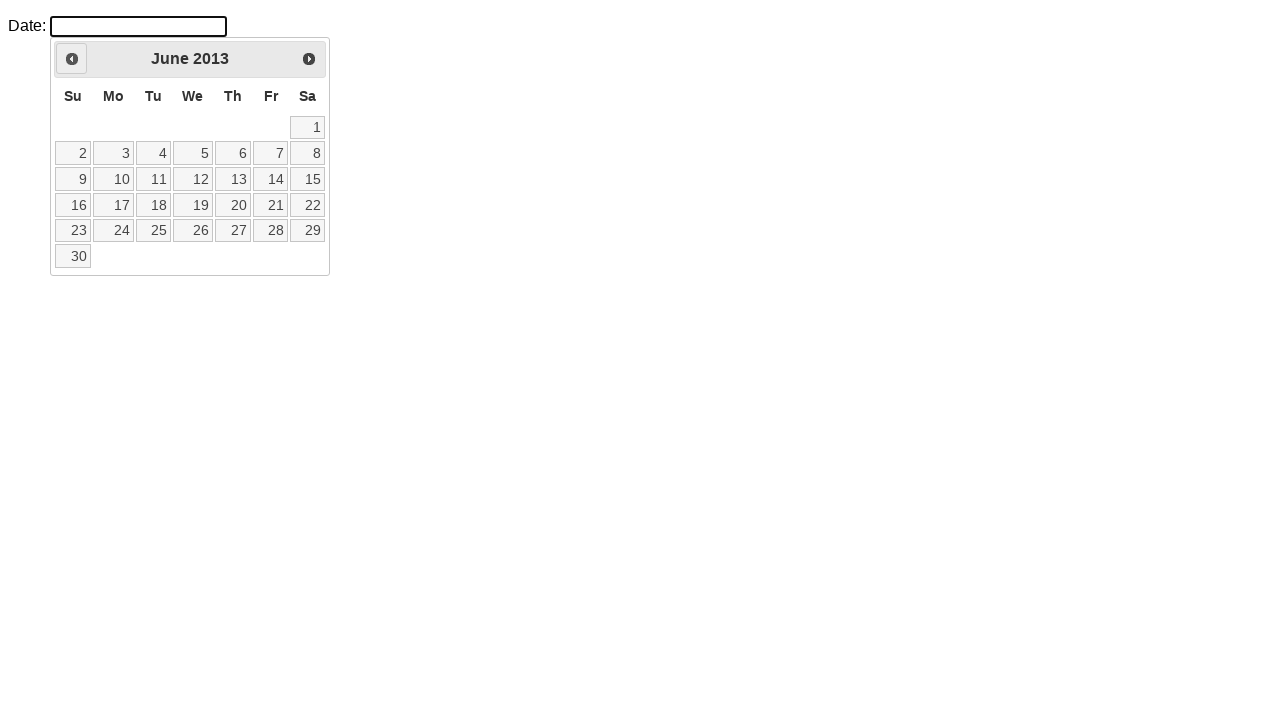

Retrieved current month: June
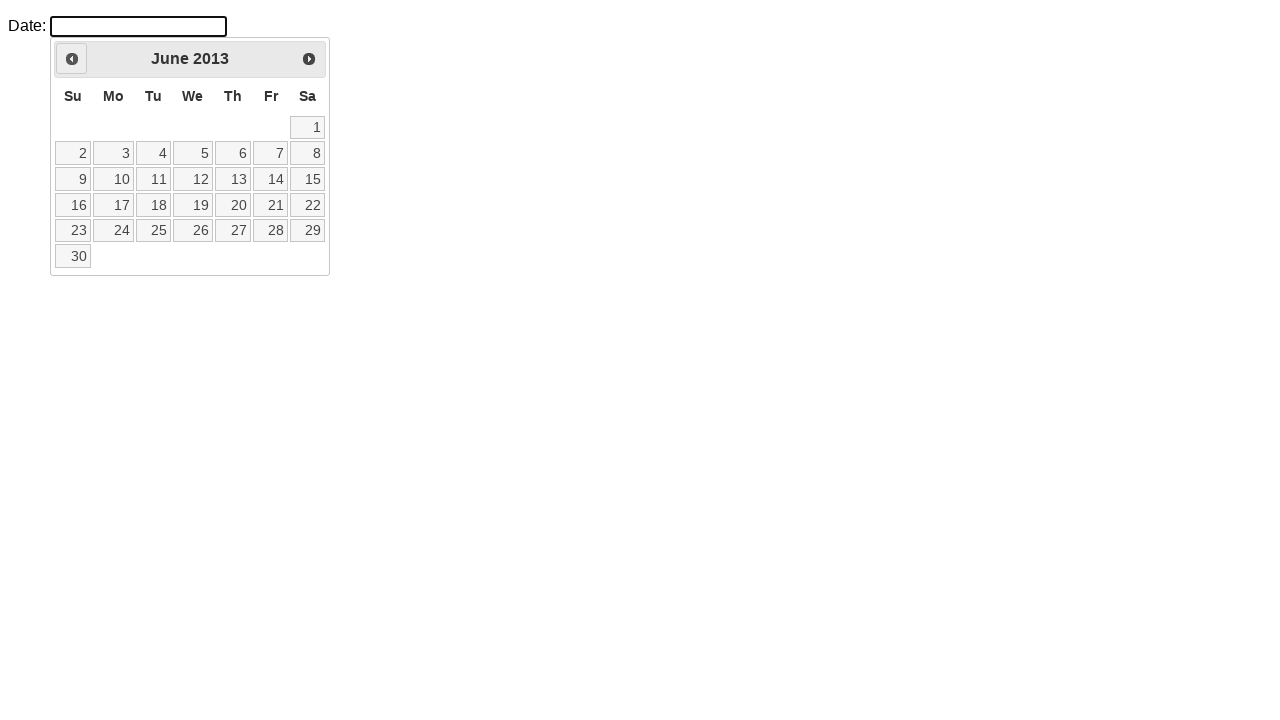

Retrieved current year: 2013
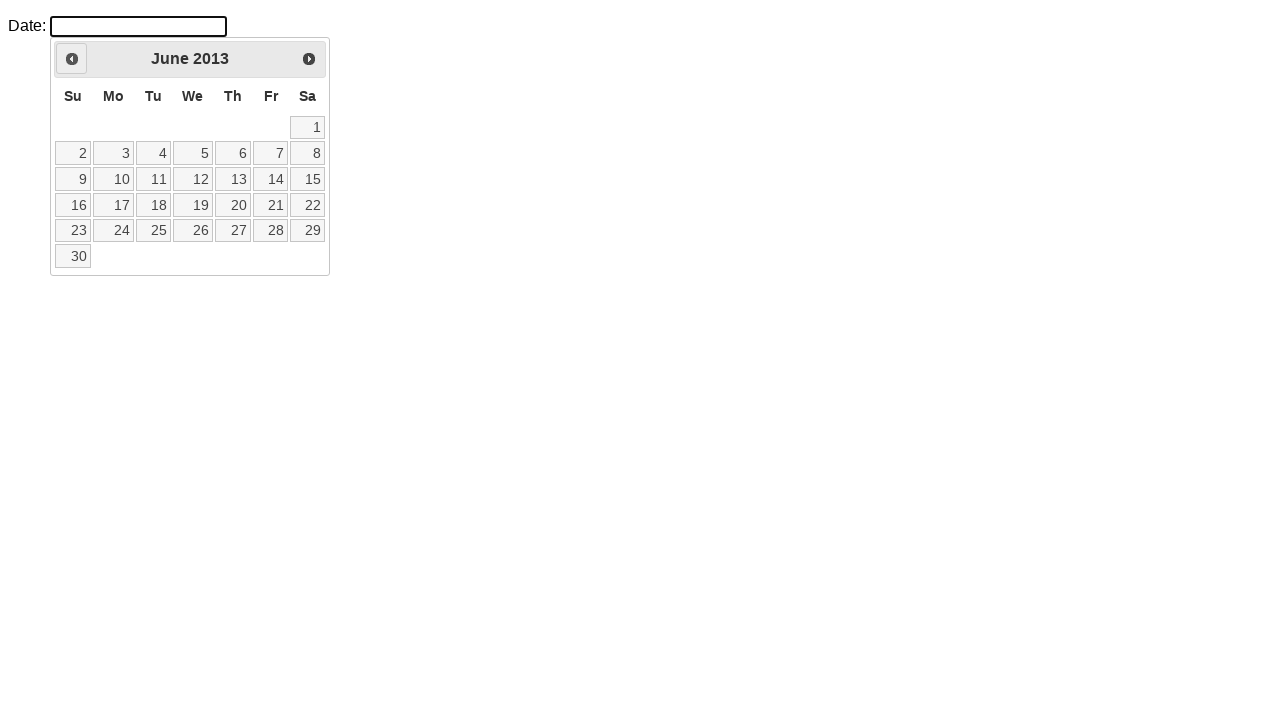

Clicked Previous button to navigate to previous month at (72, 59) on a.ui-datepicker-prev
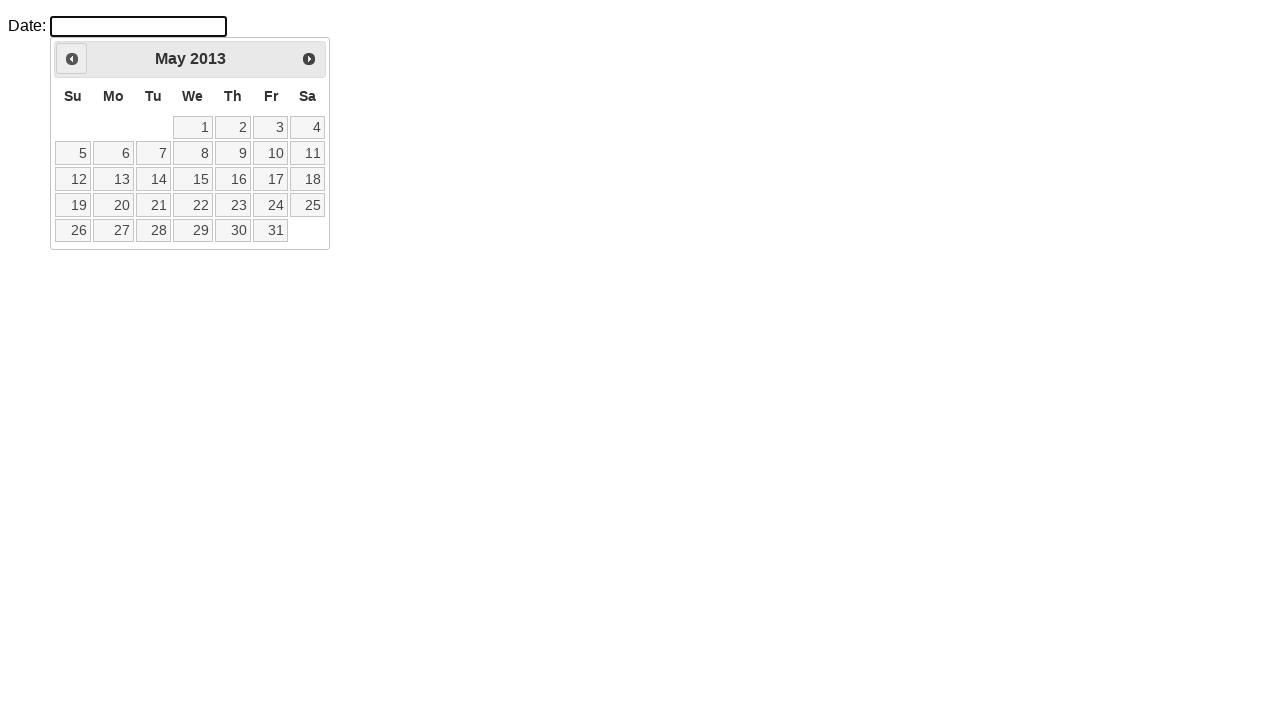

Waited for calendar to update
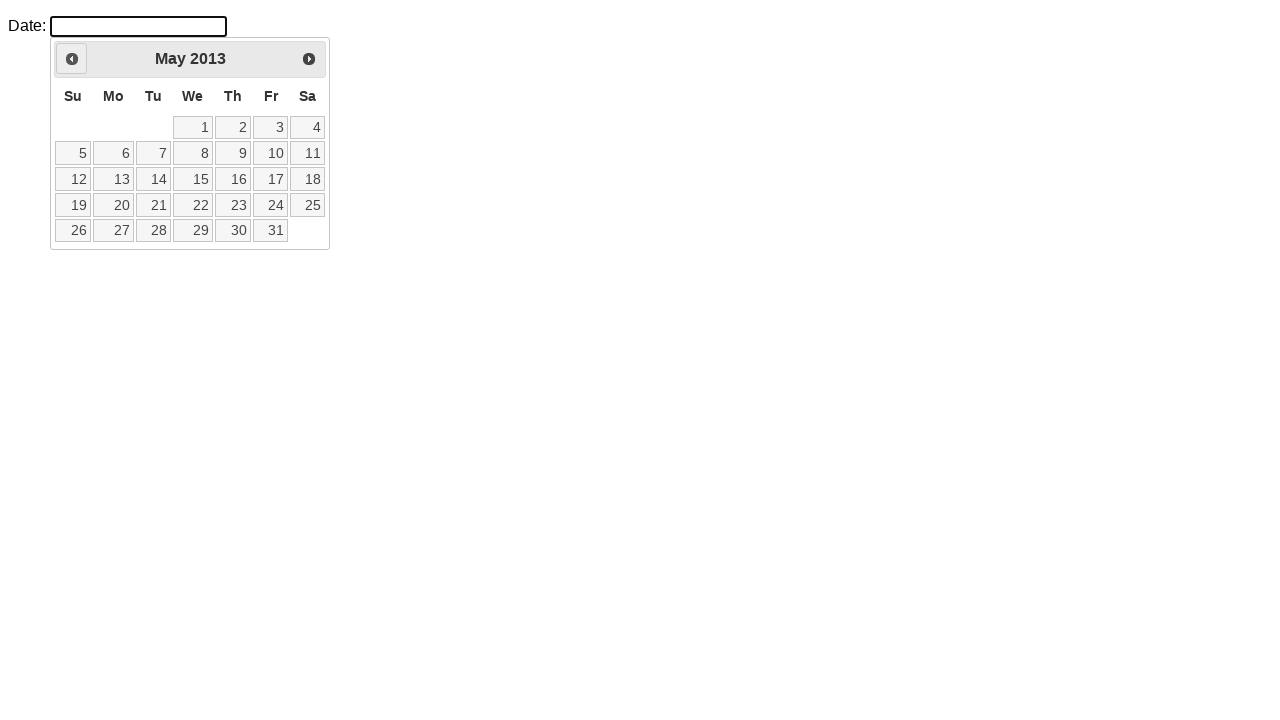

Retrieved current month: May
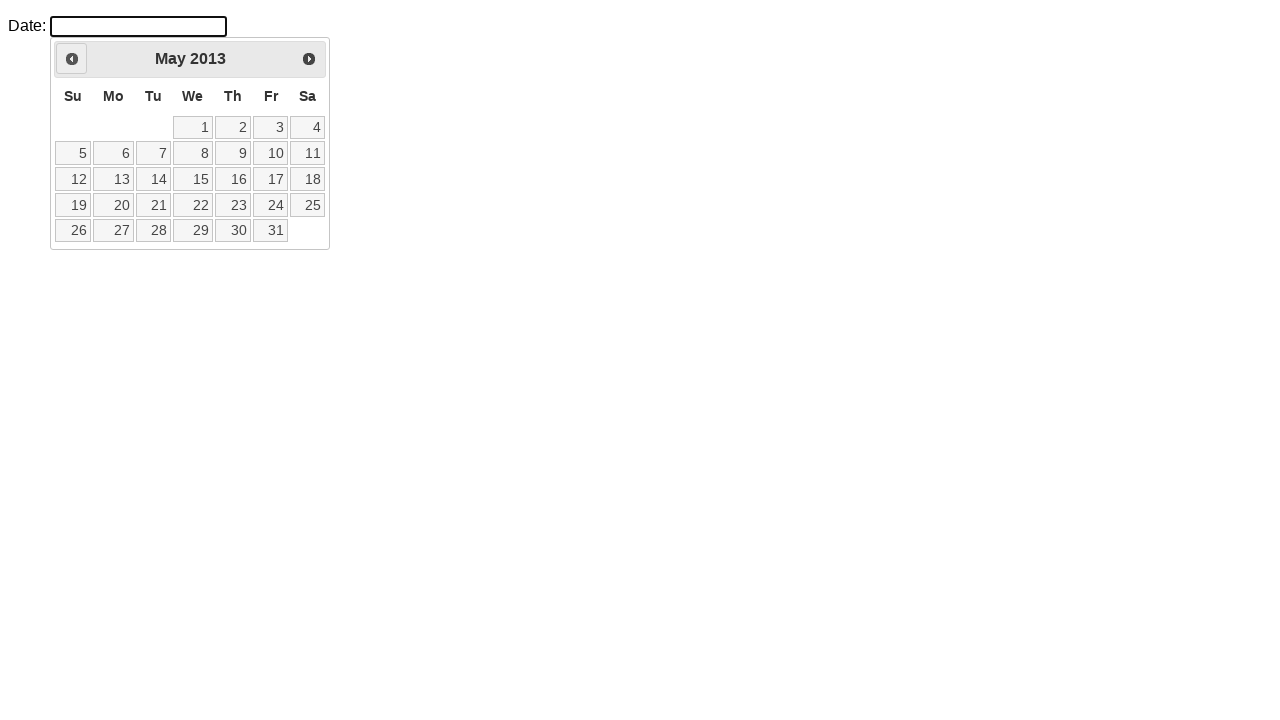

Retrieved current year: 2013
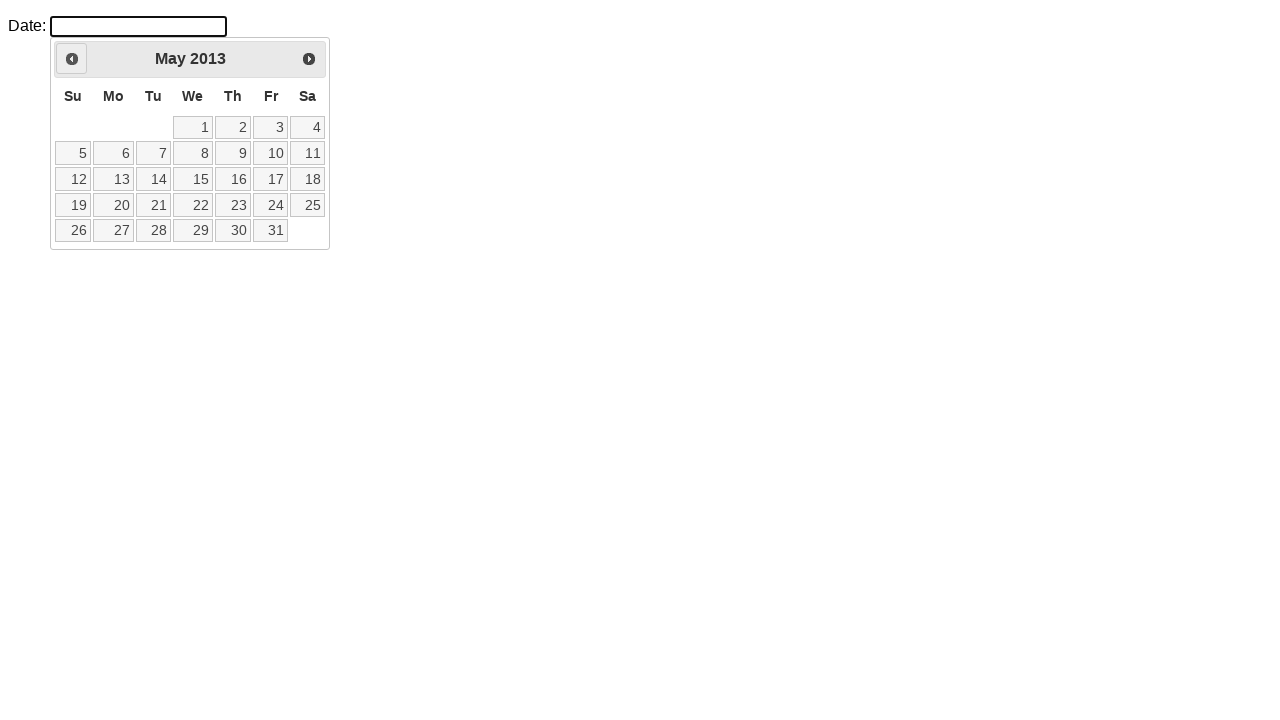

Clicked Previous button to navigate to previous month at (72, 59) on a.ui-datepicker-prev
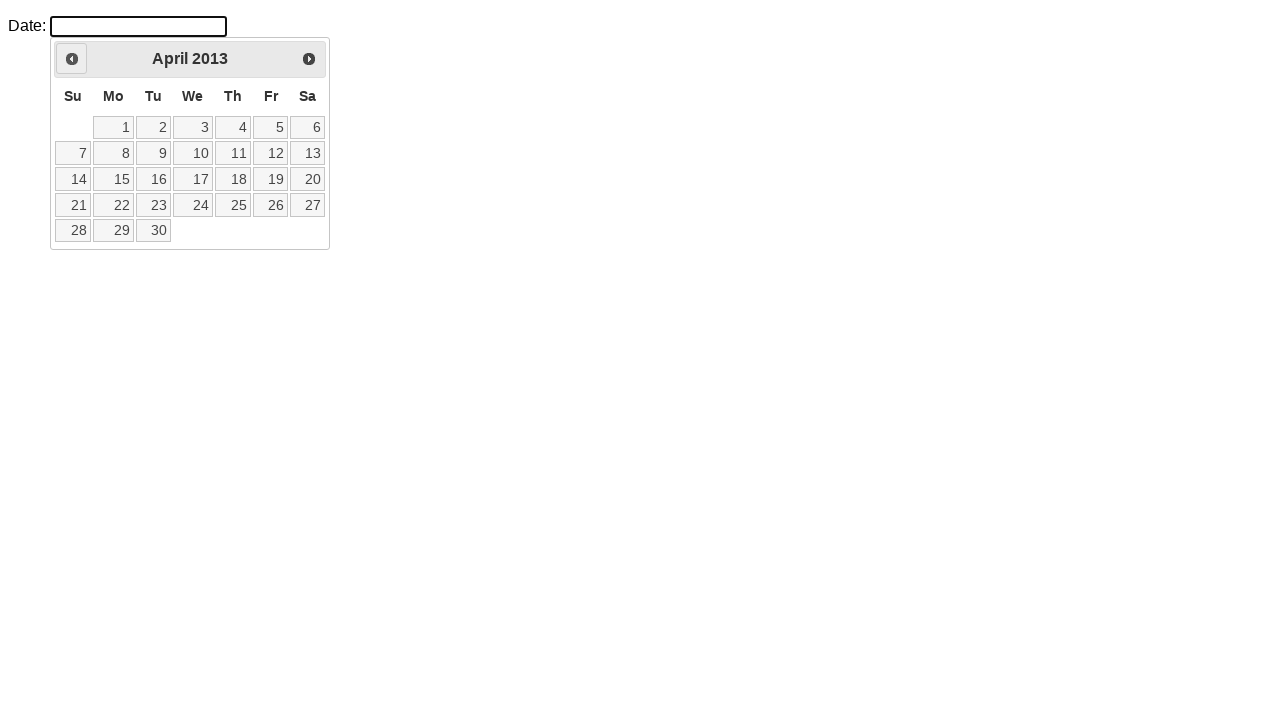

Waited for calendar to update
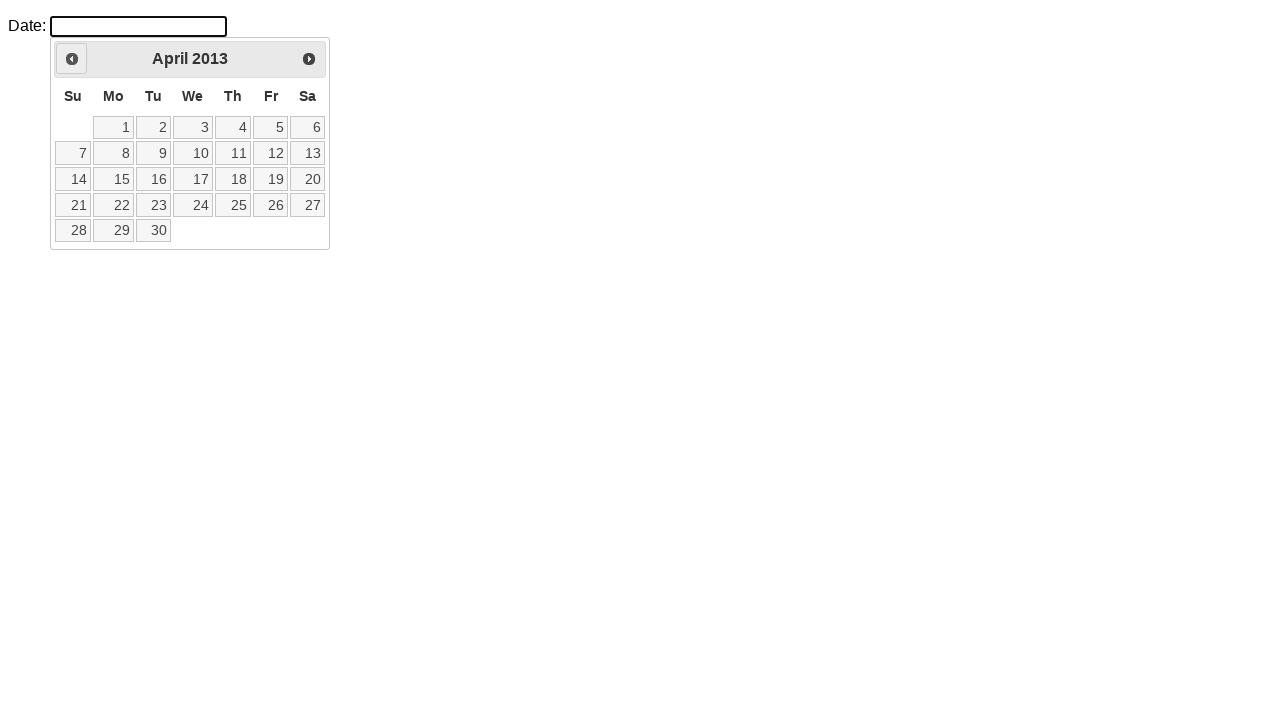

Retrieved current month: April
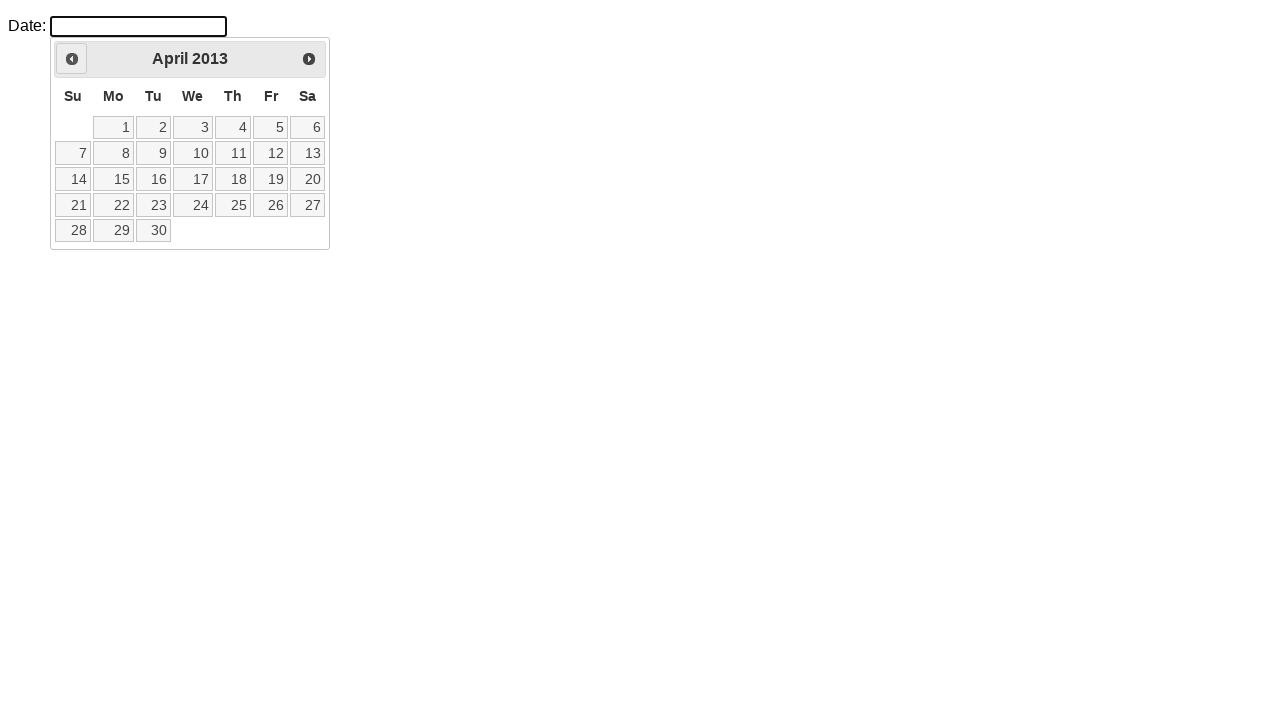

Retrieved current year: 2013
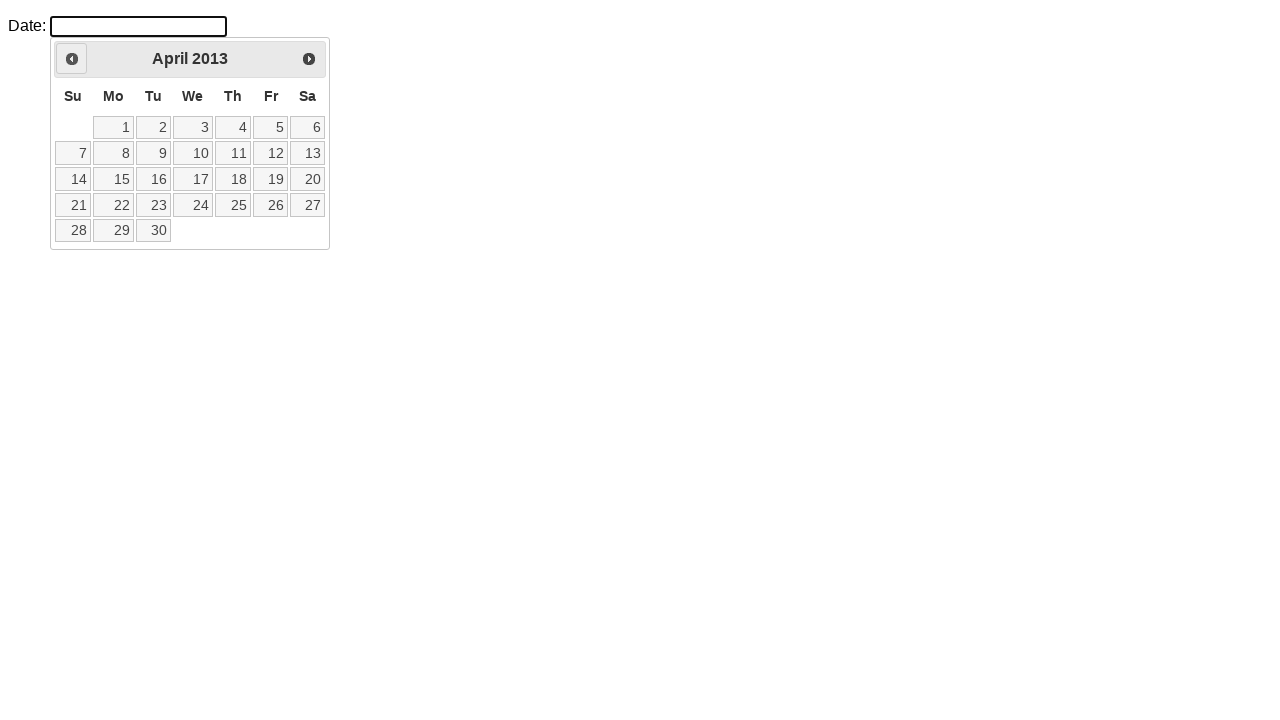

Clicked Previous button to navigate to previous month at (72, 59) on a.ui-datepicker-prev
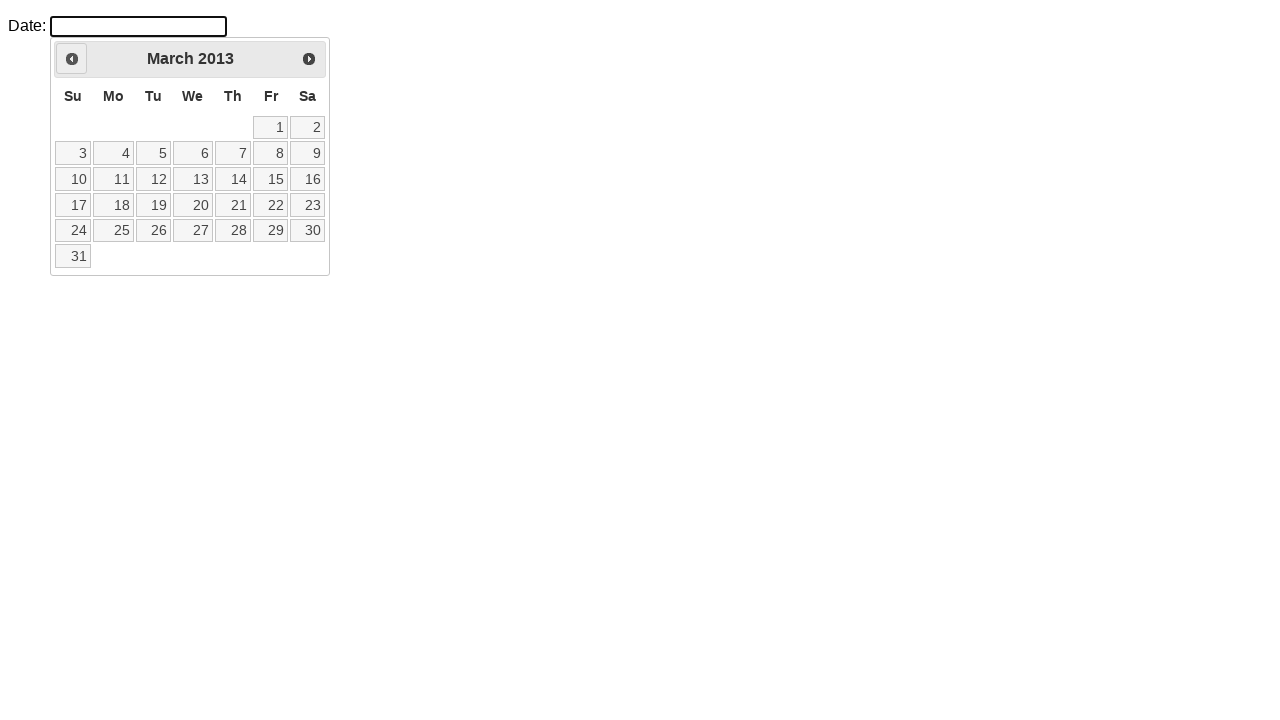

Waited for calendar to update
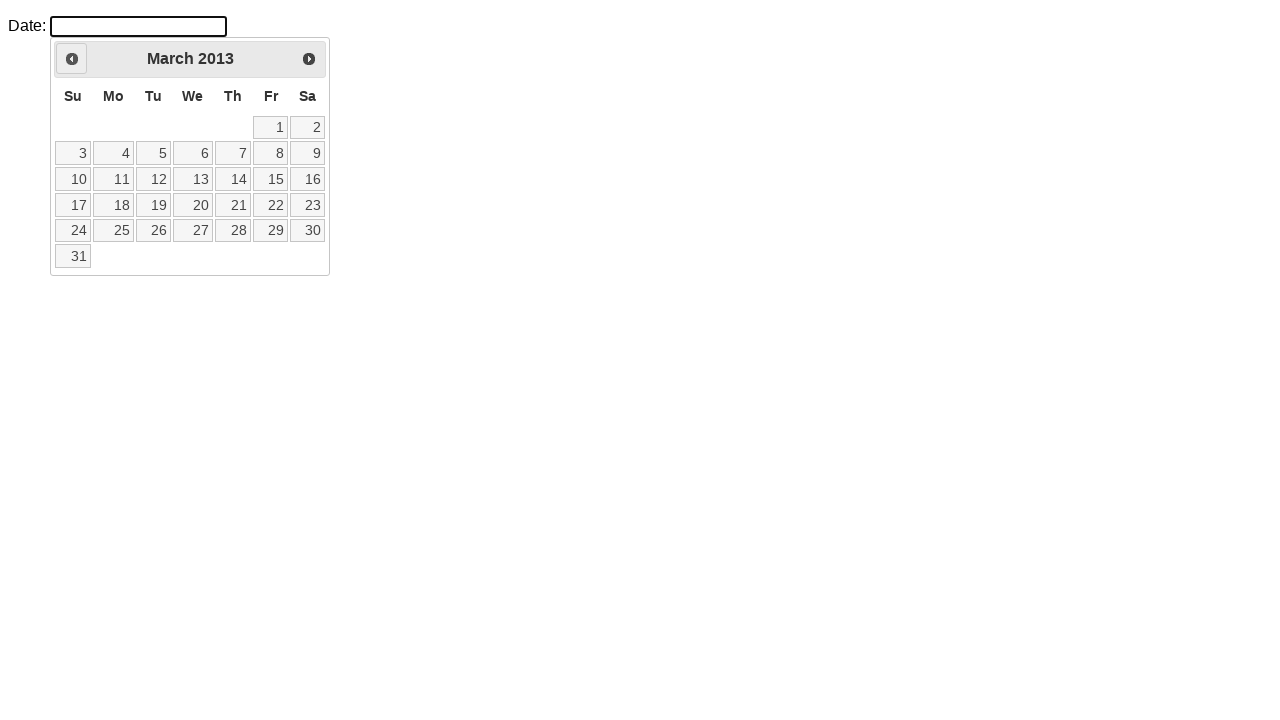

Retrieved current month: March
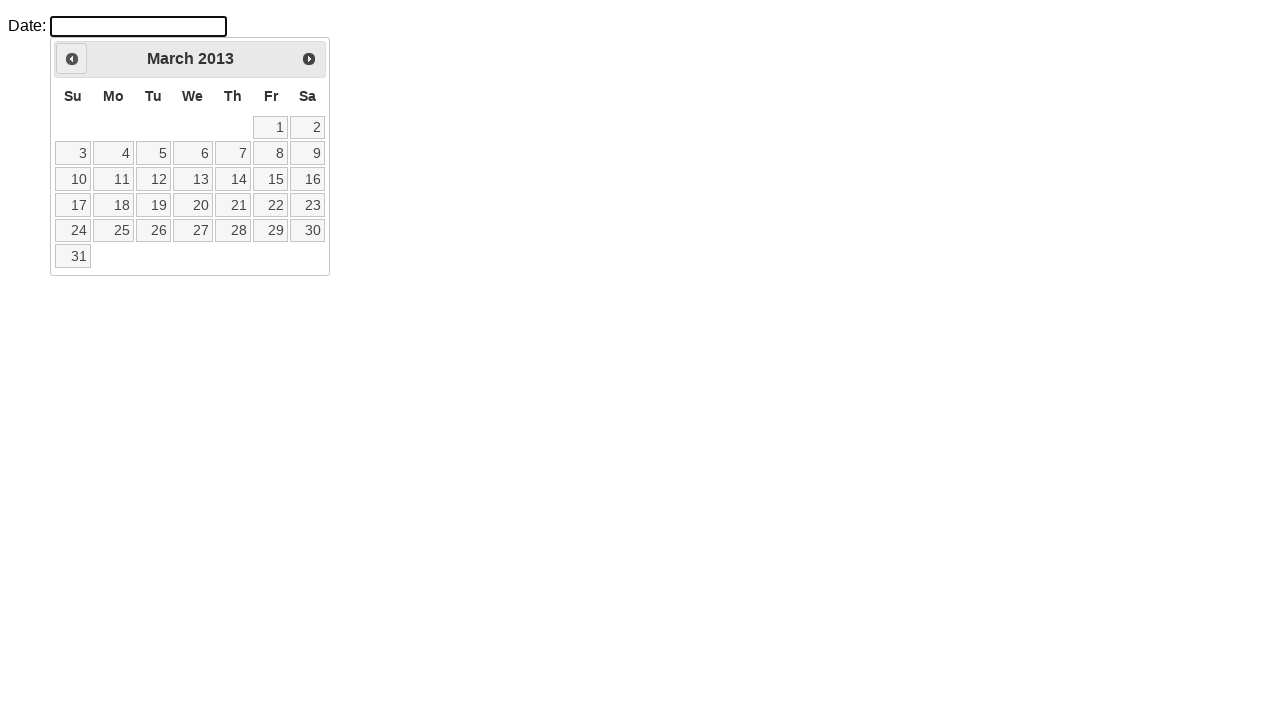

Retrieved current year: 2013
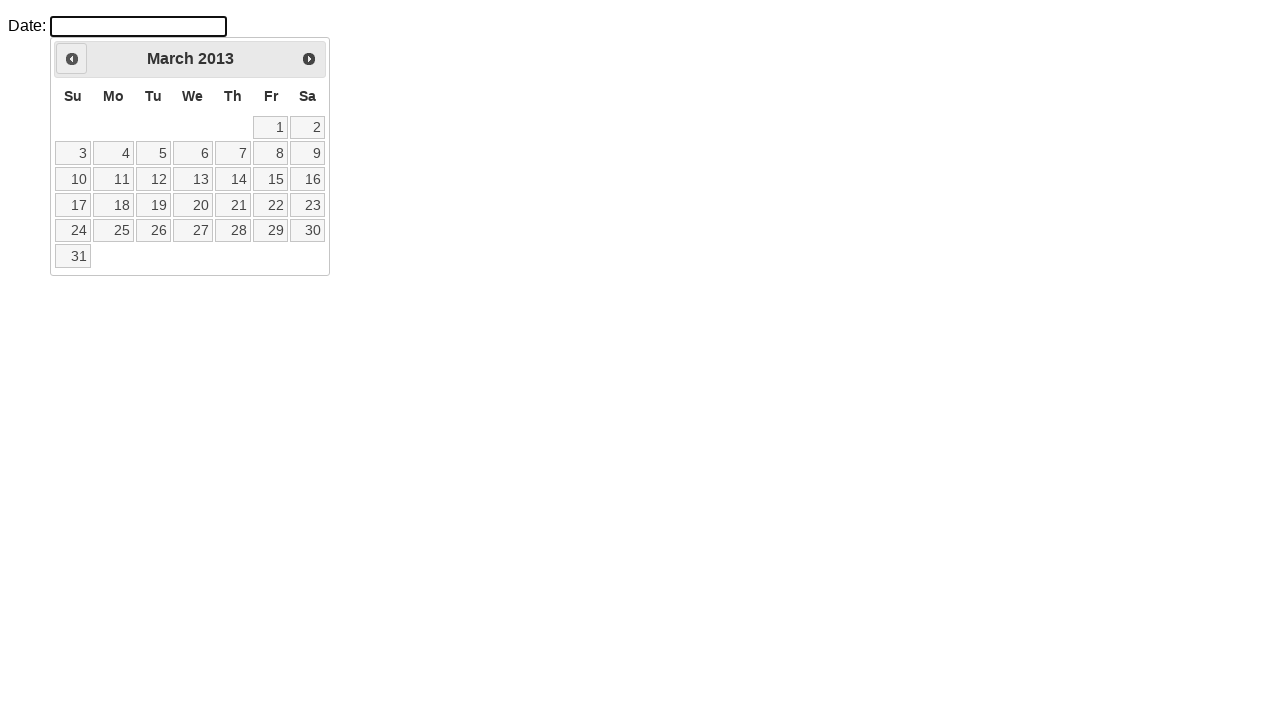

Clicked Previous button to navigate to previous month at (72, 59) on a.ui-datepicker-prev
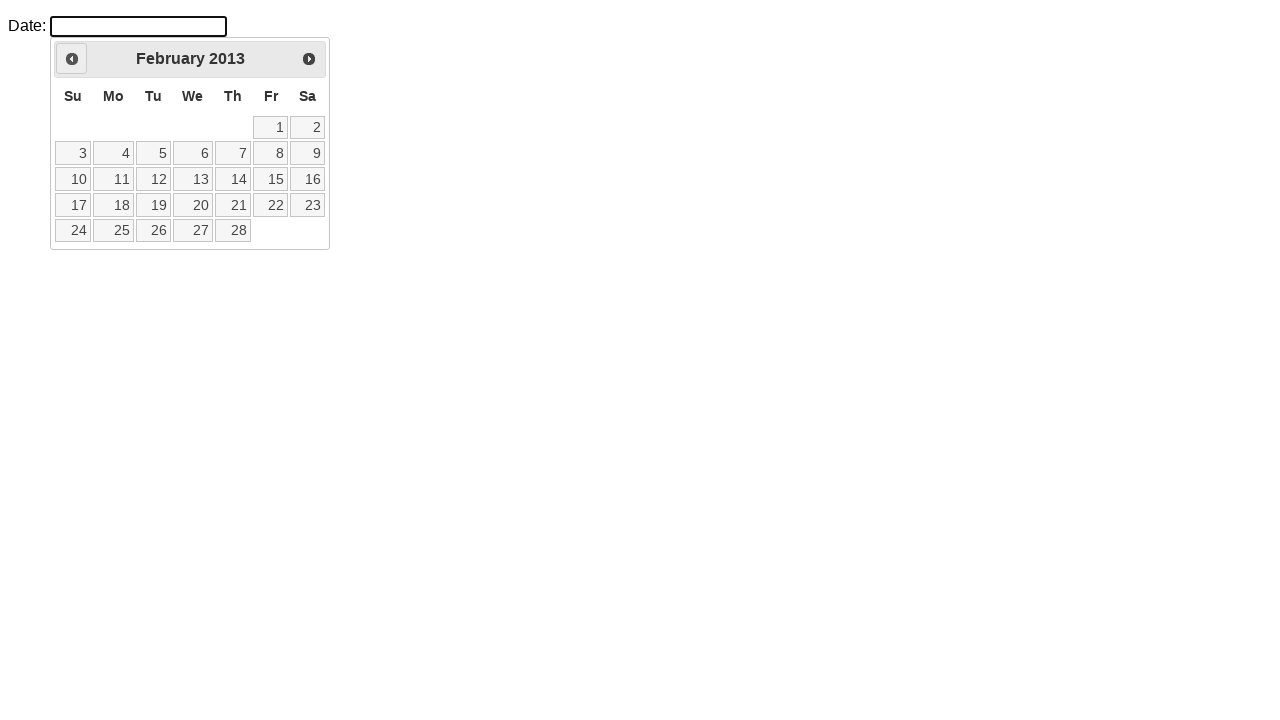

Waited for calendar to update
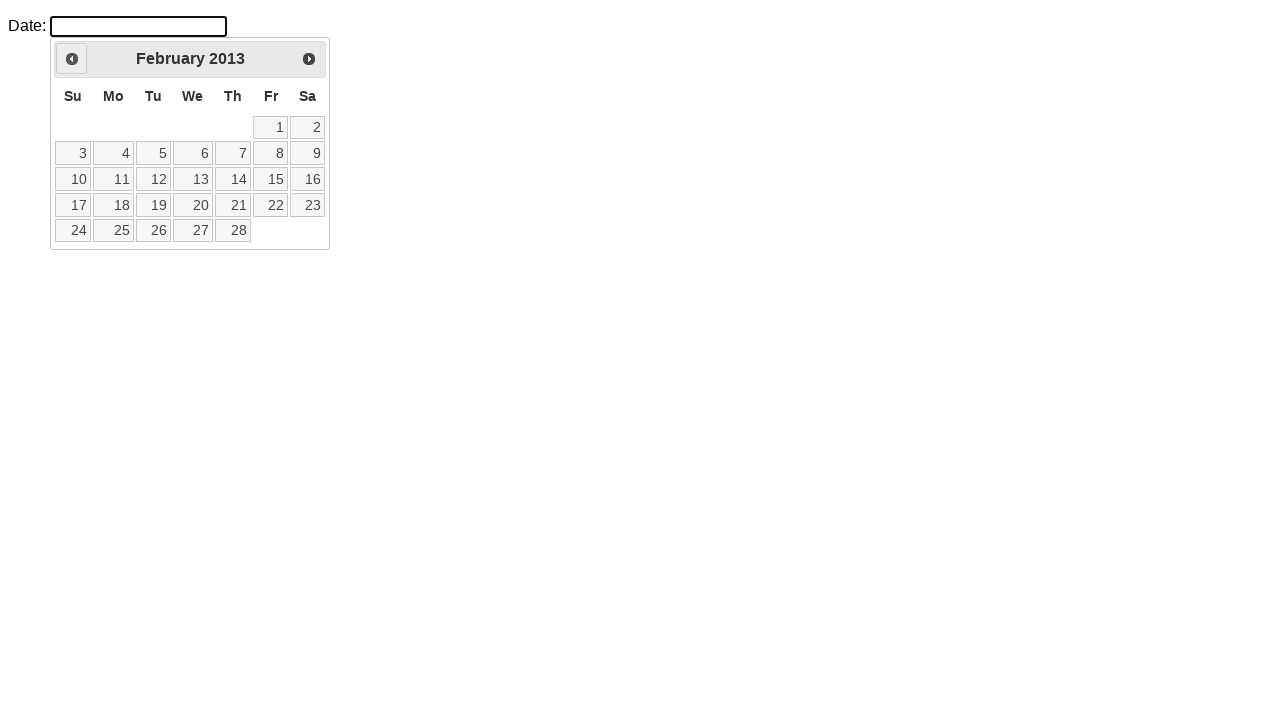

Retrieved current month: February
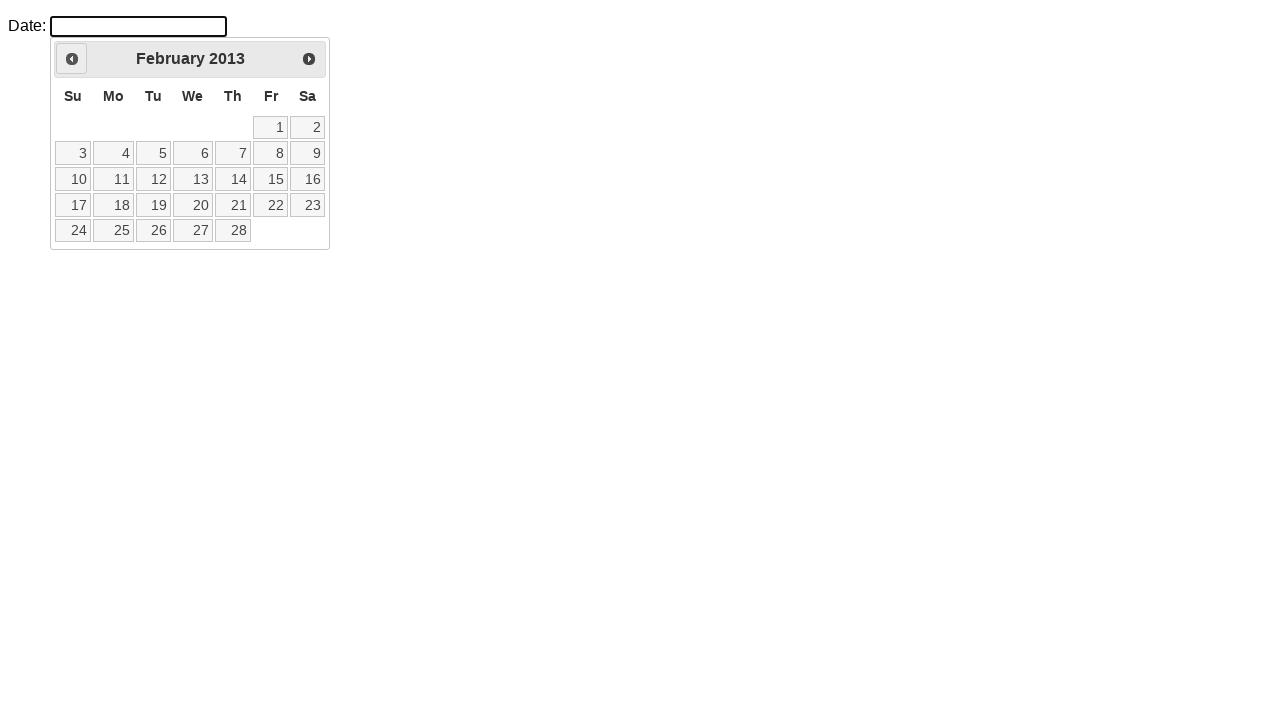

Retrieved current year: 2013
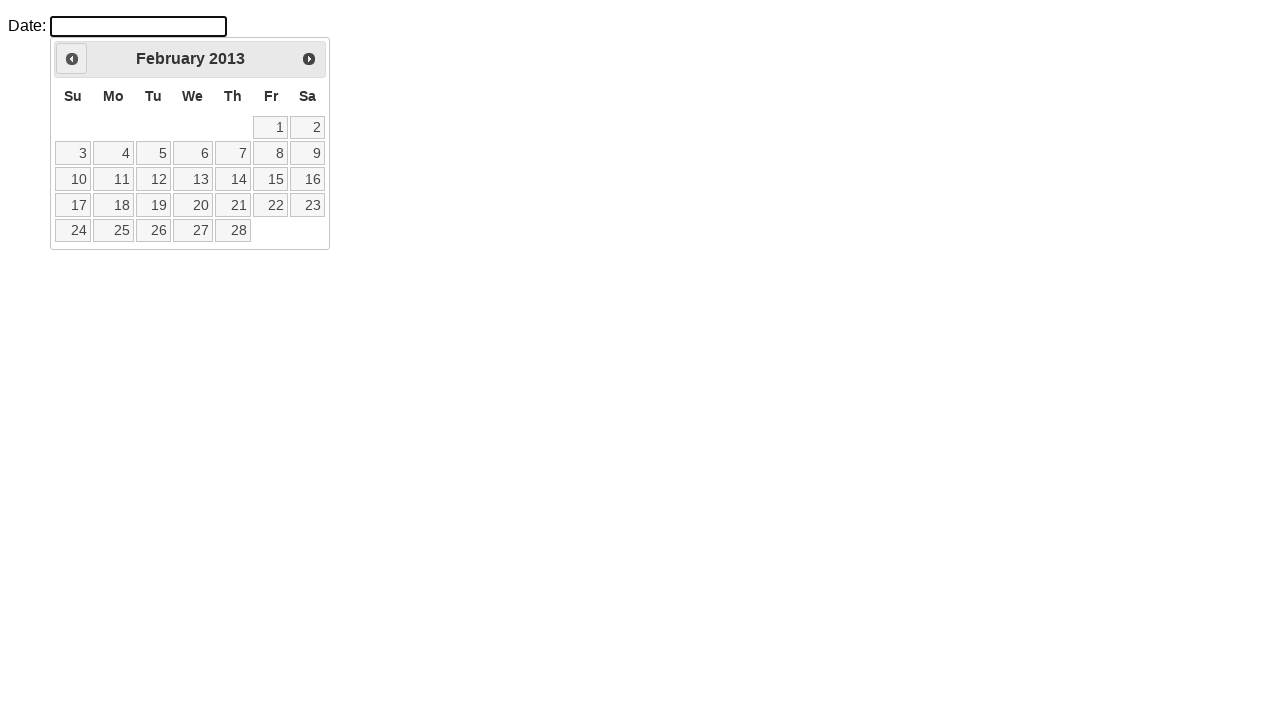

Reached target date: February 2013
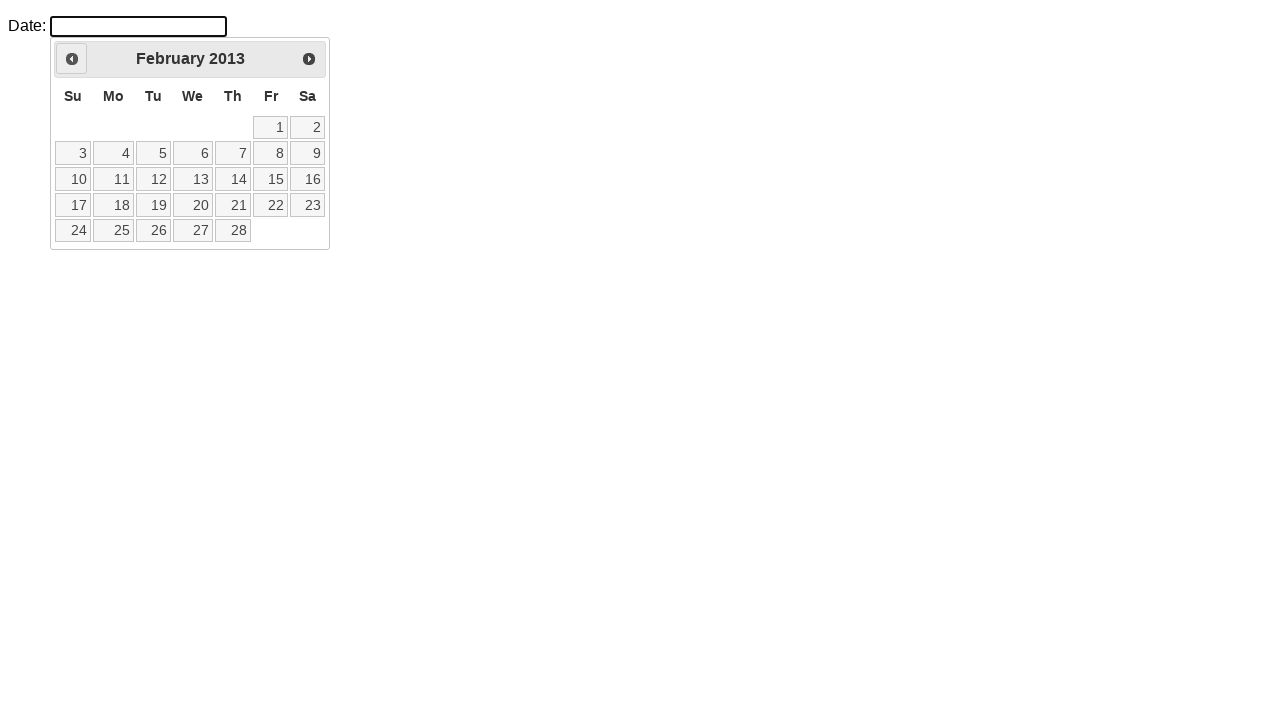

Selected day 14 from the calendar at (233, 179) on a:text('14')
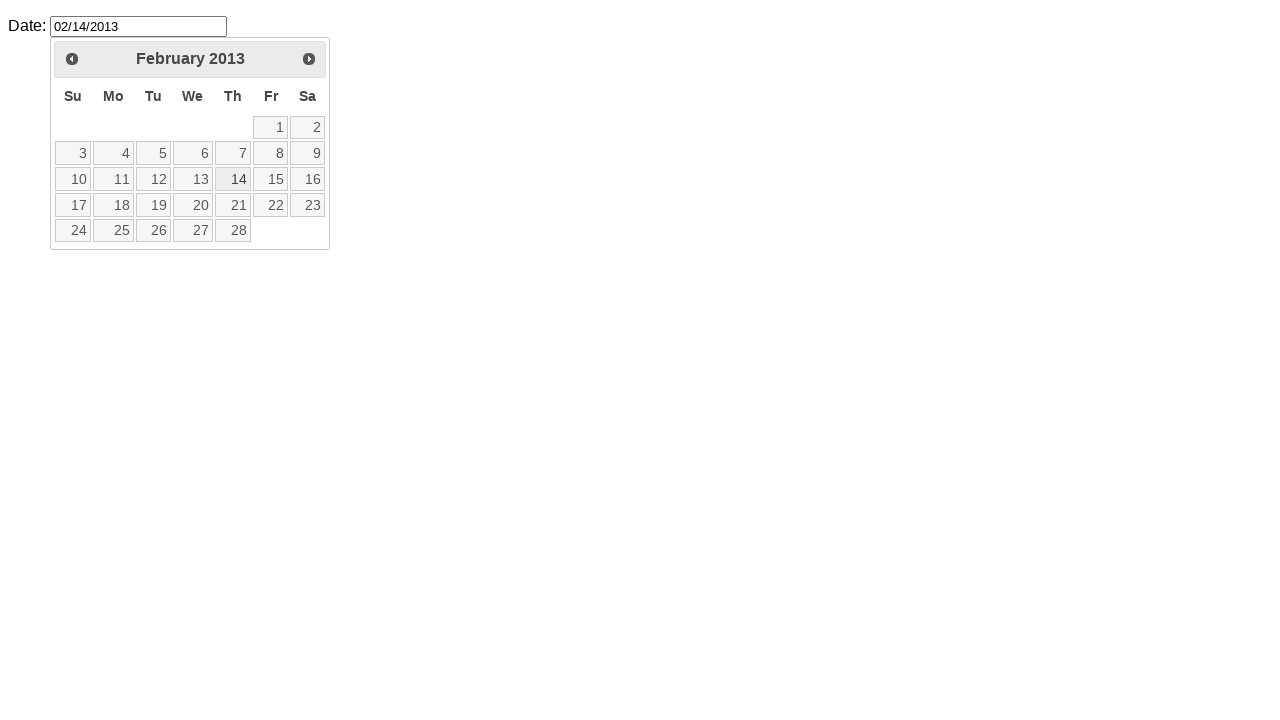

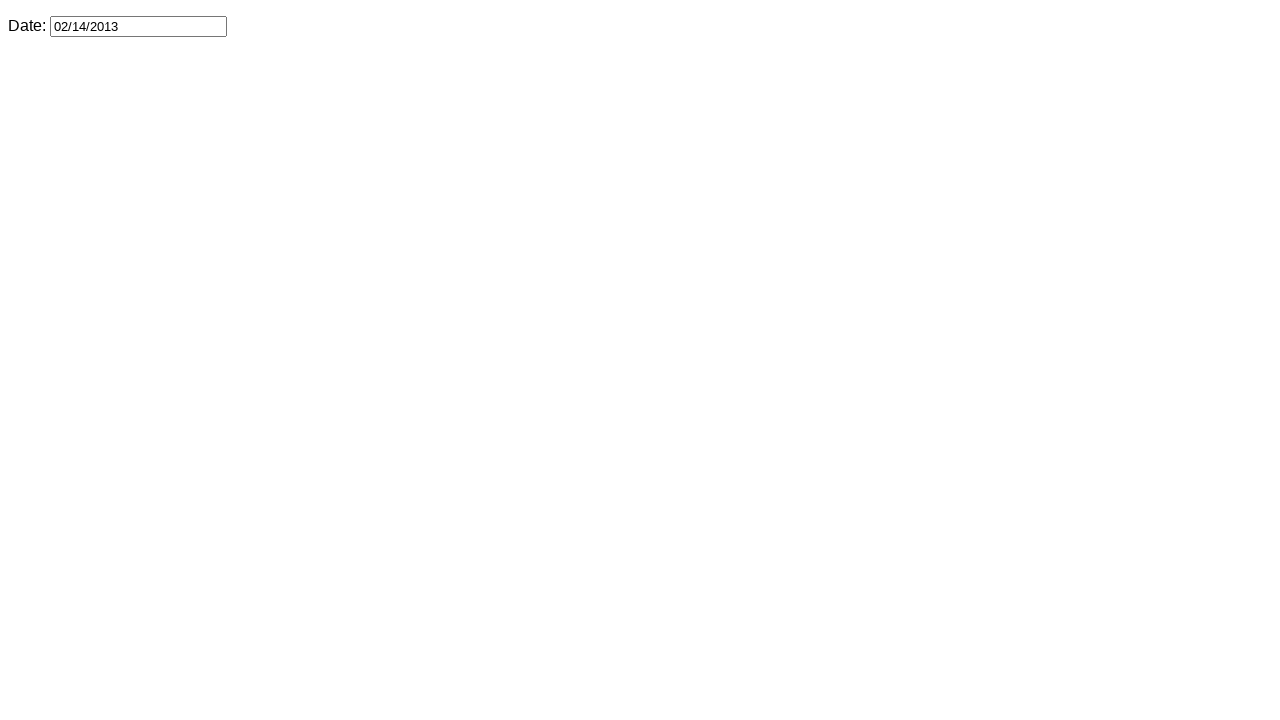